Tests a password generator website by filling in a master password and site name, submitting the form multiple times with different site names, and then verifying consistency by generating the same password repeatedly for the same site.

Starting URL: http://angel.net/~nic/passwd.current.html

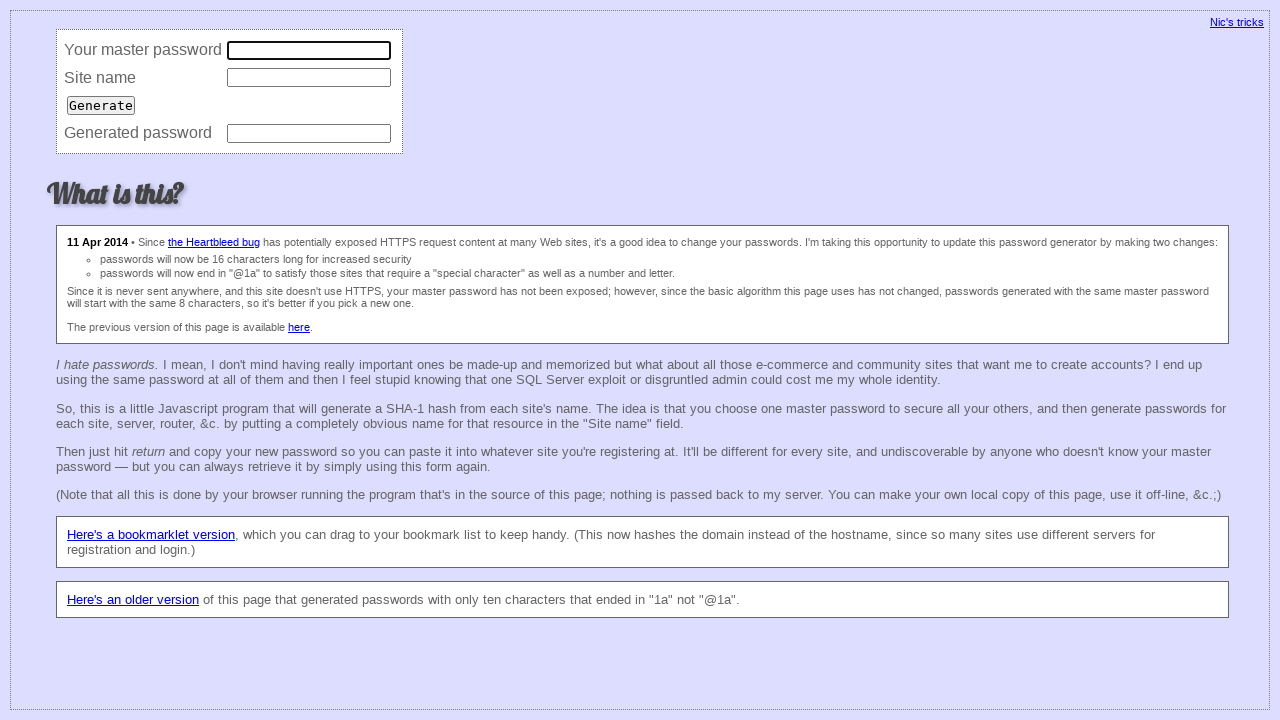

Cleared master password field on input[name='master']
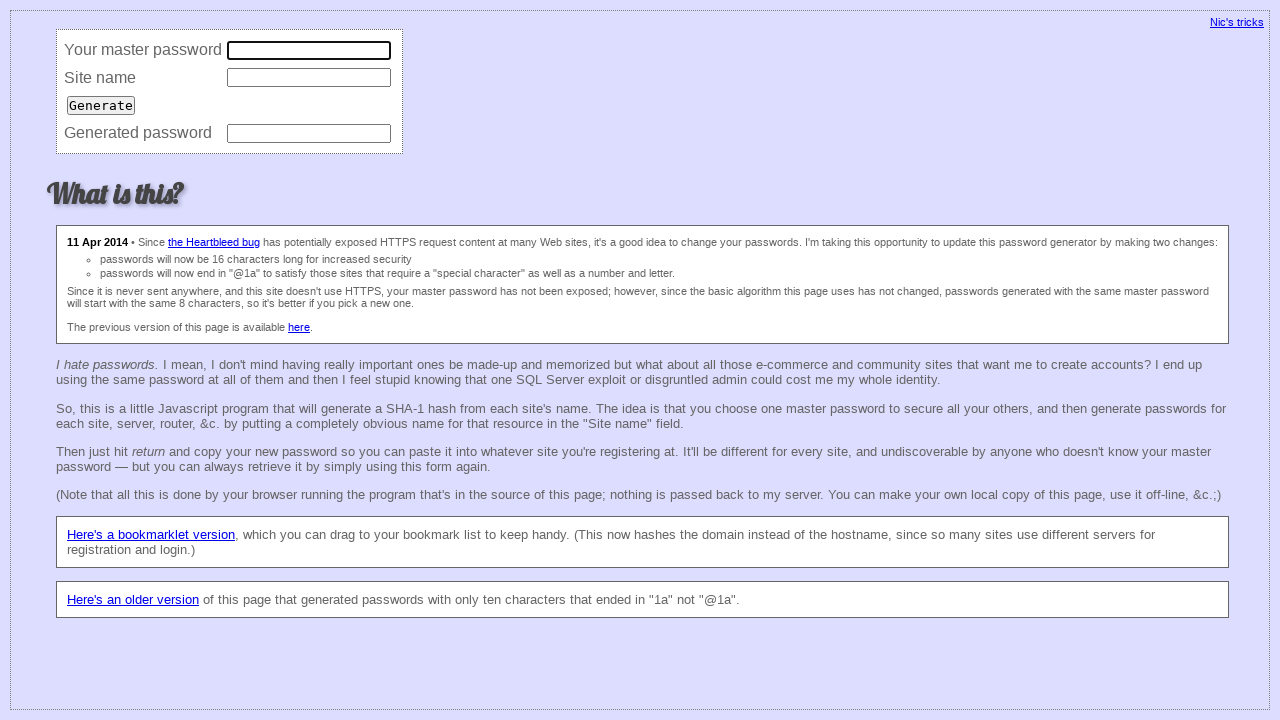

Filled master password field with master password (iteration 1) on input[name='master']
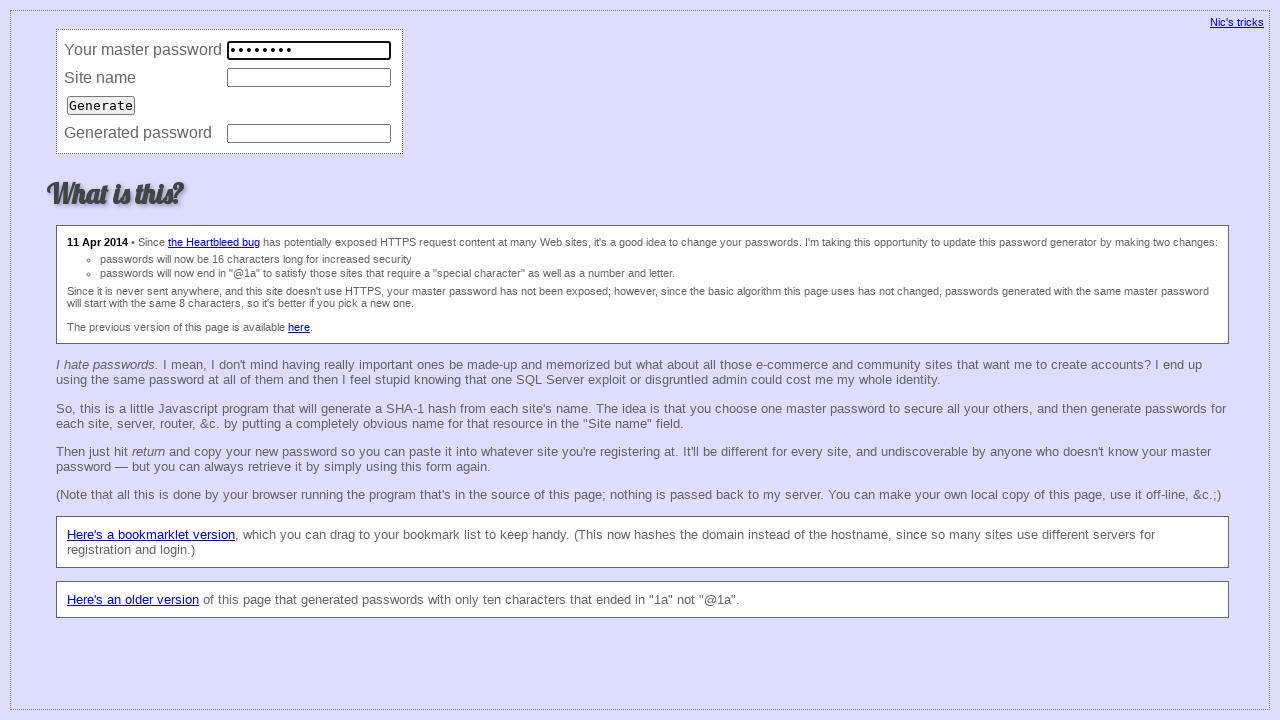

Cleared site field on input[name='site']
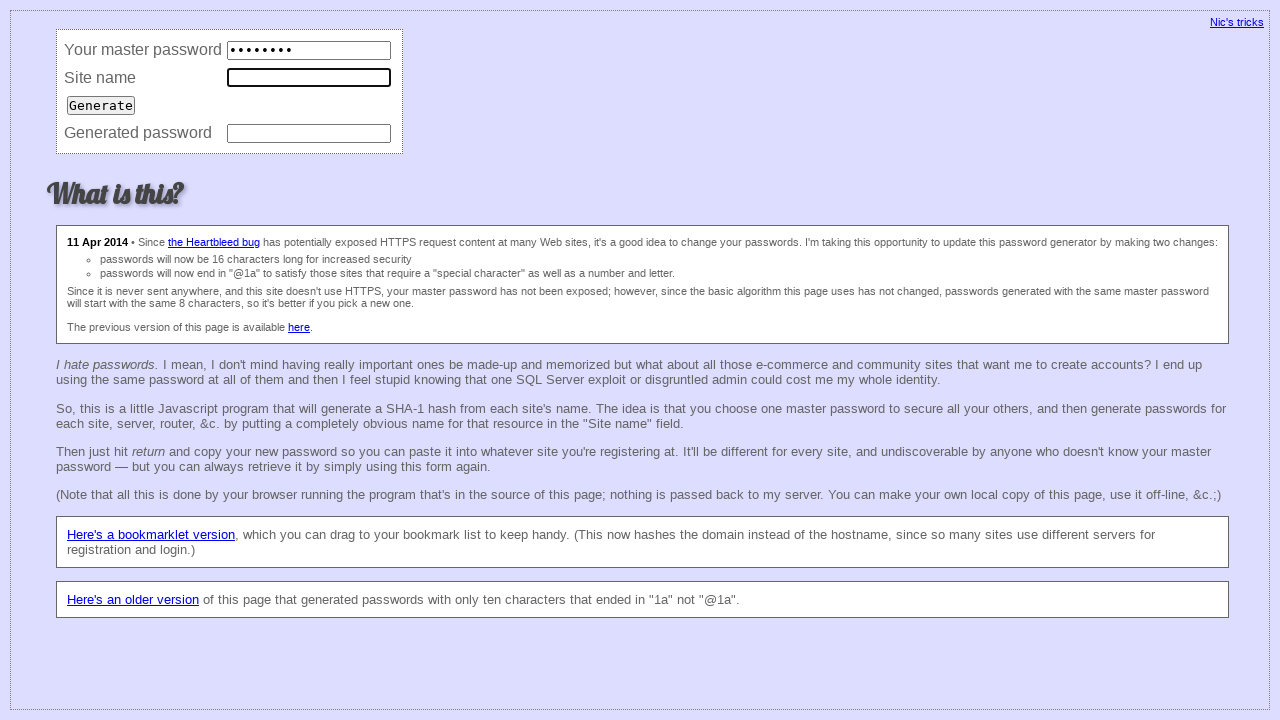

Filled site field with 'vk1.com' on input[name='site']
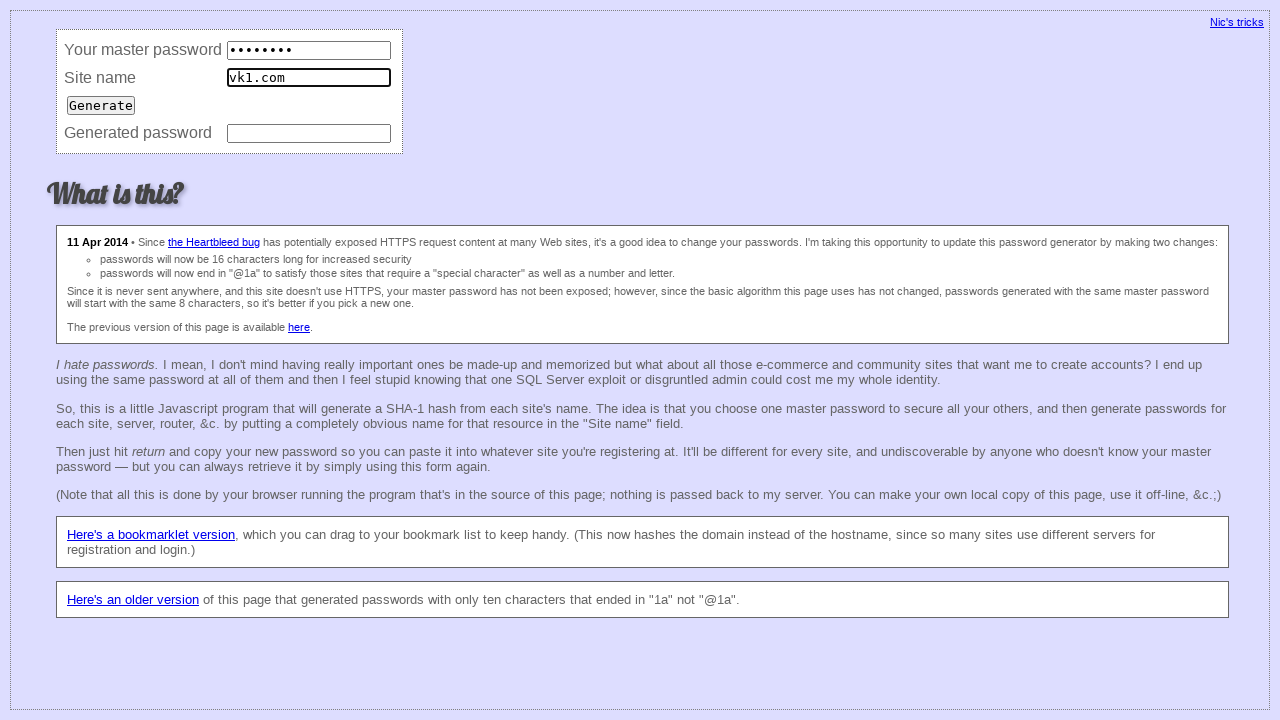

Submitted form for site vk1.com at (101, 105) on input[type='submit']
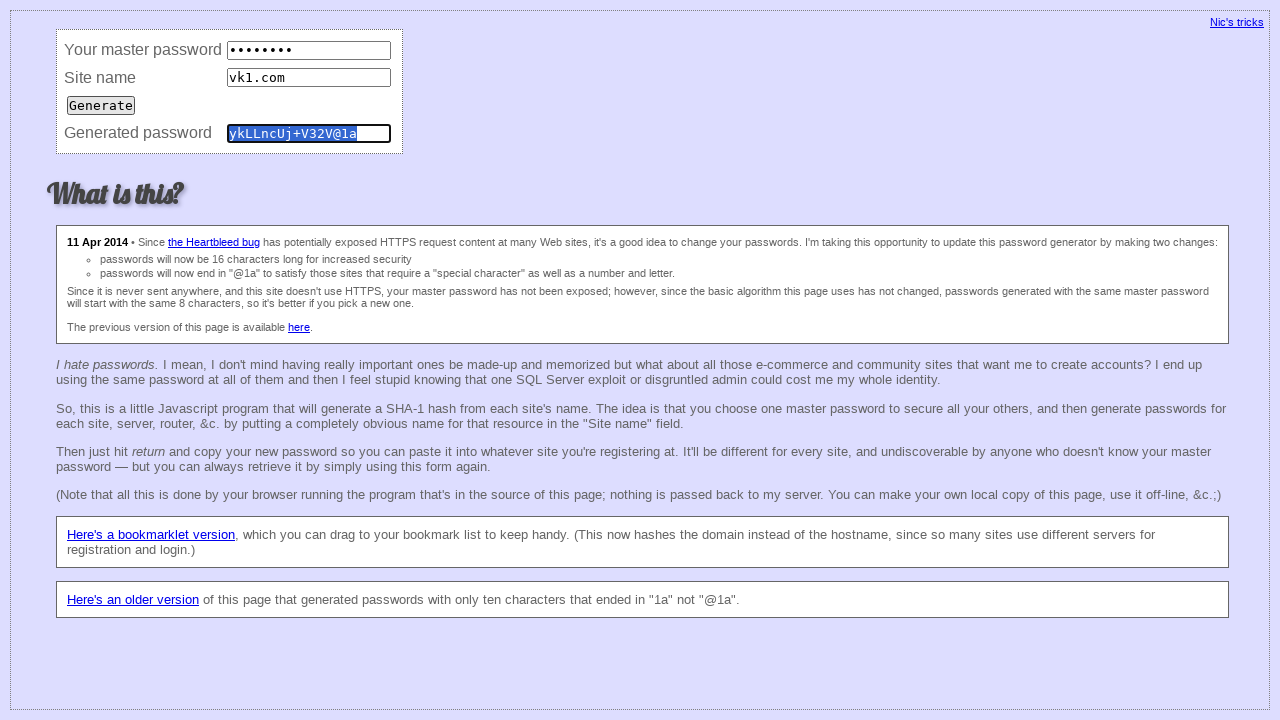

Cleared master password field on input[name='master']
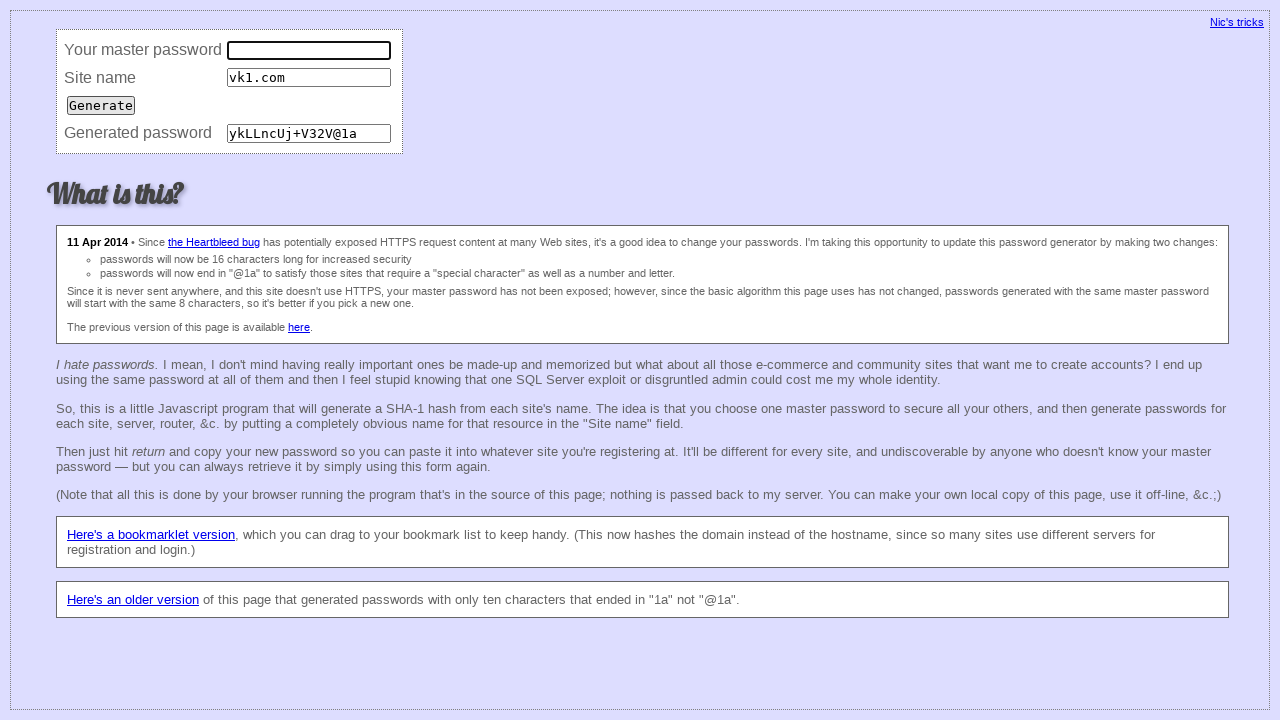

Filled master password field with master password (iteration 2) on input[name='master']
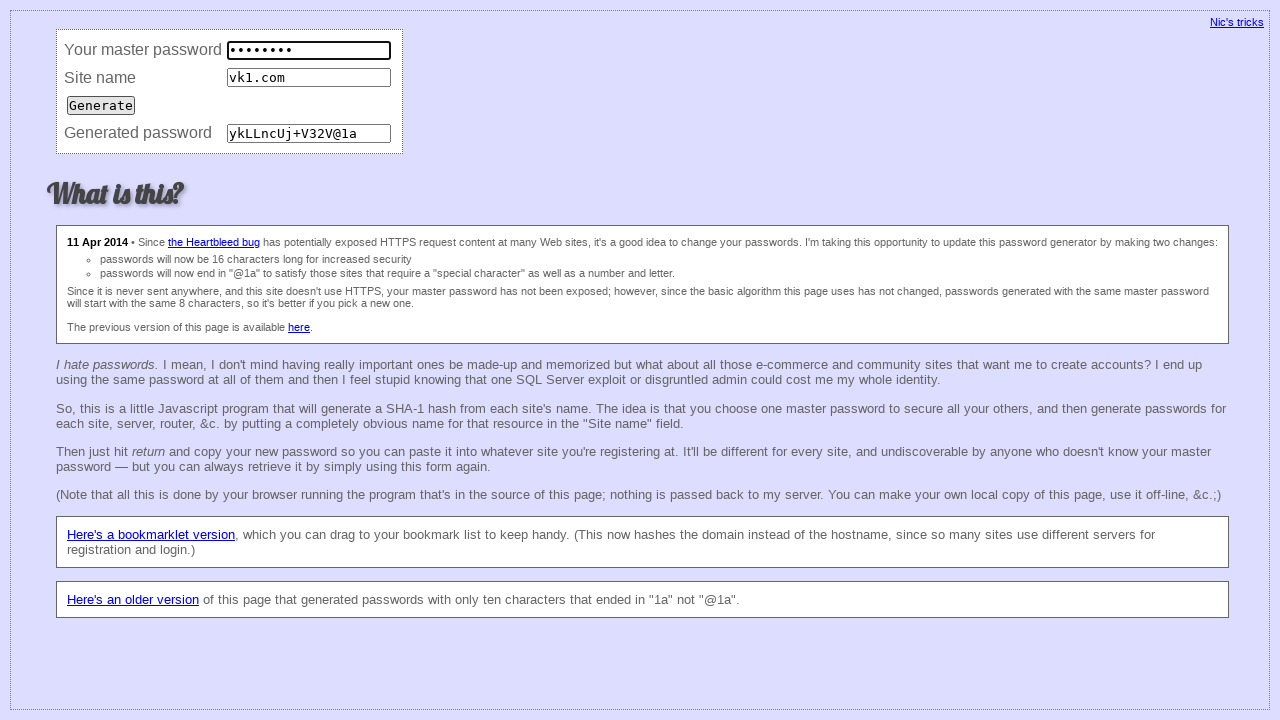

Cleared site field on input[name='site']
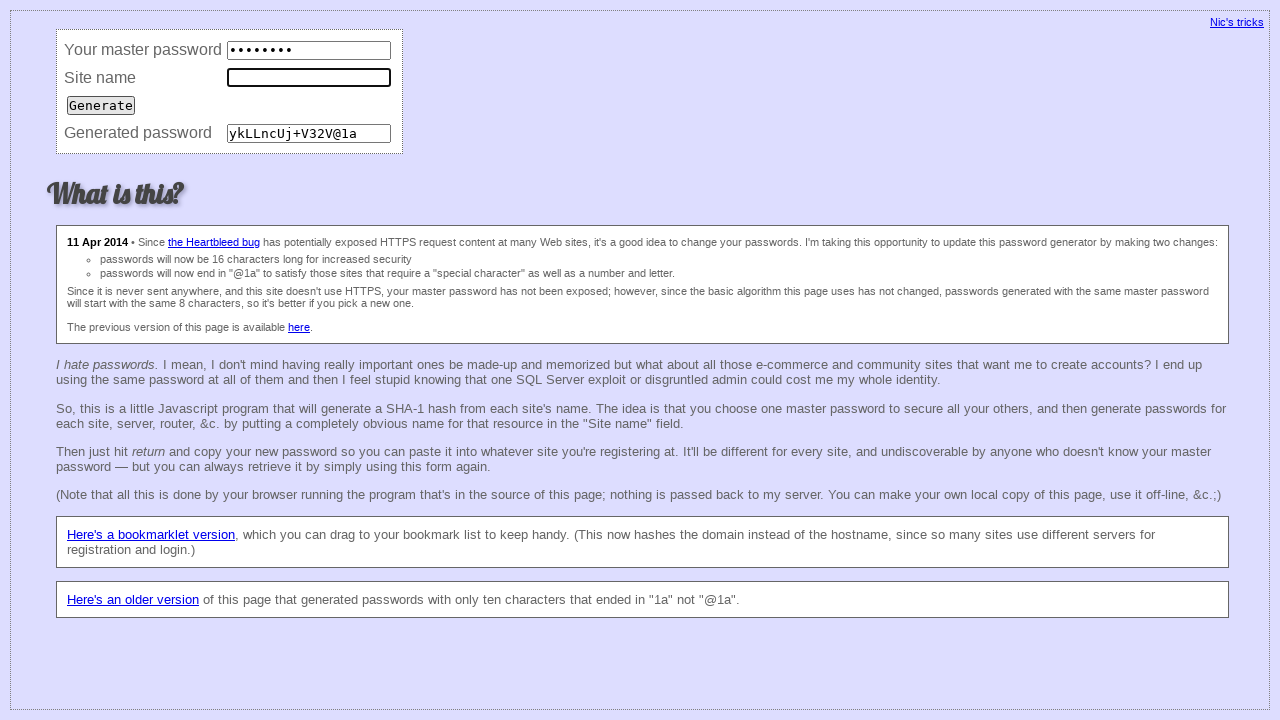

Filled site field with 'vk2.com' on input[name='site']
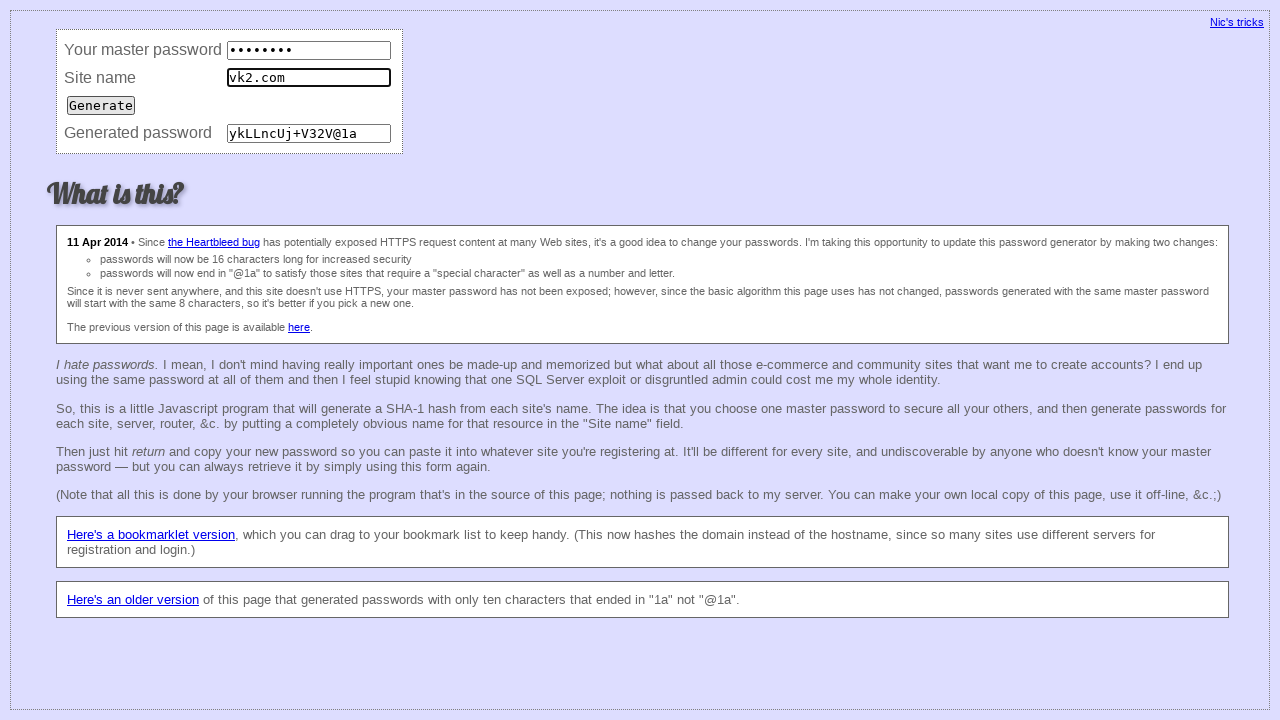

Submitted form for site vk2.com at (101, 105) on input[type='submit']
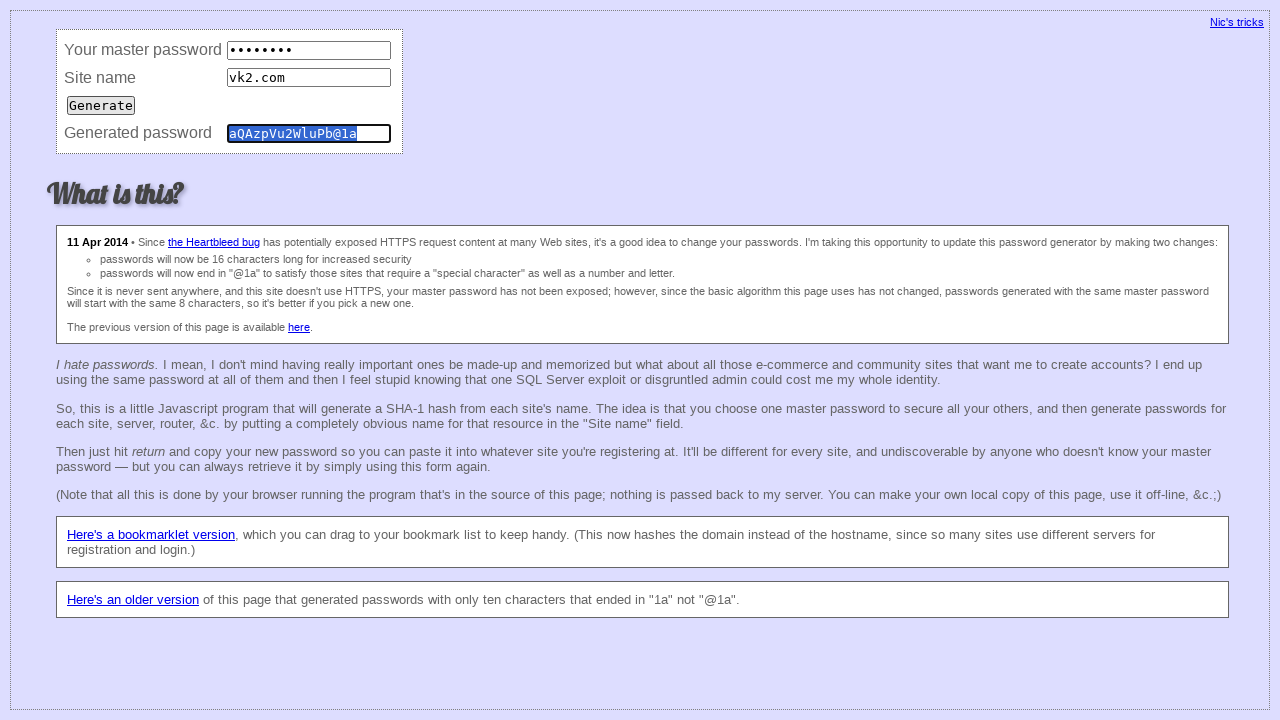

Cleared master password field on input[name='master']
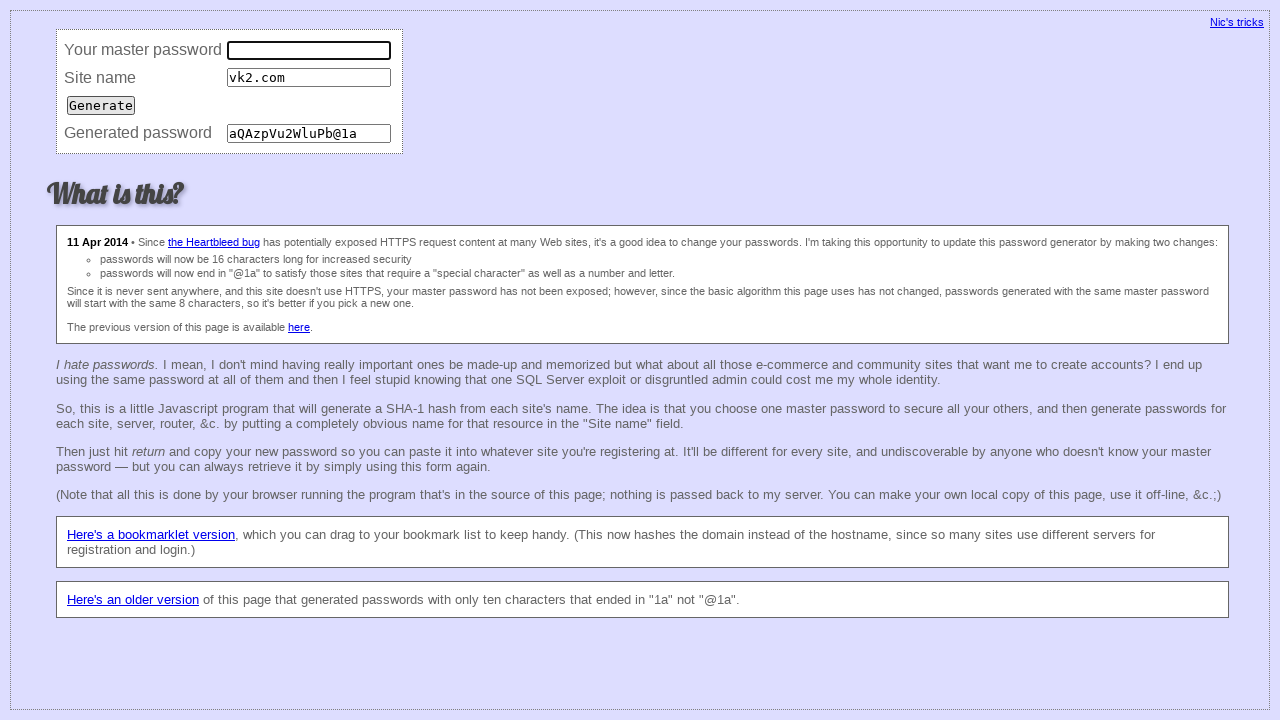

Filled master password field with master password (iteration 3) on input[name='master']
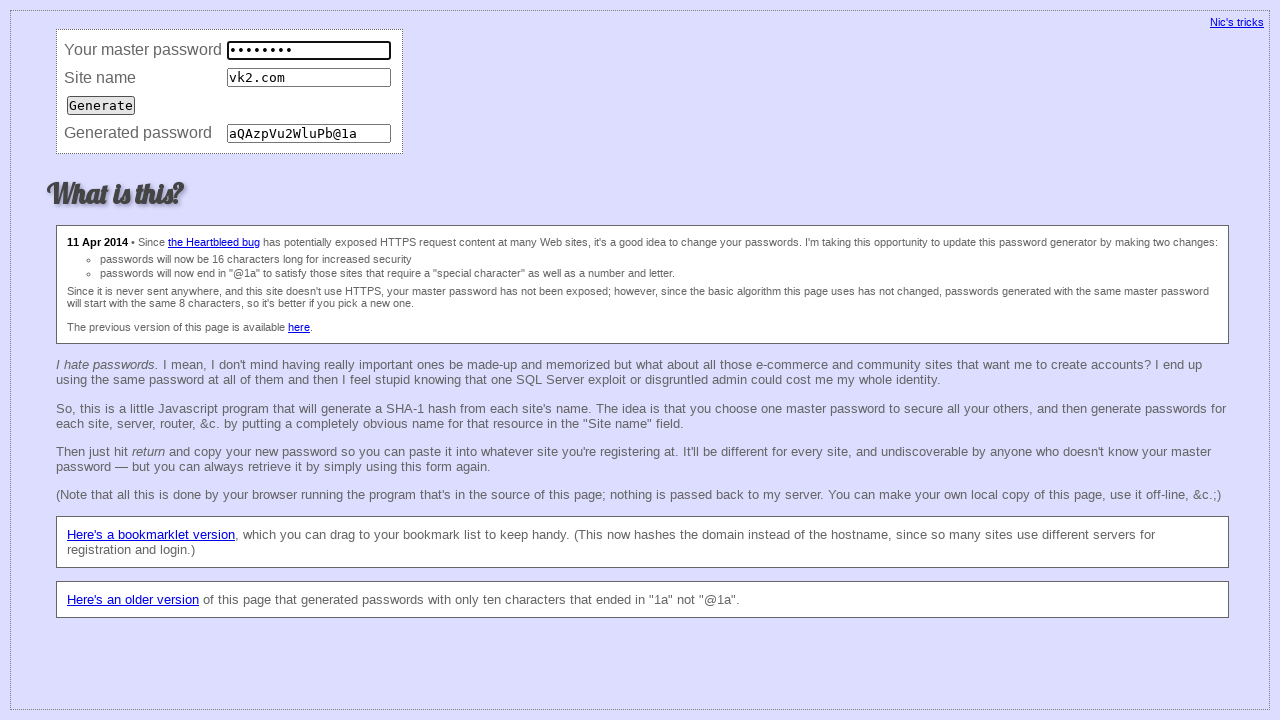

Cleared site field on input[name='site']
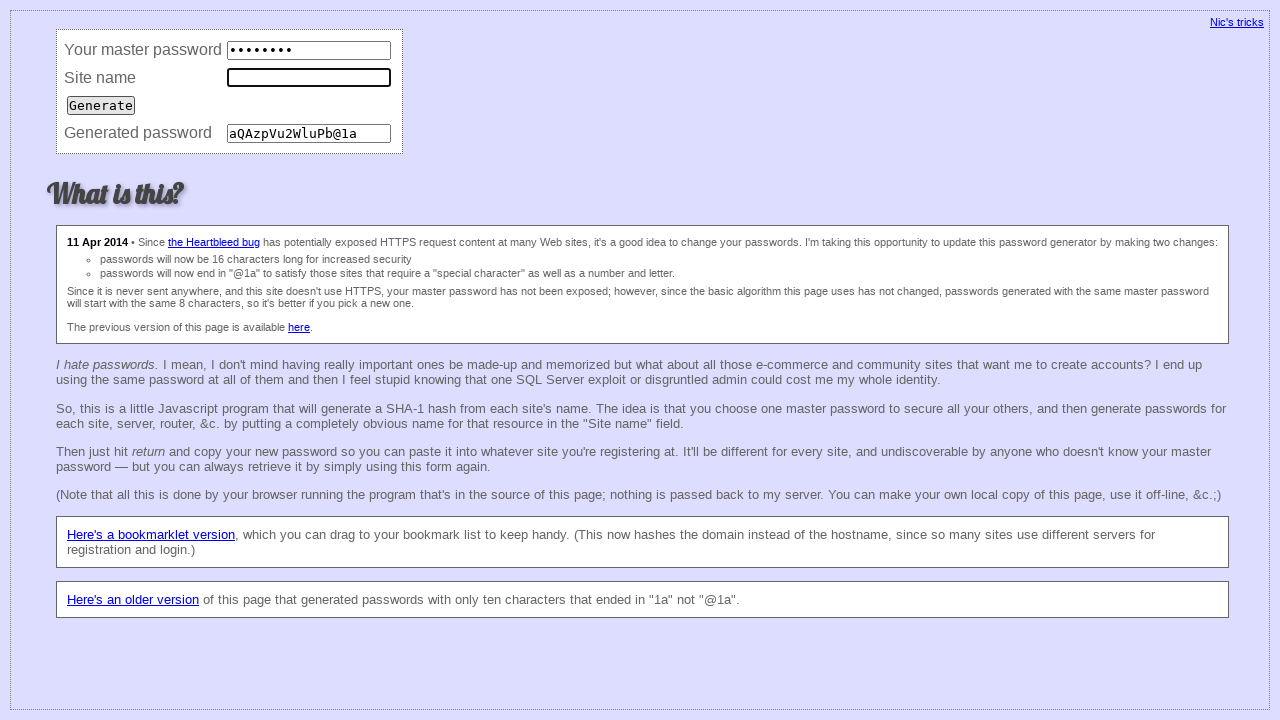

Filled site field with 'vk3.com' on input[name='site']
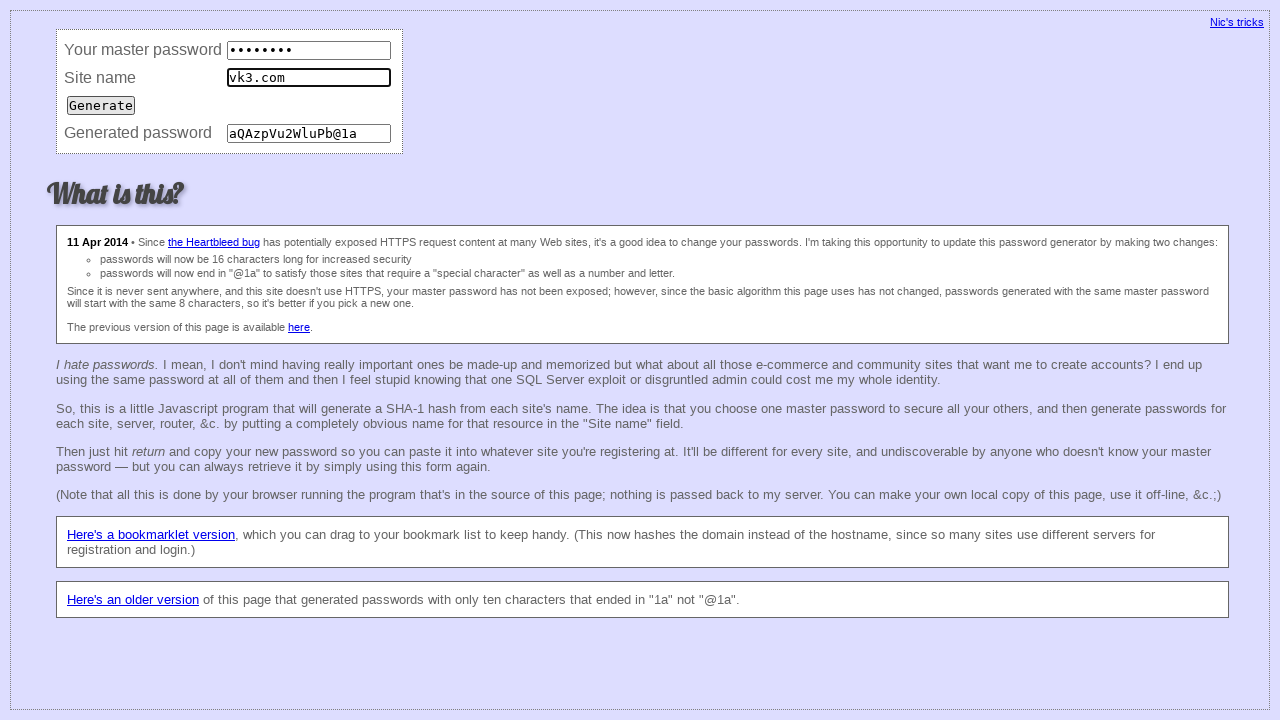

Submitted form for site vk3.com at (101, 105) on input[type='submit']
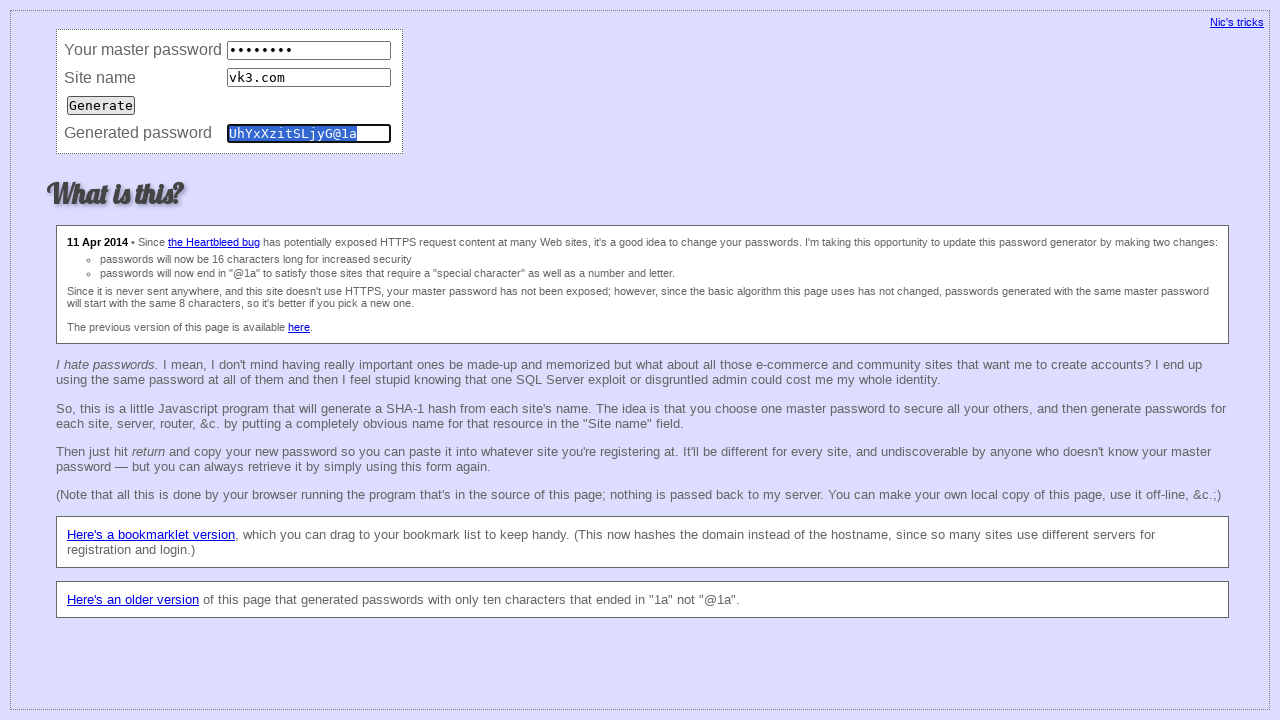

Cleared master password field on input[name='master']
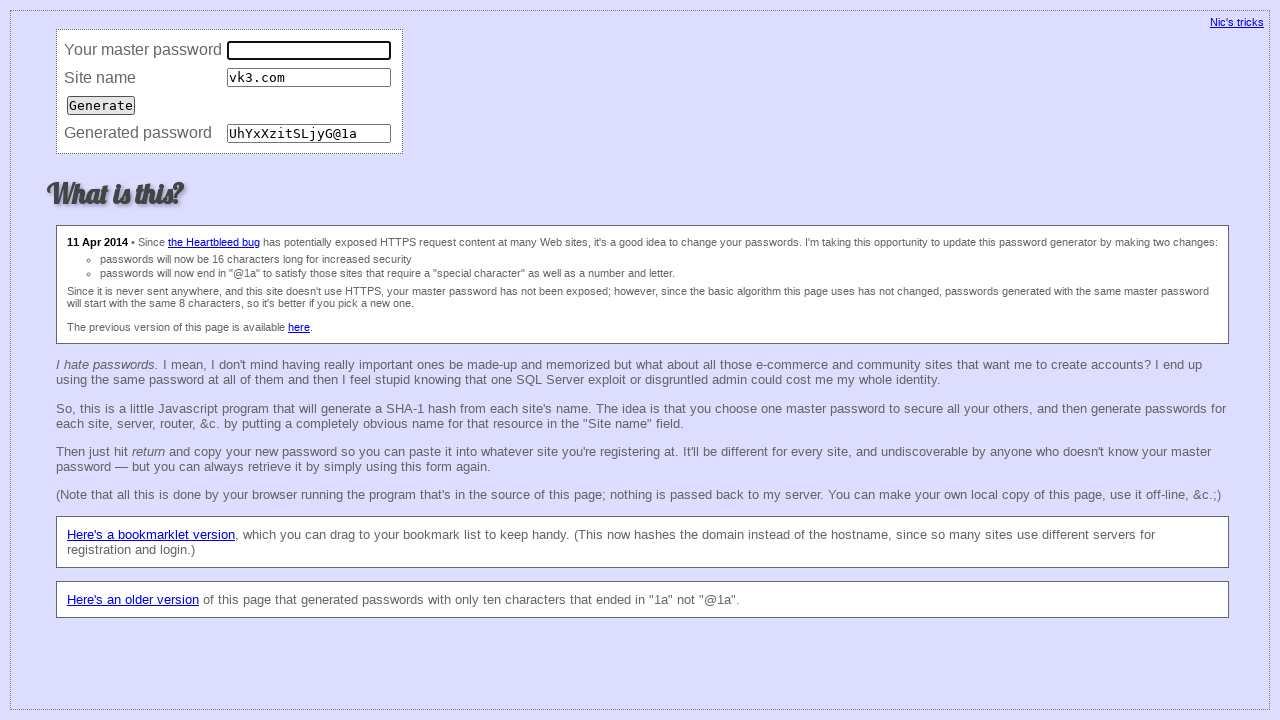

Filled master password field with master password (iteration 4) on input[name='master']
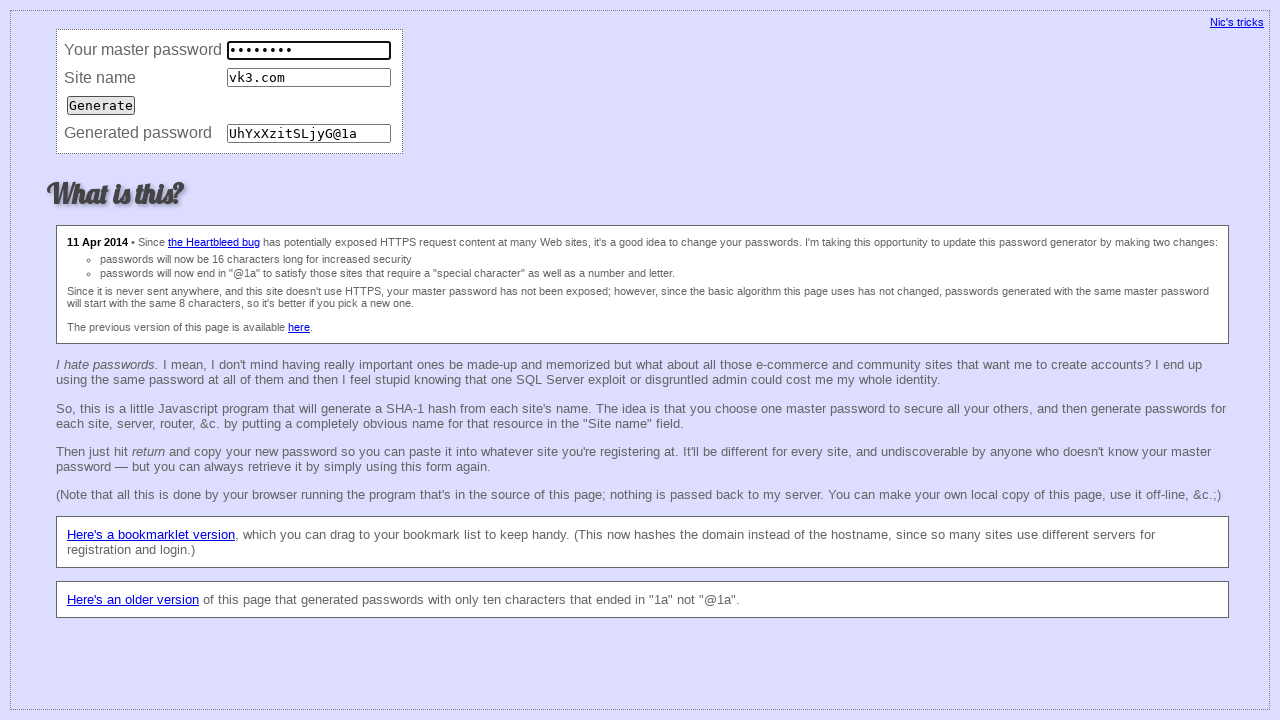

Cleared site field on input[name='site']
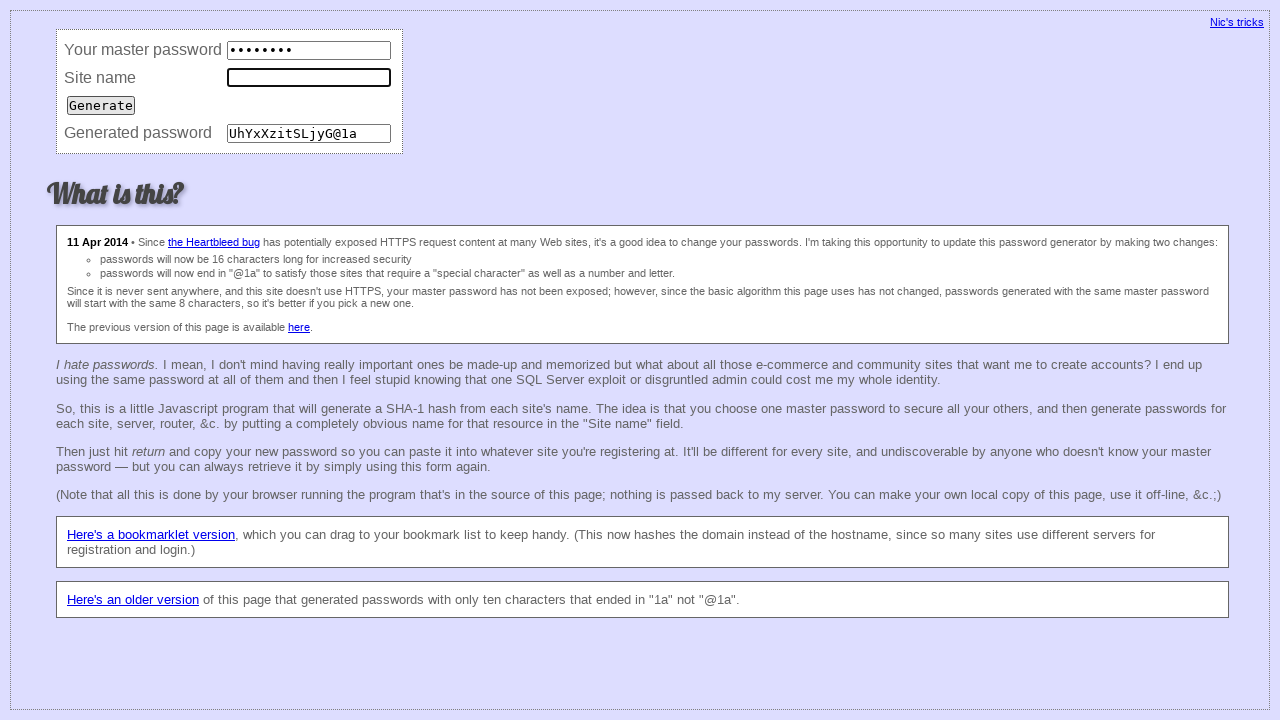

Filled site field with 'vk4.com' on input[name='site']
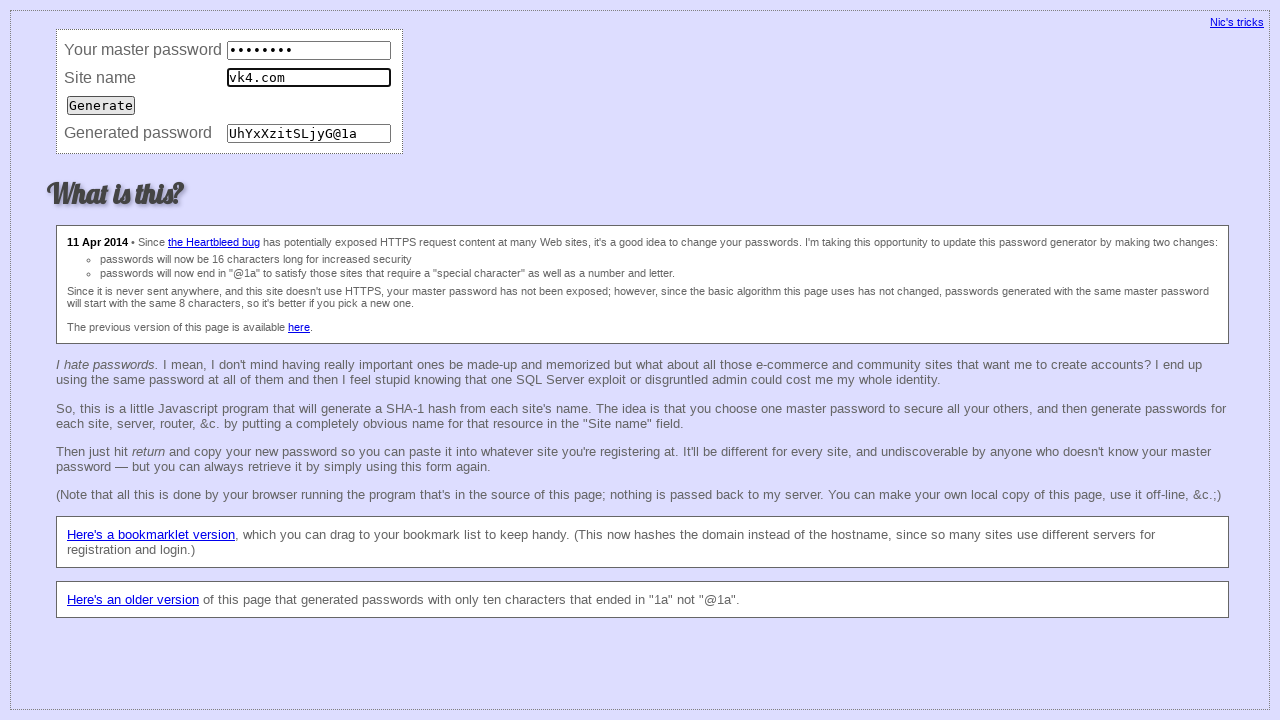

Submitted form for site vk4.com at (101, 105) on input[type='submit']
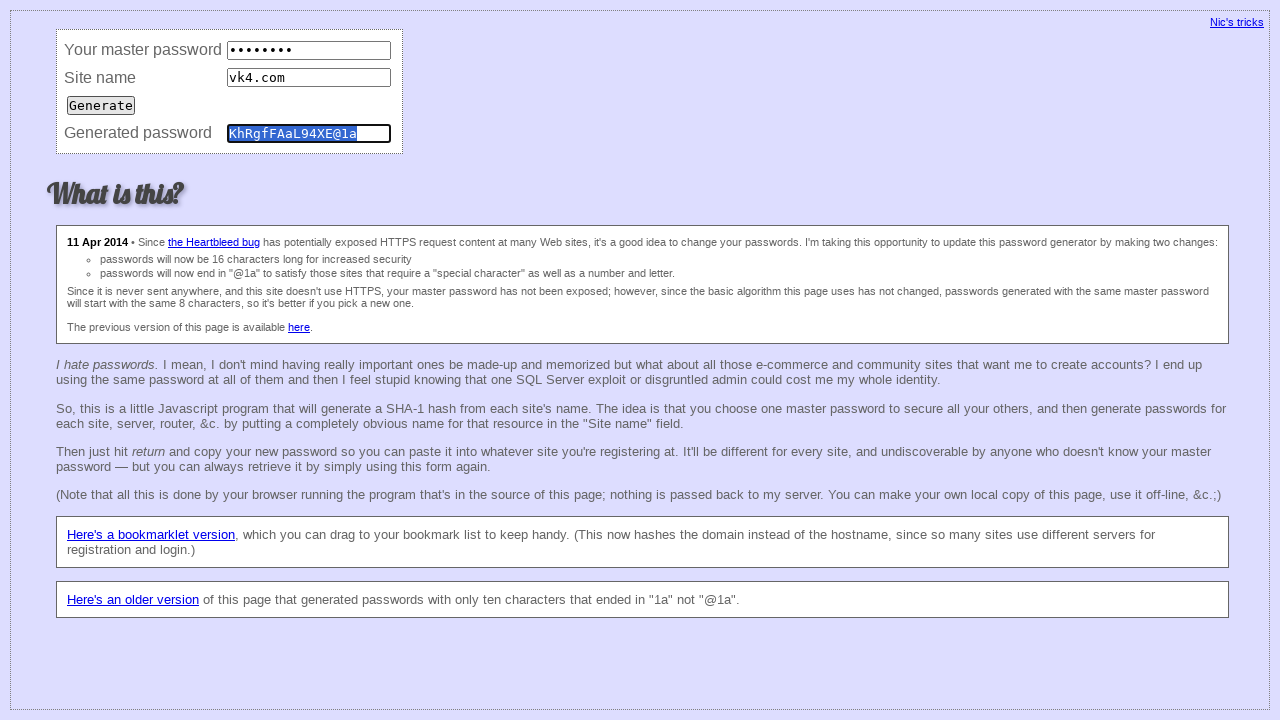

Cleared master password field on input[name='master']
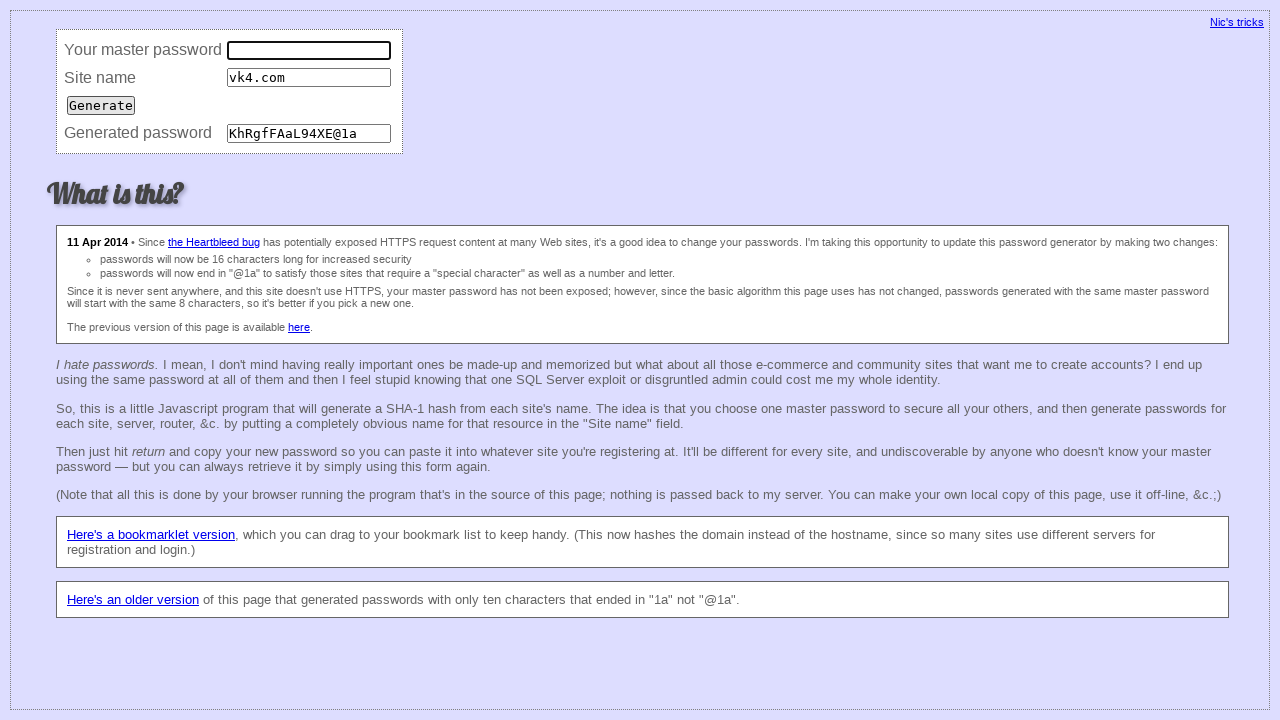

Filled master password field with master password (iteration 5) on input[name='master']
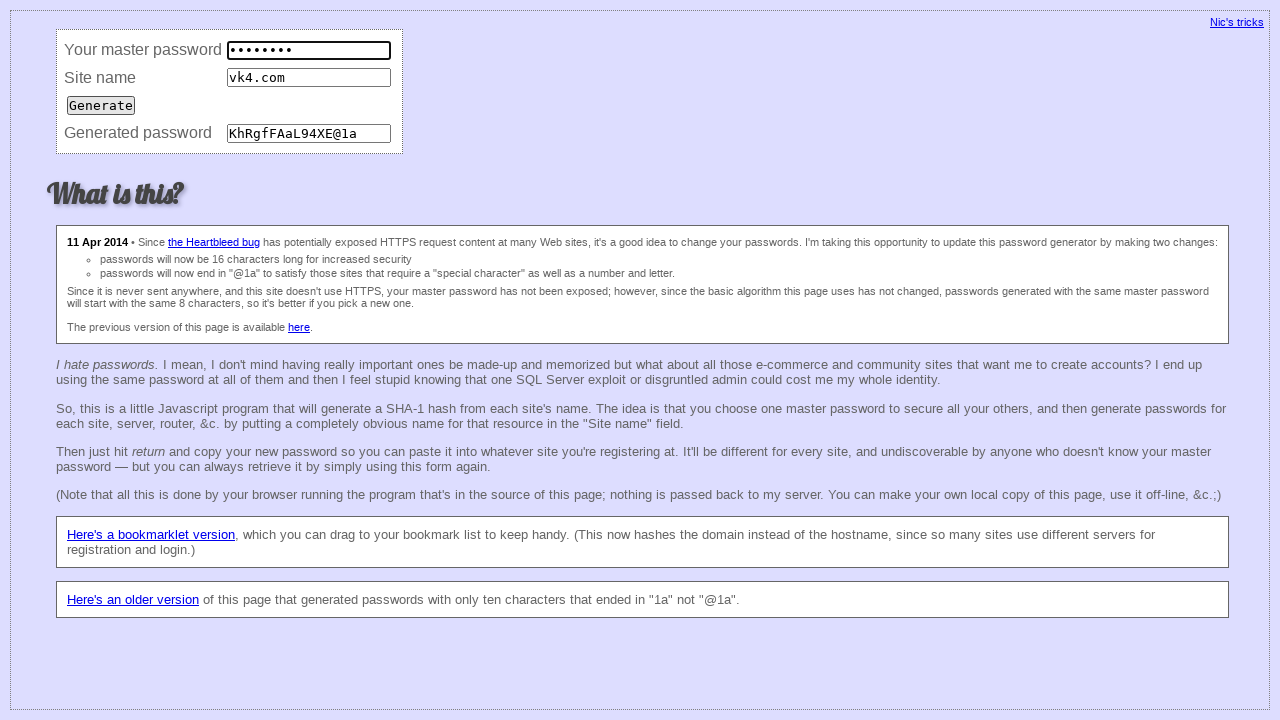

Cleared site field on input[name='site']
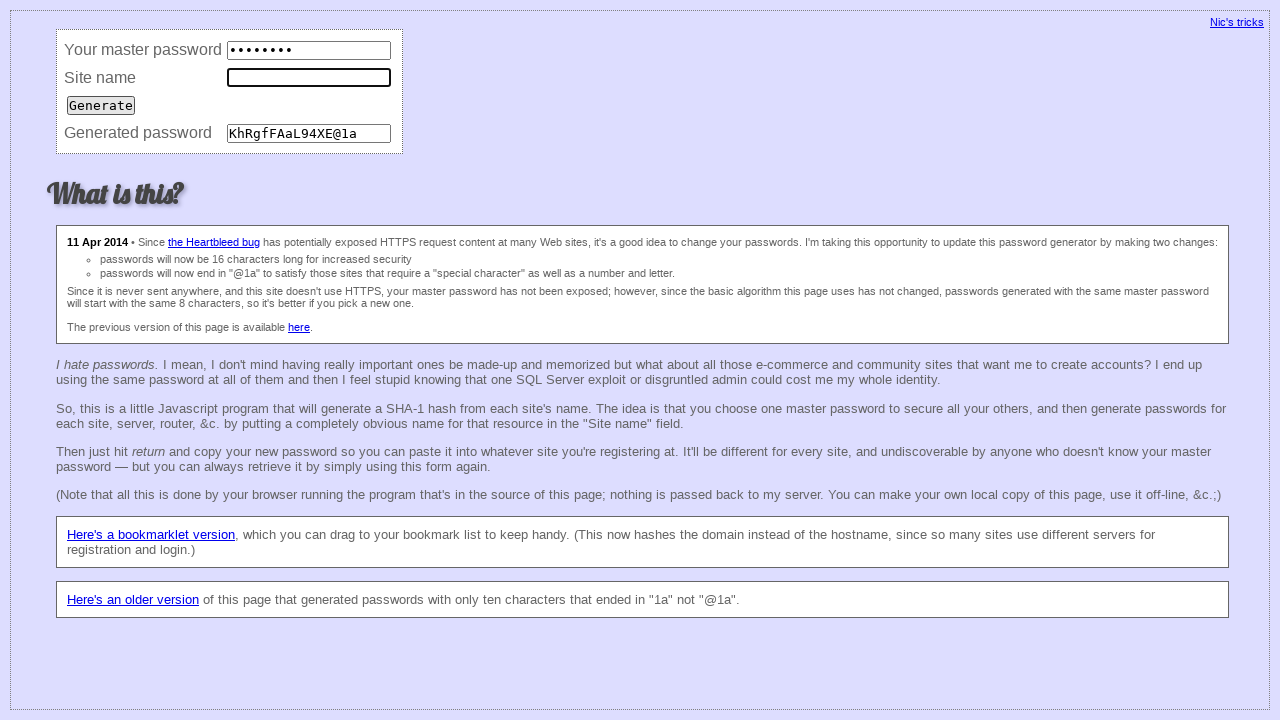

Filled site field with 'vk5.com' on input[name='site']
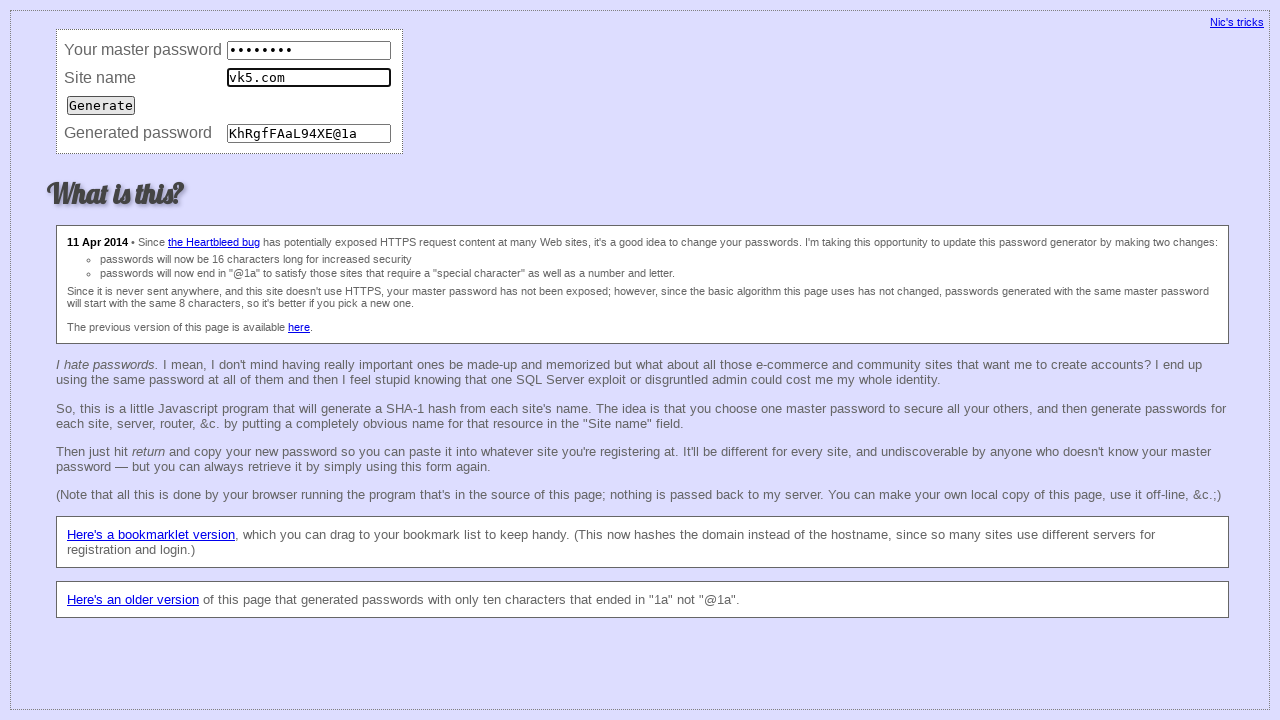

Submitted form for site vk5.com at (101, 105) on input[type='submit']
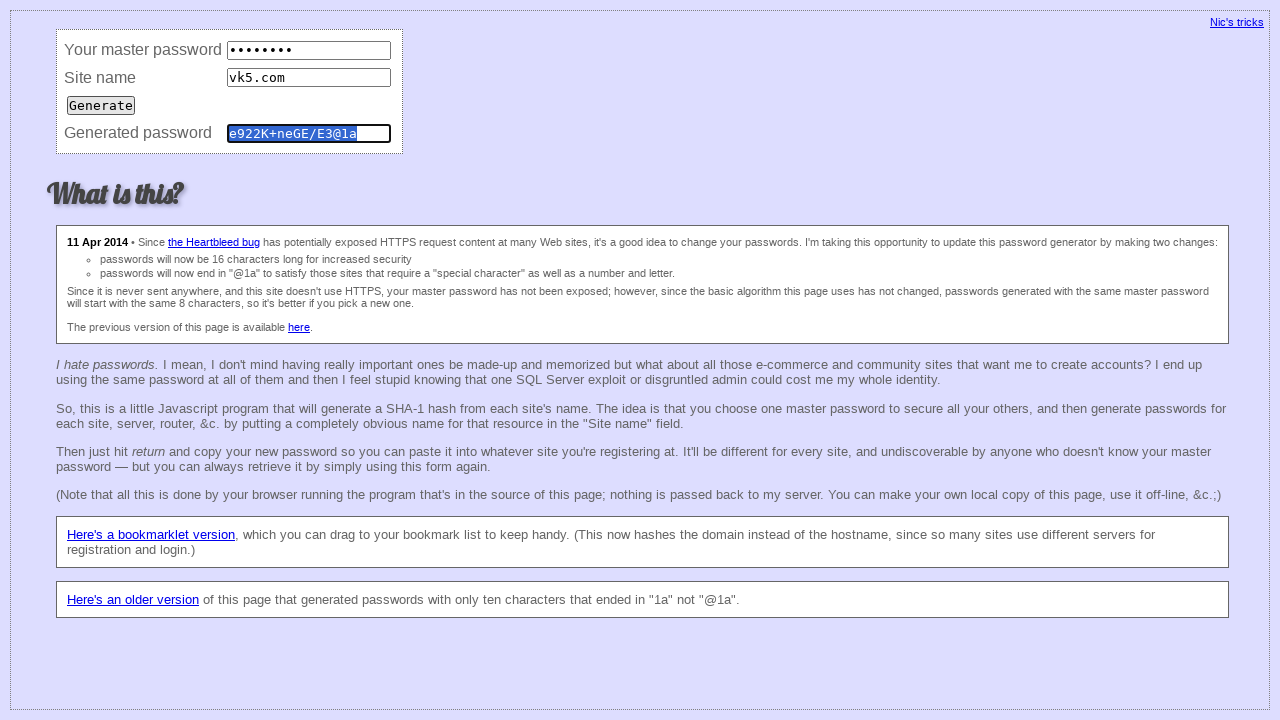

Cleared master password field on input[name='master']
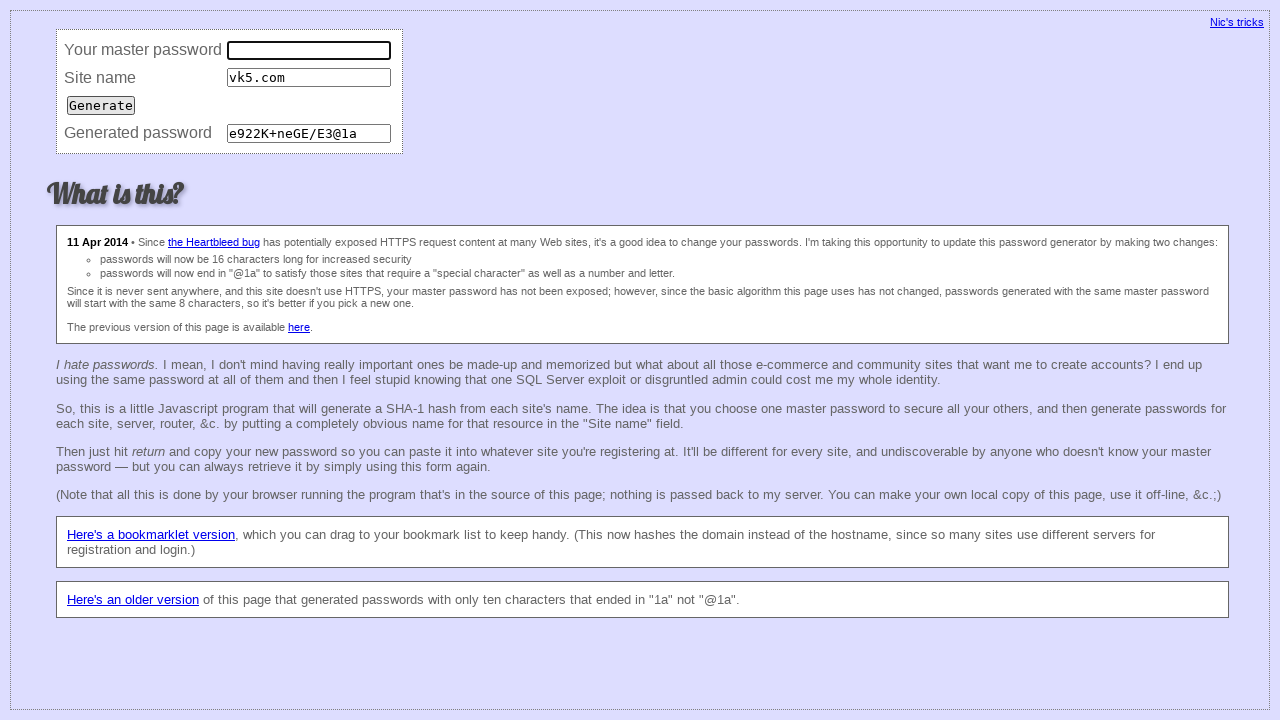

Filled master password field with master password (iteration 6) on input[name='master']
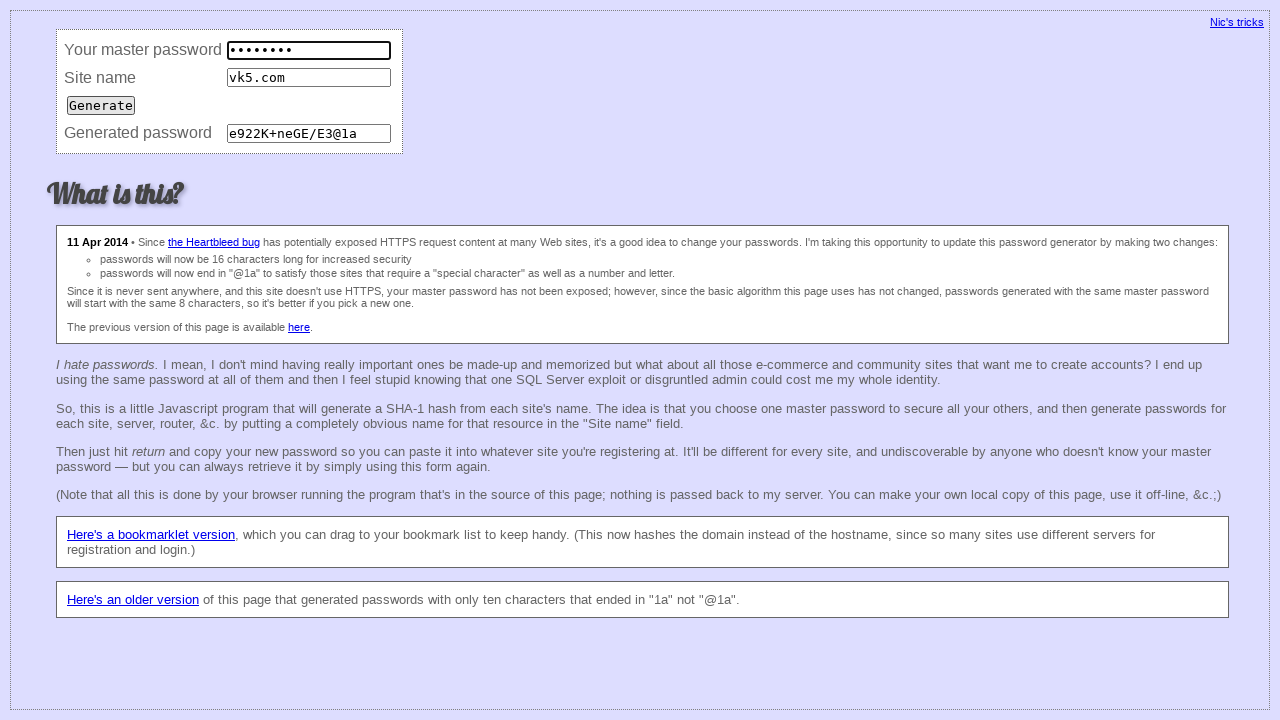

Cleared site field on input[name='site']
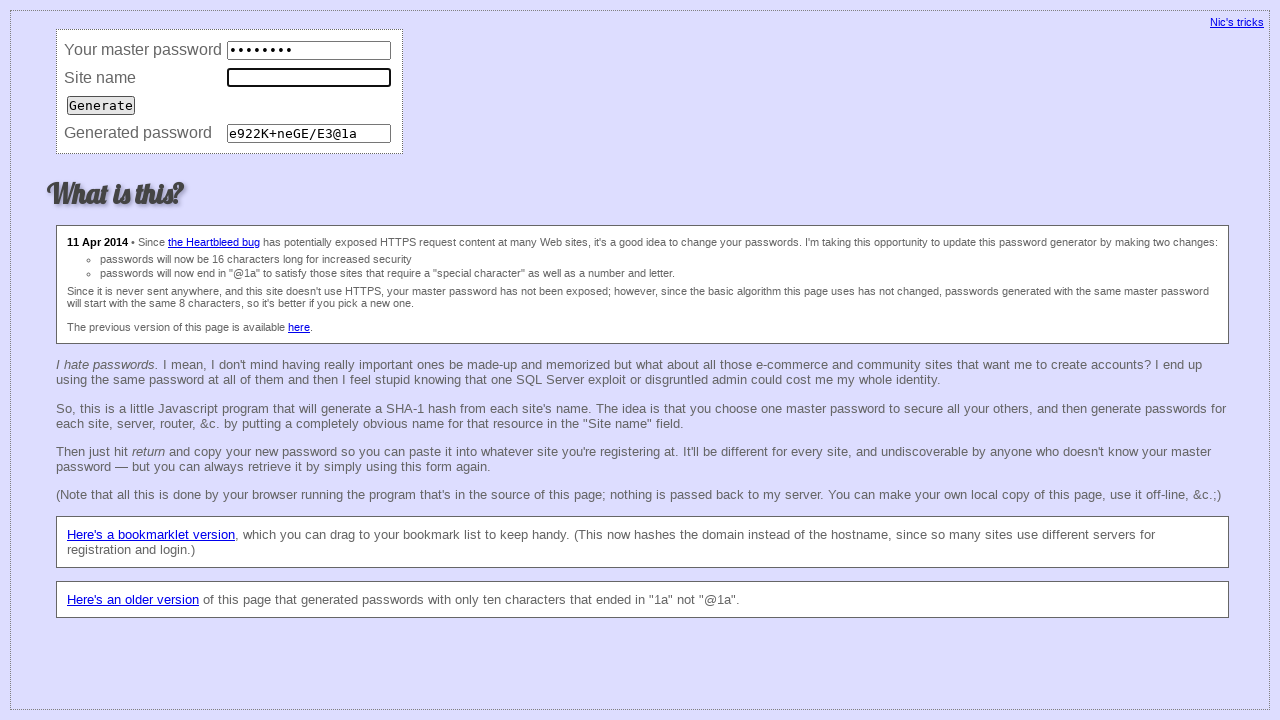

Filled site field with 'vk6.com' on input[name='site']
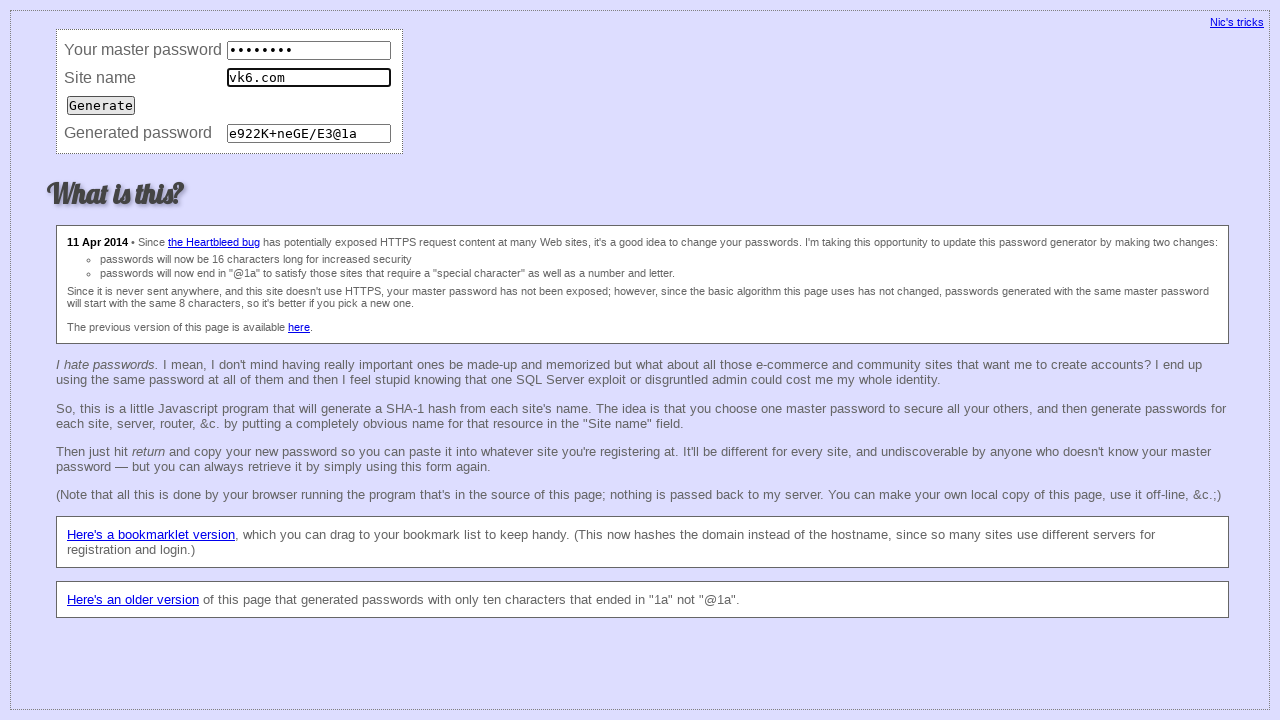

Submitted form for site vk6.com at (101, 105) on input[type='submit']
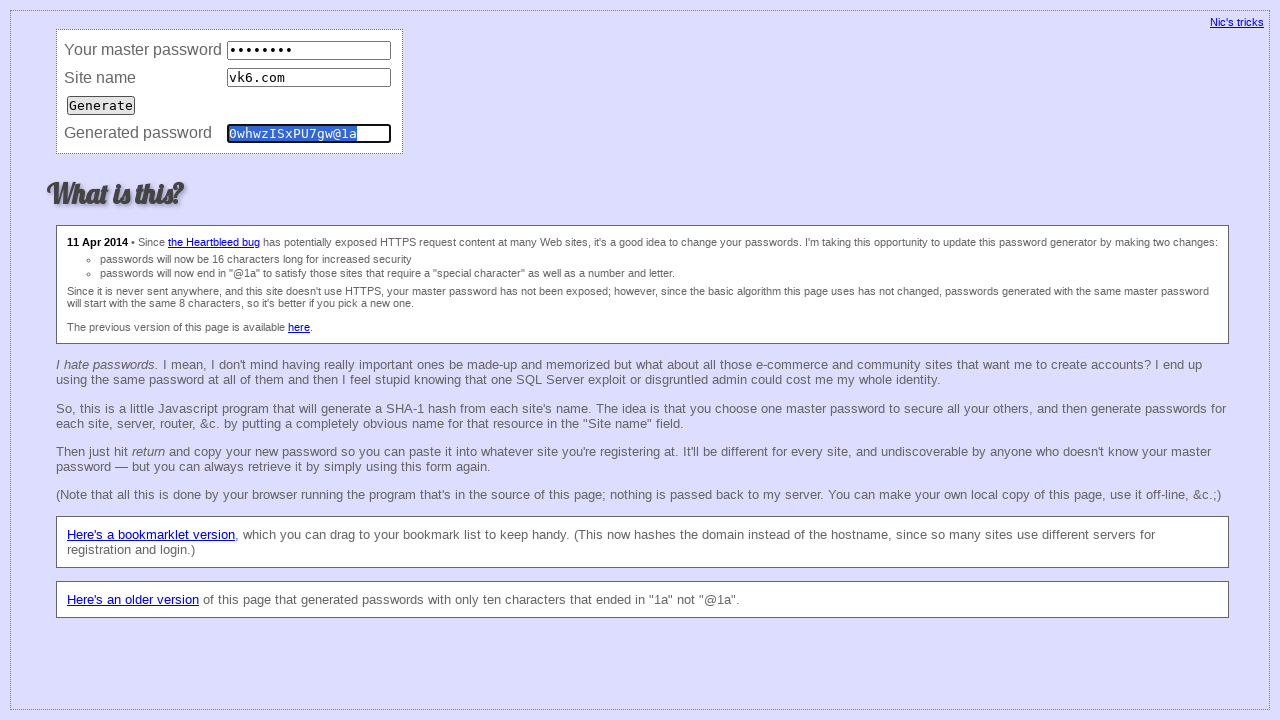

Cleared master password field on input[name='master']
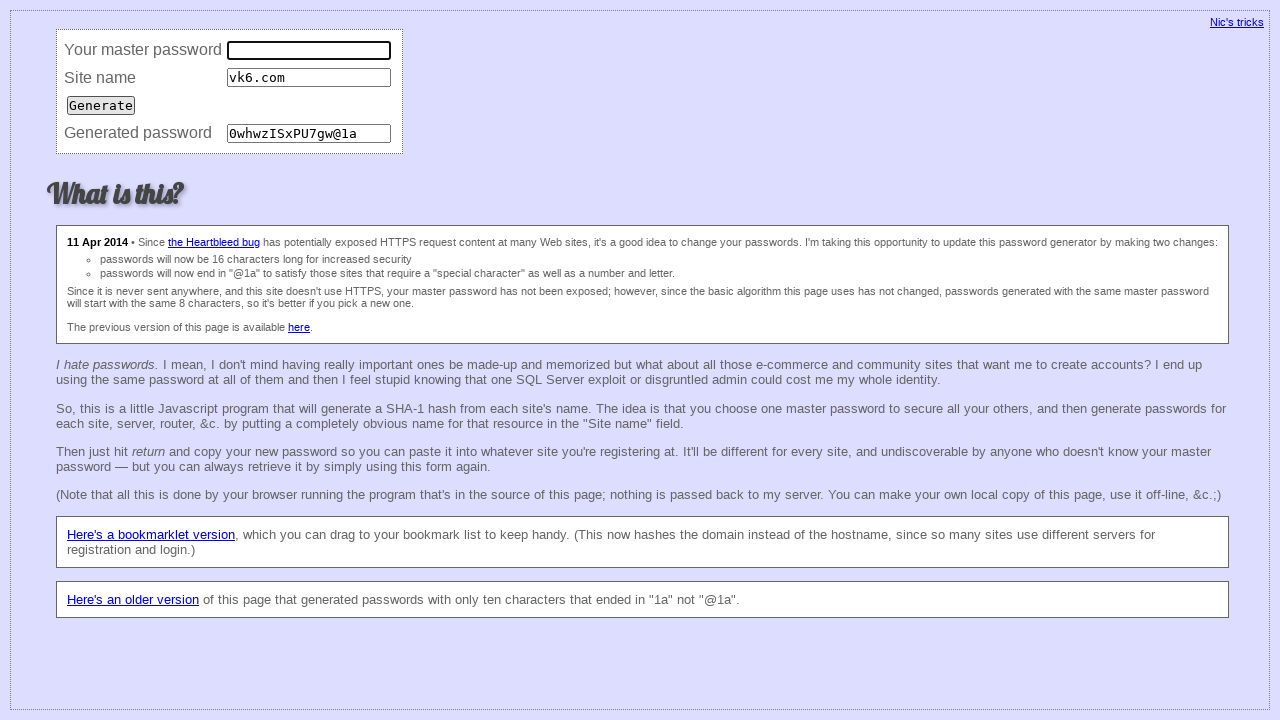

Filled master password field with master password (iteration 7) on input[name='master']
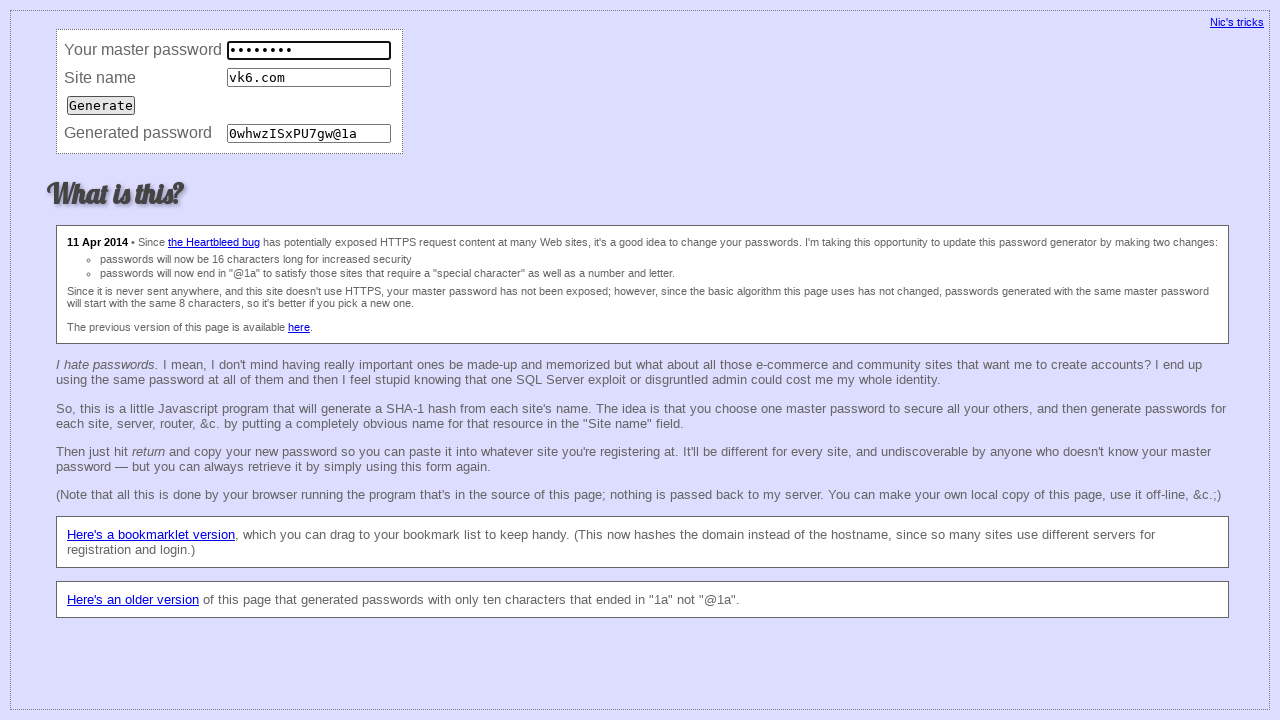

Cleared site field on input[name='site']
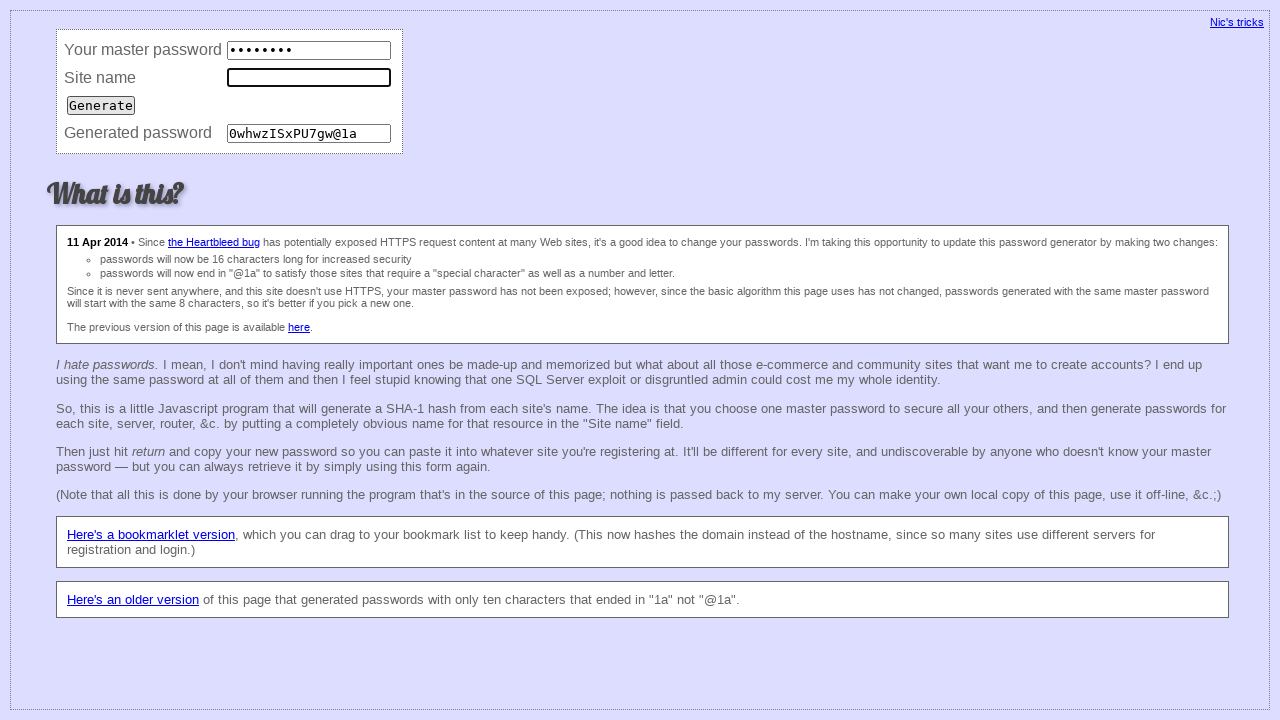

Filled site field with 'vk7.com' on input[name='site']
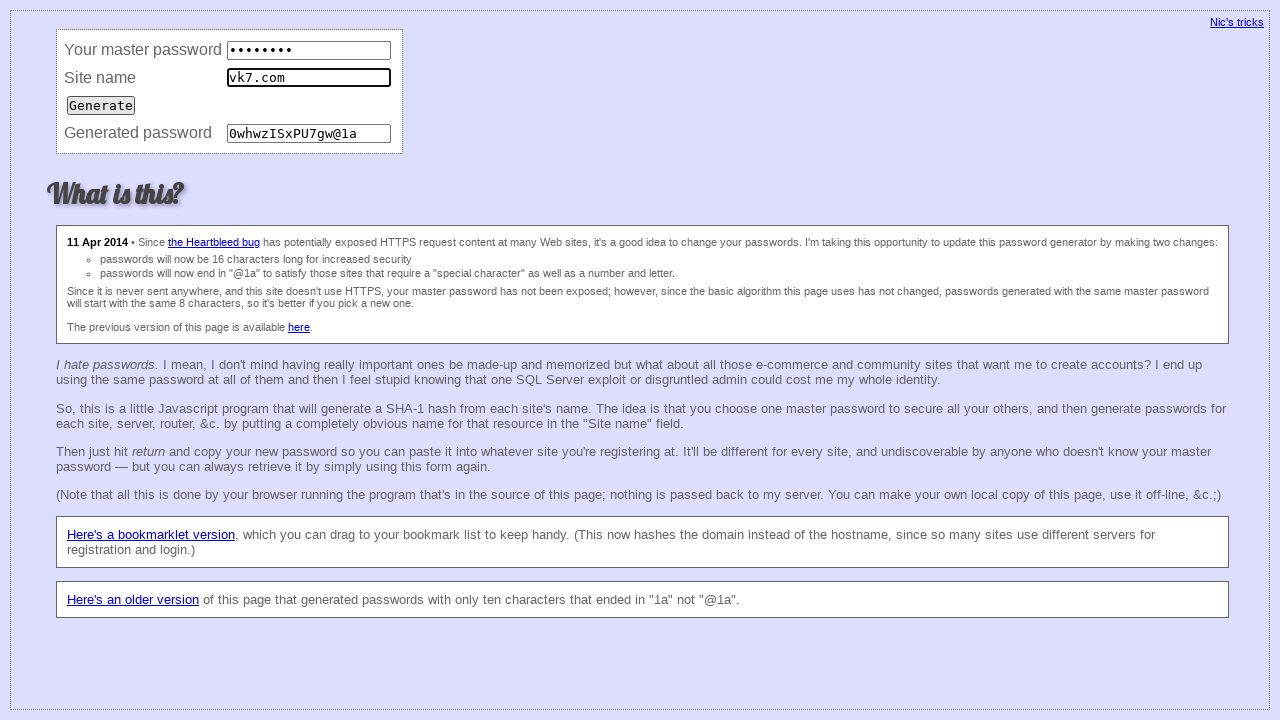

Submitted form for site vk7.com at (101, 105) on input[type='submit']
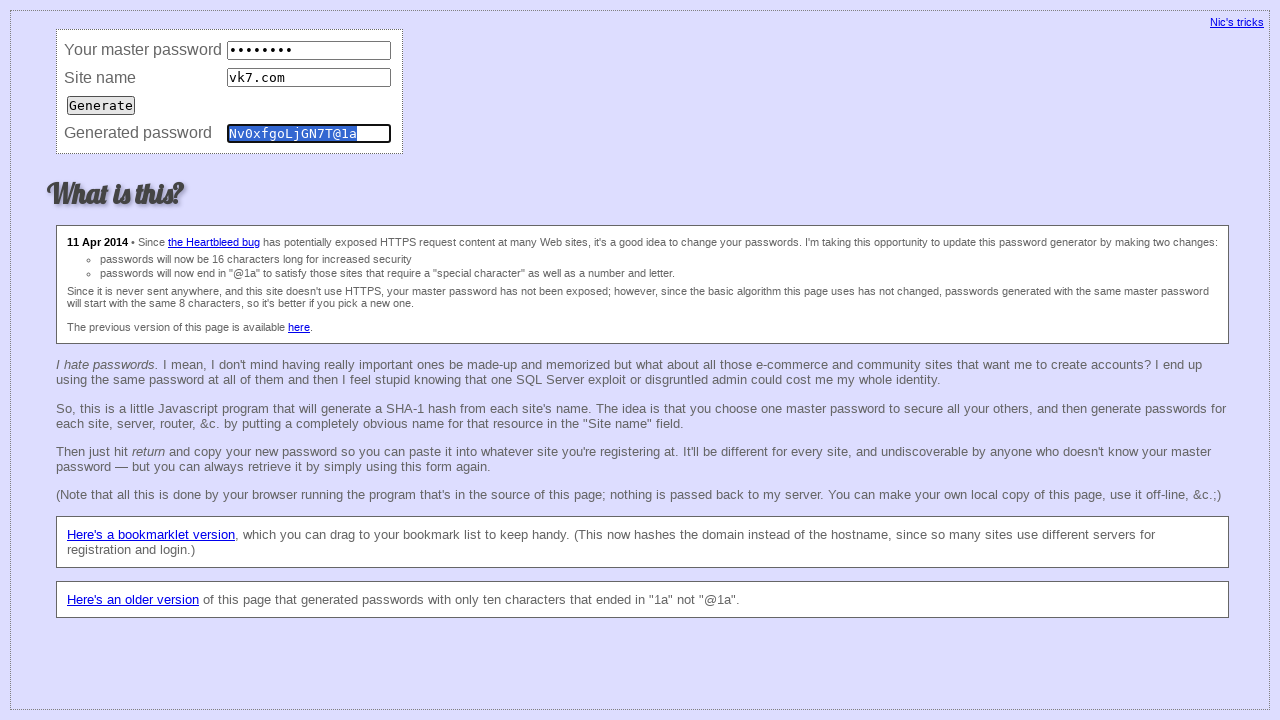

Cleared master password field on input[name='master']
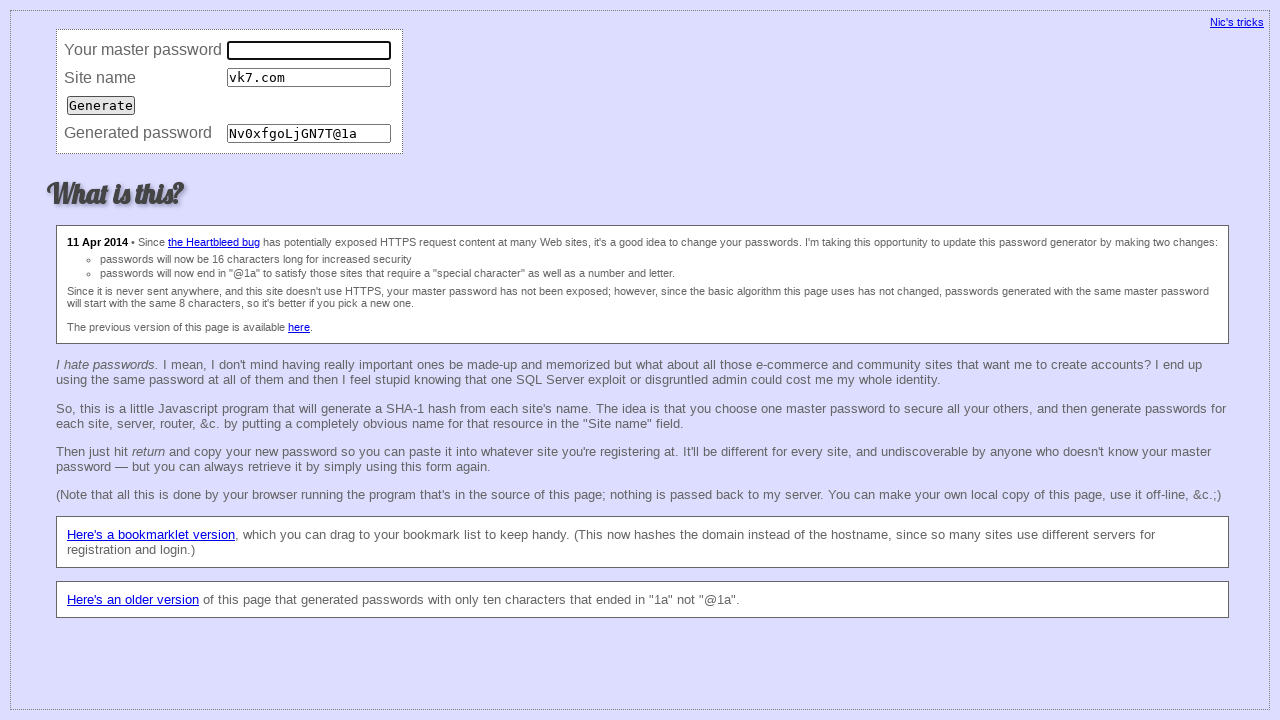

Filled master password field with master password (iteration 8) on input[name='master']
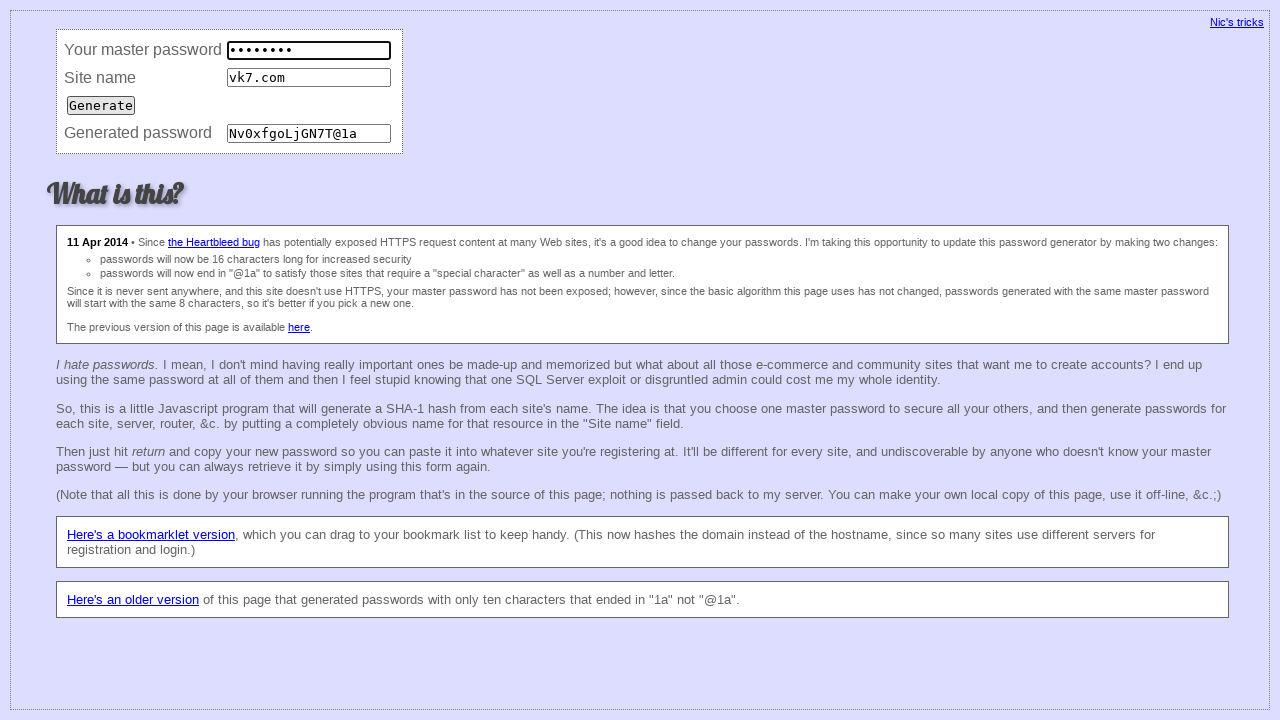

Cleared site field on input[name='site']
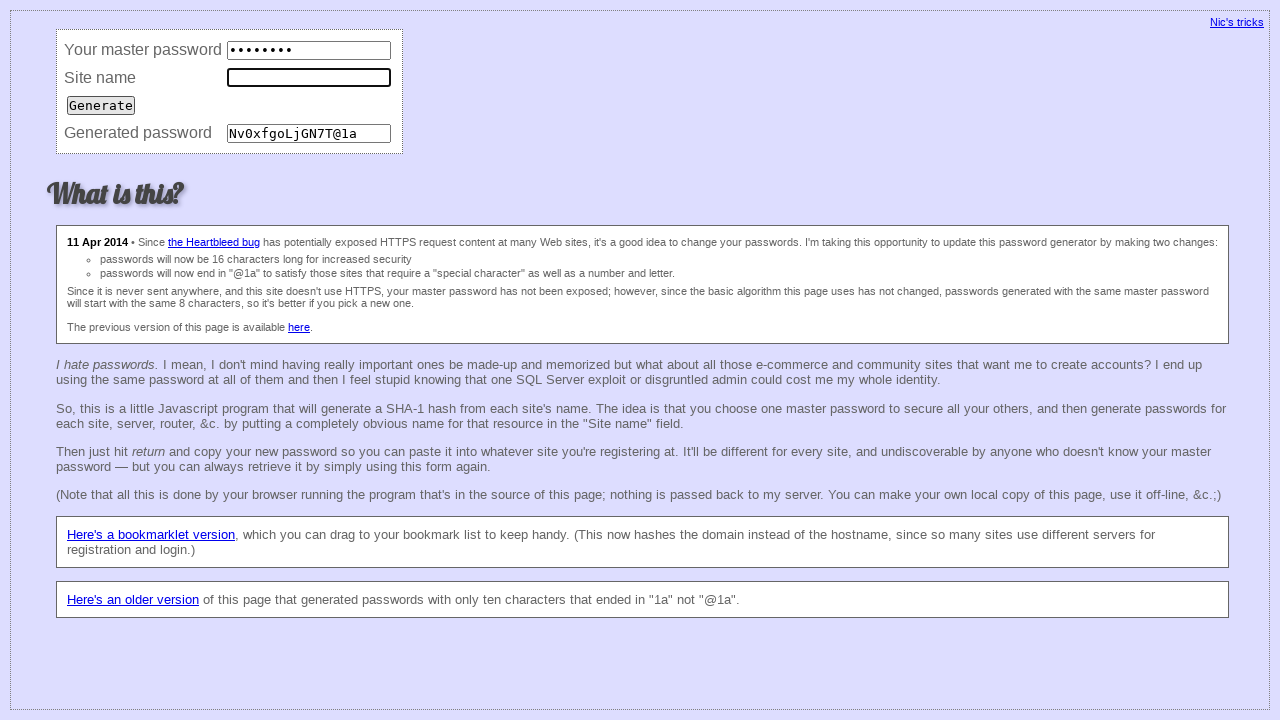

Filled site field with 'vk8.com' on input[name='site']
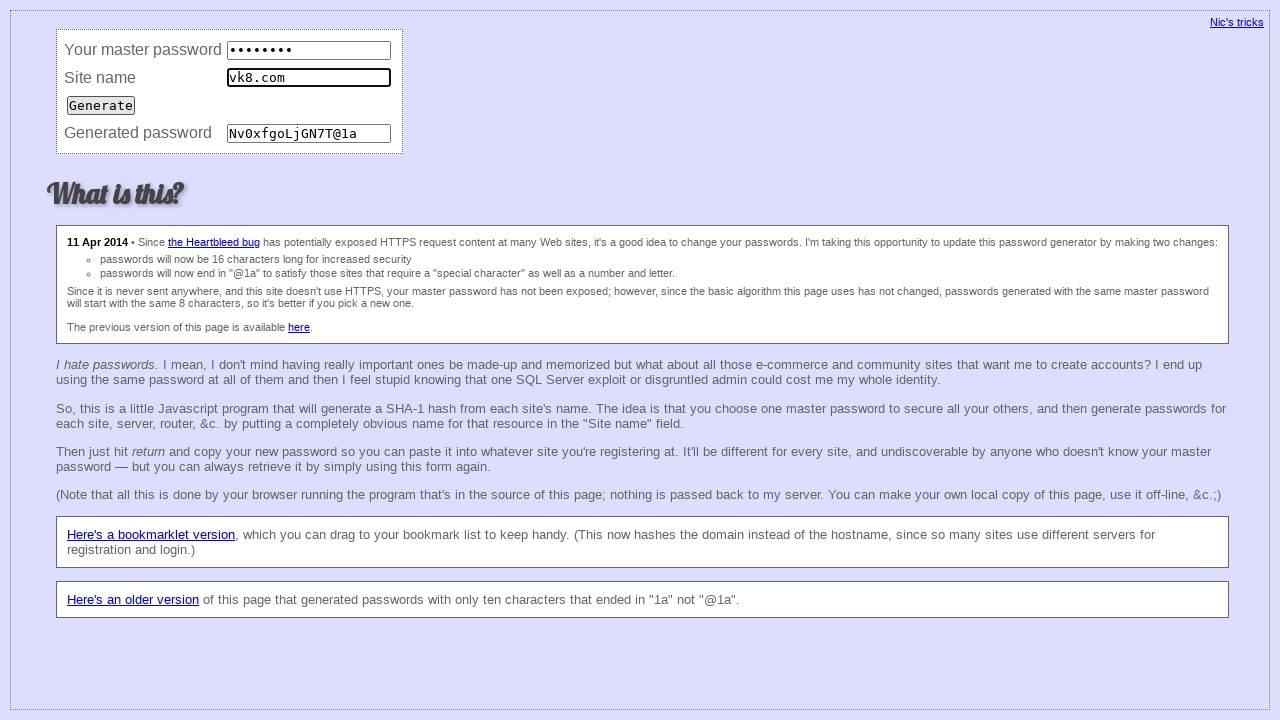

Submitted form for site vk8.com at (101, 105) on input[type='submit']
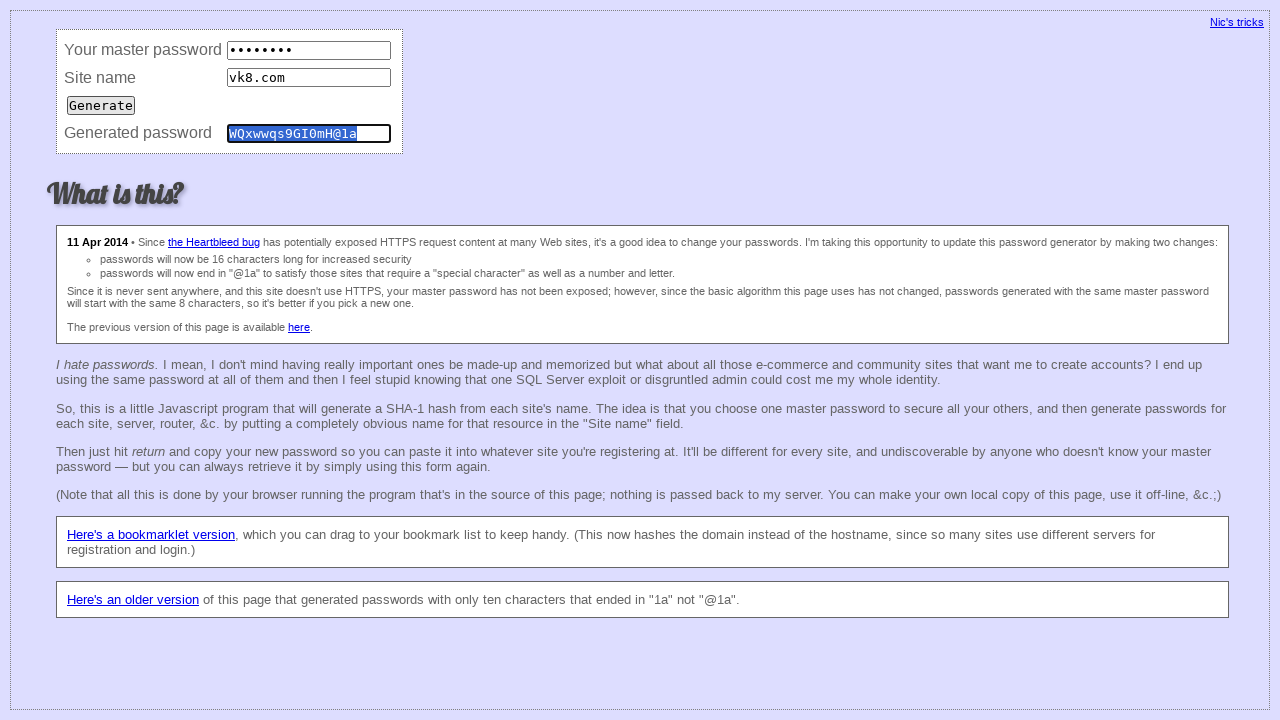

Cleared master password field on input[name='master']
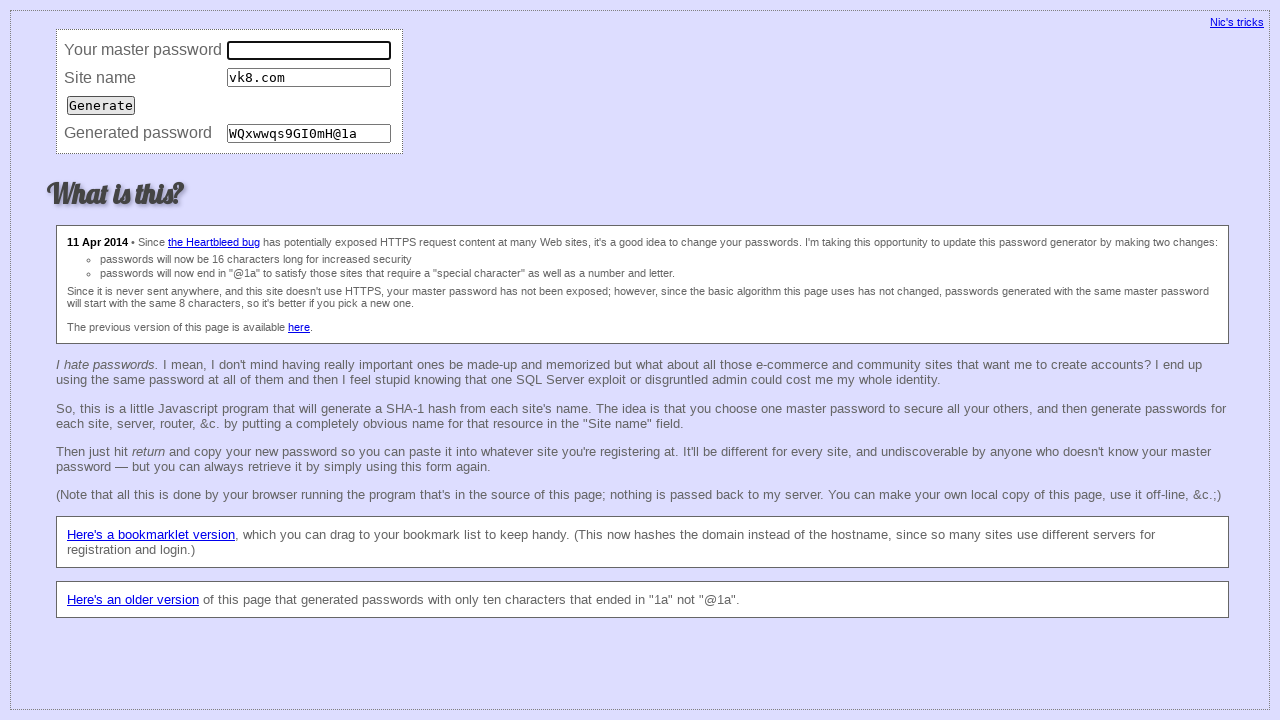

Filled master password field with master password (iteration 9) on input[name='master']
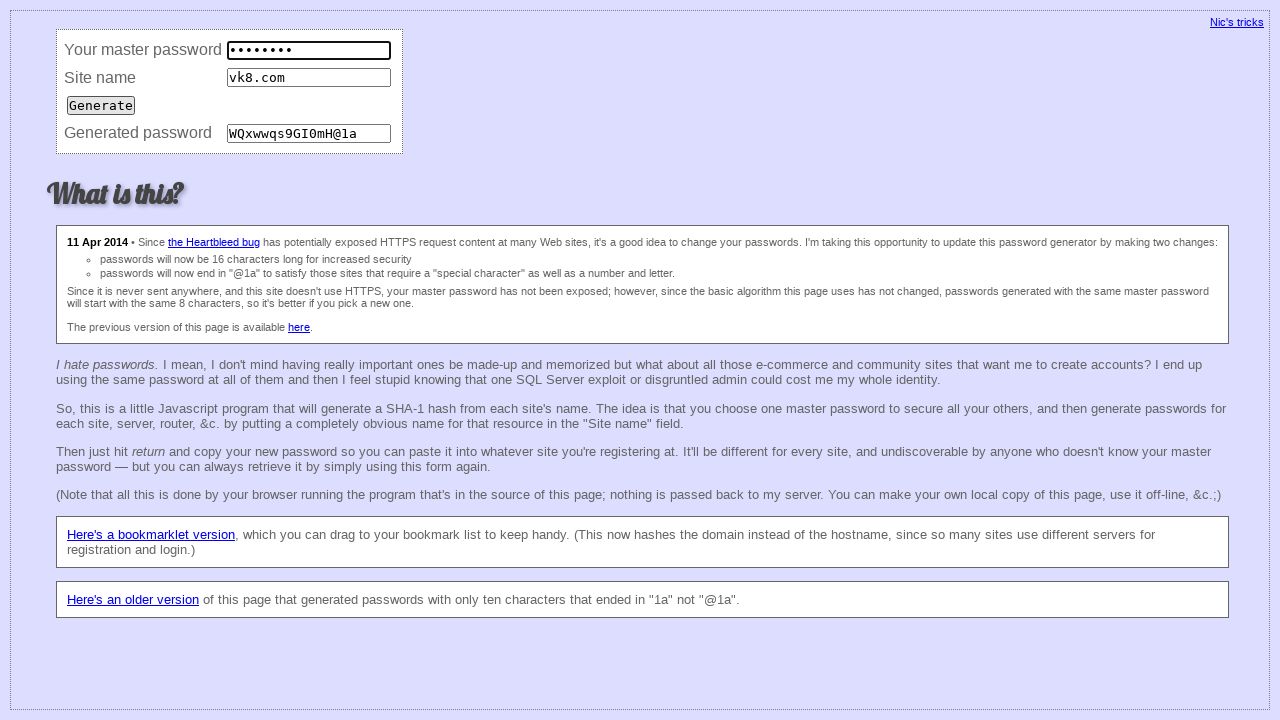

Cleared site field on input[name='site']
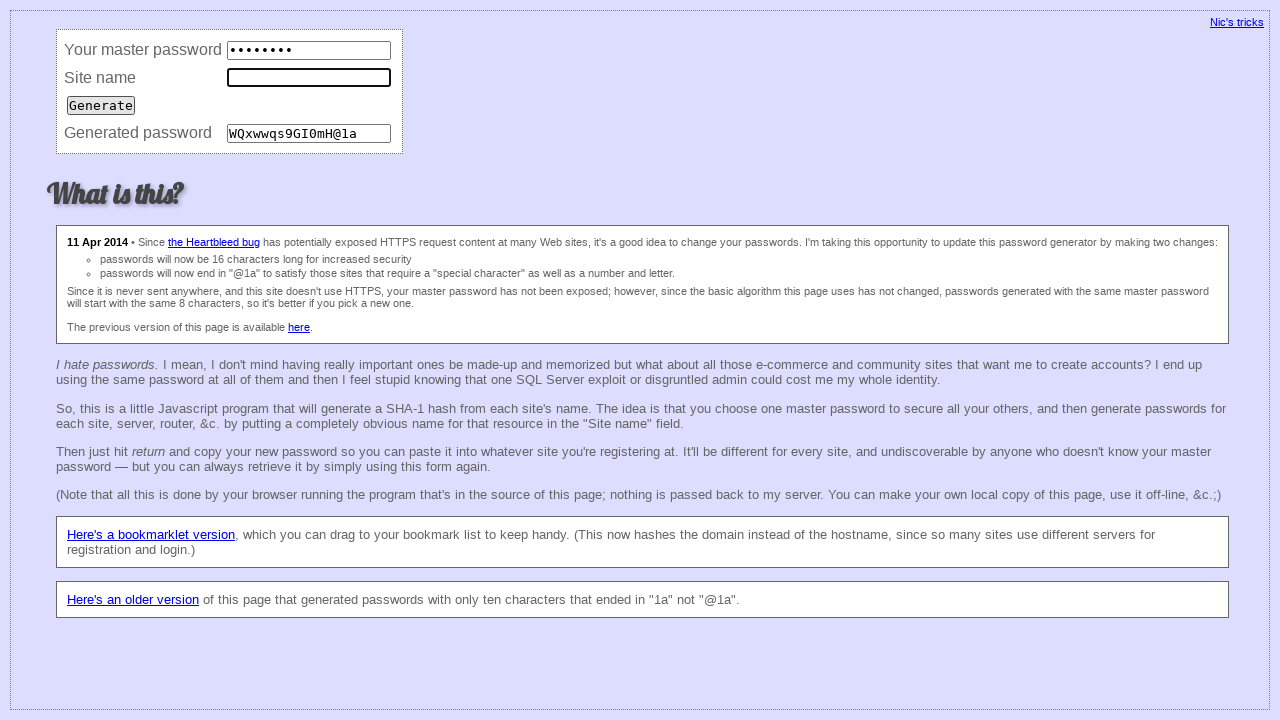

Filled site field with 'vk9.com' on input[name='site']
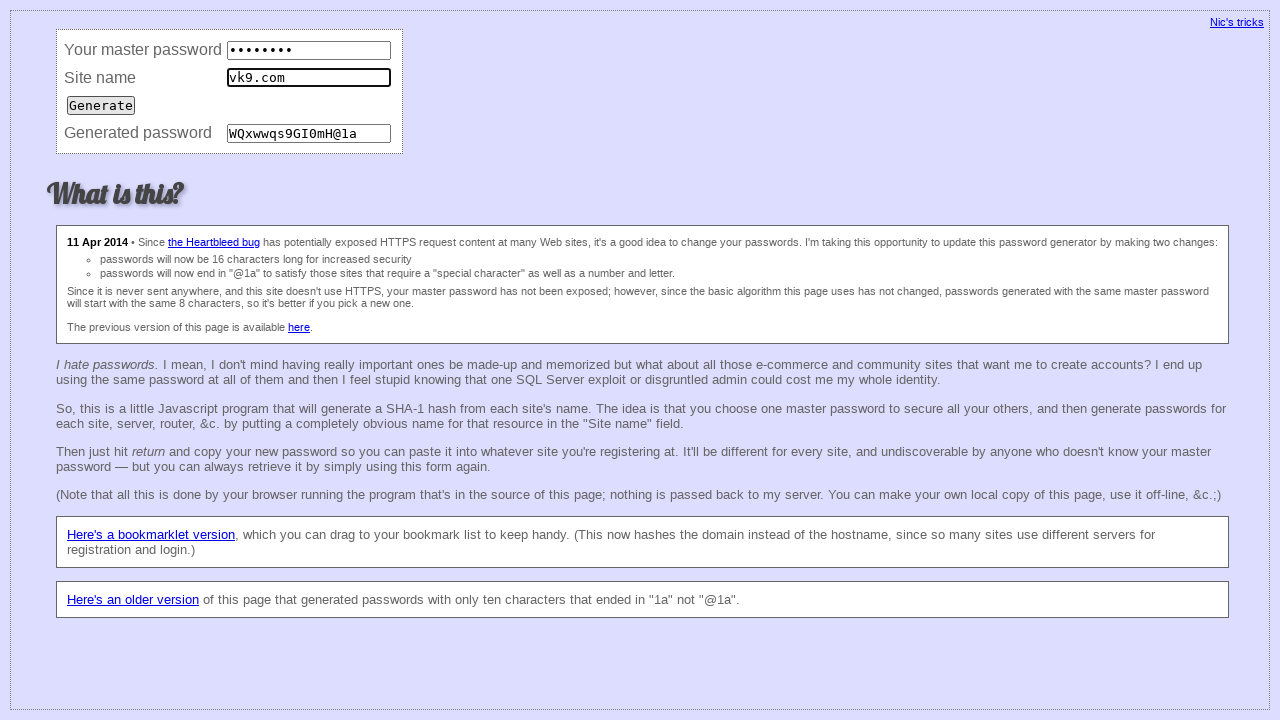

Submitted form for site vk9.com at (101, 105) on input[type='submit']
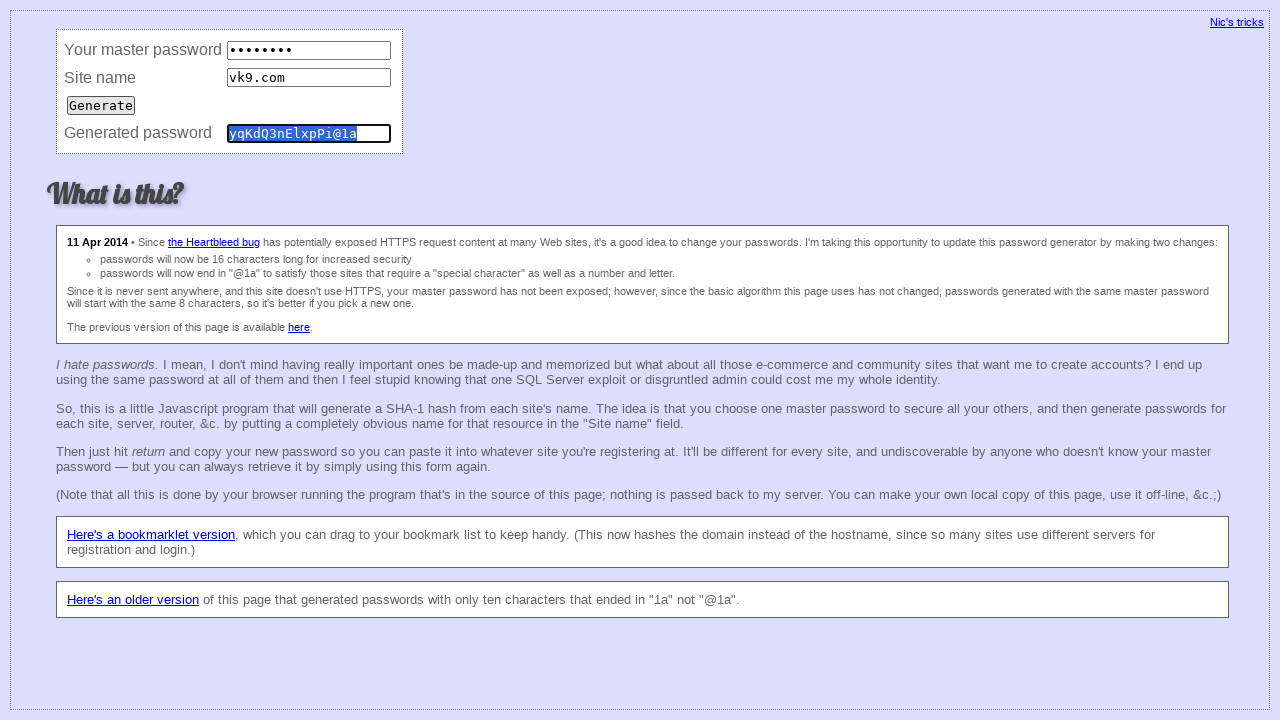

Cleared master password field on input[name='master']
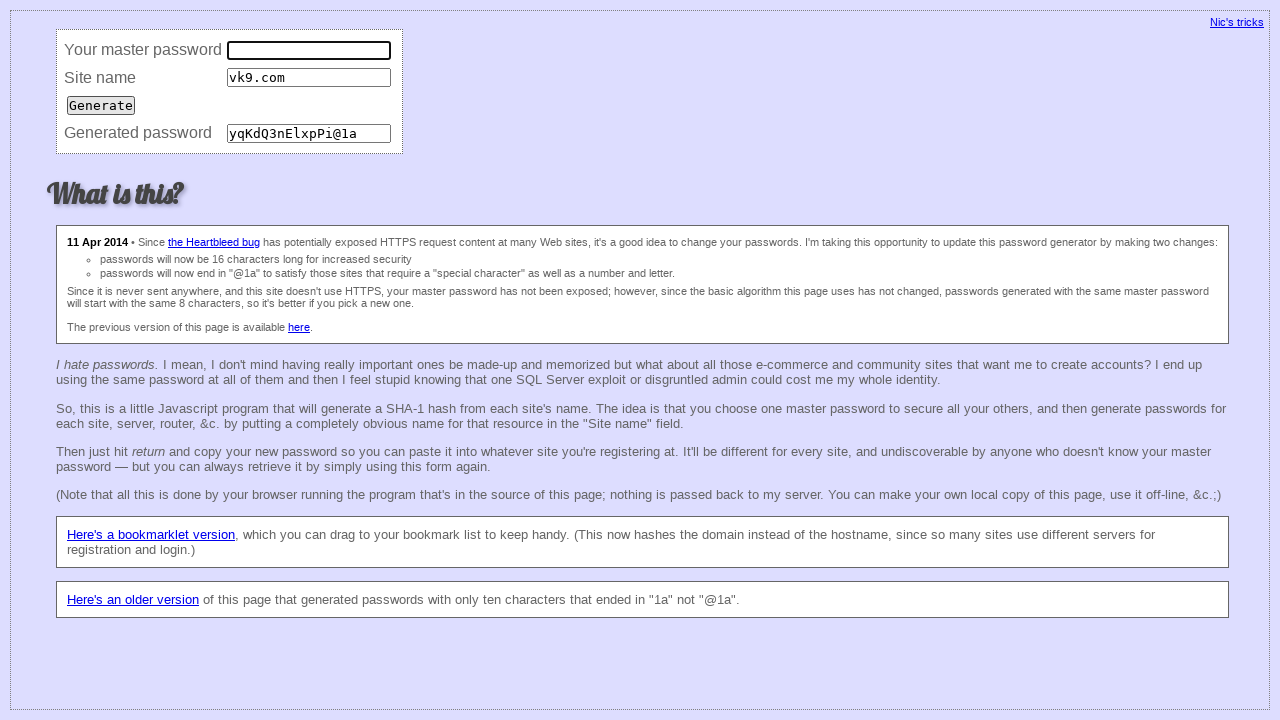

Filled master password field with master password (iteration 10) on input[name='master']
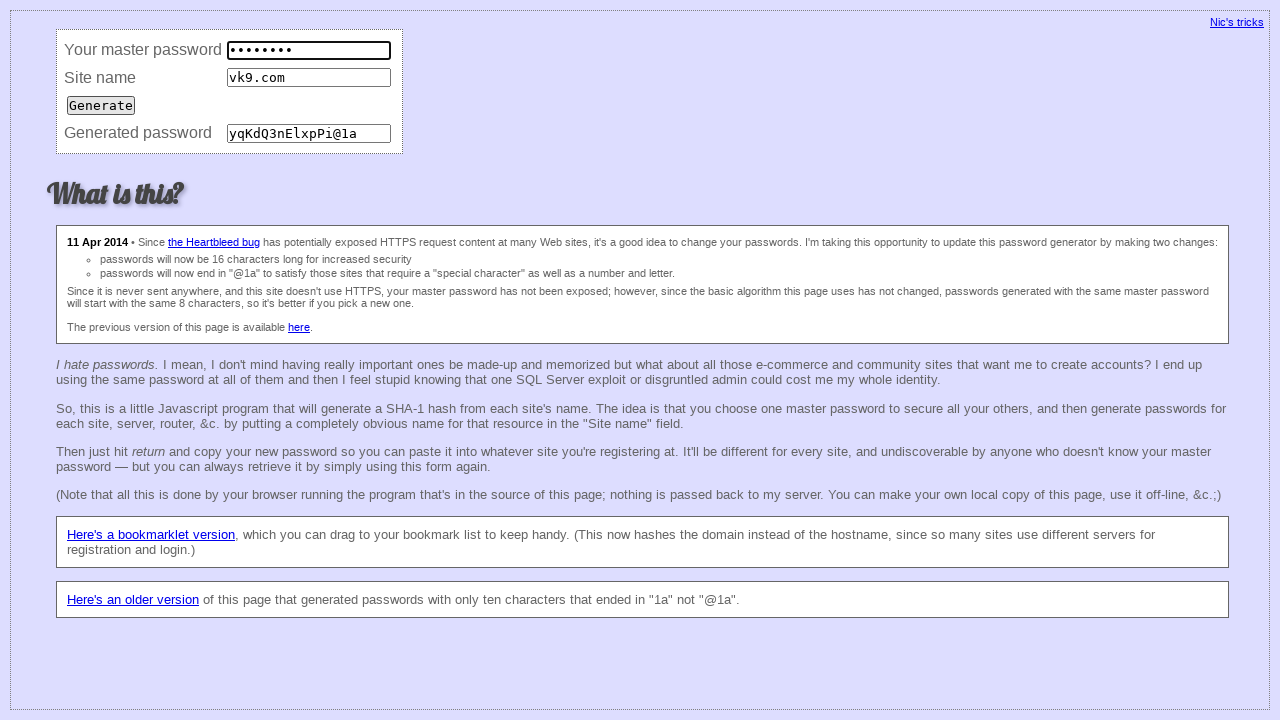

Cleared site field on input[name='site']
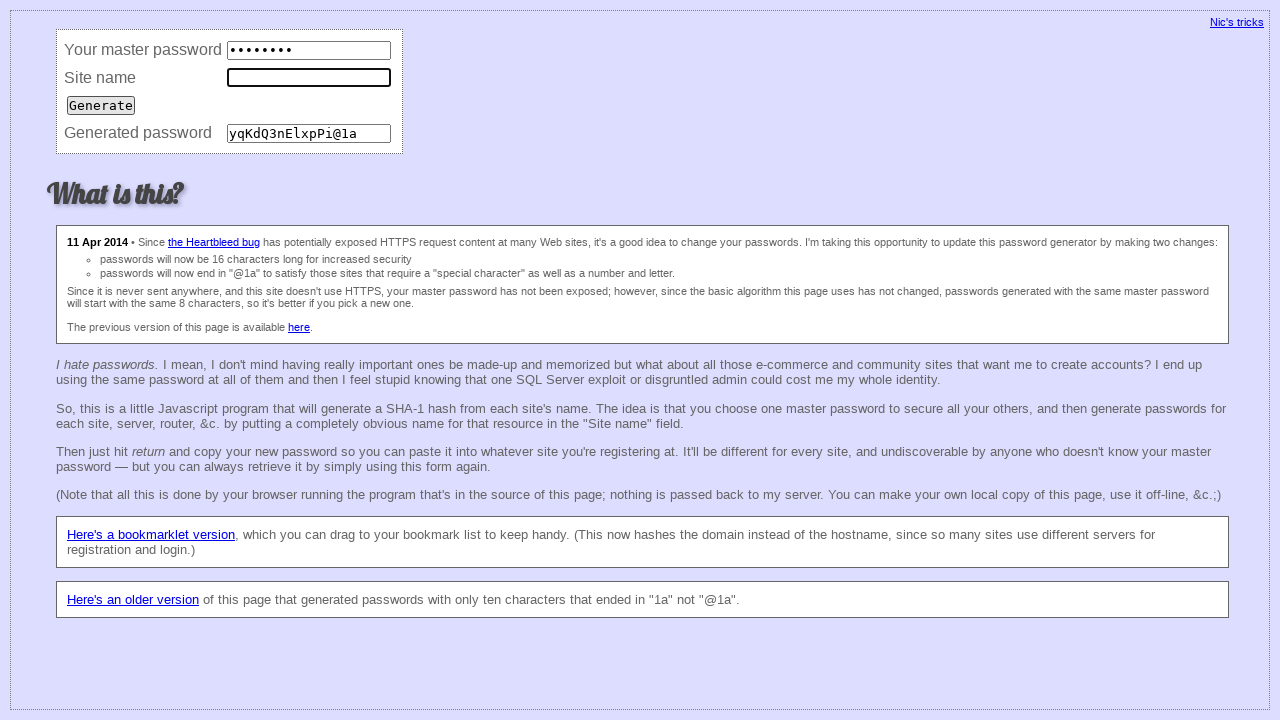

Filled site field with 'vk10.com' on input[name='site']
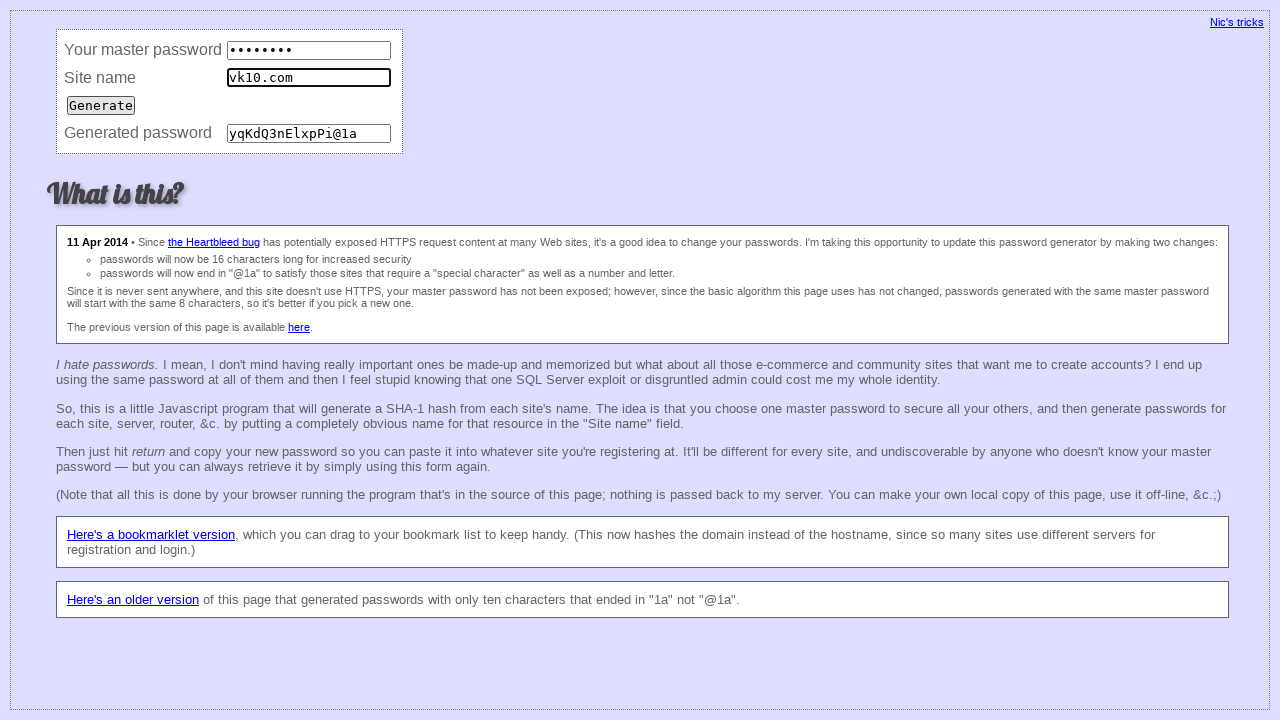

Submitted form for site vk10.com at (101, 105) on input[type='submit']
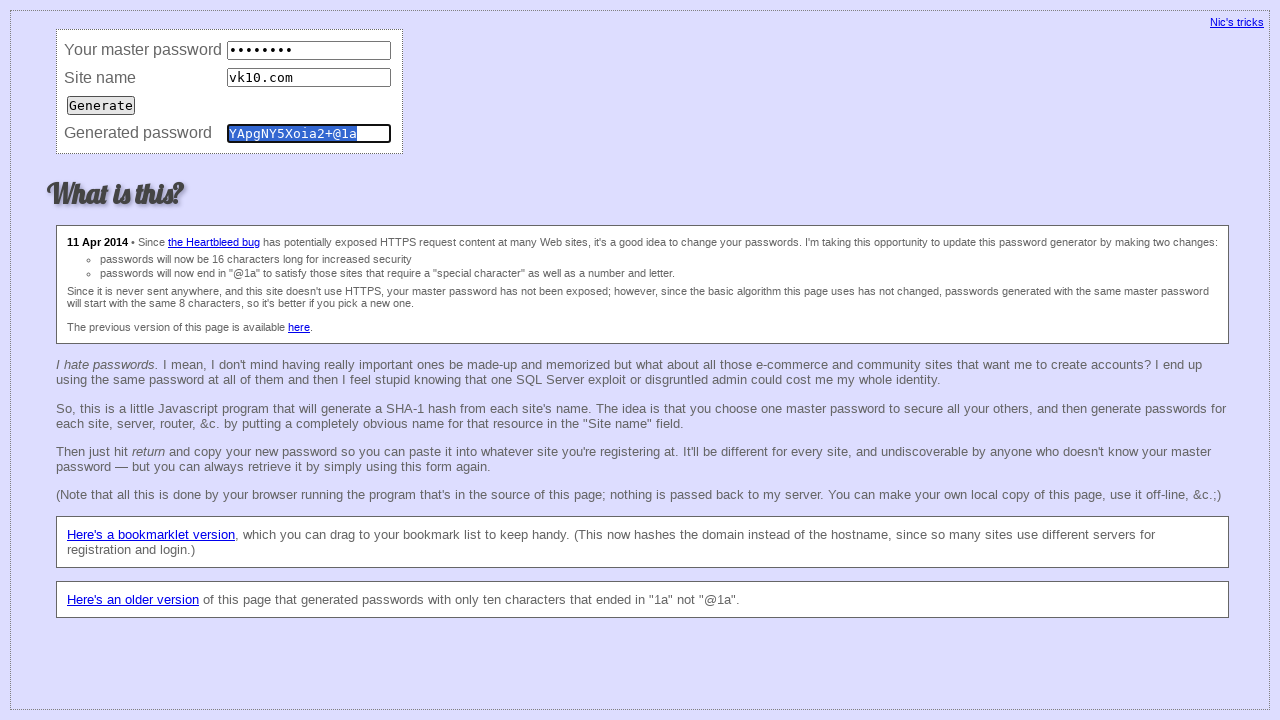

Cleared master password field for consistency test on input[name='master']
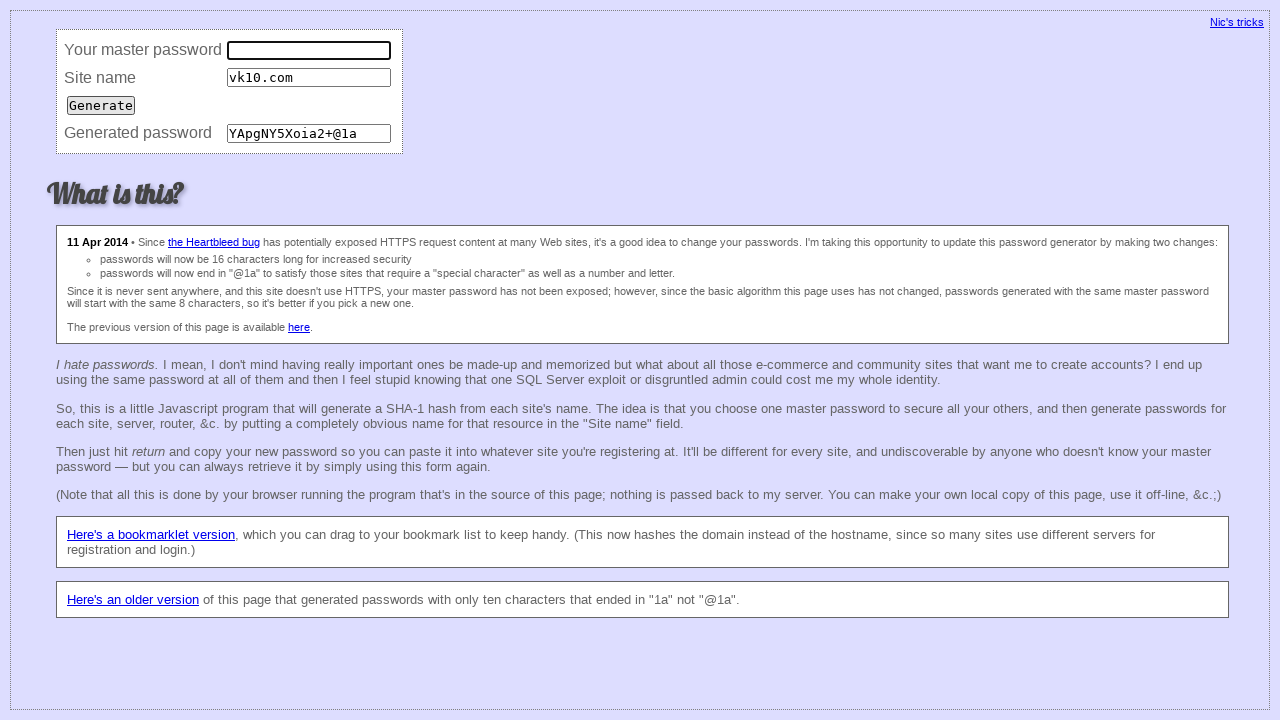

Filled master password field for consistency test on input[name='master']
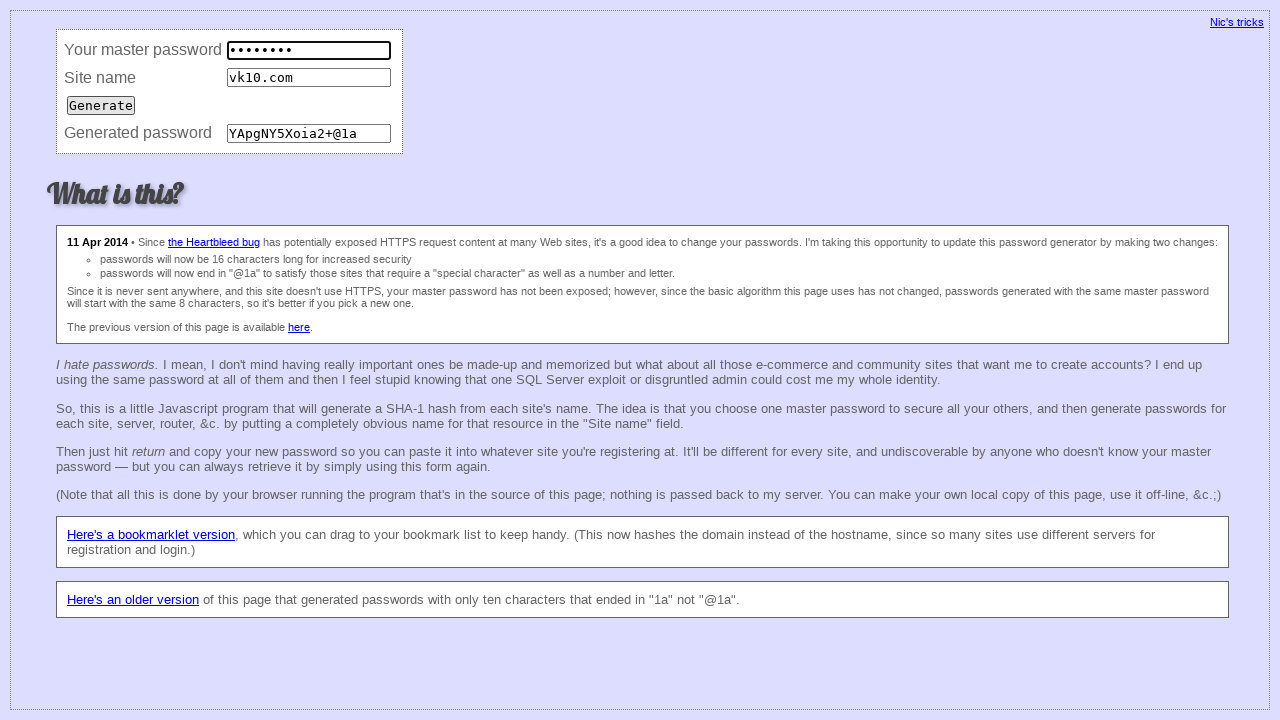

Cleared site field for consistency test on input[name='site']
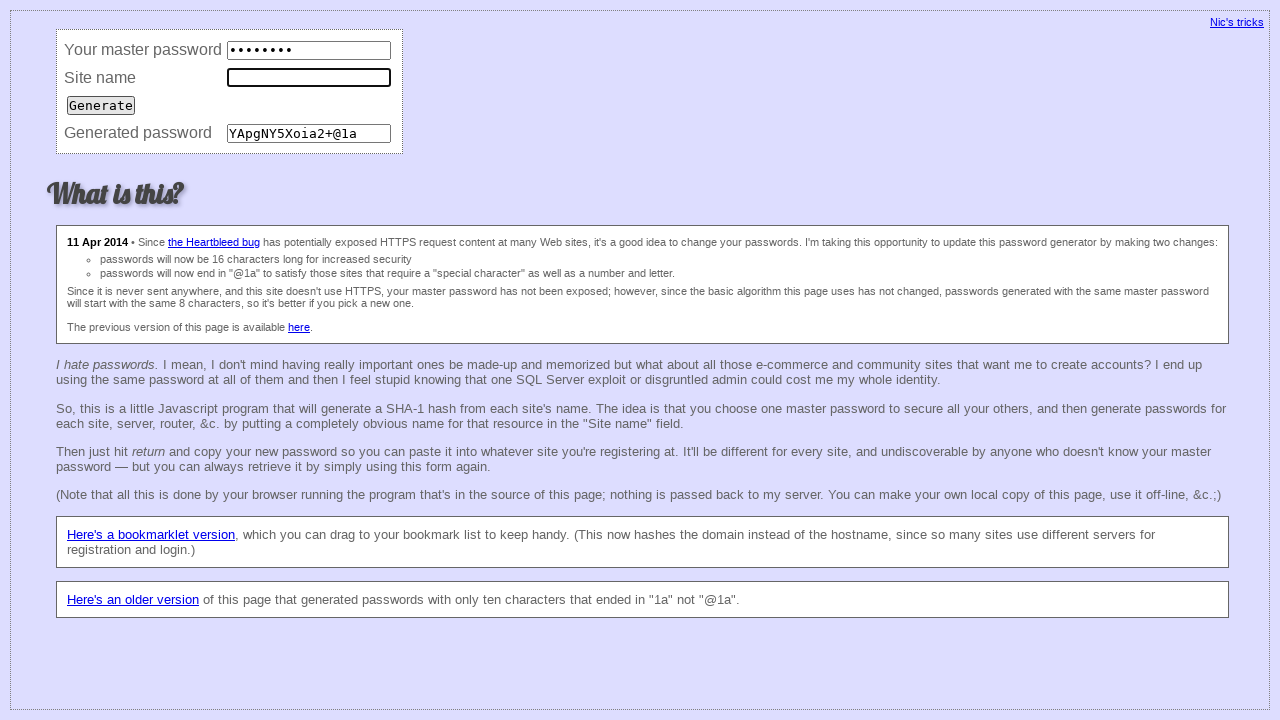

Filled site field with 'vk.com' for consistency test on input[name='site']
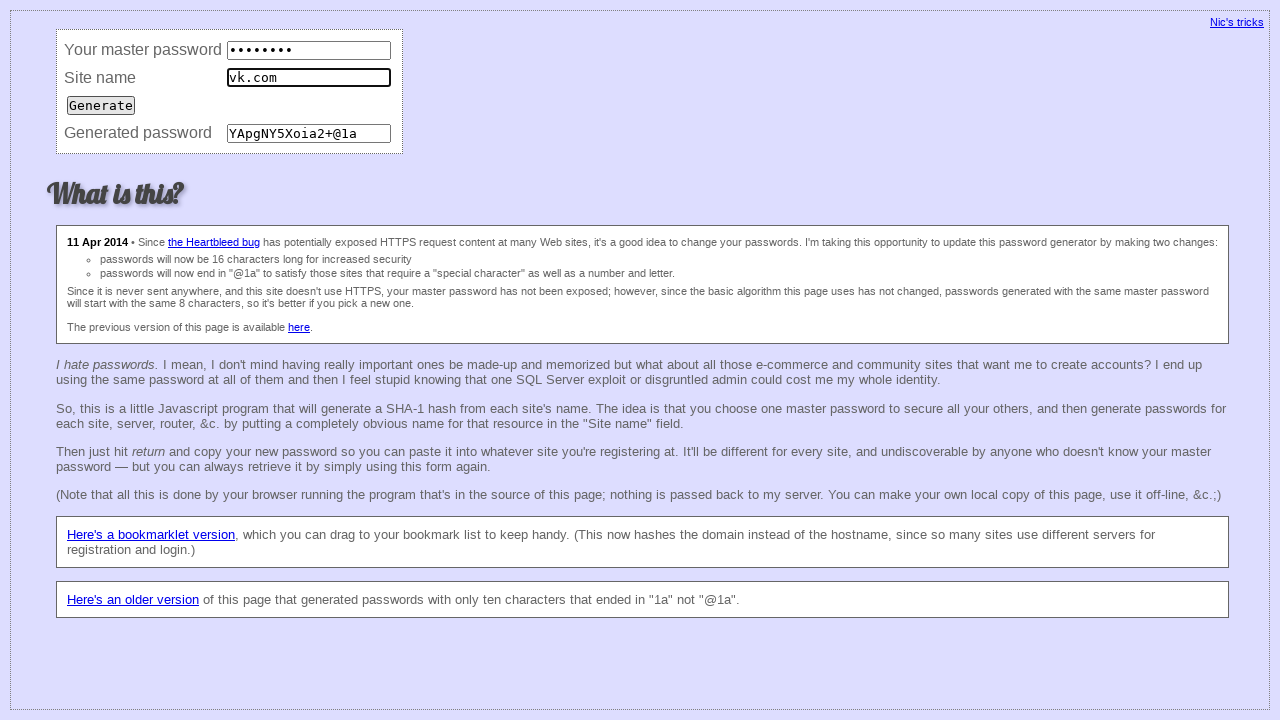

Submitted form for initial vk.com generation at (101, 105) on input[type='submit']
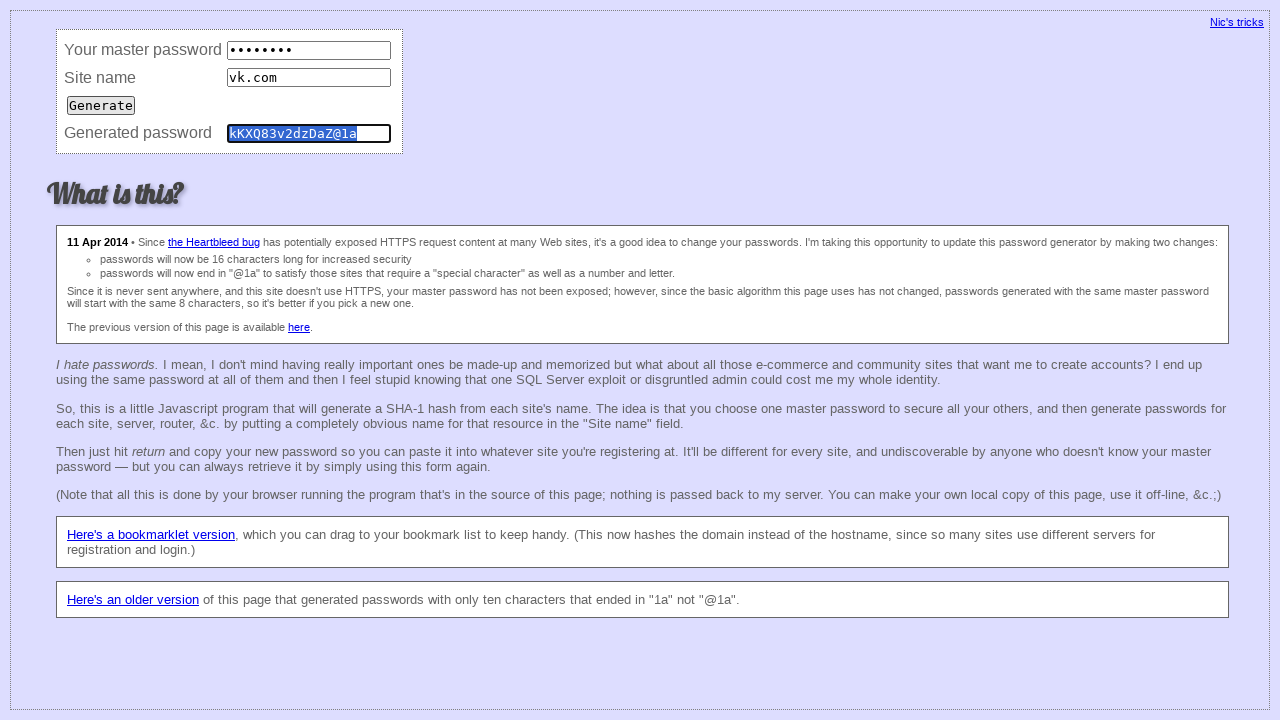

Retrieved first password value: None
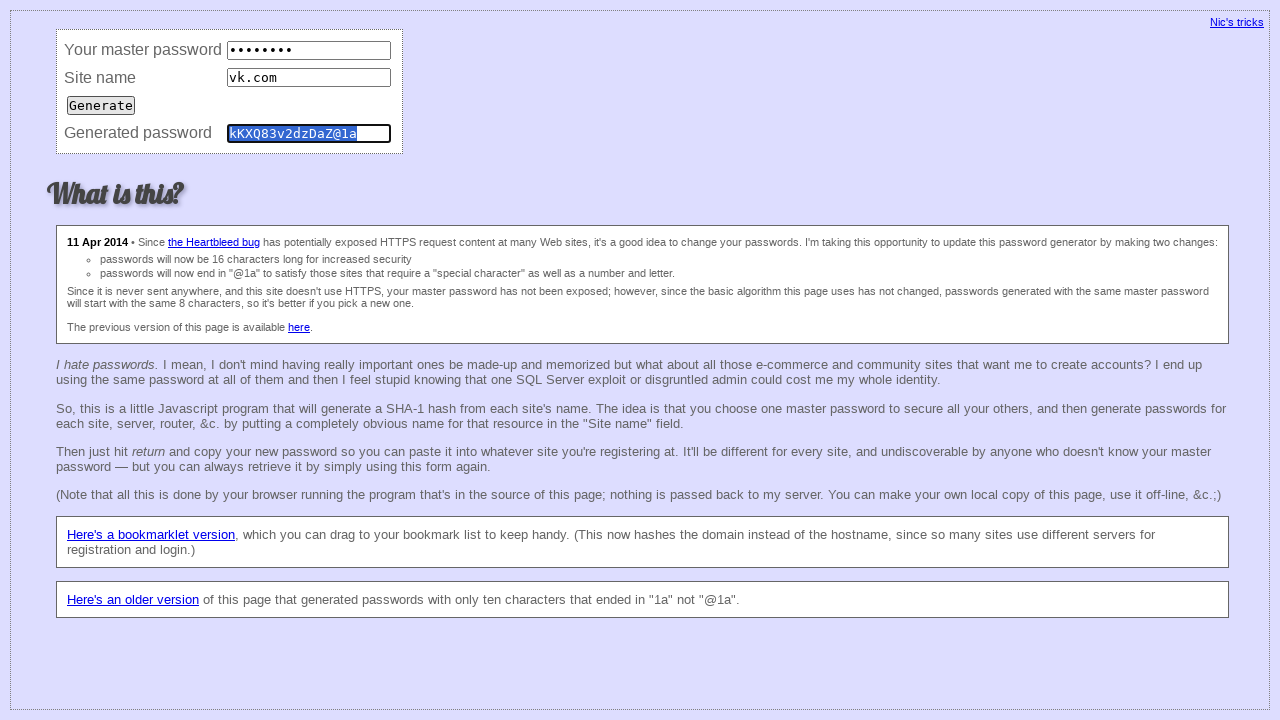

Cleared master password field (consistency iteration 1) on input[name='master']
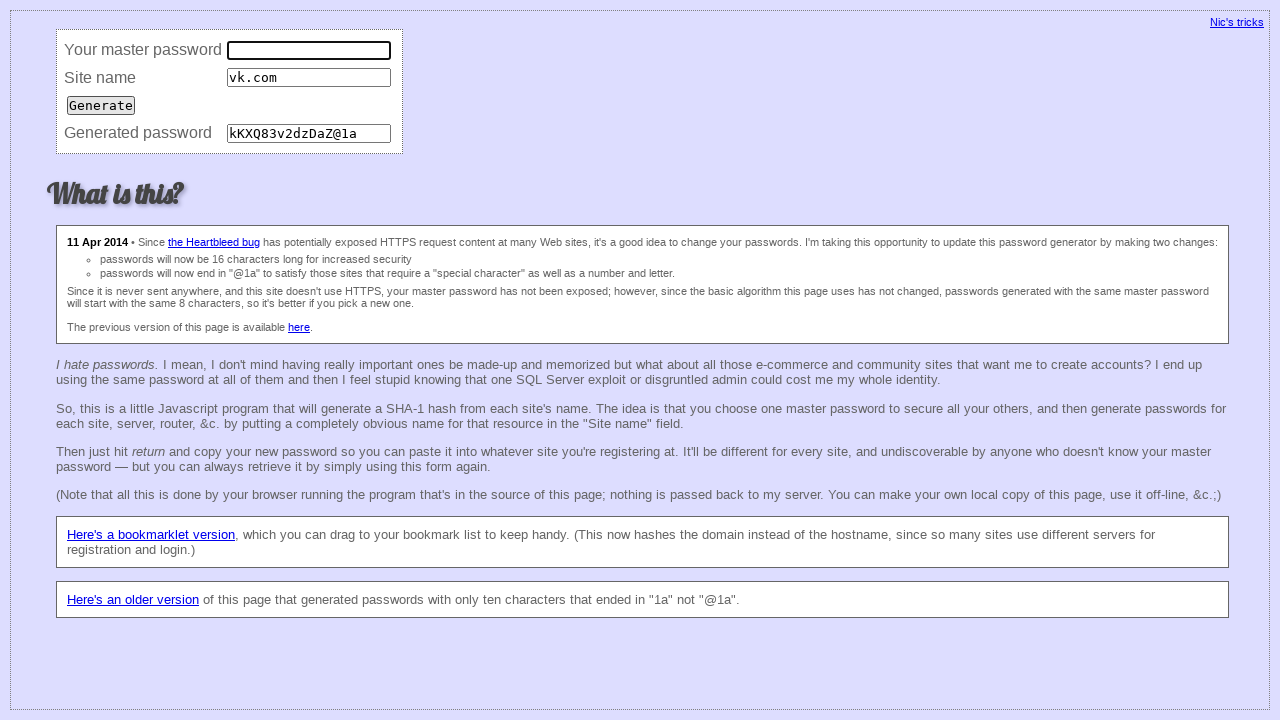

Filled master password field (consistency iteration 1) on input[name='master']
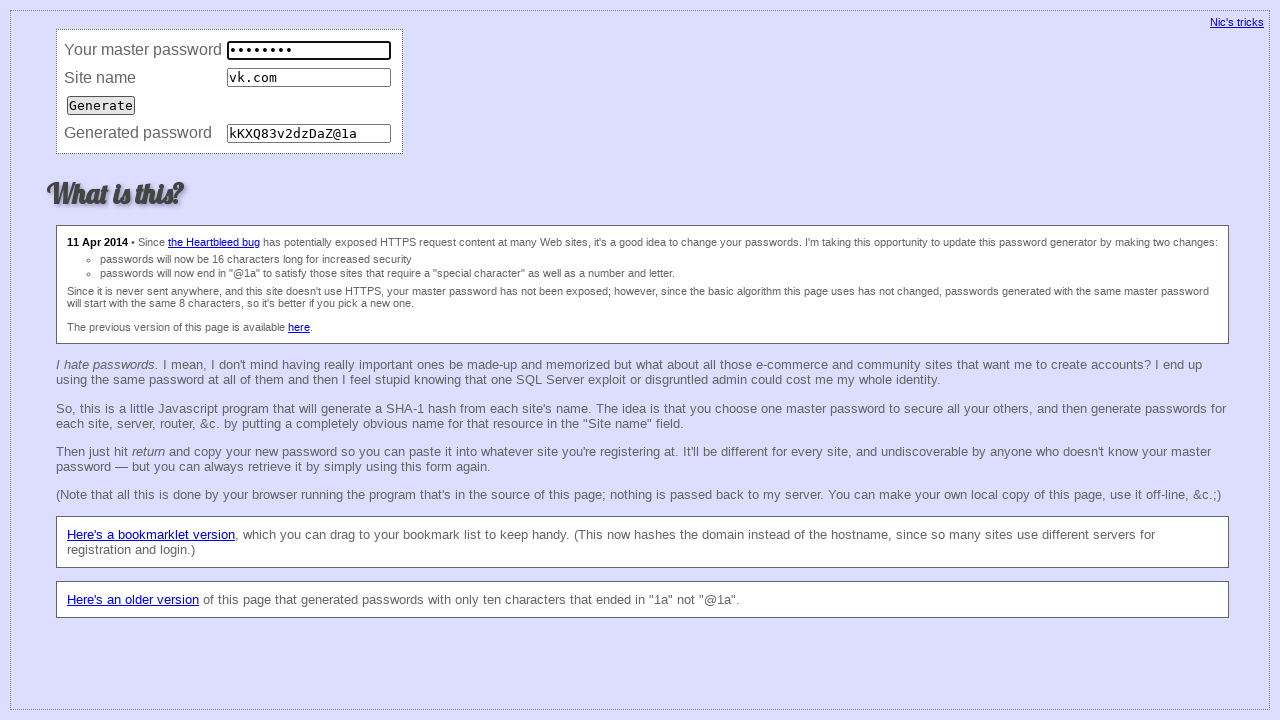

Cleared site field (consistency iteration 1) on input[name='site']
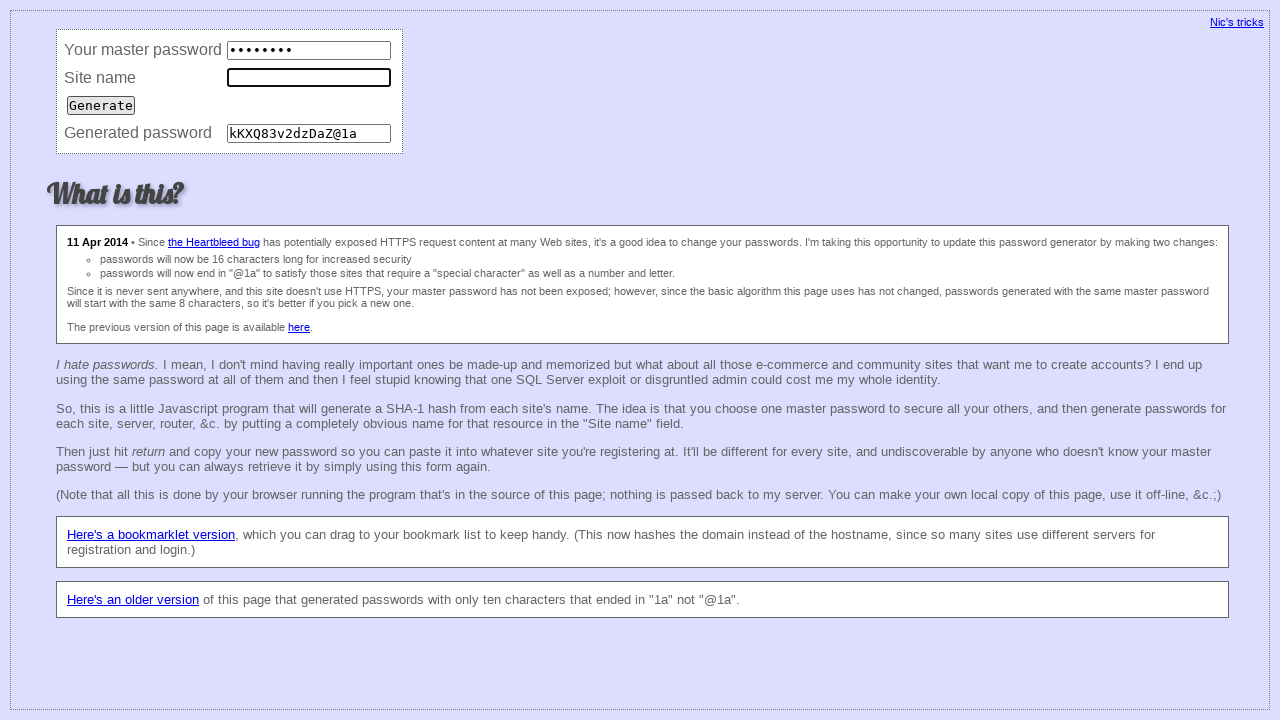

Filled site field with 'vk.com' (consistency iteration 1) on input[name='site']
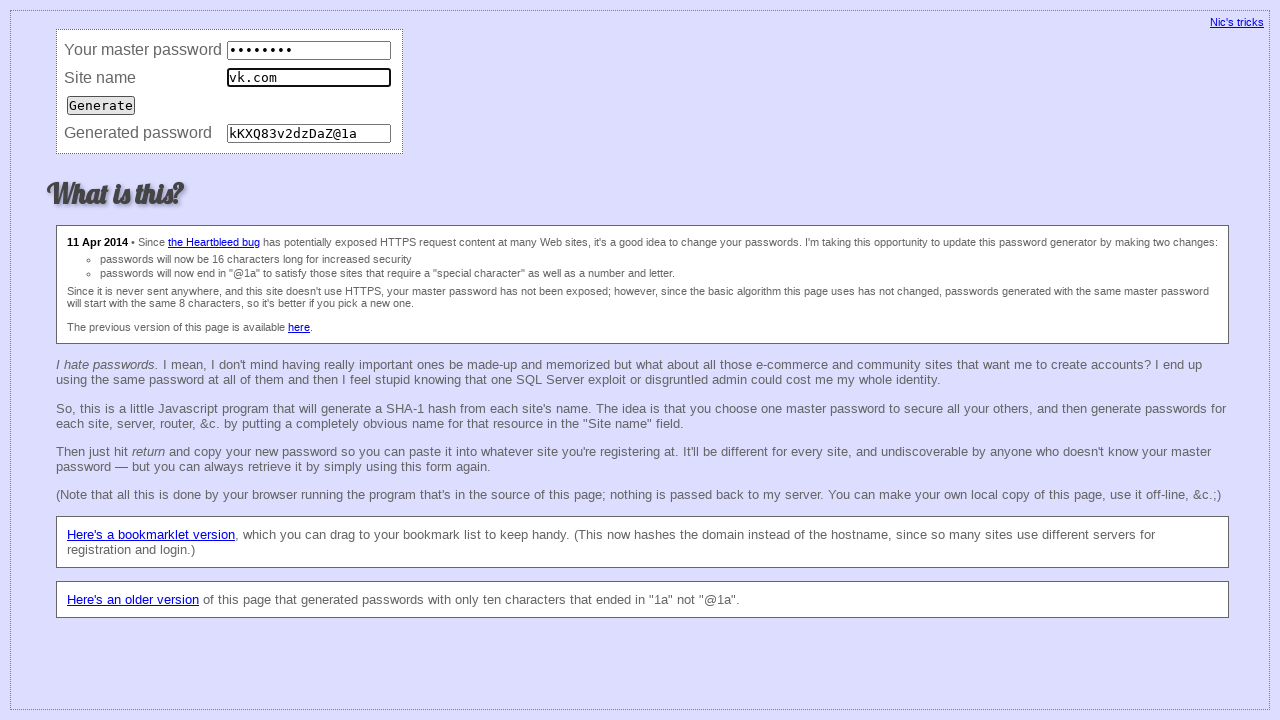

Submitted form for consistency check (iteration 1) at (101, 105) on input[type='submit']
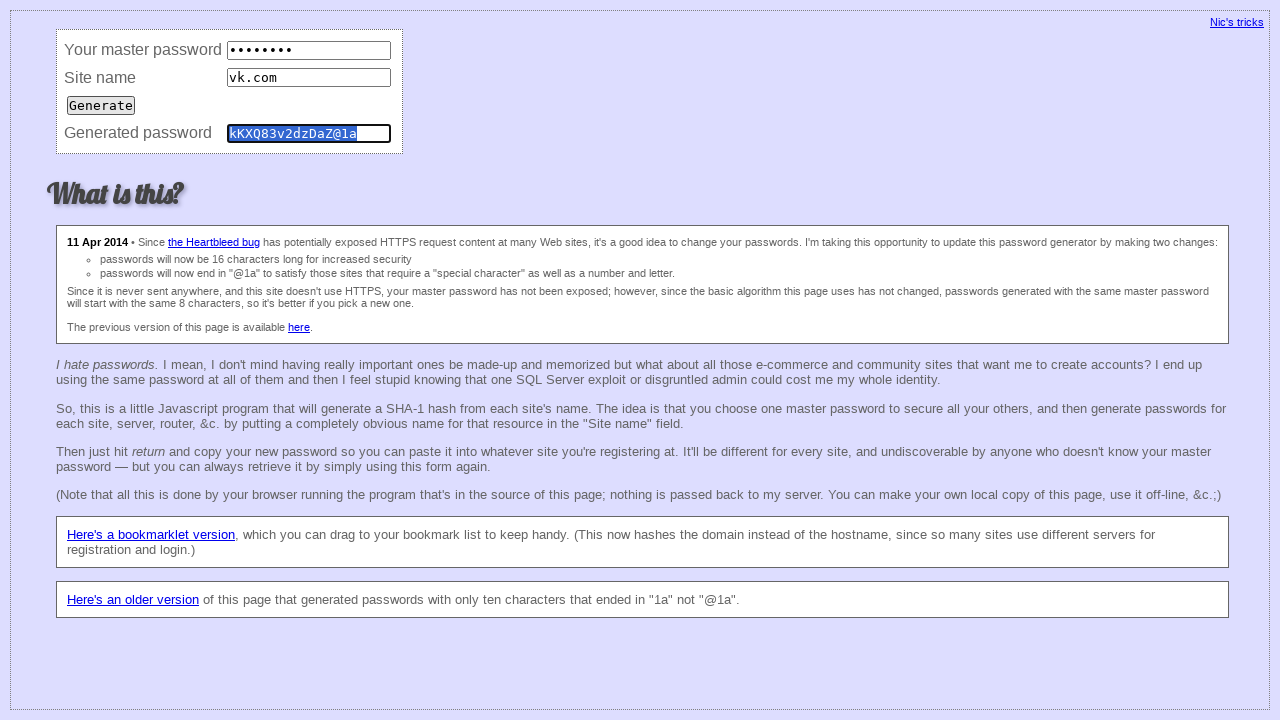

Verified password field exists (consistency iteration 1)
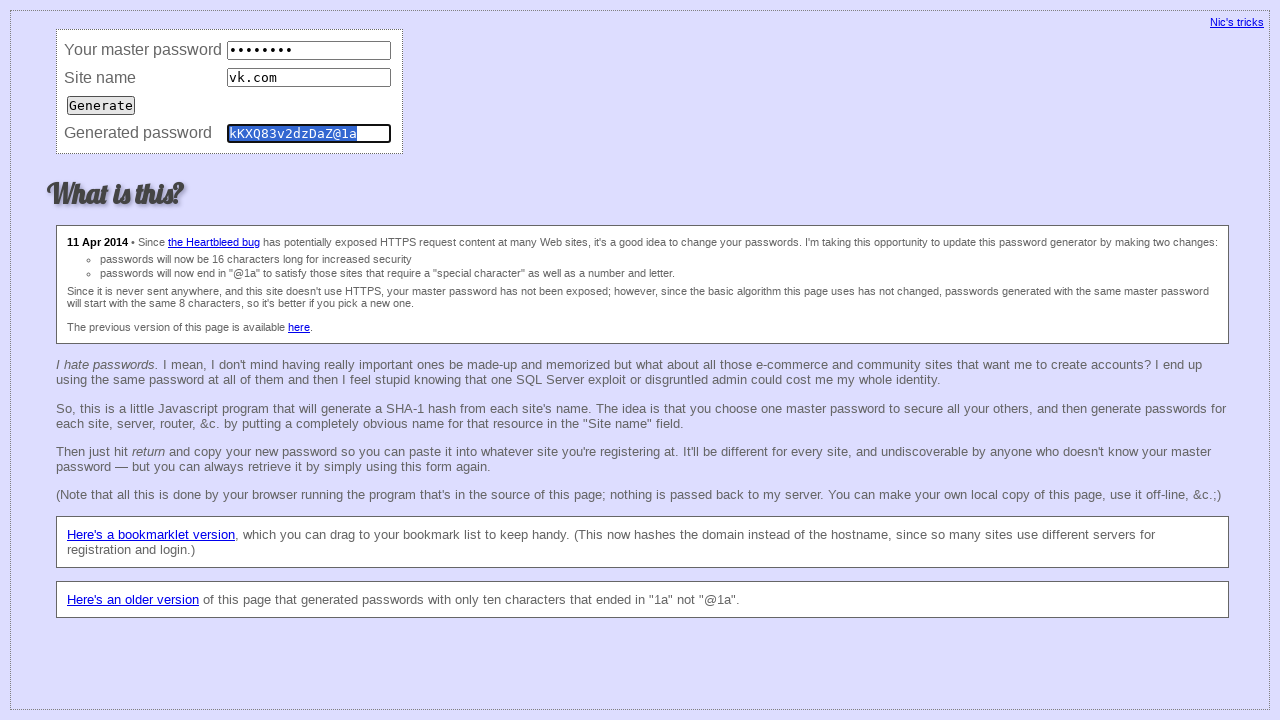

Cleared master password field (consistency iteration 2) on input[name='master']
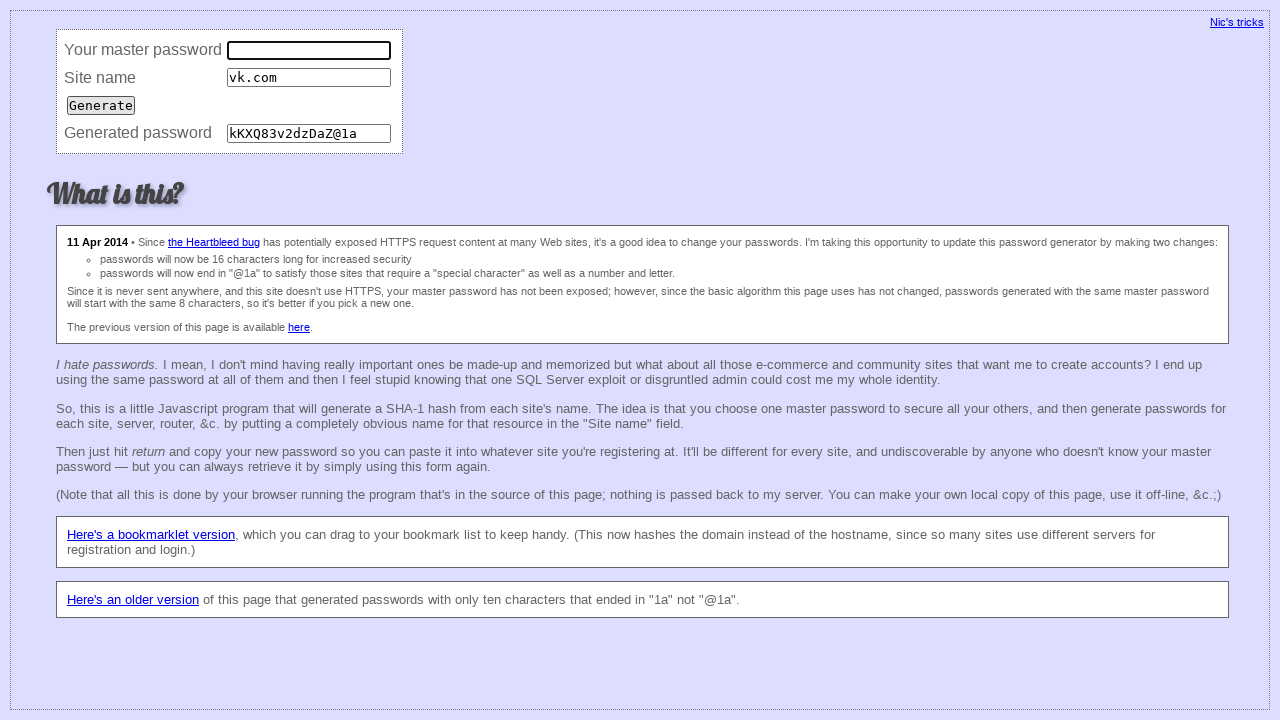

Filled master password field (consistency iteration 2) on input[name='master']
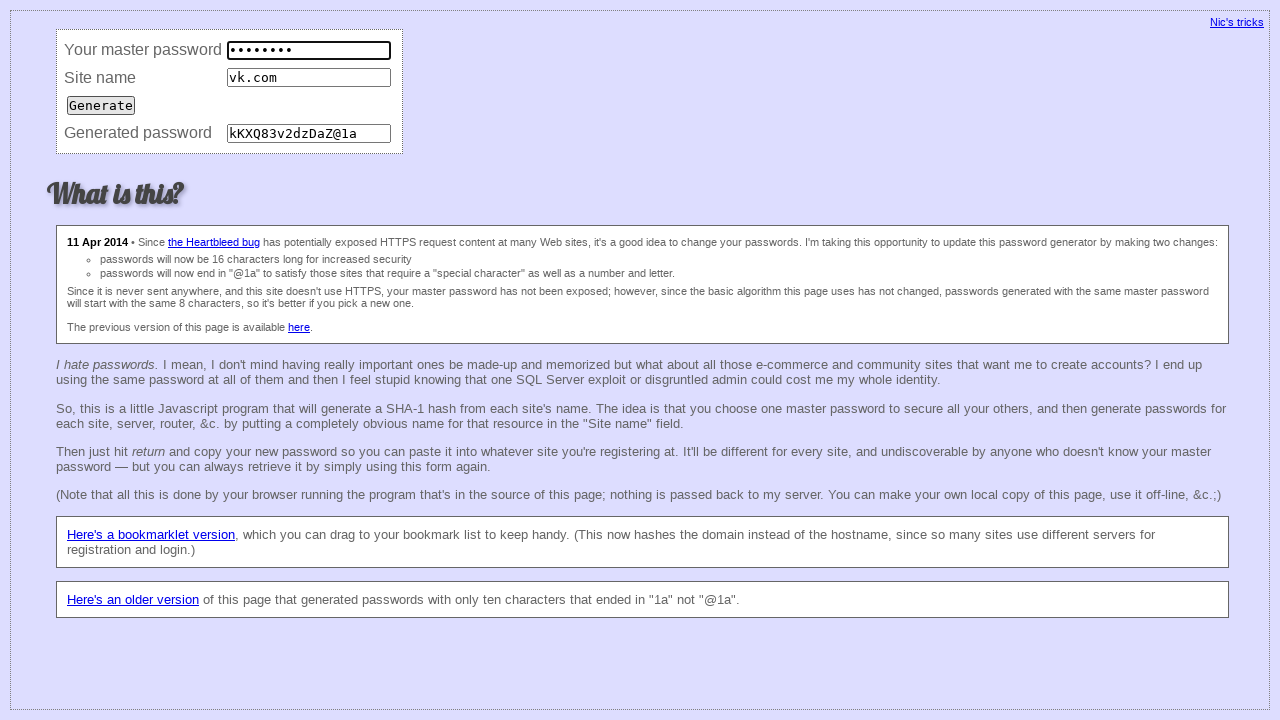

Cleared site field (consistency iteration 2) on input[name='site']
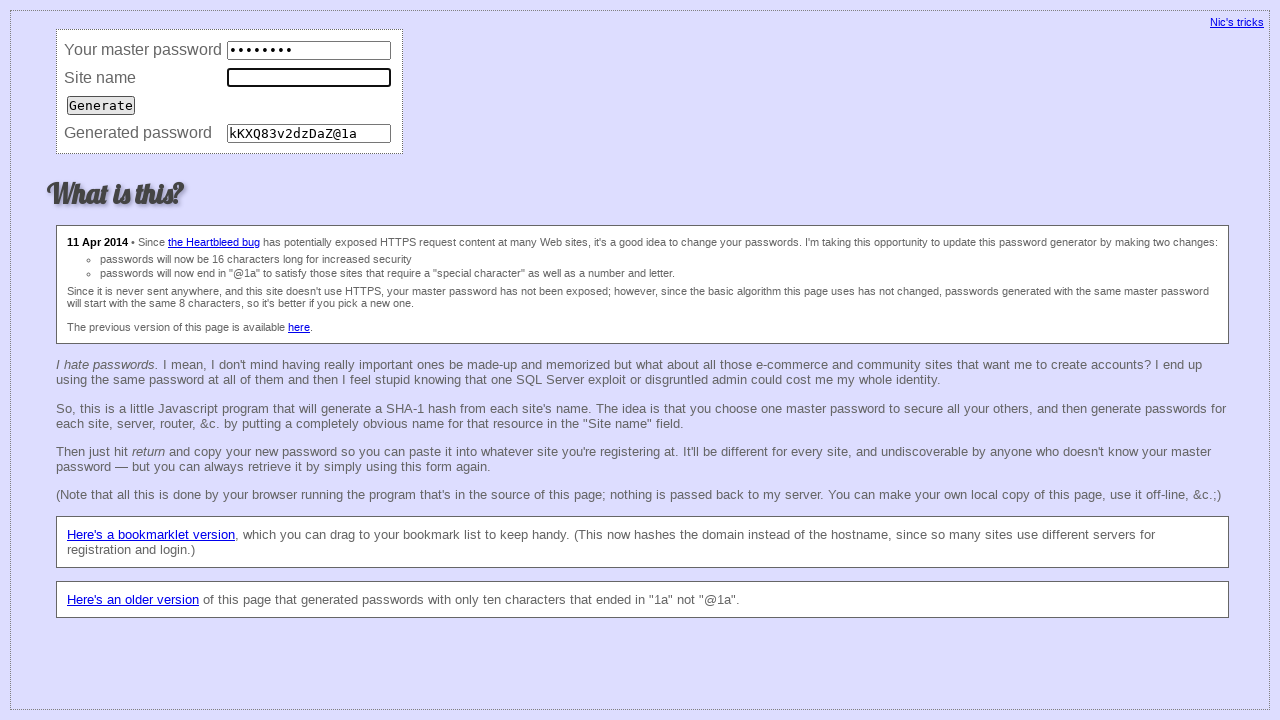

Filled site field with 'vk.com' (consistency iteration 2) on input[name='site']
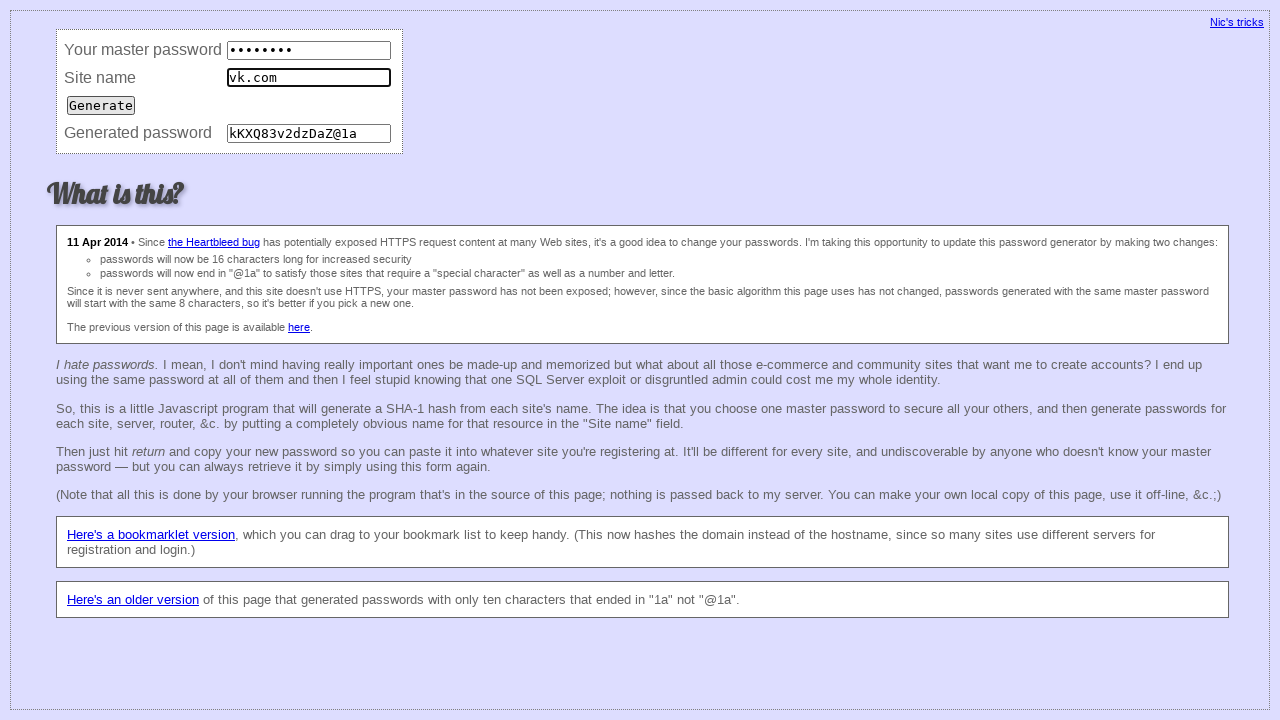

Submitted form for consistency check (iteration 2) at (101, 105) on input[type='submit']
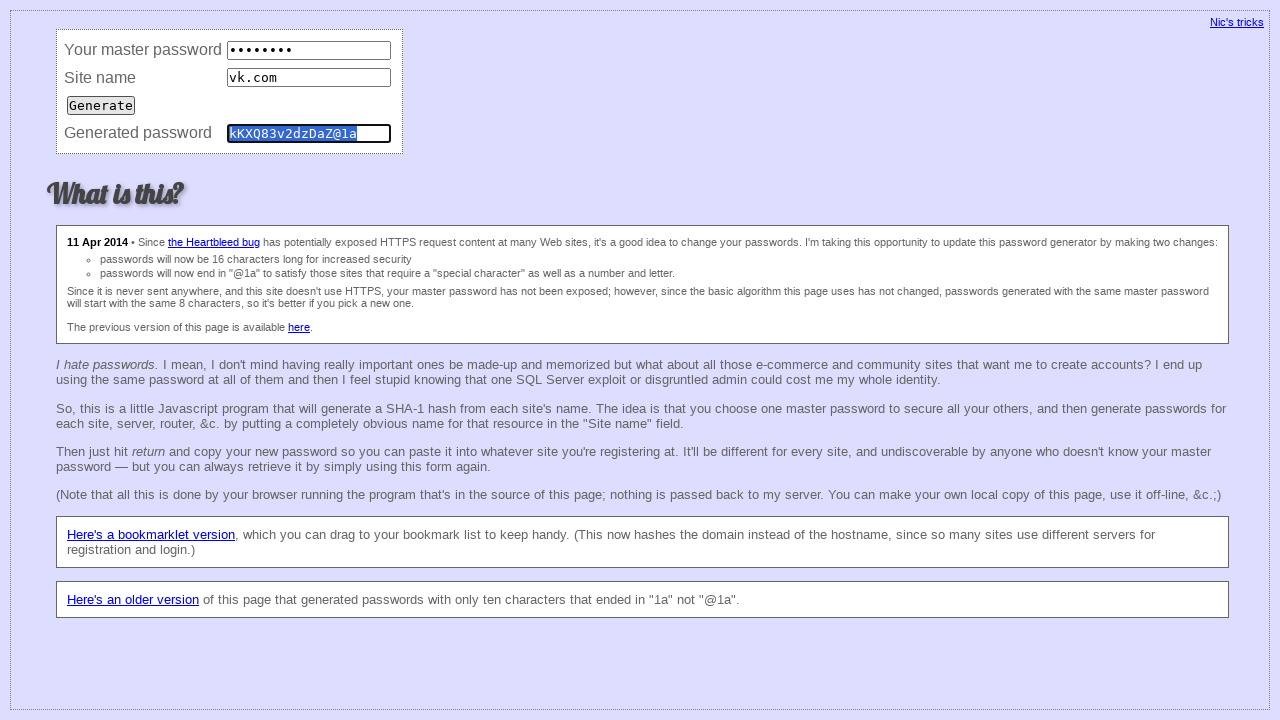

Verified password field exists (consistency iteration 2)
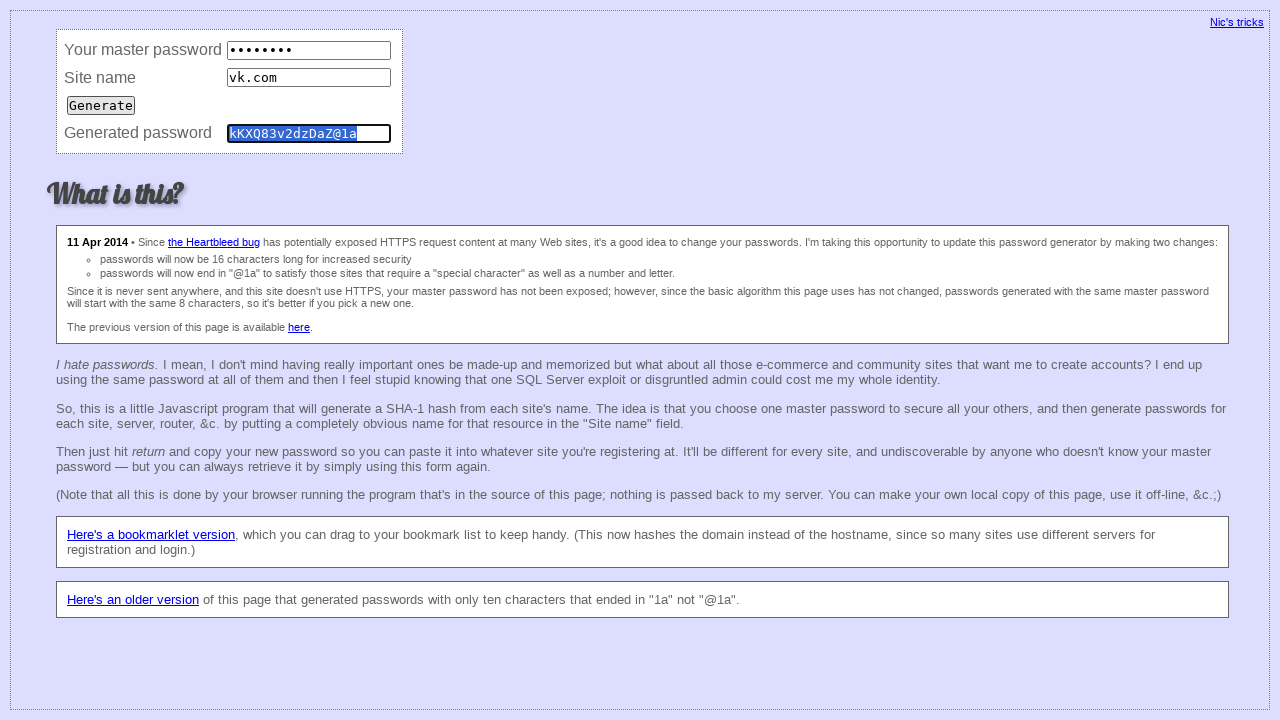

Cleared master password field (consistency iteration 3) on input[name='master']
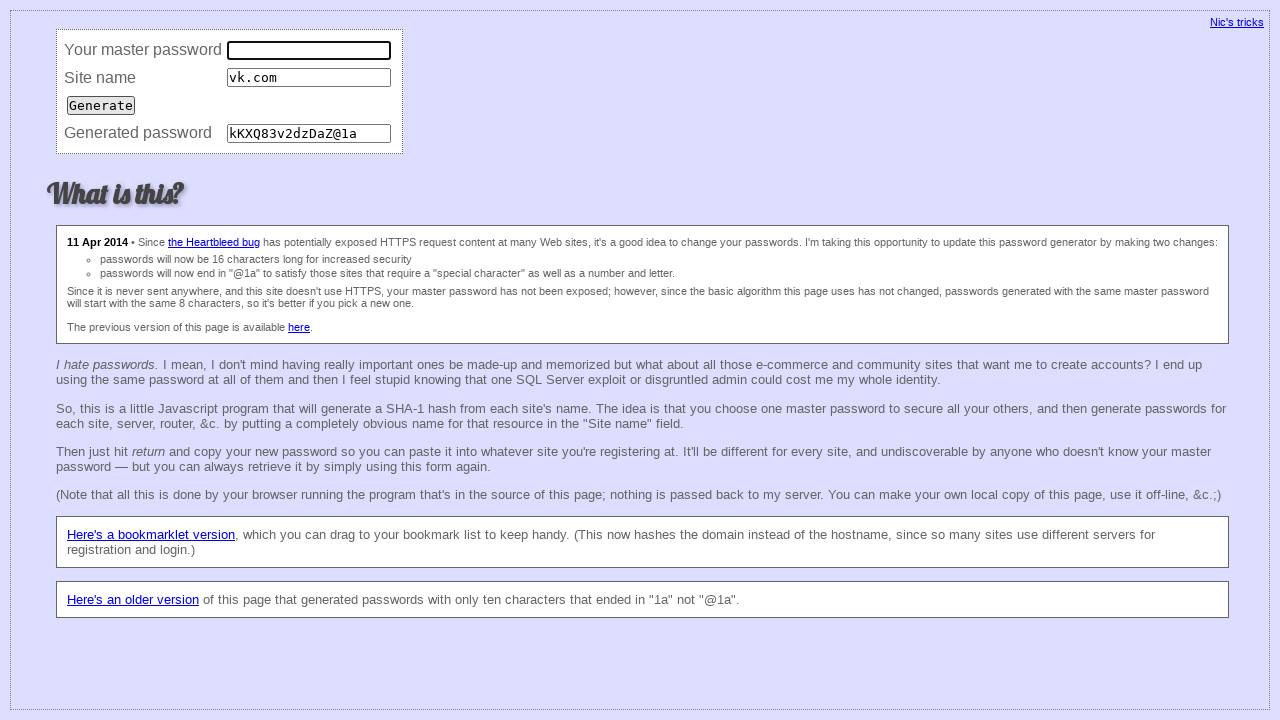

Filled master password field (consistency iteration 3) on input[name='master']
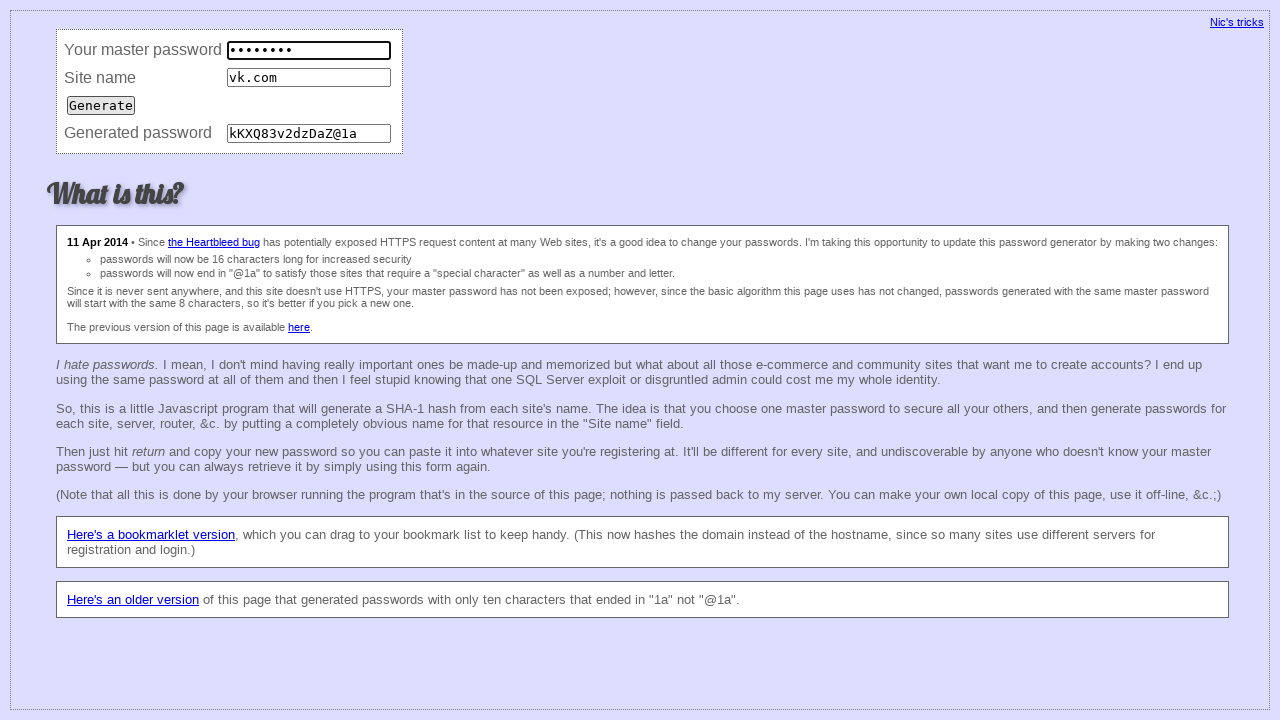

Cleared site field (consistency iteration 3) on input[name='site']
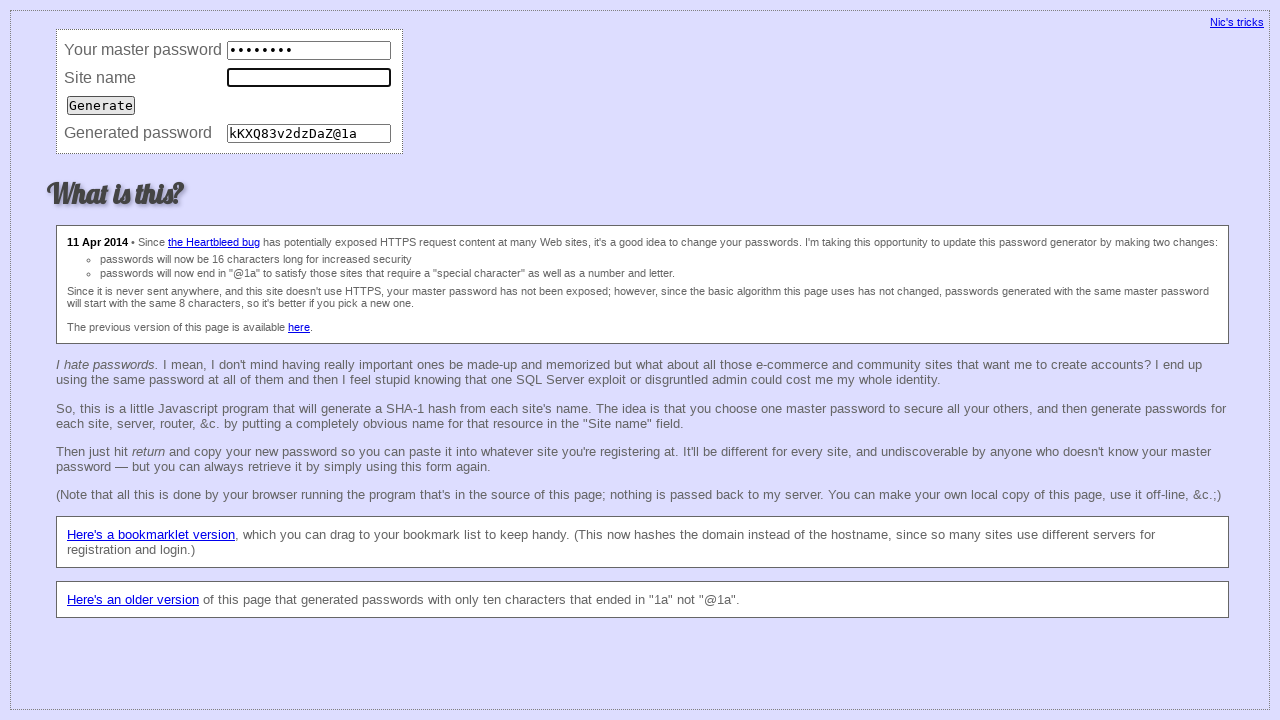

Filled site field with 'vk.com' (consistency iteration 3) on input[name='site']
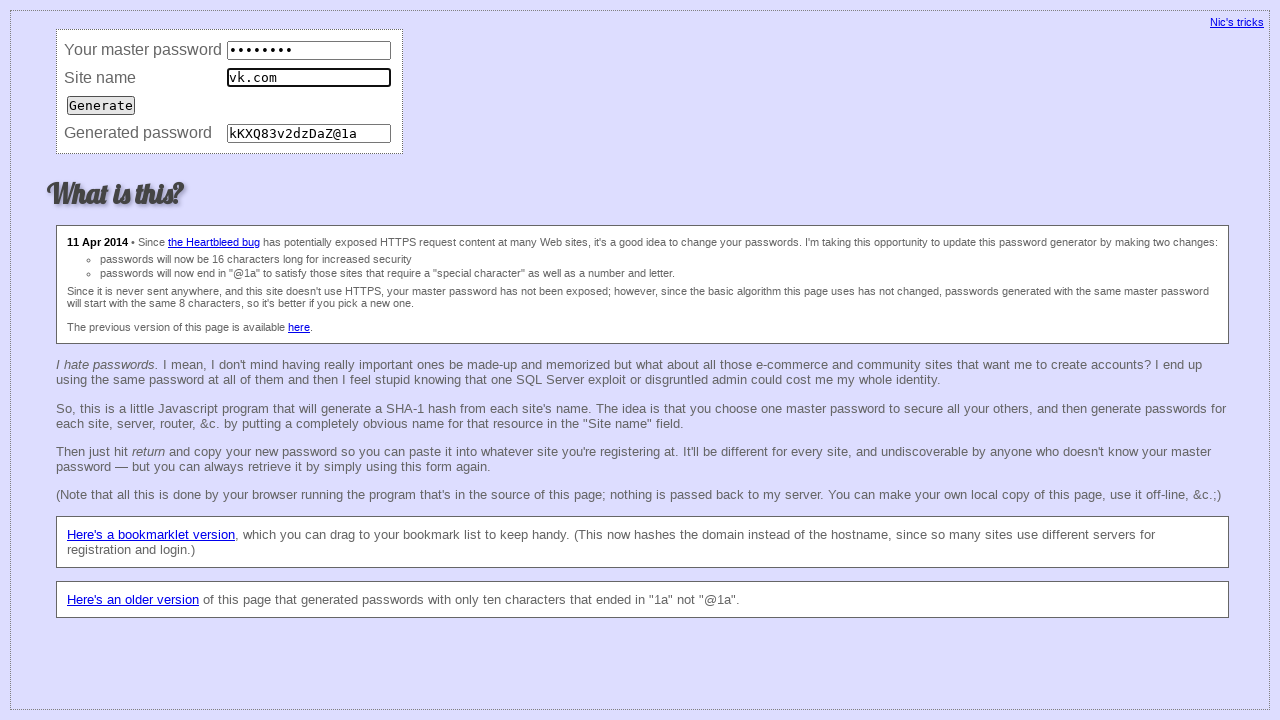

Submitted form for consistency check (iteration 3) at (101, 105) on input[type='submit']
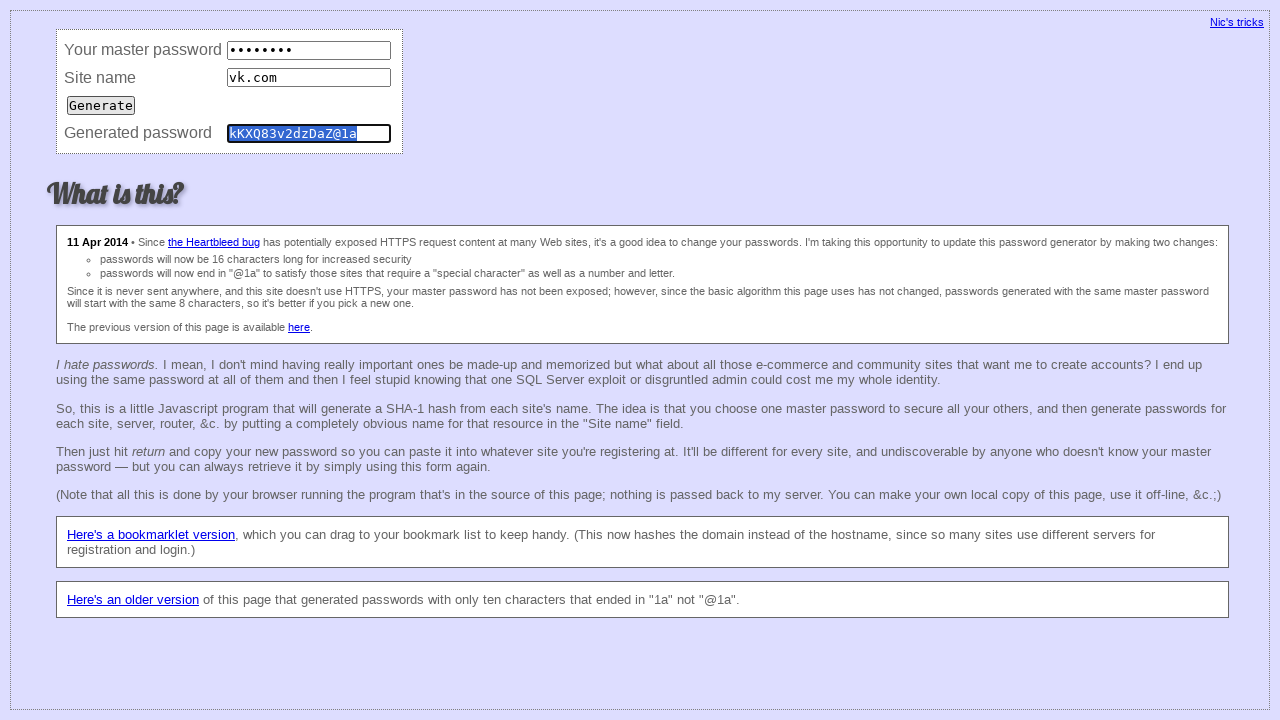

Verified password field exists (consistency iteration 3)
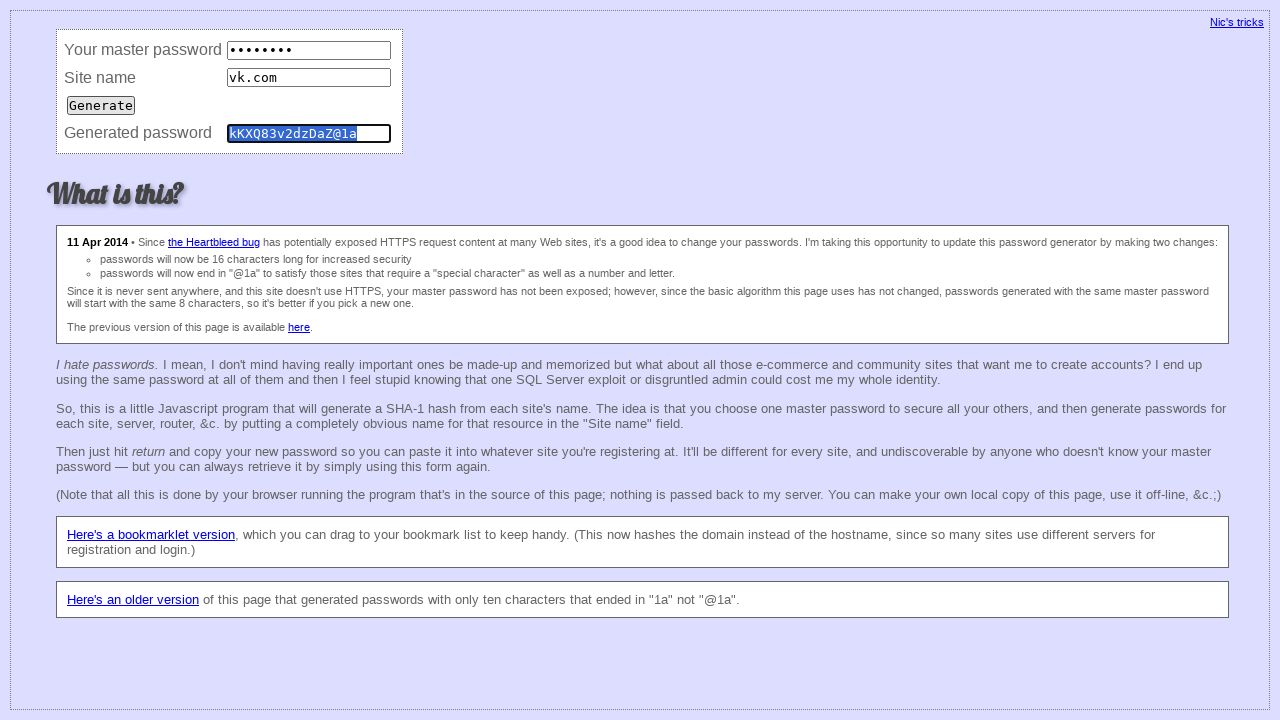

Cleared master password field (consistency iteration 4) on input[name='master']
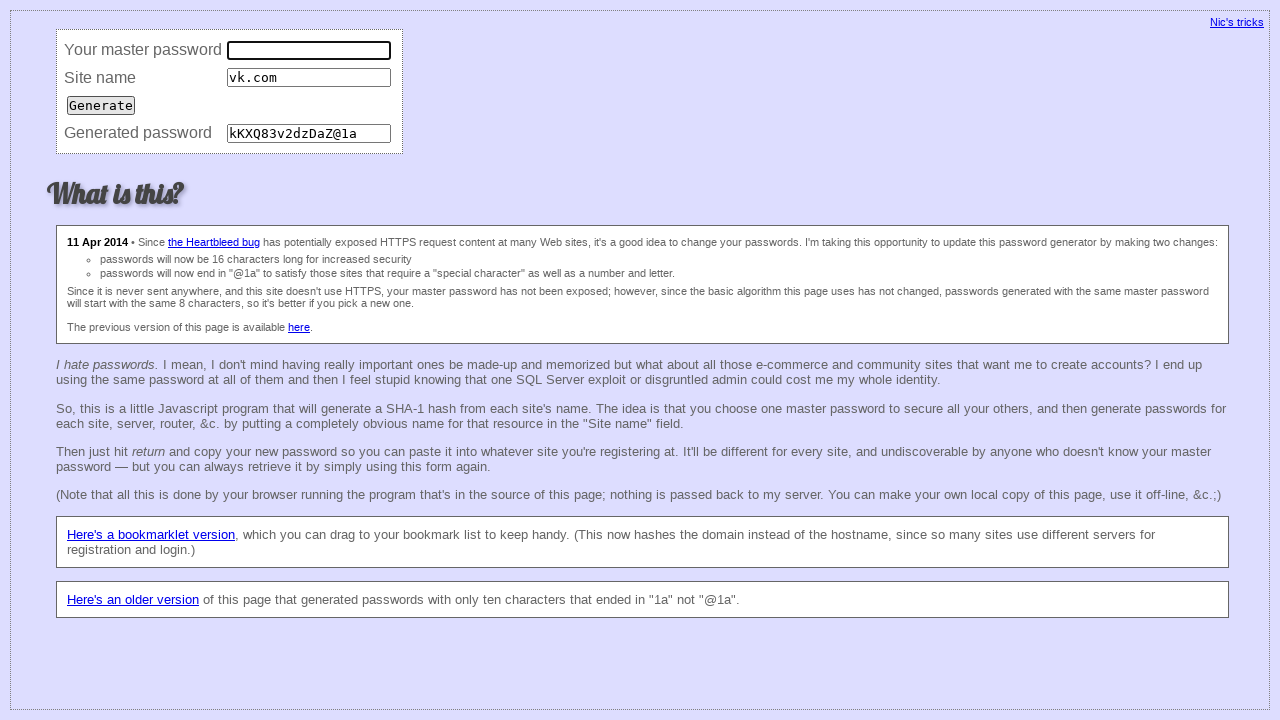

Filled master password field (consistency iteration 4) on input[name='master']
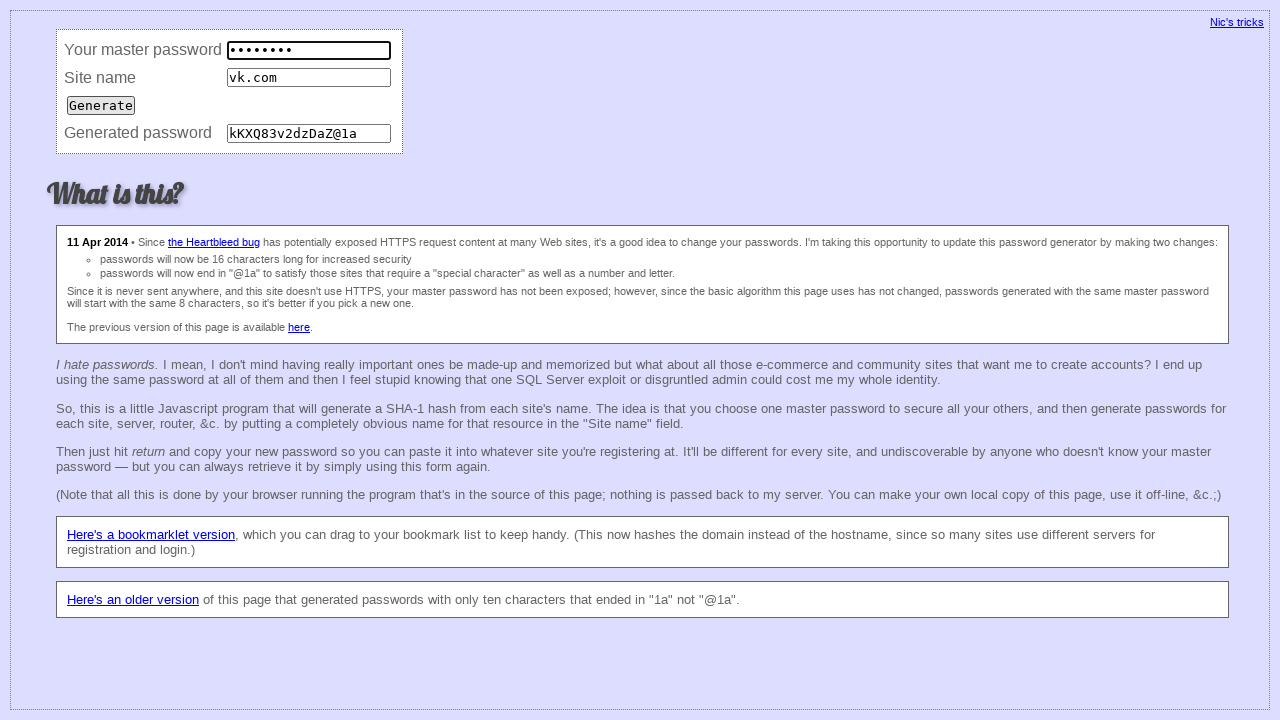

Cleared site field (consistency iteration 4) on input[name='site']
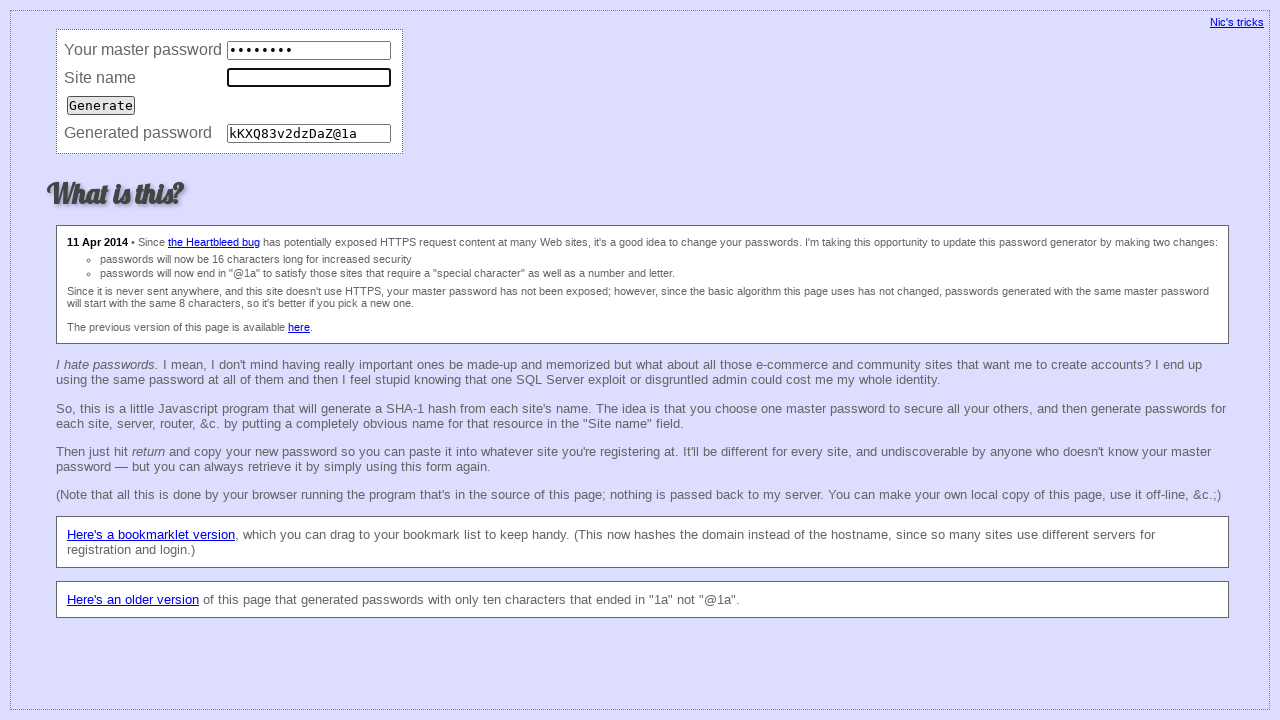

Filled site field with 'vk.com' (consistency iteration 4) on input[name='site']
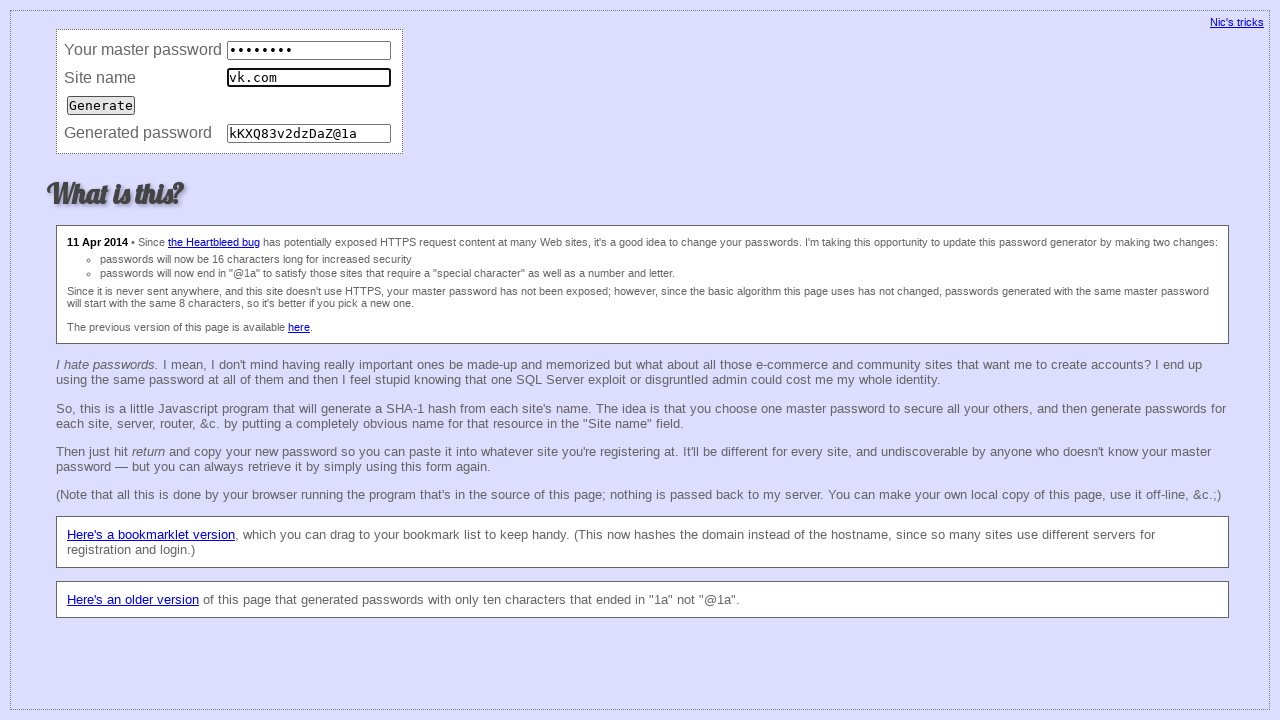

Submitted form for consistency check (iteration 4) at (101, 105) on input[type='submit']
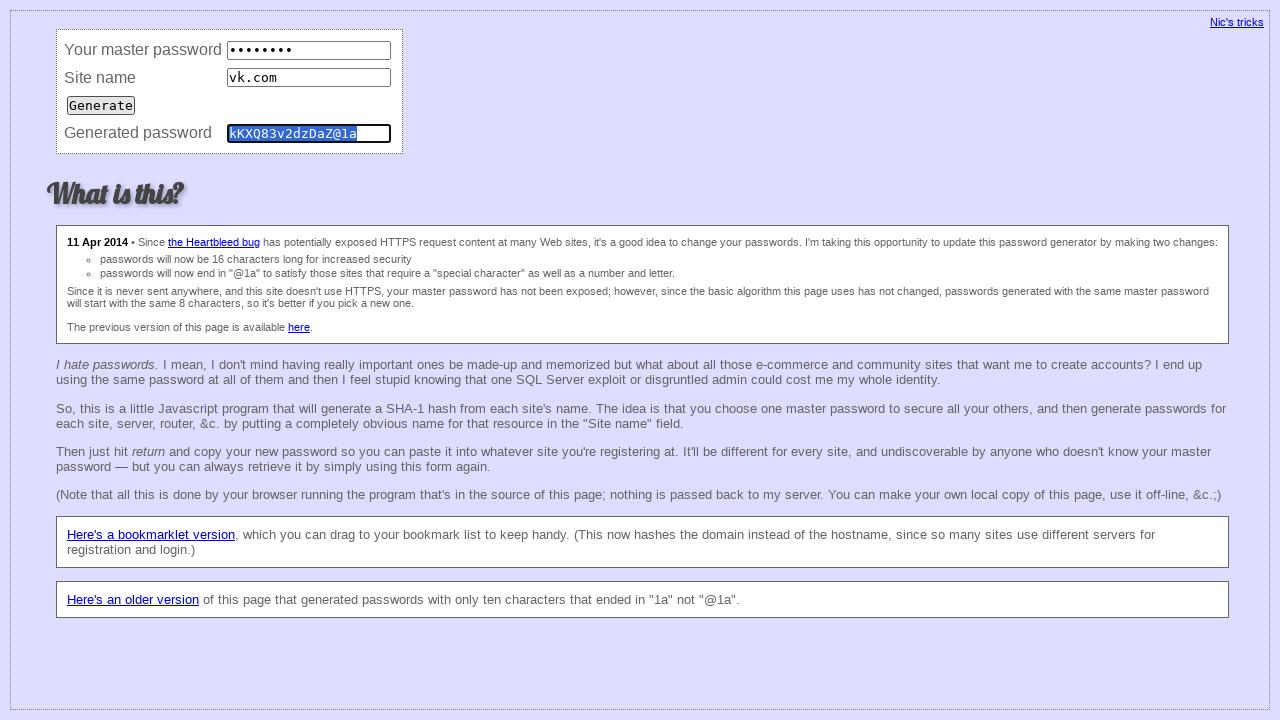

Verified password field exists (consistency iteration 4)
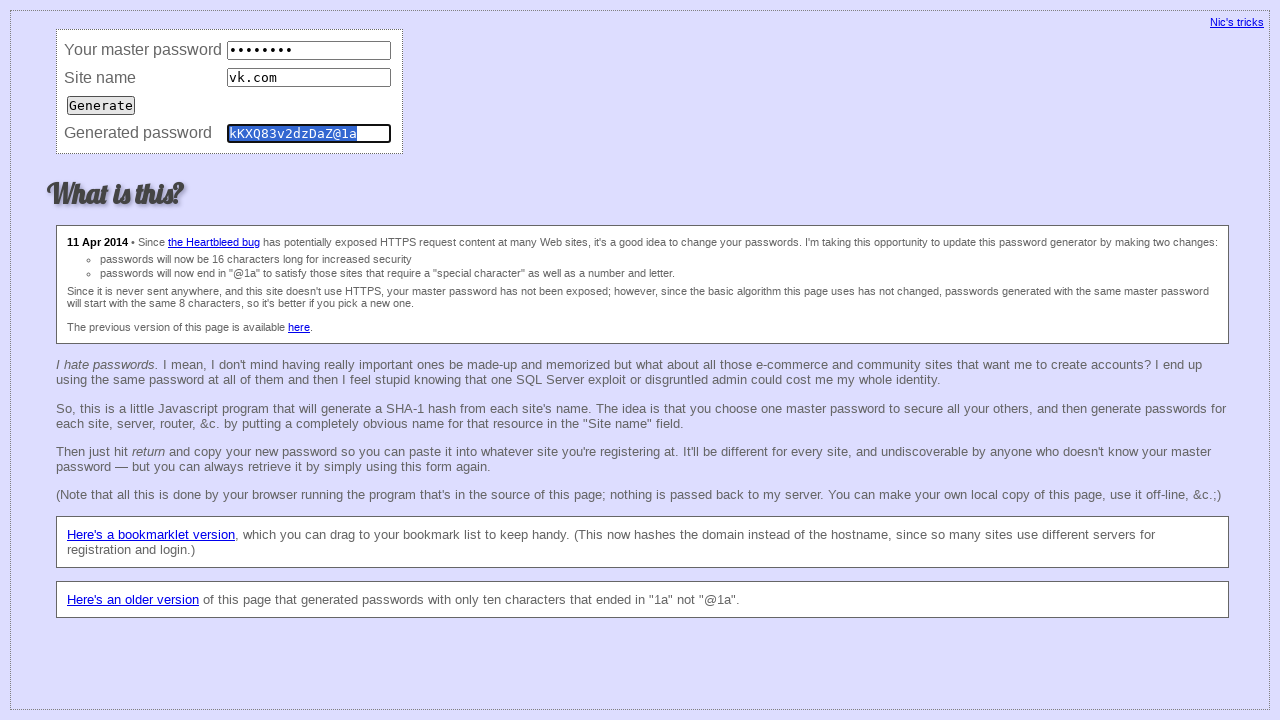

Cleared master password field (consistency iteration 5) on input[name='master']
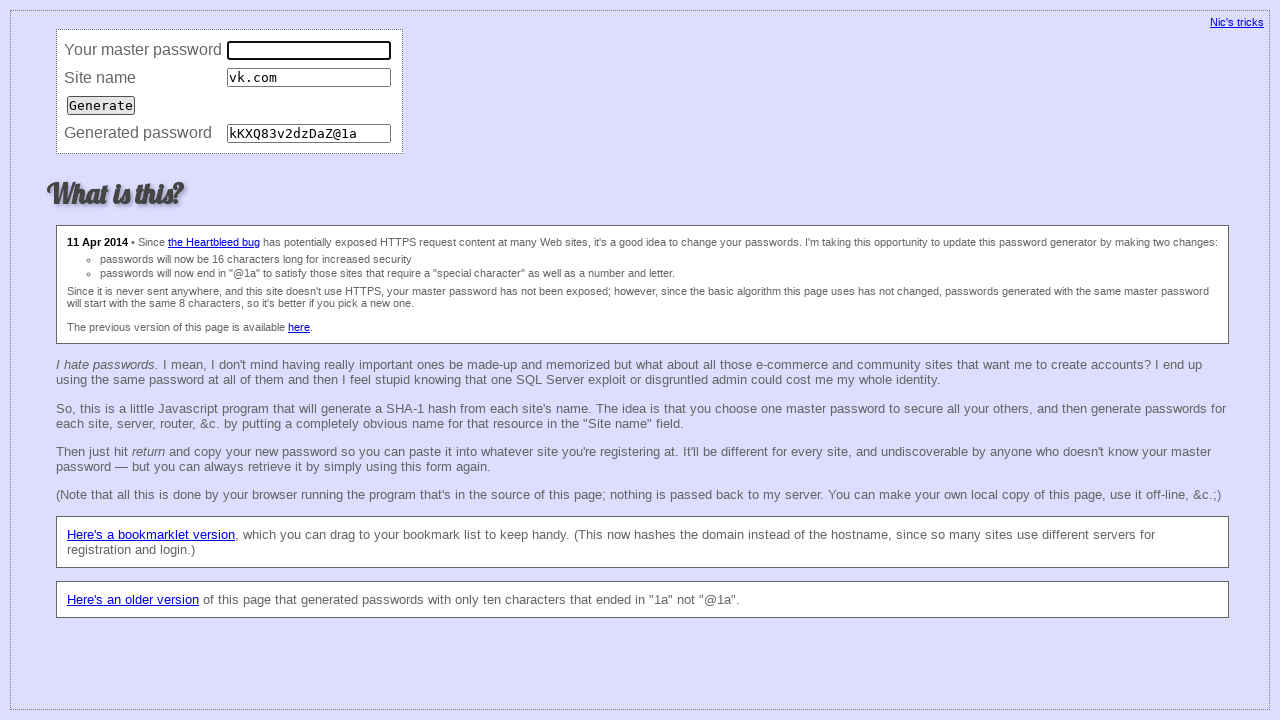

Filled master password field (consistency iteration 5) on input[name='master']
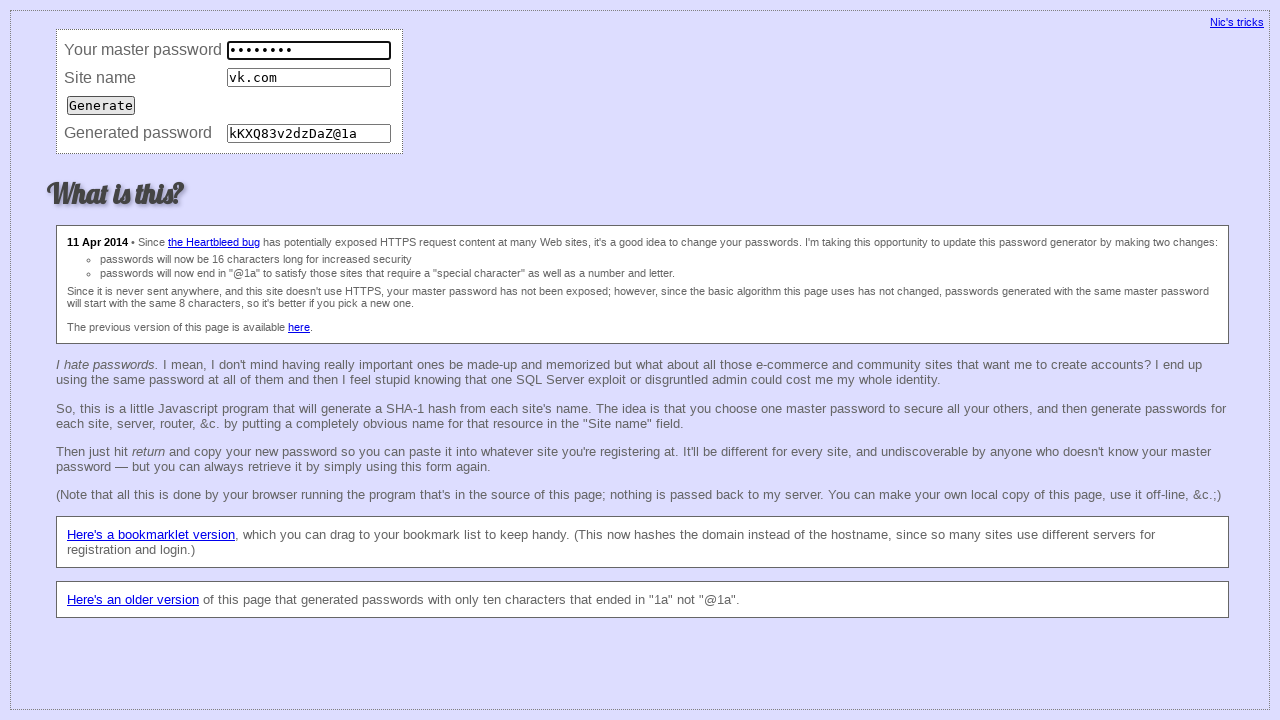

Cleared site field (consistency iteration 5) on input[name='site']
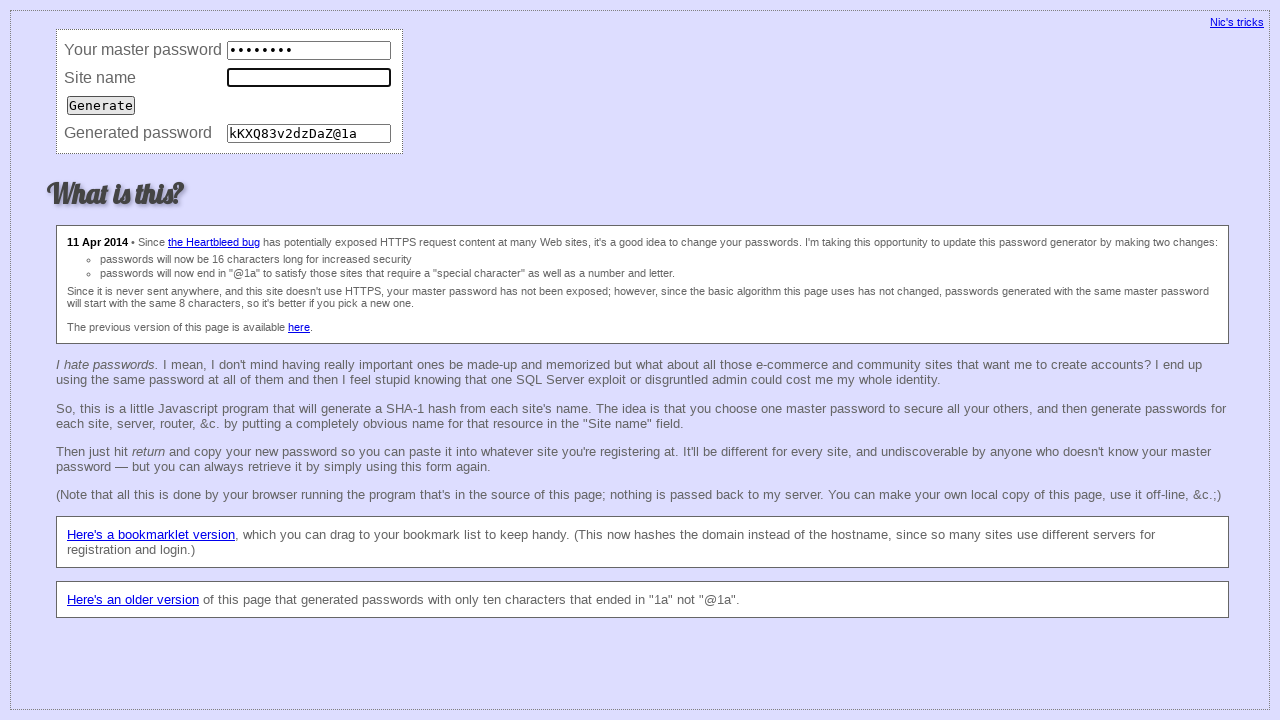

Filled site field with 'vk.com' (consistency iteration 5) on input[name='site']
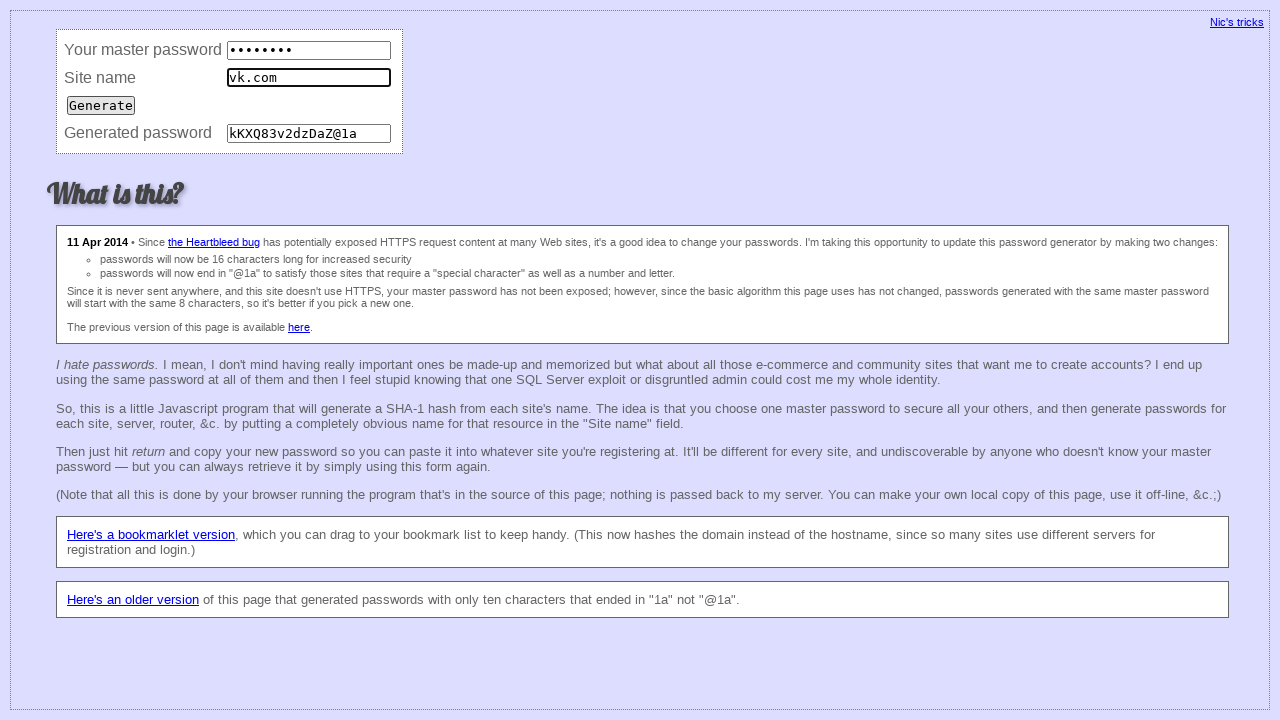

Submitted form for consistency check (iteration 5) at (101, 105) on input[type='submit']
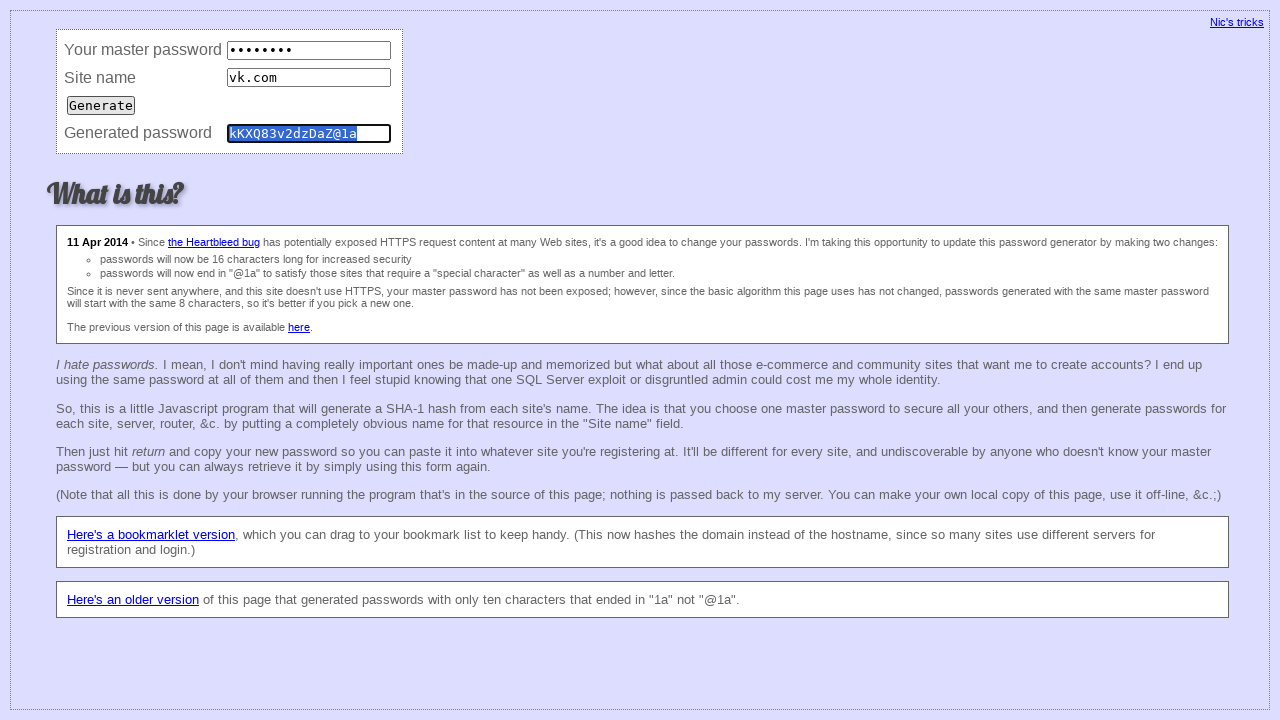

Verified password field exists (consistency iteration 5)
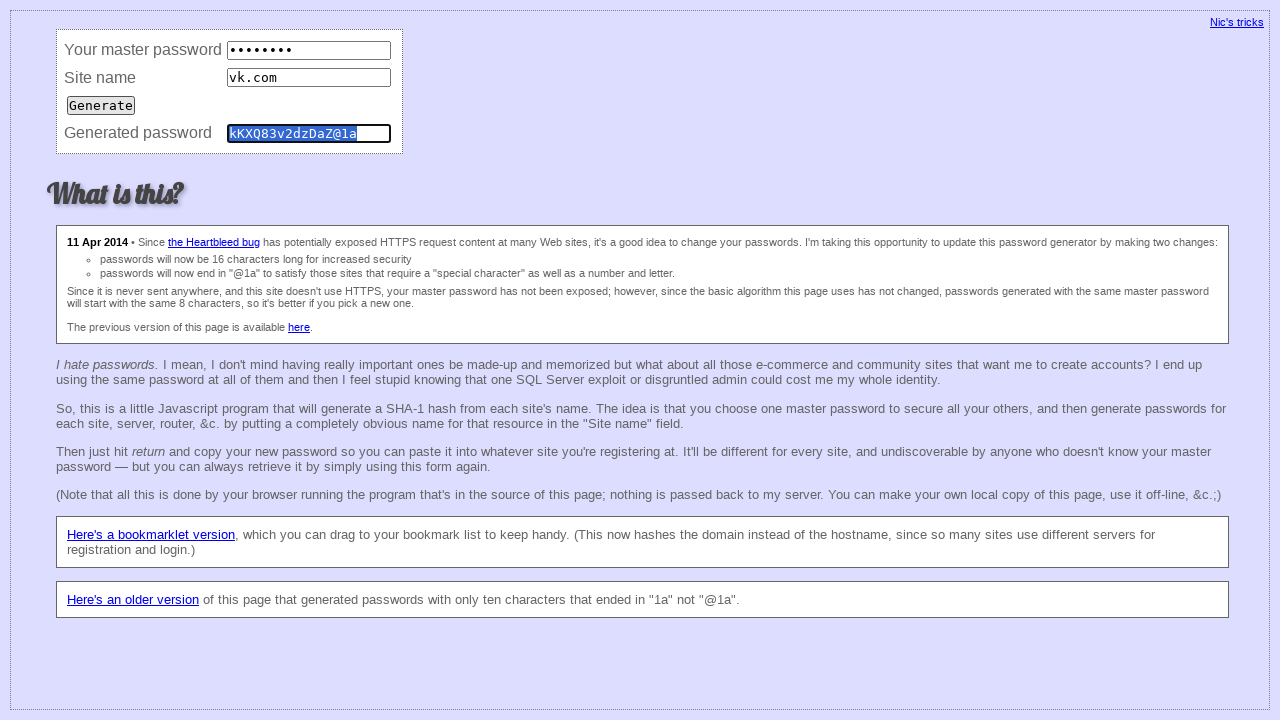

Cleared master password field (consistency iteration 6) on input[name='master']
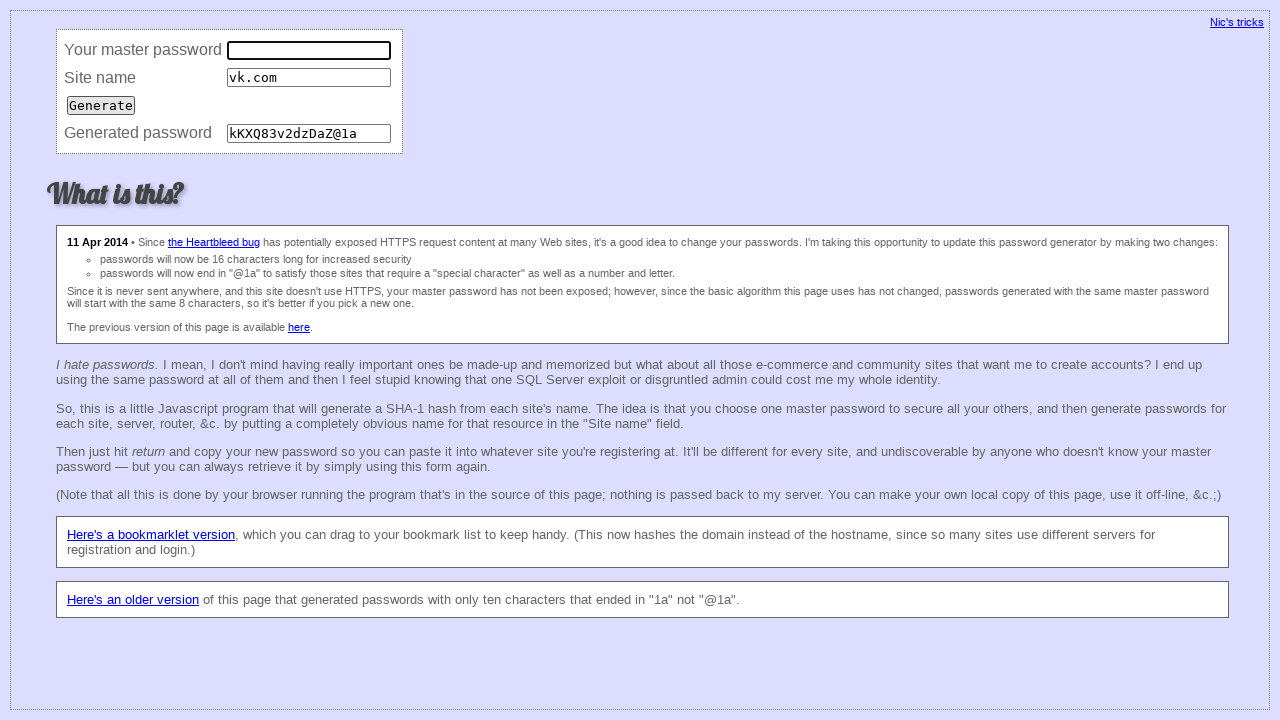

Filled master password field (consistency iteration 6) on input[name='master']
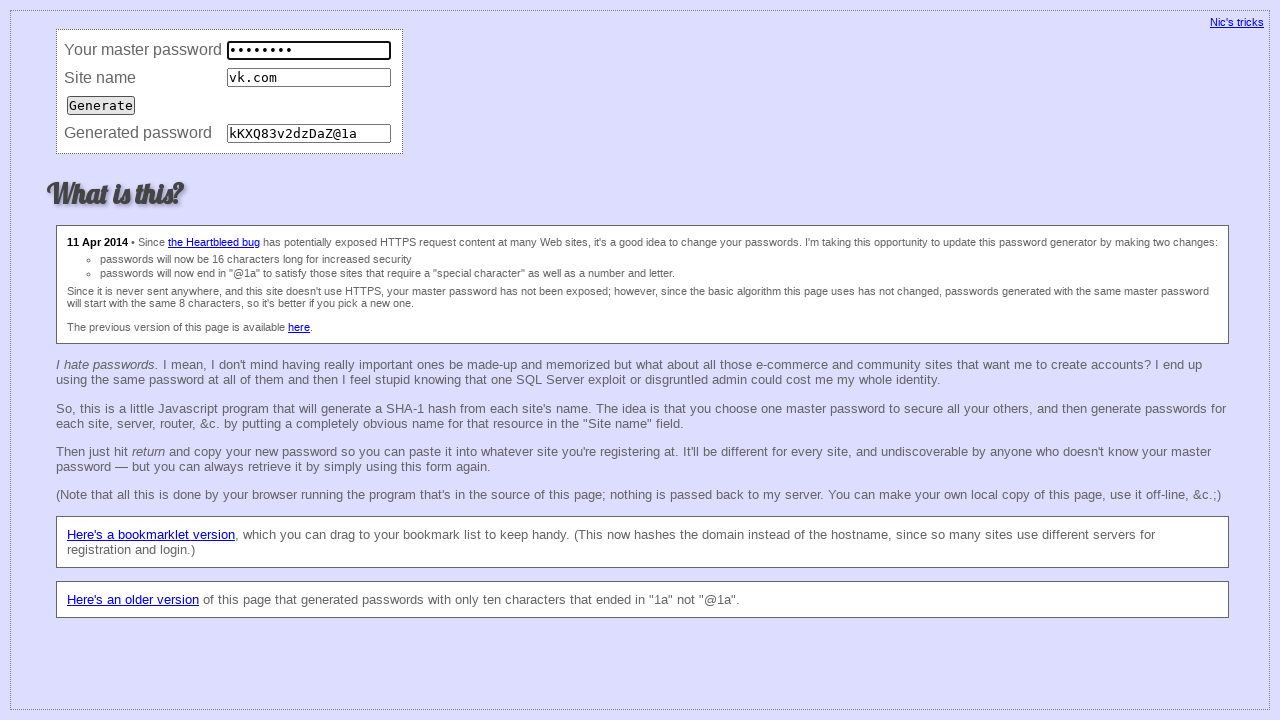

Cleared site field (consistency iteration 6) on input[name='site']
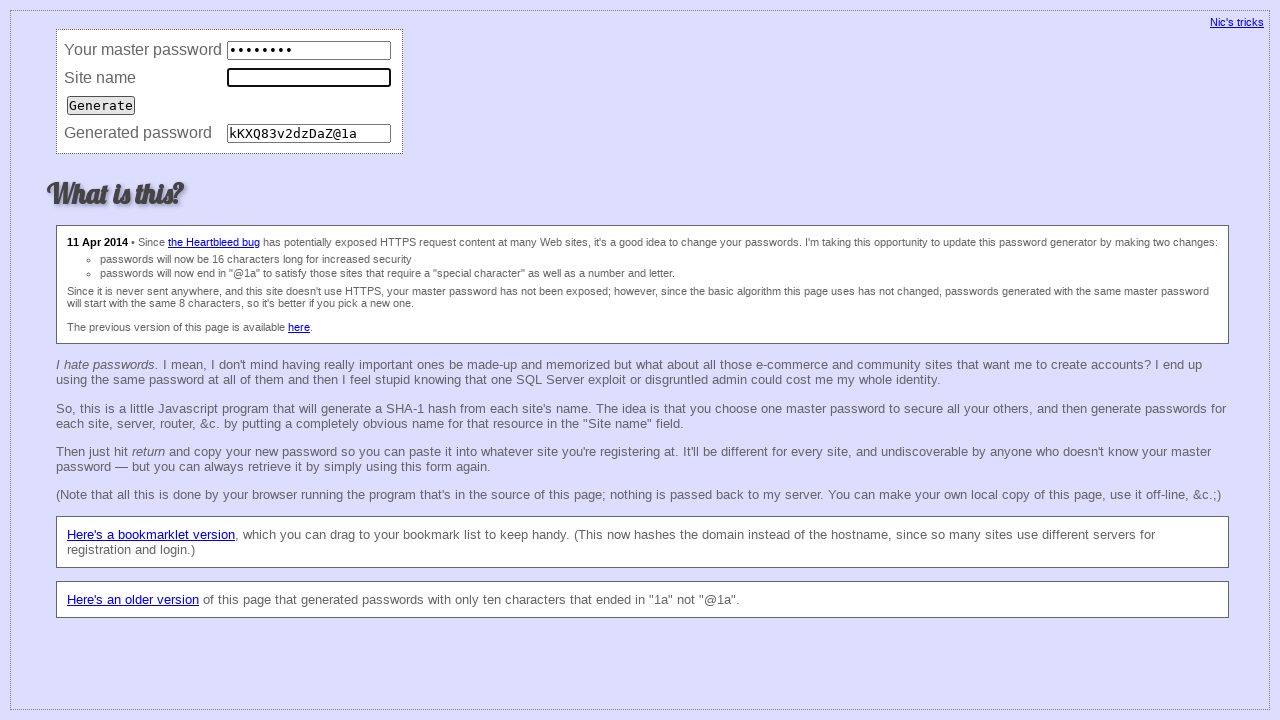

Filled site field with 'vk.com' (consistency iteration 6) on input[name='site']
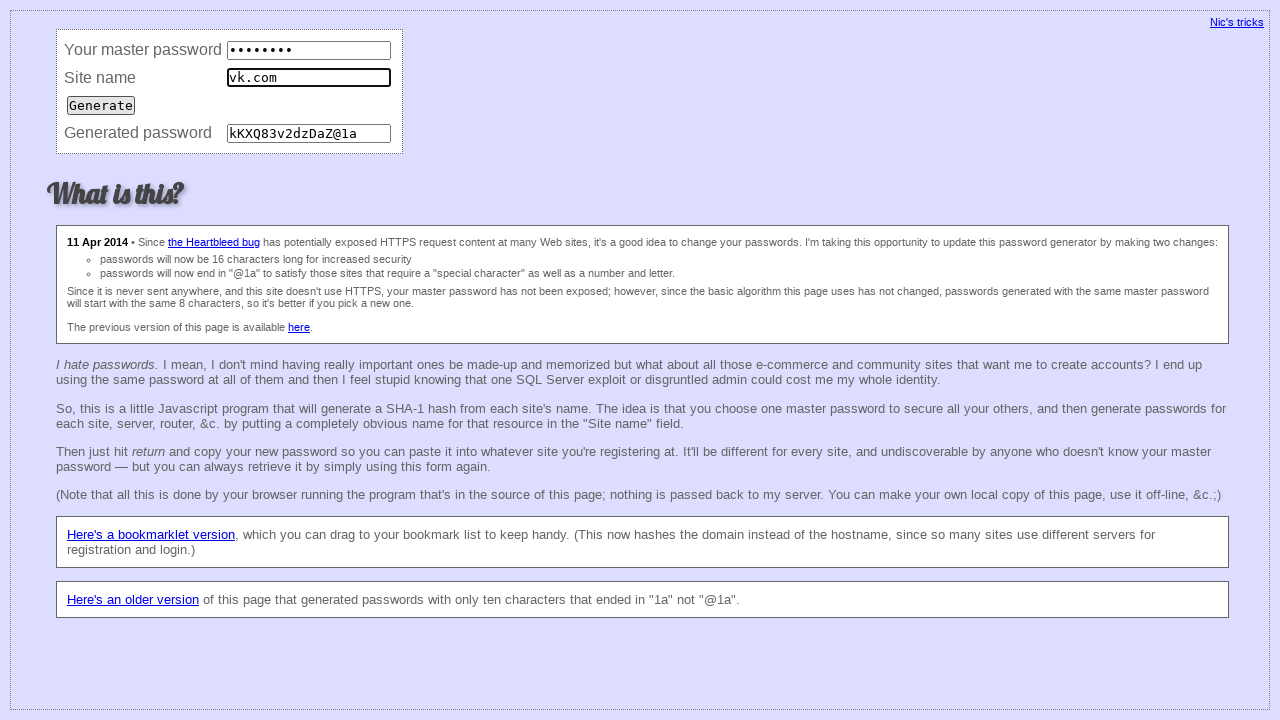

Submitted form for consistency check (iteration 6) at (101, 105) on input[type='submit']
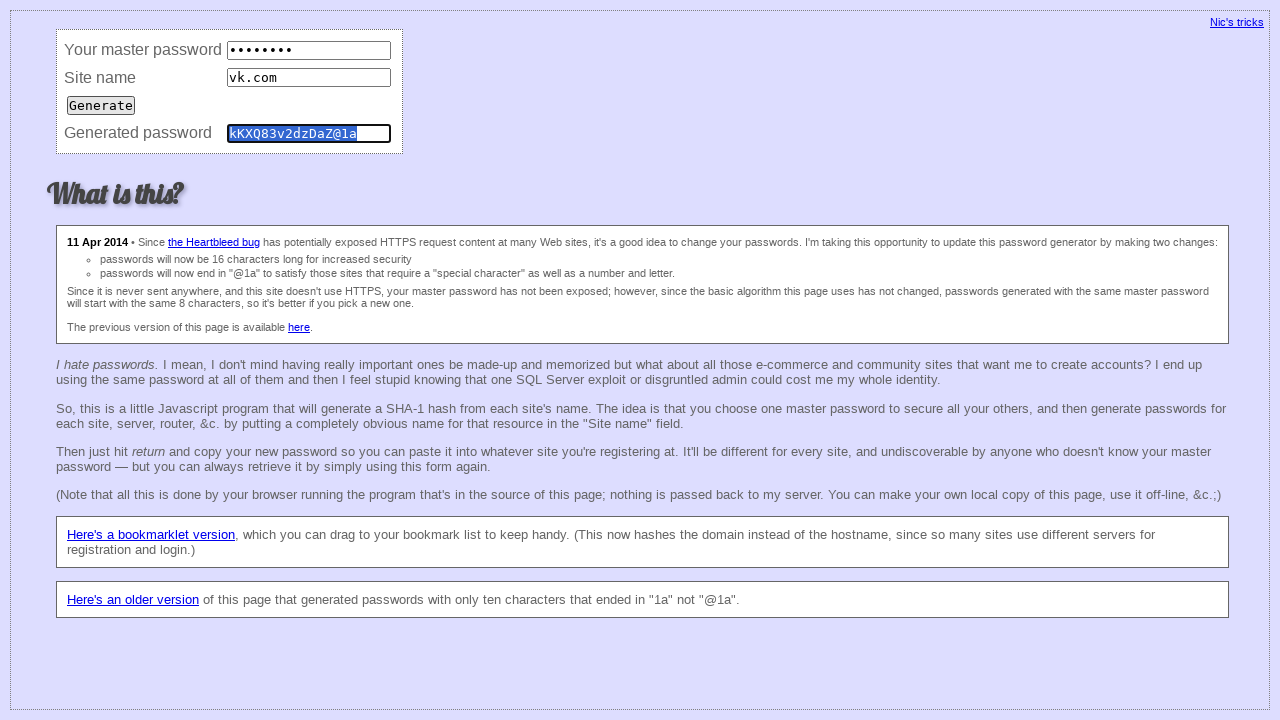

Verified password field exists (consistency iteration 6)
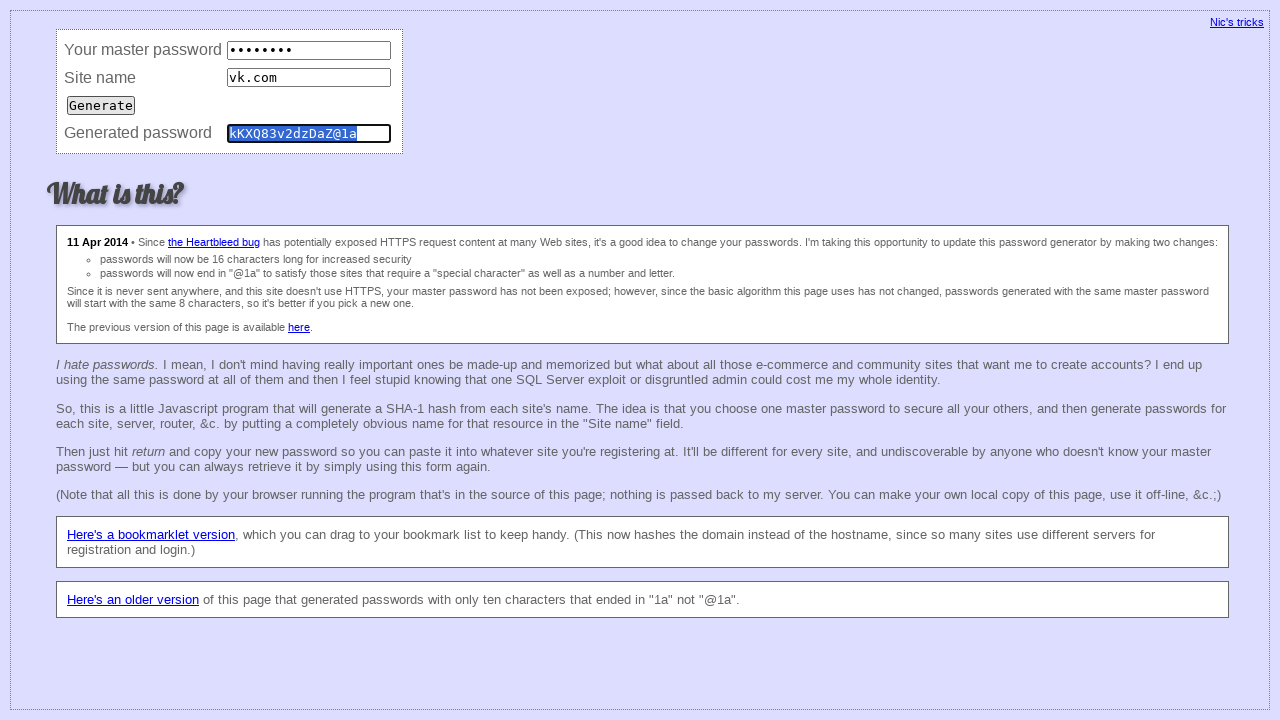

Cleared master password field (consistency iteration 7) on input[name='master']
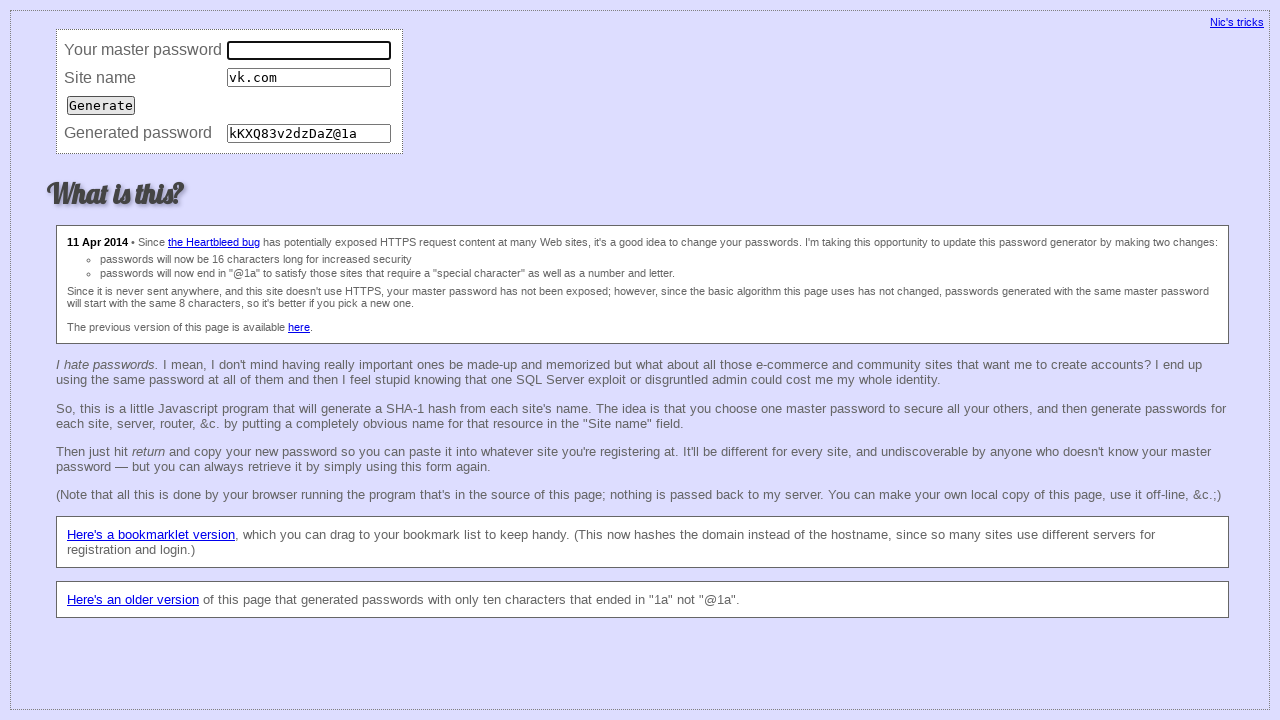

Filled master password field (consistency iteration 7) on input[name='master']
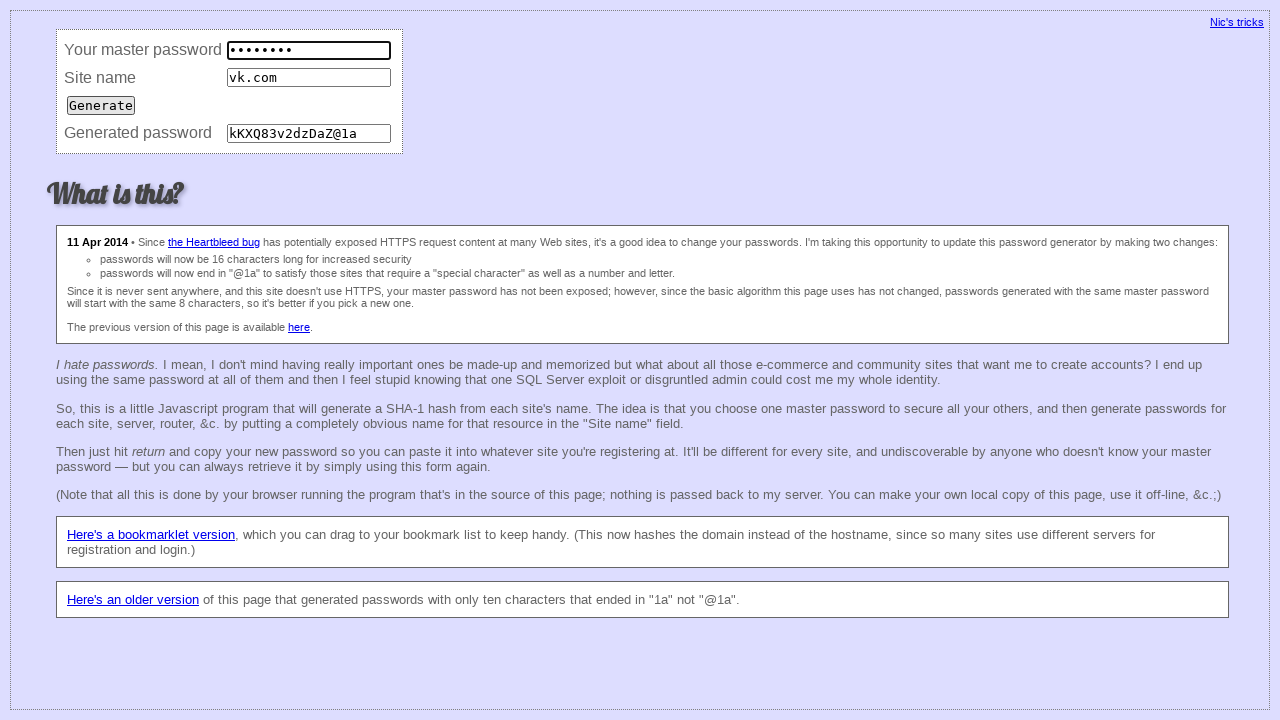

Cleared site field (consistency iteration 7) on input[name='site']
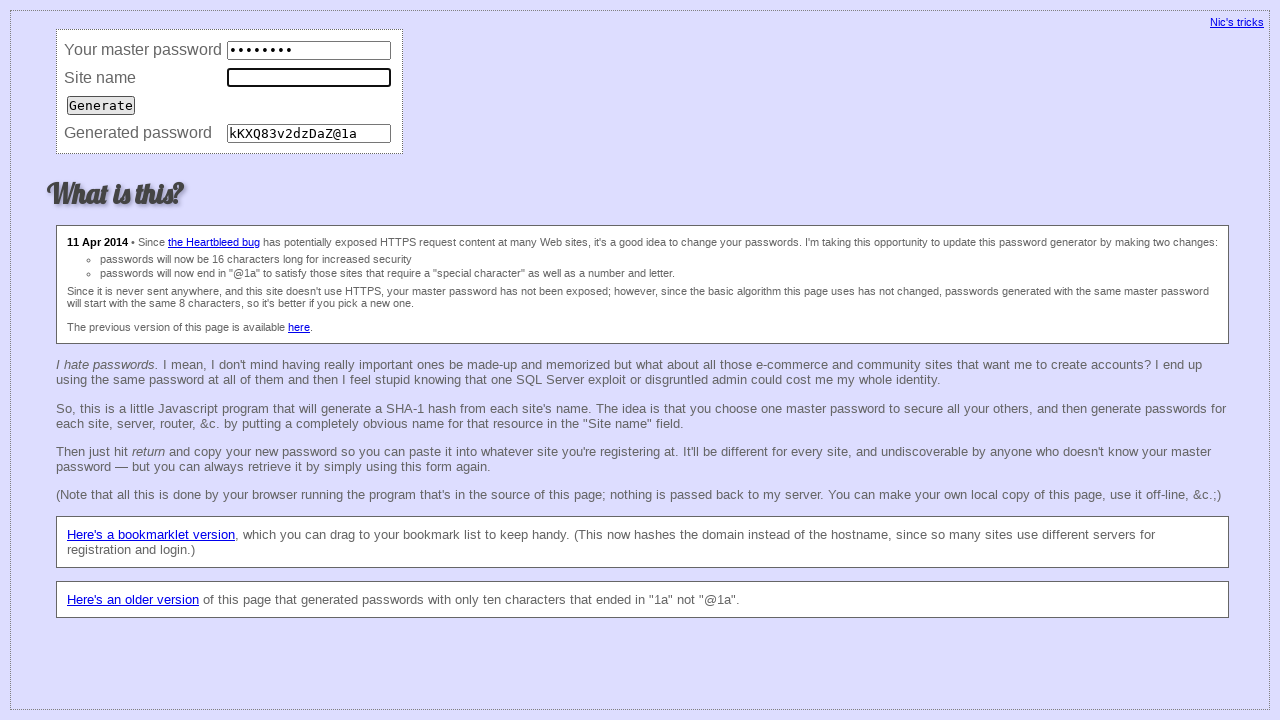

Filled site field with 'vk.com' (consistency iteration 7) on input[name='site']
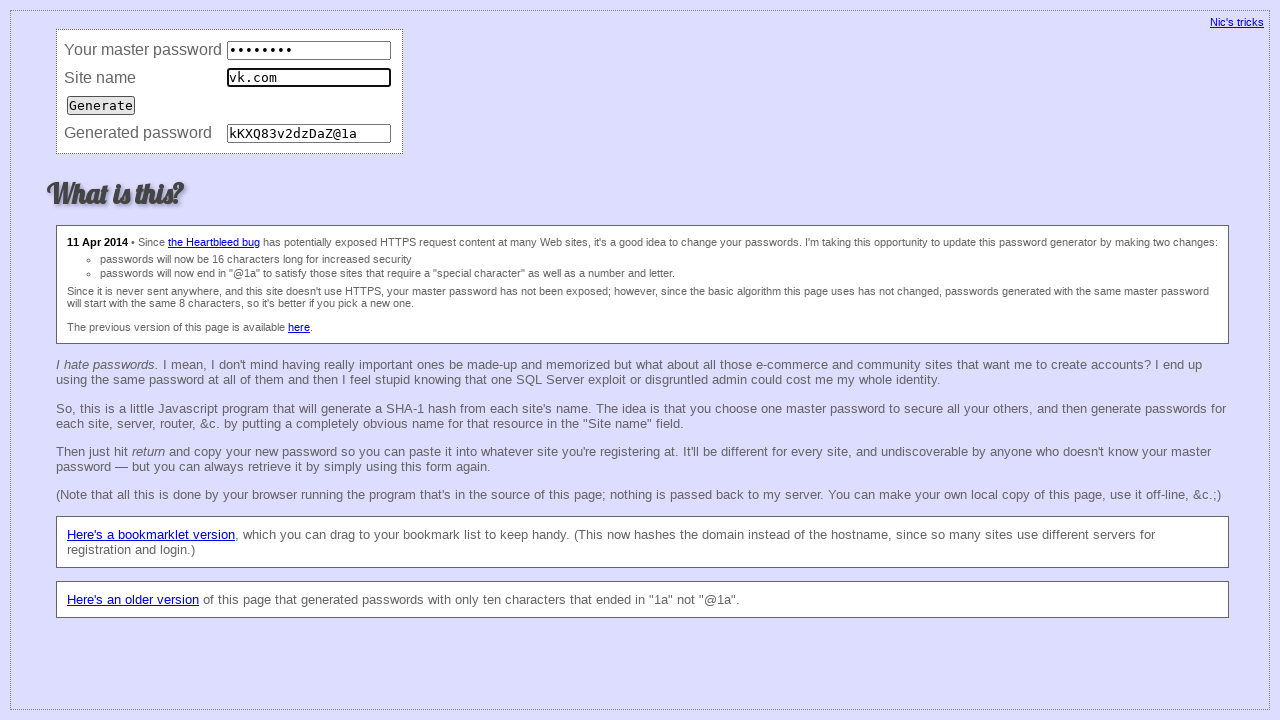

Submitted form for consistency check (iteration 7) at (101, 105) on input[type='submit']
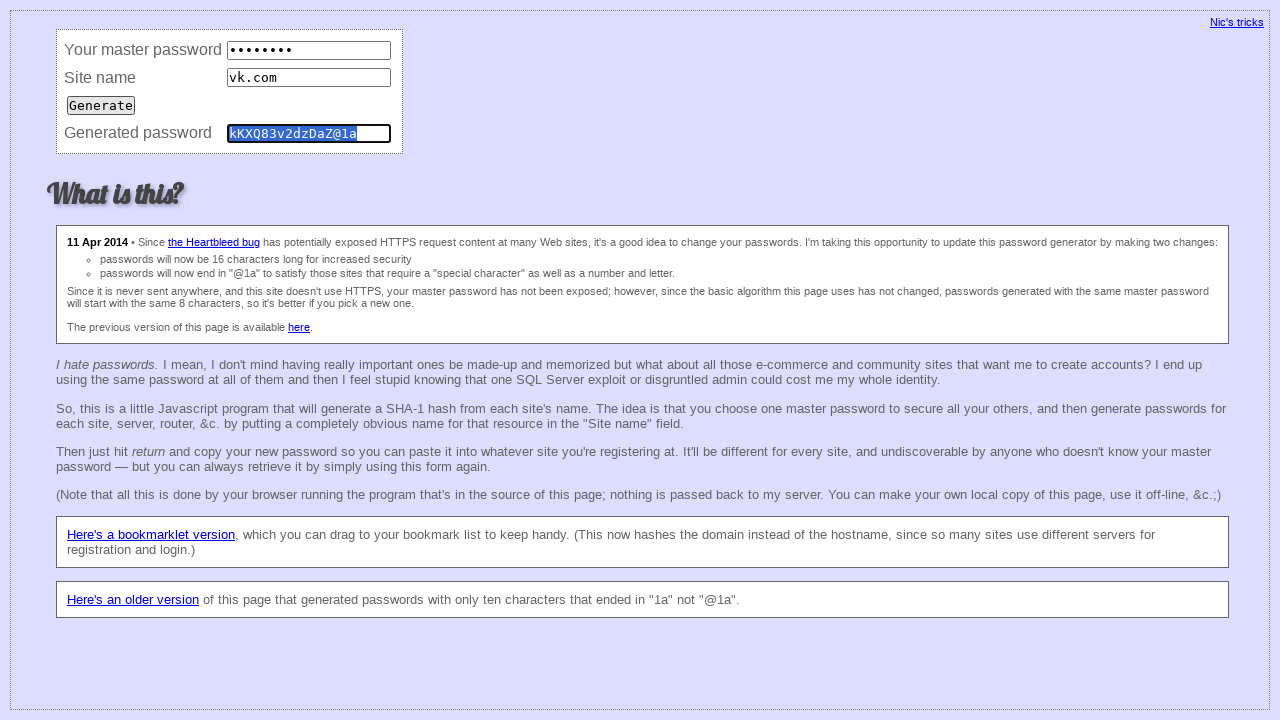

Verified password field exists (consistency iteration 7)
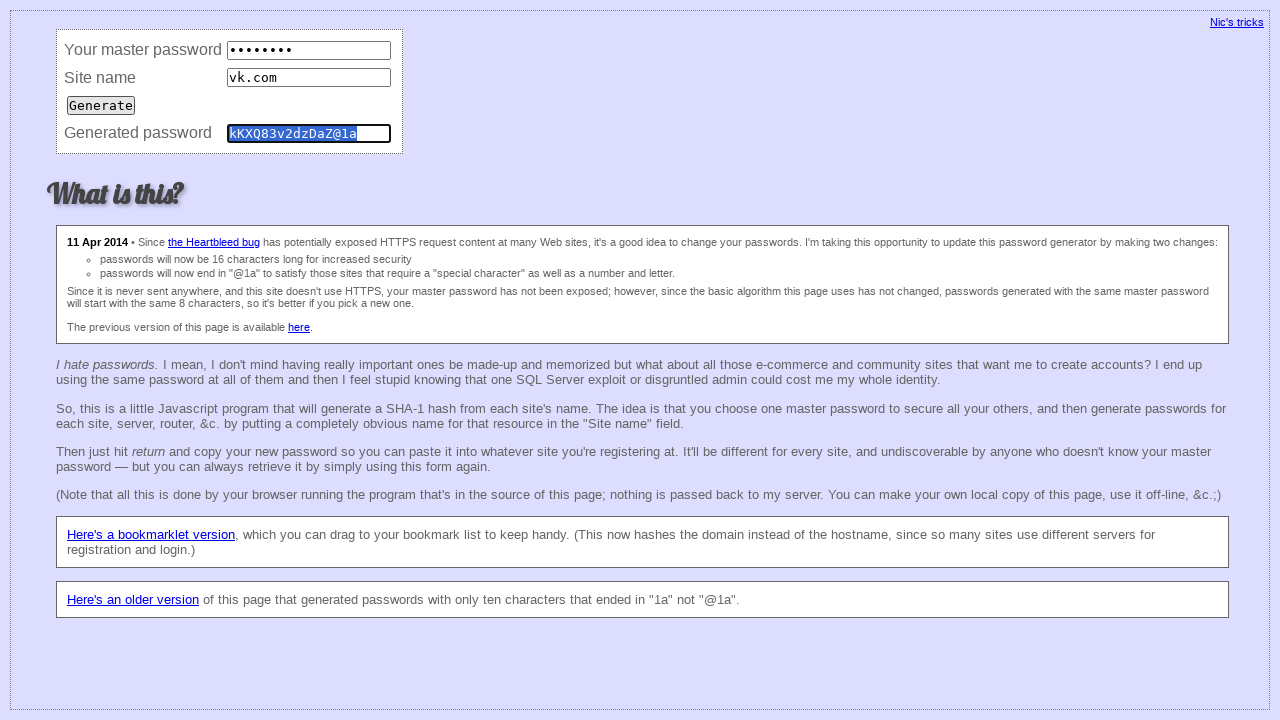

Cleared master password field (consistency iteration 8) on input[name='master']
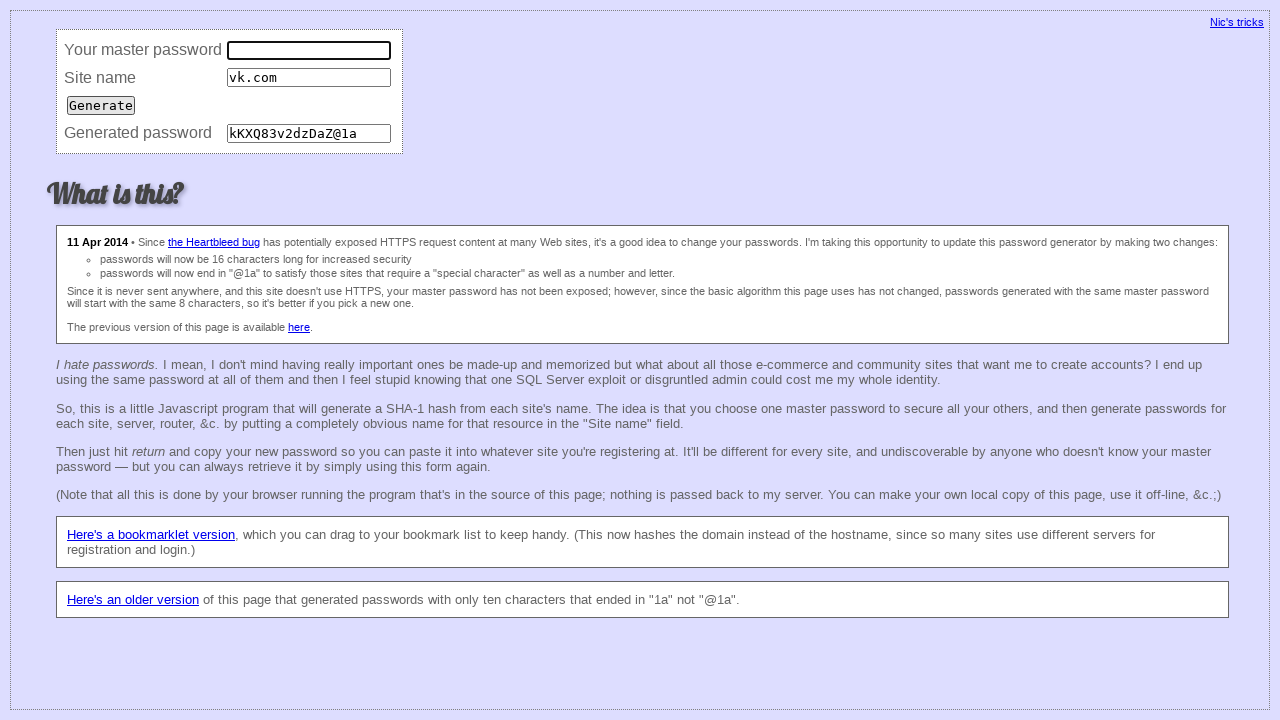

Filled master password field (consistency iteration 8) on input[name='master']
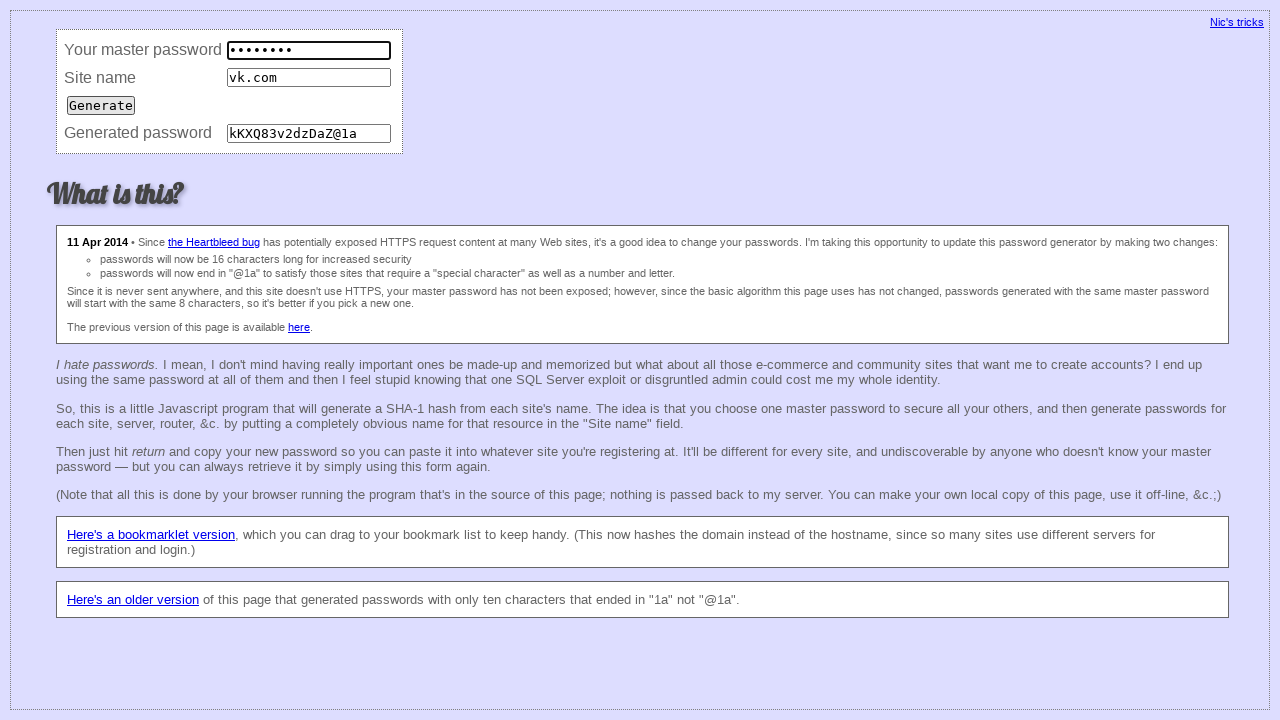

Cleared site field (consistency iteration 8) on input[name='site']
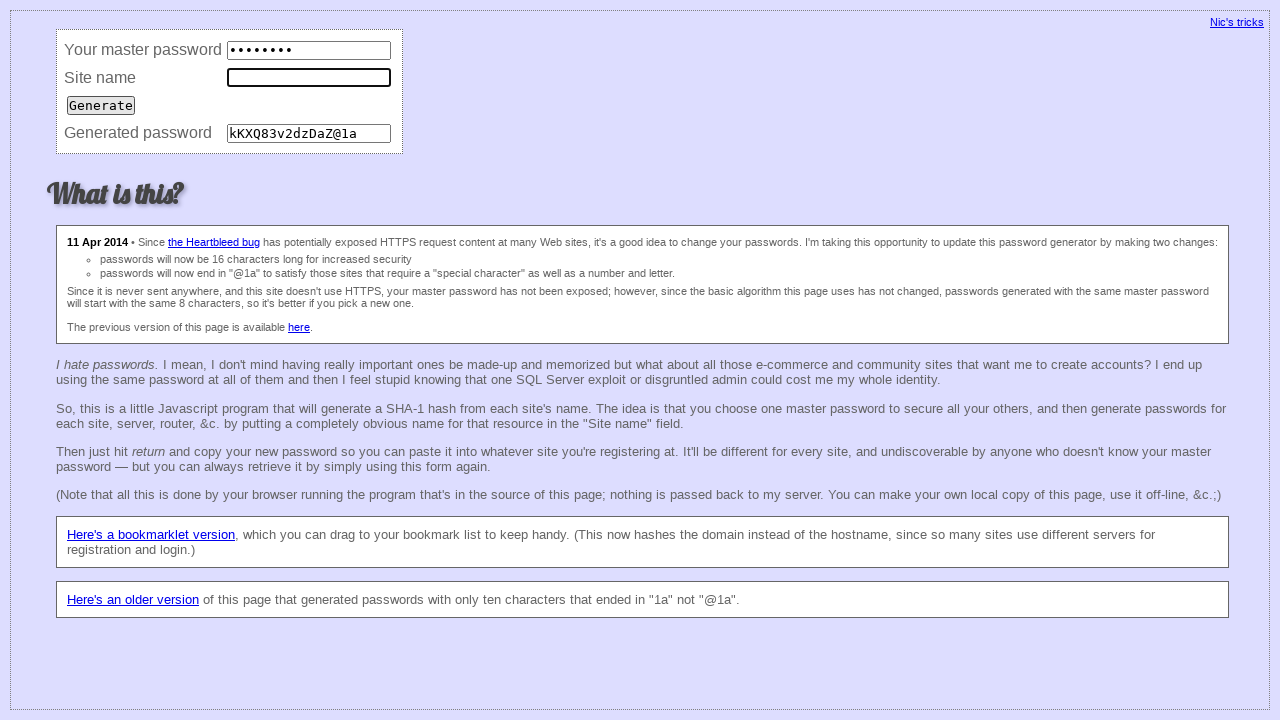

Filled site field with 'vk.com' (consistency iteration 8) on input[name='site']
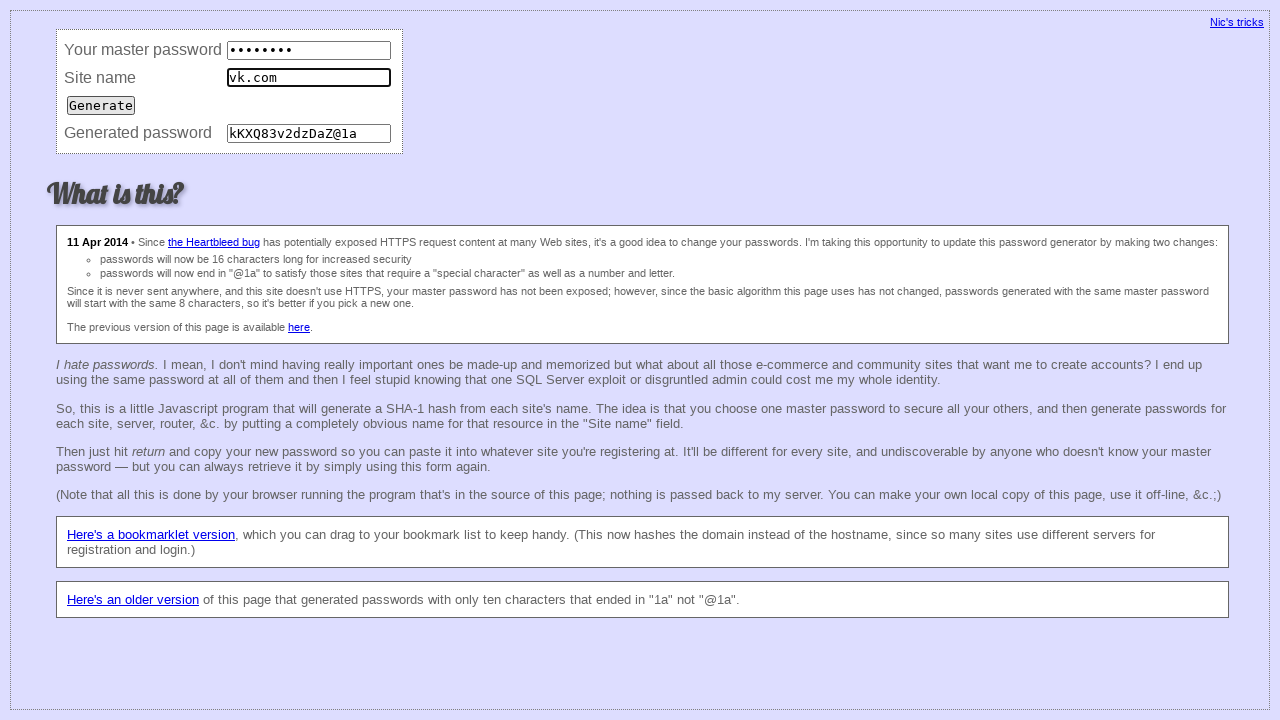

Submitted form for consistency check (iteration 8) at (101, 105) on input[type='submit']
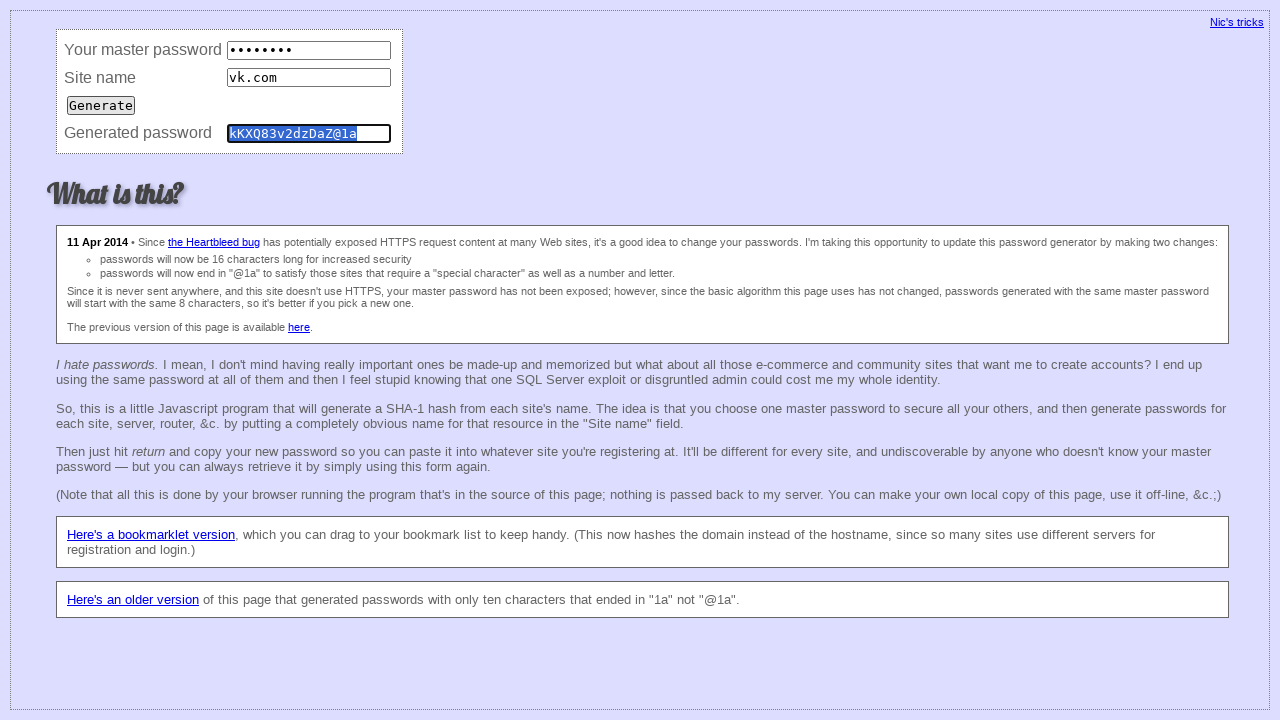

Verified password field exists (consistency iteration 8)
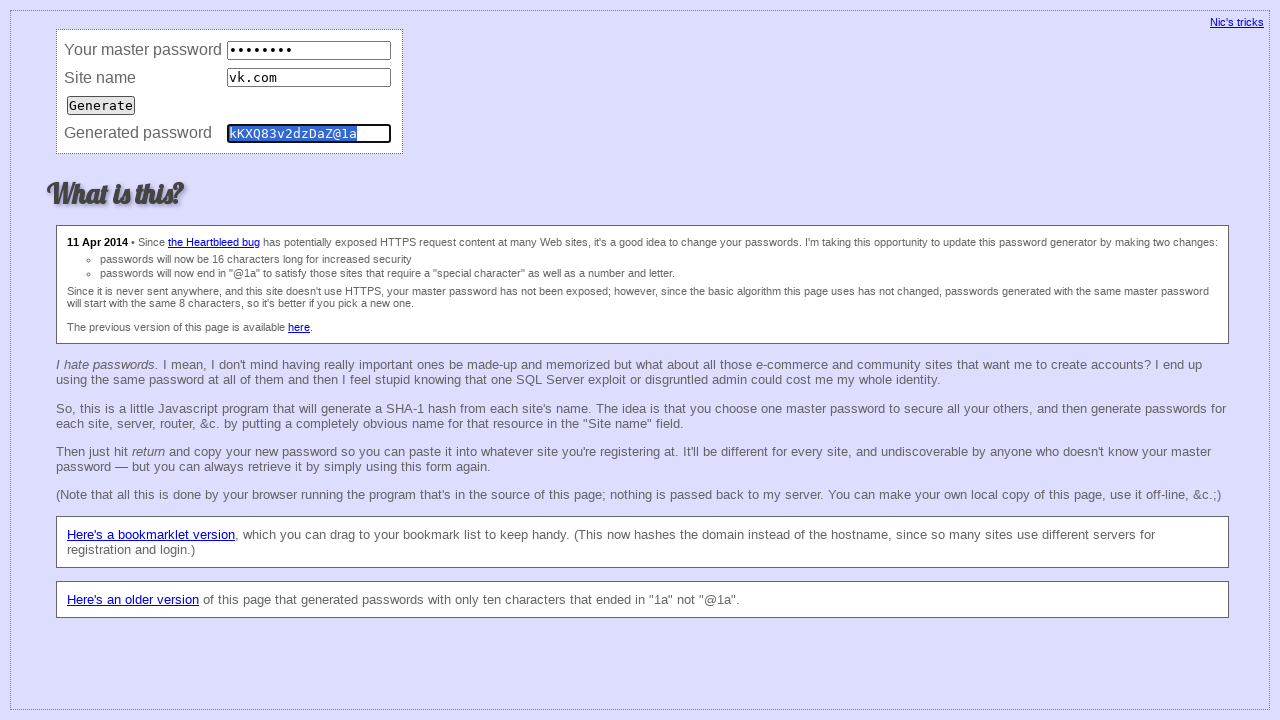

Cleared master password field (consistency iteration 9) on input[name='master']
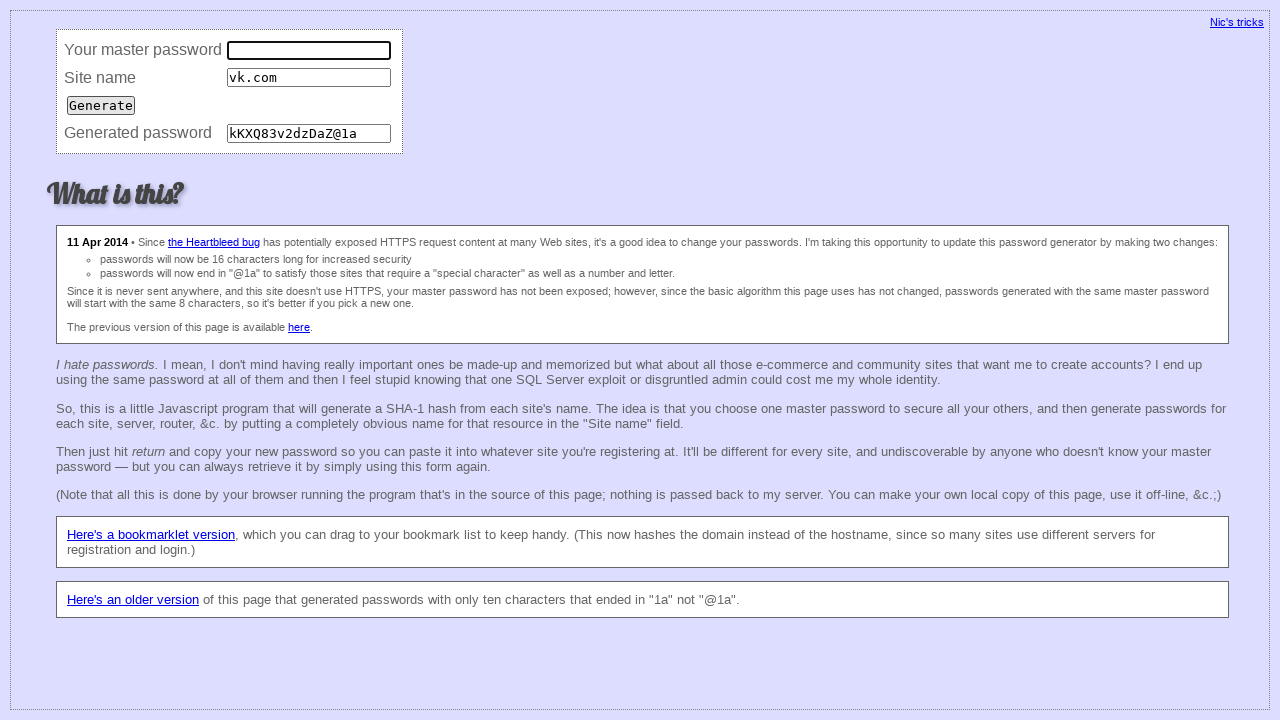

Filled master password field (consistency iteration 9) on input[name='master']
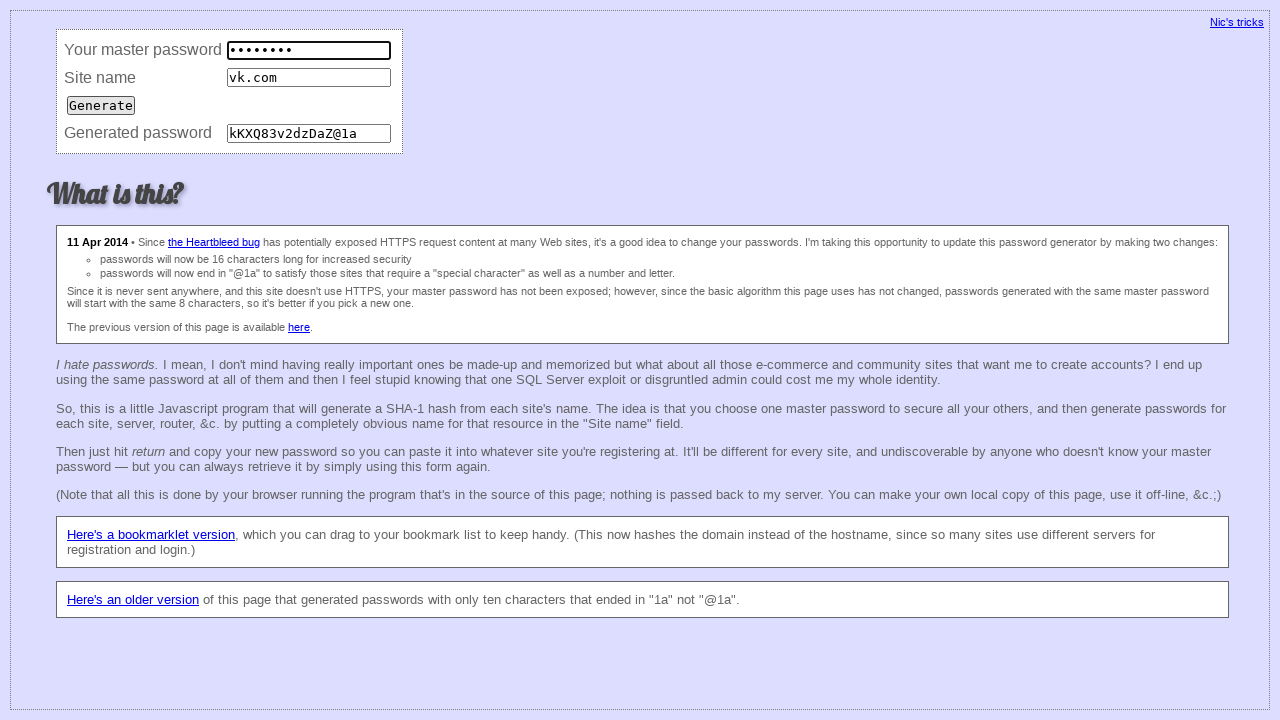

Cleared site field (consistency iteration 9) on input[name='site']
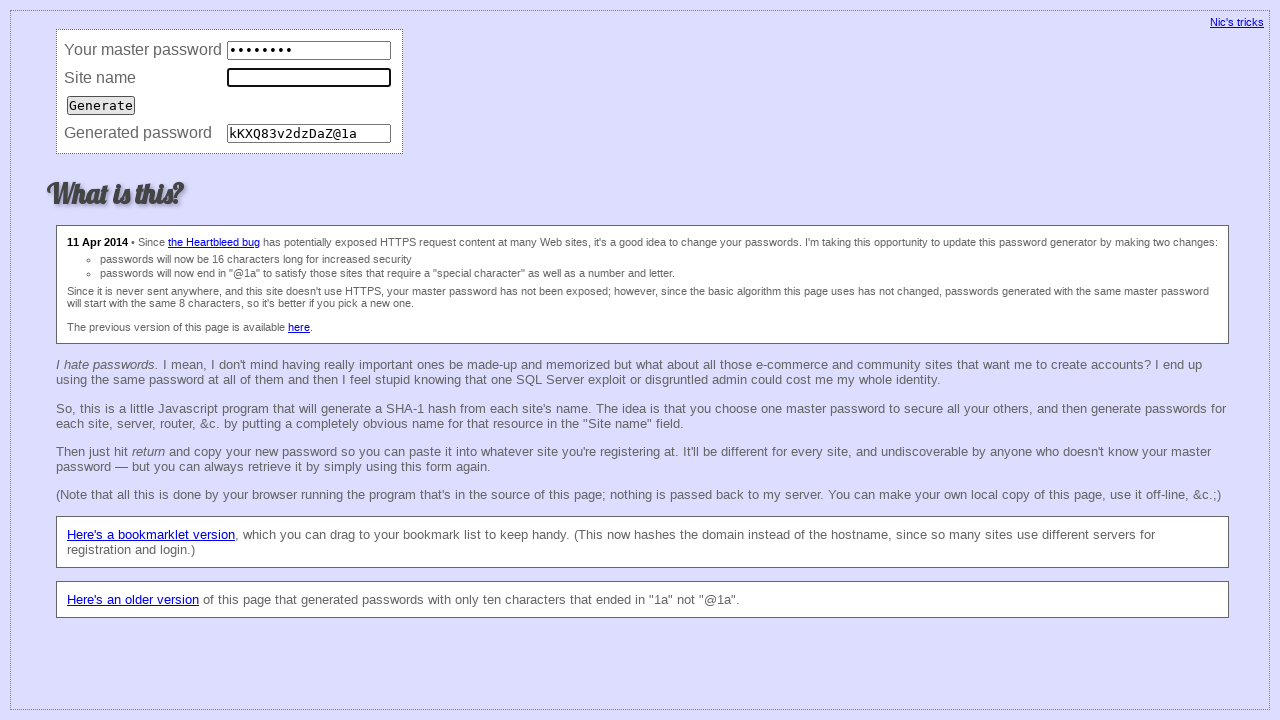

Filled site field with 'vk.com' (consistency iteration 9) on input[name='site']
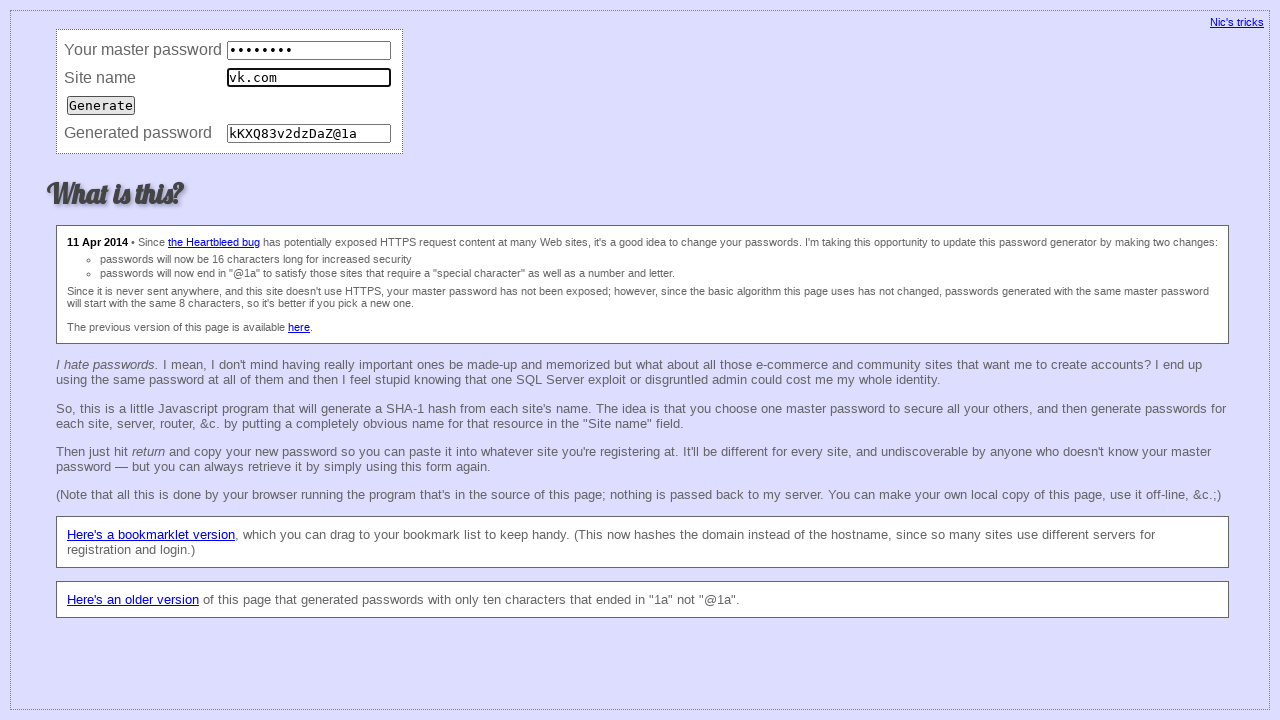

Submitted form for consistency check (iteration 9) at (101, 105) on input[type='submit']
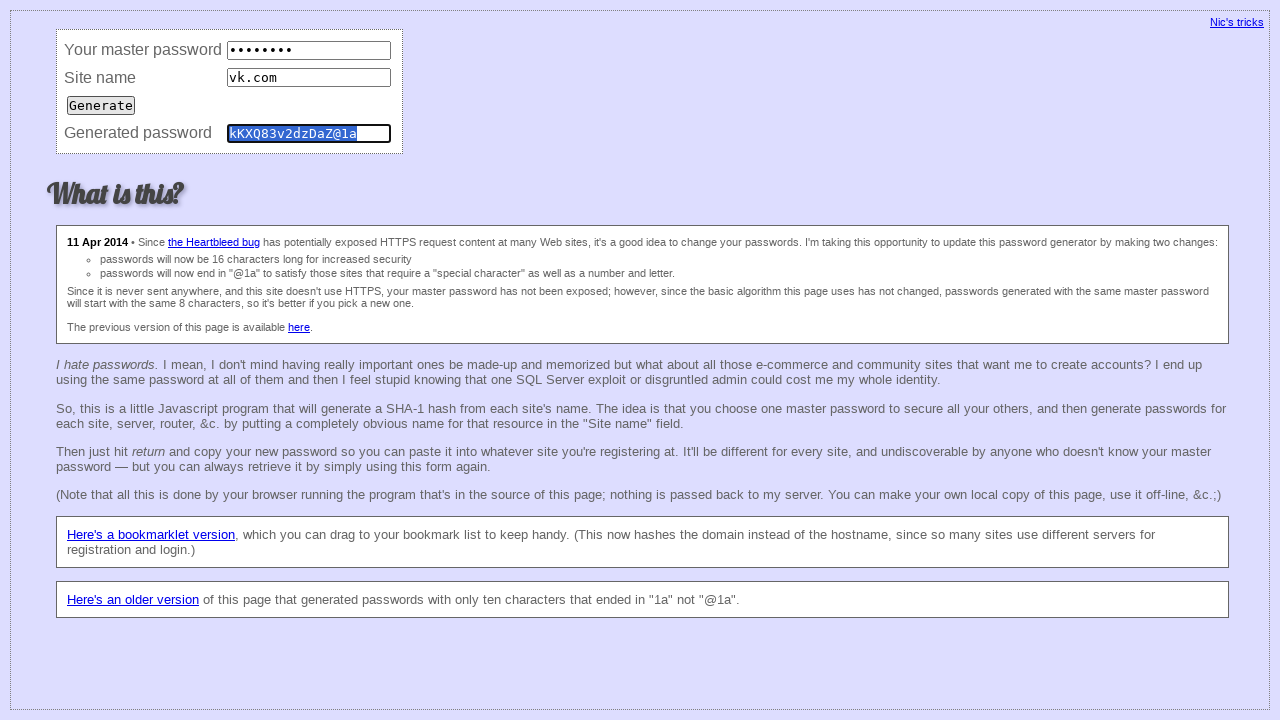

Verified password field exists (consistency iteration 9)
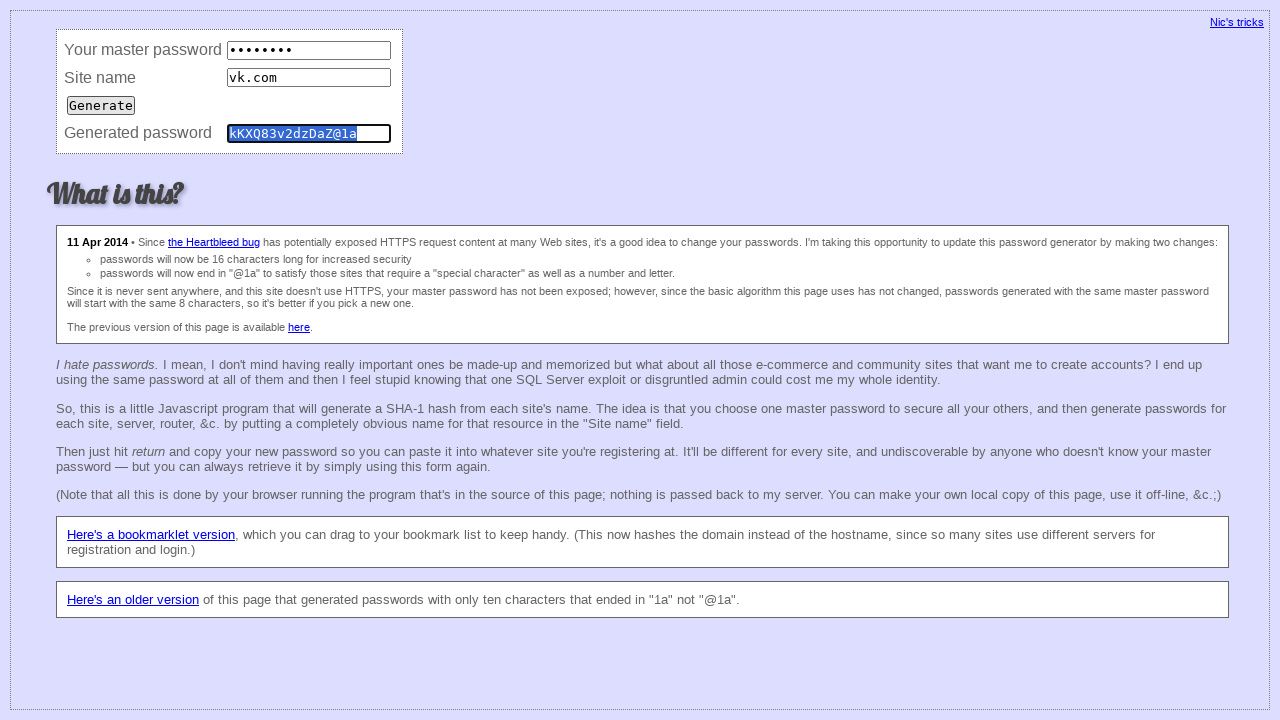

Cleared master password field (consistency iteration 10) on input[name='master']
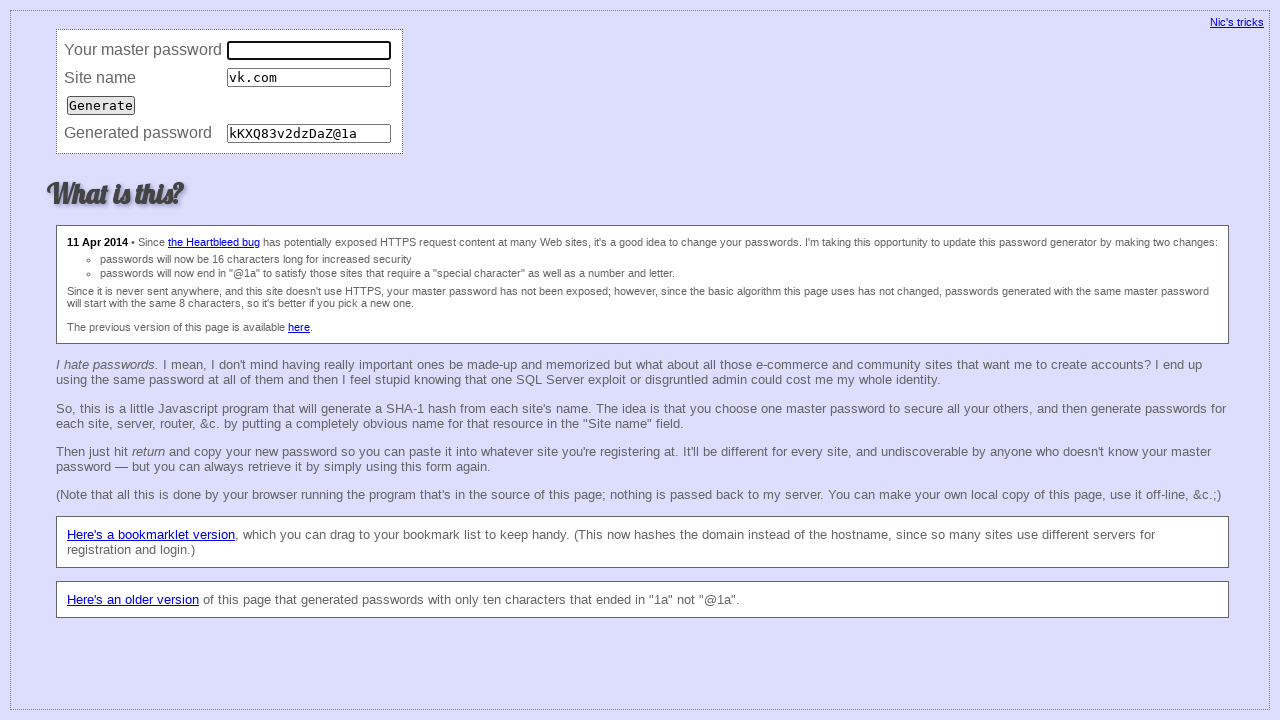

Filled master password field (consistency iteration 10) on input[name='master']
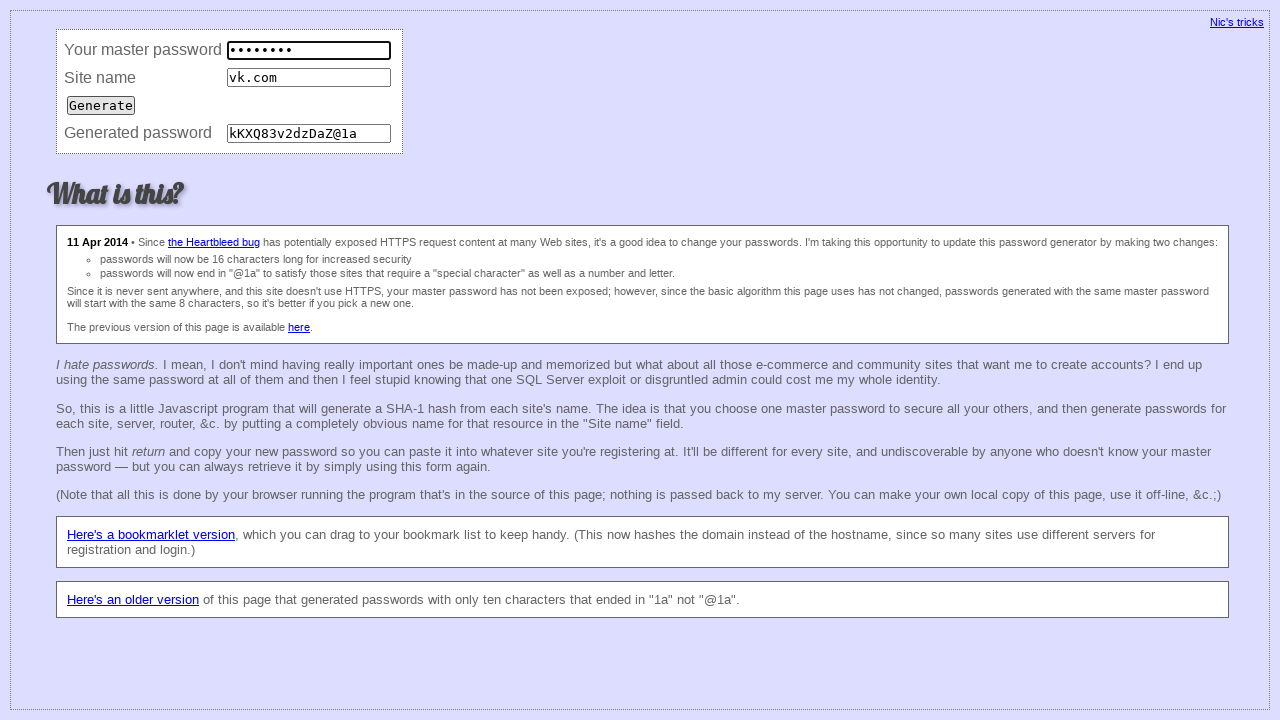

Cleared site field (consistency iteration 10) on input[name='site']
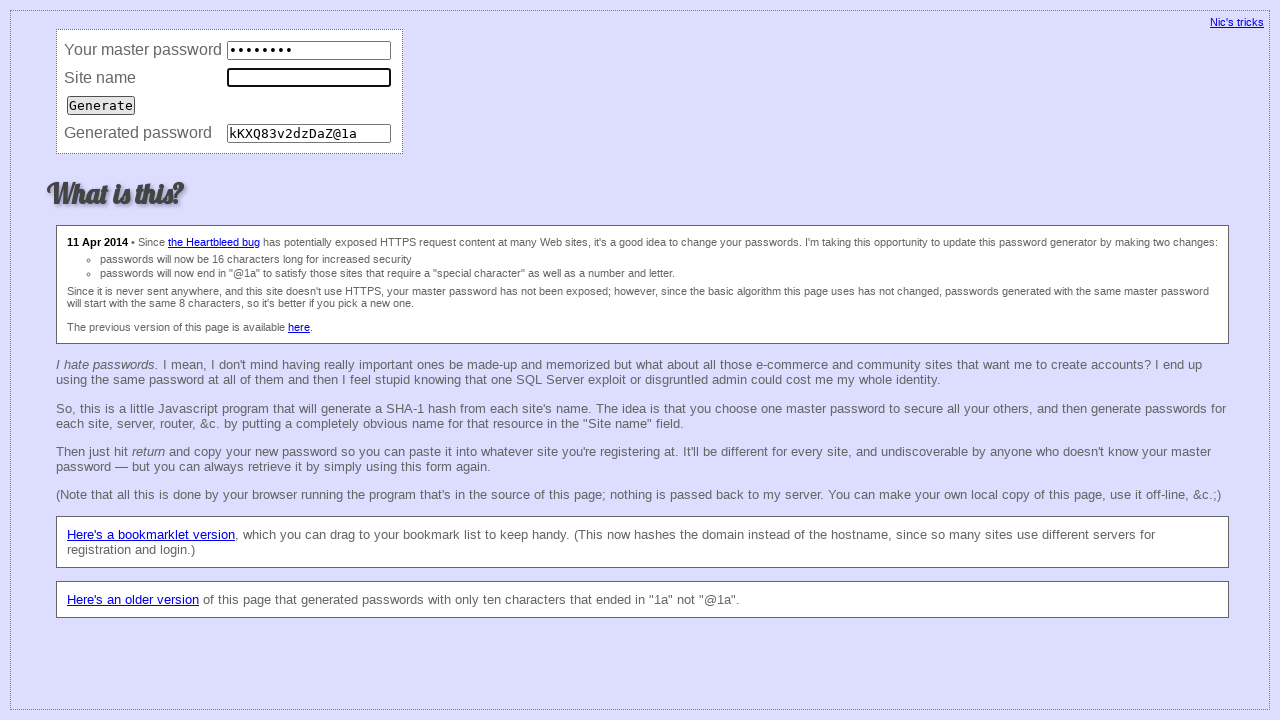

Filled site field with 'vk.com' (consistency iteration 10) on input[name='site']
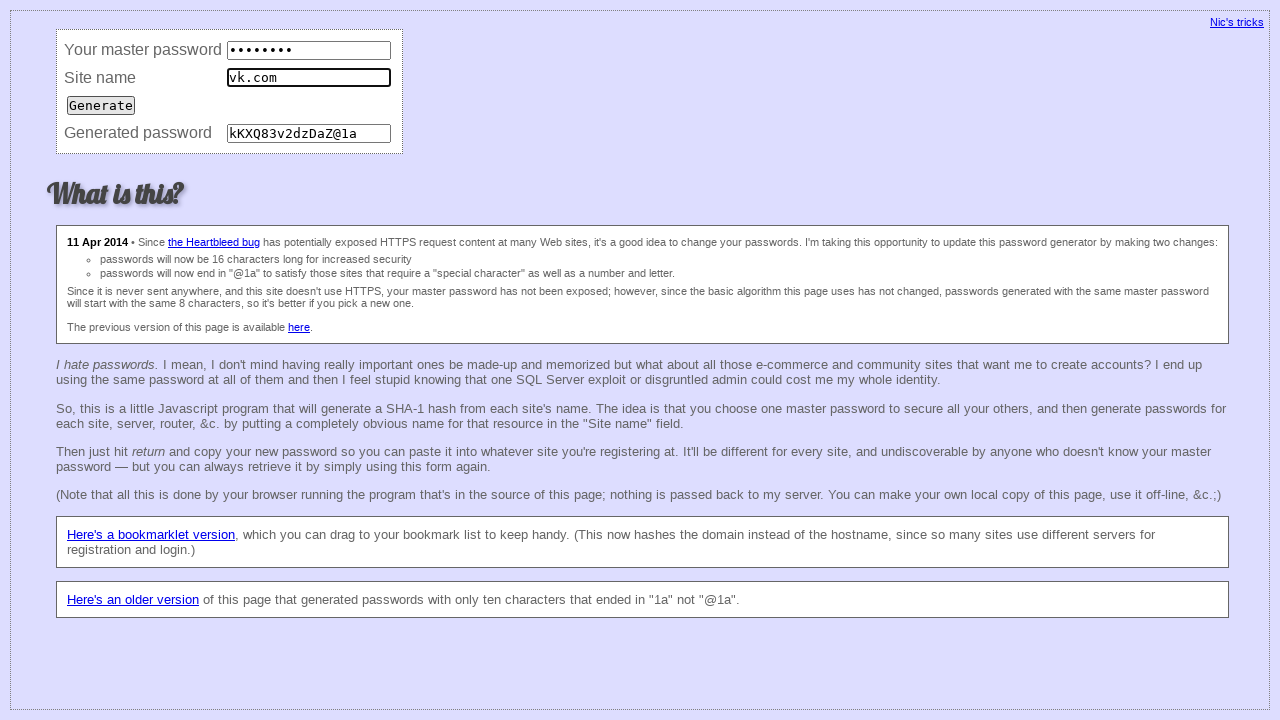

Submitted form for consistency check (iteration 10) at (101, 105) on input[type='submit']
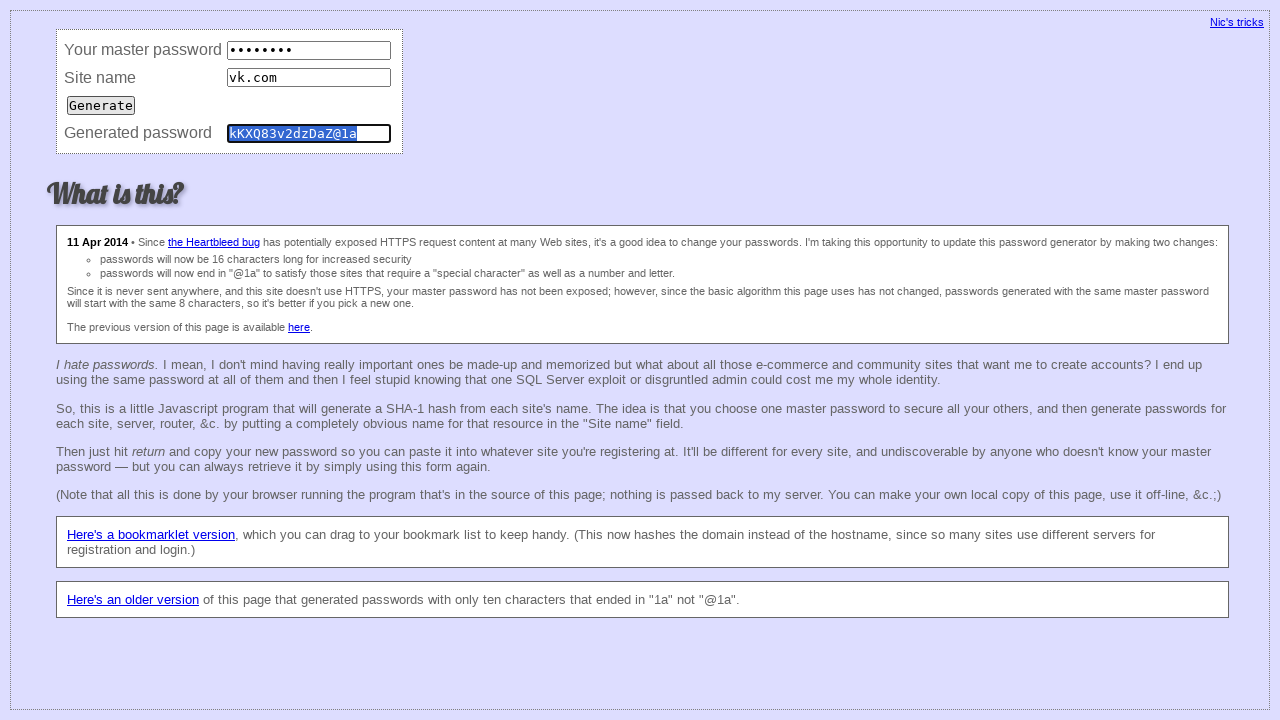

Verified password field exists (consistency iteration 10)
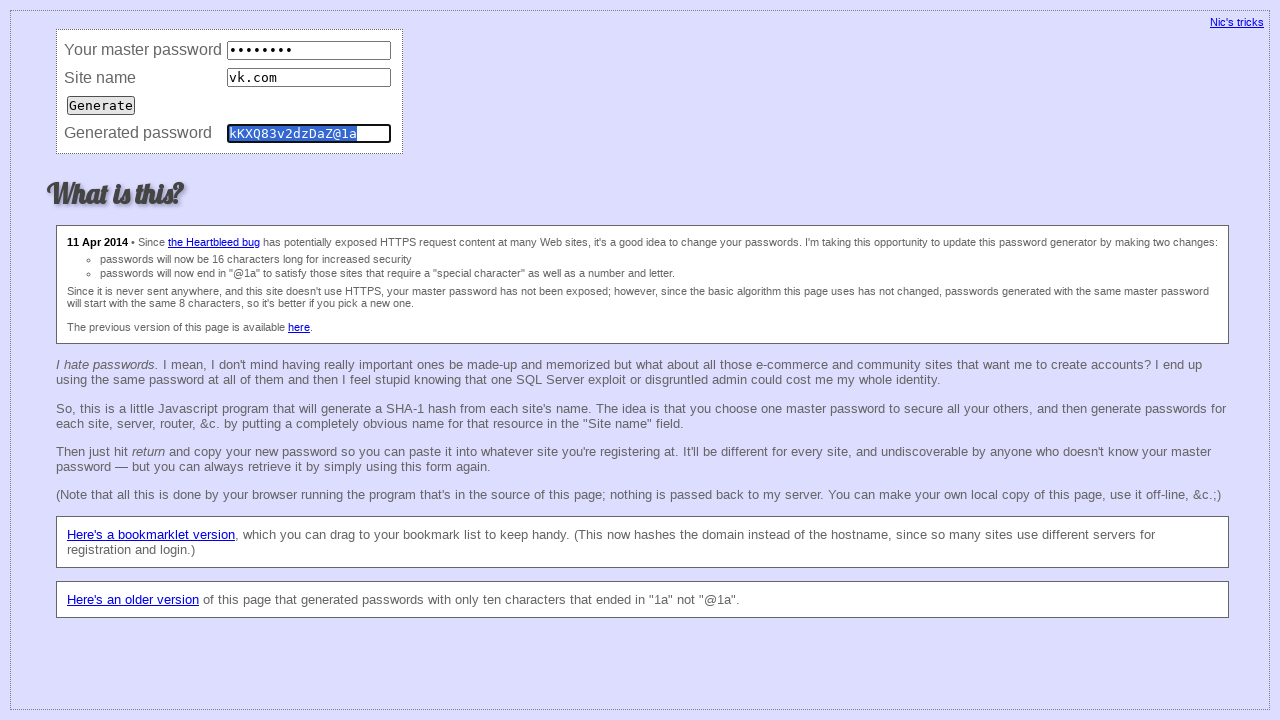

Cleared master password field (consistency iteration 11) on input[name='master']
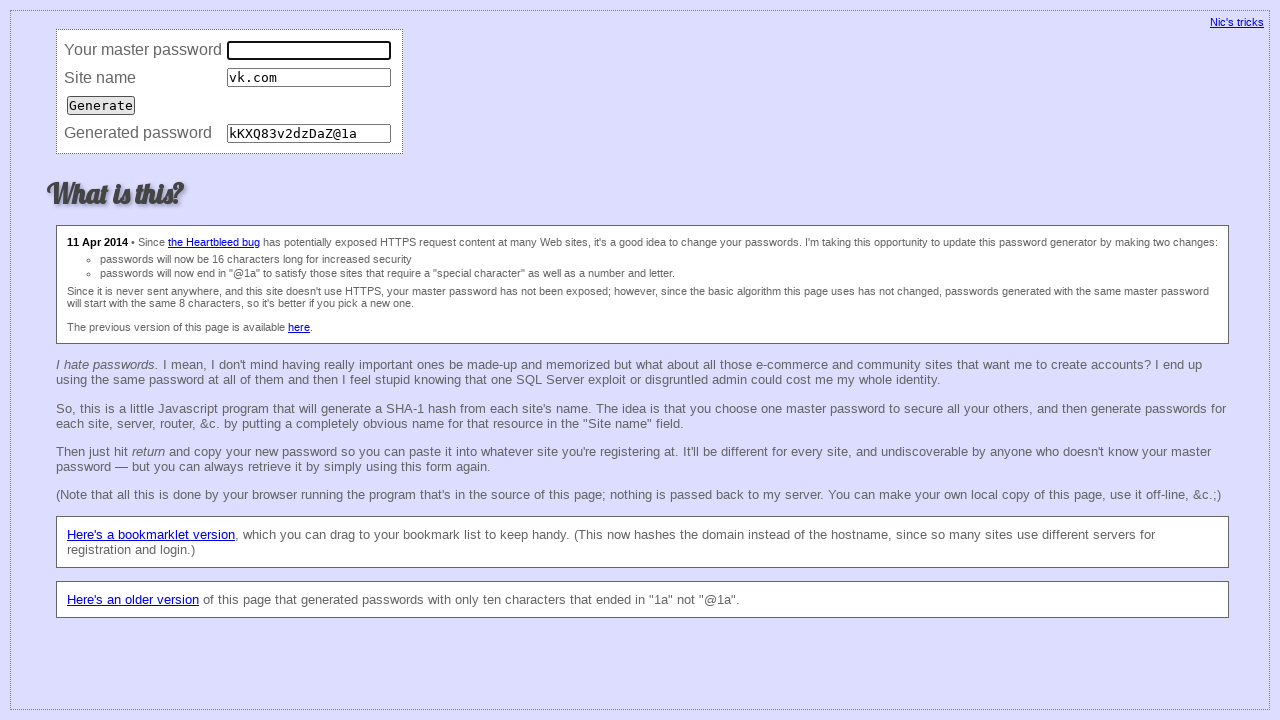

Filled master password field (consistency iteration 11) on input[name='master']
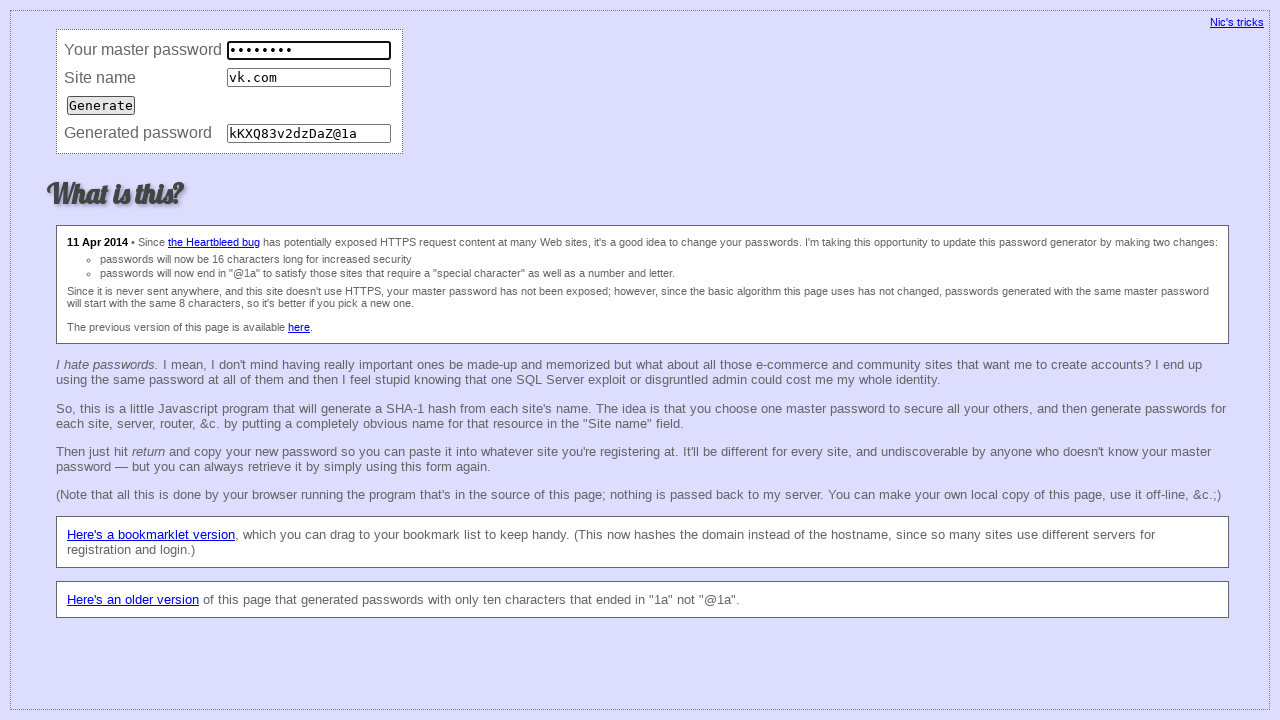

Cleared site field (consistency iteration 11) on input[name='site']
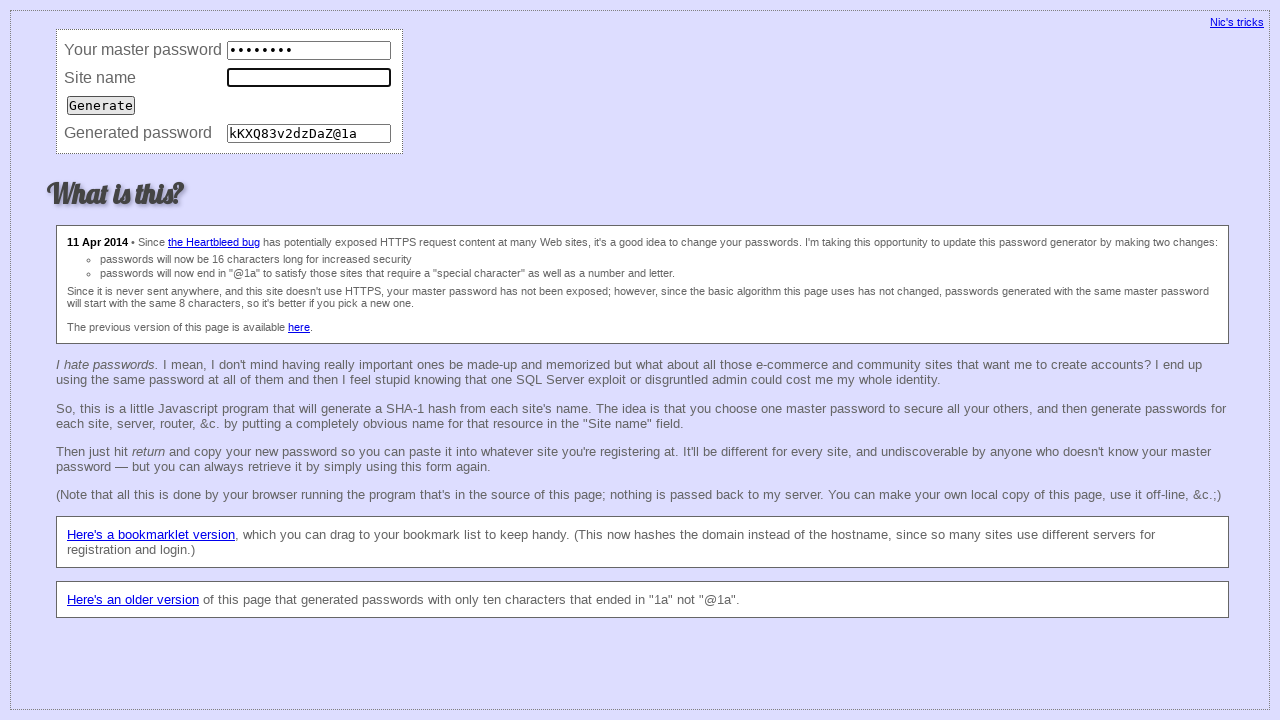

Filled site field with 'vk.com' (consistency iteration 11) on input[name='site']
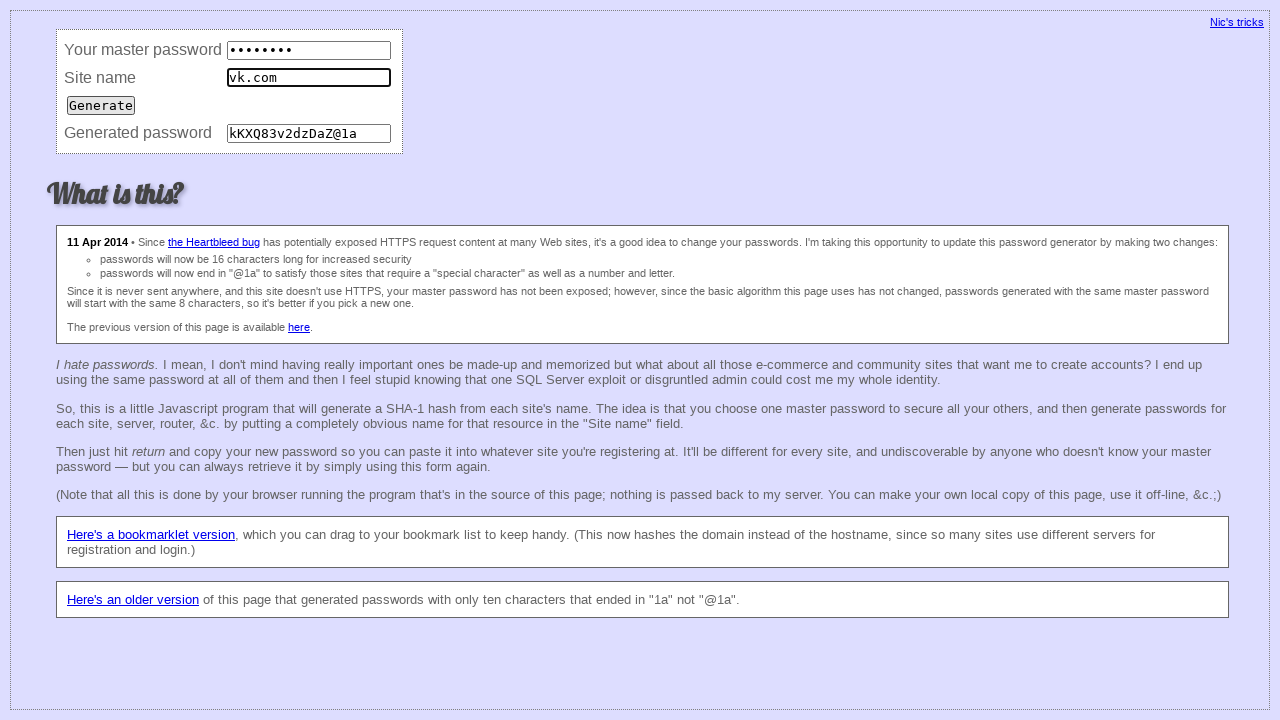

Submitted form for consistency check (iteration 11) at (101, 105) on input[type='submit']
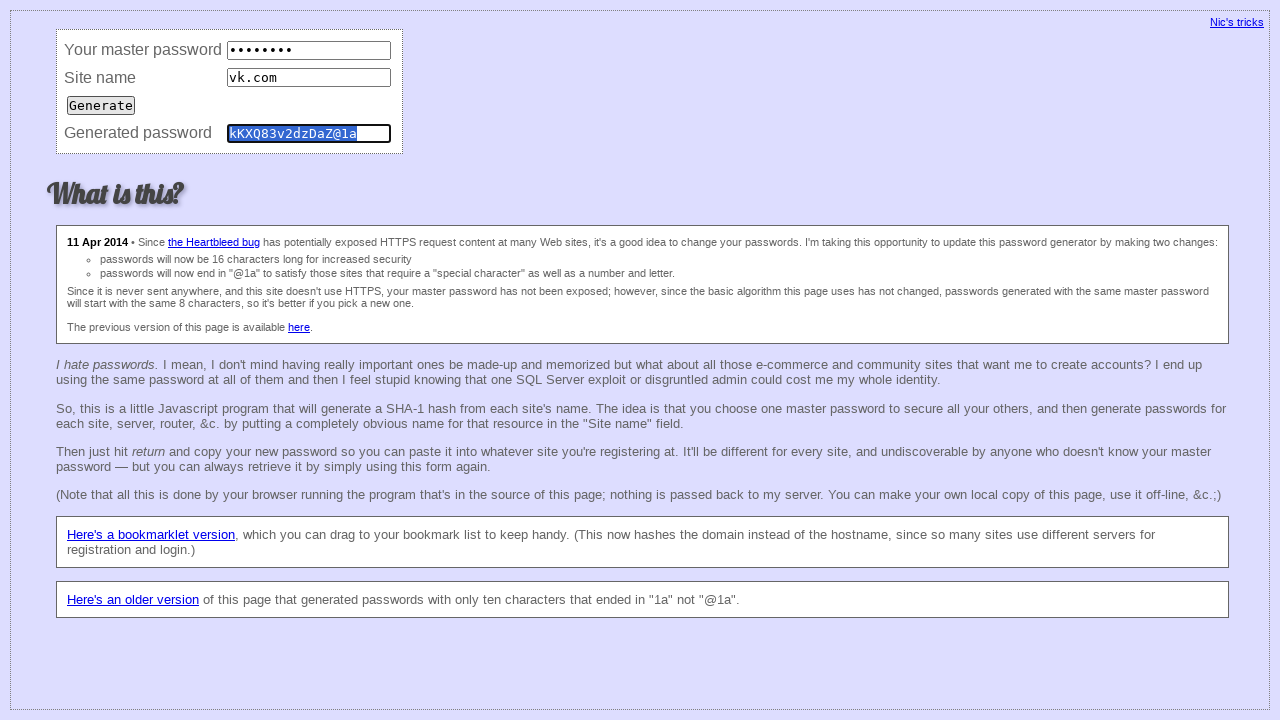

Verified password field exists (consistency iteration 11)
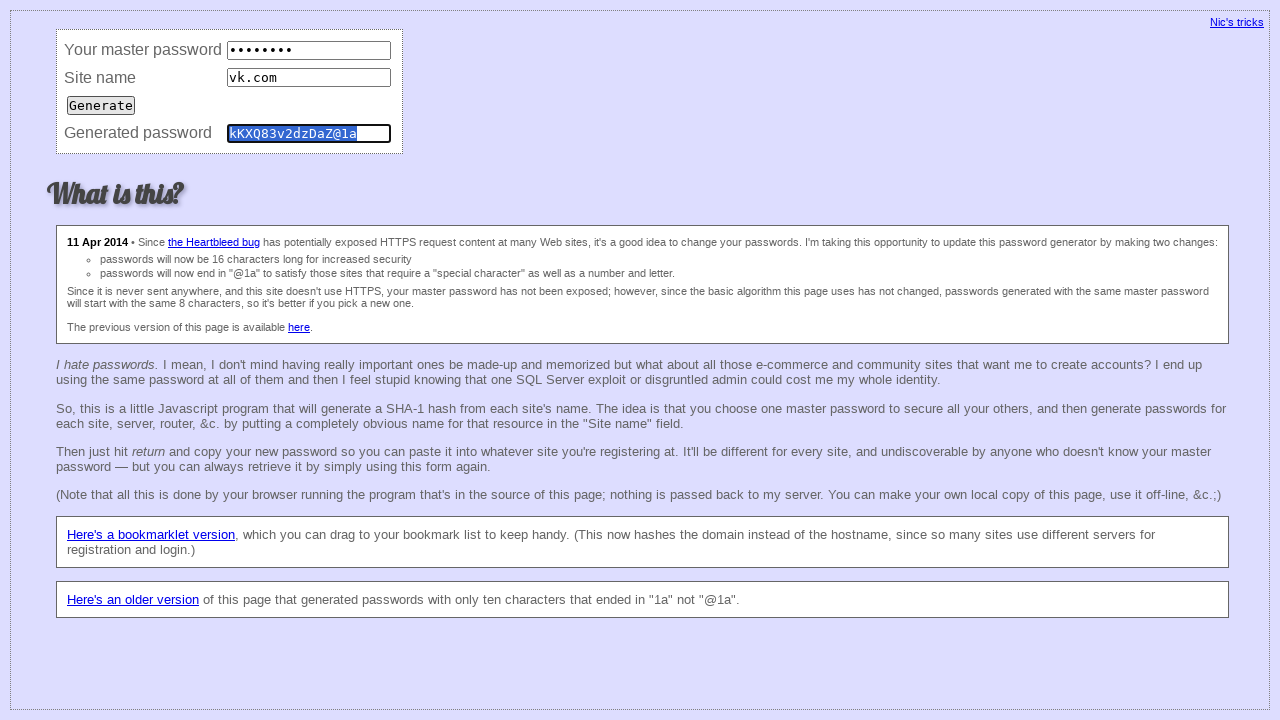

Cleared master password field (consistency iteration 12) on input[name='master']
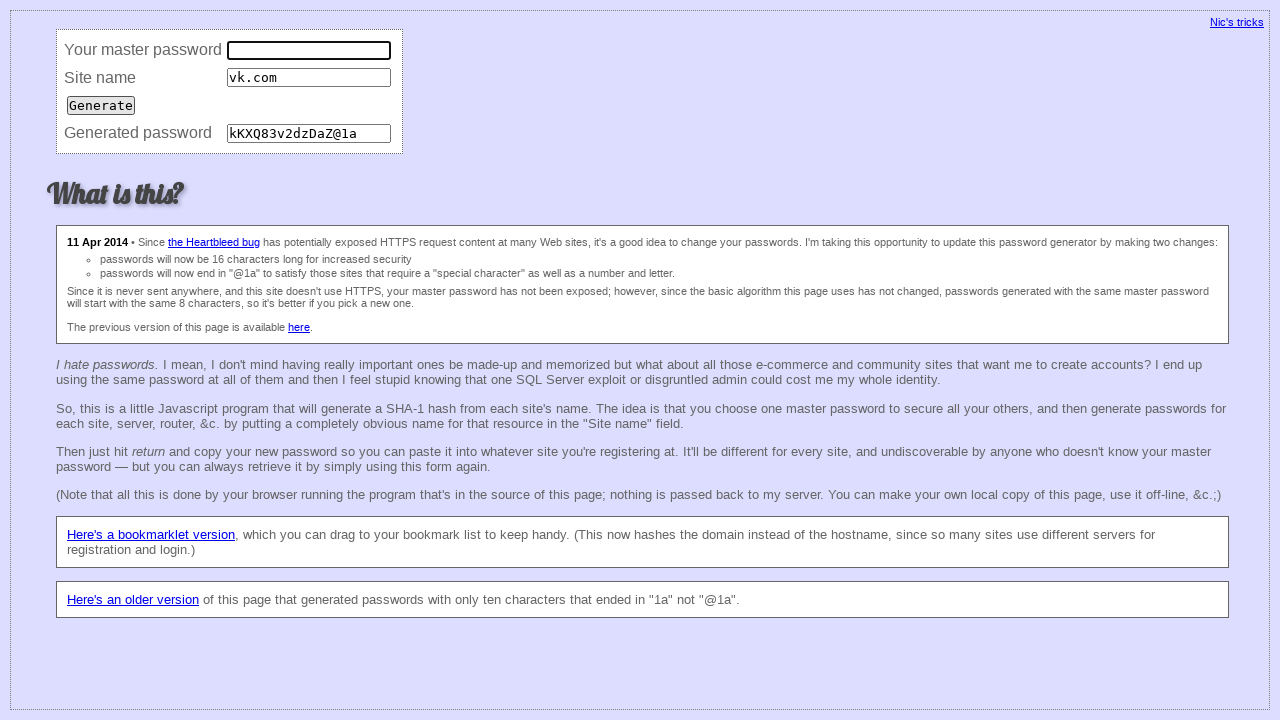

Filled master password field (consistency iteration 12) on input[name='master']
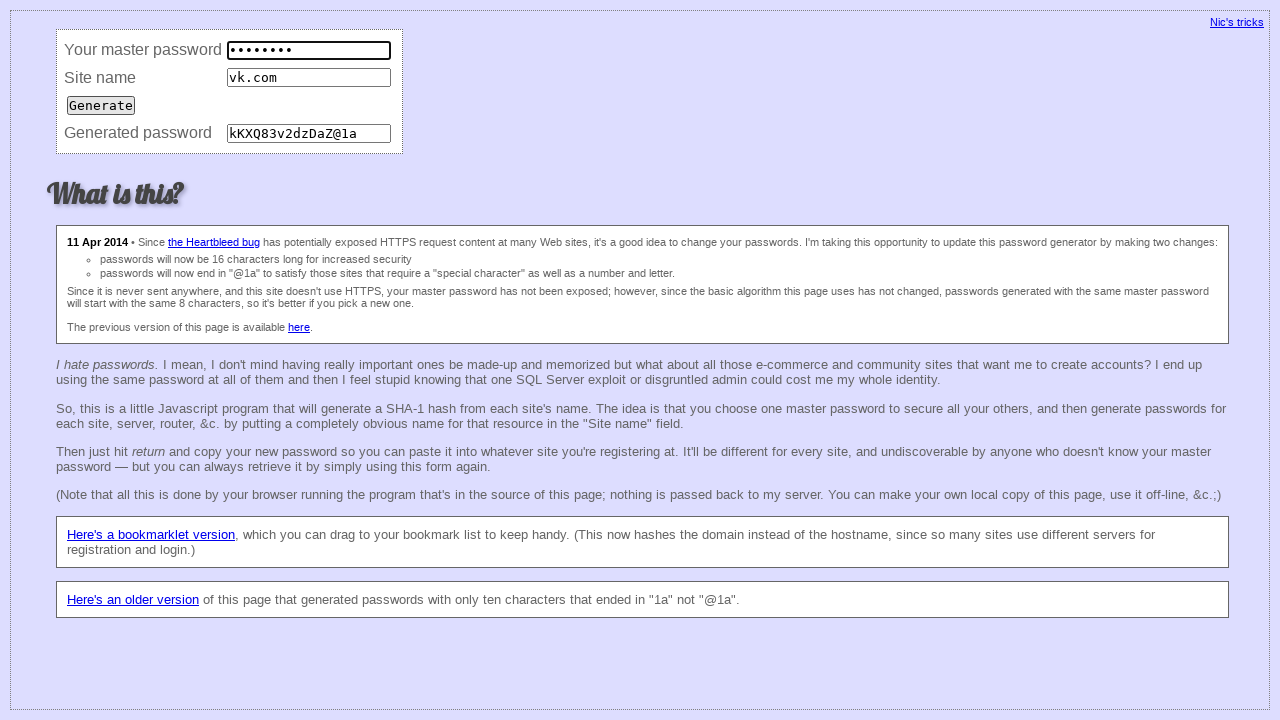

Cleared site field (consistency iteration 12) on input[name='site']
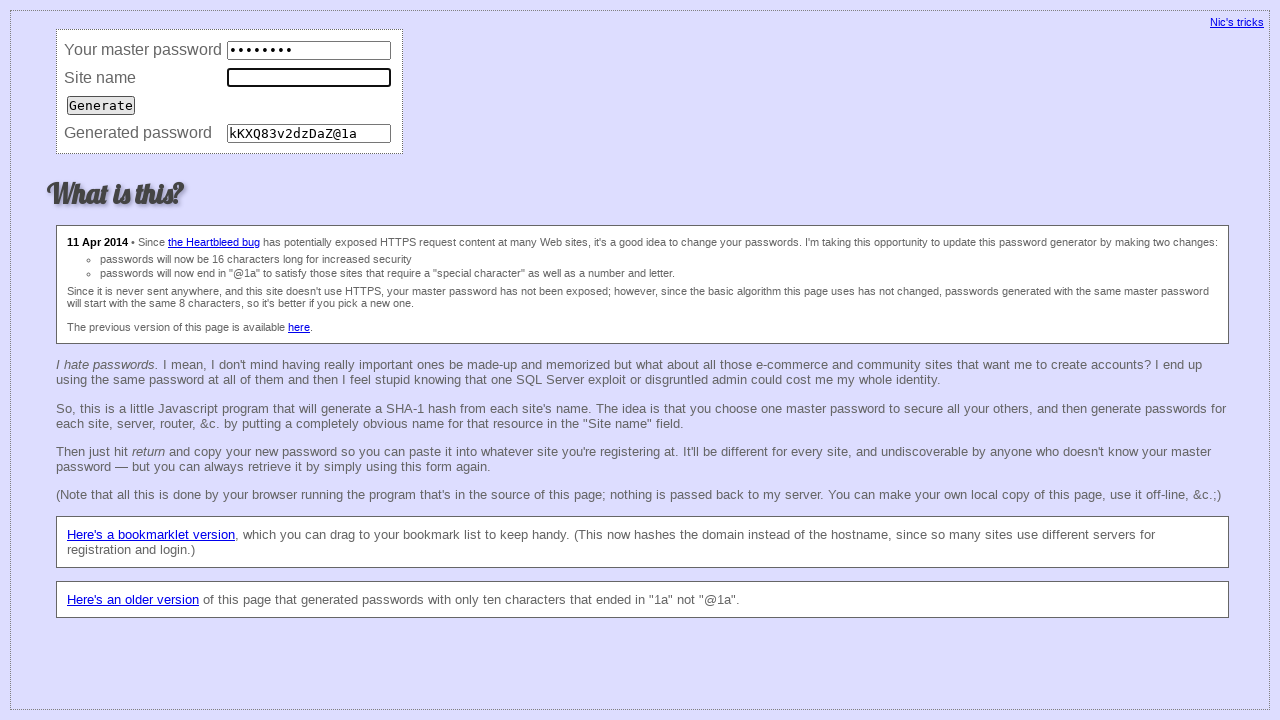

Filled site field with 'vk.com' (consistency iteration 12) on input[name='site']
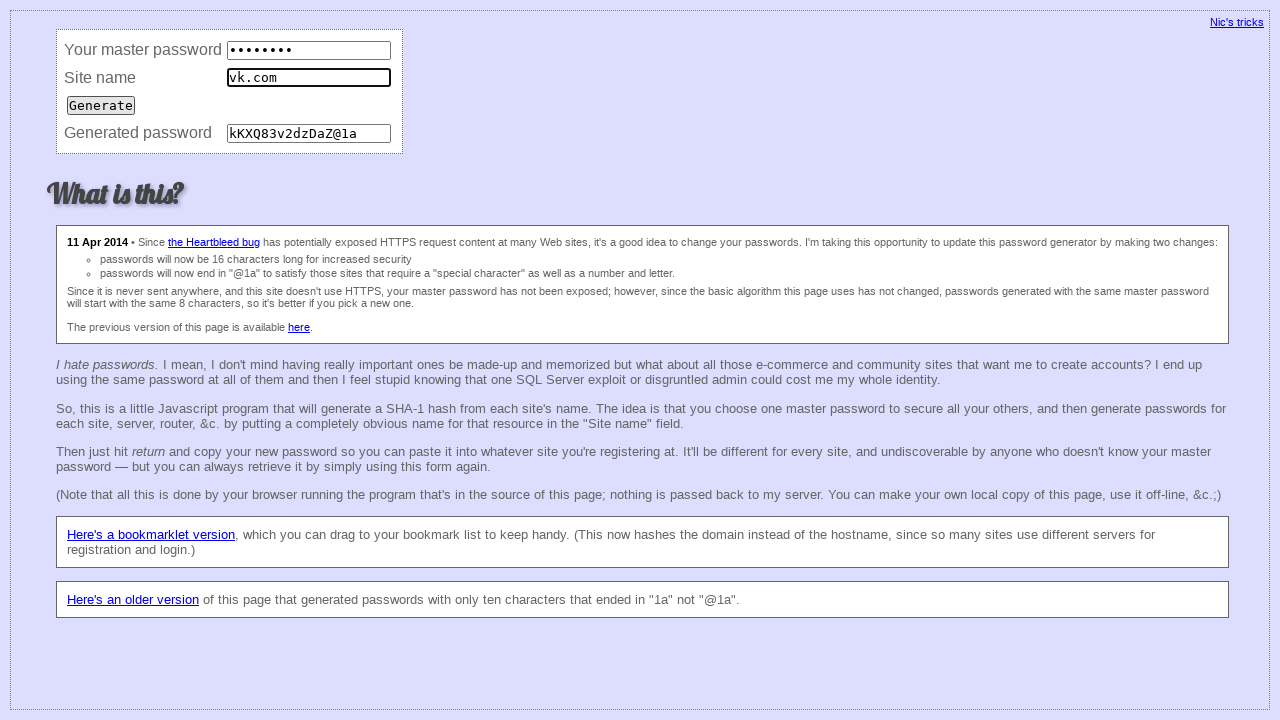

Submitted form for consistency check (iteration 12) at (101, 105) on input[type='submit']
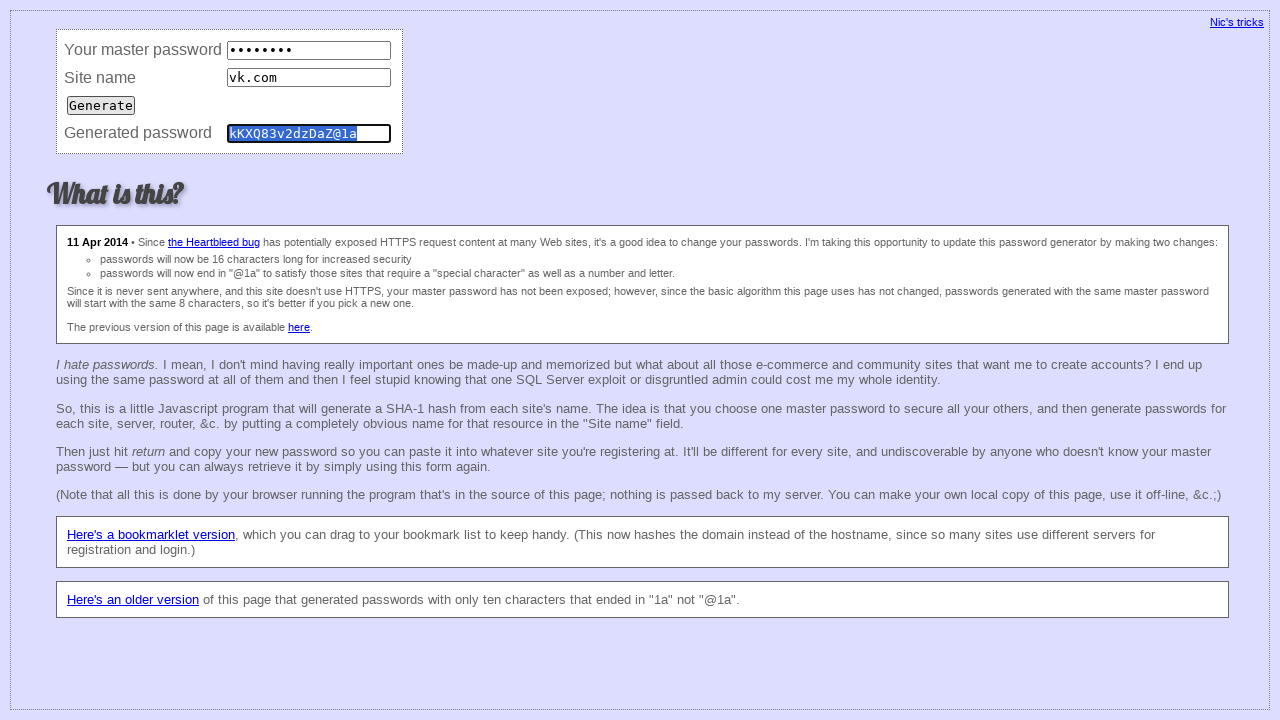

Verified password field exists (consistency iteration 12)
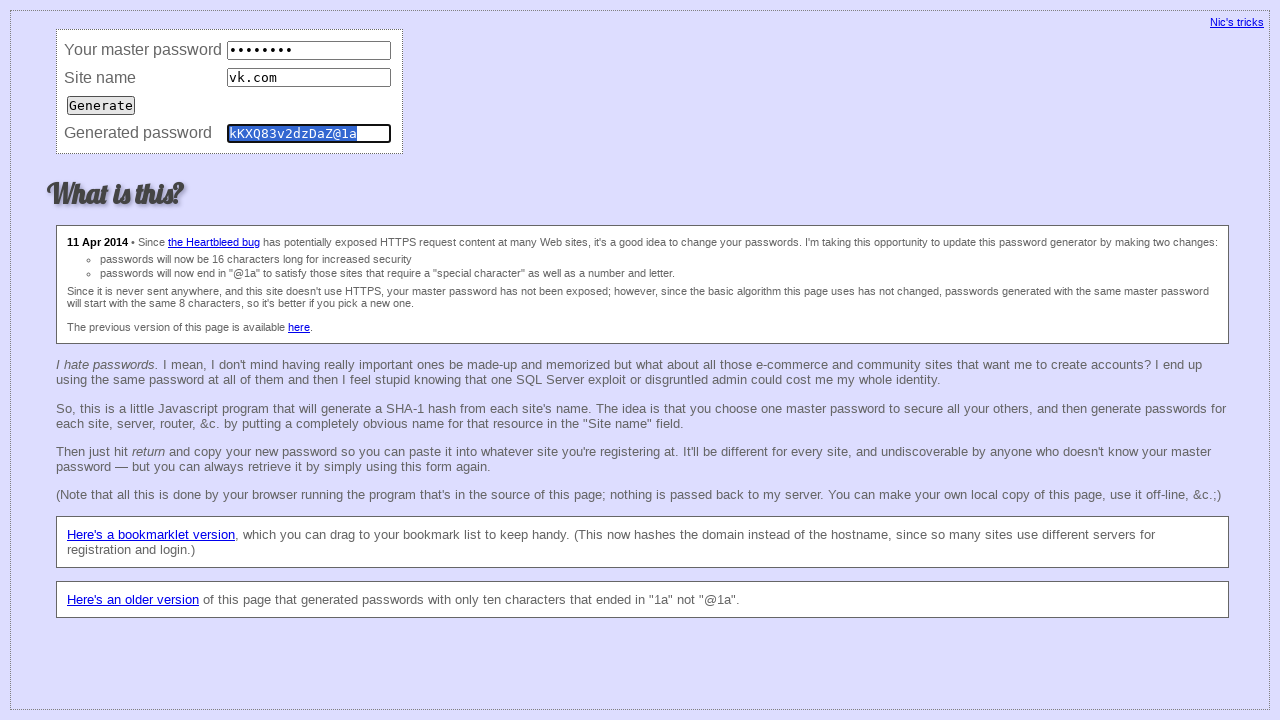

Cleared master password field (consistency iteration 13) on input[name='master']
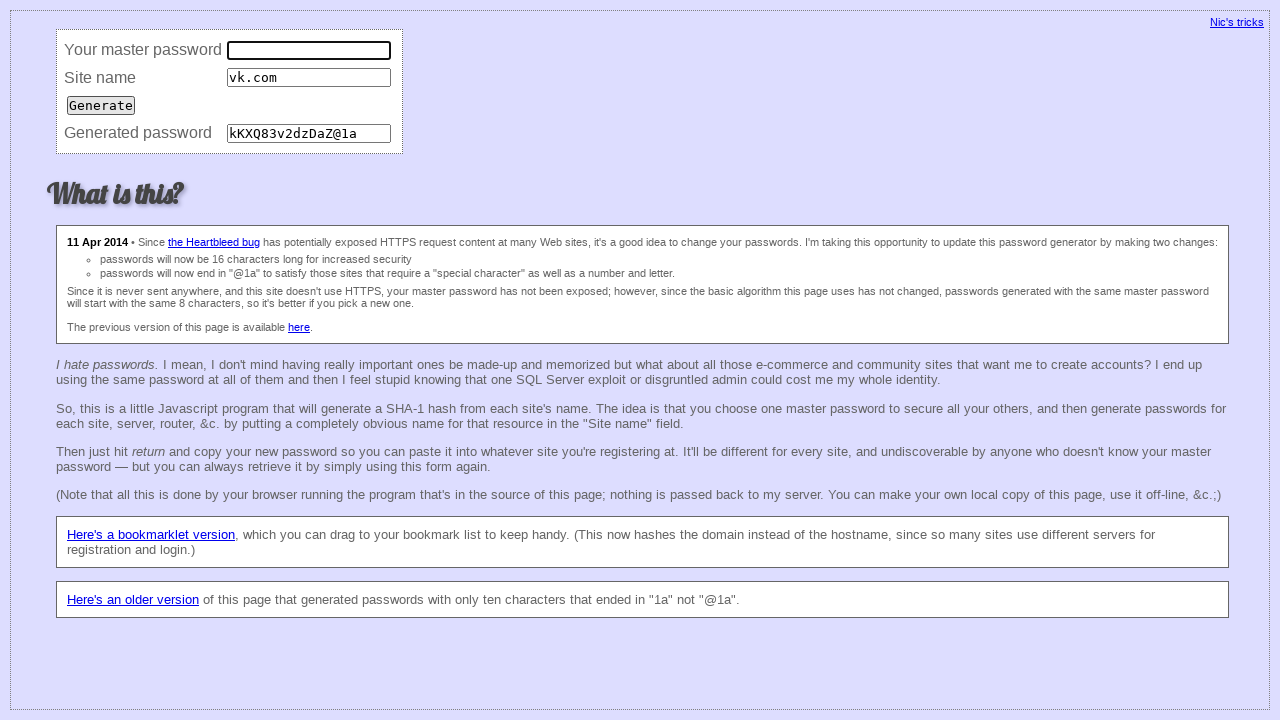

Filled master password field (consistency iteration 13) on input[name='master']
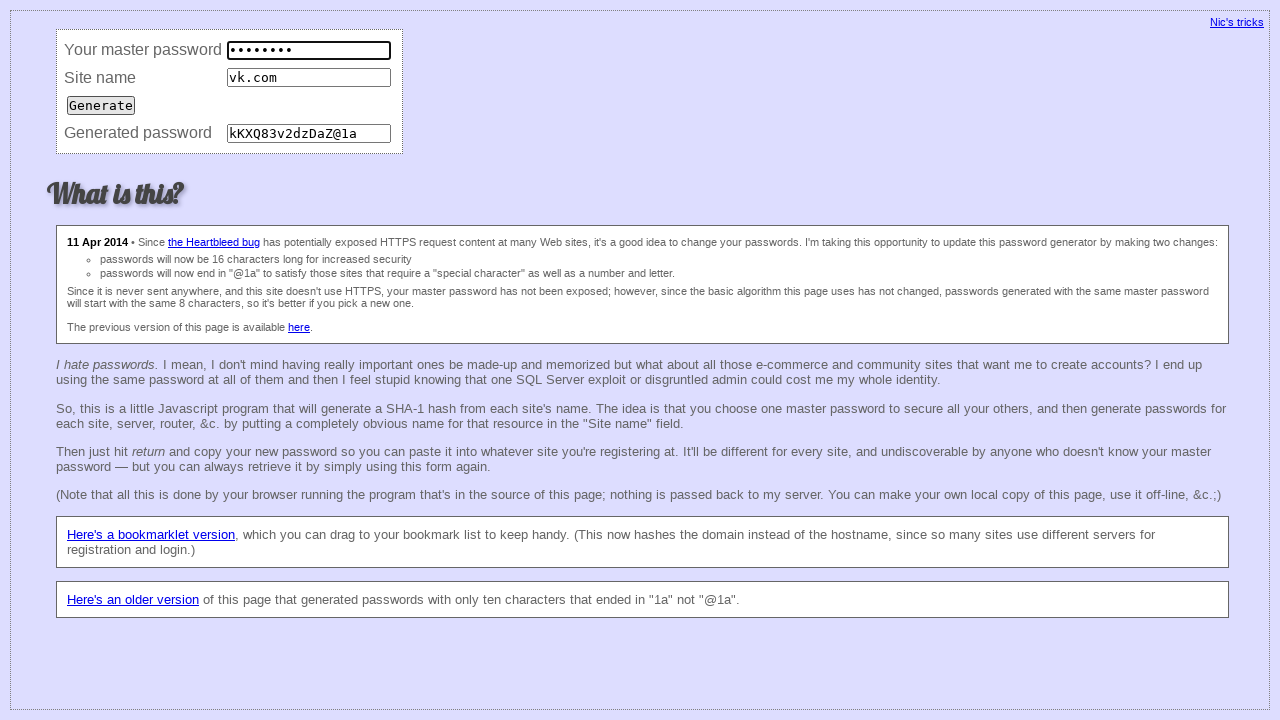

Cleared site field (consistency iteration 13) on input[name='site']
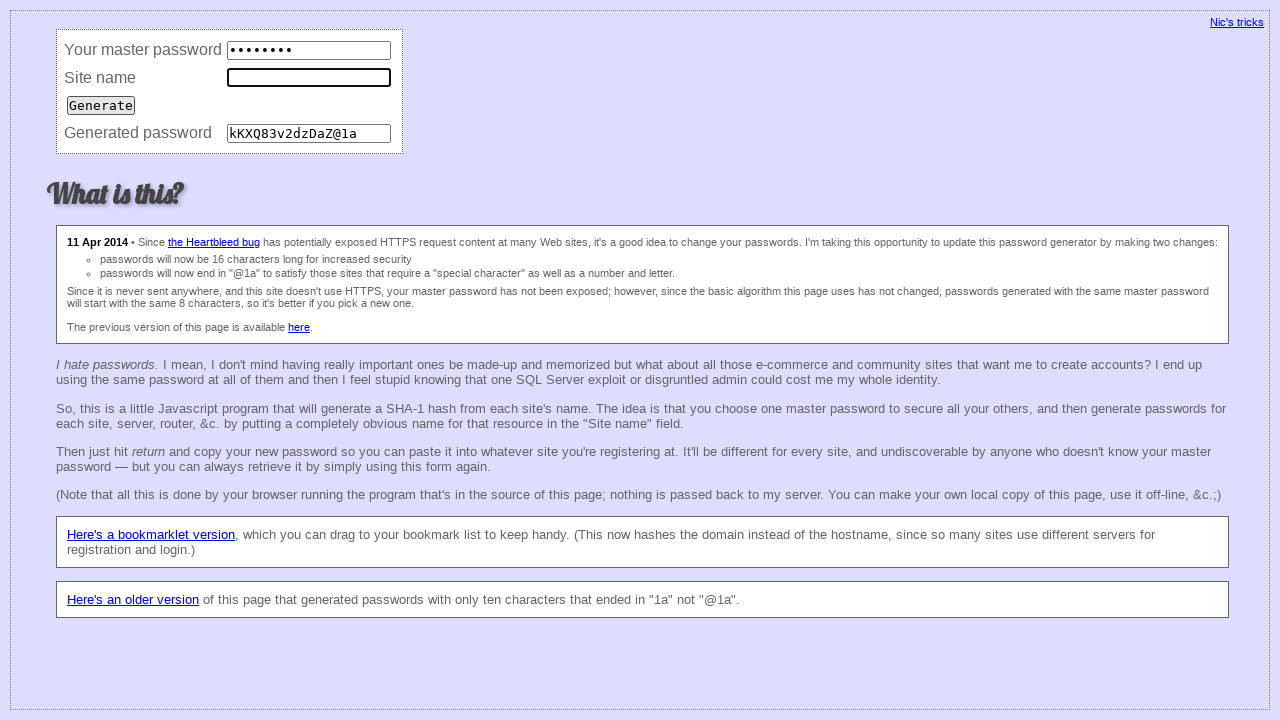

Filled site field with 'vk.com' (consistency iteration 13) on input[name='site']
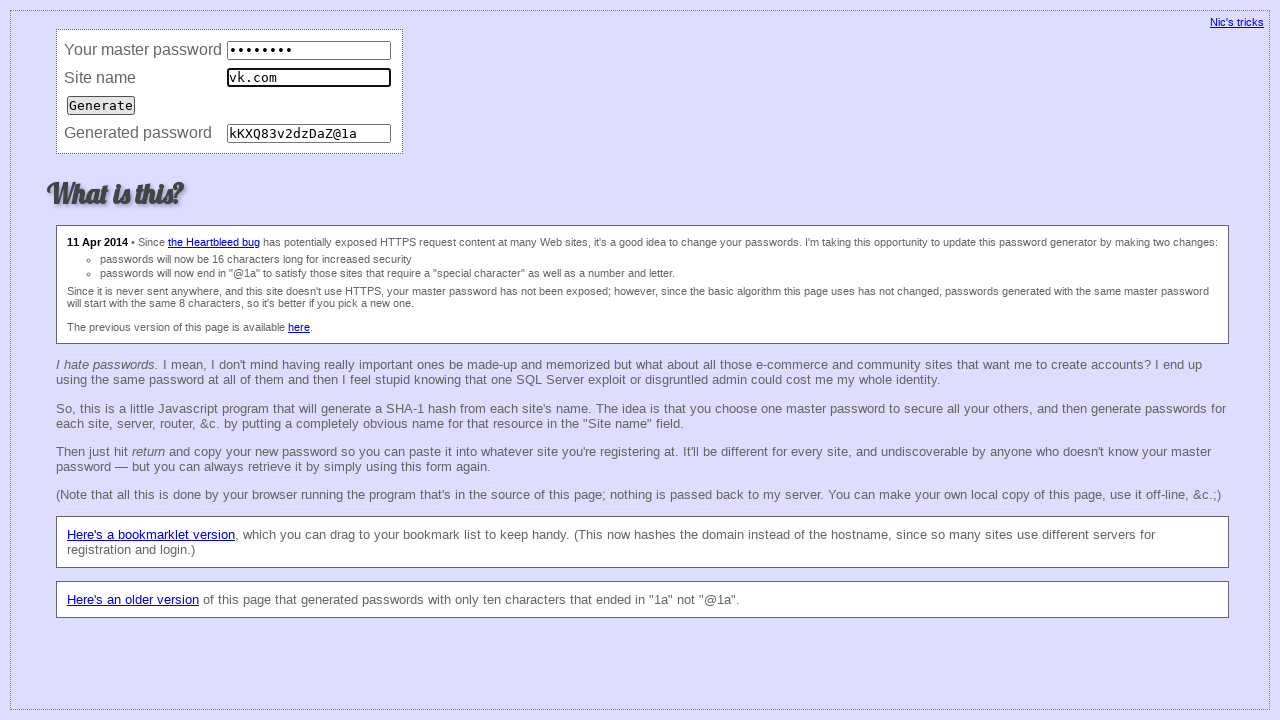

Submitted form for consistency check (iteration 13) at (101, 105) on input[type='submit']
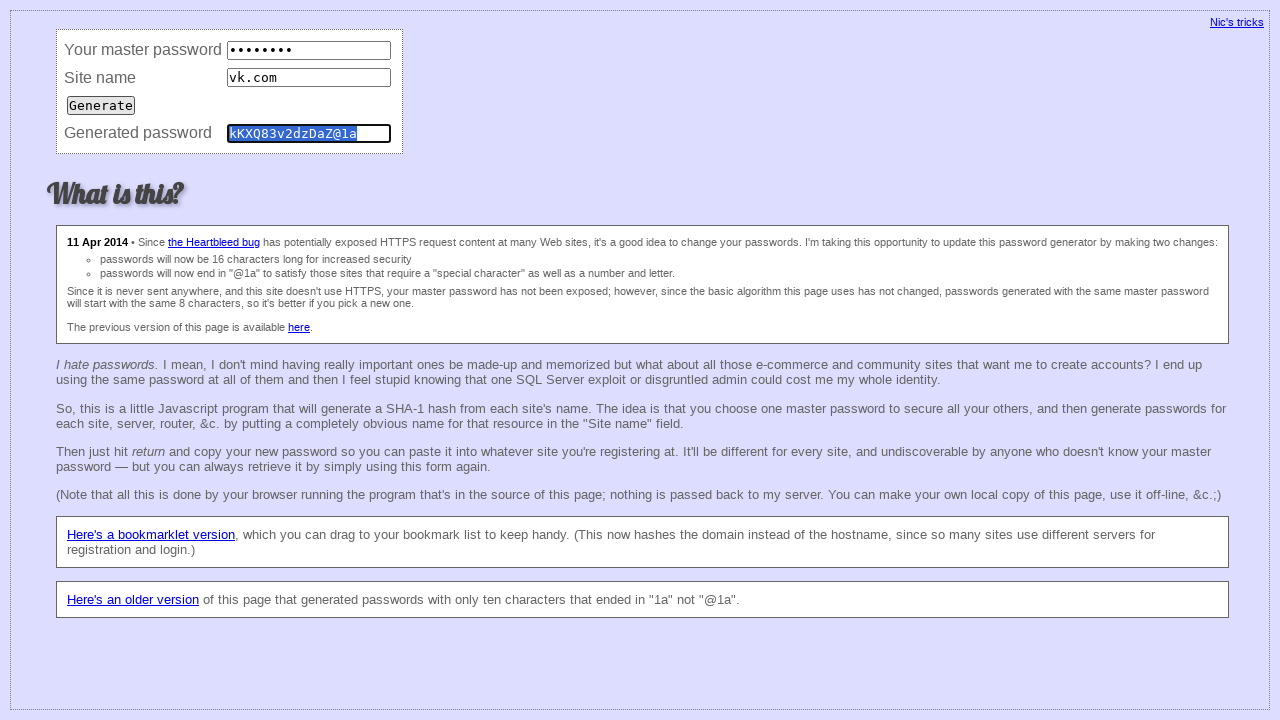

Verified password field exists (consistency iteration 13)
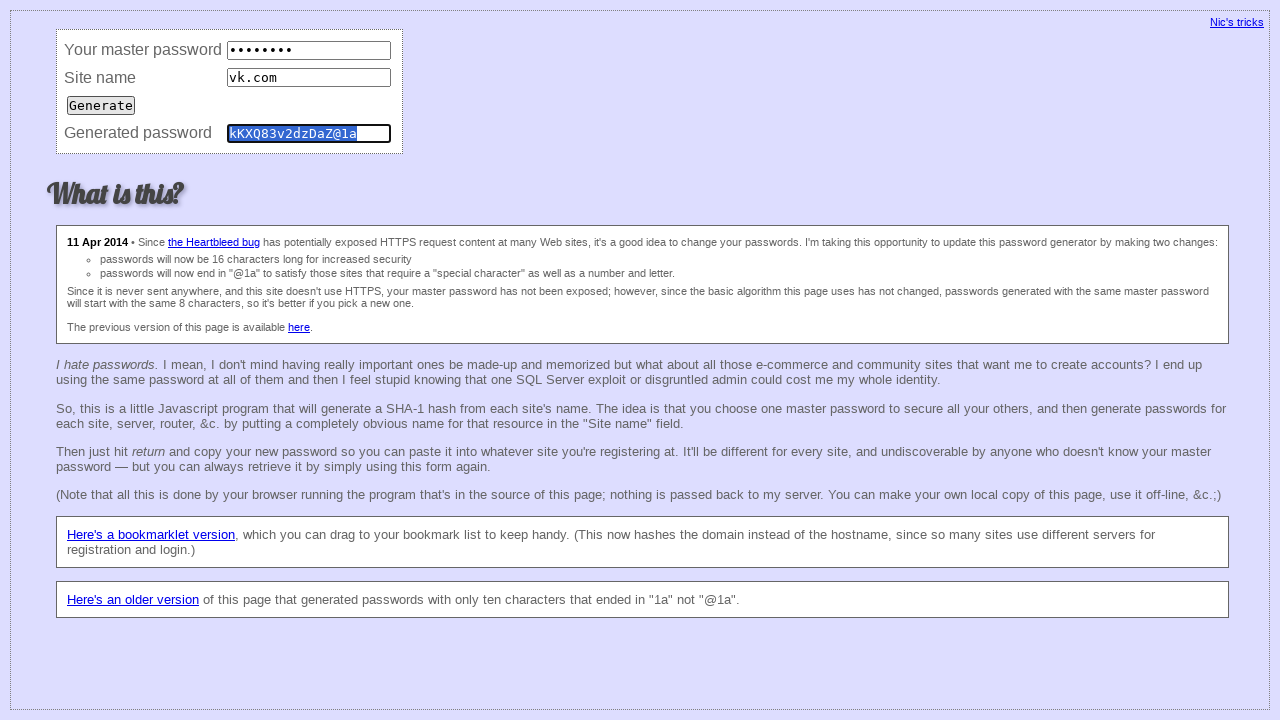

Cleared master password field (consistency iteration 14) on input[name='master']
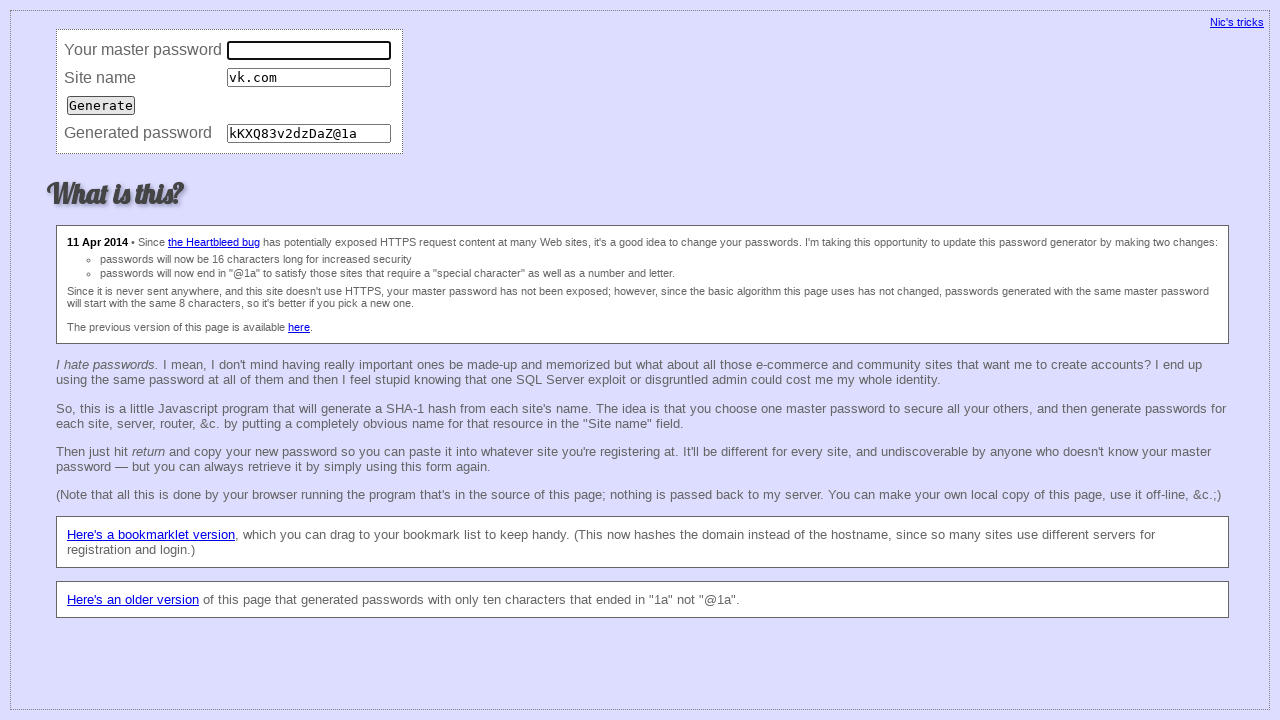

Filled master password field (consistency iteration 14) on input[name='master']
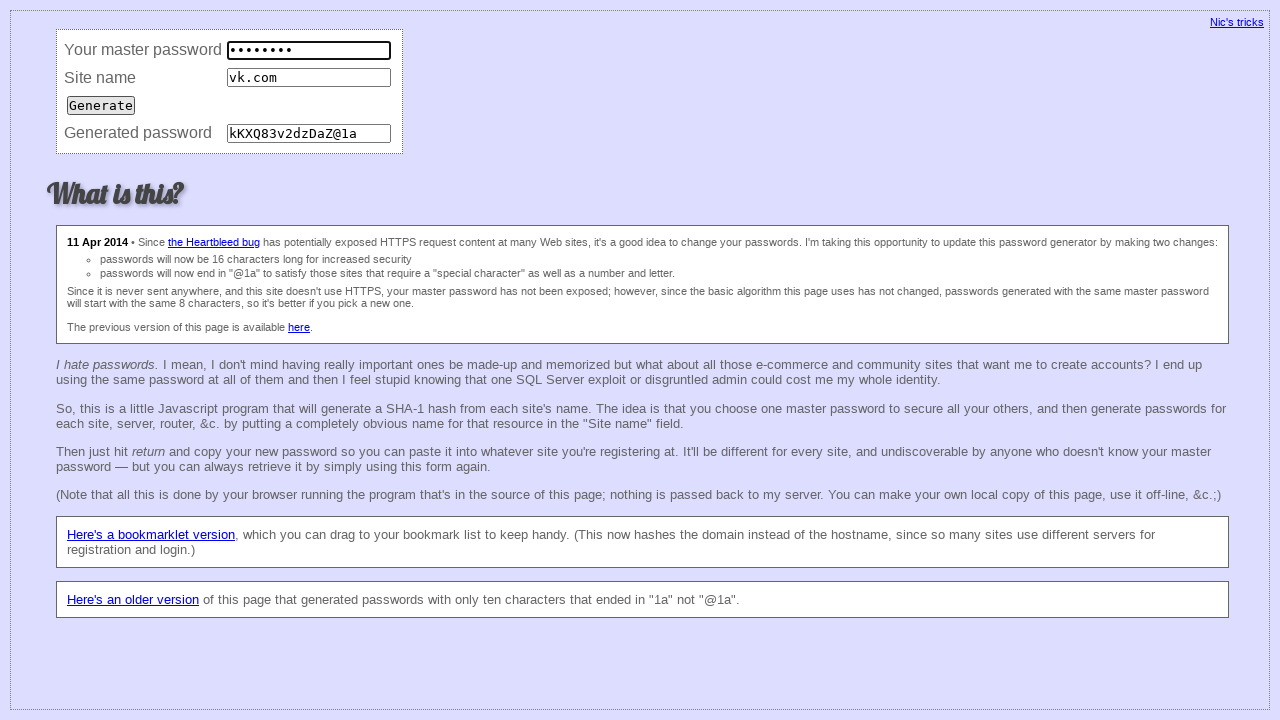

Cleared site field (consistency iteration 14) on input[name='site']
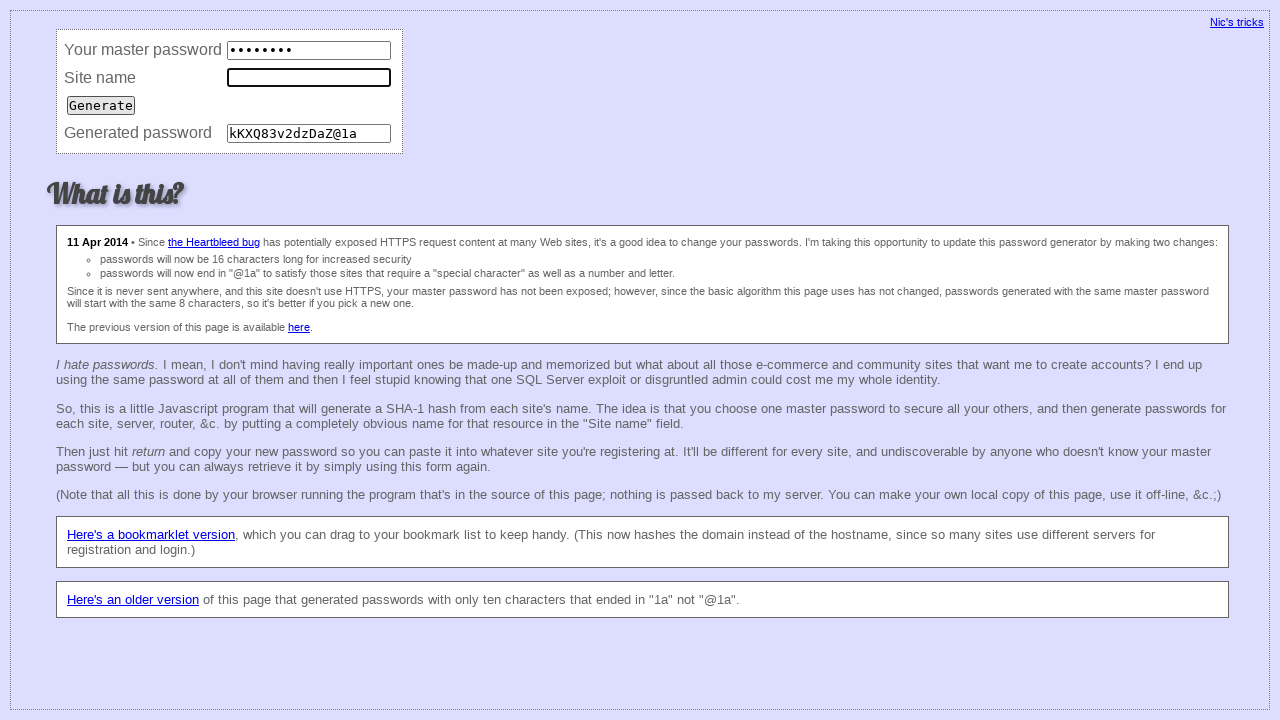

Filled site field with 'vk.com' (consistency iteration 14) on input[name='site']
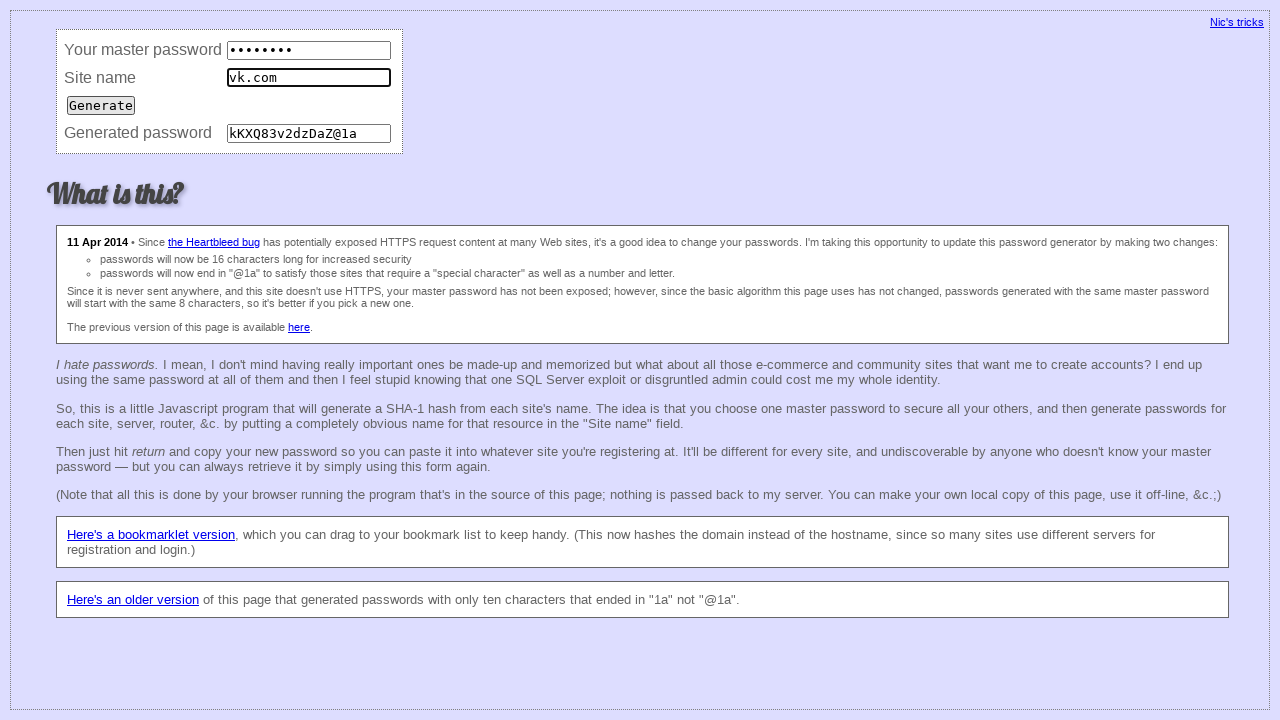

Submitted form for consistency check (iteration 14) at (101, 105) on input[type='submit']
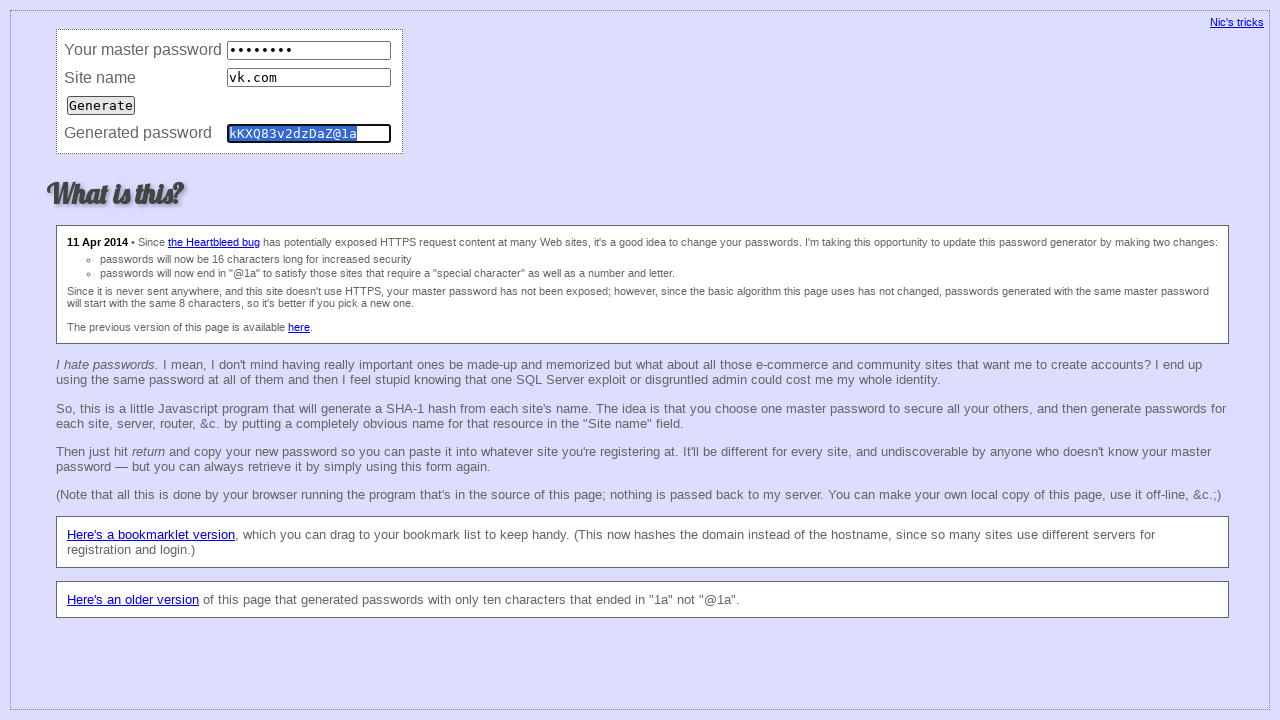

Verified password field exists (consistency iteration 14)
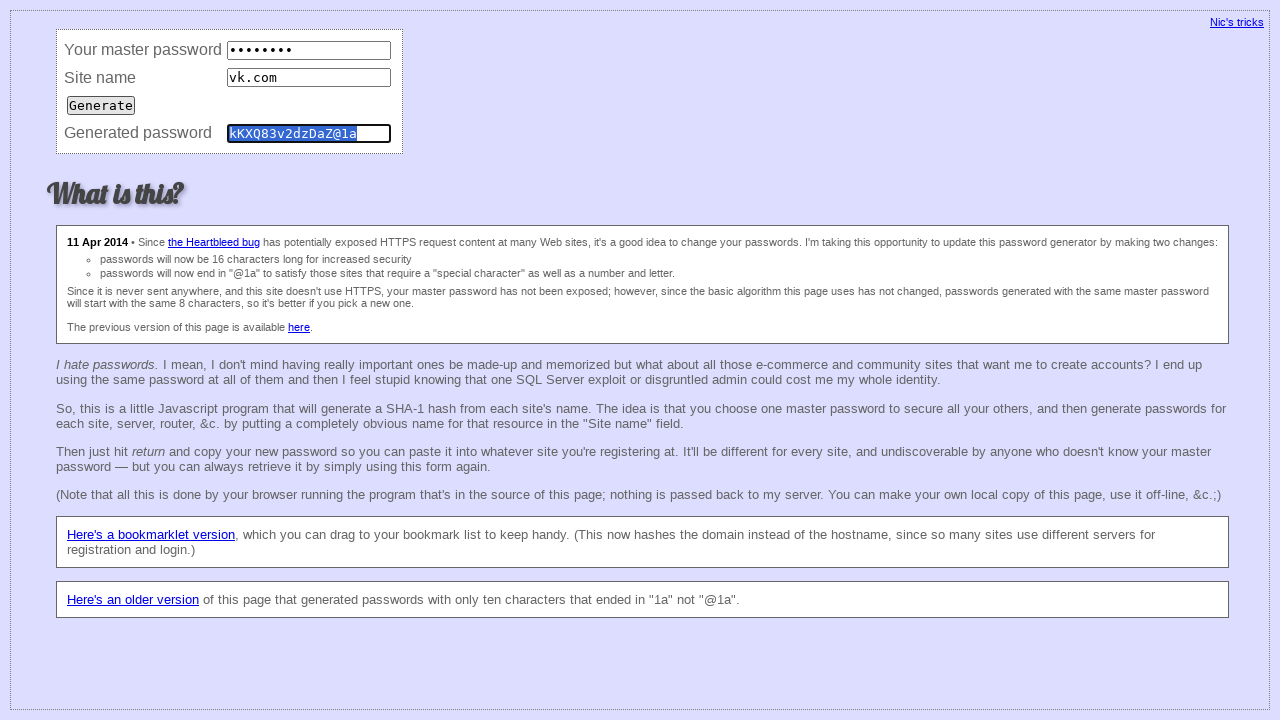

Cleared master password field (consistency iteration 15) on input[name='master']
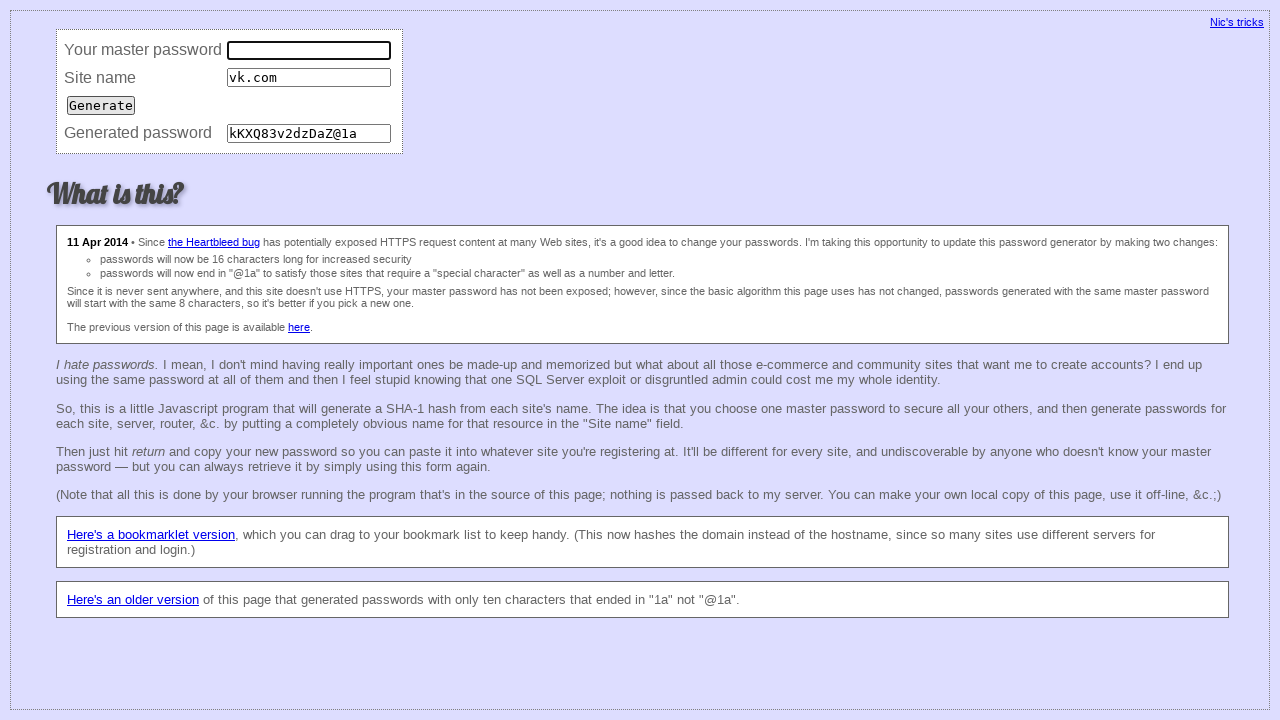

Filled master password field (consistency iteration 15) on input[name='master']
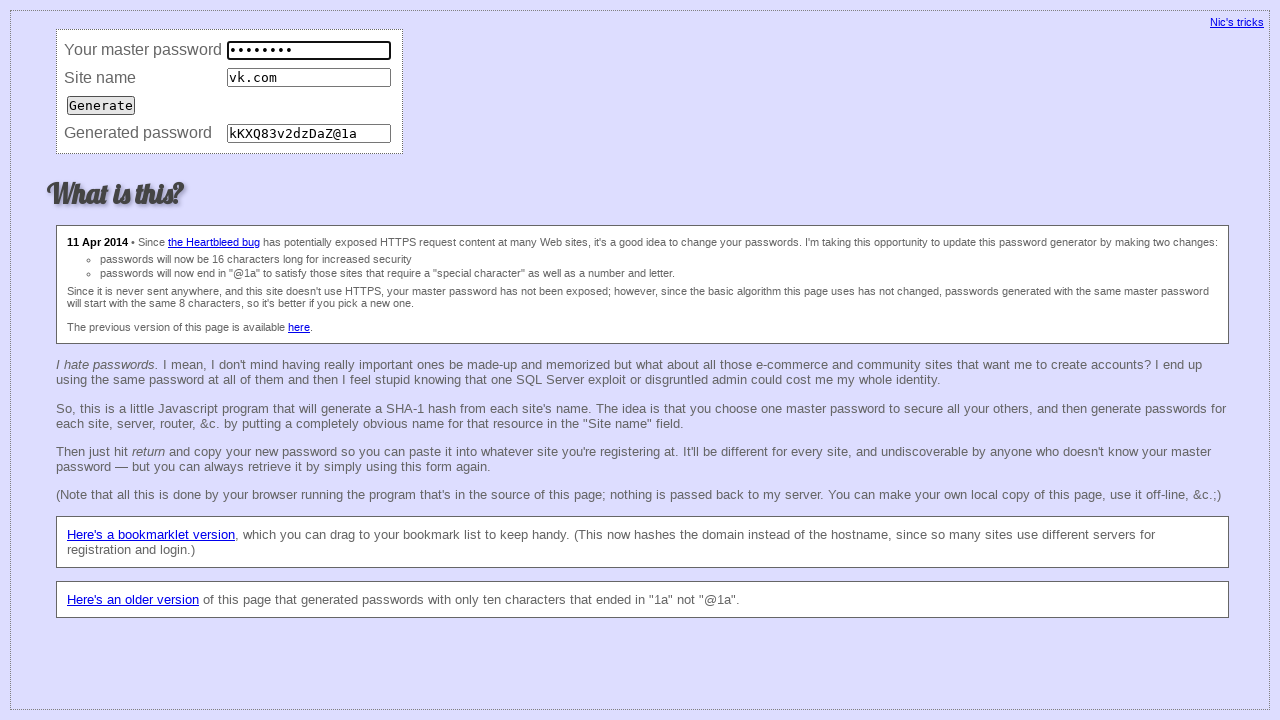

Cleared site field (consistency iteration 15) on input[name='site']
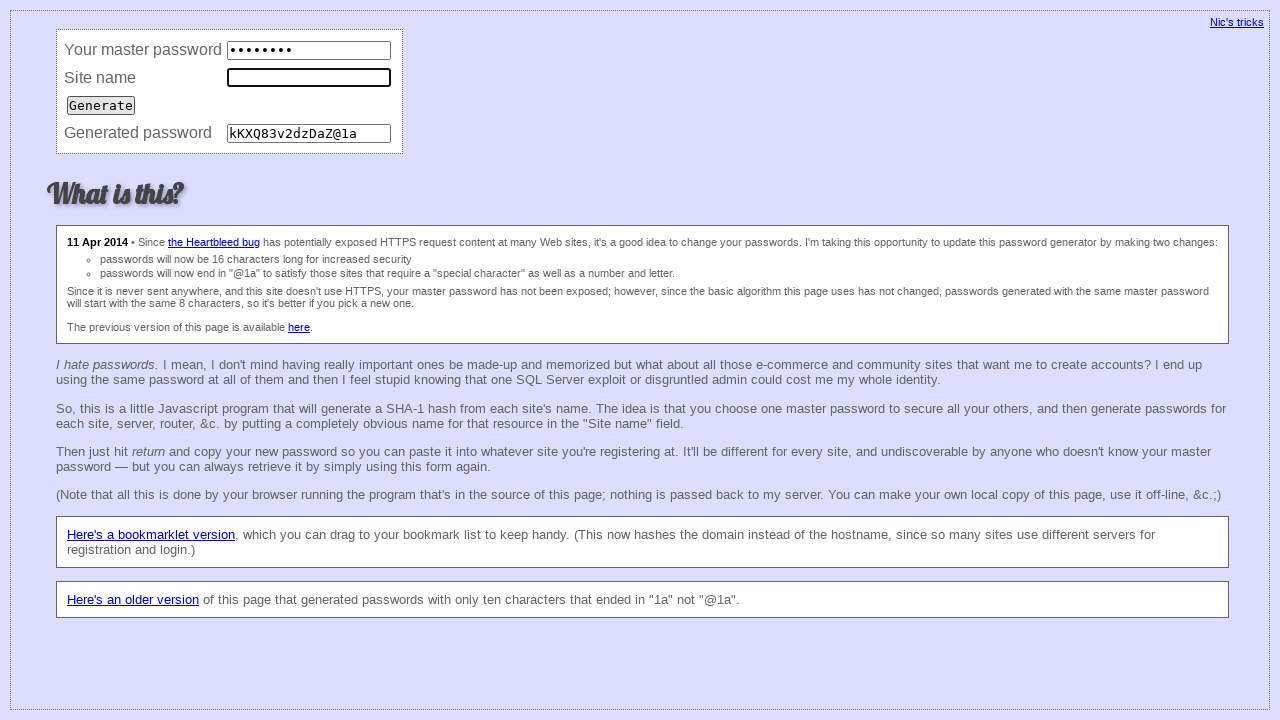

Filled site field with 'vk.com' (consistency iteration 15) on input[name='site']
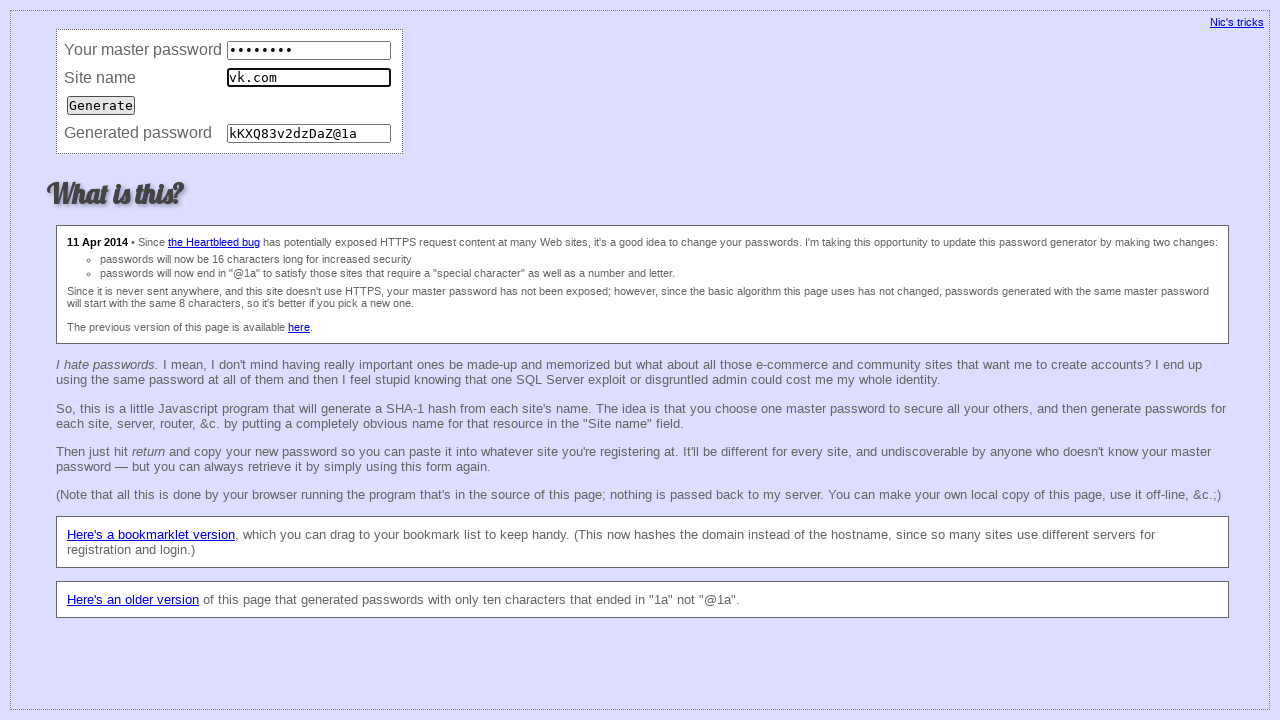

Submitted form for consistency check (iteration 15) at (101, 105) on input[type='submit']
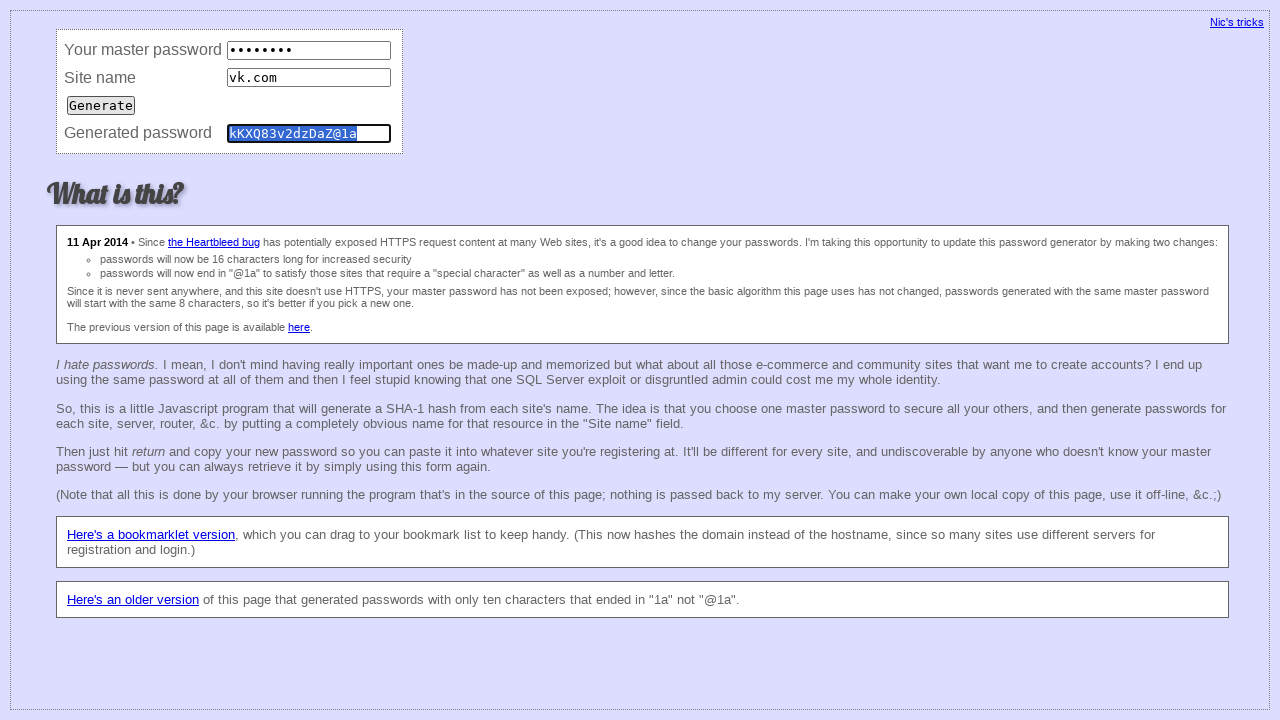

Verified password field exists (consistency iteration 15)
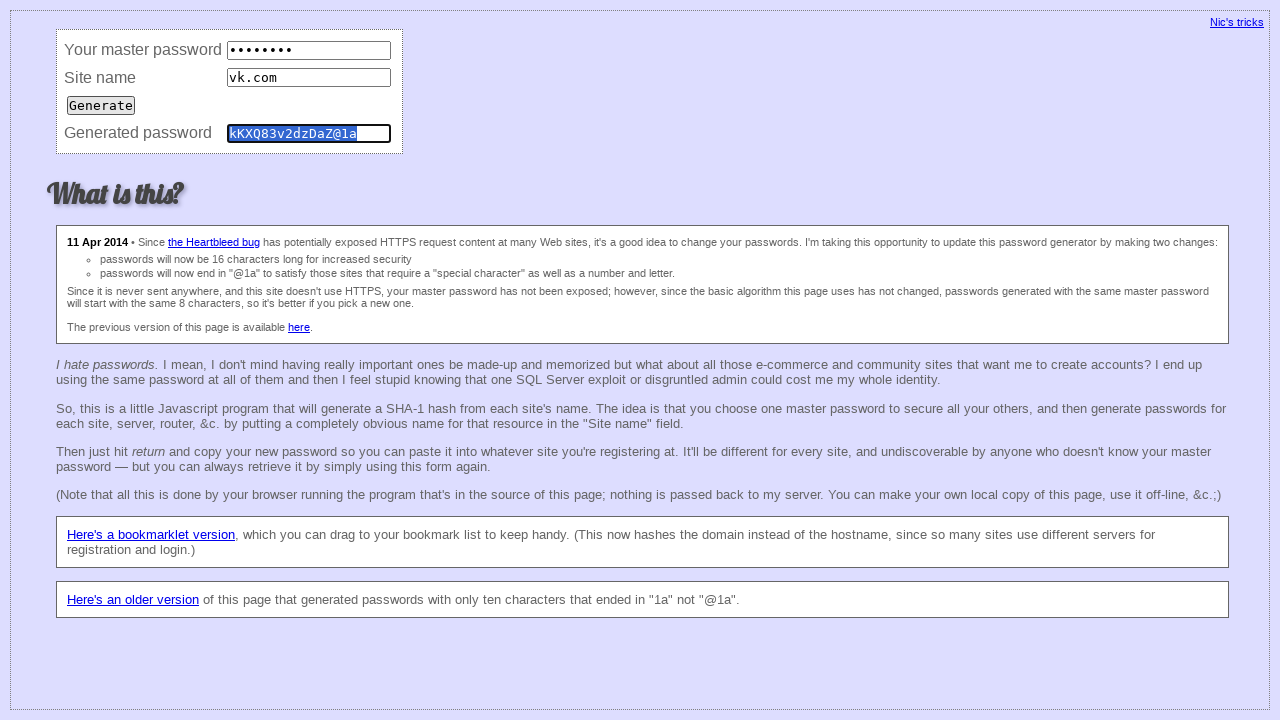

Cleared master password field (consistency iteration 16) on input[name='master']
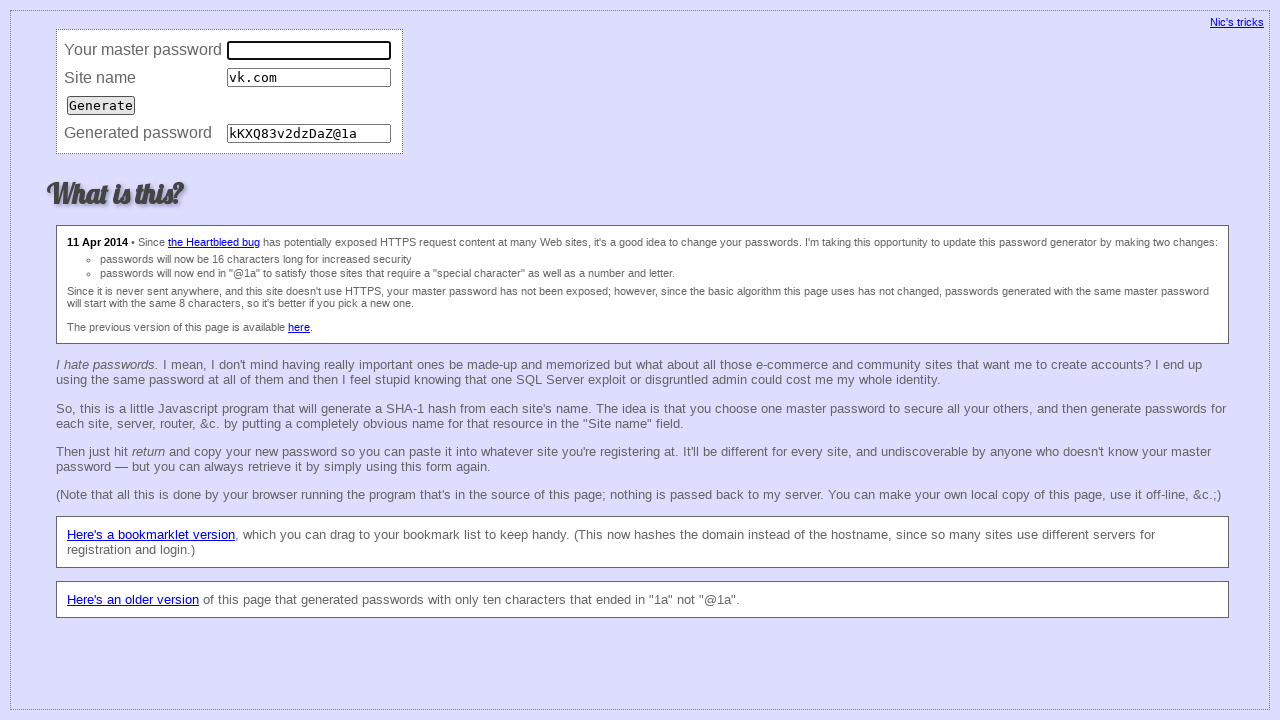

Filled master password field (consistency iteration 16) on input[name='master']
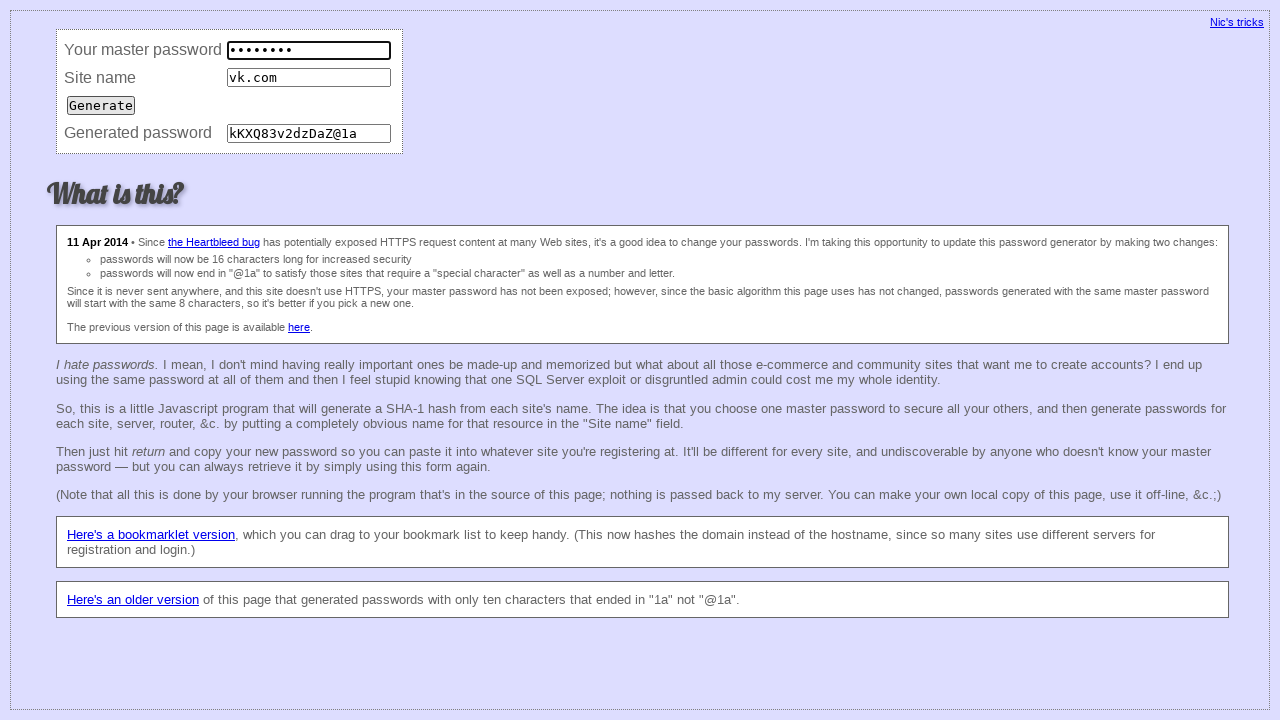

Cleared site field (consistency iteration 16) on input[name='site']
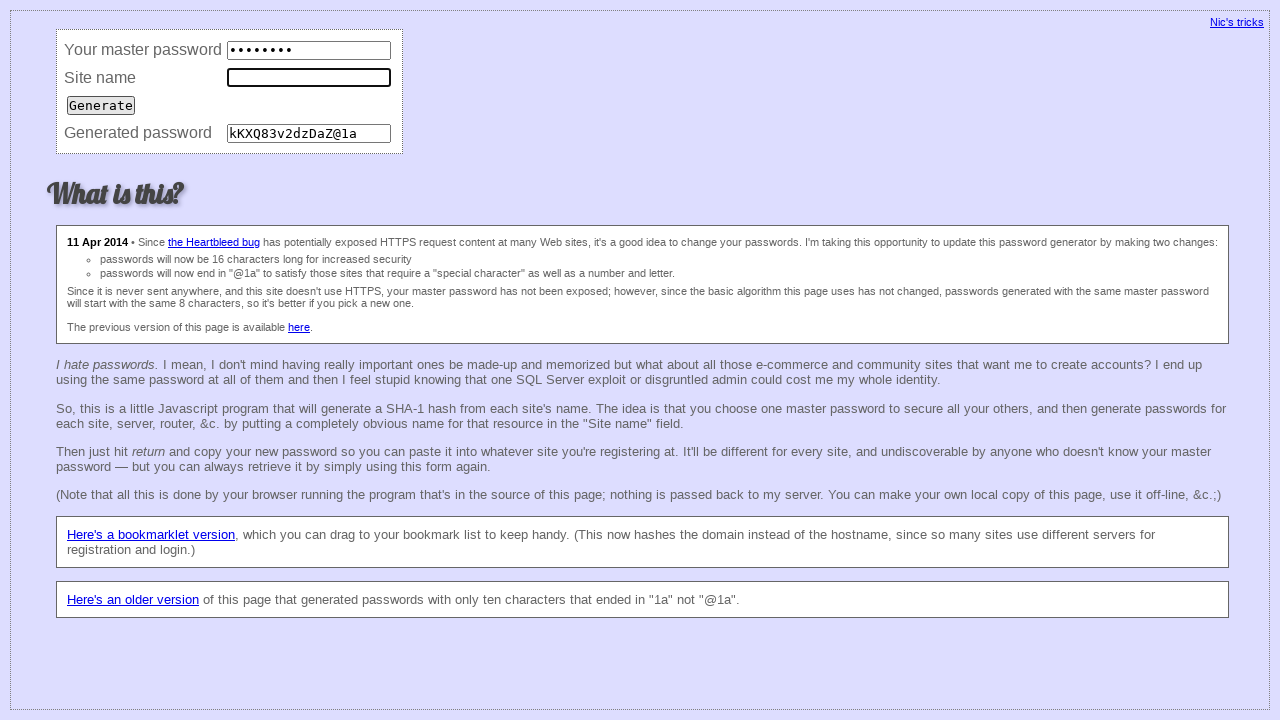

Filled site field with 'vk.com' (consistency iteration 16) on input[name='site']
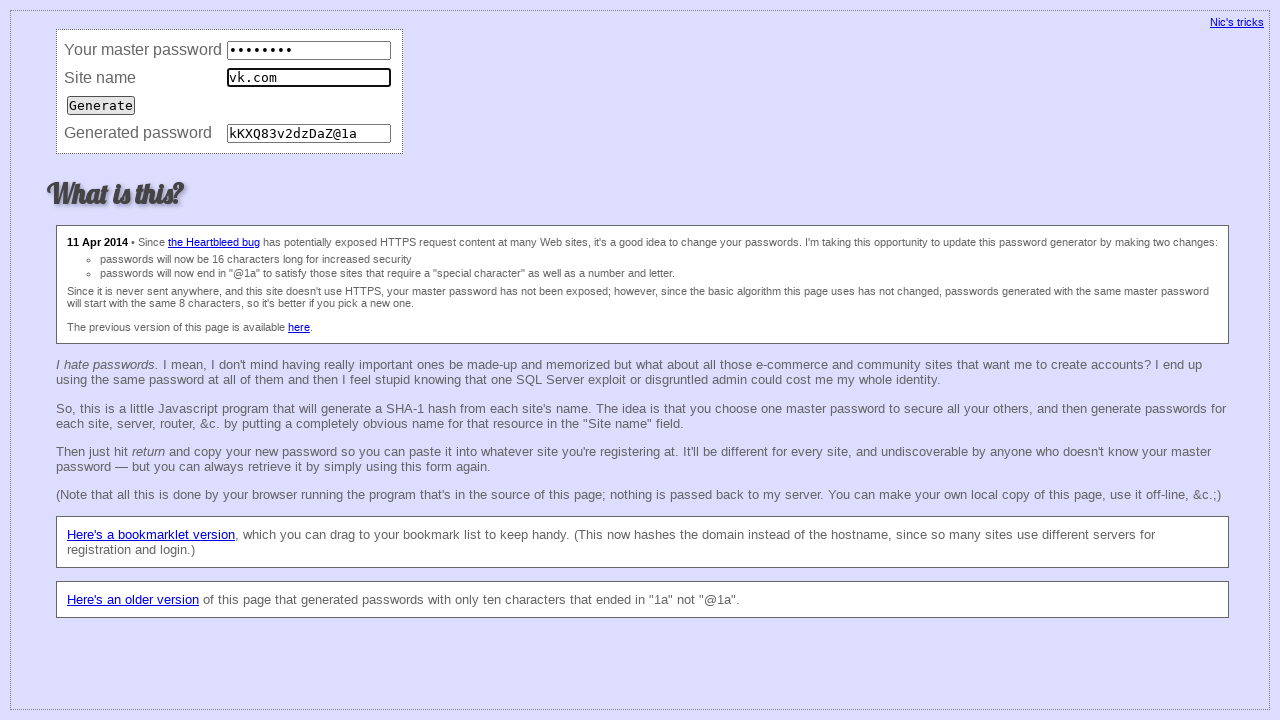

Submitted form for consistency check (iteration 16) at (101, 105) on input[type='submit']
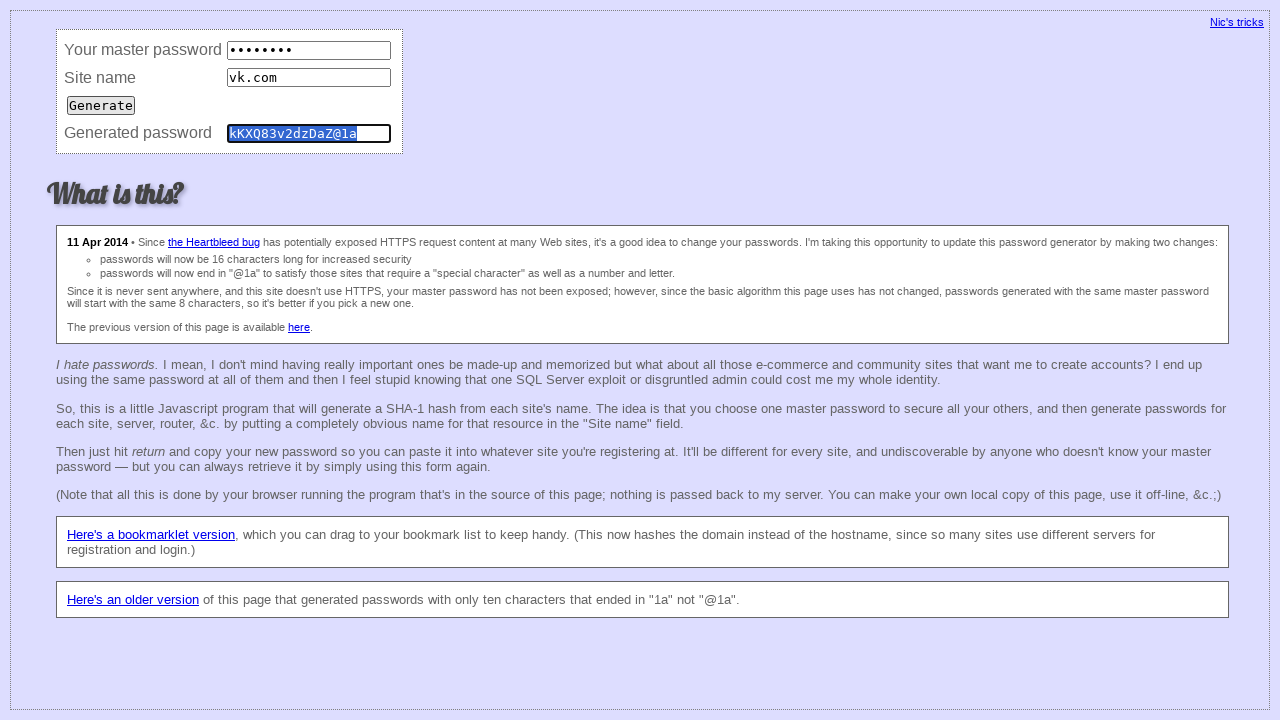

Verified password field exists (consistency iteration 16)
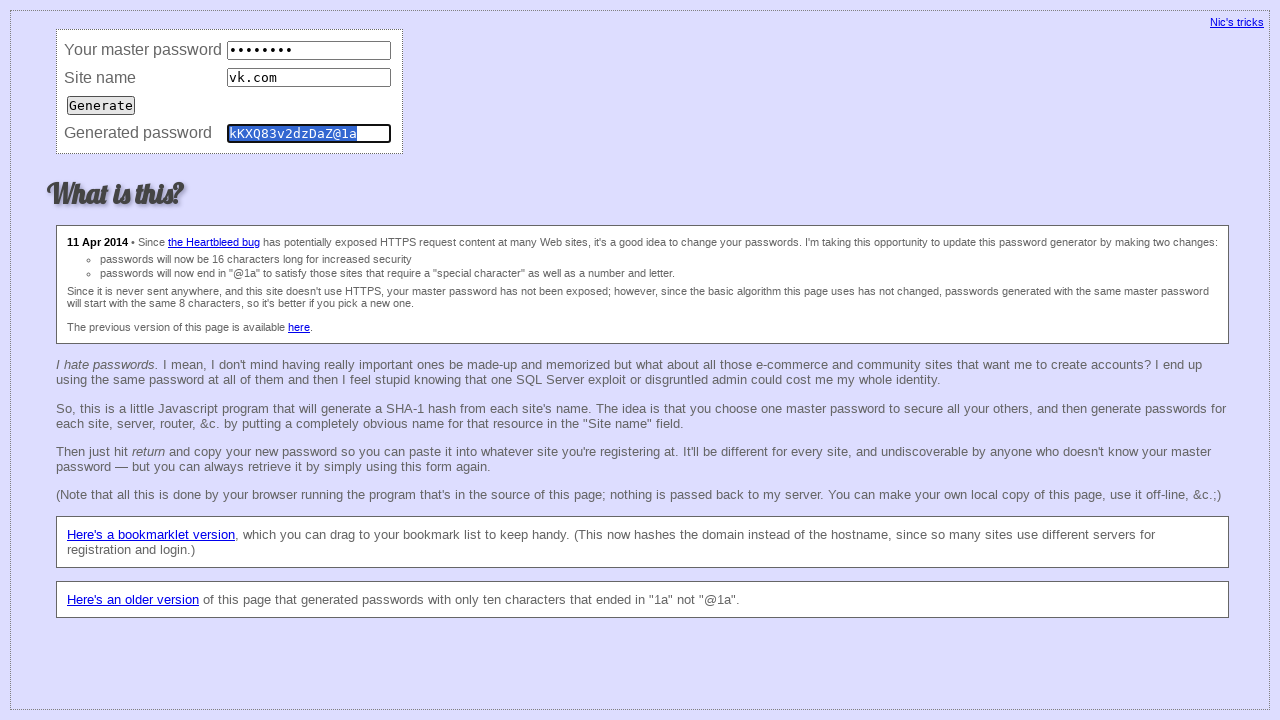

Cleared master password field (consistency iteration 17) on input[name='master']
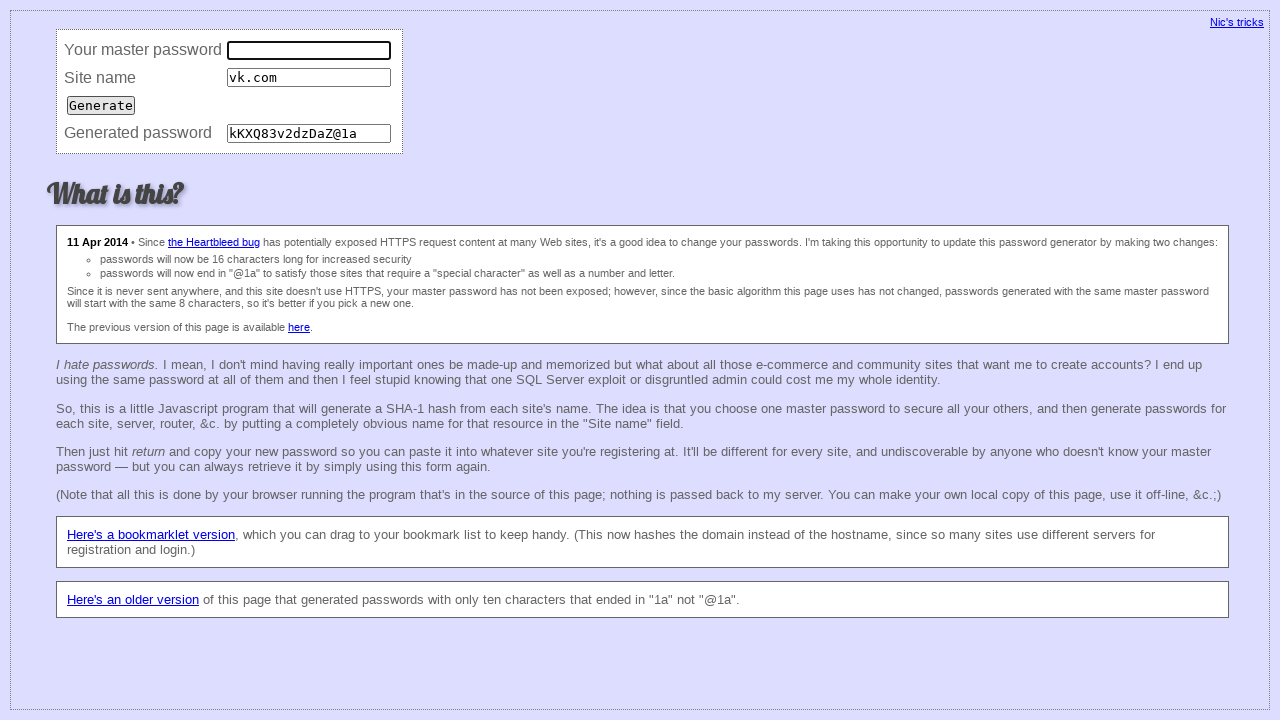

Filled master password field (consistency iteration 17) on input[name='master']
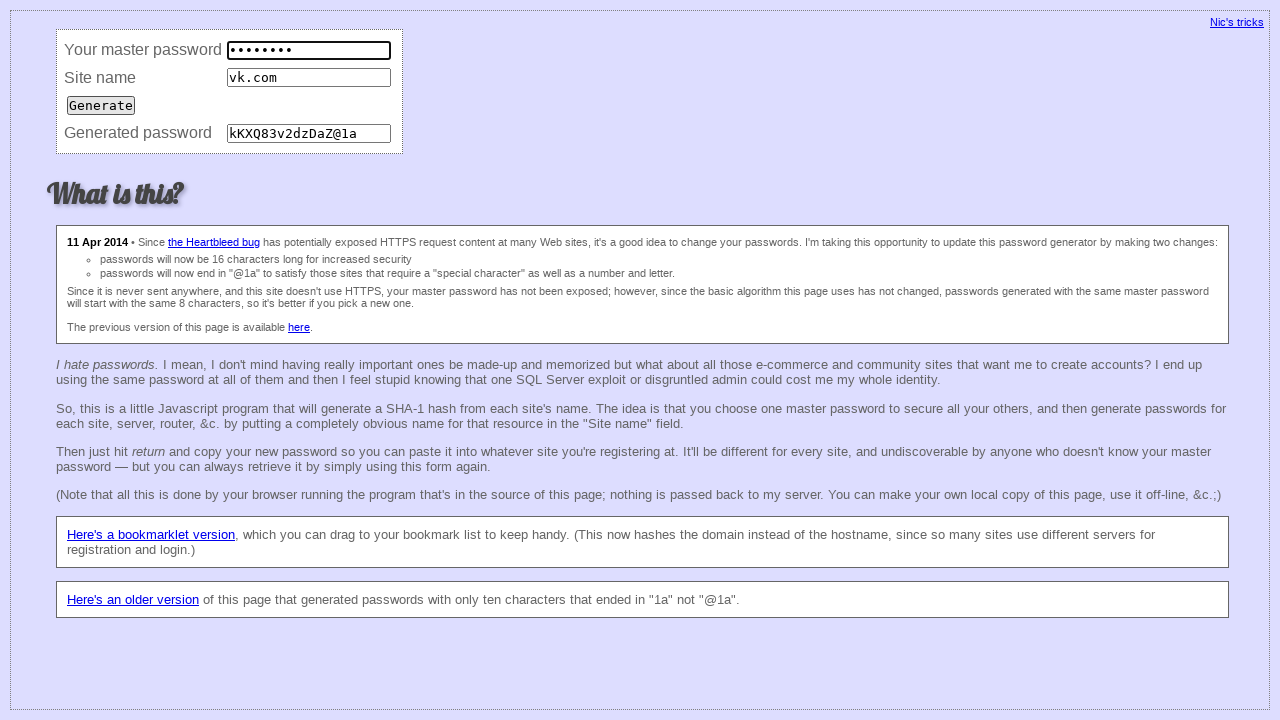

Cleared site field (consistency iteration 17) on input[name='site']
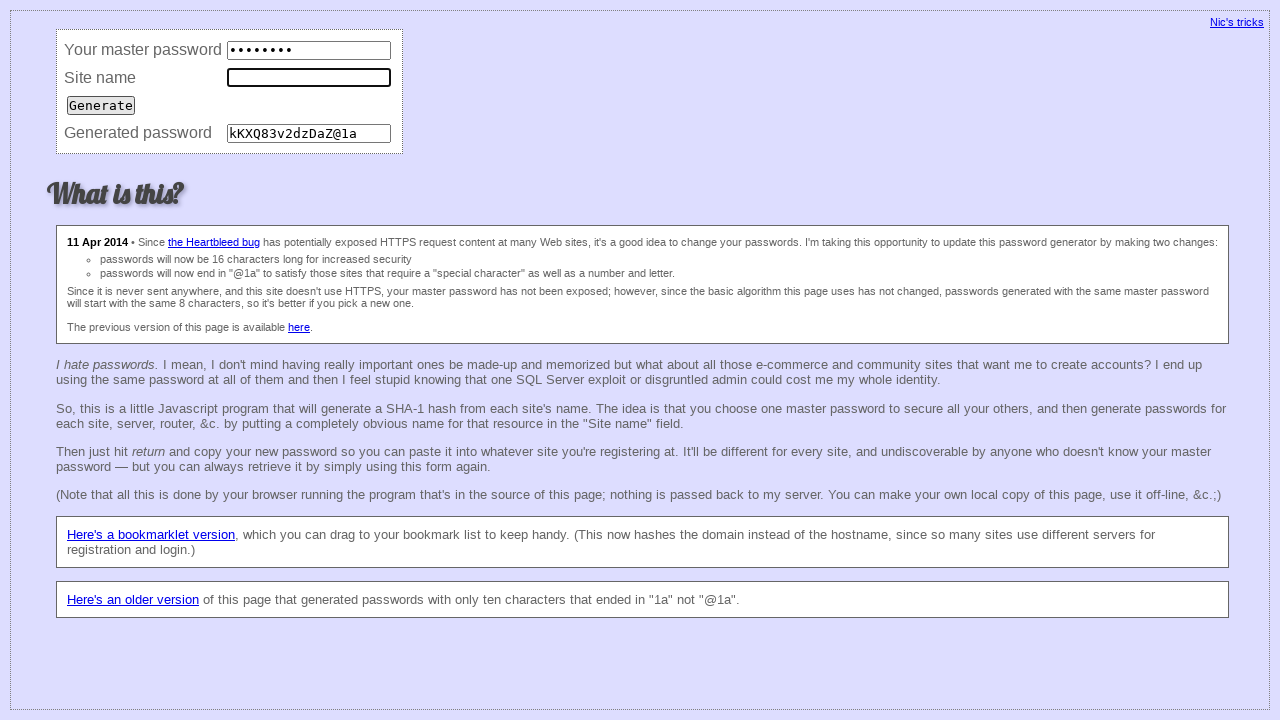

Filled site field with 'vk.com' (consistency iteration 17) on input[name='site']
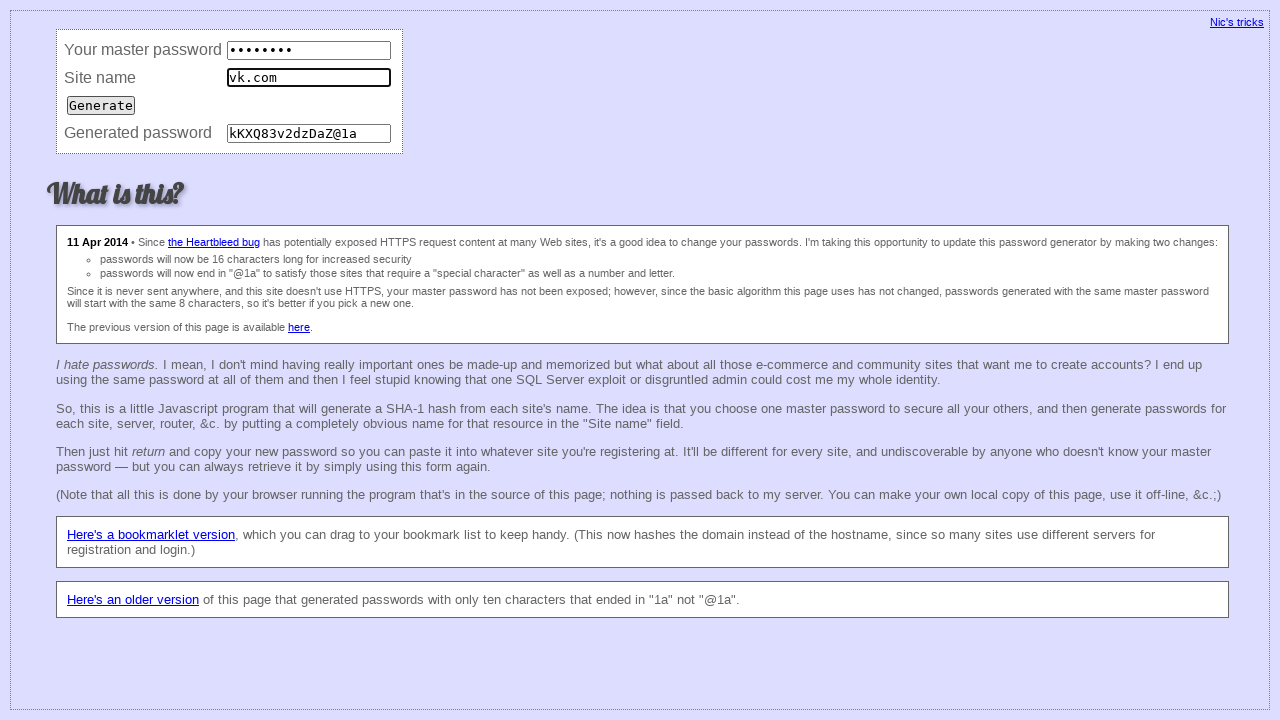

Submitted form for consistency check (iteration 17) at (101, 105) on input[type='submit']
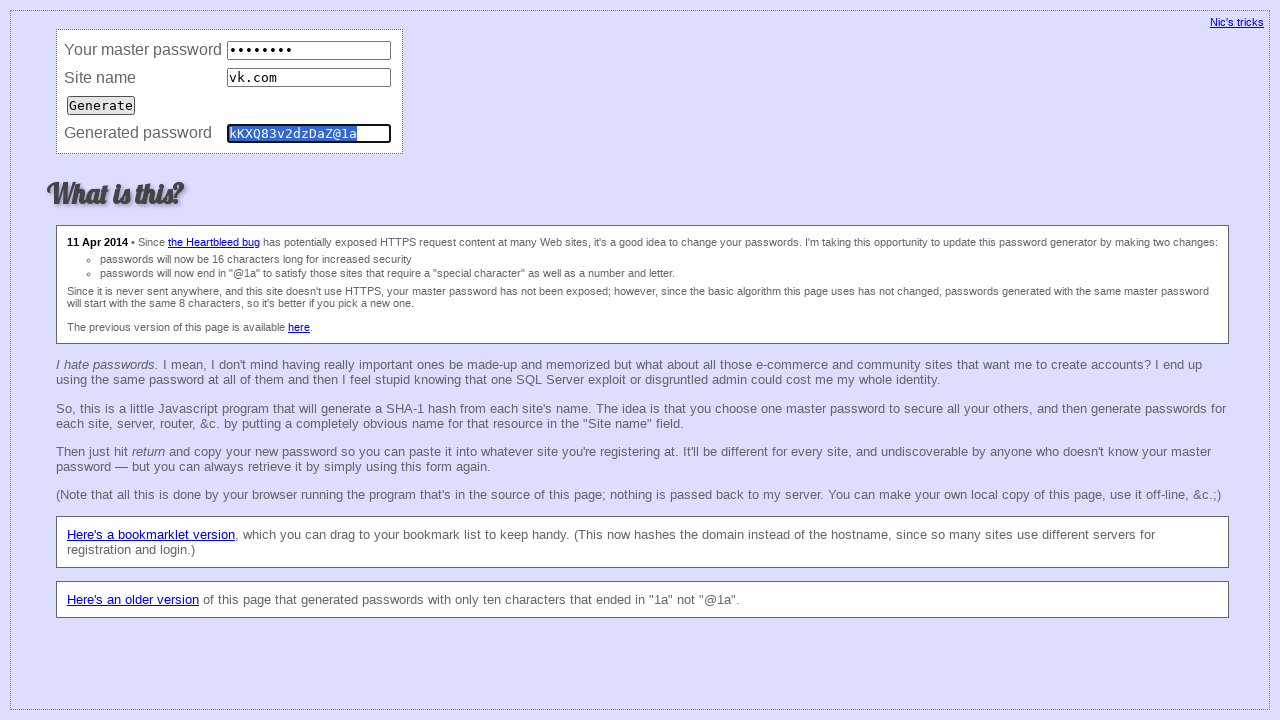

Verified password field exists (consistency iteration 17)
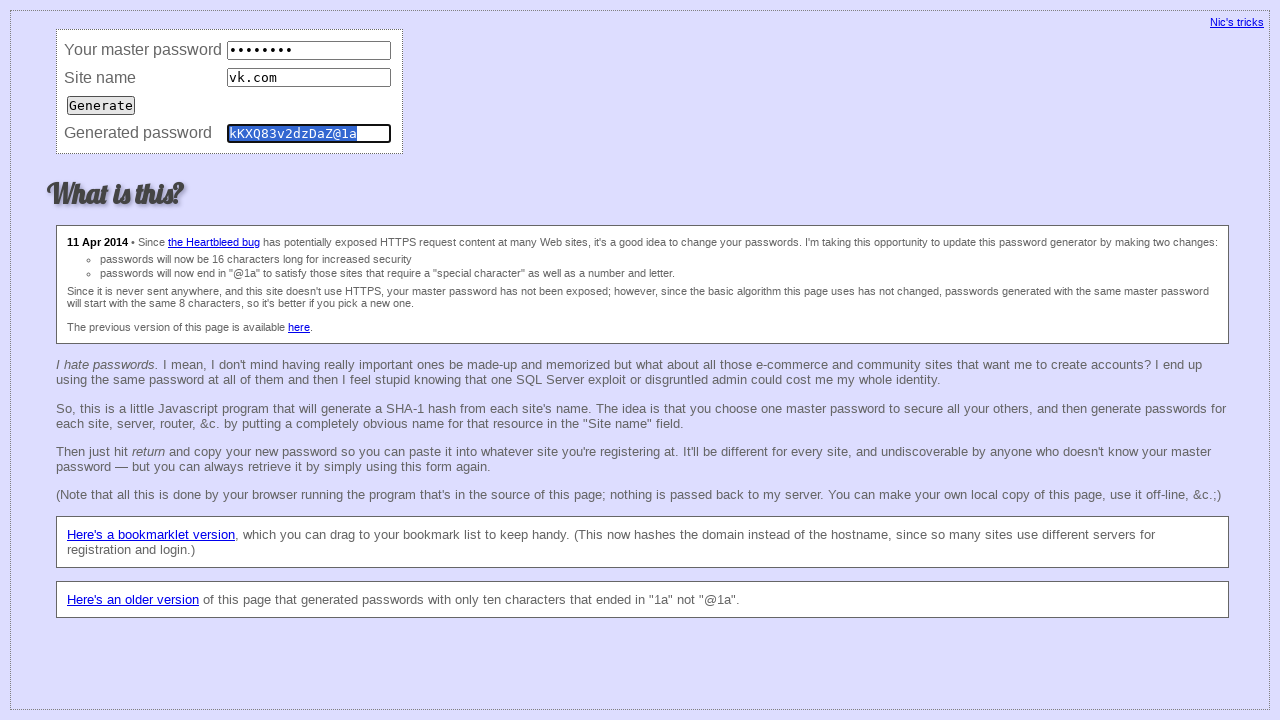

Cleared master password field (consistency iteration 18) on input[name='master']
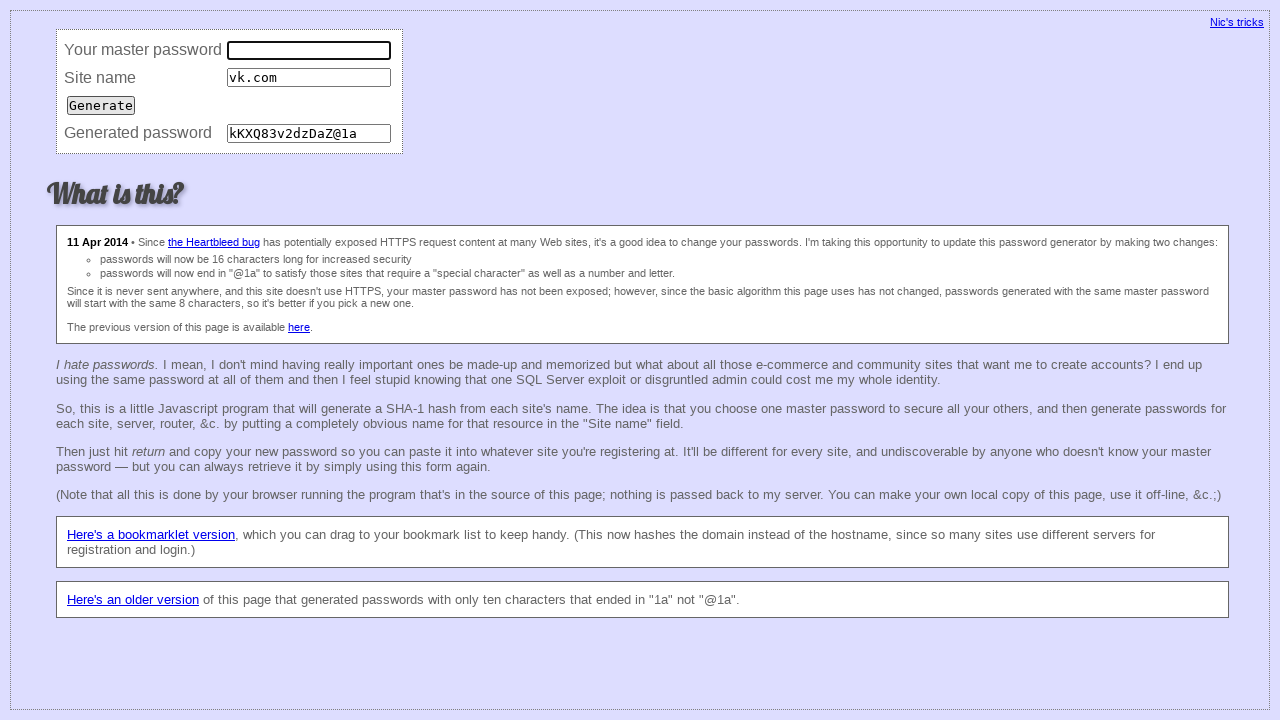

Filled master password field (consistency iteration 18) on input[name='master']
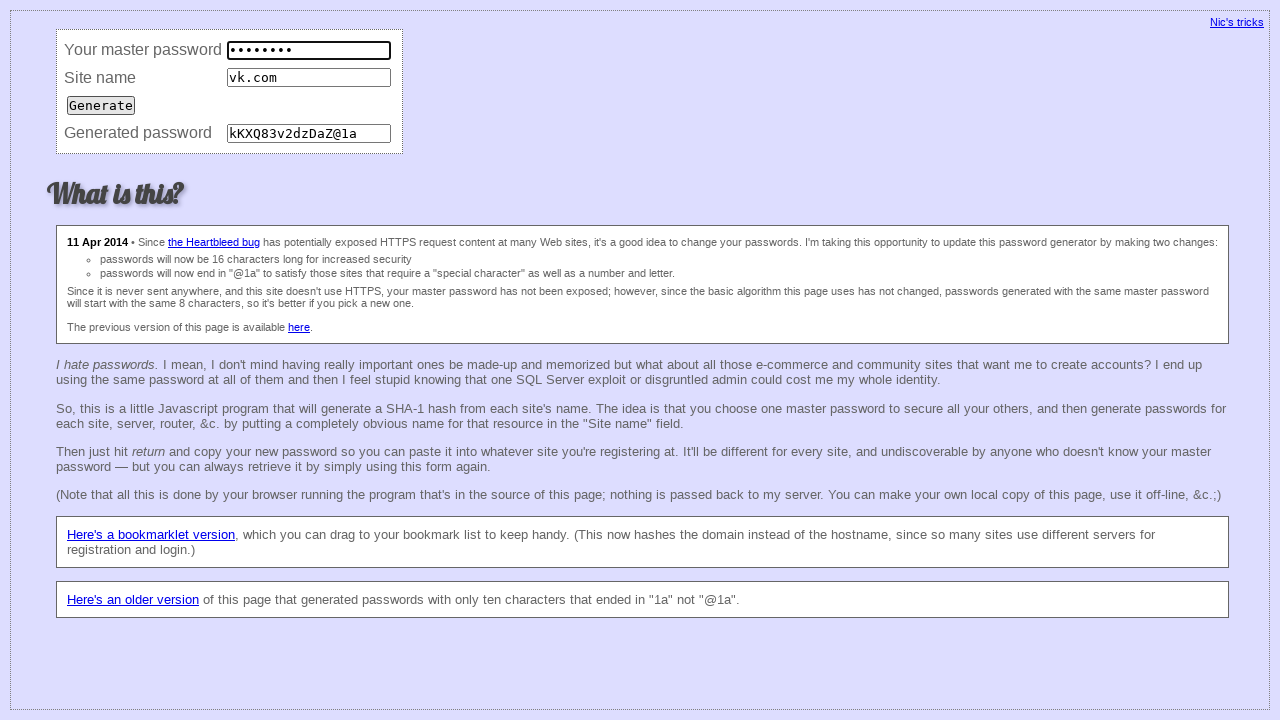

Cleared site field (consistency iteration 18) on input[name='site']
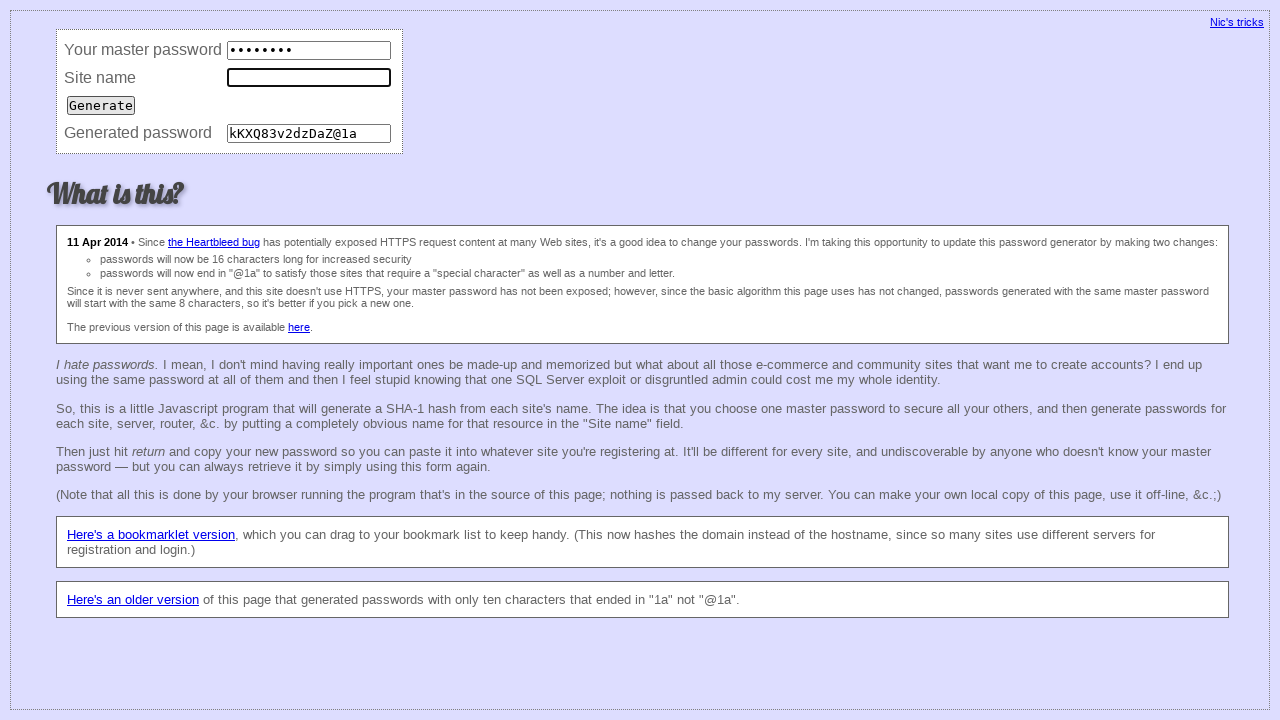

Filled site field with 'vk.com' (consistency iteration 18) on input[name='site']
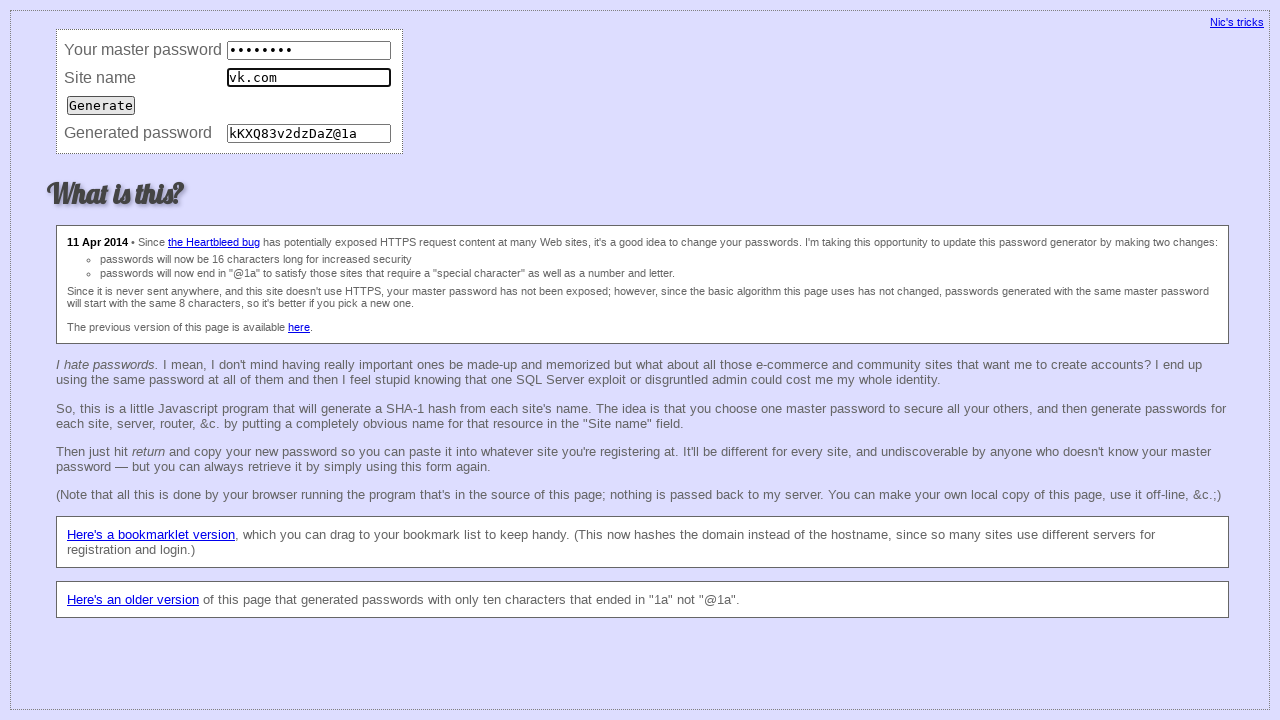

Submitted form for consistency check (iteration 18) at (101, 105) on input[type='submit']
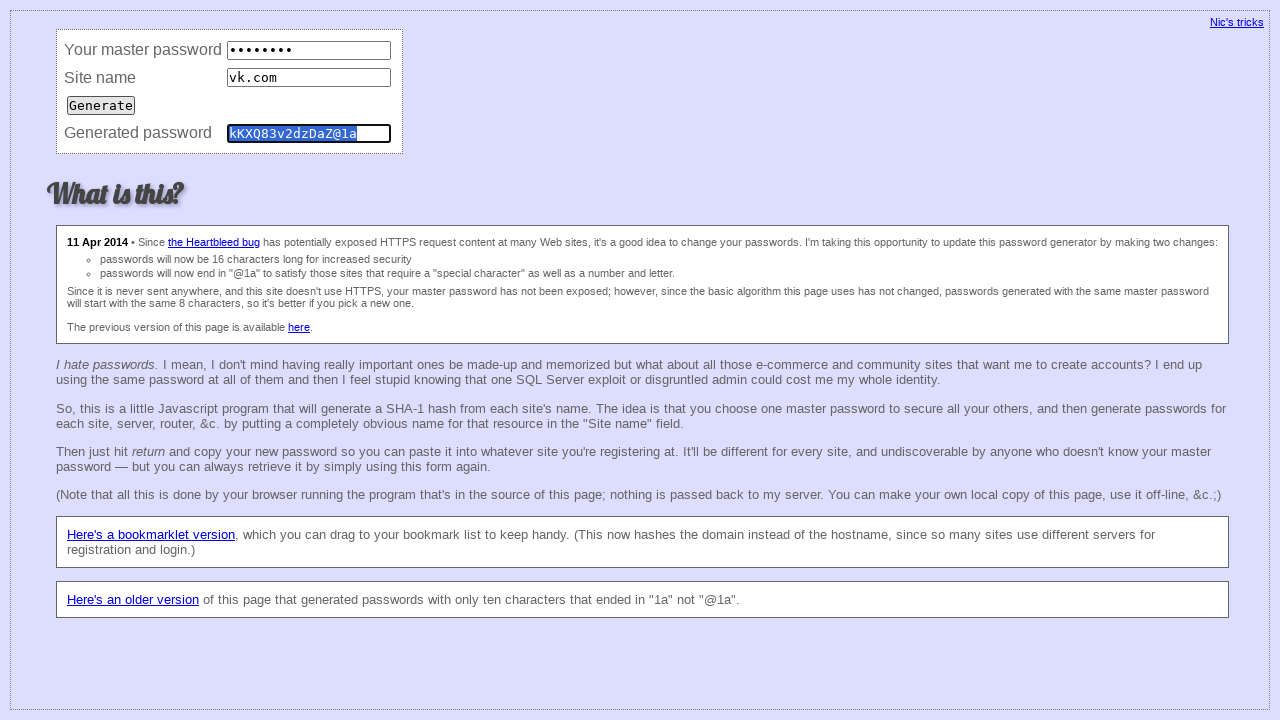

Verified password field exists (consistency iteration 18)
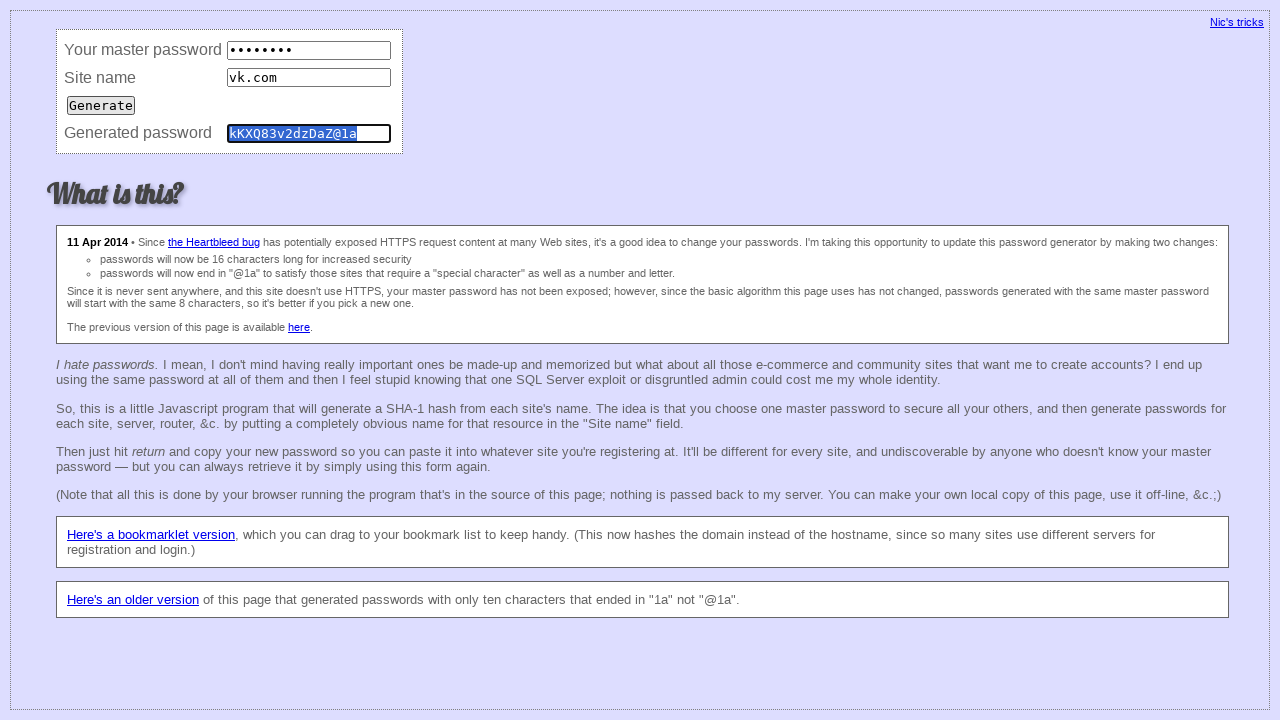

Cleared master password field (consistency iteration 19) on input[name='master']
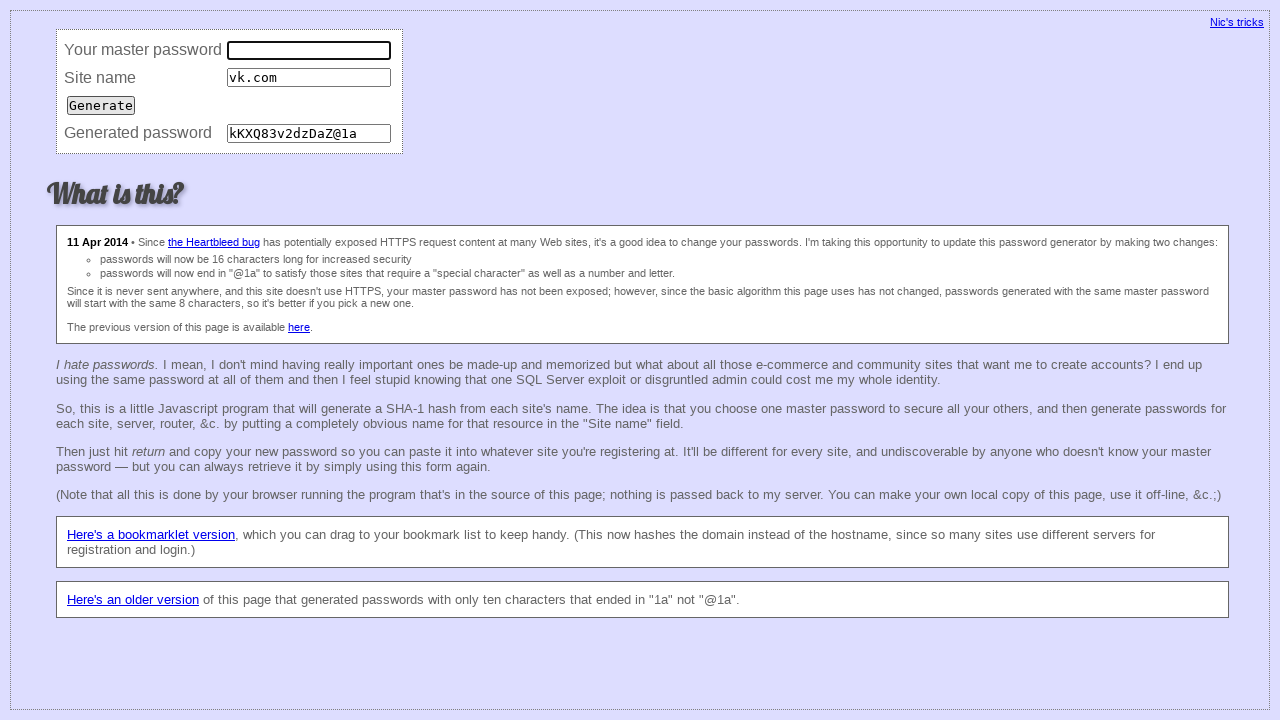

Filled master password field (consistency iteration 19) on input[name='master']
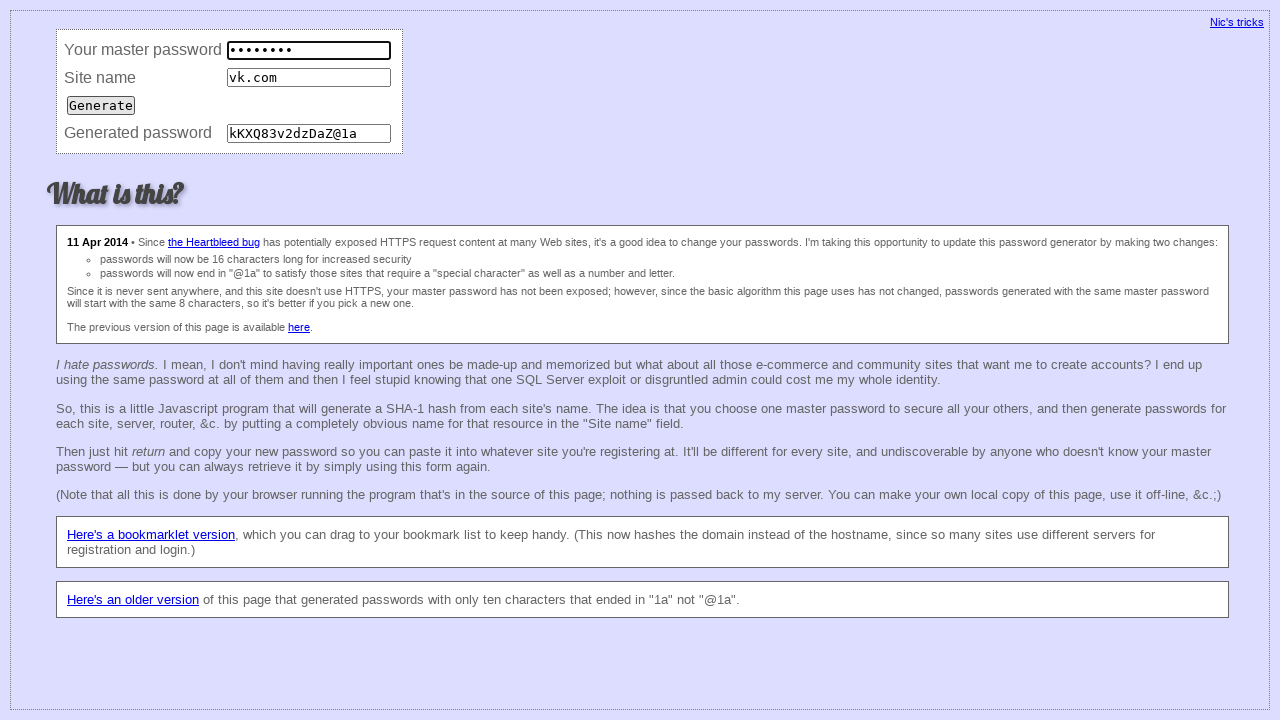

Cleared site field (consistency iteration 19) on input[name='site']
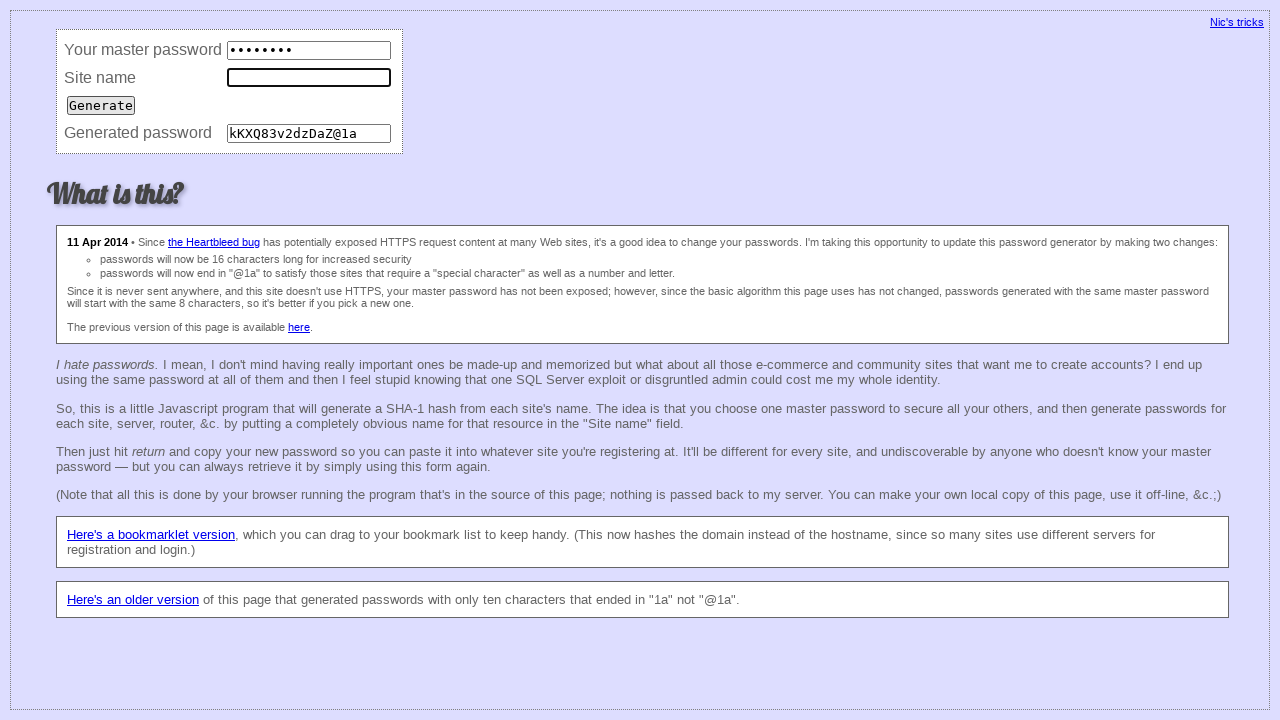

Filled site field with 'vk.com' (consistency iteration 19) on input[name='site']
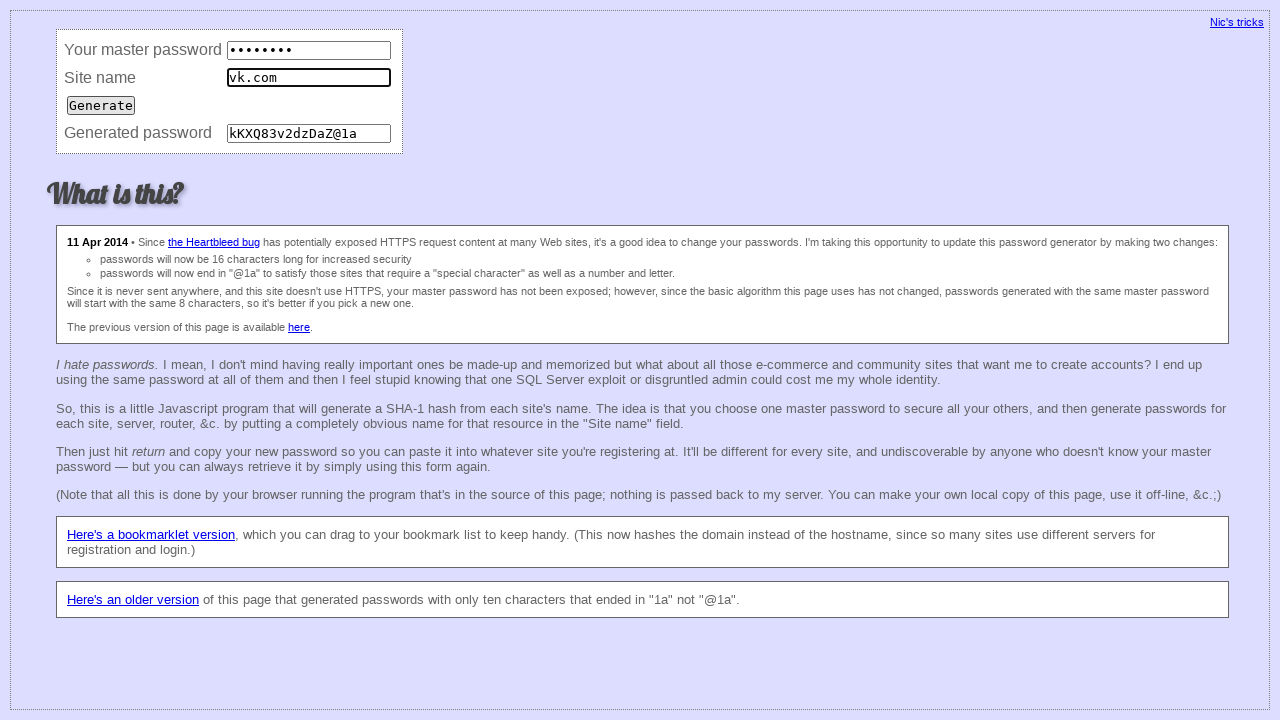

Submitted form for consistency check (iteration 19) at (101, 105) on input[type='submit']
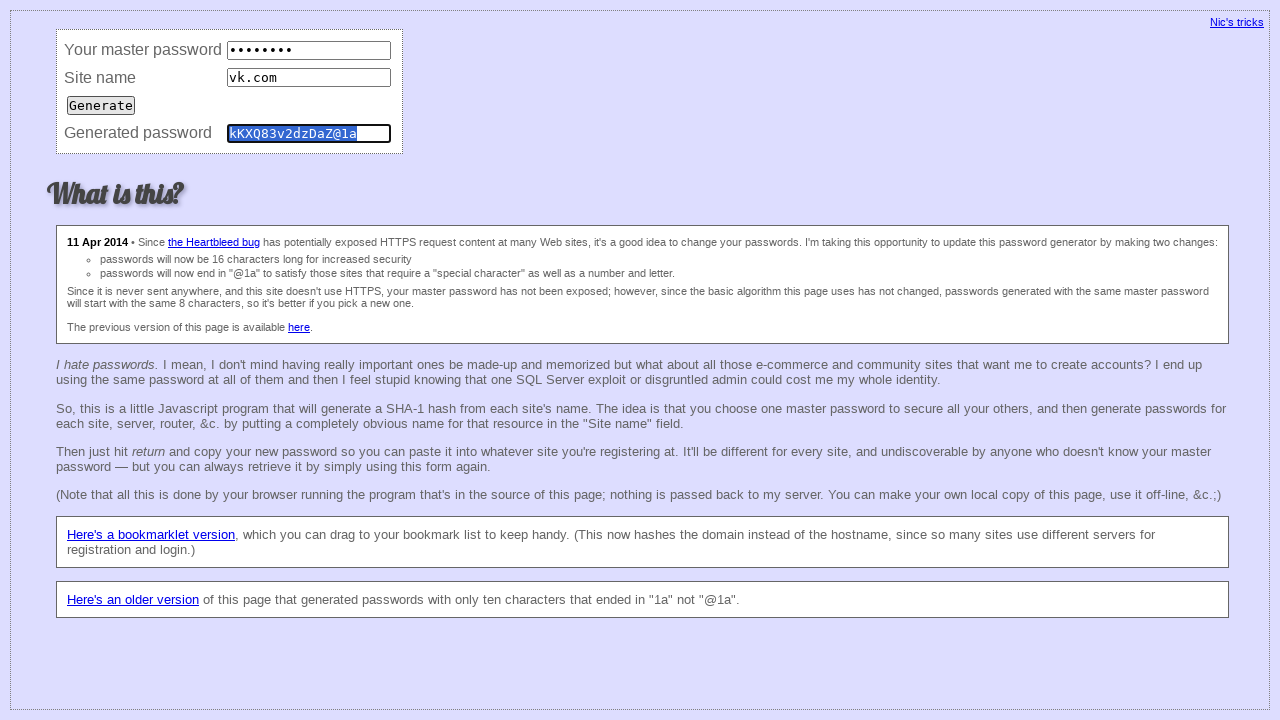

Verified password field exists (consistency iteration 19)
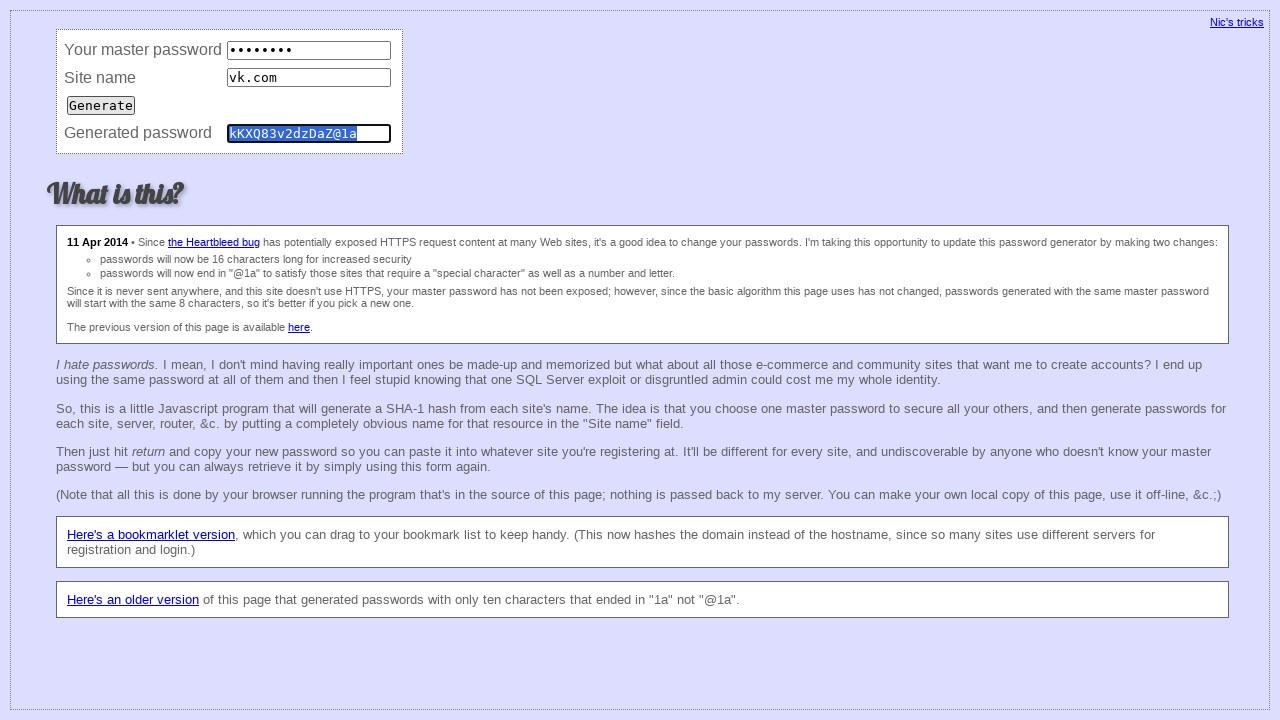

Cleared master password field (consistency iteration 20) on input[name='master']
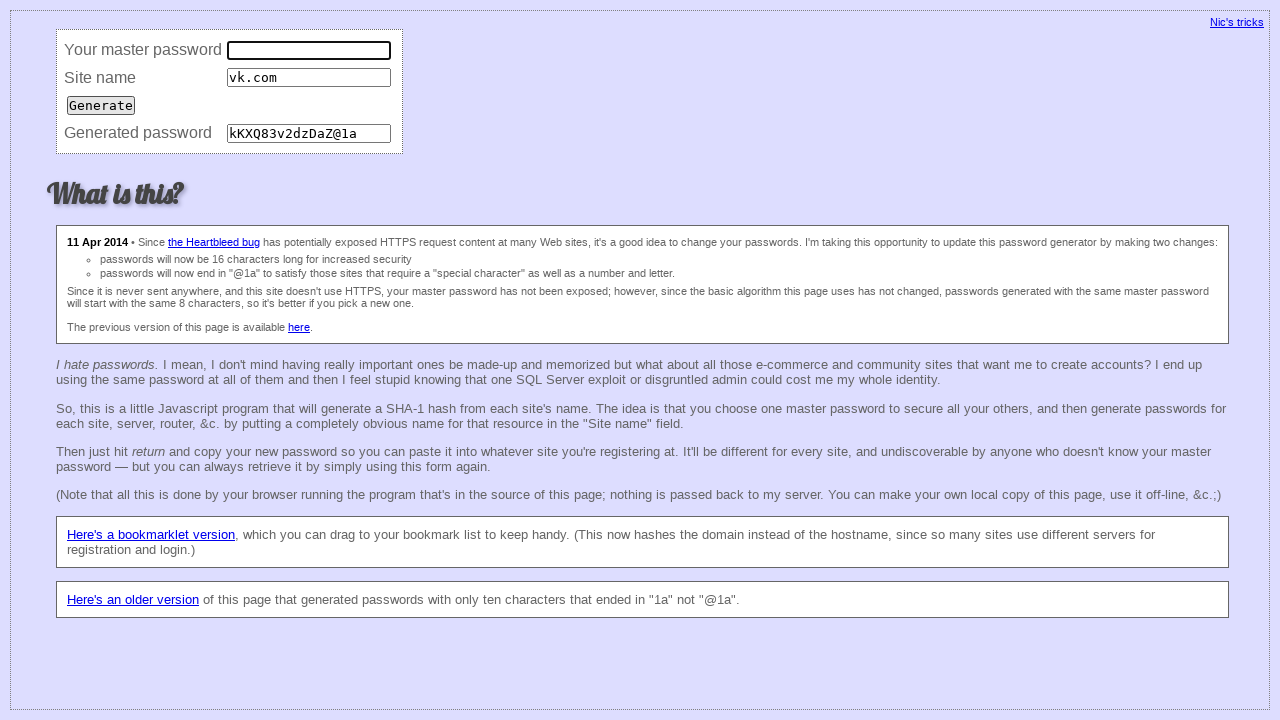

Filled master password field (consistency iteration 20) on input[name='master']
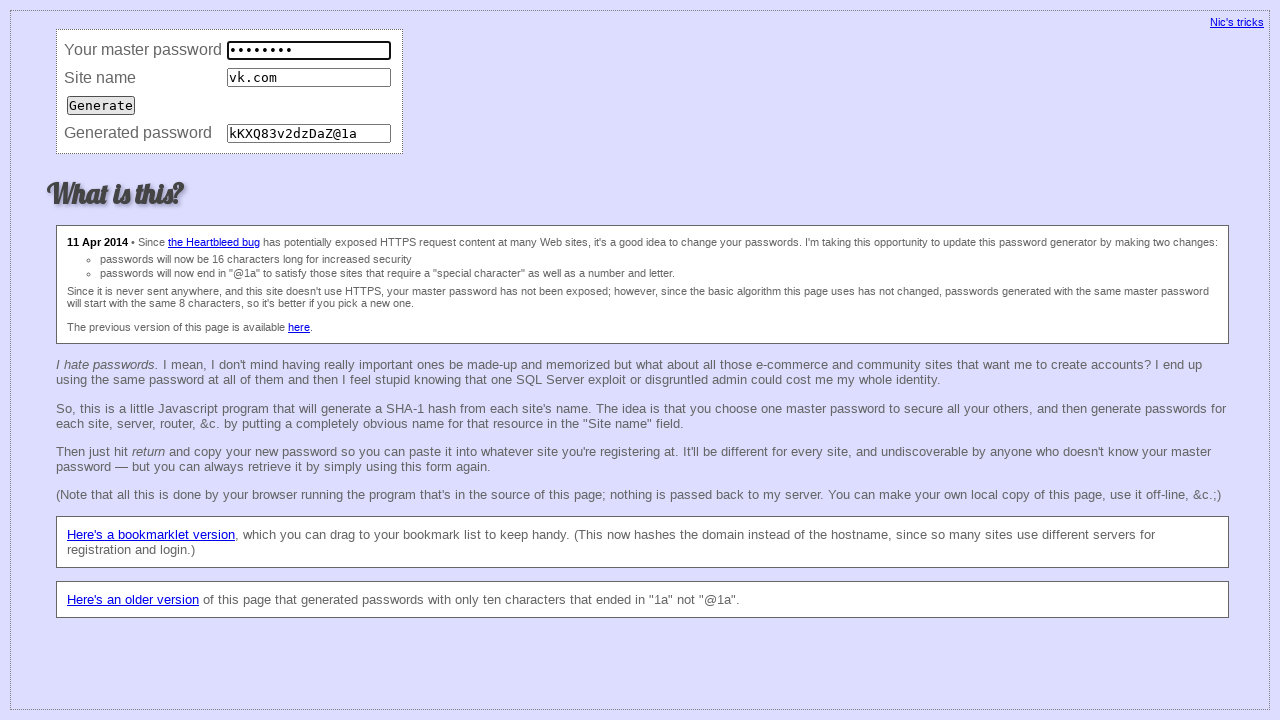

Cleared site field (consistency iteration 20) on input[name='site']
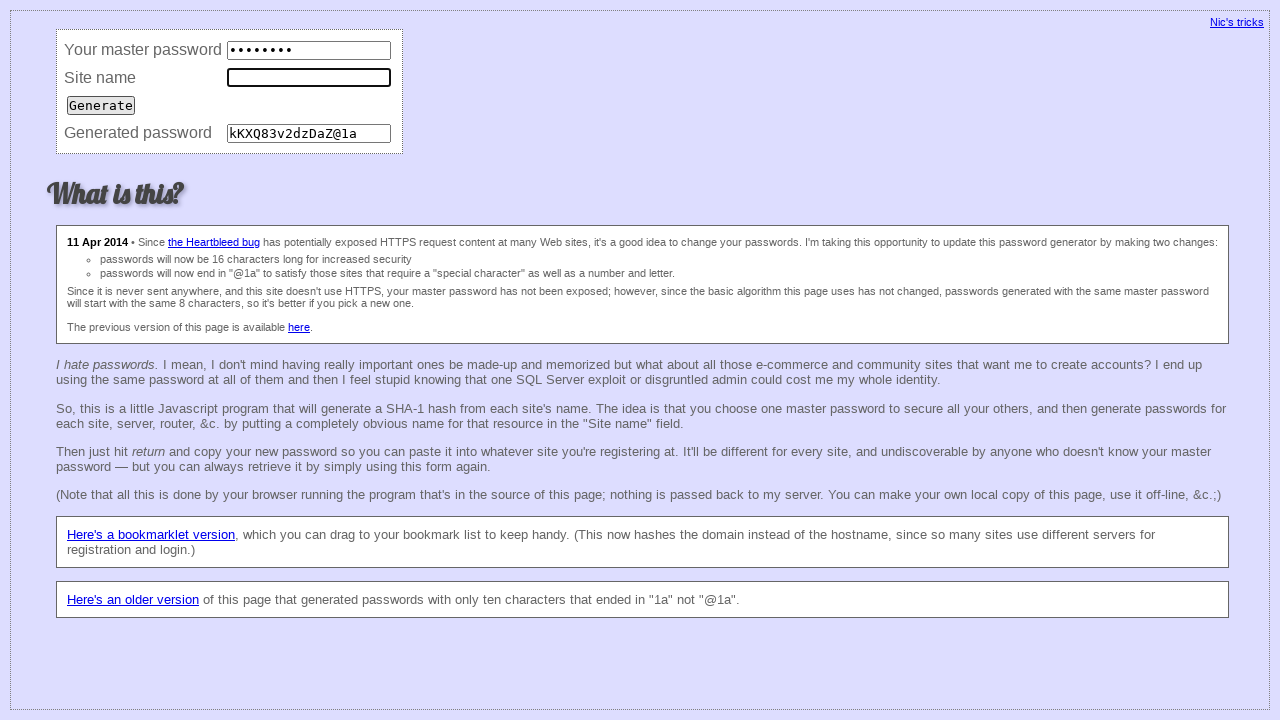

Filled site field with 'vk.com' (consistency iteration 20) on input[name='site']
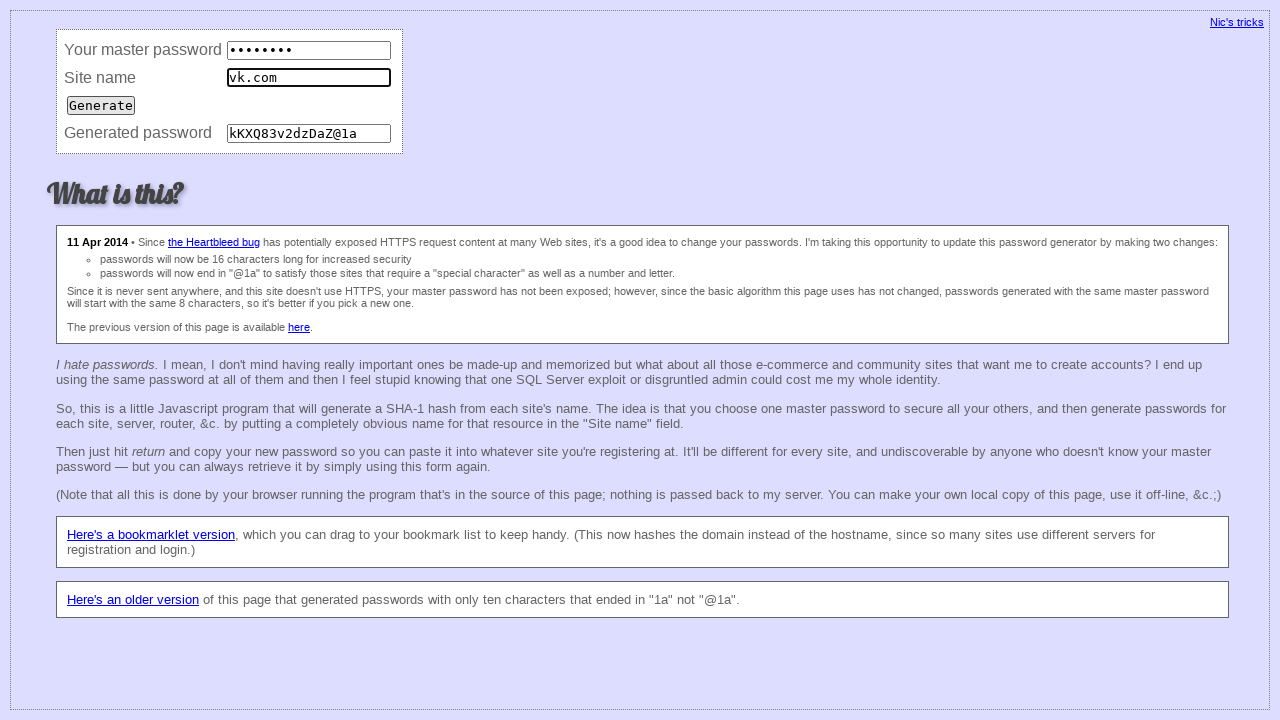

Submitted form for consistency check (iteration 20) at (101, 105) on input[type='submit']
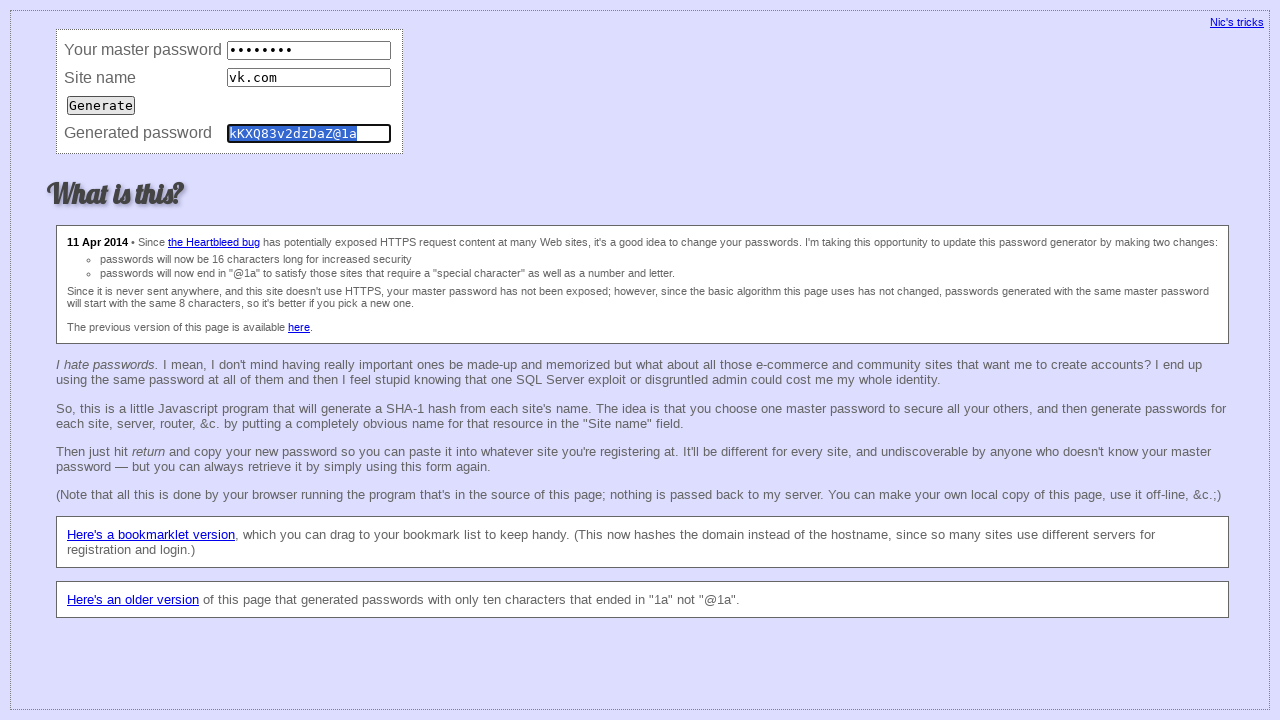

Verified password field exists (consistency iteration 20)
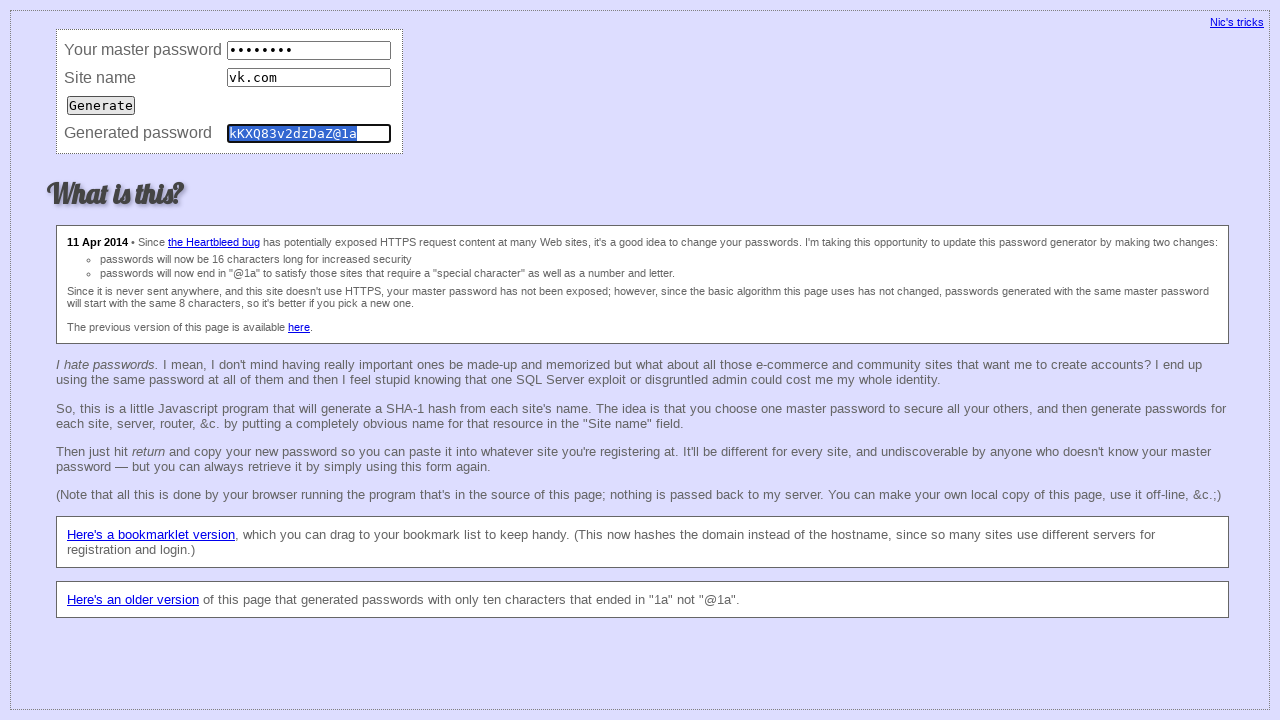

Cleared master password field (consistency iteration 21) on input[name='master']
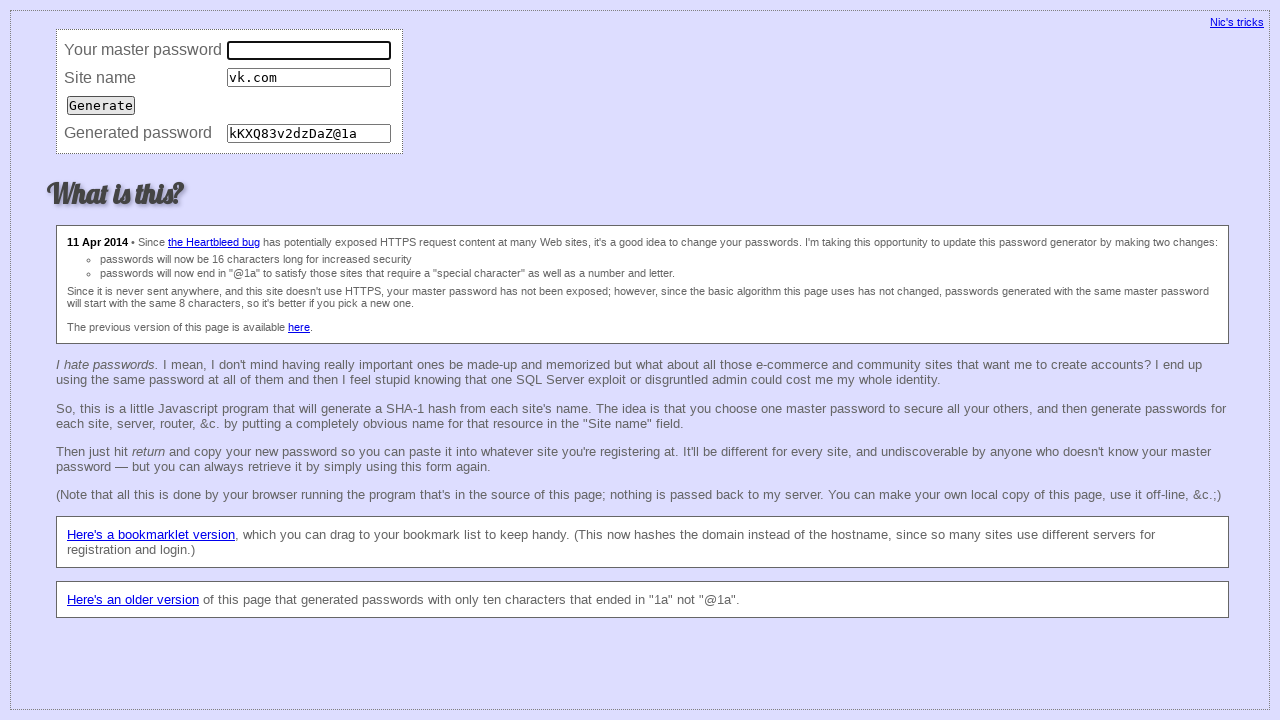

Filled master password field (consistency iteration 21) on input[name='master']
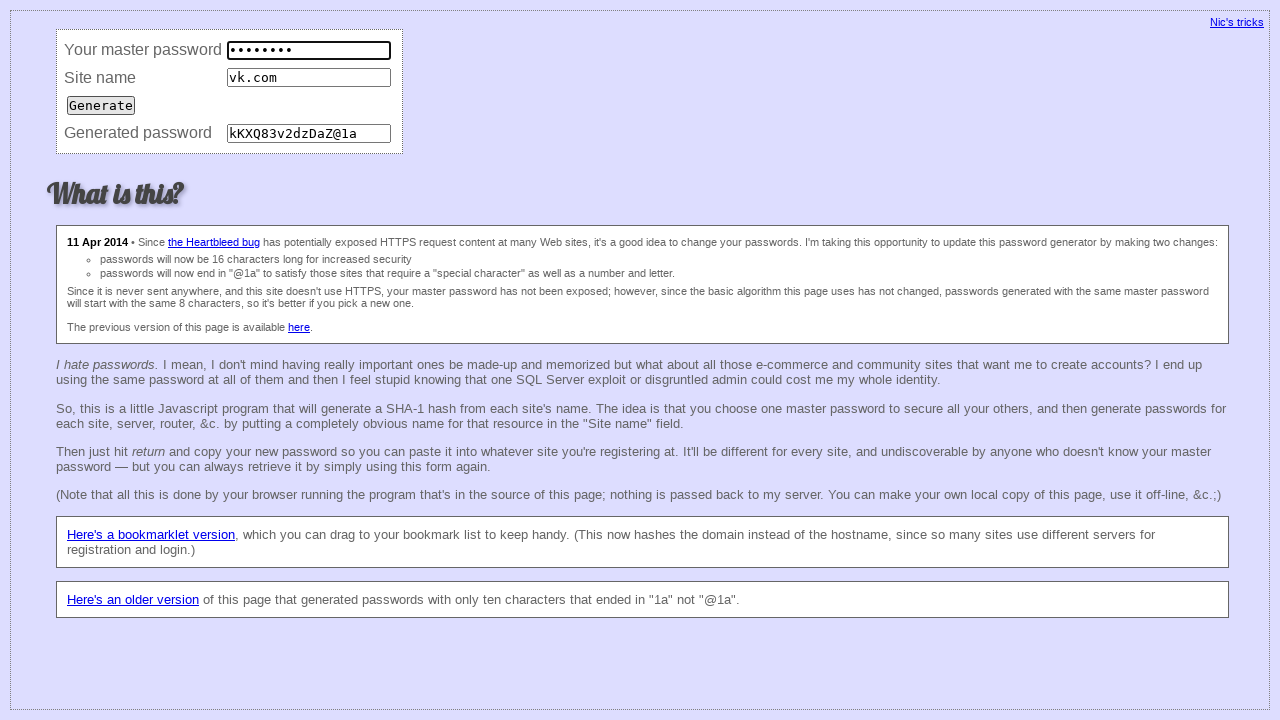

Cleared site field (consistency iteration 21) on input[name='site']
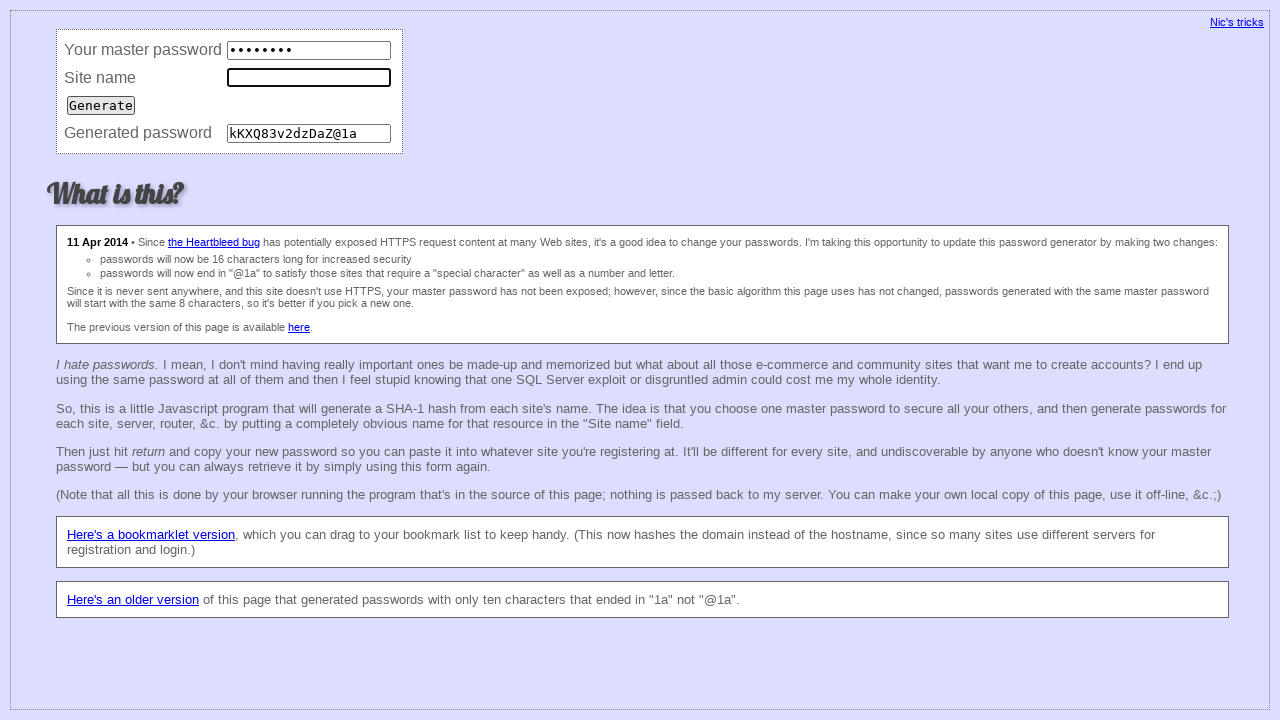

Filled site field with 'vk.com' (consistency iteration 21) on input[name='site']
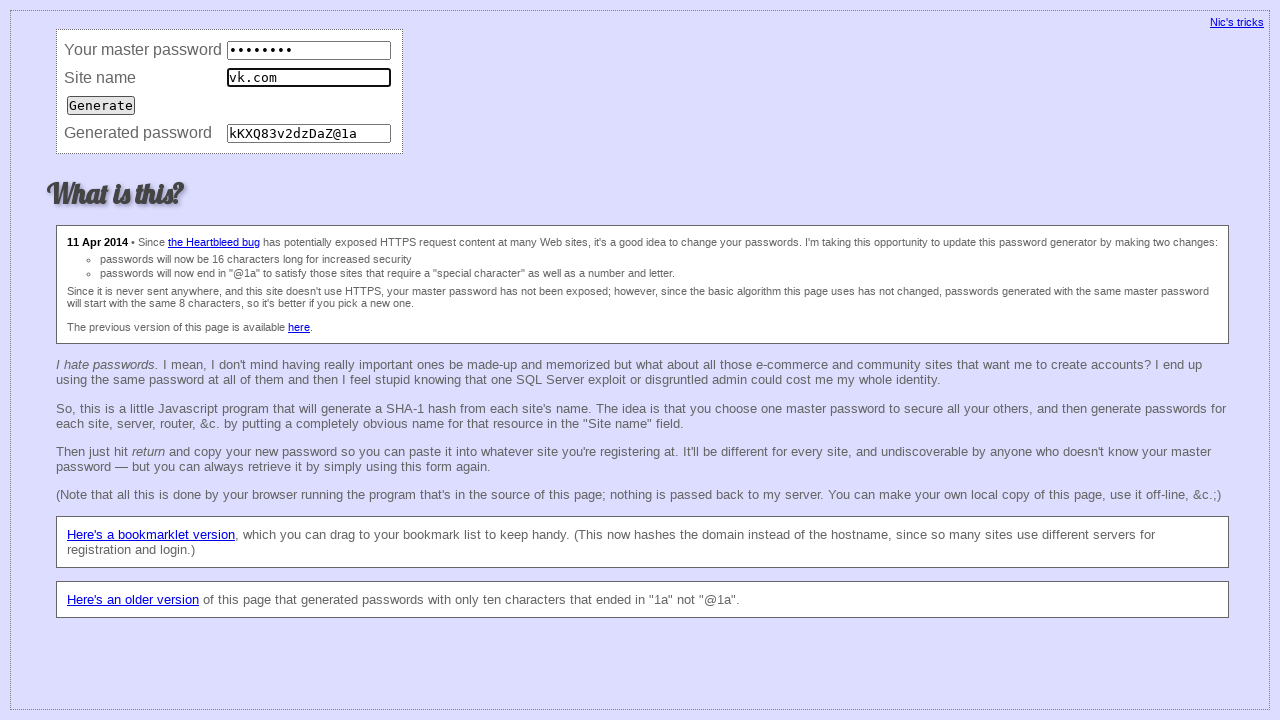

Submitted form for consistency check (iteration 21) at (101, 105) on input[type='submit']
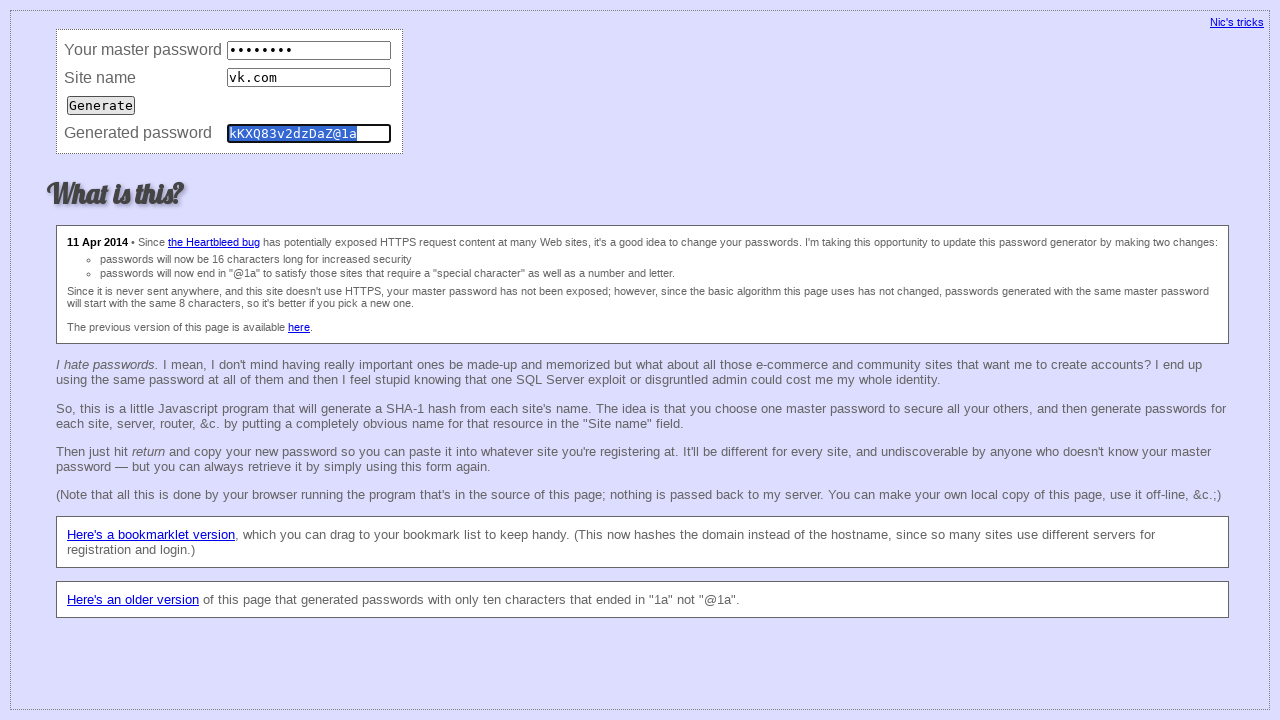

Verified password field exists (consistency iteration 21)
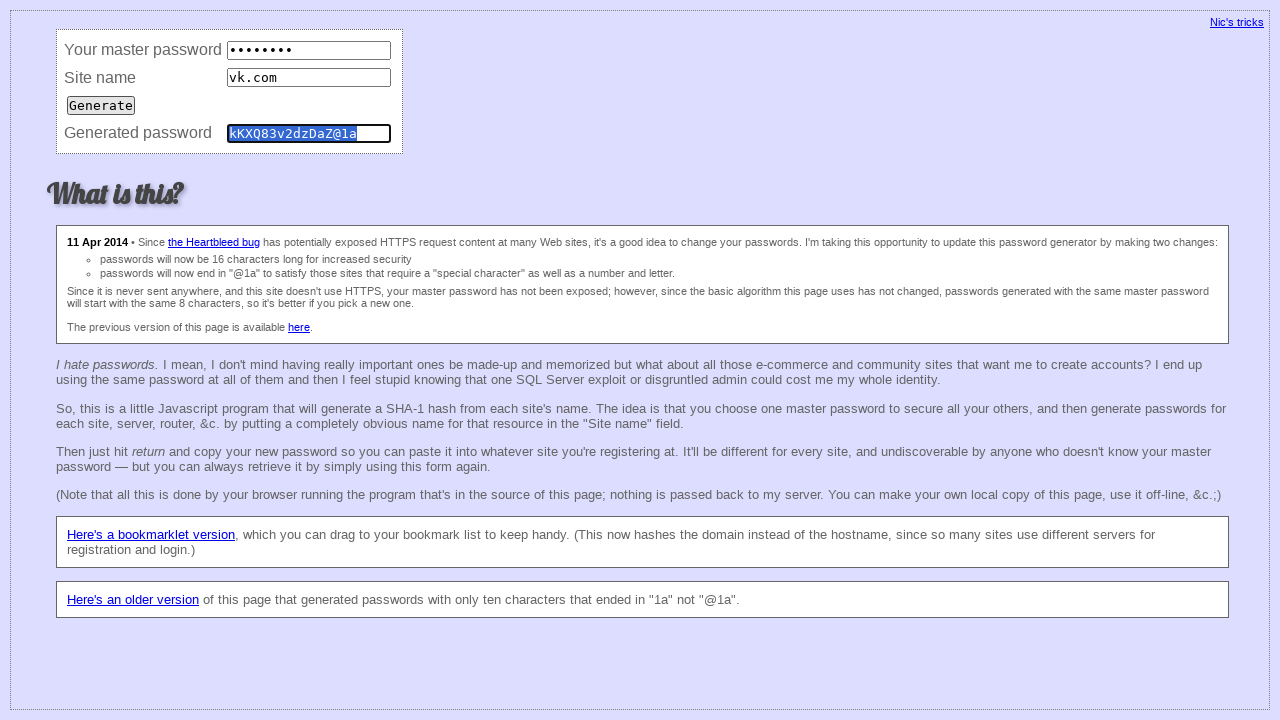

Cleared master password field (consistency iteration 22) on input[name='master']
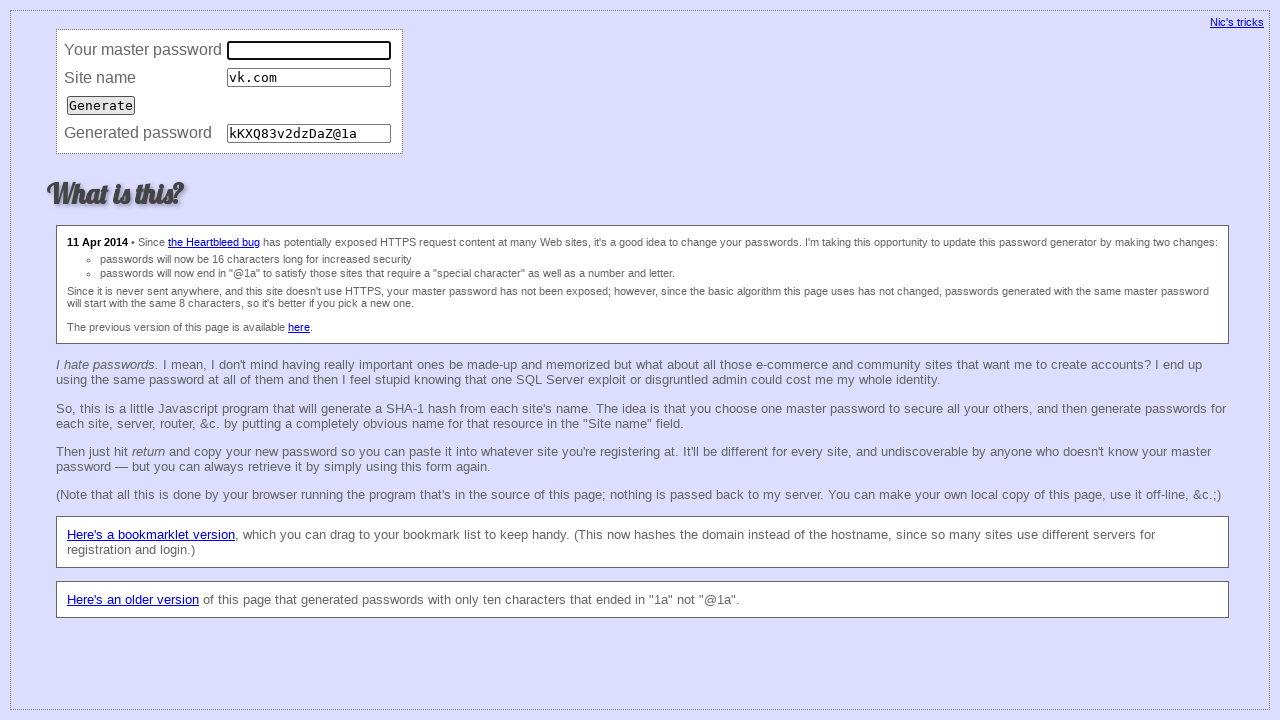

Filled master password field (consistency iteration 22) on input[name='master']
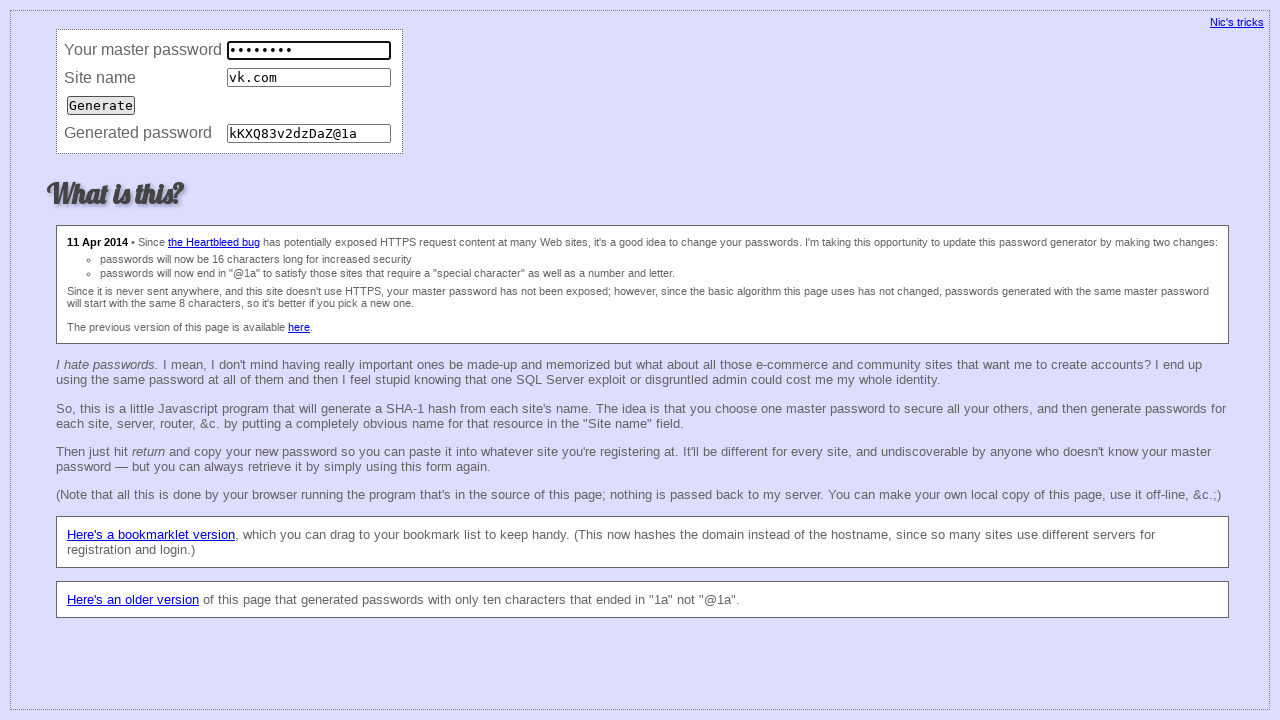

Cleared site field (consistency iteration 22) on input[name='site']
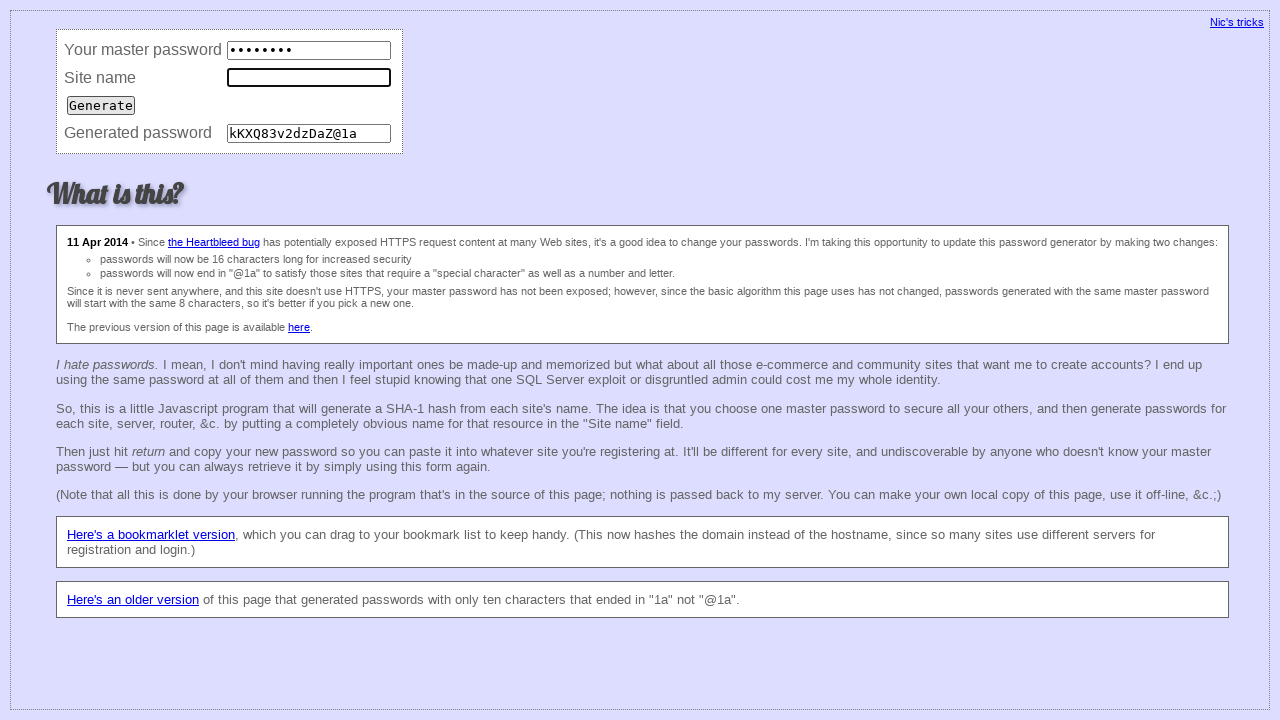

Filled site field with 'vk.com' (consistency iteration 22) on input[name='site']
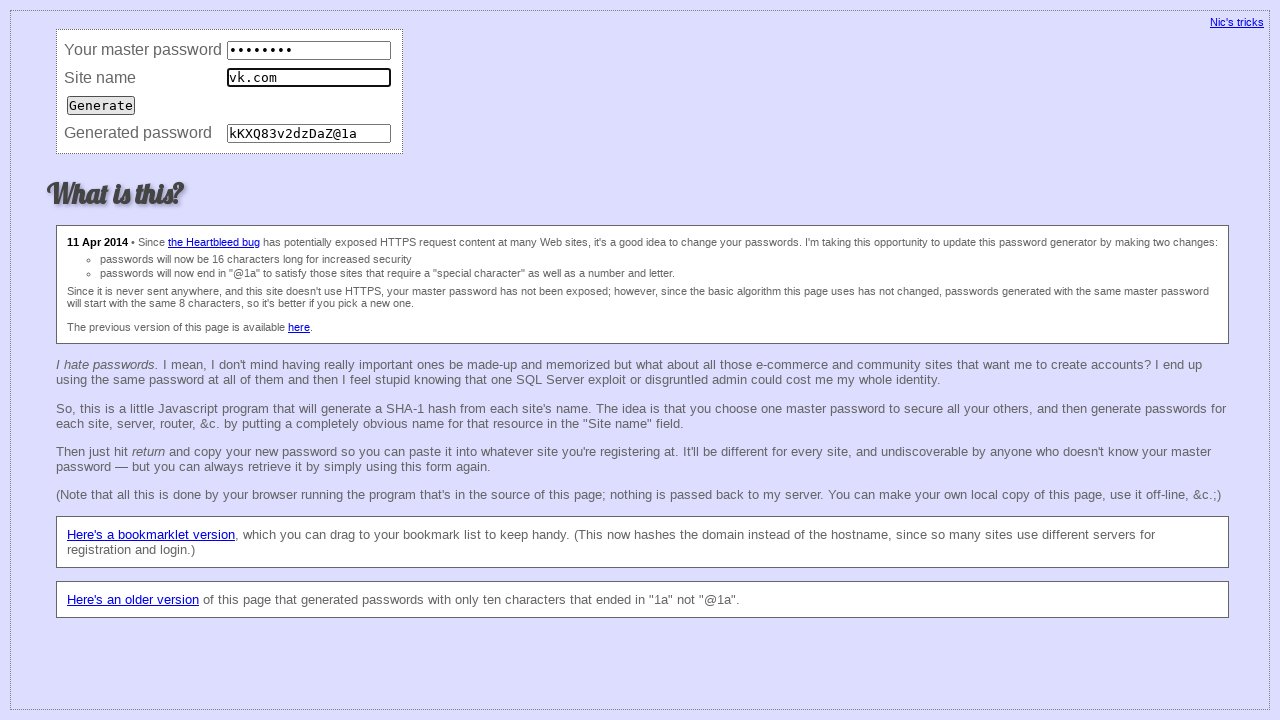

Submitted form for consistency check (iteration 22) at (101, 105) on input[type='submit']
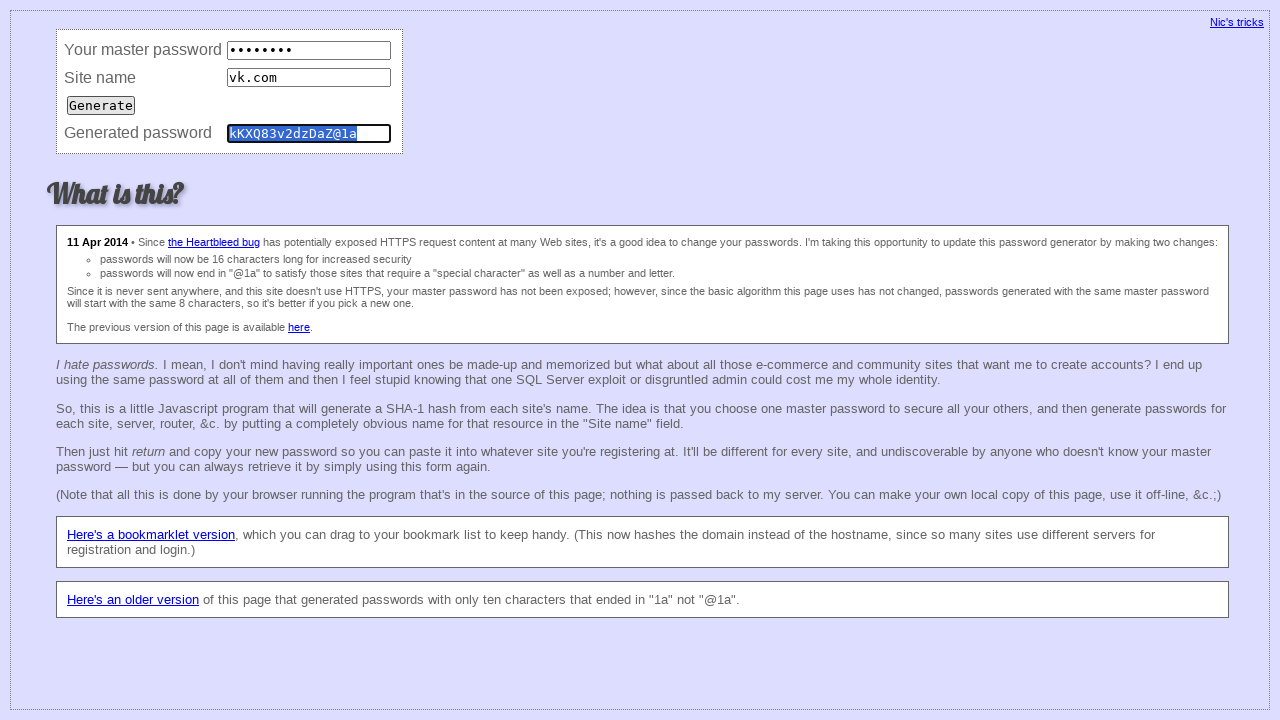

Verified password field exists (consistency iteration 22)
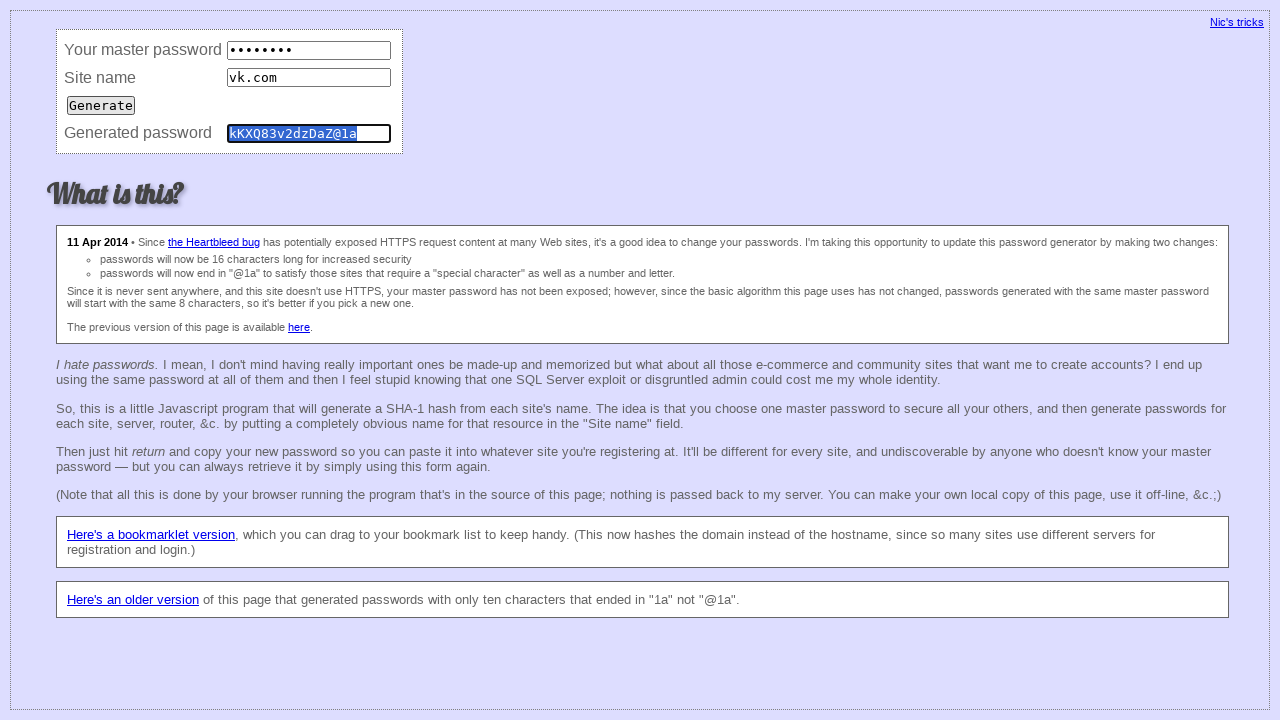

Cleared master password field (consistency iteration 23) on input[name='master']
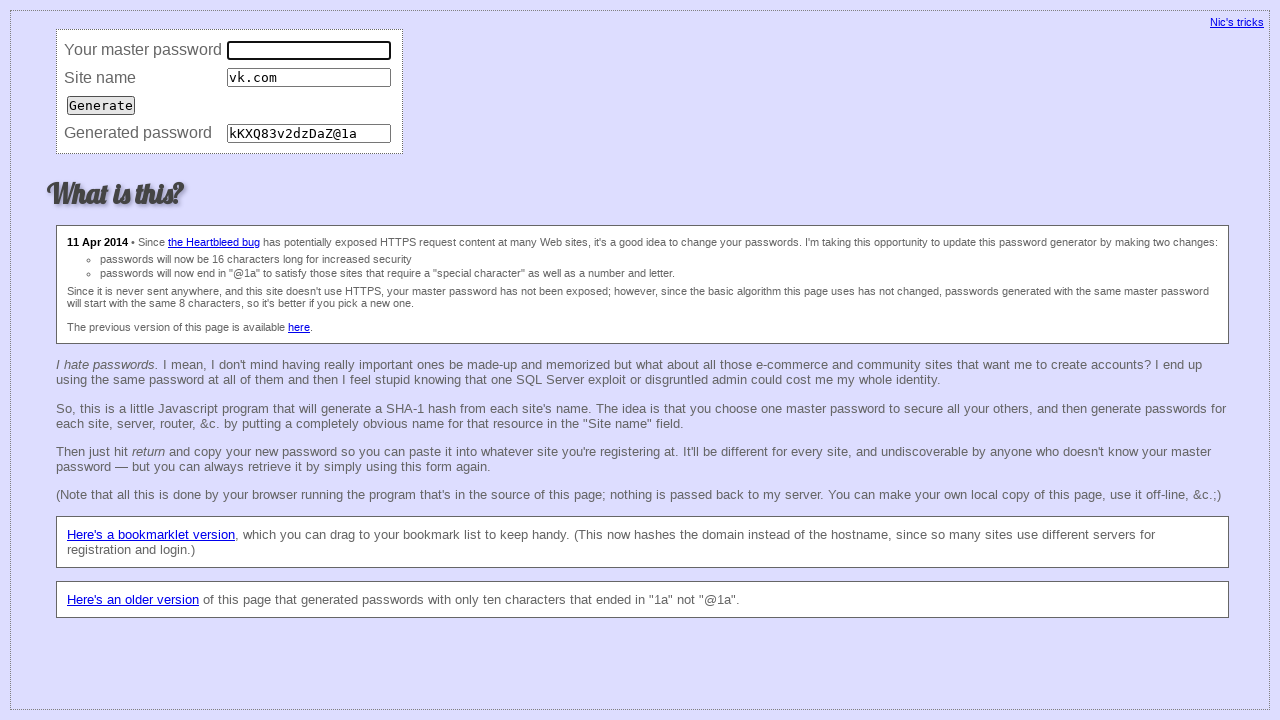

Filled master password field (consistency iteration 23) on input[name='master']
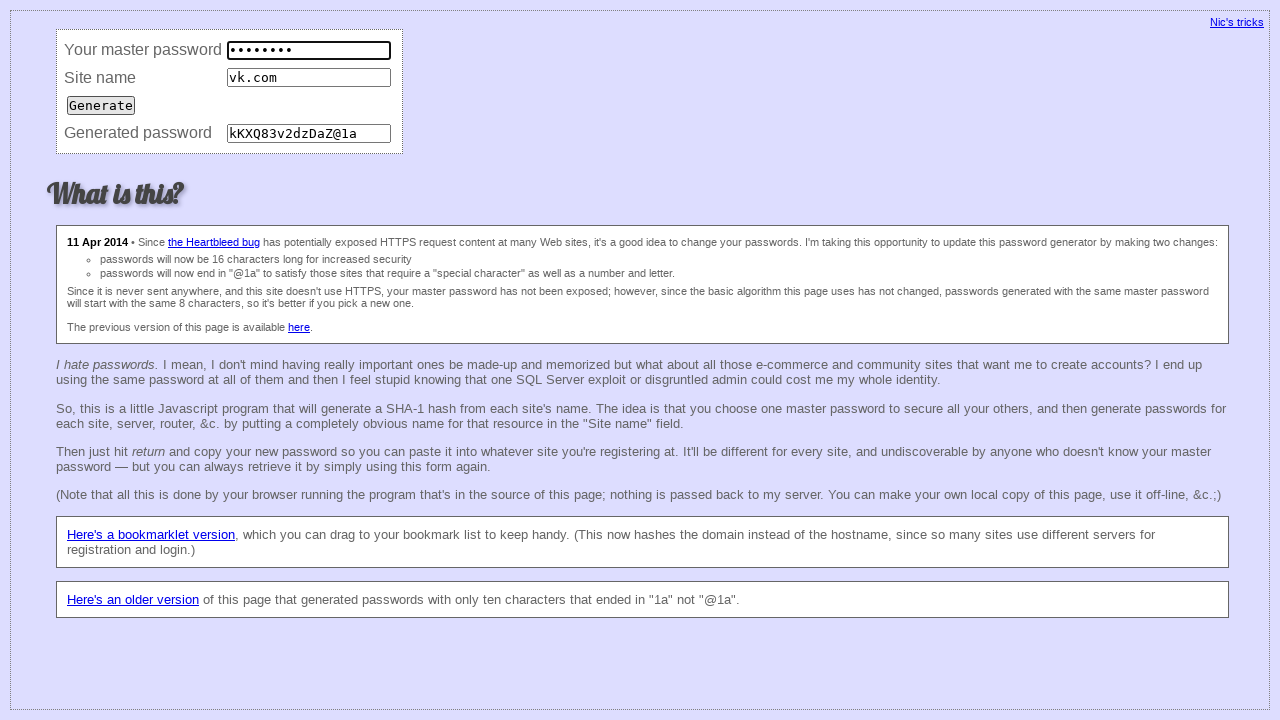

Cleared site field (consistency iteration 23) on input[name='site']
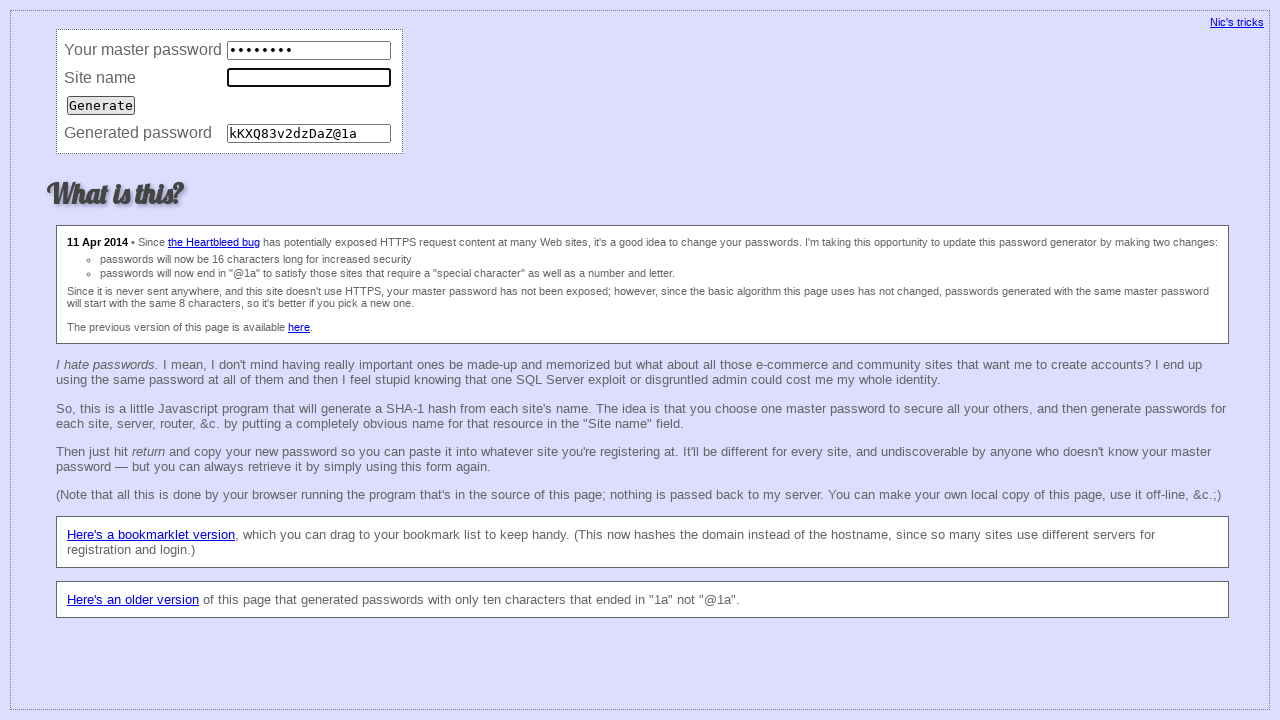

Filled site field with 'vk.com' (consistency iteration 23) on input[name='site']
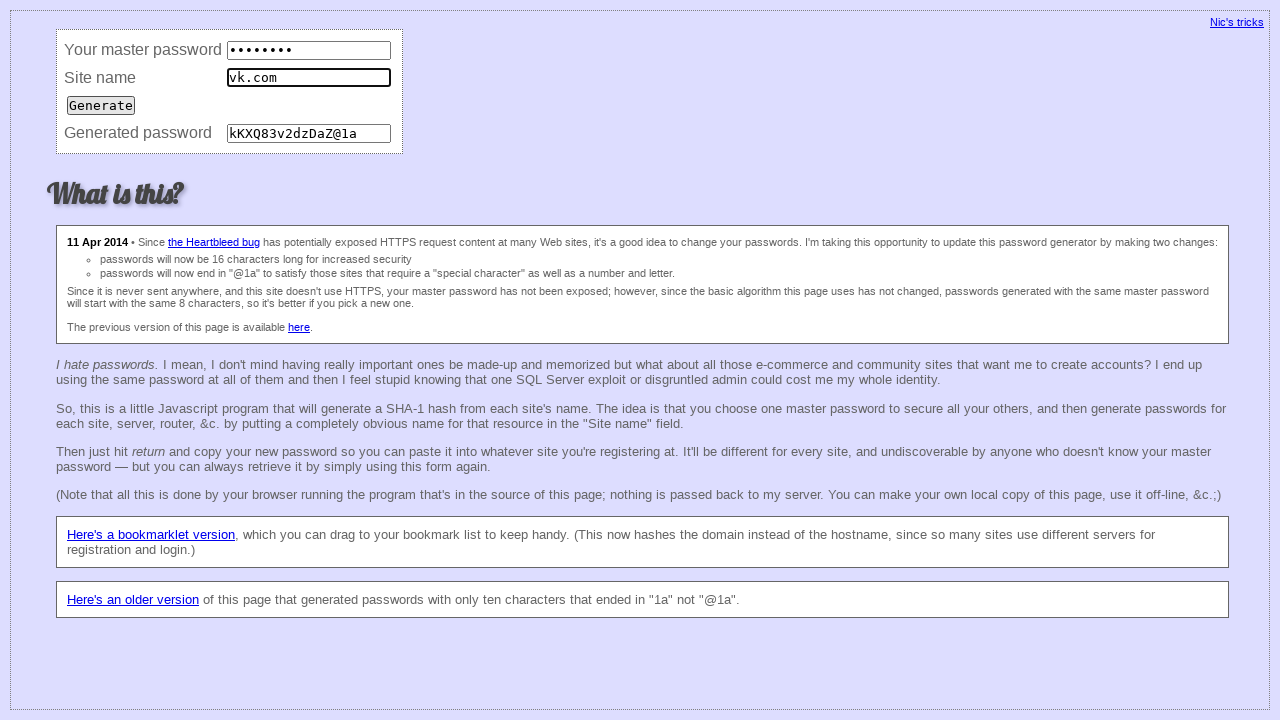

Submitted form for consistency check (iteration 23) at (101, 105) on input[type='submit']
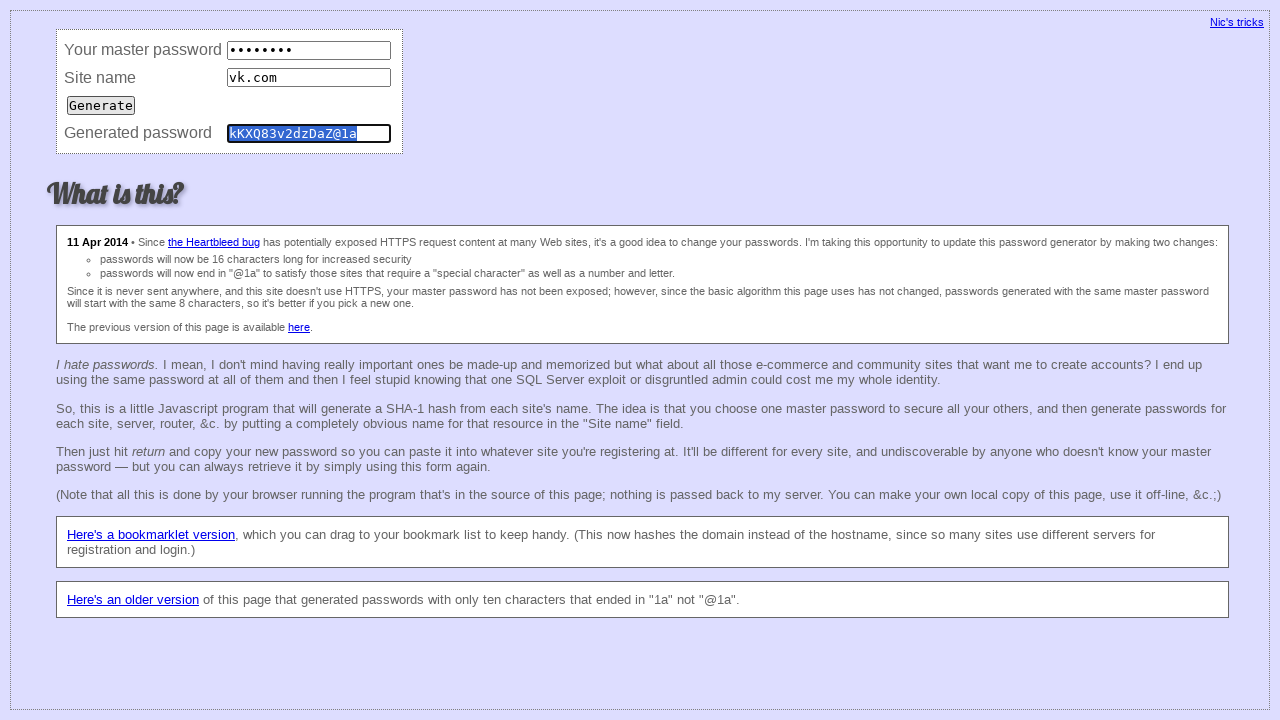

Verified password field exists (consistency iteration 23)
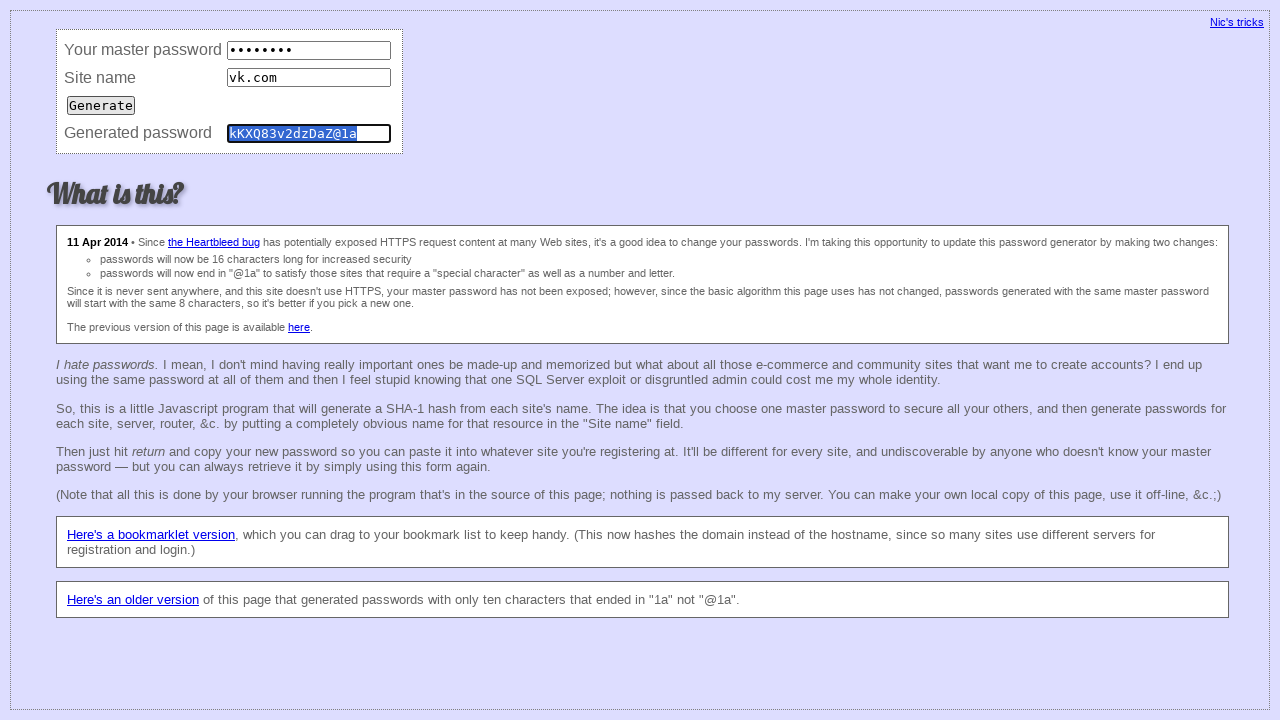

Cleared master password field (consistency iteration 24) on input[name='master']
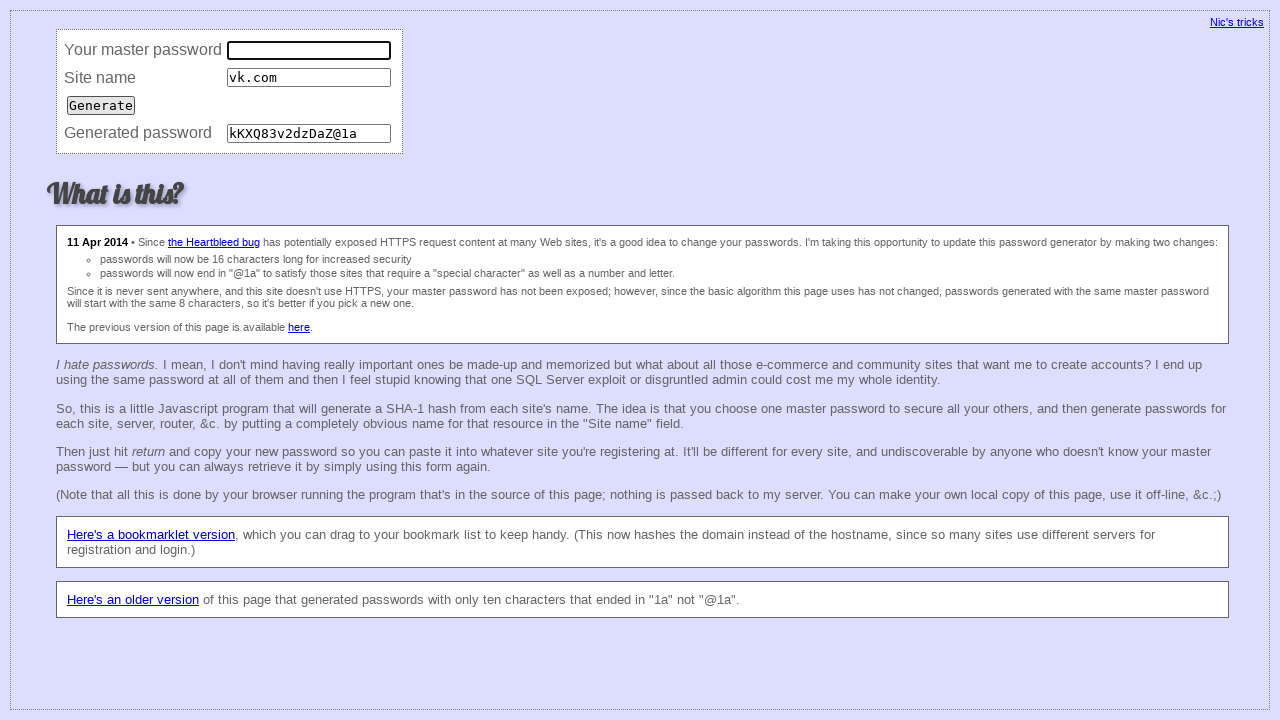

Filled master password field (consistency iteration 24) on input[name='master']
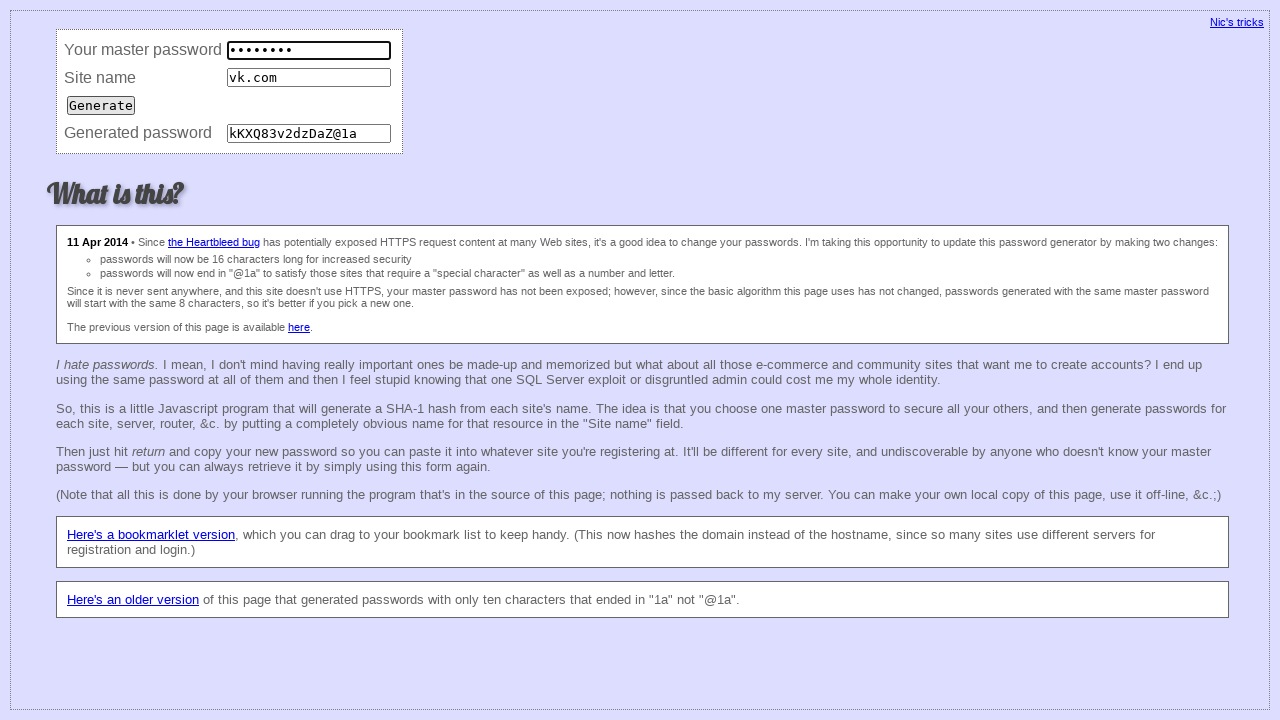

Cleared site field (consistency iteration 24) on input[name='site']
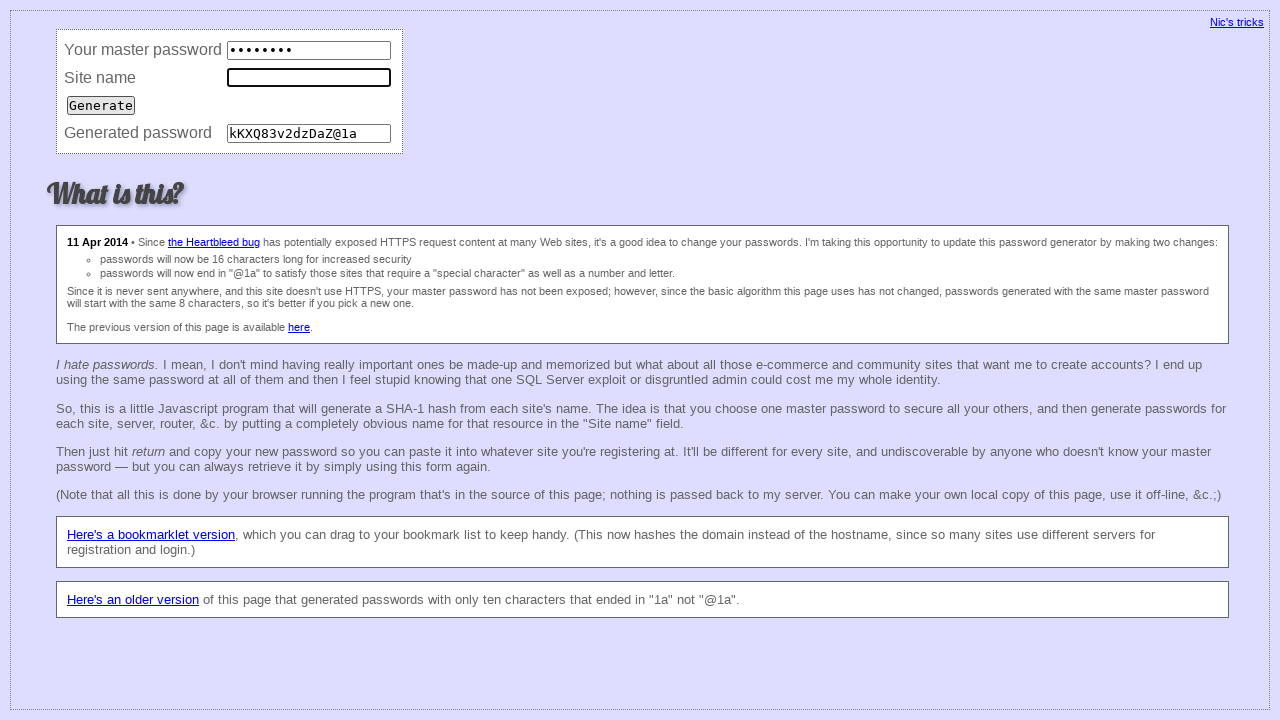

Filled site field with 'vk.com' (consistency iteration 24) on input[name='site']
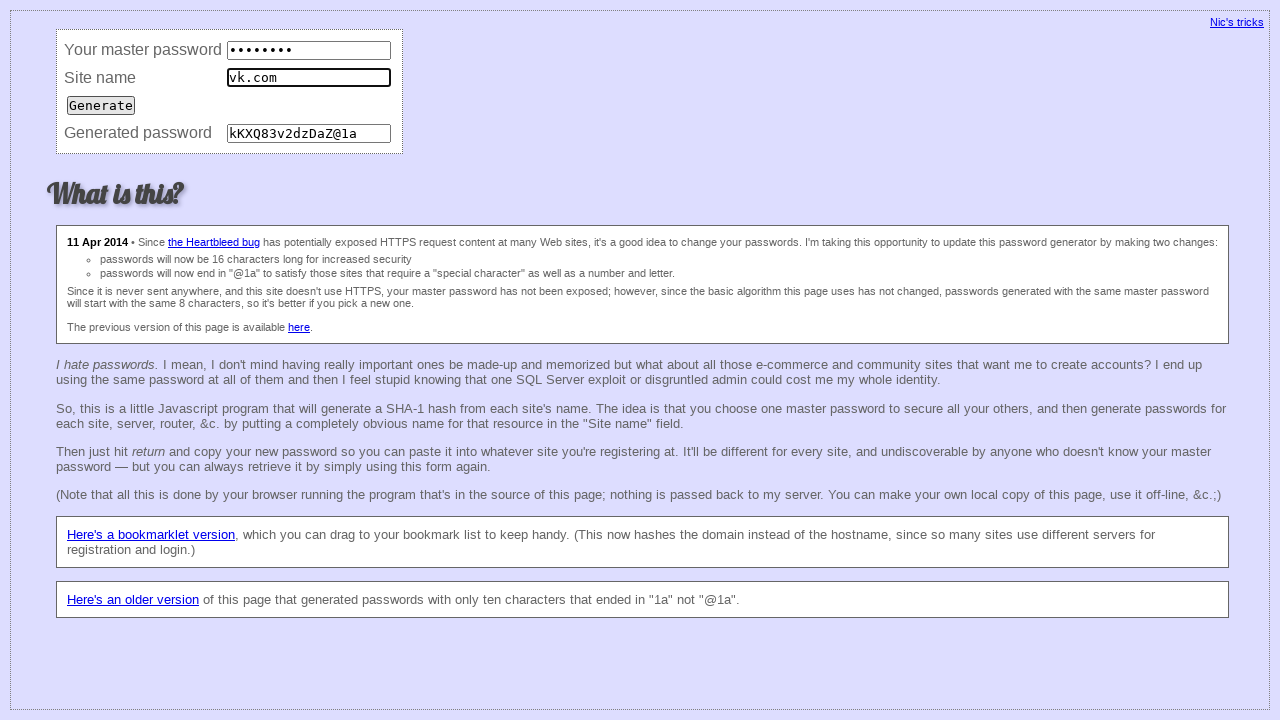

Submitted form for consistency check (iteration 24) at (101, 105) on input[type='submit']
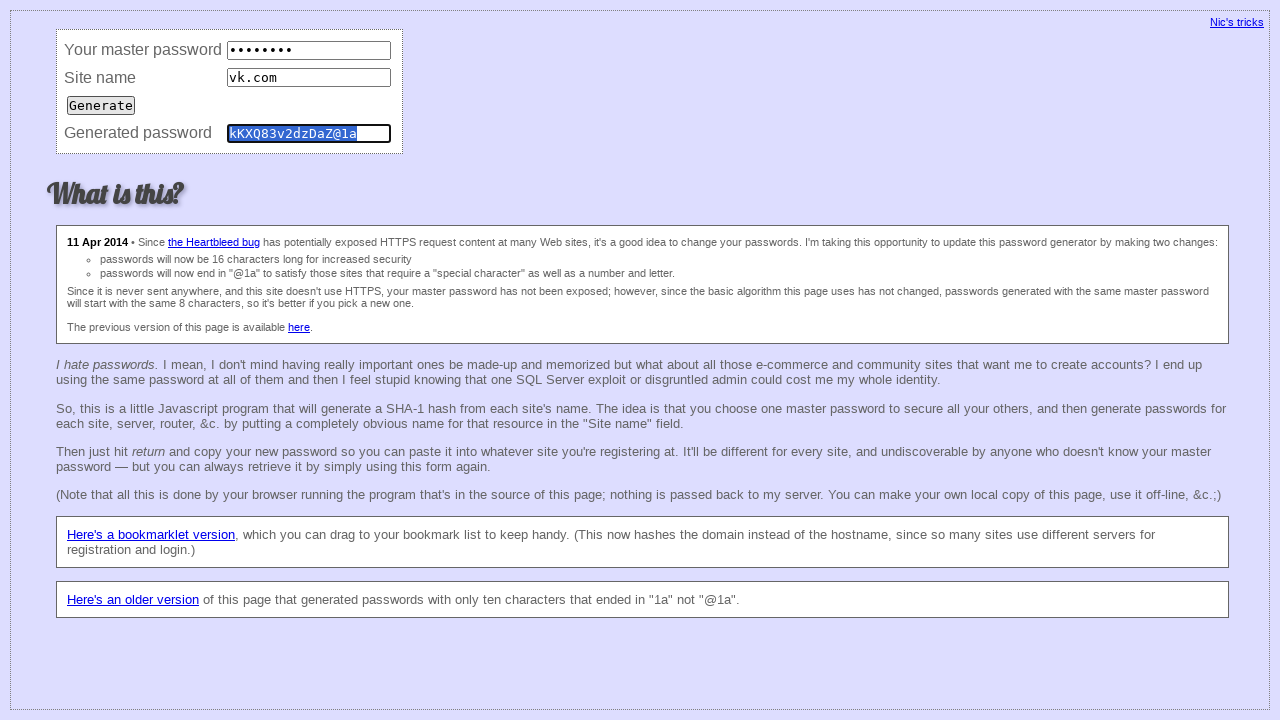

Verified password field exists (consistency iteration 24)
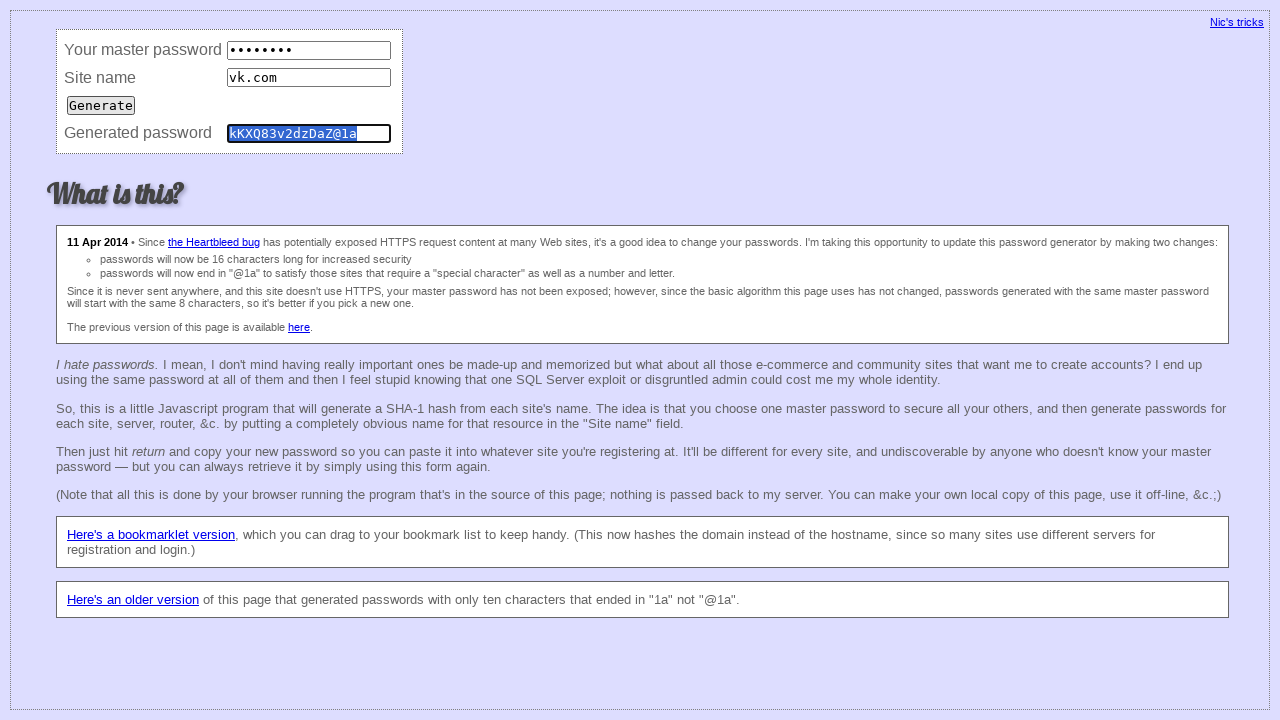

Cleared master password field (consistency iteration 25) on input[name='master']
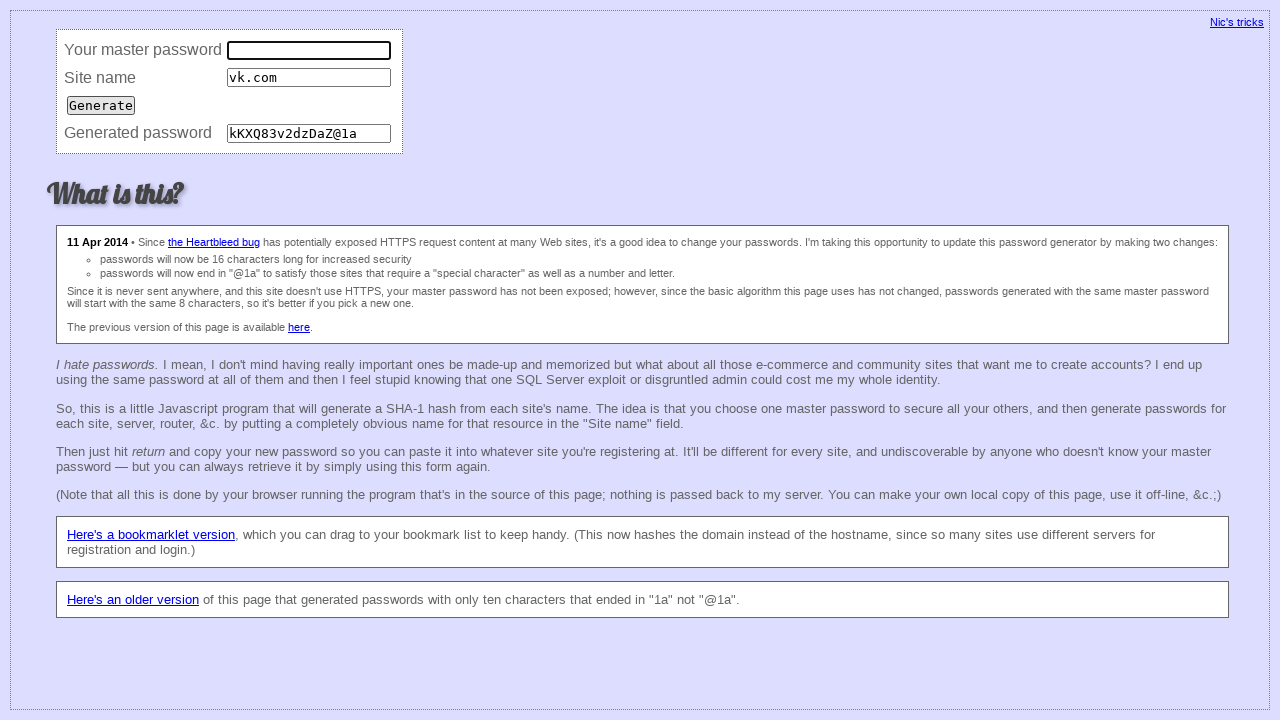

Filled master password field (consistency iteration 25) on input[name='master']
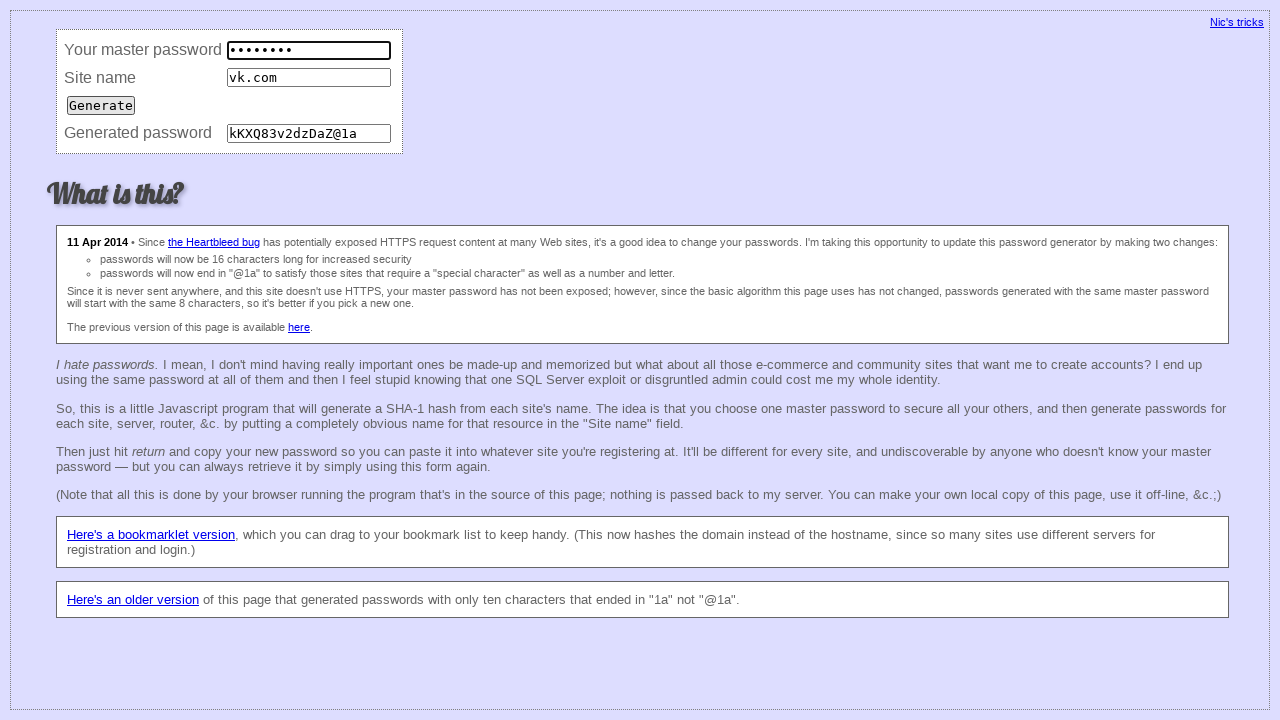

Cleared site field (consistency iteration 25) on input[name='site']
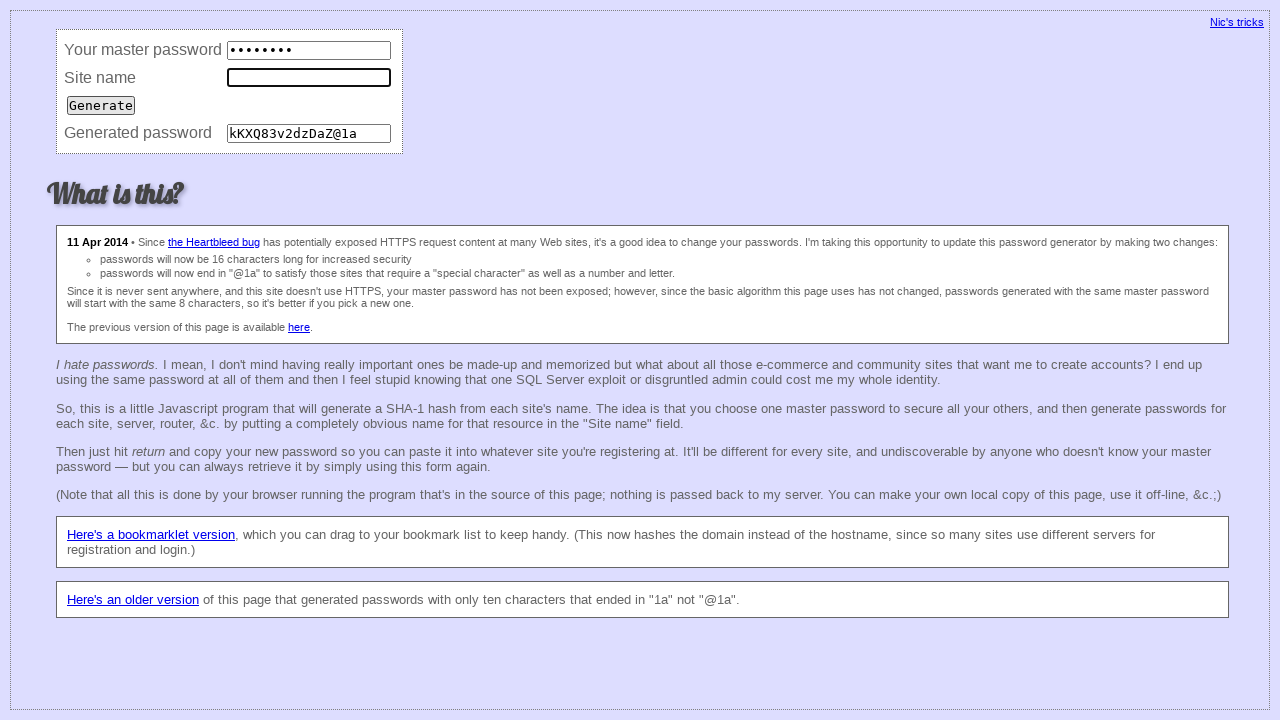

Filled site field with 'vk.com' (consistency iteration 25) on input[name='site']
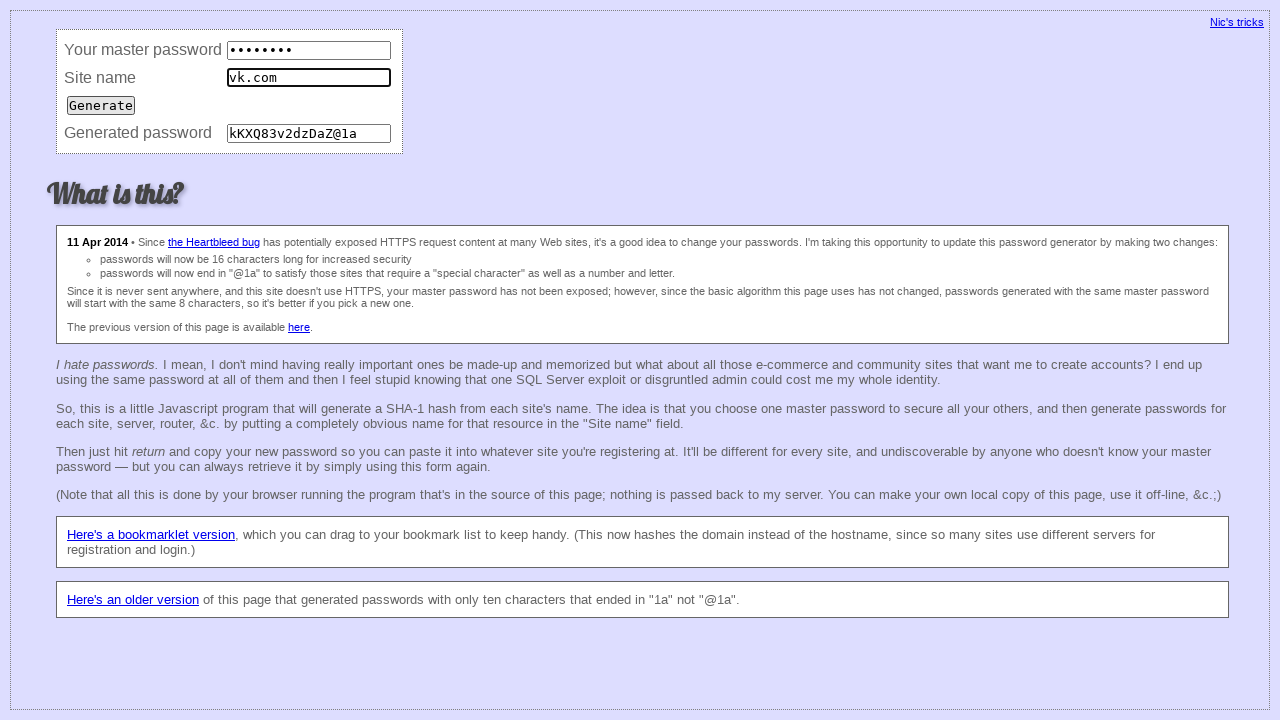

Submitted form for consistency check (iteration 25) at (101, 105) on input[type='submit']
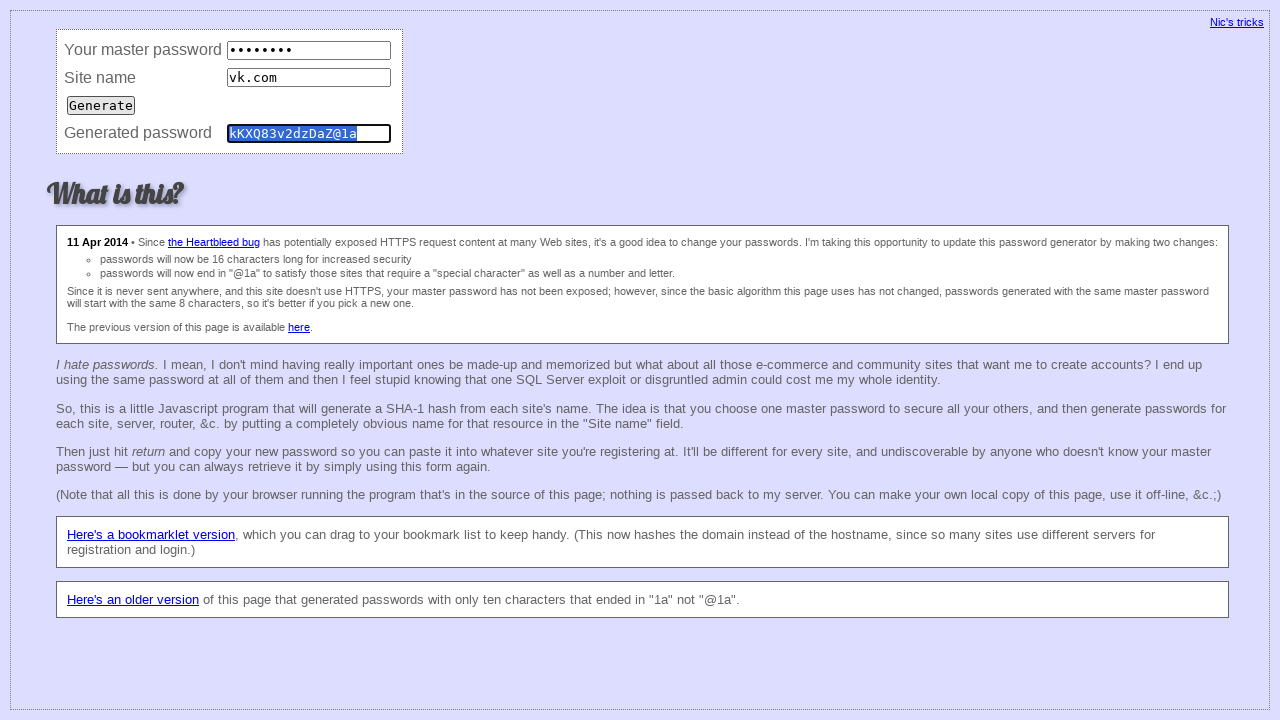

Verified password field exists (consistency iteration 25)
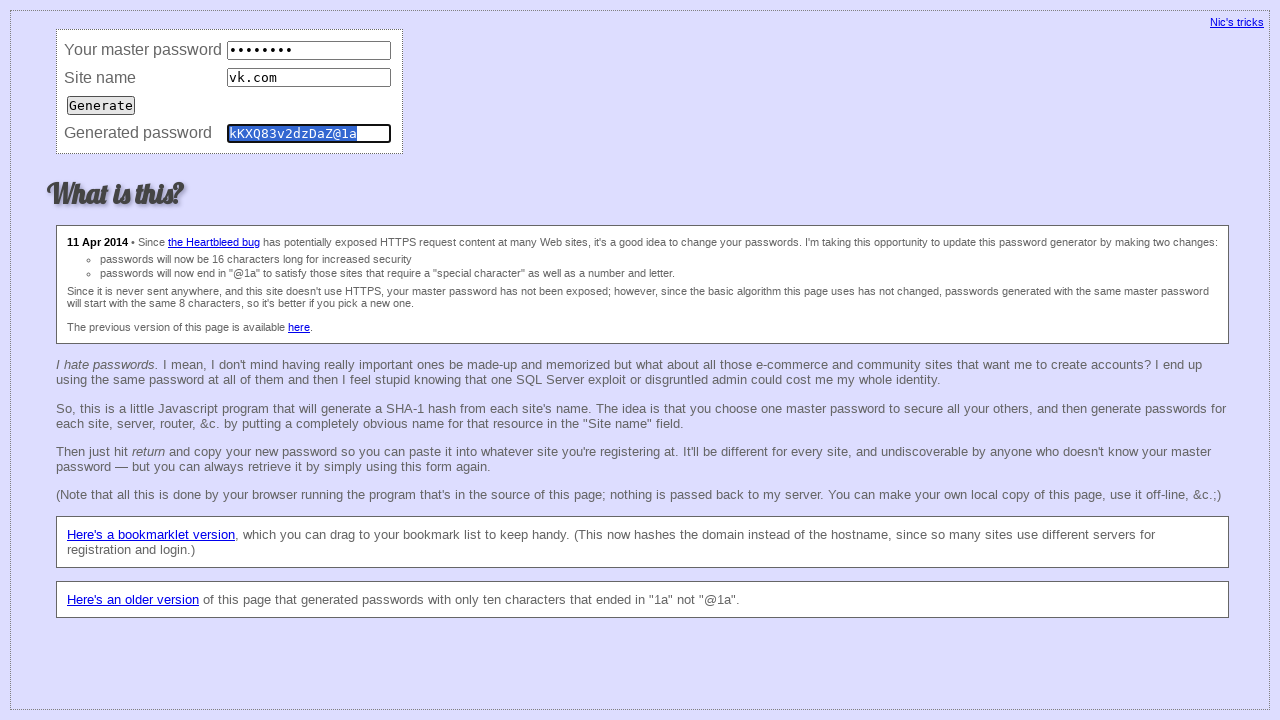

Cleared master password field (consistency iteration 26) on input[name='master']
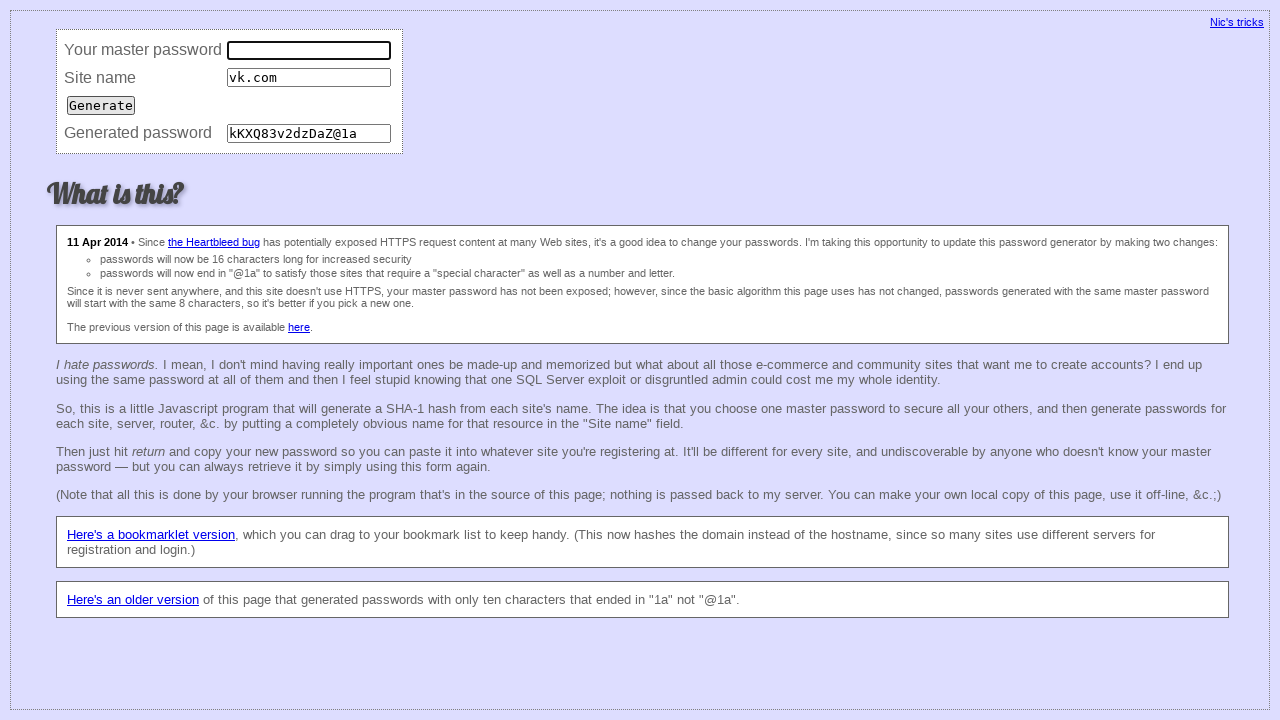

Filled master password field (consistency iteration 26) on input[name='master']
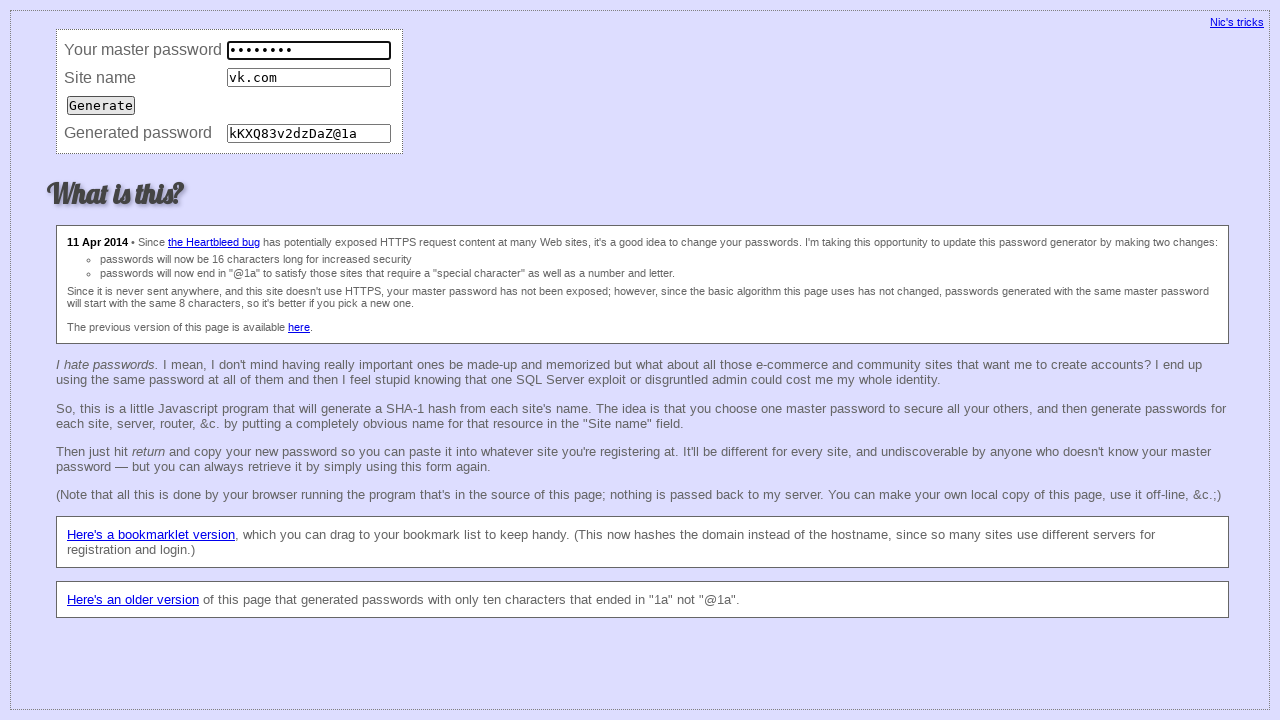

Cleared site field (consistency iteration 26) on input[name='site']
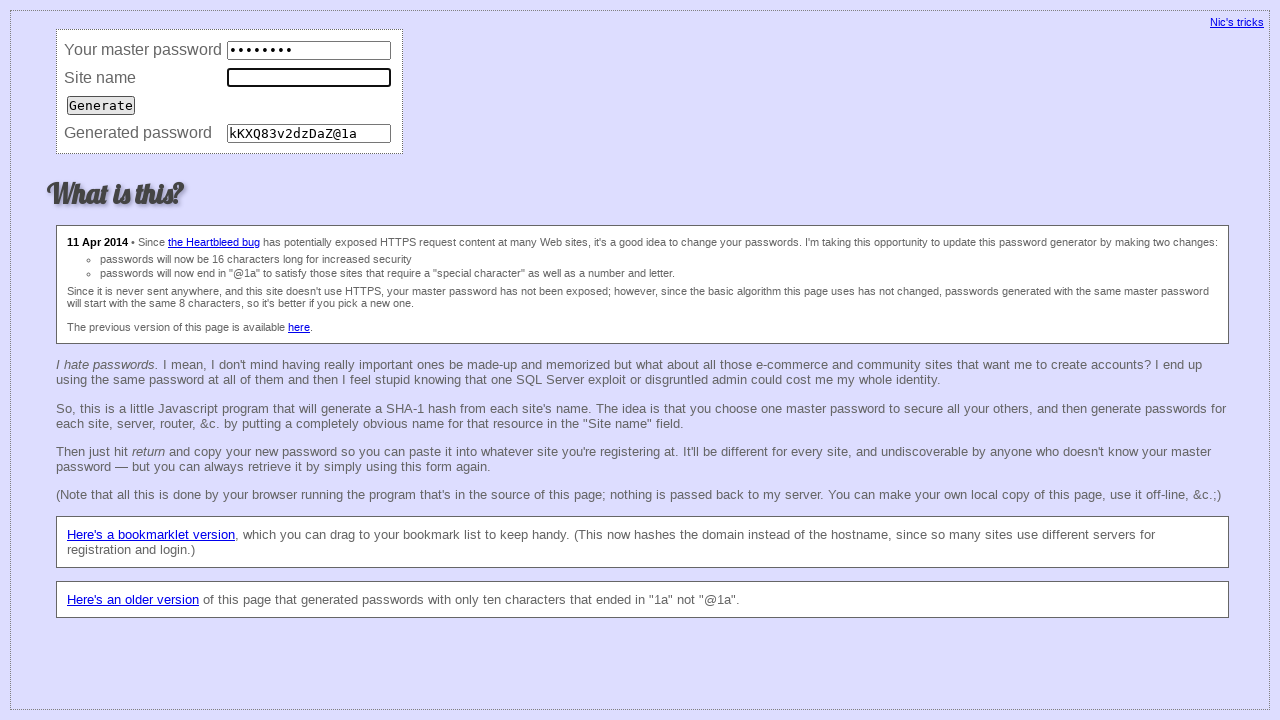

Filled site field with 'vk.com' (consistency iteration 26) on input[name='site']
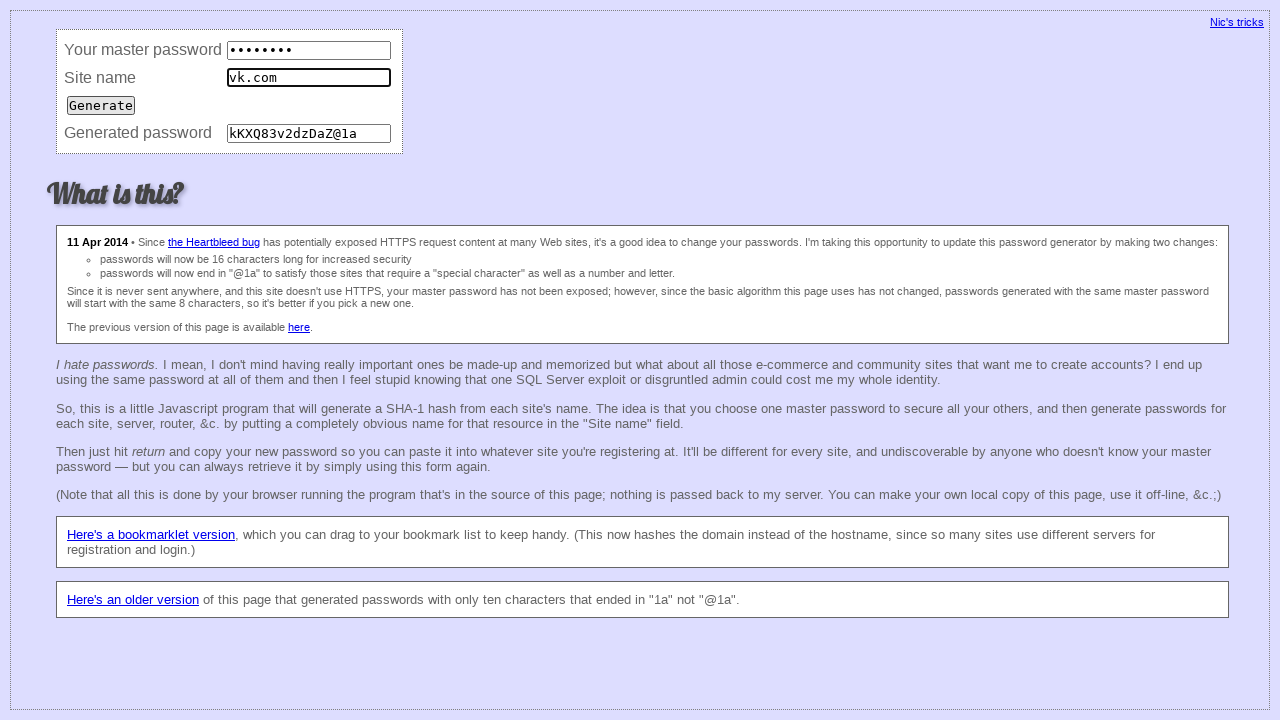

Submitted form for consistency check (iteration 26) at (101, 105) on input[type='submit']
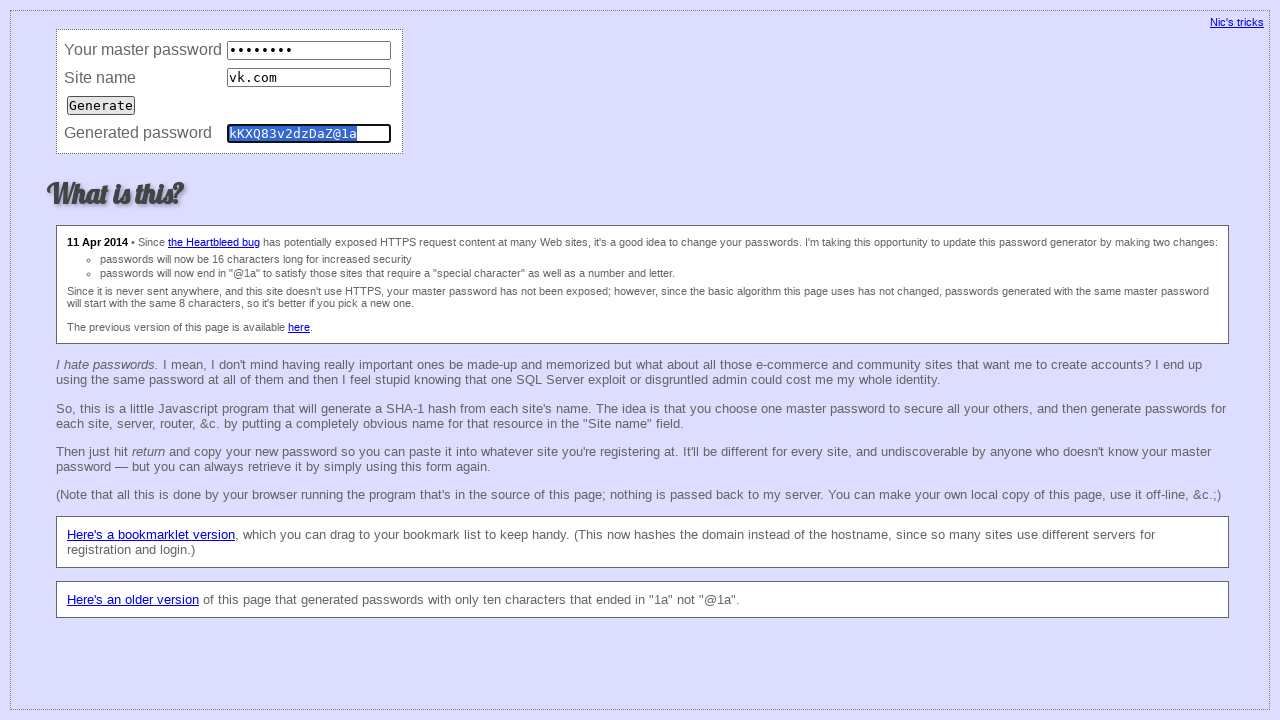

Verified password field exists (consistency iteration 26)
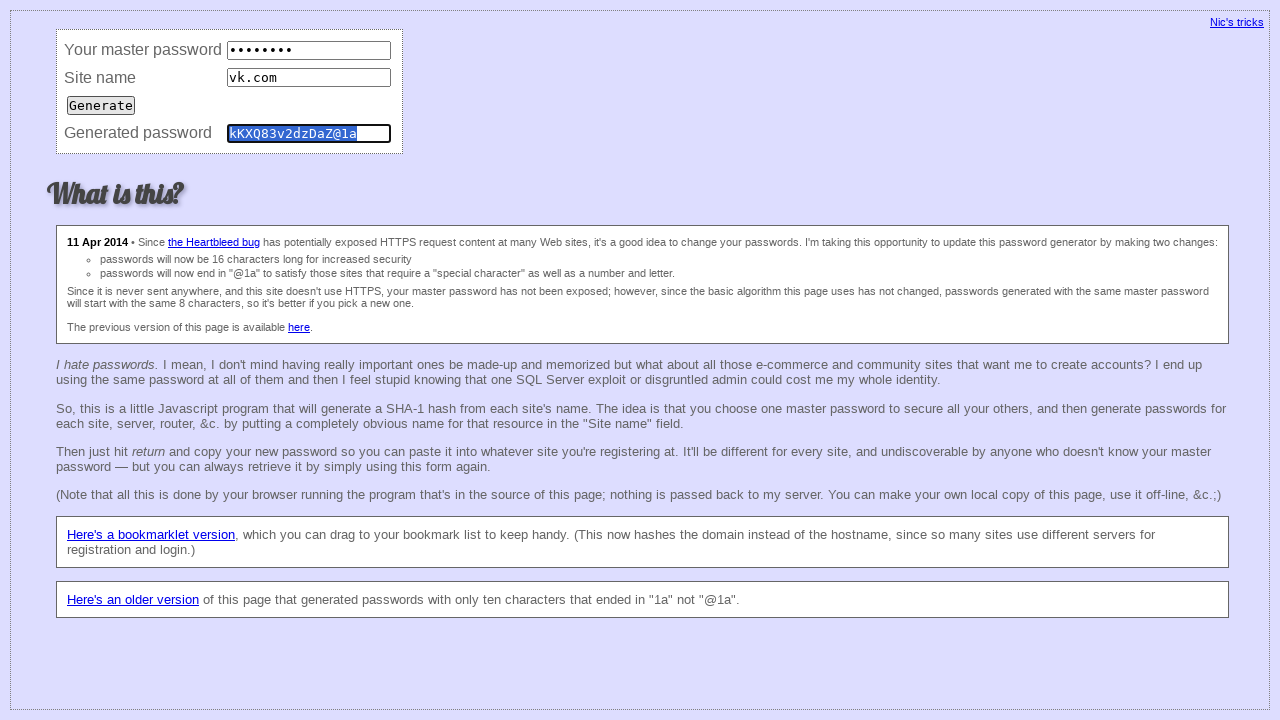

Cleared master password field (consistency iteration 27) on input[name='master']
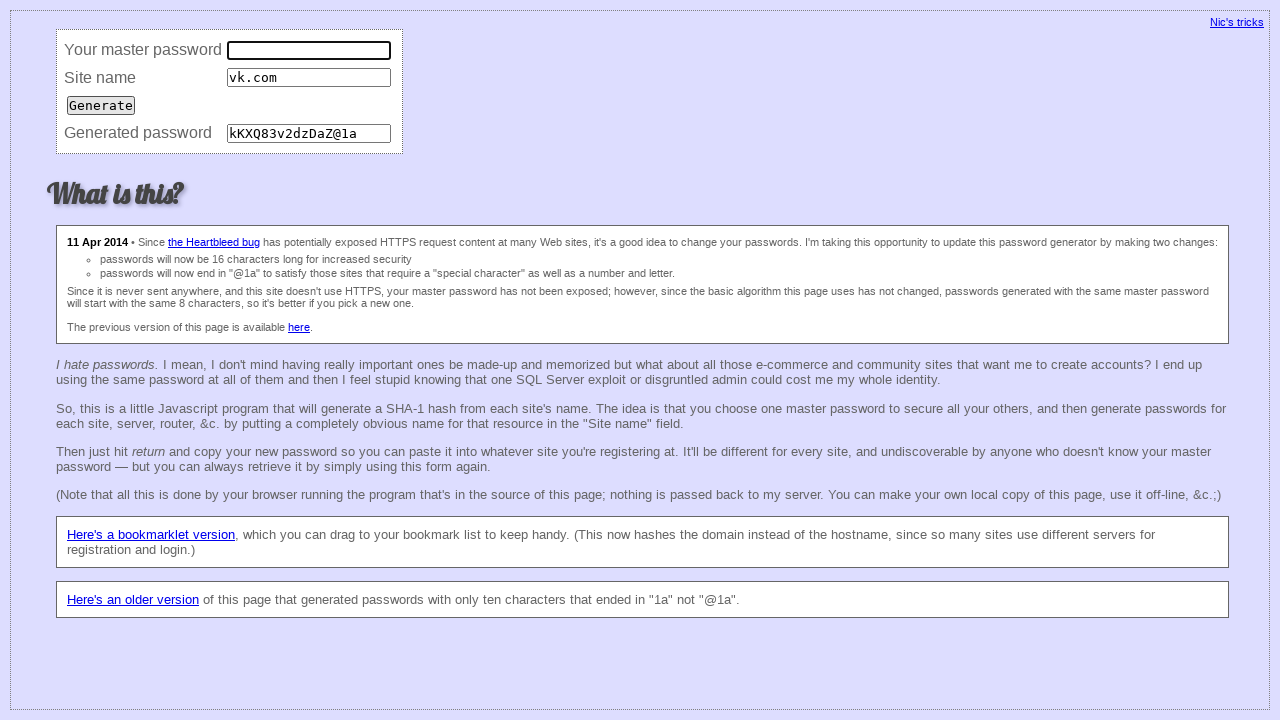

Filled master password field (consistency iteration 27) on input[name='master']
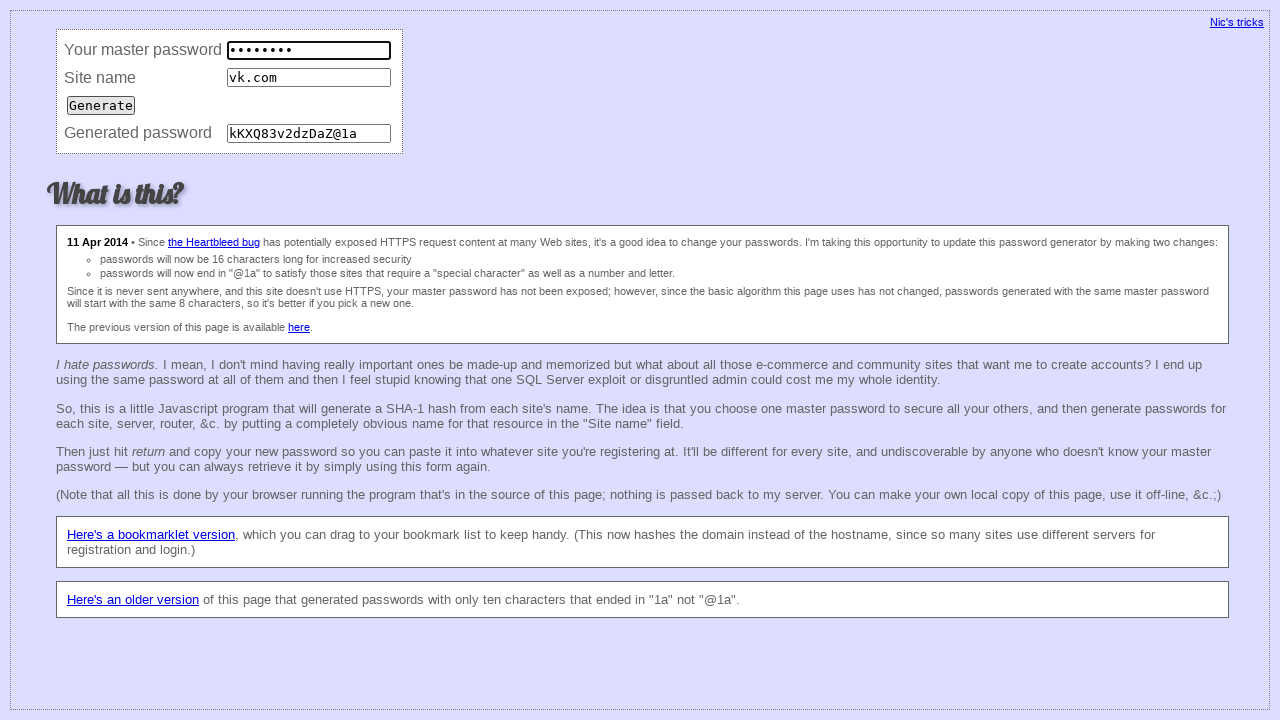

Cleared site field (consistency iteration 27) on input[name='site']
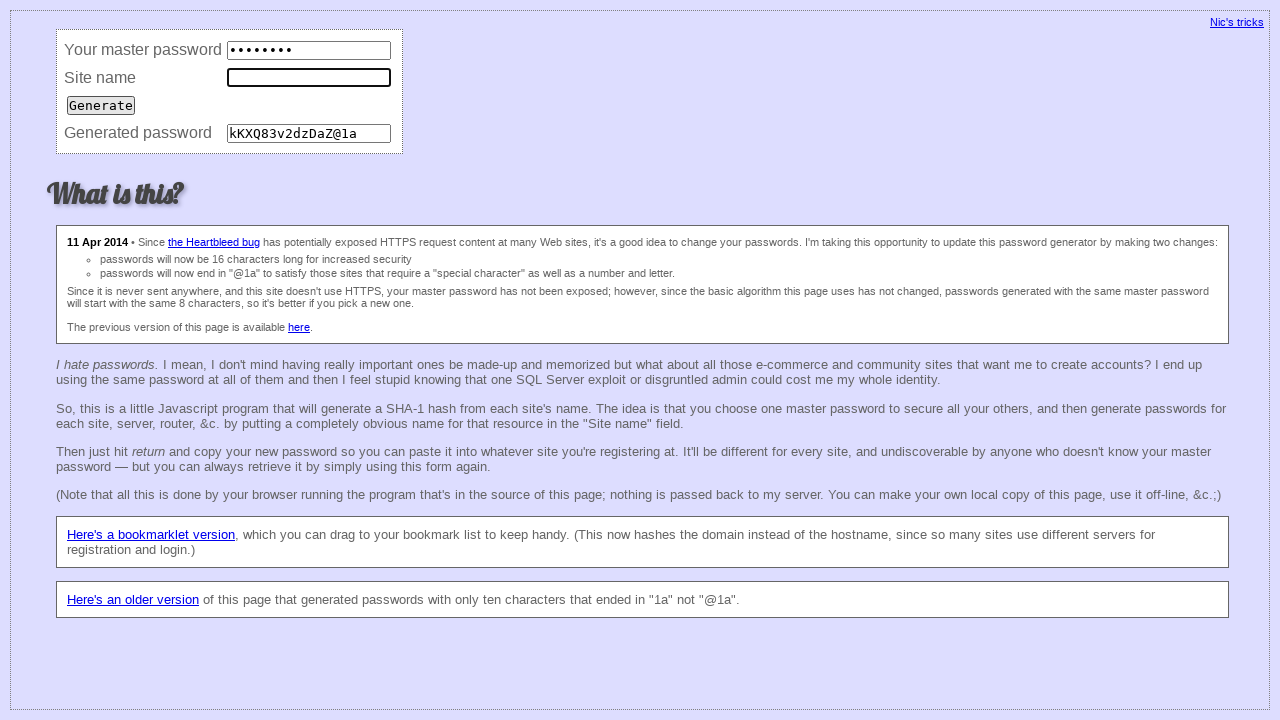

Filled site field with 'vk.com' (consistency iteration 27) on input[name='site']
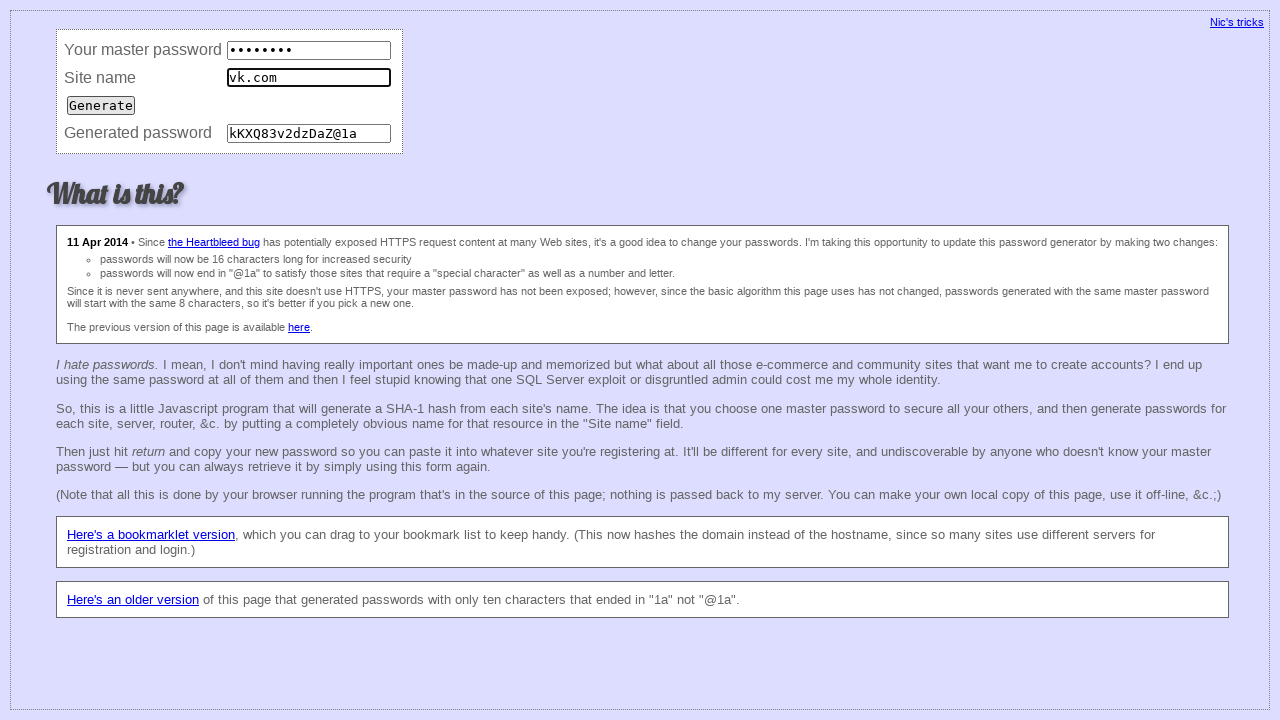

Submitted form for consistency check (iteration 27) at (101, 105) on input[type='submit']
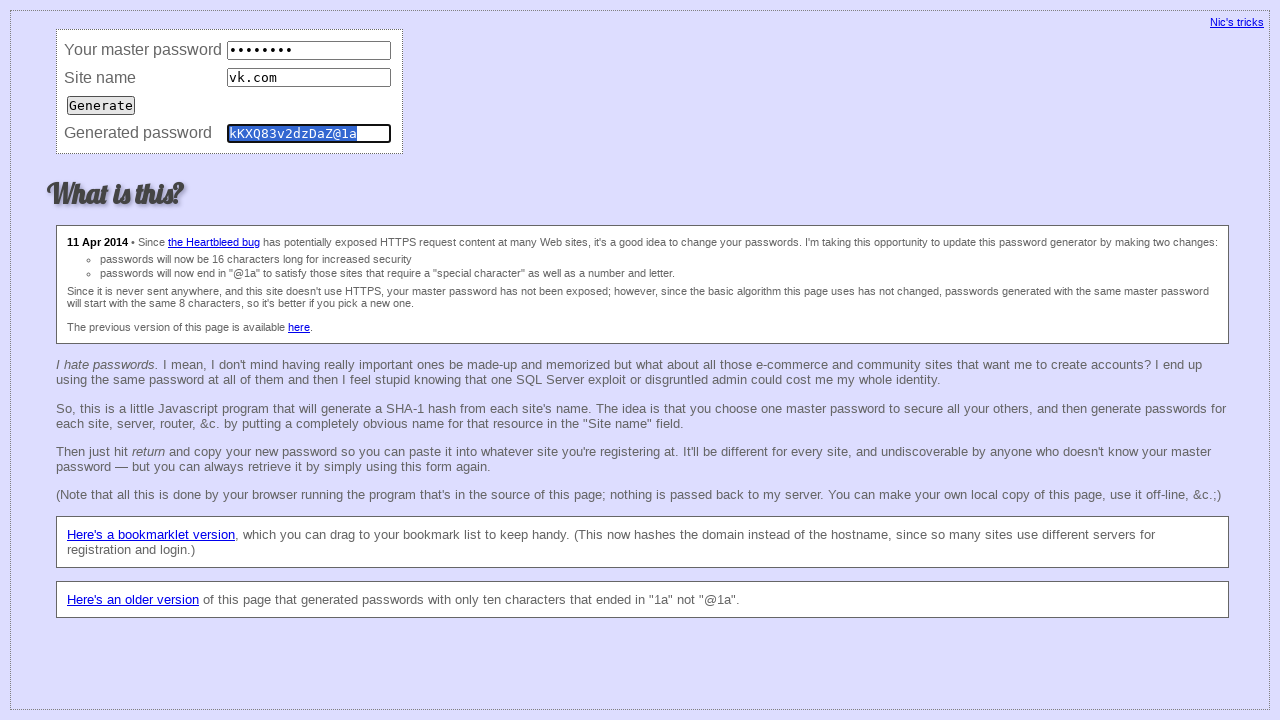

Verified password field exists (consistency iteration 27)
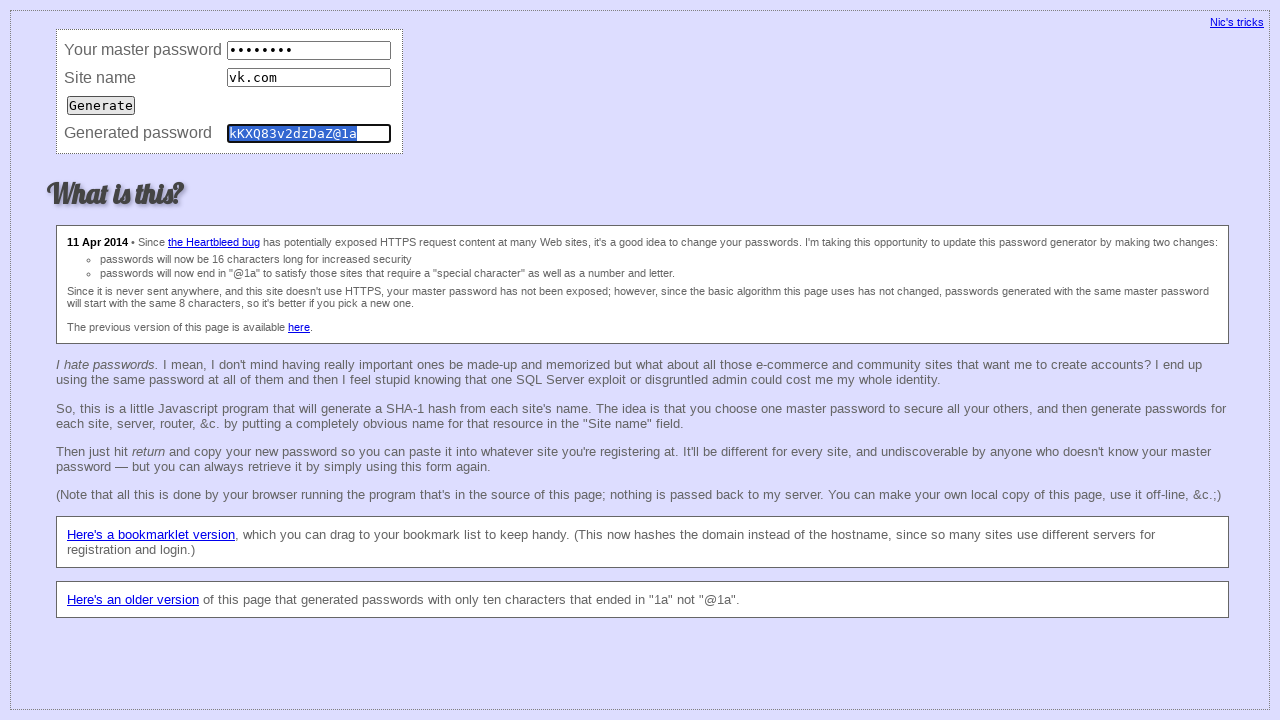

Cleared master password field (consistency iteration 28) on input[name='master']
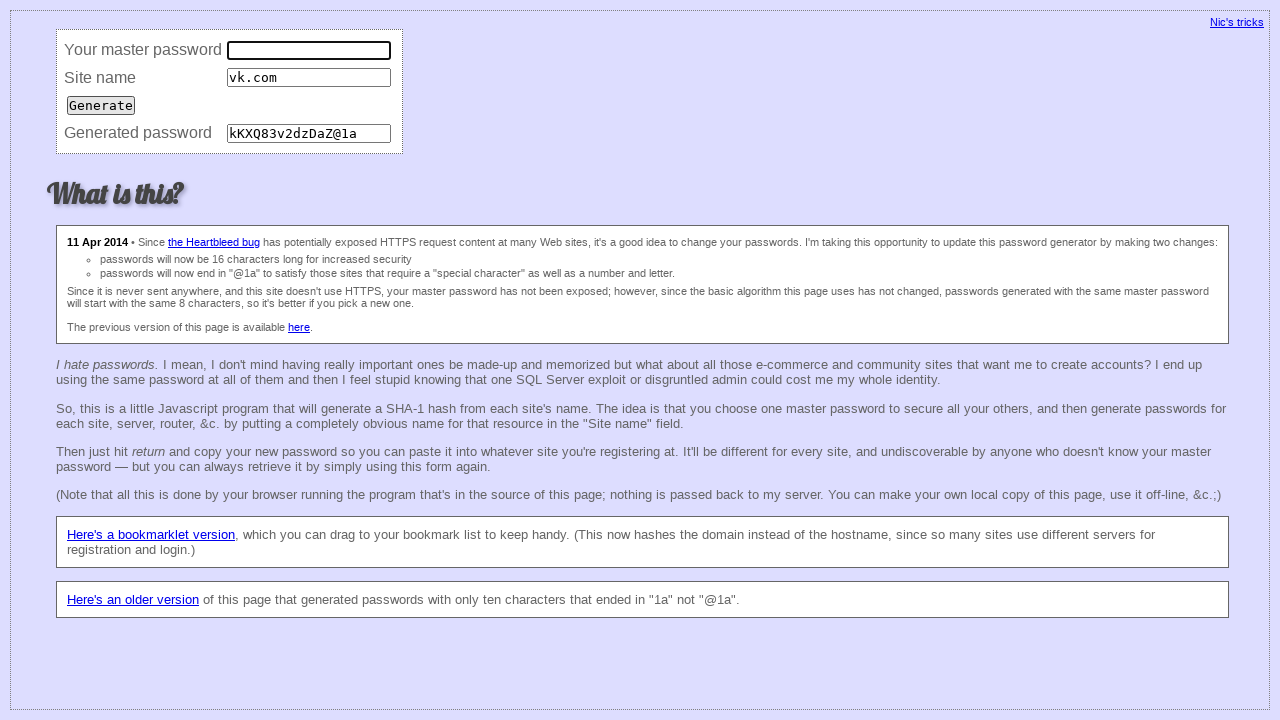

Filled master password field (consistency iteration 28) on input[name='master']
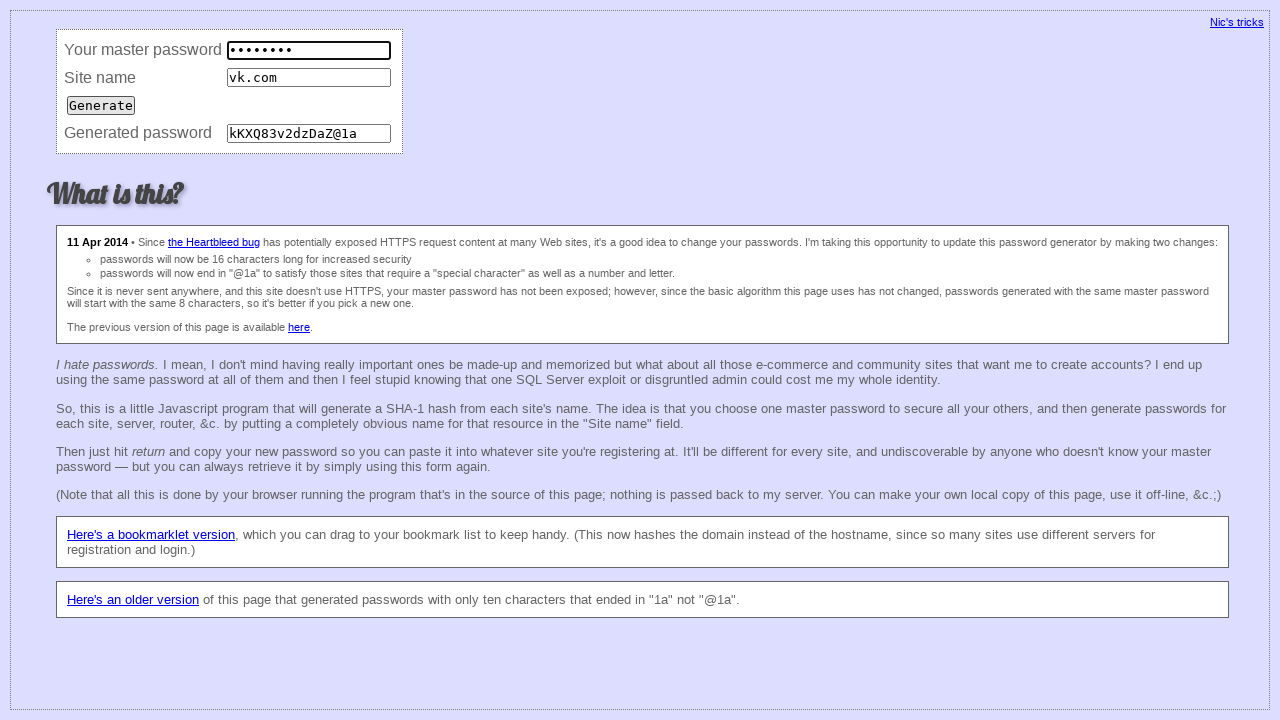

Cleared site field (consistency iteration 28) on input[name='site']
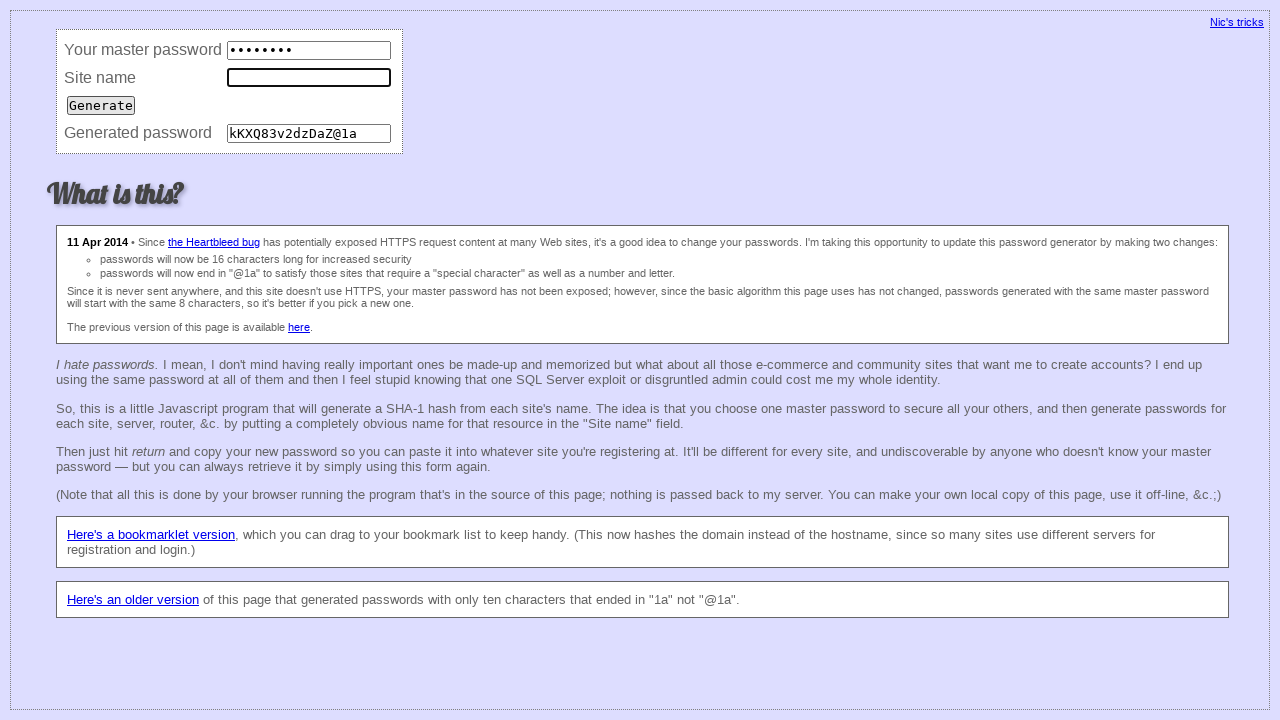

Filled site field with 'vk.com' (consistency iteration 28) on input[name='site']
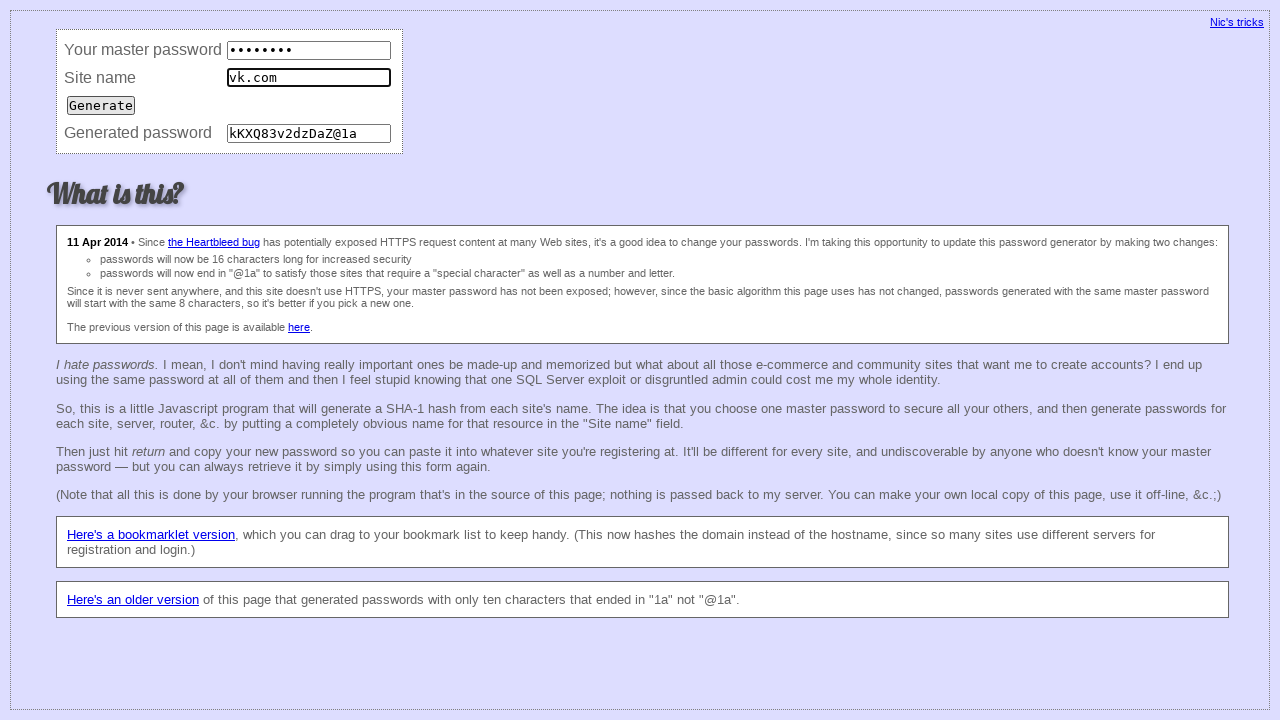

Submitted form for consistency check (iteration 28) at (101, 105) on input[type='submit']
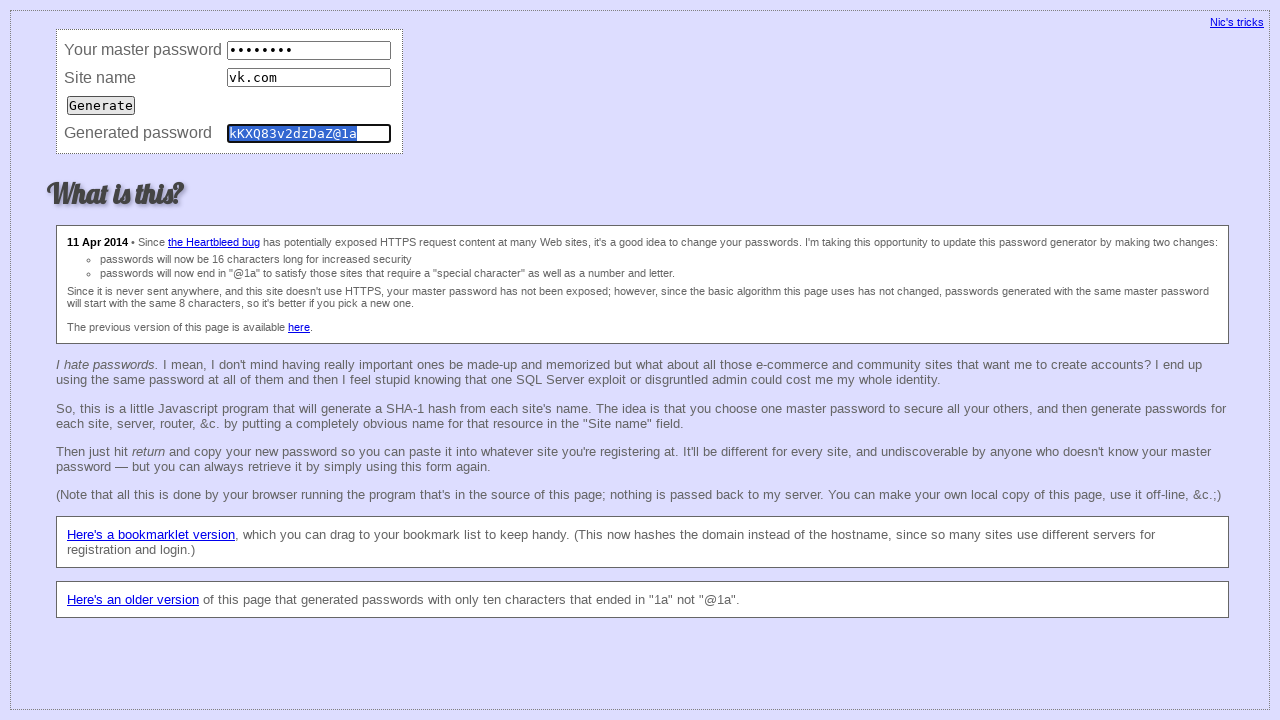

Verified password field exists (consistency iteration 28)
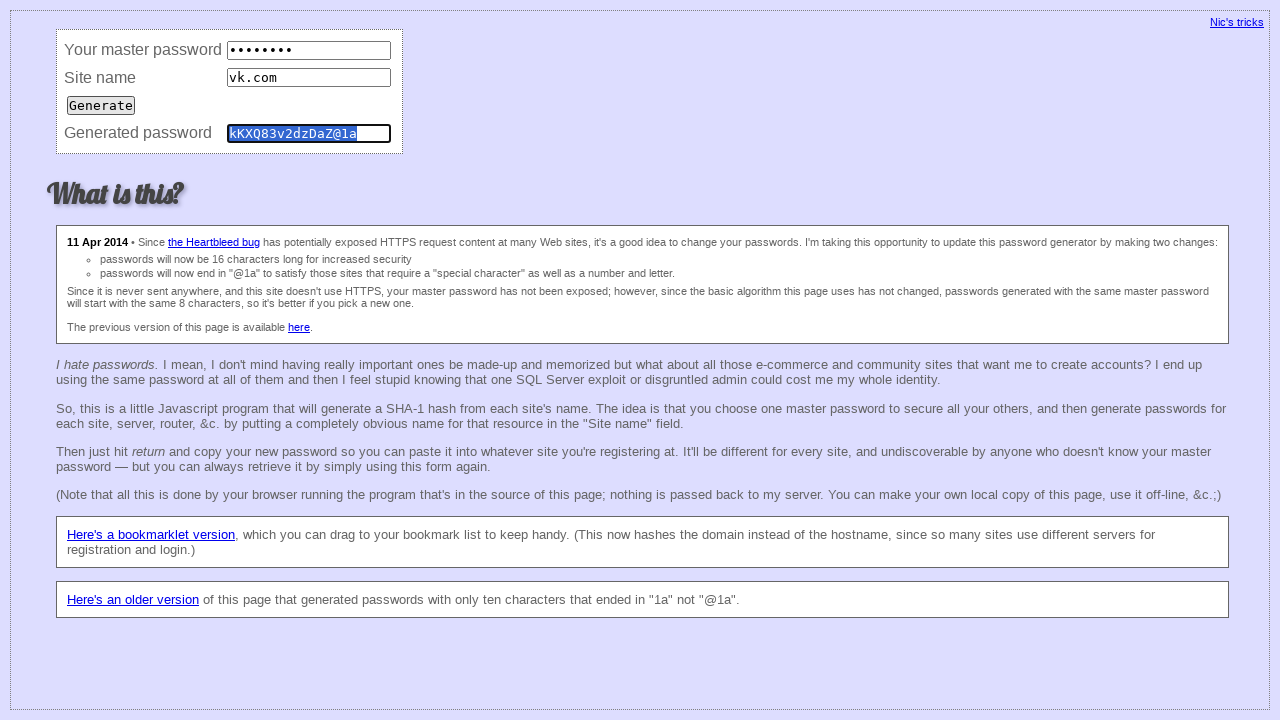

Cleared master password field (consistency iteration 29) on input[name='master']
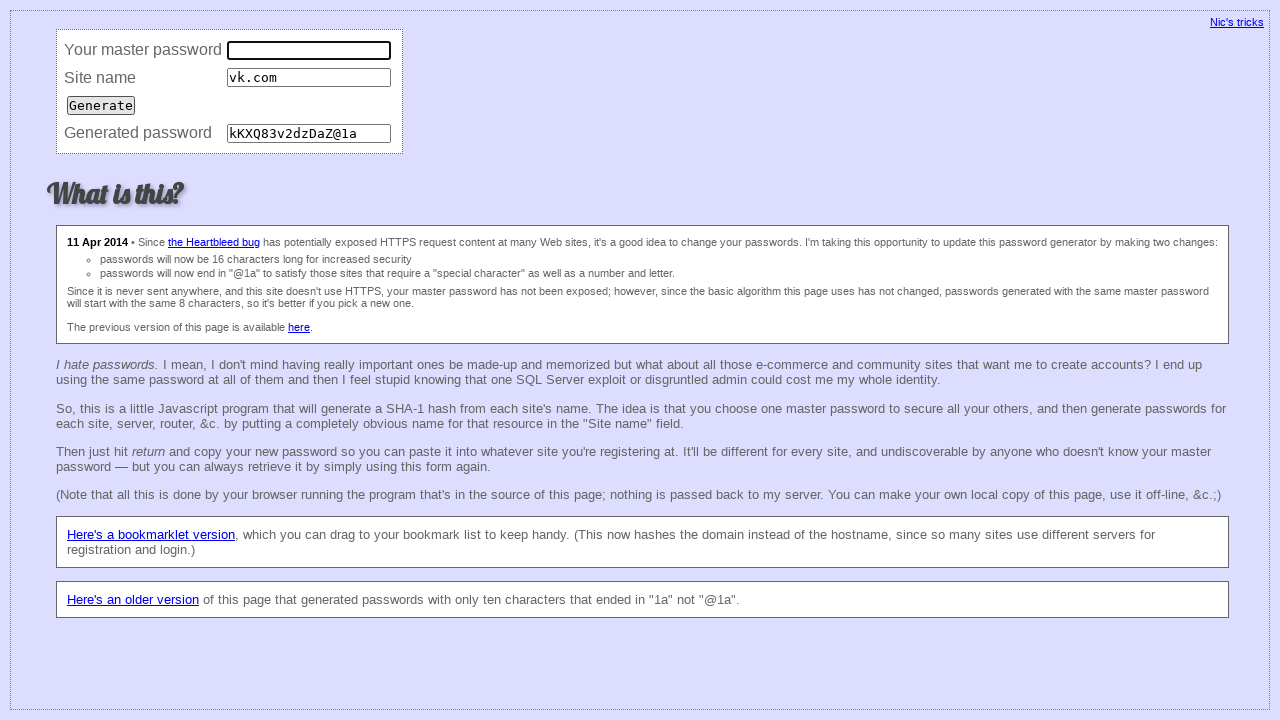

Filled master password field (consistency iteration 29) on input[name='master']
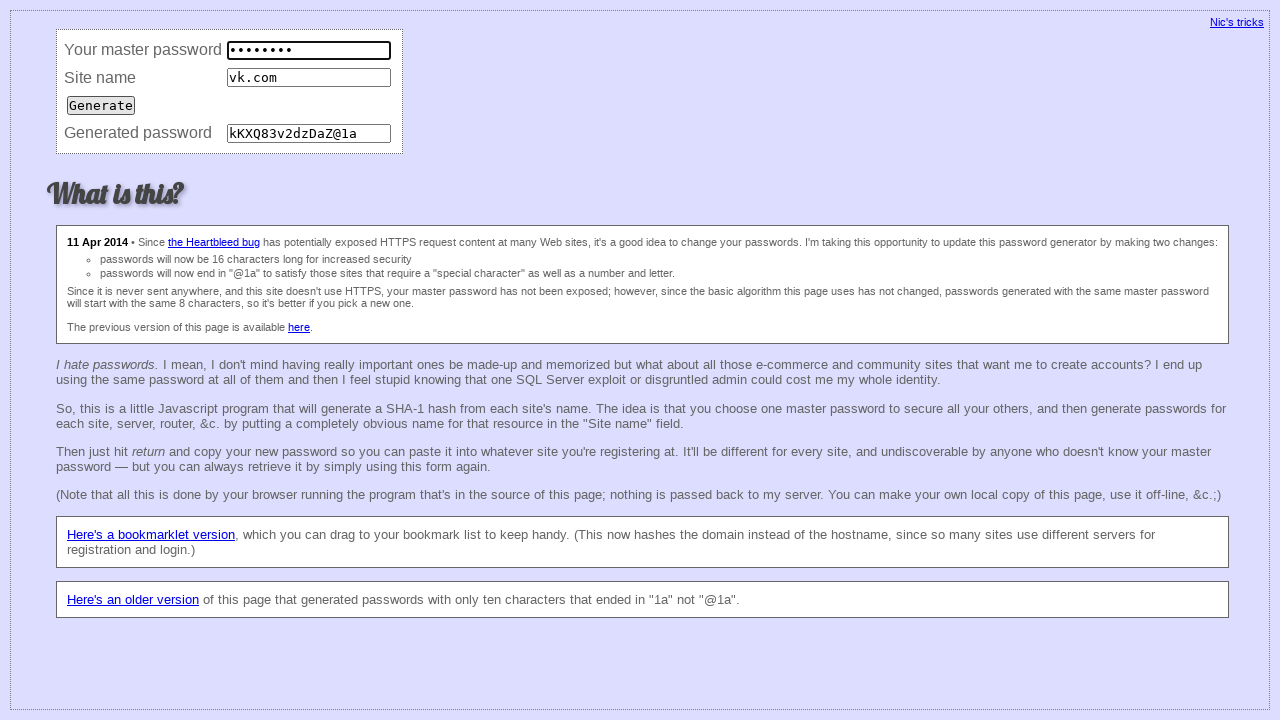

Cleared site field (consistency iteration 29) on input[name='site']
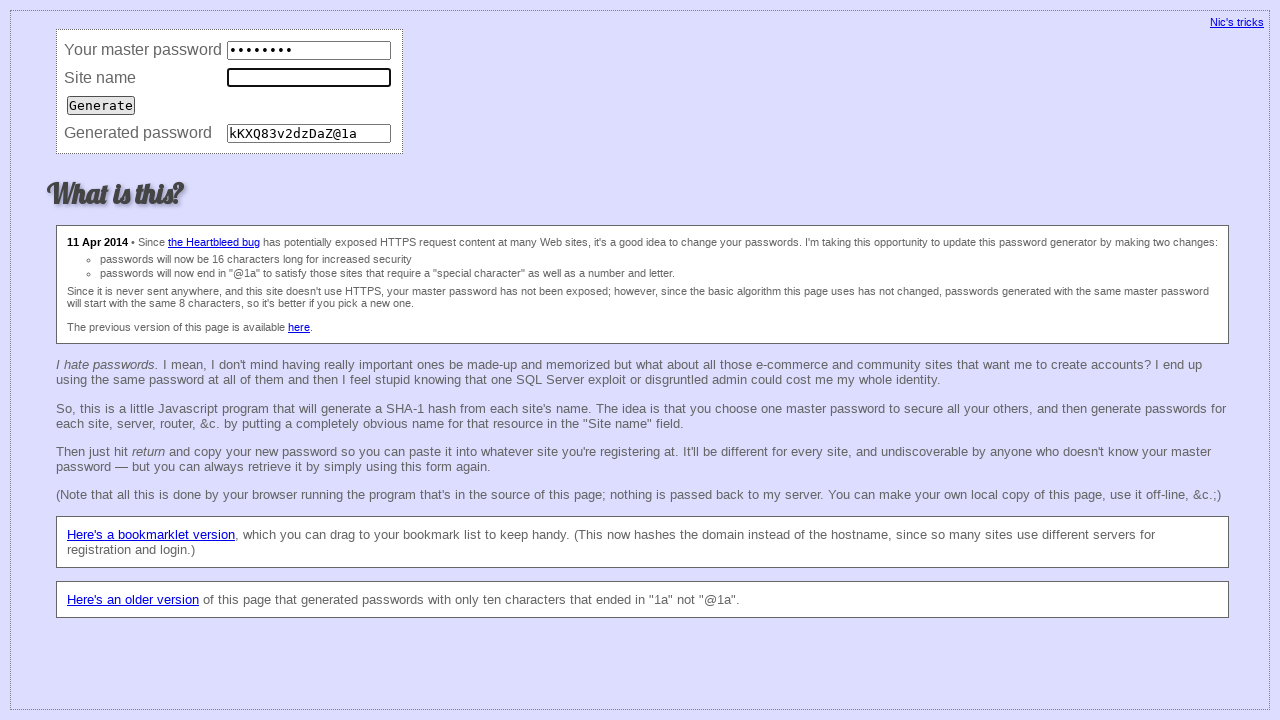

Filled site field with 'vk.com' (consistency iteration 29) on input[name='site']
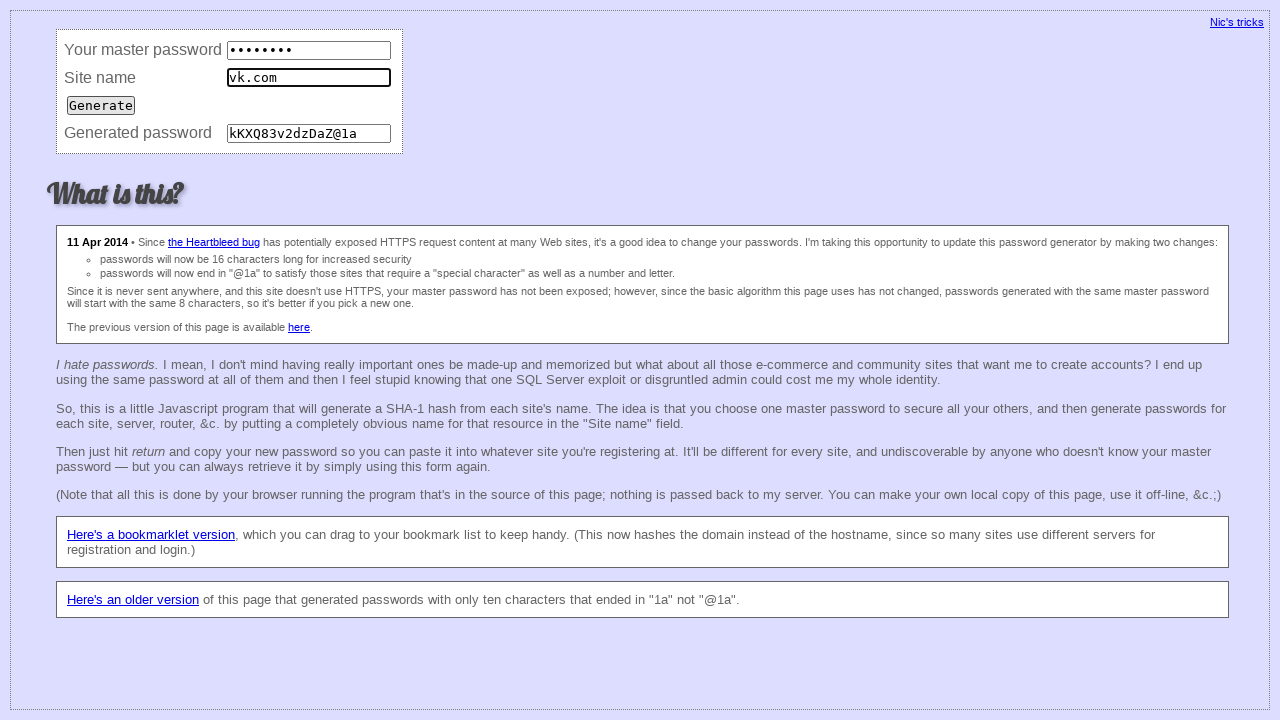

Submitted form for consistency check (iteration 29) at (101, 105) on input[type='submit']
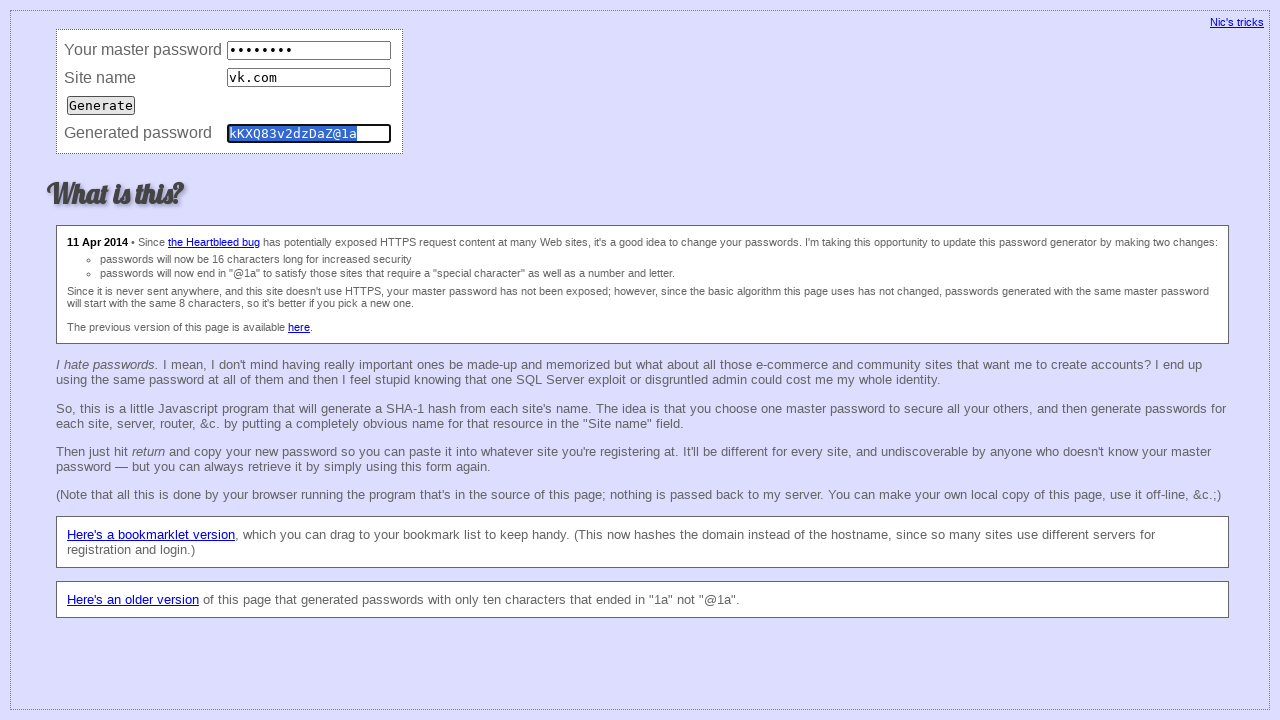

Verified password field exists (consistency iteration 29)
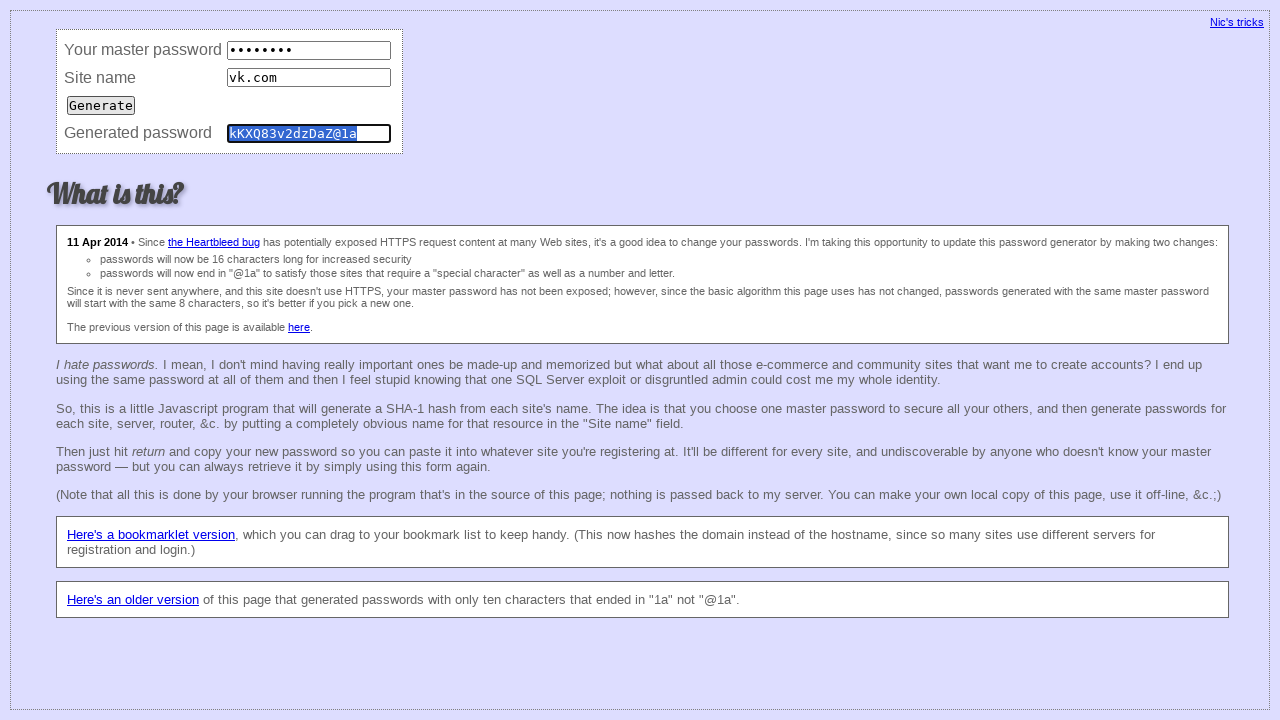

Cleared master password field (consistency iteration 30) on input[name='master']
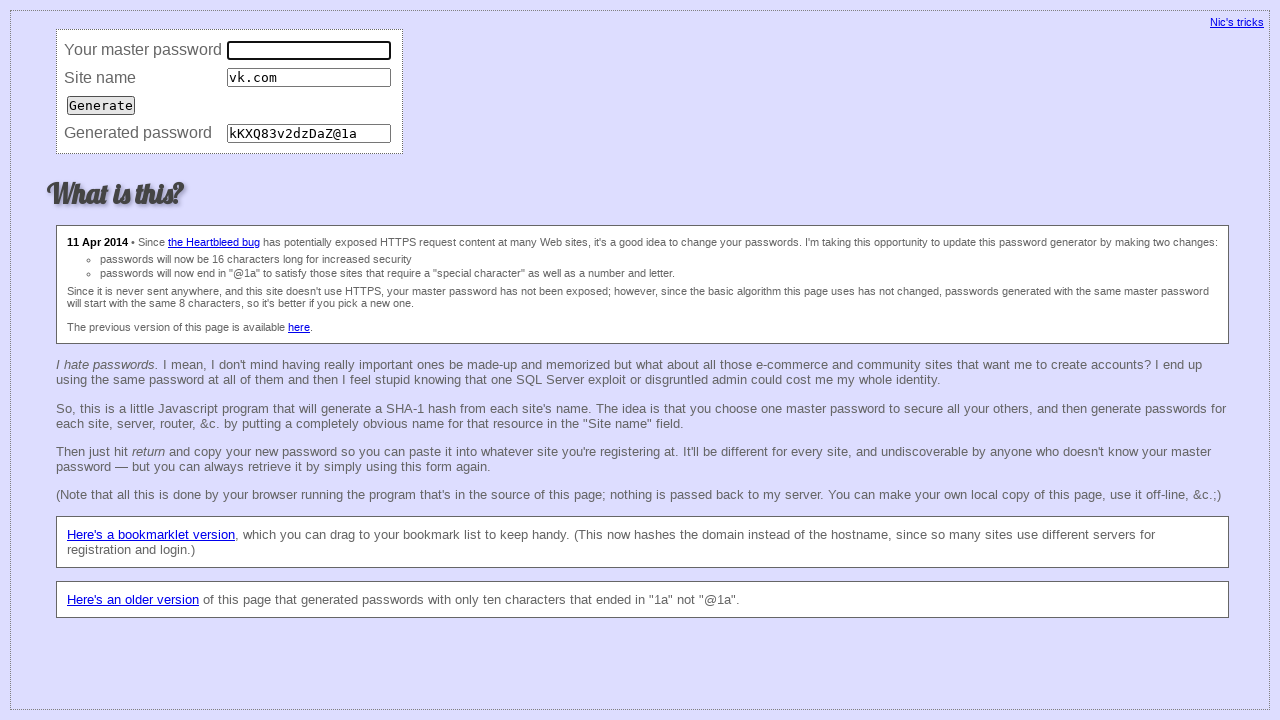

Filled master password field (consistency iteration 30) on input[name='master']
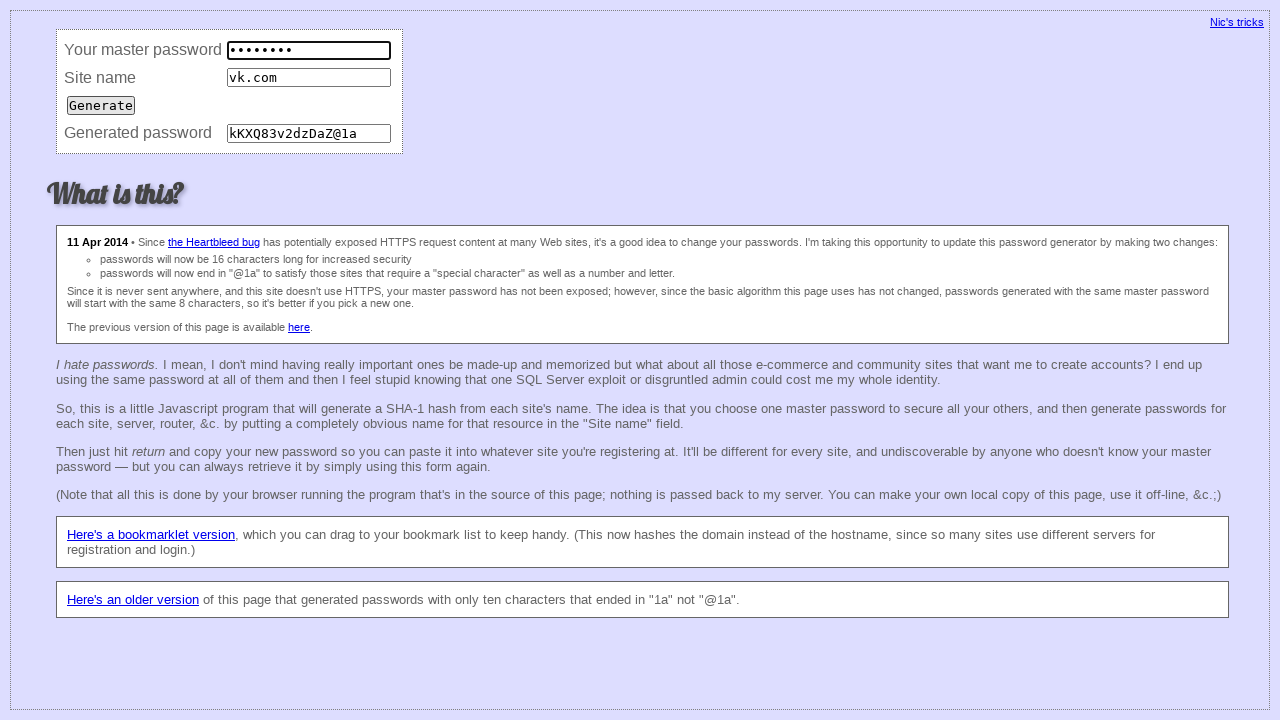

Cleared site field (consistency iteration 30) on input[name='site']
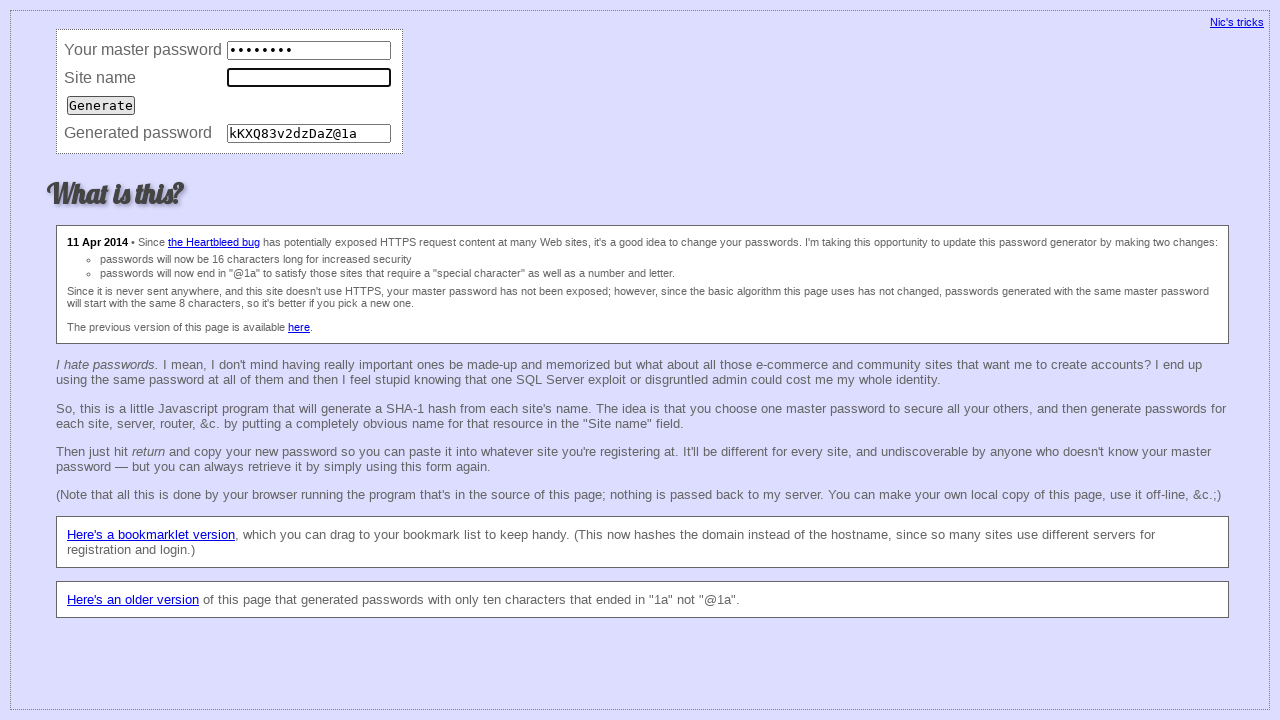

Filled site field with 'vk.com' (consistency iteration 30) on input[name='site']
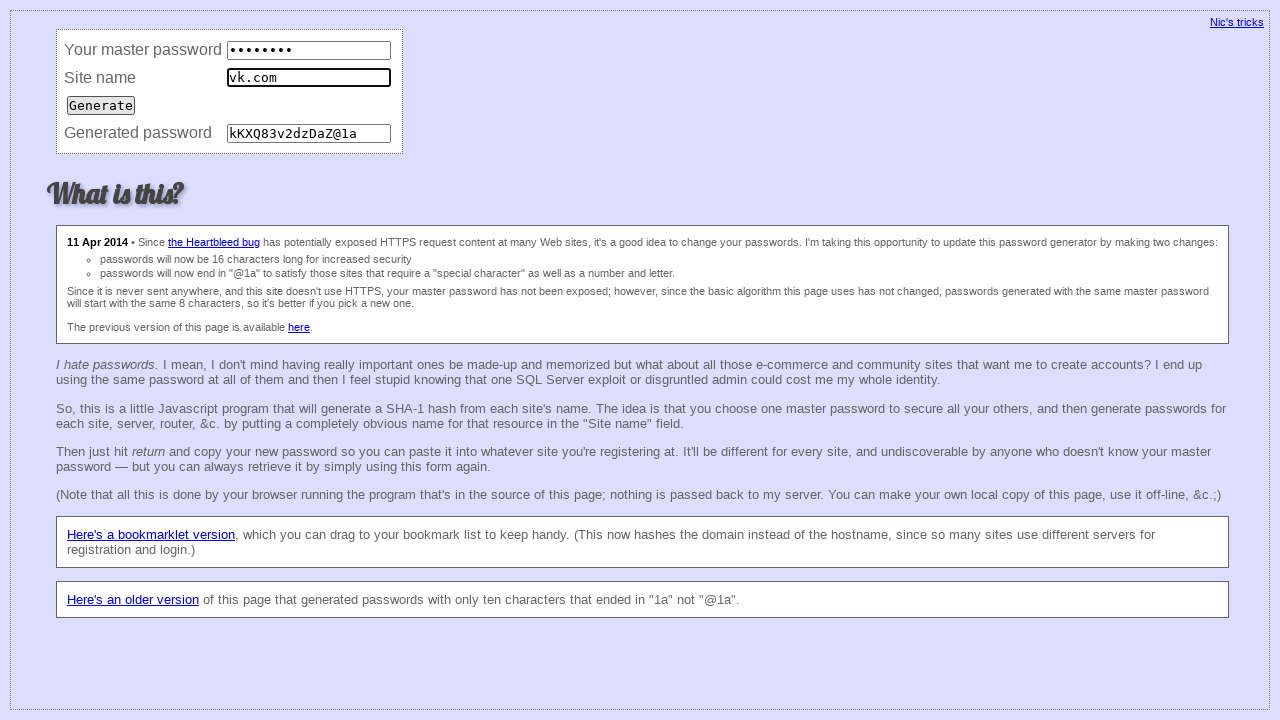

Submitted form for consistency check (iteration 30) at (101, 105) on input[type='submit']
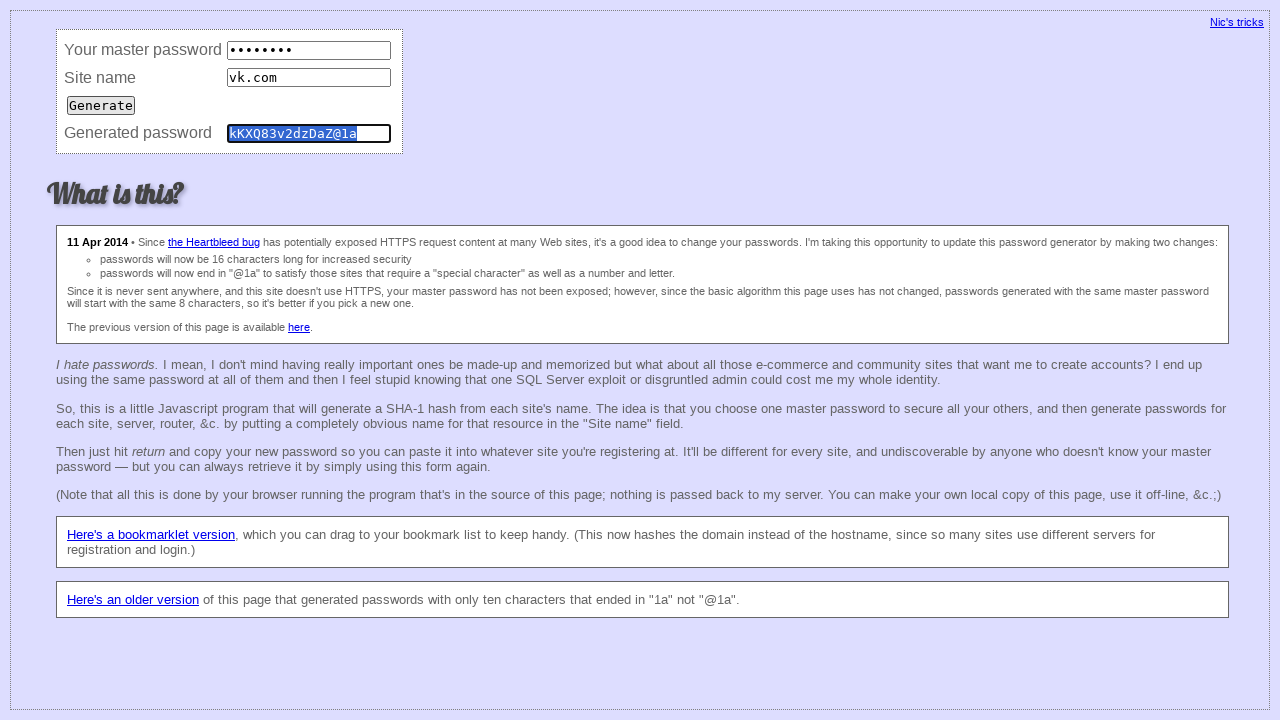

Verified password field exists (consistency iteration 30)
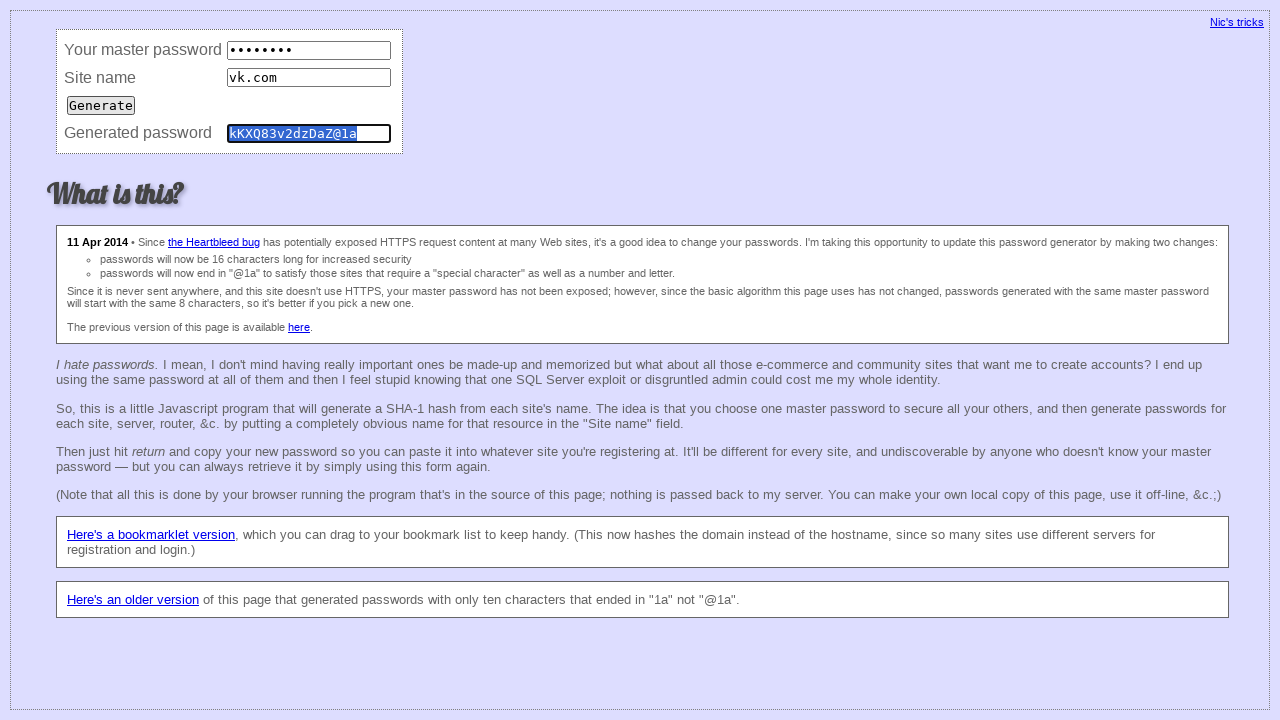

Cleared master password field (consistency iteration 31) on input[name='master']
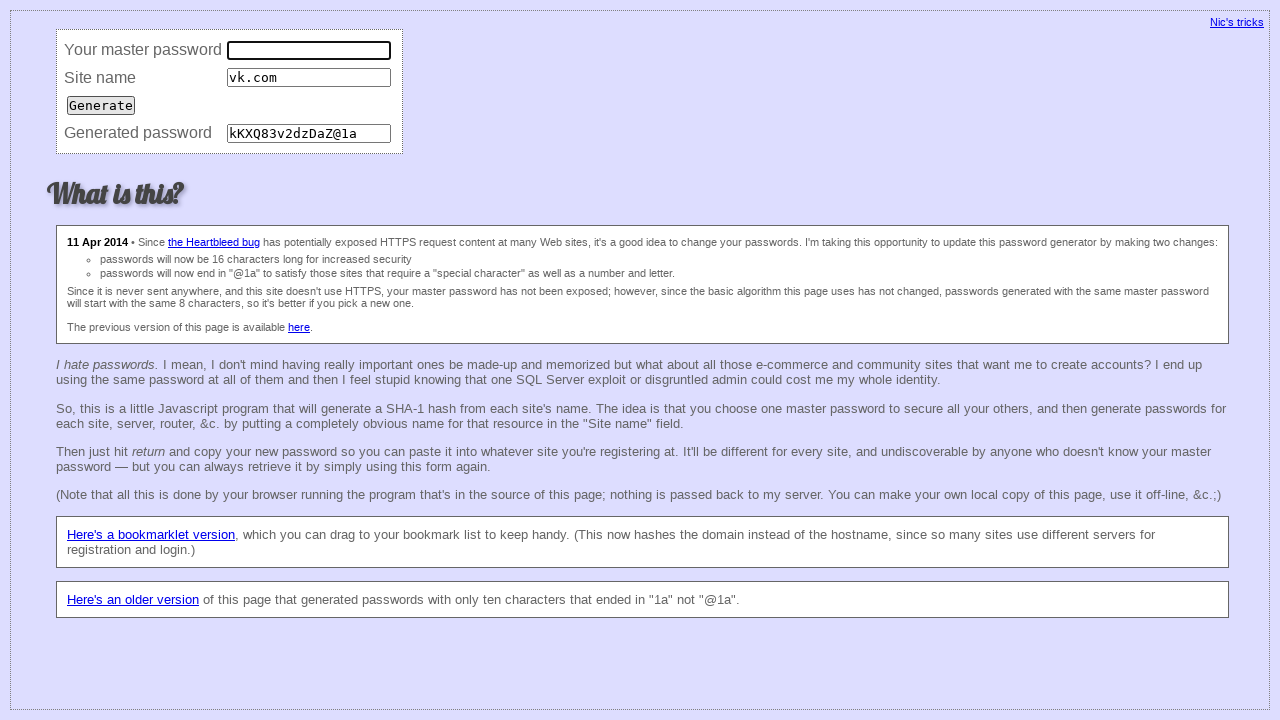

Filled master password field (consistency iteration 31) on input[name='master']
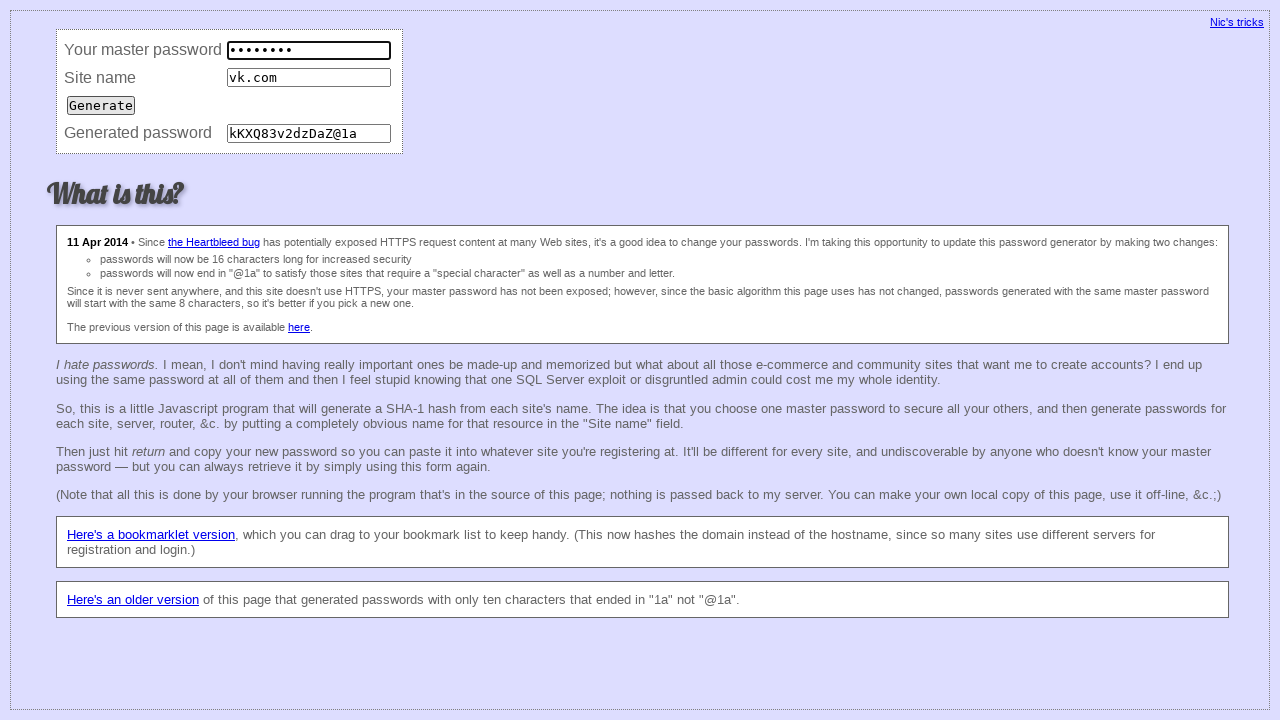

Cleared site field (consistency iteration 31) on input[name='site']
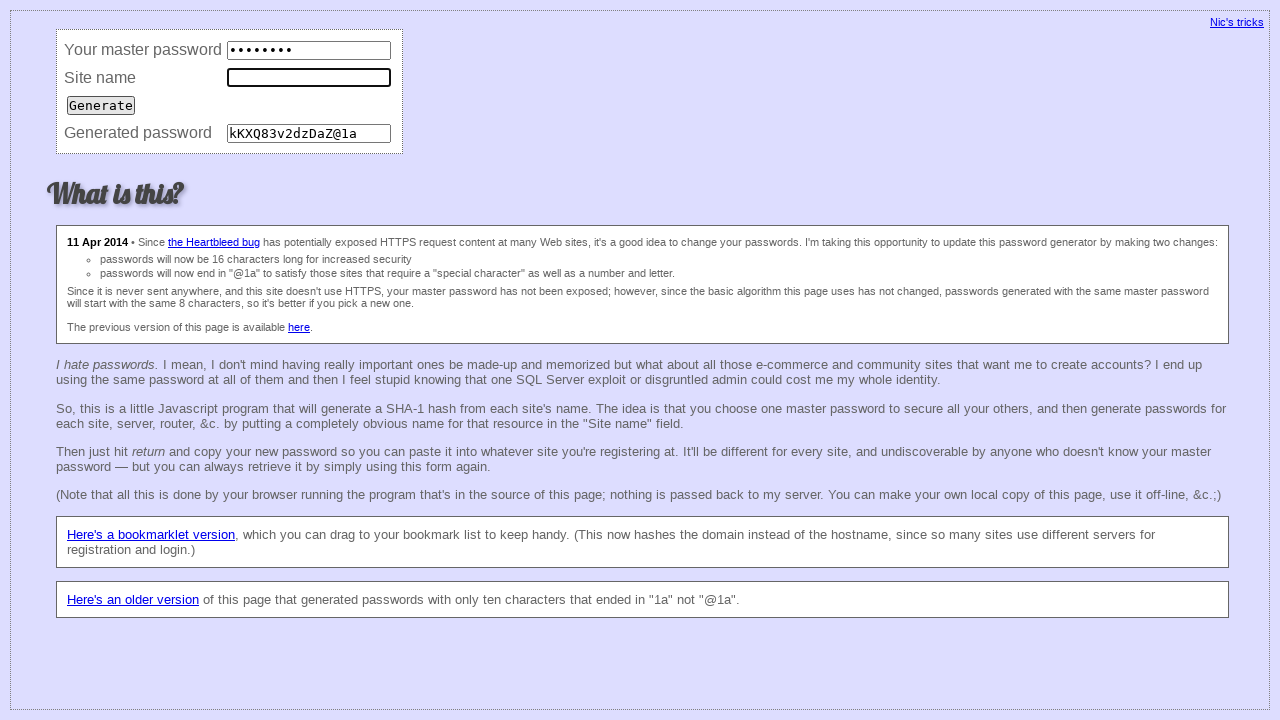

Filled site field with 'vk.com' (consistency iteration 31) on input[name='site']
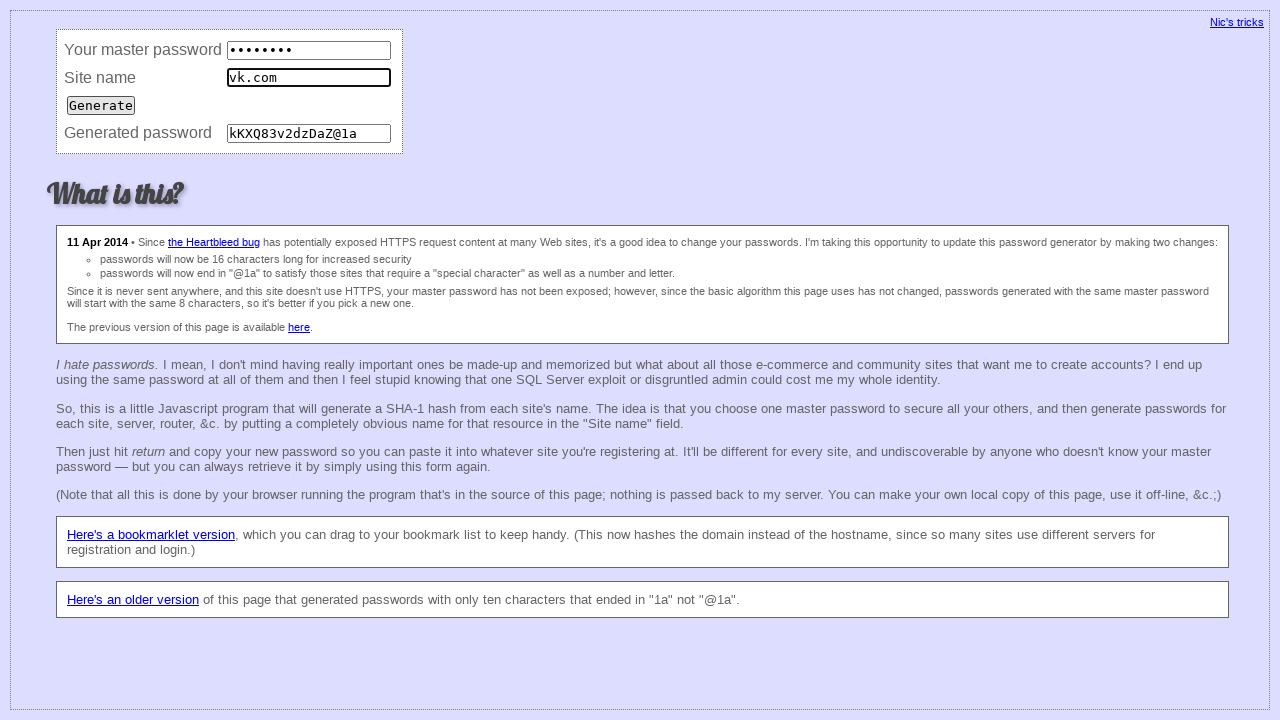

Submitted form for consistency check (iteration 31) at (101, 105) on input[type='submit']
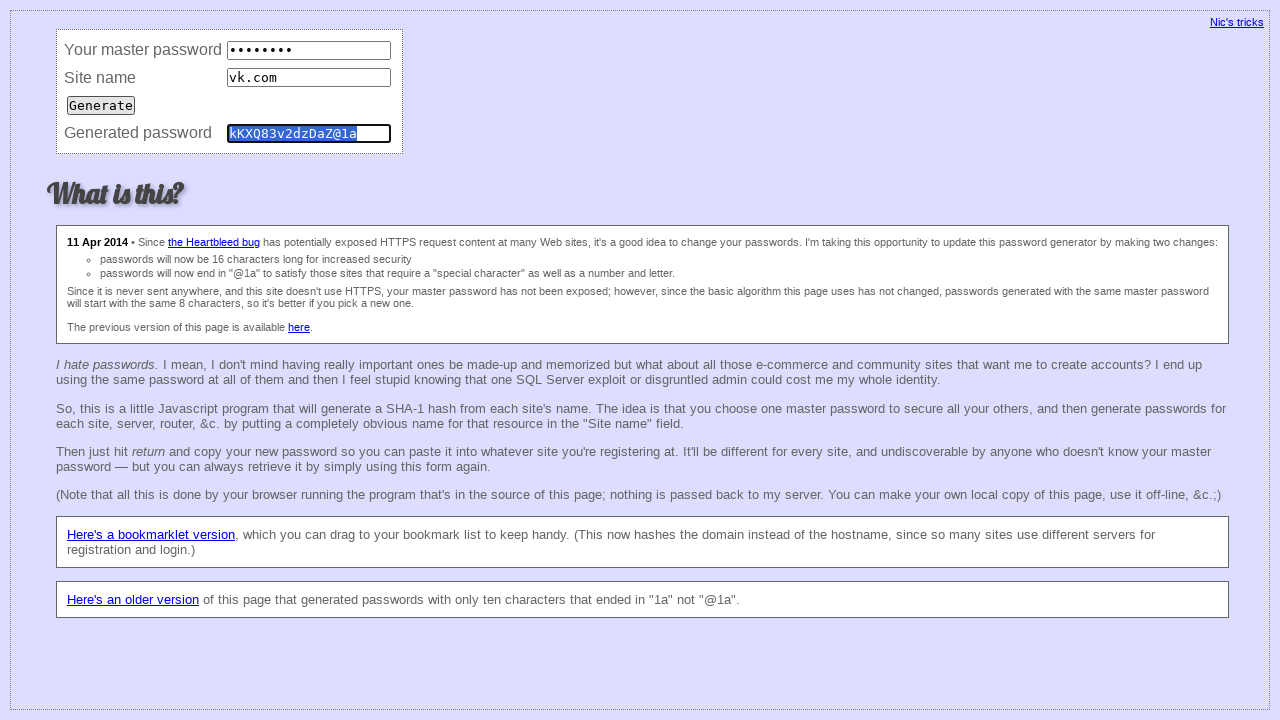

Verified password field exists (consistency iteration 31)
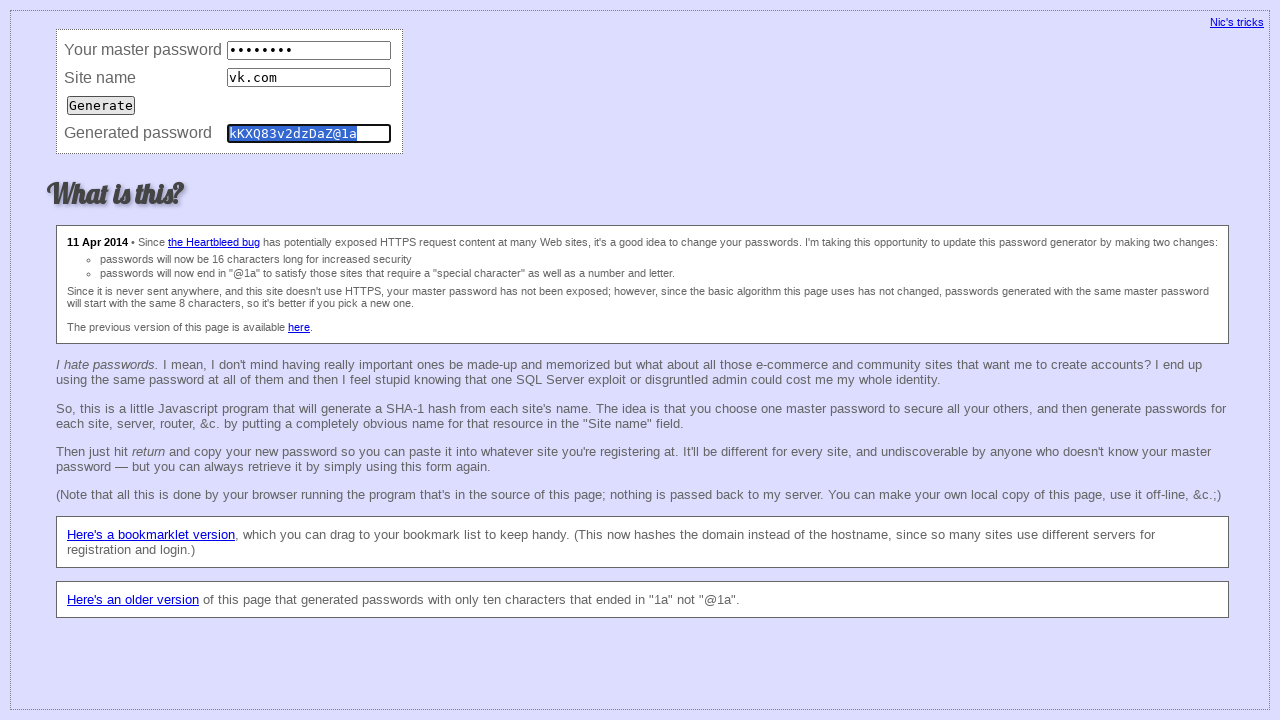

Cleared master password field (consistency iteration 32) on input[name='master']
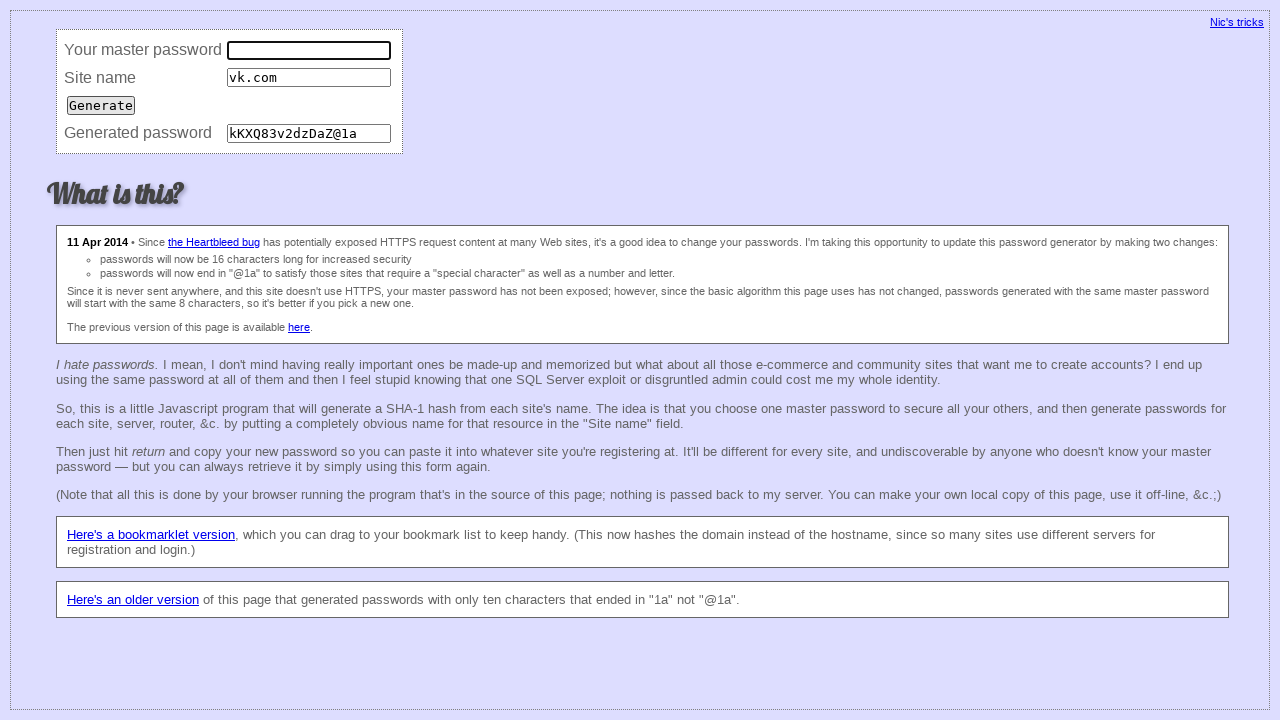

Filled master password field (consistency iteration 32) on input[name='master']
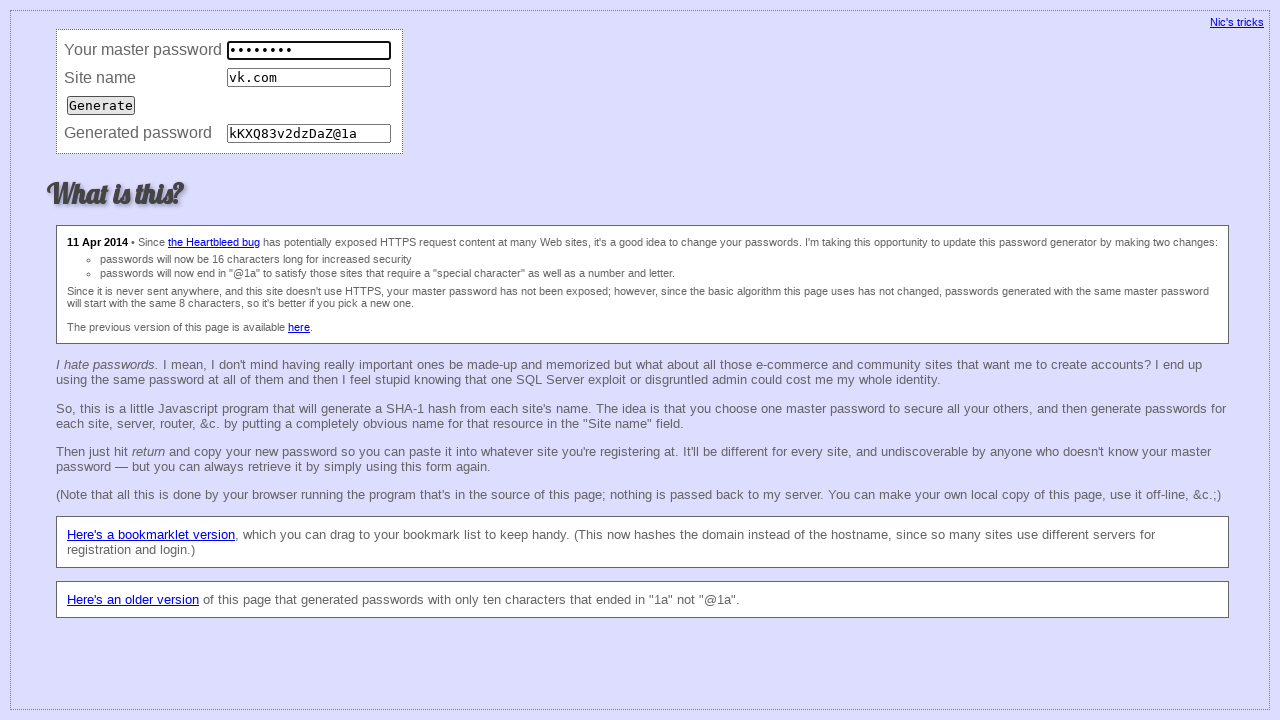

Cleared site field (consistency iteration 32) on input[name='site']
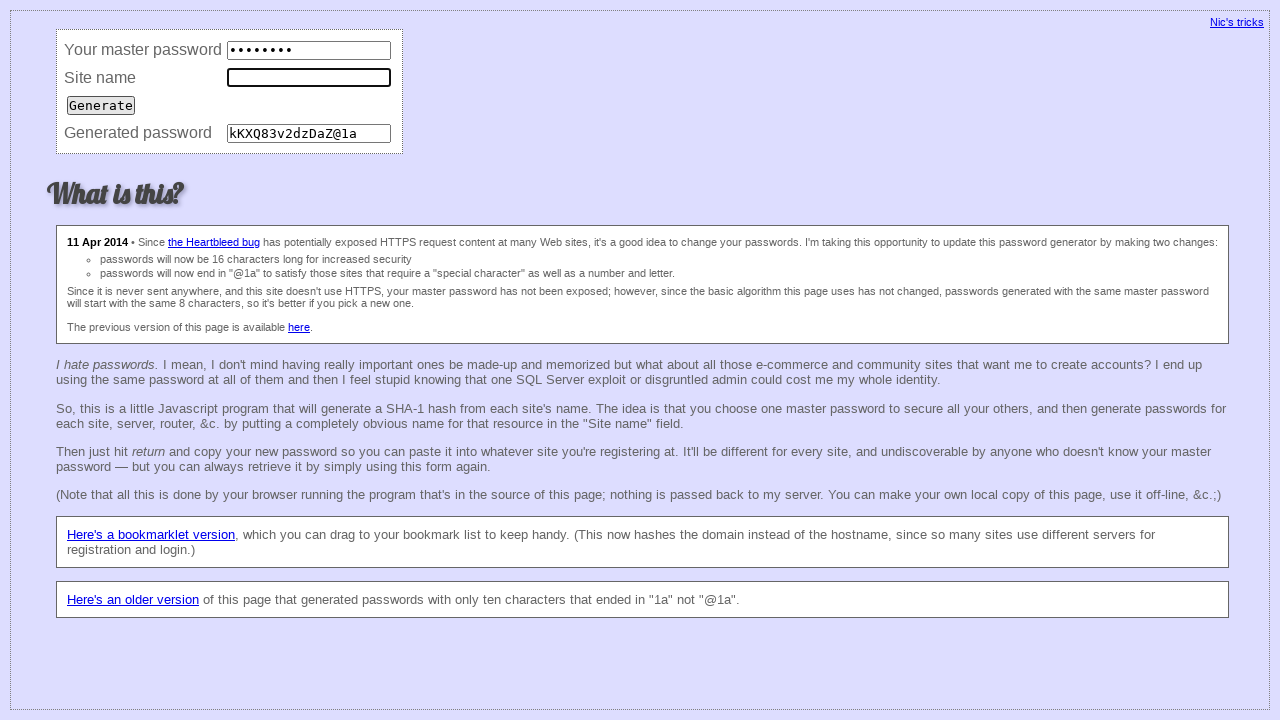

Filled site field with 'vk.com' (consistency iteration 32) on input[name='site']
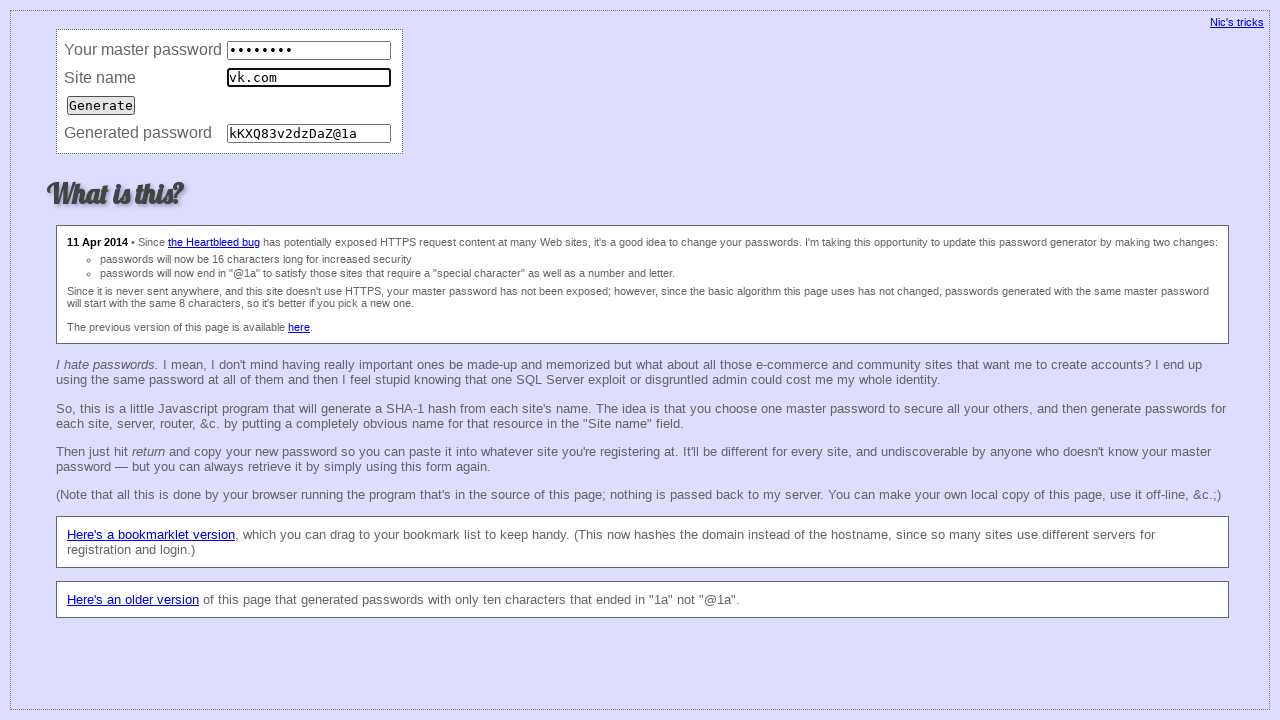

Submitted form for consistency check (iteration 32) at (101, 105) on input[type='submit']
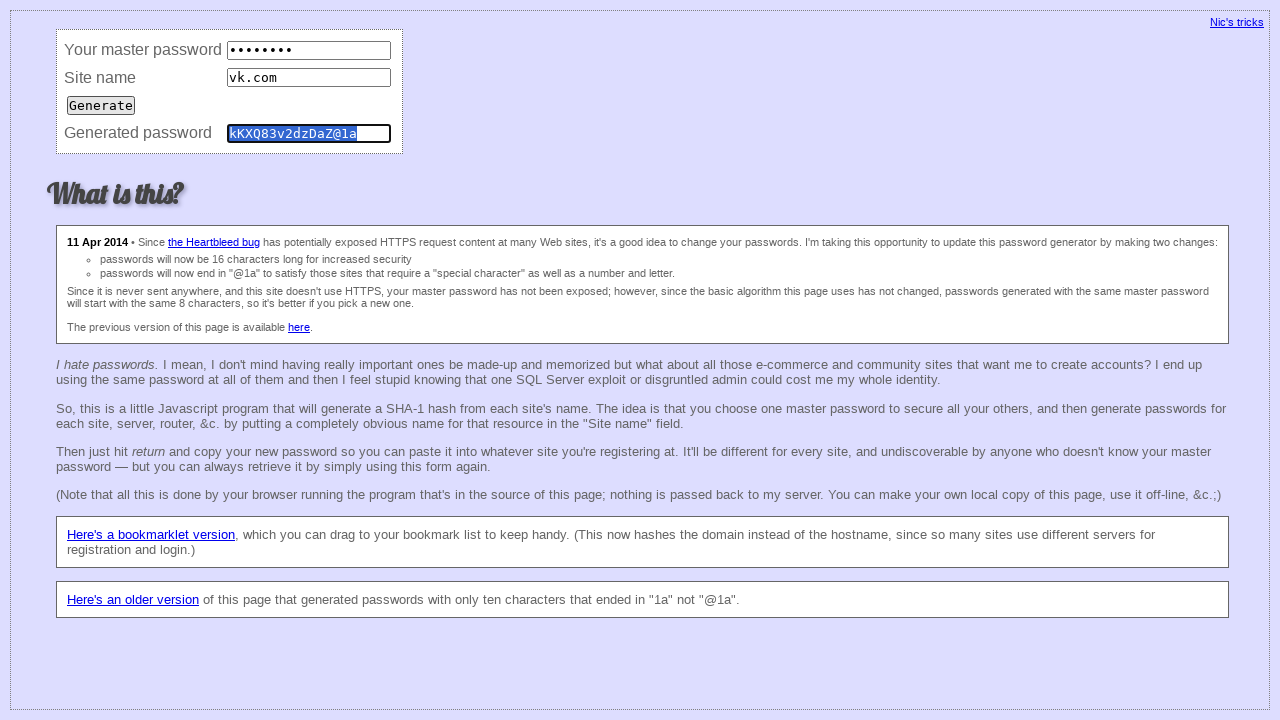

Verified password field exists (consistency iteration 32)
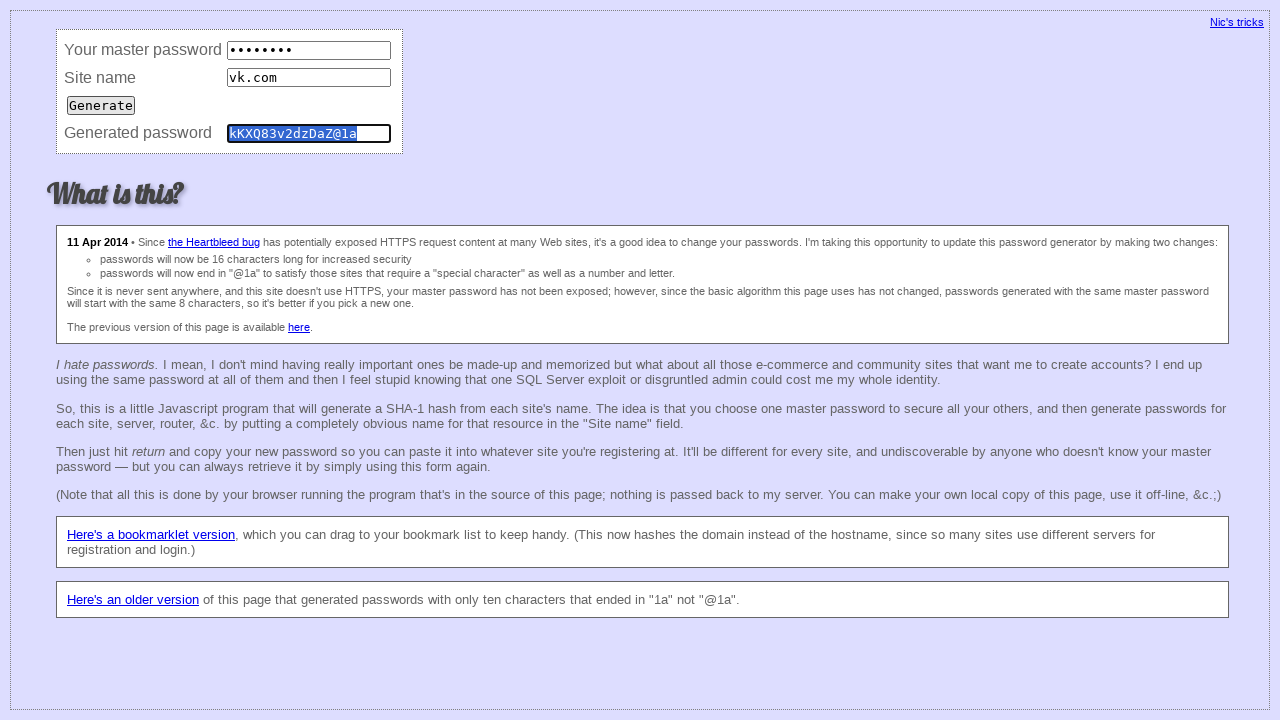

Cleared master password field (consistency iteration 33) on input[name='master']
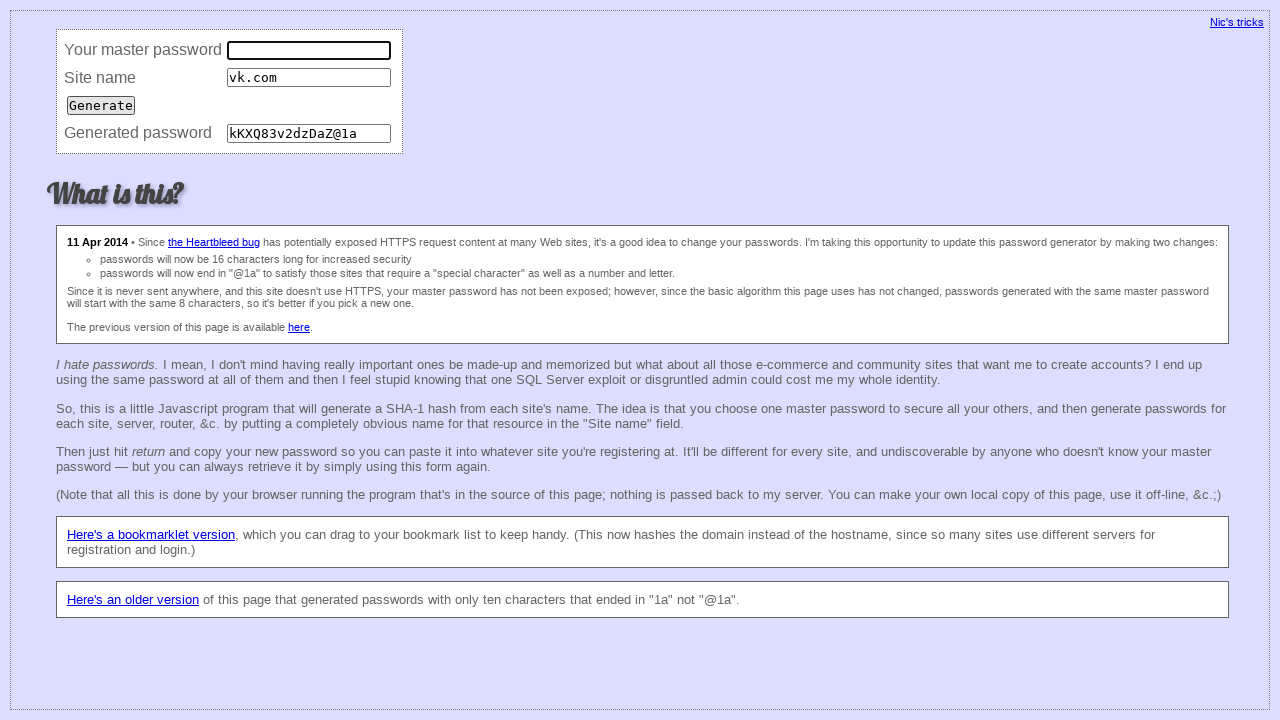

Filled master password field (consistency iteration 33) on input[name='master']
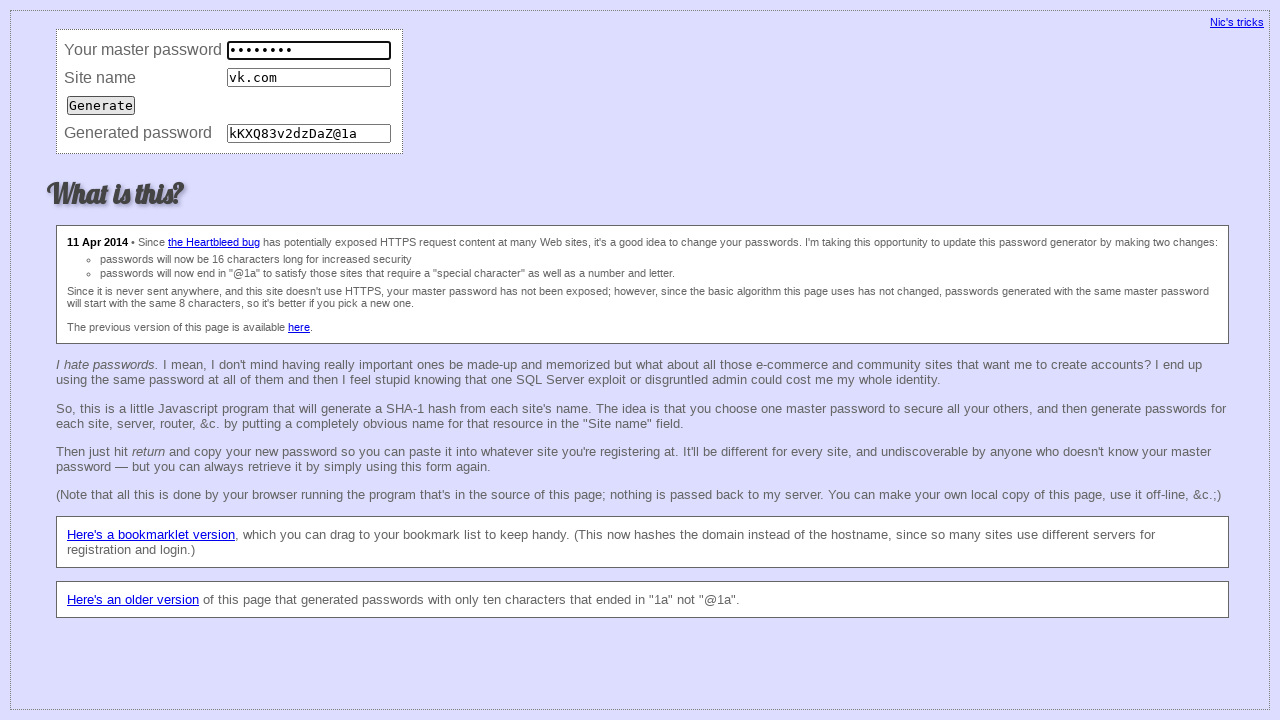

Cleared site field (consistency iteration 33) on input[name='site']
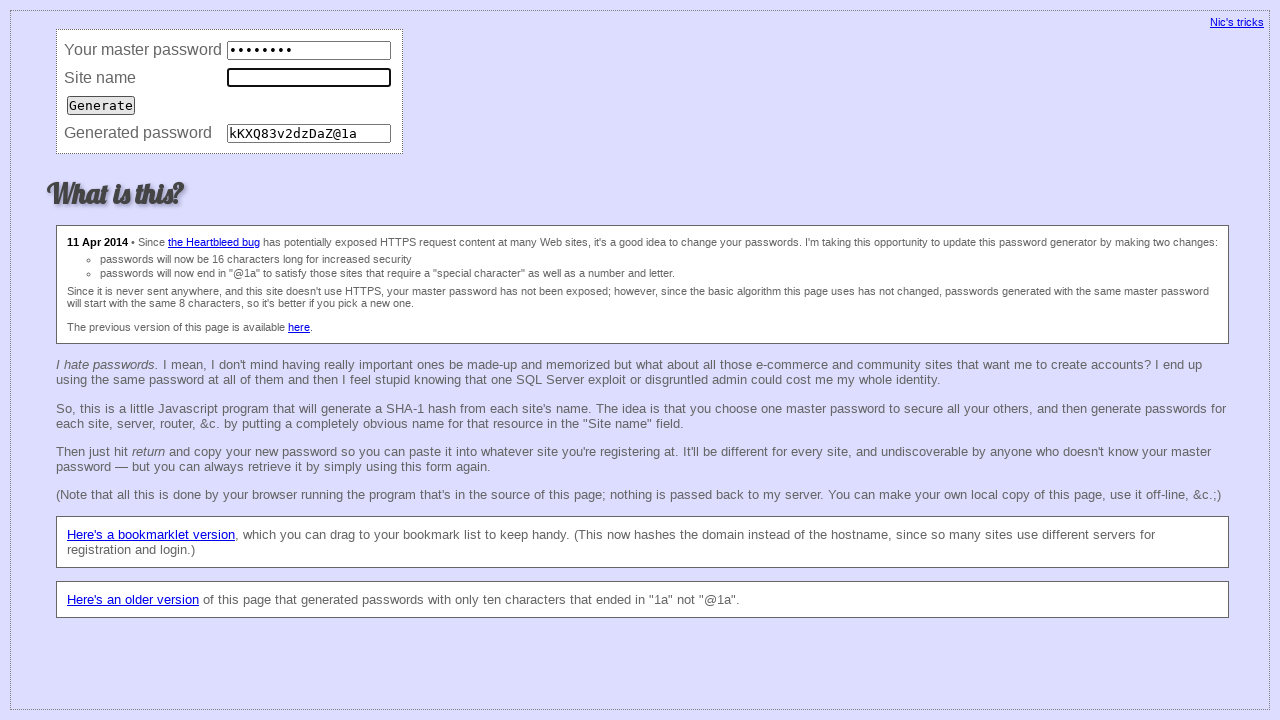

Filled site field with 'vk.com' (consistency iteration 33) on input[name='site']
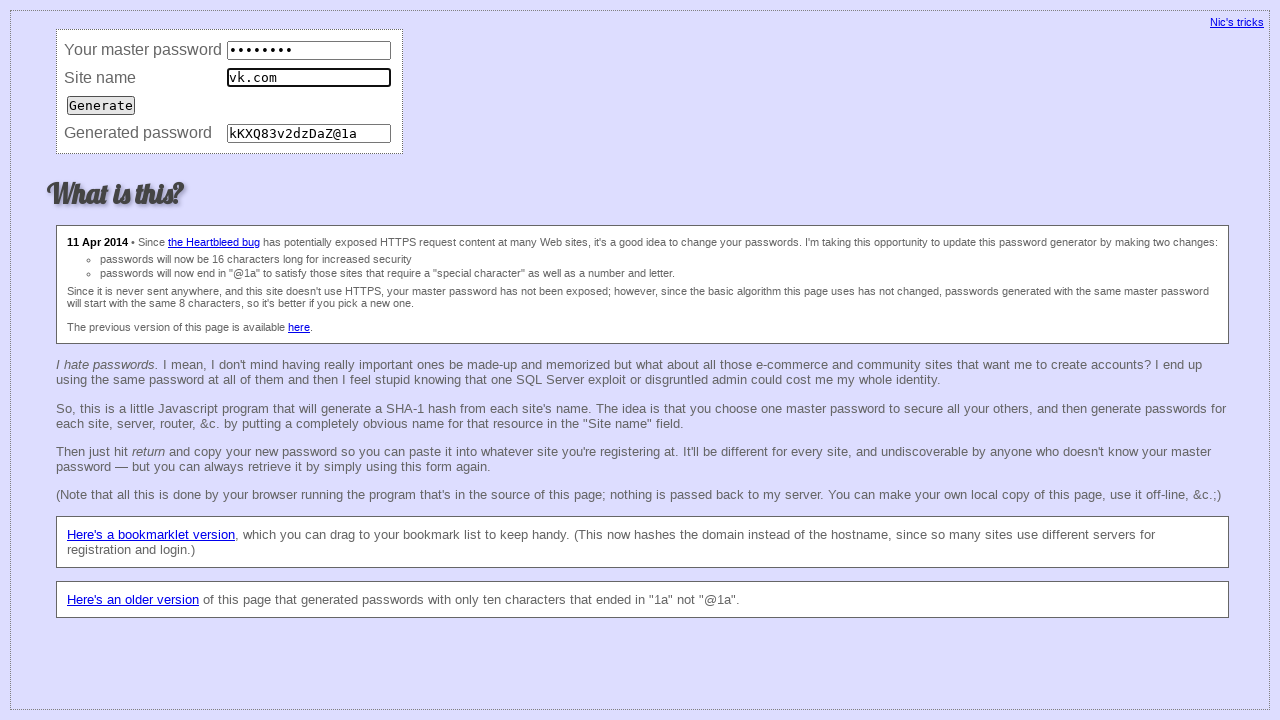

Submitted form for consistency check (iteration 33) at (101, 105) on input[type='submit']
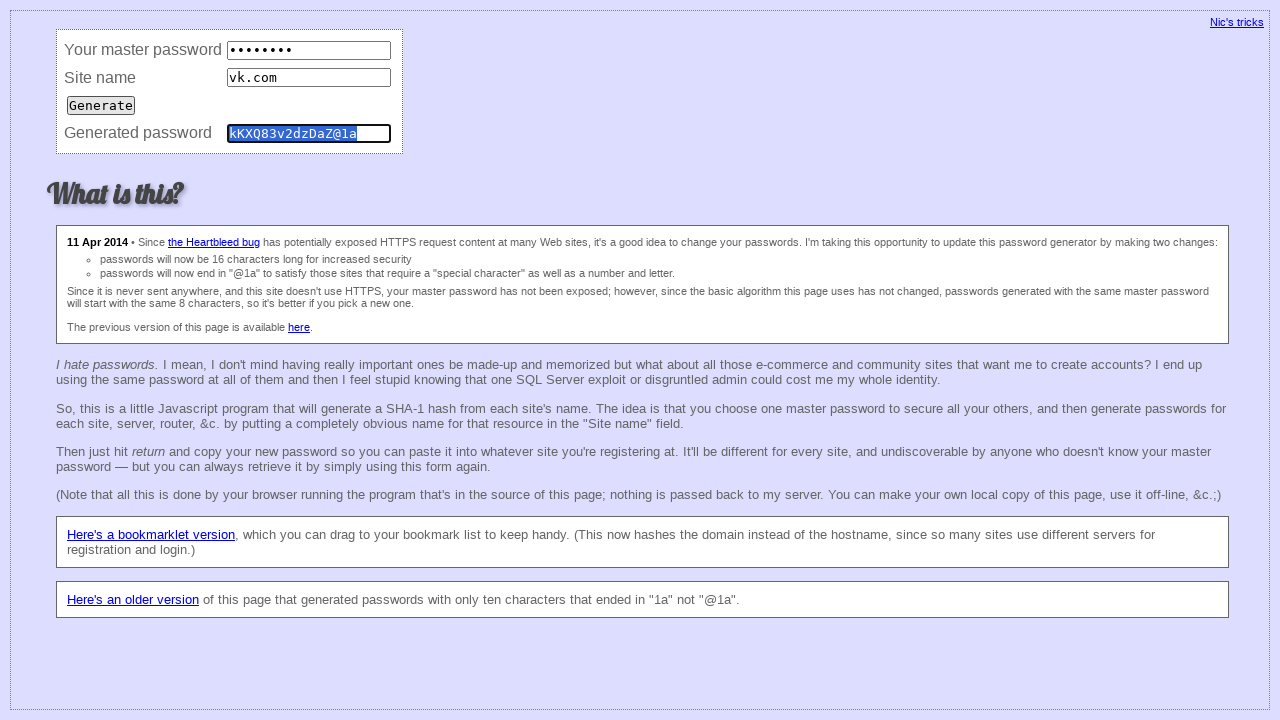

Verified password field exists (consistency iteration 33)
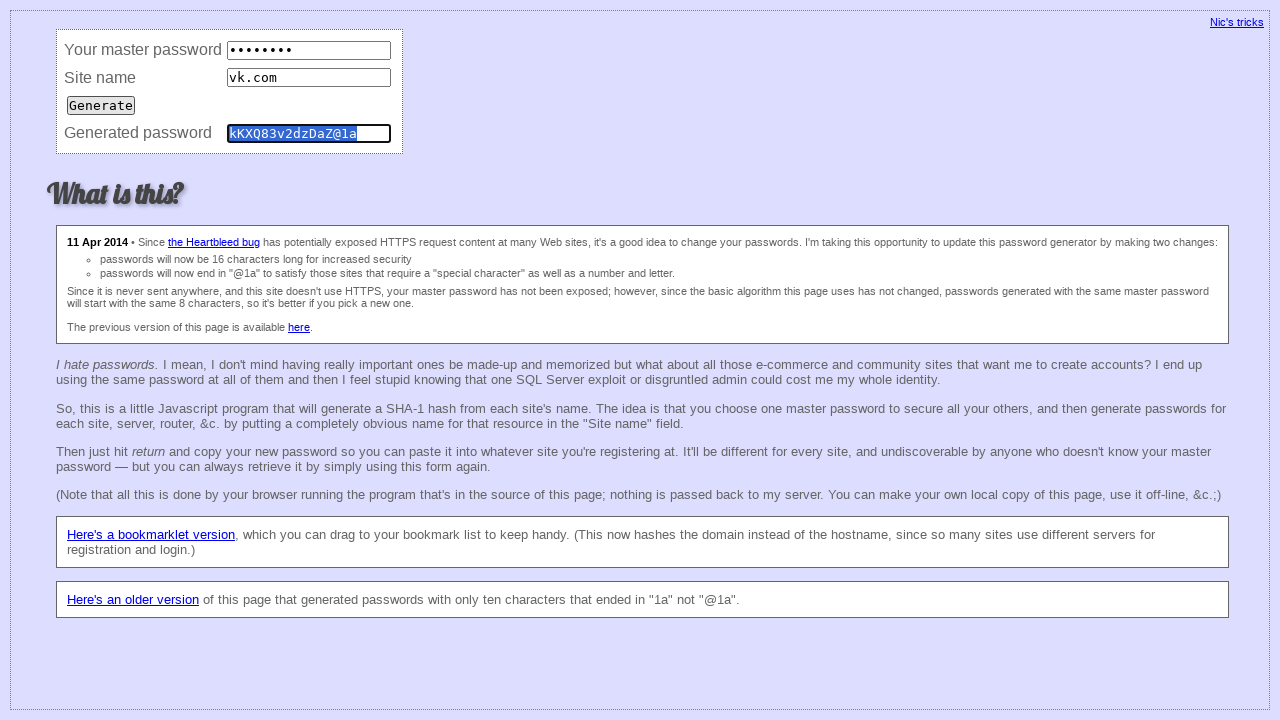

Cleared master password field (consistency iteration 34) on input[name='master']
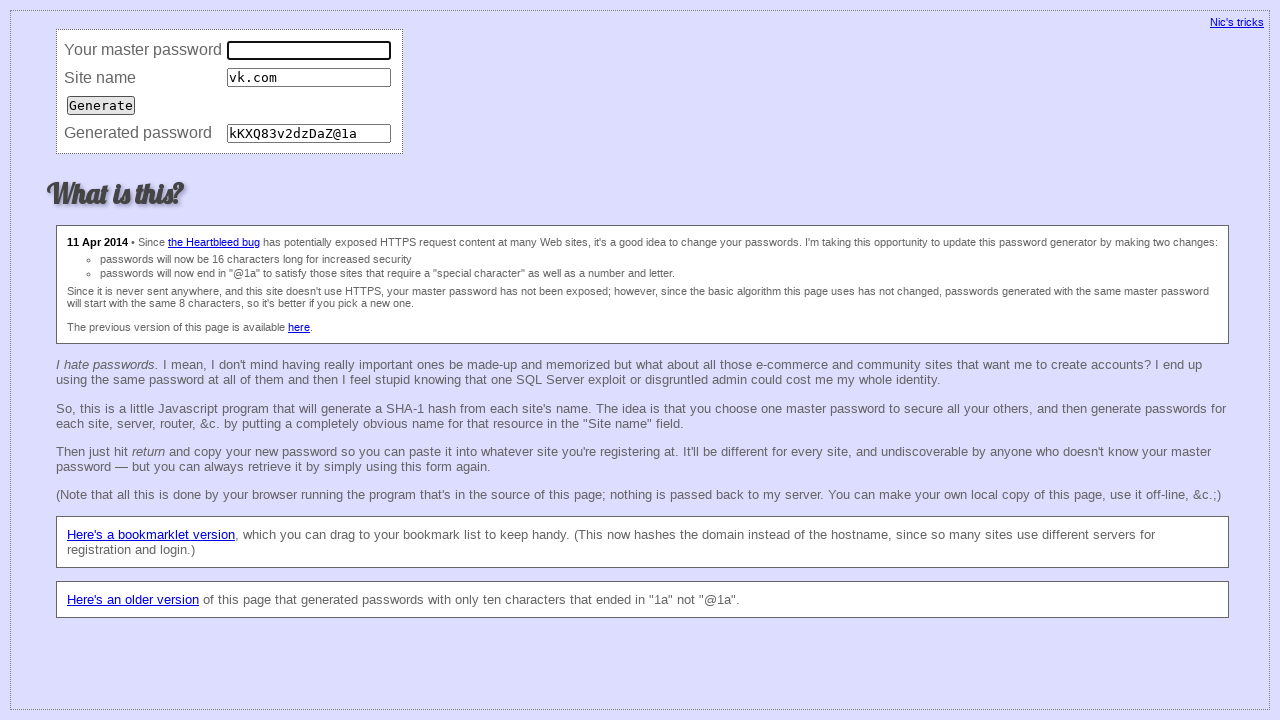

Filled master password field (consistency iteration 34) on input[name='master']
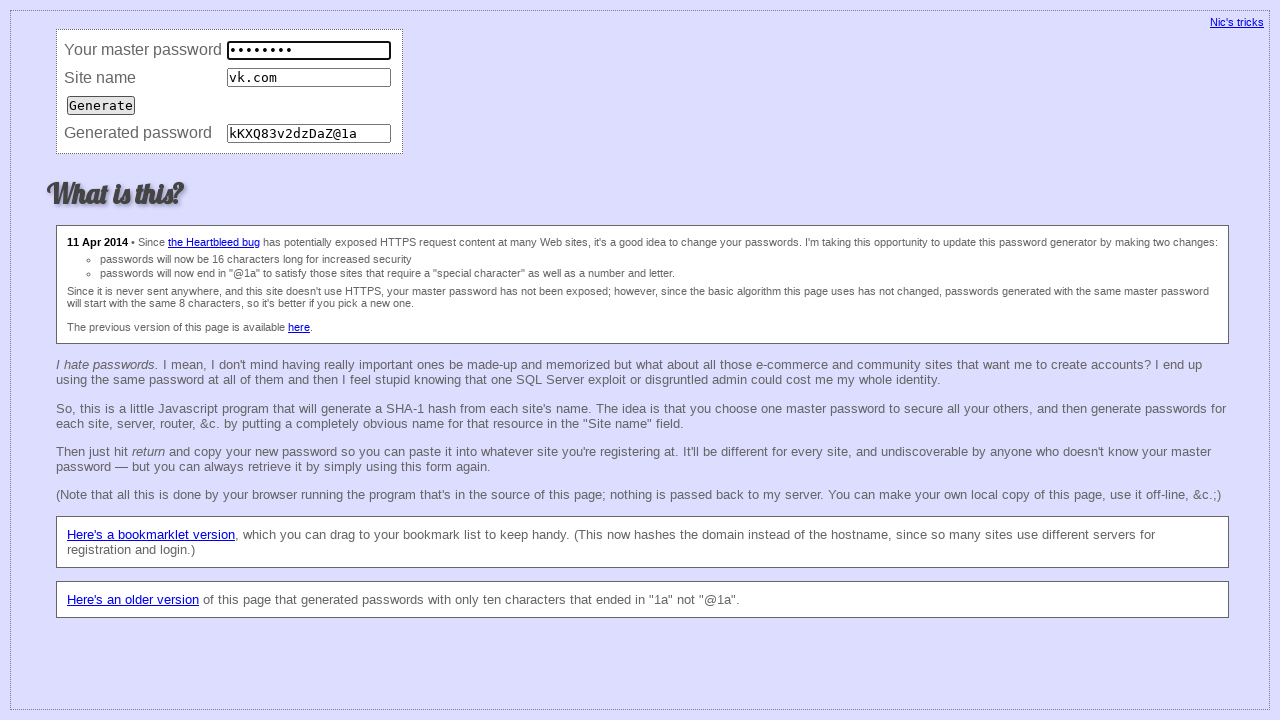

Cleared site field (consistency iteration 34) on input[name='site']
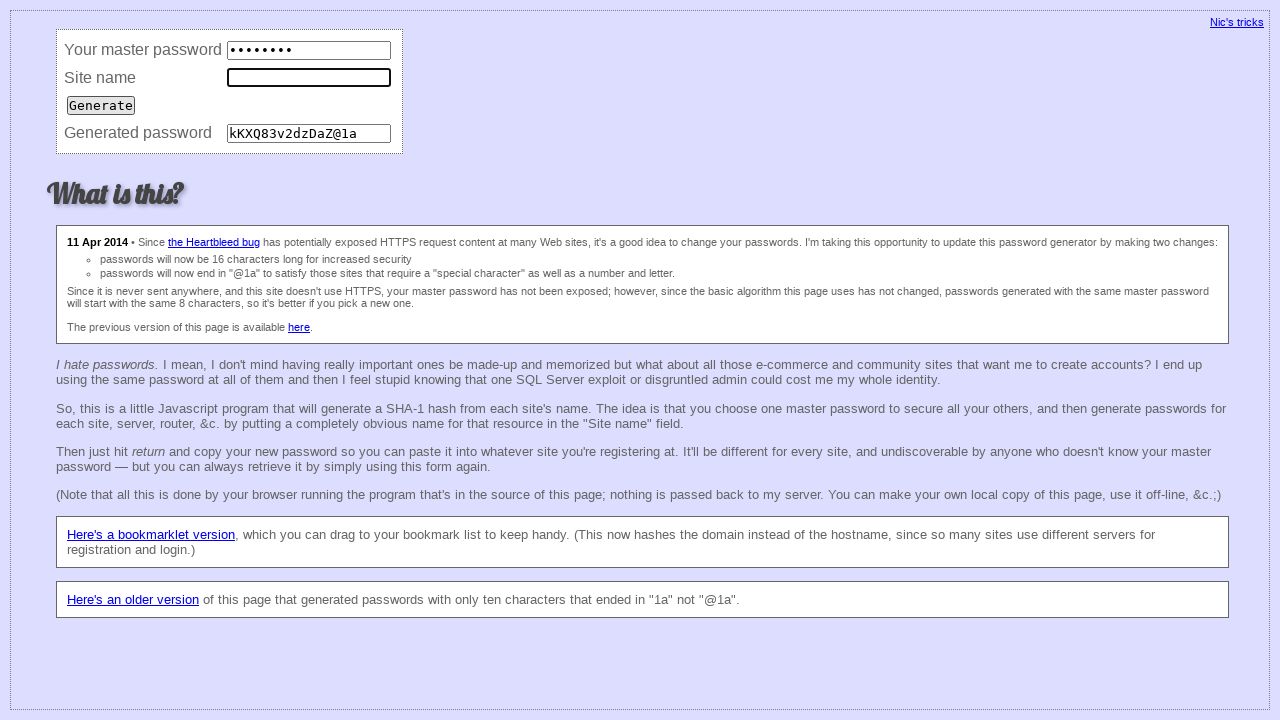

Filled site field with 'vk.com' (consistency iteration 34) on input[name='site']
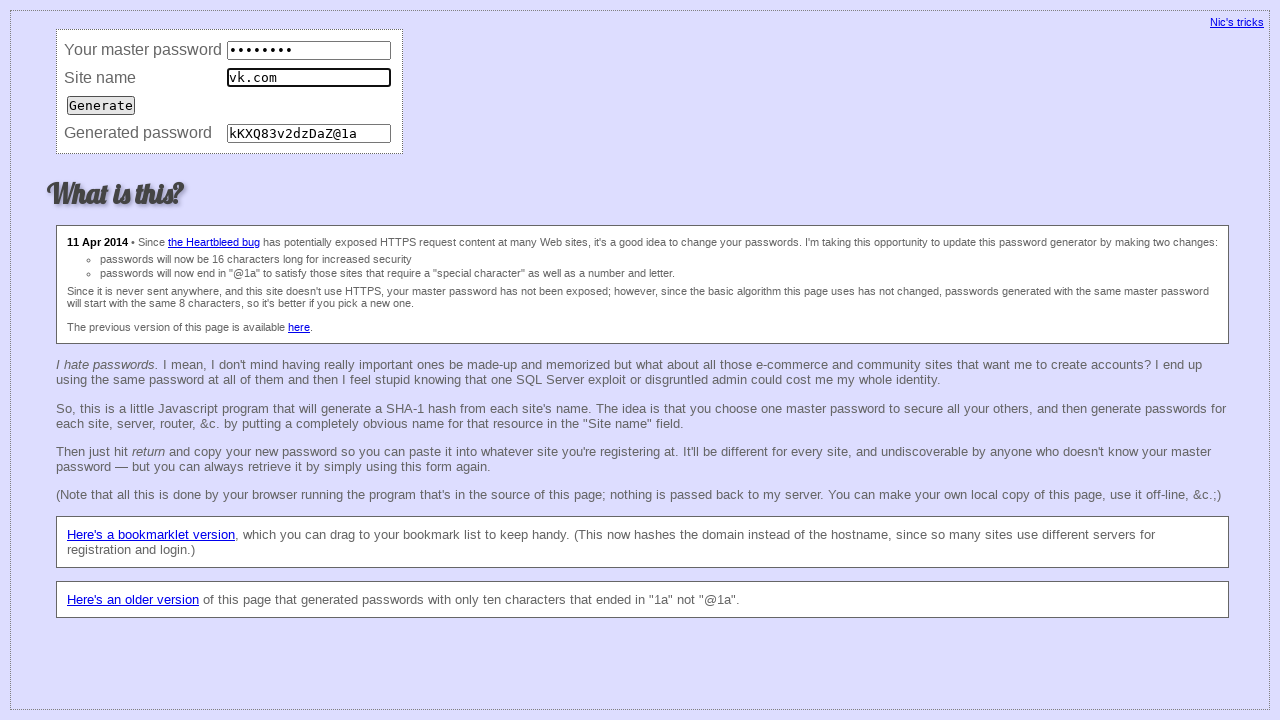

Submitted form for consistency check (iteration 34) at (101, 105) on input[type='submit']
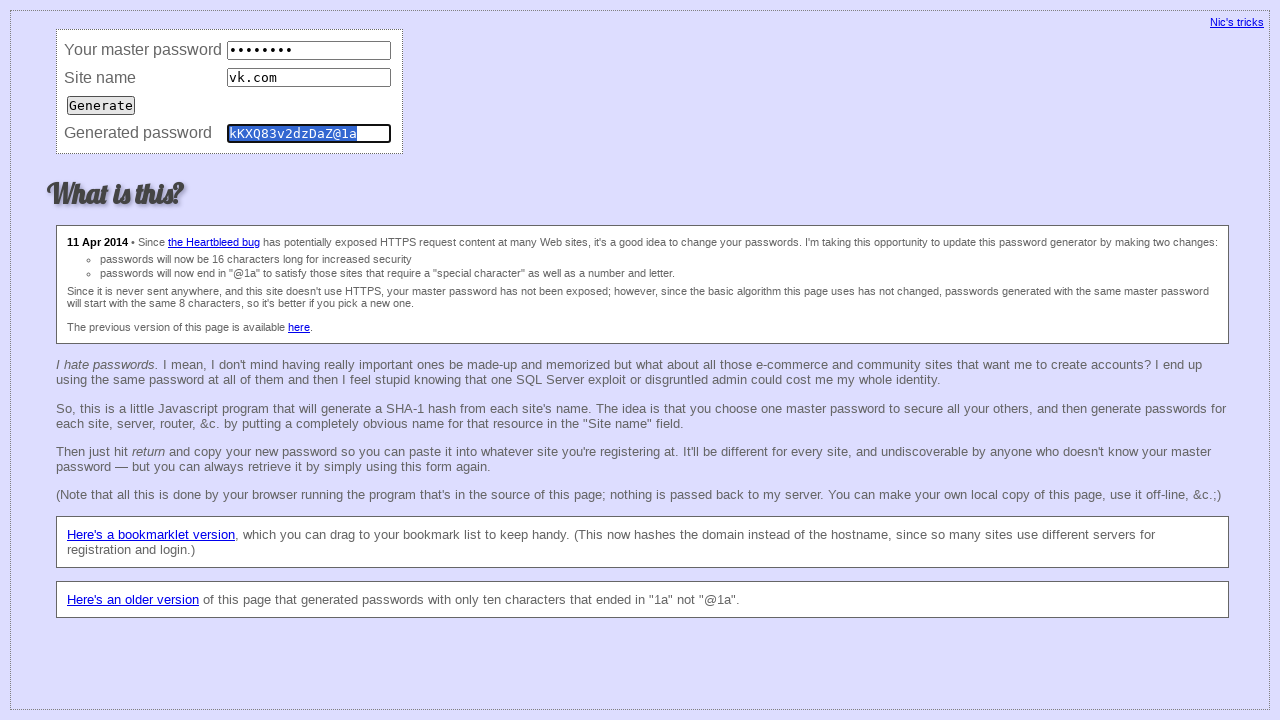

Verified password field exists (consistency iteration 34)
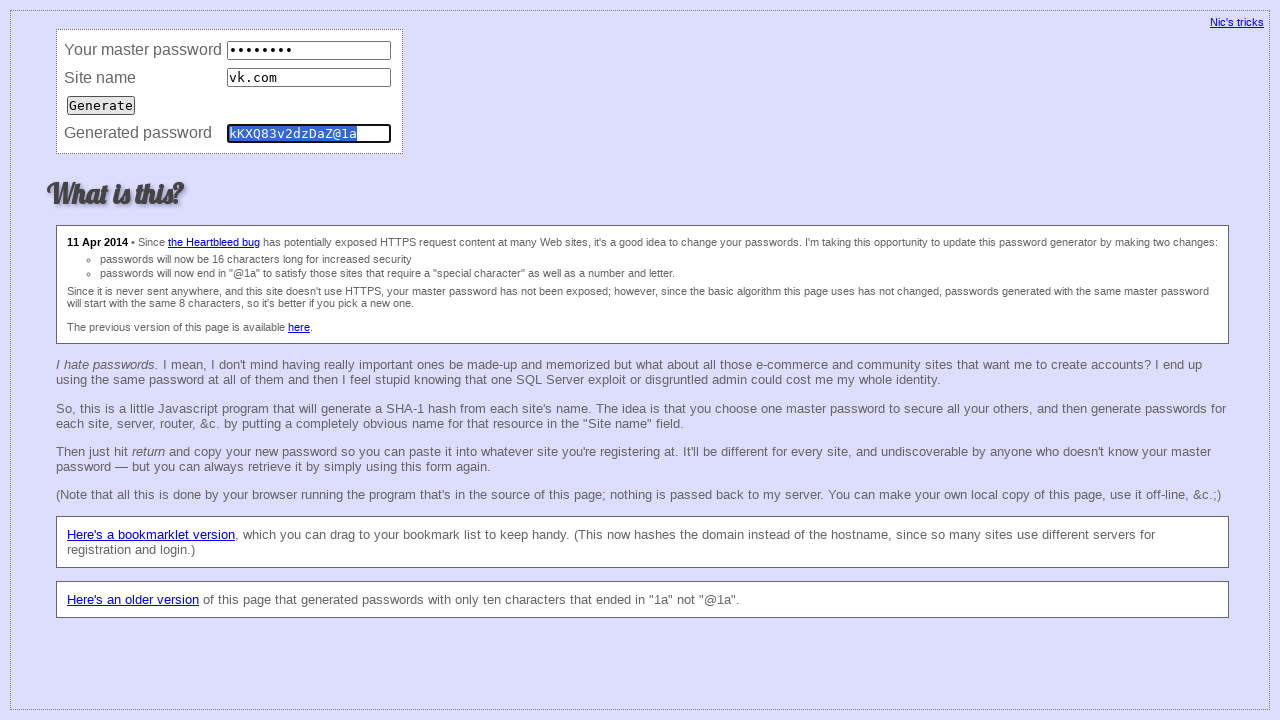

Cleared master password field (consistency iteration 35) on input[name='master']
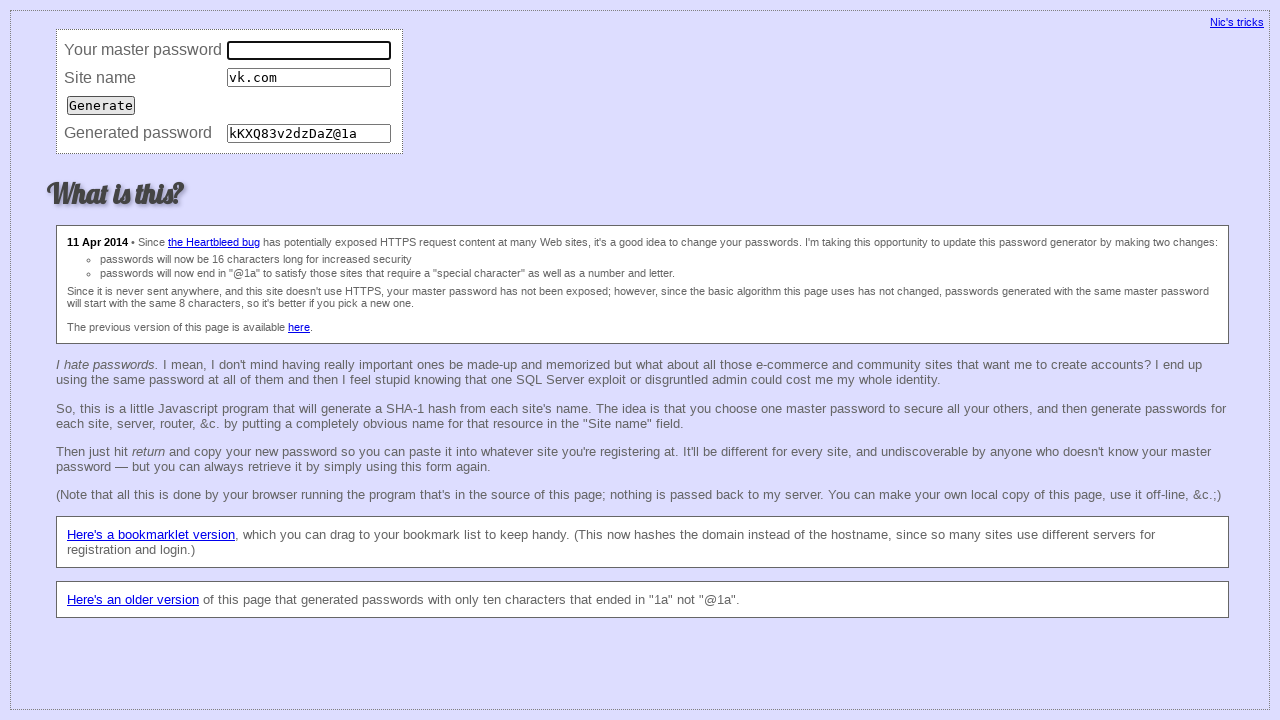

Filled master password field (consistency iteration 35) on input[name='master']
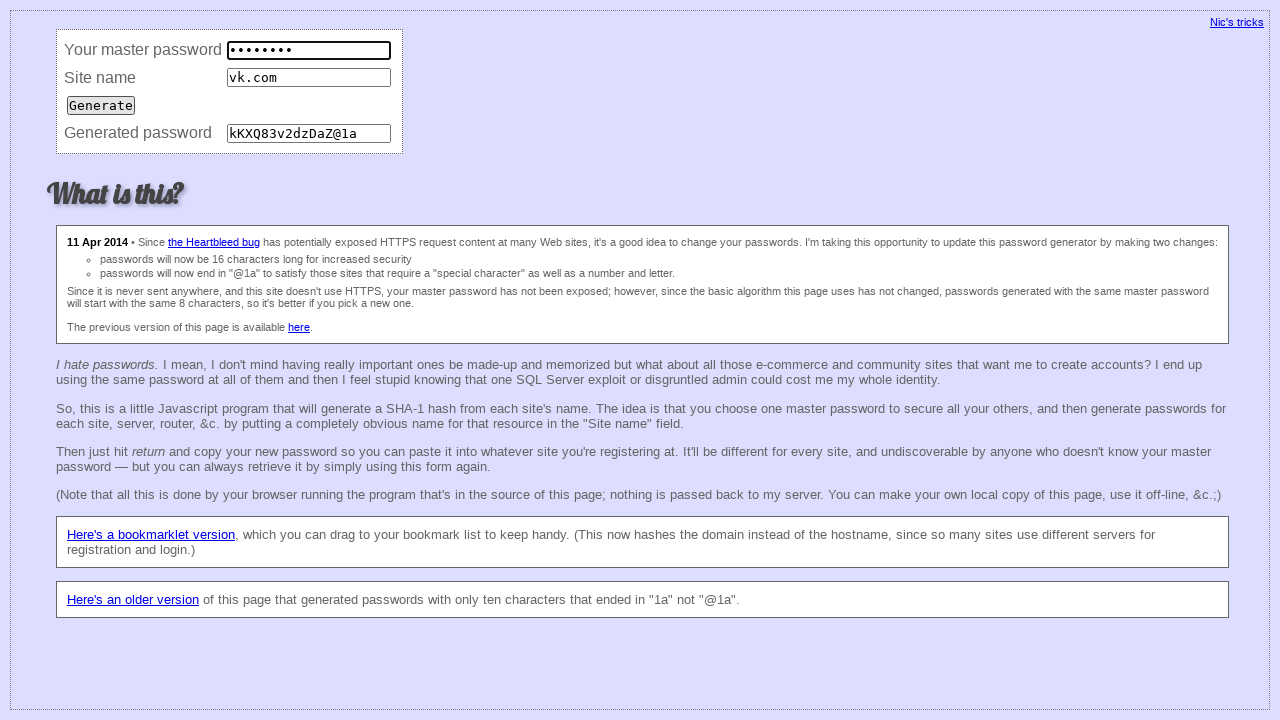

Cleared site field (consistency iteration 35) on input[name='site']
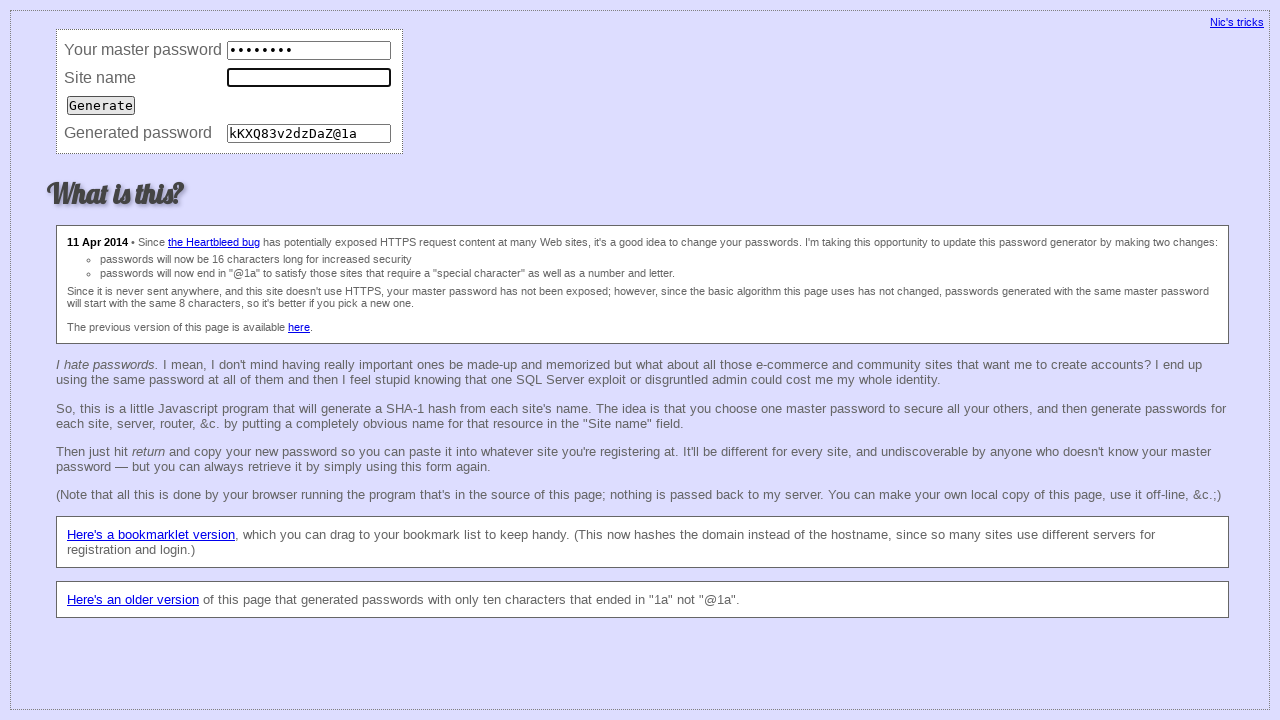

Filled site field with 'vk.com' (consistency iteration 35) on input[name='site']
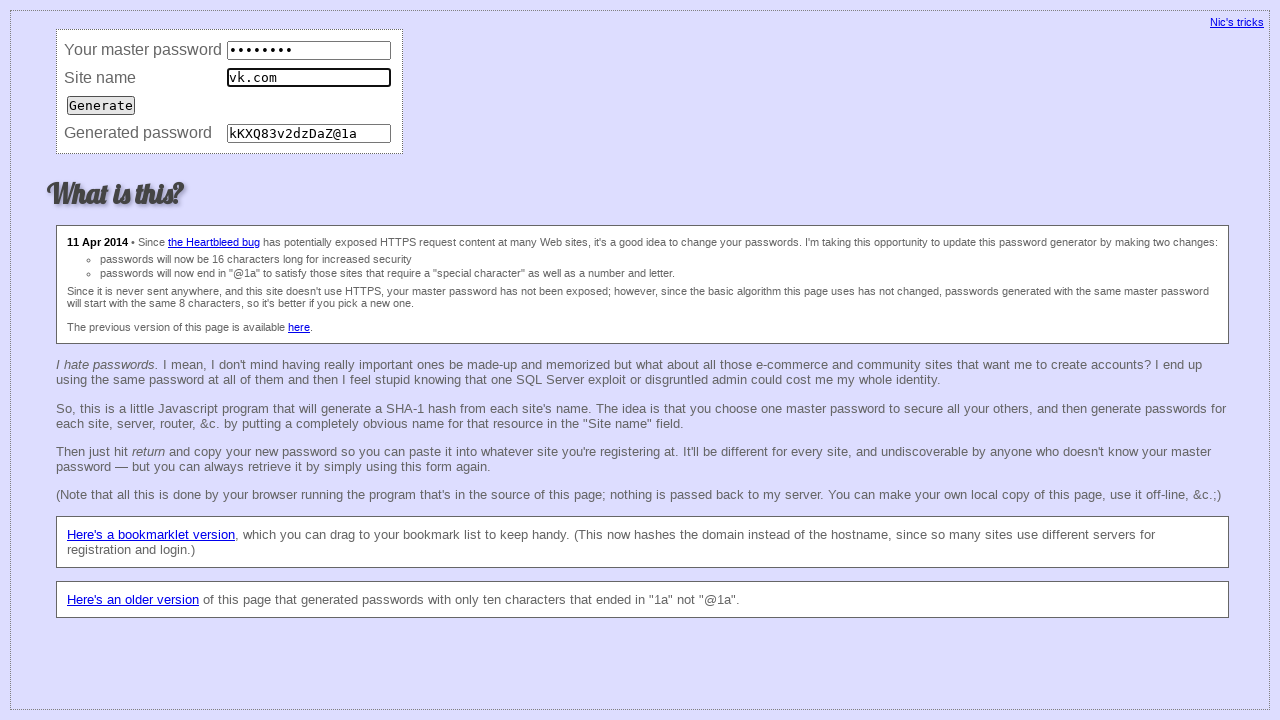

Submitted form for consistency check (iteration 35) at (101, 105) on input[type='submit']
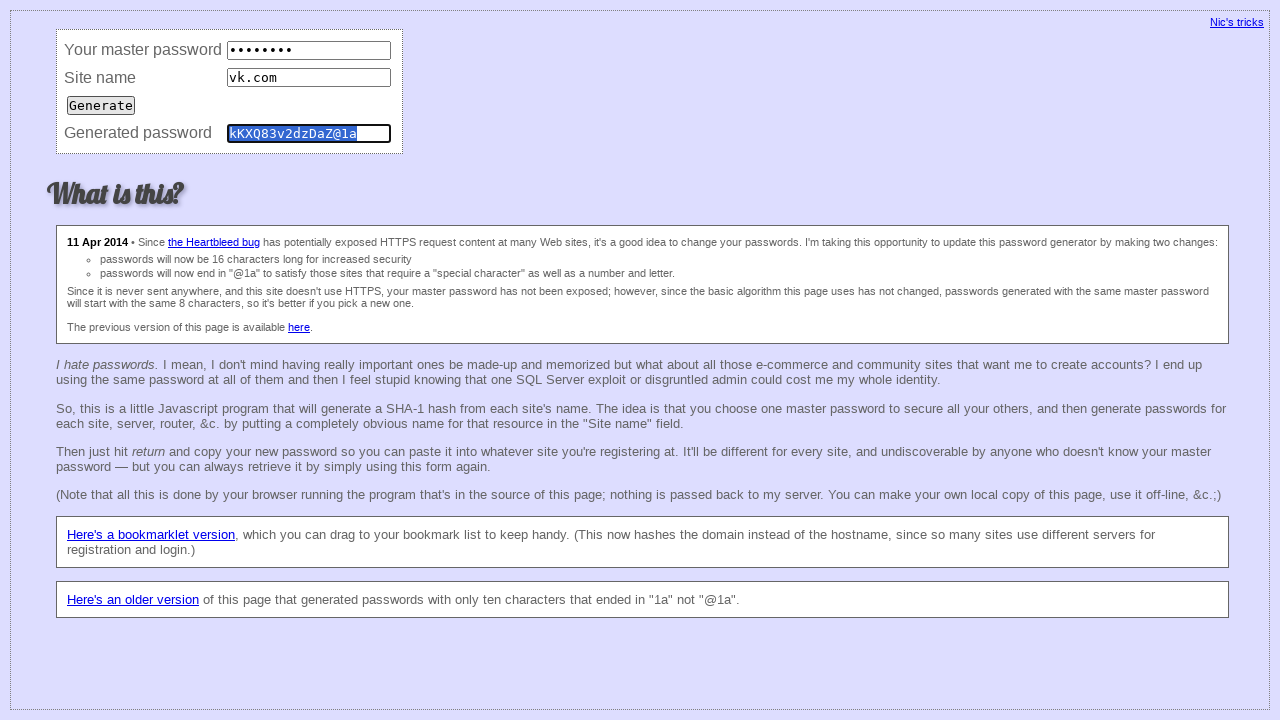

Verified password field exists (consistency iteration 35)
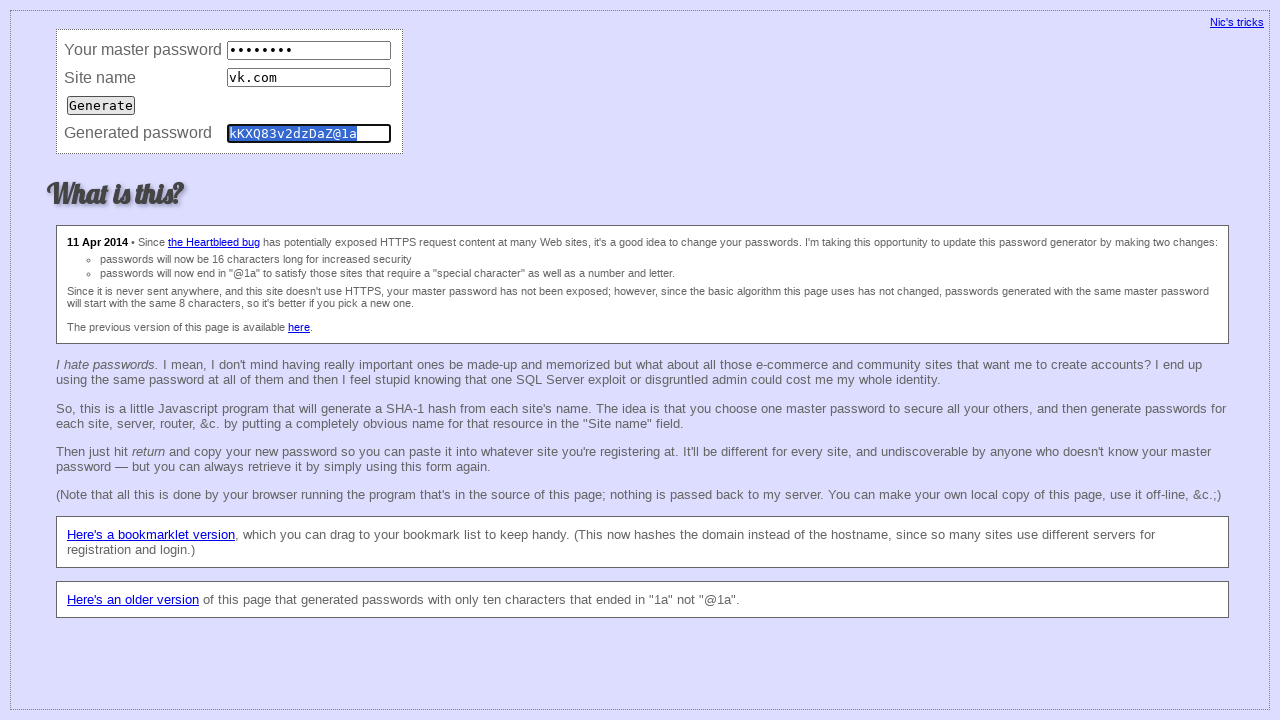

Cleared master password field (consistency iteration 36) on input[name='master']
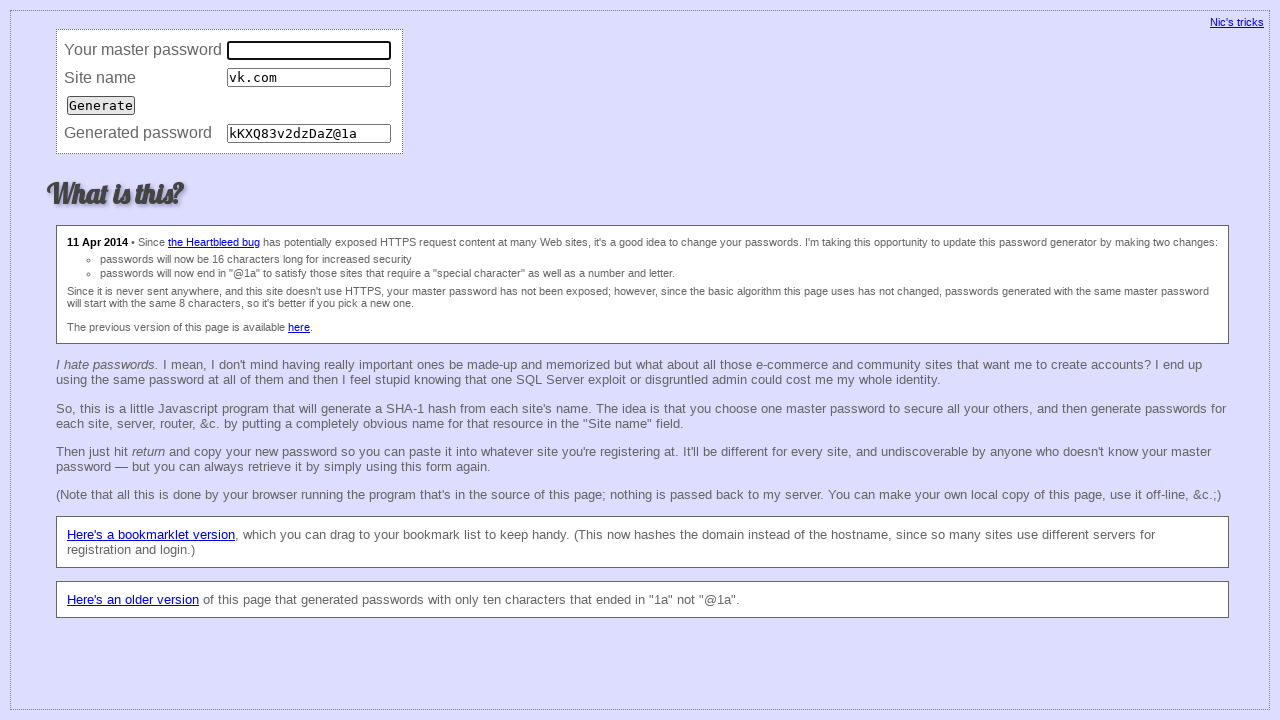

Filled master password field (consistency iteration 36) on input[name='master']
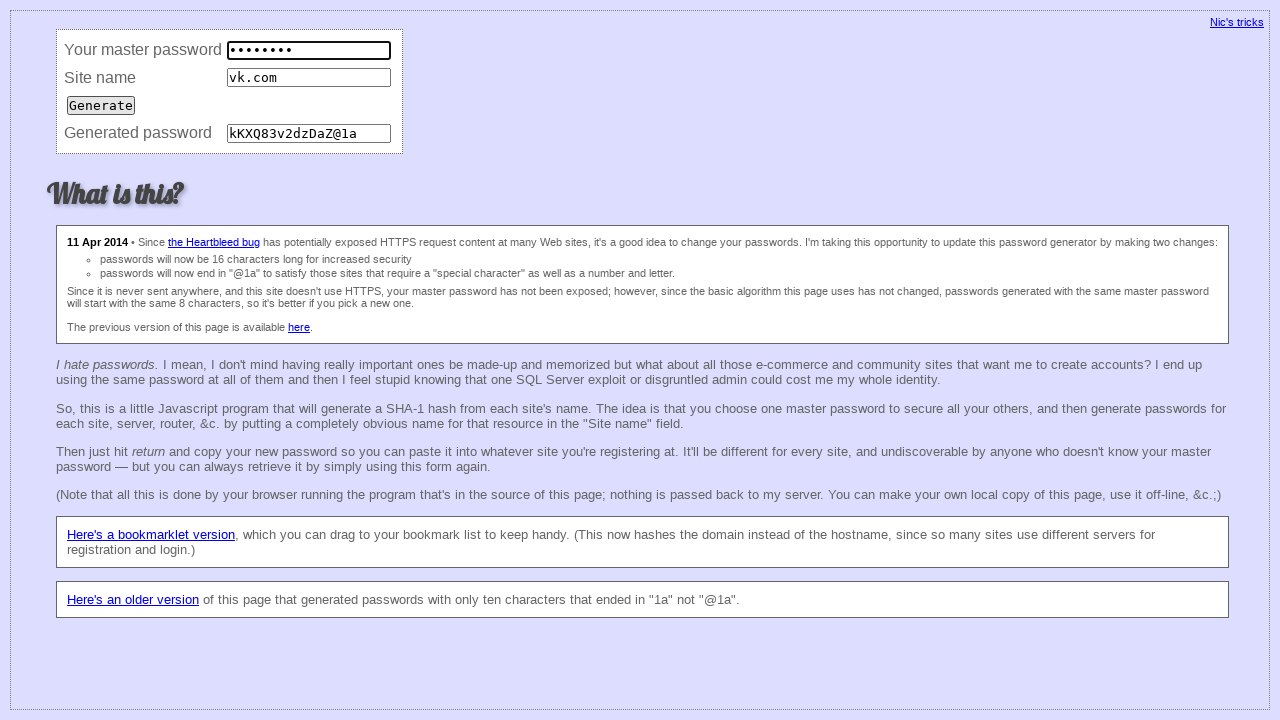

Cleared site field (consistency iteration 36) on input[name='site']
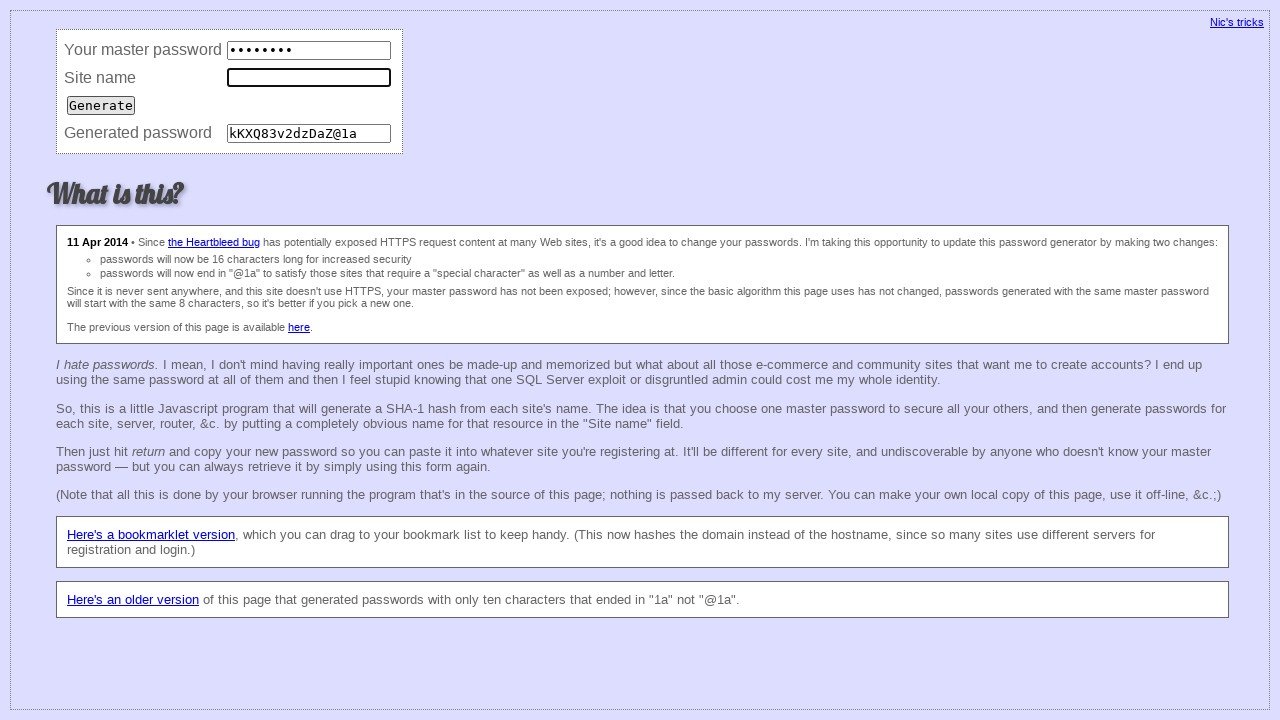

Filled site field with 'vk.com' (consistency iteration 36) on input[name='site']
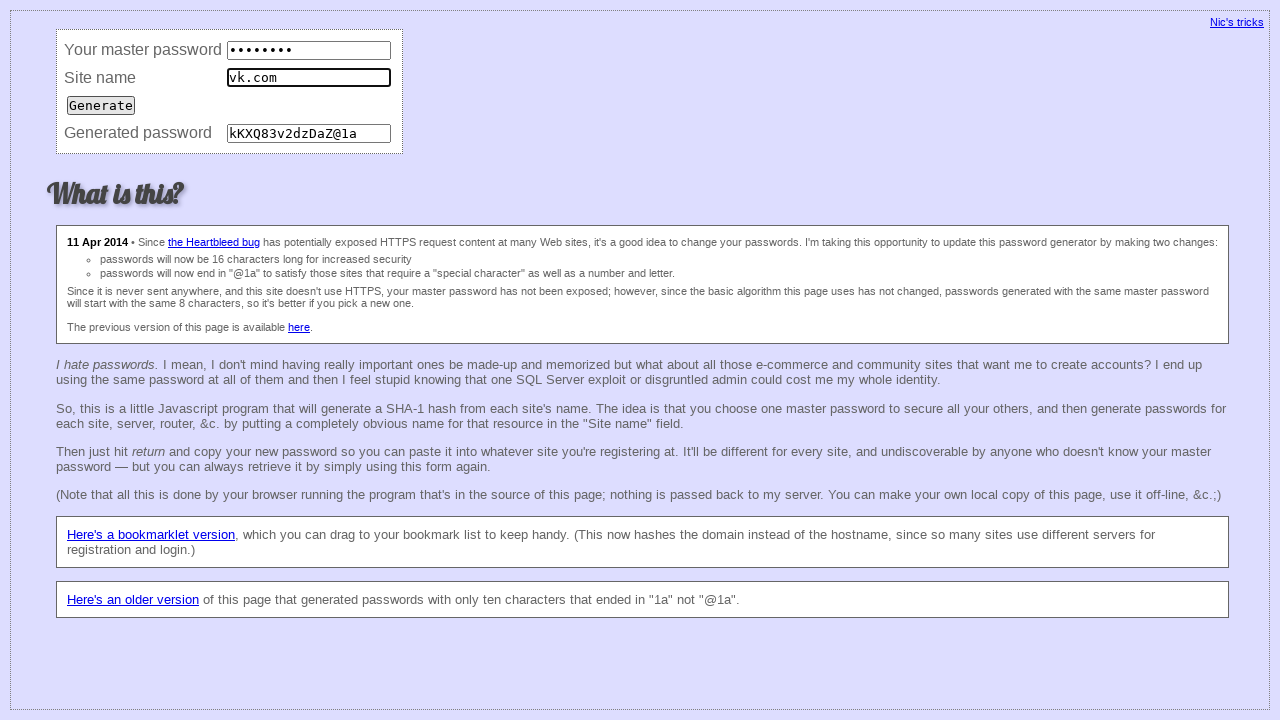

Submitted form for consistency check (iteration 36) at (101, 105) on input[type='submit']
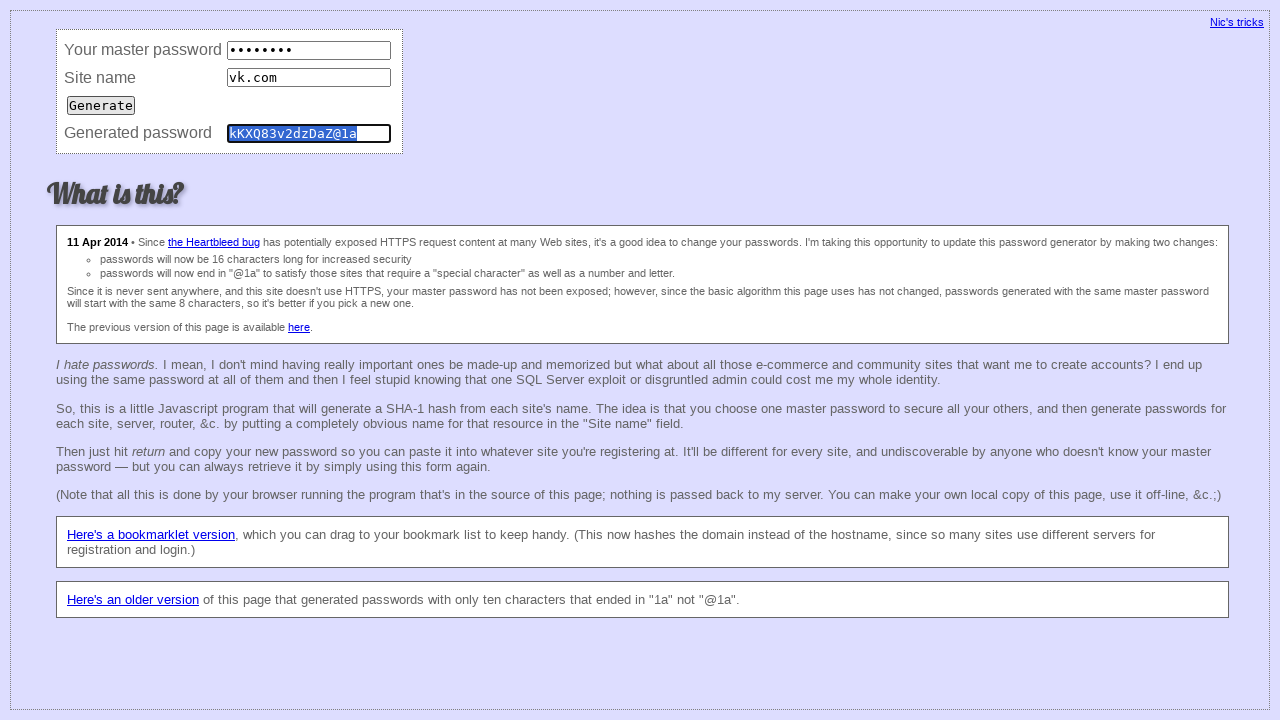

Verified password field exists (consistency iteration 36)
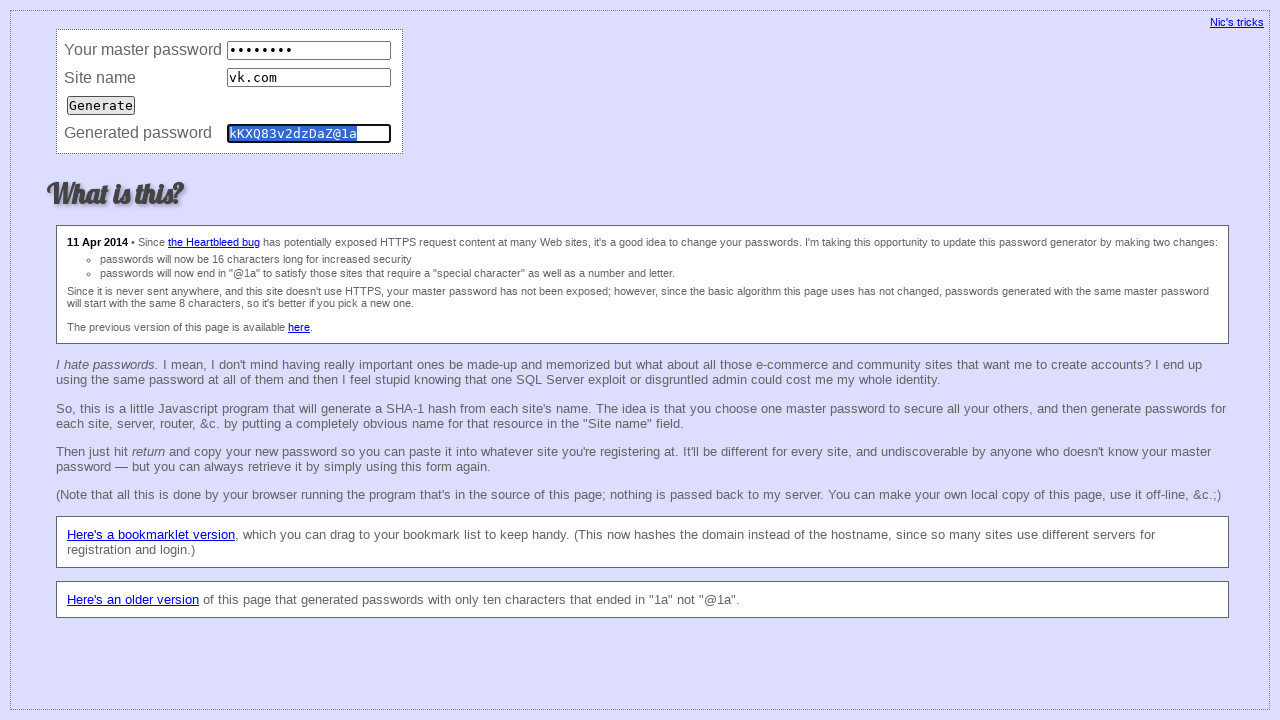

Cleared master password field (consistency iteration 37) on input[name='master']
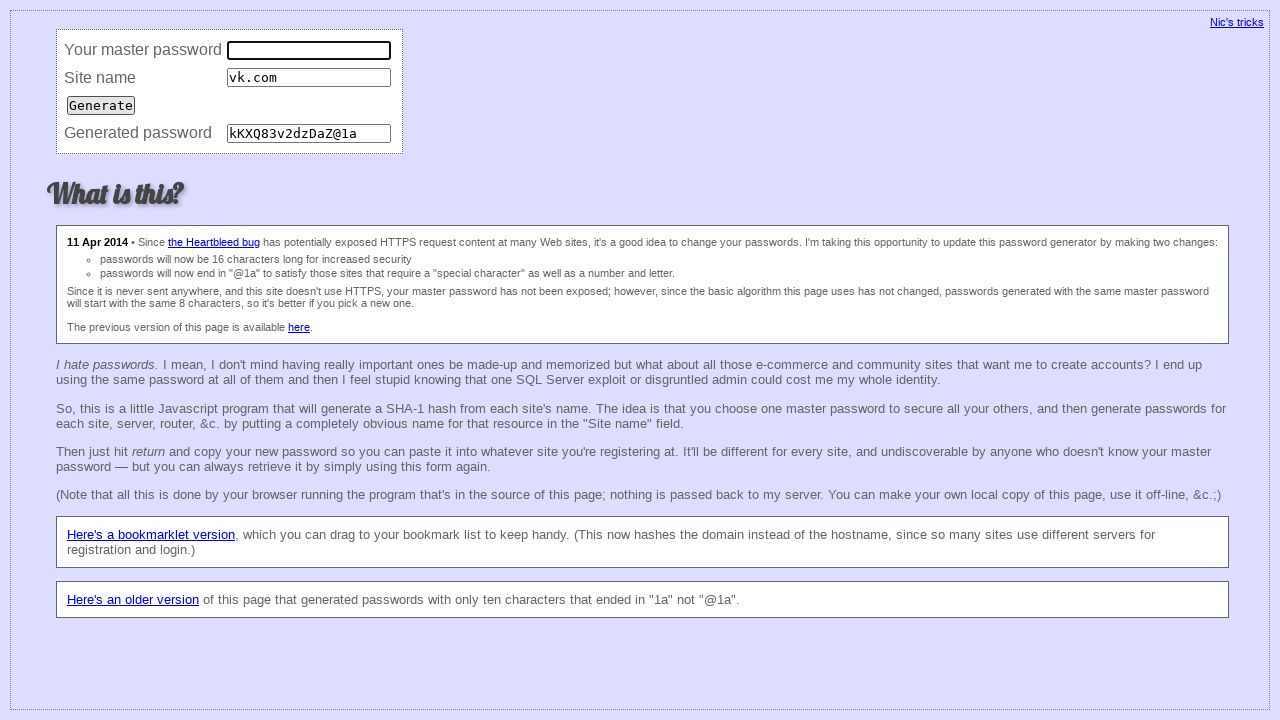

Filled master password field (consistency iteration 37) on input[name='master']
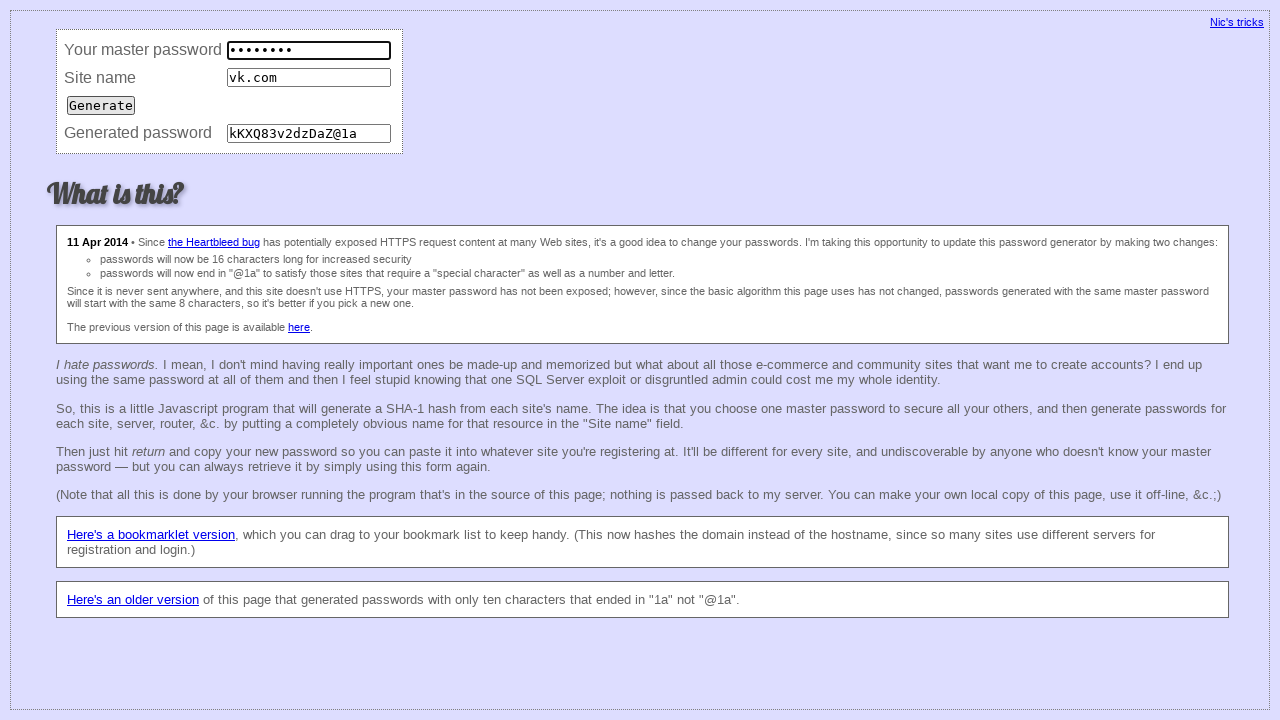

Cleared site field (consistency iteration 37) on input[name='site']
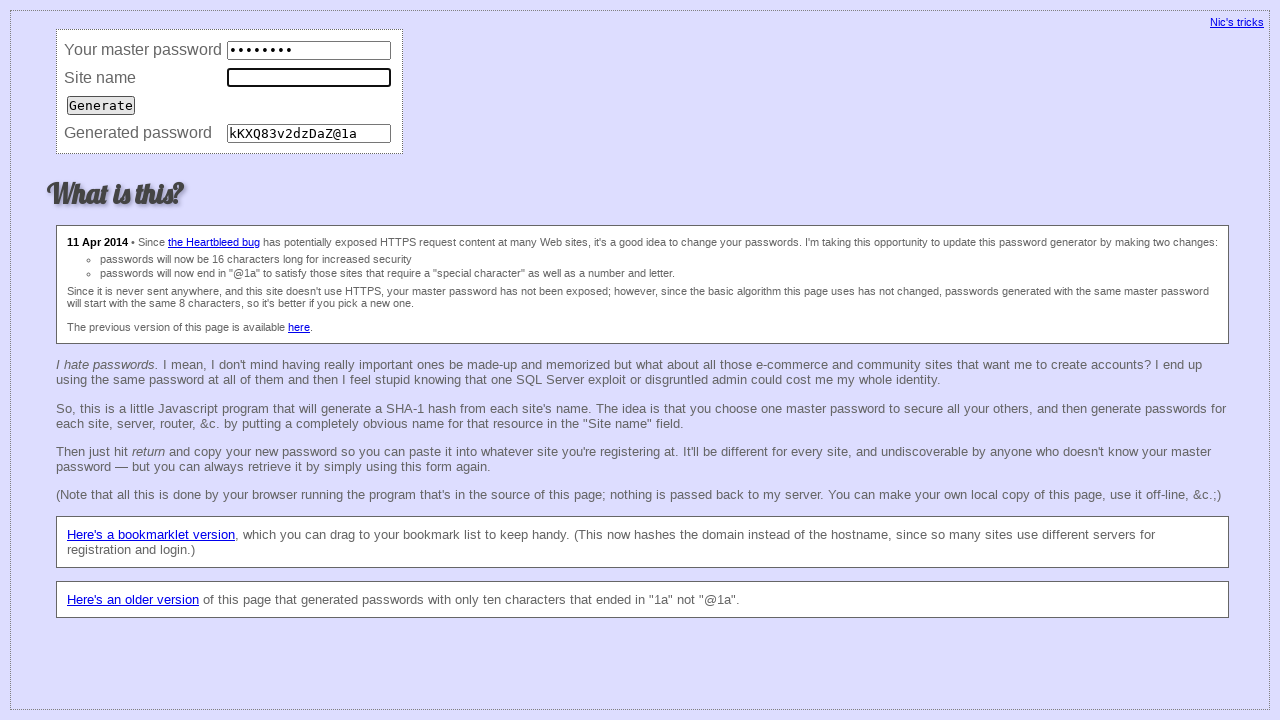

Filled site field with 'vk.com' (consistency iteration 37) on input[name='site']
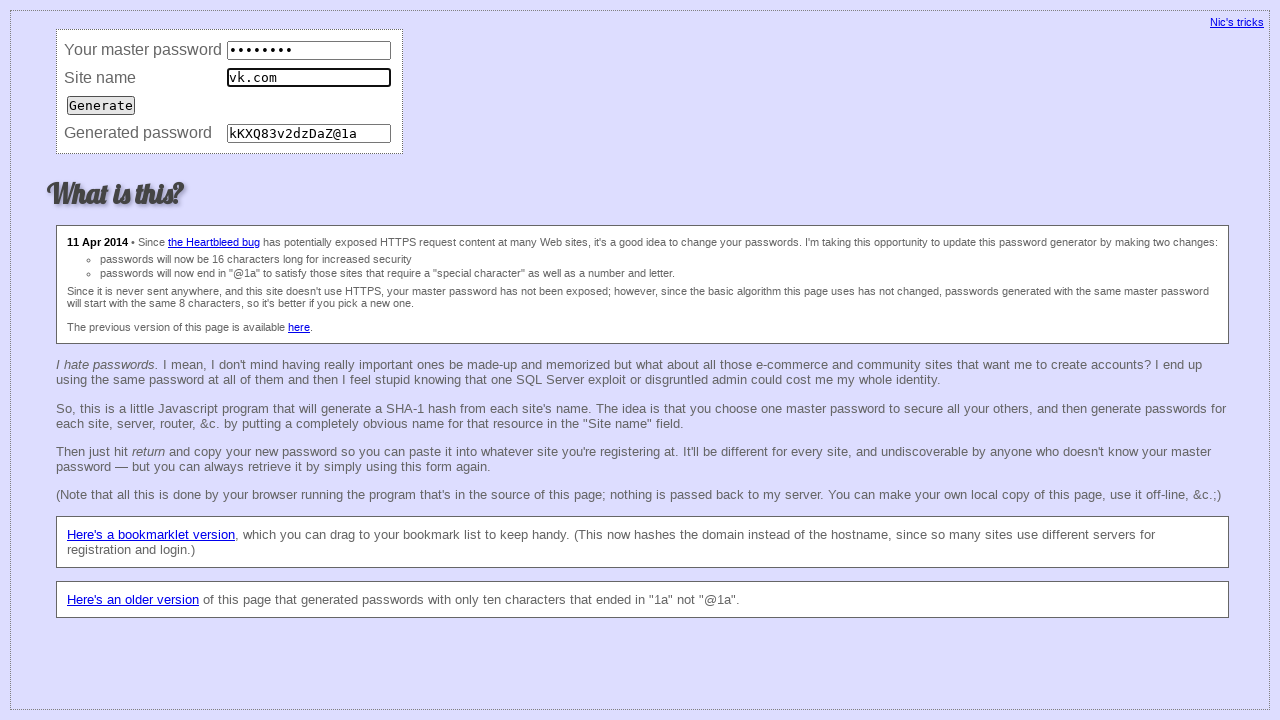

Submitted form for consistency check (iteration 37) at (101, 105) on input[type='submit']
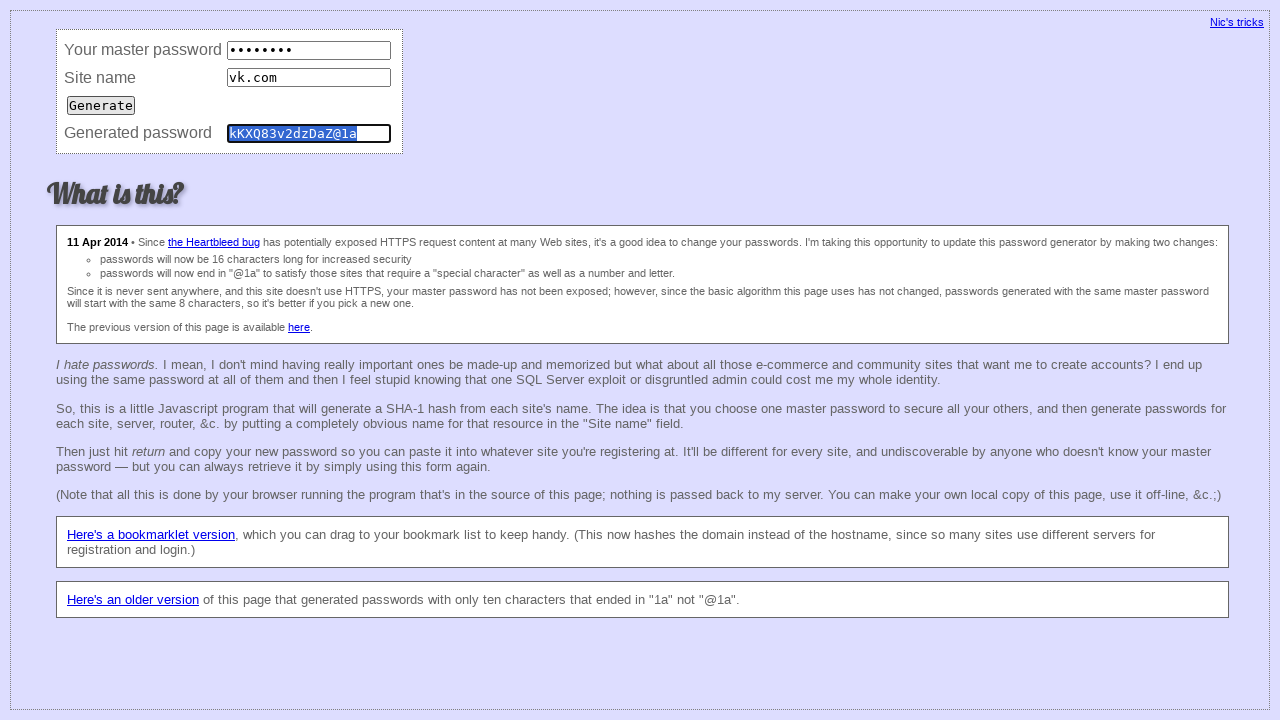

Verified password field exists (consistency iteration 37)
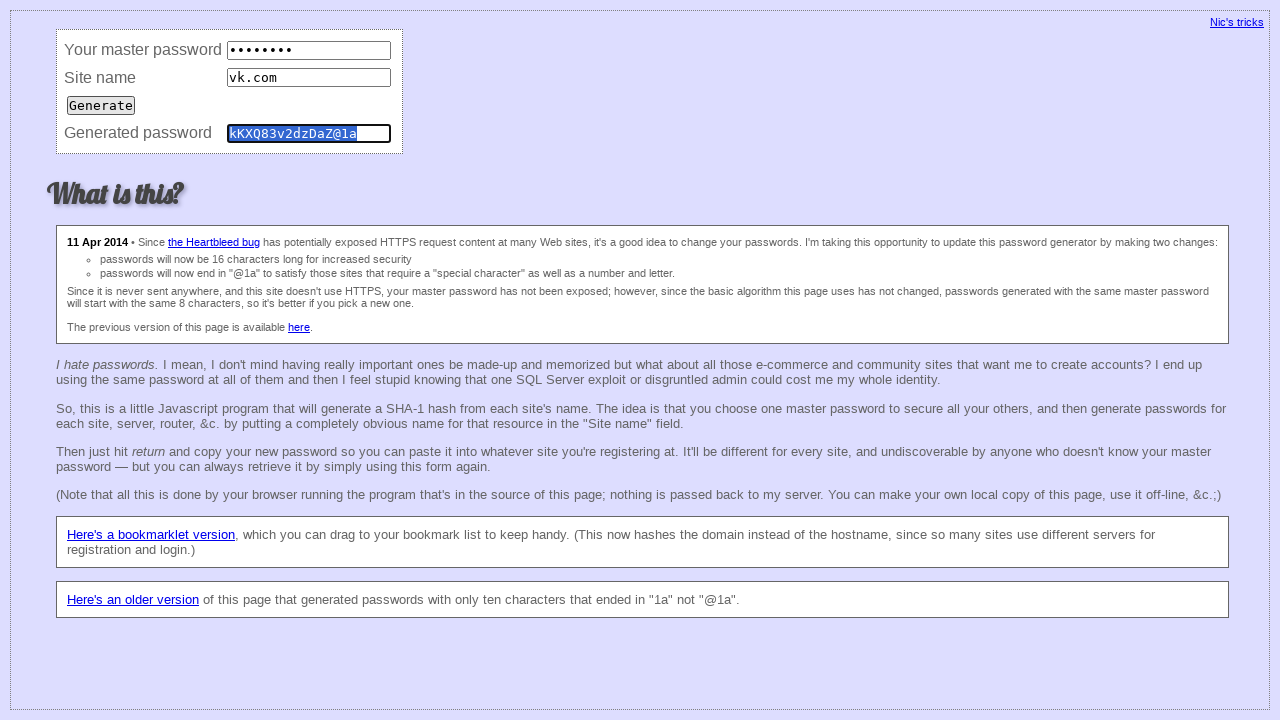

Cleared master password field (consistency iteration 38) on input[name='master']
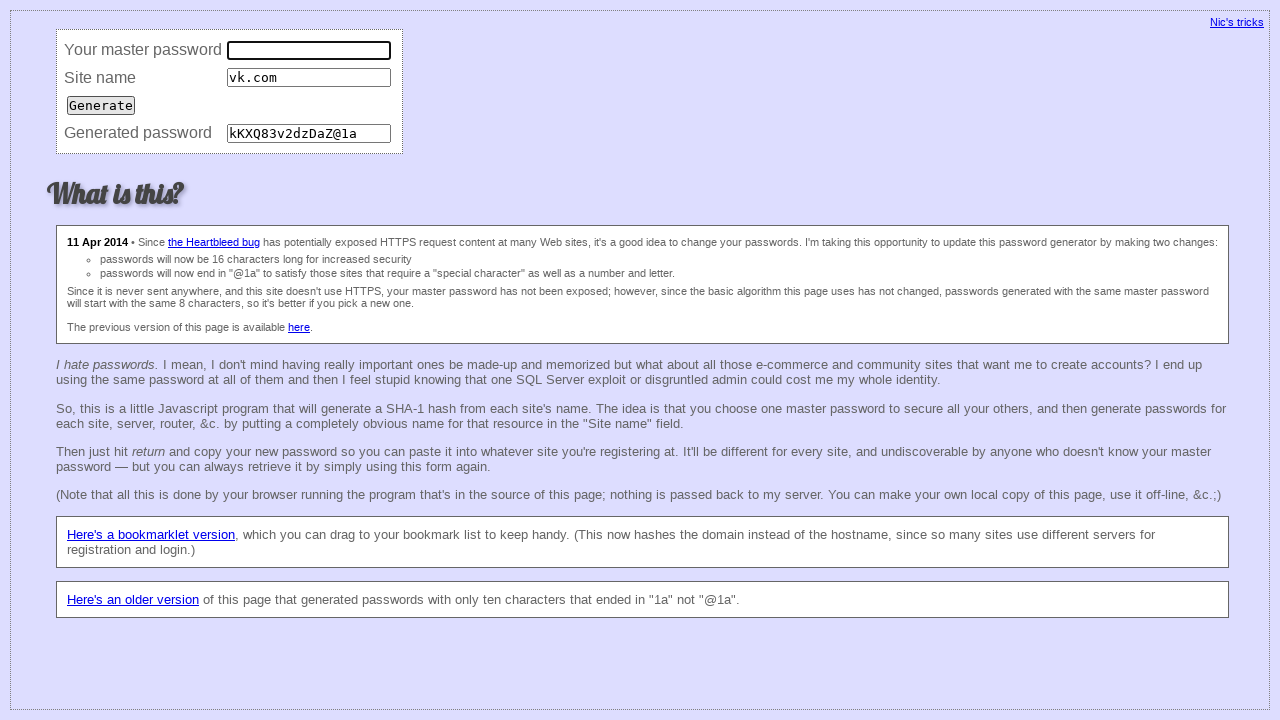

Filled master password field (consistency iteration 38) on input[name='master']
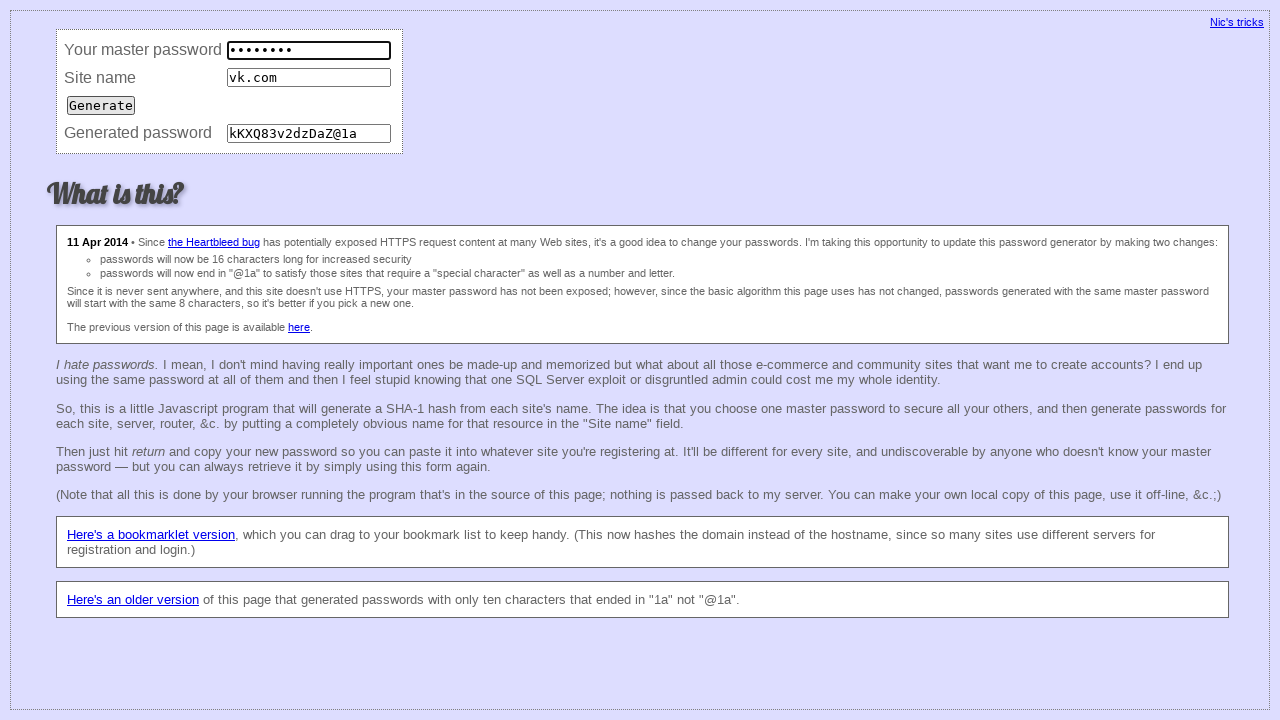

Cleared site field (consistency iteration 38) on input[name='site']
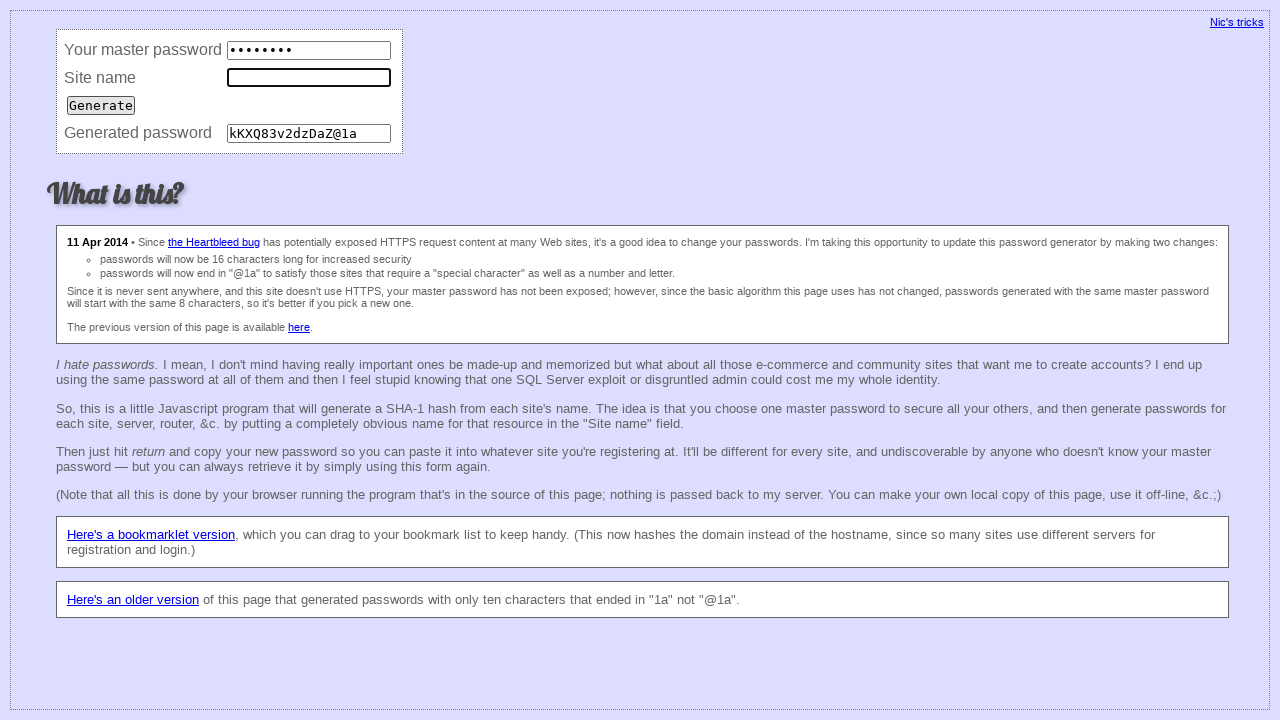

Filled site field with 'vk.com' (consistency iteration 38) on input[name='site']
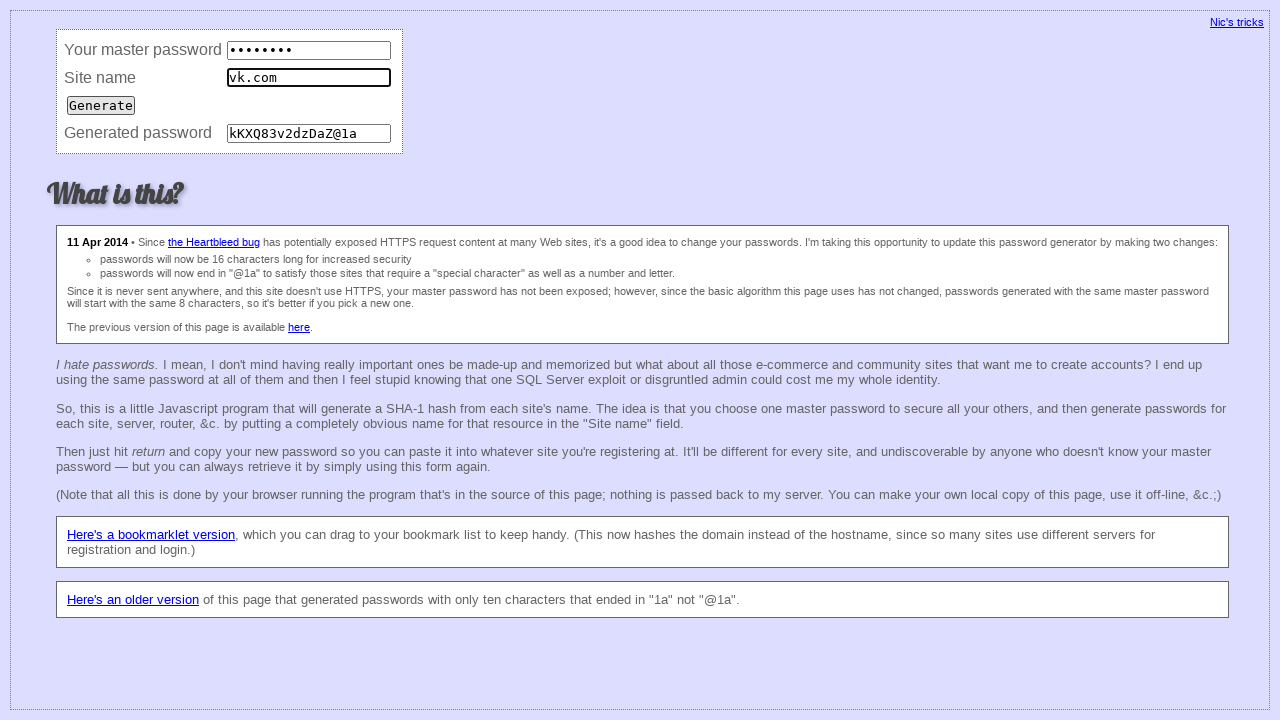

Submitted form for consistency check (iteration 38) at (101, 105) on input[type='submit']
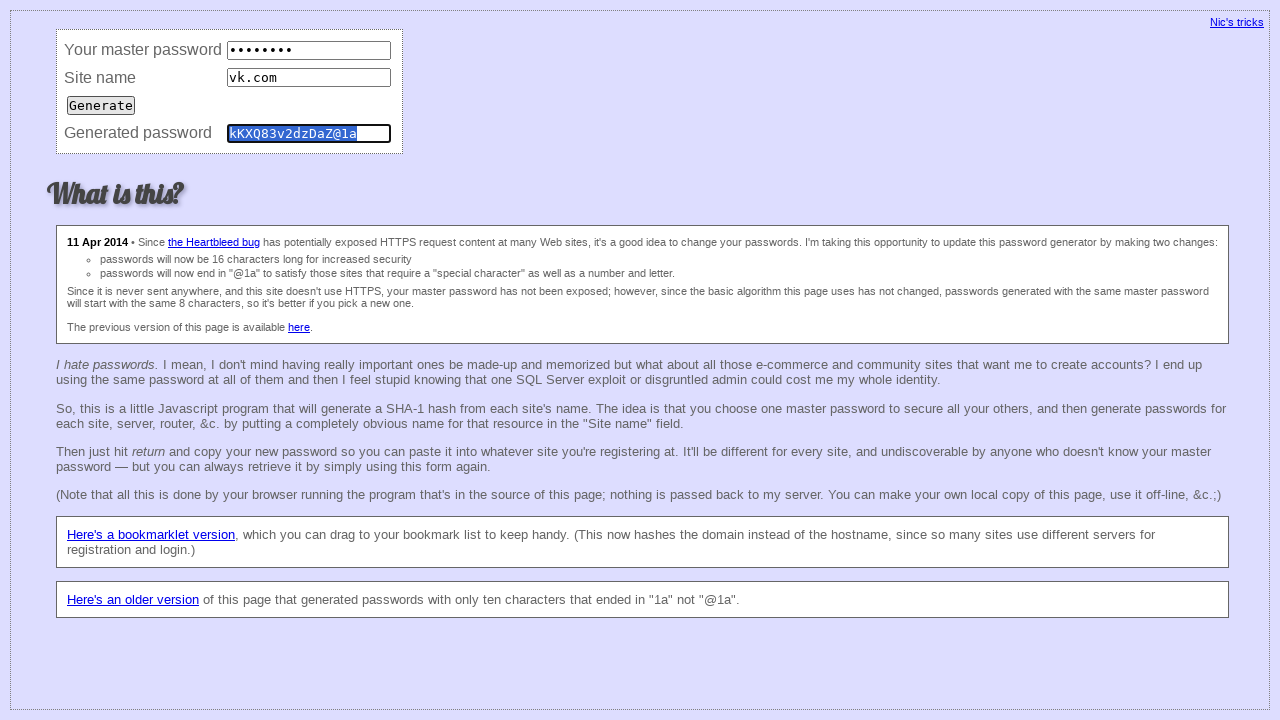

Verified password field exists (consistency iteration 38)
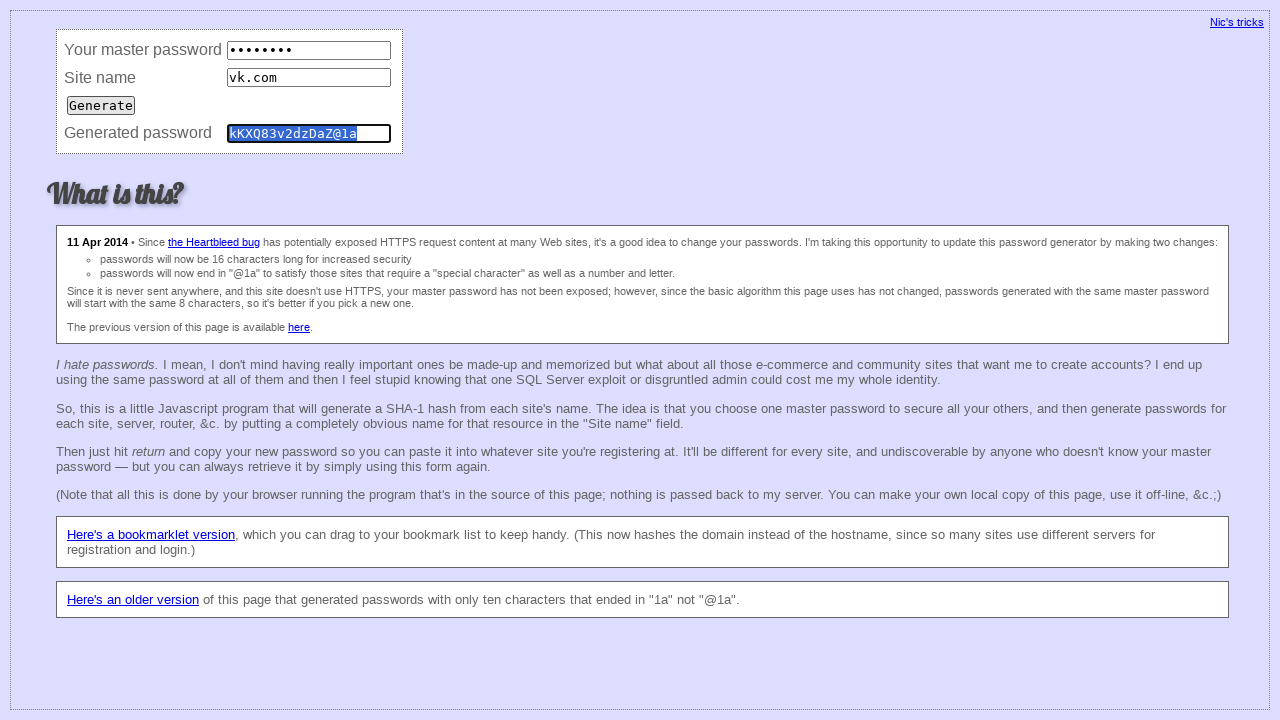

Cleared master password field (consistency iteration 39) on input[name='master']
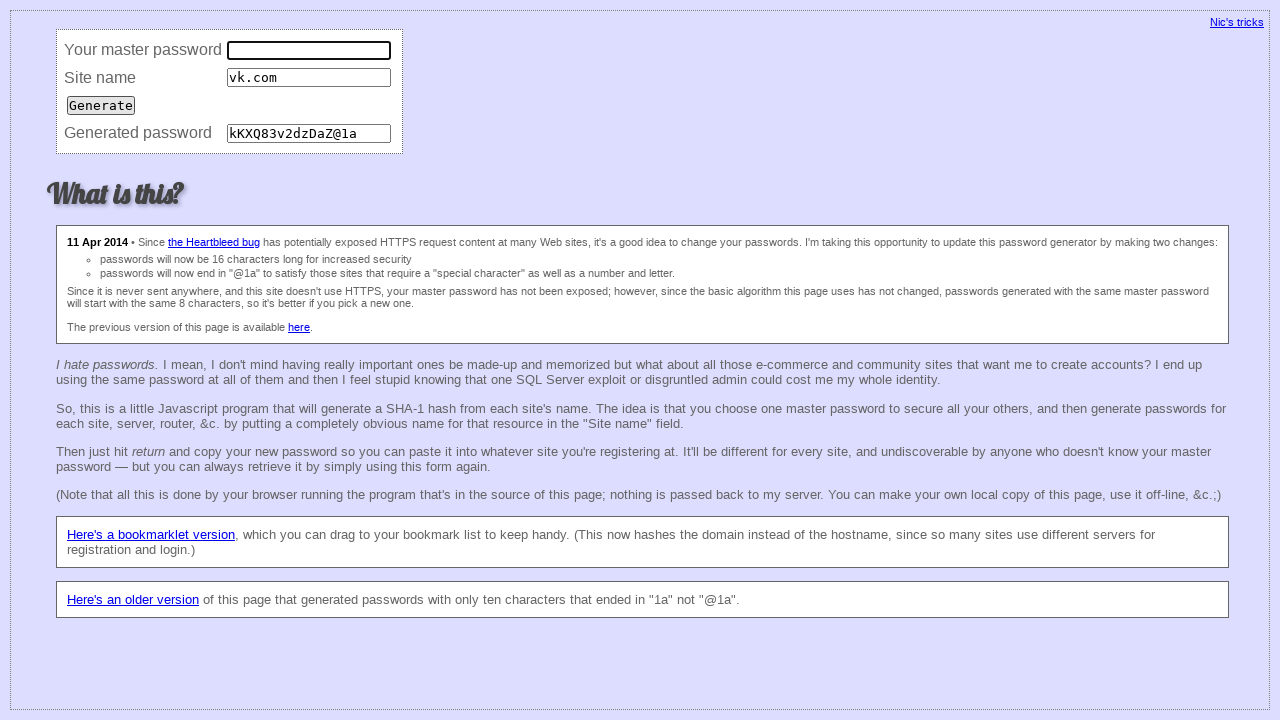

Filled master password field (consistency iteration 39) on input[name='master']
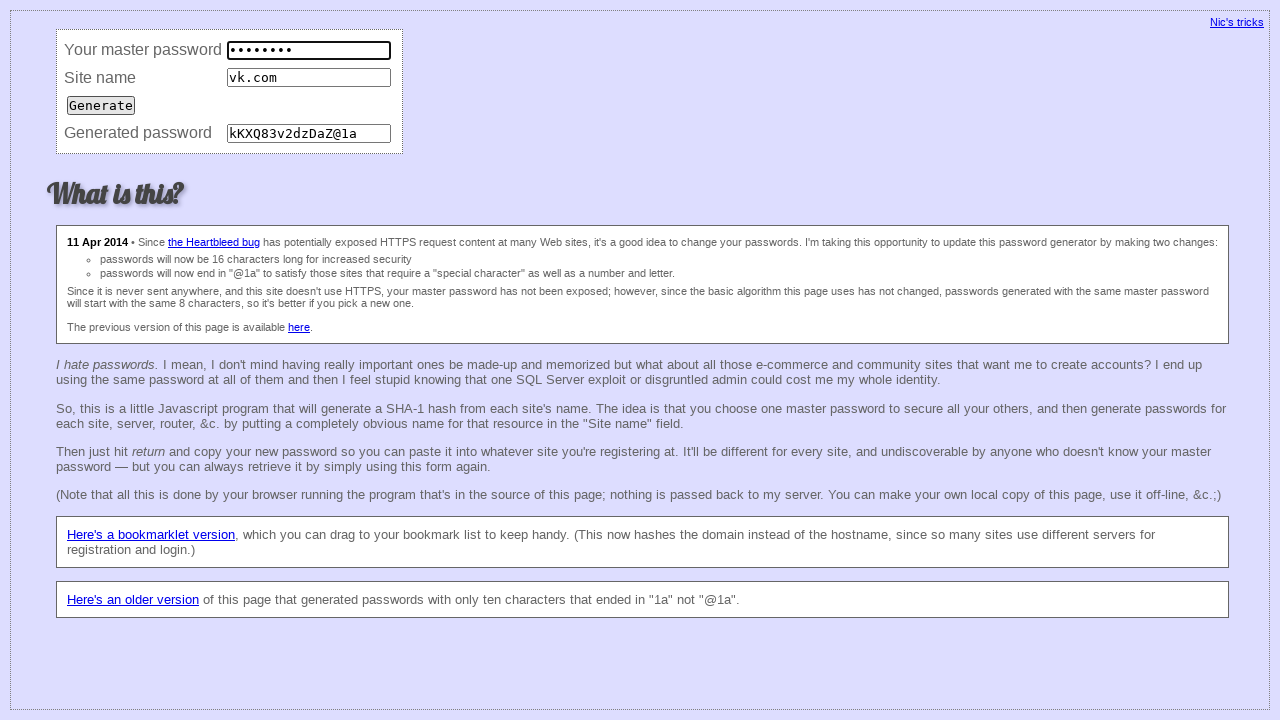

Cleared site field (consistency iteration 39) on input[name='site']
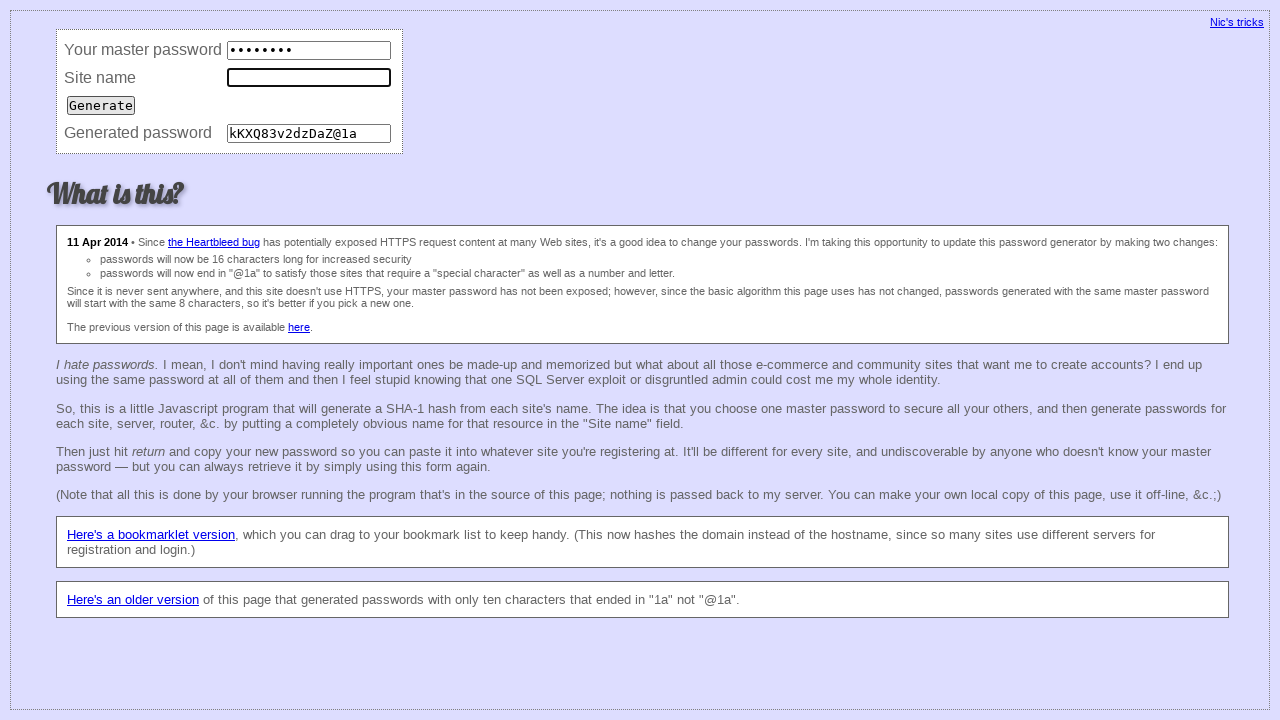

Filled site field with 'vk.com' (consistency iteration 39) on input[name='site']
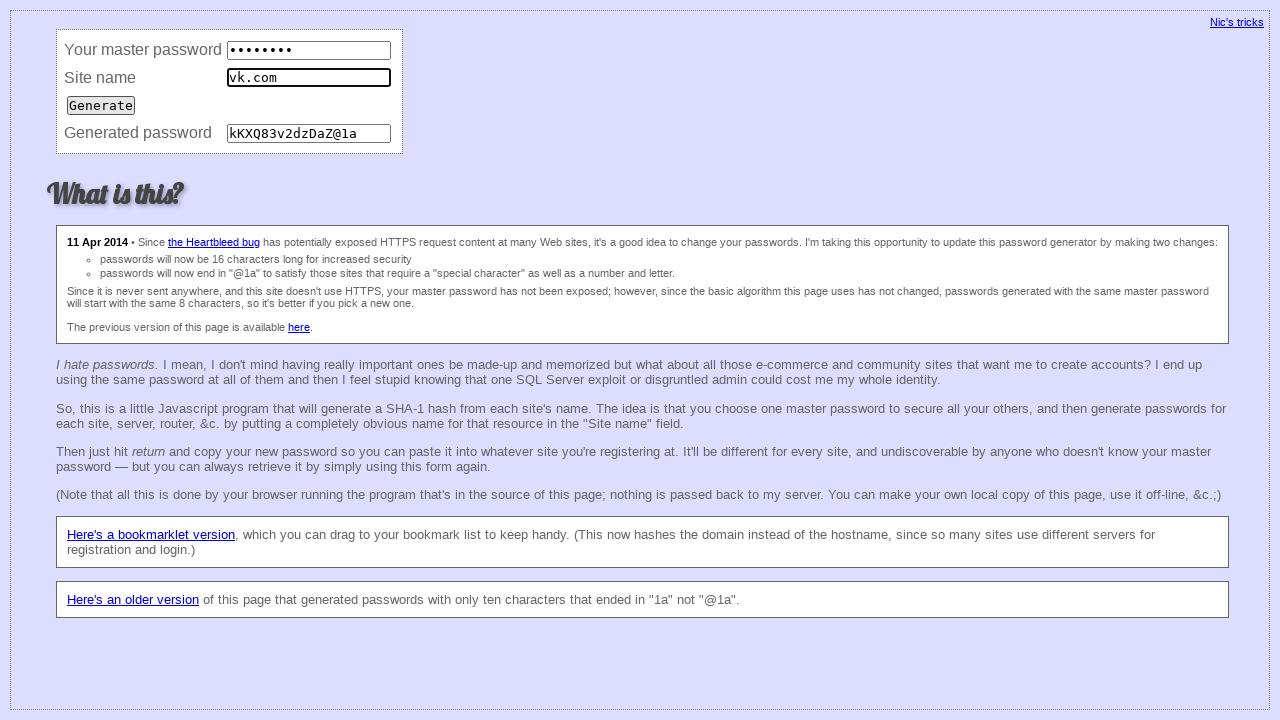

Submitted form for consistency check (iteration 39) at (101, 105) on input[type='submit']
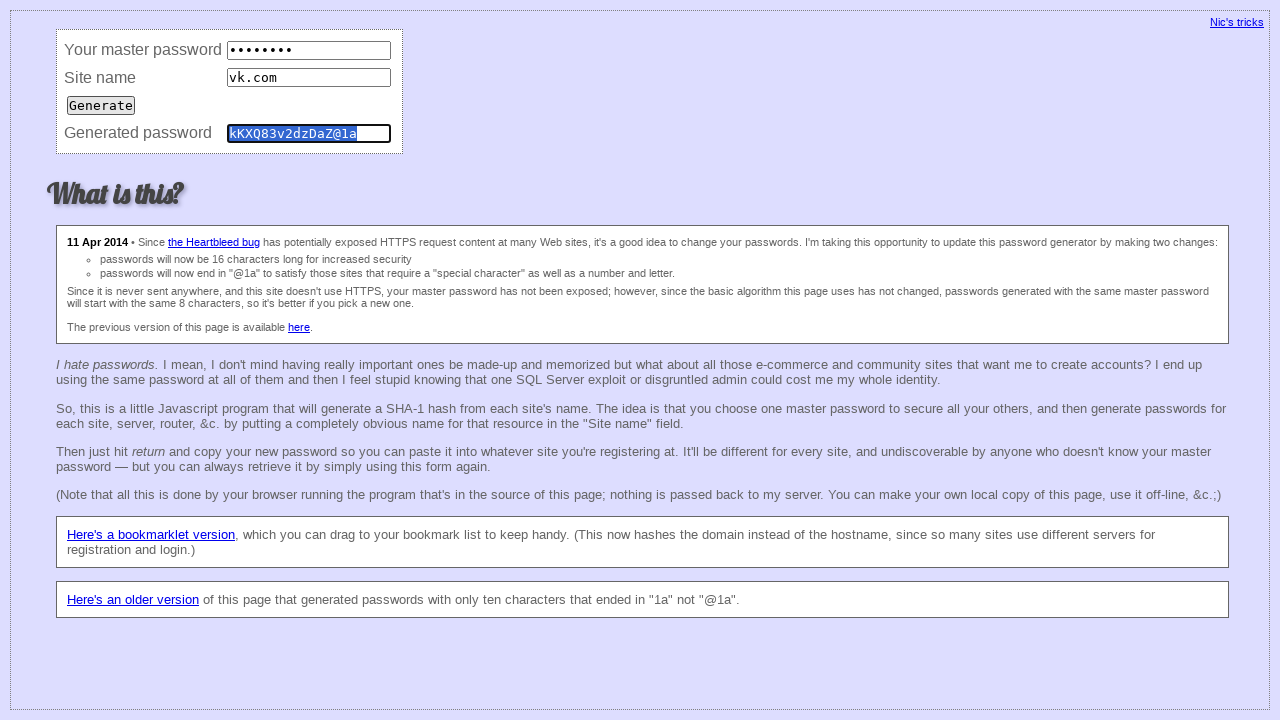

Verified password field exists (consistency iteration 39)
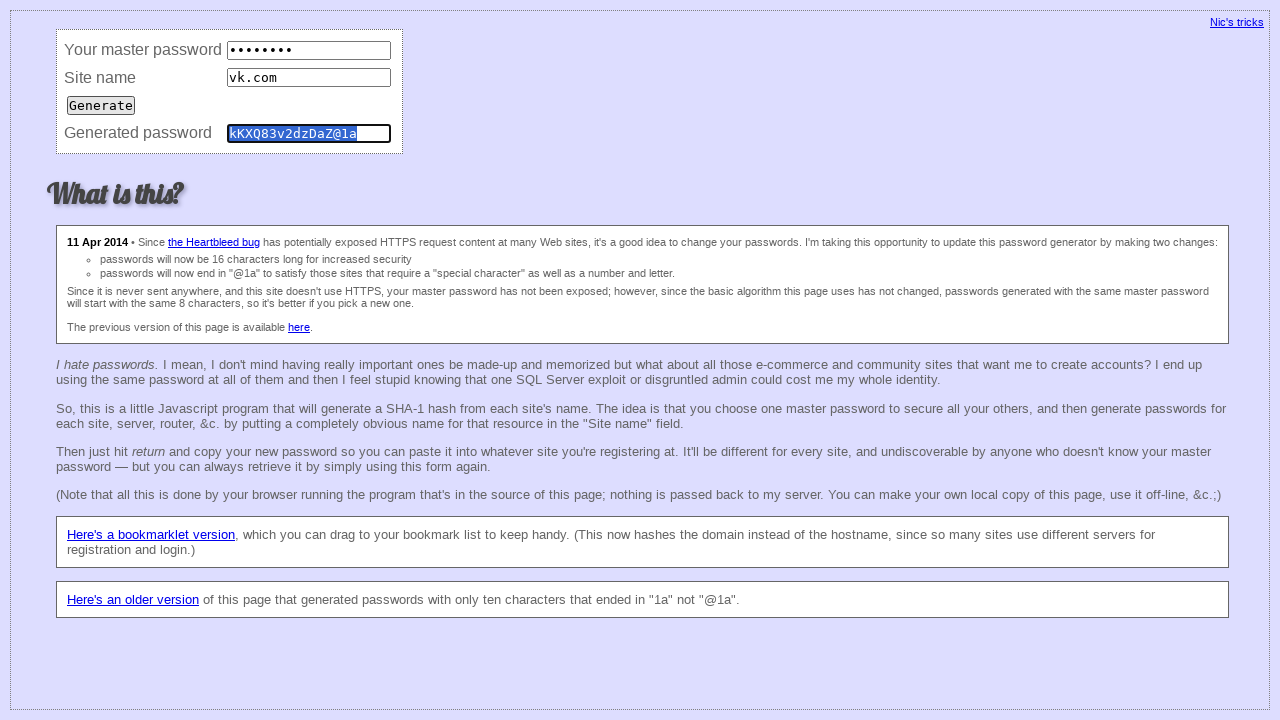

Cleared master password field (consistency iteration 40) on input[name='master']
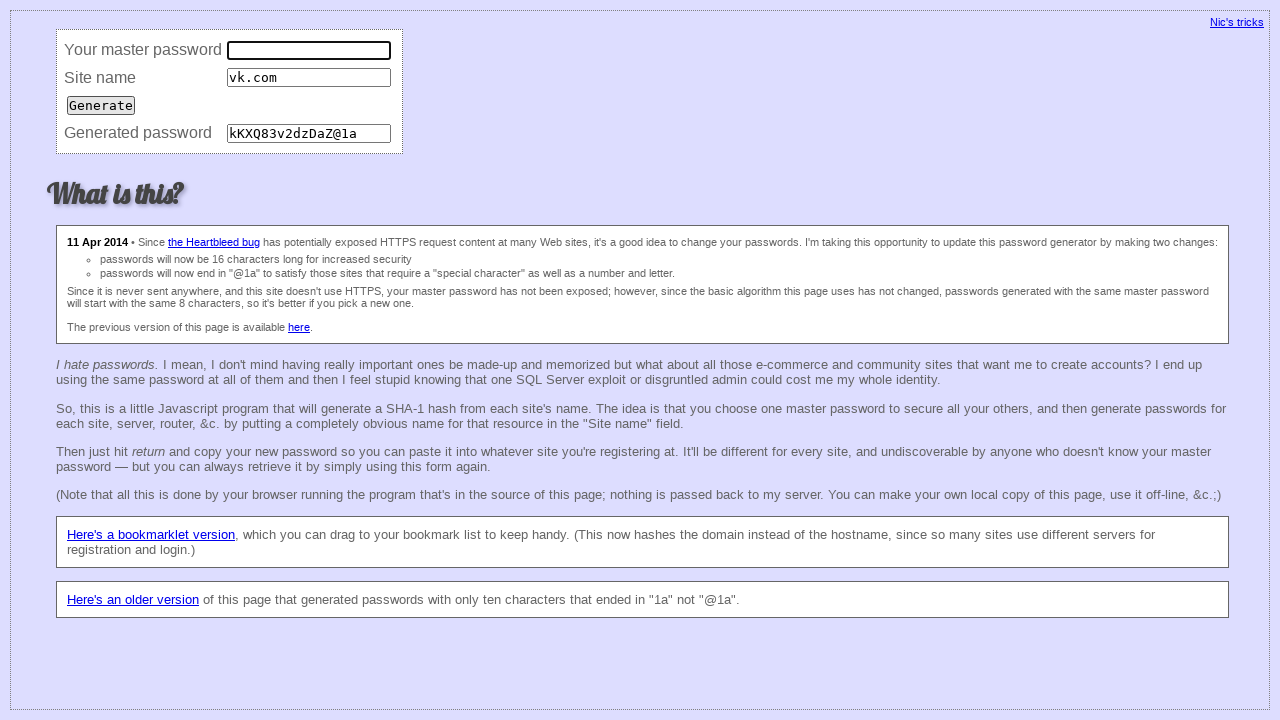

Filled master password field (consistency iteration 40) on input[name='master']
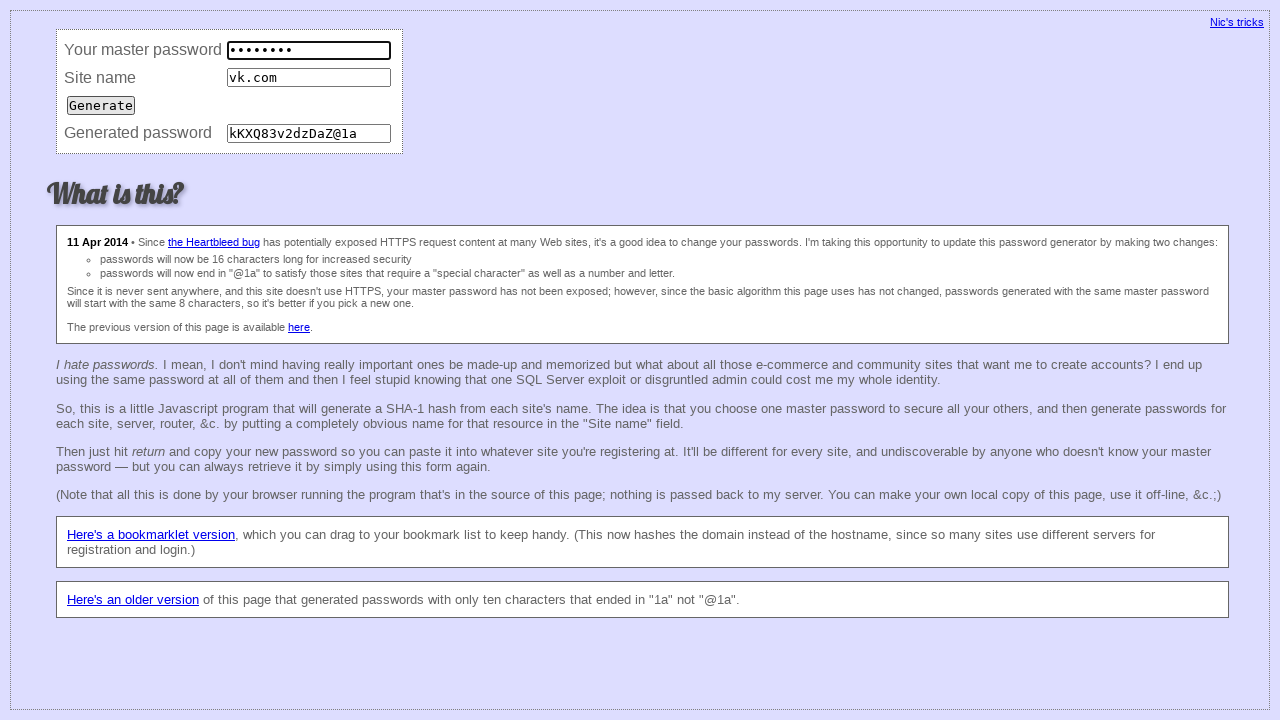

Cleared site field (consistency iteration 40) on input[name='site']
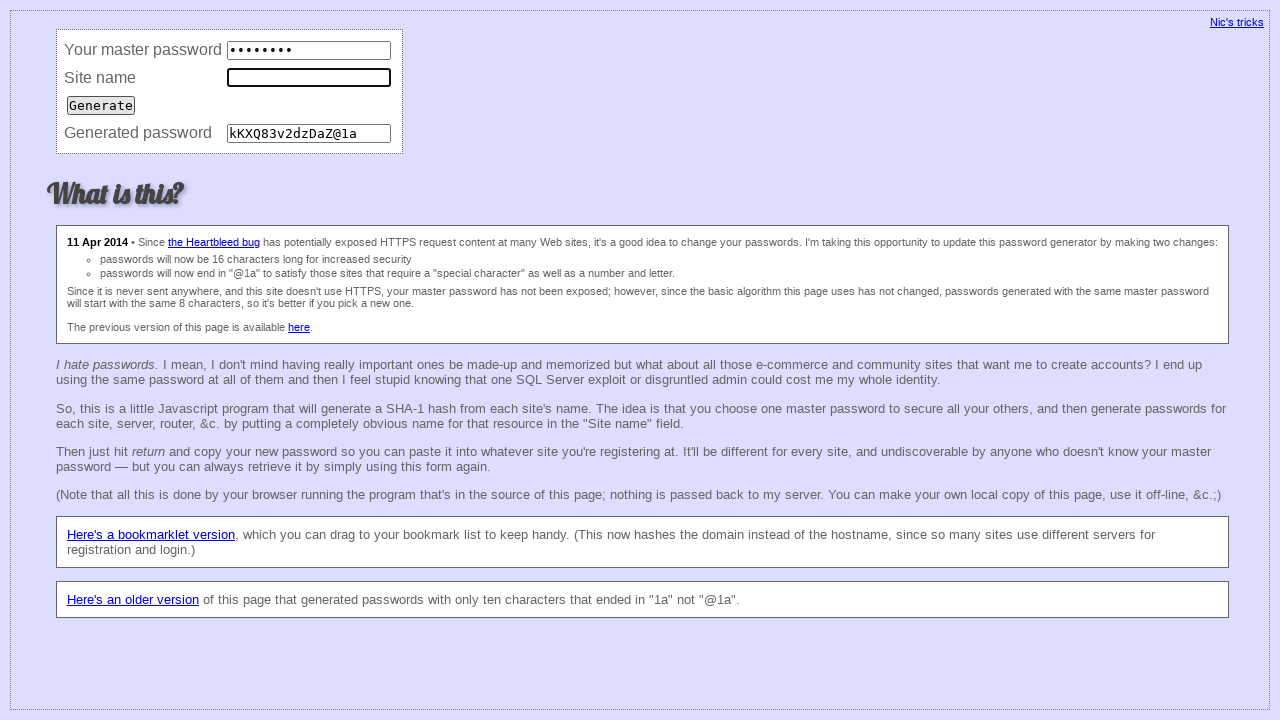

Filled site field with 'vk.com' (consistency iteration 40) on input[name='site']
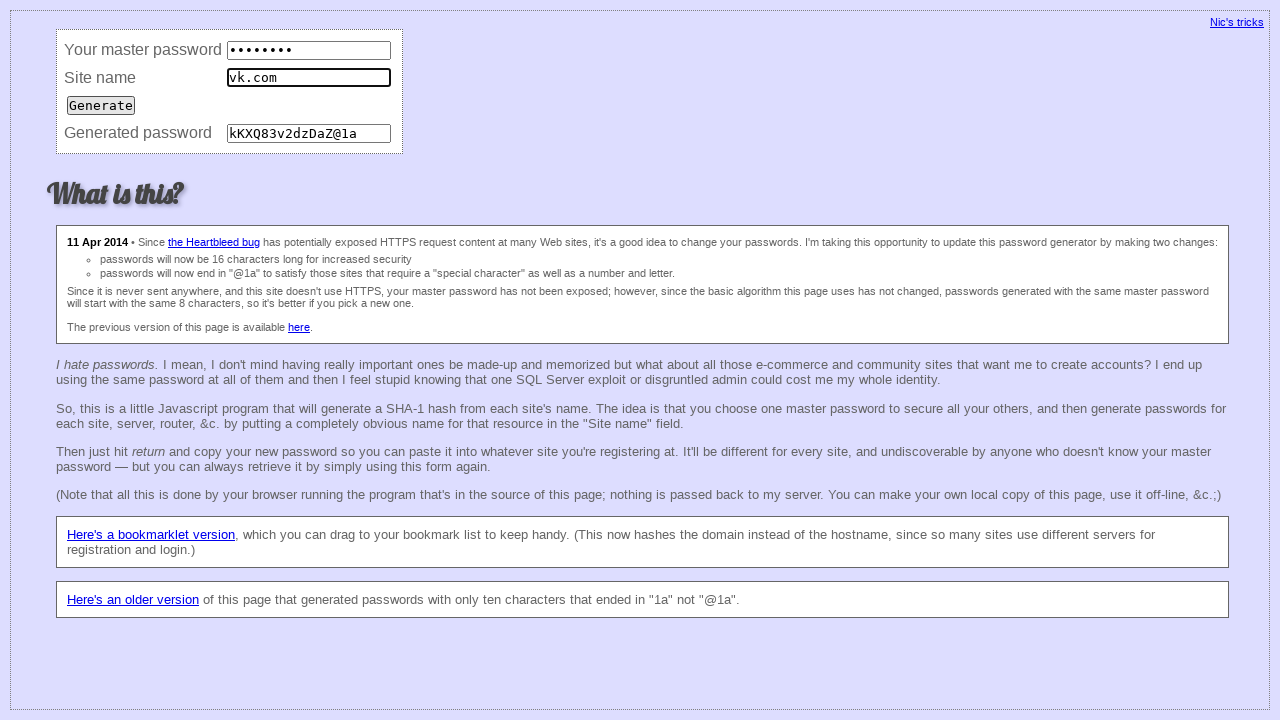

Submitted form for consistency check (iteration 40) at (101, 105) on input[type='submit']
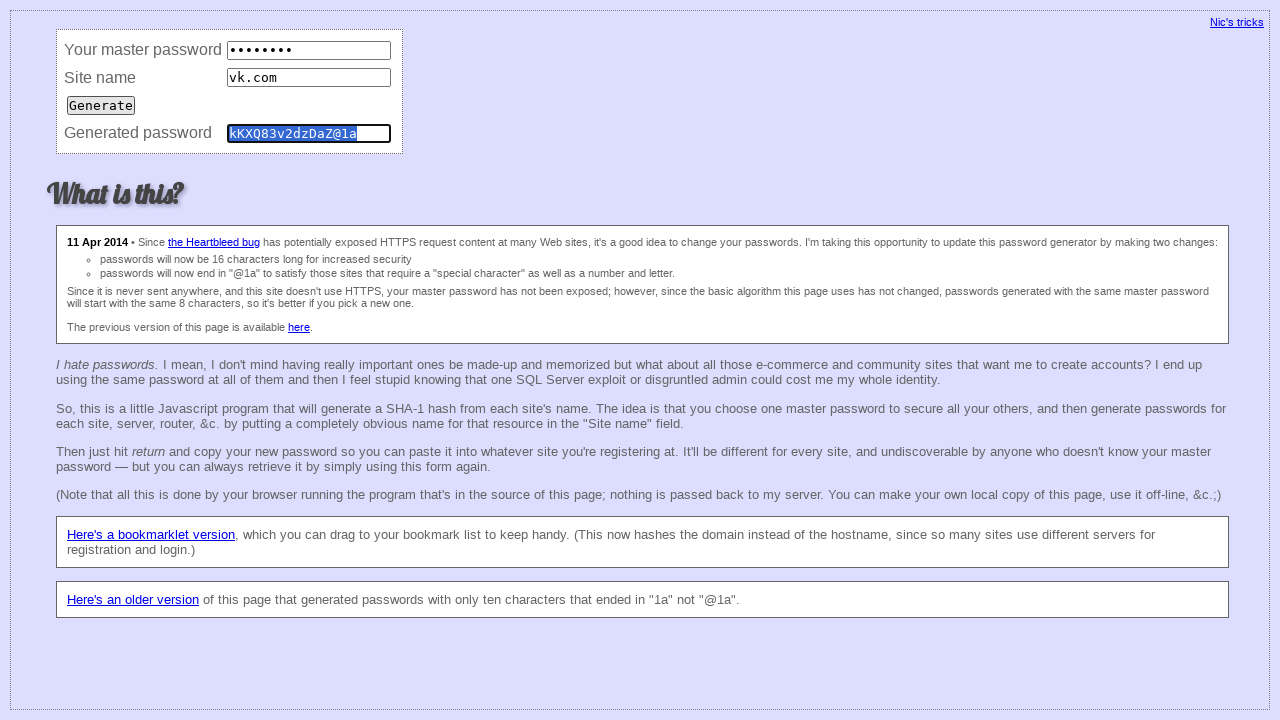

Verified password field exists (consistency iteration 40)
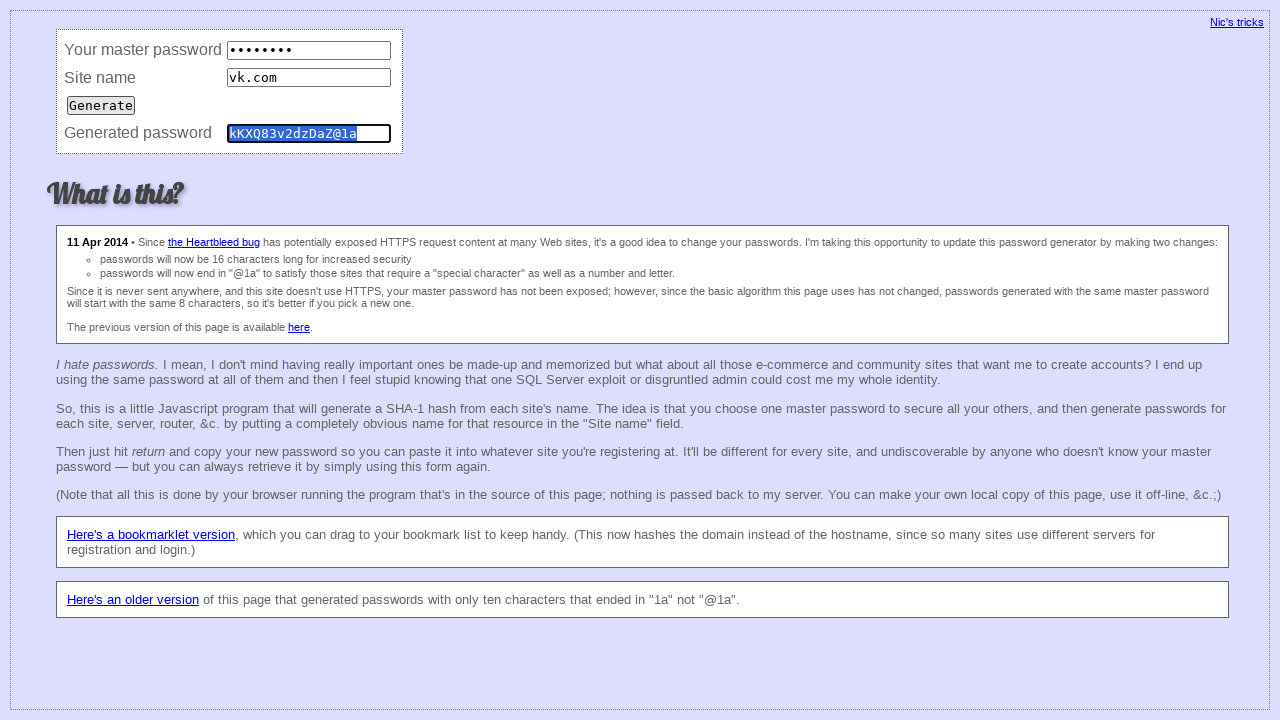

Cleared master password field (consistency iteration 41) on input[name='master']
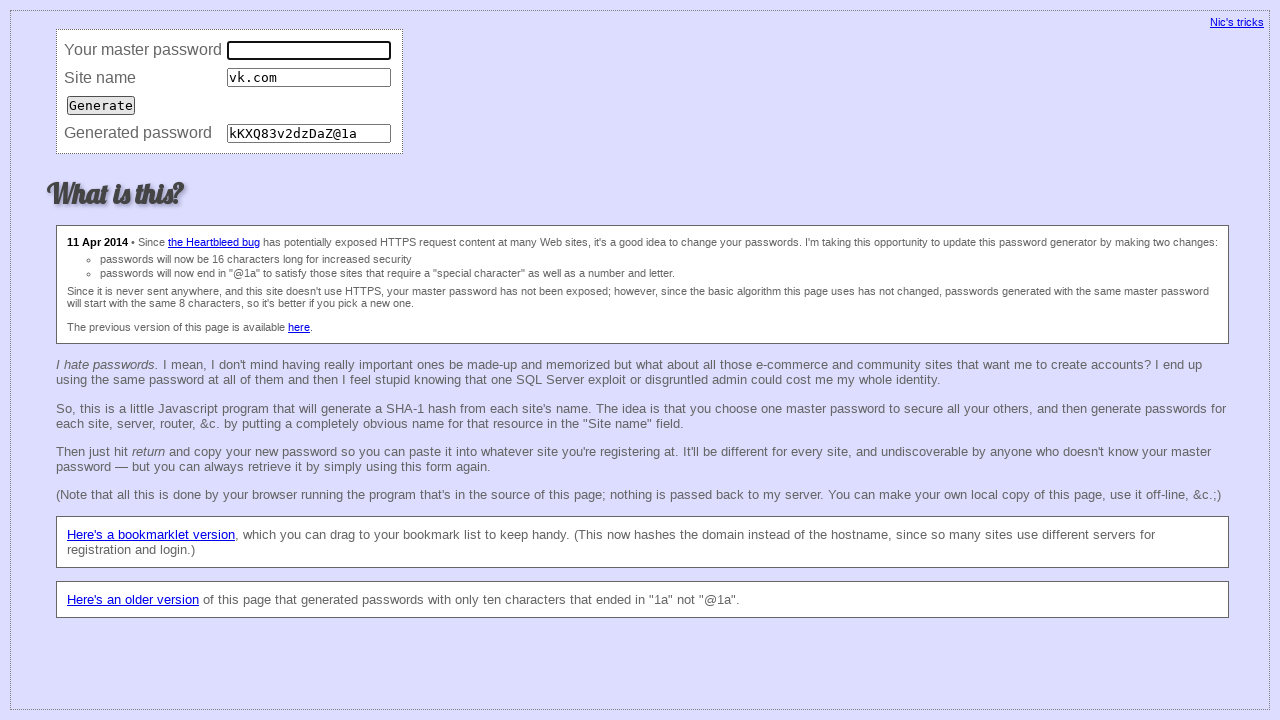

Filled master password field (consistency iteration 41) on input[name='master']
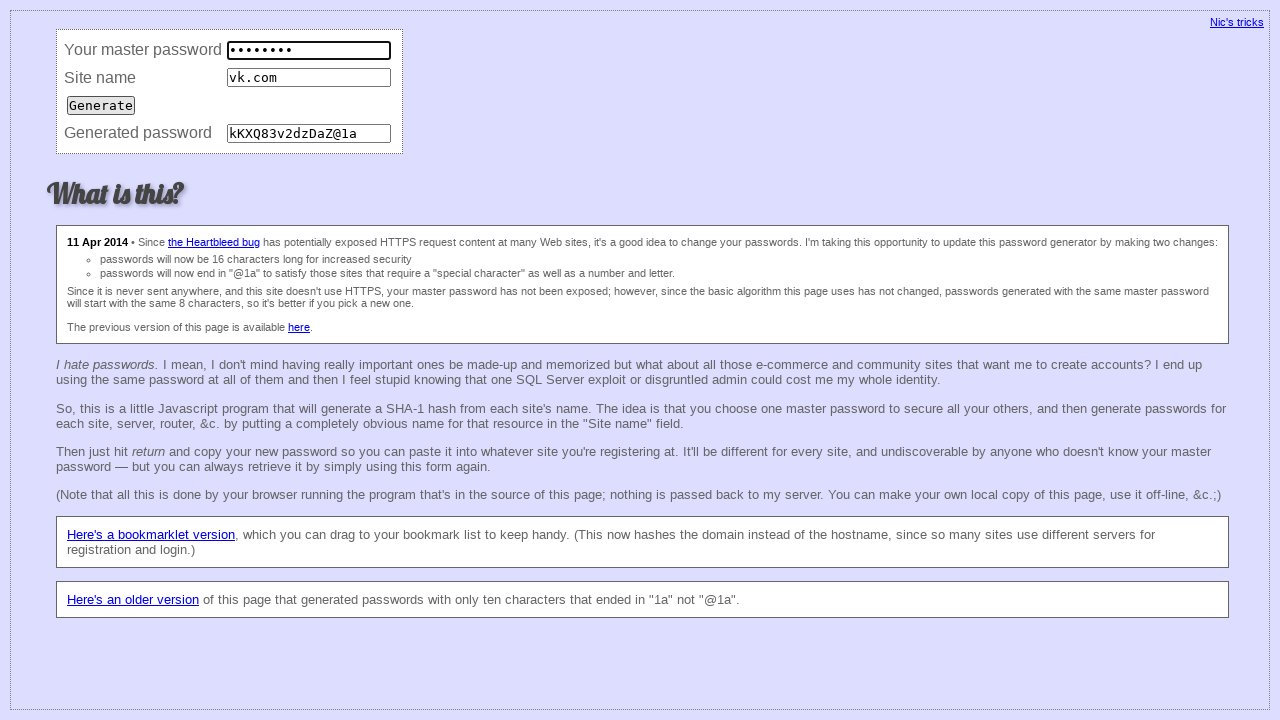

Cleared site field (consistency iteration 41) on input[name='site']
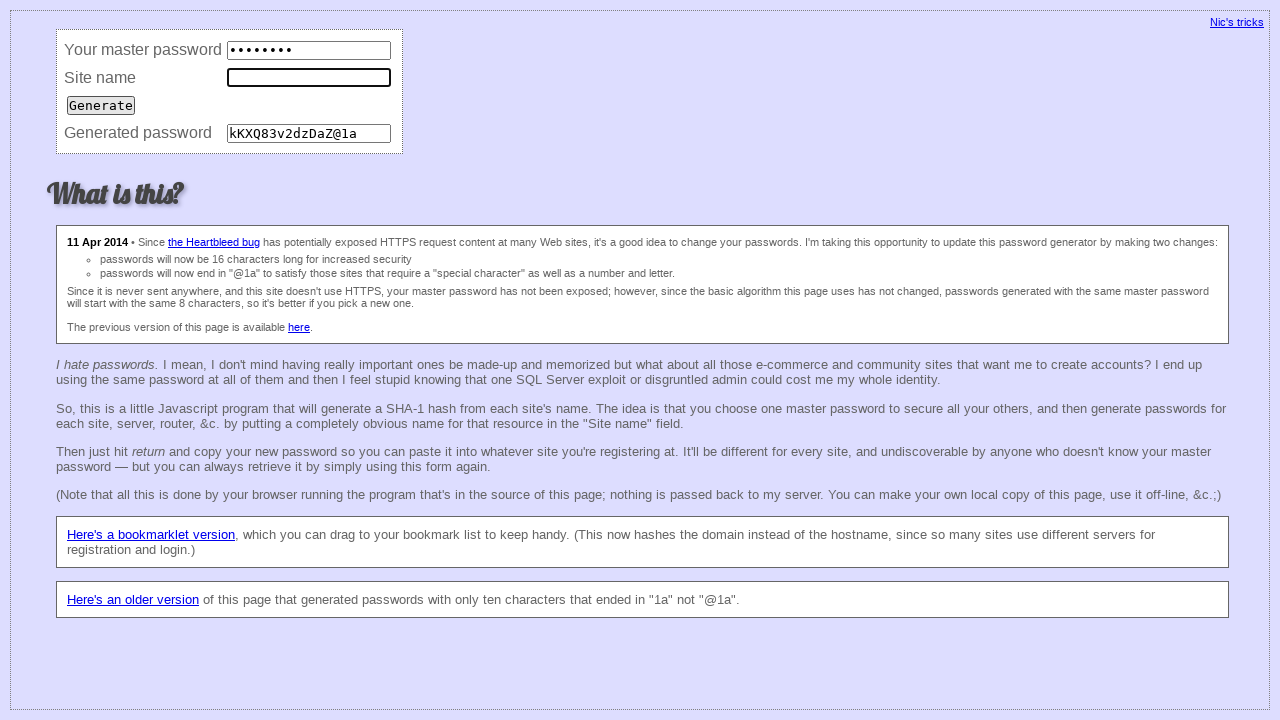

Filled site field with 'vk.com' (consistency iteration 41) on input[name='site']
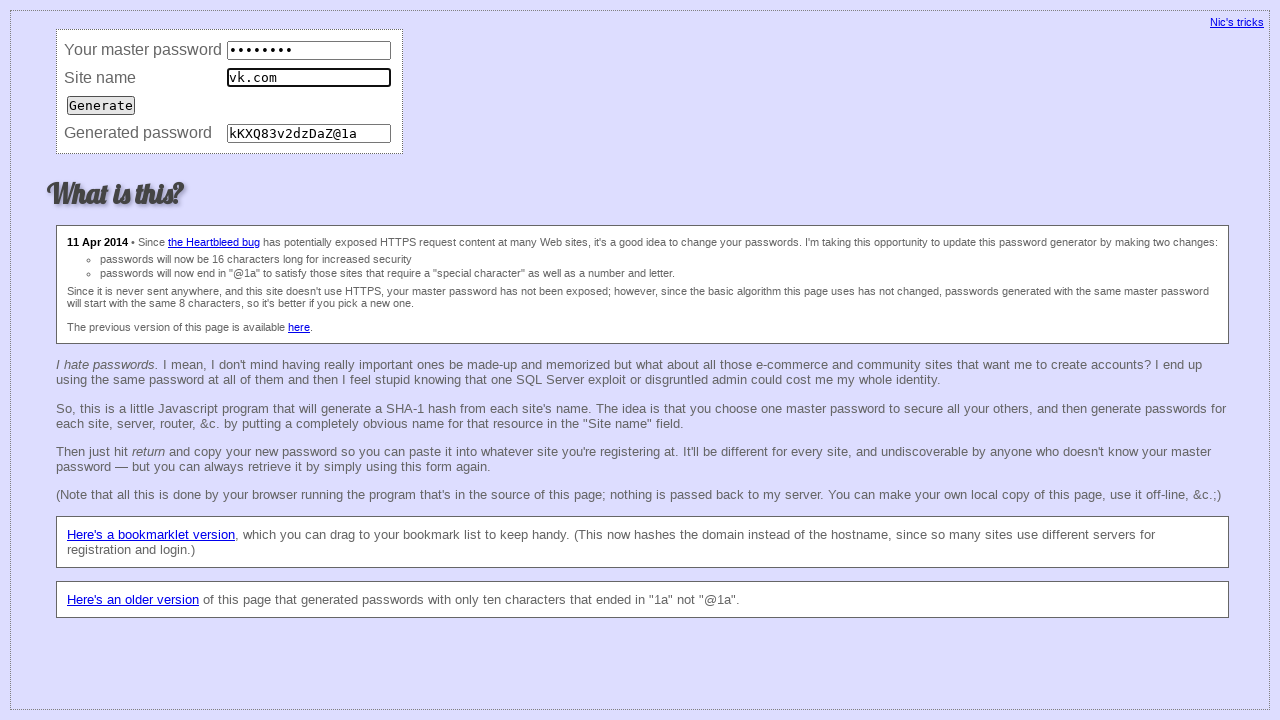

Submitted form for consistency check (iteration 41) at (101, 105) on input[type='submit']
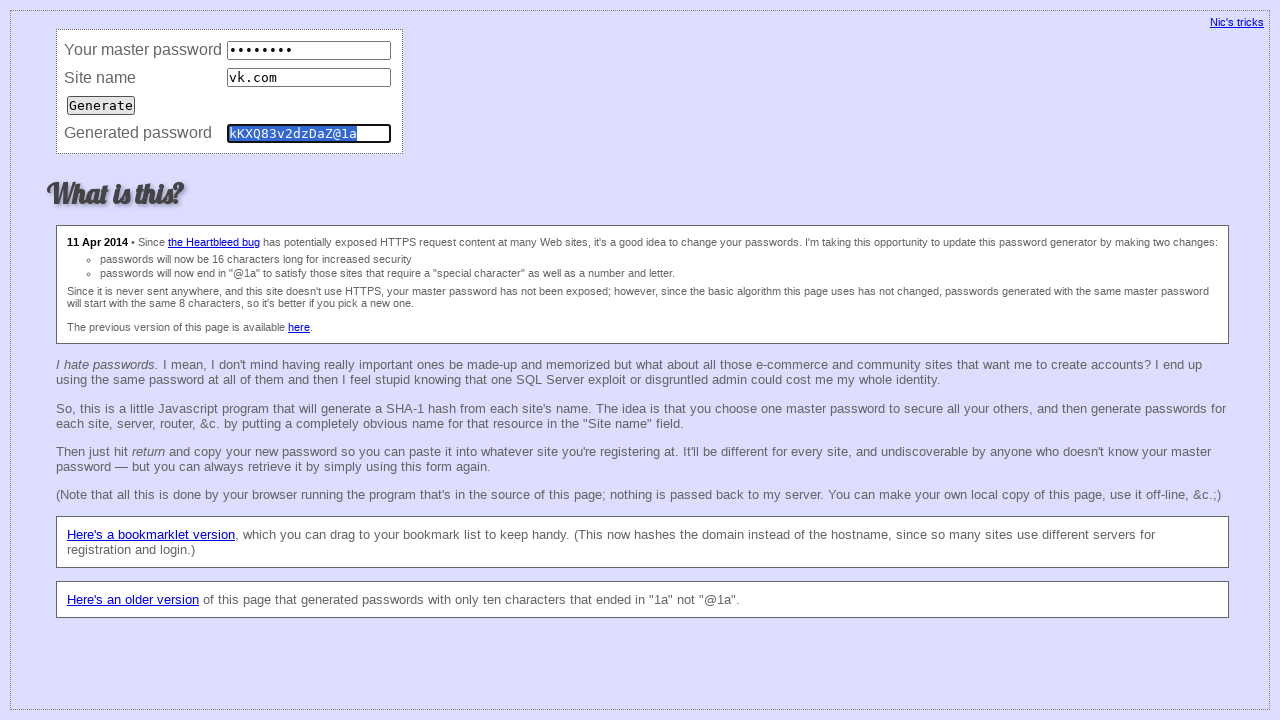

Verified password field exists (consistency iteration 41)
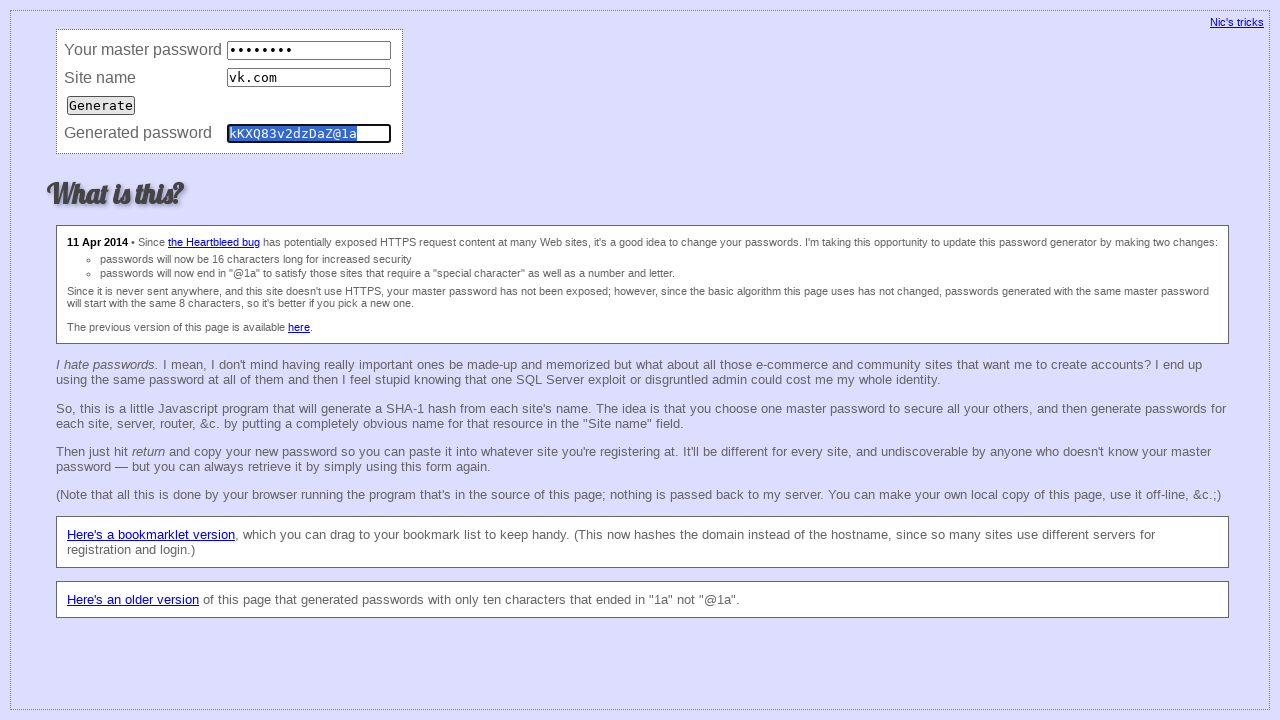

Cleared master password field (consistency iteration 42) on input[name='master']
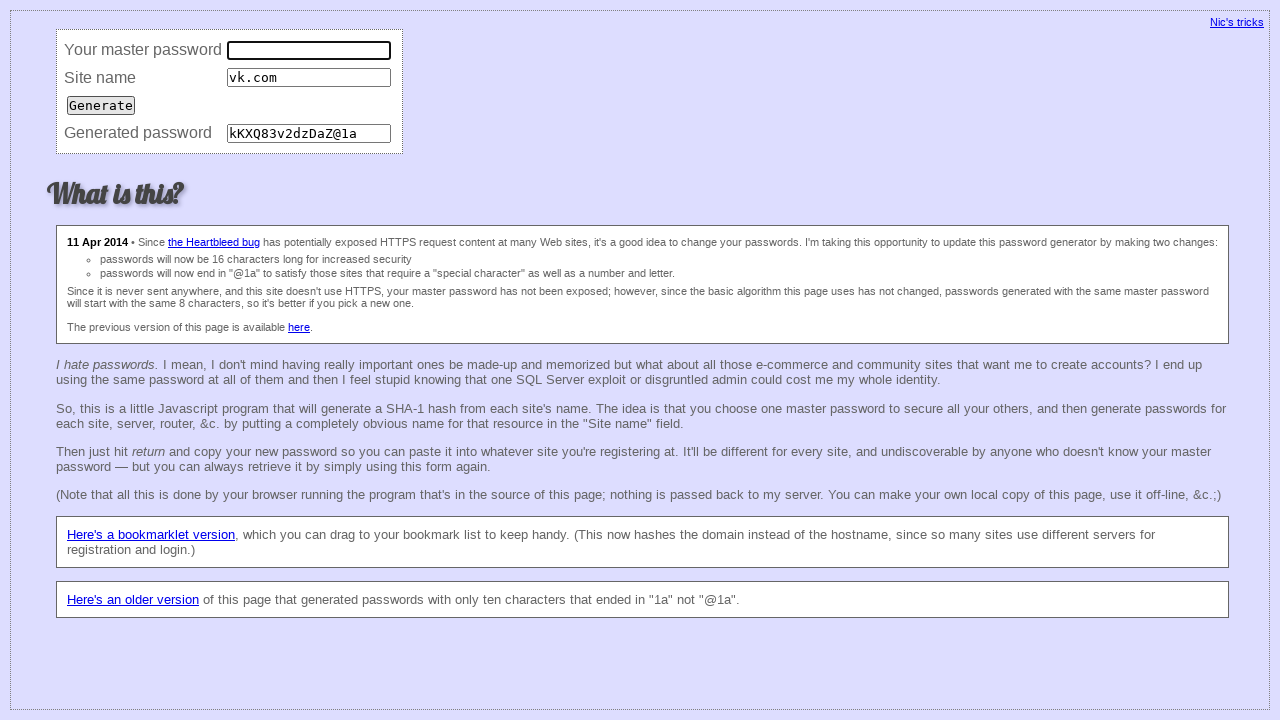

Filled master password field (consistency iteration 42) on input[name='master']
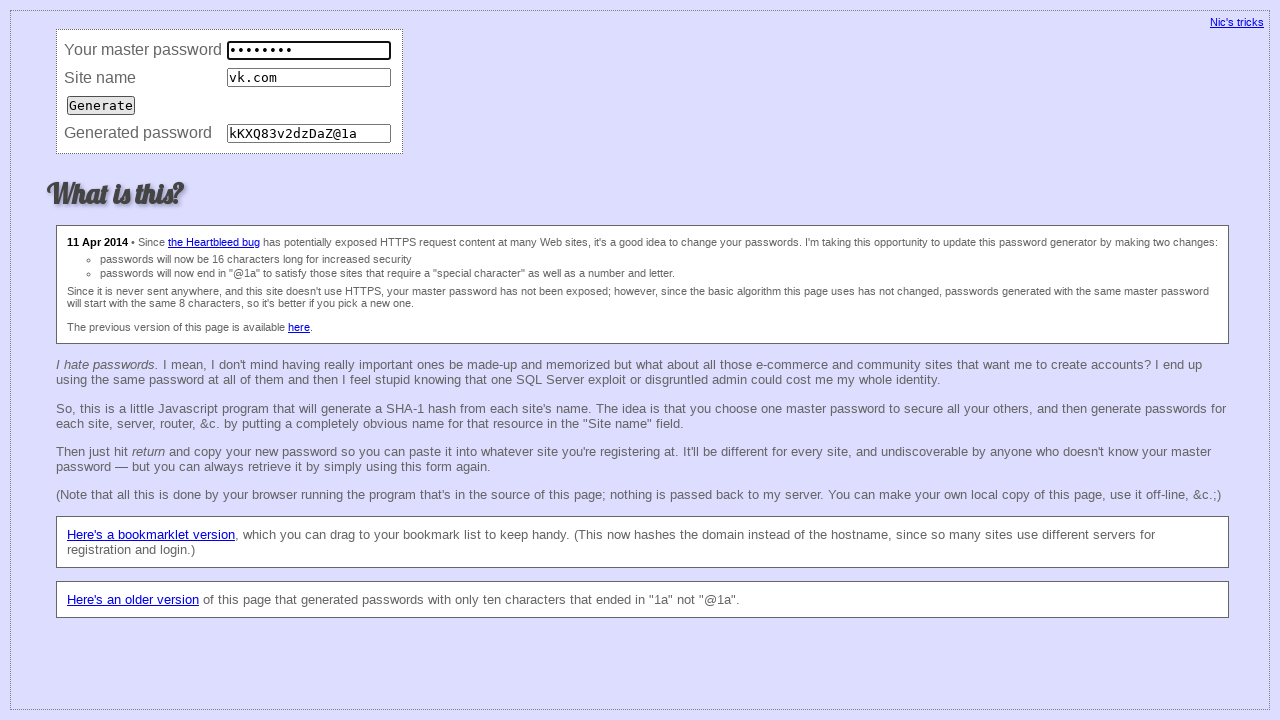

Cleared site field (consistency iteration 42) on input[name='site']
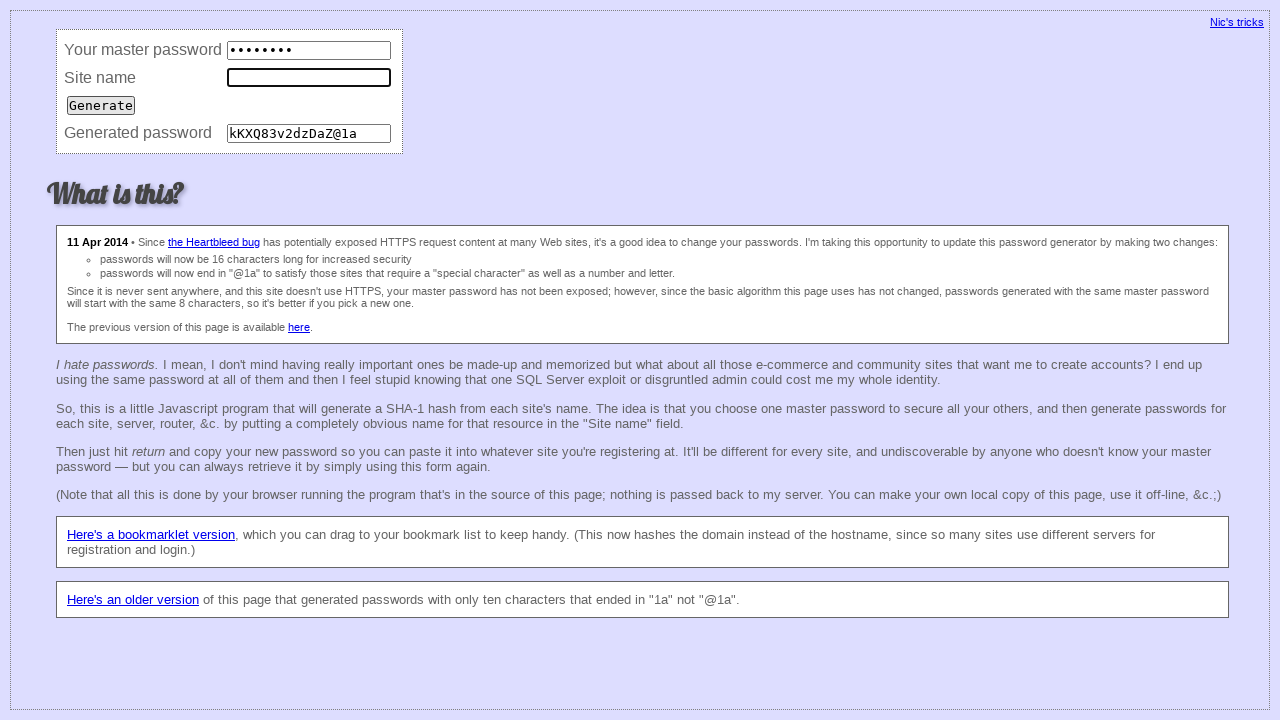

Filled site field with 'vk.com' (consistency iteration 42) on input[name='site']
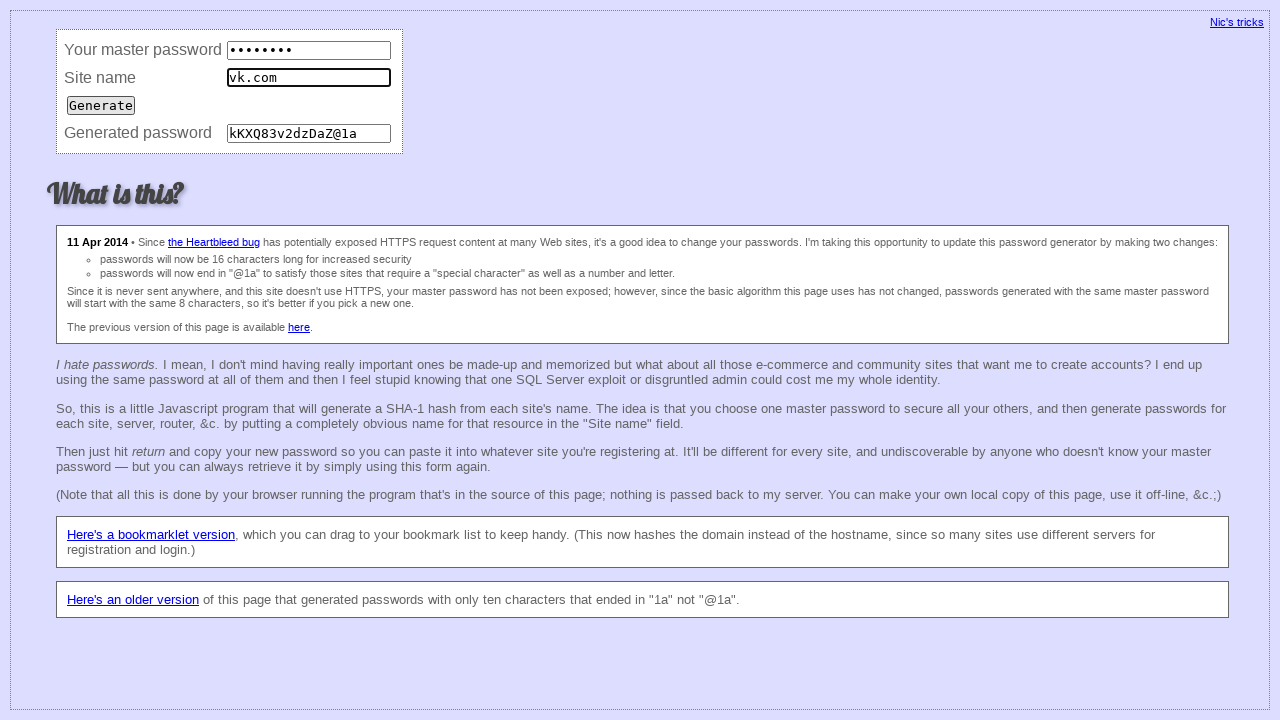

Submitted form for consistency check (iteration 42) at (101, 105) on input[type='submit']
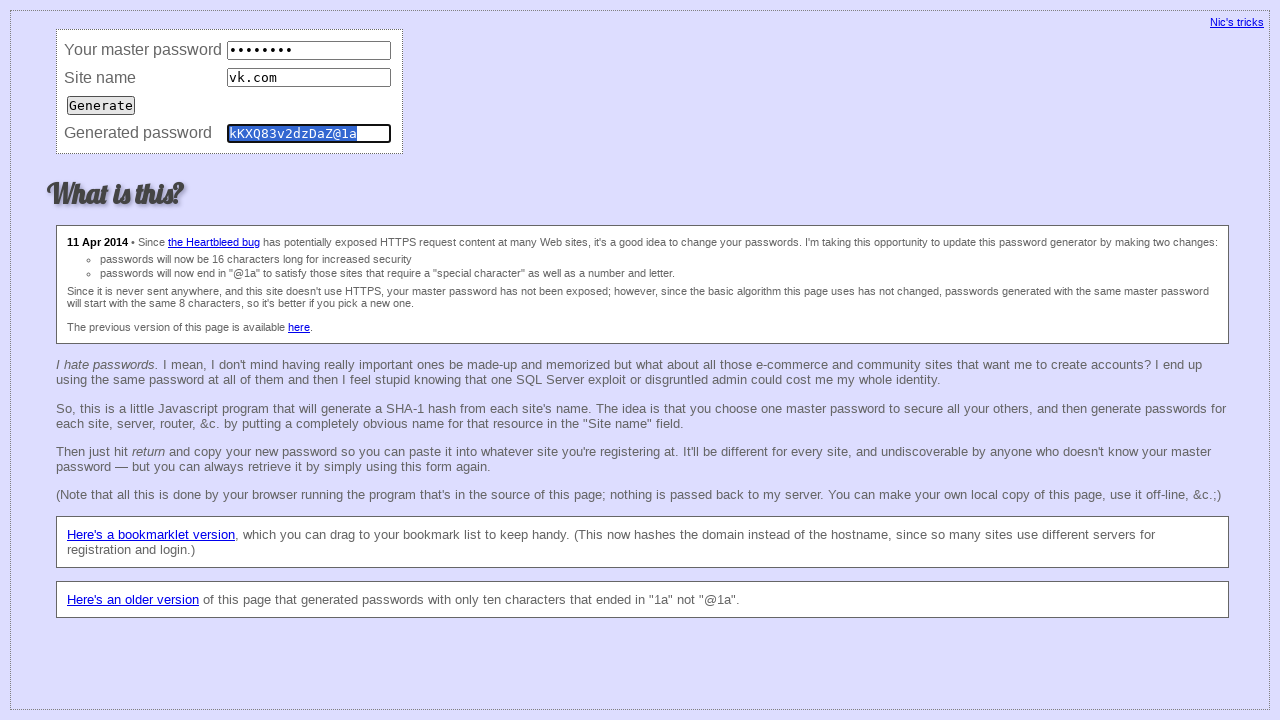

Verified password field exists (consistency iteration 42)
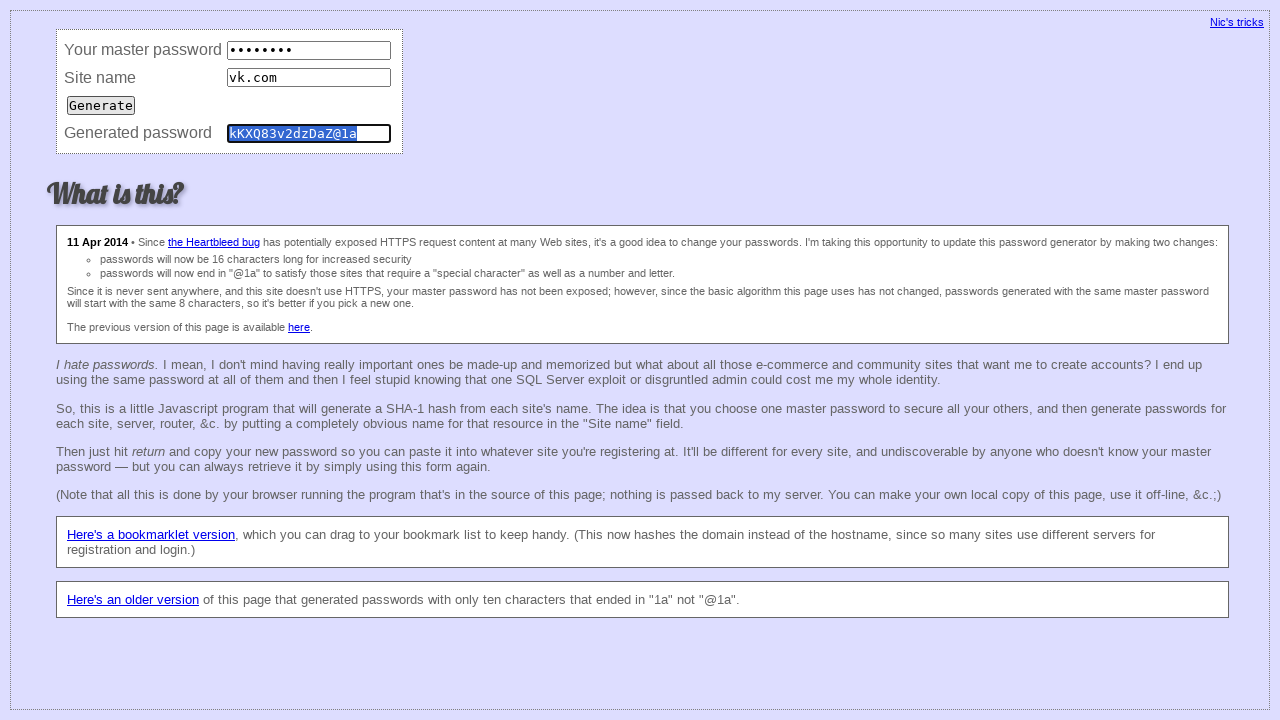

Cleared master password field (consistency iteration 43) on input[name='master']
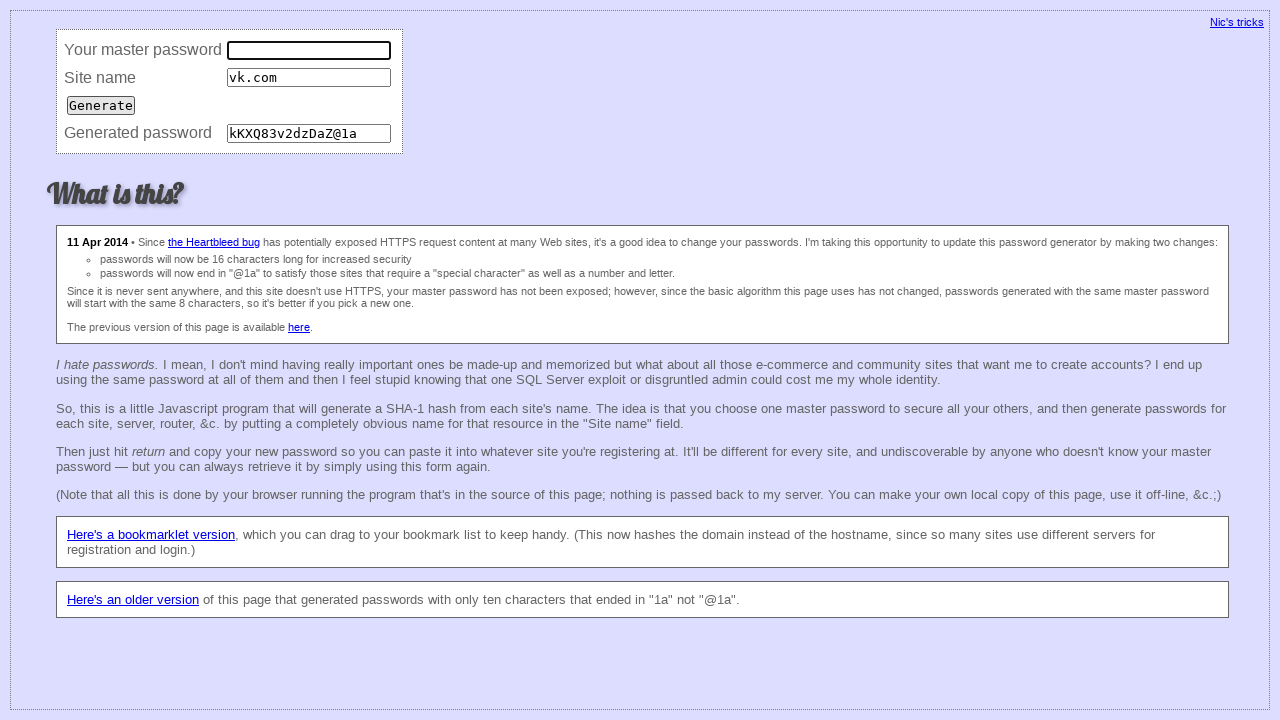

Filled master password field (consistency iteration 43) on input[name='master']
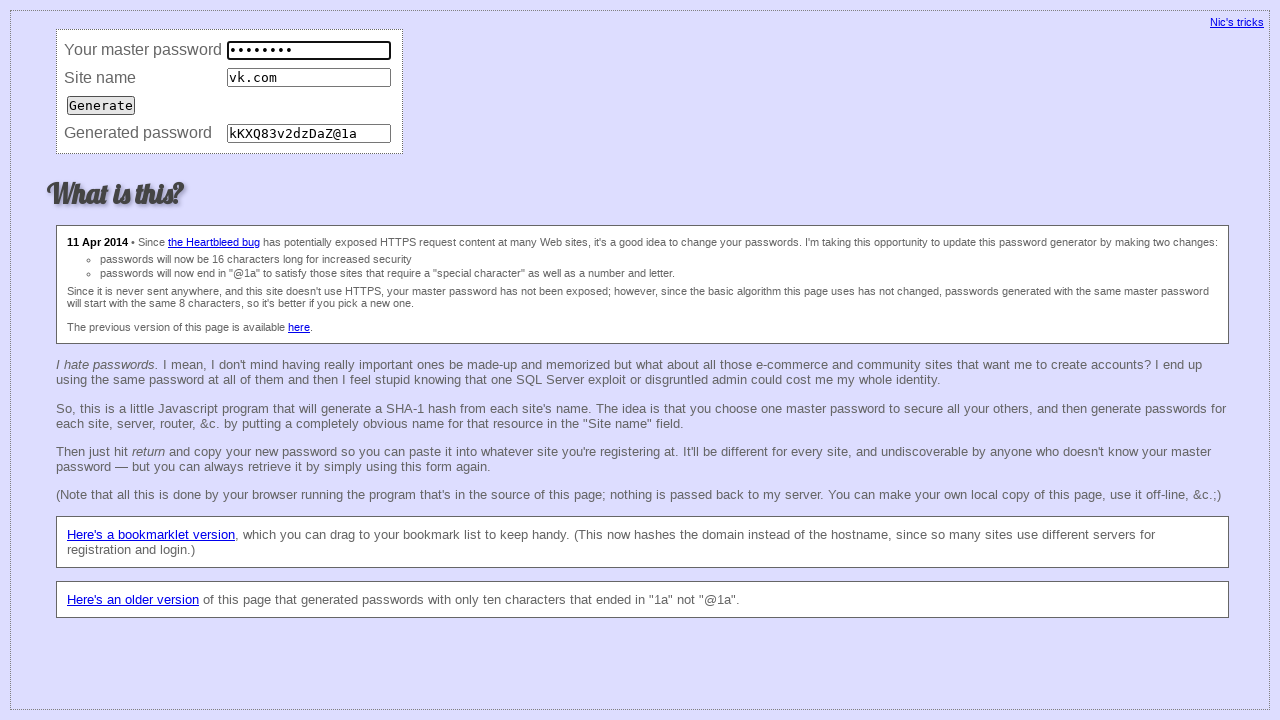

Cleared site field (consistency iteration 43) on input[name='site']
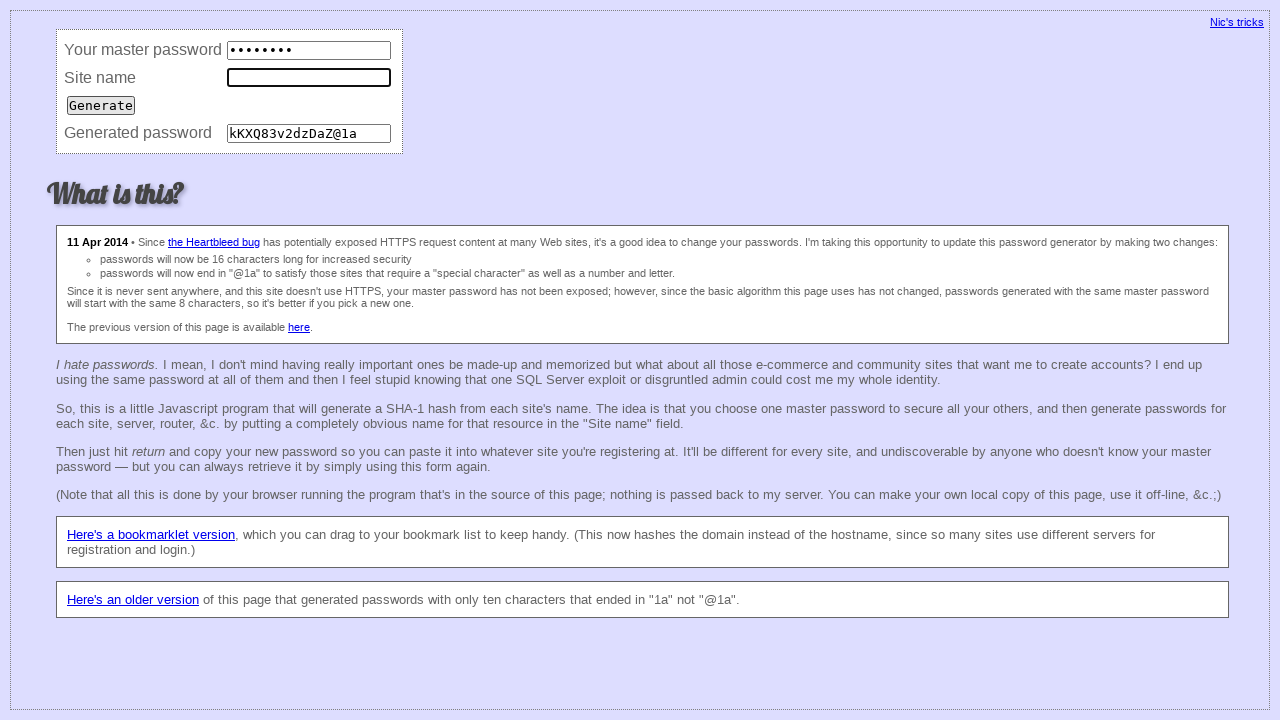

Filled site field with 'vk.com' (consistency iteration 43) on input[name='site']
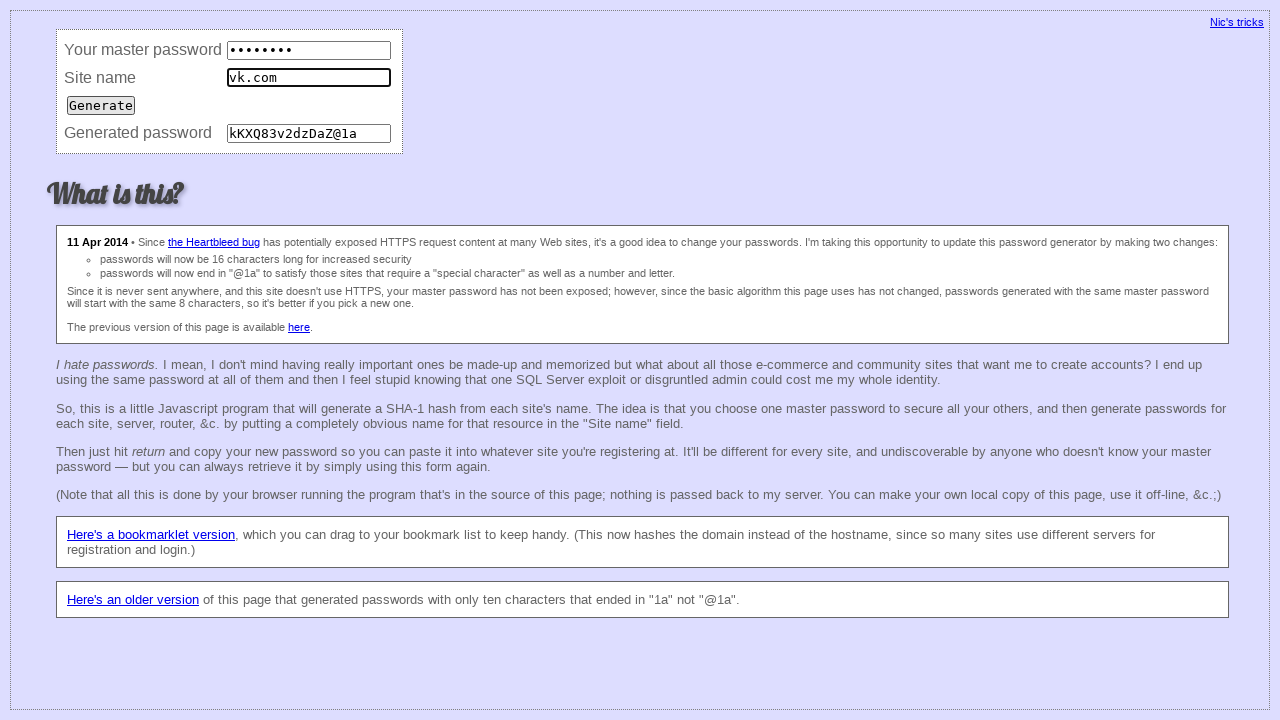

Submitted form for consistency check (iteration 43) at (101, 105) on input[type='submit']
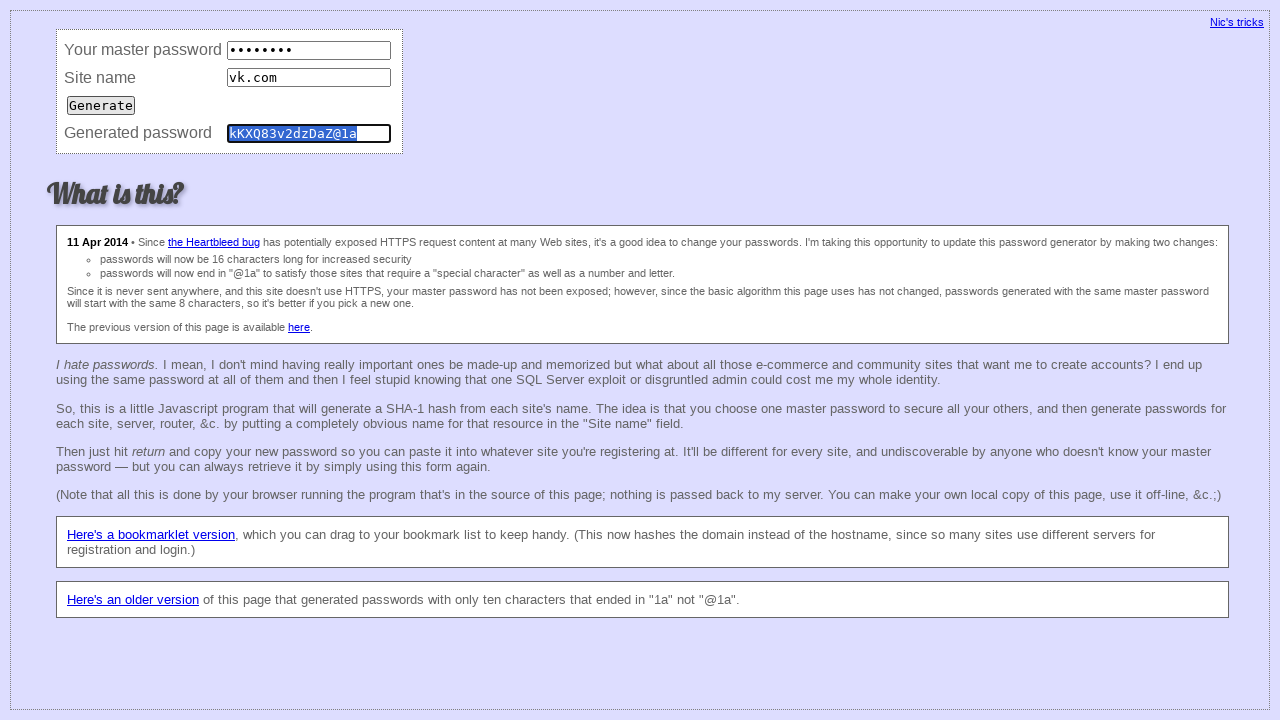

Verified password field exists (consistency iteration 43)
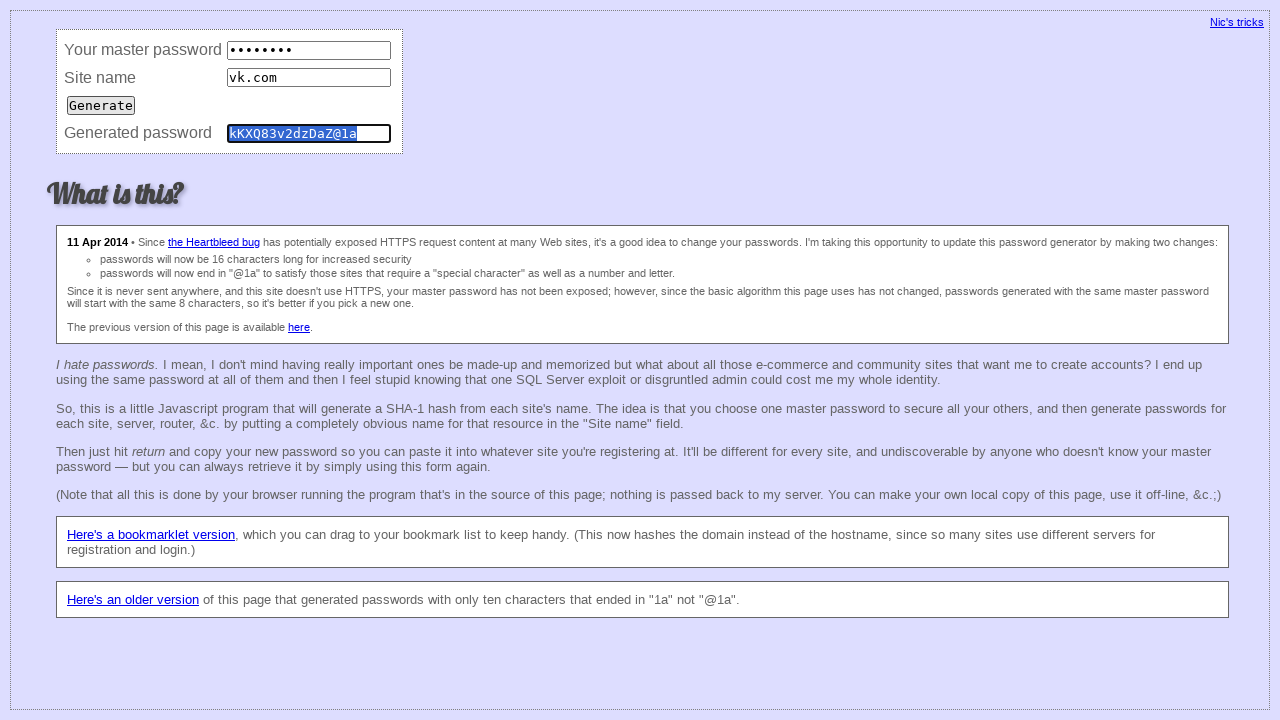

Cleared master password field (consistency iteration 44) on input[name='master']
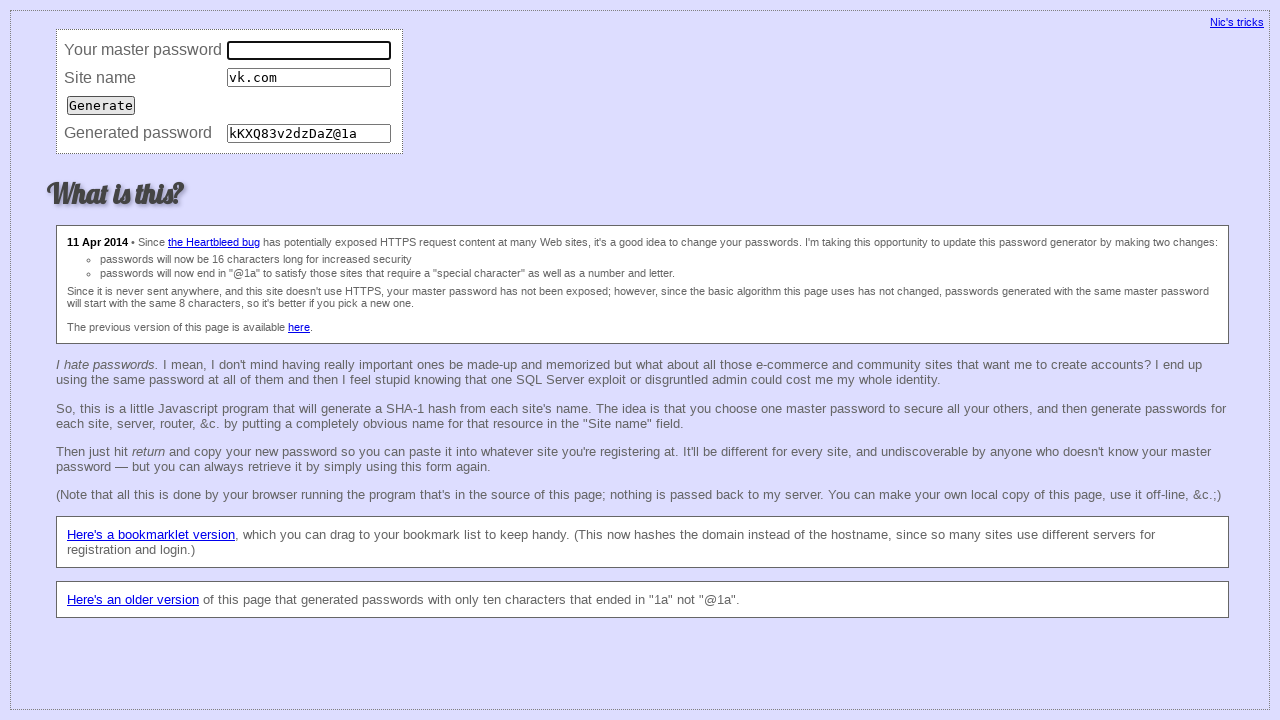

Filled master password field (consistency iteration 44) on input[name='master']
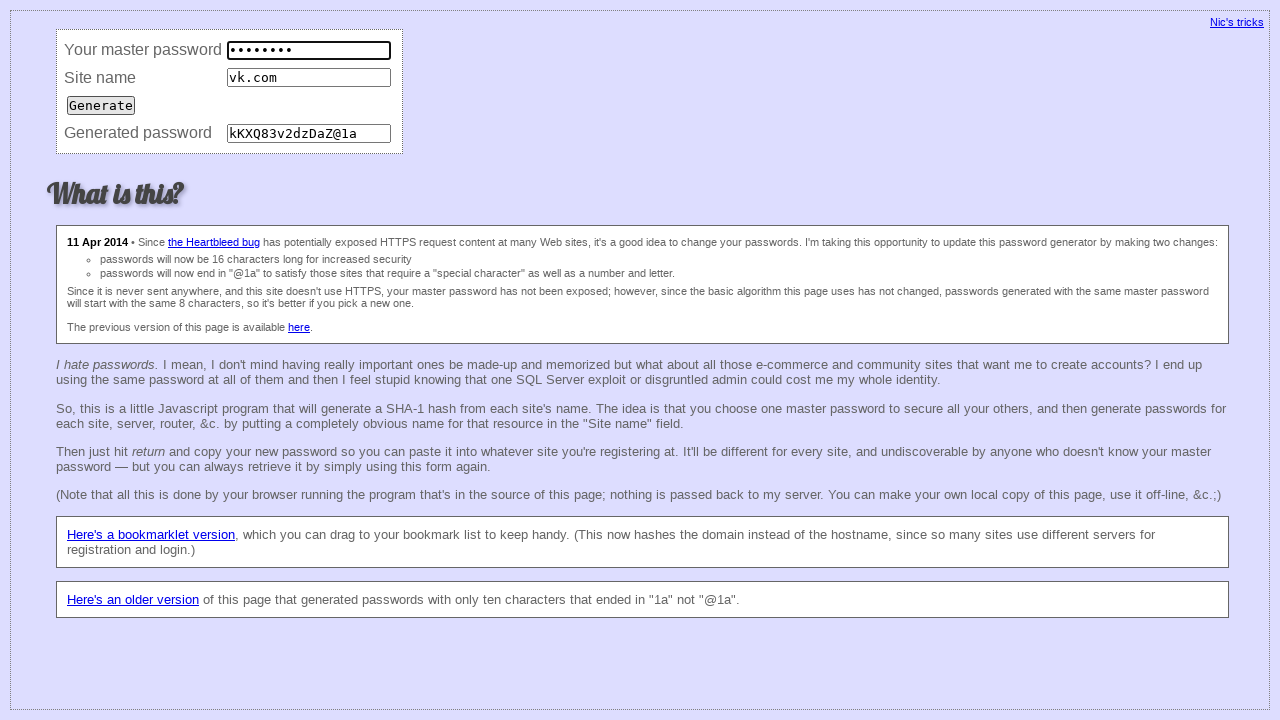

Cleared site field (consistency iteration 44) on input[name='site']
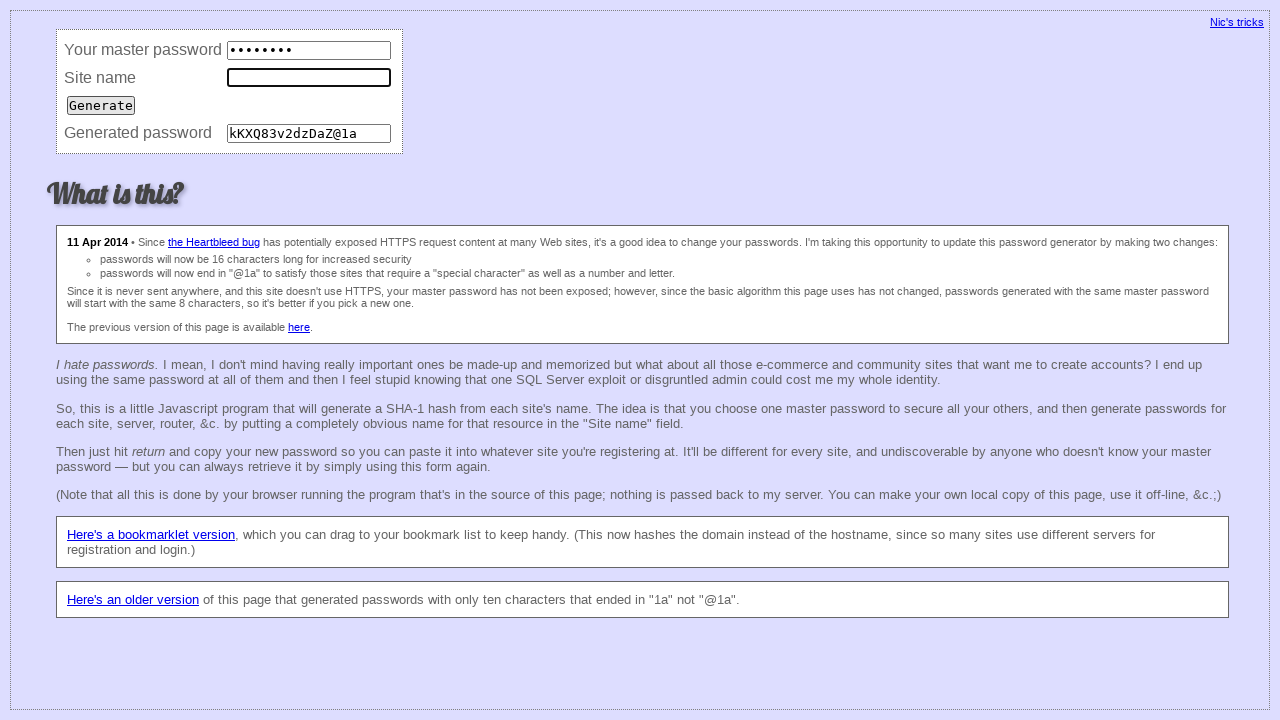

Filled site field with 'vk.com' (consistency iteration 44) on input[name='site']
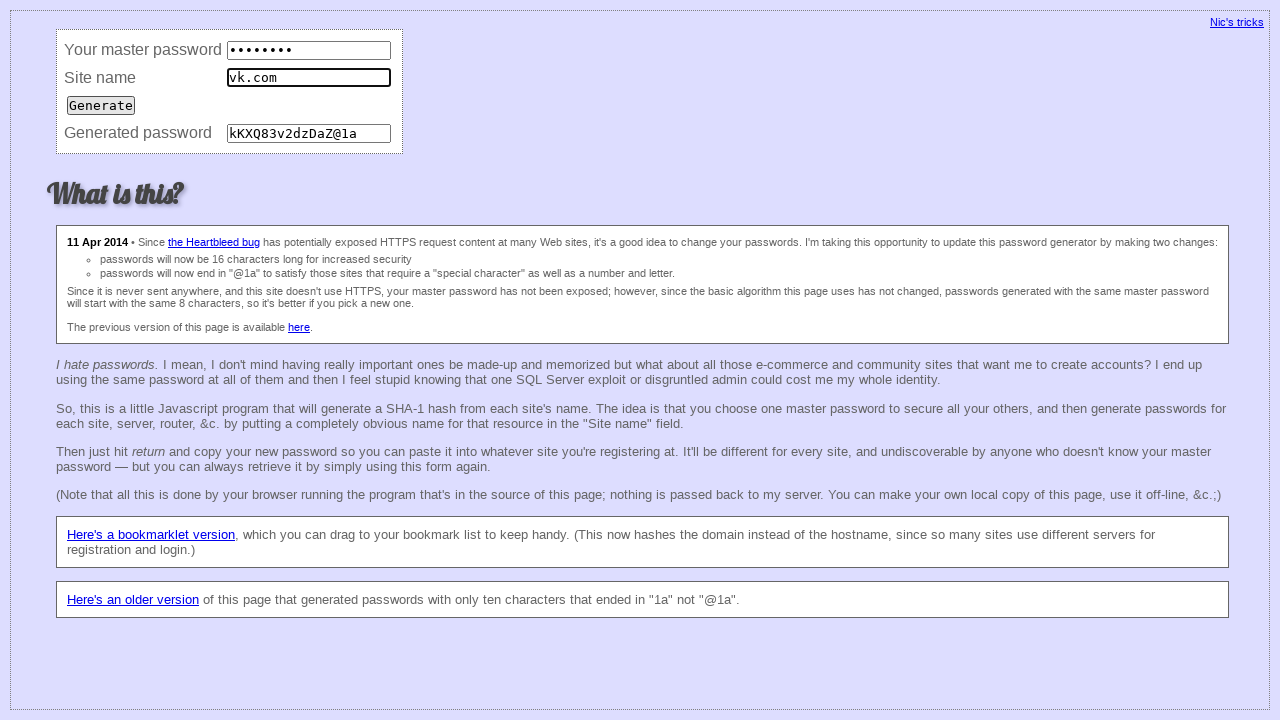

Submitted form for consistency check (iteration 44) at (101, 105) on input[type='submit']
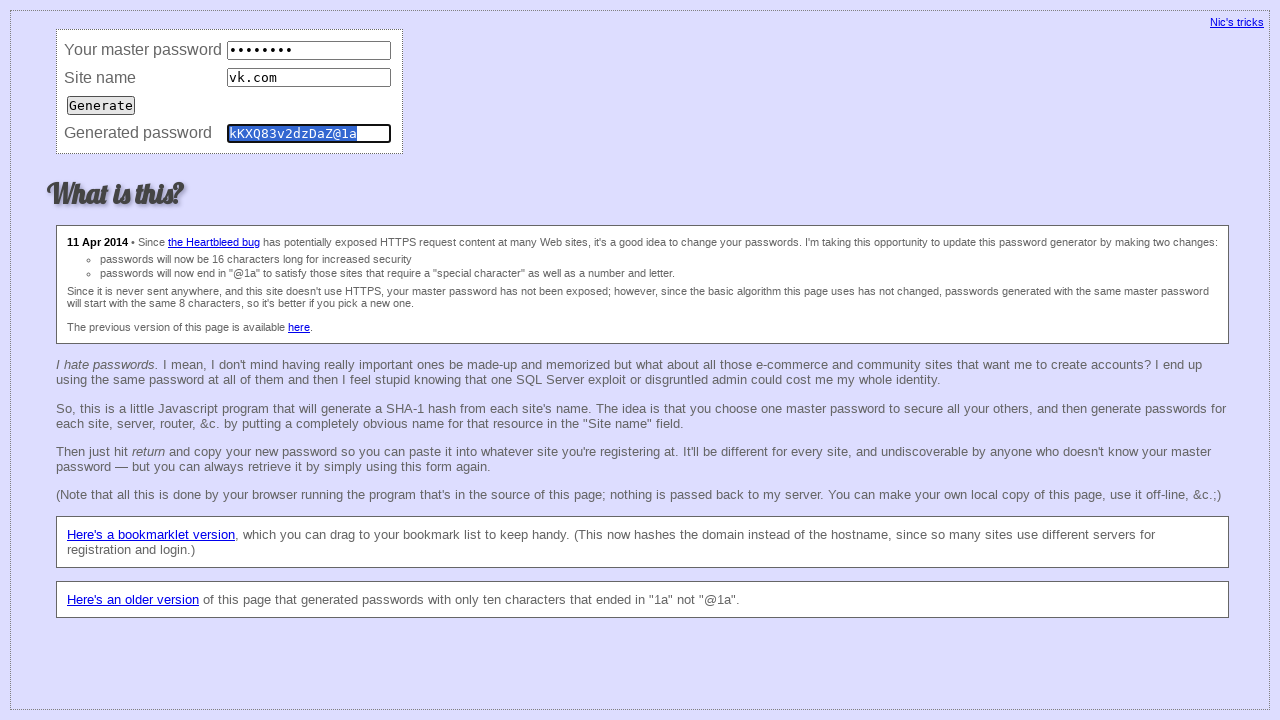

Verified password field exists (consistency iteration 44)
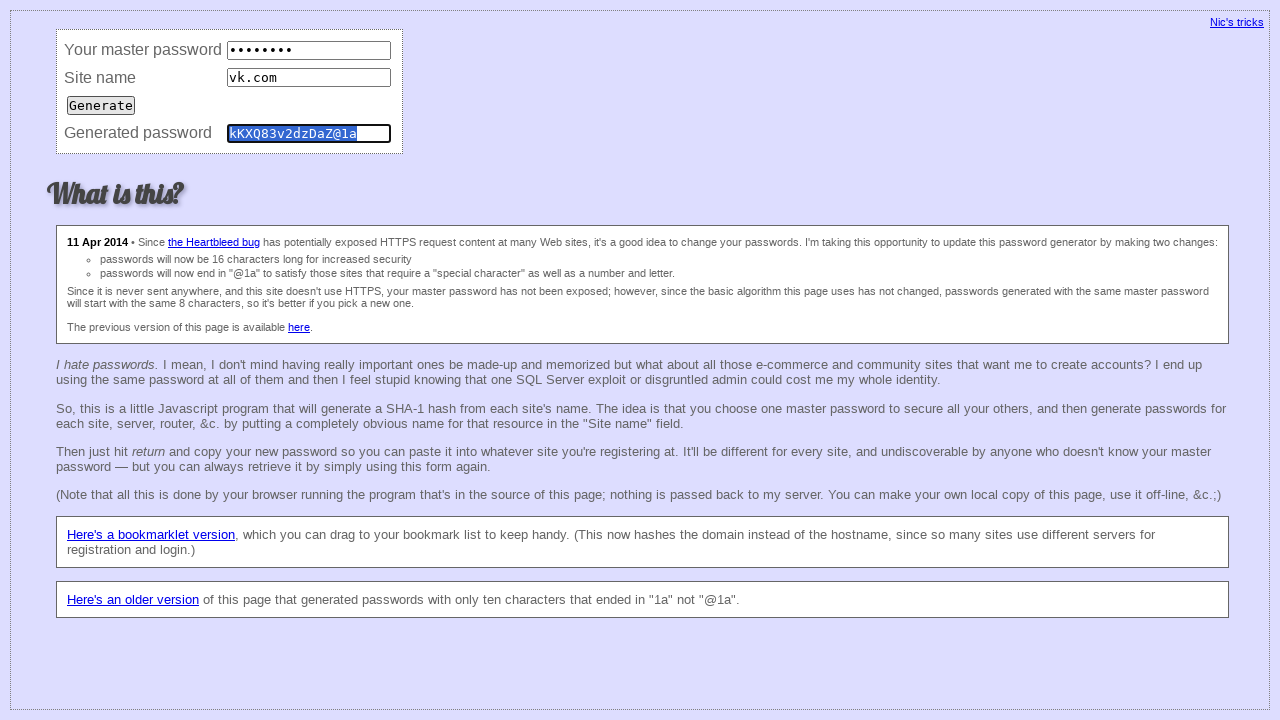

Cleared master password field (consistency iteration 45) on input[name='master']
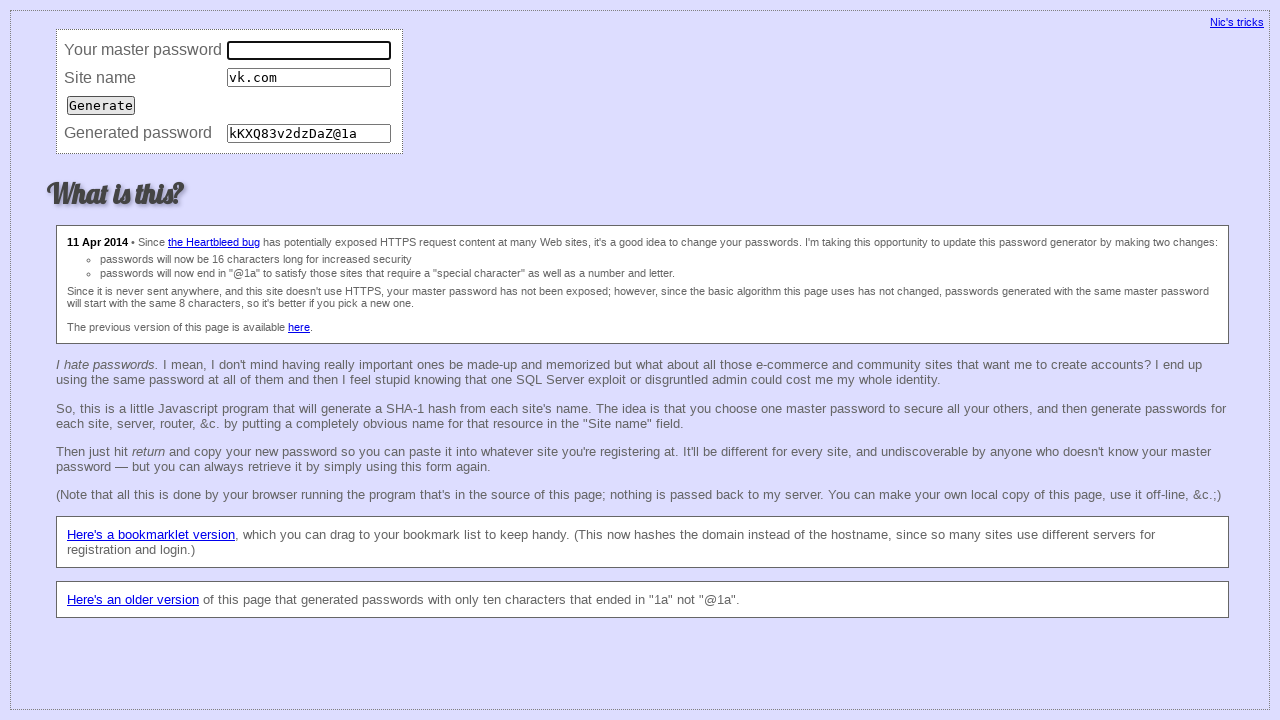

Filled master password field (consistency iteration 45) on input[name='master']
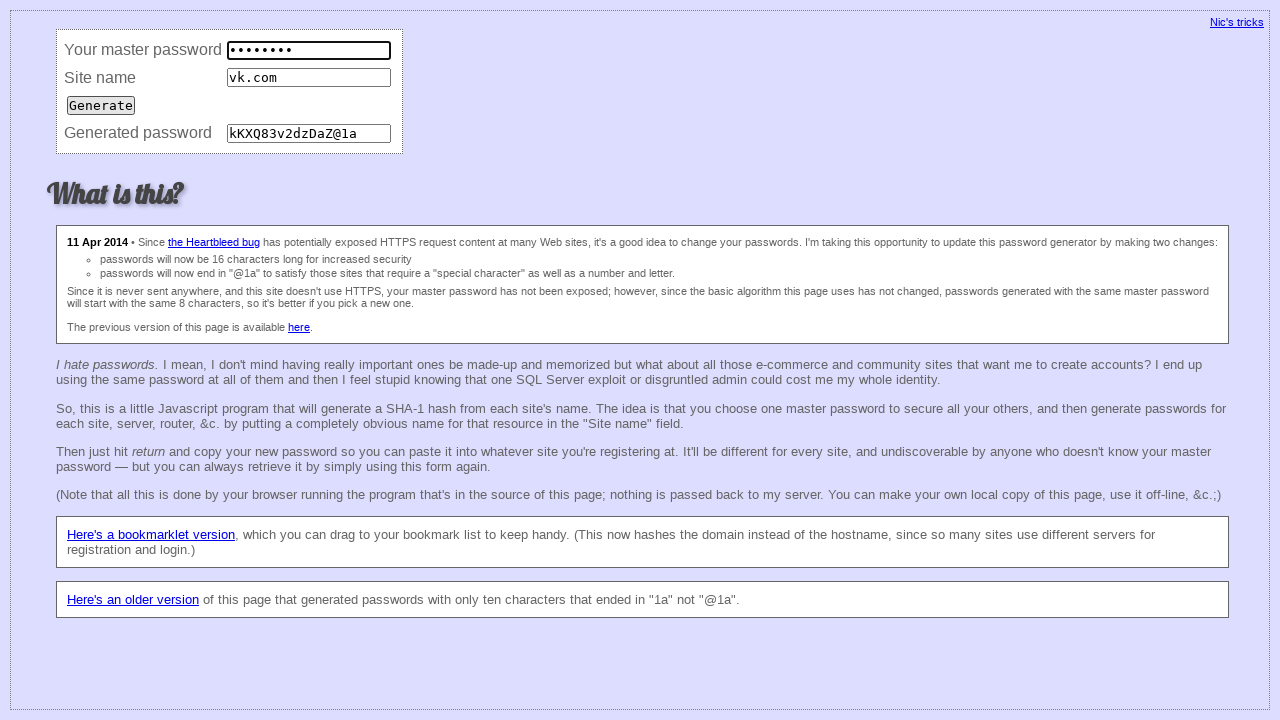

Cleared site field (consistency iteration 45) on input[name='site']
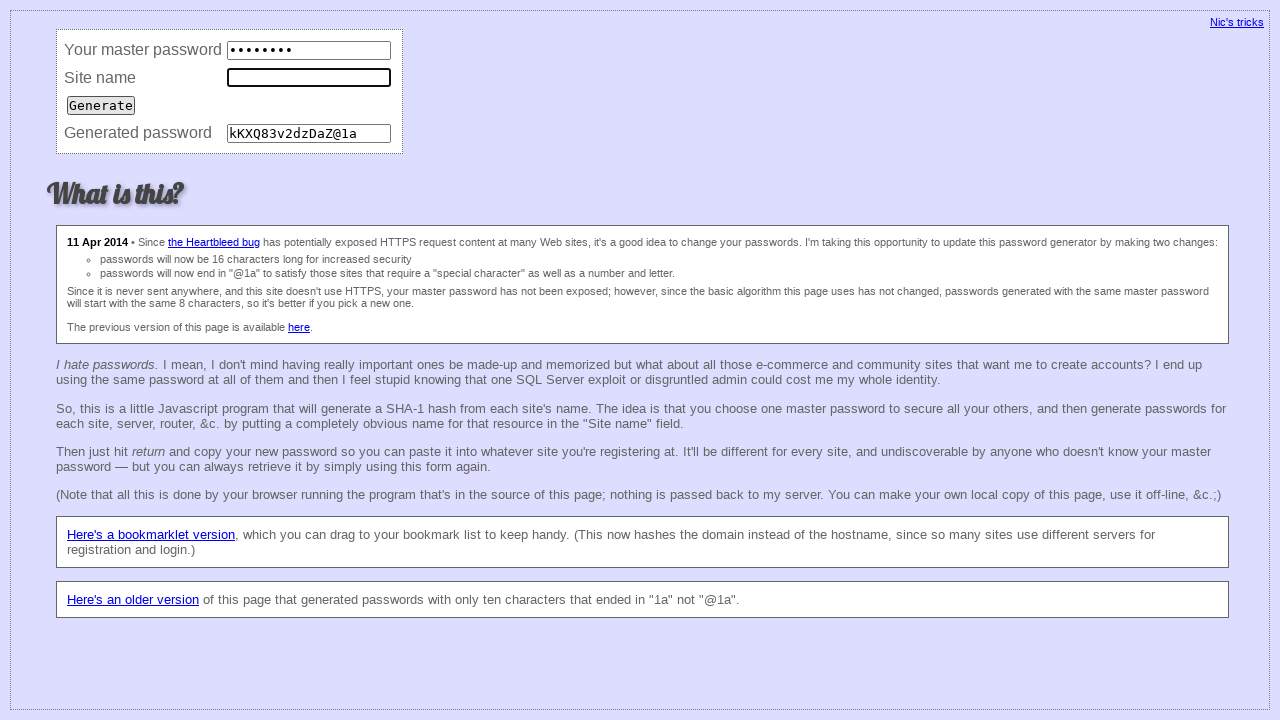

Filled site field with 'vk.com' (consistency iteration 45) on input[name='site']
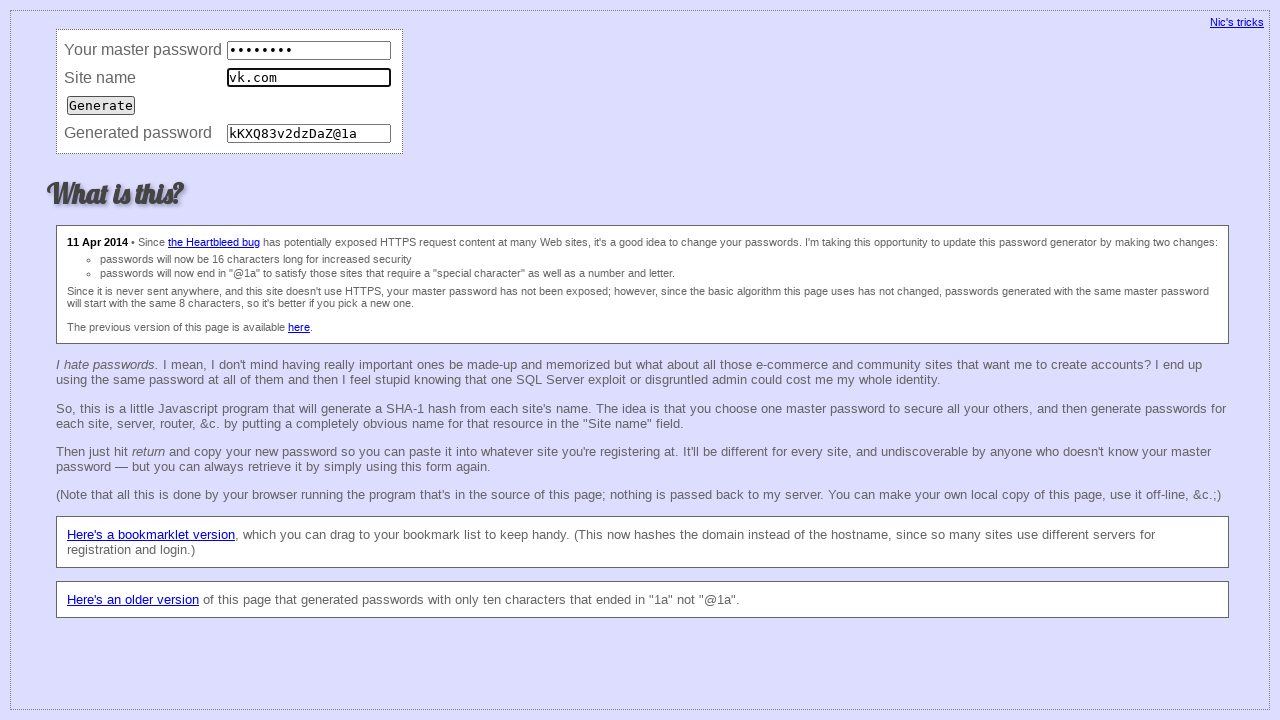

Submitted form for consistency check (iteration 45) at (101, 105) on input[type='submit']
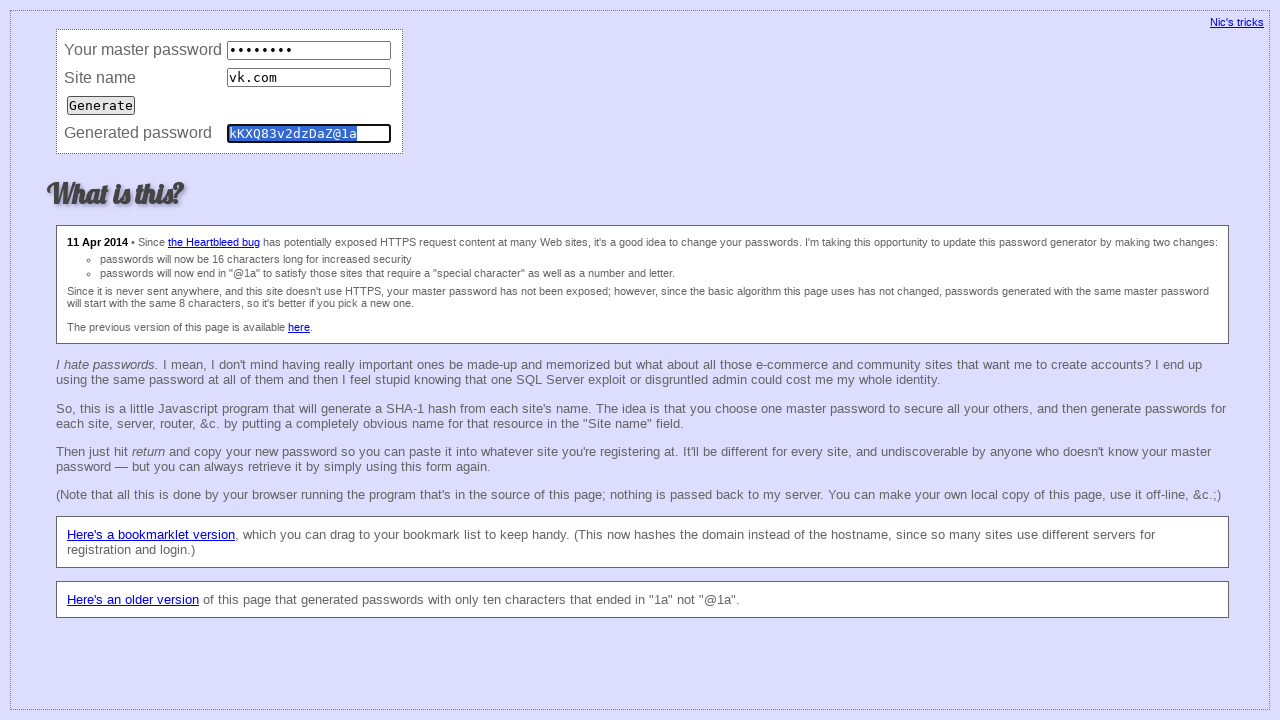

Verified password field exists (consistency iteration 45)
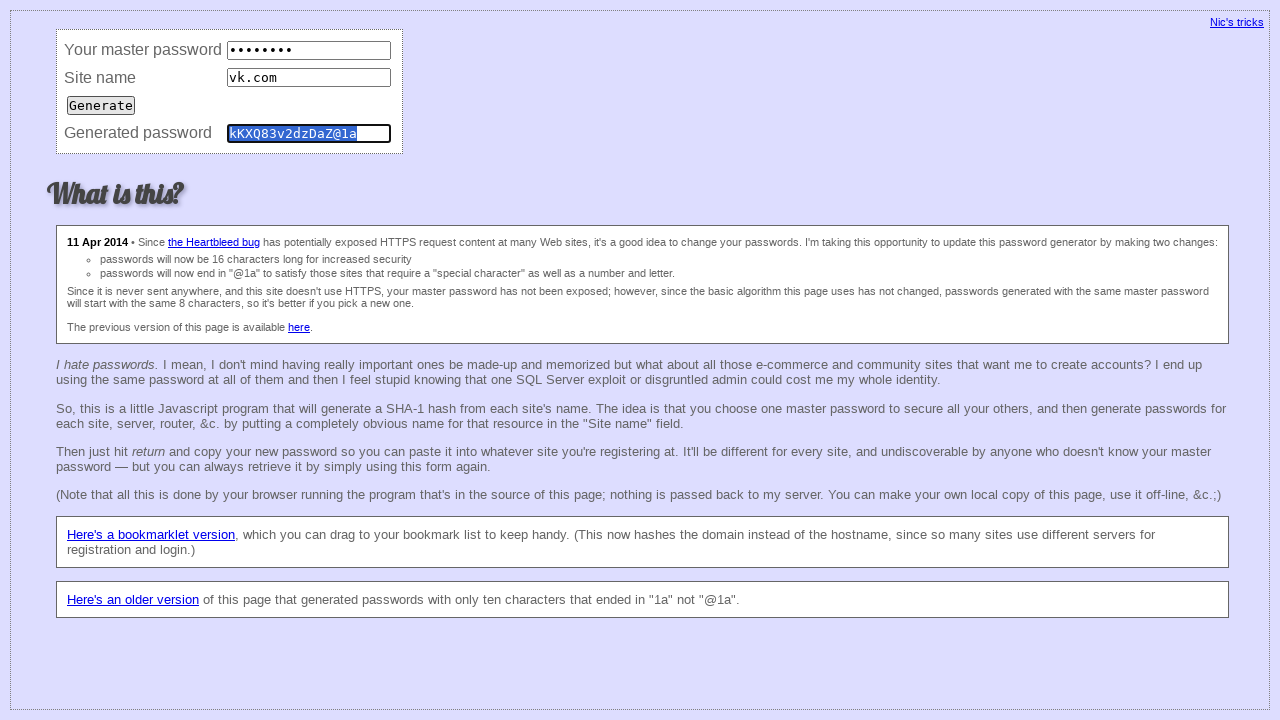

Cleared master password field (consistency iteration 46) on input[name='master']
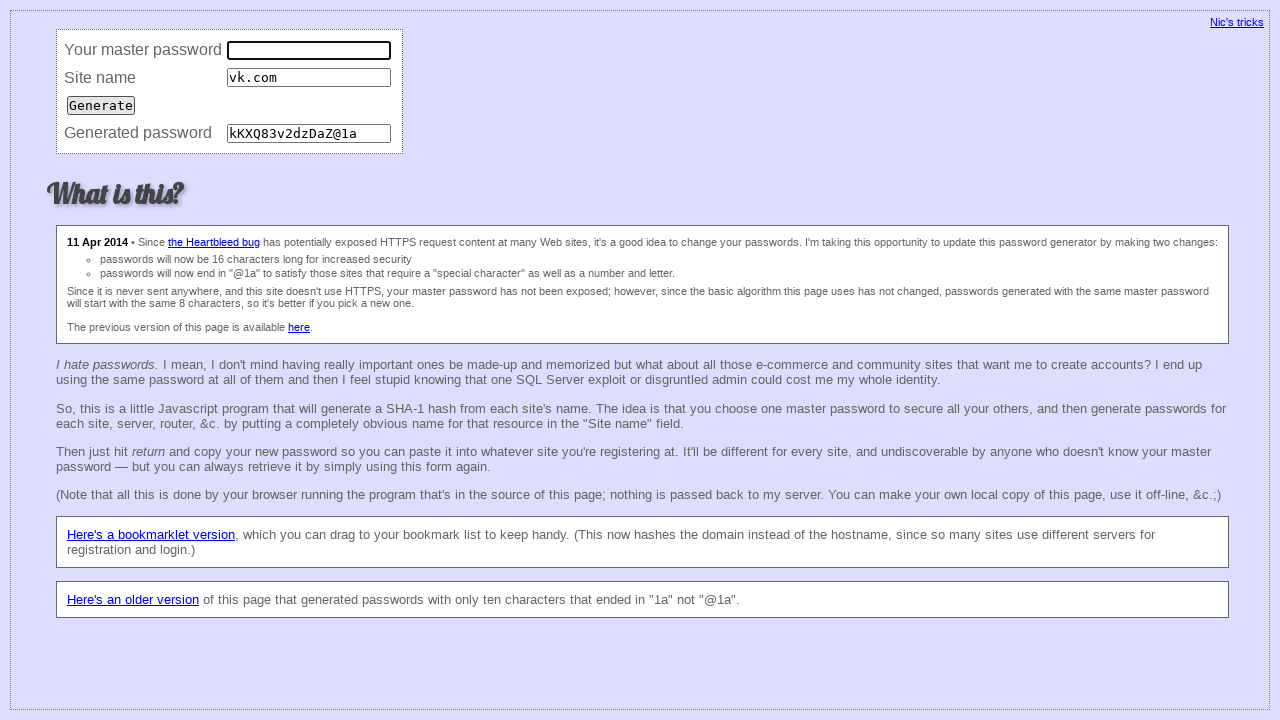

Filled master password field (consistency iteration 46) on input[name='master']
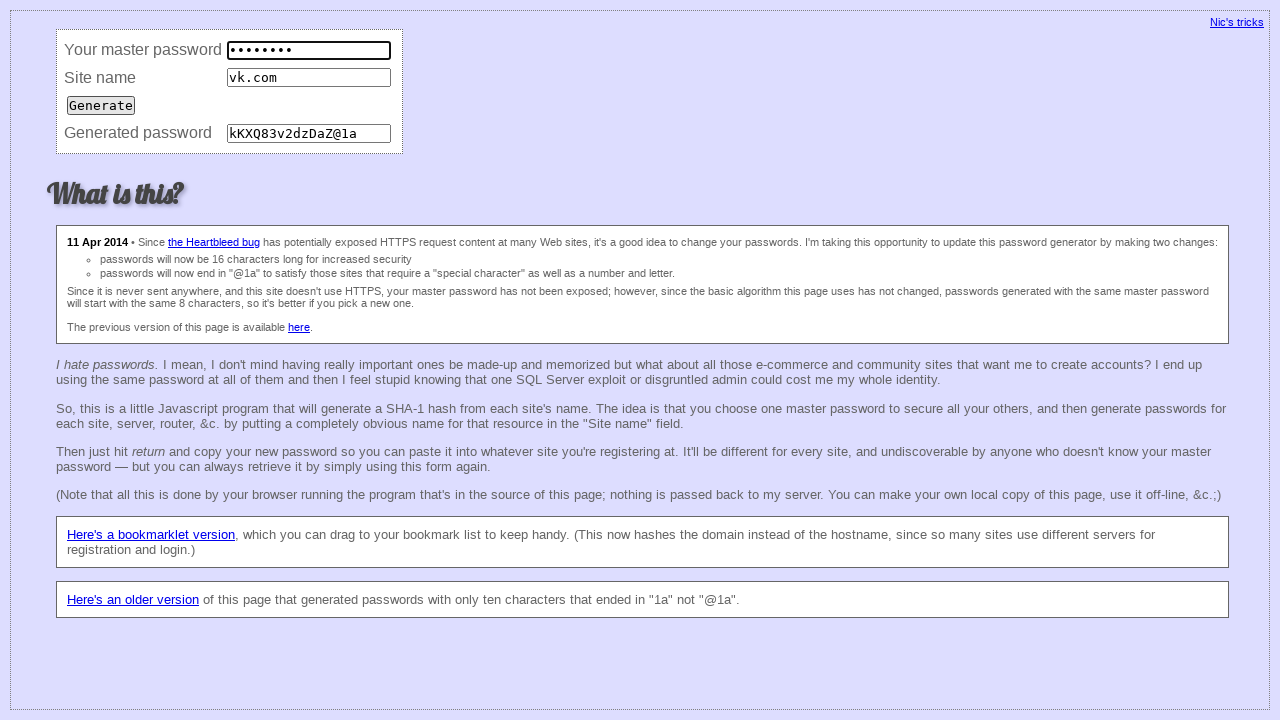

Cleared site field (consistency iteration 46) on input[name='site']
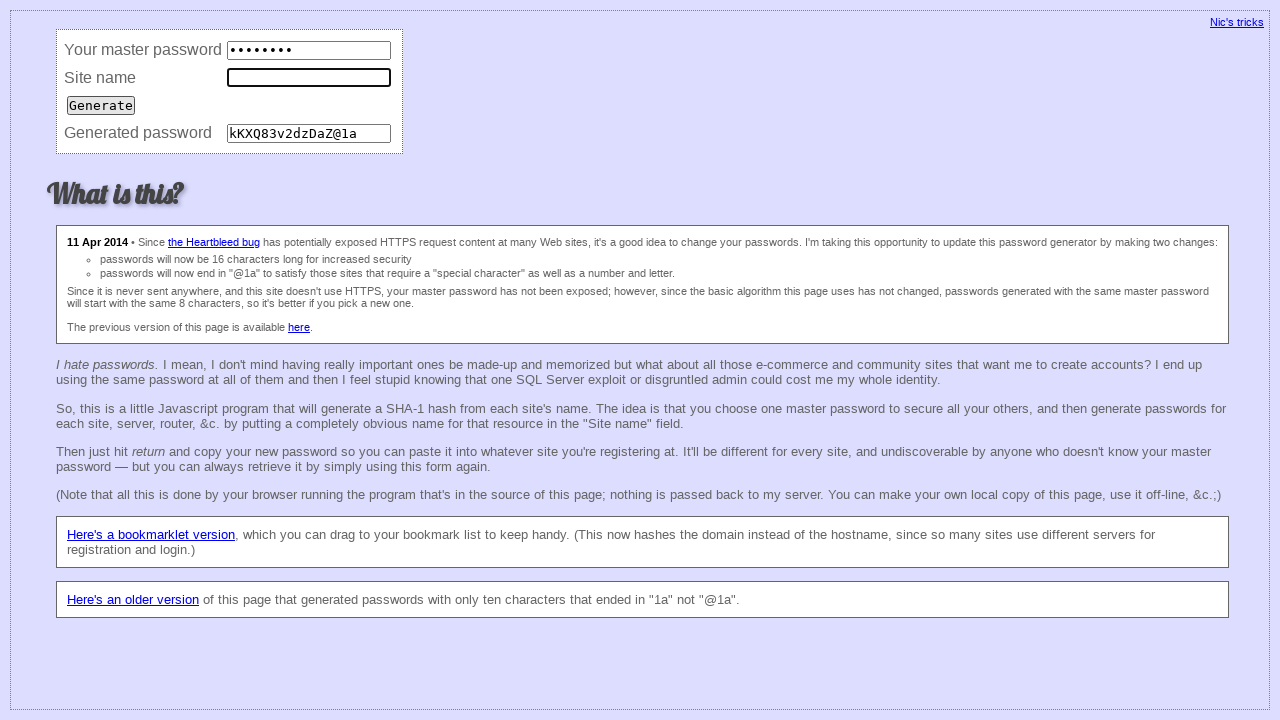

Filled site field with 'vk.com' (consistency iteration 46) on input[name='site']
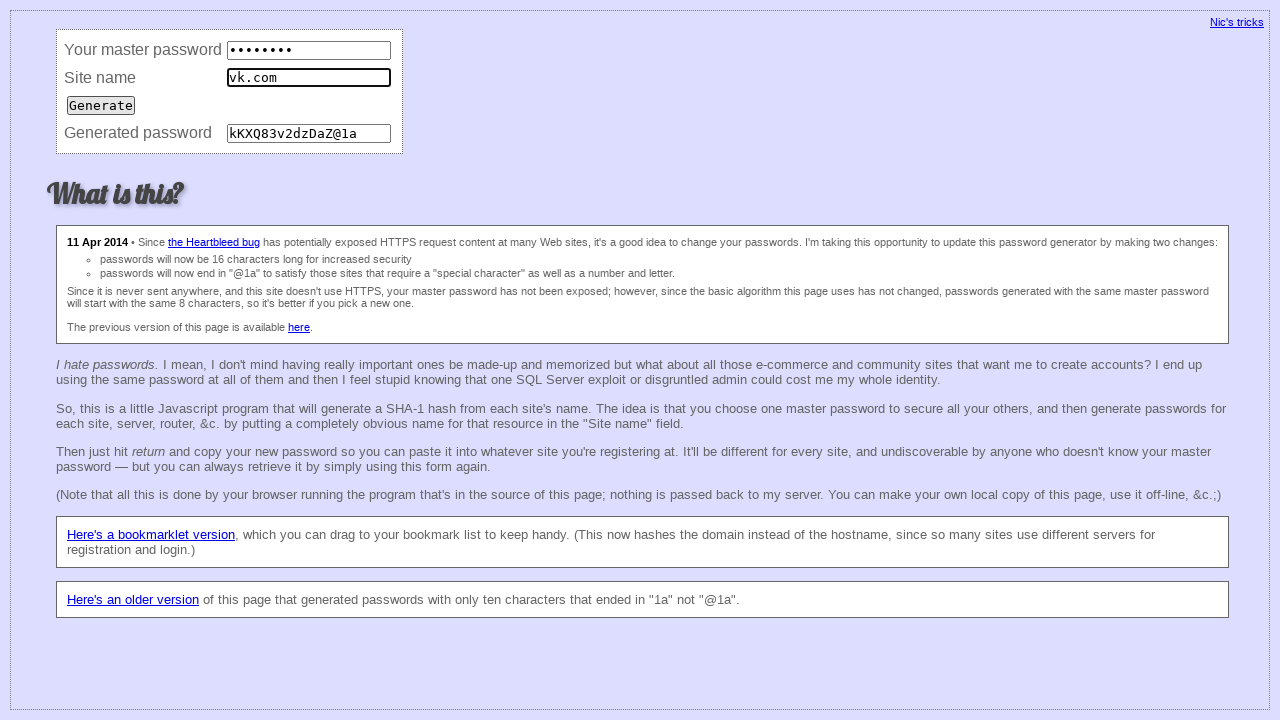

Submitted form for consistency check (iteration 46) at (101, 105) on input[type='submit']
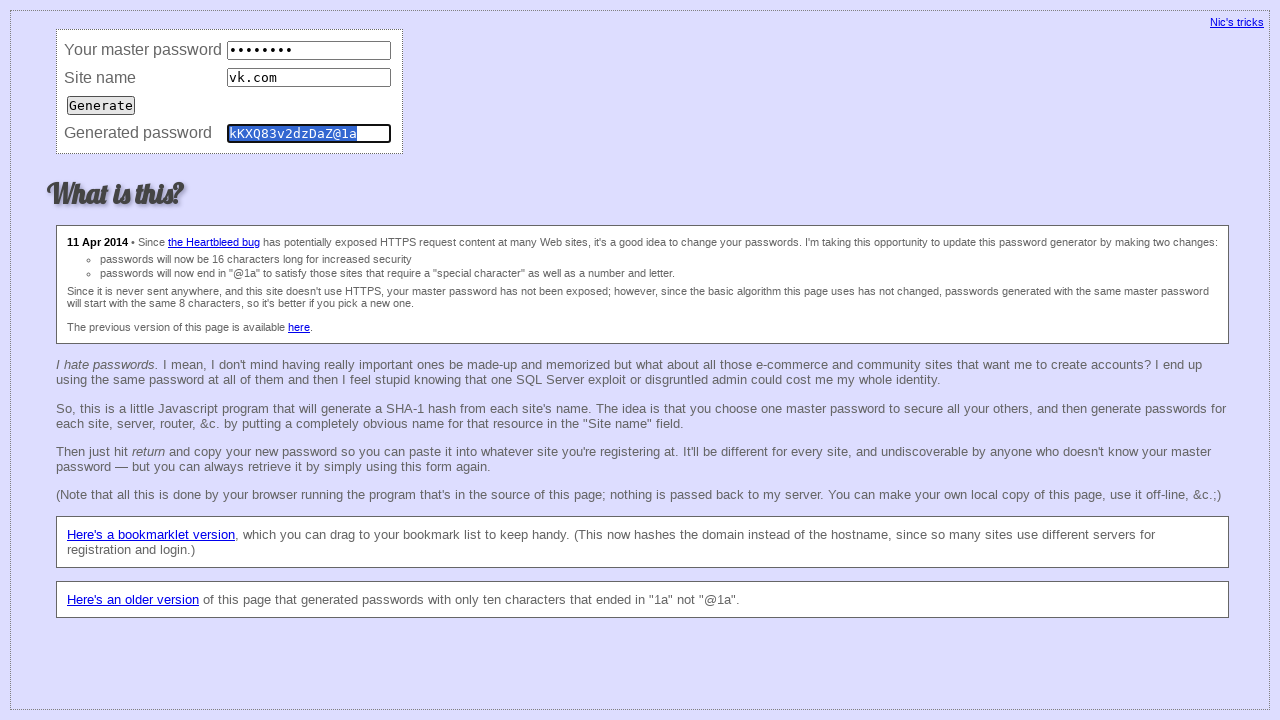

Verified password field exists (consistency iteration 46)
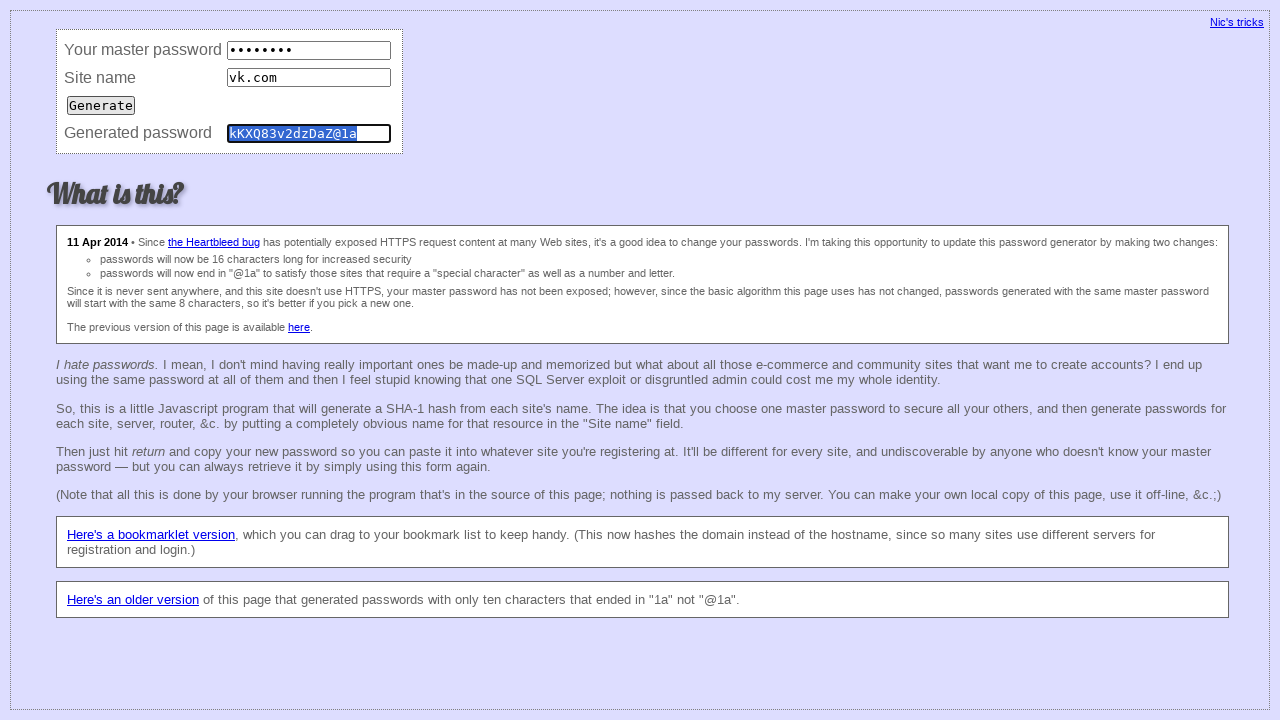

Cleared master password field (consistency iteration 47) on input[name='master']
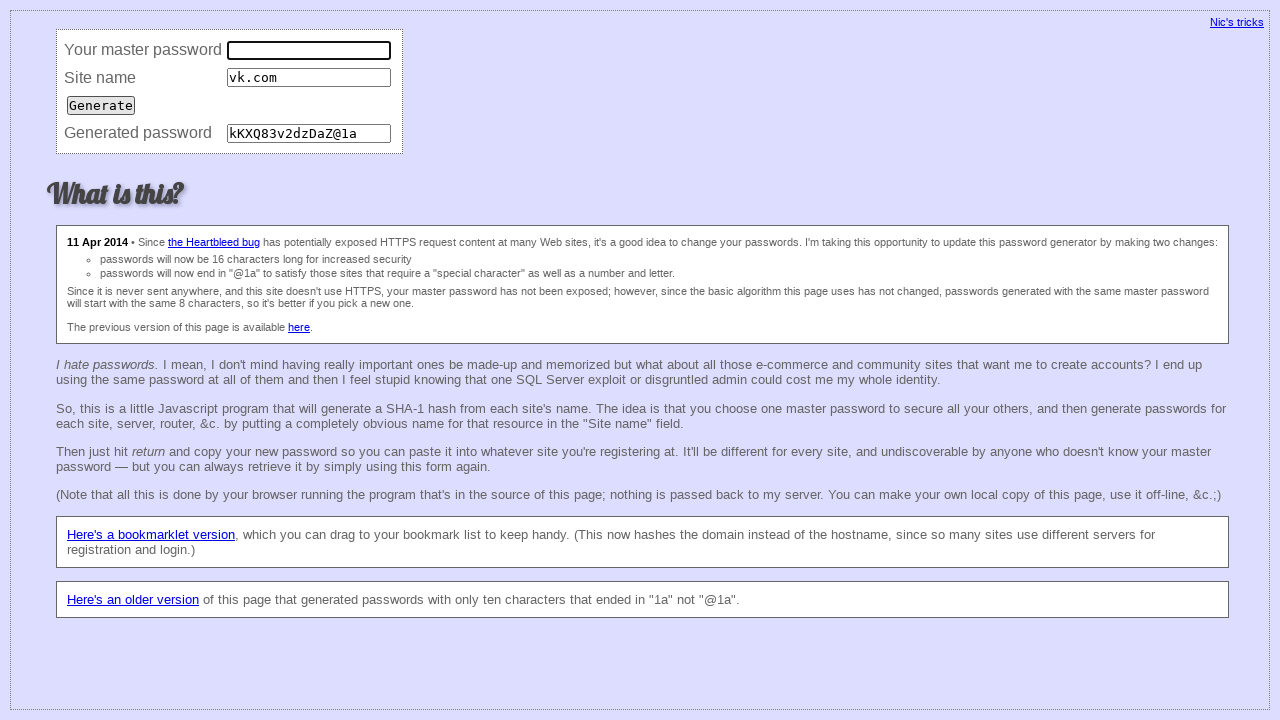

Filled master password field (consistency iteration 47) on input[name='master']
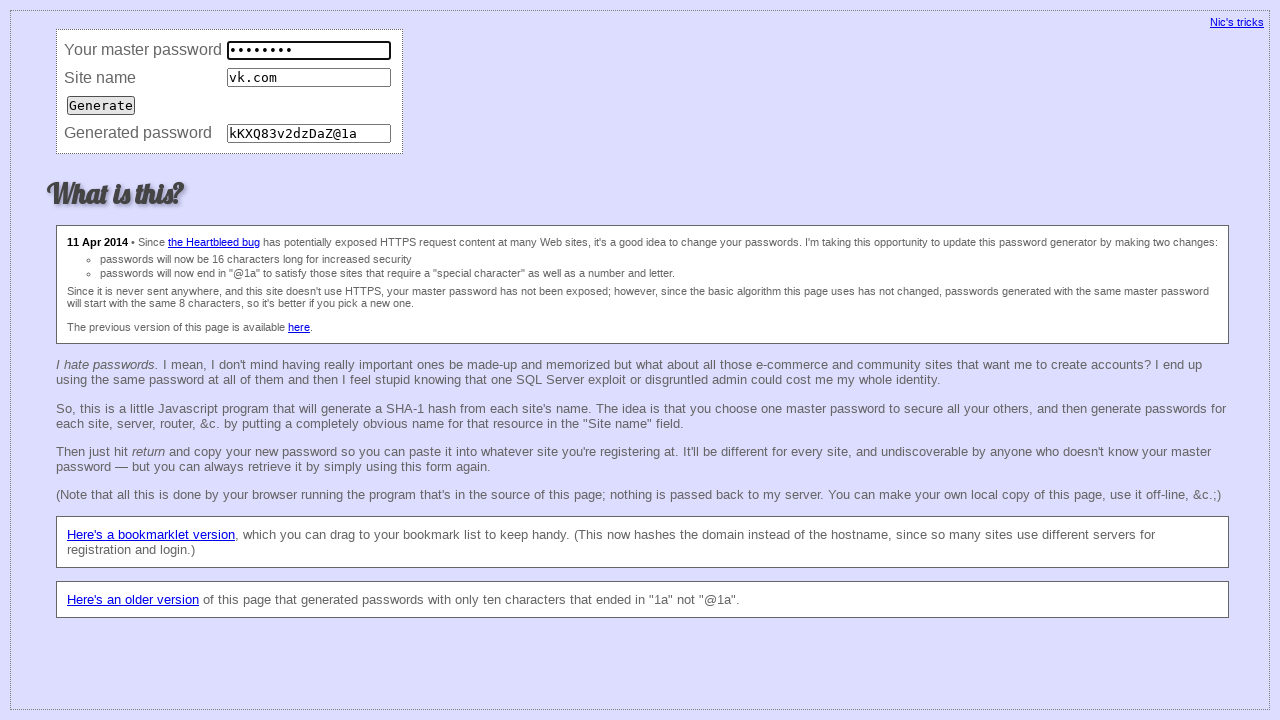

Cleared site field (consistency iteration 47) on input[name='site']
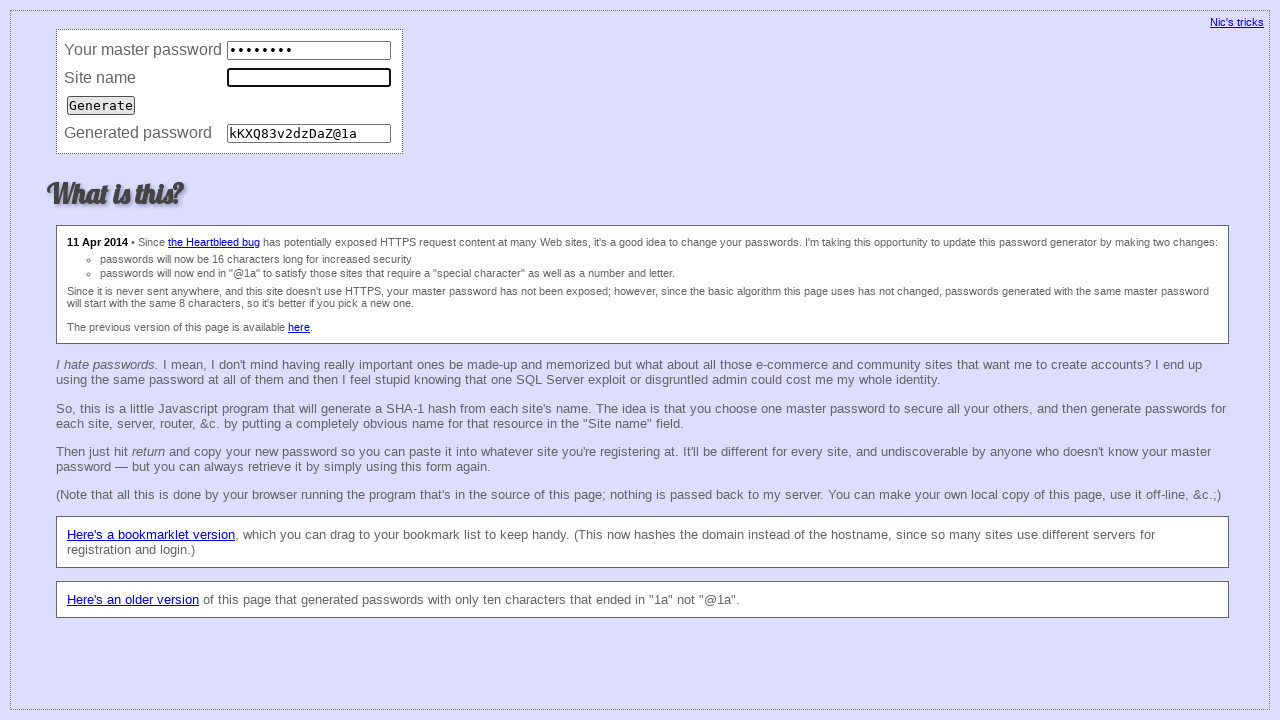

Filled site field with 'vk.com' (consistency iteration 47) on input[name='site']
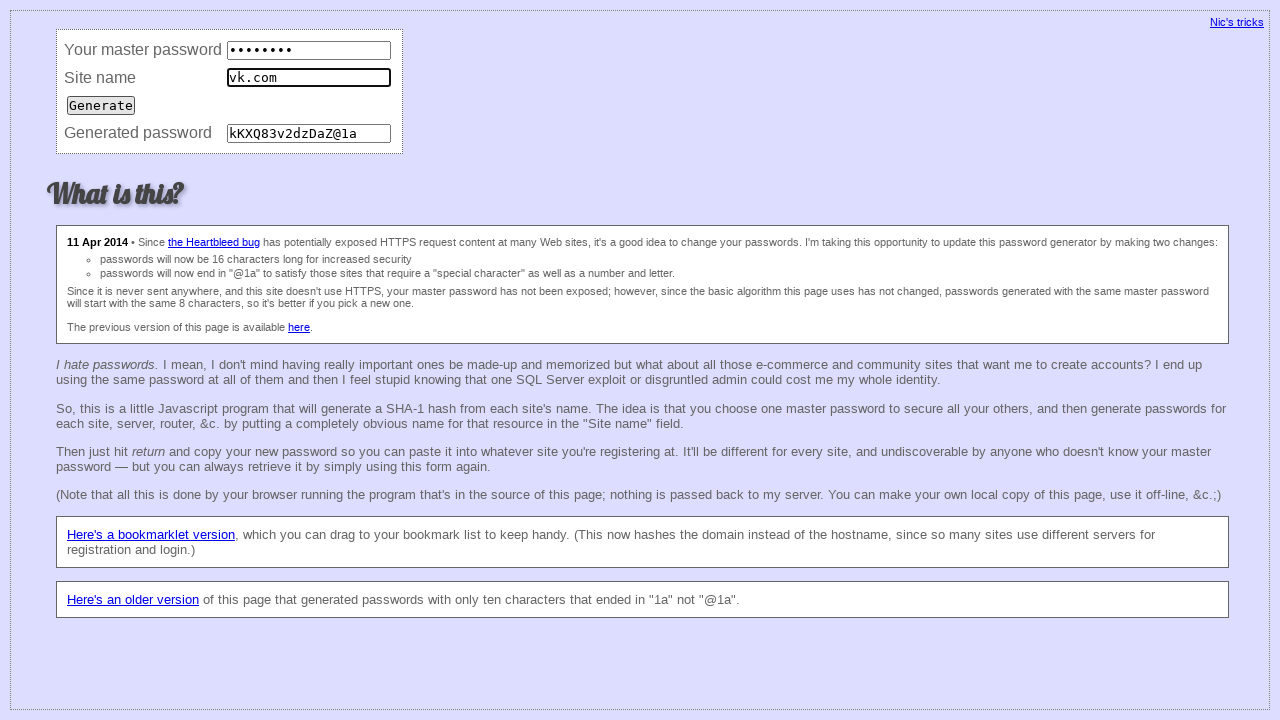

Submitted form for consistency check (iteration 47) at (101, 105) on input[type='submit']
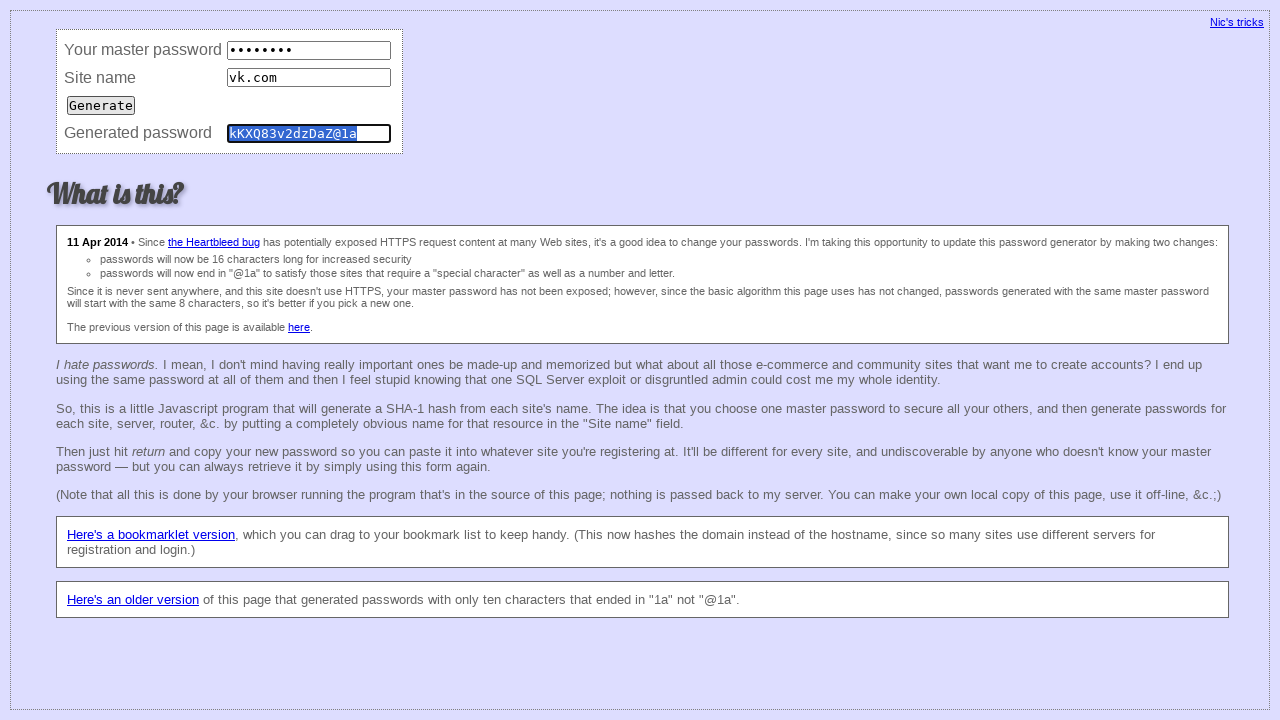

Verified password field exists (consistency iteration 47)
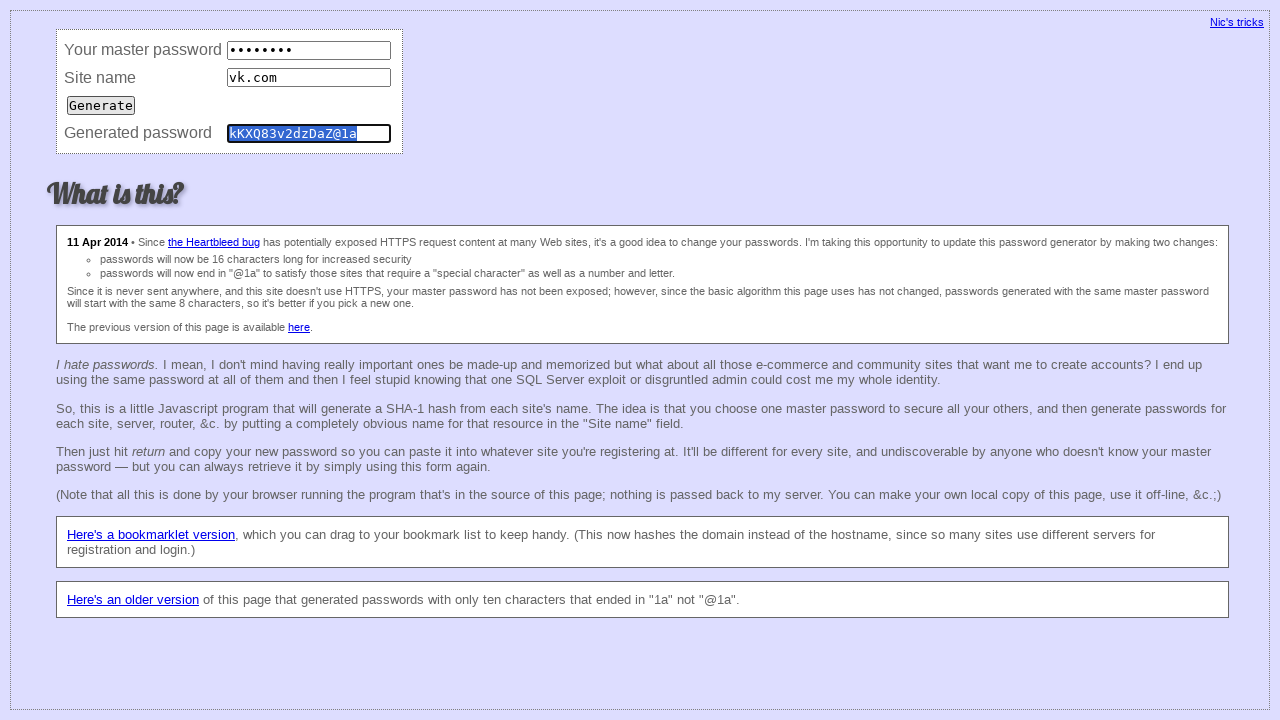

Cleared master password field (consistency iteration 48) on input[name='master']
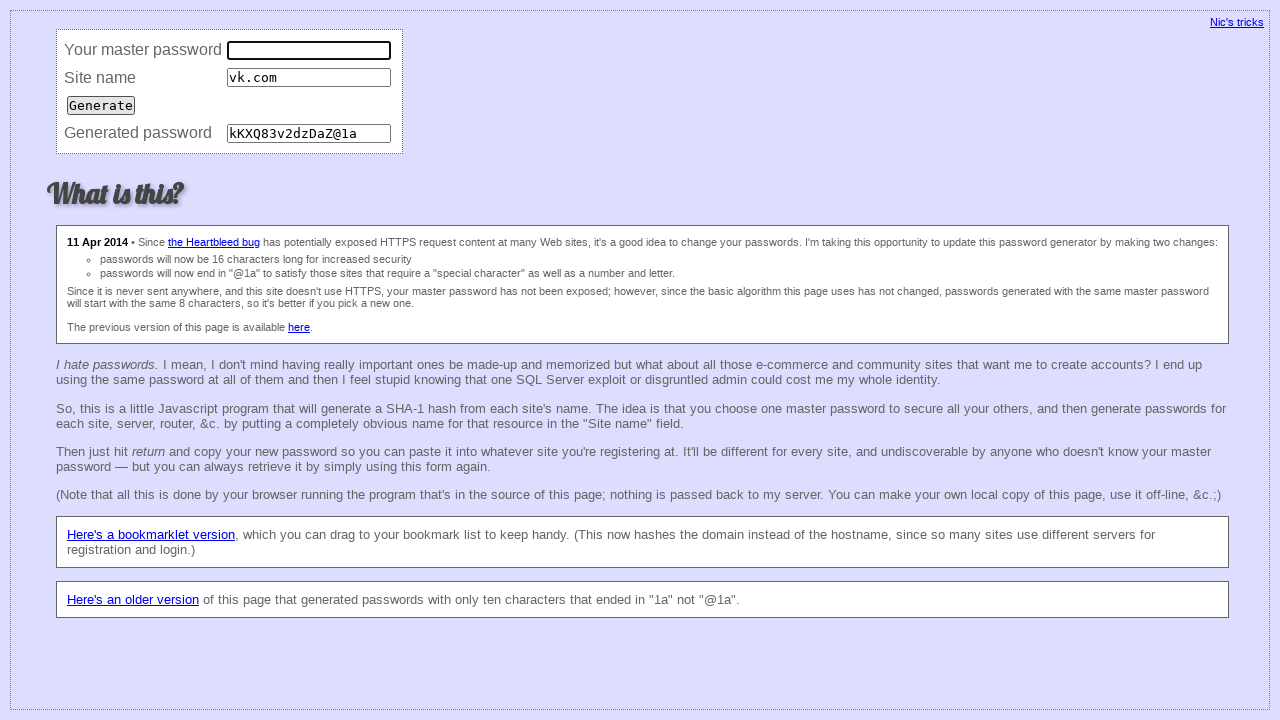

Filled master password field (consistency iteration 48) on input[name='master']
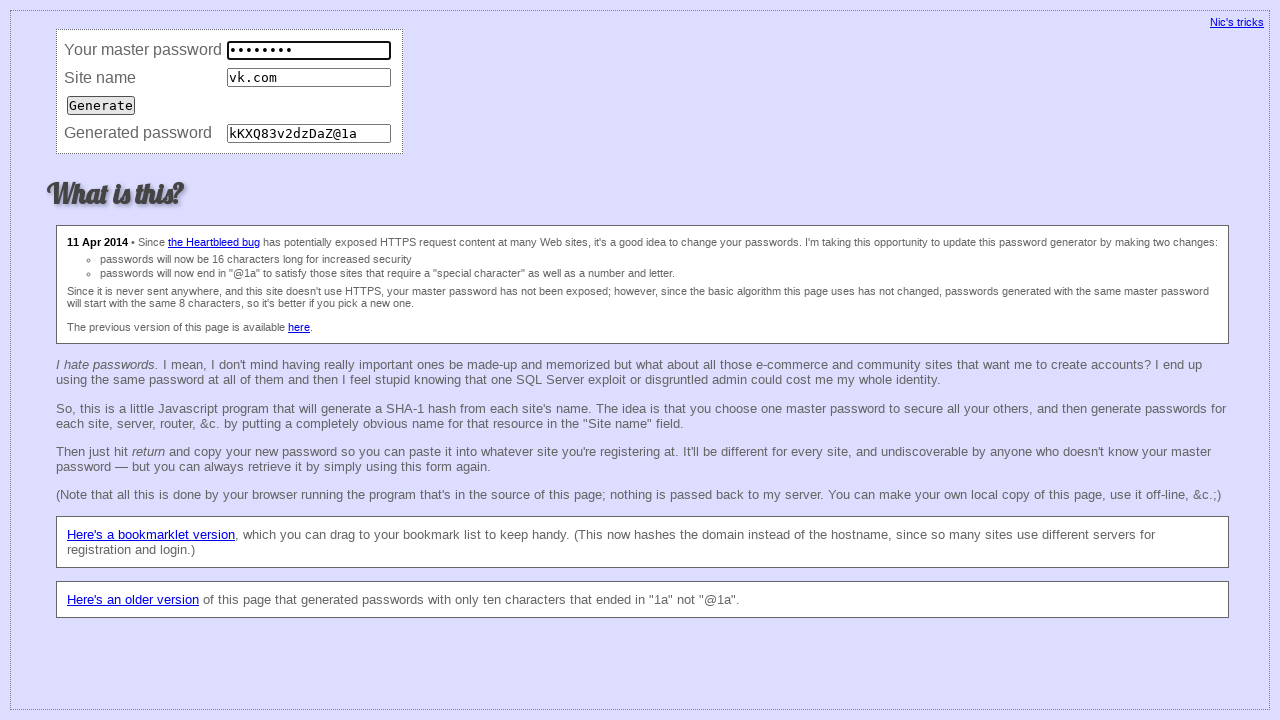

Cleared site field (consistency iteration 48) on input[name='site']
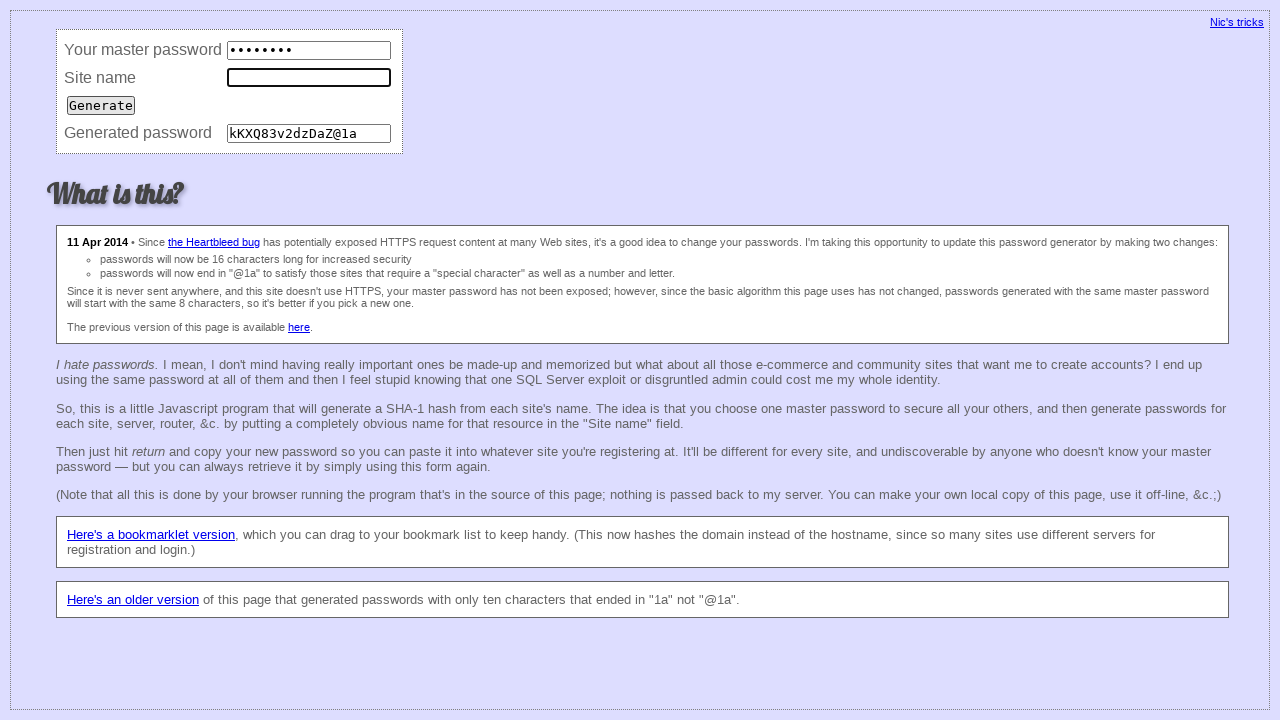

Filled site field with 'vk.com' (consistency iteration 48) on input[name='site']
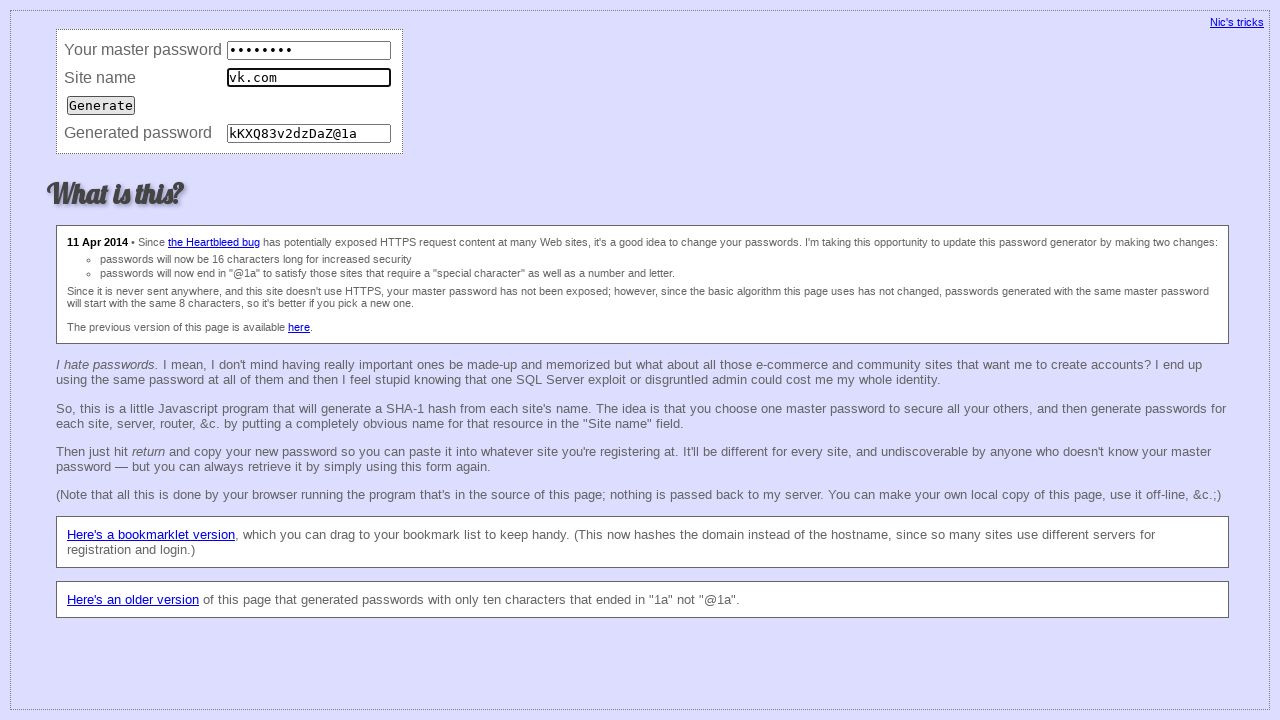

Submitted form for consistency check (iteration 48) at (101, 105) on input[type='submit']
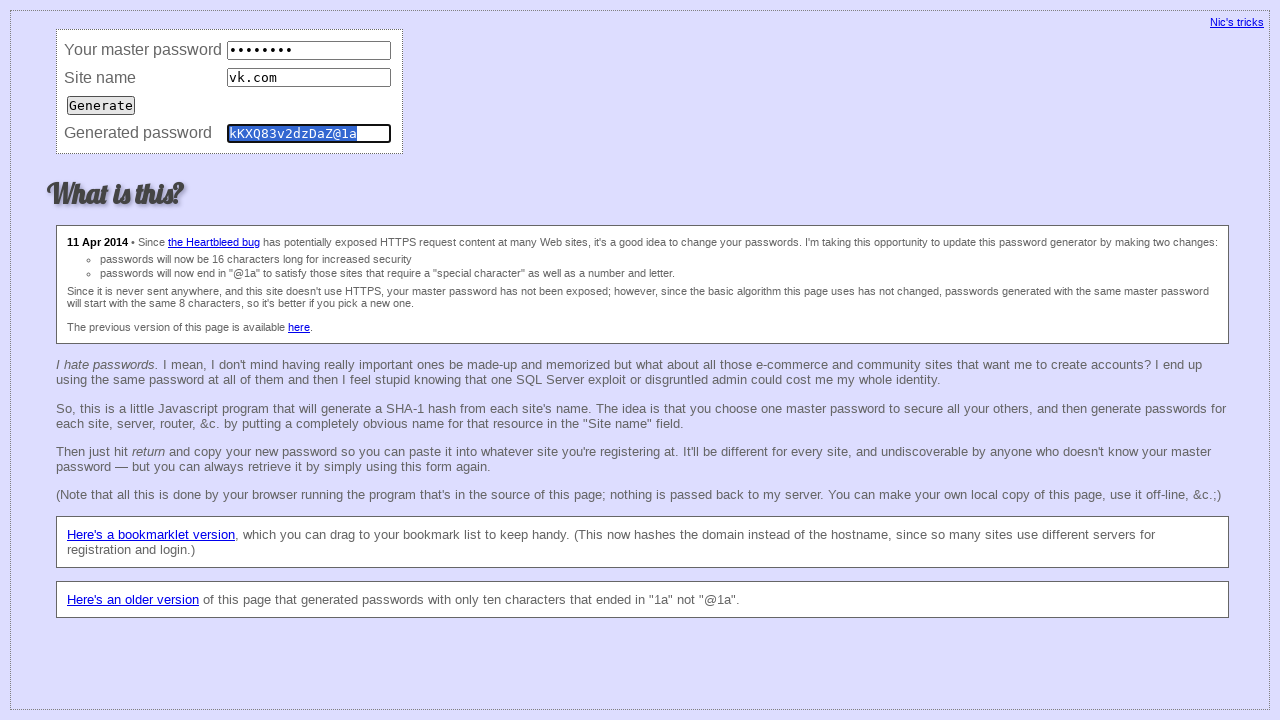

Verified password field exists (consistency iteration 48)
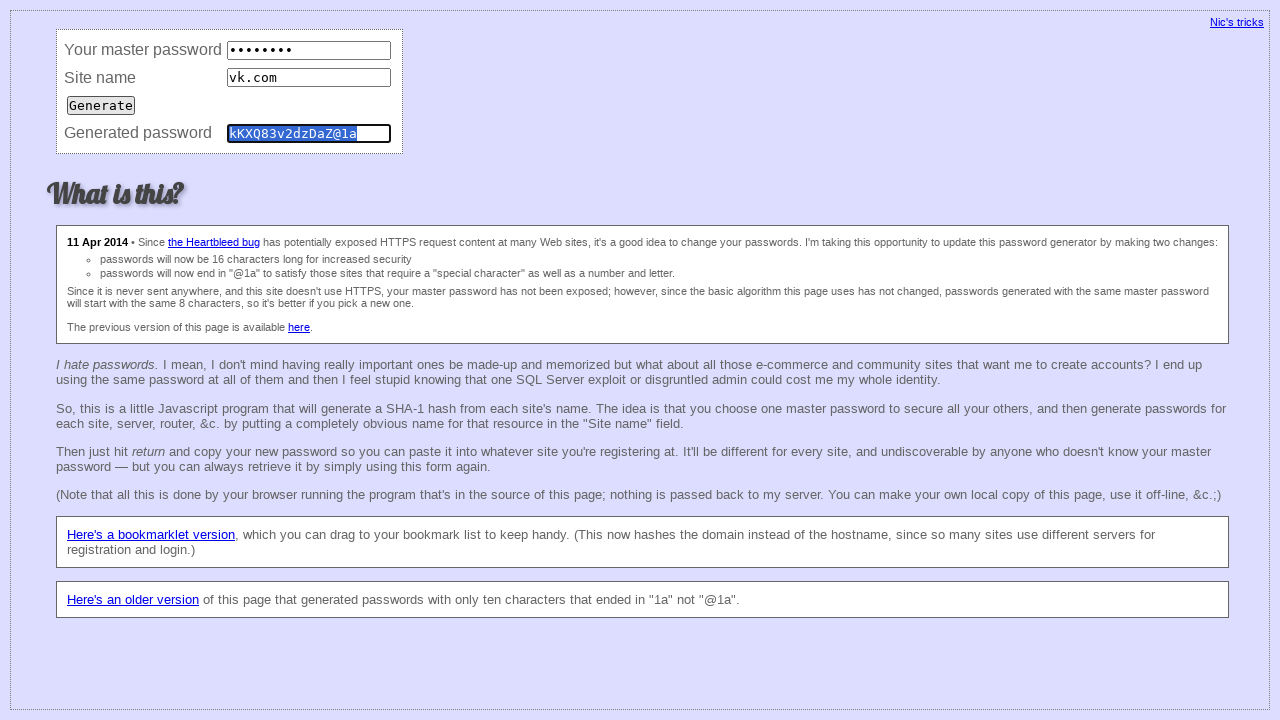

Cleared master password field (consistency iteration 49) on input[name='master']
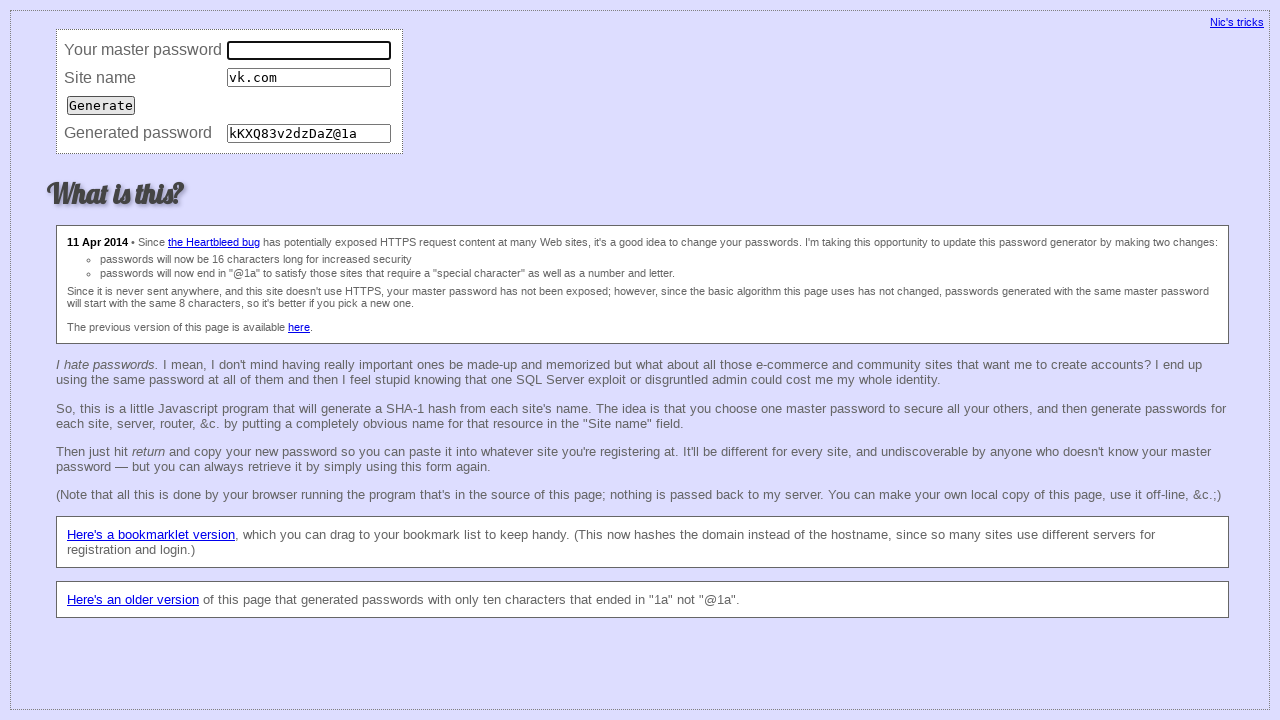

Filled master password field (consistency iteration 49) on input[name='master']
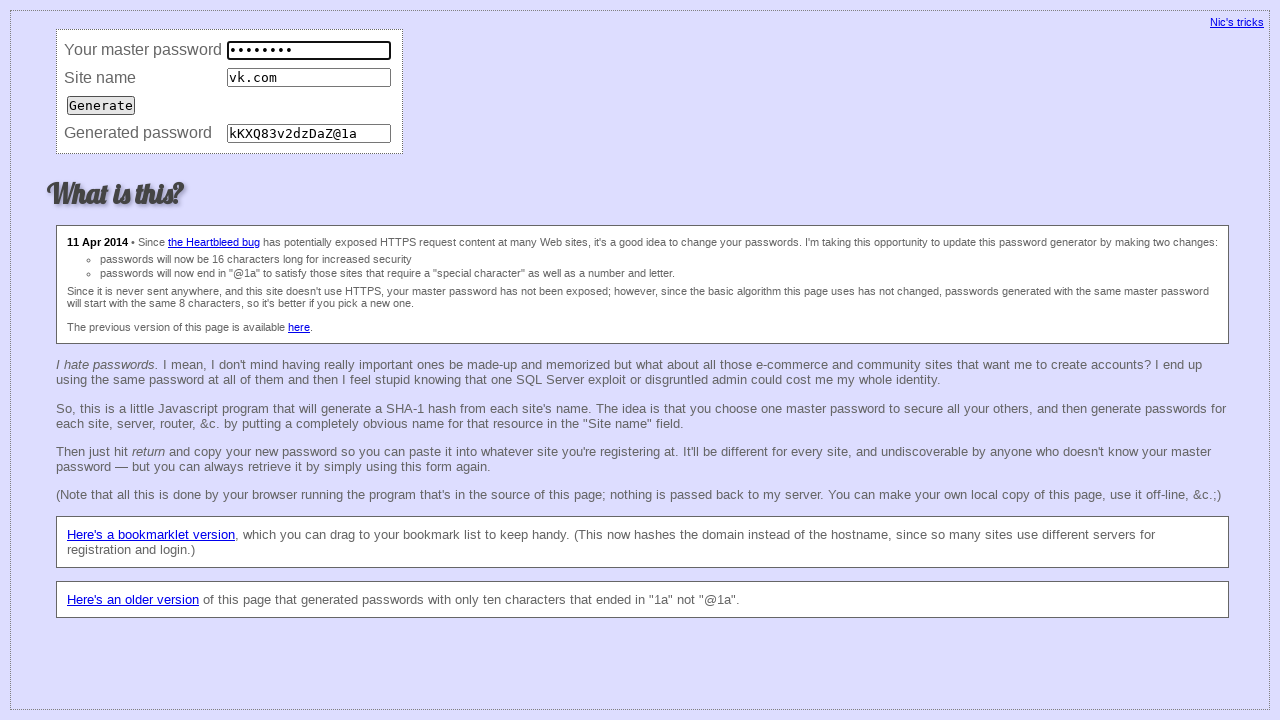

Cleared site field (consistency iteration 49) on input[name='site']
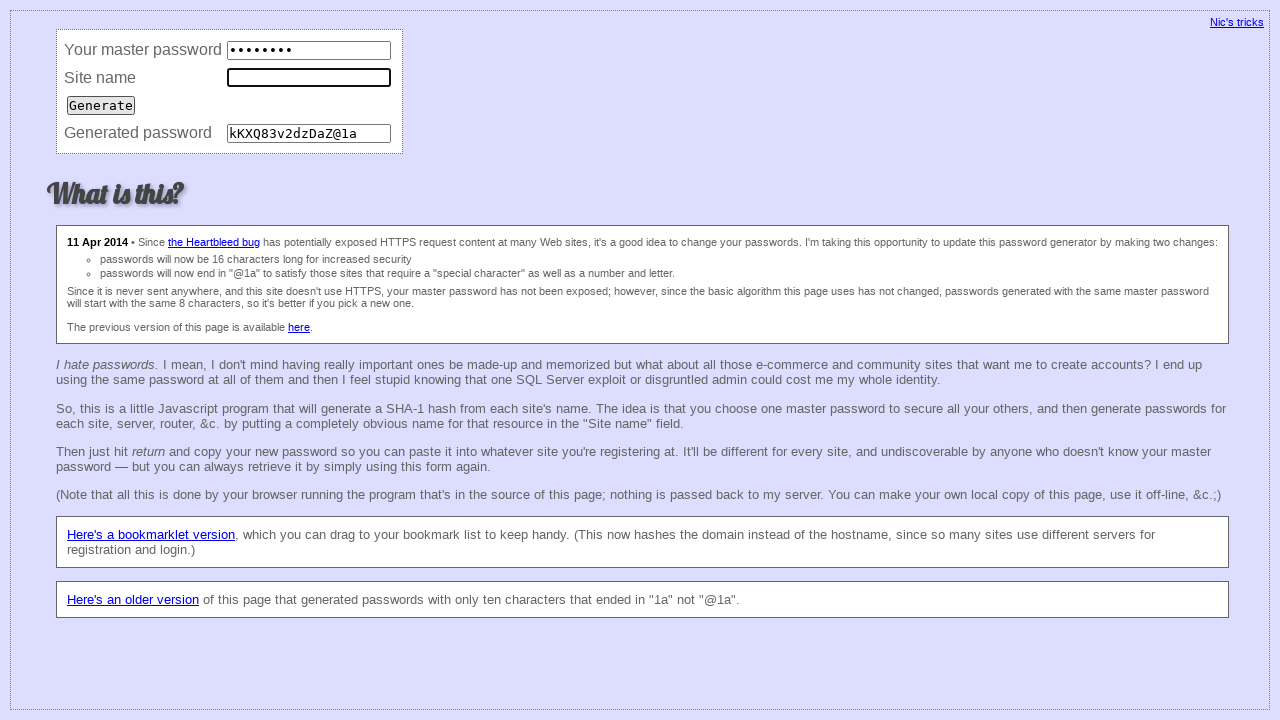

Filled site field with 'vk.com' (consistency iteration 49) on input[name='site']
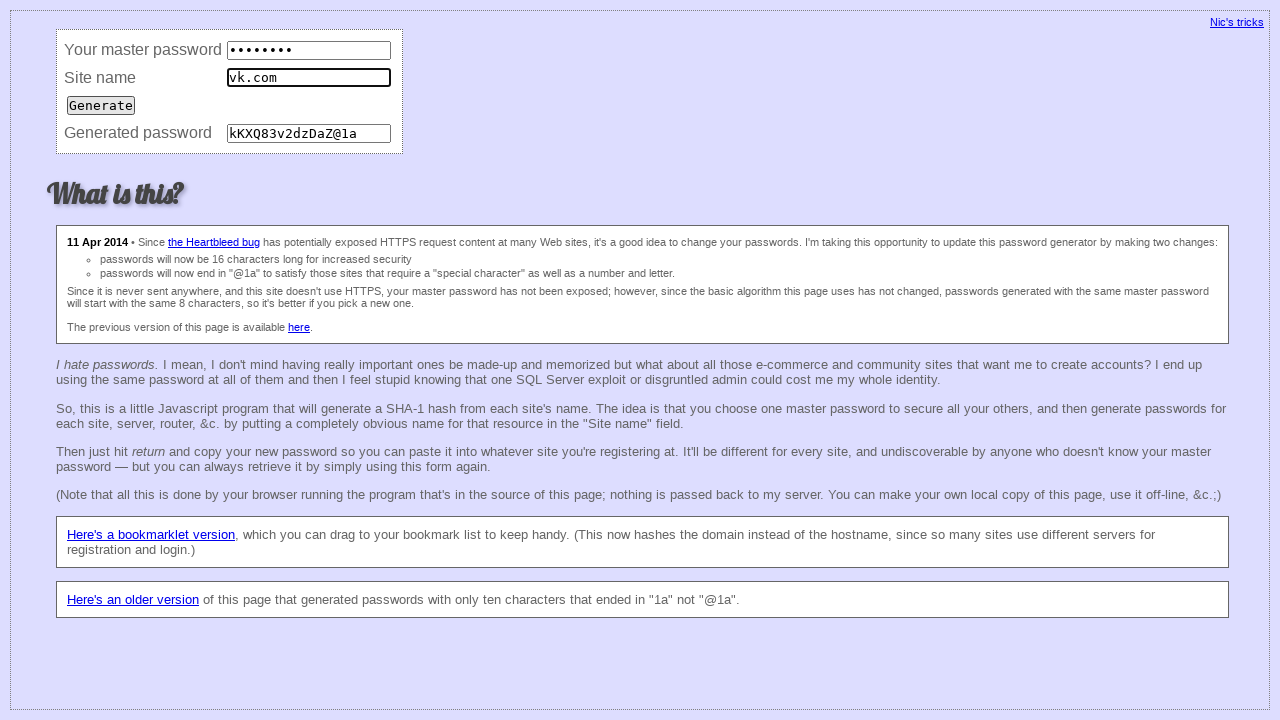

Submitted form for consistency check (iteration 49) at (101, 105) on input[type='submit']
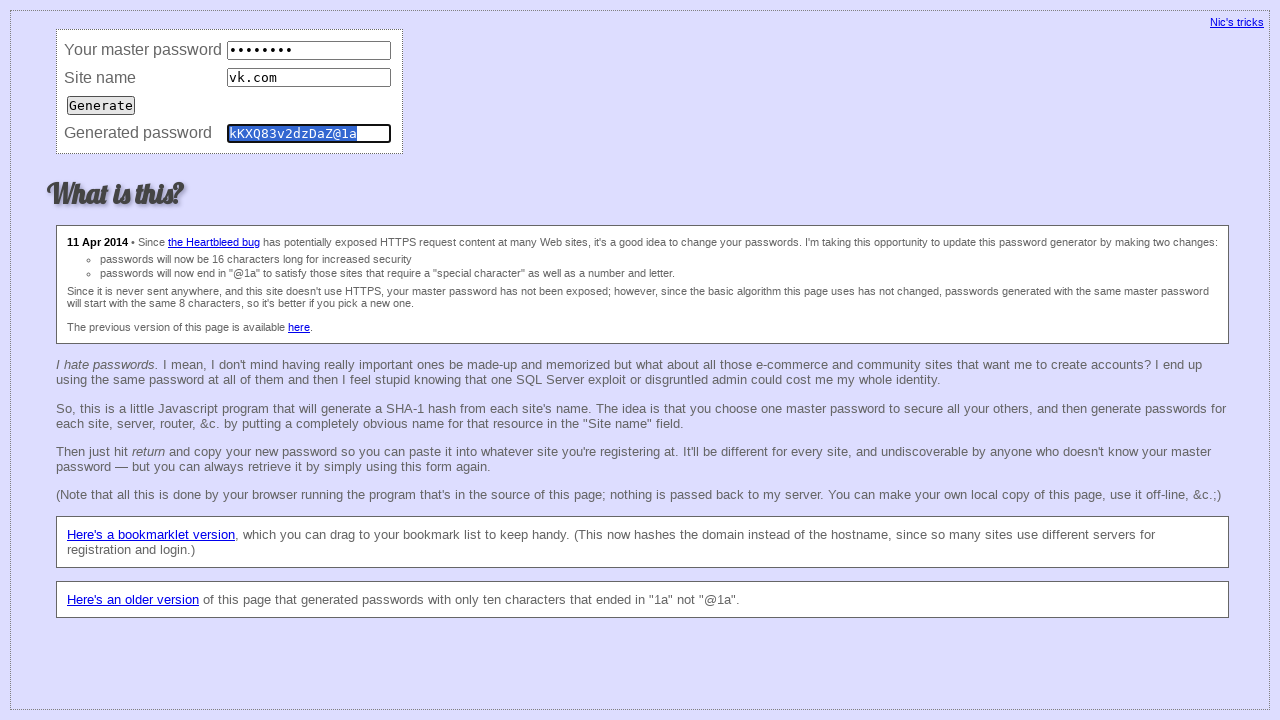

Verified password field exists (consistency iteration 49)
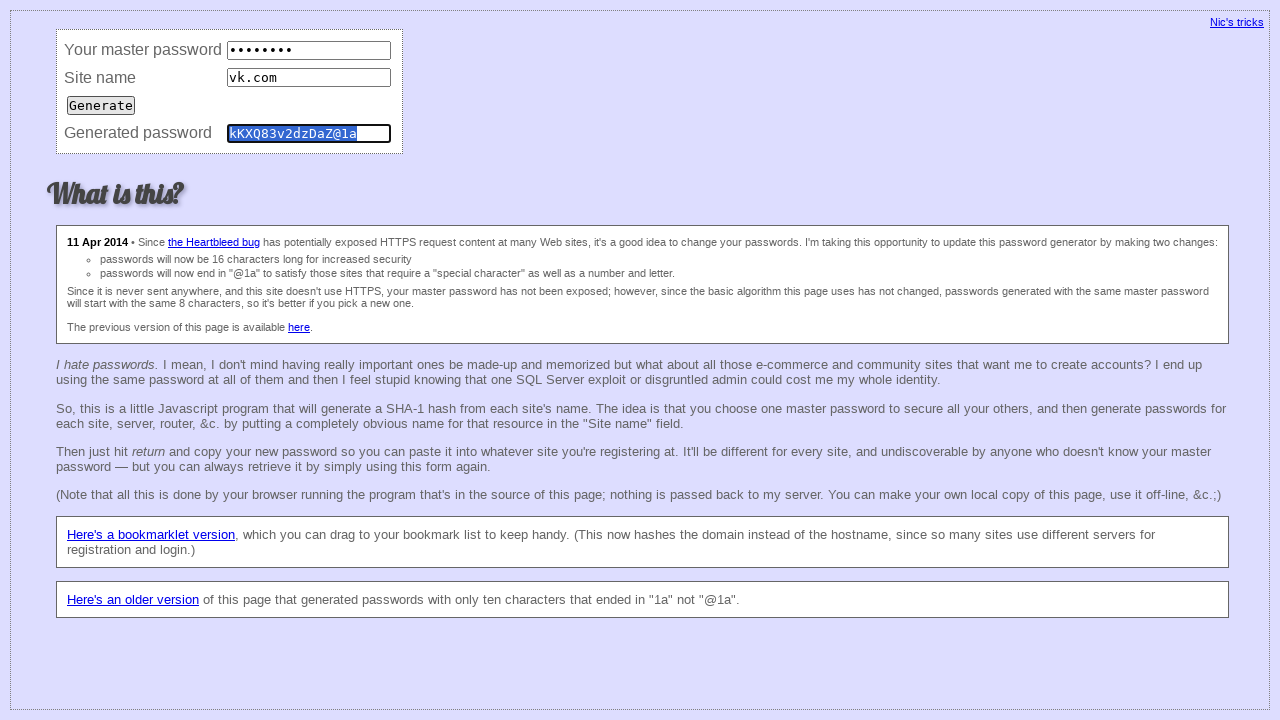

Cleared master password field (consistency iteration 50) on input[name='master']
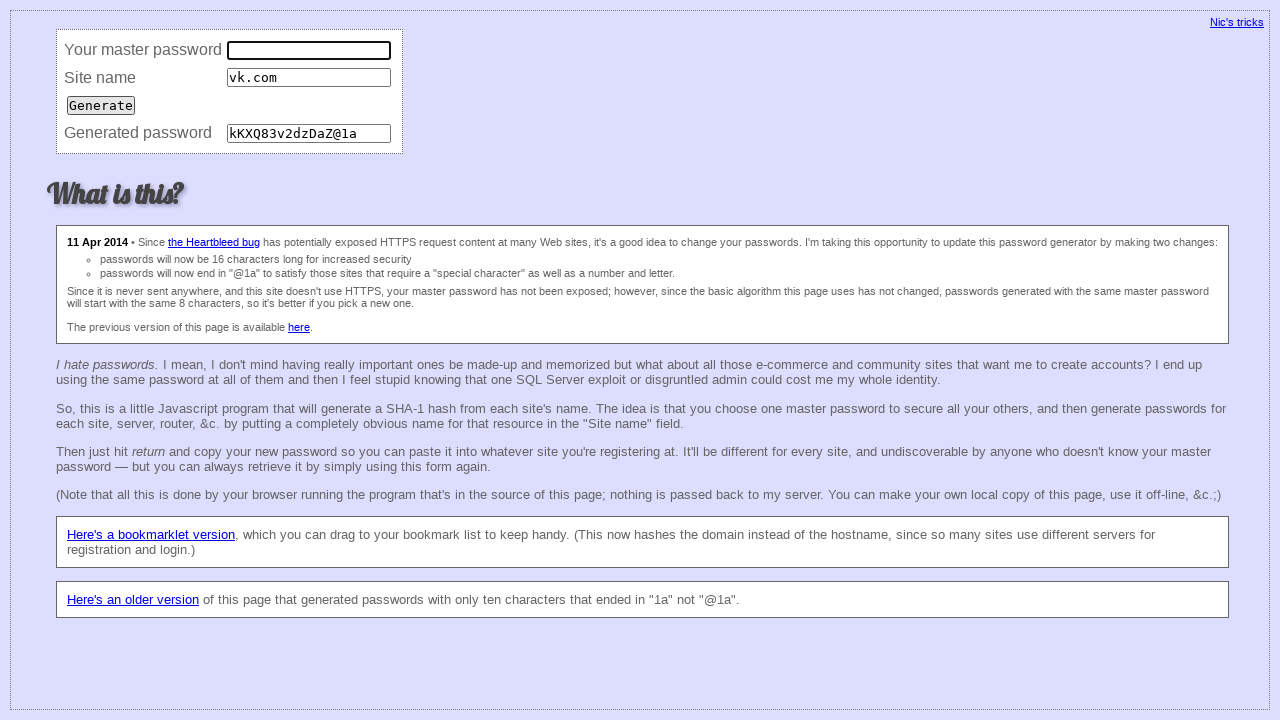

Filled master password field (consistency iteration 50) on input[name='master']
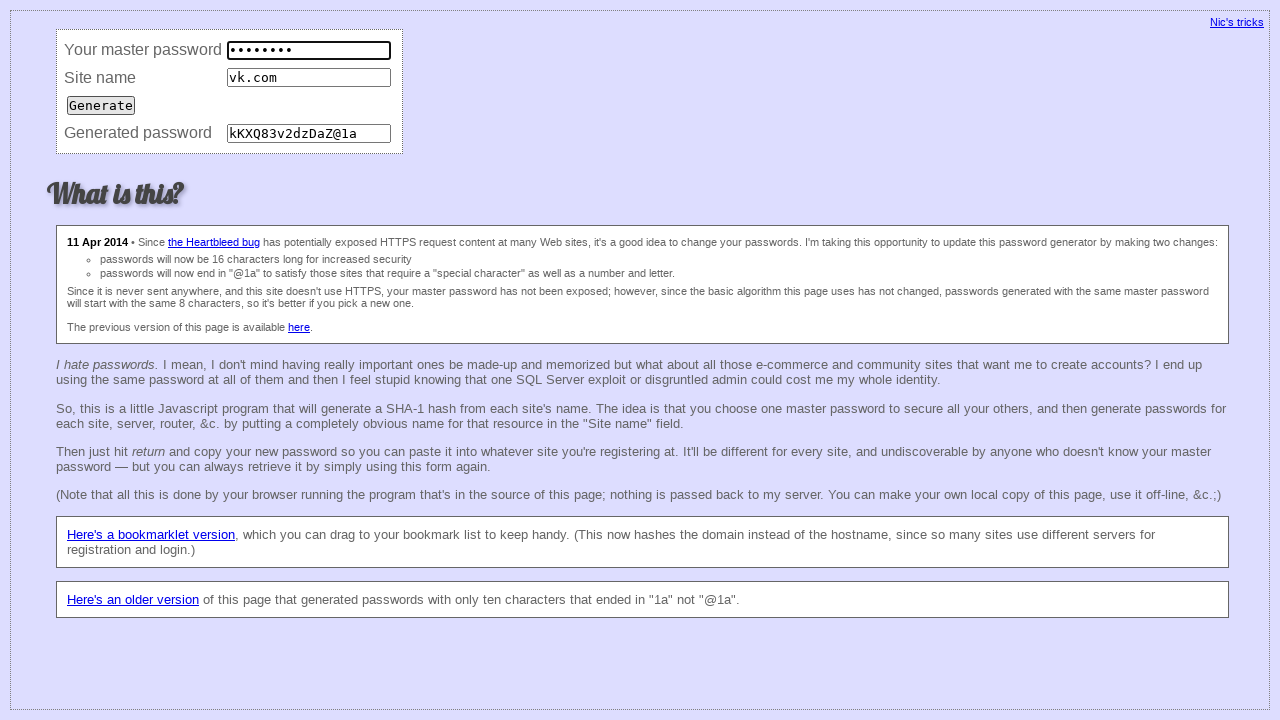

Cleared site field (consistency iteration 50) on input[name='site']
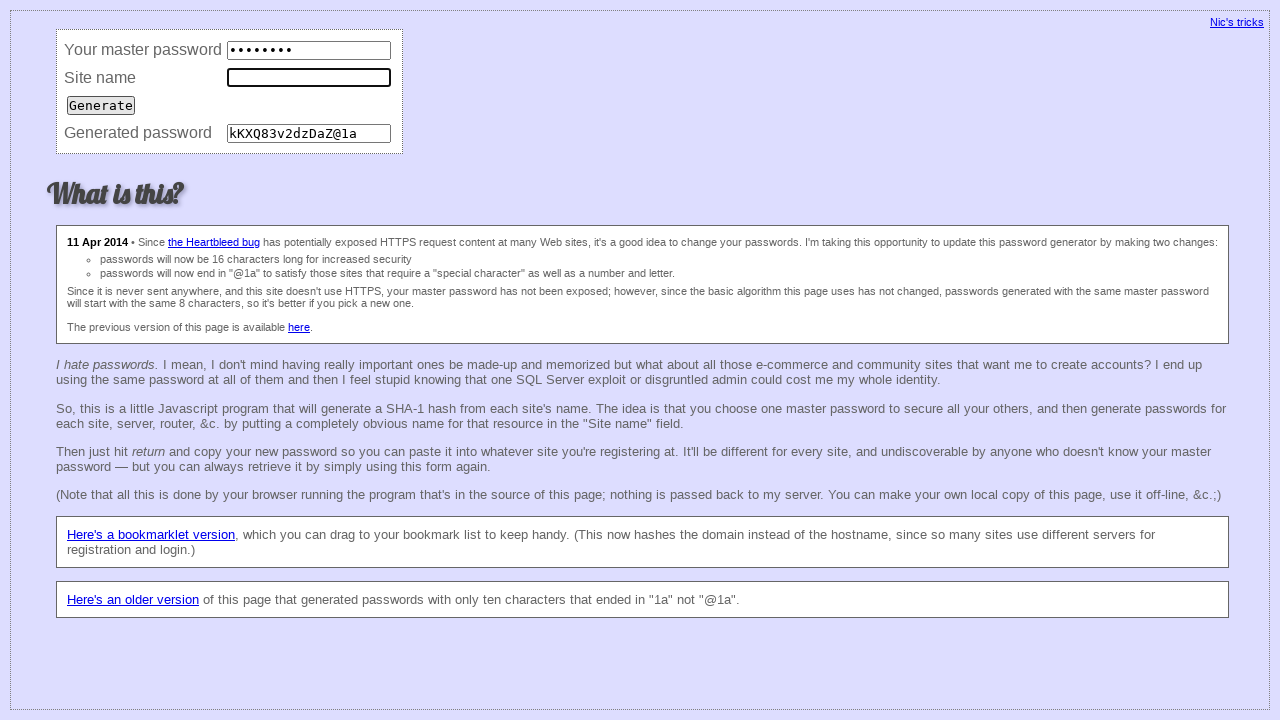

Filled site field with 'vk.com' (consistency iteration 50) on input[name='site']
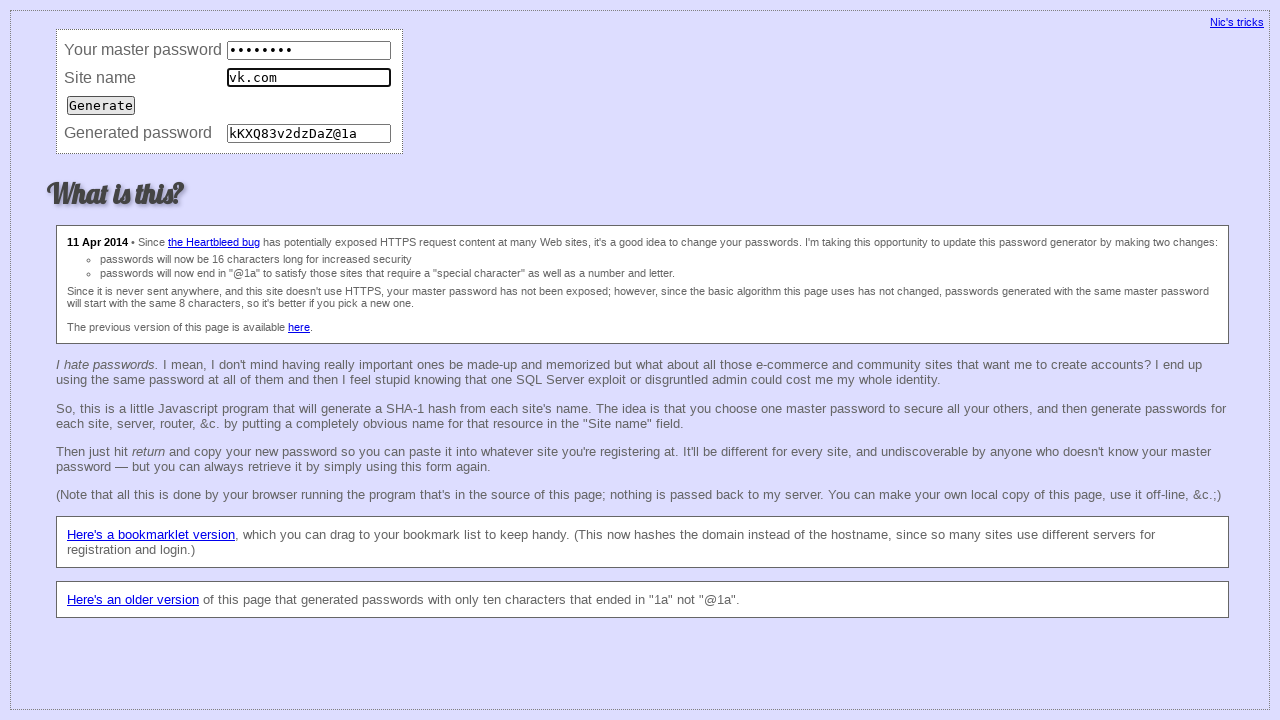

Submitted form for consistency check (iteration 50) at (101, 105) on input[type='submit']
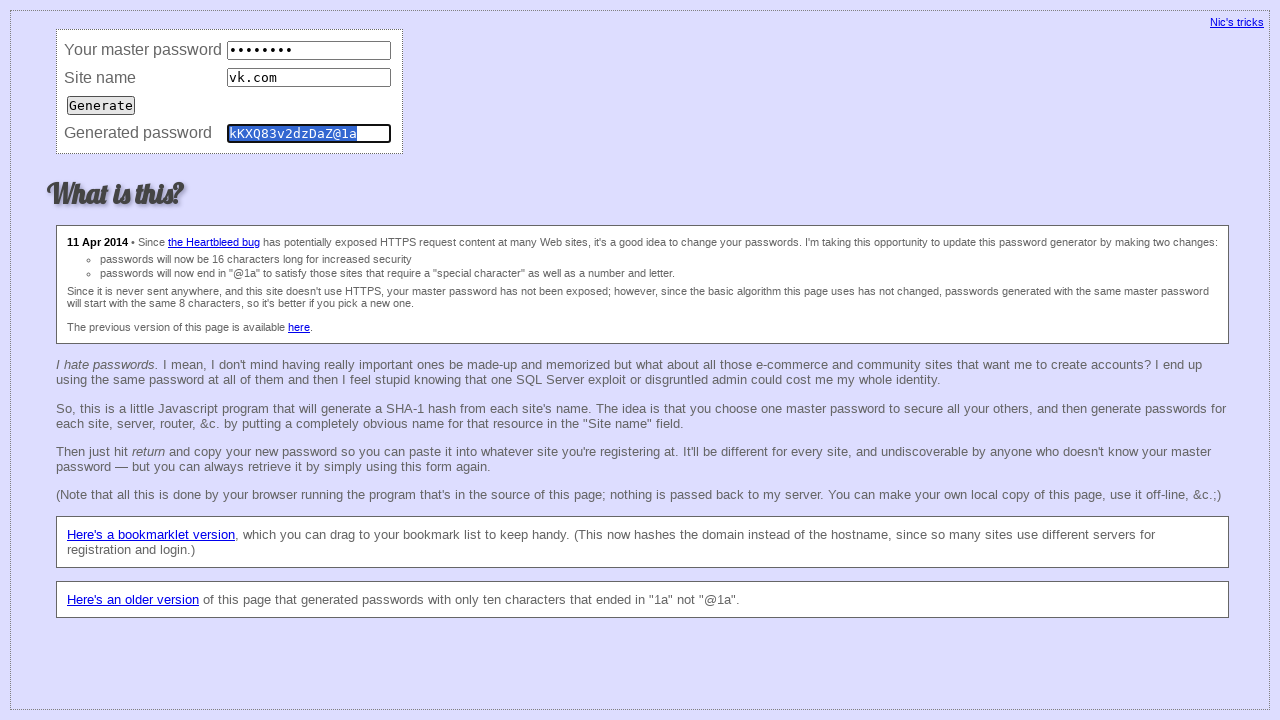

Verified password field exists (consistency iteration 50)
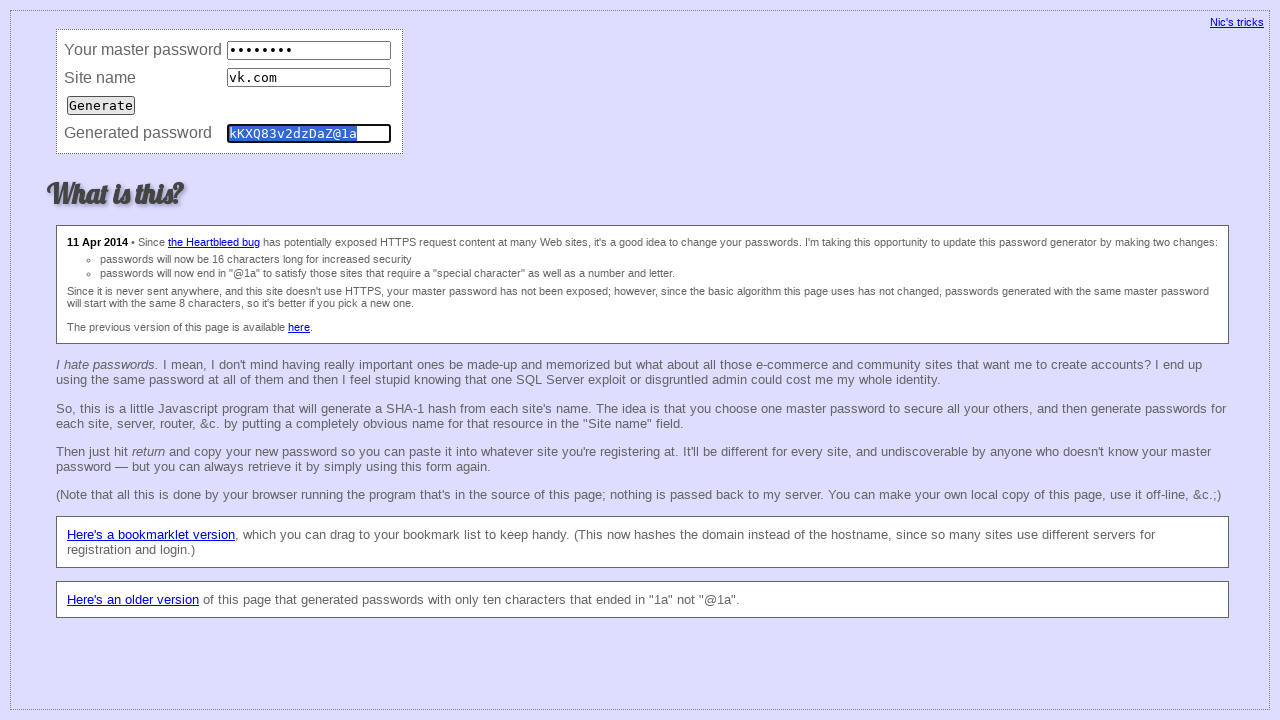

Cleared master password field (consistency iteration 51) on input[name='master']
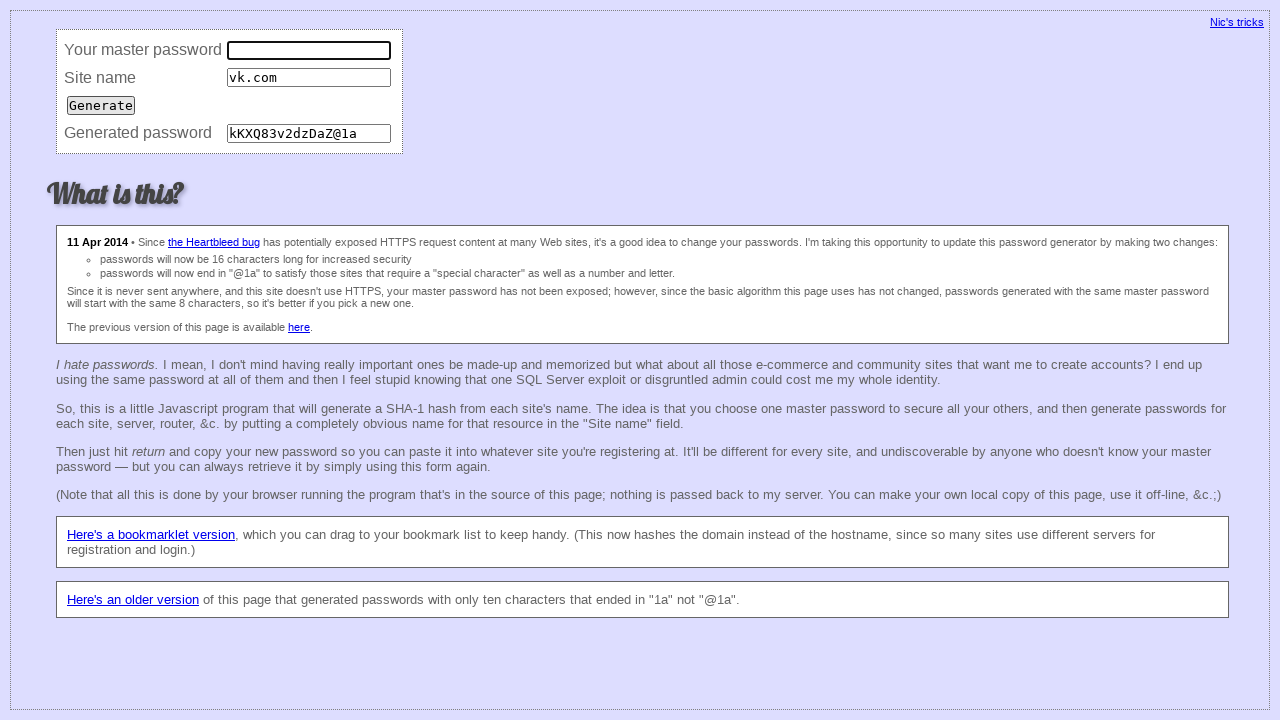

Filled master password field (consistency iteration 51) on input[name='master']
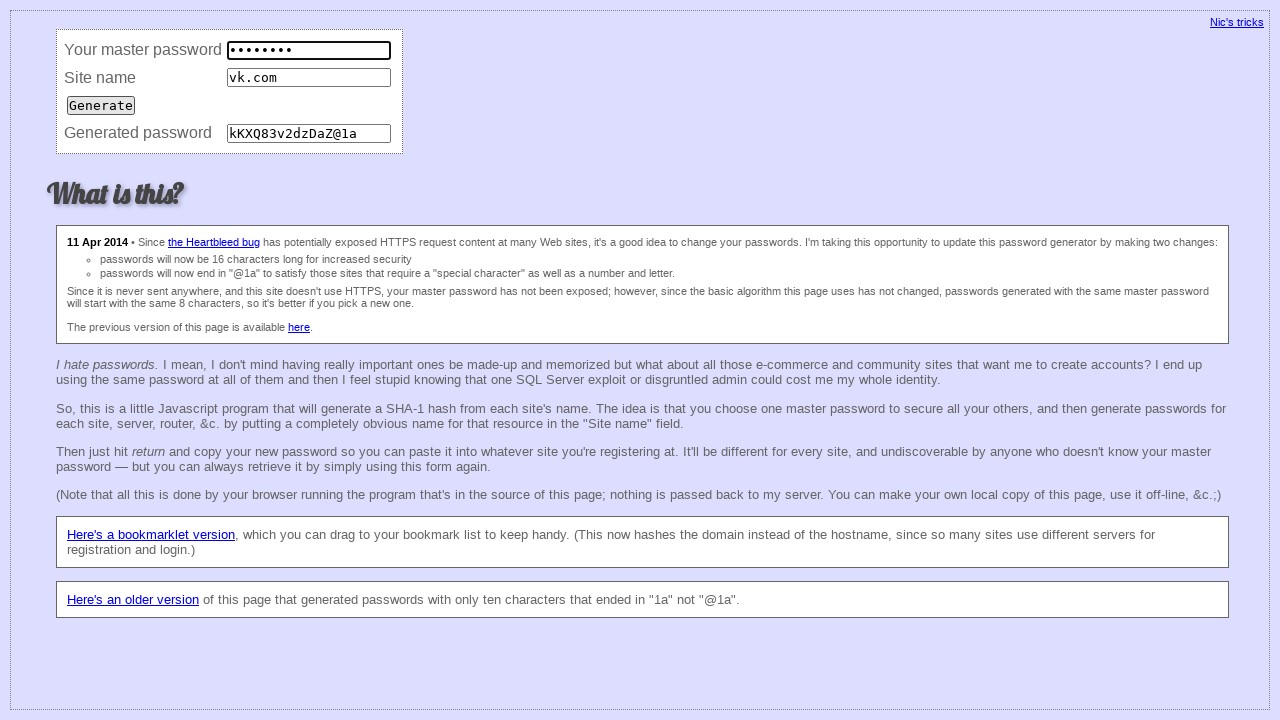

Cleared site field (consistency iteration 51) on input[name='site']
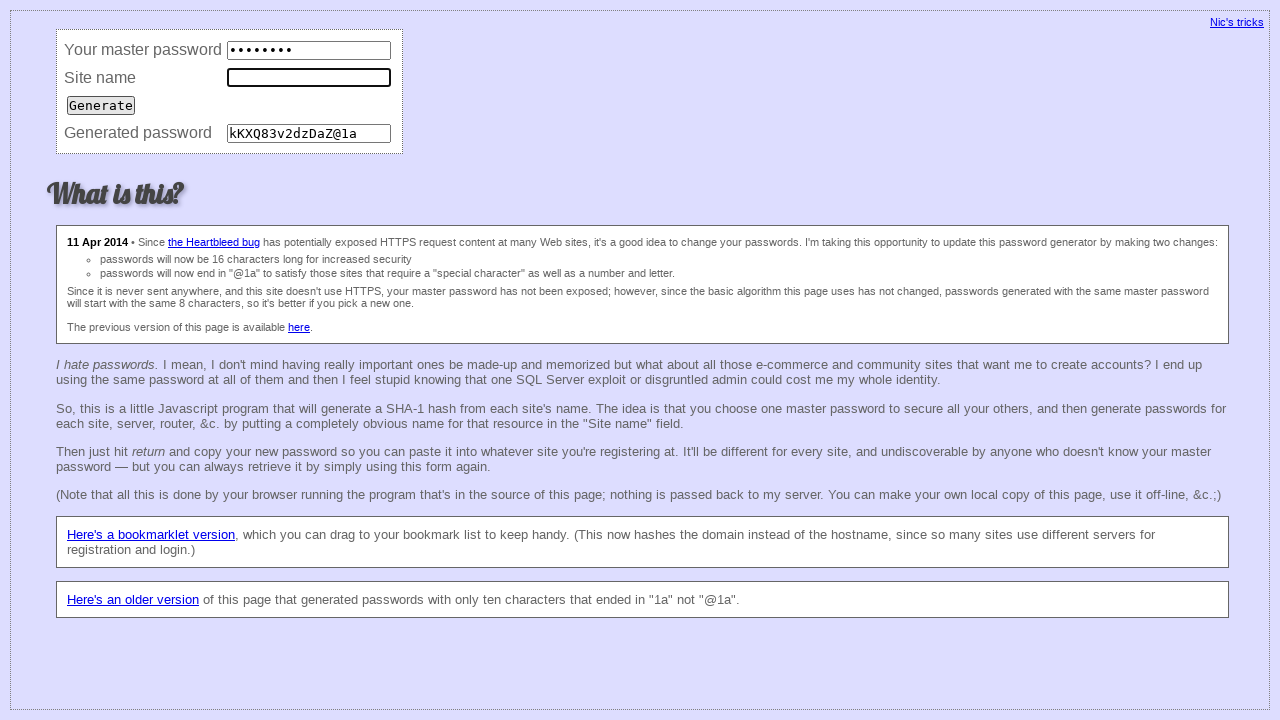

Filled site field with 'vk.com' (consistency iteration 51) on input[name='site']
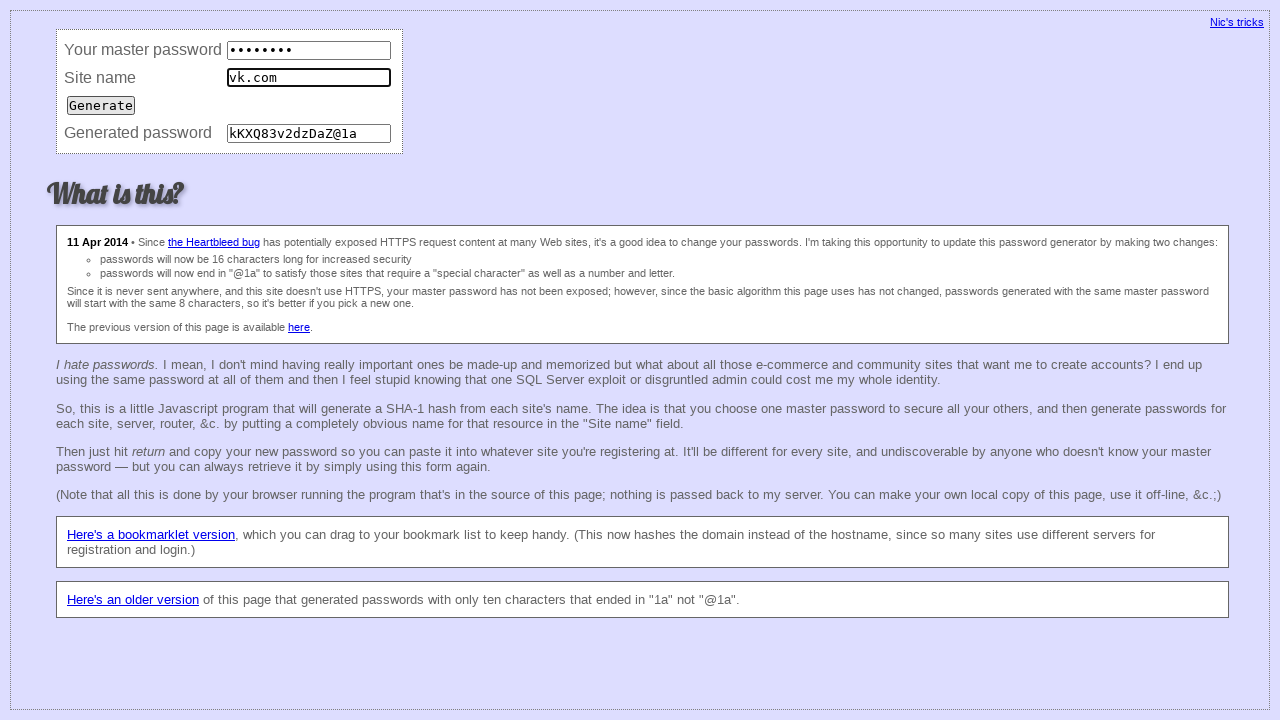

Submitted form for consistency check (iteration 51) at (101, 105) on input[type='submit']
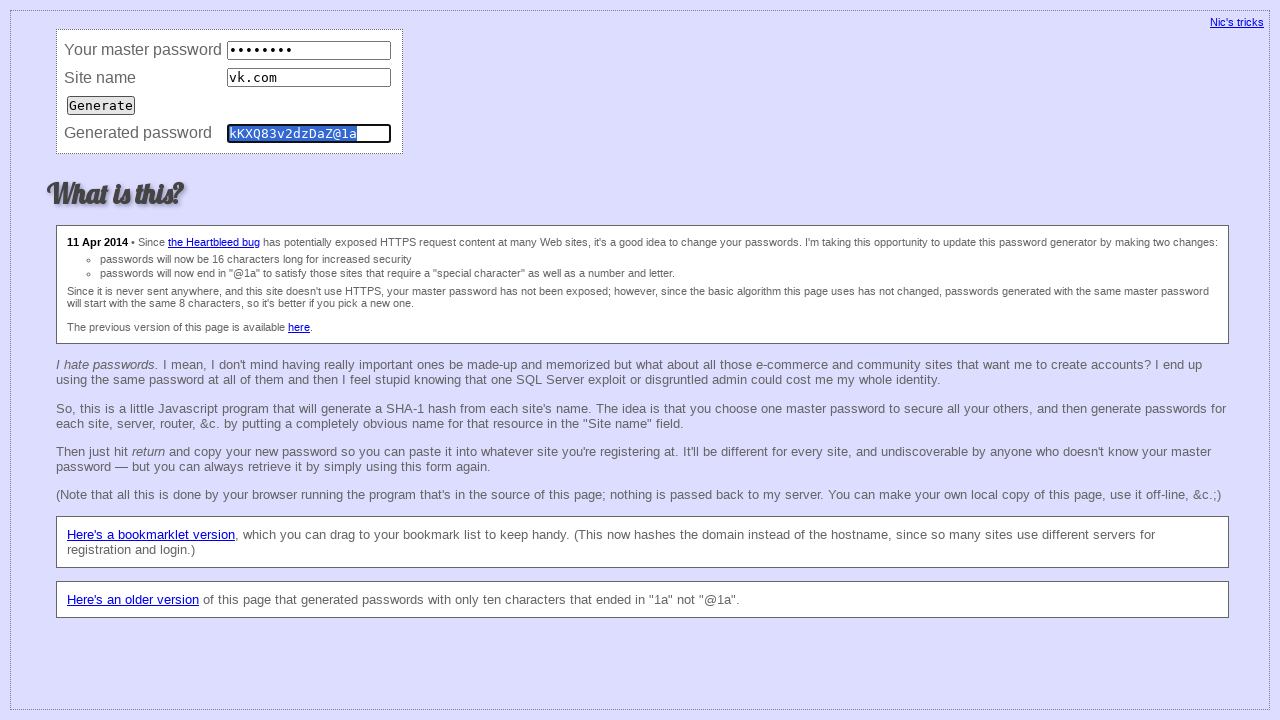

Verified password field exists (consistency iteration 51)
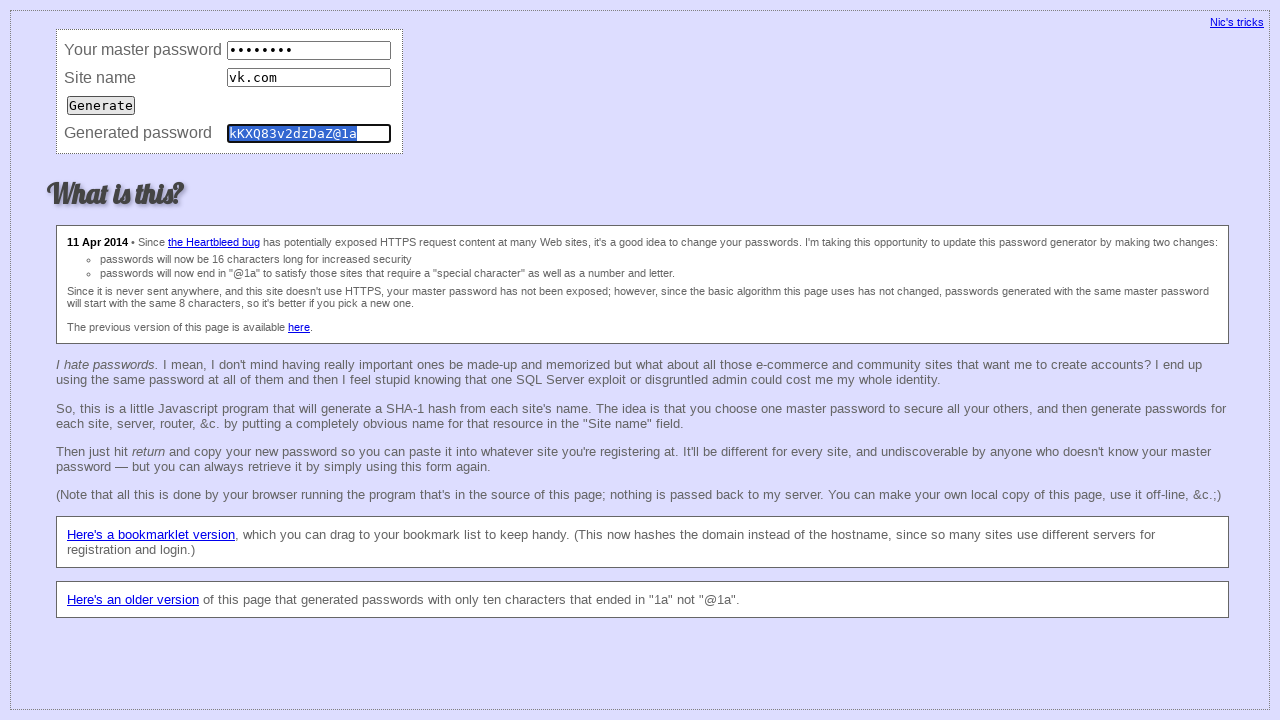

Cleared master password field (consistency iteration 52) on input[name='master']
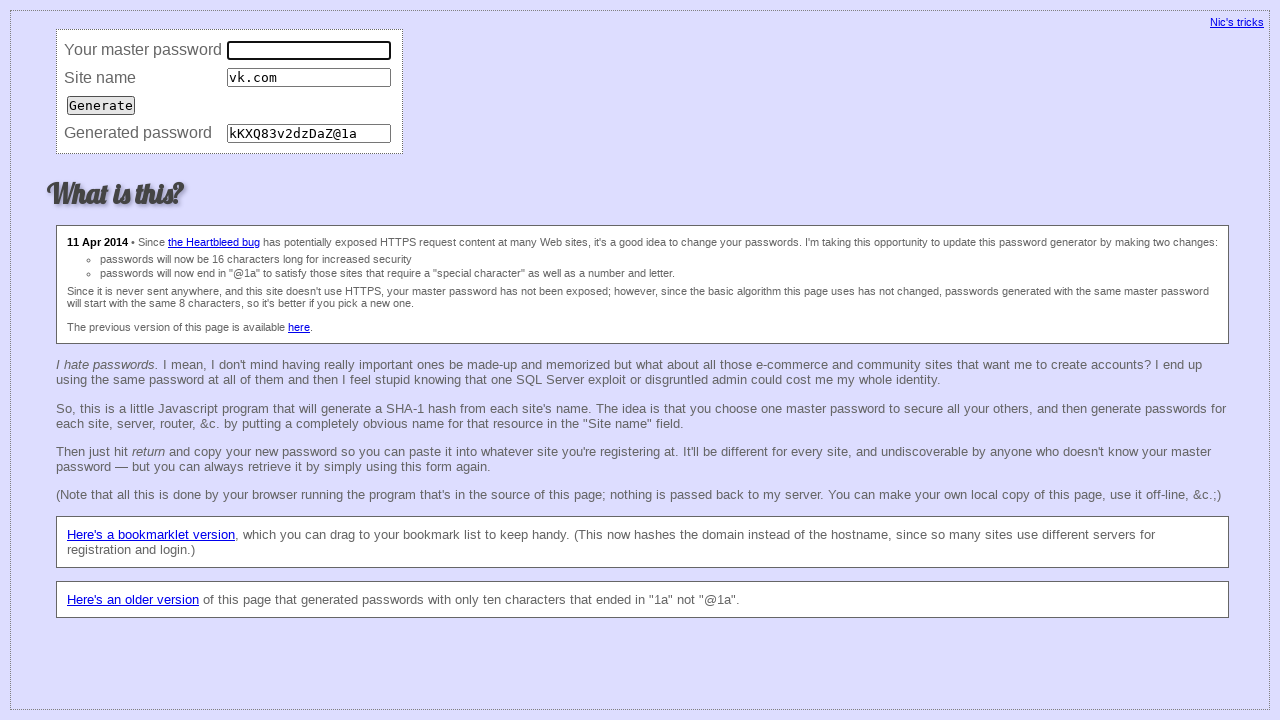

Filled master password field (consistency iteration 52) on input[name='master']
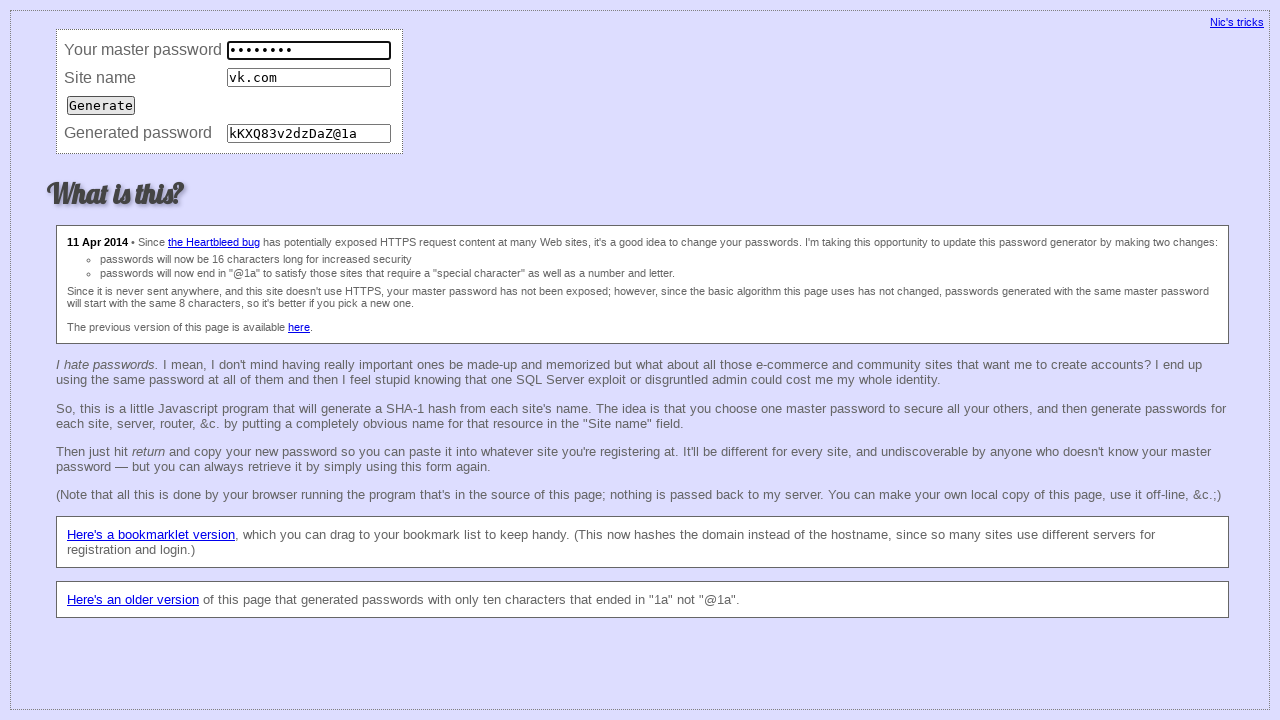

Cleared site field (consistency iteration 52) on input[name='site']
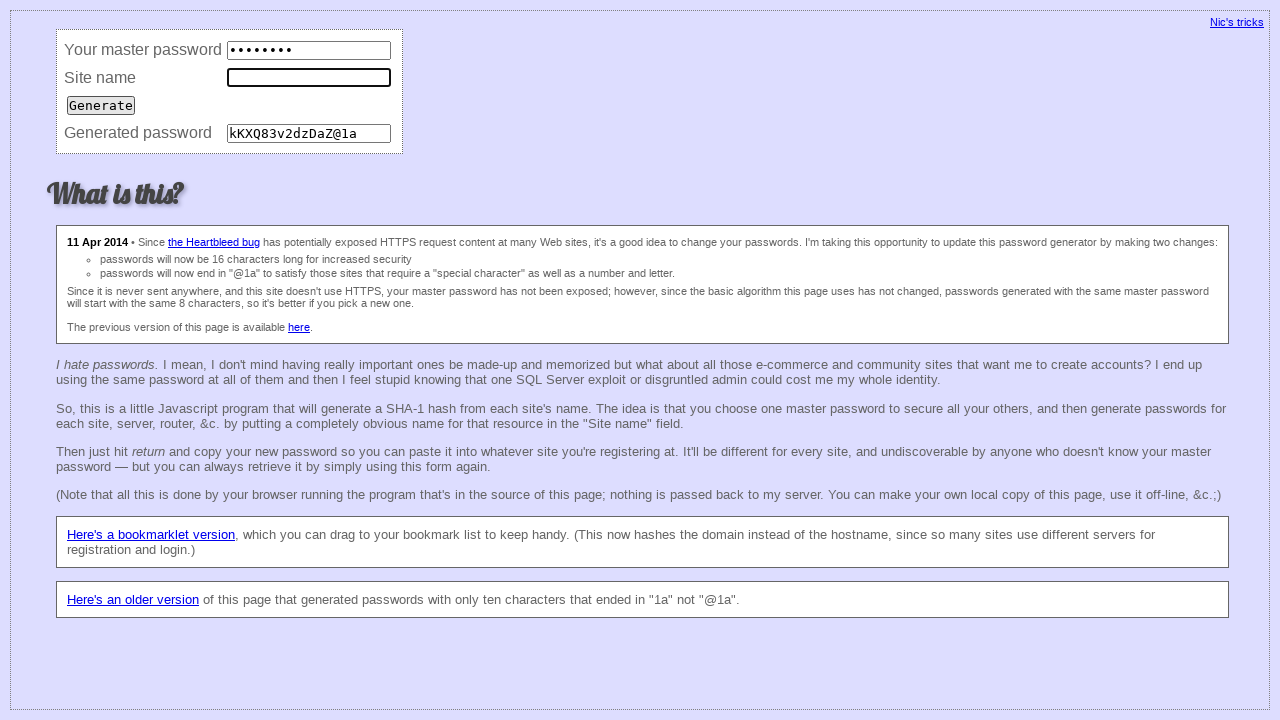

Filled site field with 'vk.com' (consistency iteration 52) on input[name='site']
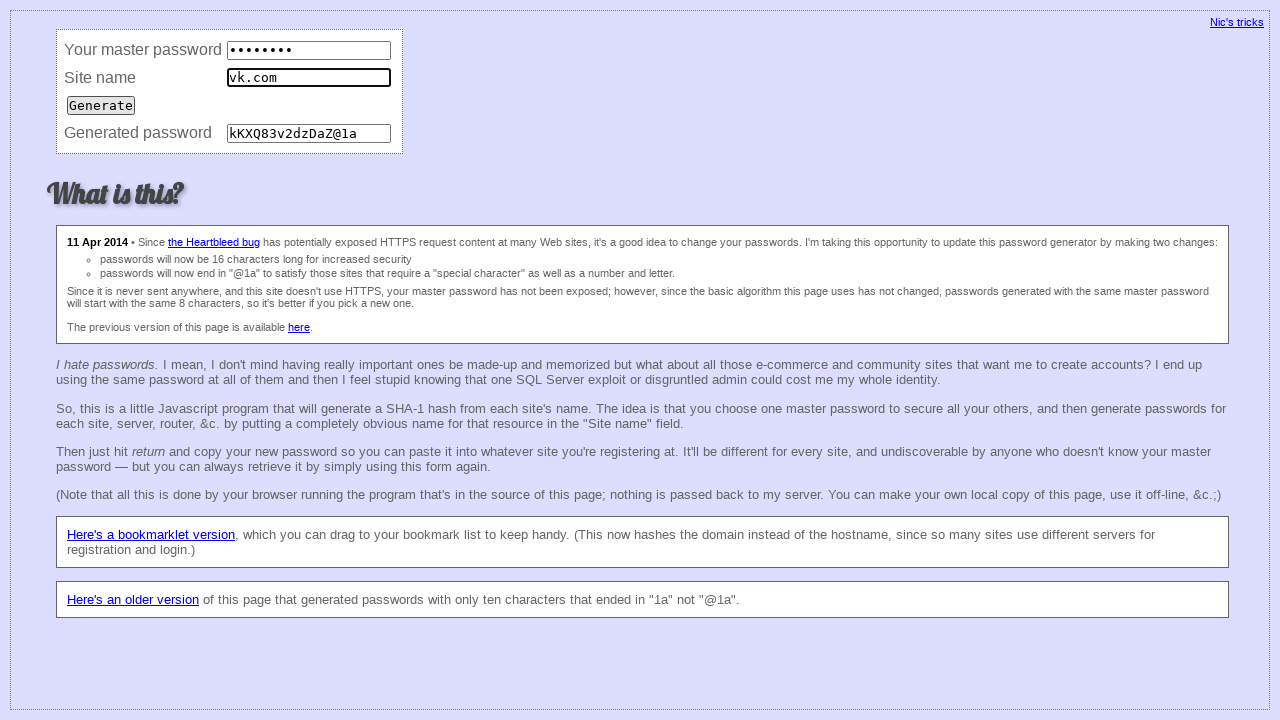

Submitted form for consistency check (iteration 52) at (101, 105) on input[type='submit']
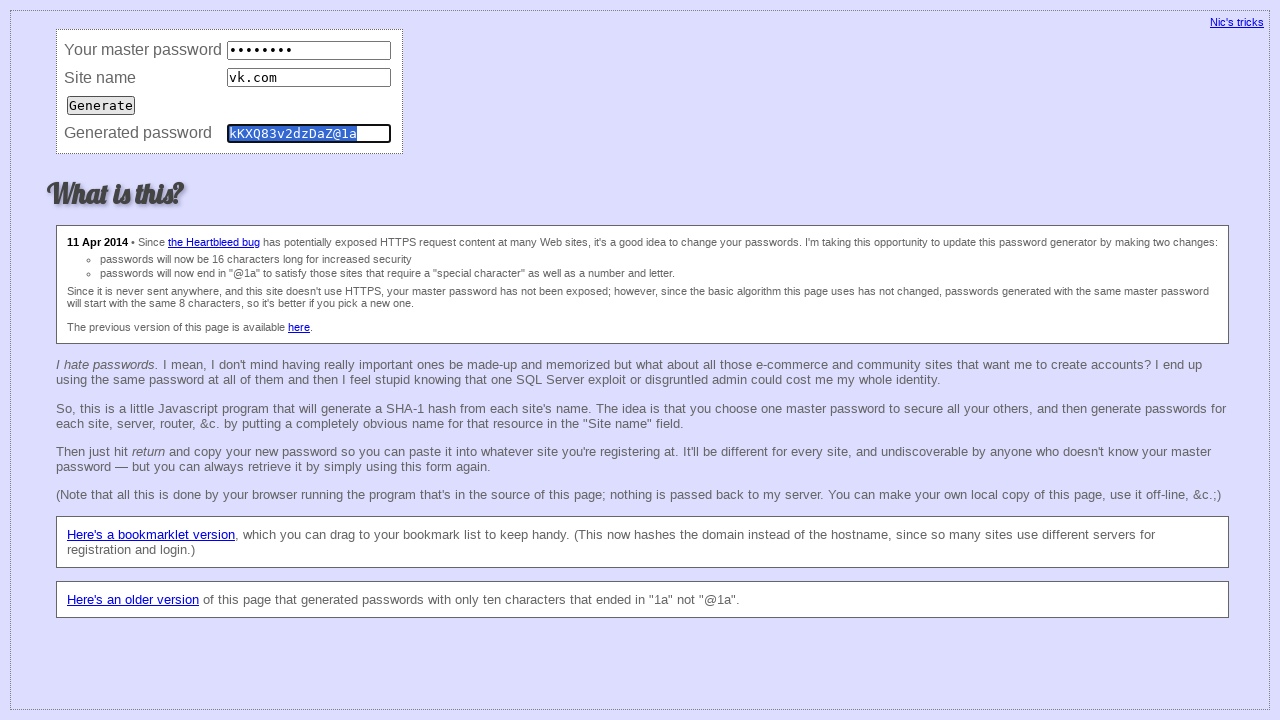

Verified password field exists (consistency iteration 52)
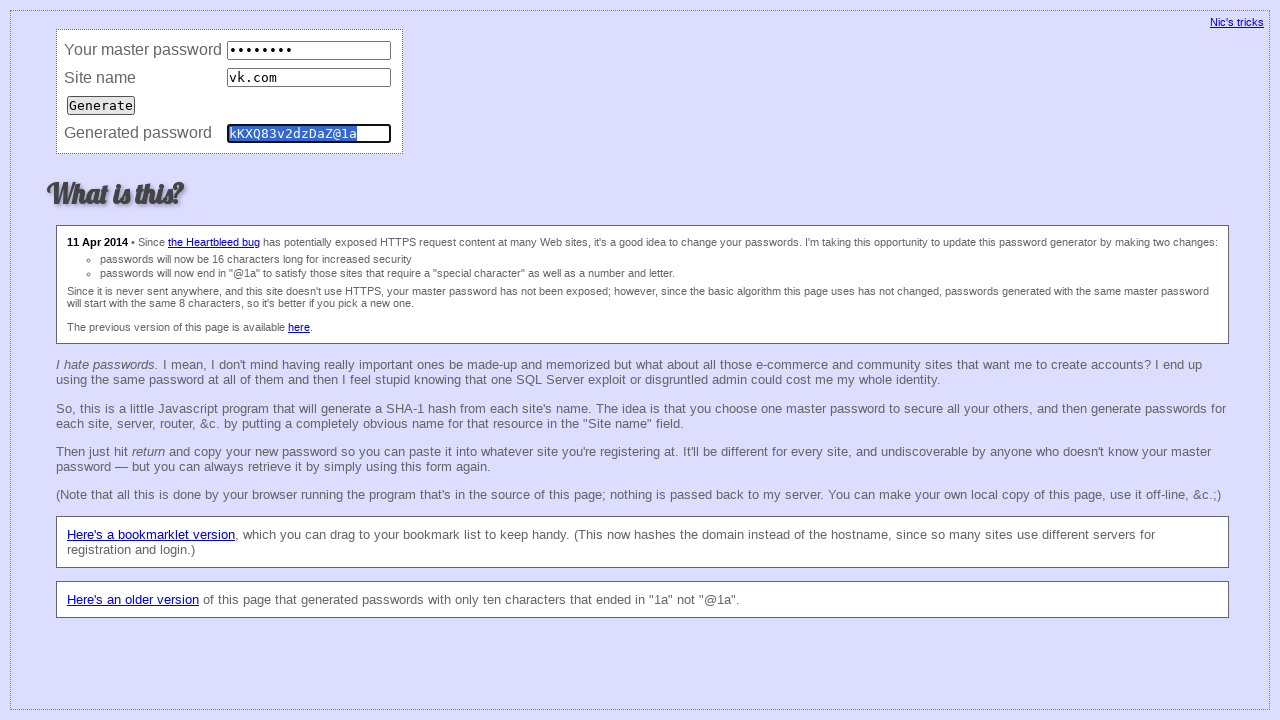

Cleared master password field (consistency iteration 53) on input[name='master']
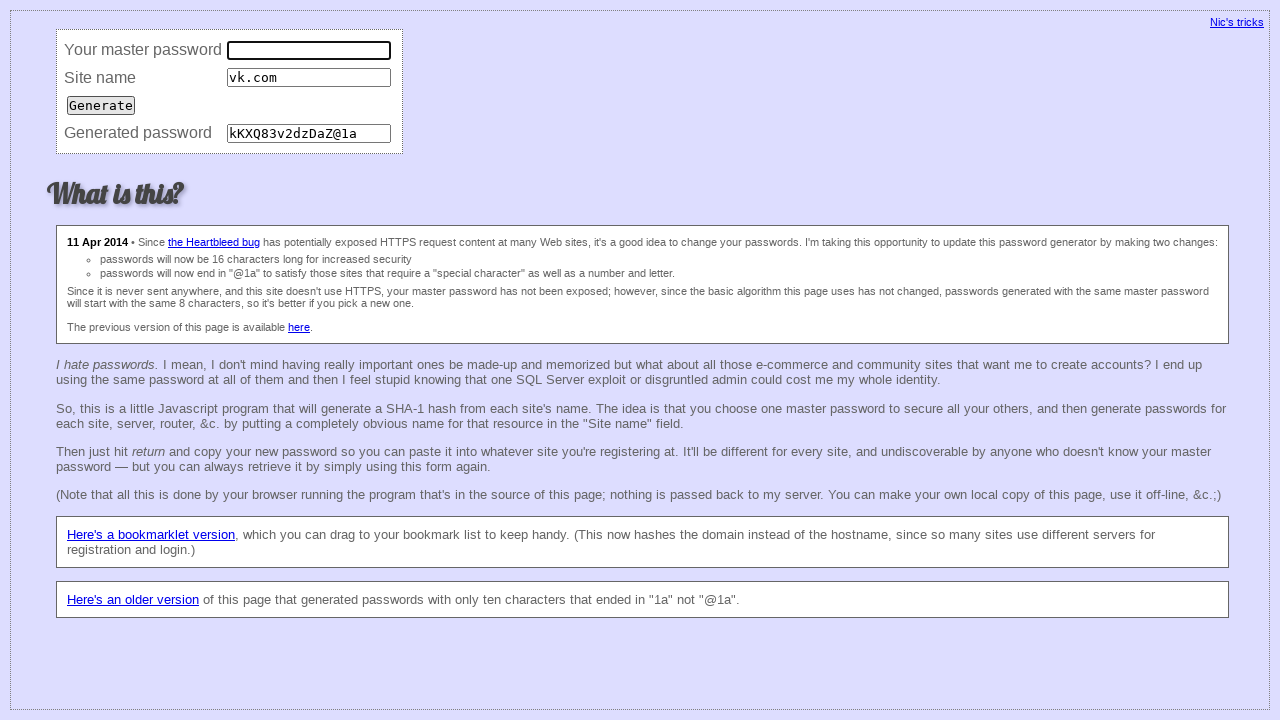

Filled master password field (consistency iteration 53) on input[name='master']
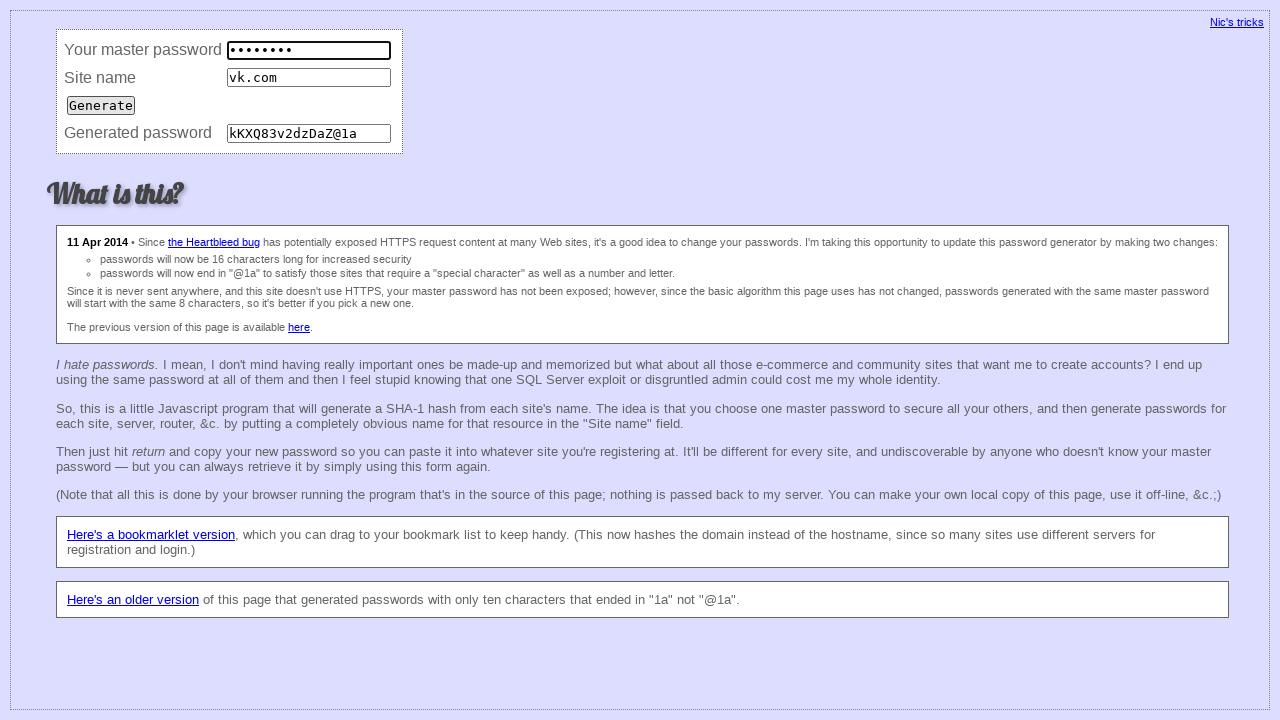

Cleared site field (consistency iteration 53) on input[name='site']
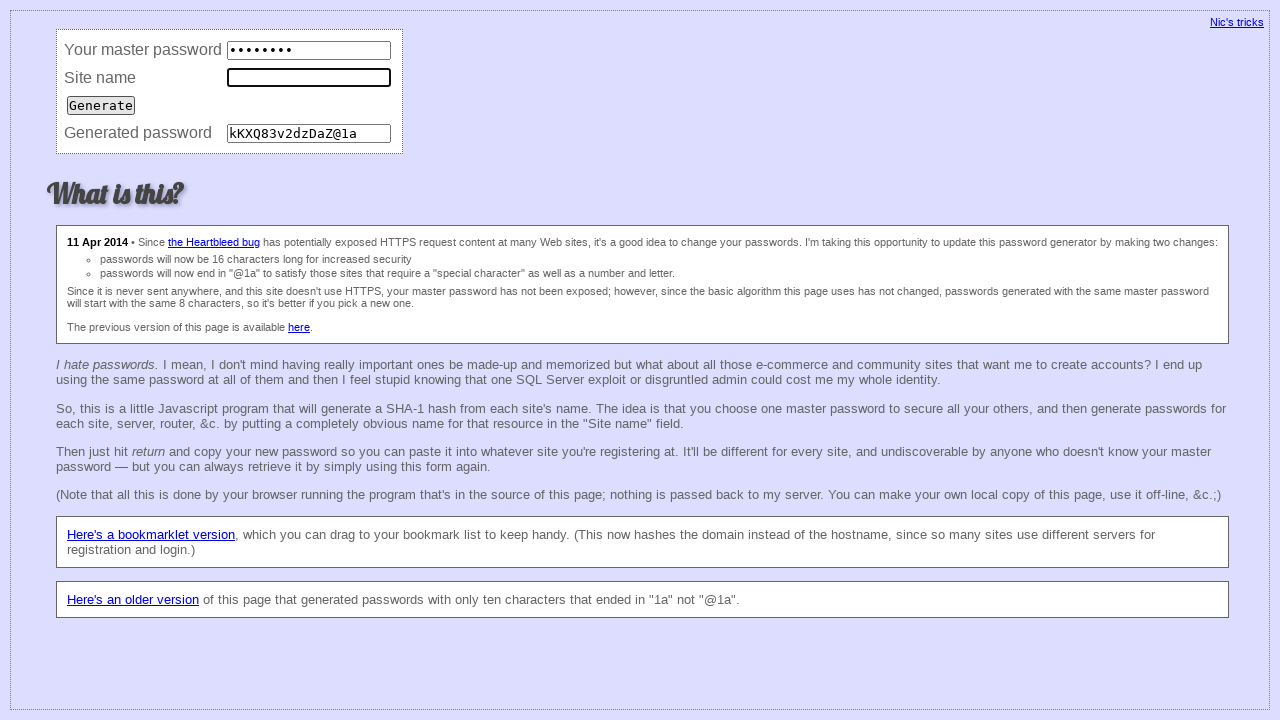

Filled site field with 'vk.com' (consistency iteration 53) on input[name='site']
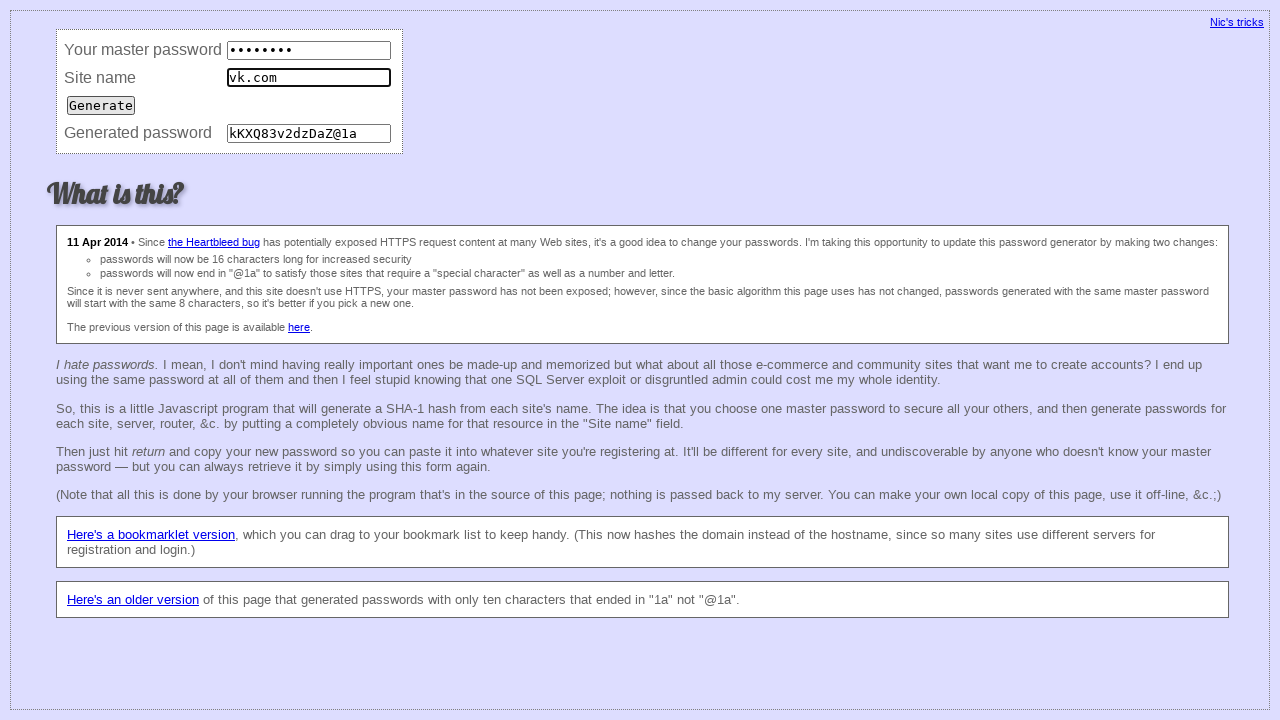

Submitted form for consistency check (iteration 53) at (101, 105) on input[type='submit']
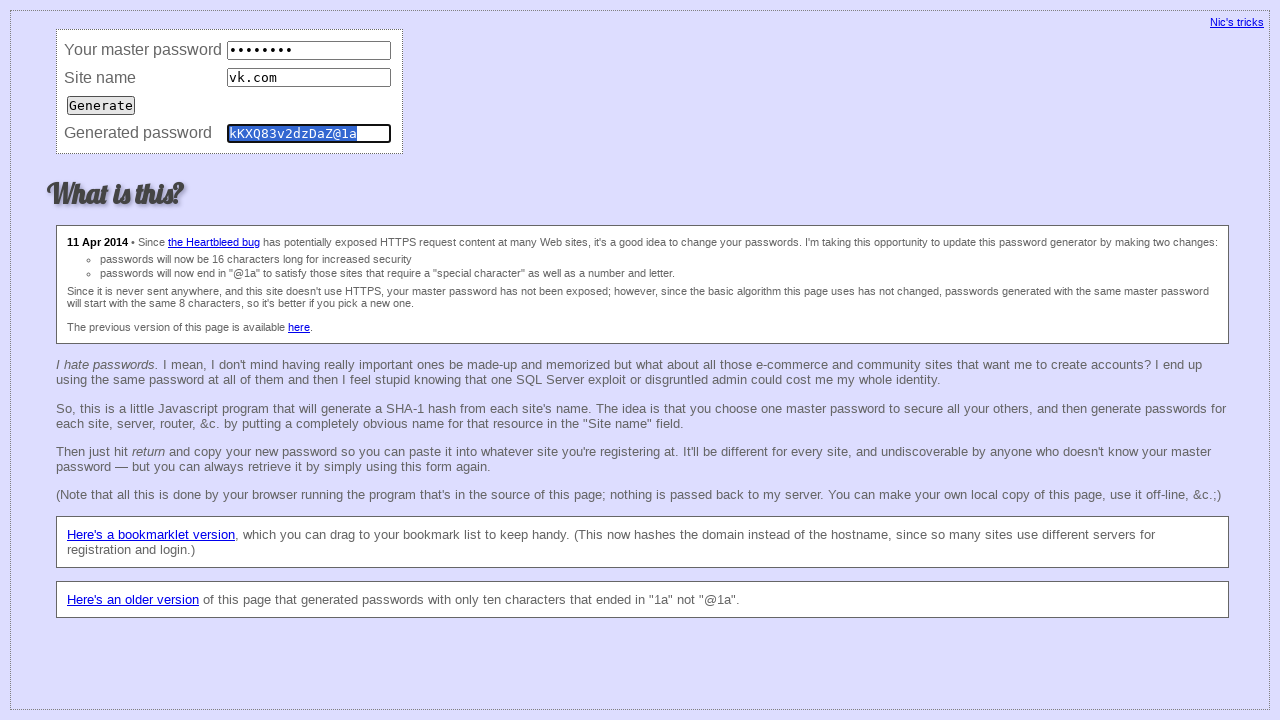

Verified password field exists (consistency iteration 53)
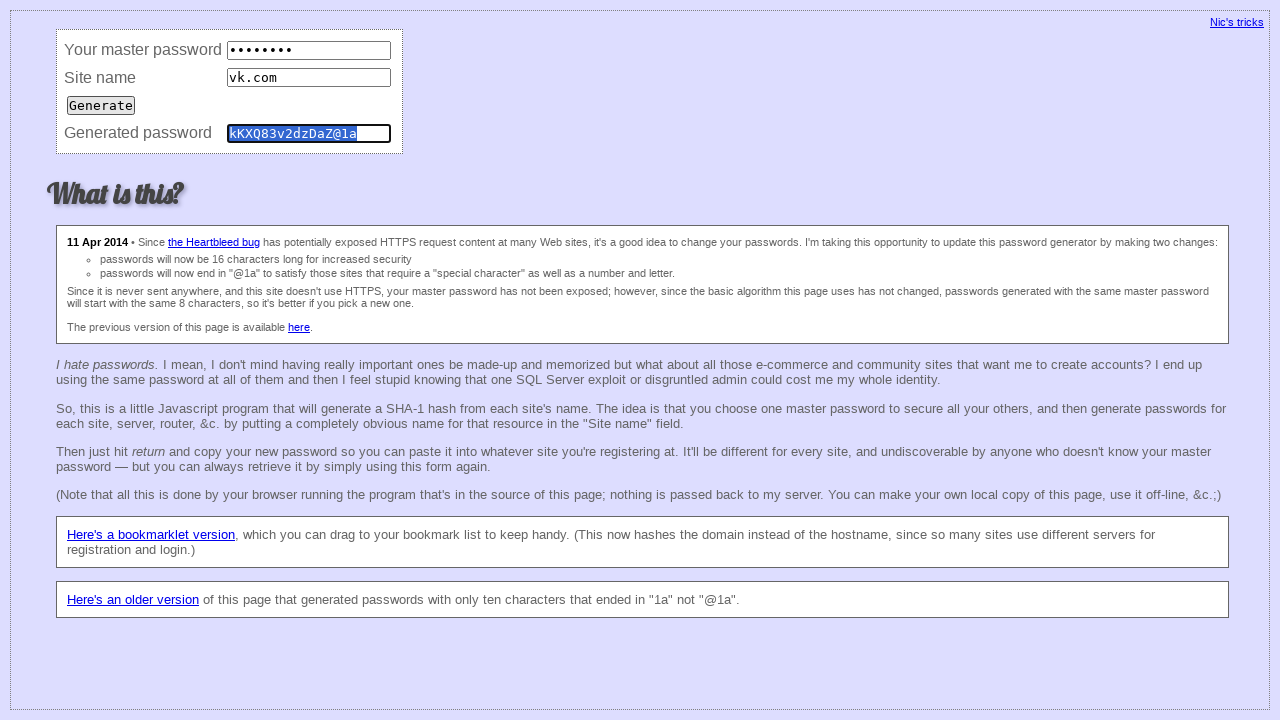

Cleared master password field (consistency iteration 54) on input[name='master']
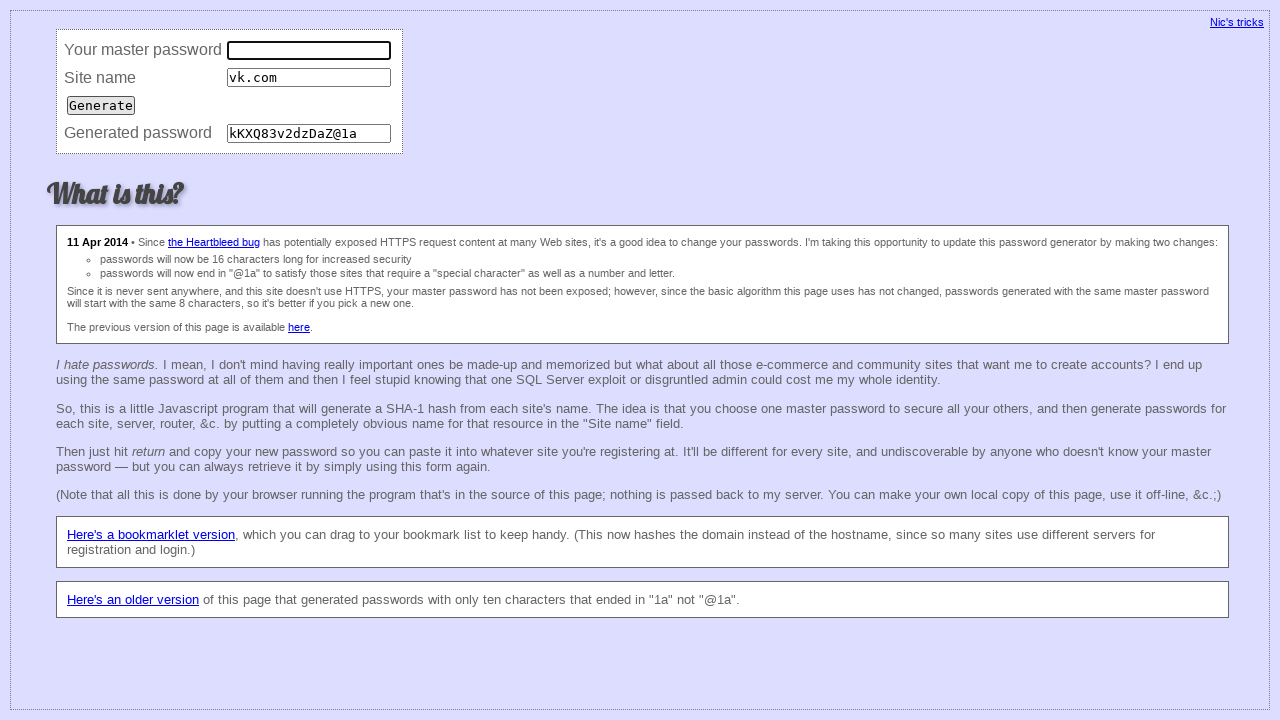

Filled master password field (consistency iteration 54) on input[name='master']
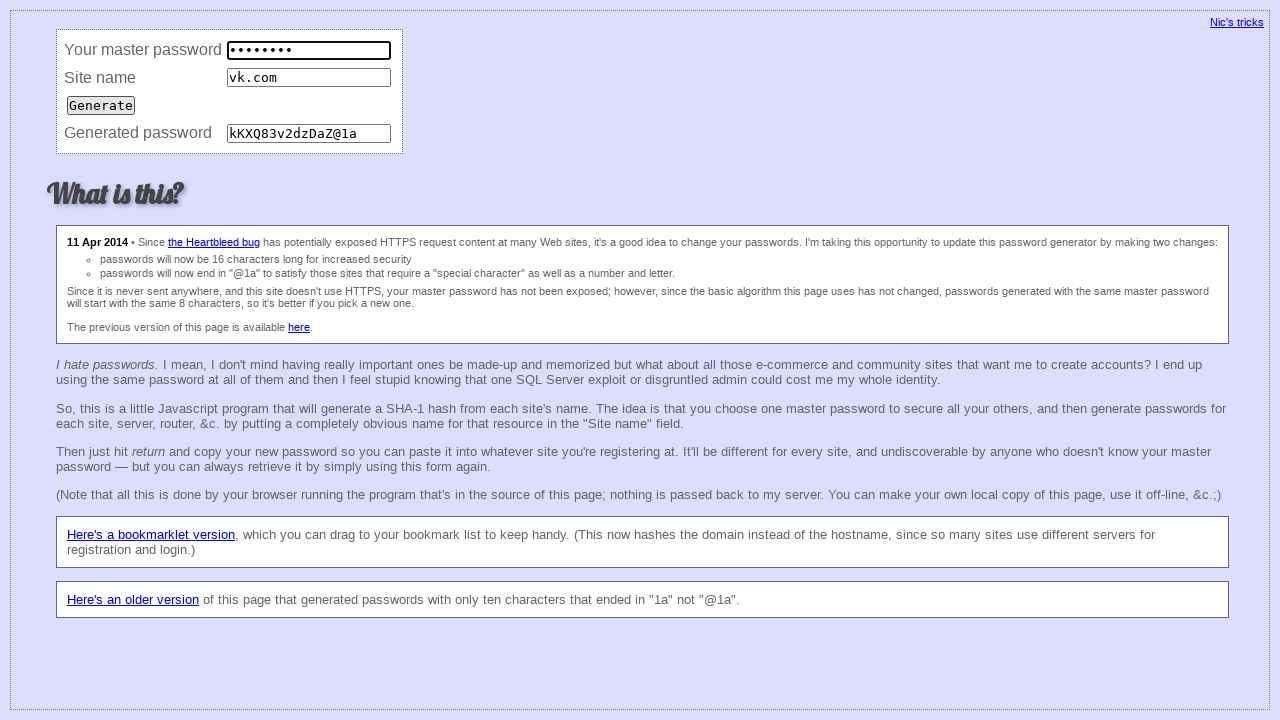

Cleared site field (consistency iteration 54) on input[name='site']
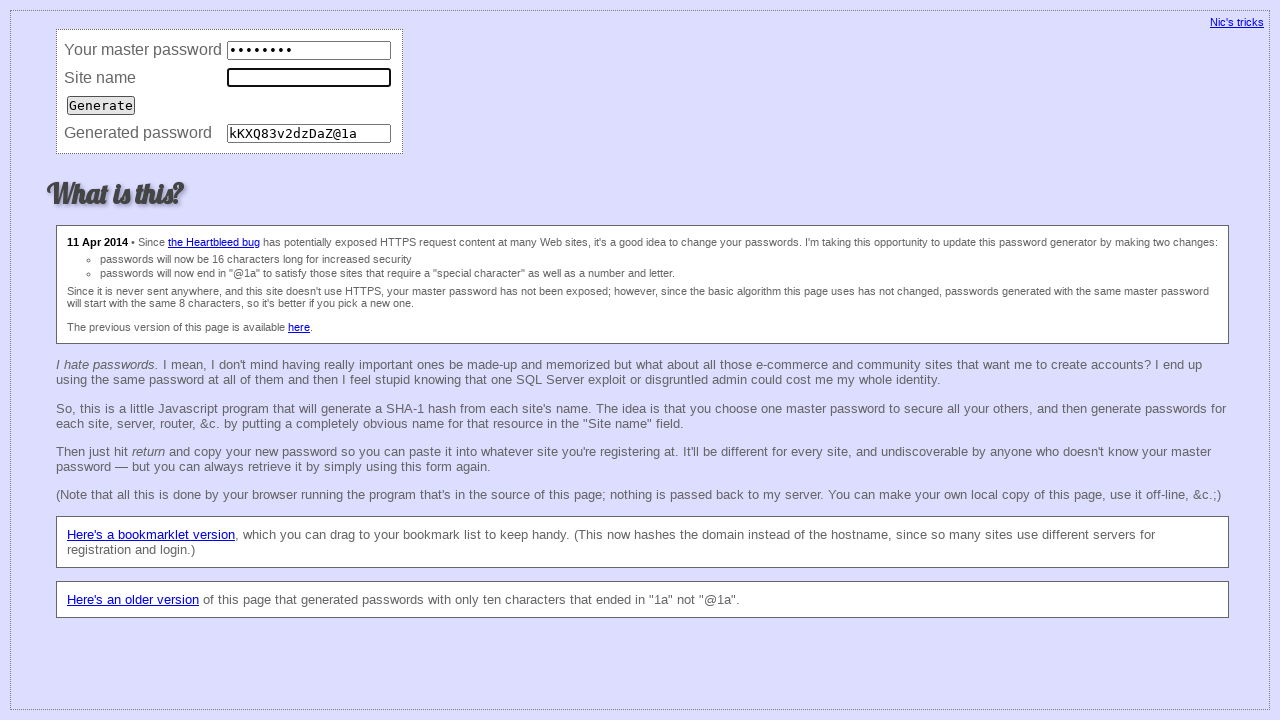

Filled site field with 'vk.com' (consistency iteration 54) on input[name='site']
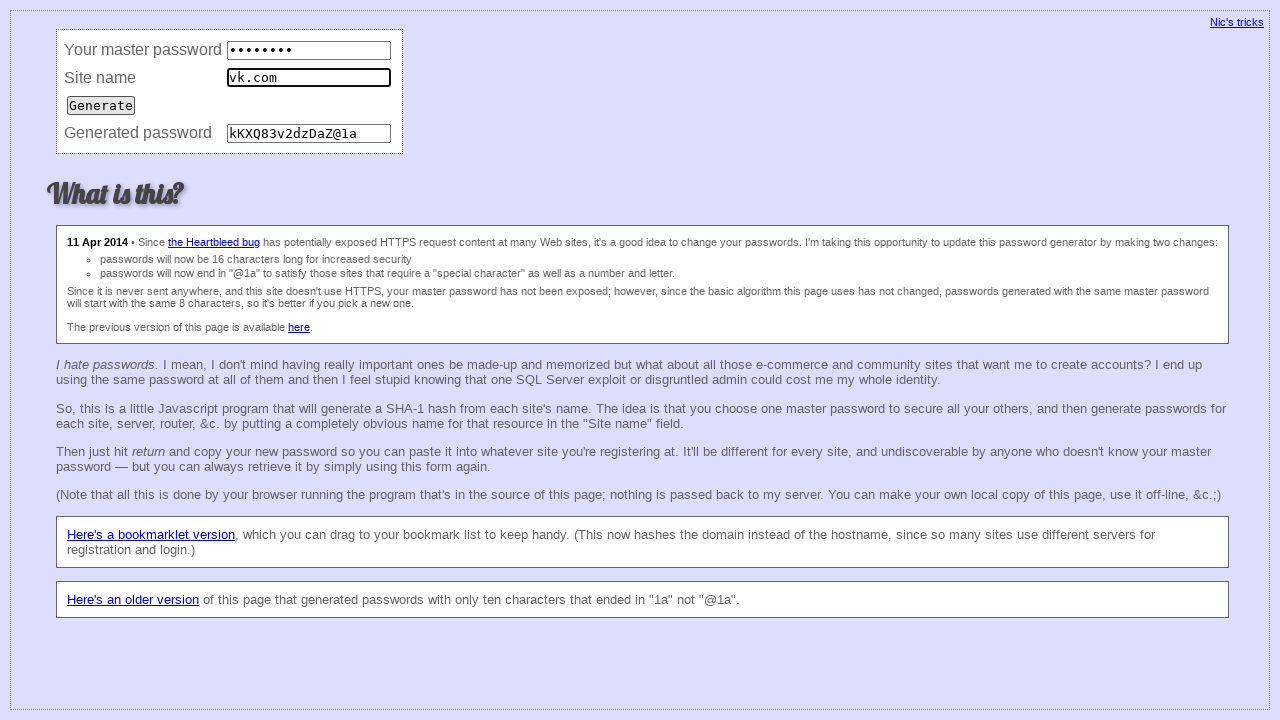

Submitted form for consistency check (iteration 54) at (101, 105) on input[type='submit']
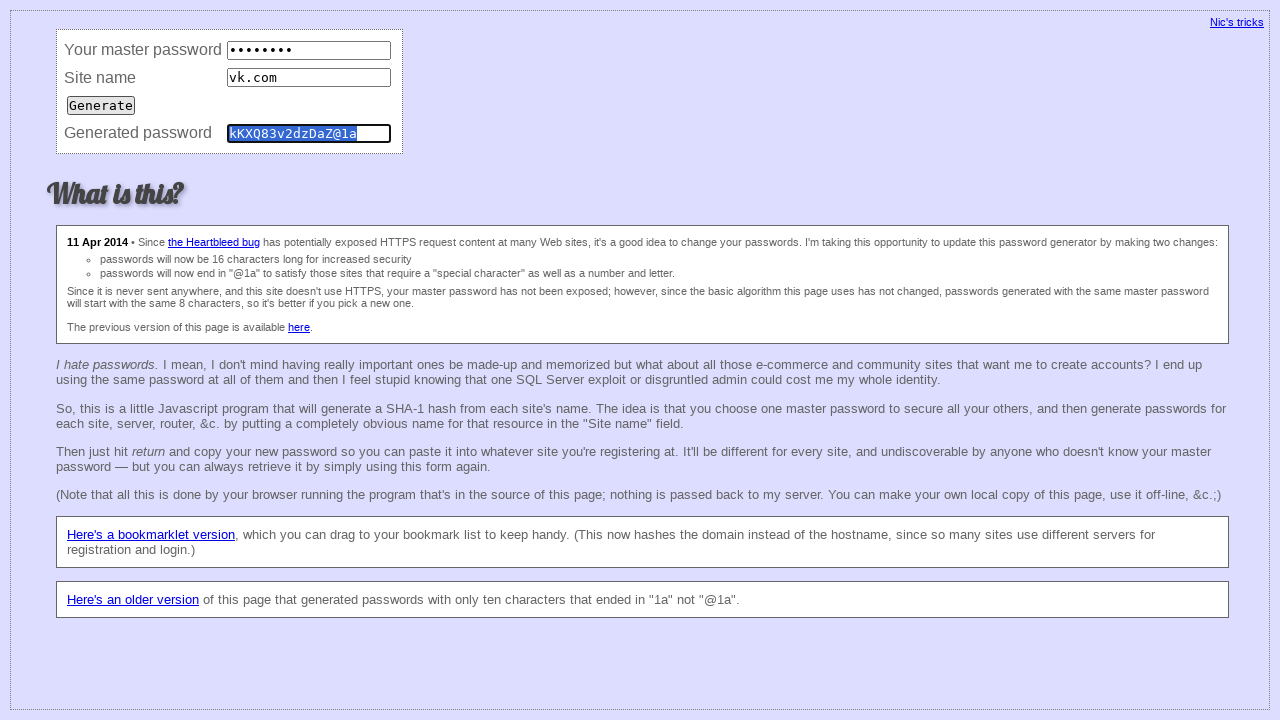

Verified password field exists (consistency iteration 54)
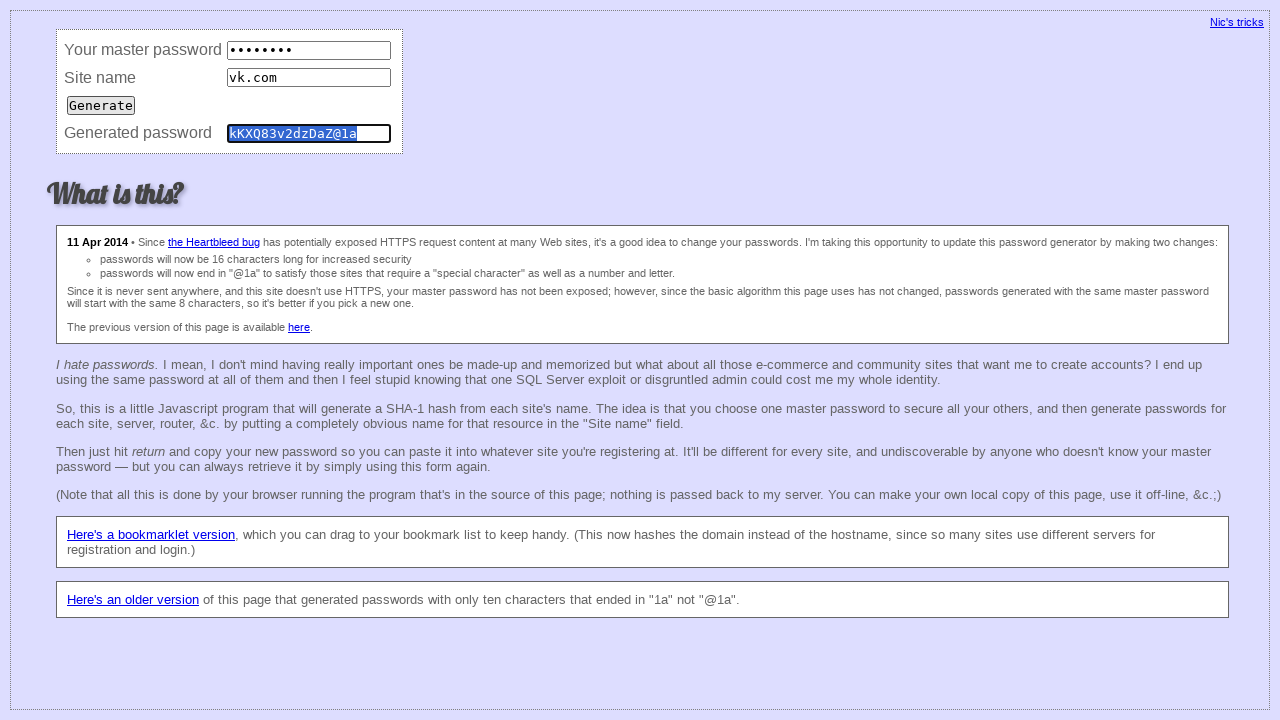

Cleared master password field (consistency iteration 55) on input[name='master']
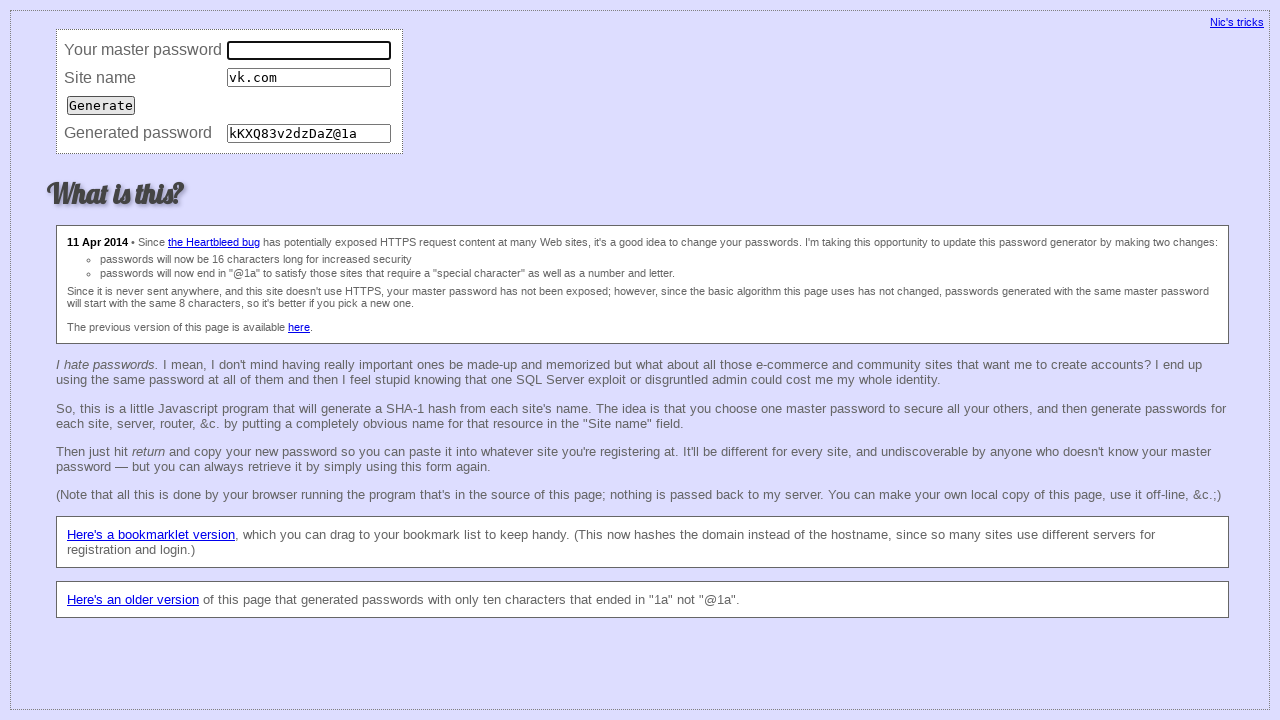

Filled master password field (consistency iteration 55) on input[name='master']
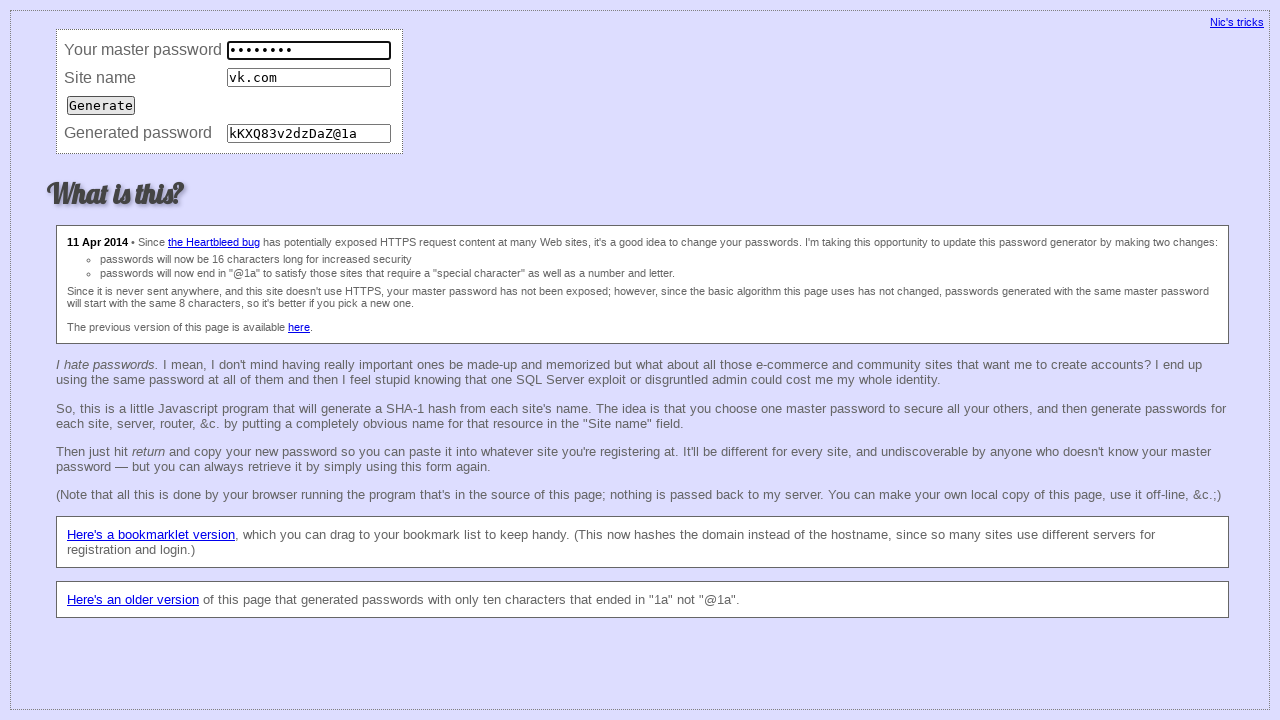

Cleared site field (consistency iteration 55) on input[name='site']
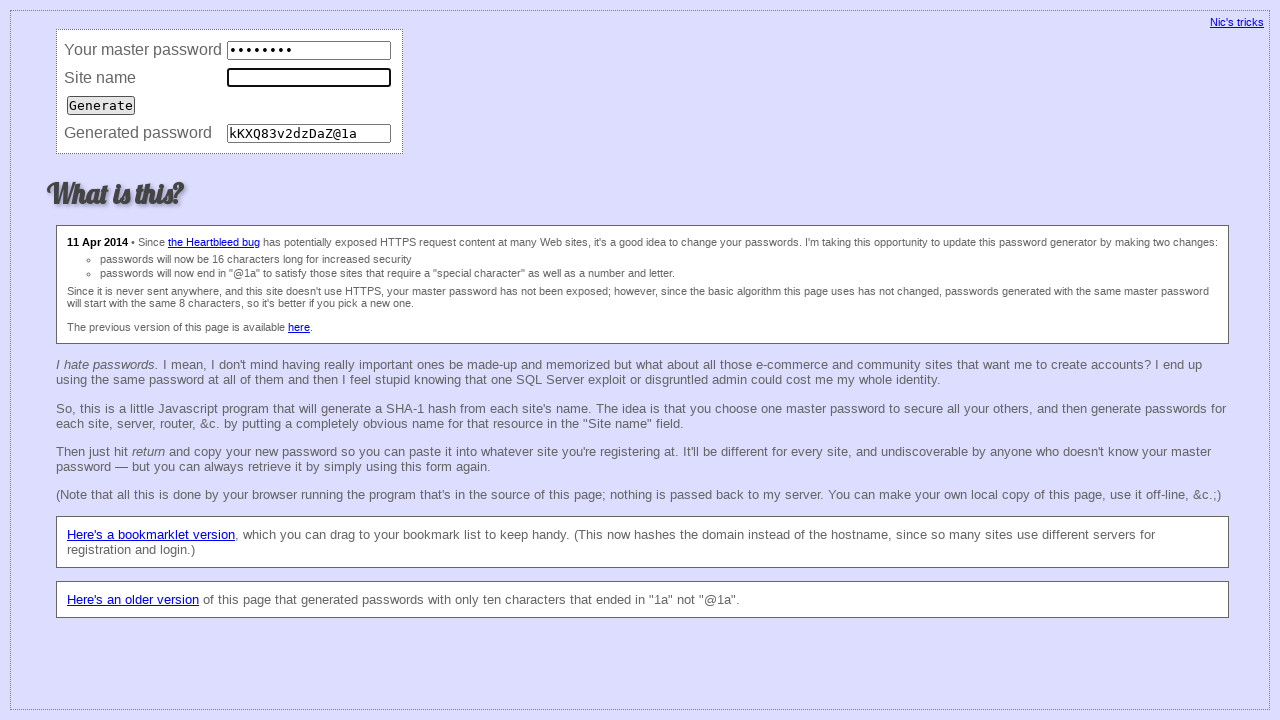

Filled site field with 'vk.com' (consistency iteration 55) on input[name='site']
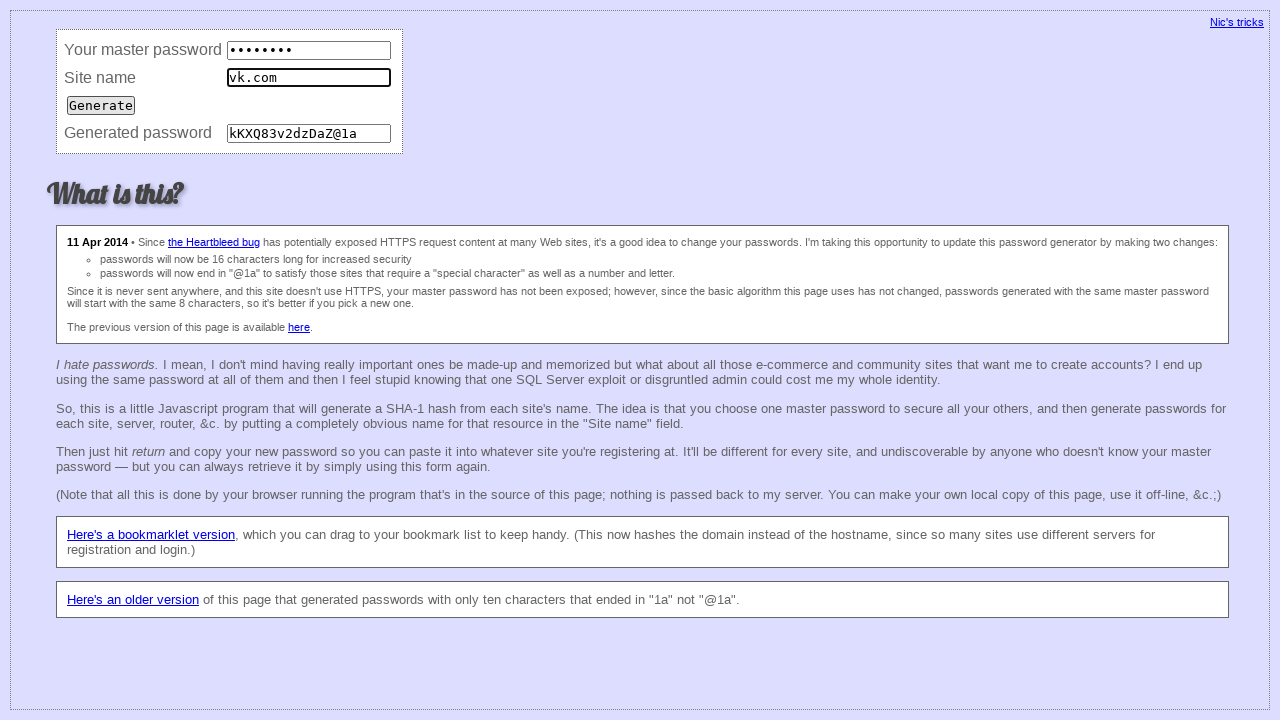

Submitted form for consistency check (iteration 55) at (101, 105) on input[type='submit']
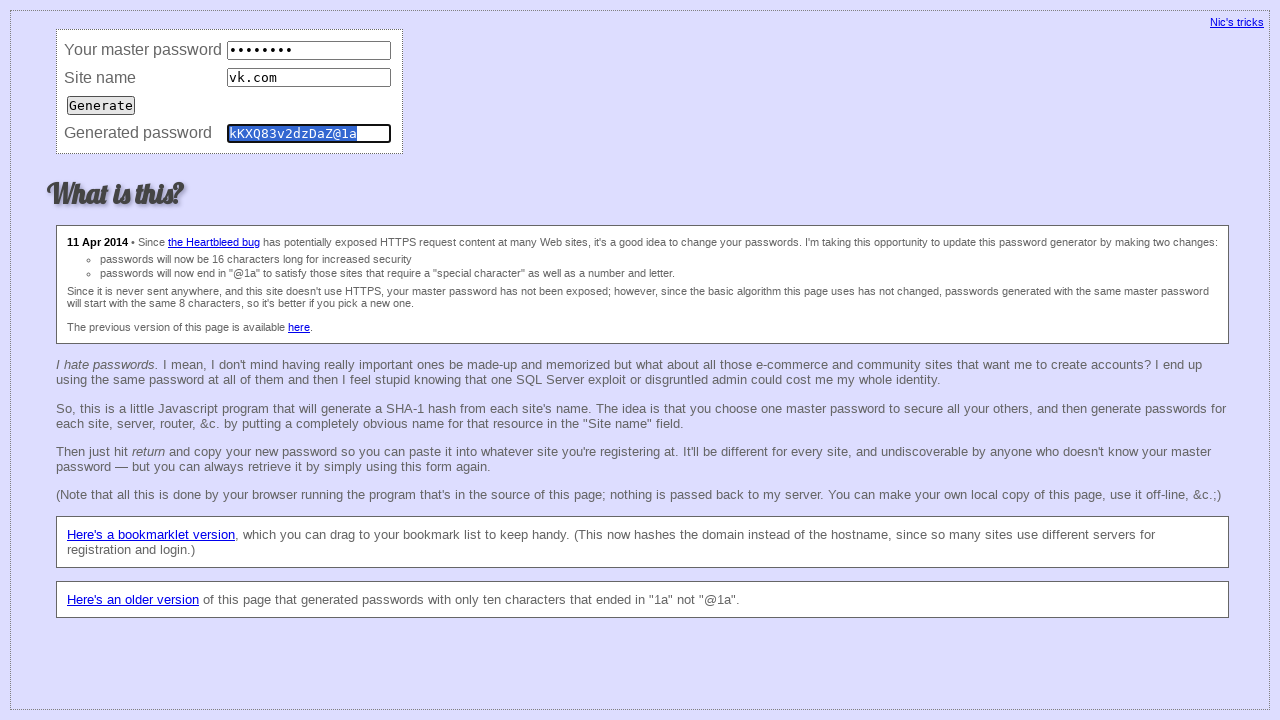

Verified password field exists (consistency iteration 55)
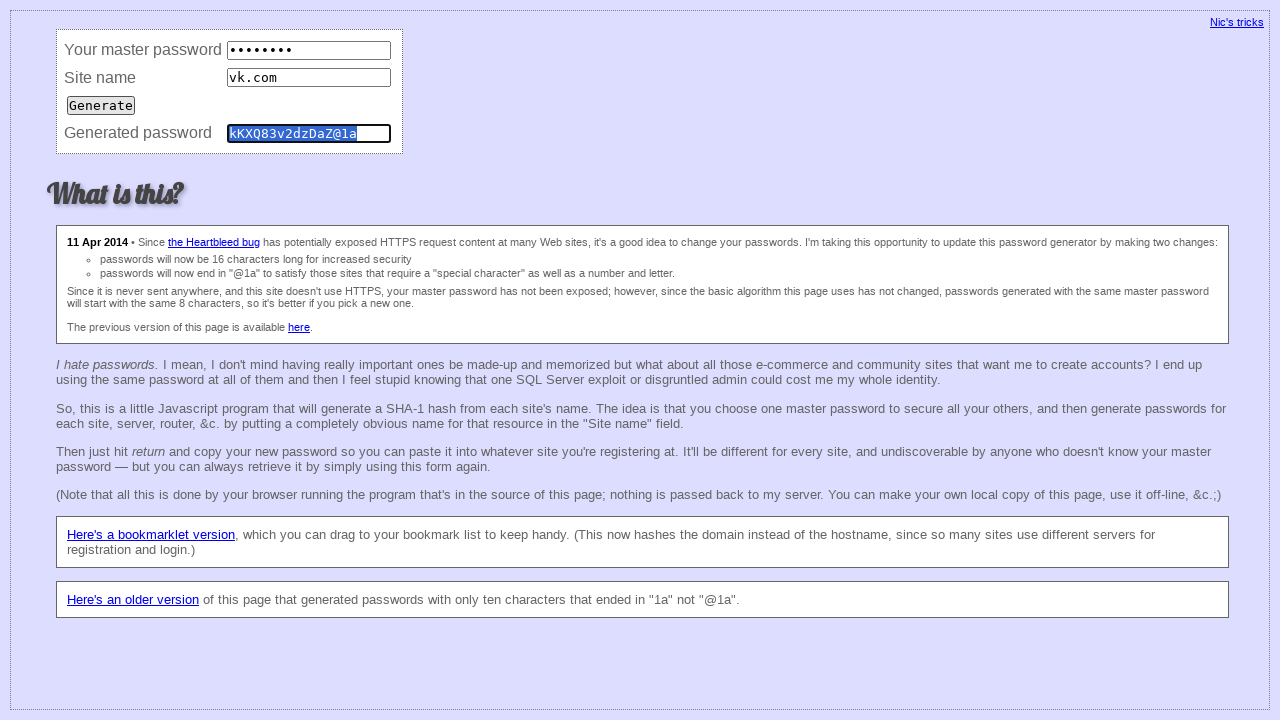

Cleared master password field (consistency iteration 56) on input[name='master']
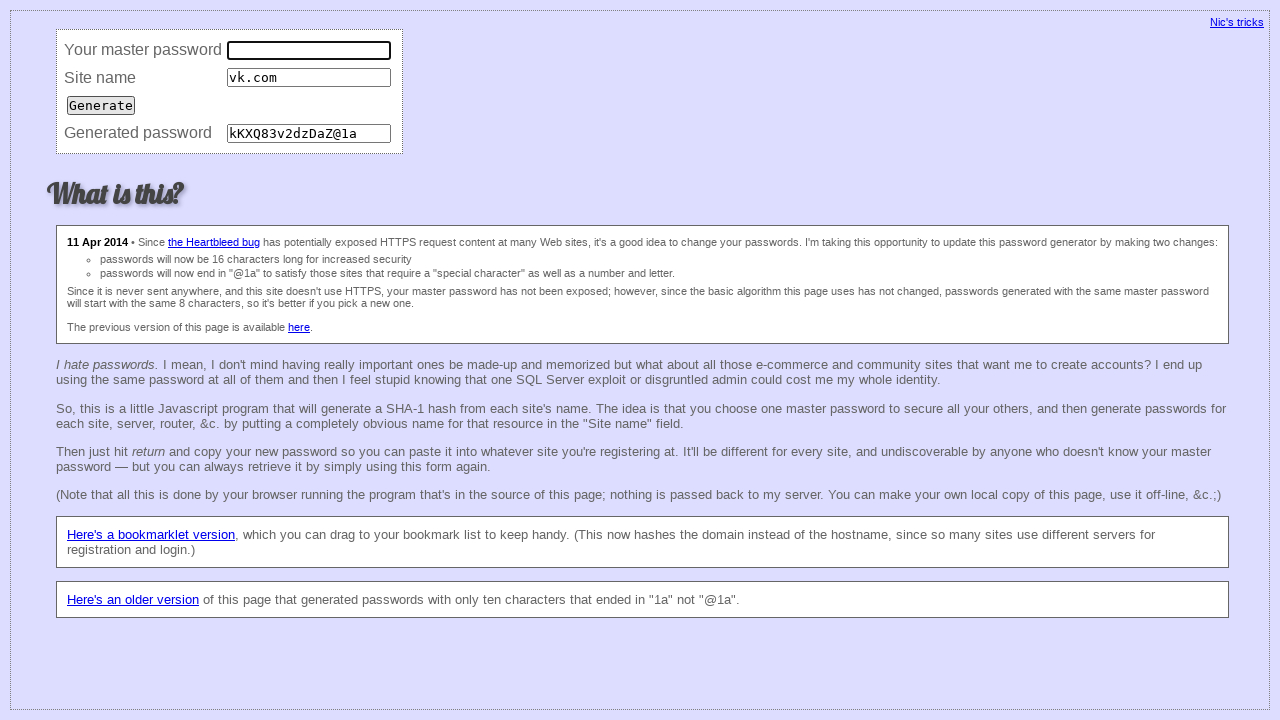

Filled master password field (consistency iteration 56) on input[name='master']
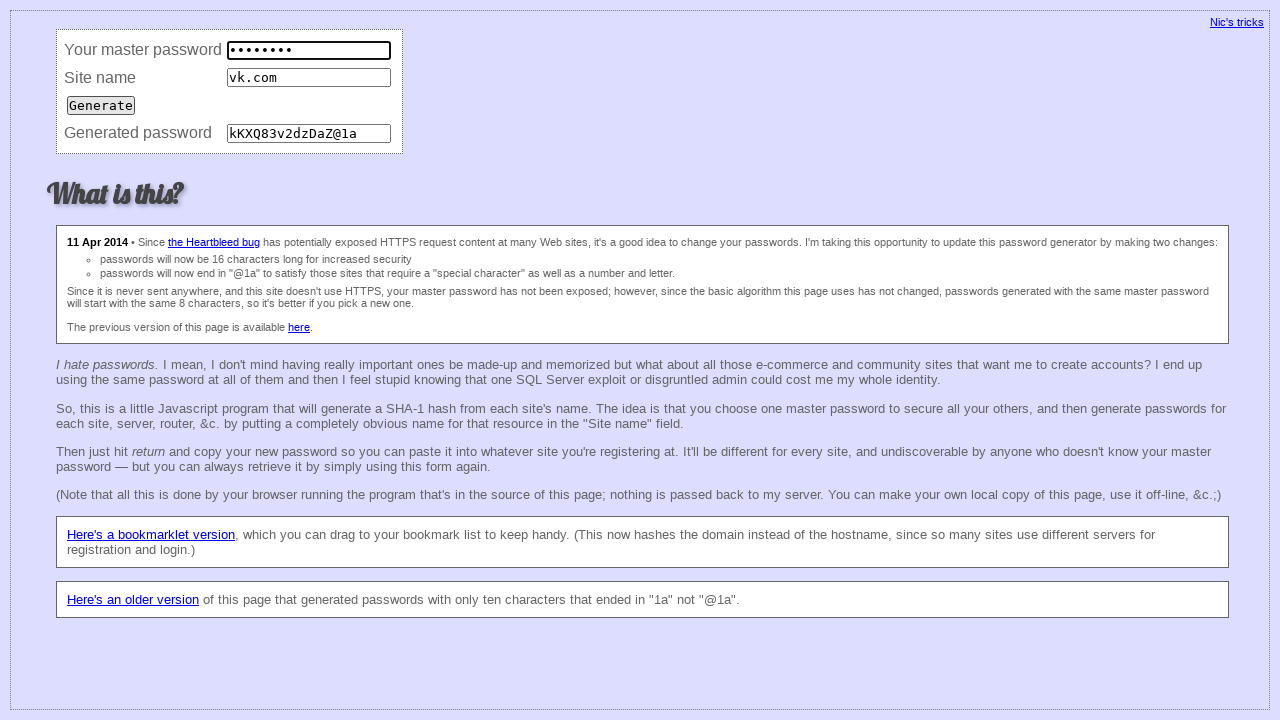

Cleared site field (consistency iteration 56) on input[name='site']
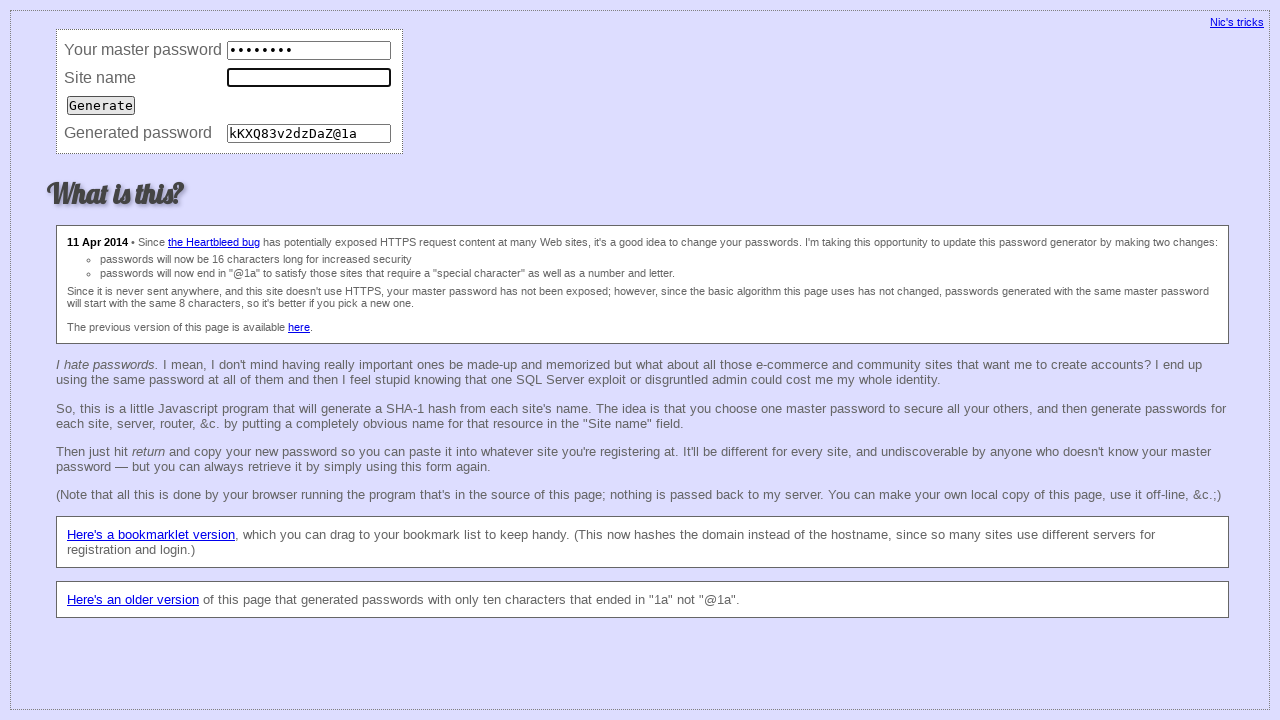

Filled site field with 'vk.com' (consistency iteration 56) on input[name='site']
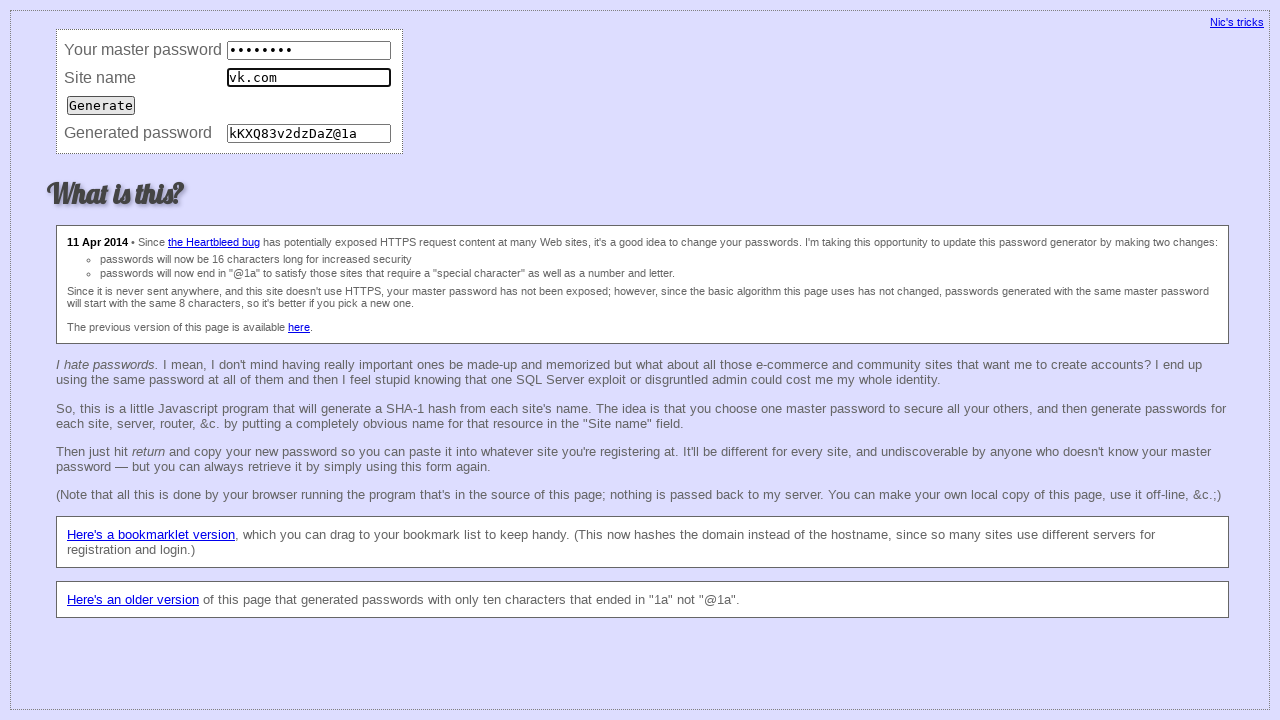

Submitted form for consistency check (iteration 56) at (101, 105) on input[type='submit']
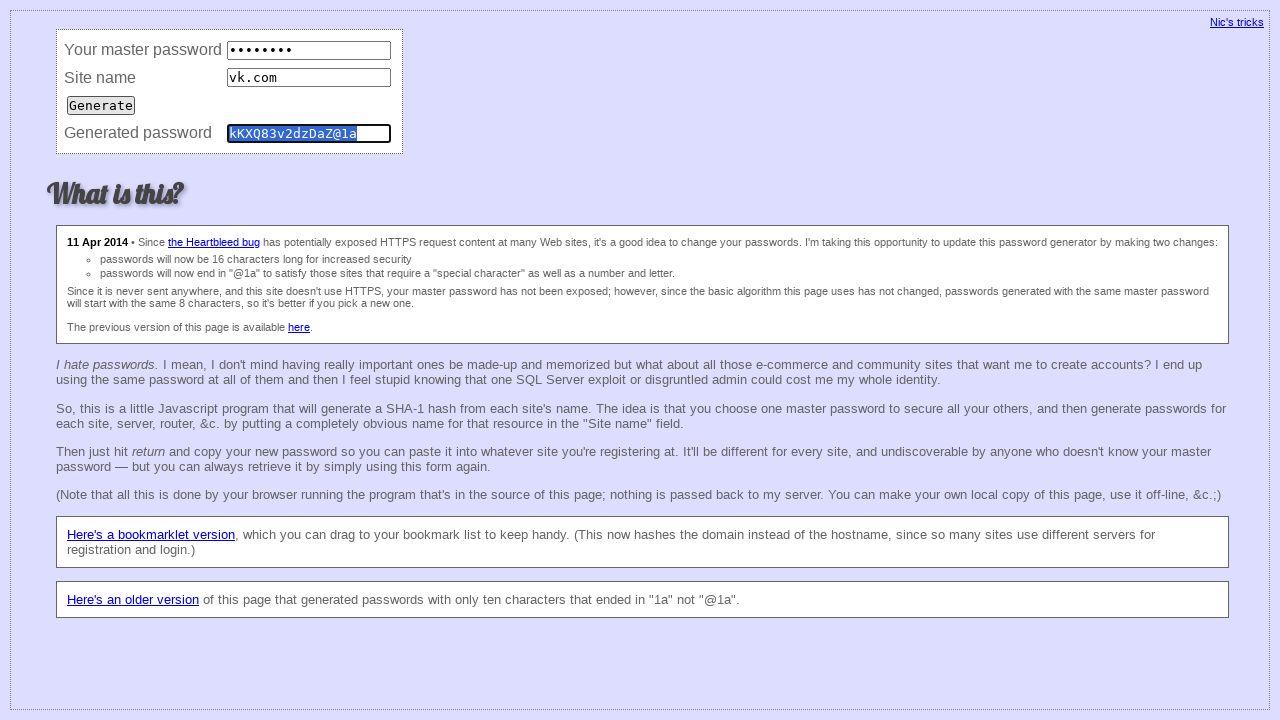

Verified password field exists (consistency iteration 56)
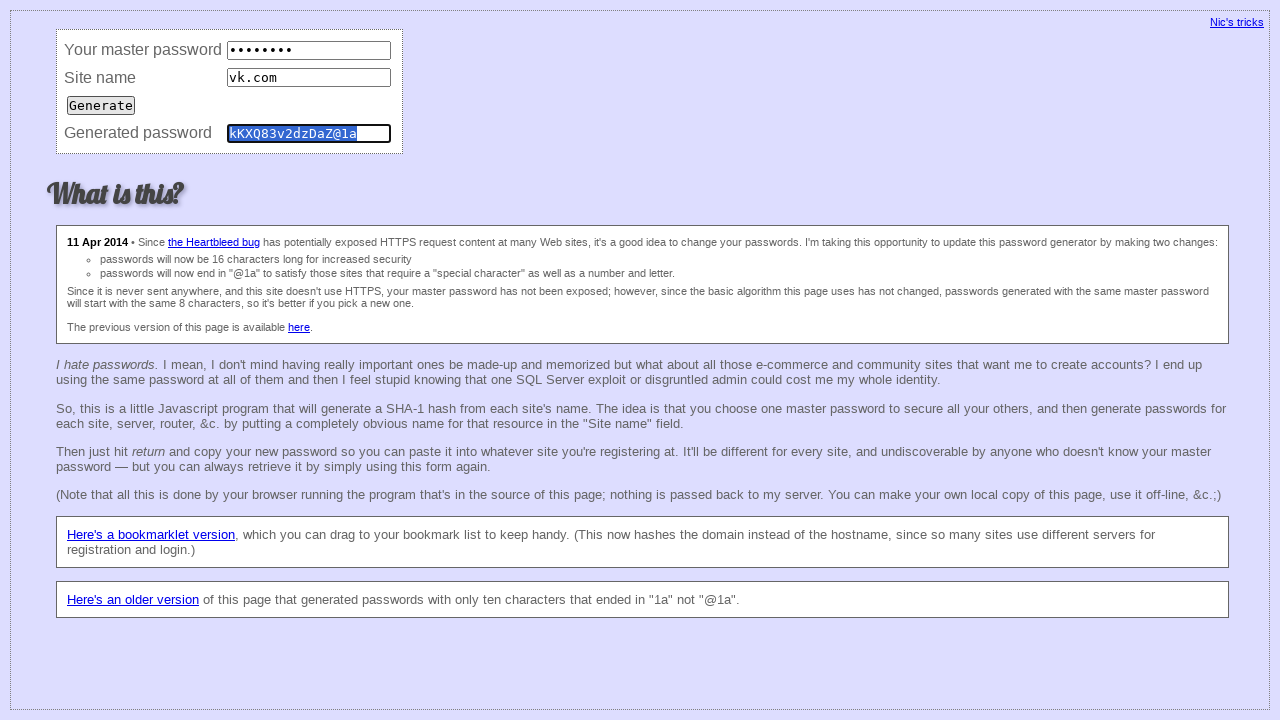

Cleared master password field (consistency iteration 57) on input[name='master']
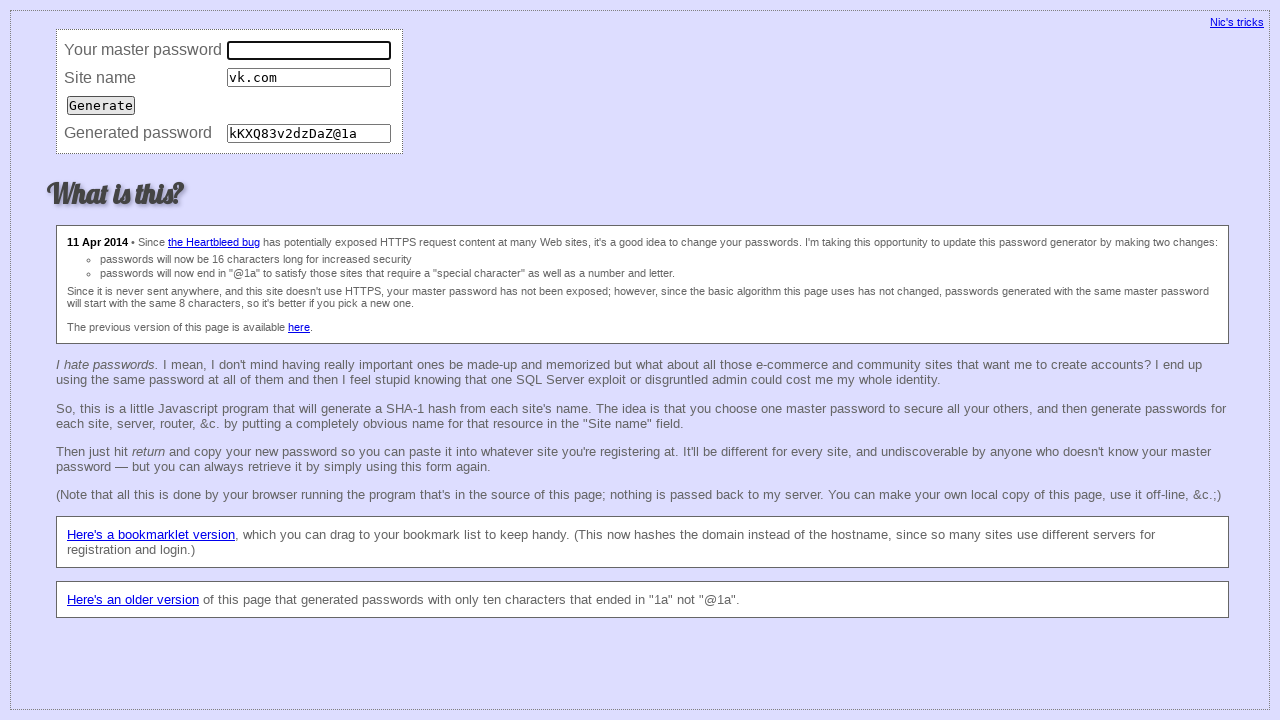

Filled master password field (consistency iteration 57) on input[name='master']
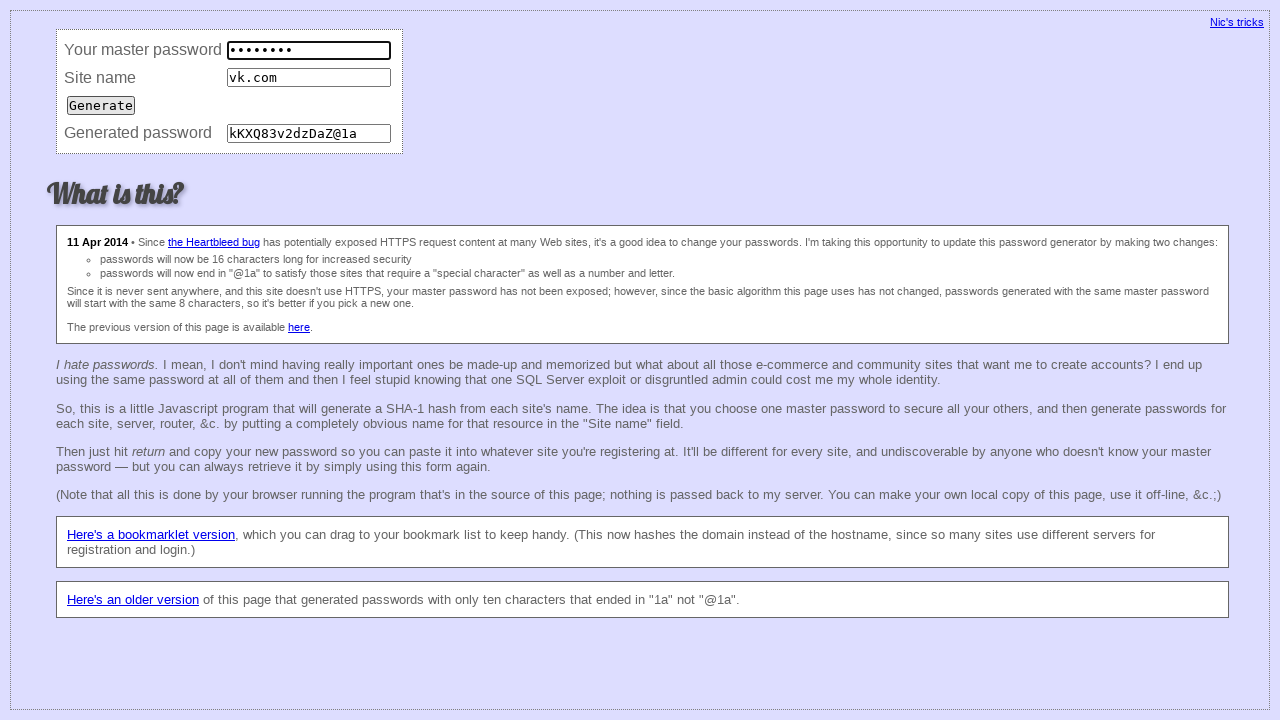

Cleared site field (consistency iteration 57) on input[name='site']
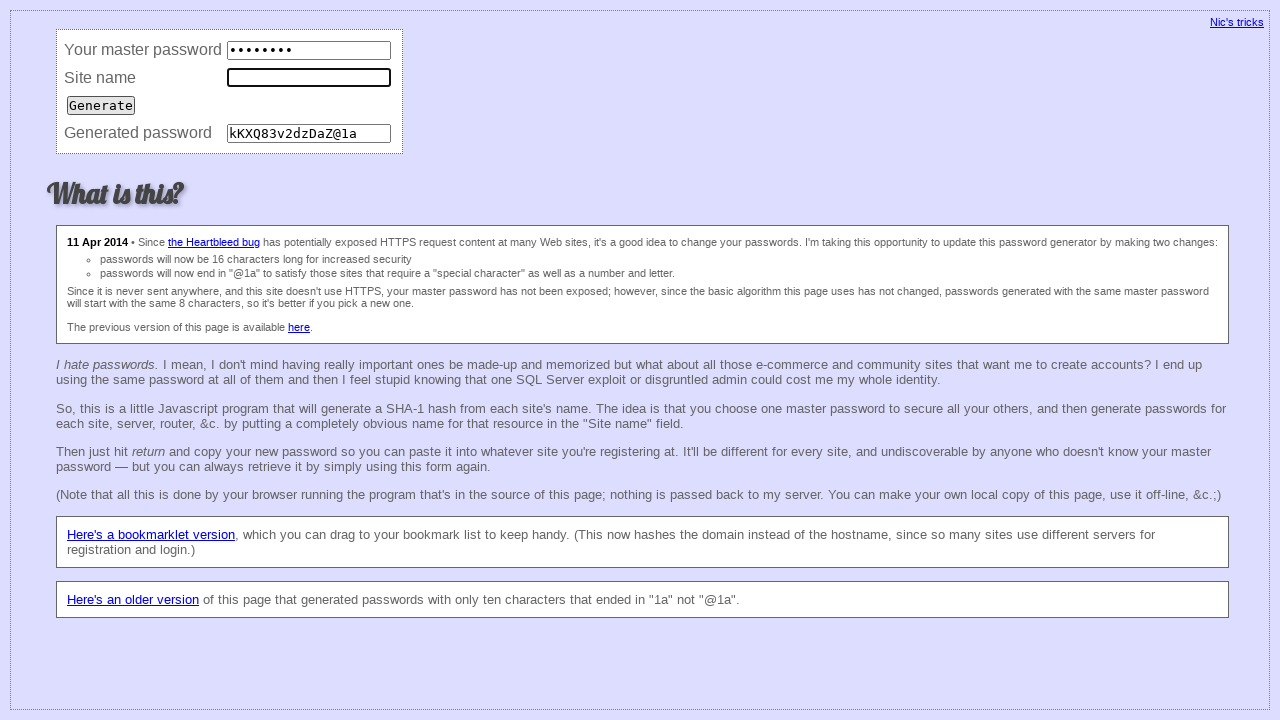

Filled site field with 'vk.com' (consistency iteration 57) on input[name='site']
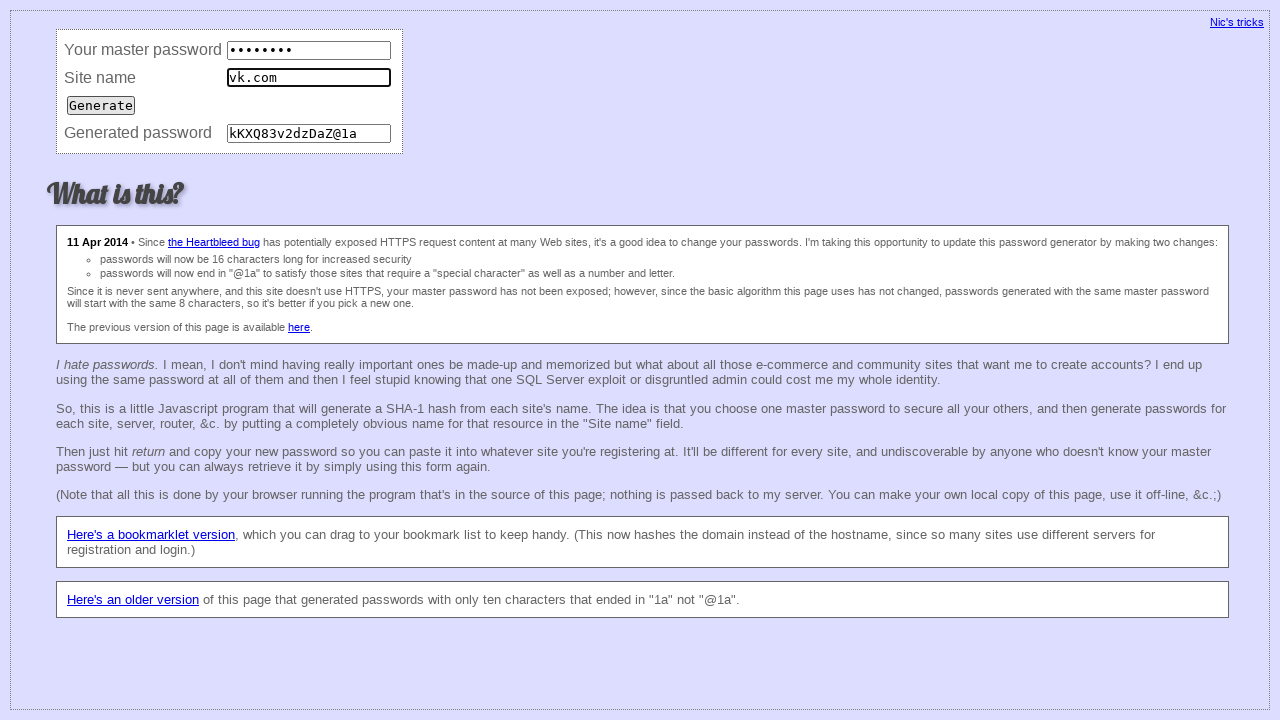

Submitted form for consistency check (iteration 57) at (101, 105) on input[type='submit']
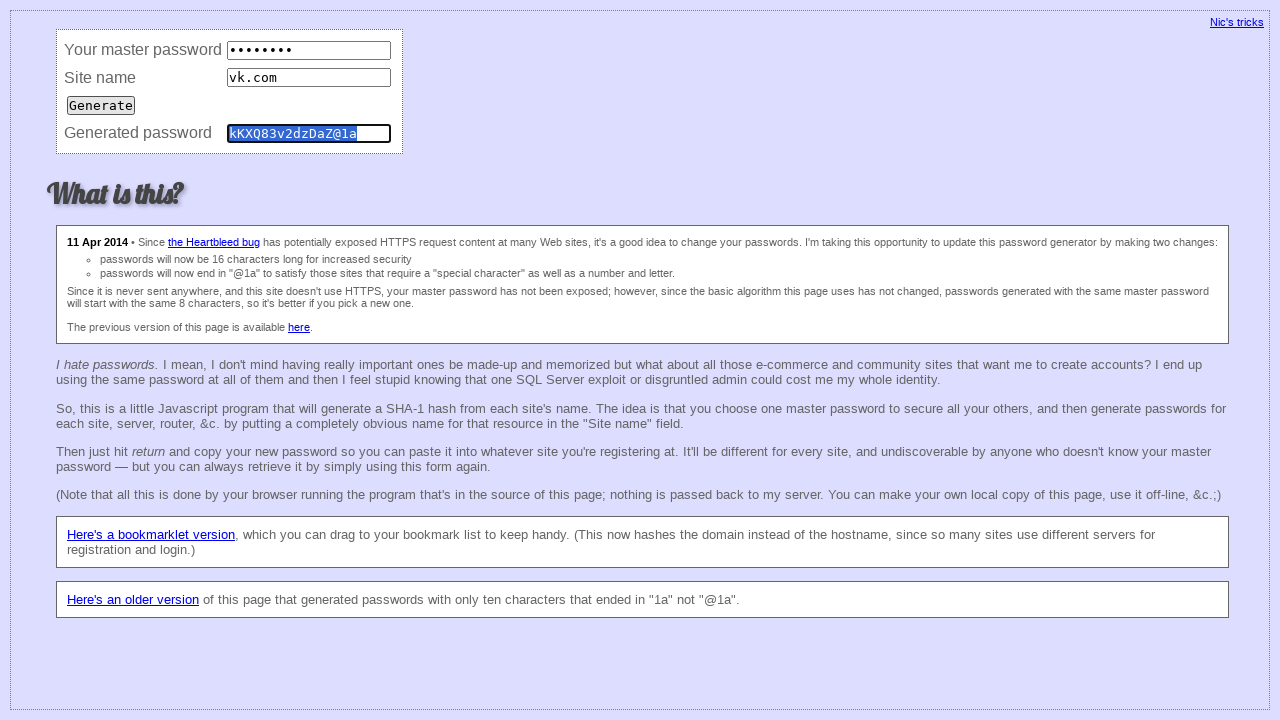

Verified password field exists (consistency iteration 57)
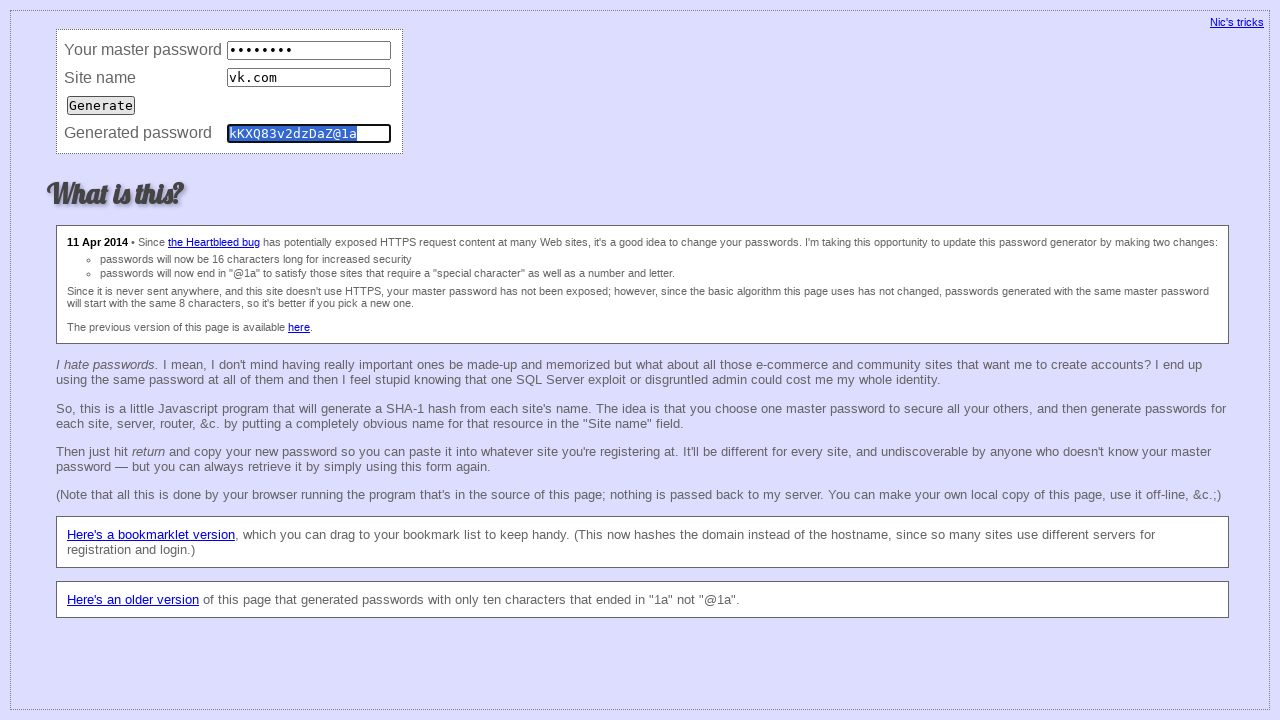

Cleared master password field (consistency iteration 58) on input[name='master']
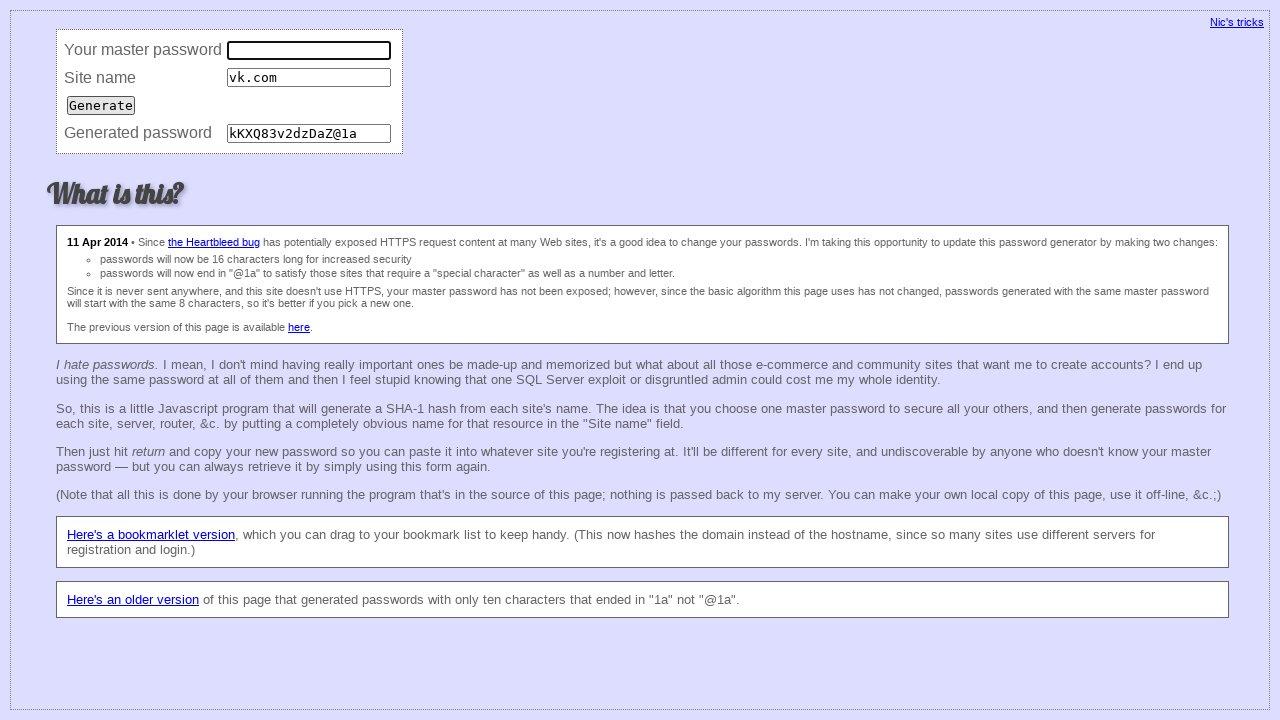

Filled master password field (consistency iteration 58) on input[name='master']
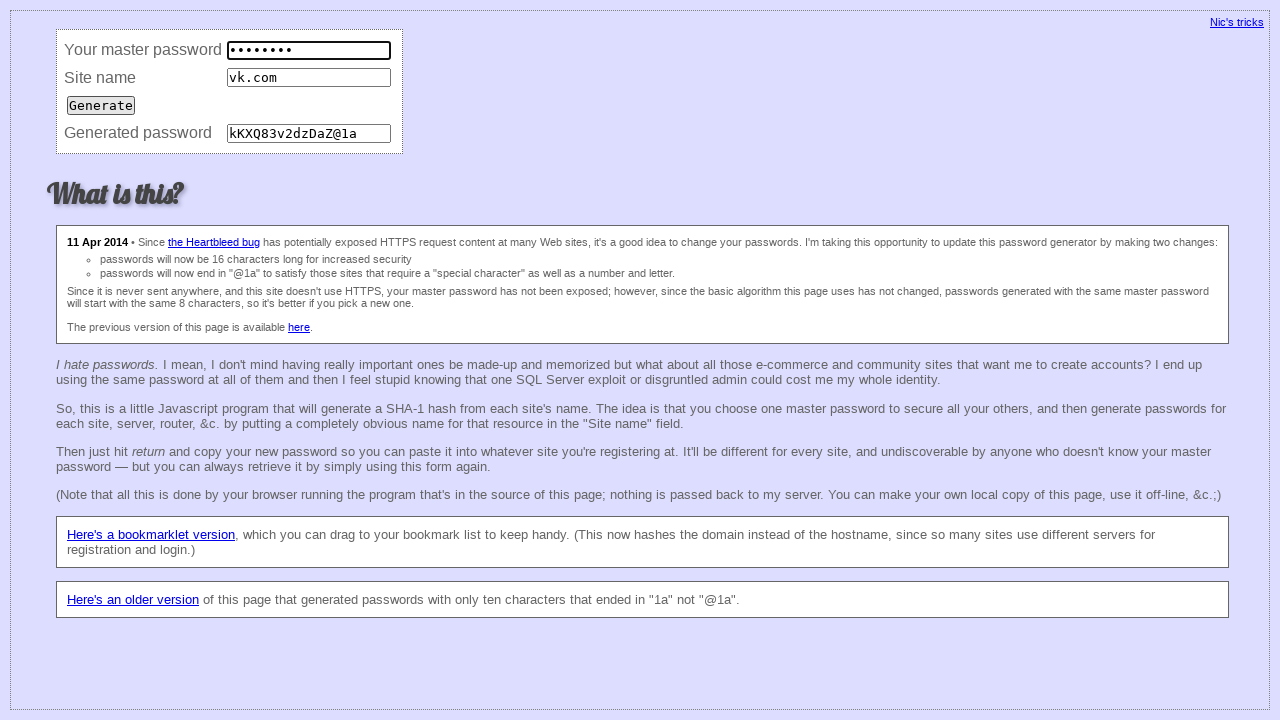

Cleared site field (consistency iteration 58) on input[name='site']
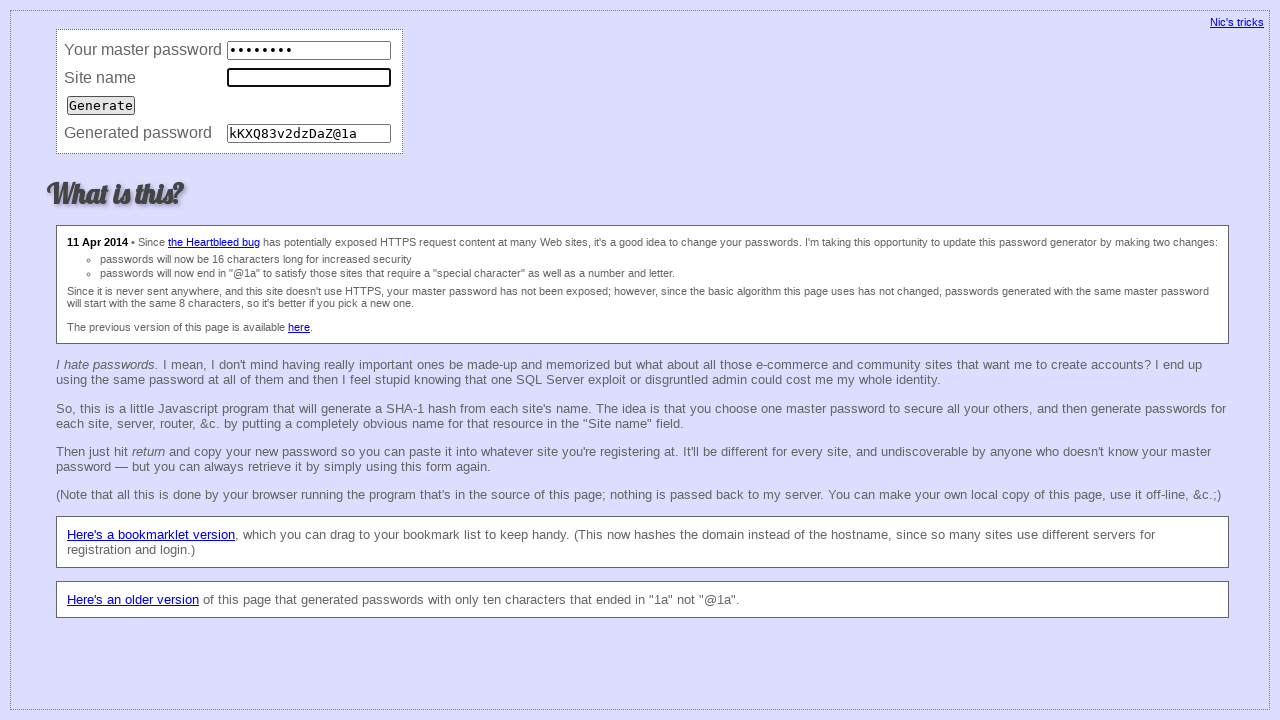

Filled site field with 'vk.com' (consistency iteration 58) on input[name='site']
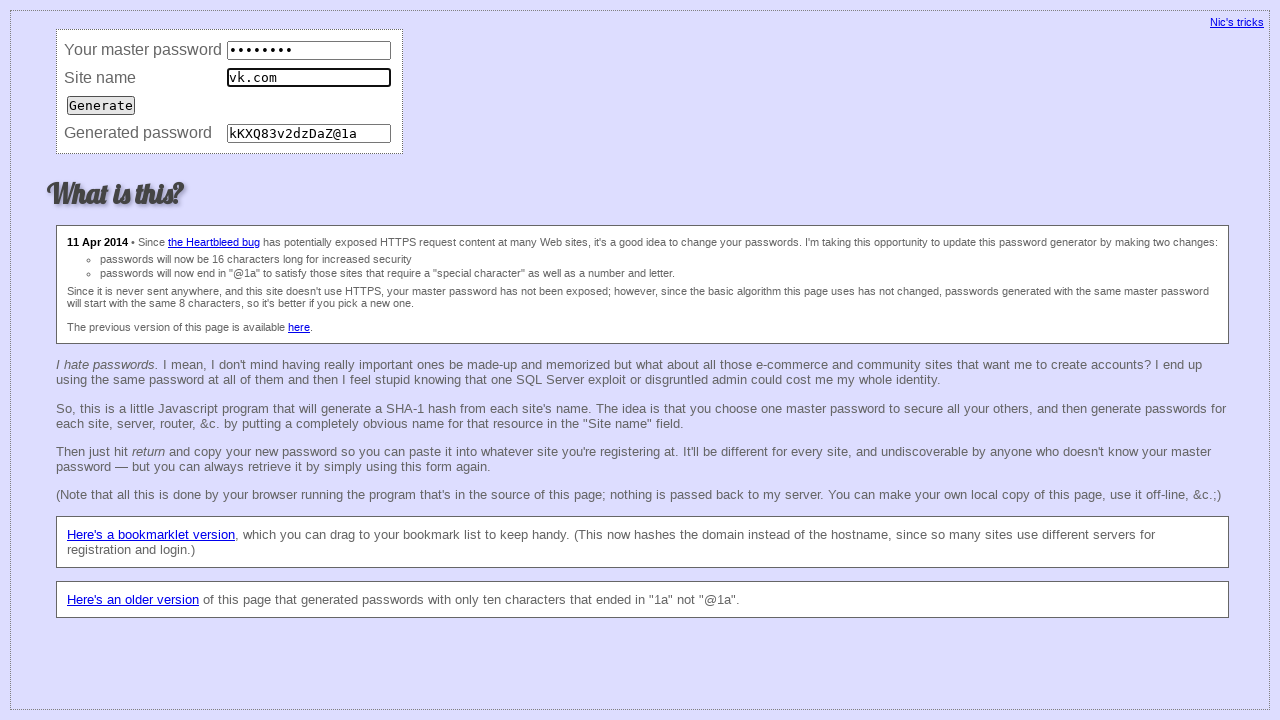

Submitted form for consistency check (iteration 58) at (101, 105) on input[type='submit']
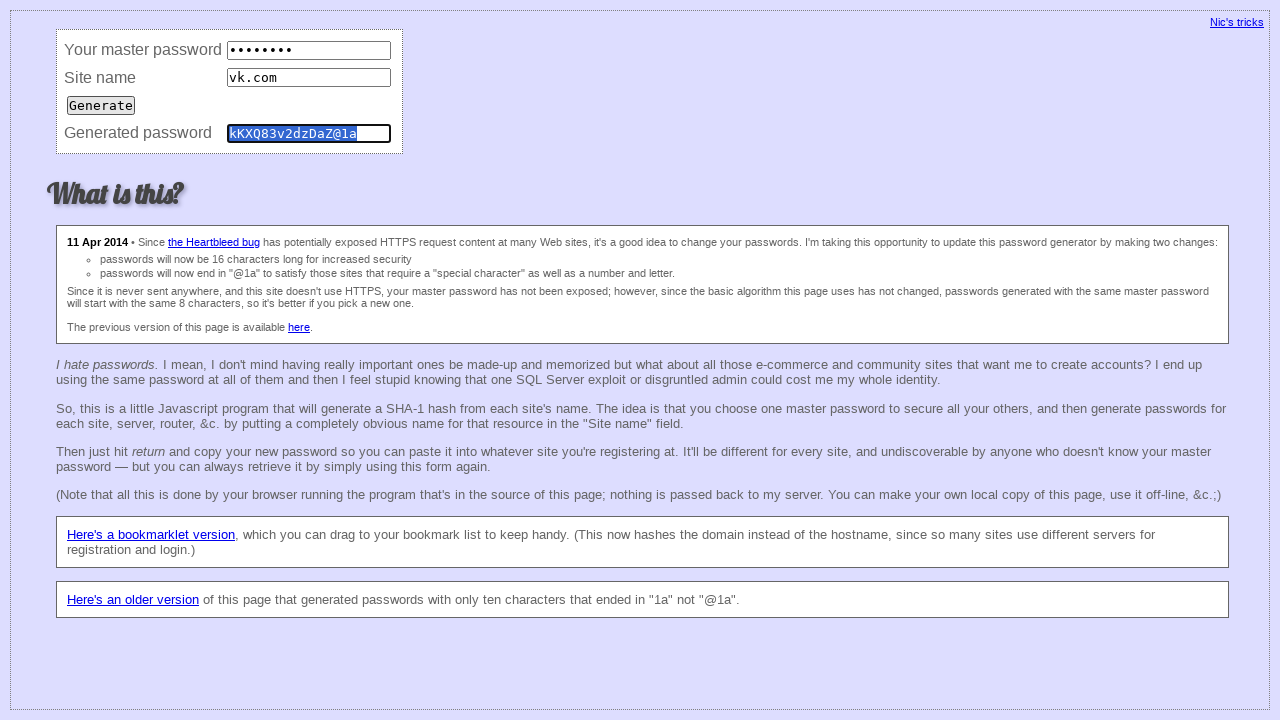

Verified password field exists (consistency iteration 58)
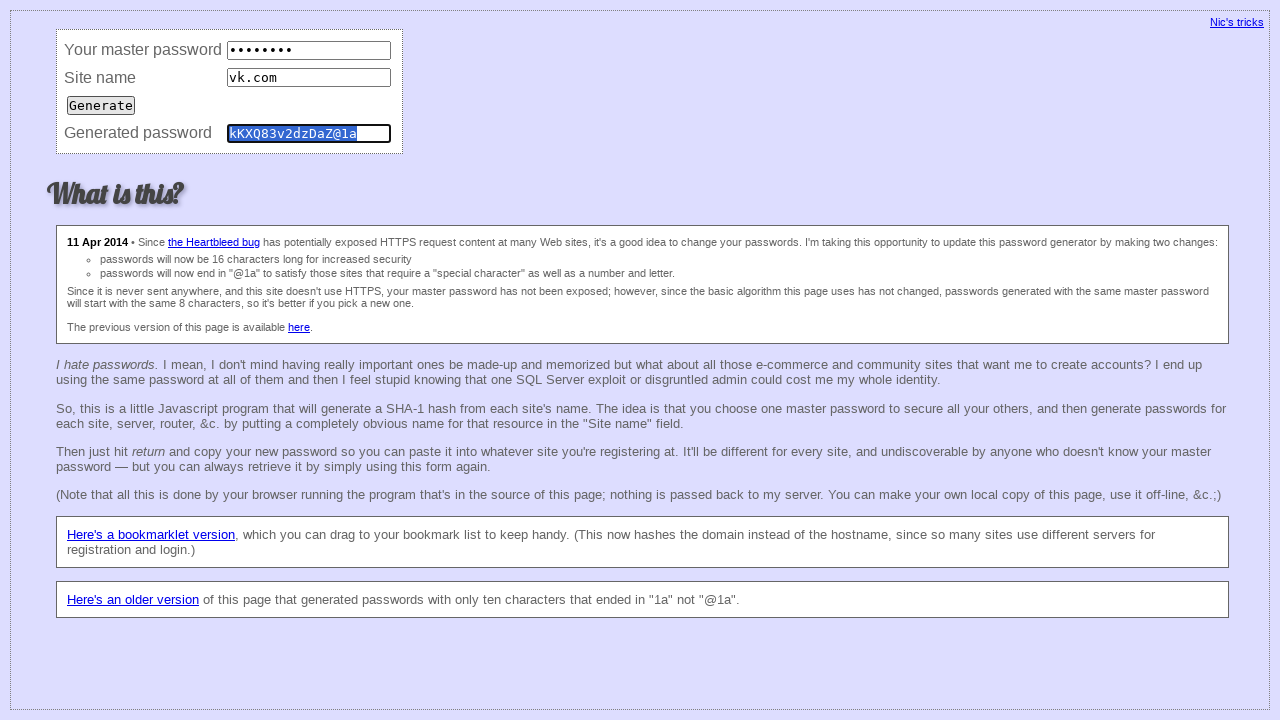

Cleared master password field (consistency iteration 59) on input[name='master']
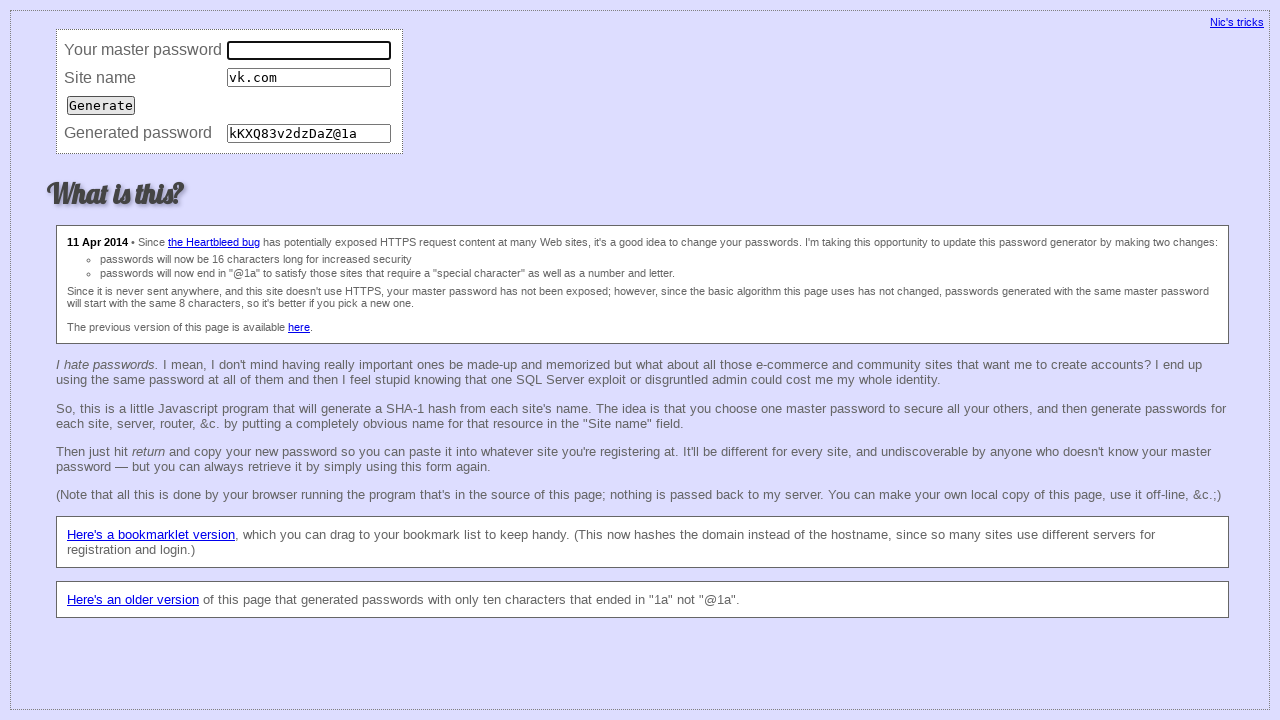

Filled master password field (consistency iteration 59) on input[name='master']
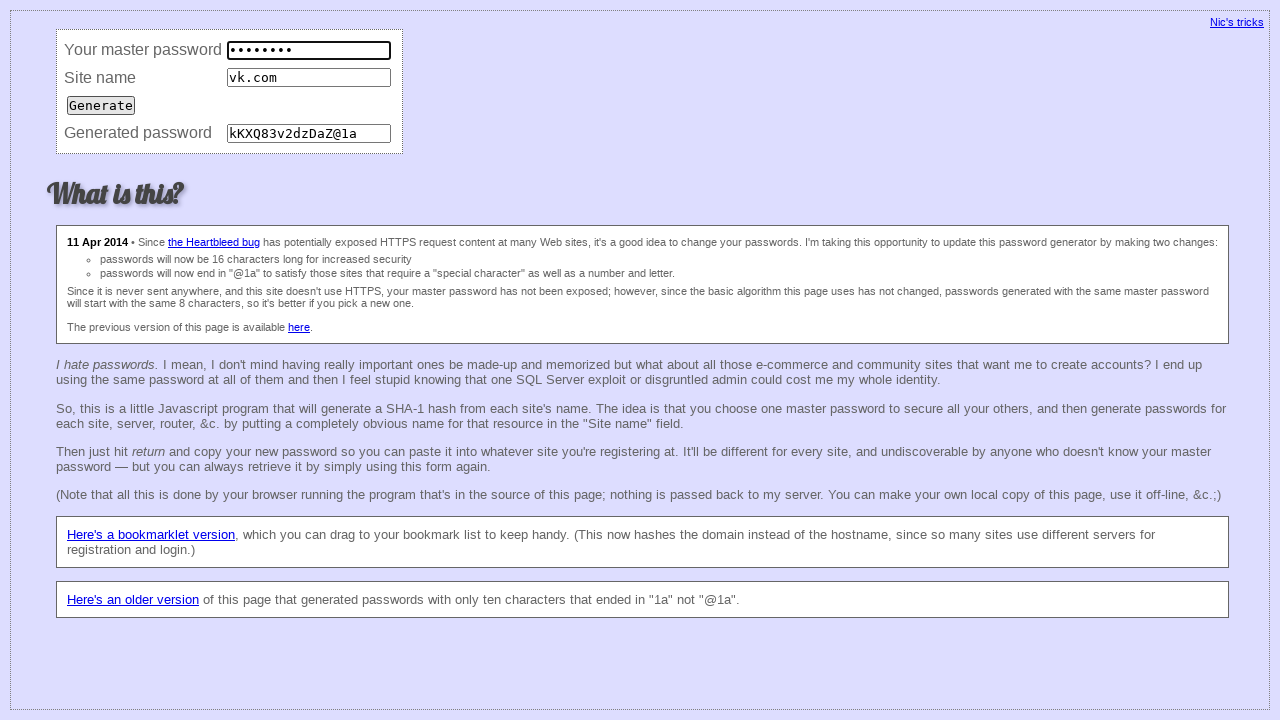

Cleared site field (consistency iteration 59) on input[name='site']
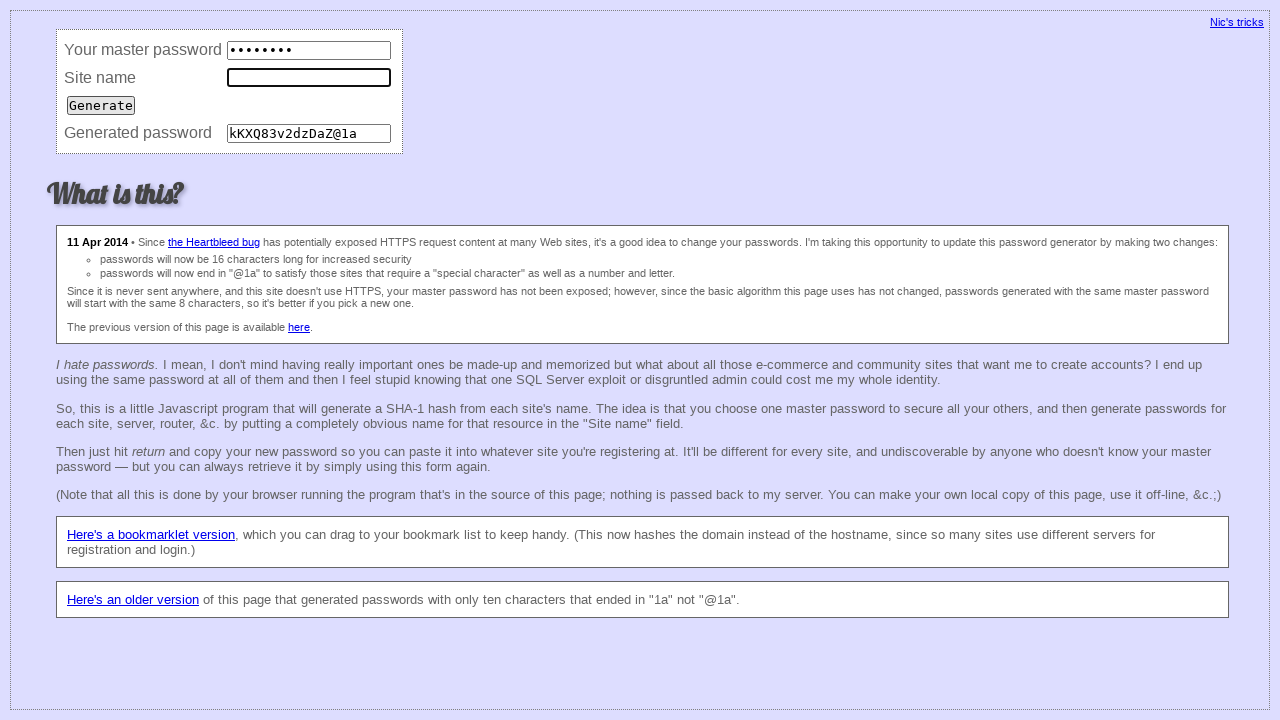

Filled site field with 'vk.com' (consistency iteration 59) on input[name='site']
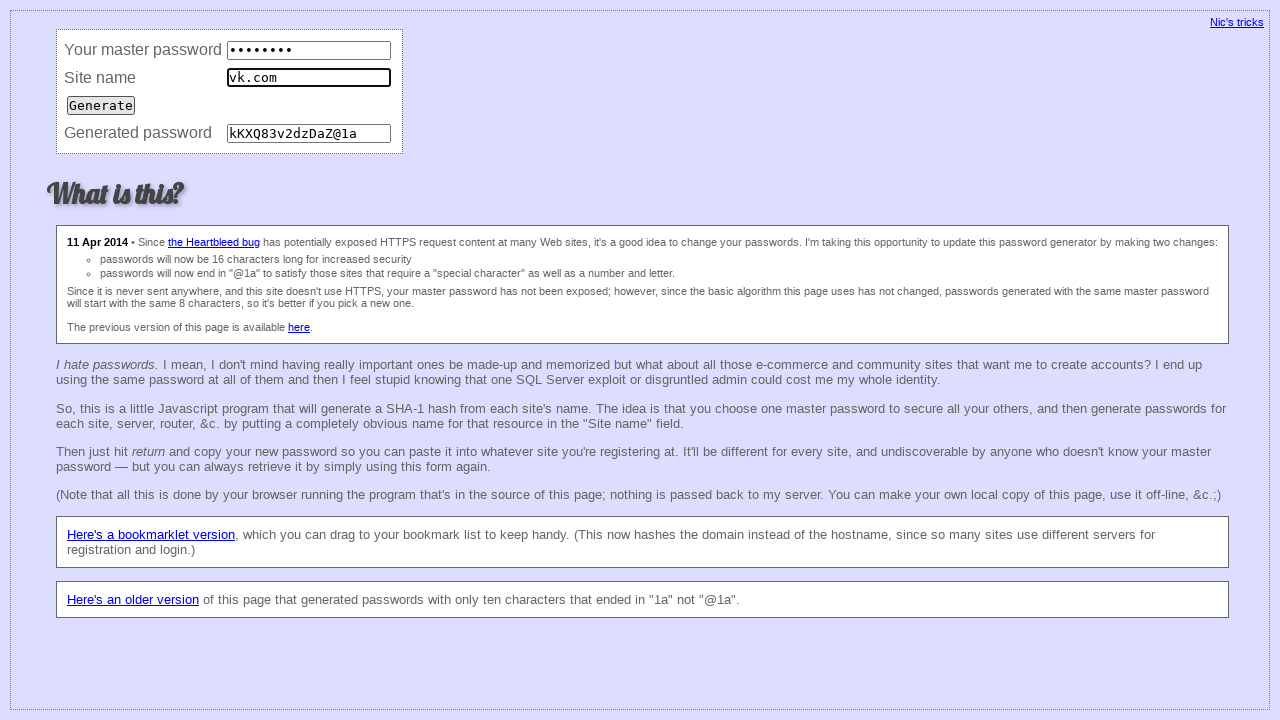

Submitted form for consistency check (iteration 59) at (101, 105) on input[type='submit']
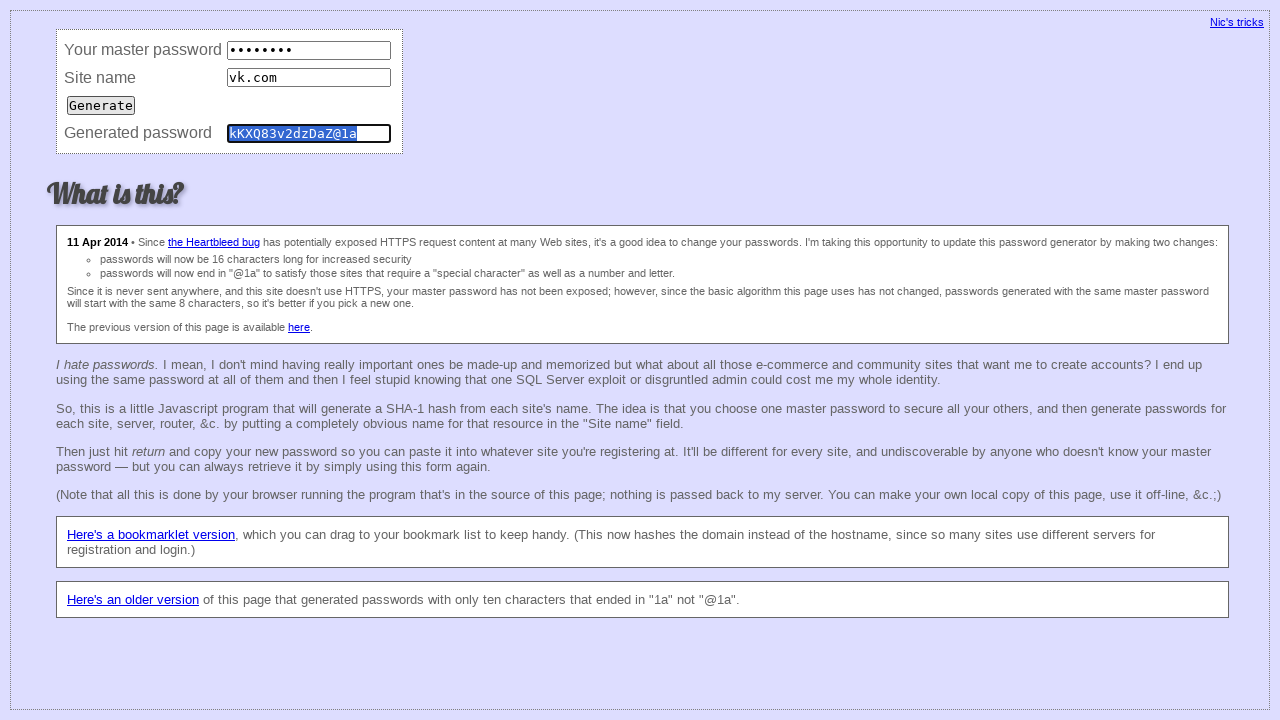

Verified password field exists (consistency iteration 59)
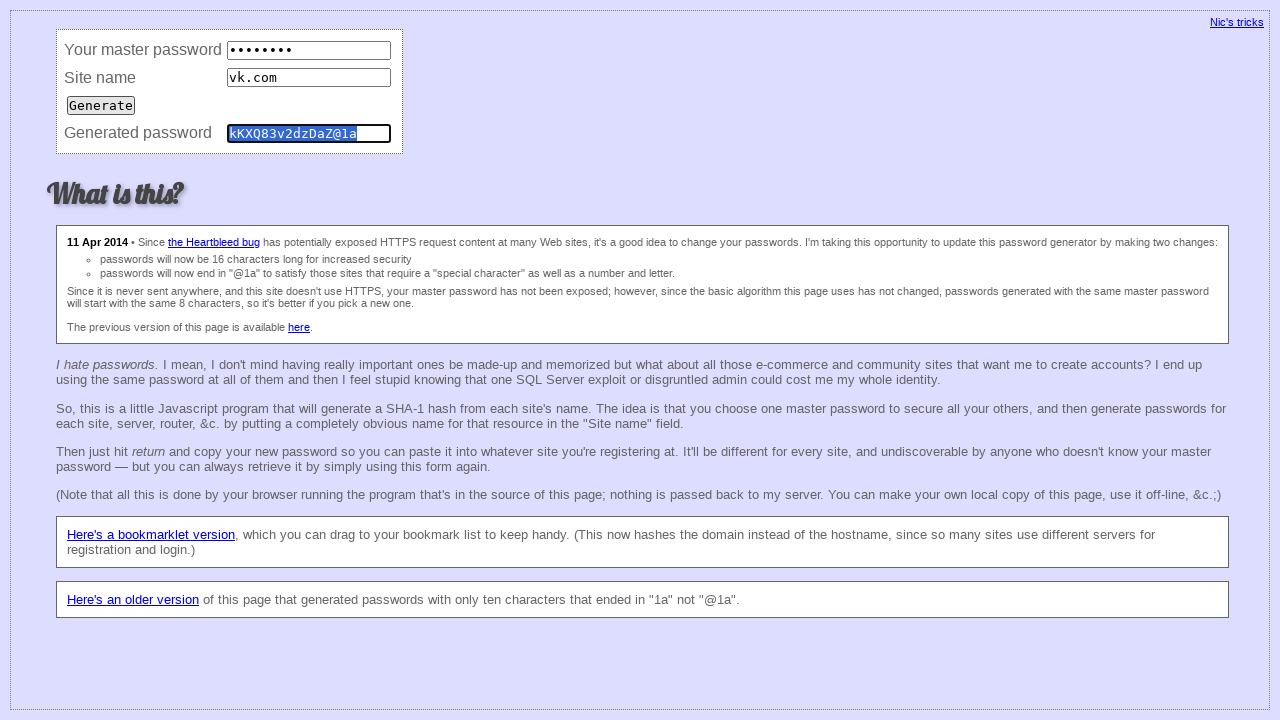

Cleared master password field (consistency iteration 60) on input[name='master']
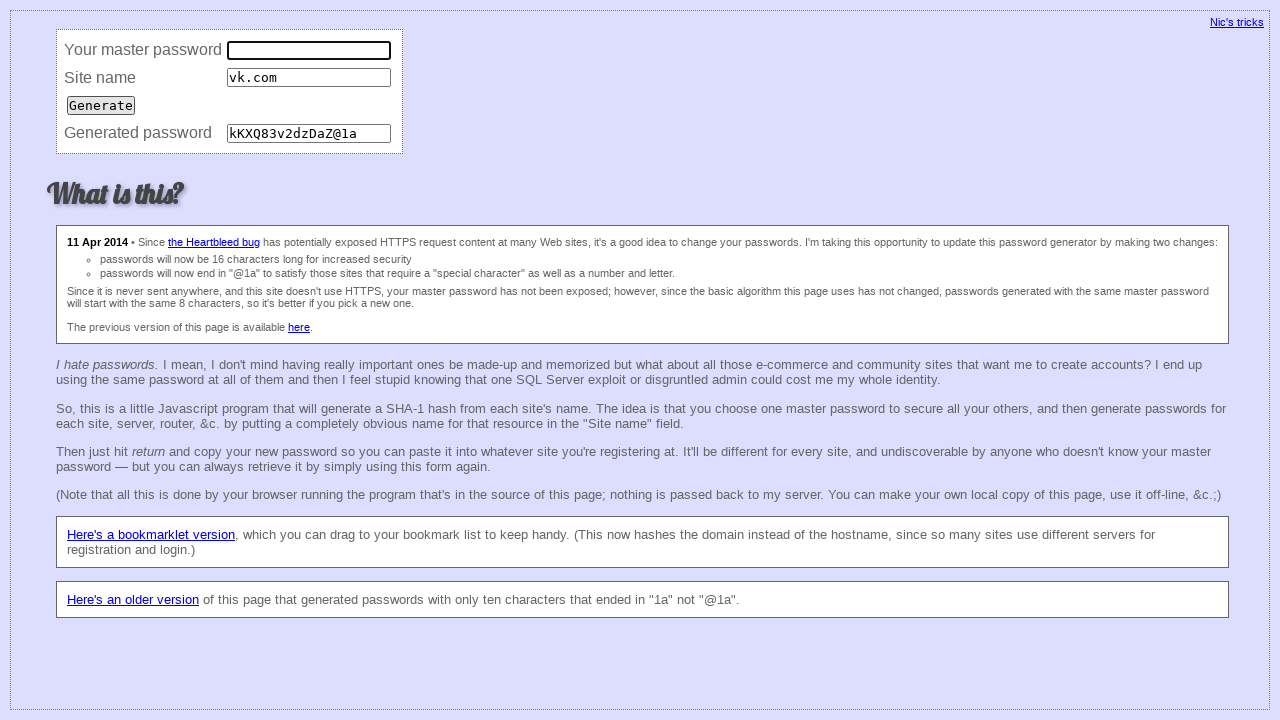

Filled master password field (consistency iteration 60) on input[name='master']
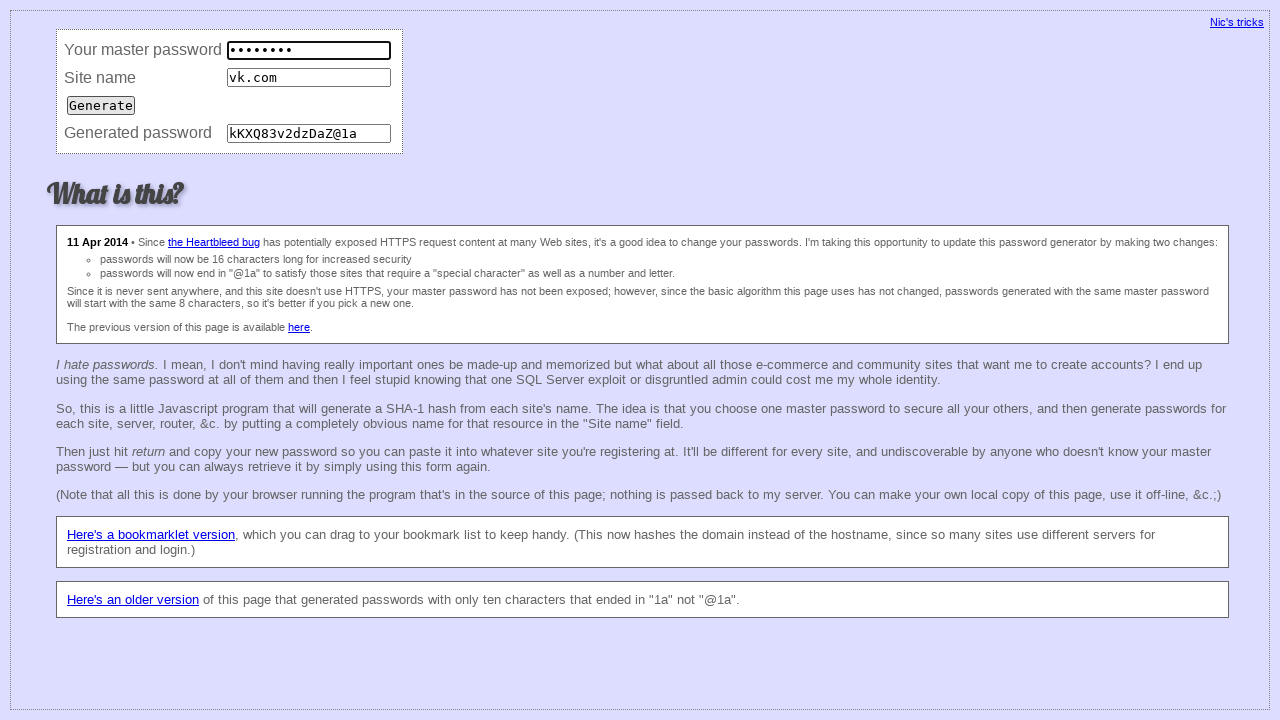

Cleared site field (consistency iteration 60) on input[name='site']
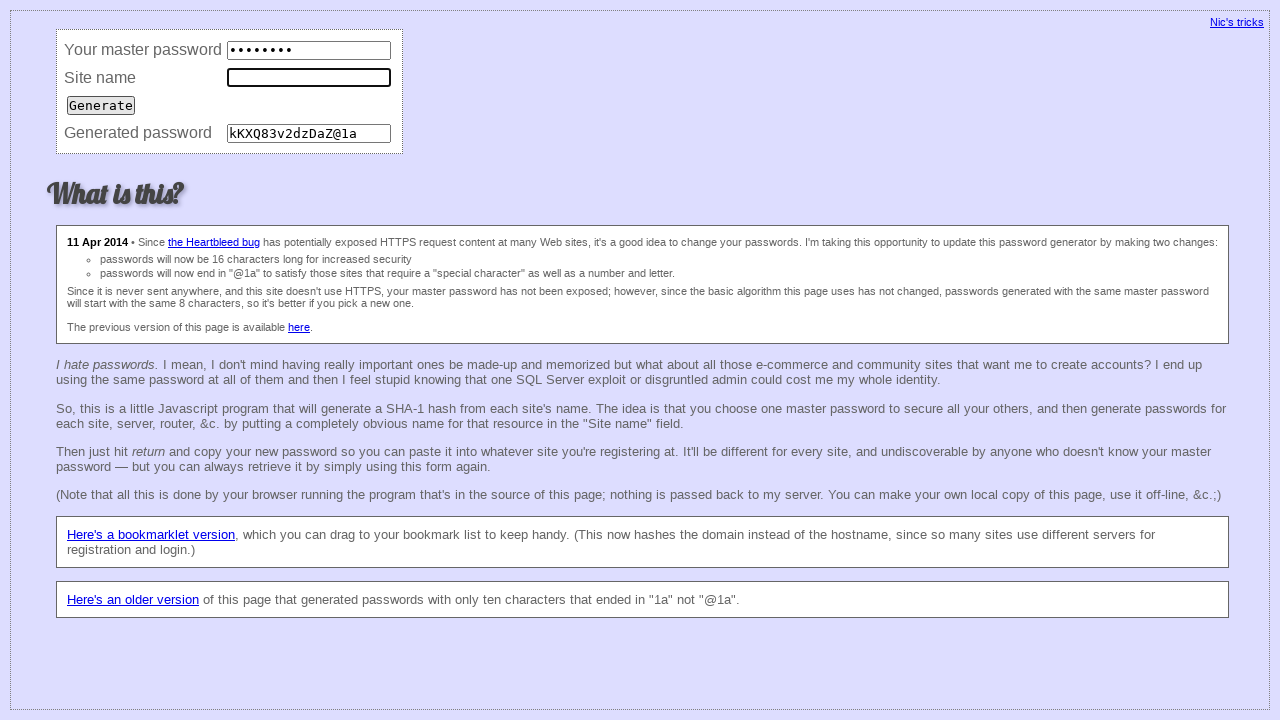

Filled site field with 'vk.com' (consistency iteration 60) on input[name='site']
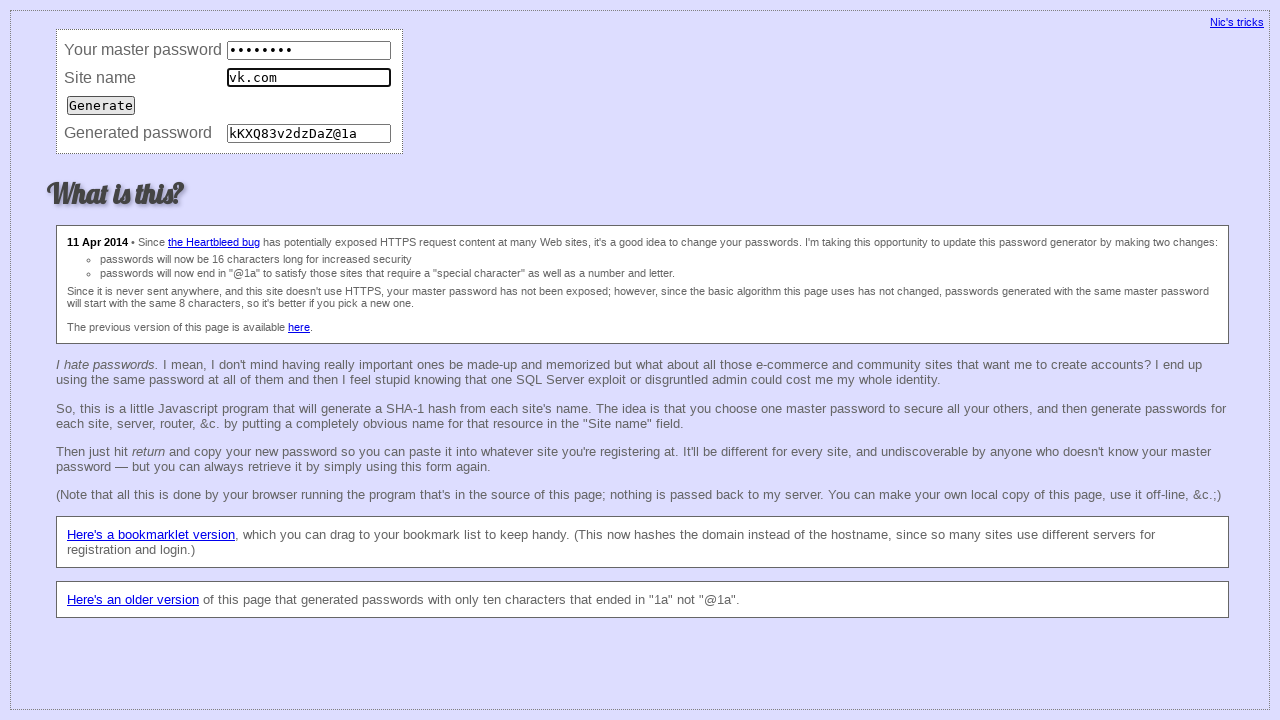

Submitted form for consistency check (iteration 60) at (101, 105) on input[type='submit']
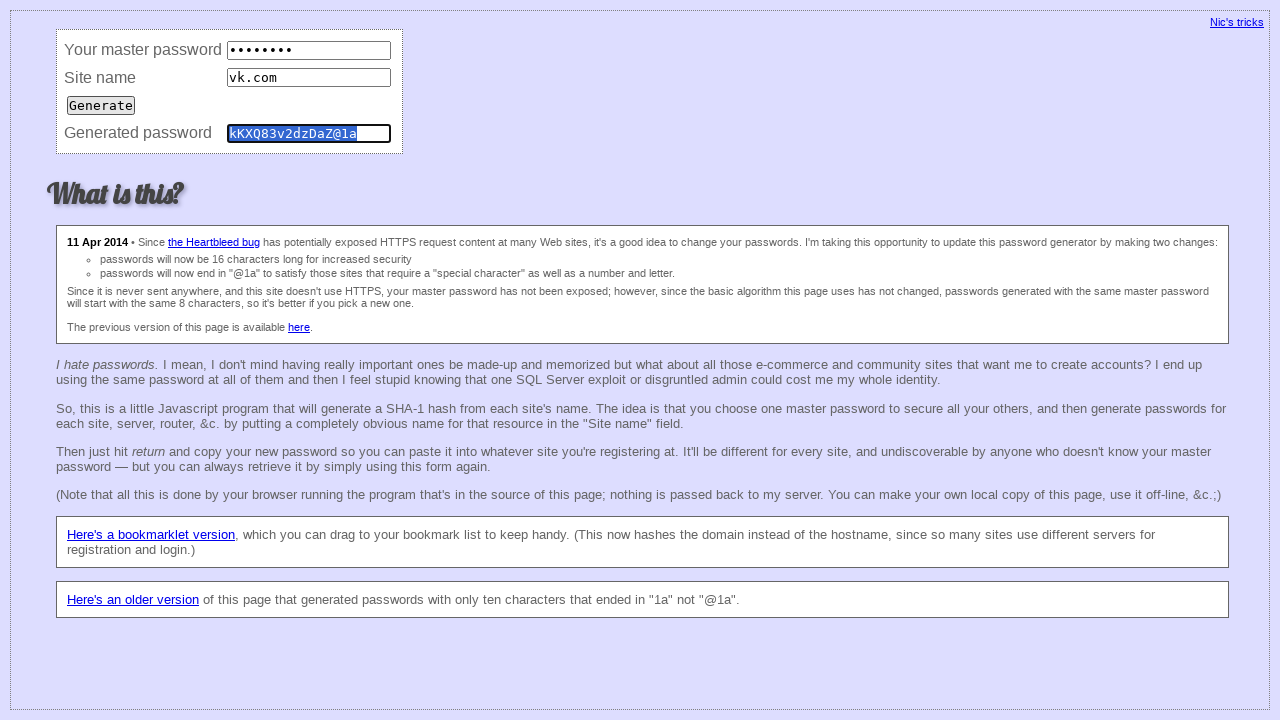

Verified password field exists (consistency iteration 60)
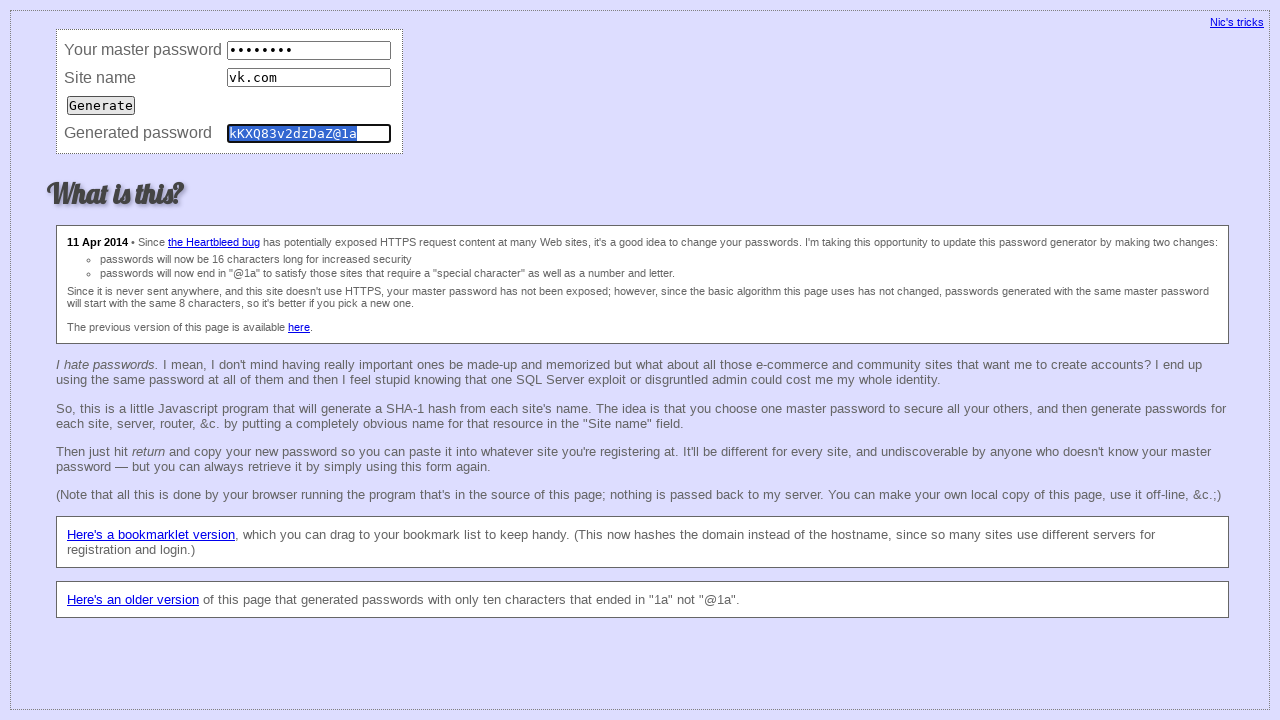

Cleared master password field (consistency iteration 61) on input[name='master']
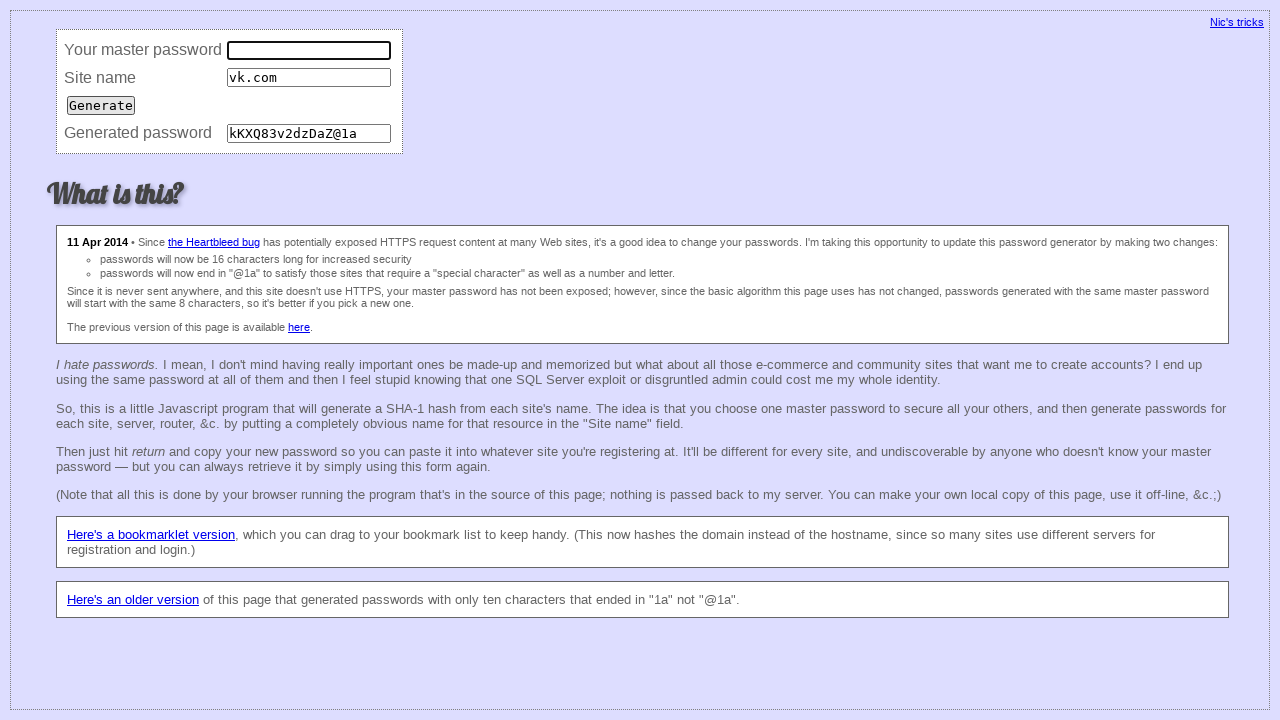

Filled master password field (consistency iteration 61) on input[name='master']
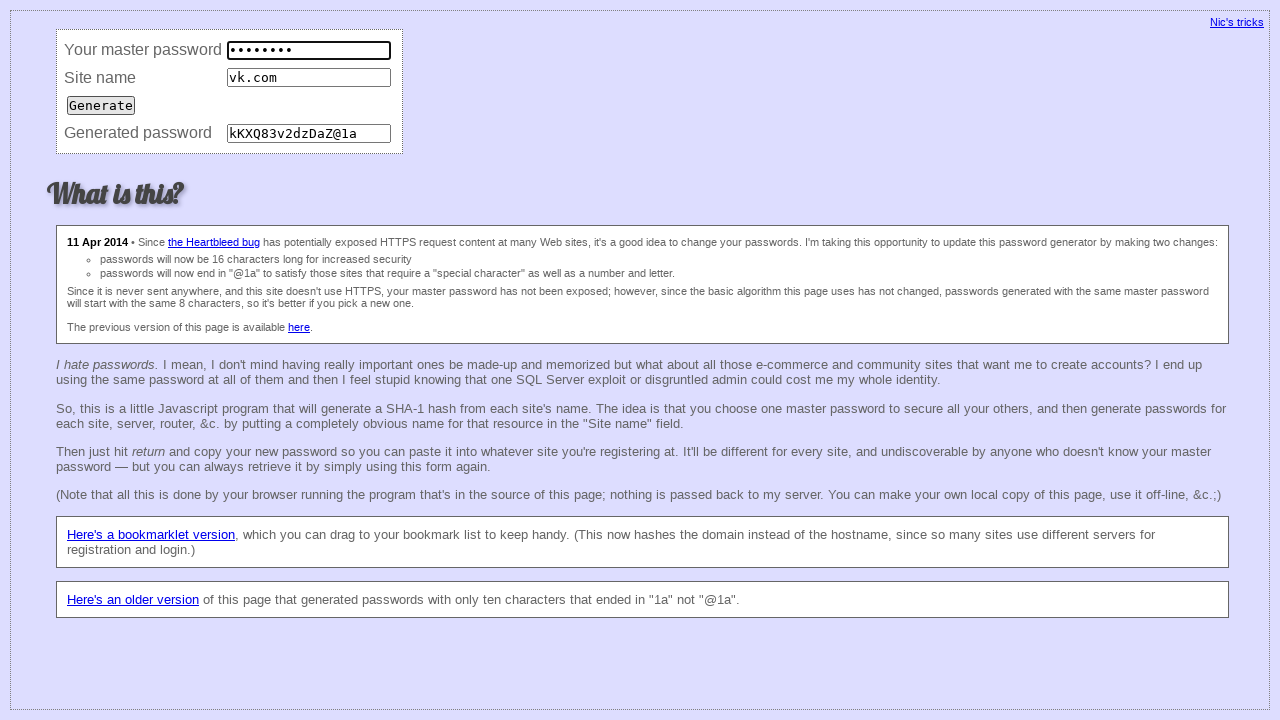

Cleared site field (consistency iteration 61) on input[name='site']
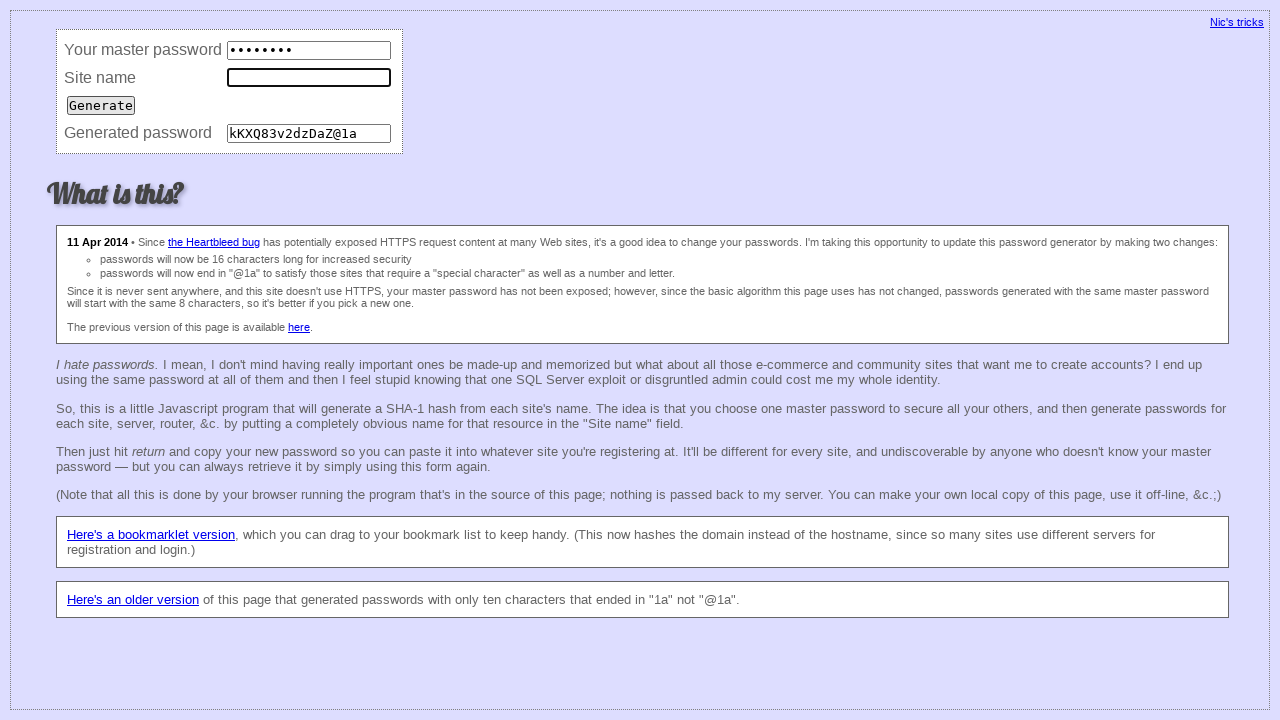

Filled site field with 'vk.com' (consistency iteration 61) on input[name='site']
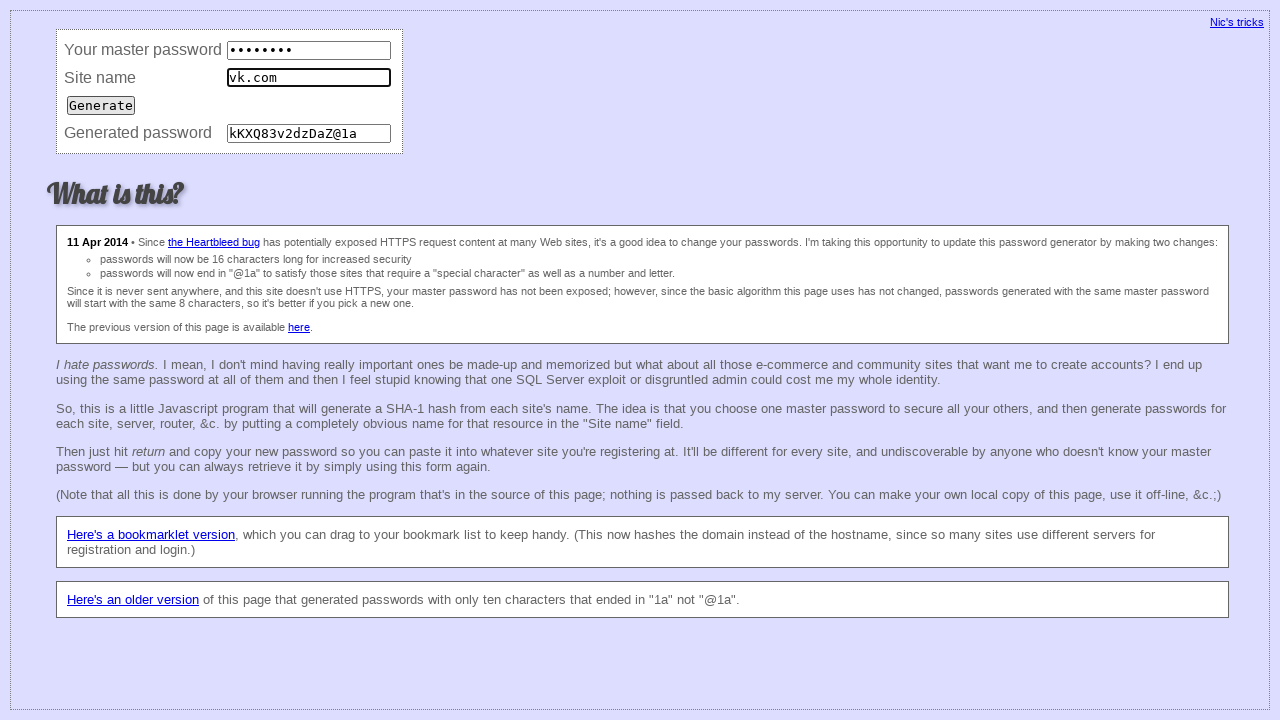

Submitted form for consistency check (iteration 61) at (101, 105) on input[type='submit']
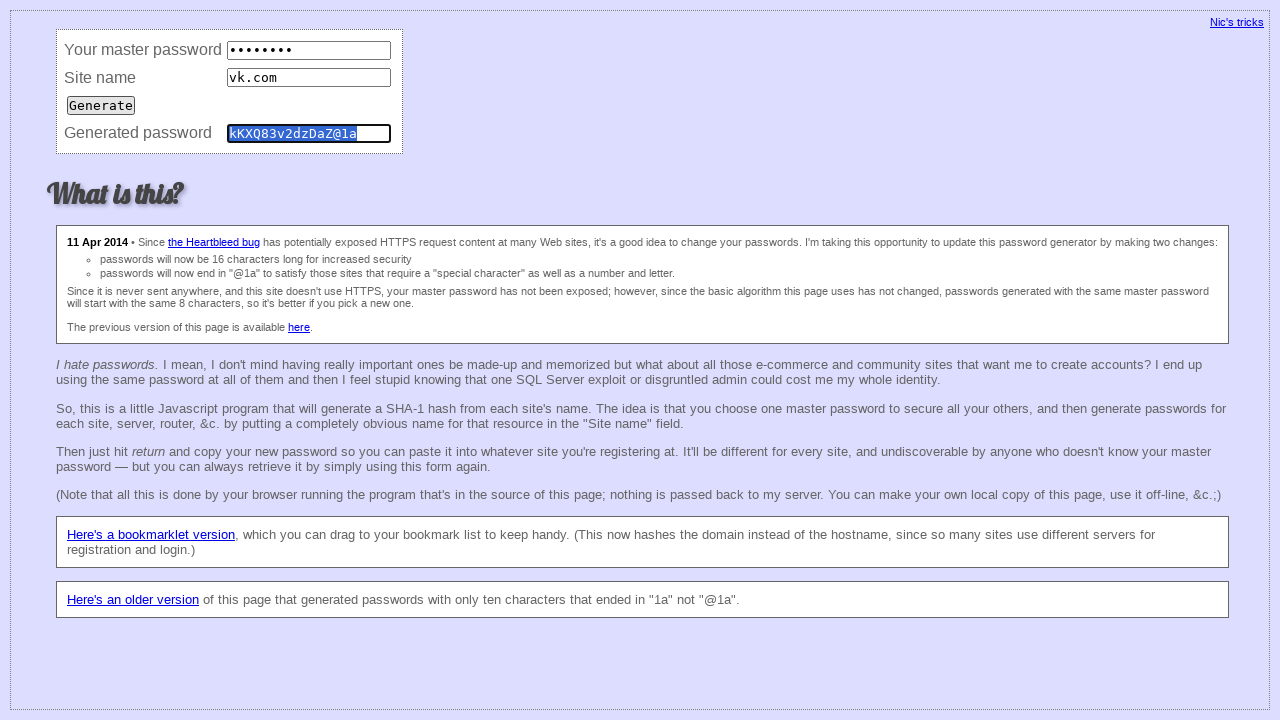

Verified password field exists (consistency iteration 61)
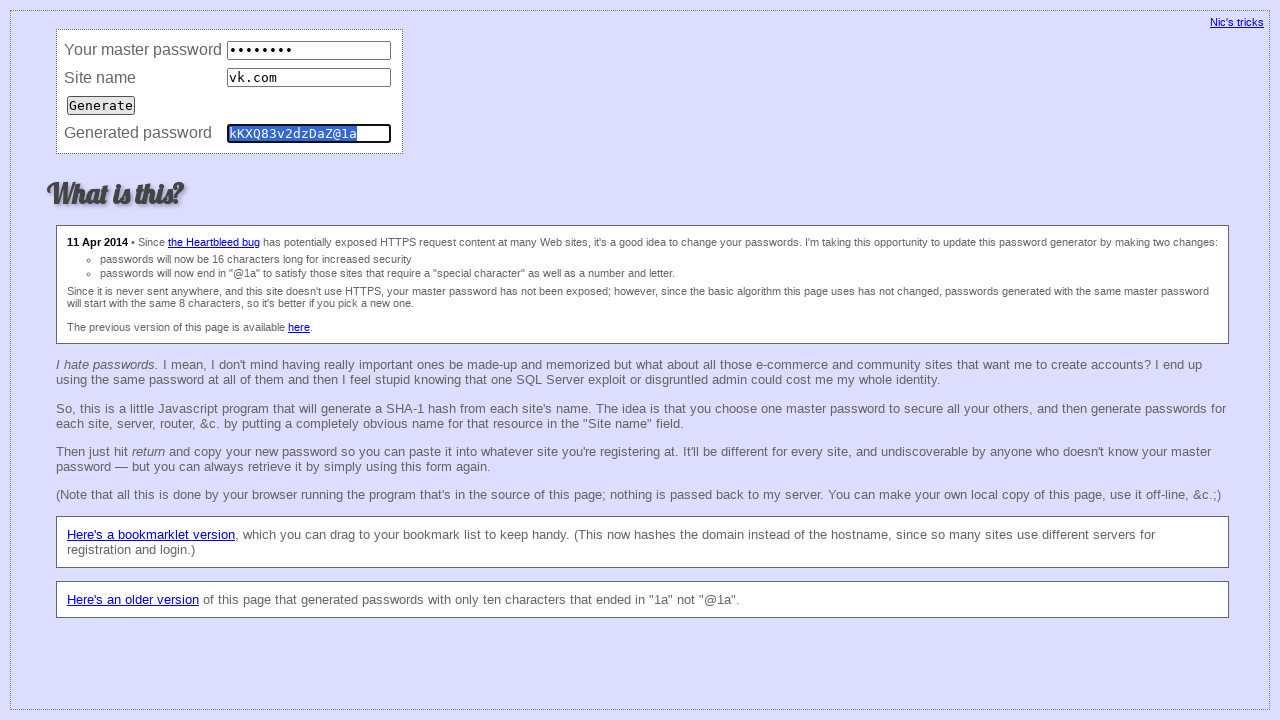

Cleared master password field (consistency iteration 62) on input[name='master']
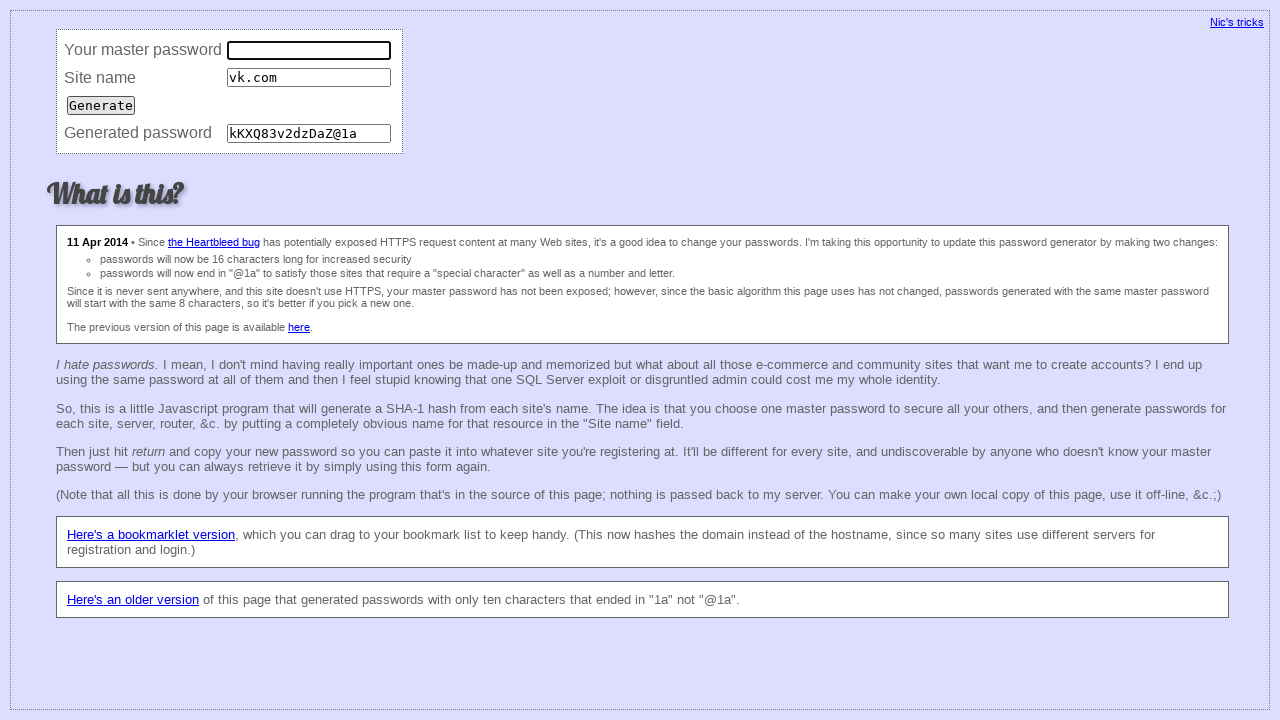

Filled master password field (consistency iteration 62) on input[name='master']
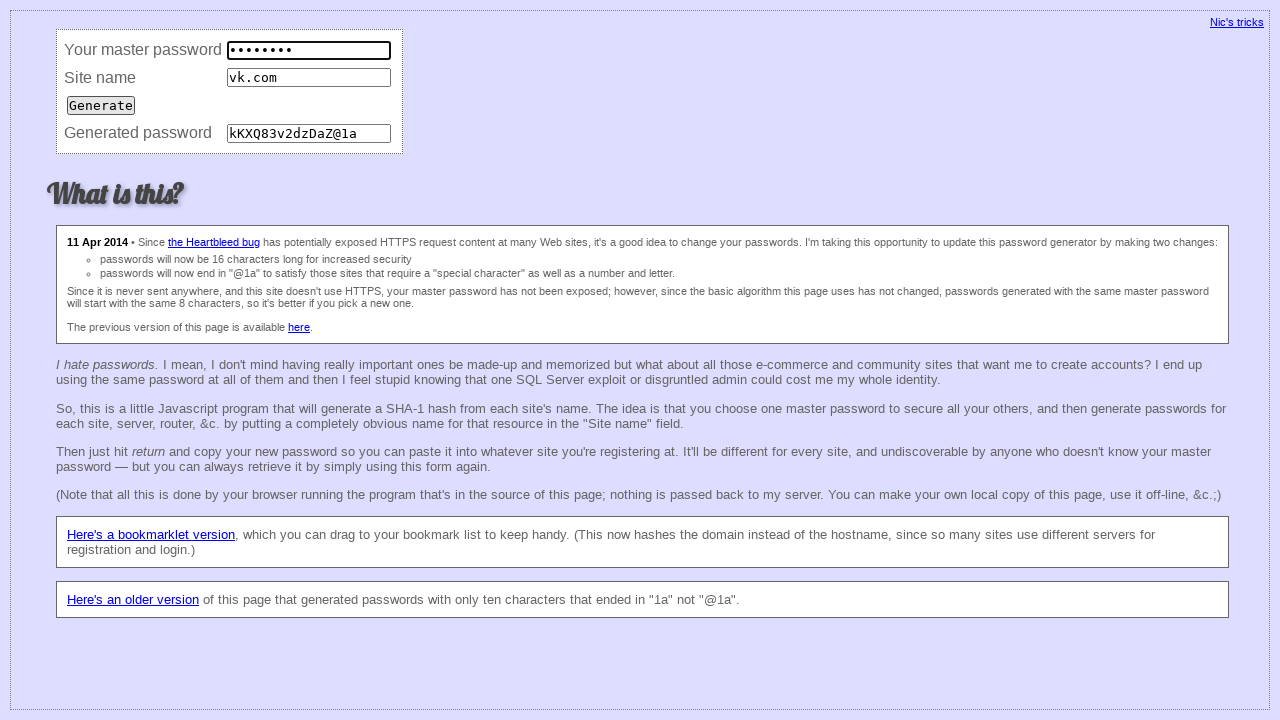

Cleared site field (consistency iteration 62) on input[name='site']
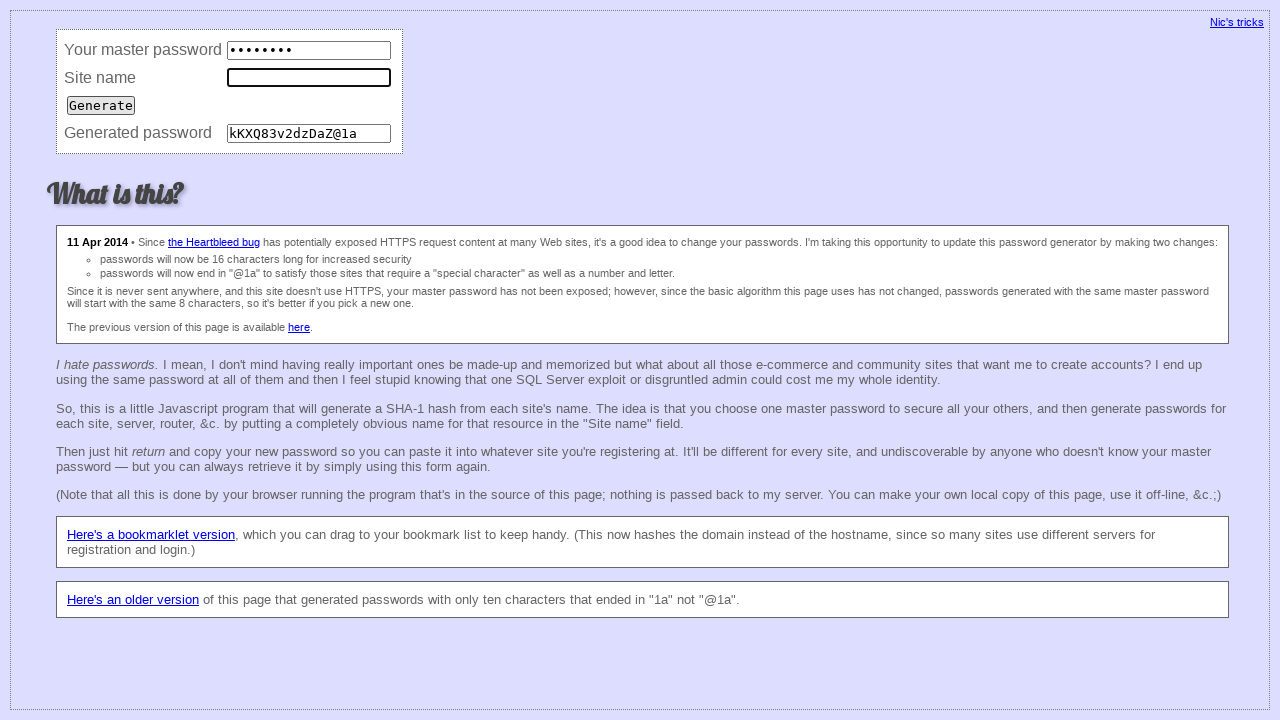

Filled site field with 'vk.com' (consistency iteration 62) on input[name='site']
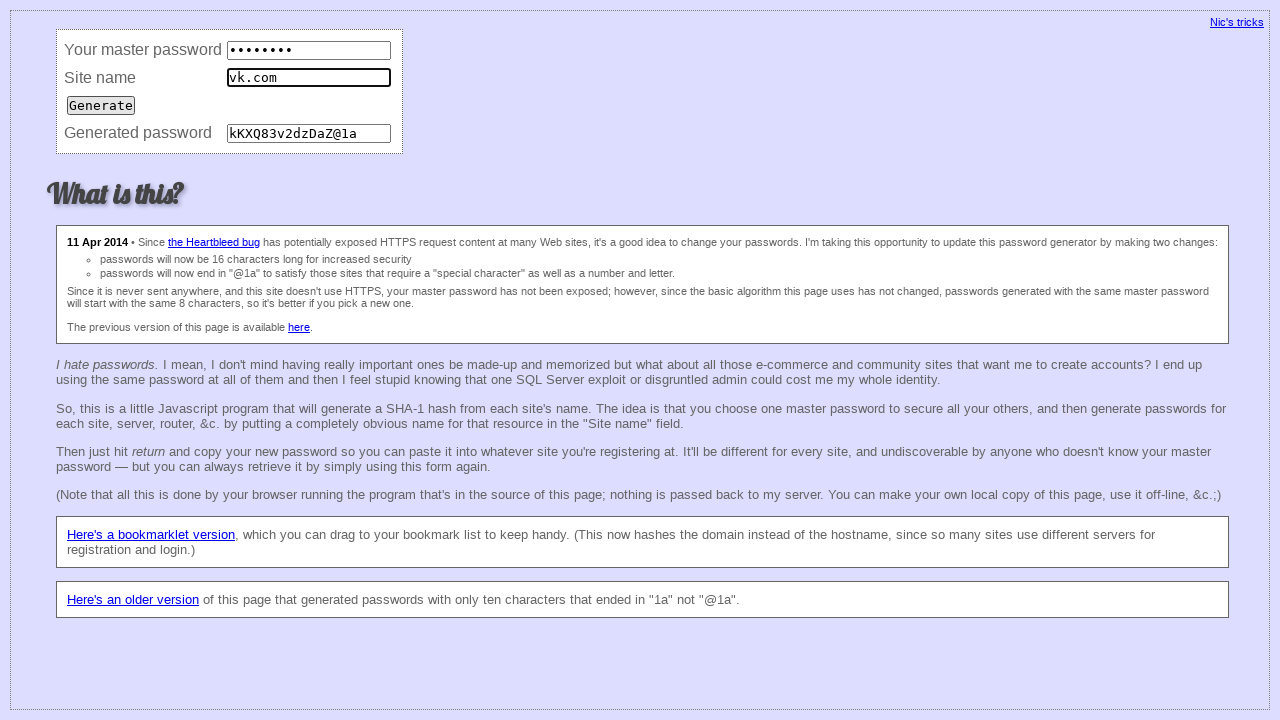

Submitted form for consistency check (iteration 62) at (101, 105) on input[type='submit']
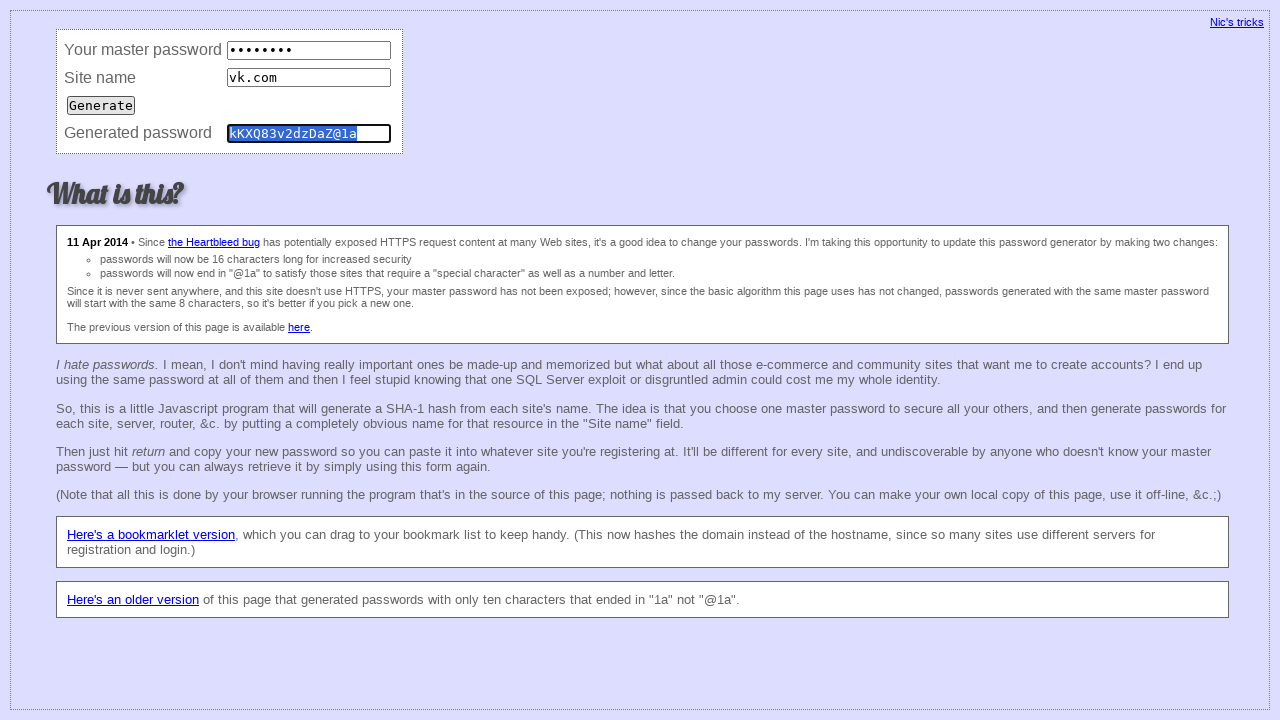

Verified password field exists (consistency iteration 62)
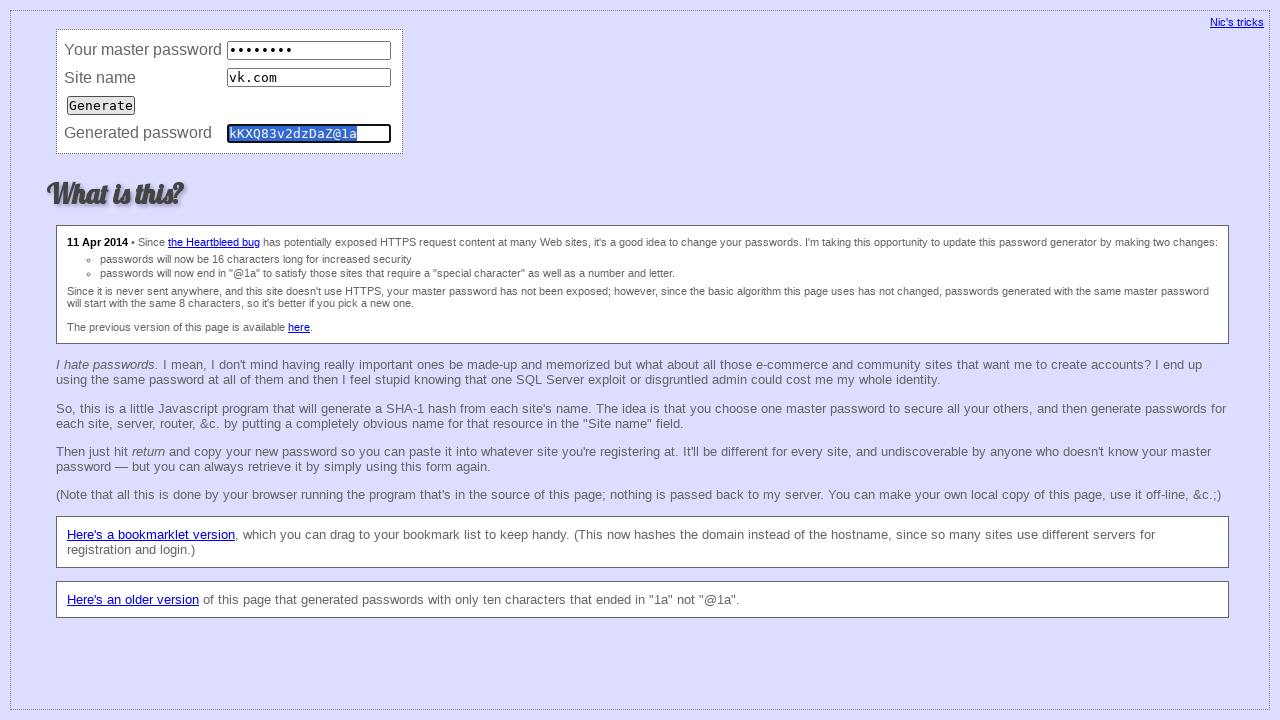

Cleared master password field (consistency iteration 63) on input[name='master']
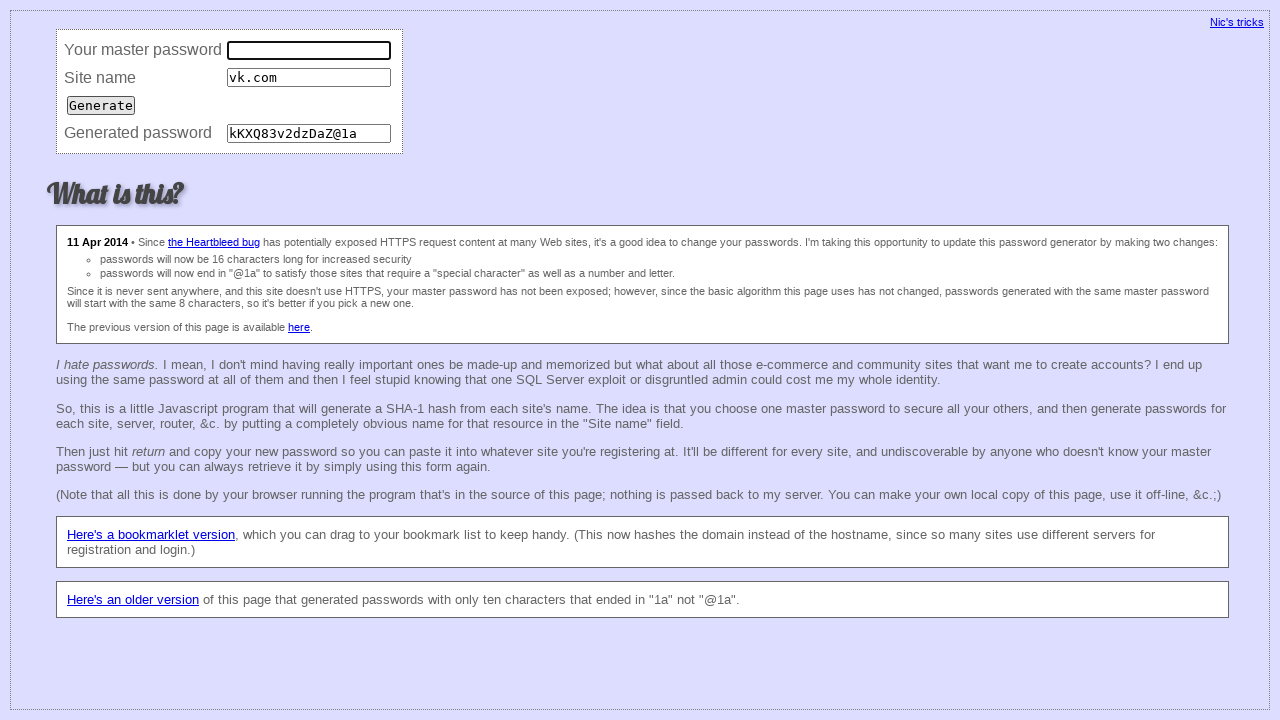

Filled master password field (consistency iteration 63) on input[name='master']
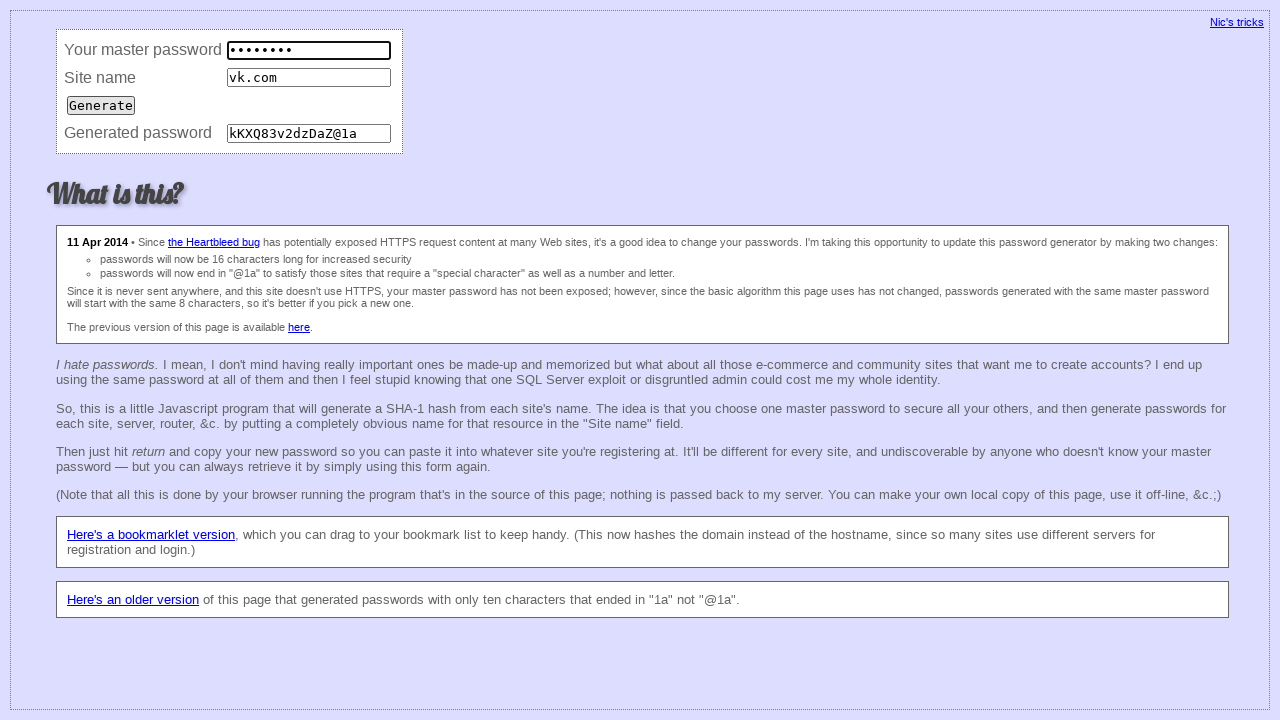

Cleared site field (consistency iteration 63) on input[name='site']
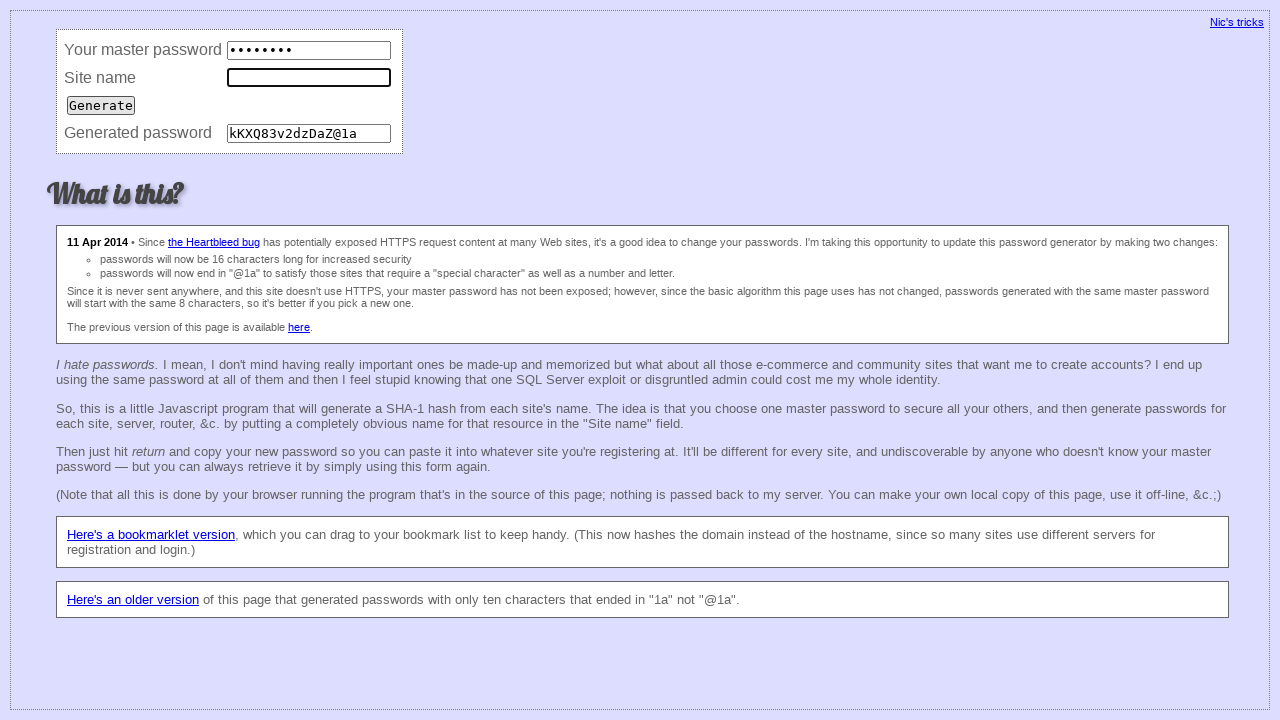

Filled site field with 'vk.com' (consistency iteration 63) on input[name='site']
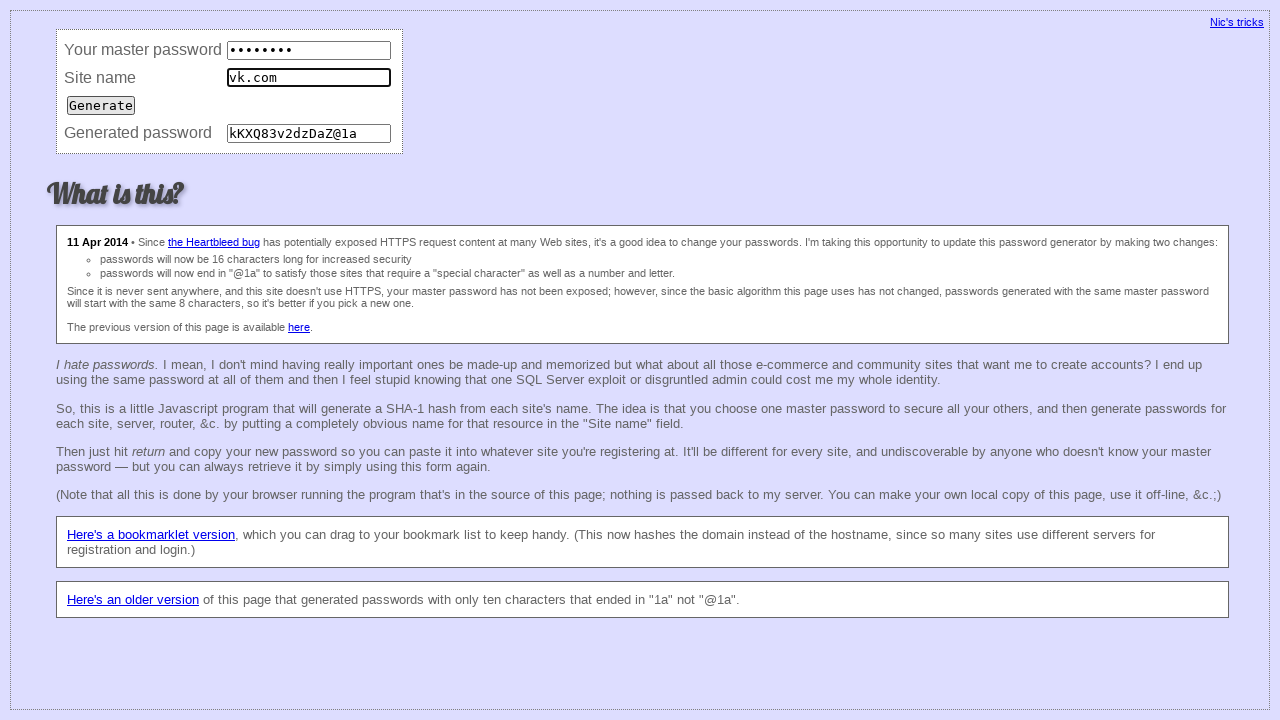

Submitted form for consistency check (iteration 63) at (101, 105) on input[type='submit']
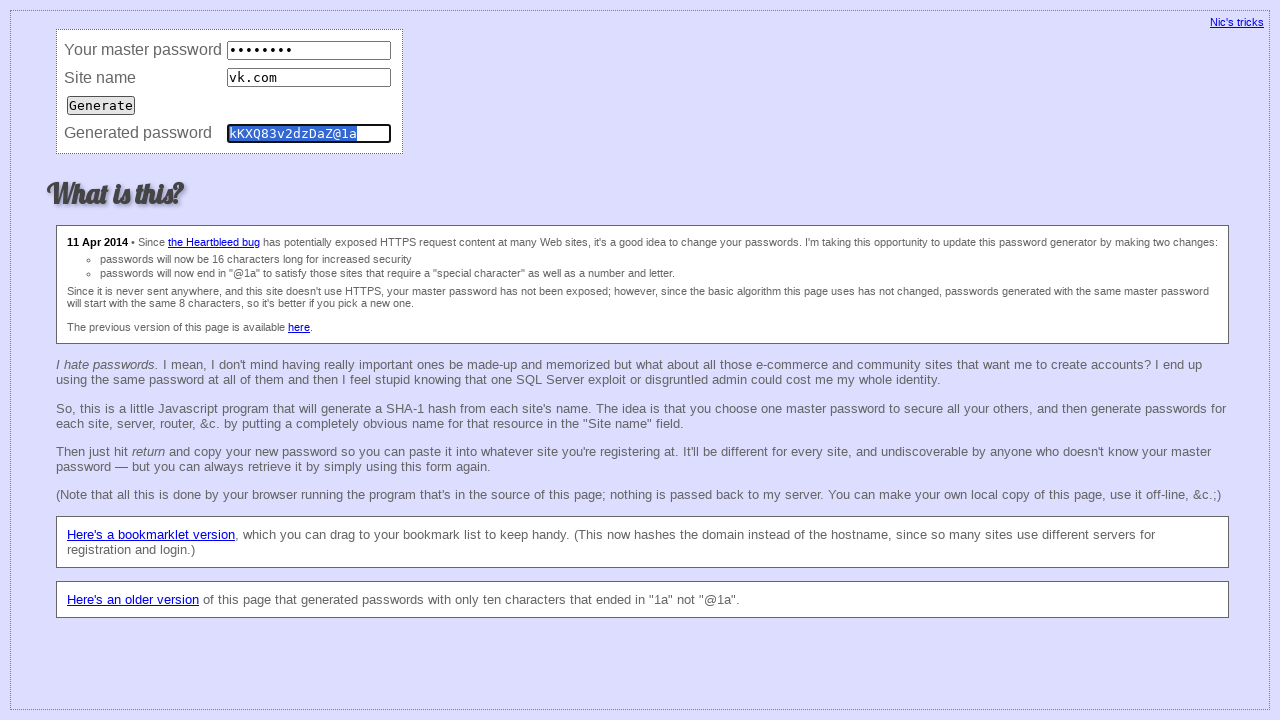

Verified password field exists (consistency iteration 63)
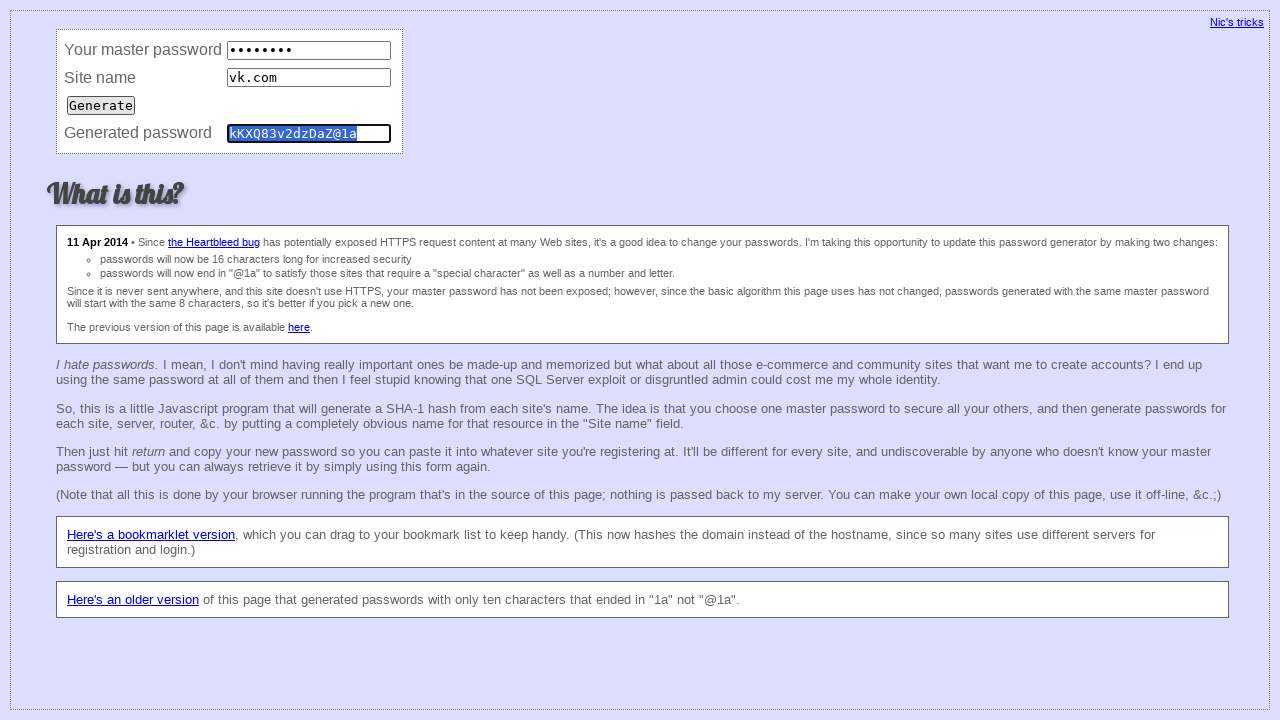

Cleared master password field (consistency iteration 64) on input[name='master']
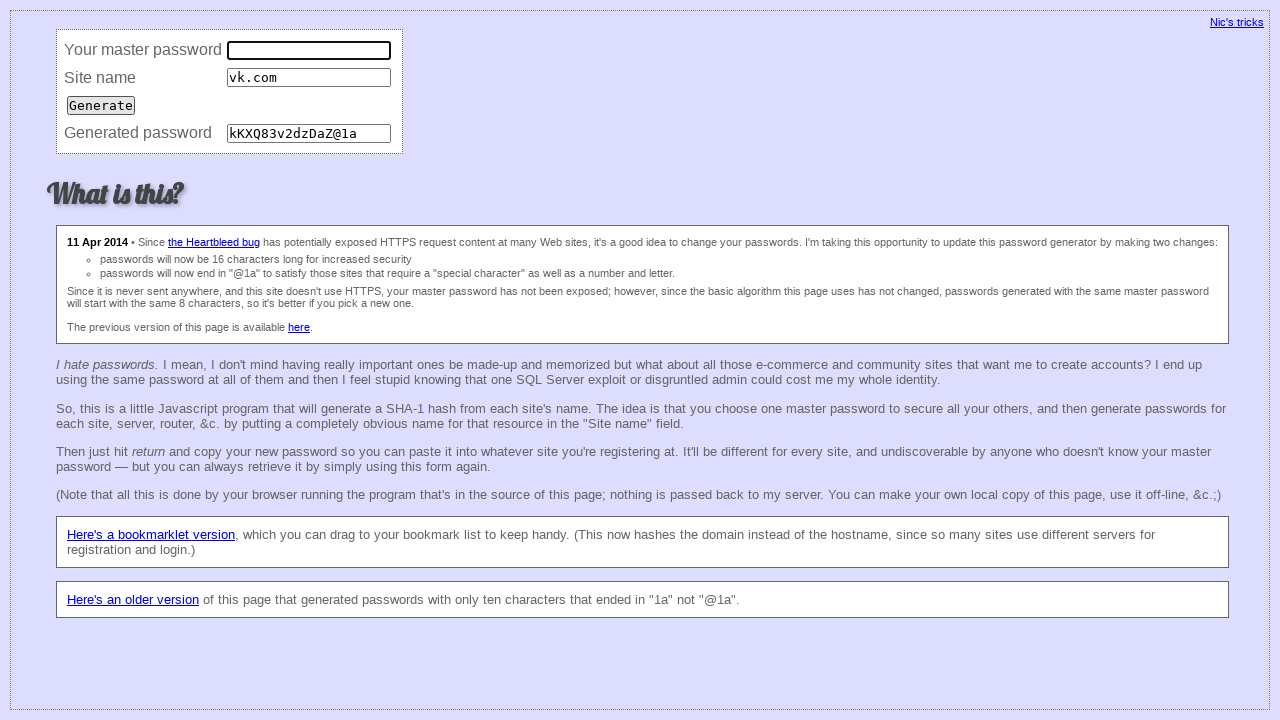

Filled master password field (consistency iteration 64) on input[name='master']
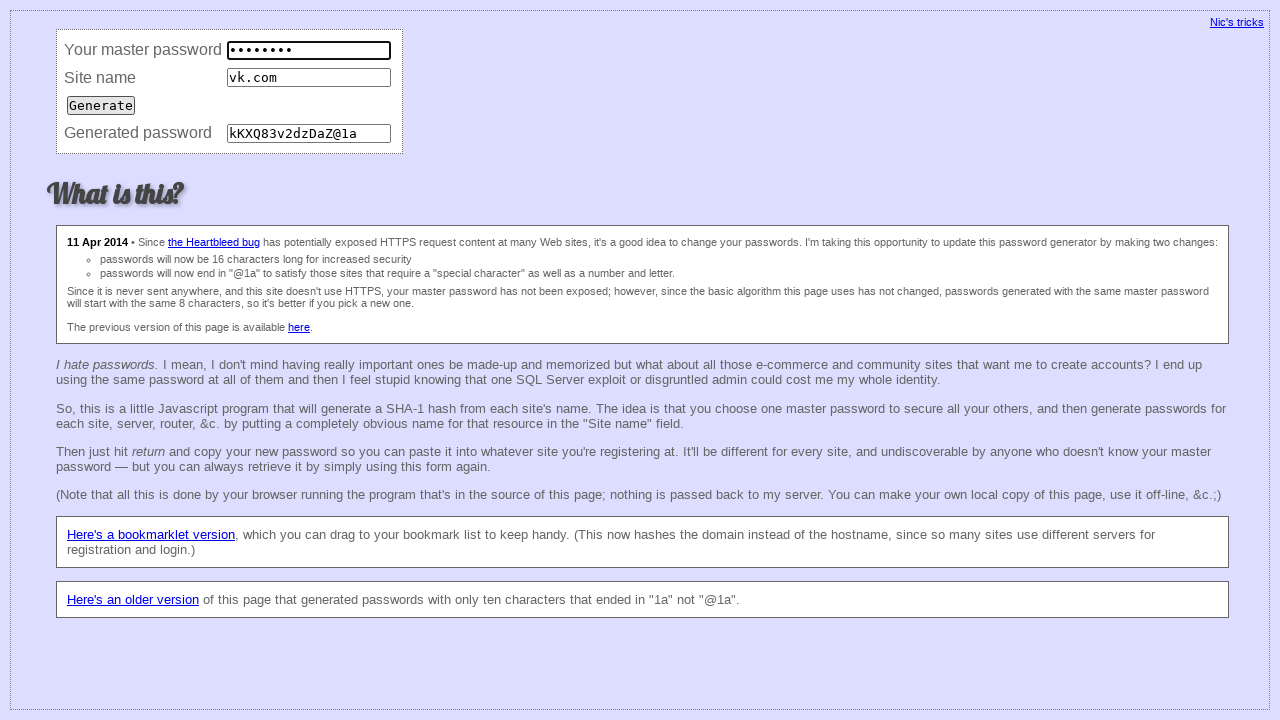

Cleared site field (consistency iteration 64) on input[name='site']
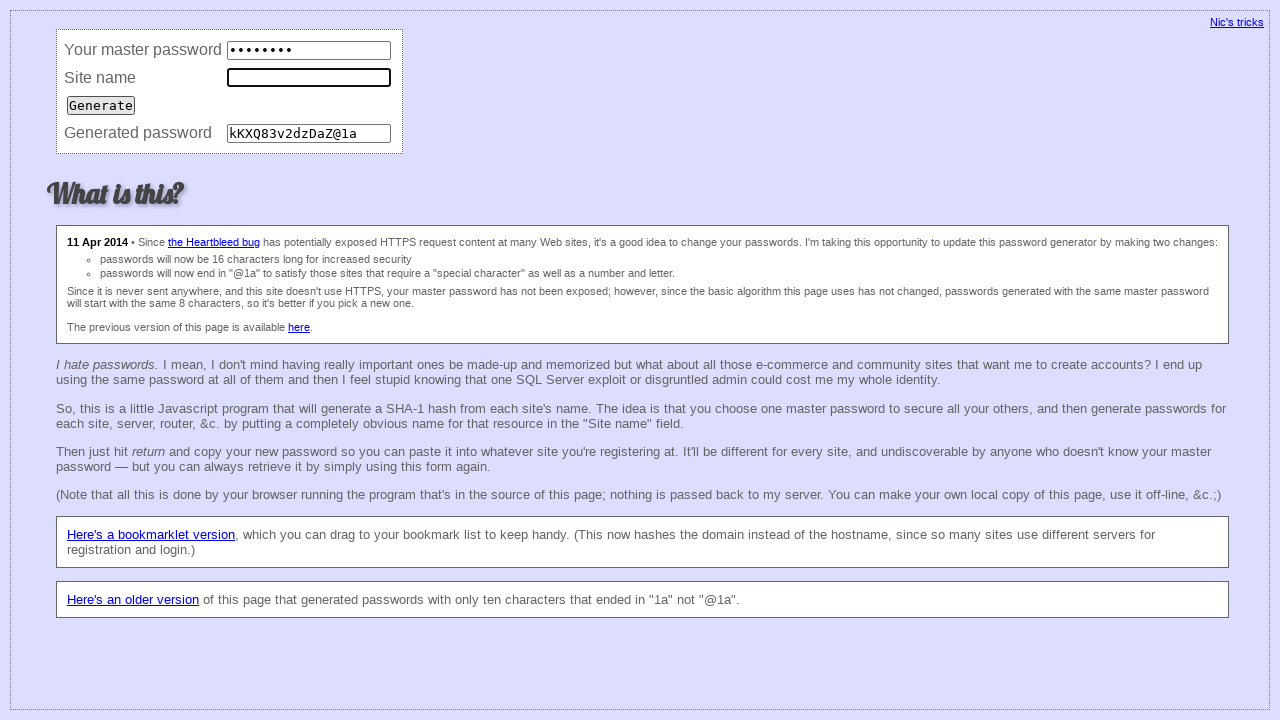

Filled site field with 'vk.com' (consistency iteration 64) on input[name='site']
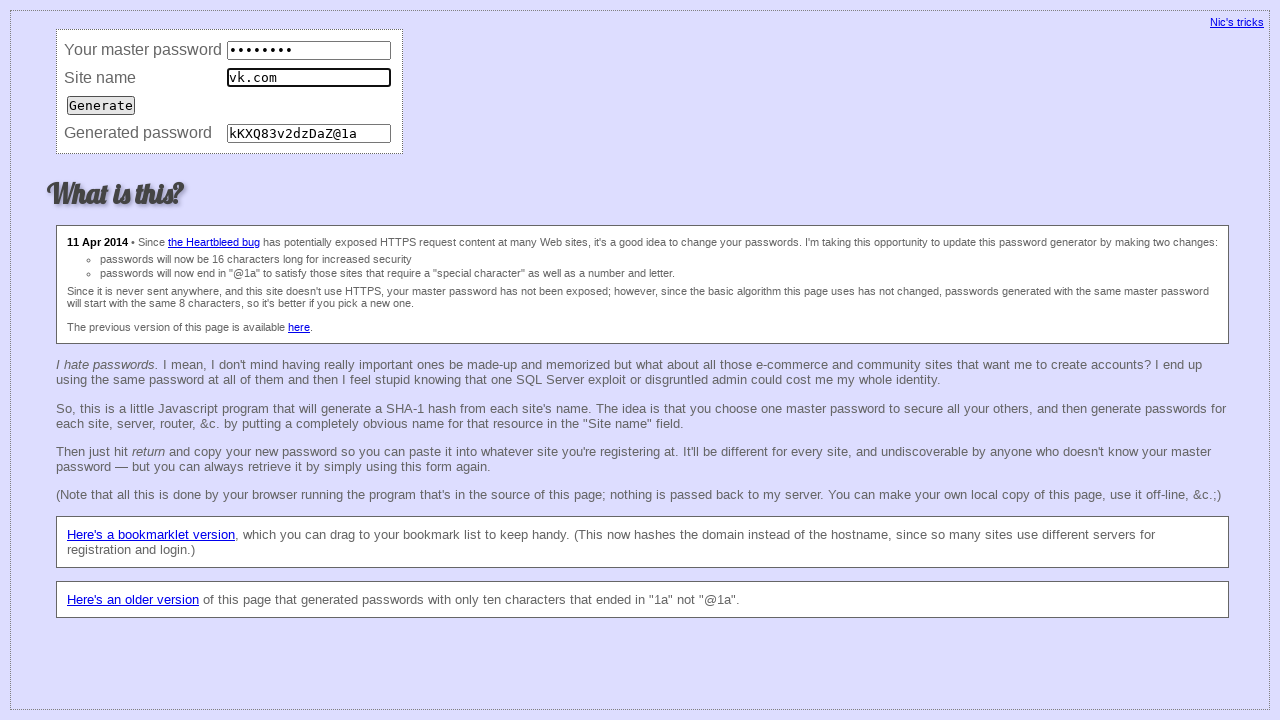

Submitted form for consistency check (iteration 64) at (101, 105) on input[type='submit']
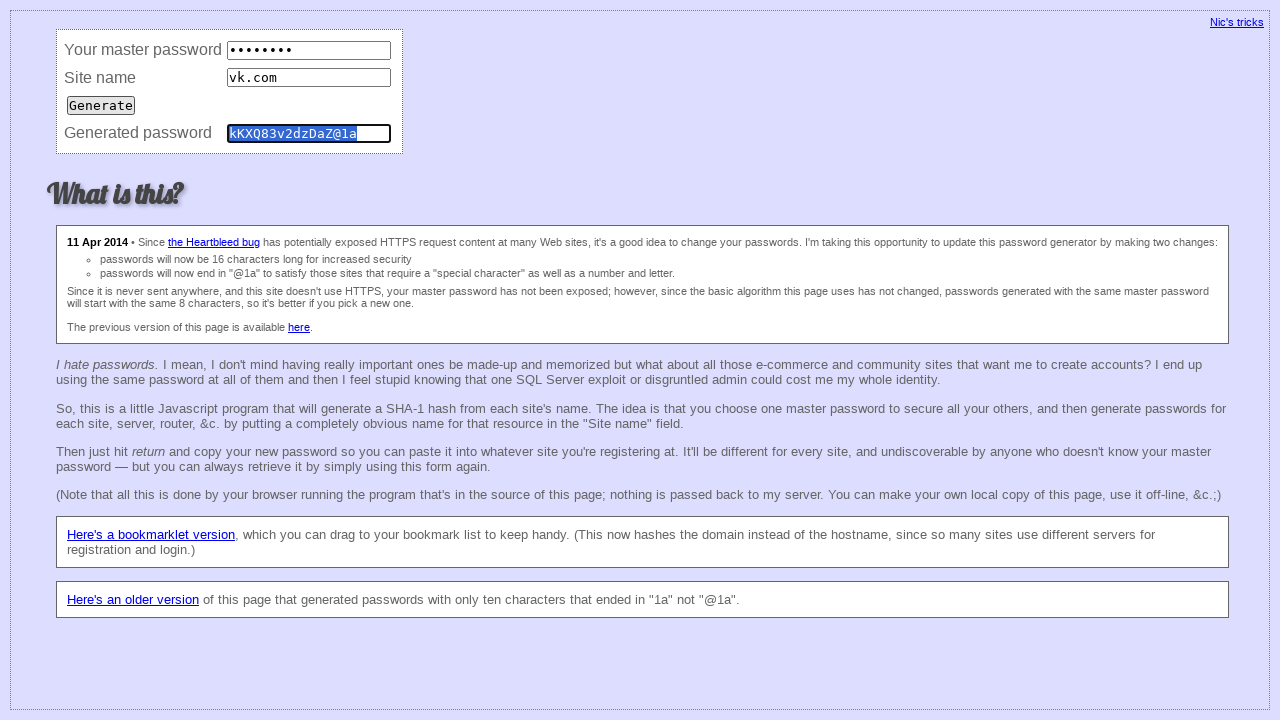

Verified password field exists (consistency iteration 64)
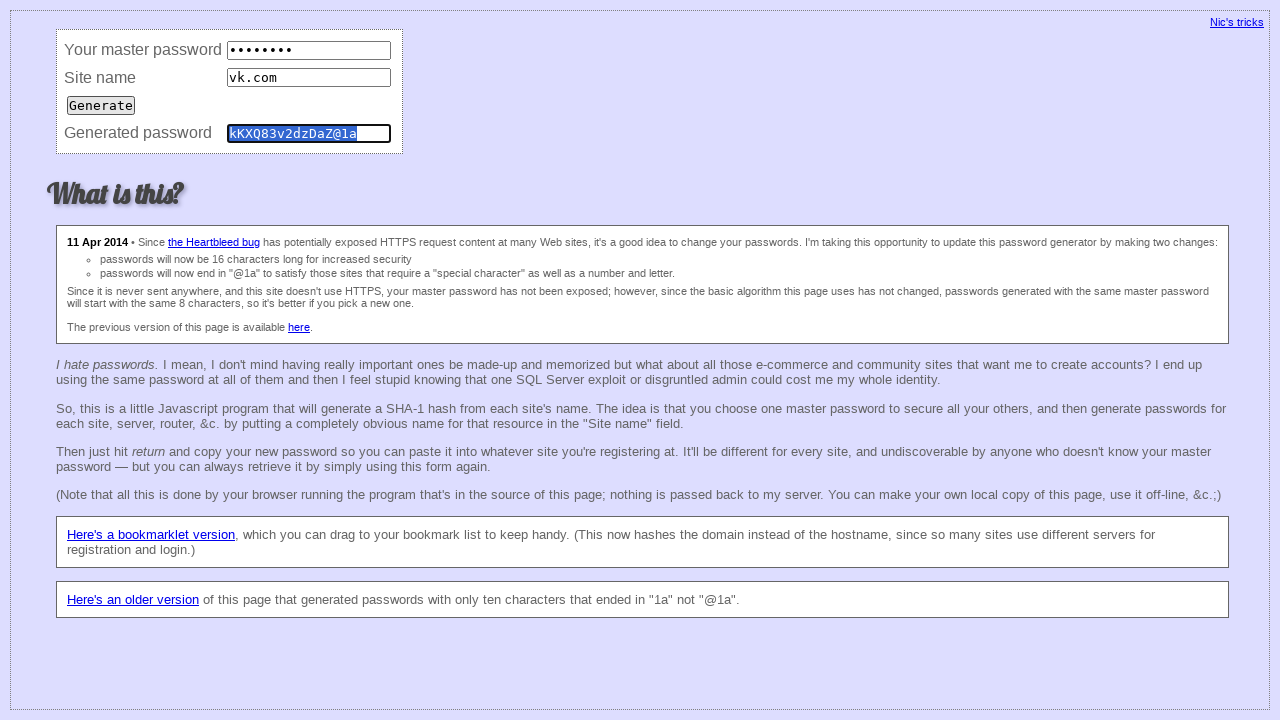

Cleared master password field (consistency iteration 65) on input[name='master']
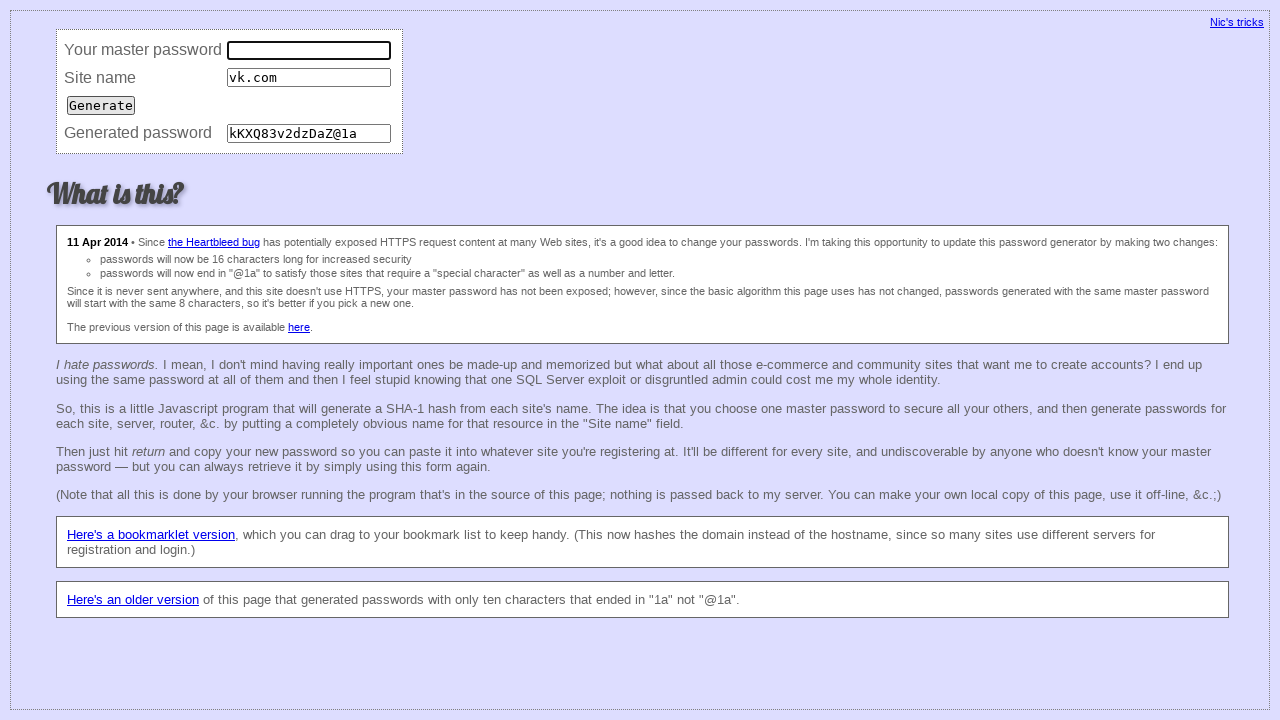

Filled master password field (consistency iteration 65) on input[name='master']
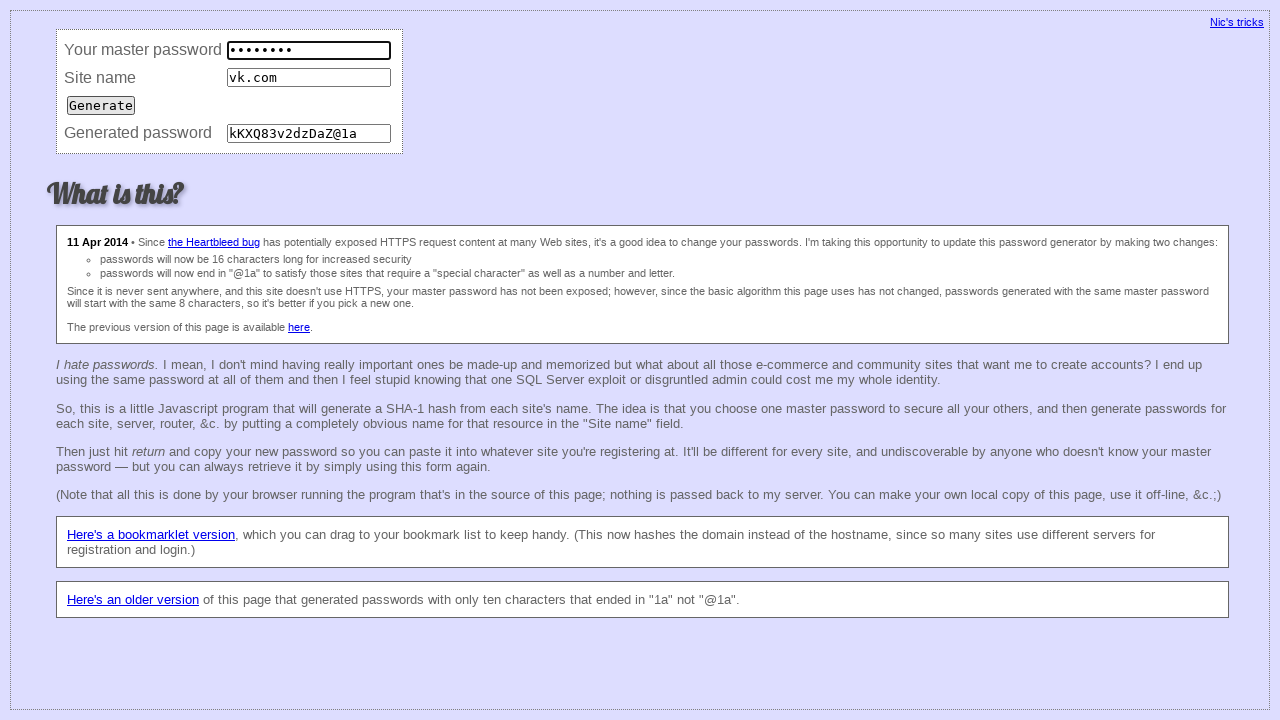

Cleared site field (consistency iteration 65) on input[name='site']
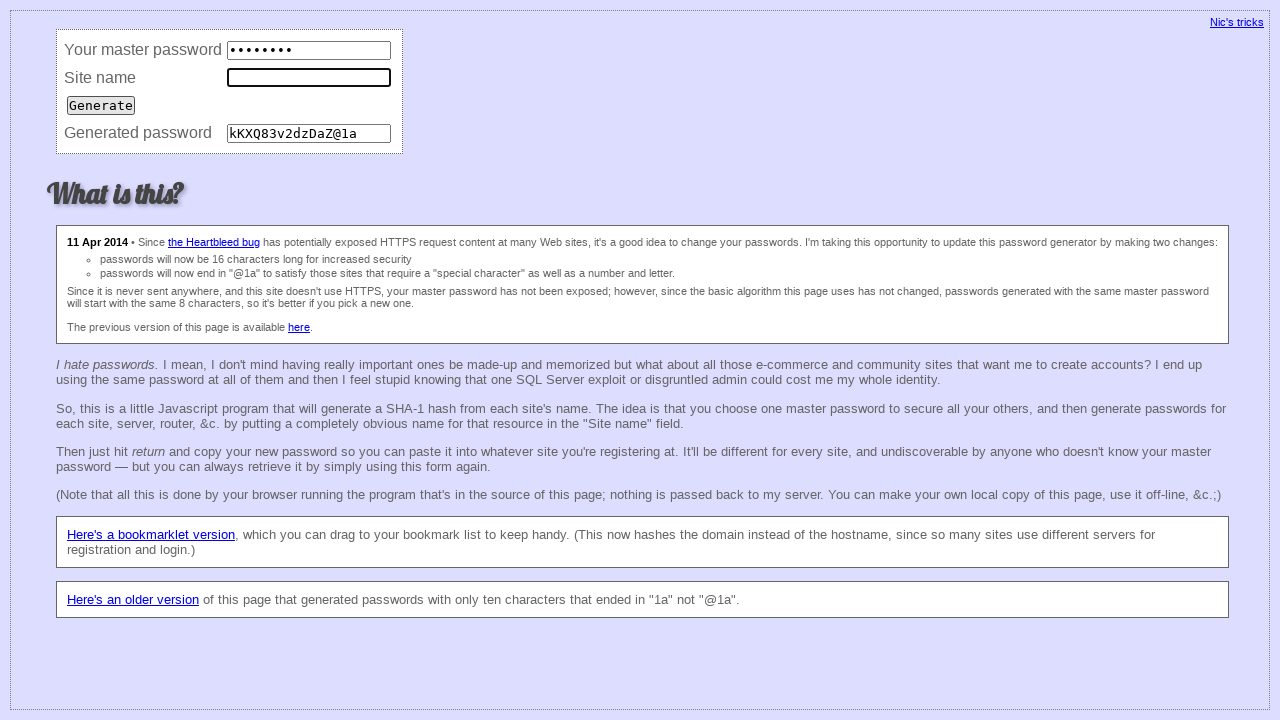

Filled site field with 'vk.com' (consistency iteration 65) on input[name='site']
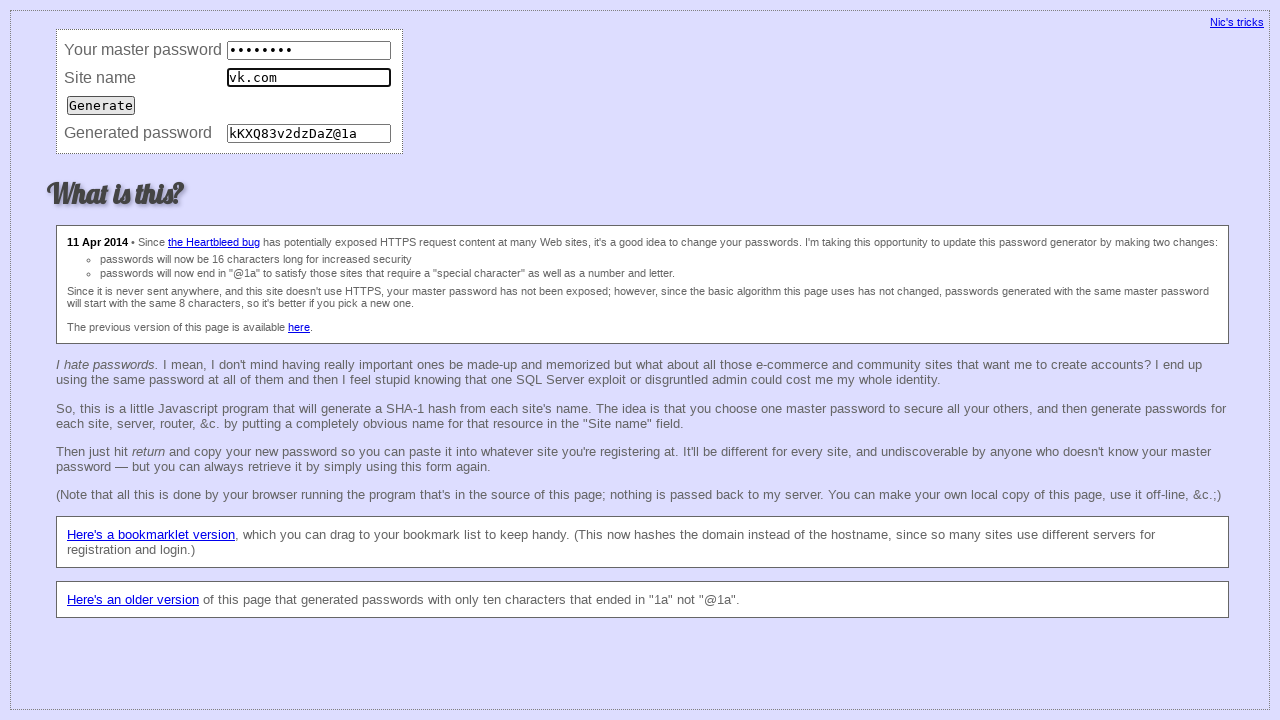

Submitted form for consistency check (iteration 65) at (101, 105) on input[type='submit']
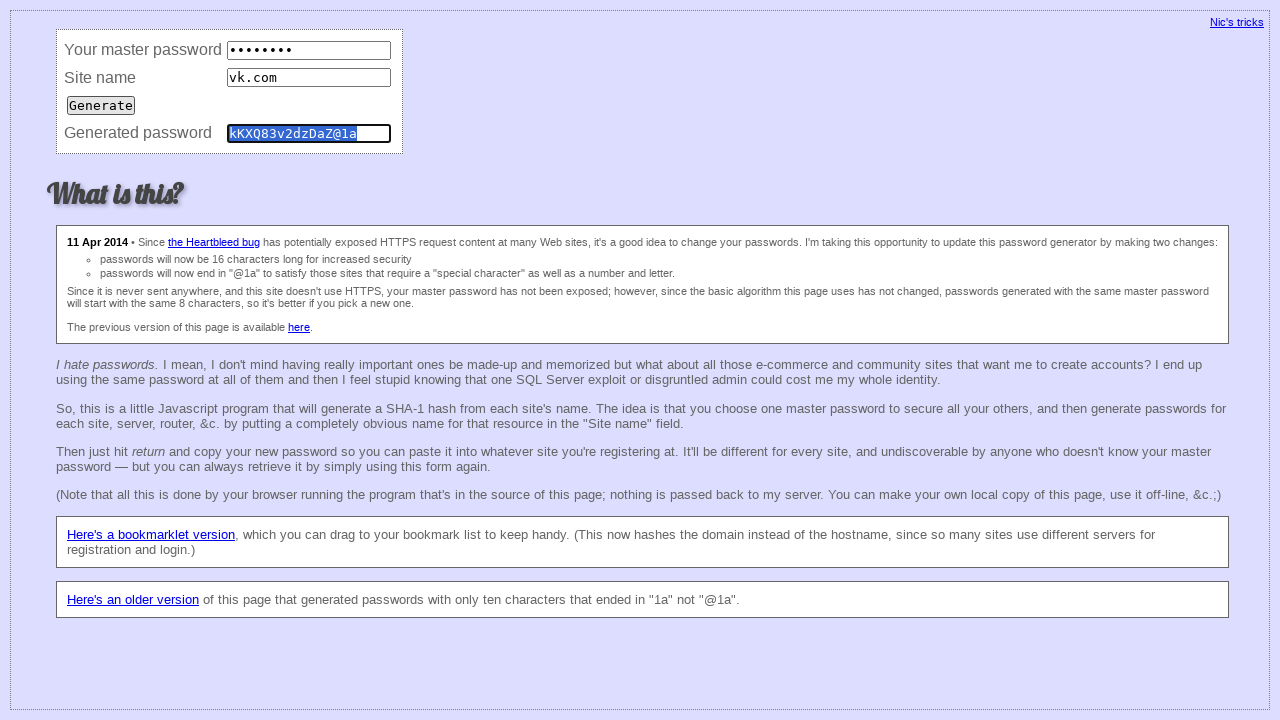

Verified password field exists (consistency iteration 65)
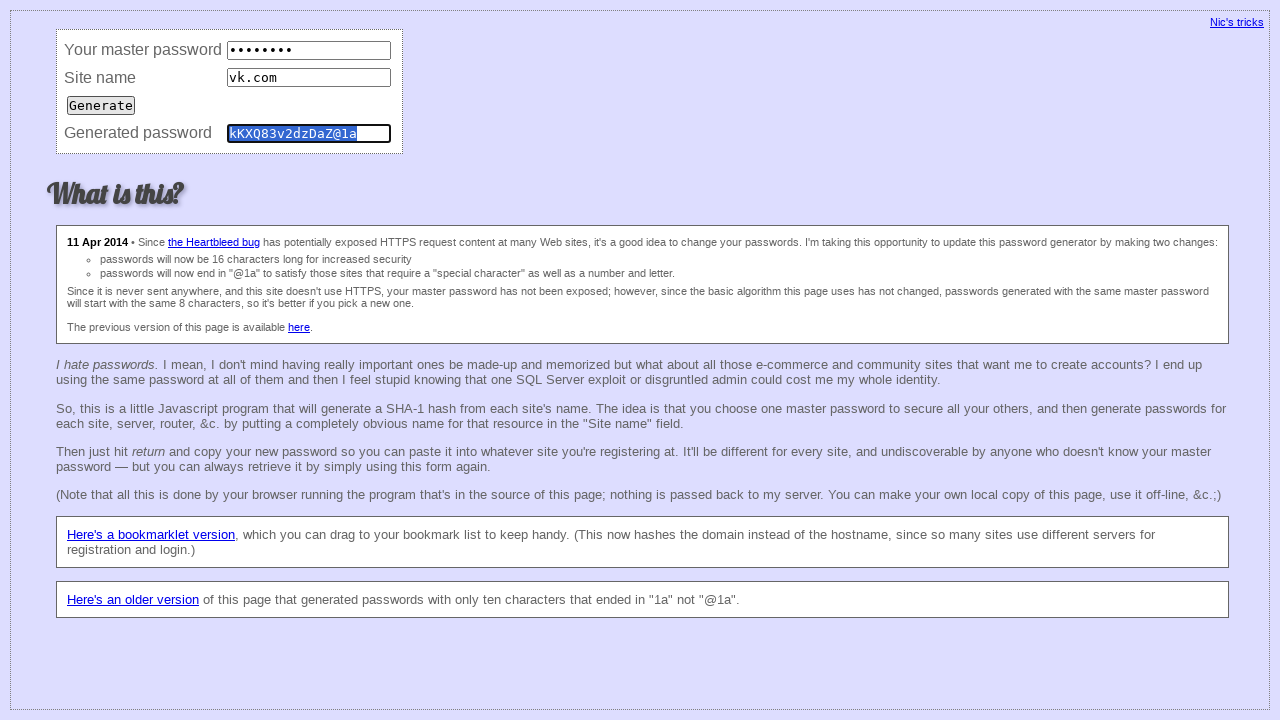

Cleared master password field (consistency iteration 66) on input[name='master']
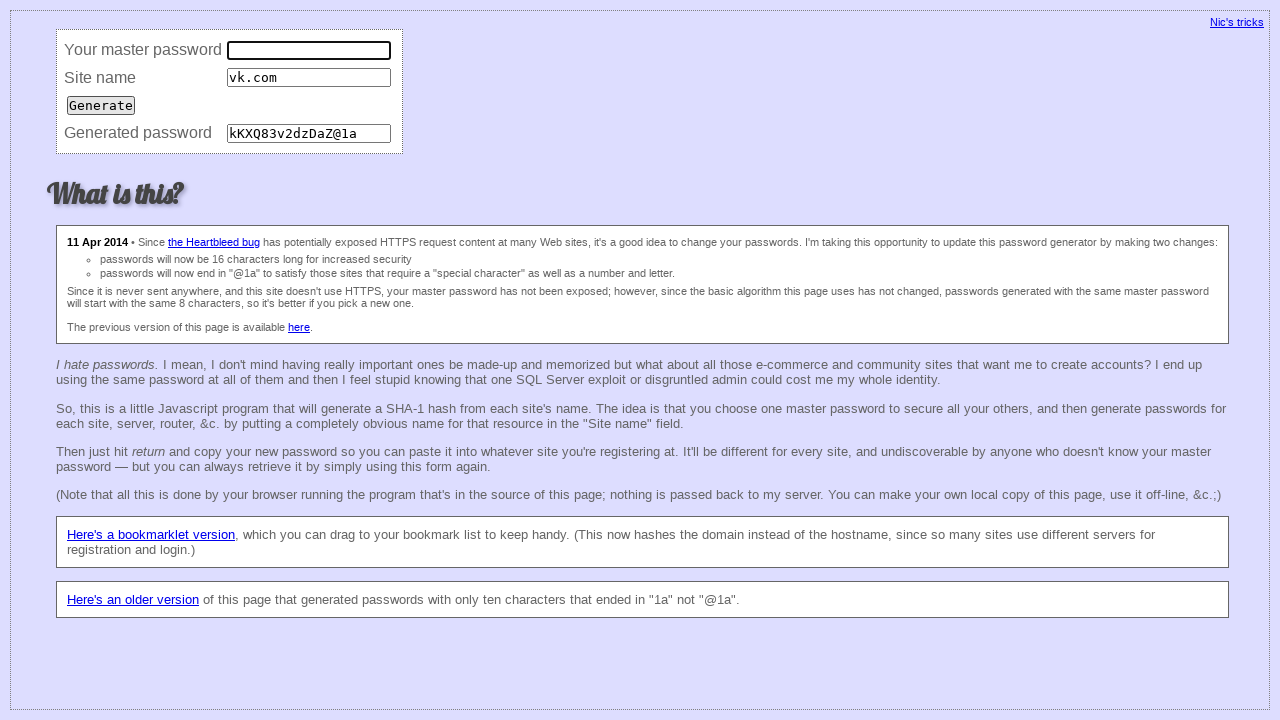

Filled master password field (consistency iteration 66) on input[name='master']
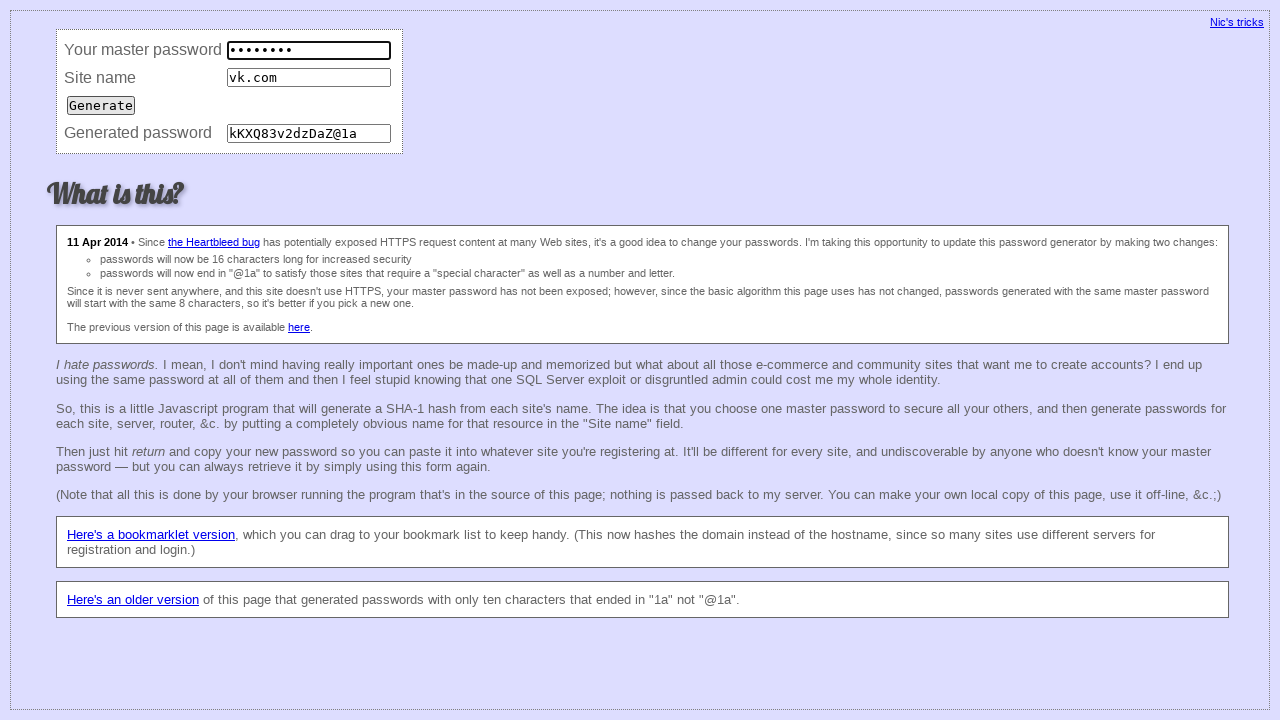

Cleared site field (consistency iteration 66) on input[name='site']
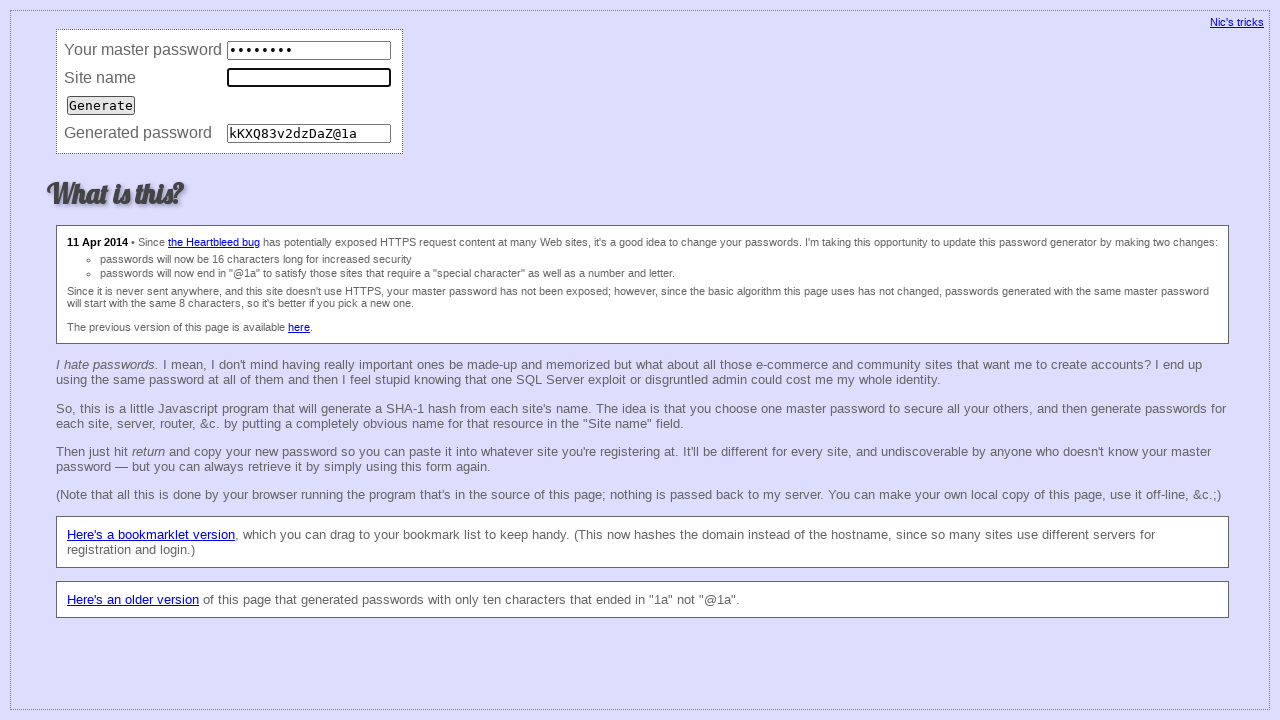

Filled site field with 'vk.com' (consistency iteration 66) on input[name='site']
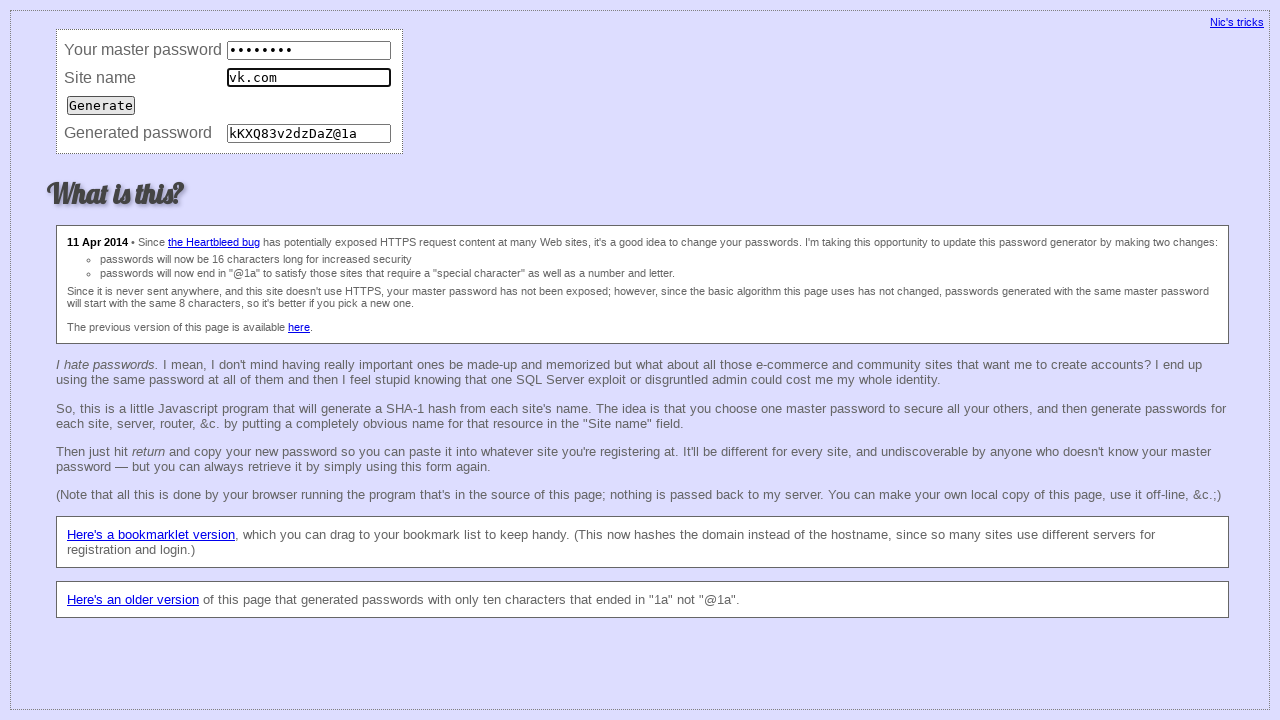

Submitted form for consistency check (iteration 66) at (101, 105) on input[type='submit']
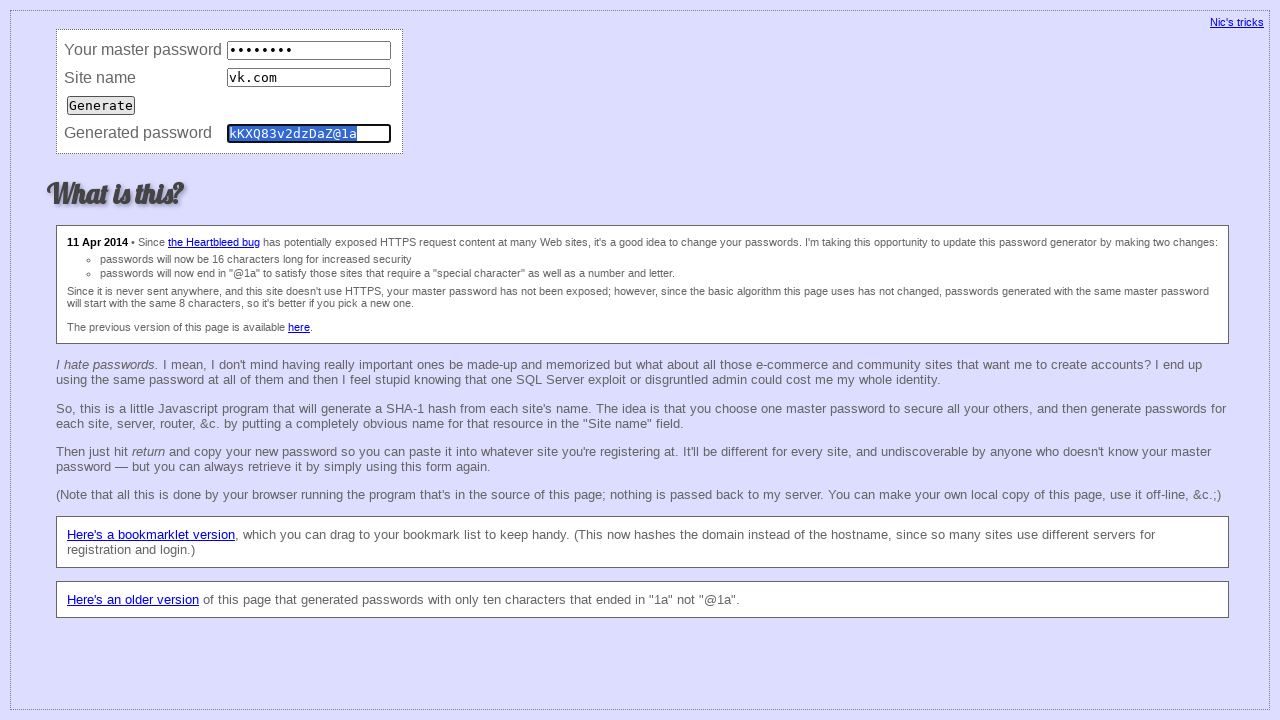

Verified password field exists (consistency iteration 66)
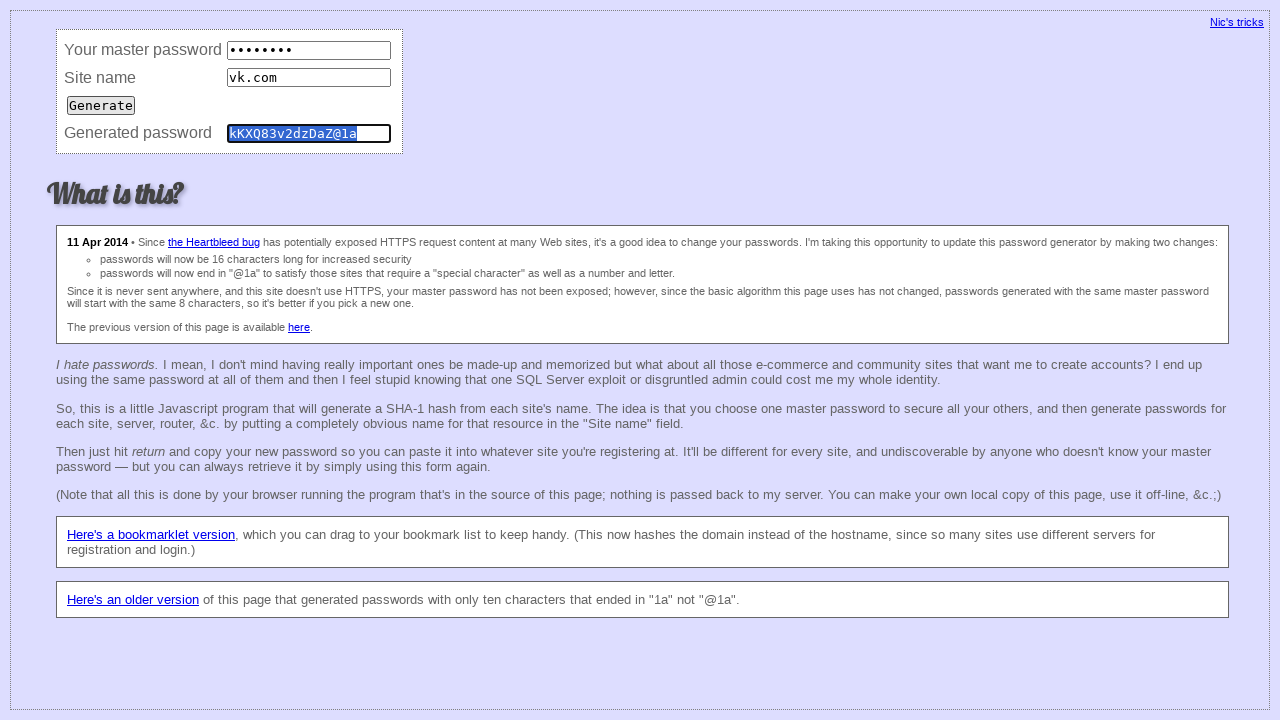

Cleared master password field (consistency iteration 67) on input[name='master']
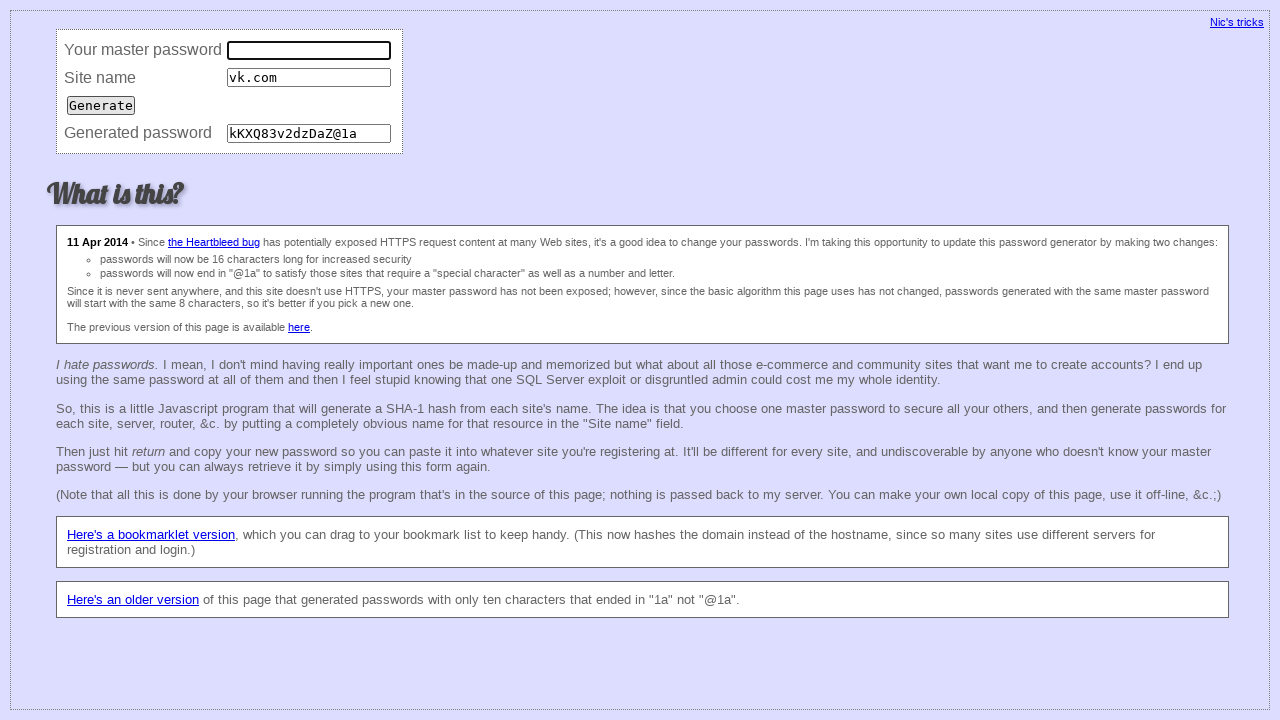

Filled master password field (consistency iteration 67) on input[name='master']
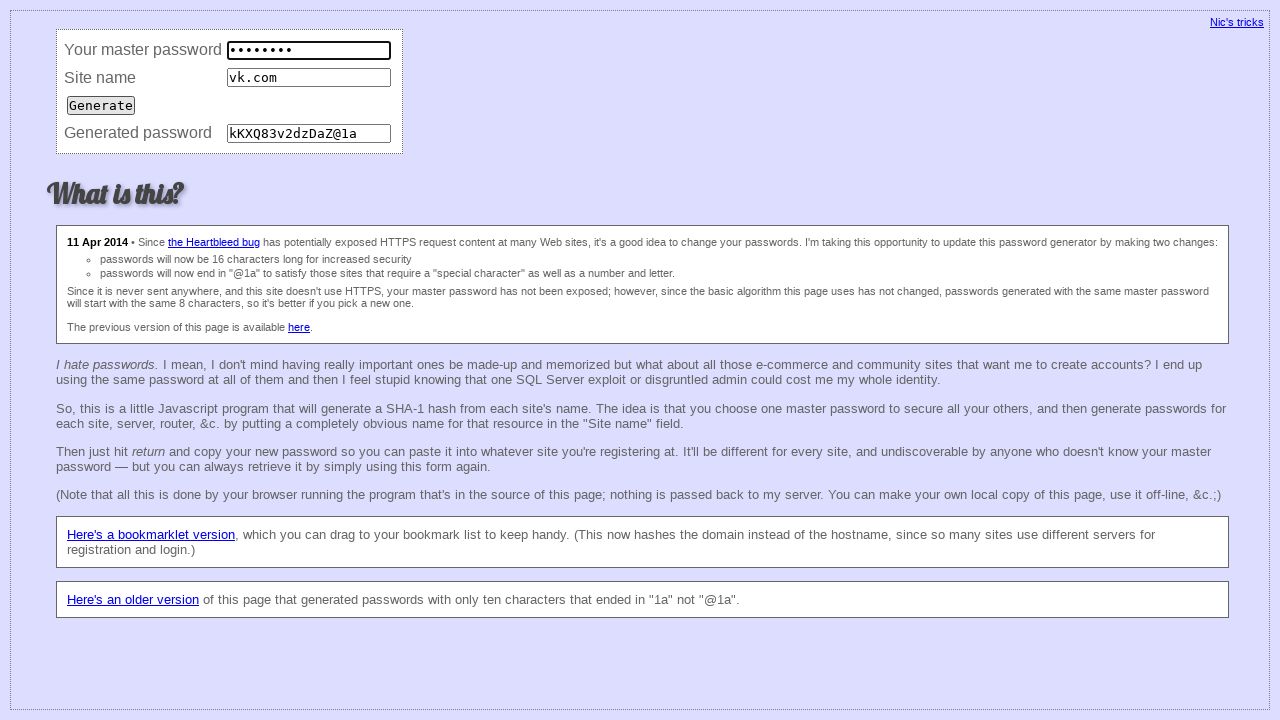

Cleared site field (consistency iteration 67) on input[name='site']
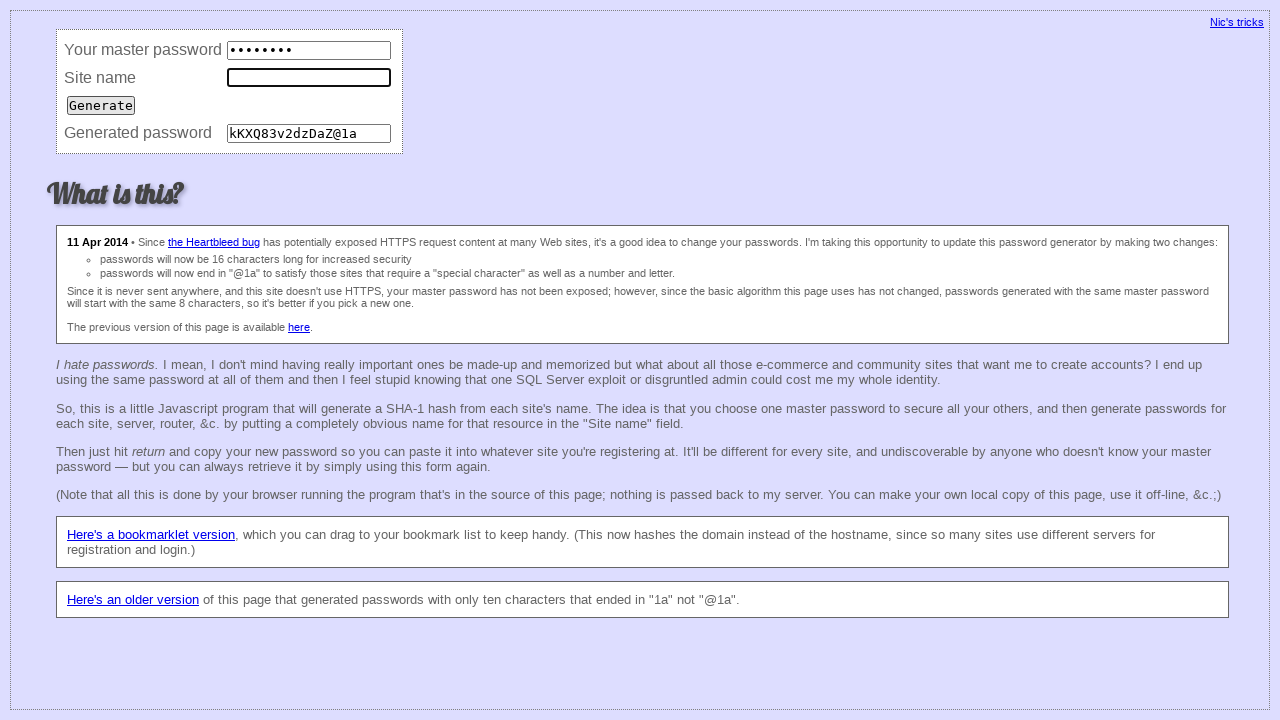

Filled site field with 'vk.com' (consistency iteration 67) on input[name='site']
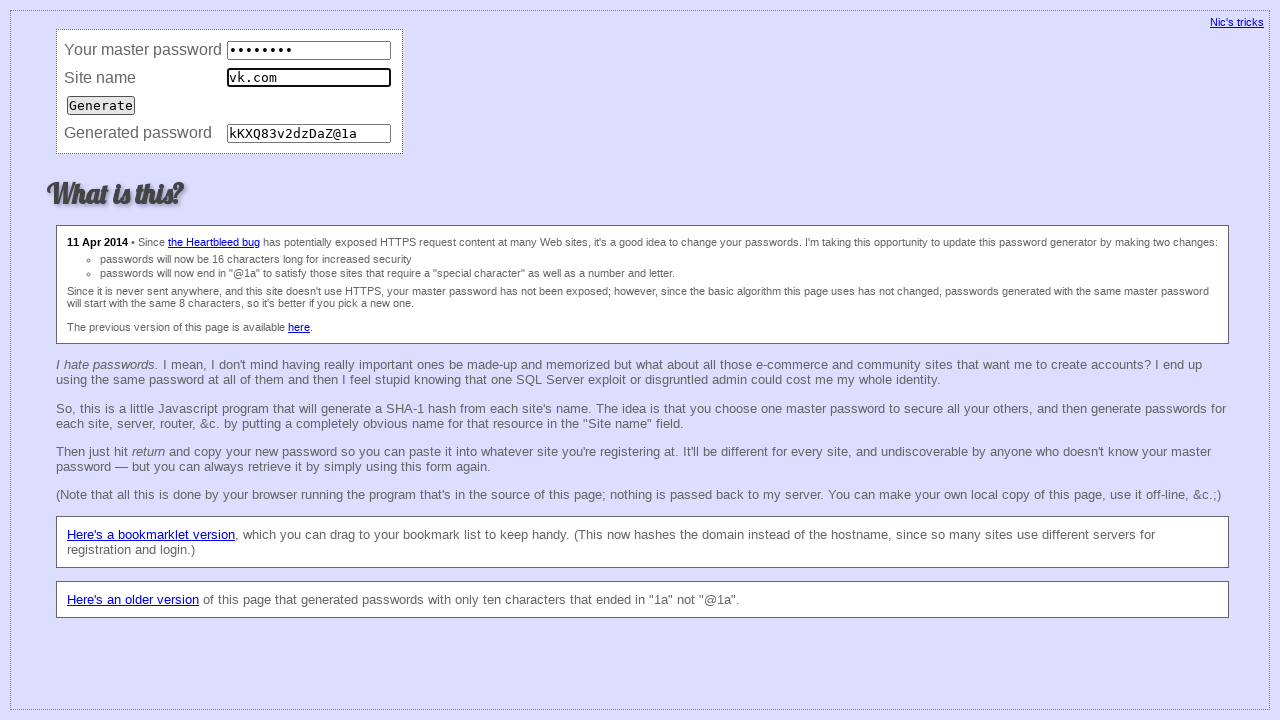

Submitted form for consistency check (iteration 67) at (101, 105) on input[type='submit']
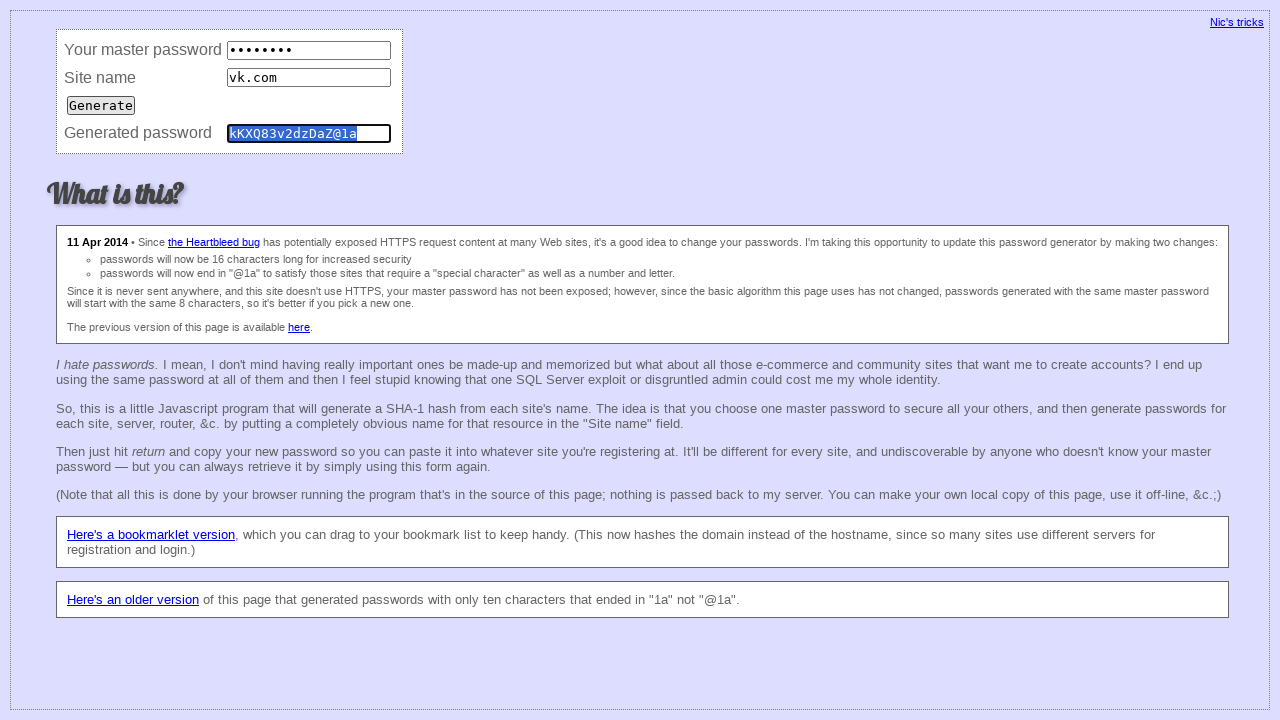

Verified password field exists (consistency iteration 67)
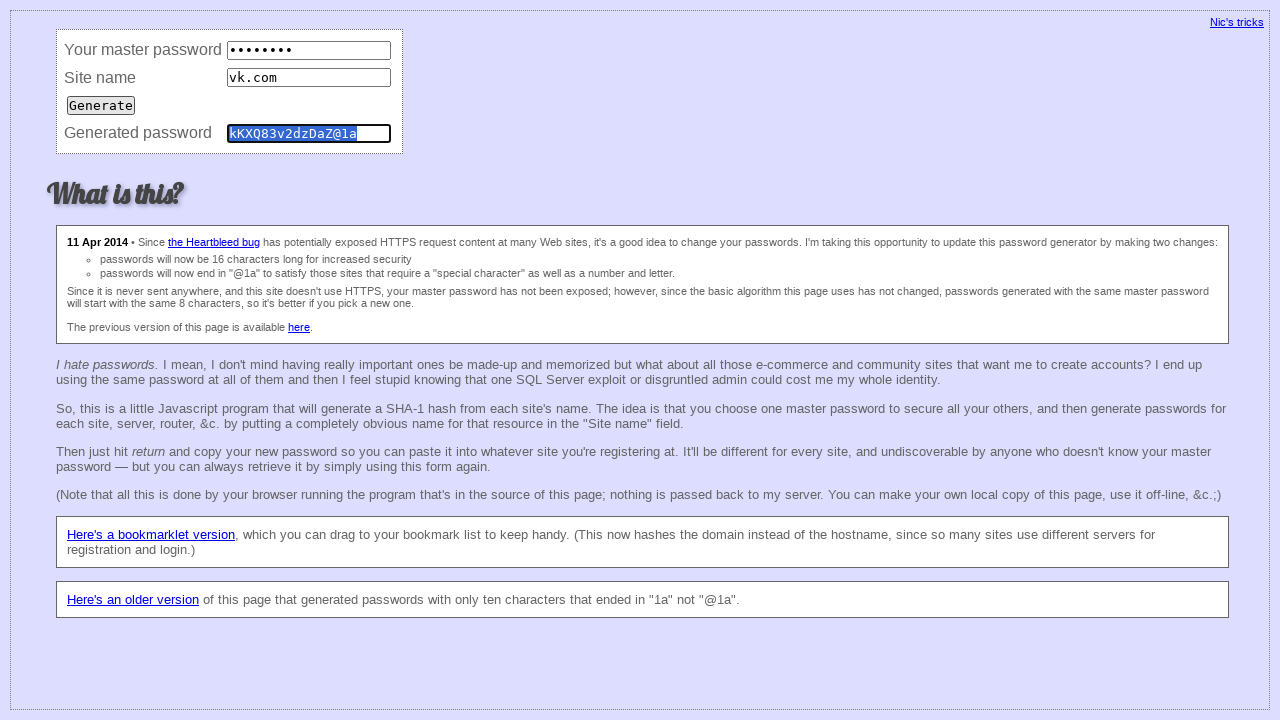

Cleared master password field (consistency iteration 68) on input[name='master']
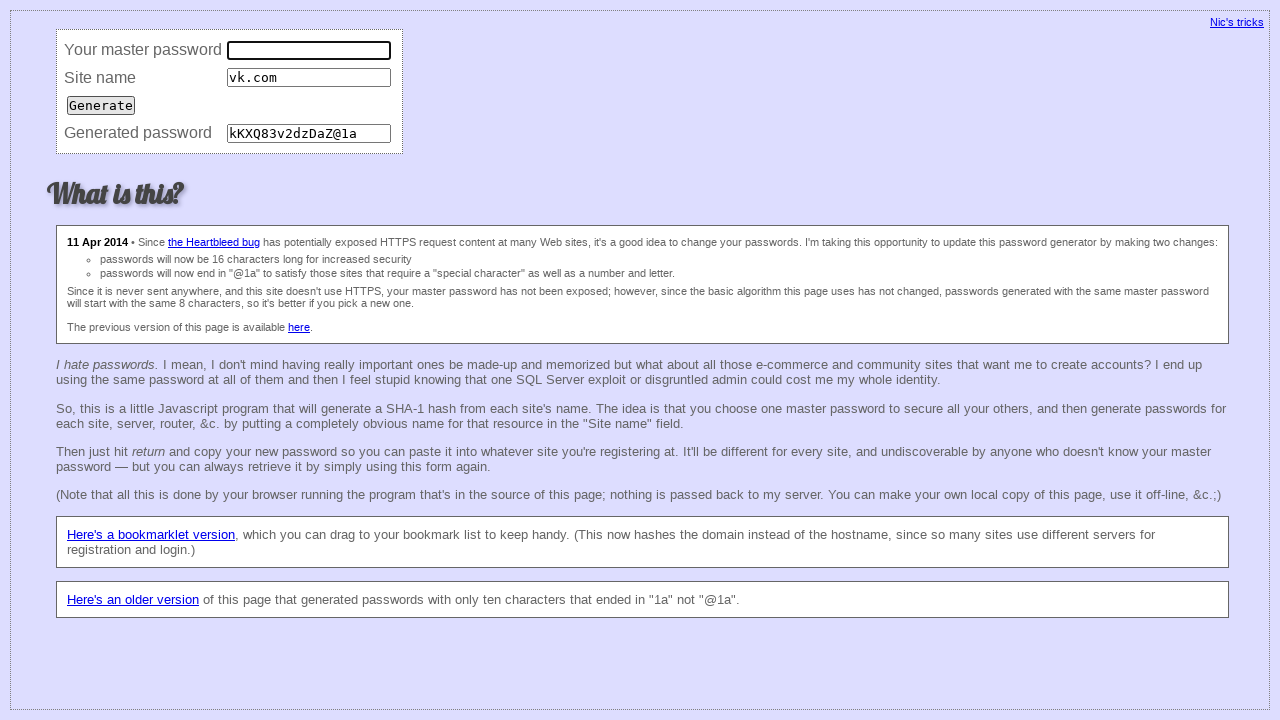

Filled master password field (consistency iteration 68) on input[name='master']
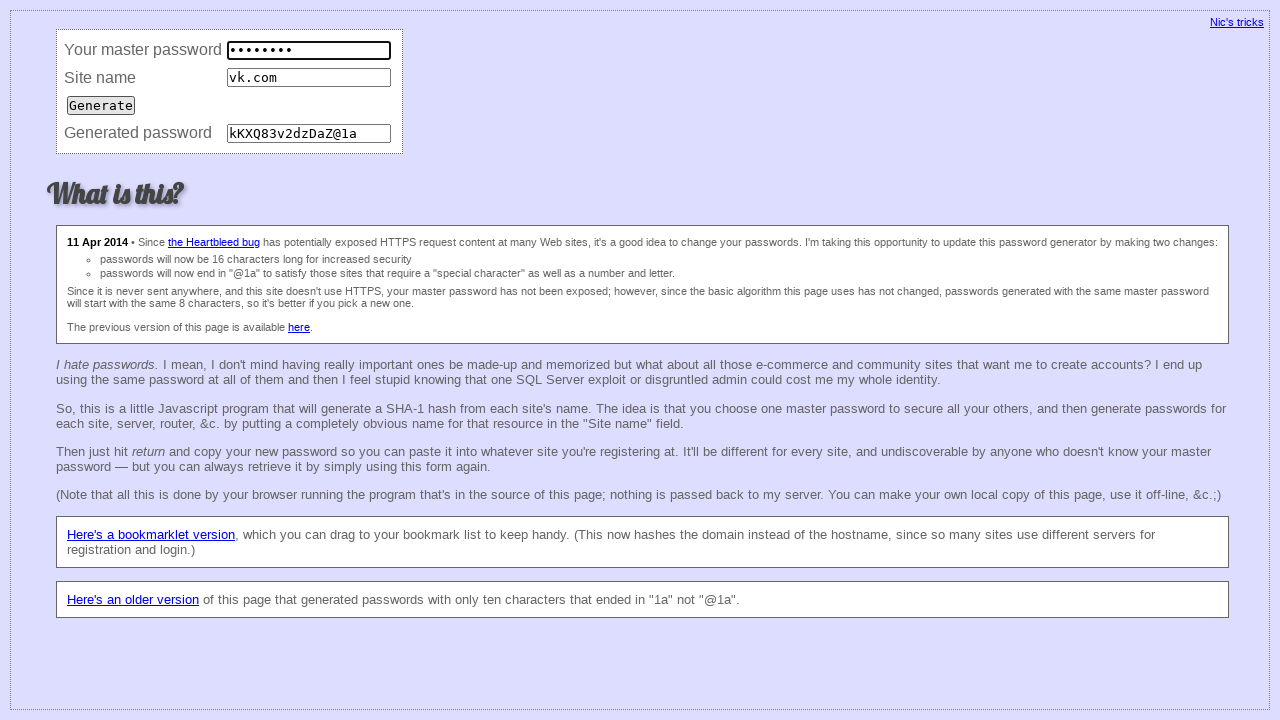

Cleared site field (consistency iteration 68) on input[name='site']
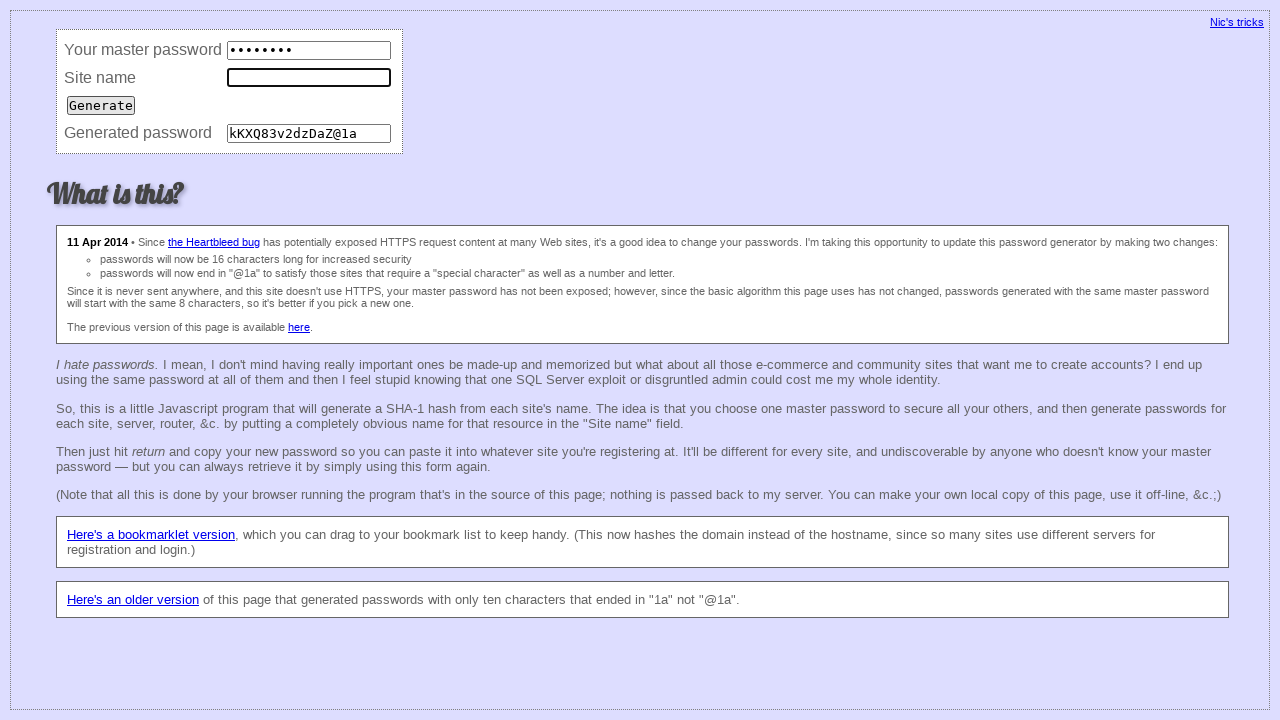

Filled site field with 'vk.com' (consistency iteration 68) on input[name='site']
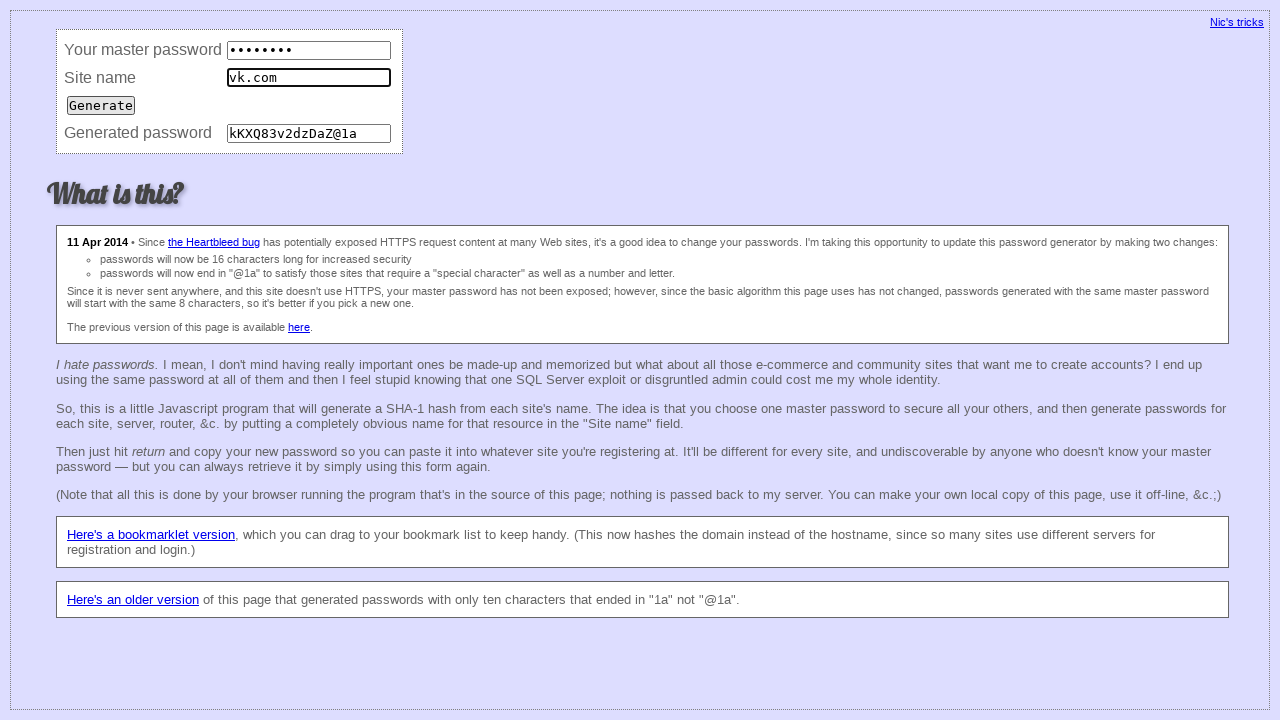

Submitted form for consistency check (iteration 68) at (101, 105) on input[type='submit']
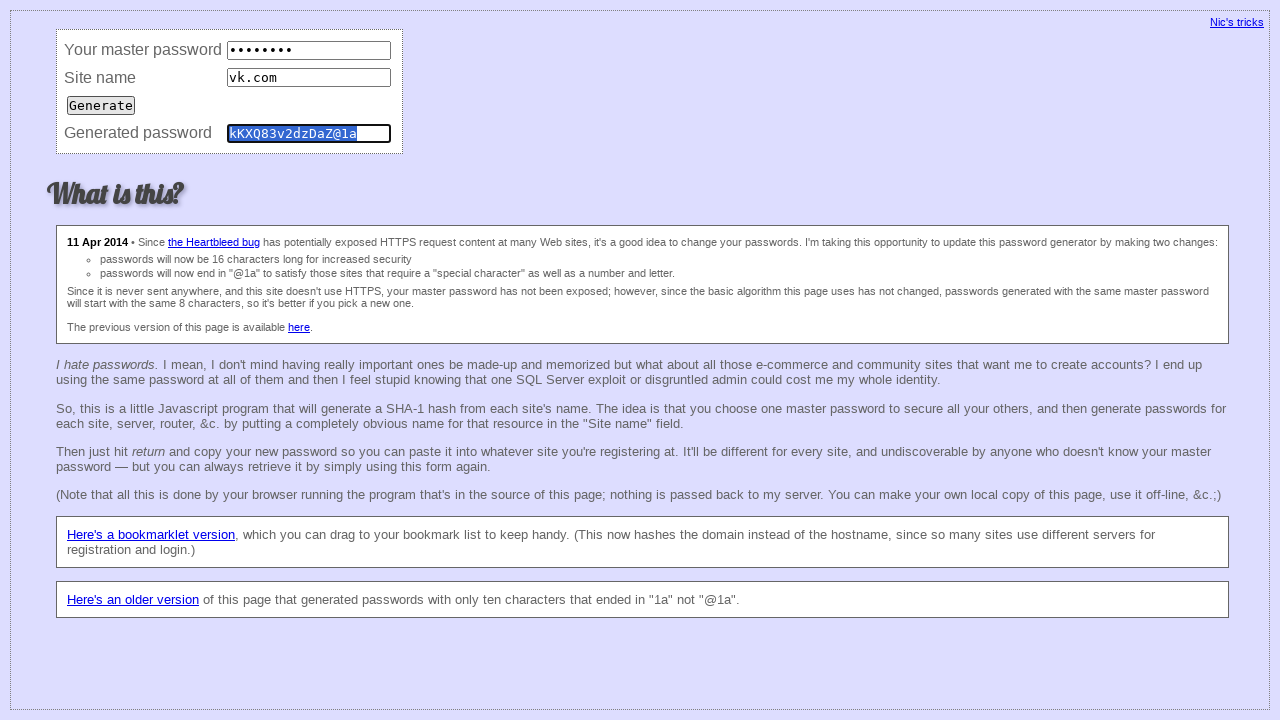

Verified password field exists (consistency iteration 68)
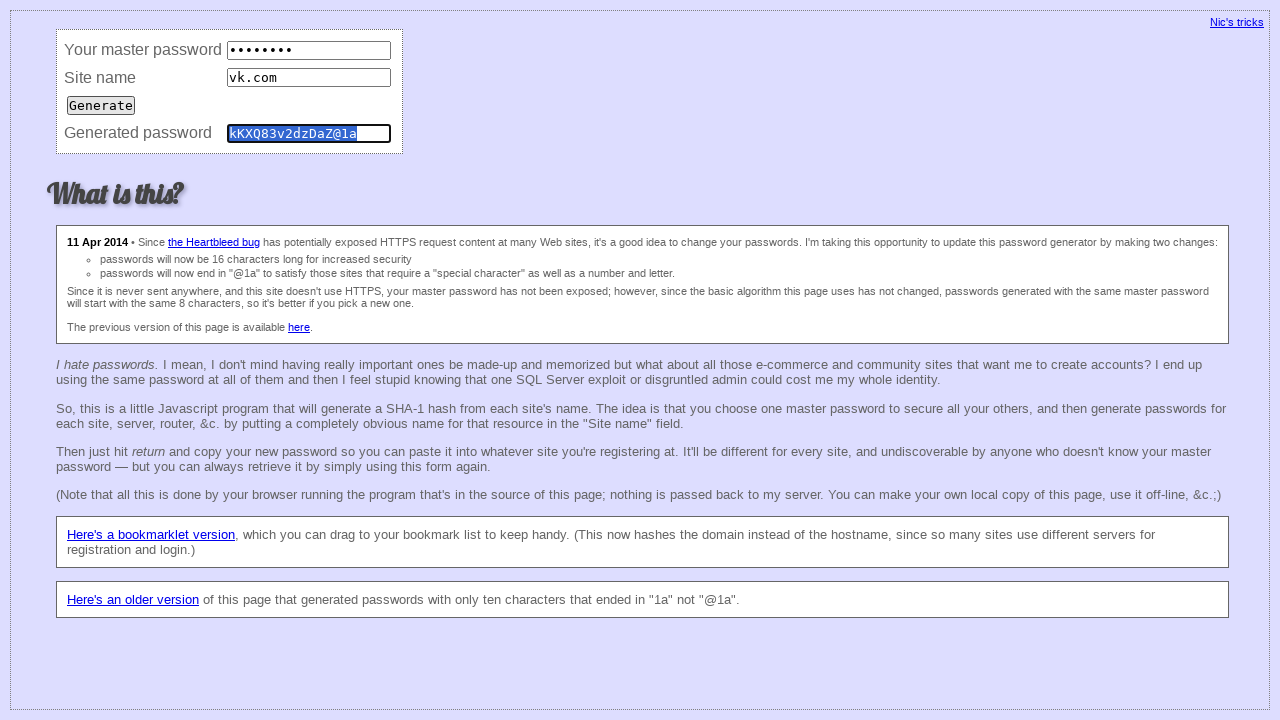

Cleared master password field (consistency iteration 69) on input[name='master']
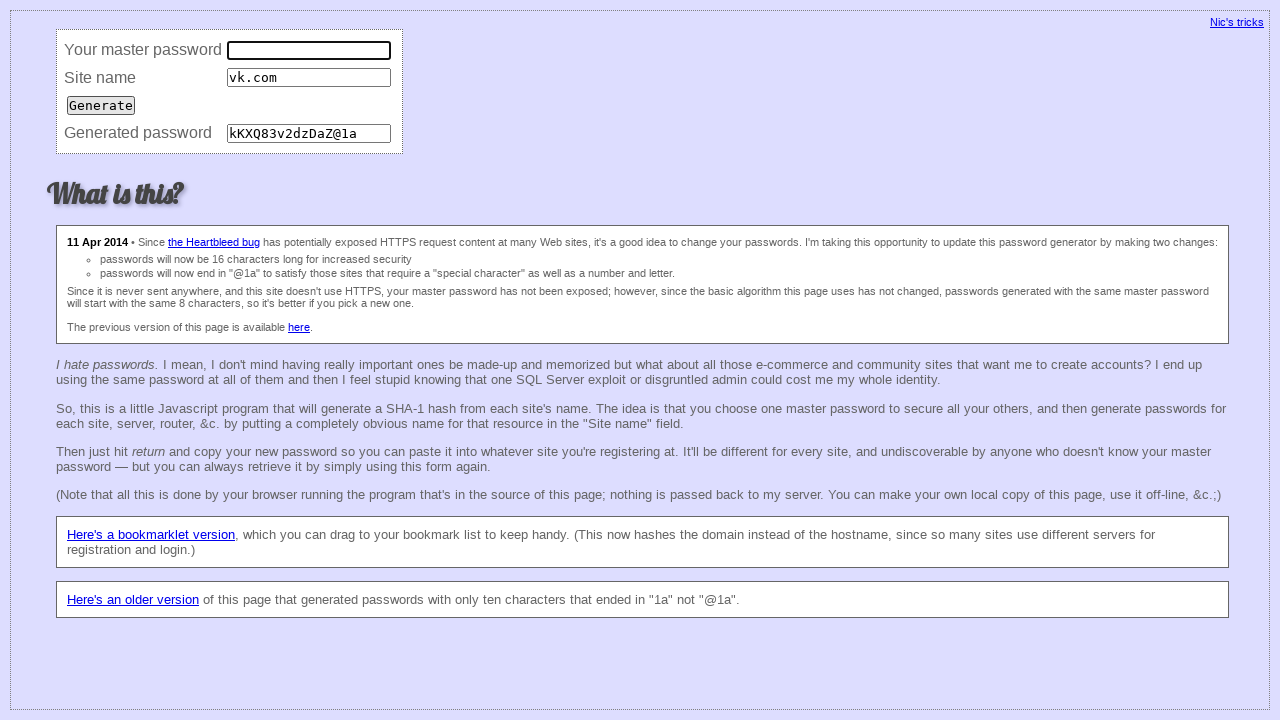

Filled master password field (consistency iteration 69) on input[name='master']
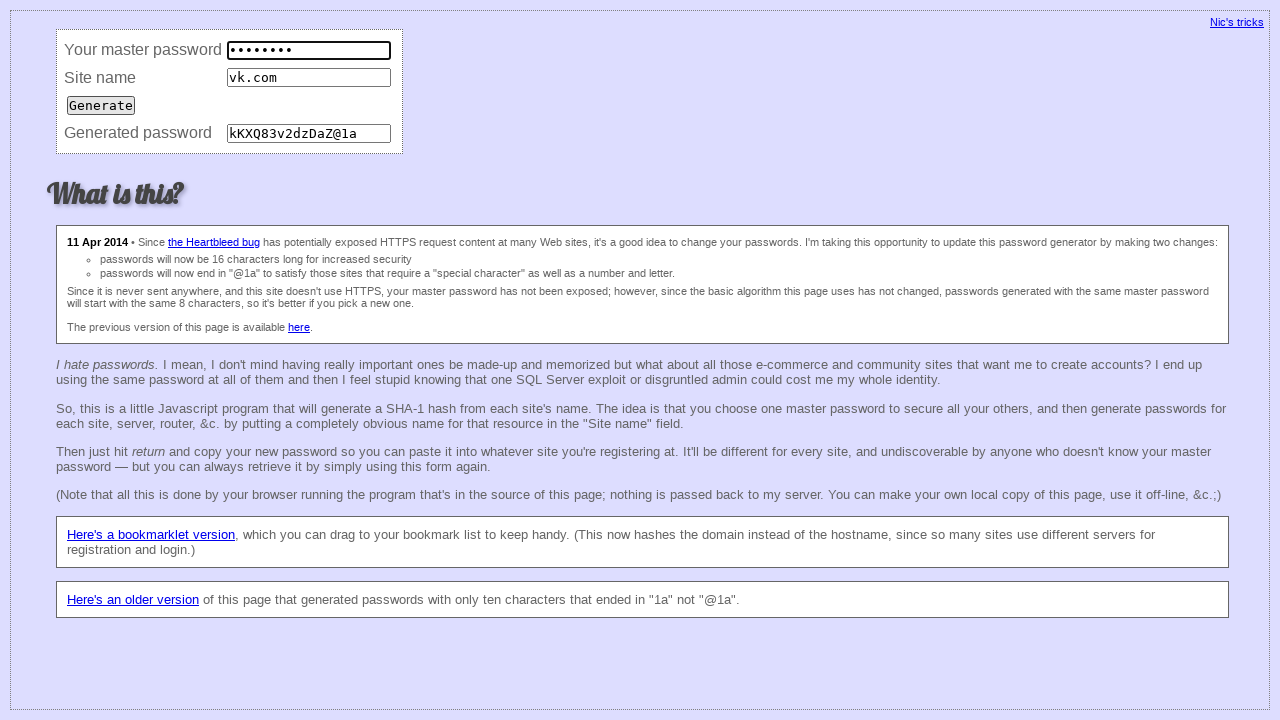

Cleared site field (consistency iteration 69) on input[name='site']
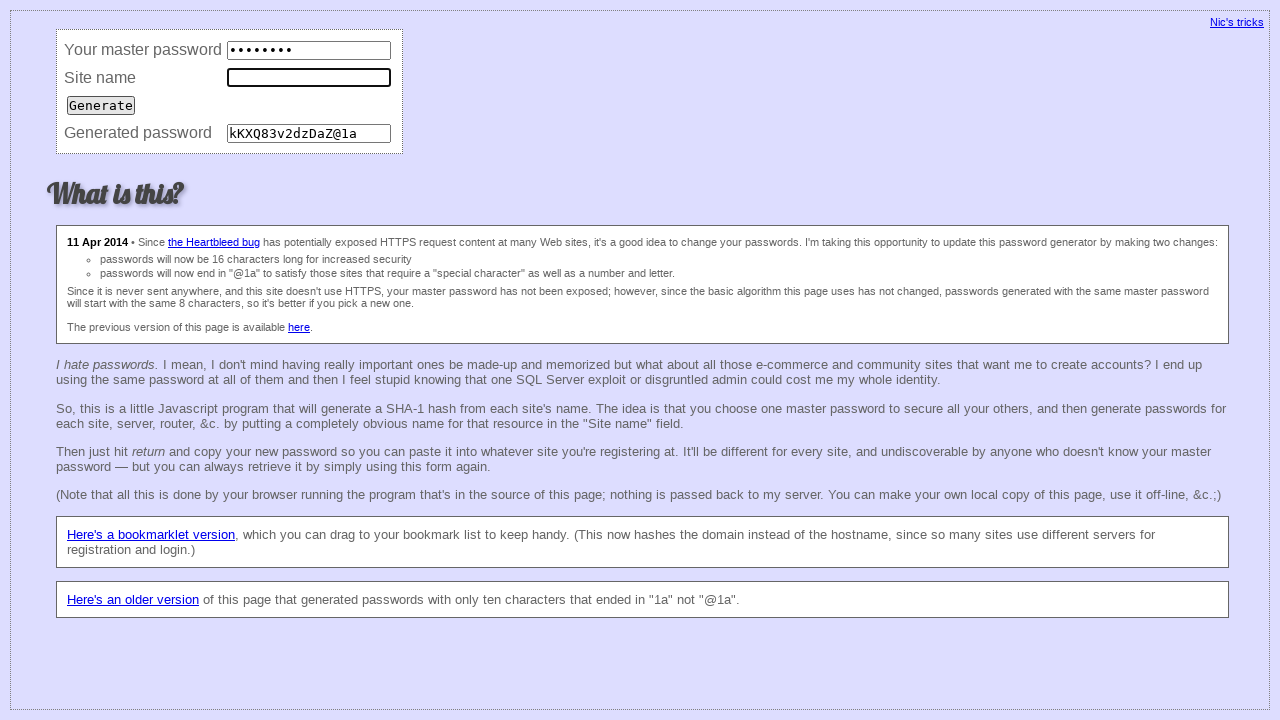

Filled site field with 'vk.com' (consistency iteration 69) on input[name='site']
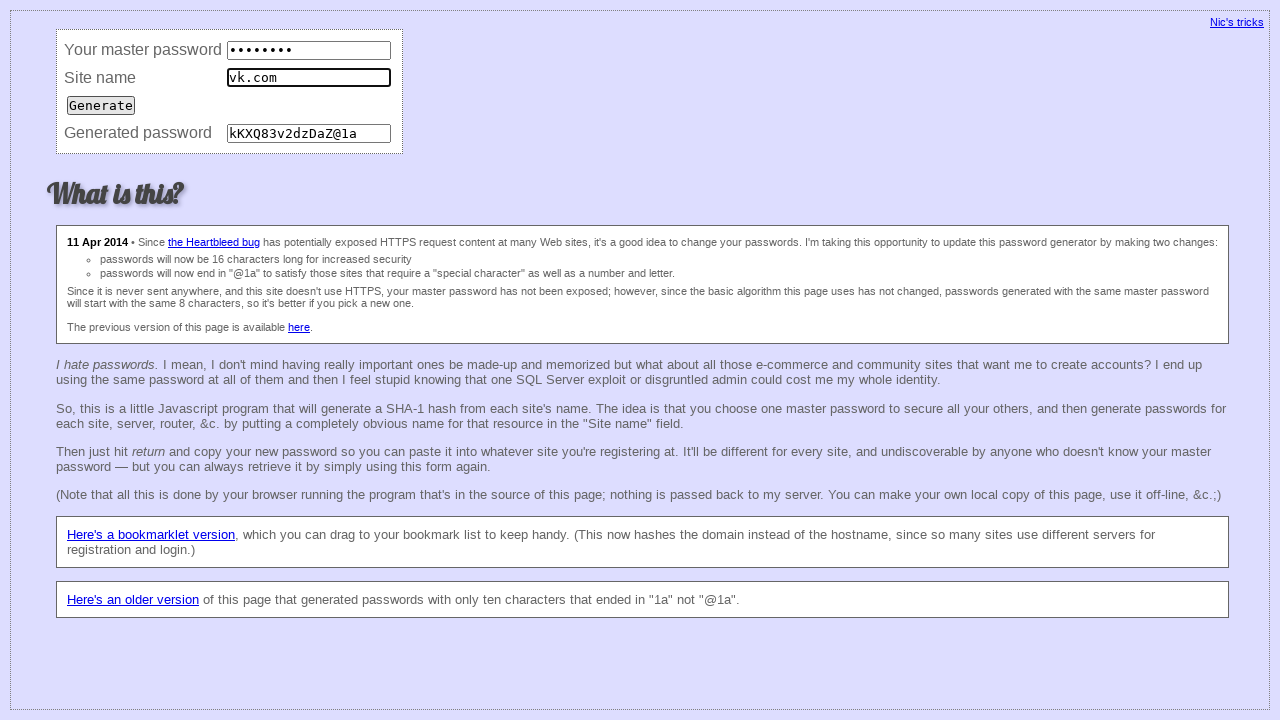

Submitted form for consistency check (iteration 69) at (101, 105) on input[type='submit']
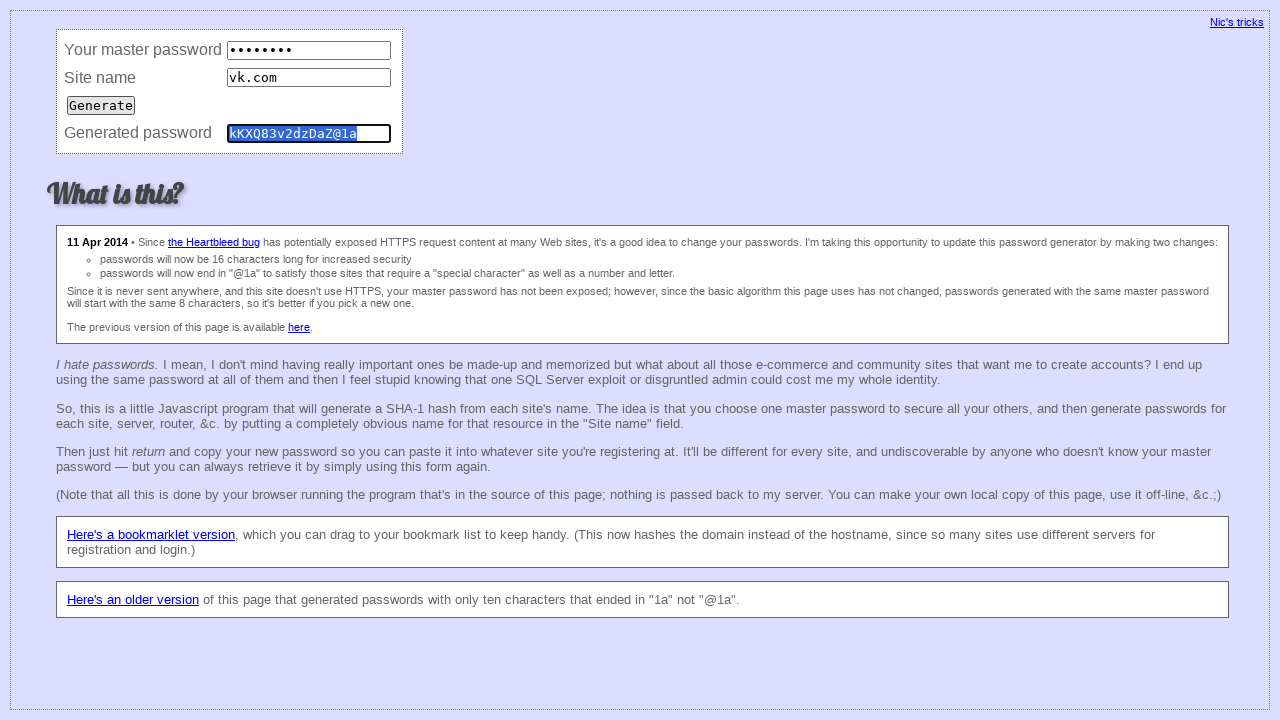

Verified password field exists (consistency iteration 69)
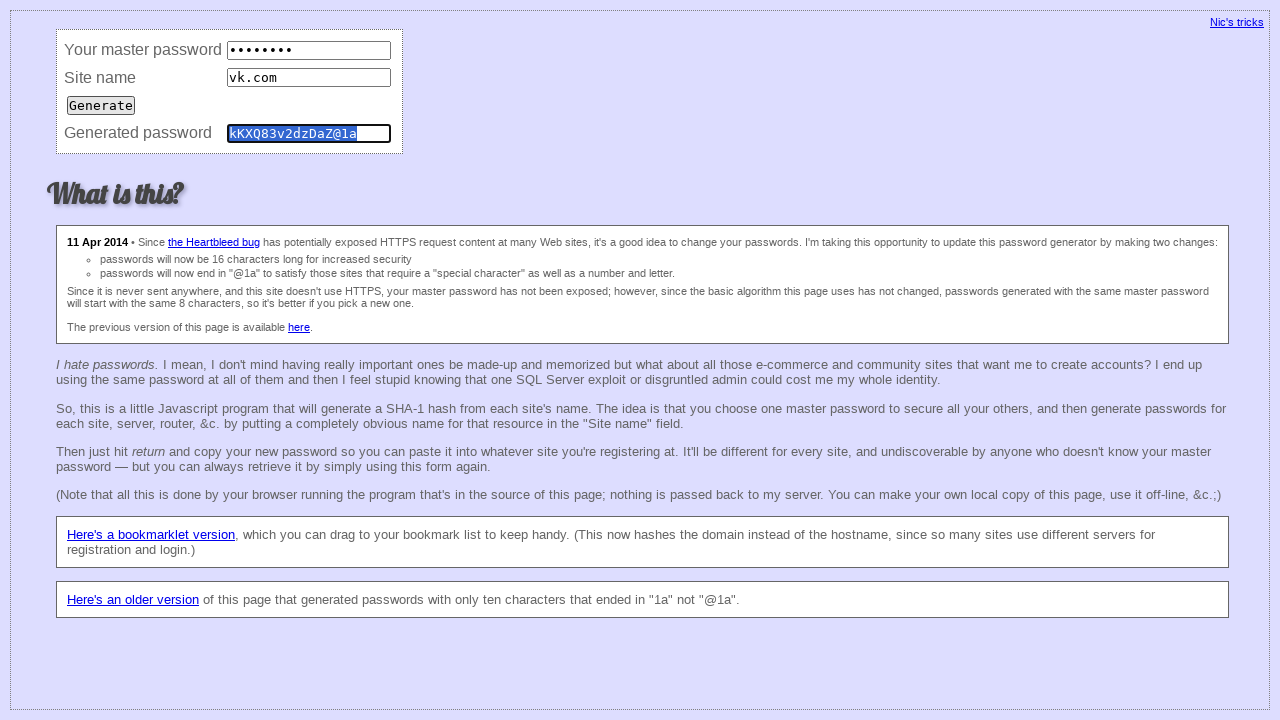

Cleared master password field (consistency iteration 70) on input[name='master']
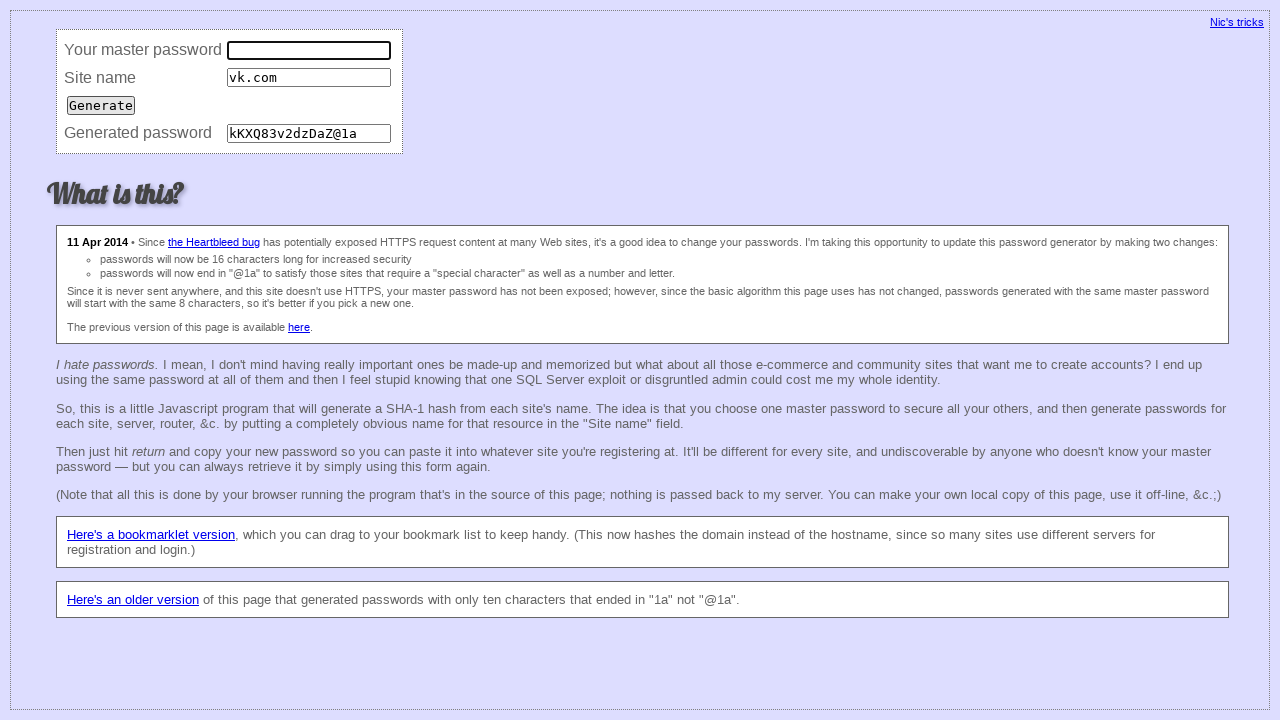

Filled master password field (consistency iteration 70) on input[name='master']
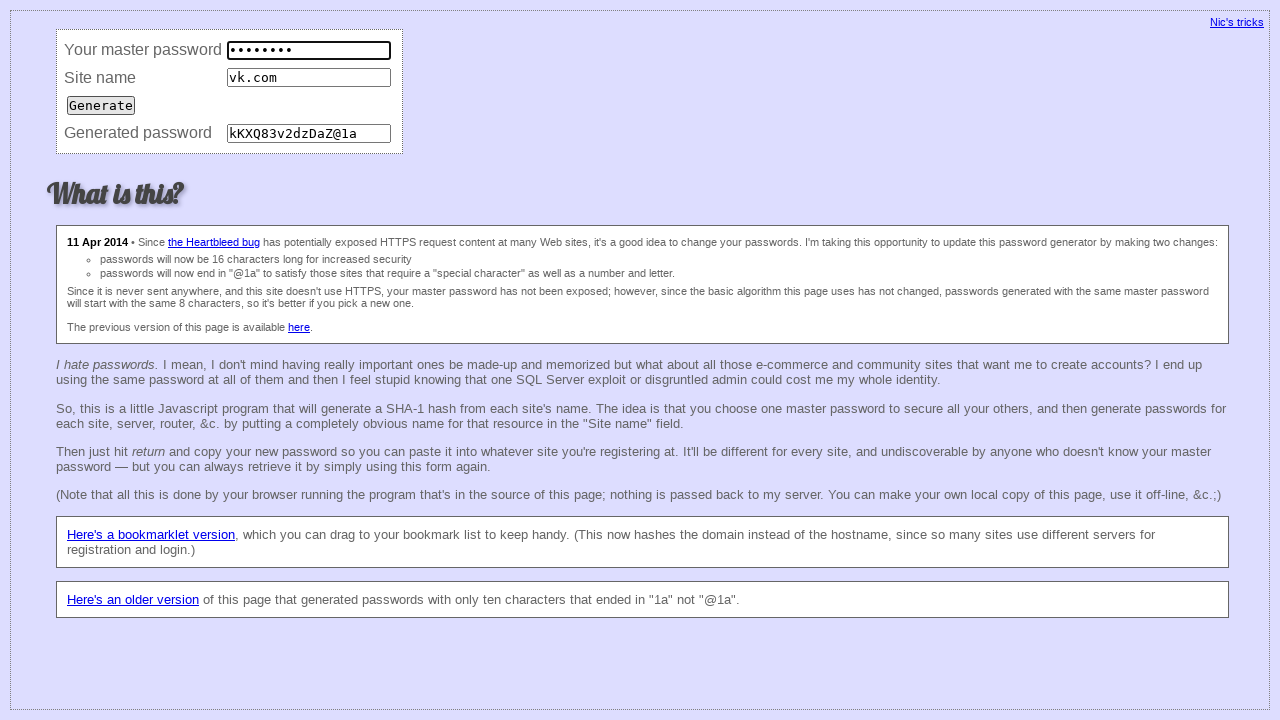

Cleared site field (consistency iteration 70) on input[name='site']
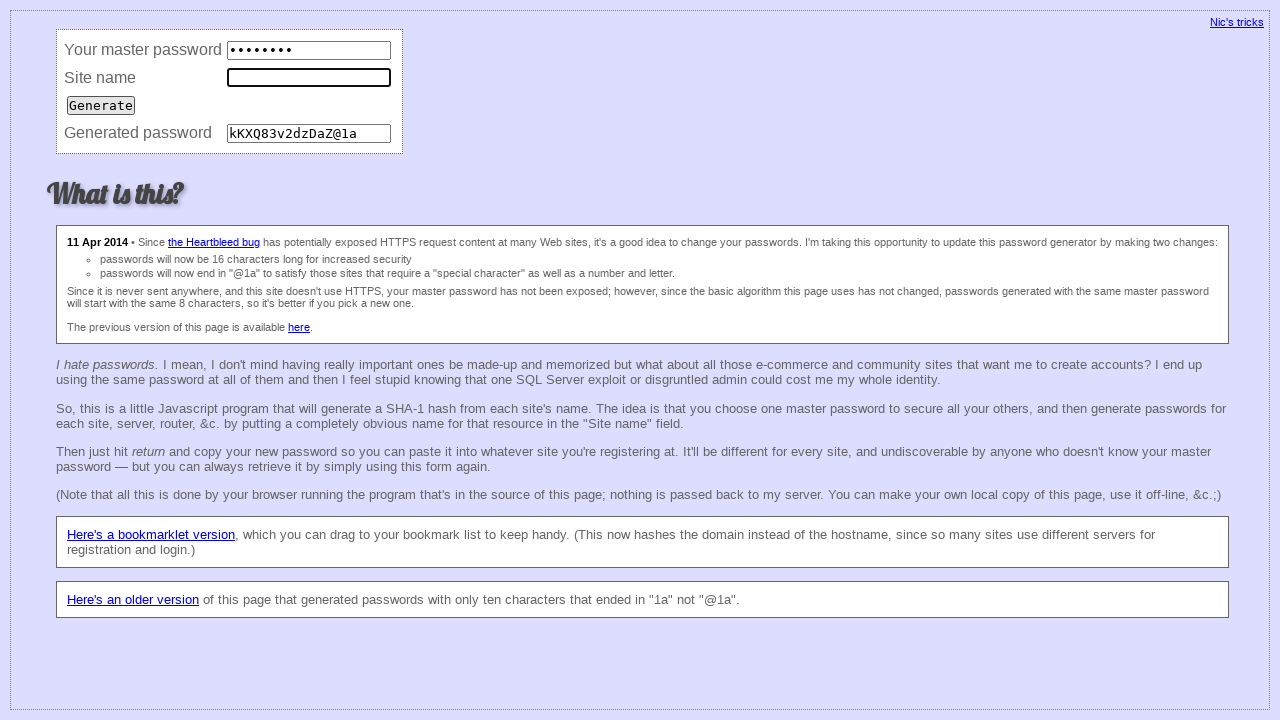

Filled site field with 'vk.com' (consistency iteration 70) on input[name='site']
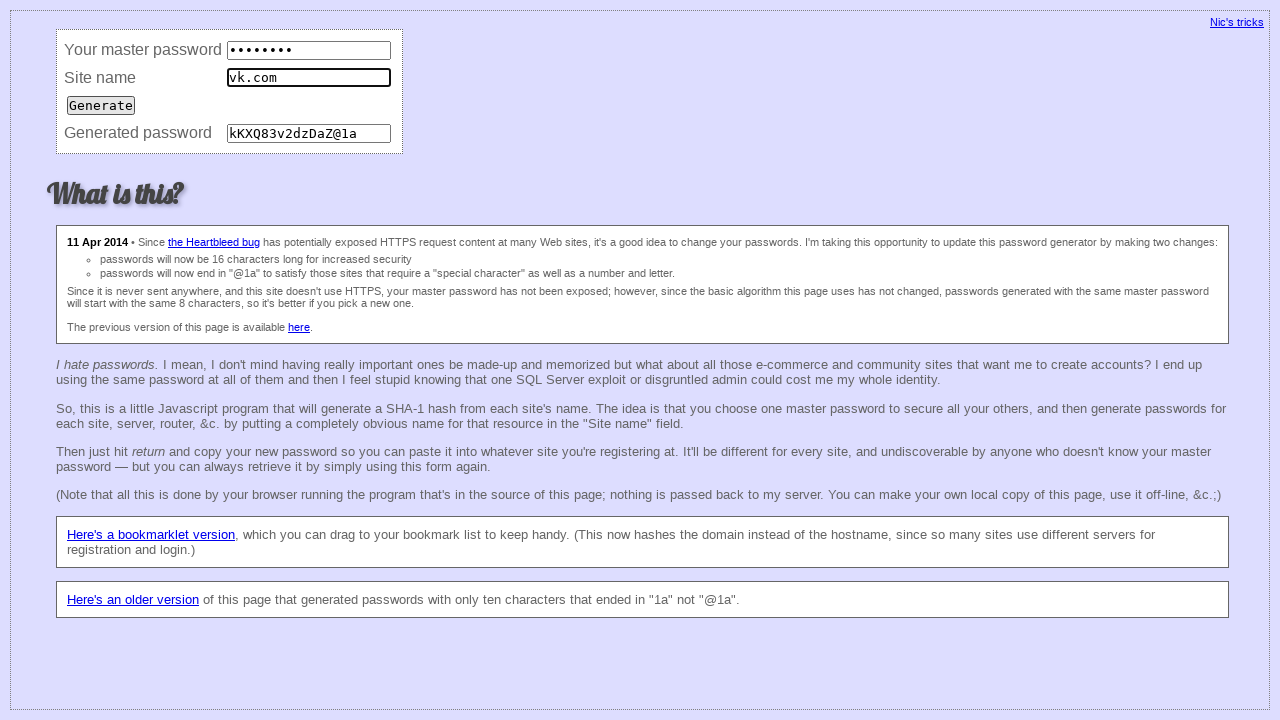

Submitted form for consistency check (iteration 70) at (101, 105) on input[type='submit']
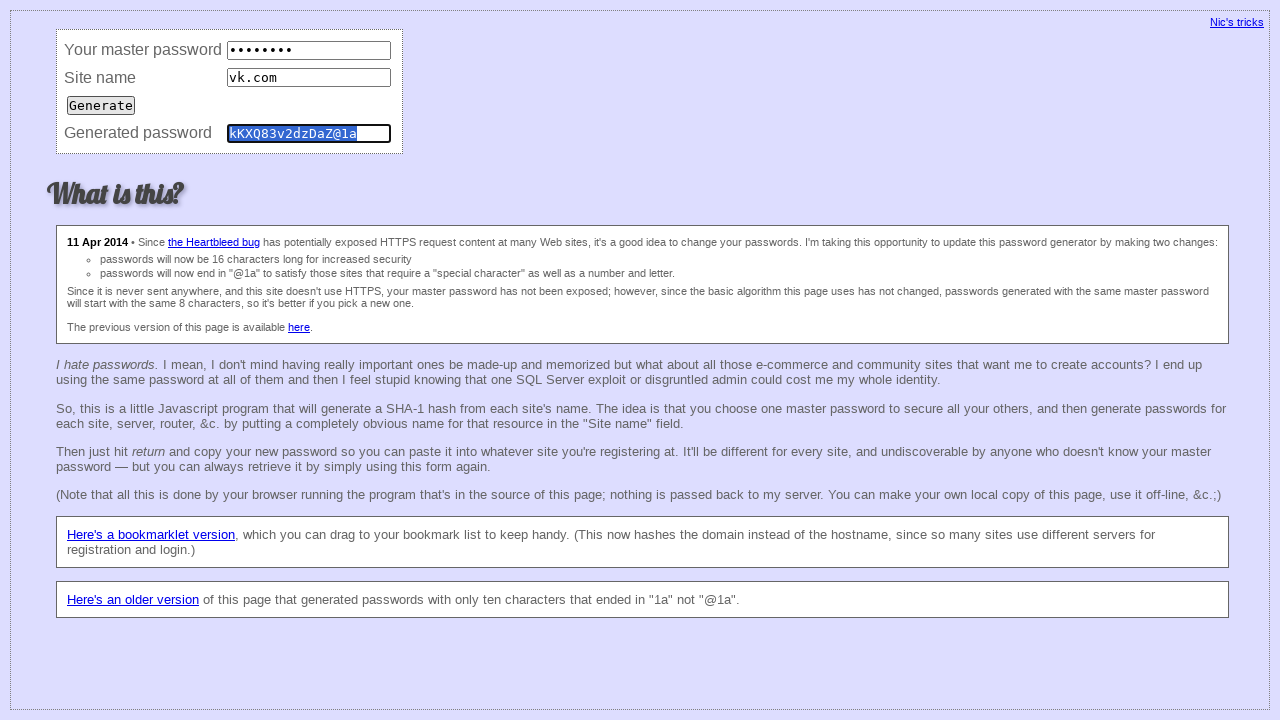

Verified password field exists (consistency iteration 70)
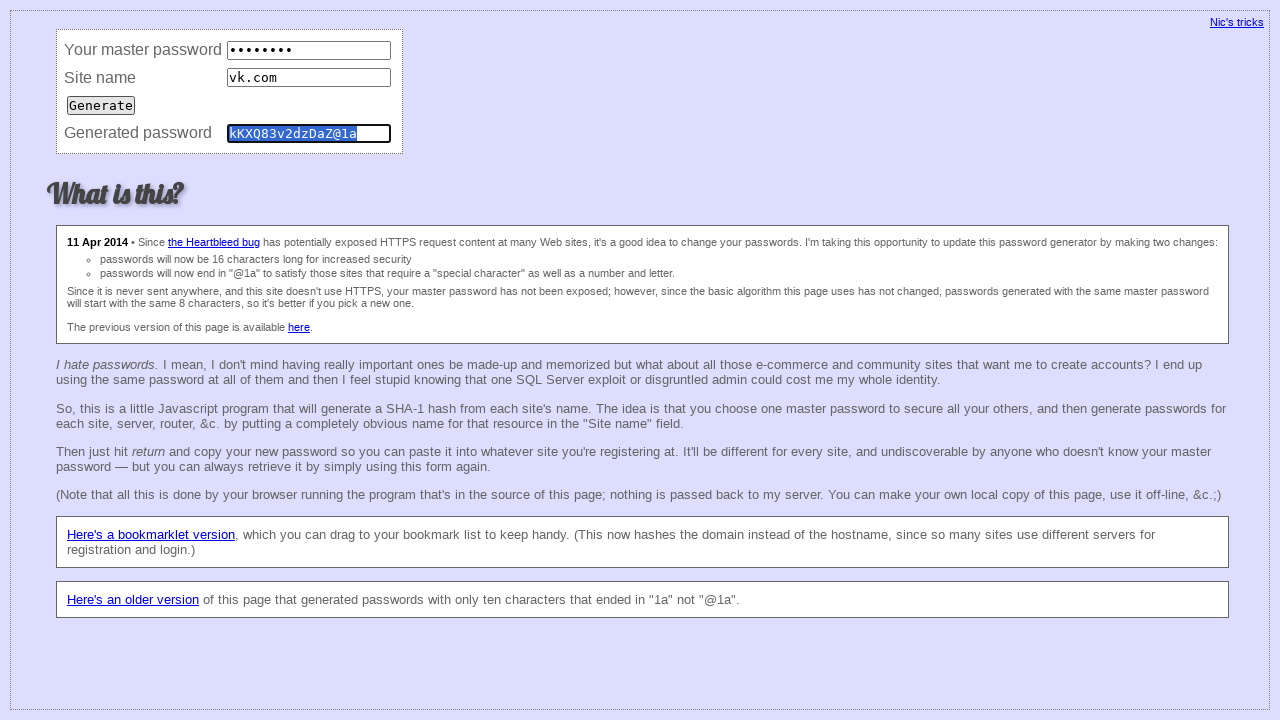

Cleared master password field (consistency iteration 71) on input[name='master']
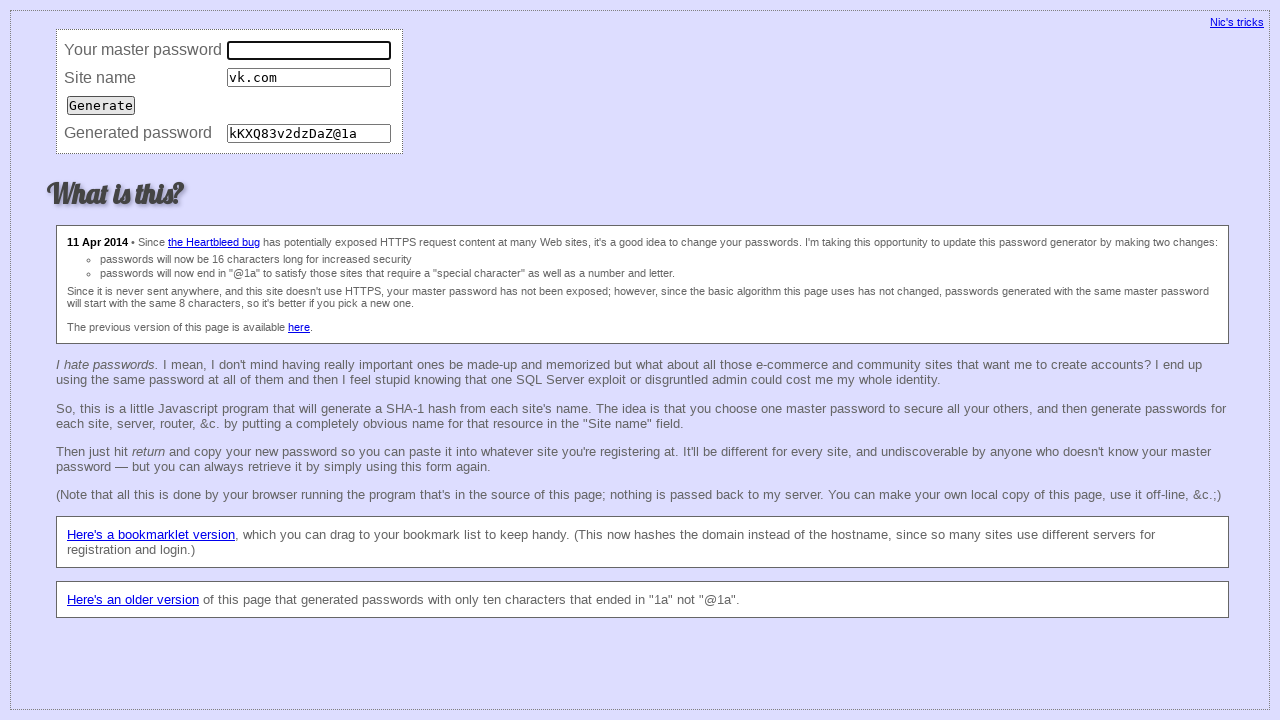

Filled master password field (consistency iteration 71) on input[name='master']
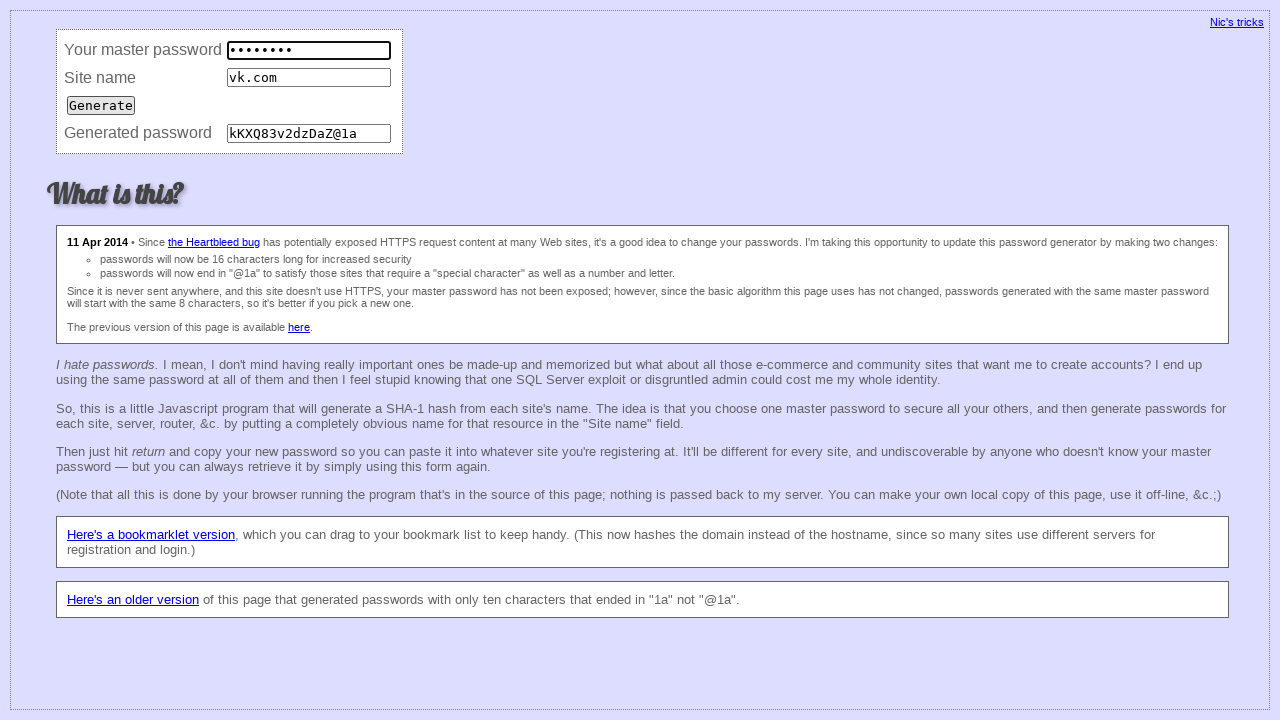

Cleared site field (consistency iteration 71) on input[name='site']
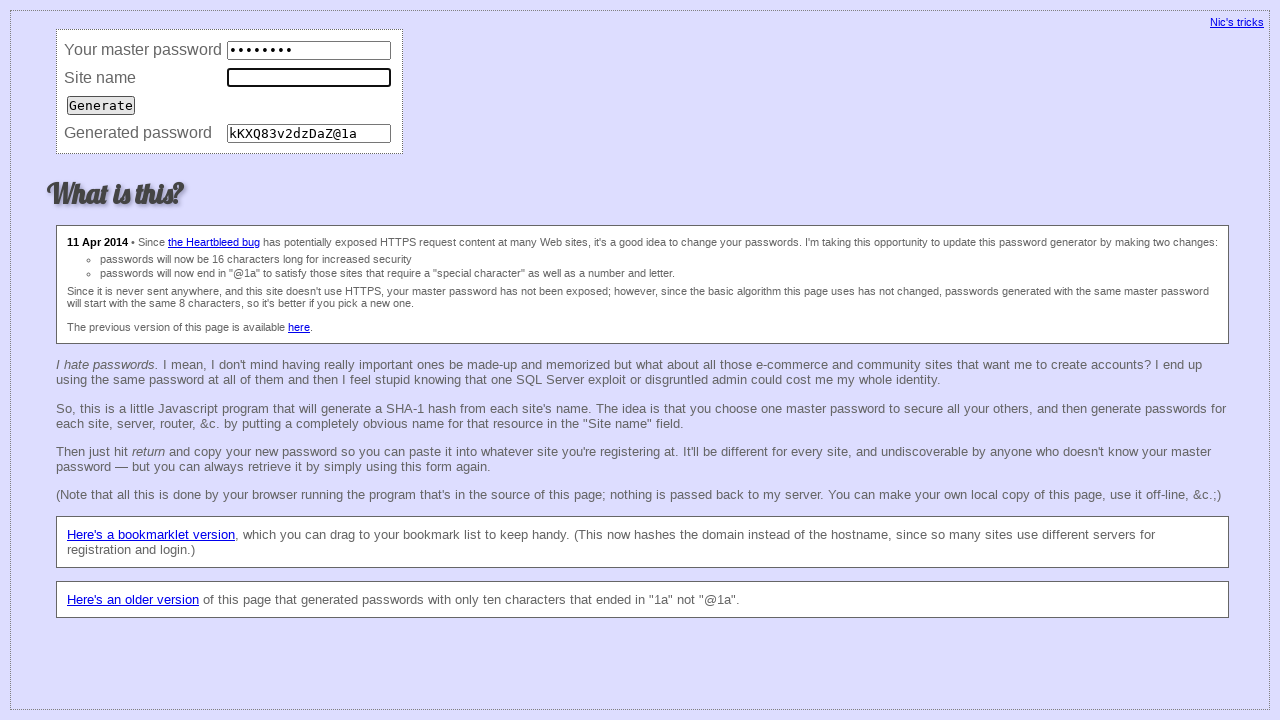

Filled site field with 'vk.com' (consistency iteration 71) on input[name='site']
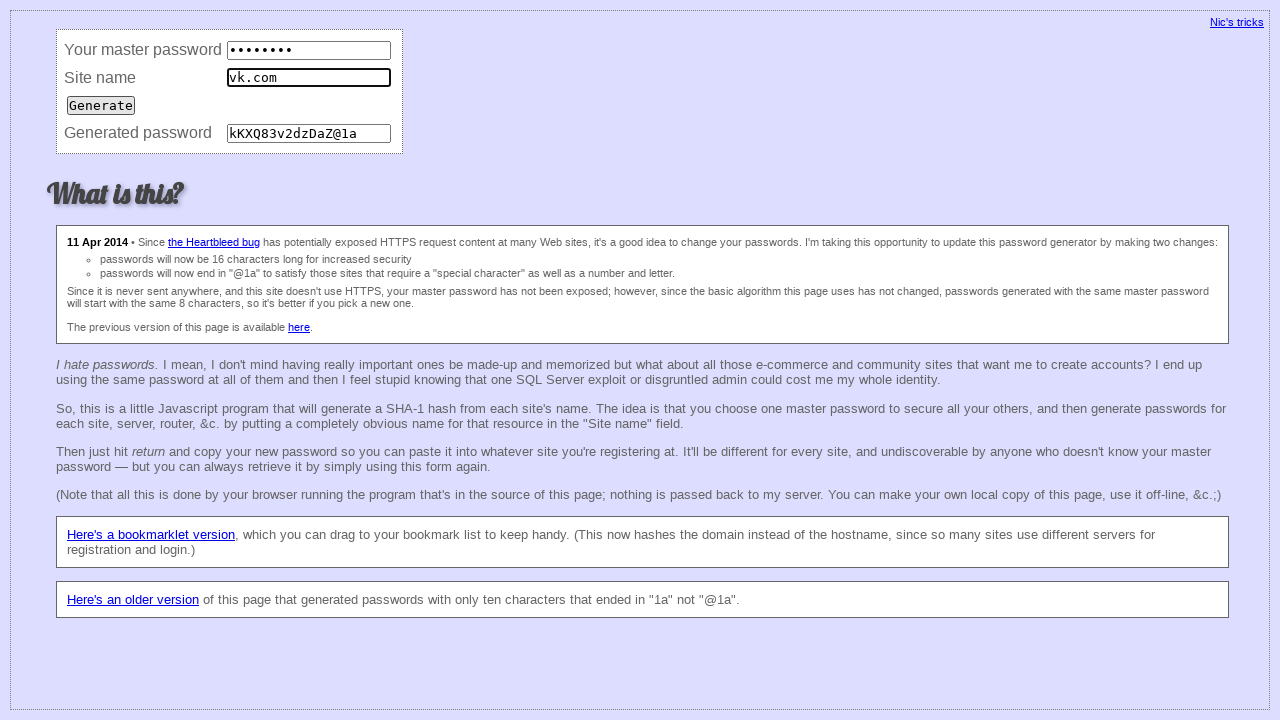

Submitted form for consistency check (iteration 71) at (101, 105) on input[type='submit']
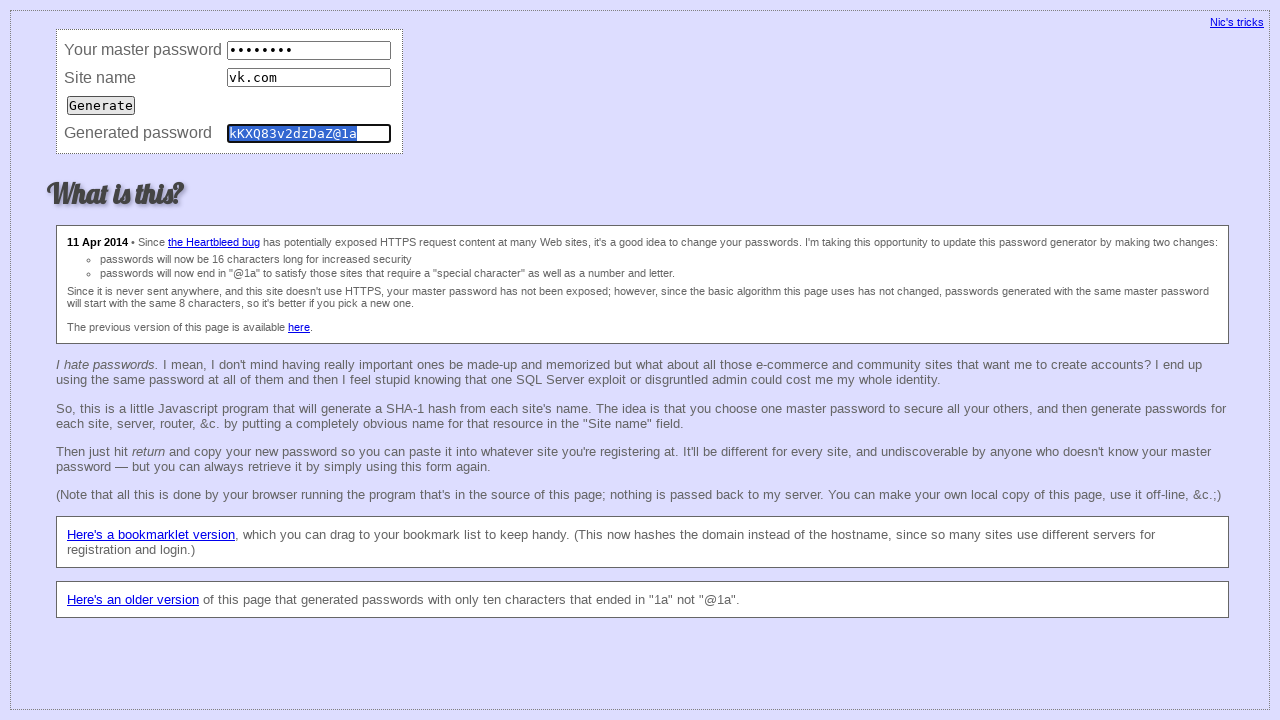

Verified password field exists (consistency iteration 71)
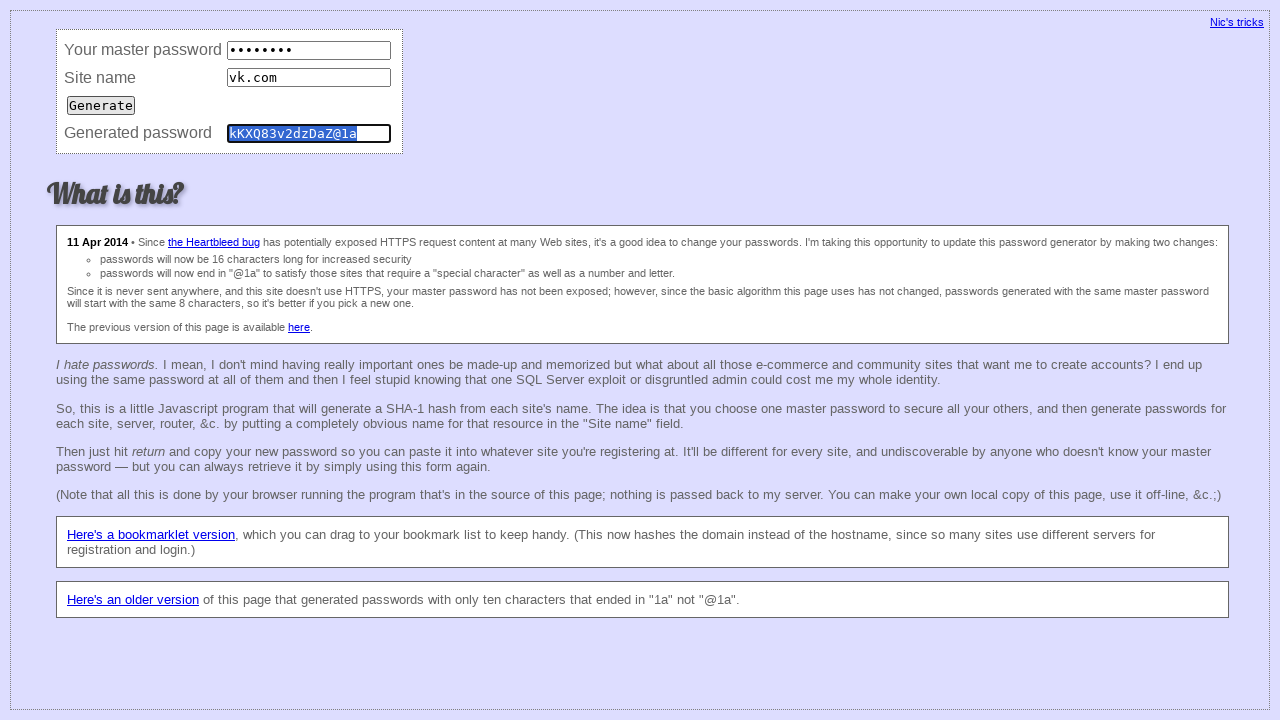

Cleared master password field (consistency iteration 72) on input[name='master']
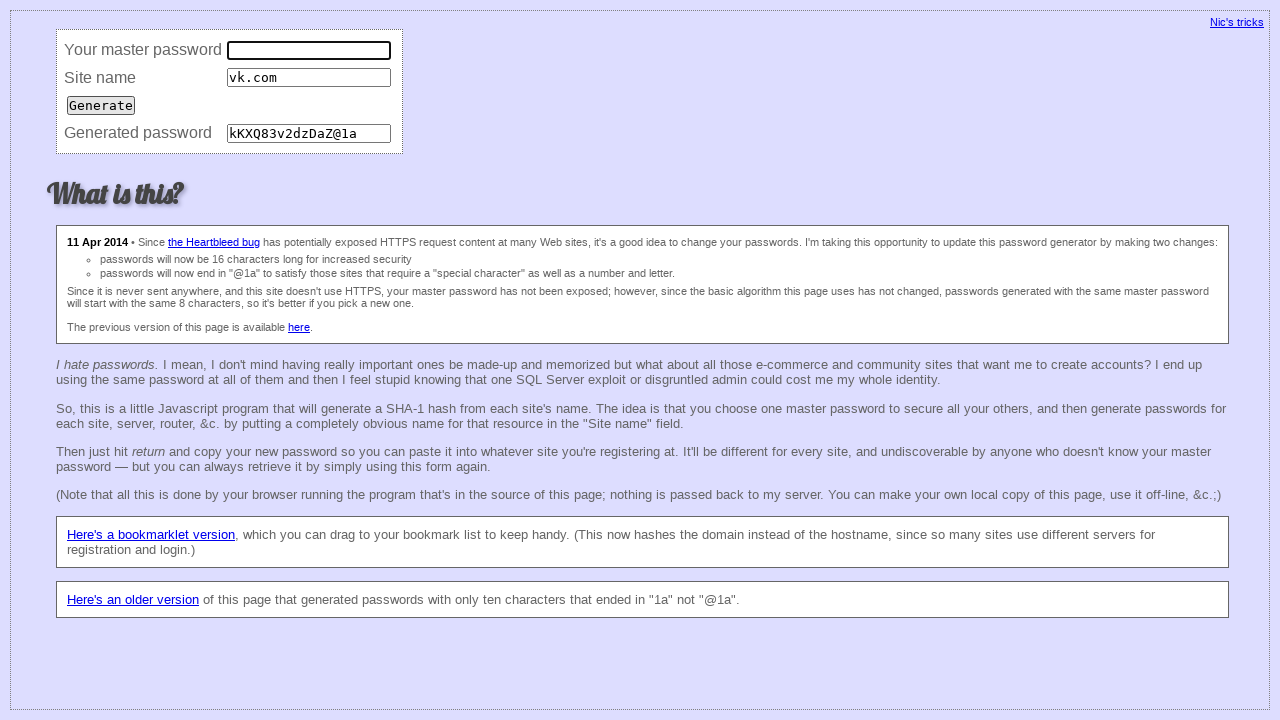

Filled master password field (consistency iteration 72) on input[name='master']
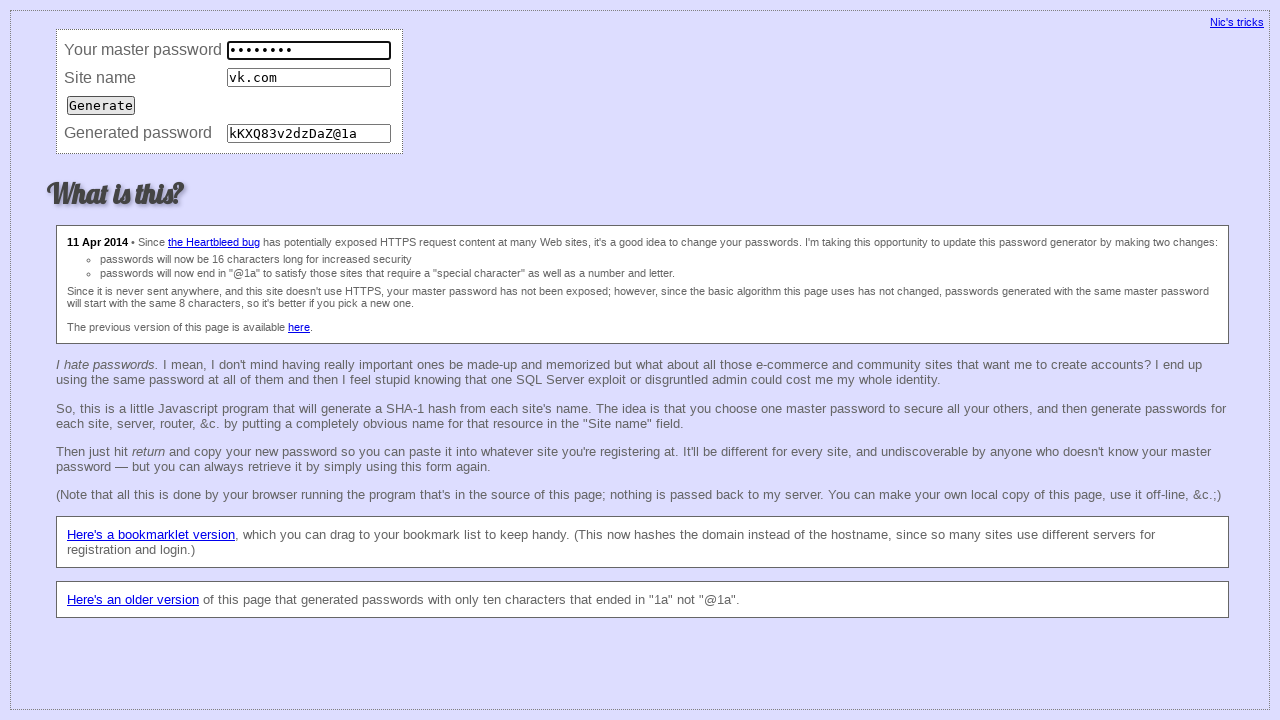

Cleared site field (consistency iteration 72) on input[name='site']
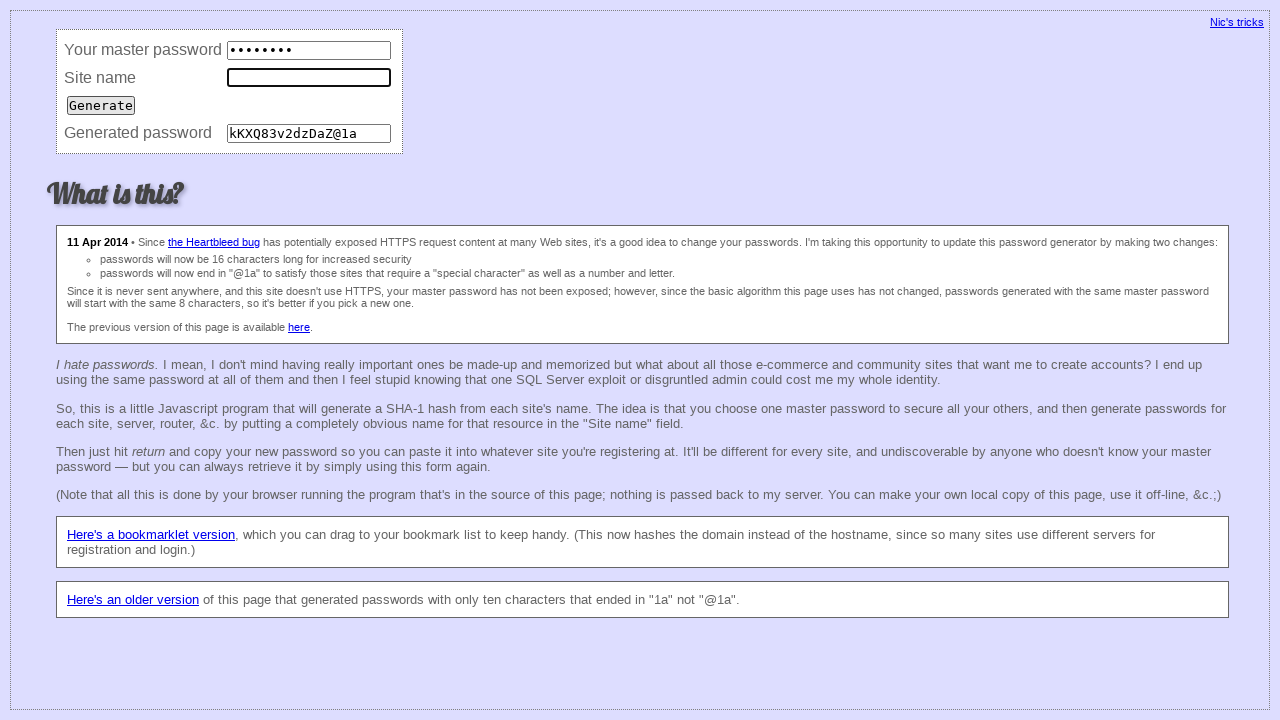

Filled site field with 'vk.com' (consistency iteration 72) on input[name='site']
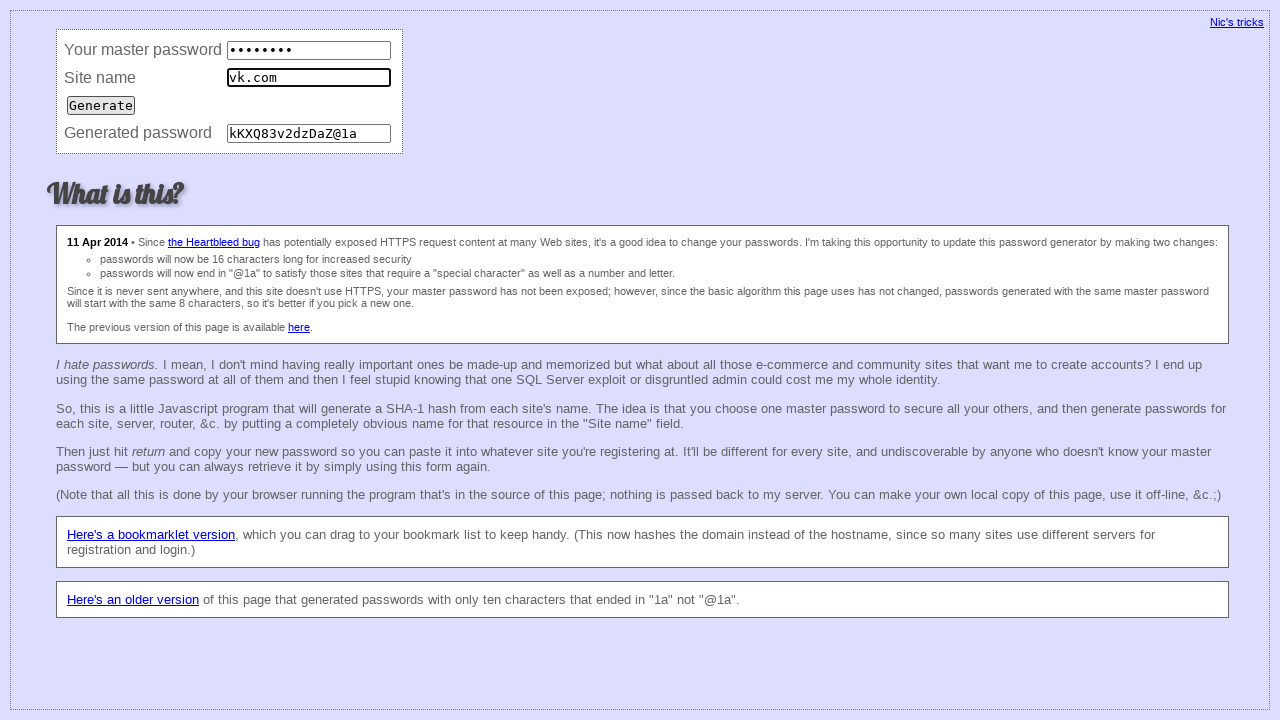

Submitted form for consistency check (iteration 72) at (101, 105) on input[type='submit']
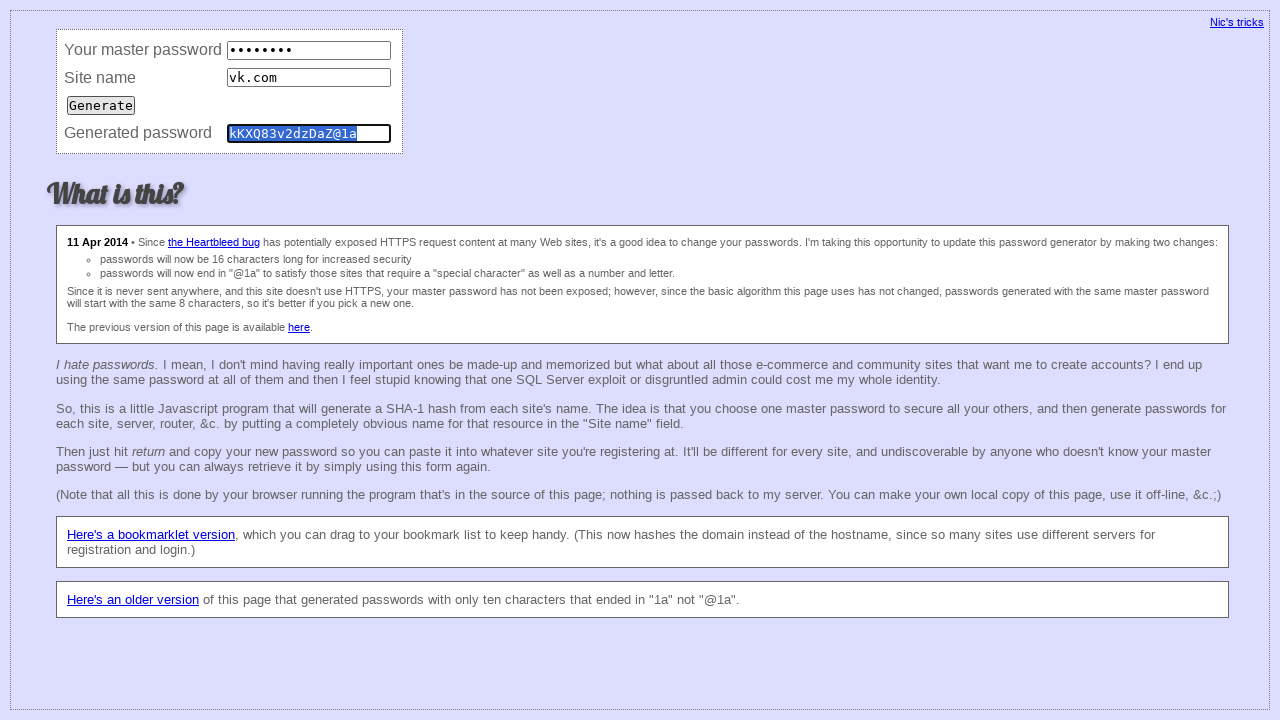

Verified password field exists (consistency iteration 72)
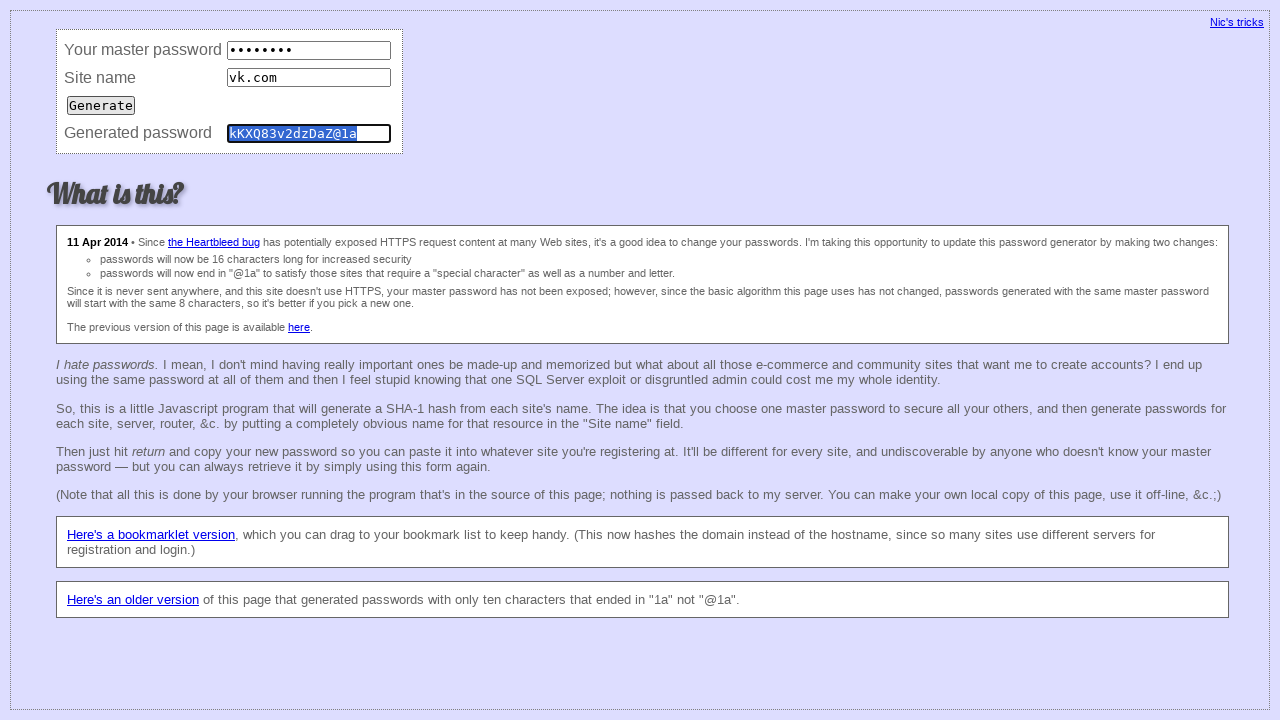

Cleared master password field (consistency iteration 73) on input[name='master']
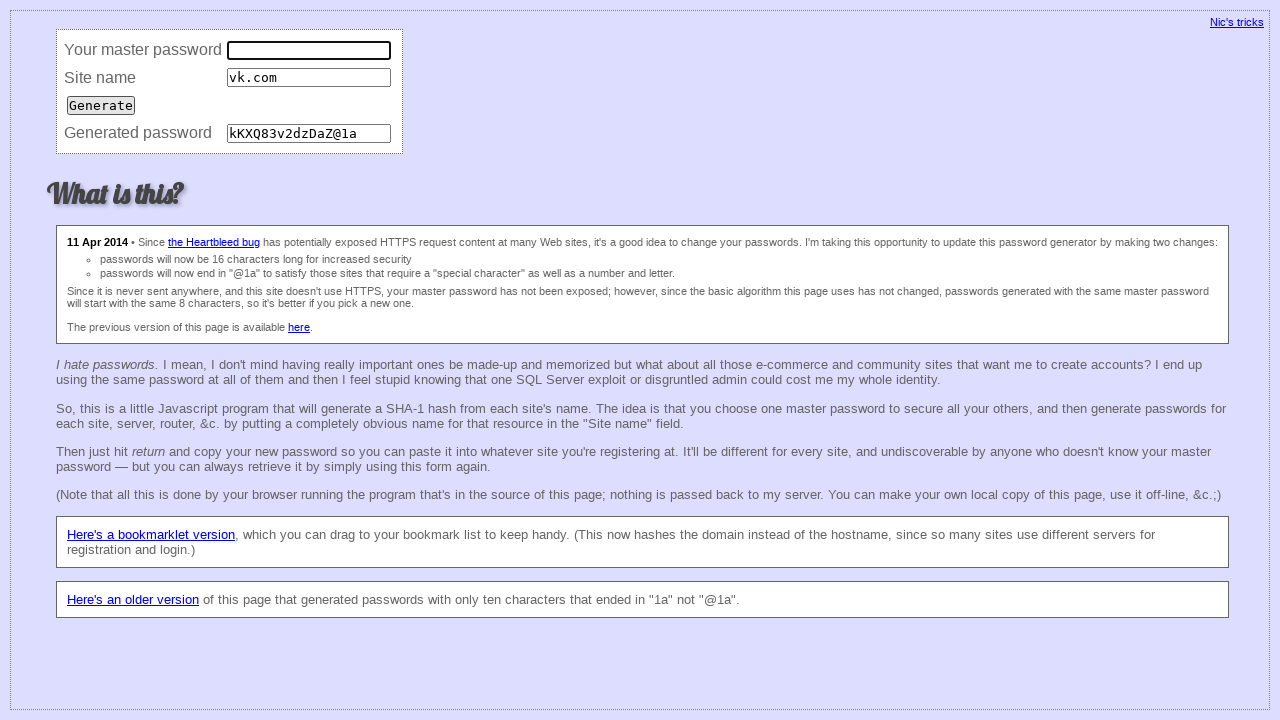

Filled master password field (consistency iteration 73) on input[name='master']
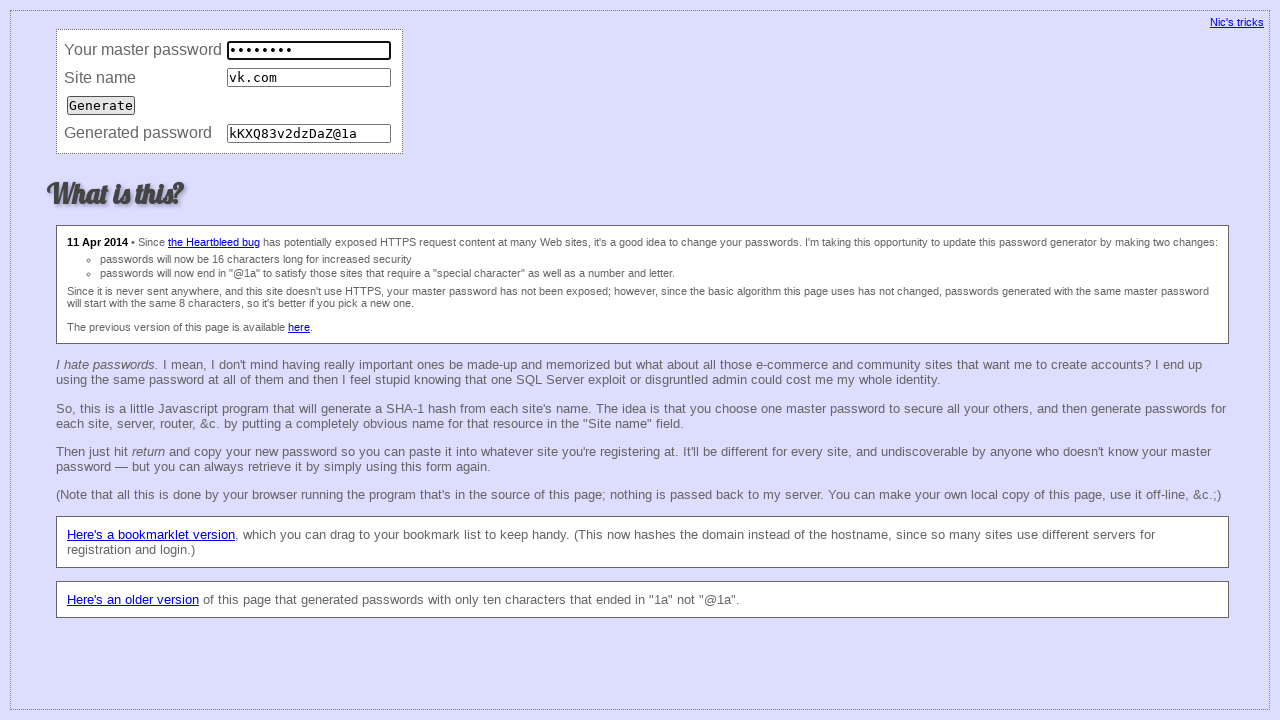

Cleared site field (consistency iteration 73) on input[name='site']
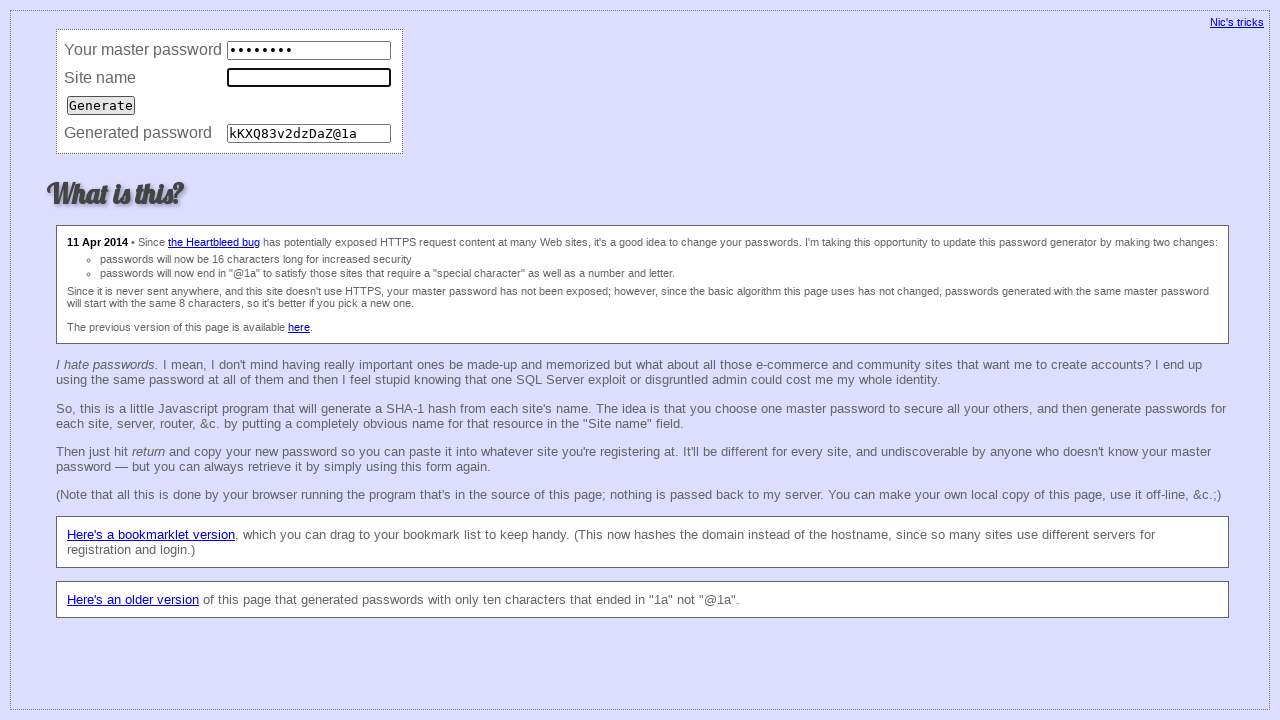

Filled site field with 'vk.com' (consistency iteration 73) on input[name='site']
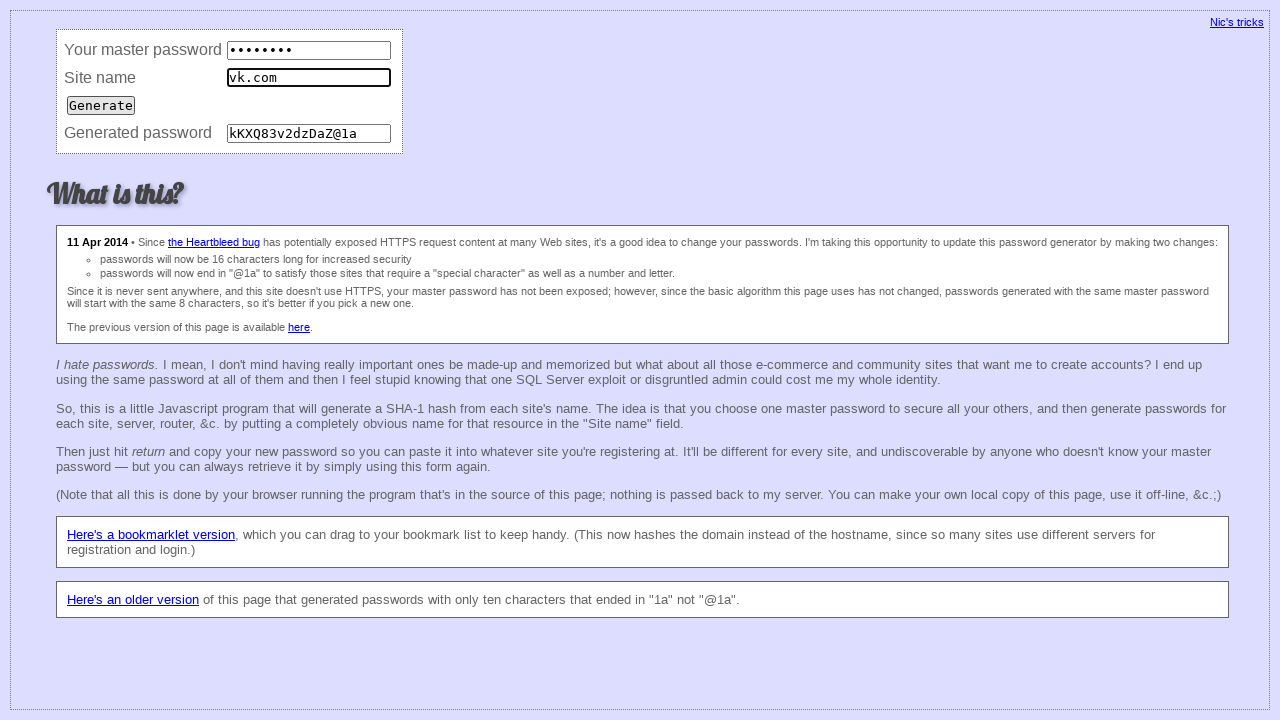

Submitted form for consistency check (iteration 73) at (101, 105) on input[type='submit']
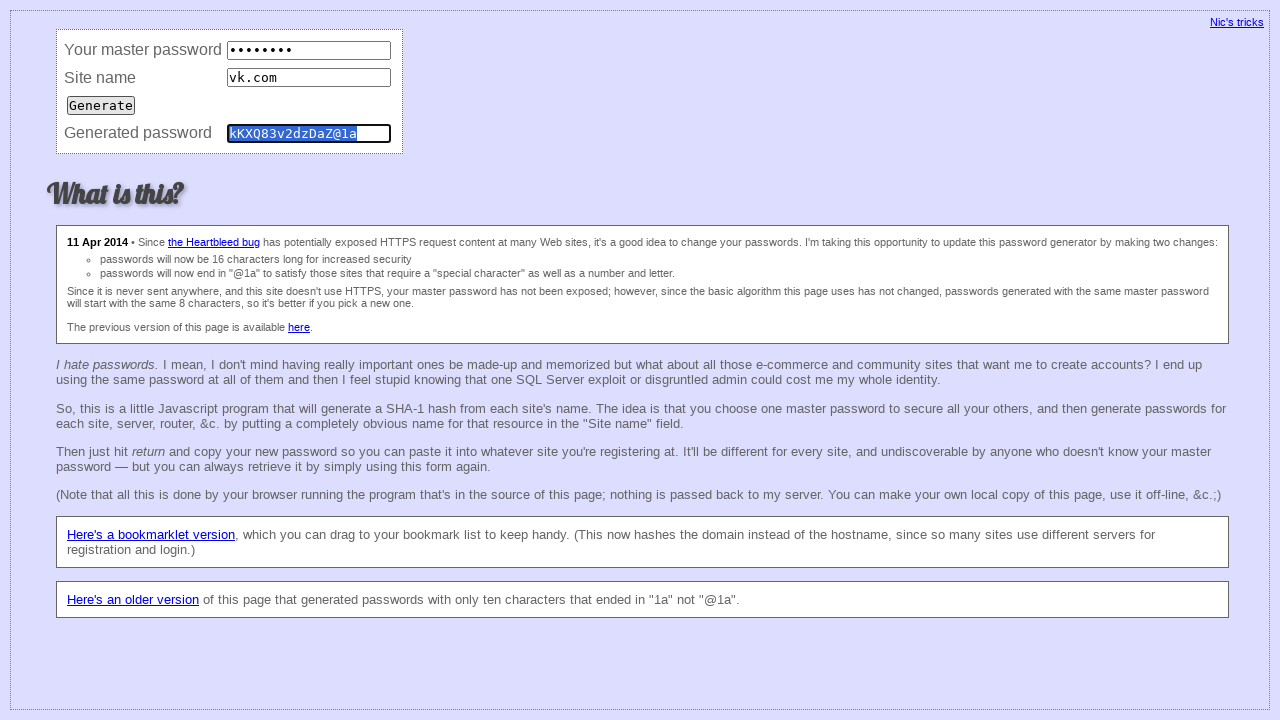

Verified password field exists (consistency iteration 73)
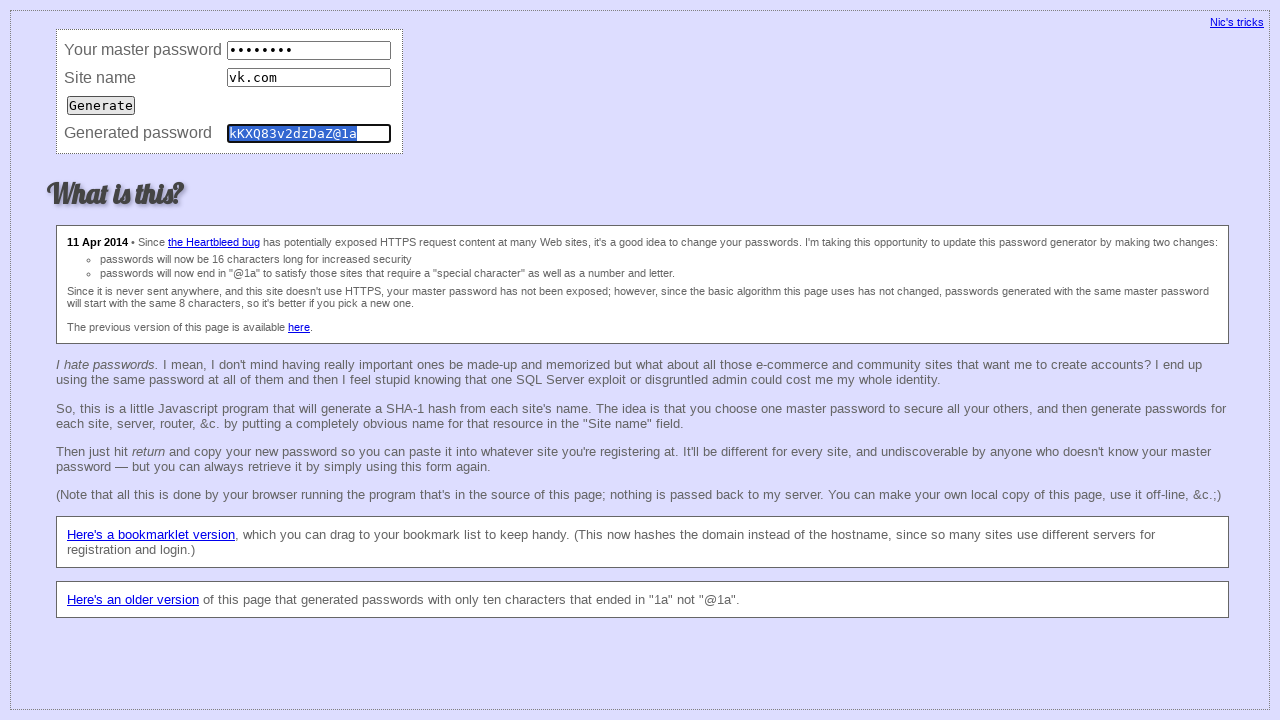

Cleared master password field (consistency iteration 74) on input[name='master']
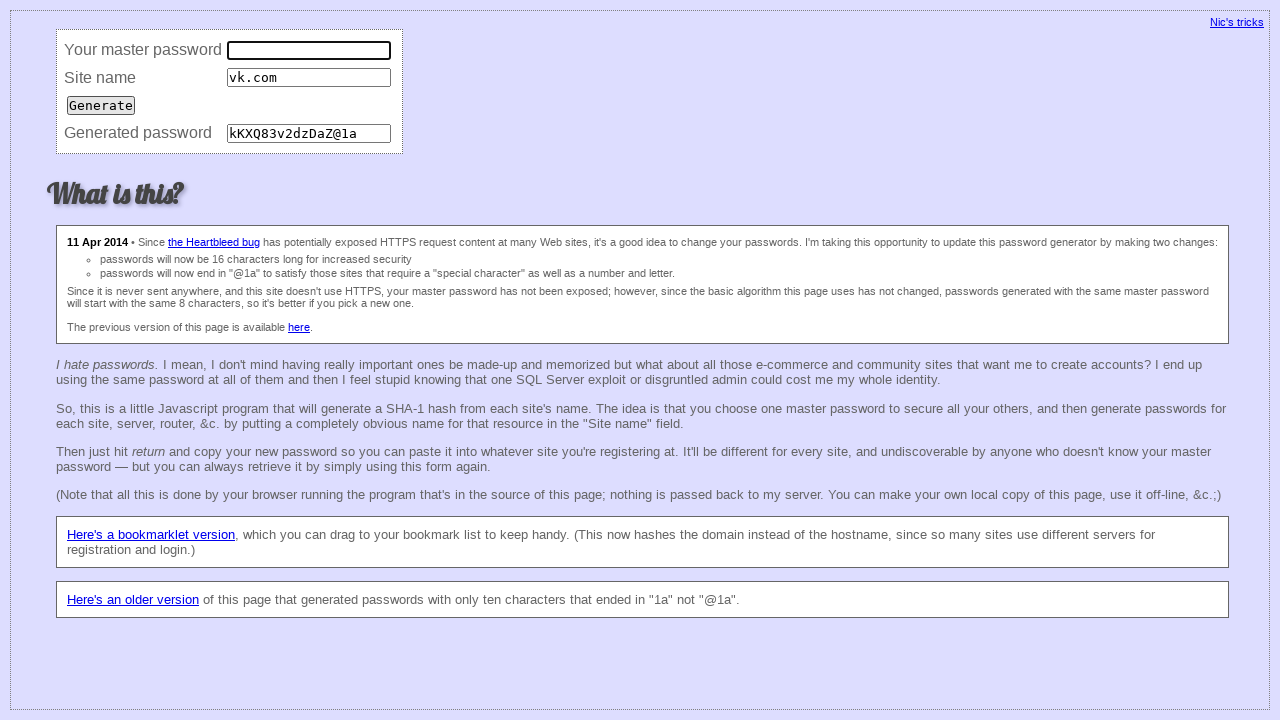

Filled master password field (consistency iteration 74) on input[name='master']
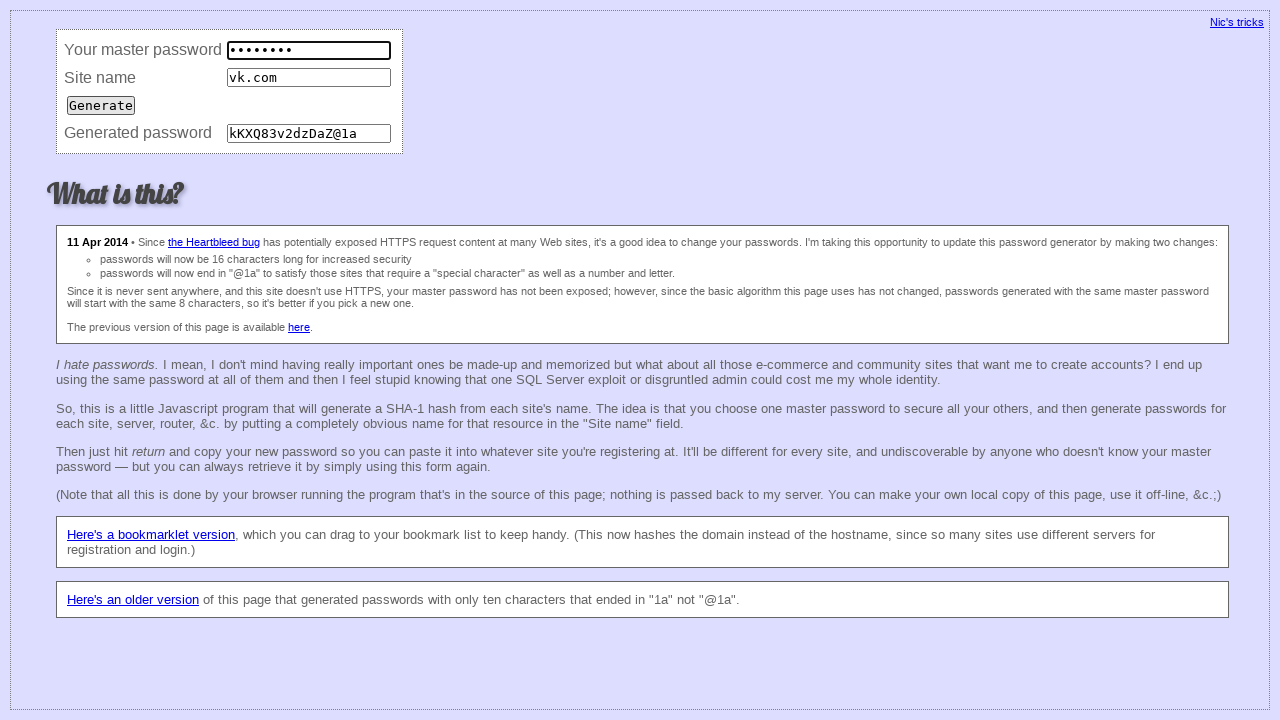

Cleared site field (consistency iteration 74) on input[name='site']
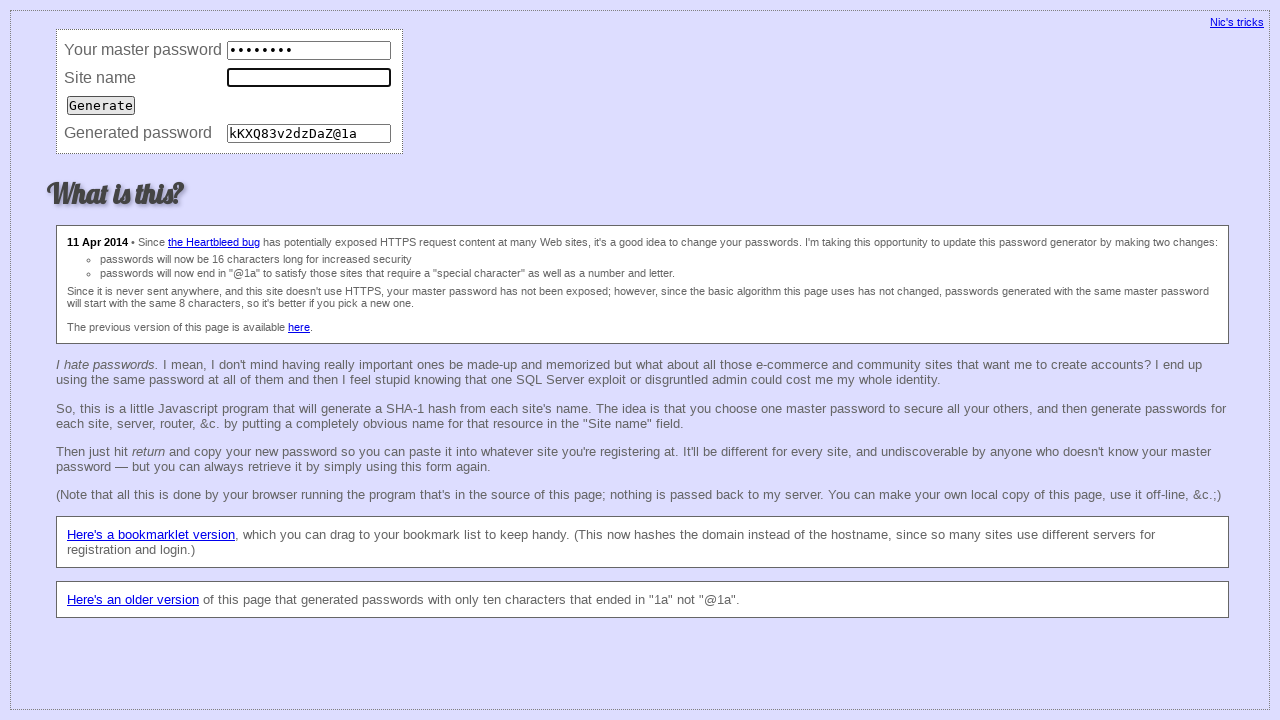

Filled site field with 'vk.com' (consistency iteration 74) on input[name='site']
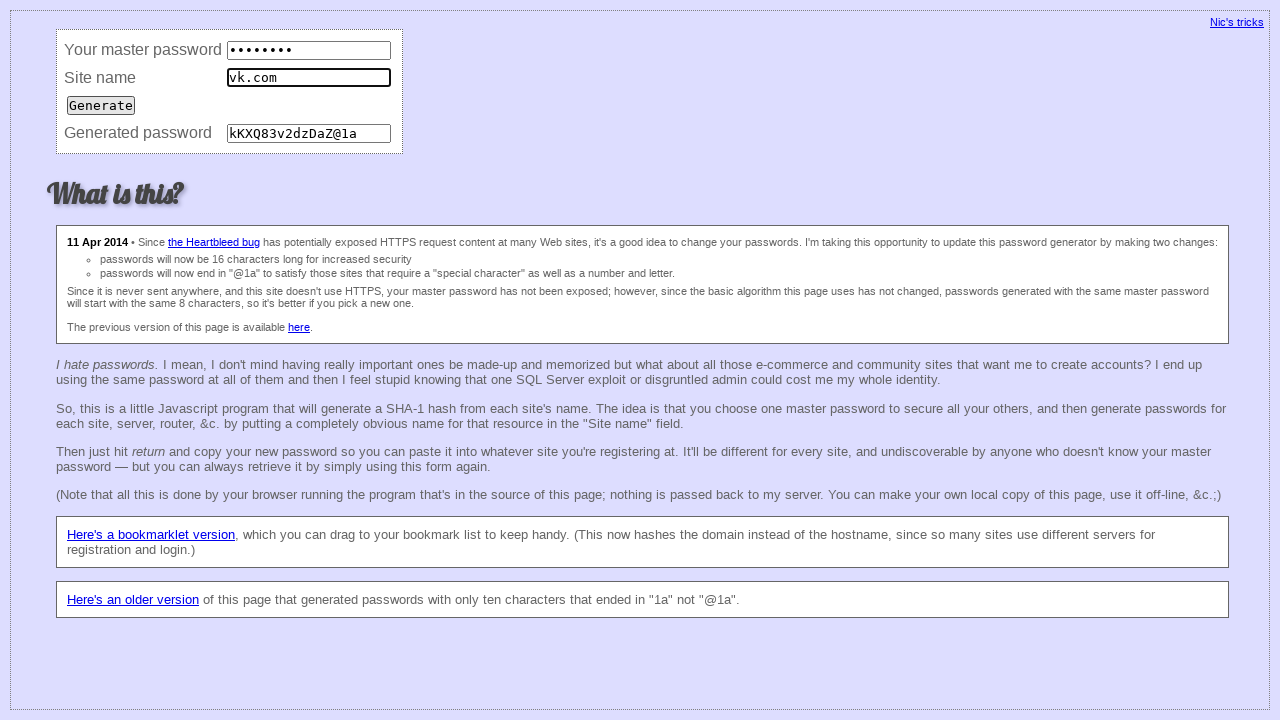

Submitted form for consistency check (iteration 74) at (101, 105) on input[type='submit']
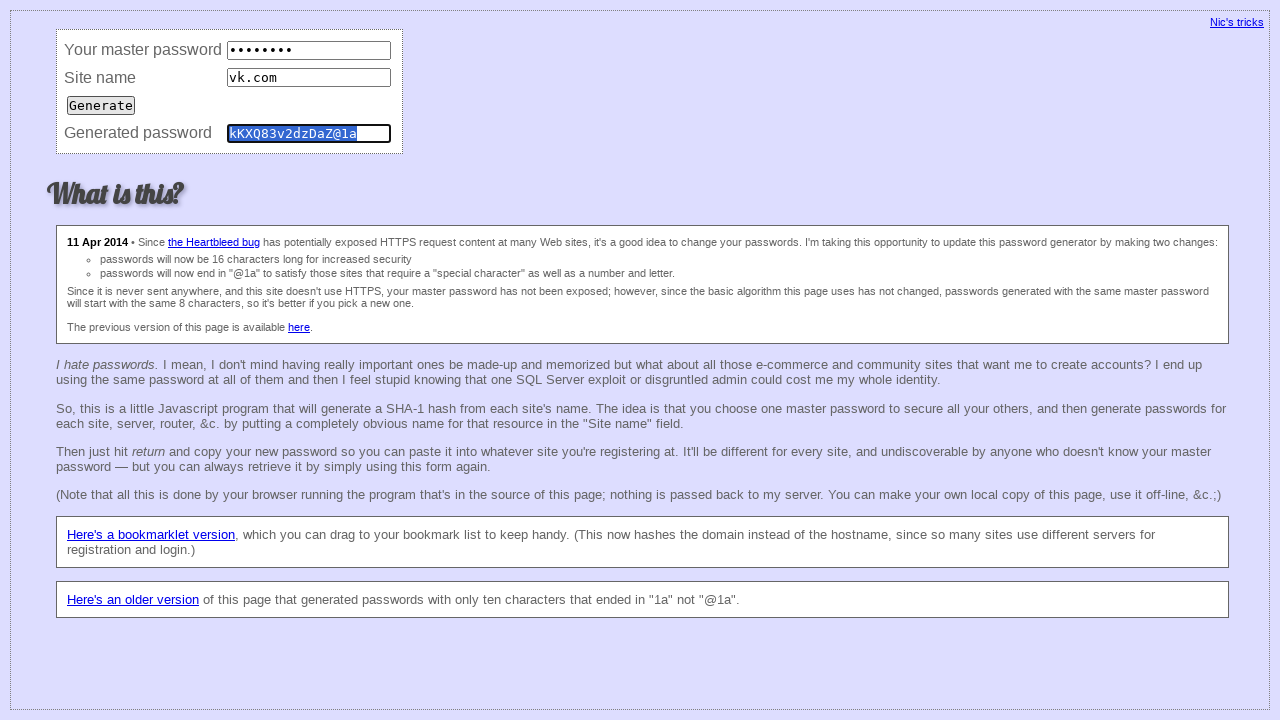

Verified password field exists (consistency iteration 74)
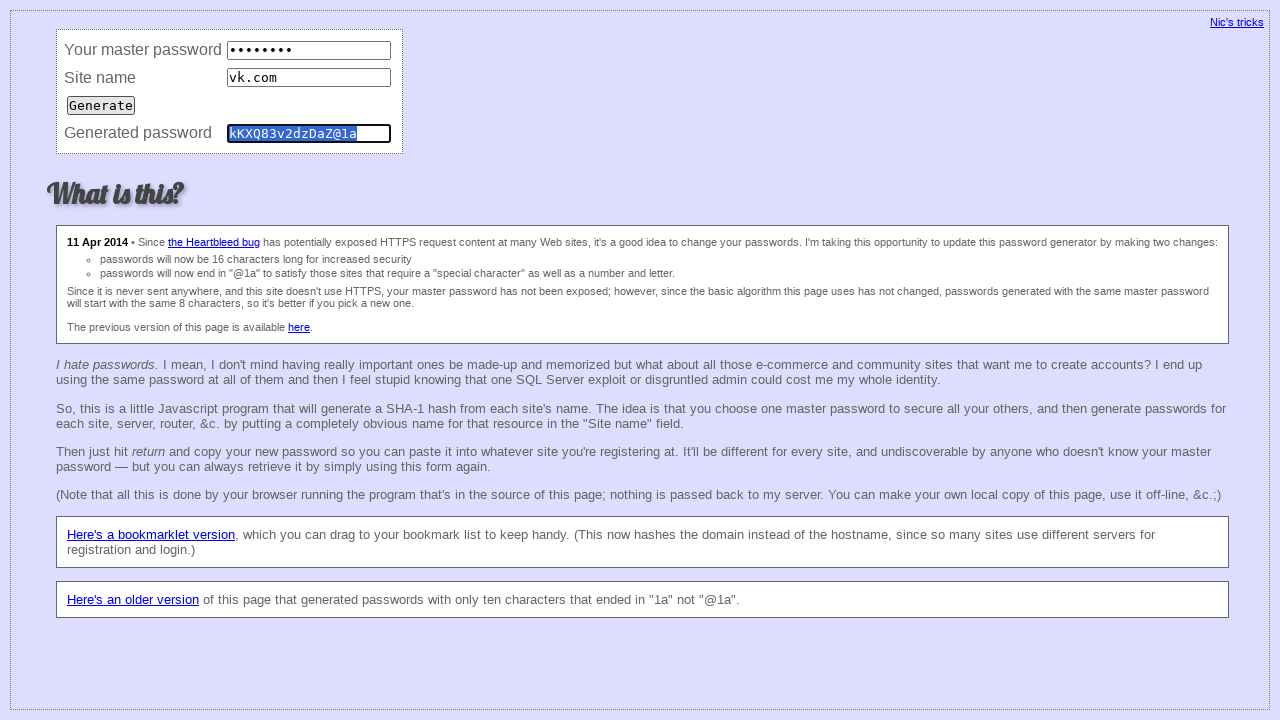

Cleared master password field (consistency iteration 75) on input[name='master']
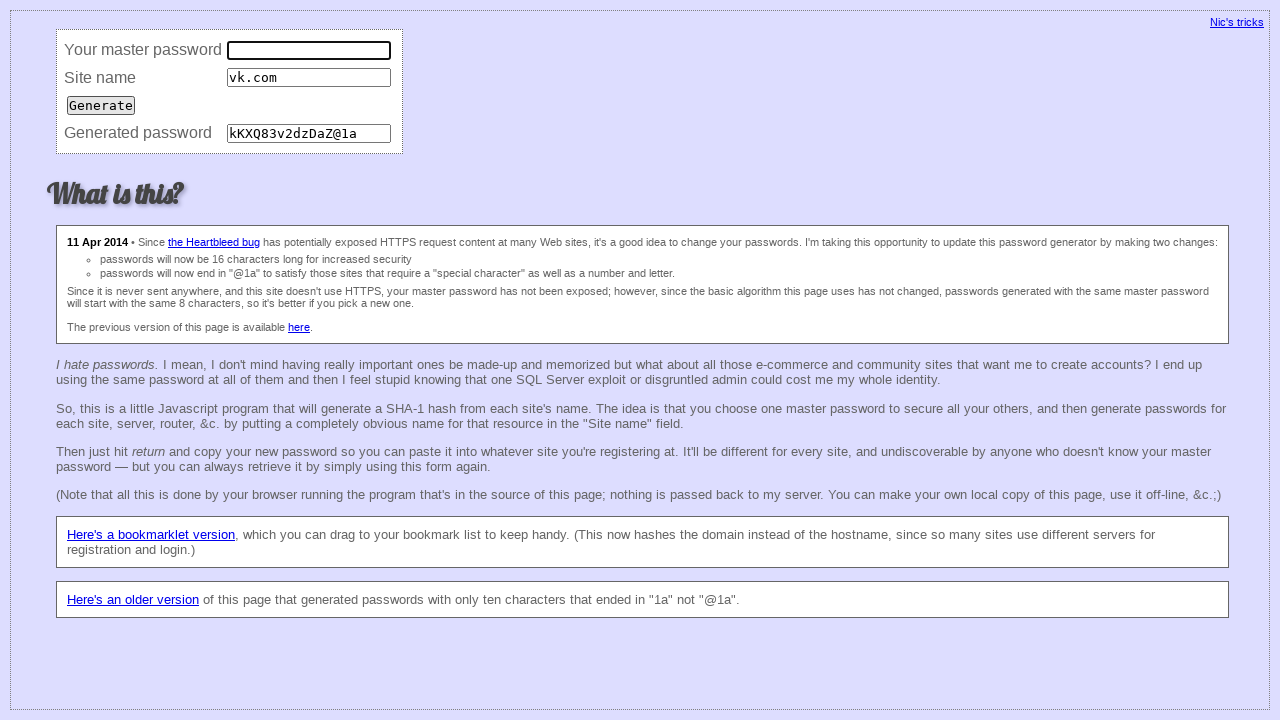

Filled master password field (consistency iteration 75) on input[name='master']
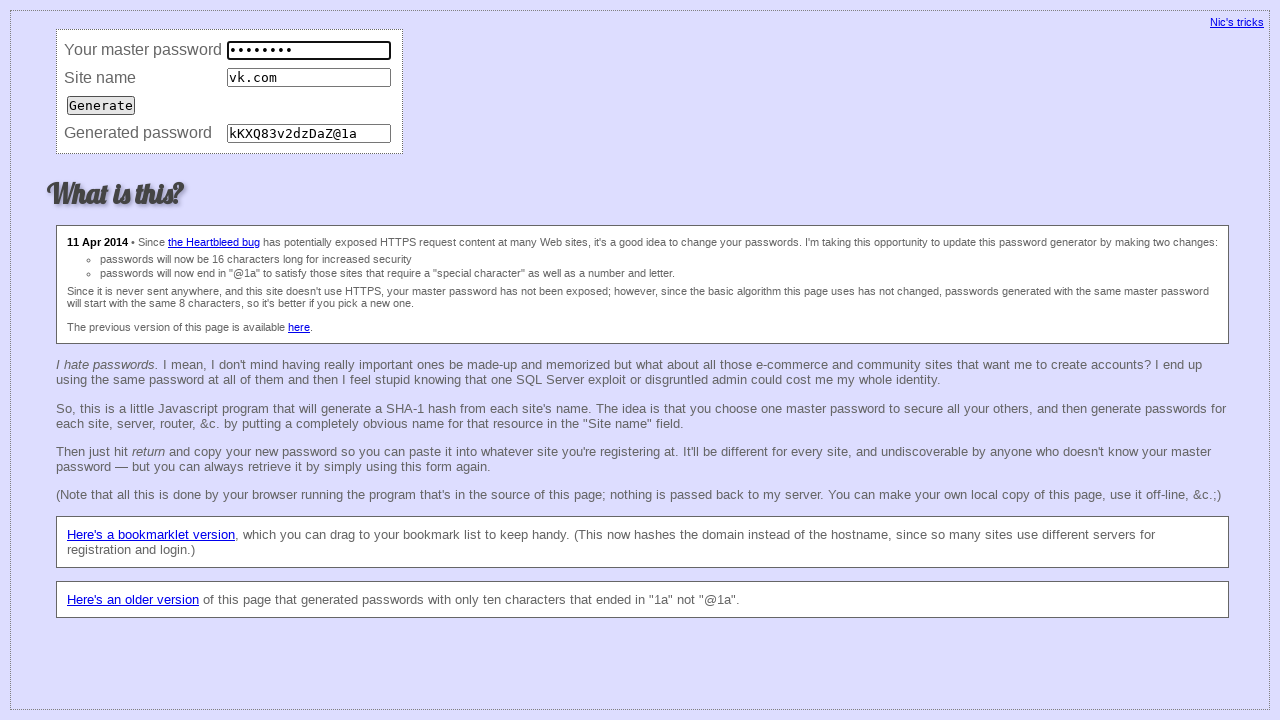

Cleared site field (consistency iteration 75) on input[name='site']
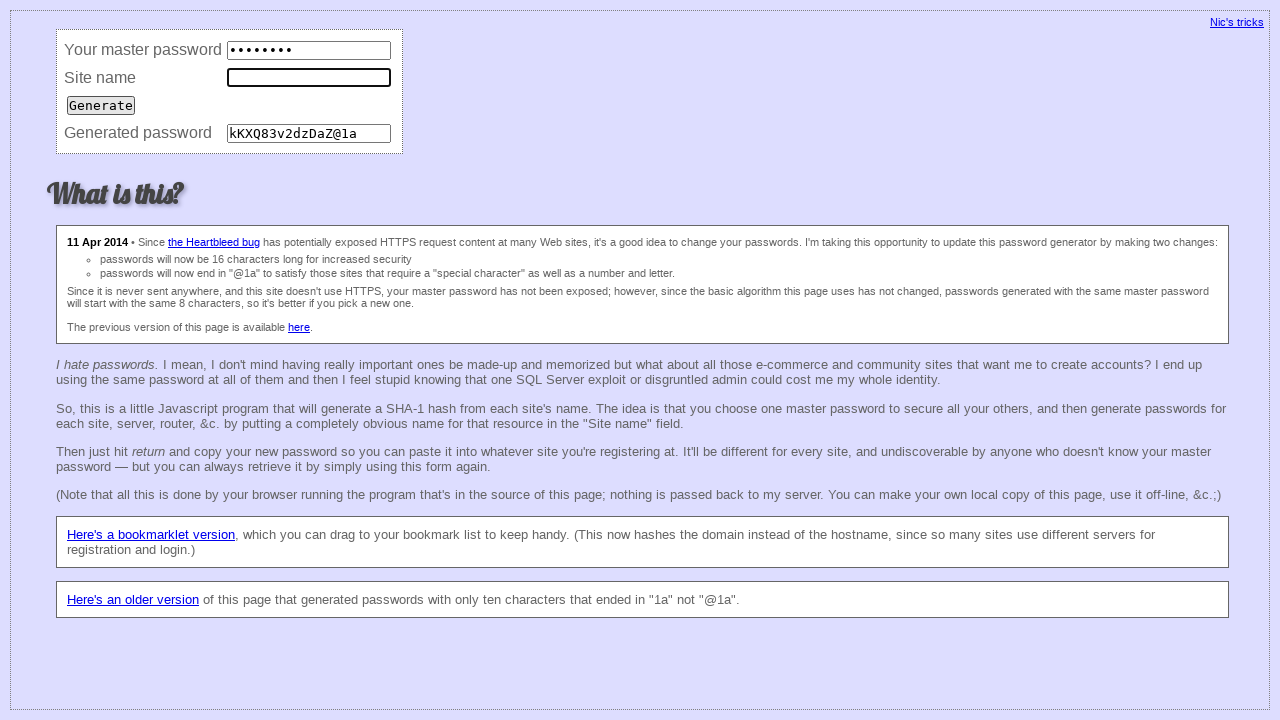

Filled site field with 'vk.com' (consistency iteration 75) on input[name='site']
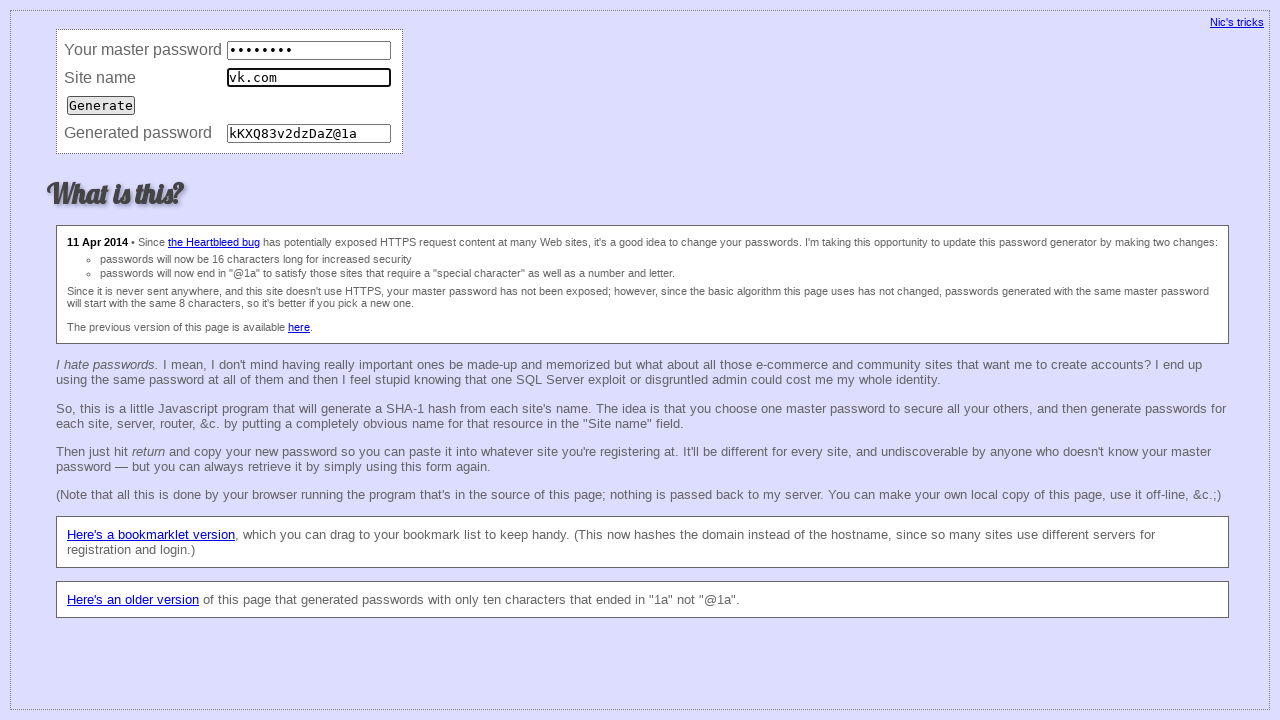

Submitted form for consistency check (iteration 75) at (101, 105) on input[type='submit']
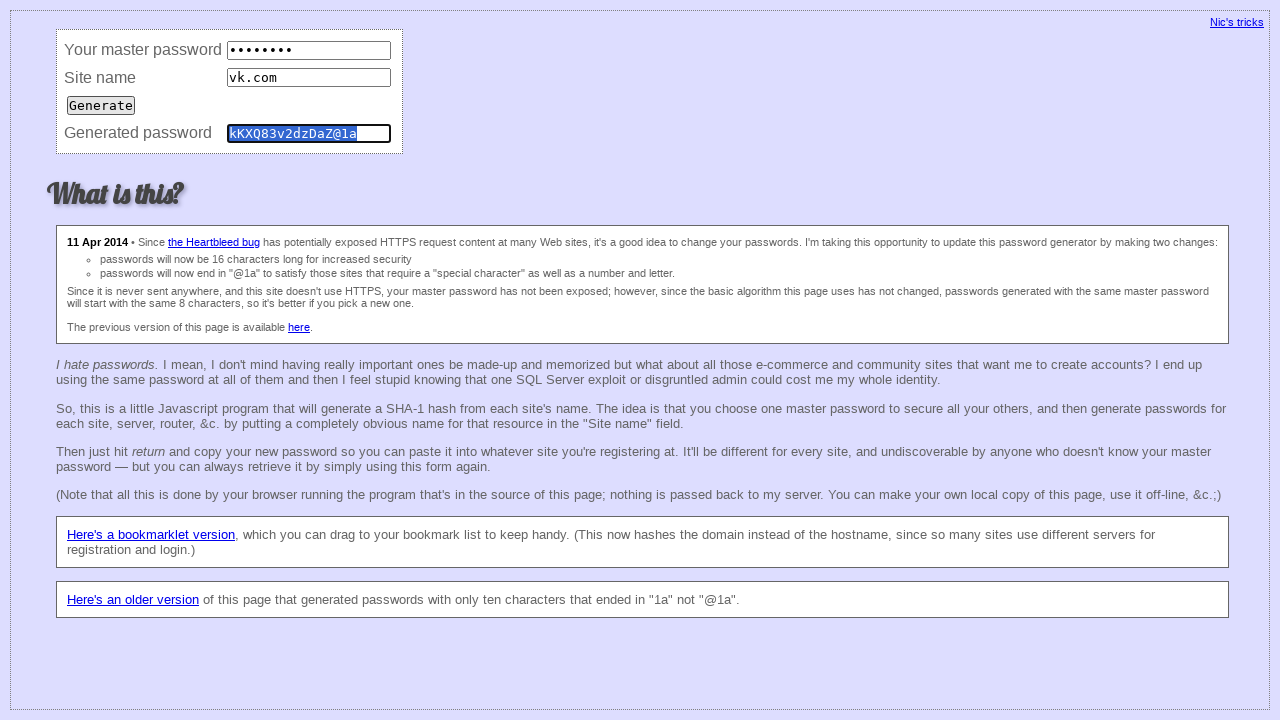

Verified password field exists (consistency iteration 75)
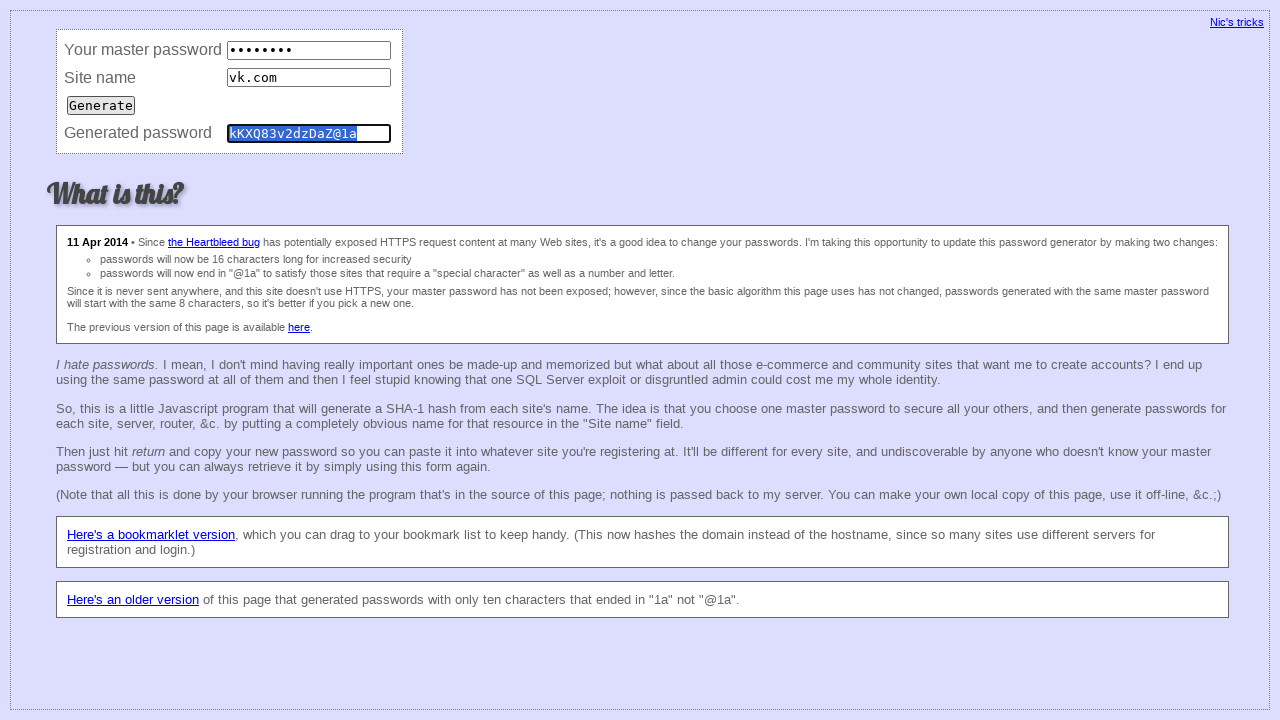

Cleared master password field (consistency iteration 76) on input[name='master']
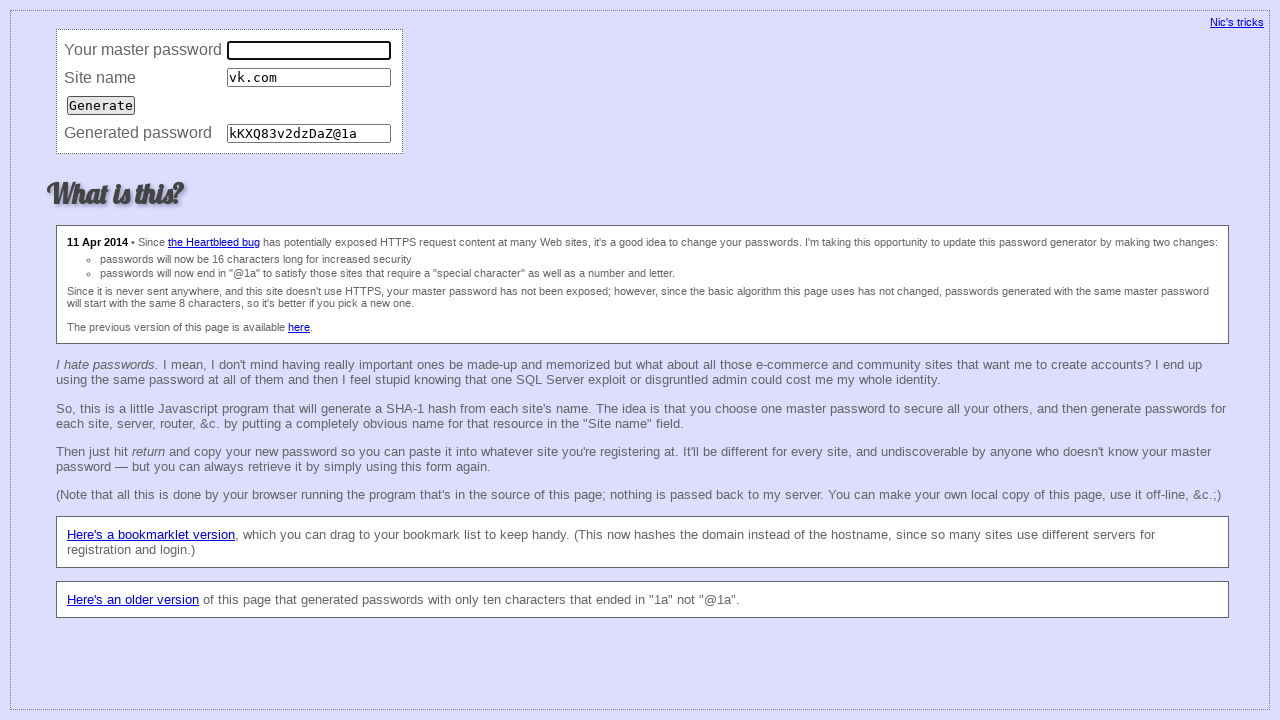

Filled master password field (consistency iteration 76) on input[name='master']
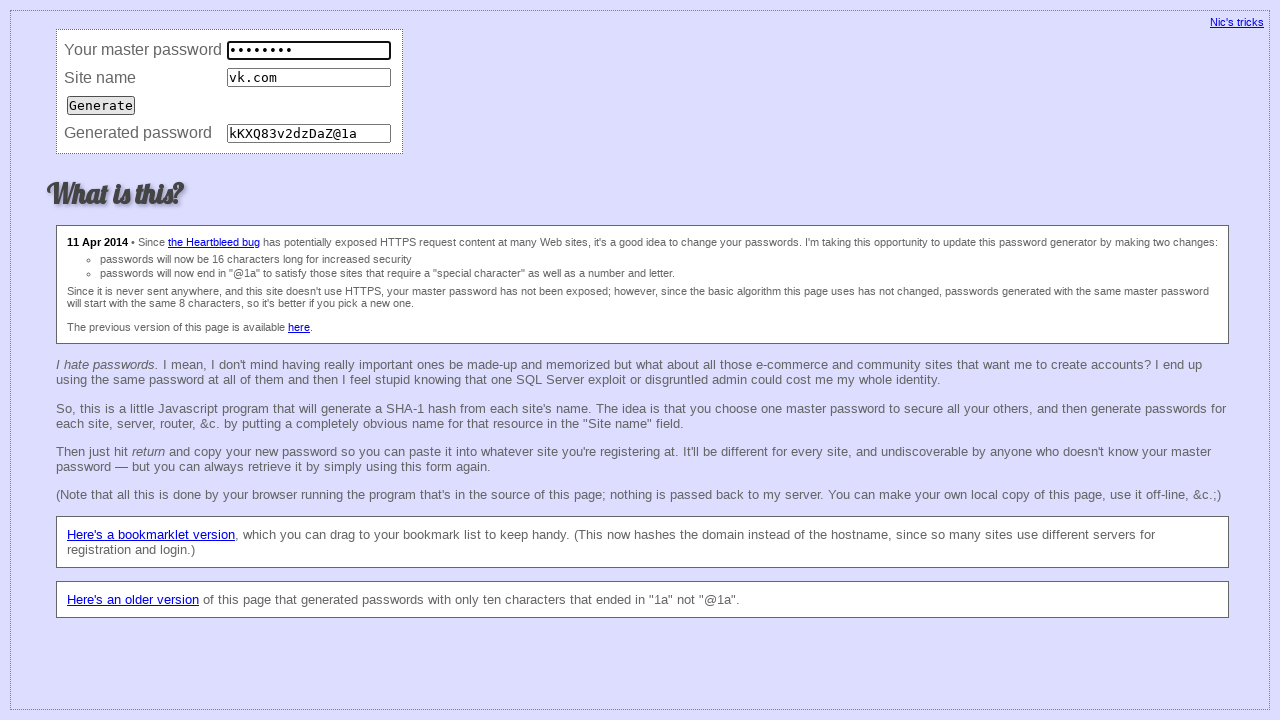

Cleared site field (consistency iteration 76) on input[name='site']
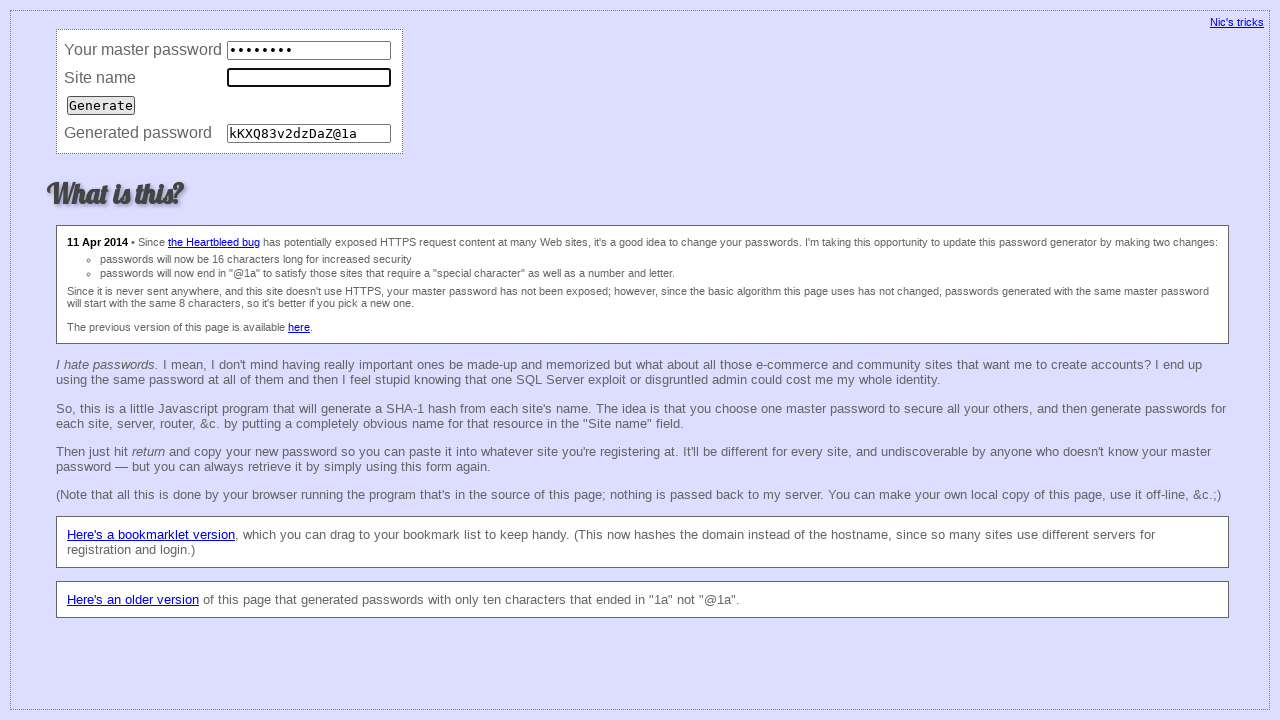

Filled site field with 'vk.com' (consistency iteration 76) on input[name='site']
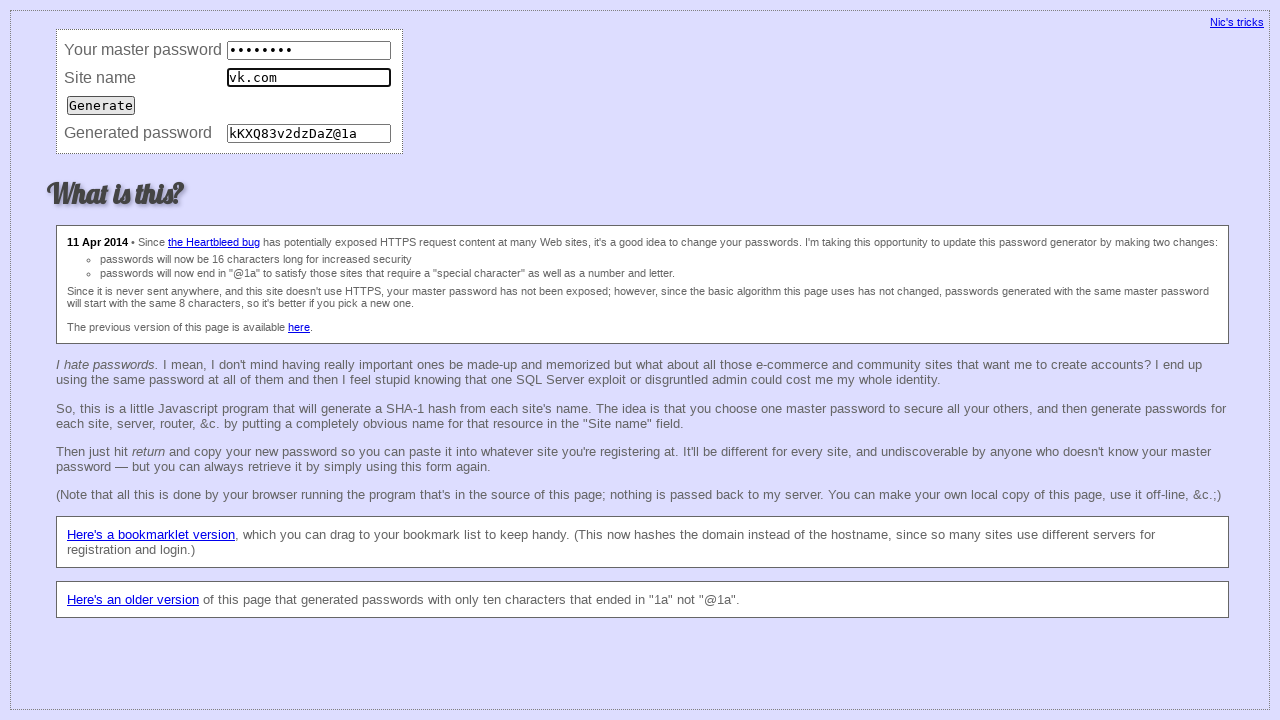

Submitted form for consistency check (iteration 76) at (101, 105) on input[type='submit']
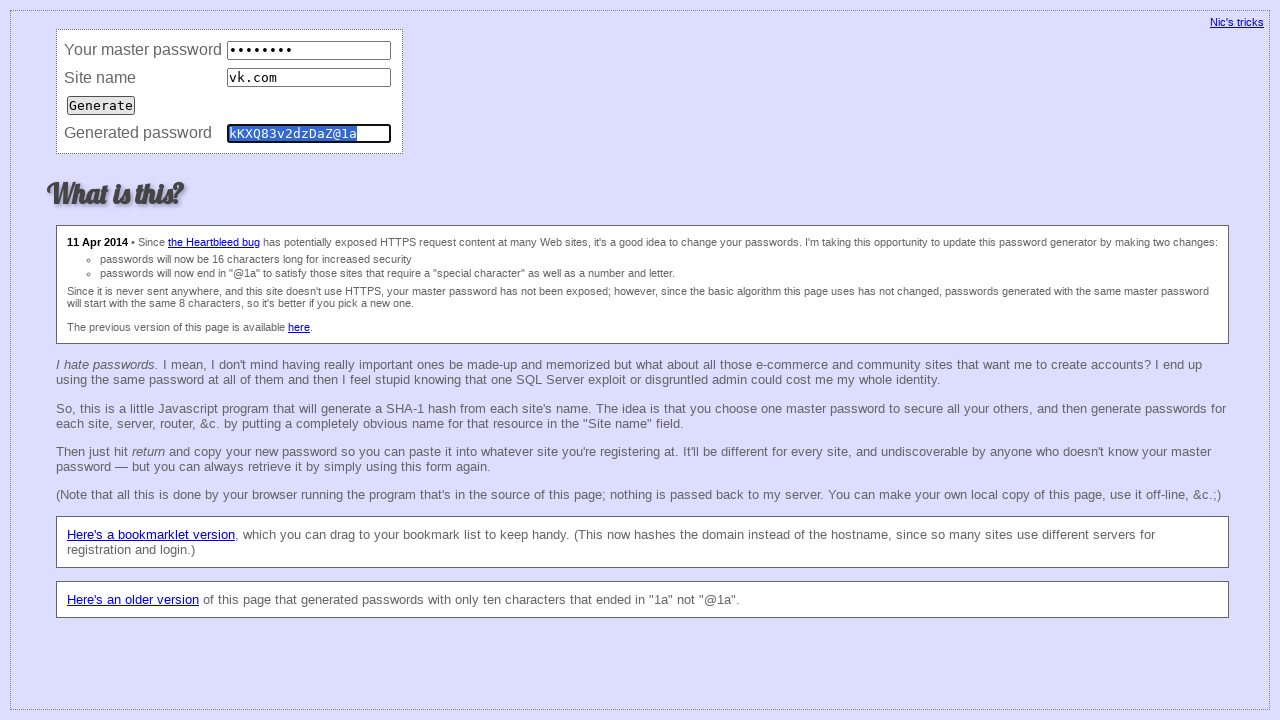

Verified password field exists (consistency iteration 76)
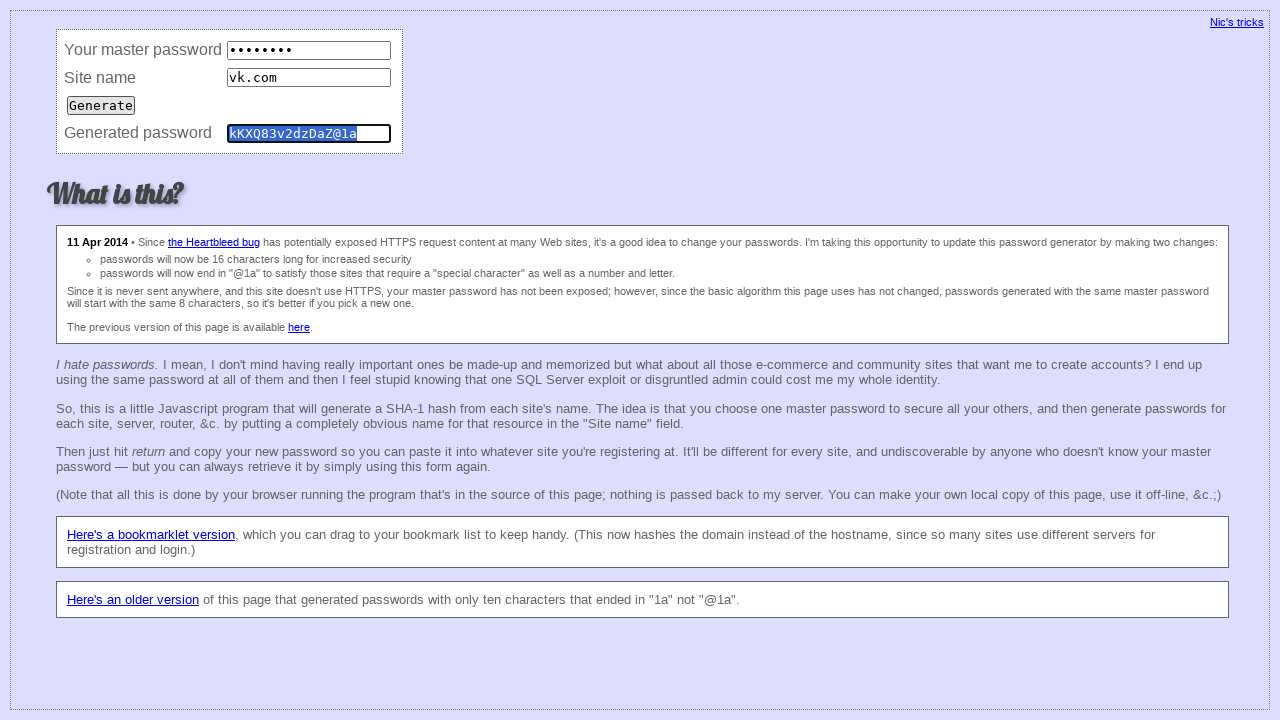

Cleared master password field (consistency iteration 77) on input[name='master']
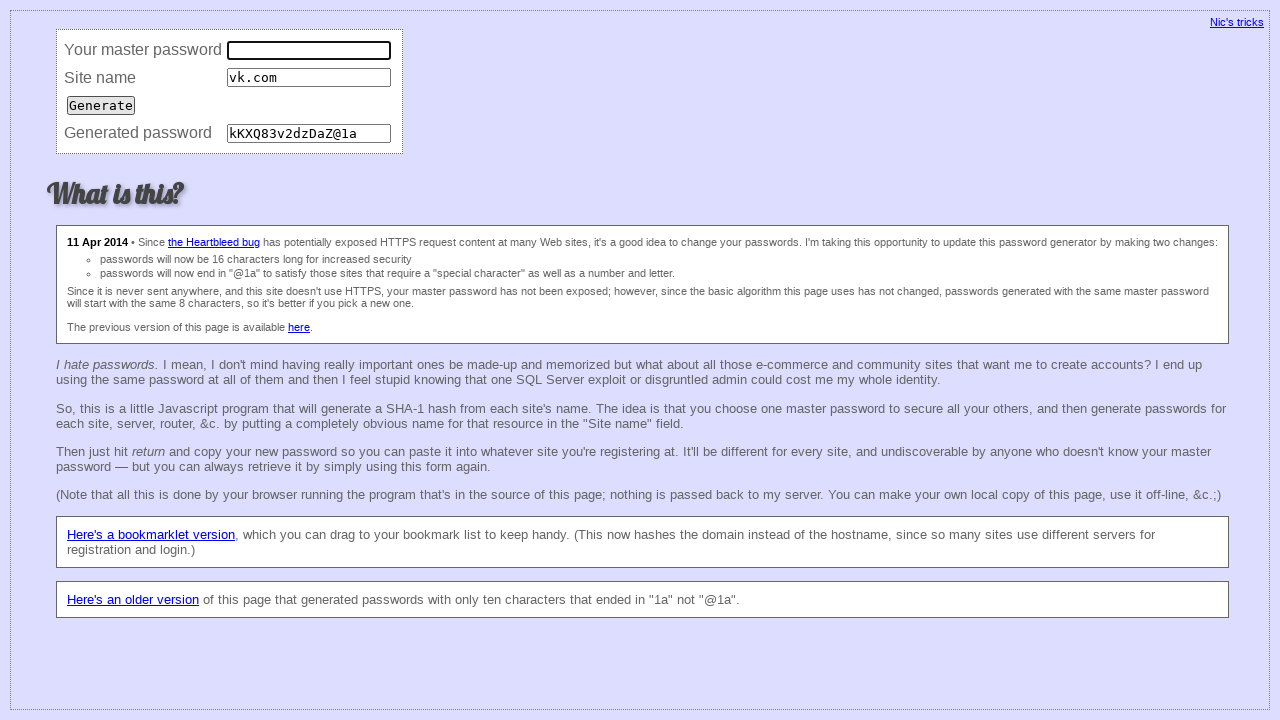

Filled master password field (consistency iteration 77) on input[name='master']
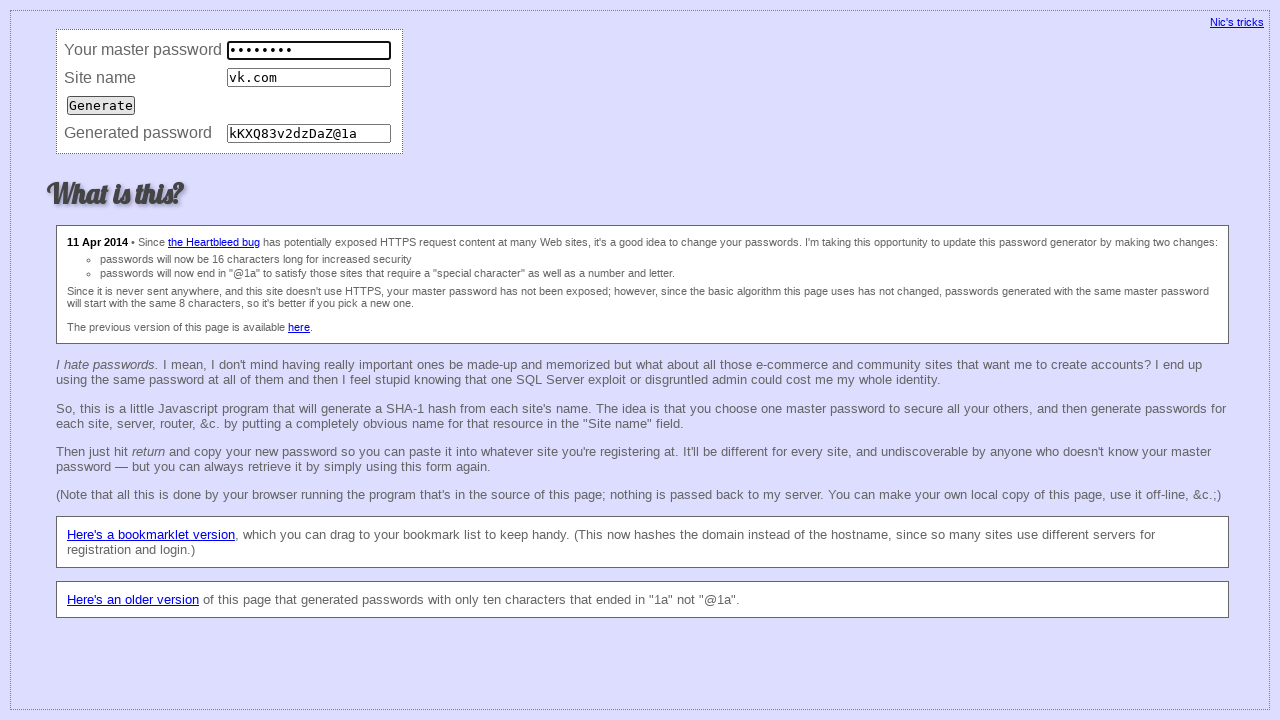

Cleared site field (consistency iteration 77) on input[name='site']
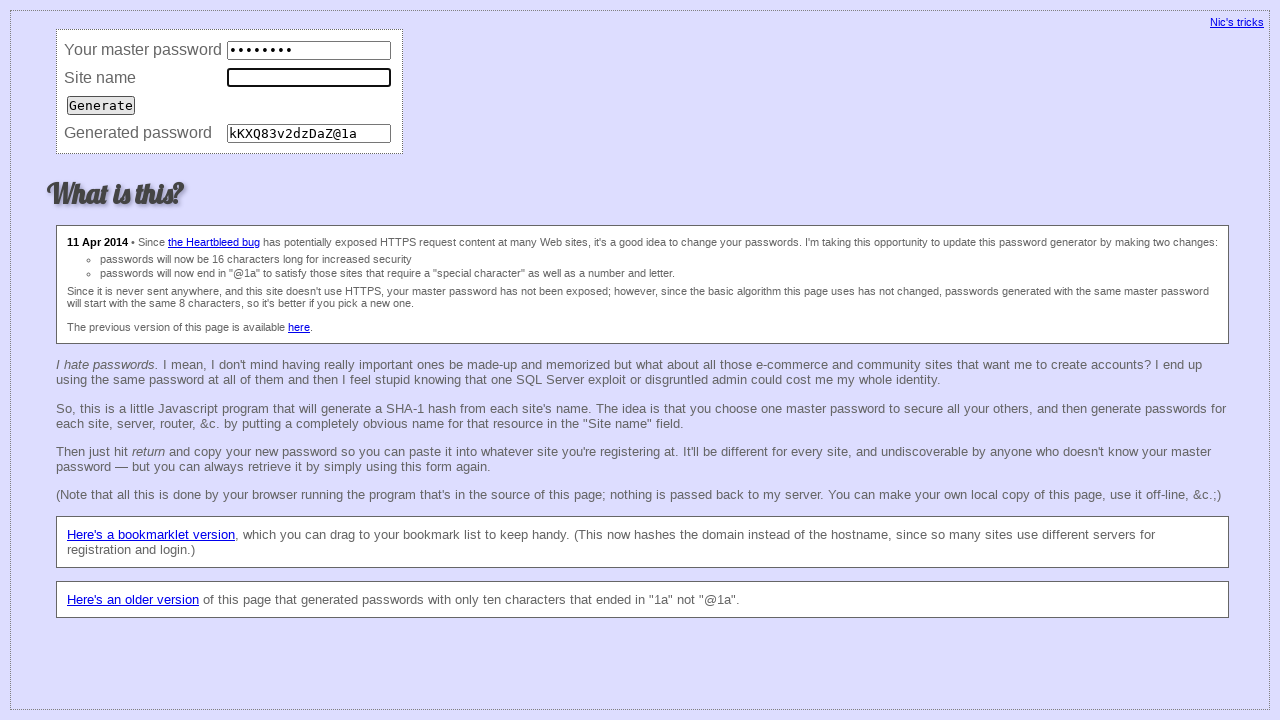

Filled site field with 'vk.com' (consistency iteration 77) on input[name='site']
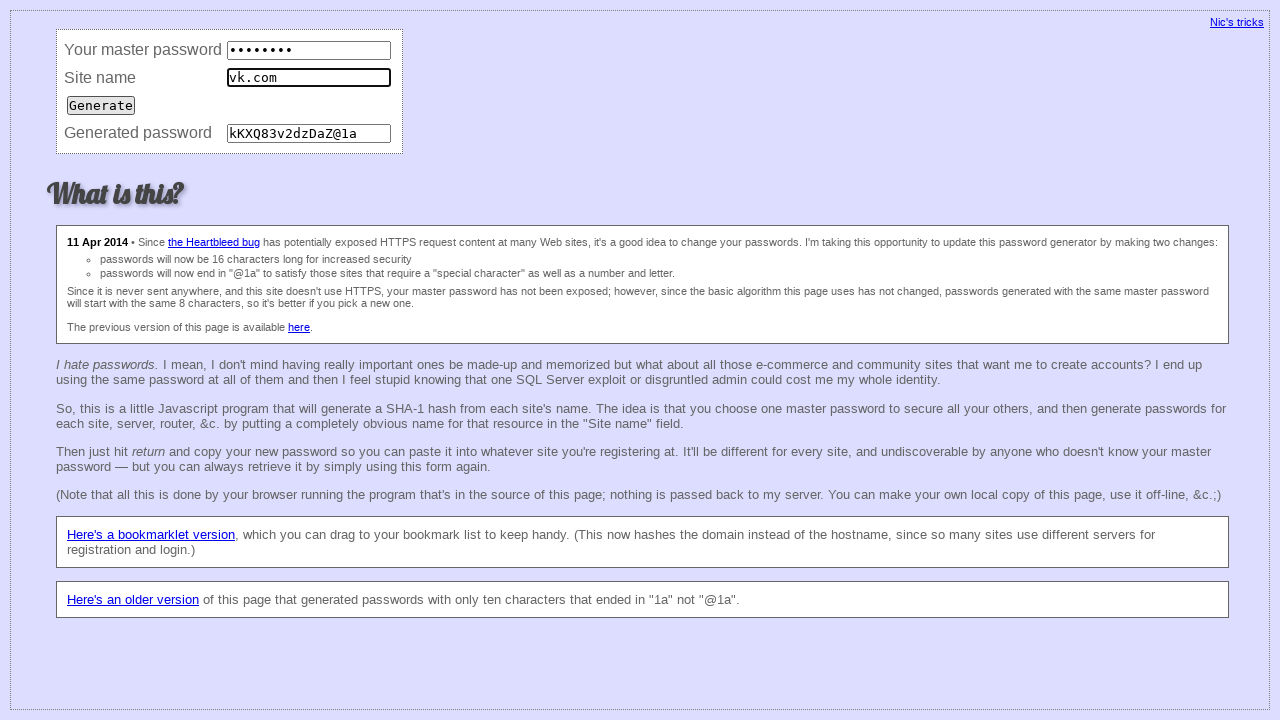

Submitted form for consistency check (iteration 77) at (101, 105) on input[type='submit']
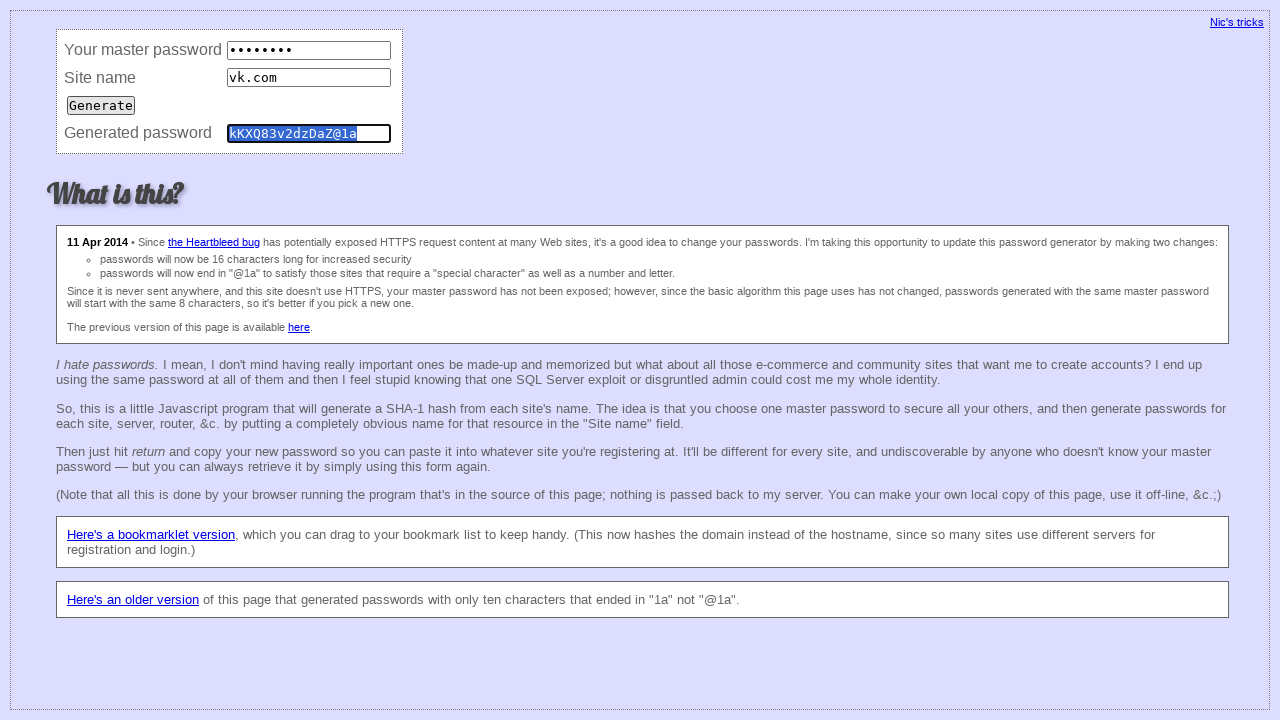

Verified password field exists (consistency iteration 77)
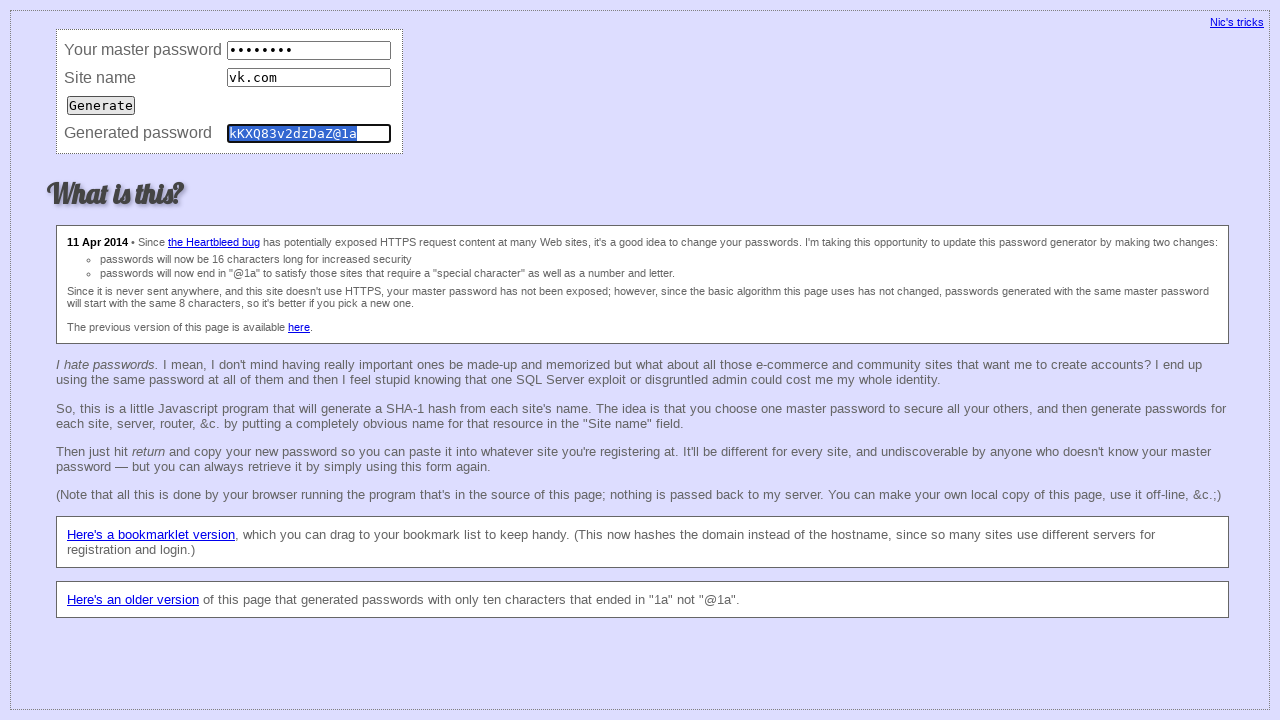

Cleared master password field (consistency iteration 78) on input[name='master']
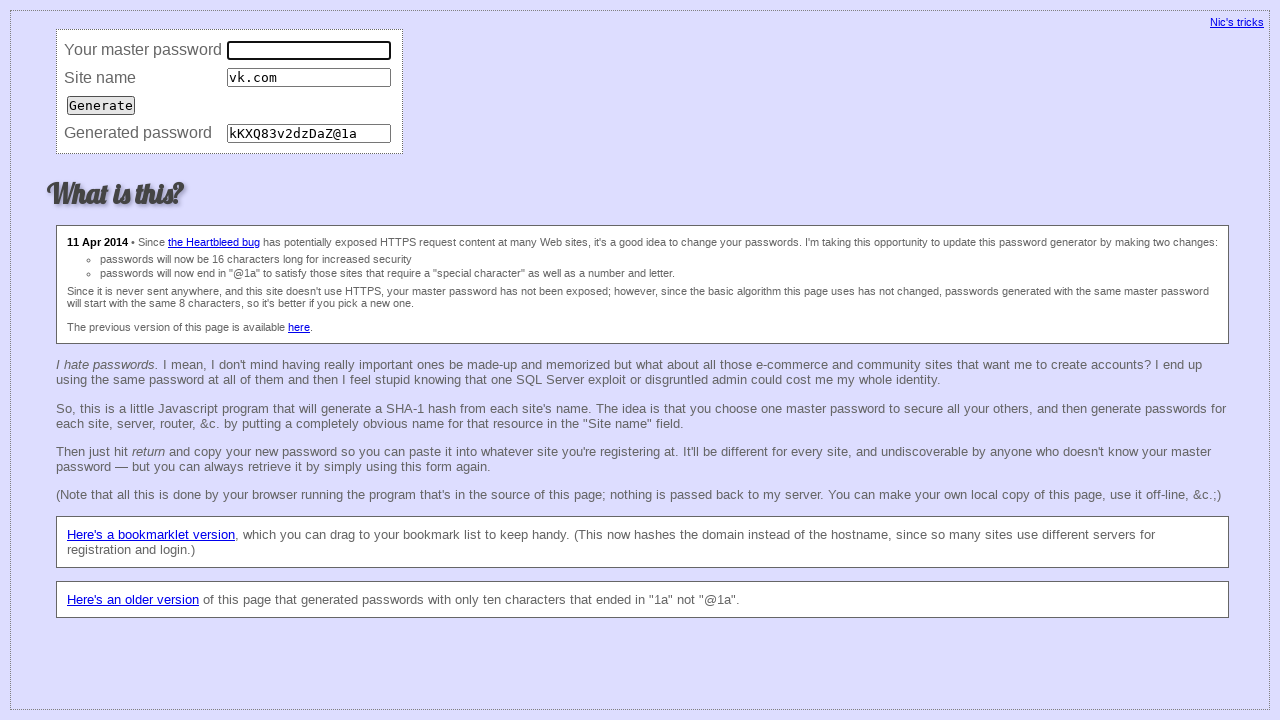

Filled master password field (consistency iteration 78) on input[name='master']
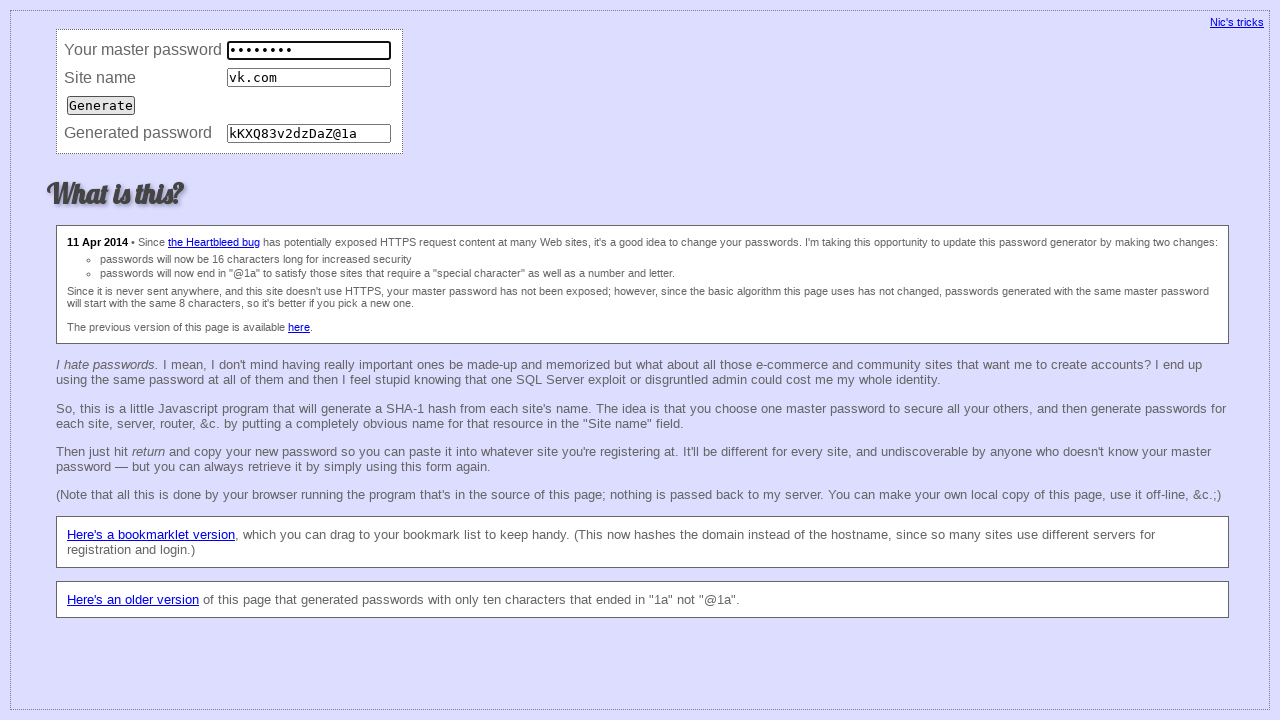

Cleared site field (consistency iteration 78) on input[name='site']
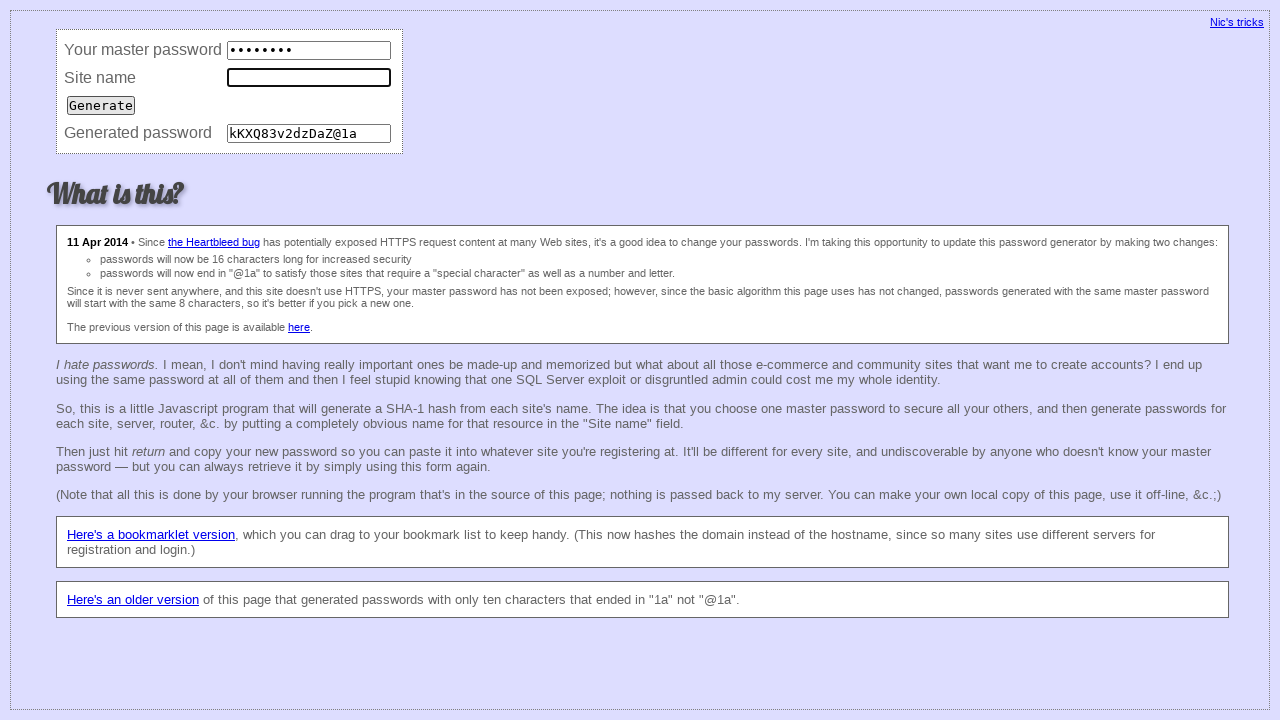

Filled site field with 'vk.com' (consistency iteration 78) on input[name='site']
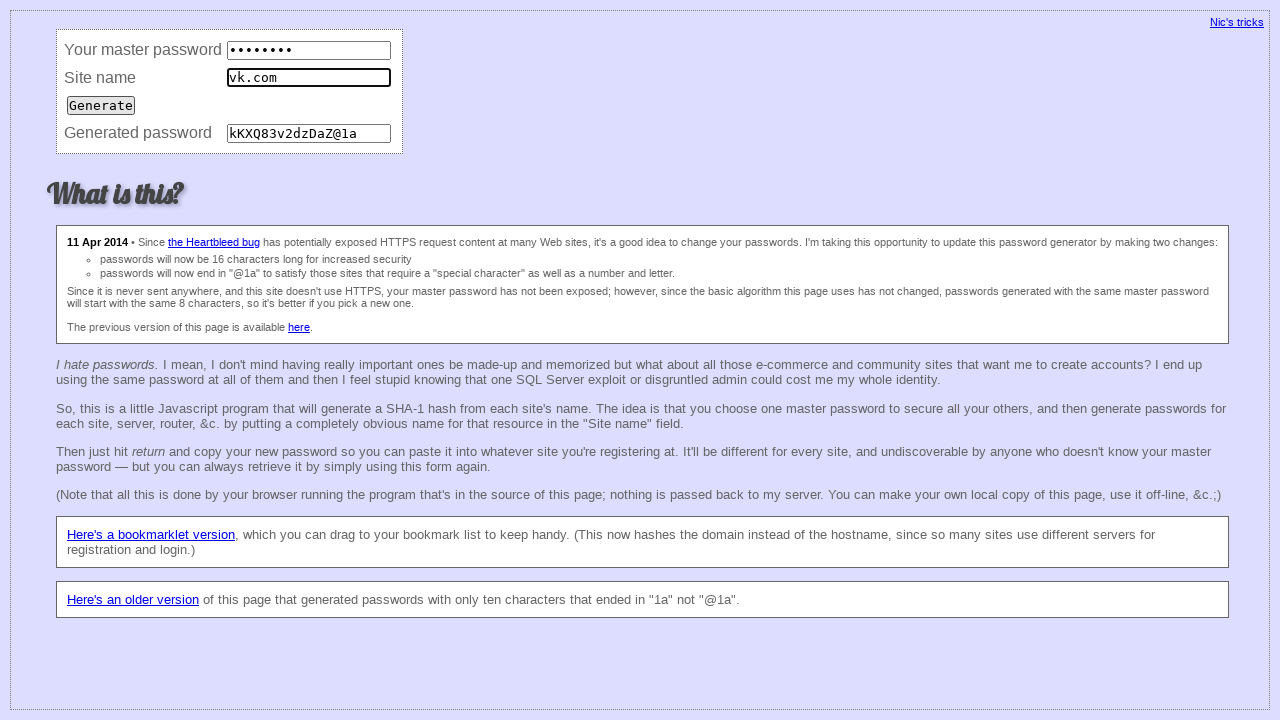

Submitted form for consistency check (iteration 78) at (101, 105) on input[type='submit']
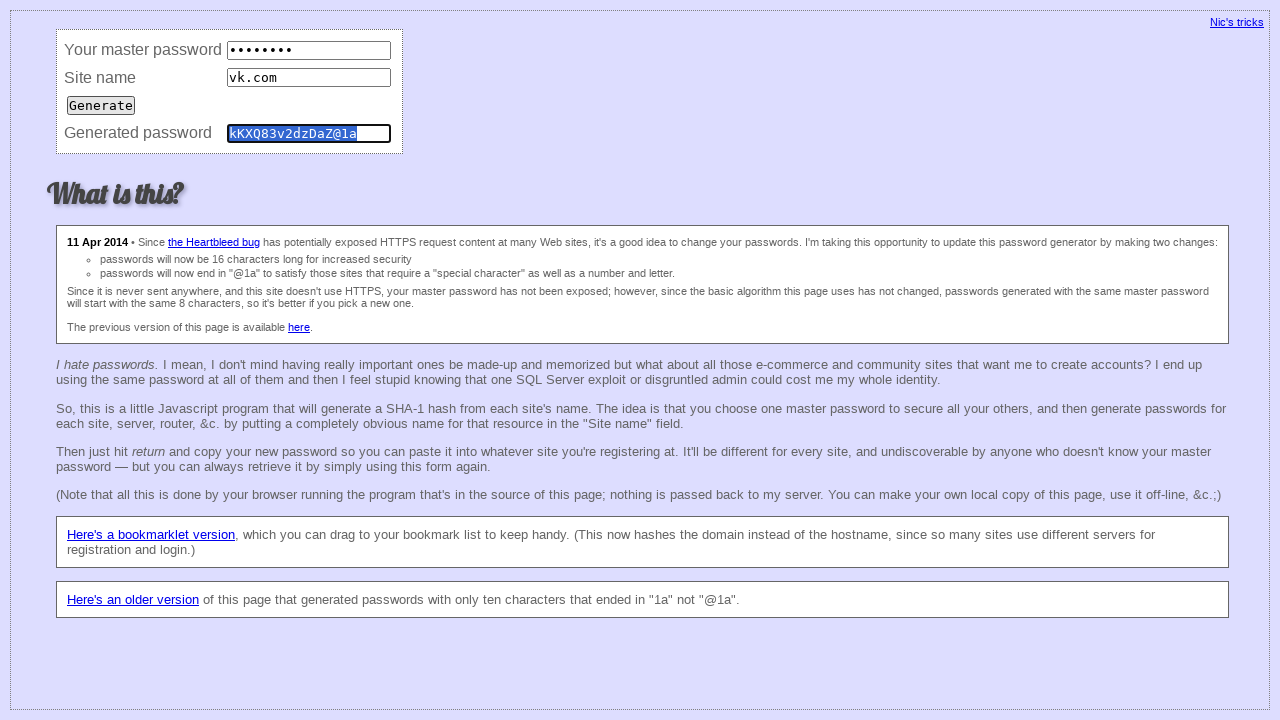

Verified password field exists (consistency iteration 78)
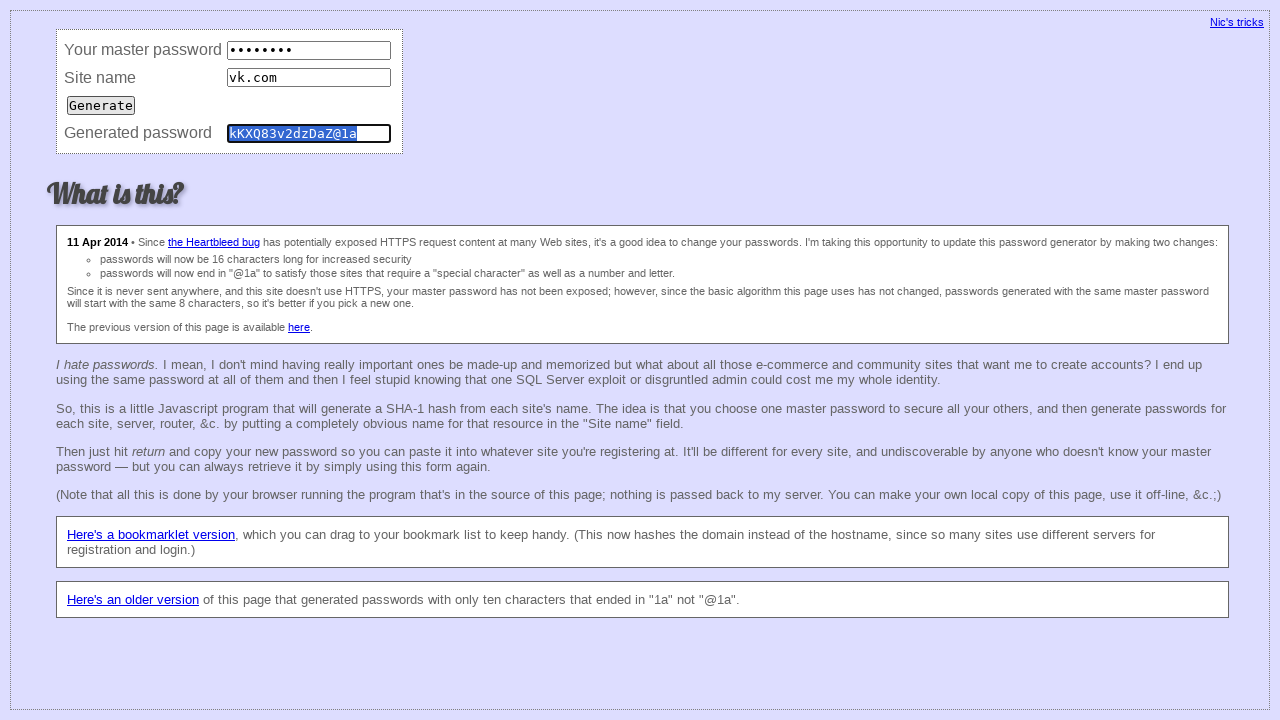

Cleared master password field (consistency iteration 79) on input[name='master']
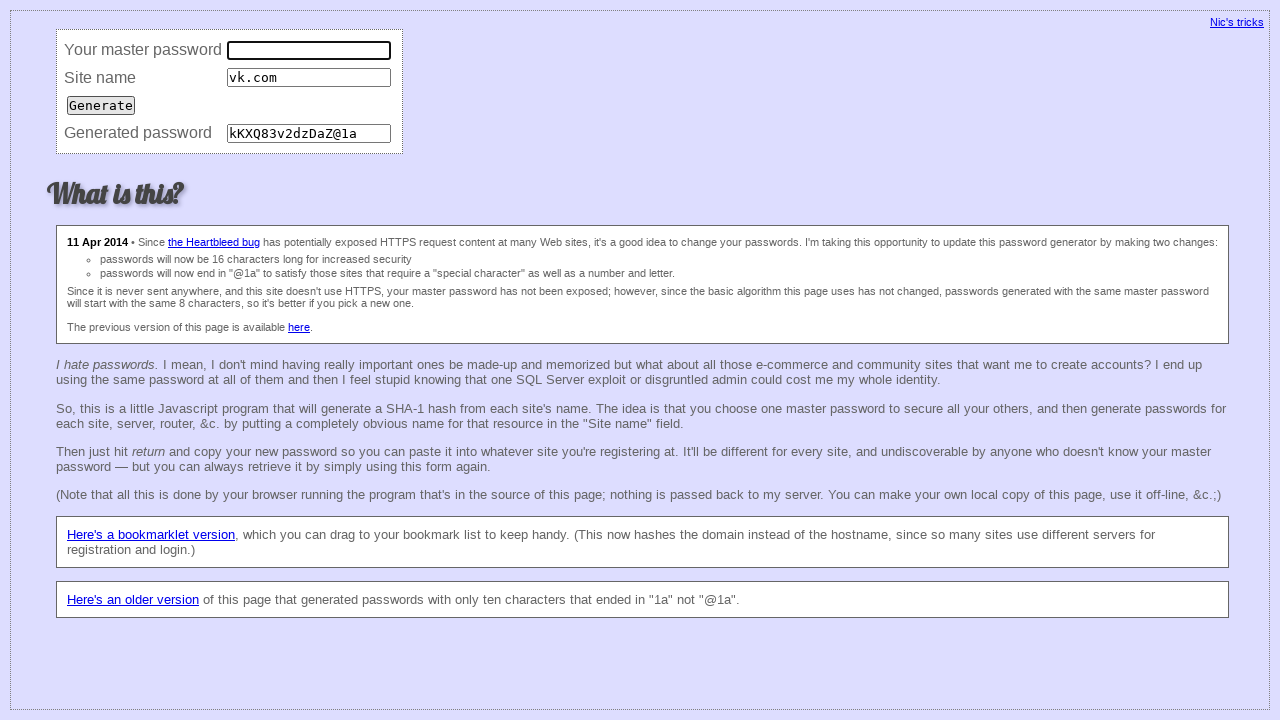

Filled master password field (consistency iteration 79) on input[name='master']
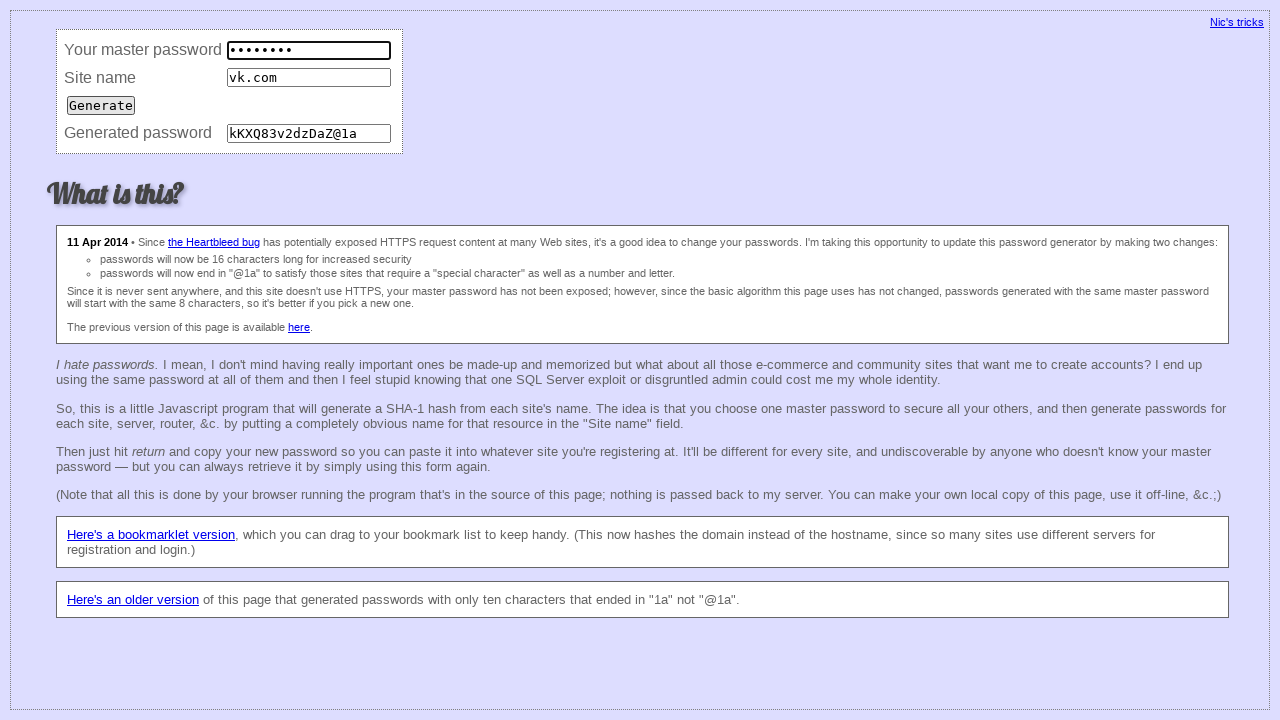

Cleared site field (consistency iteration 79) on input[name='site']
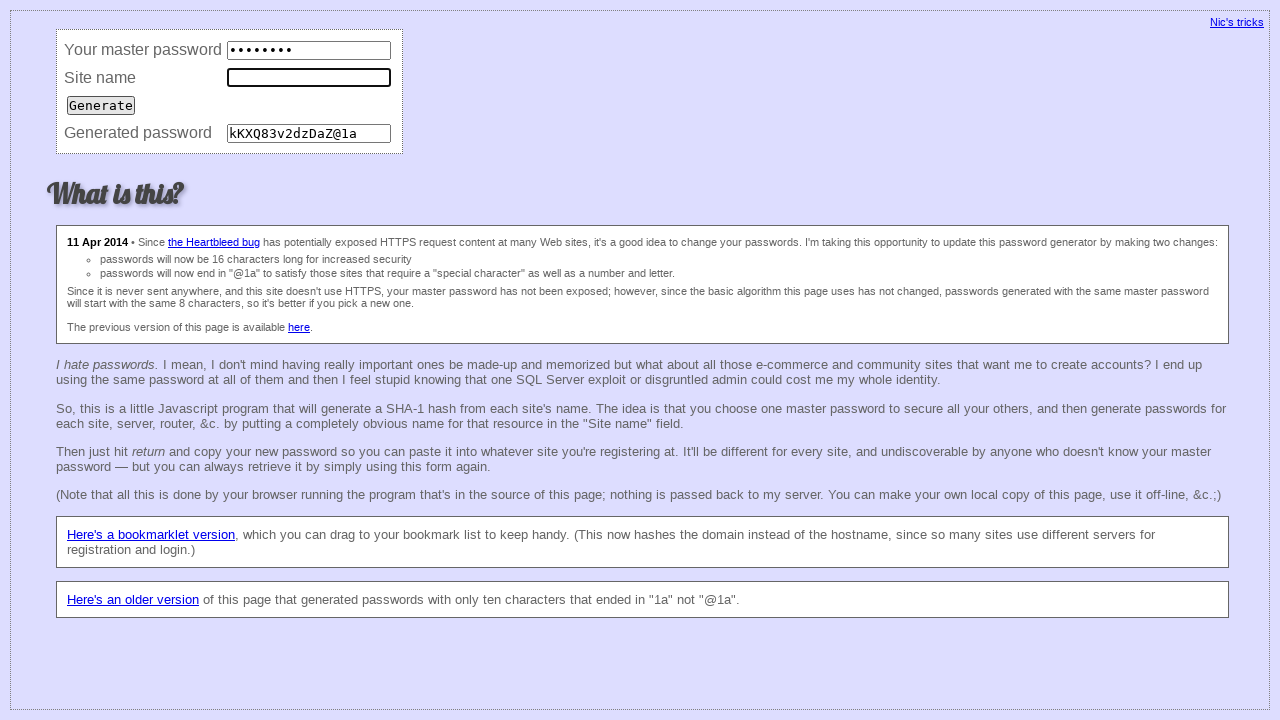

Filled site field with 'vk.com' (consistency iteration 79) on input[name='site']
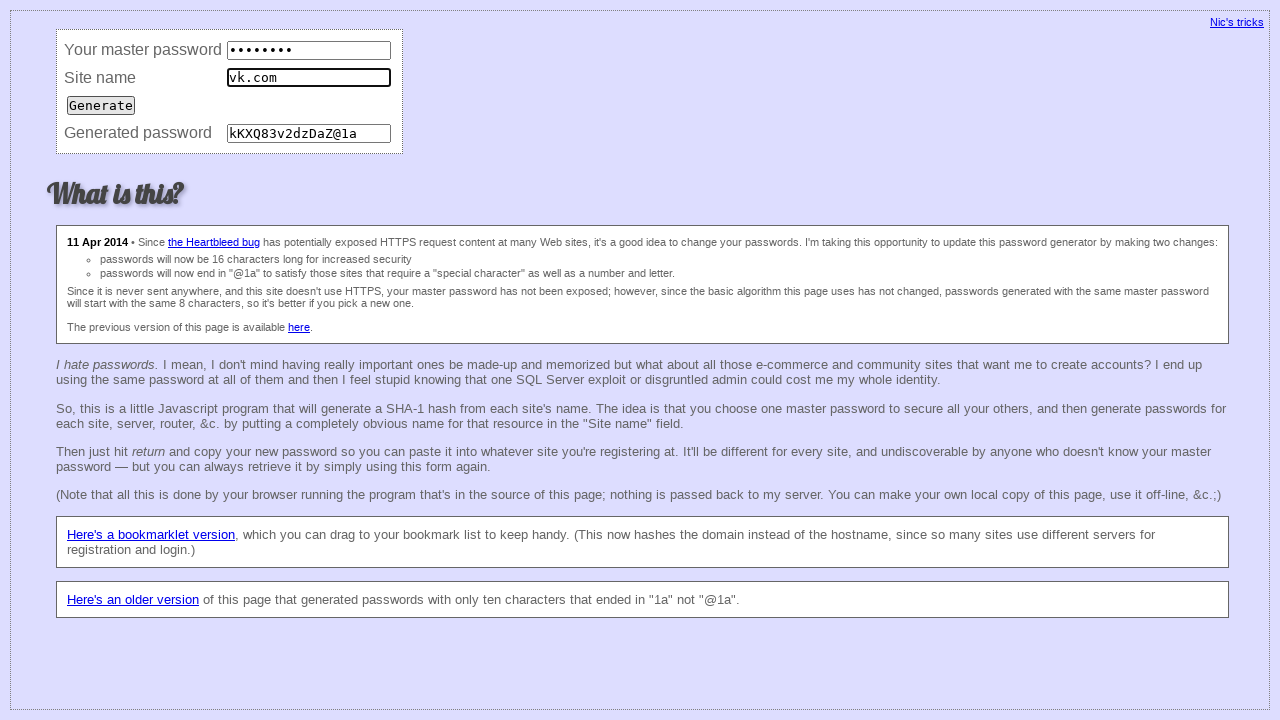

Submitted form for consistency check (iteration 79) at (101, 105) on input[type='submit']
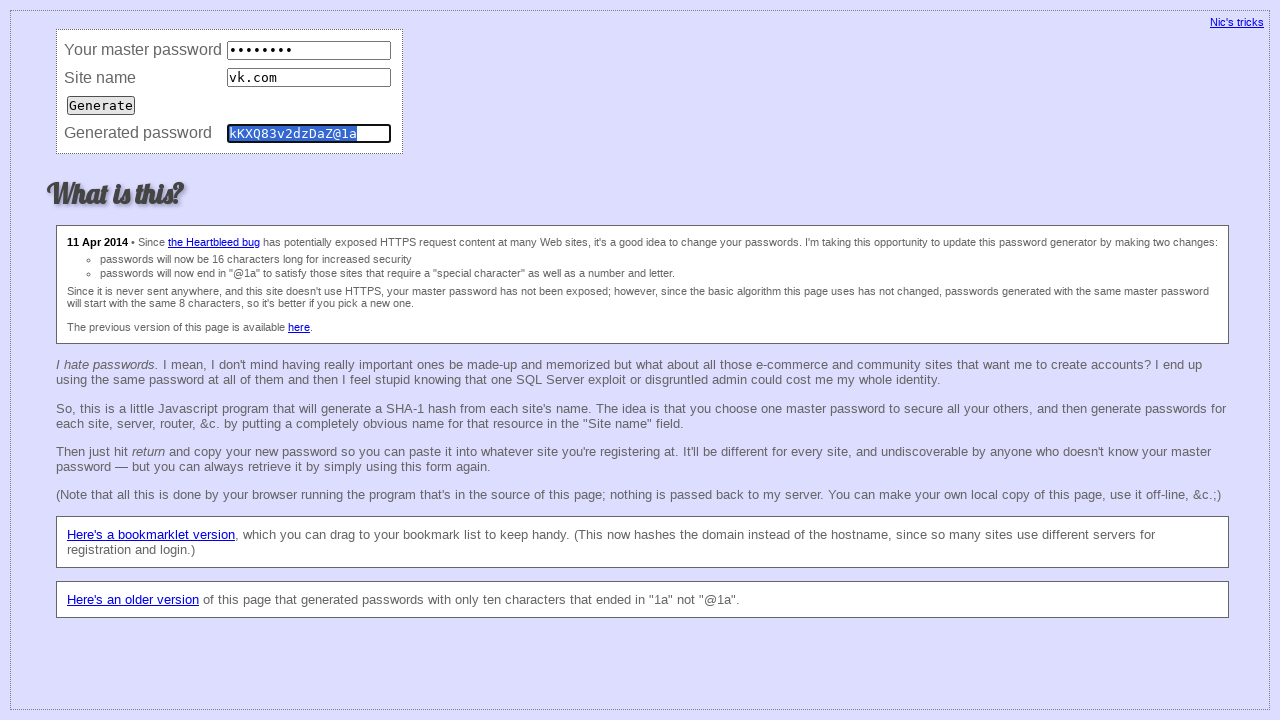

Verified password field exists (consistency iteration 79)
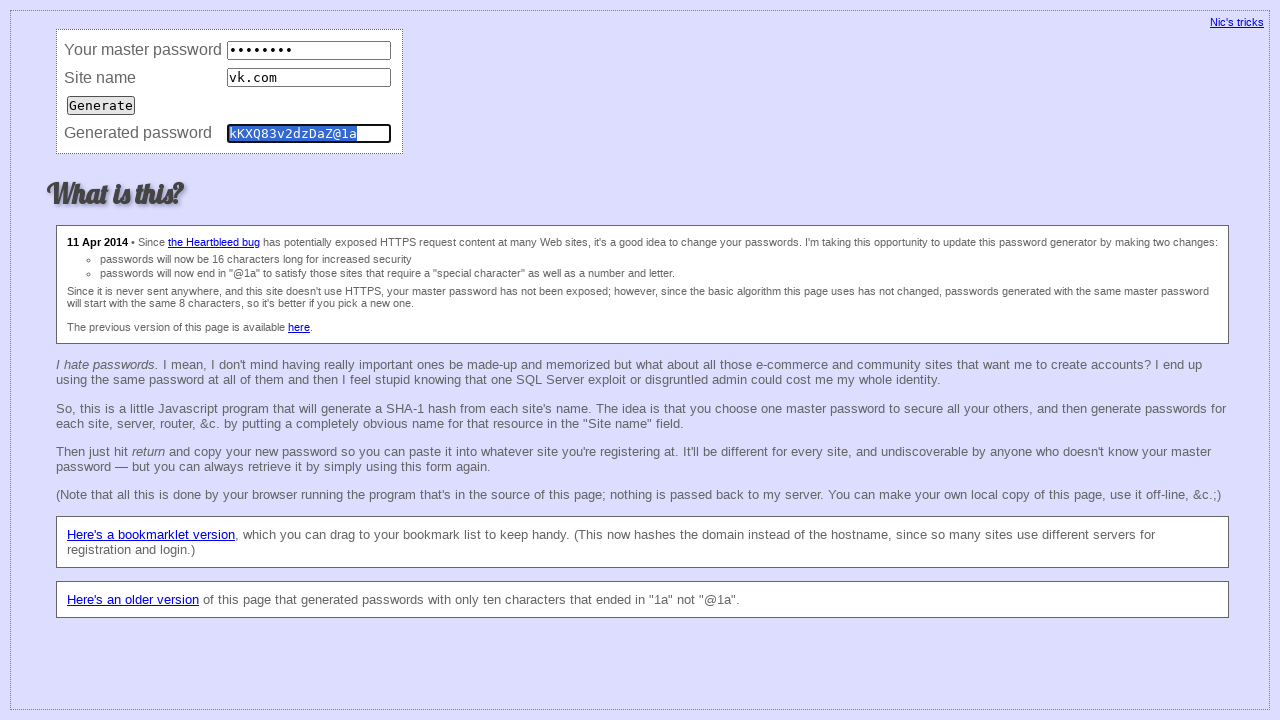

Cleared master password field (consistency iteration 80) on input[name='master']
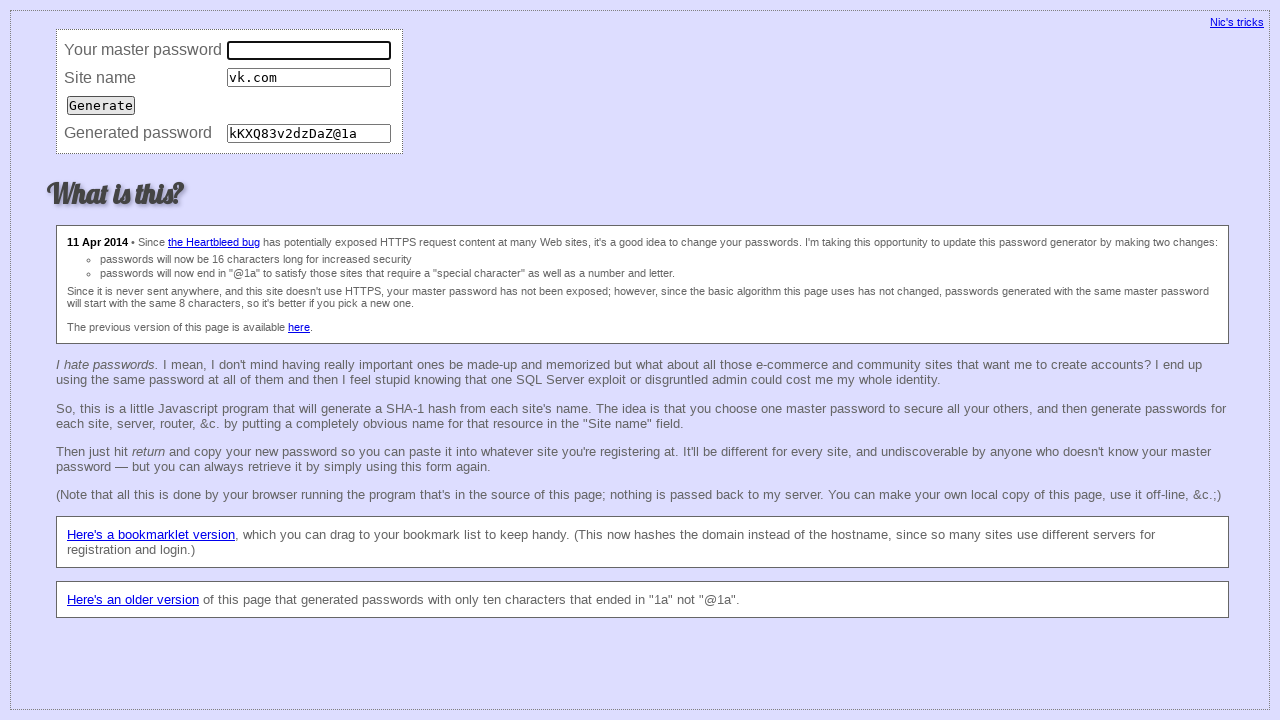

Filled master password field (consistency iteration 80) on input[name='master']
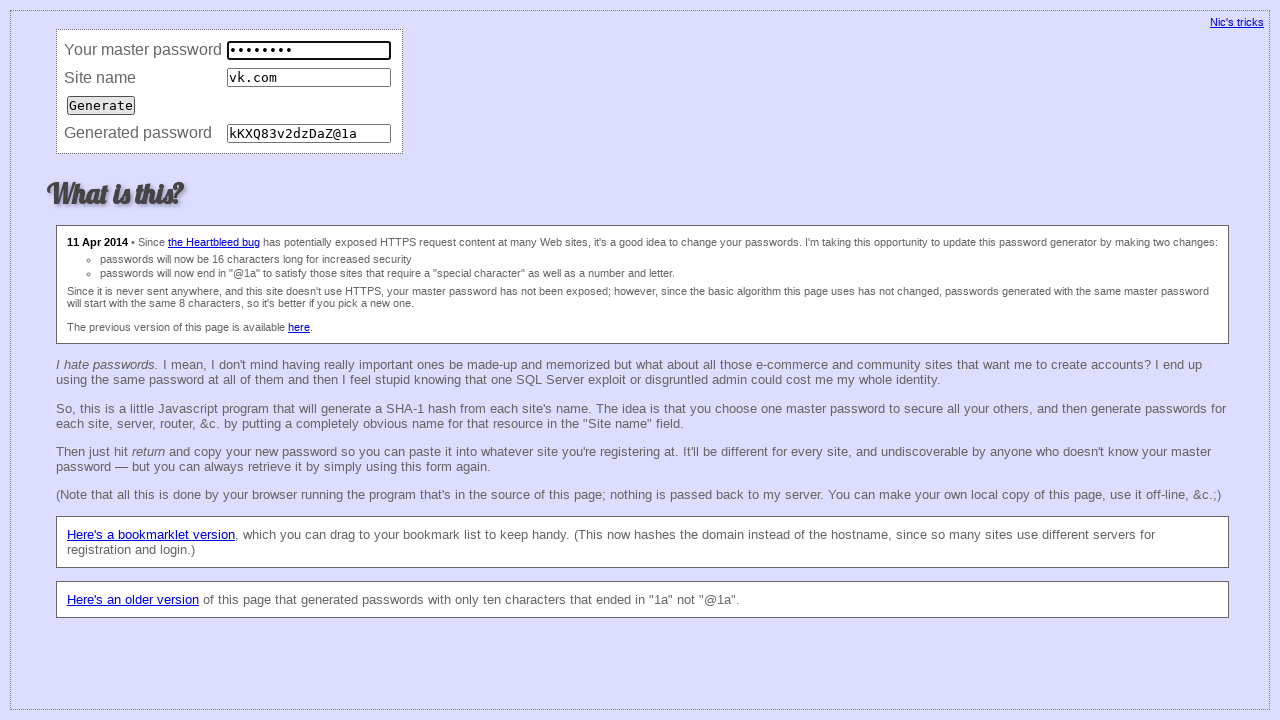

Cleared site field (consistency iteration 80) on input[name='site']
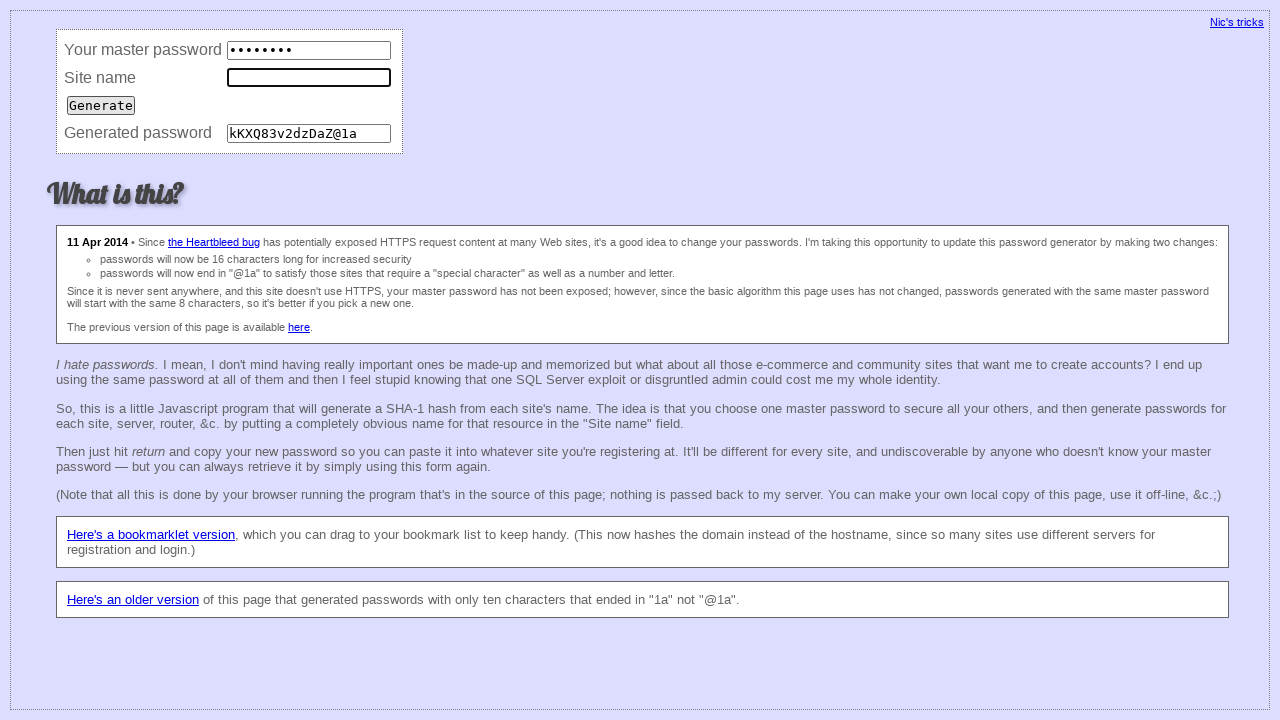

Filled site field with 'vk.com' (consistency iteration 80) on input[name='site']
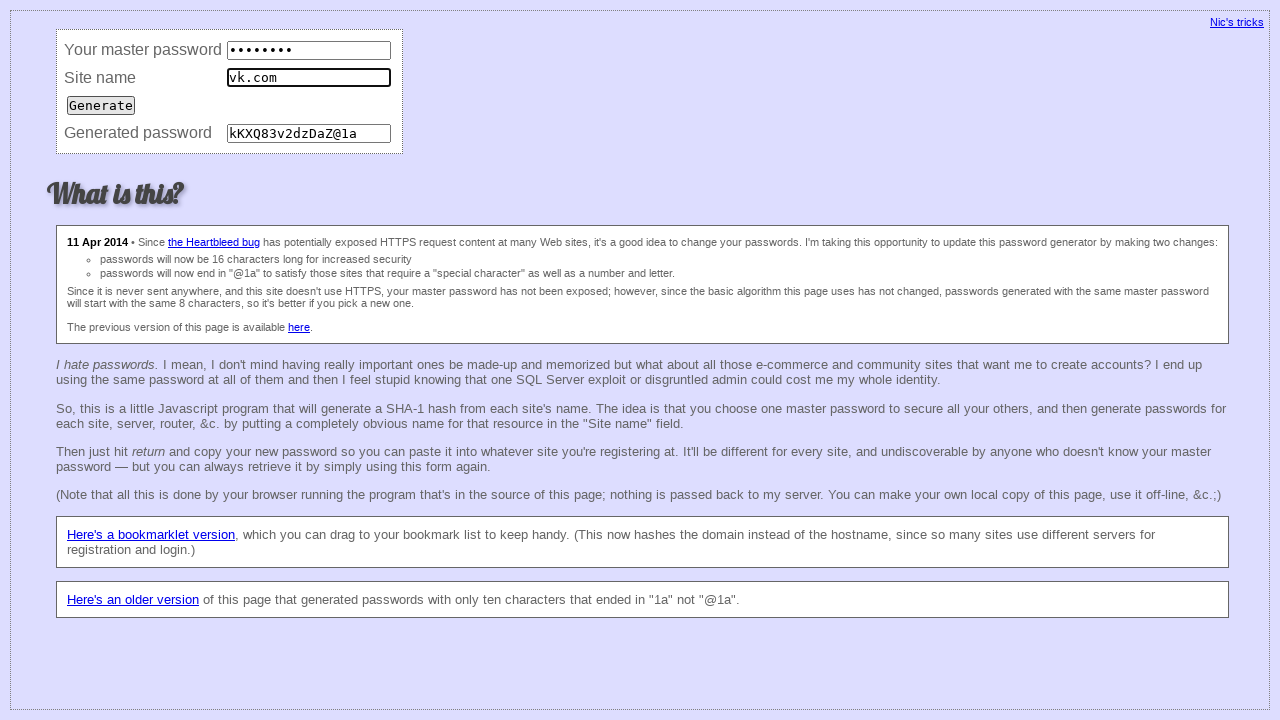

Submitted form for consistency check (iteration 80) at (101, 105) on input[type='submit']
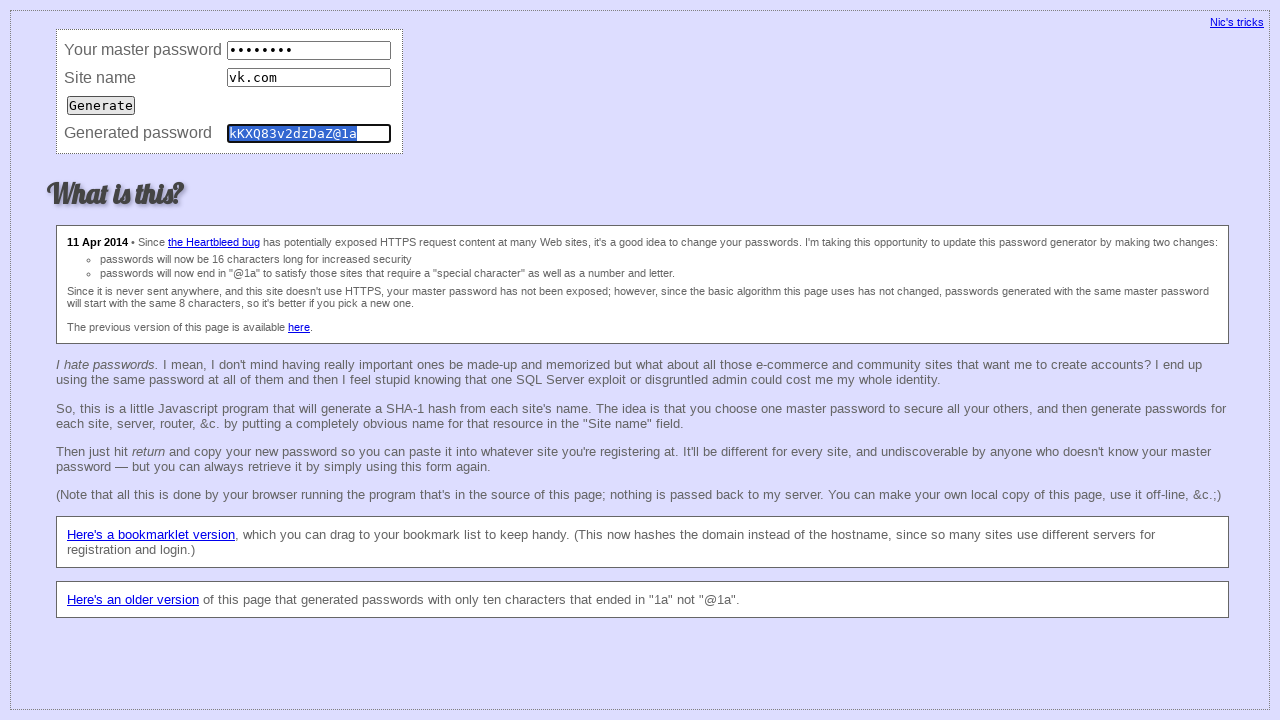

Verified password field exists (consistency iteration 80)
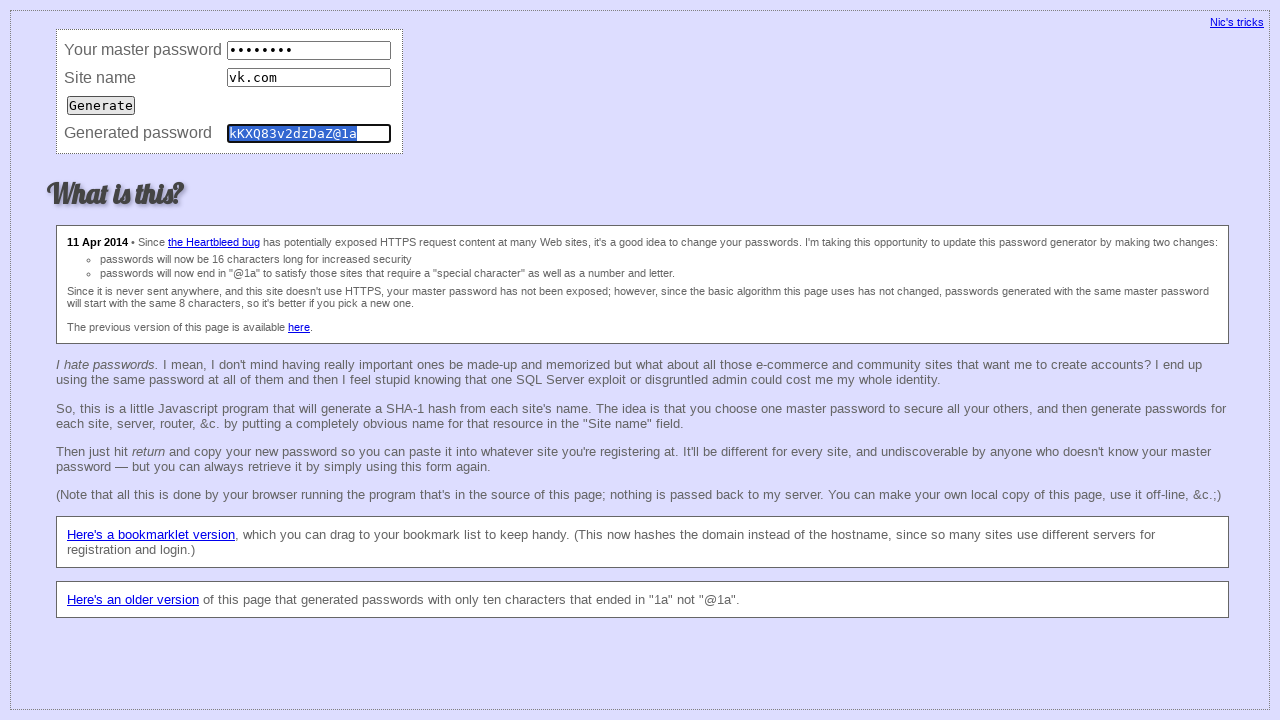

Cleared master password field (consistency iteration 81) on input[name='master']
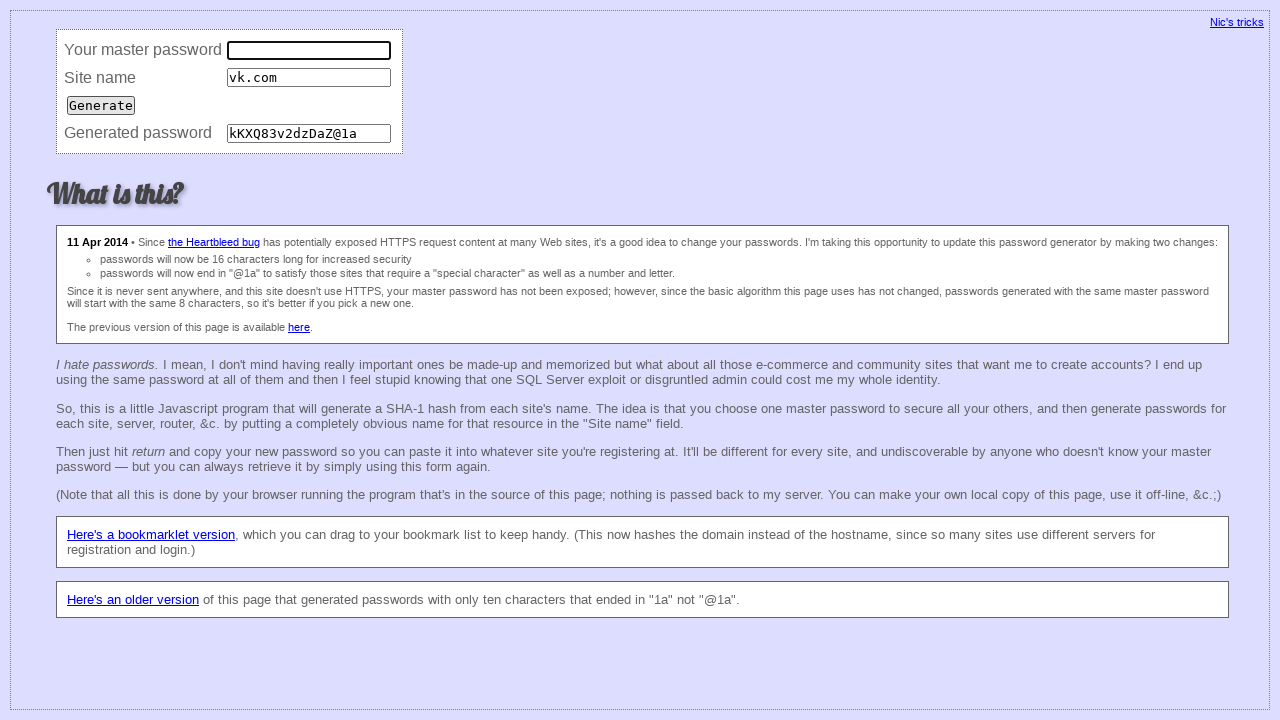

Filled master password field (consistency iteration 81) on input[name='master']
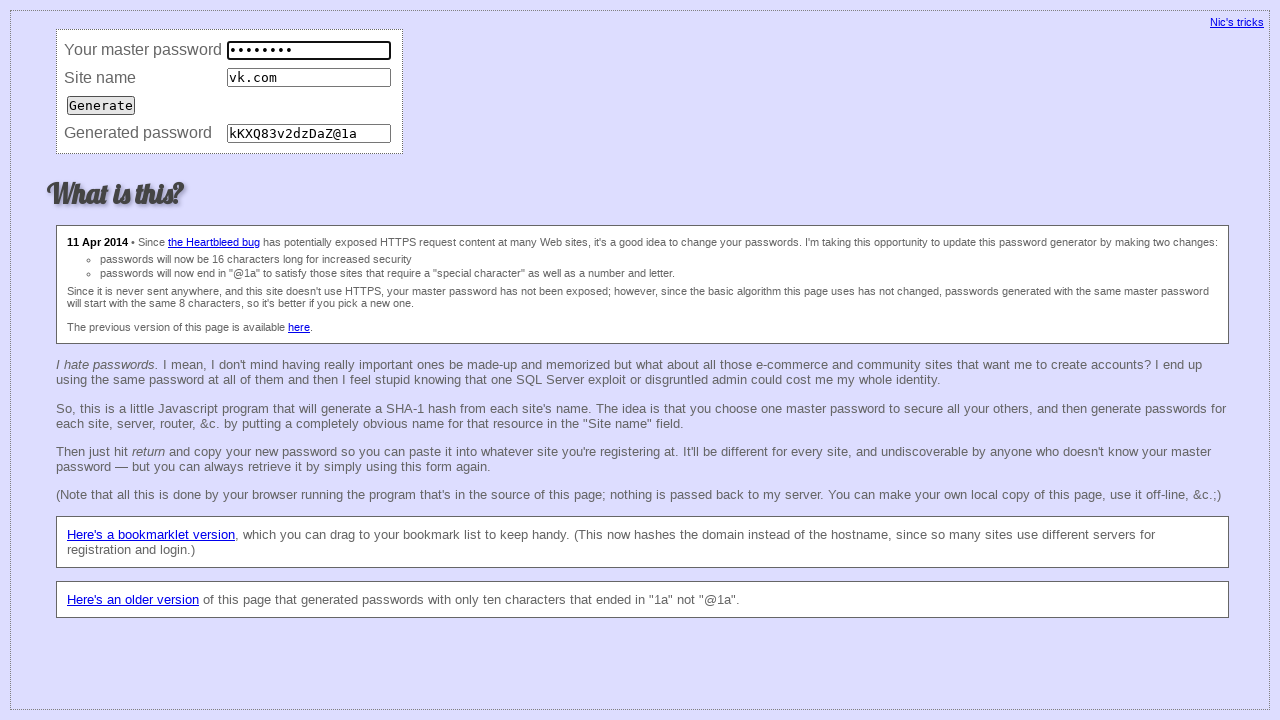

Cleared site field (consistency iteration 81) on input[name='site']
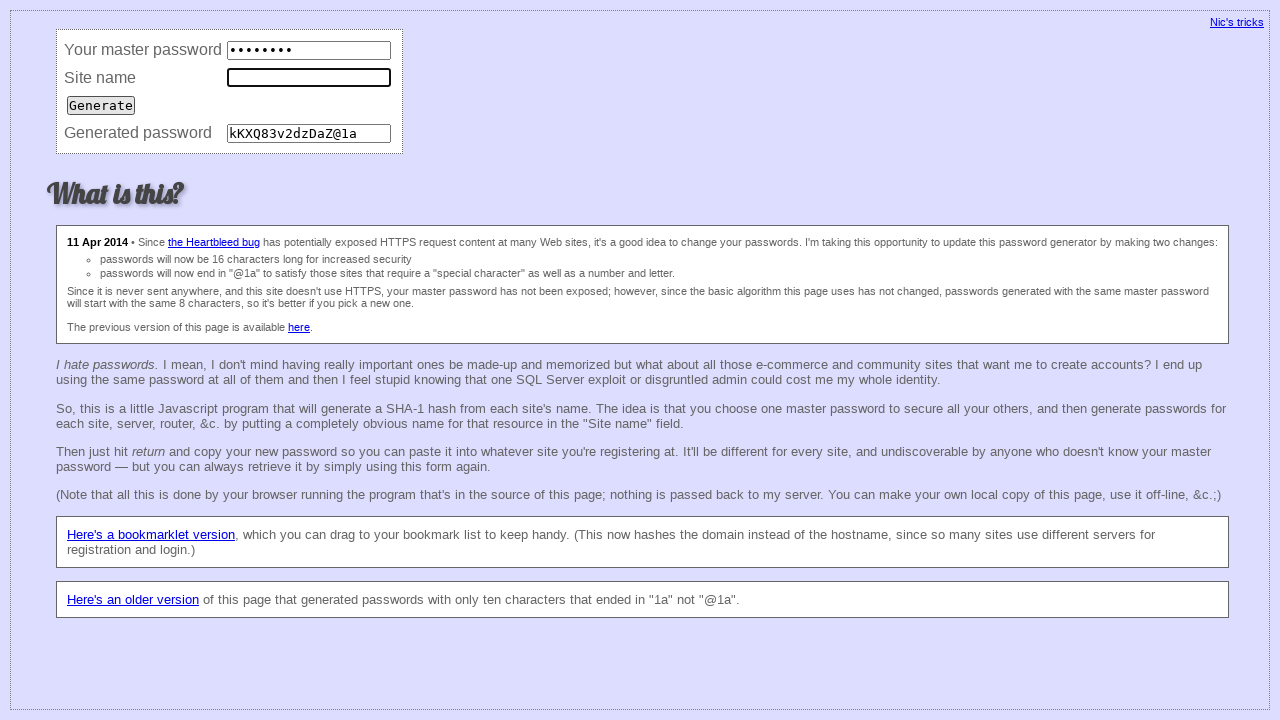

Filled site field with 'vk.com' (consistency iteration 81) on input[name='site']
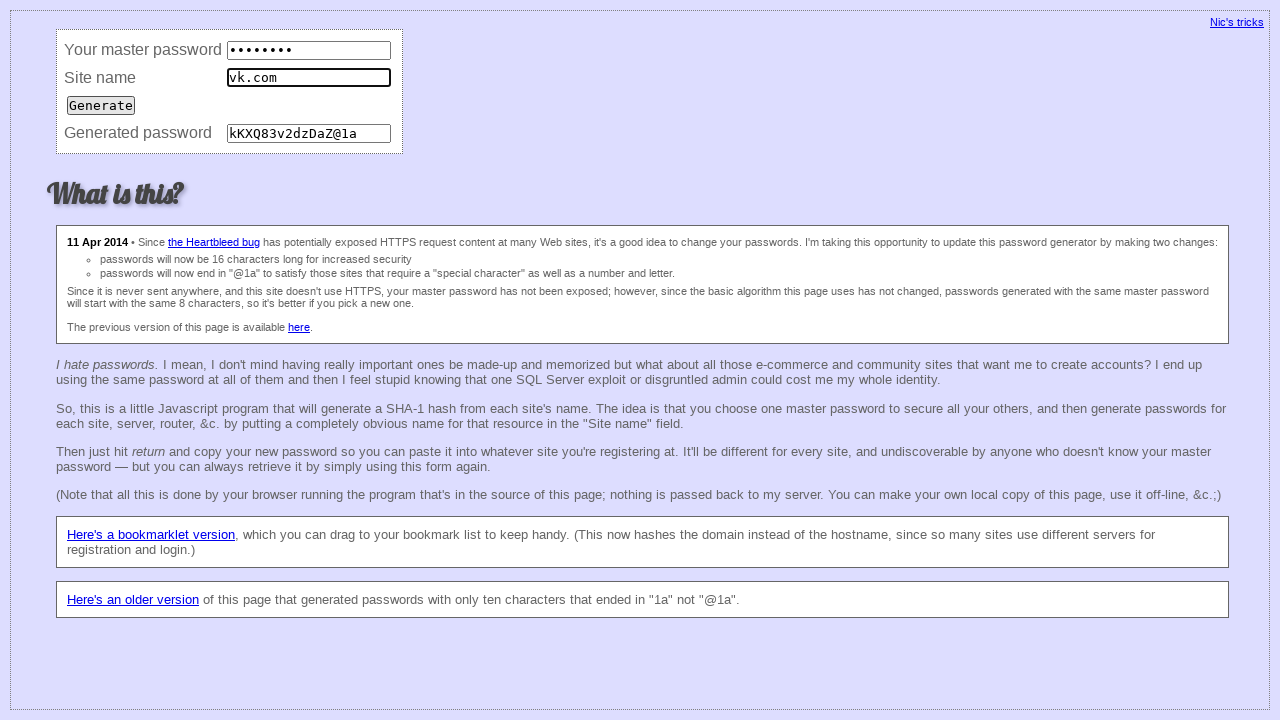

Submitted form for consistency check (iteration 81) at (101, 105) on input[type='submit']
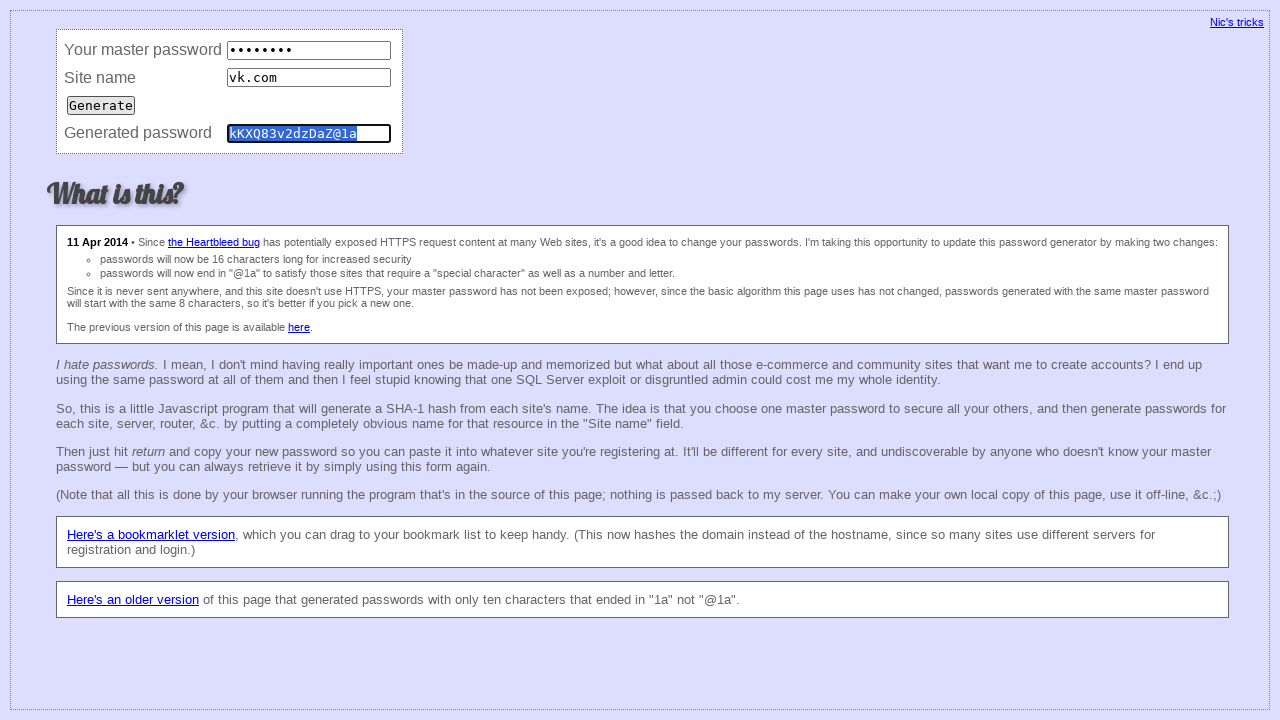

Verified password field exists (consistency iteration 81)
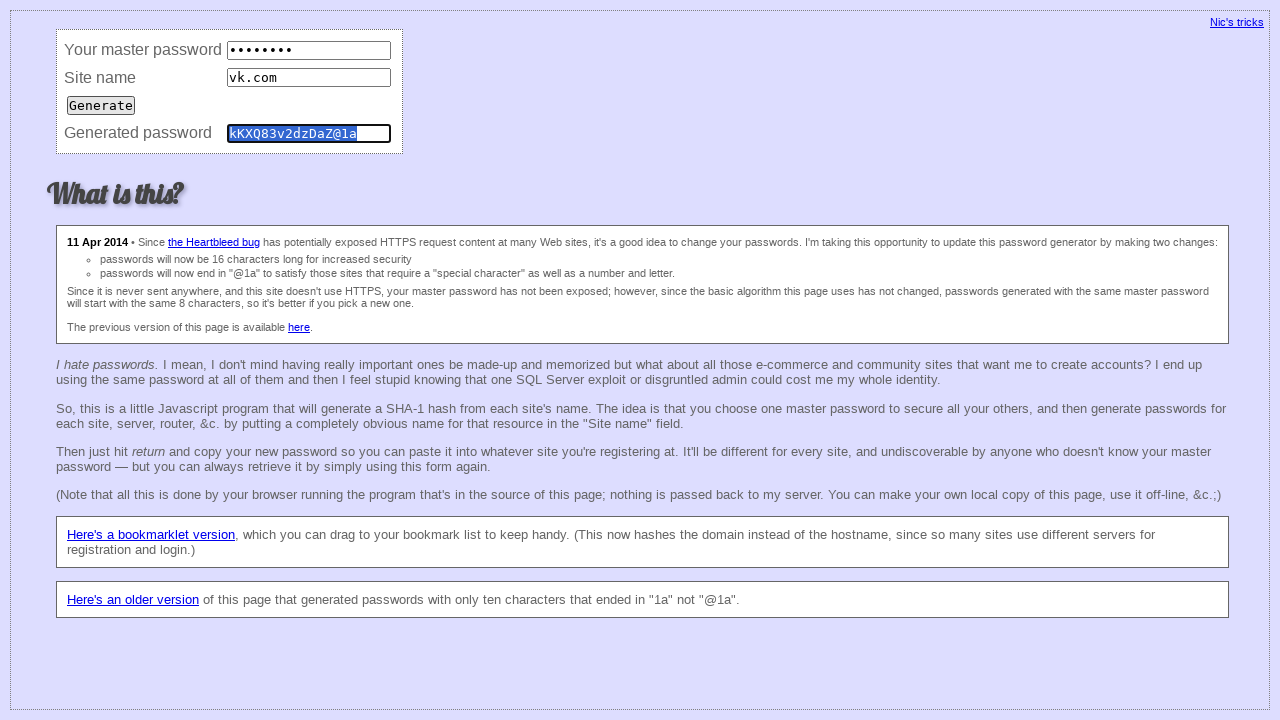

Cleared master password field (consistency iteration 82) on input[name='master']
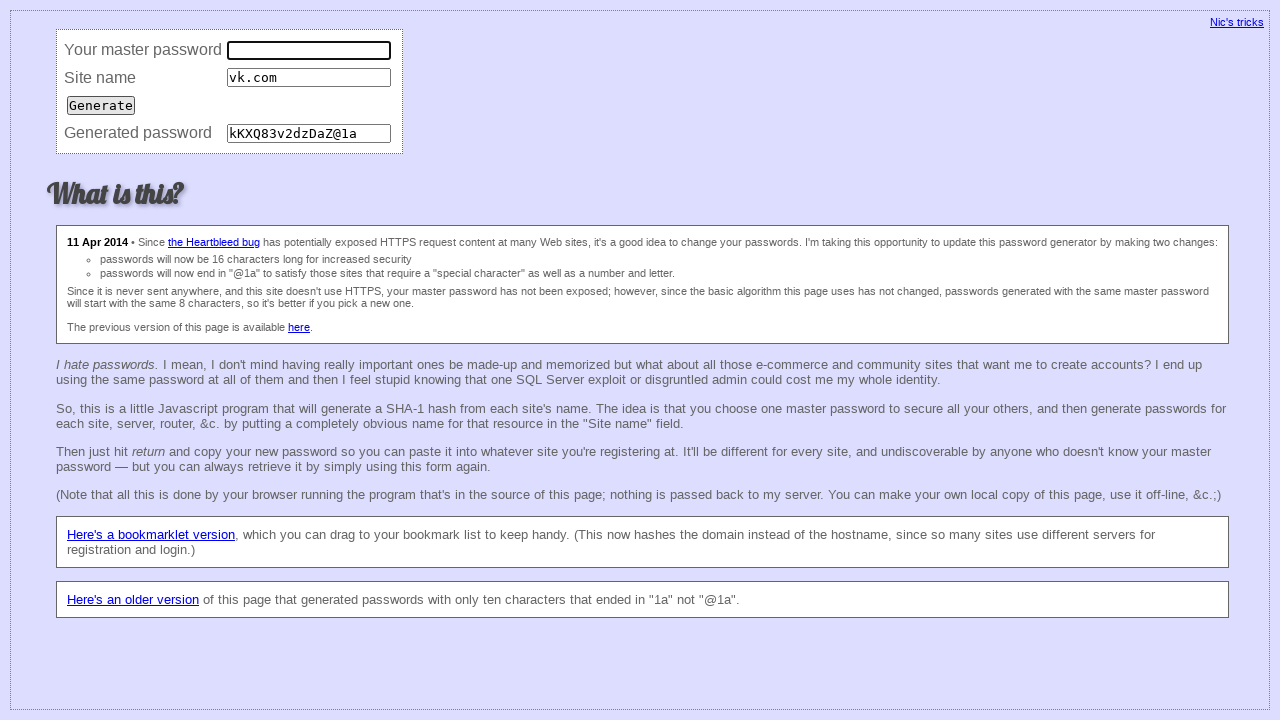

Filled master password field (consistency iteration 82) on input[name='master']
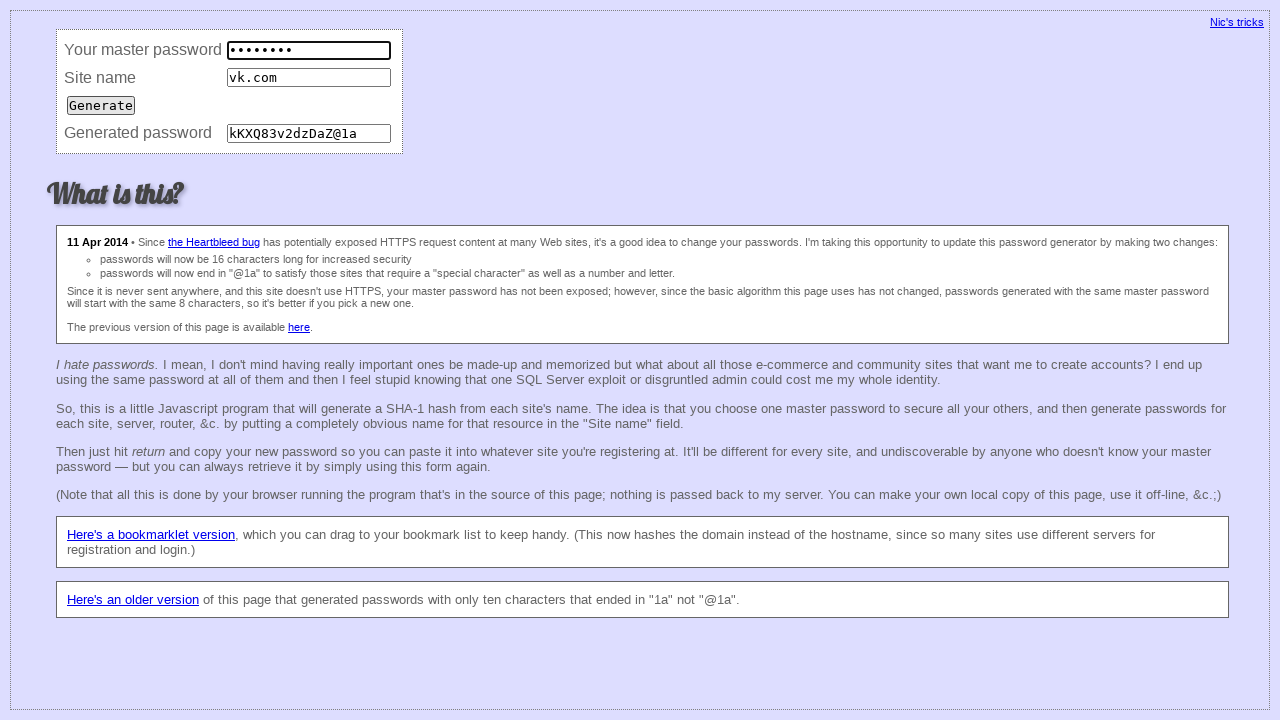

Cleared site field (consistency iteration 82) on input[name='site']
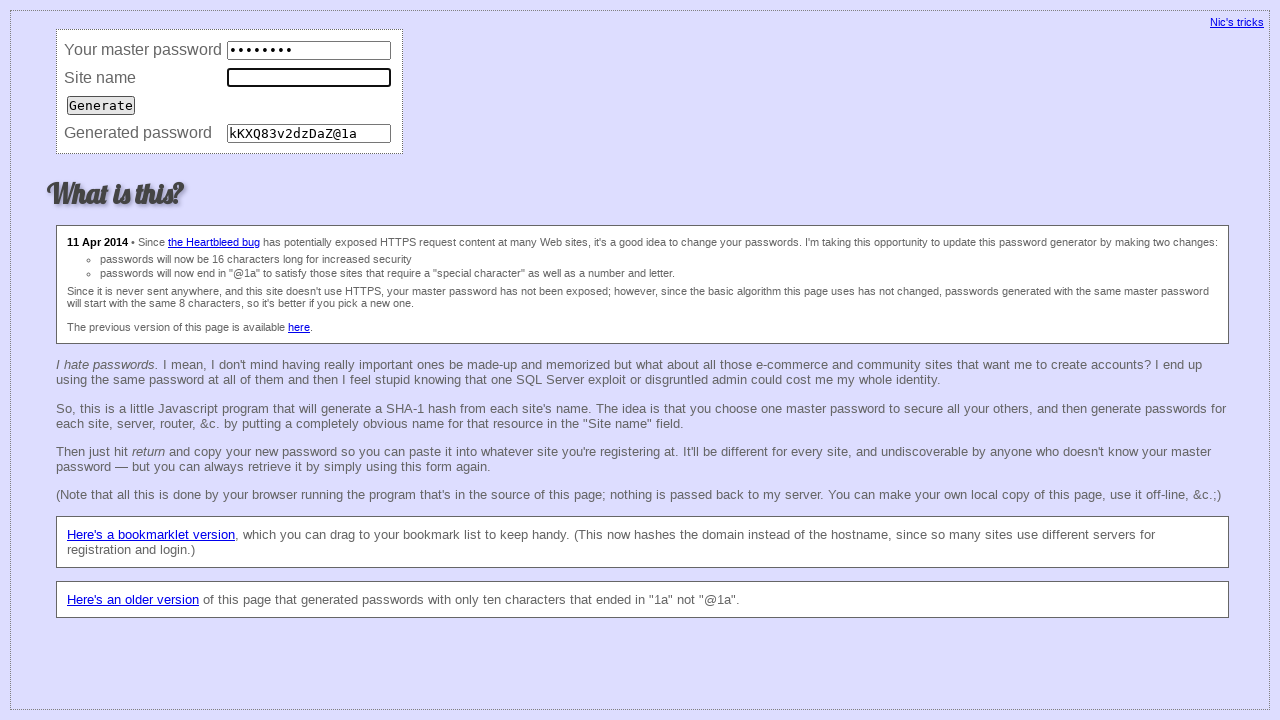

Filled site field with 'vk.com' (consistency iteration 82) on input[name='site']
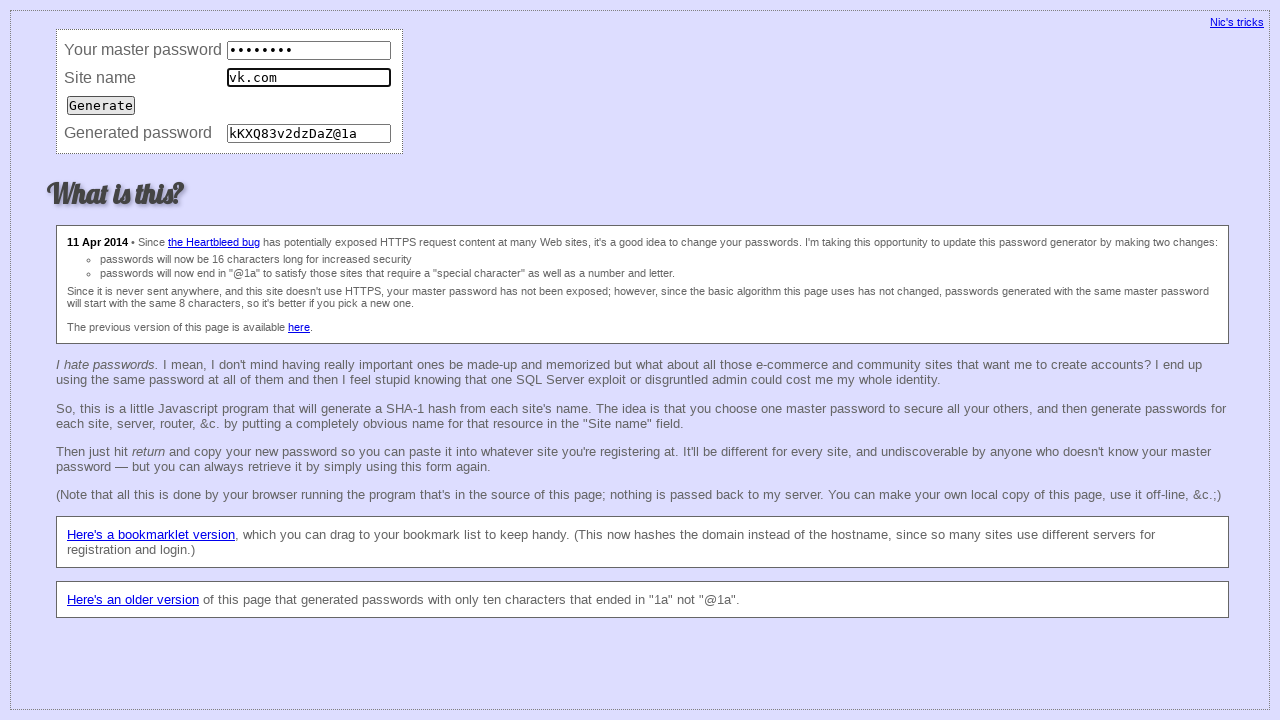

Submitted form for consistency check (iteration 82) at (101, 105) on input[type='submit']
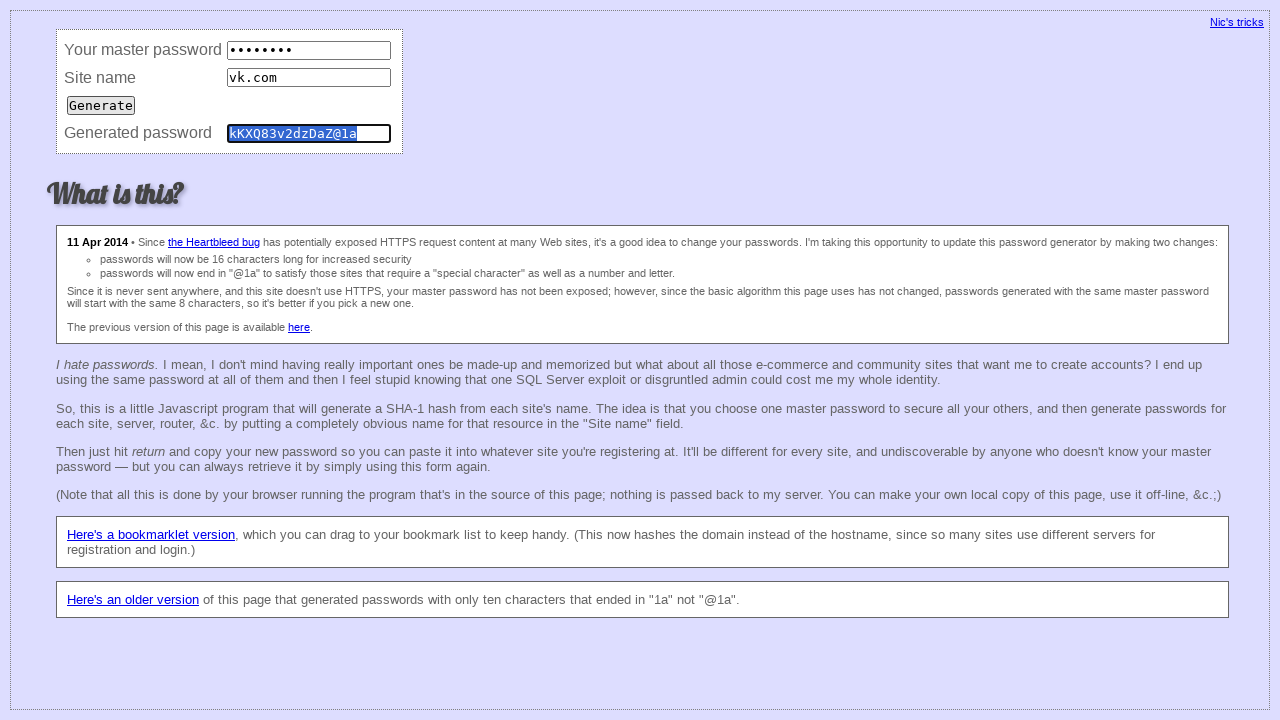

Verified password field exists (consistency iteration 82)
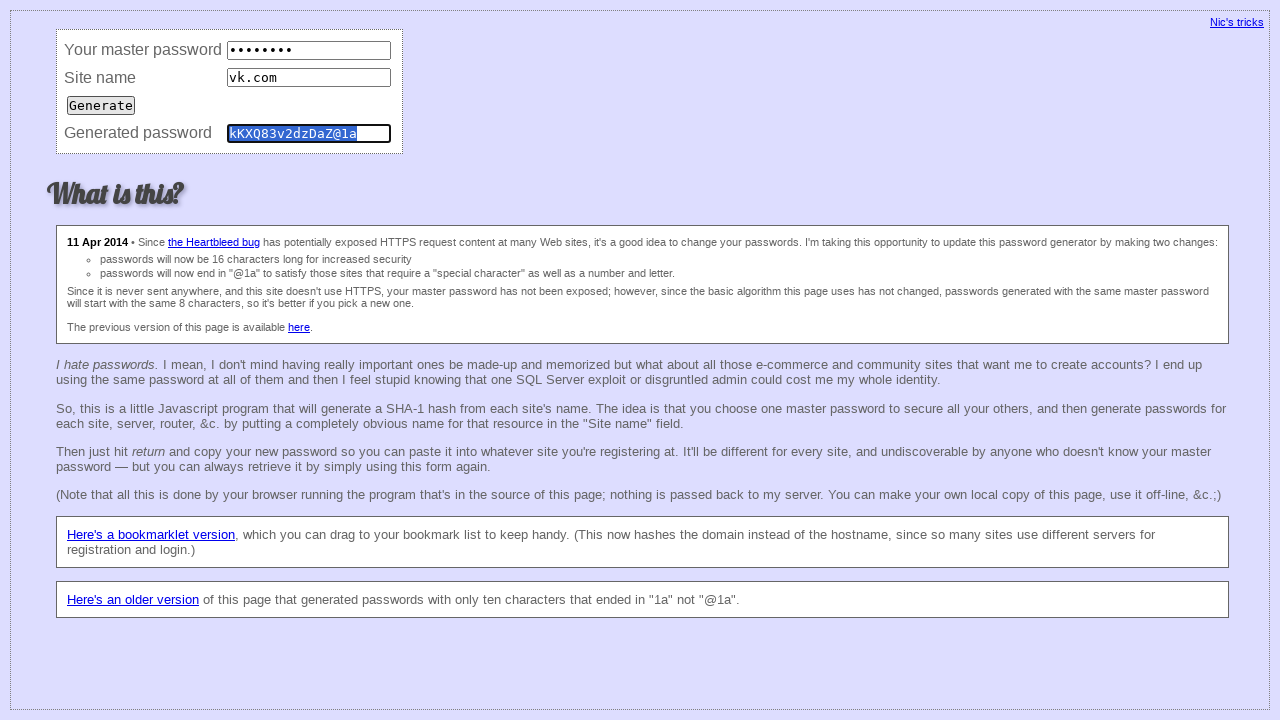

Cleared master password field (consistency iteration 83) on input[name='master']
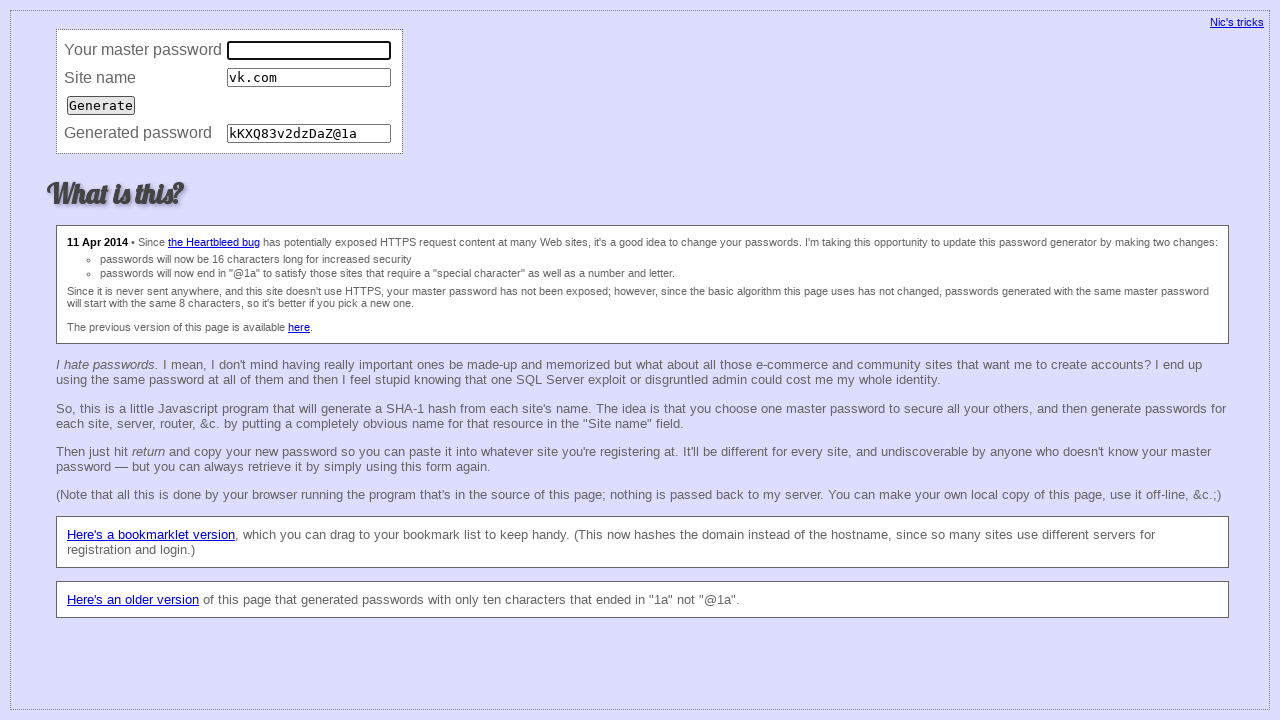

Filled master password field (consistency iteration 83) on input[name='master']
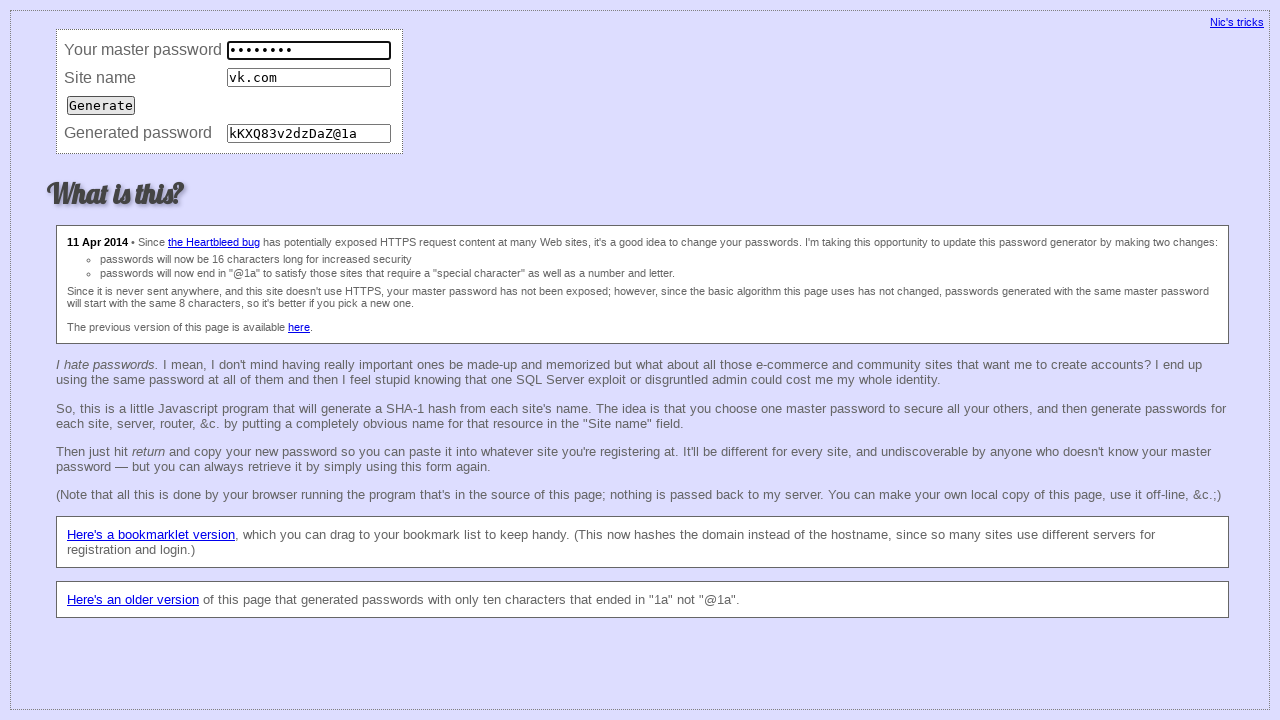

Cleared site field (consistency iteration 83) on input[name='site']
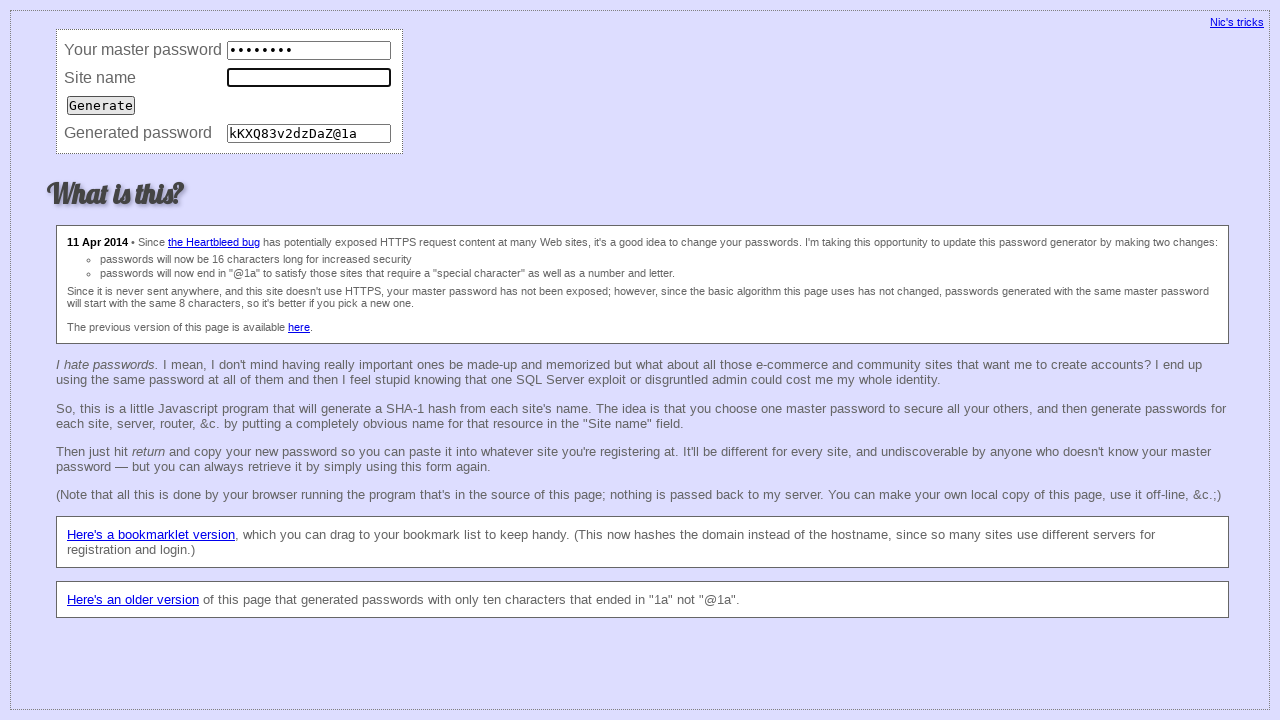

Filled site field with 'vk.com' (consistency iteration 83) on input[name='site']
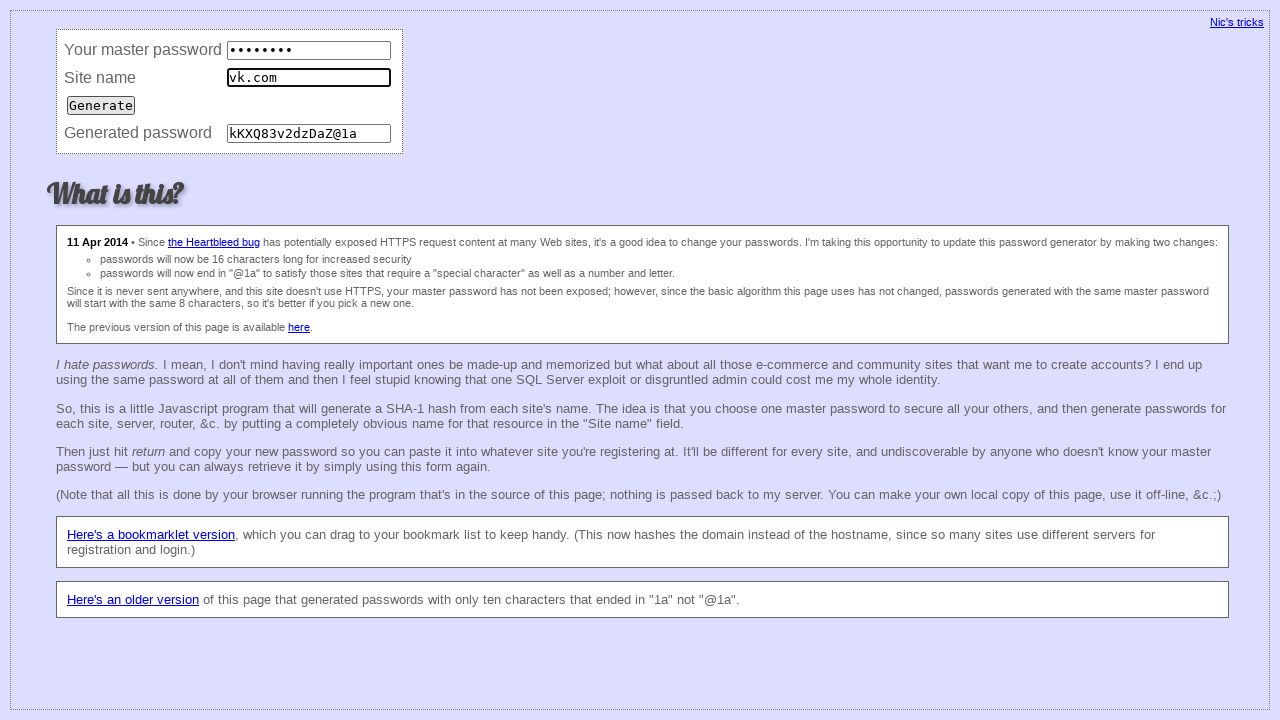

Submitted form for consistency check (iteration 83) at (101, 105) on input[type='submit']
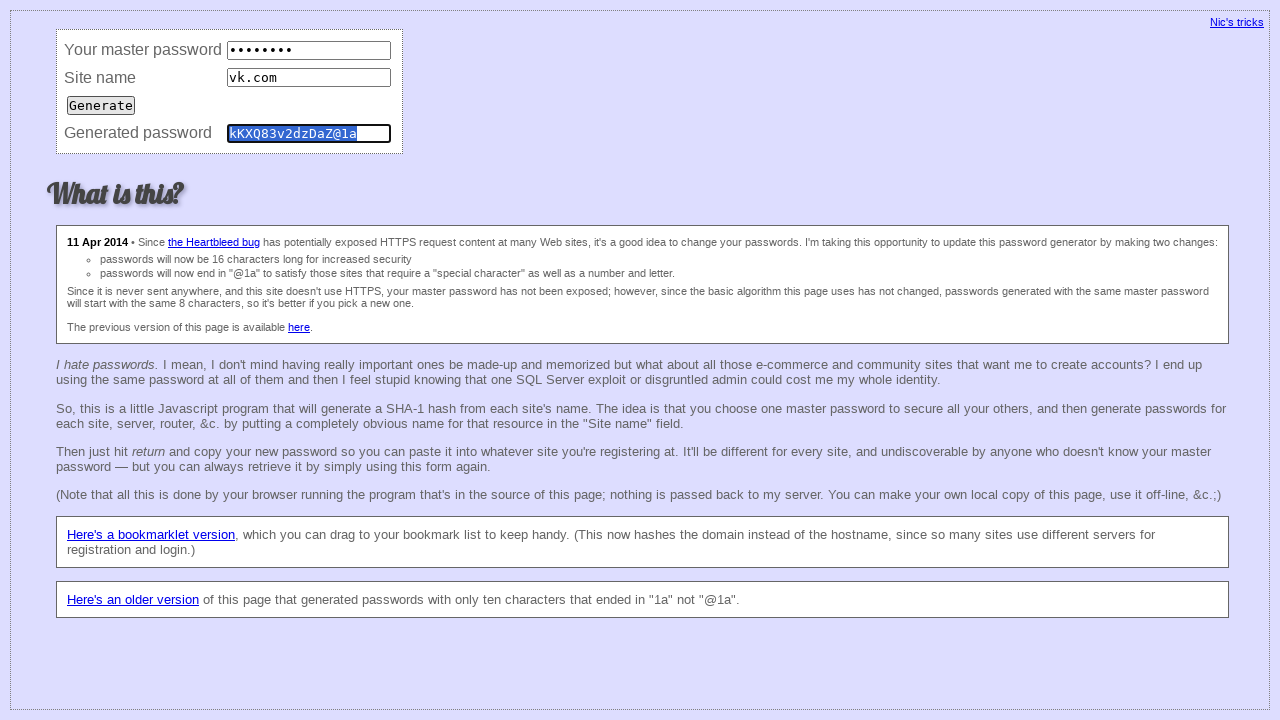

Verified password field exists (consistency iteration 83)
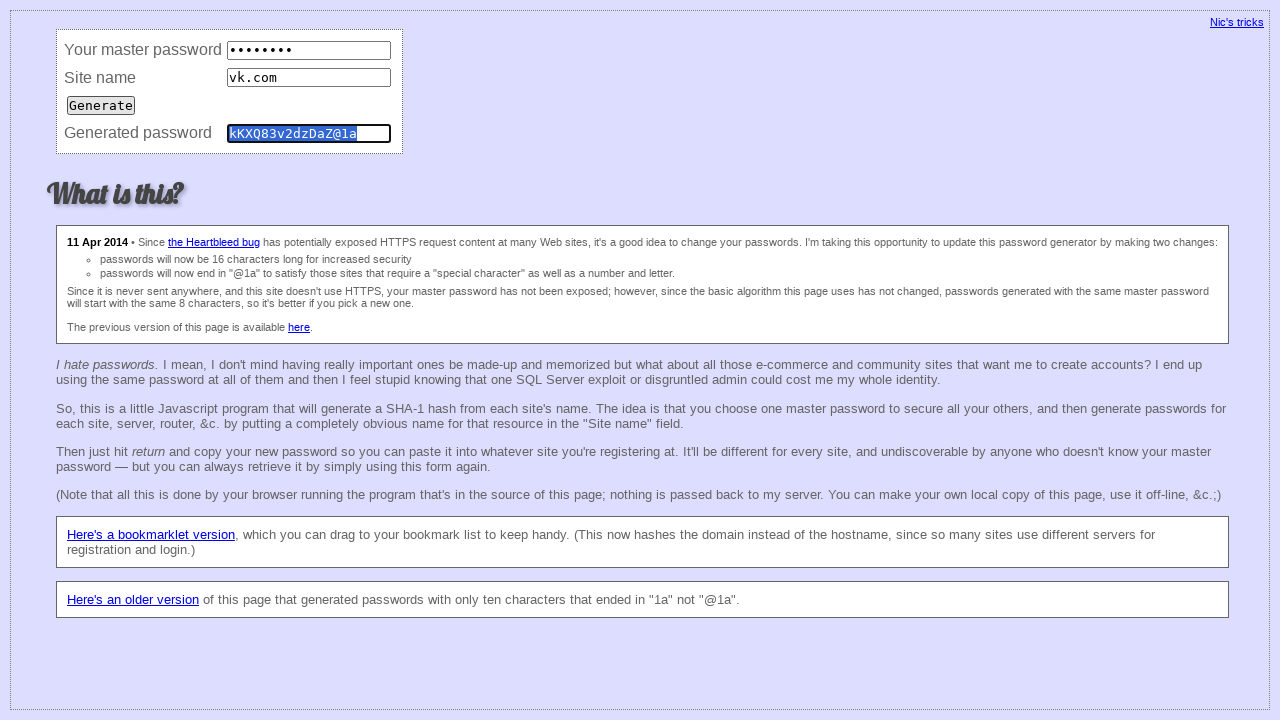

Cleared master password field (consistency iteration 84) on input[name='master']
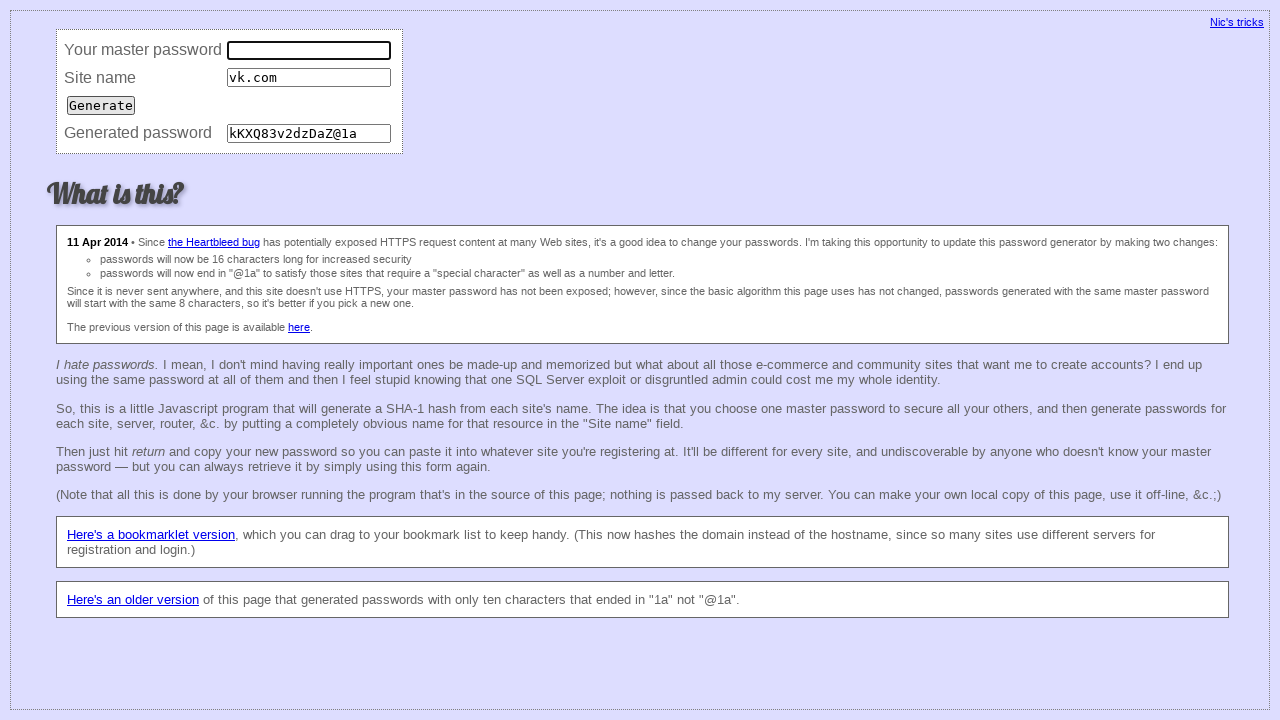

Filled master password field (consistency iteration 84) on input[name='master']
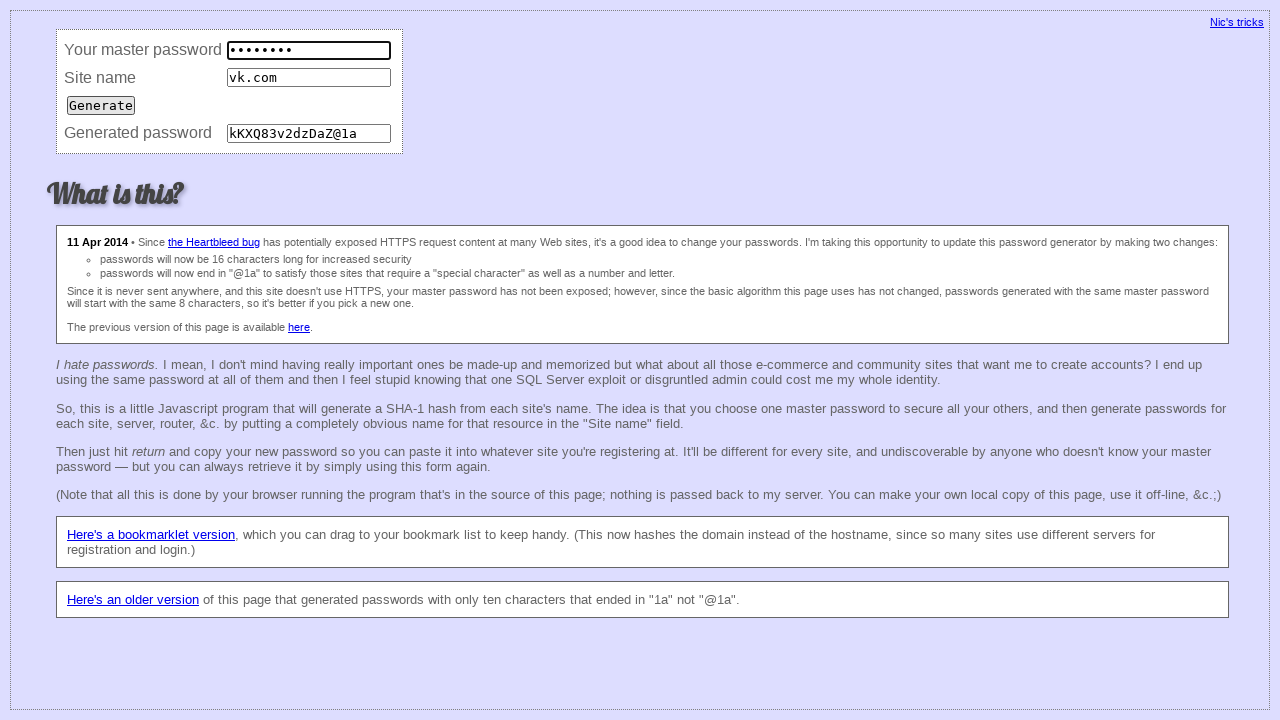

Cleared site field (consistency iteration 84) on input[name='site']
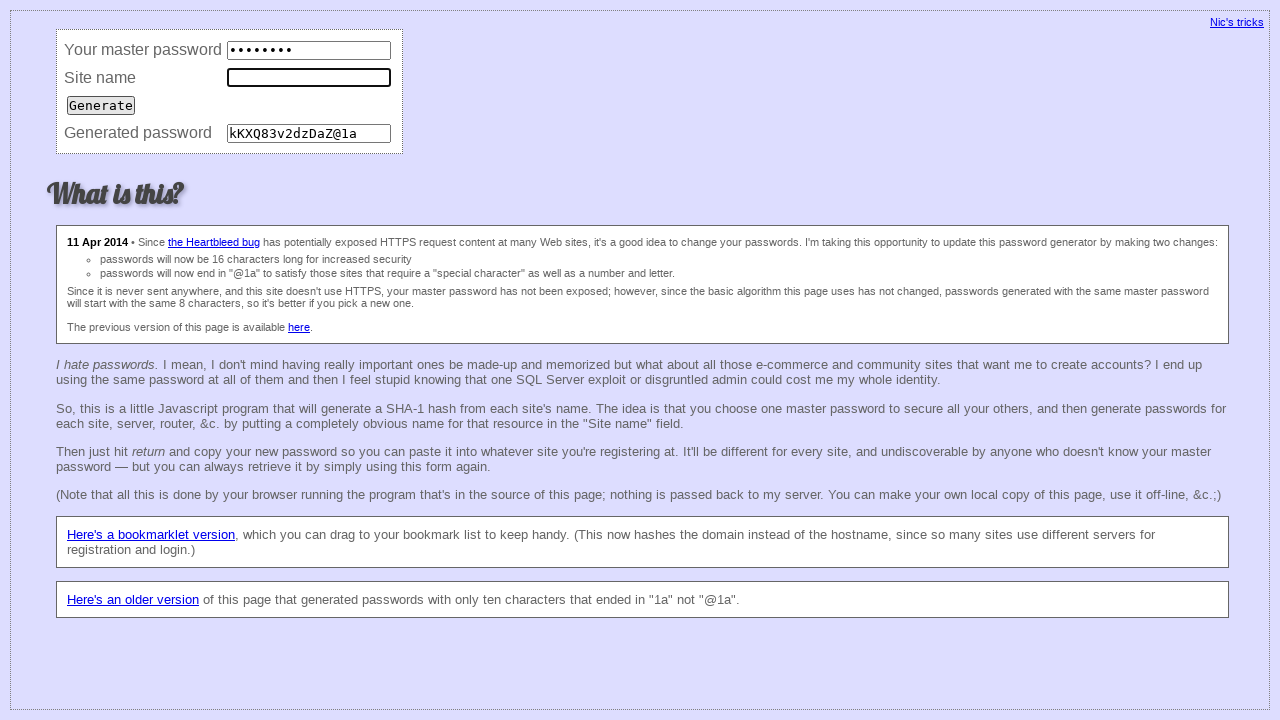

Filled site field with 'vk.com' (consistency iteration 84) on input[name='site']
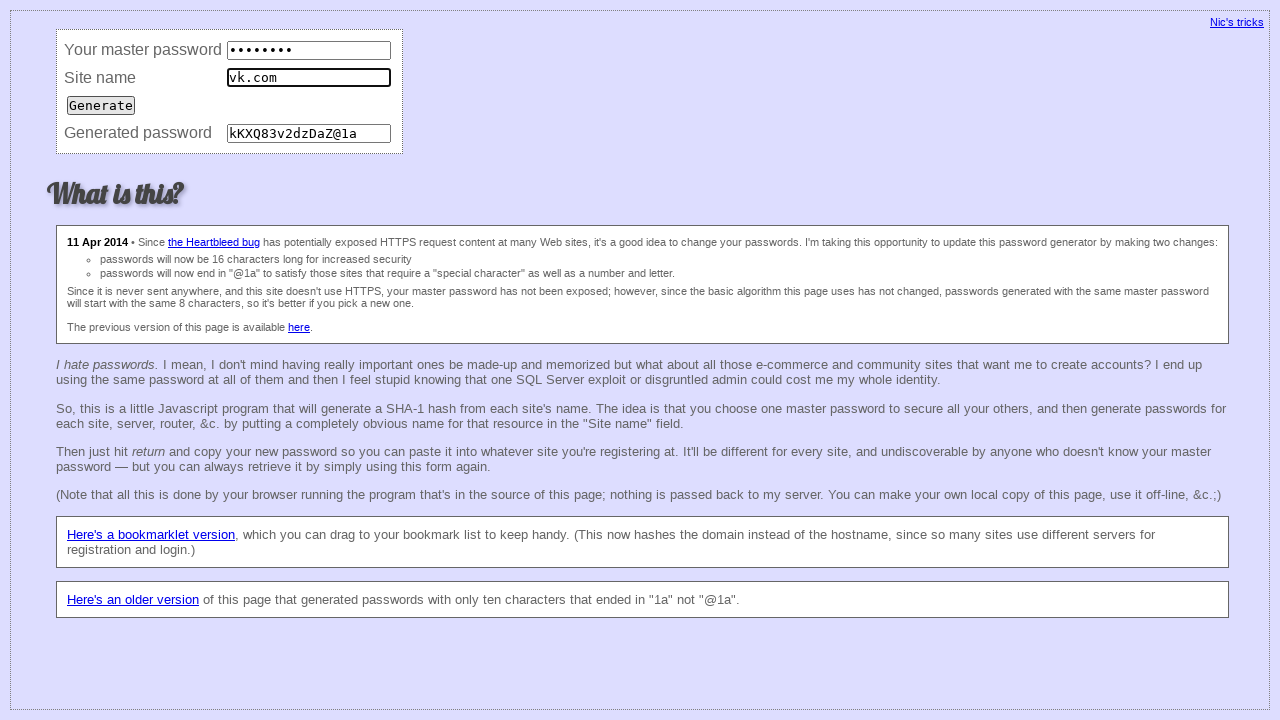

Submitted form for consistency check (iteration 84) at (101, 105) on input[type='submit']
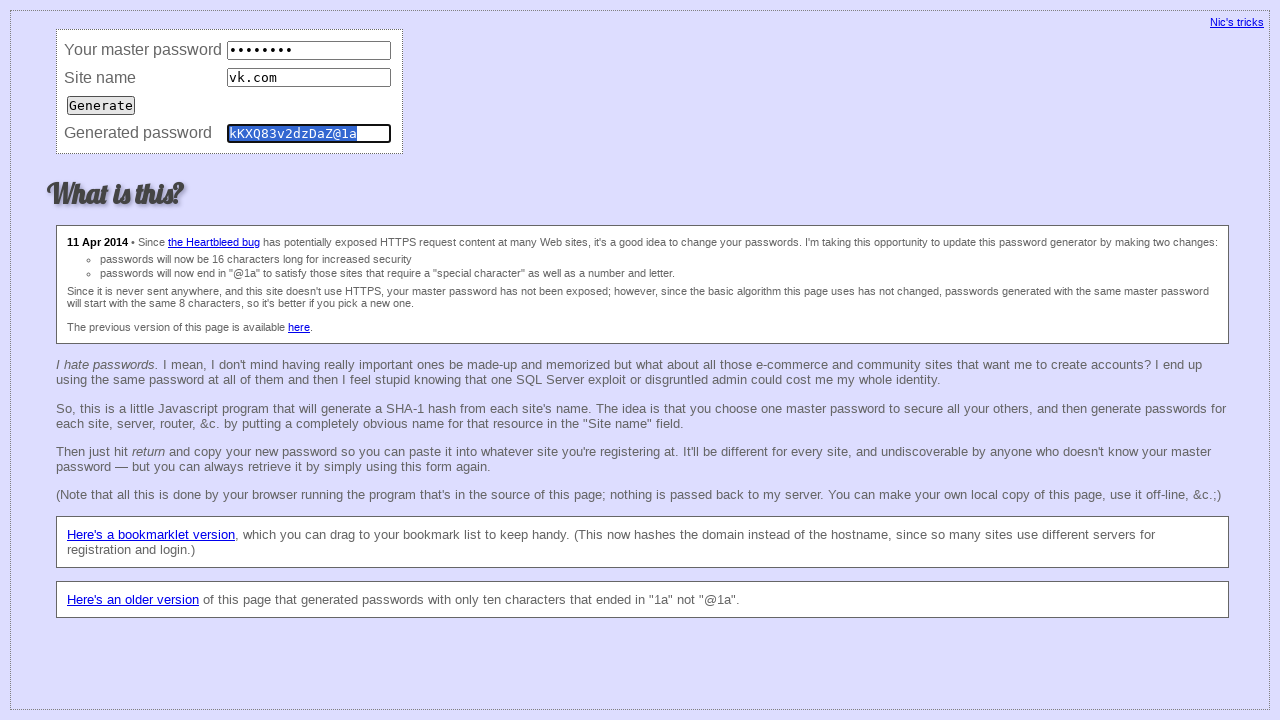

Verified password field exists (consistency iteration 84)
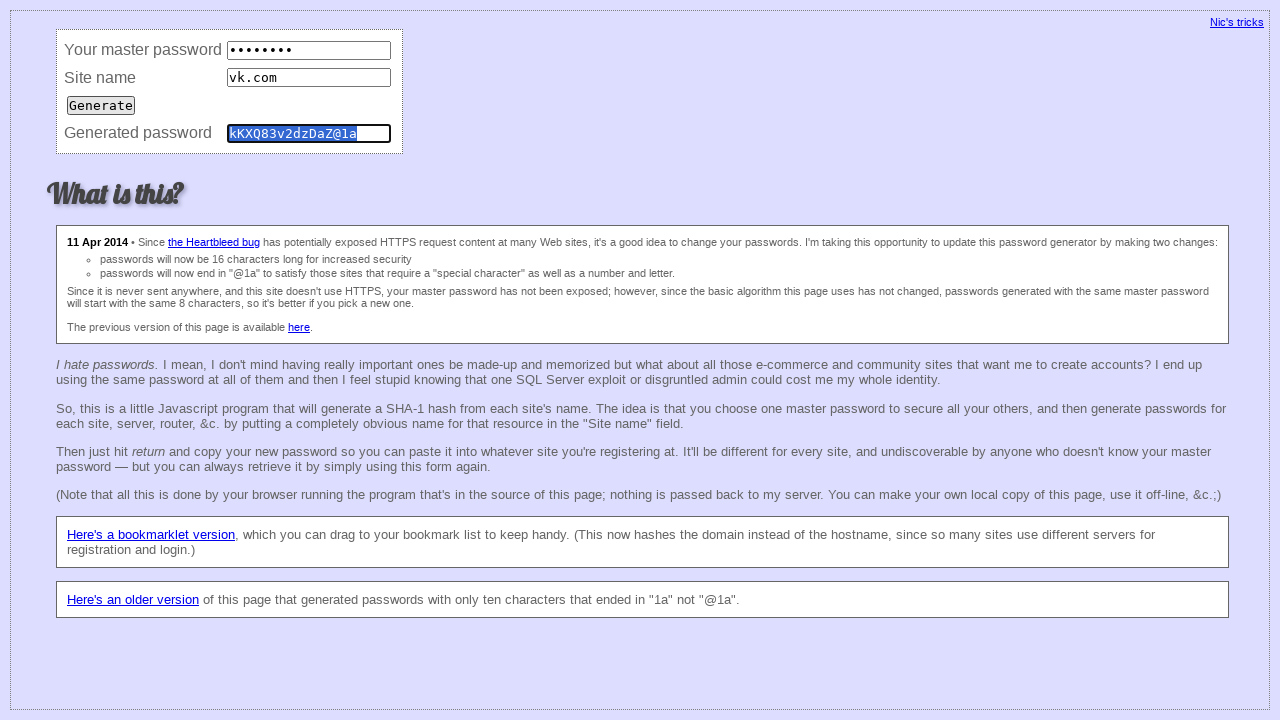

Cleared master password field (consistency iteration 85) on input[name='master']
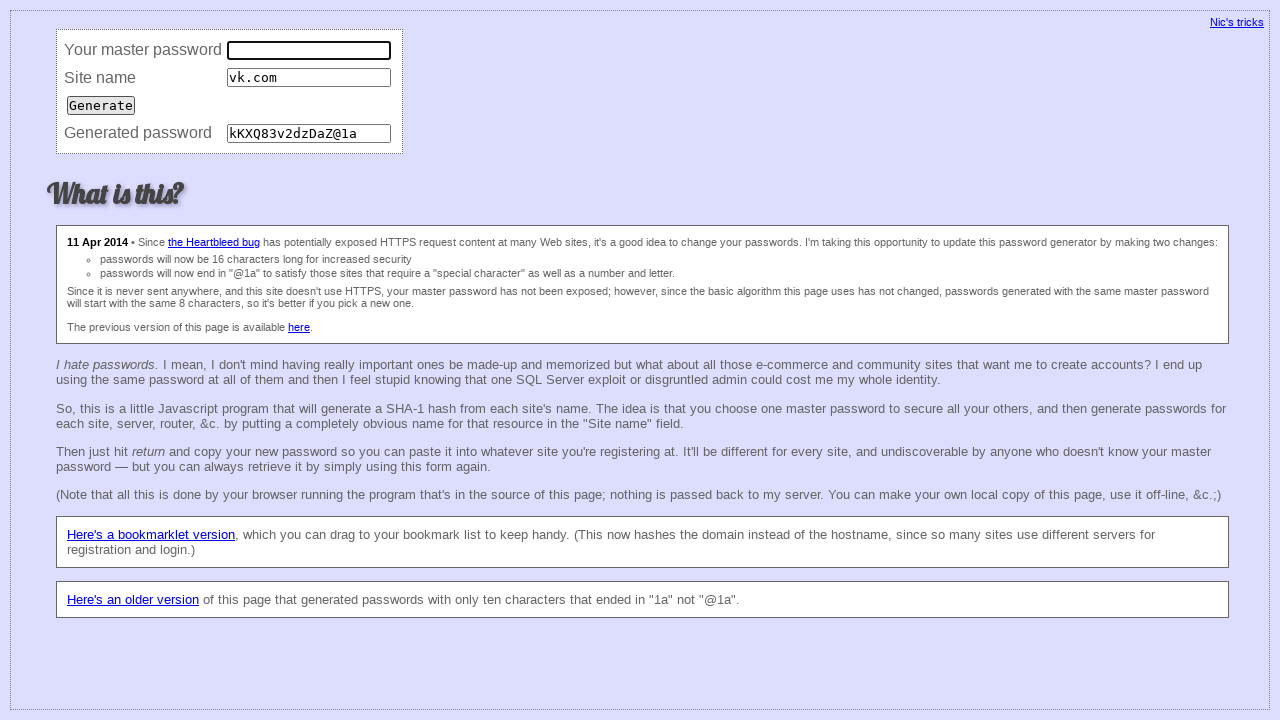

Filled master password field (consistency iteration 85) on input[name='master']
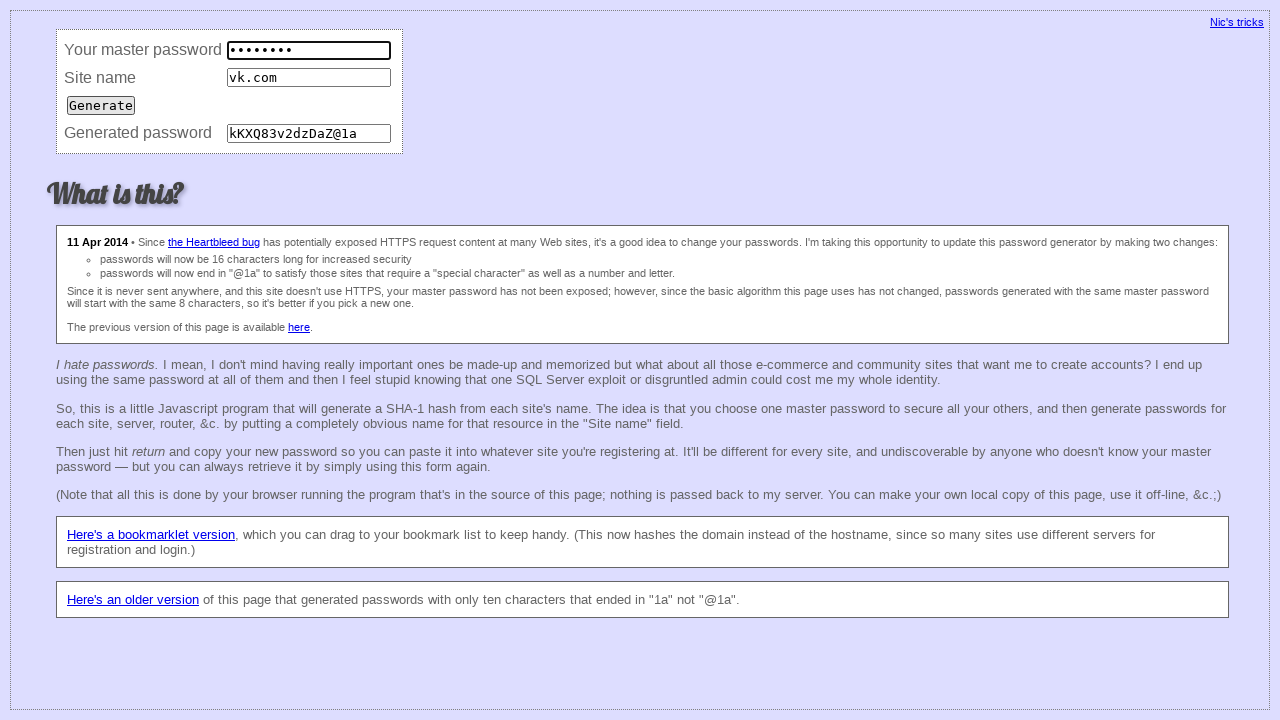

Cleared site field (consistency iteration 85) on input[name='site']
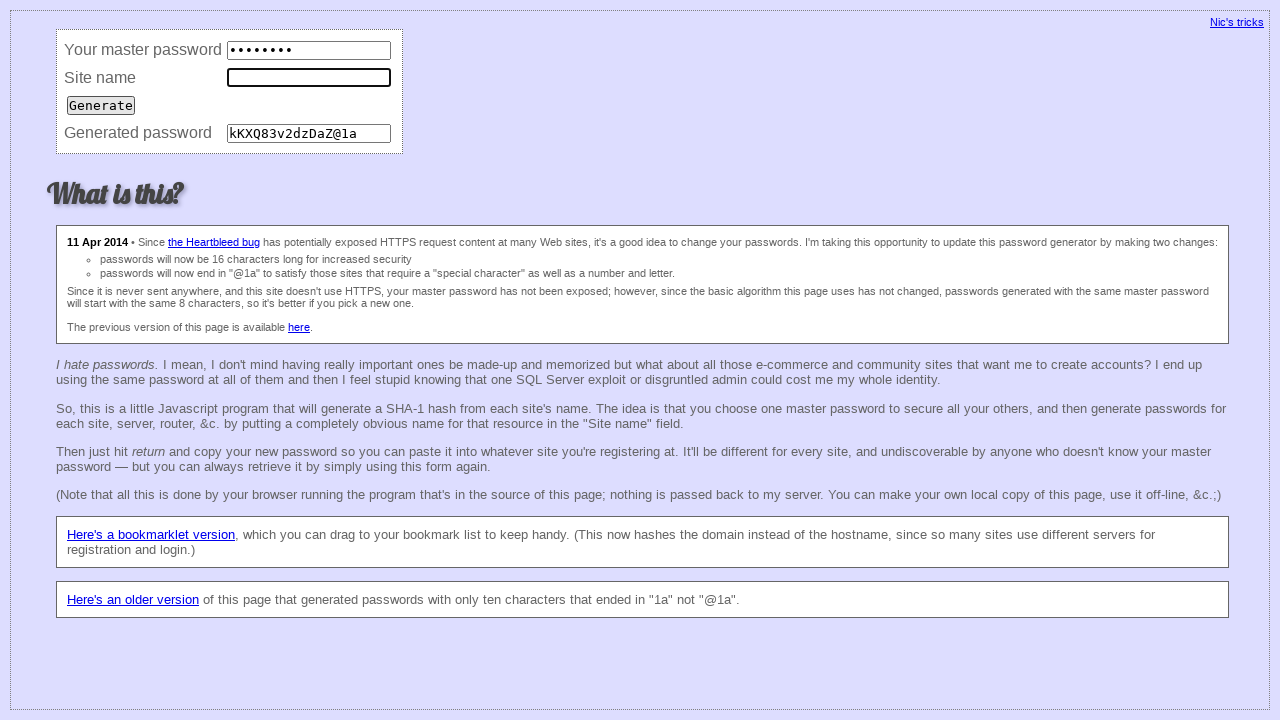

Filled site field with 'vk.com' (consistency iteration 85) on input[name='site']
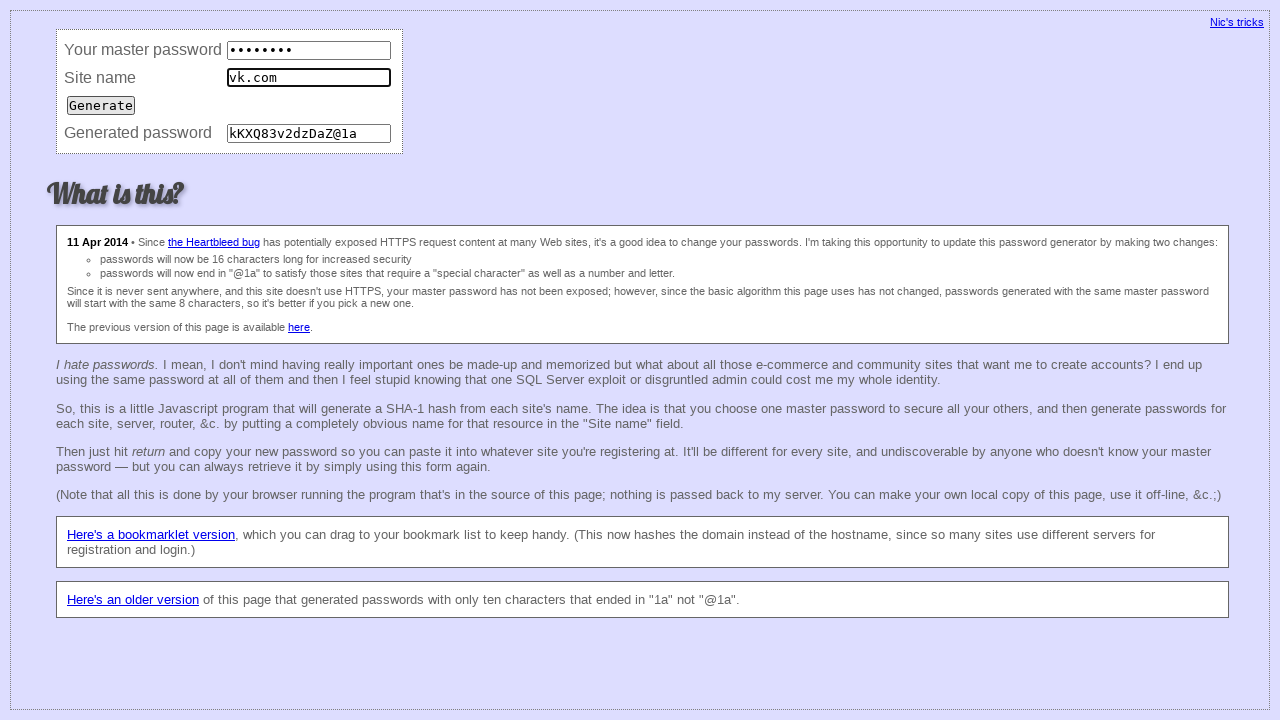

Submitted form for consistency check (iteration 85) at (101, 105) on input[type='submit']
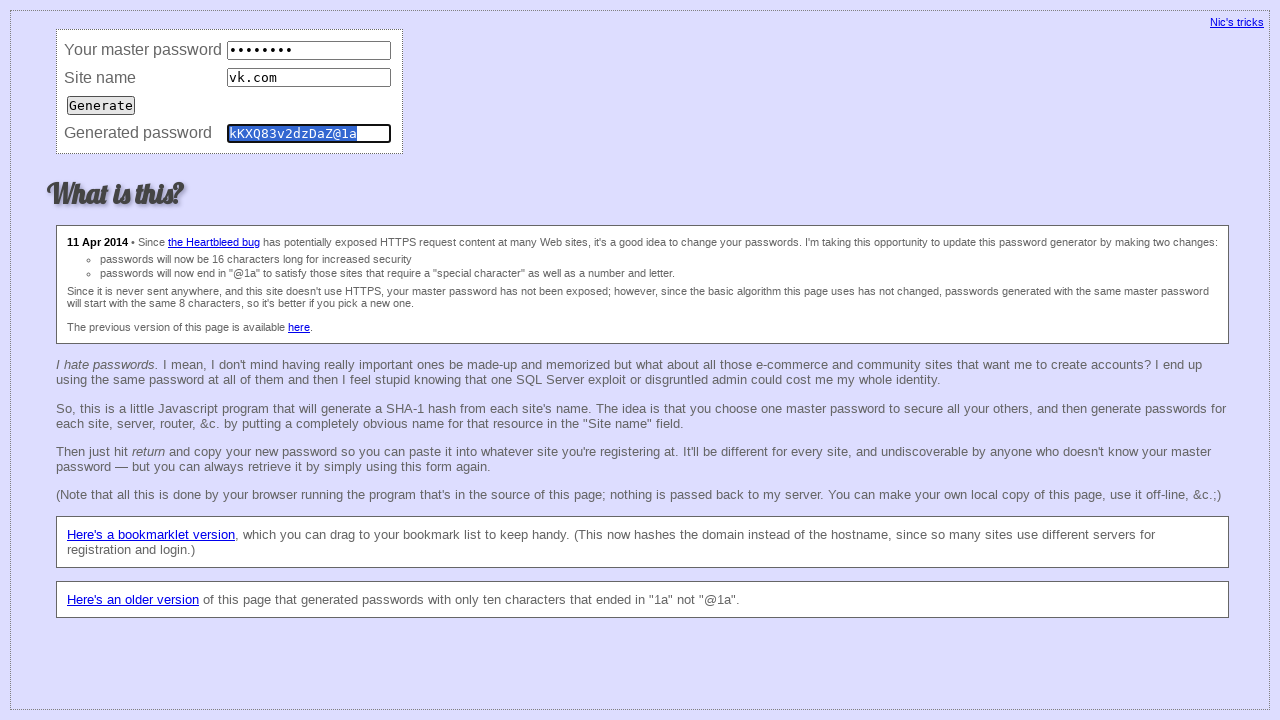

Verified password field exists (consistency iteration 85)
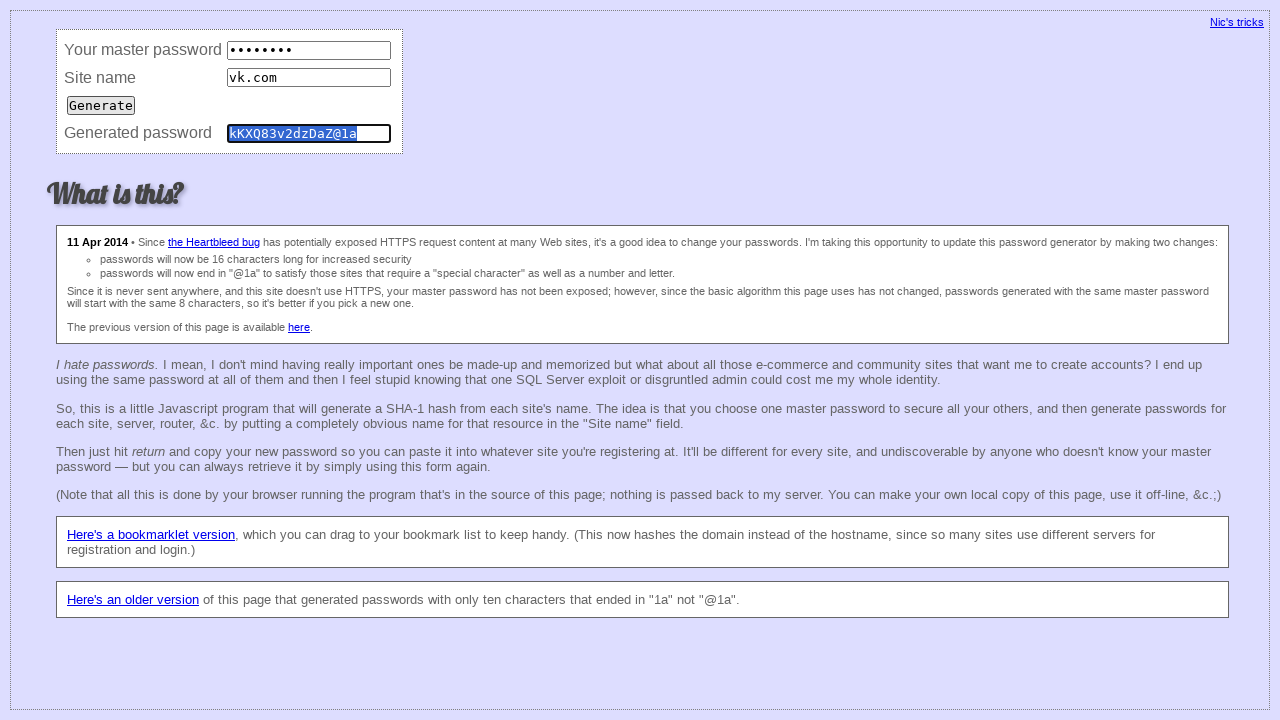

Cleared master password field (consistency iteration 86) on input[name='master']
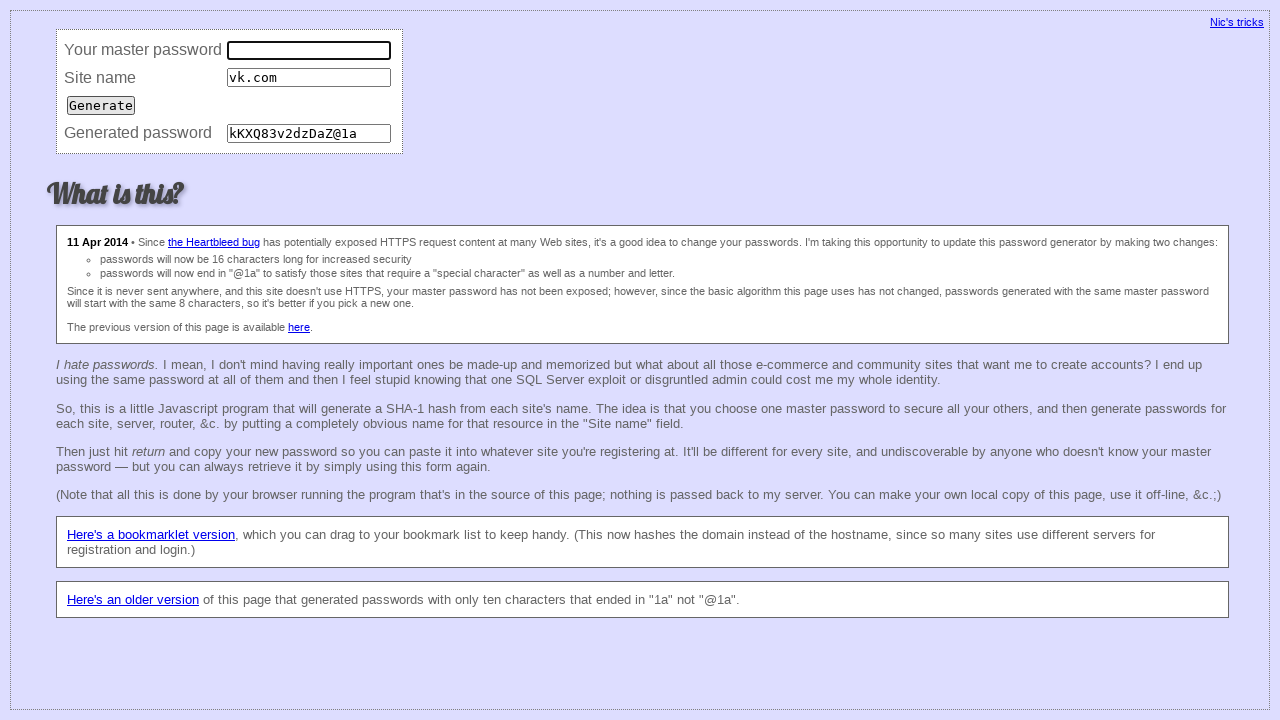

Filled master password field (consistency iteration 86) on input[name='master']
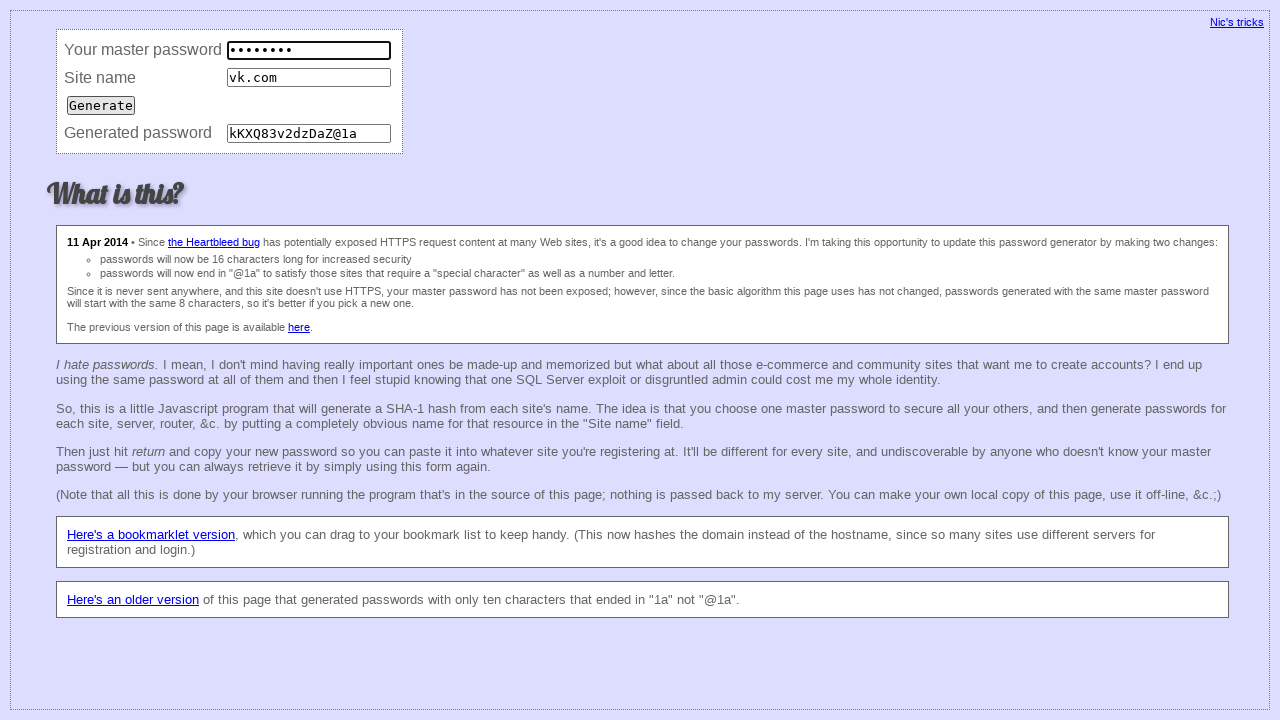

Cleared site field (consistency iteration 86) on input[name='site']
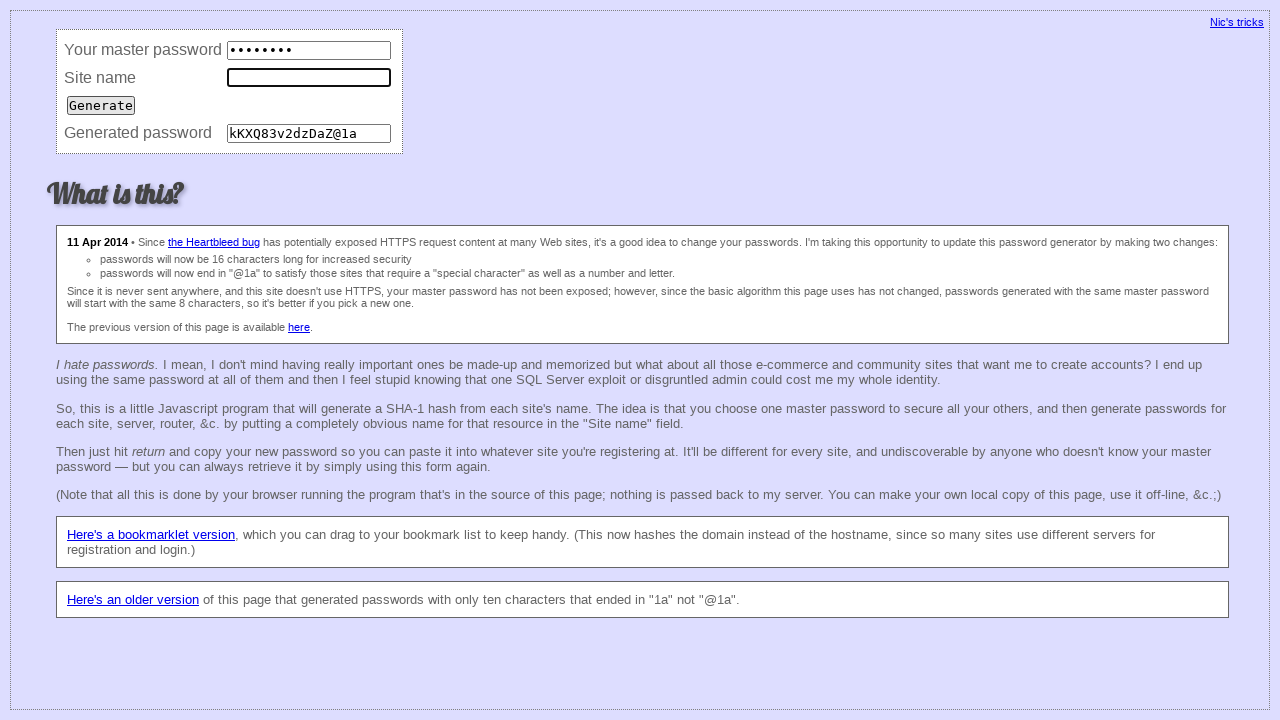

Filled site field with 'vk.com' (consistency iteration 86) on input[name='site']
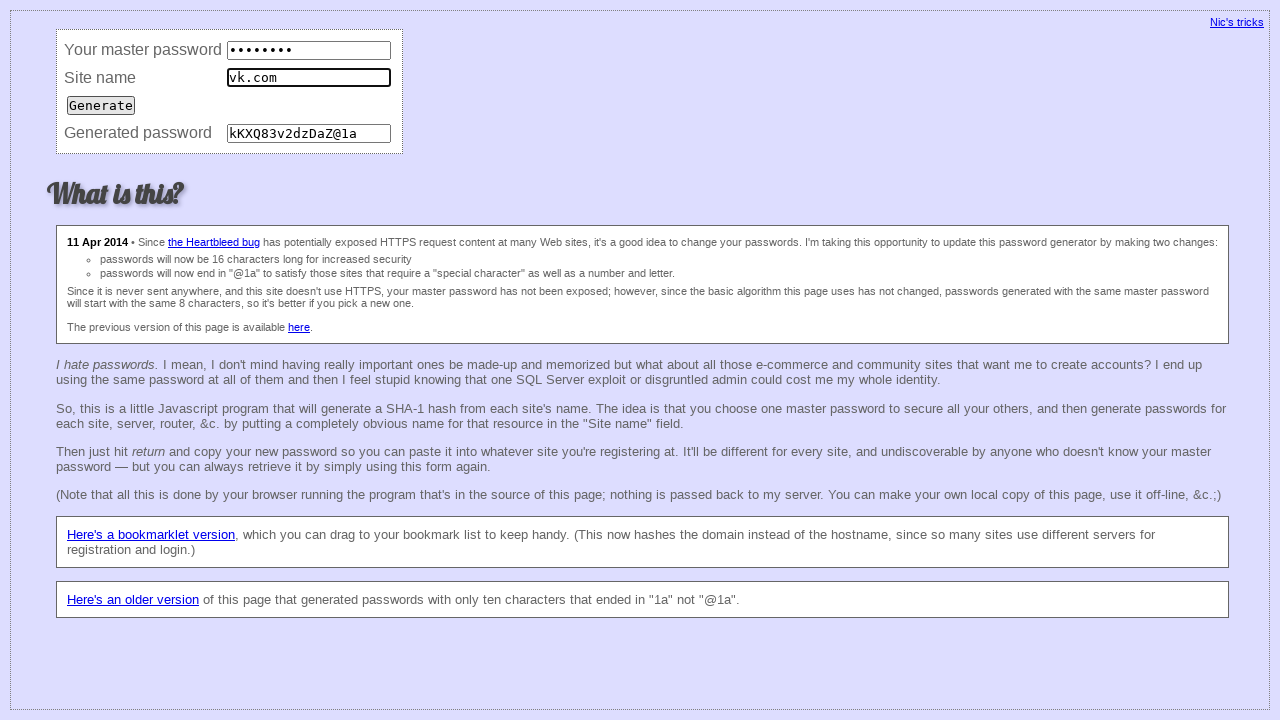

Submitted form for consistency check (iteration 86) at (101, 105) on input[type='submit']
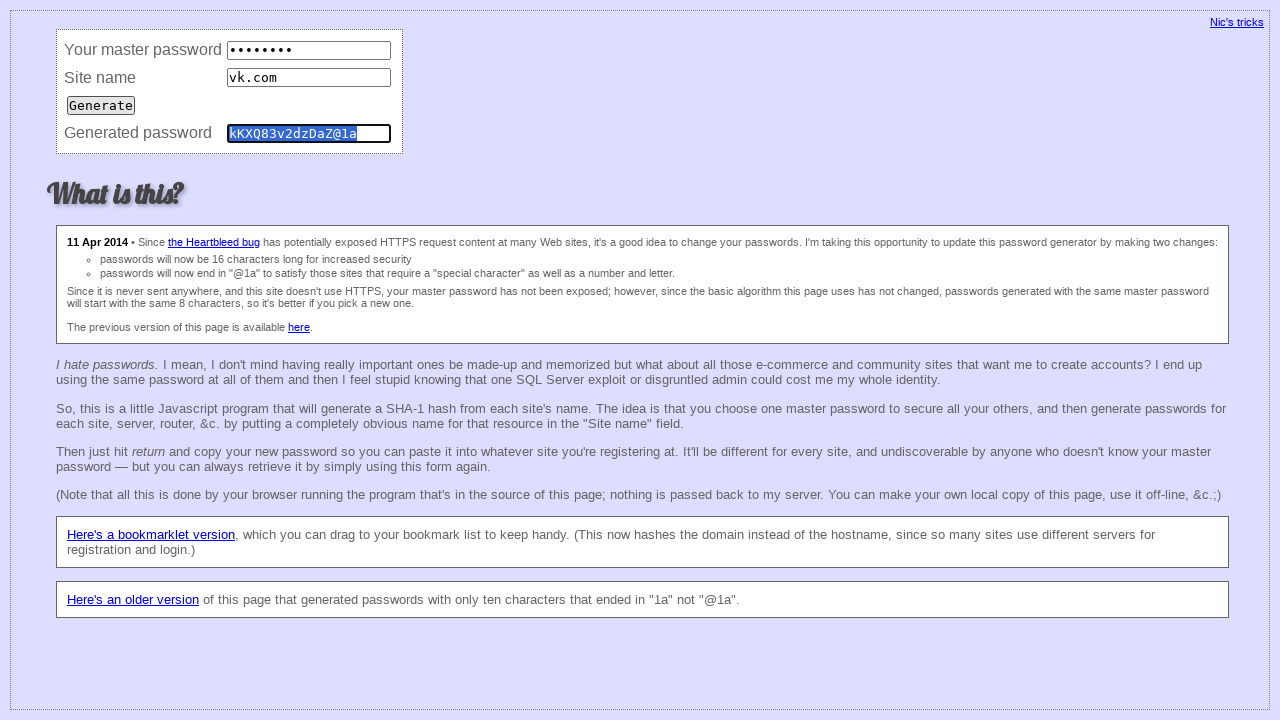

Verified password field exists (consistency iteration 86)
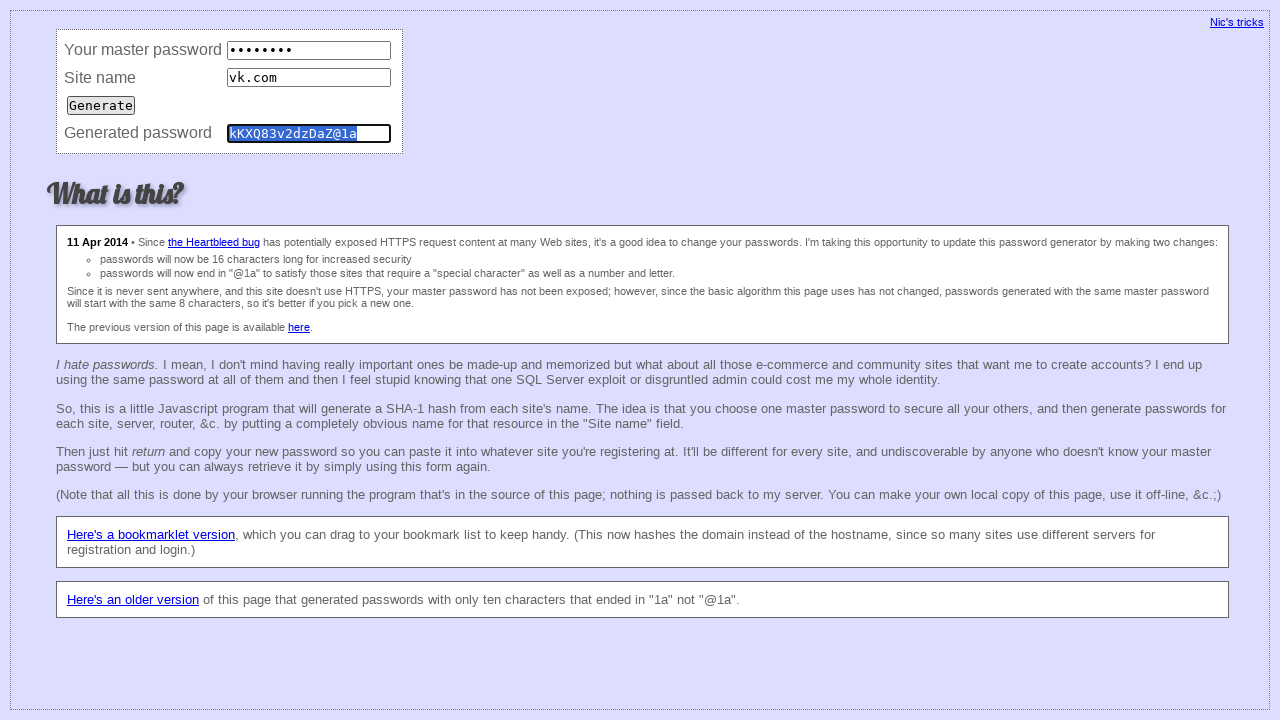

Cleared master password field (consistency iteration 87) on input[name='master']
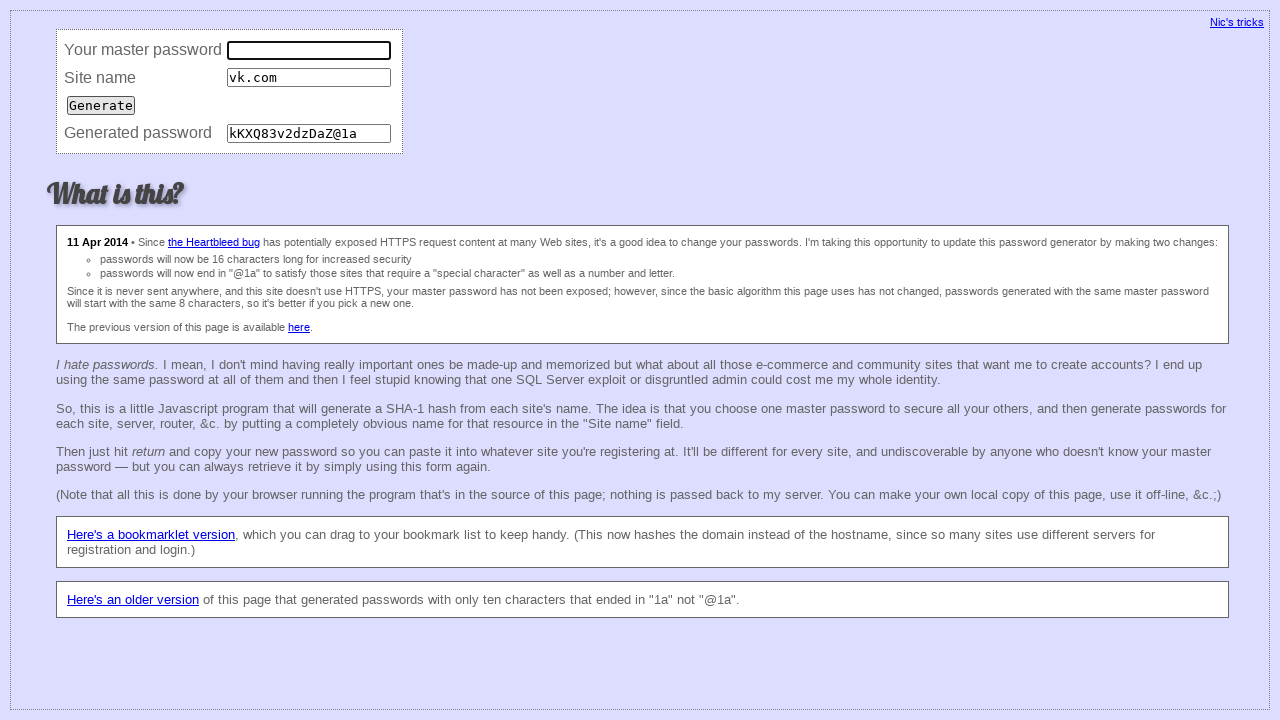

Filled master password field (consistency iteration 87) on input[name='master']
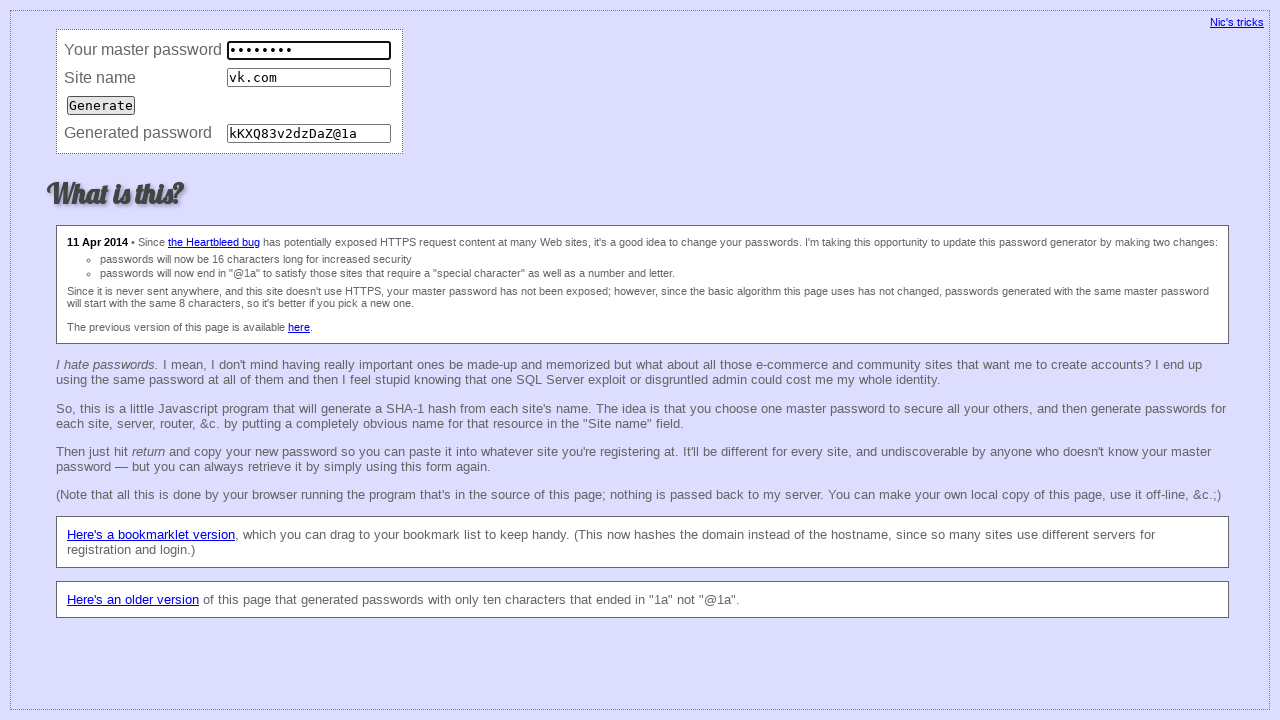

Cleared site field (consistency iteration 87) on input[name='site']
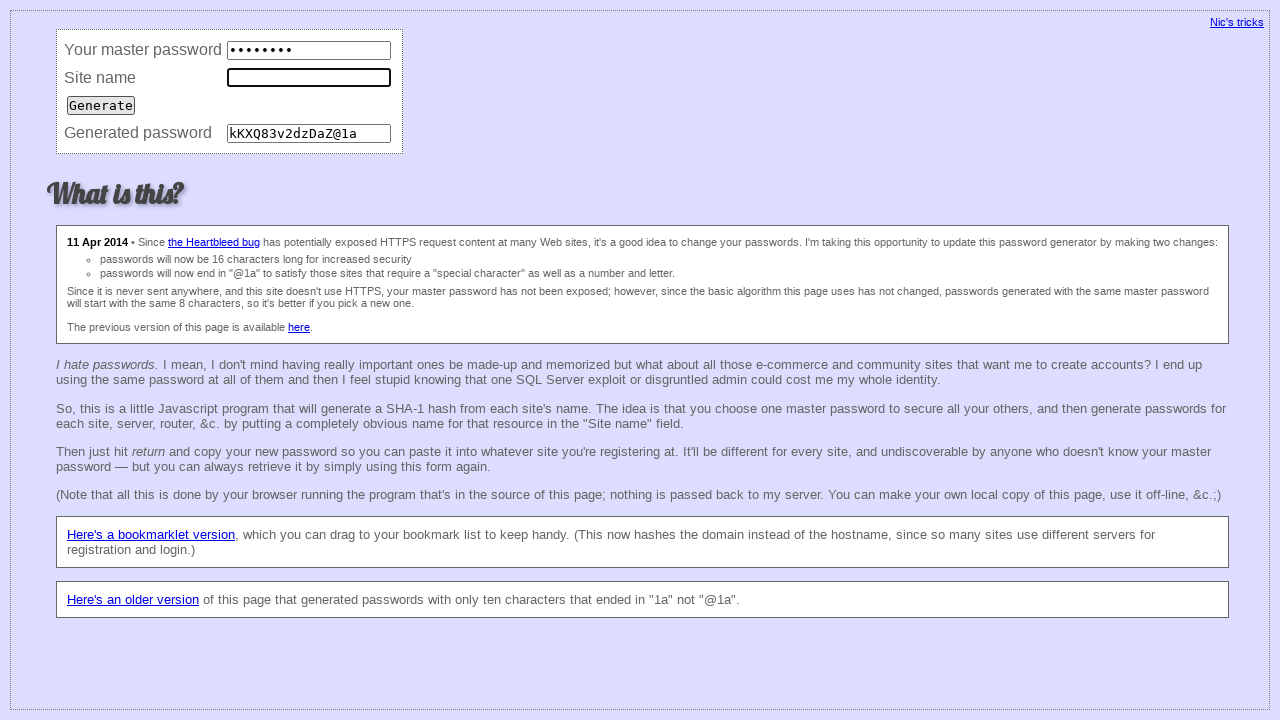

Filled site field with 'vk.com' (consistency iteration 87) on input[name='site']
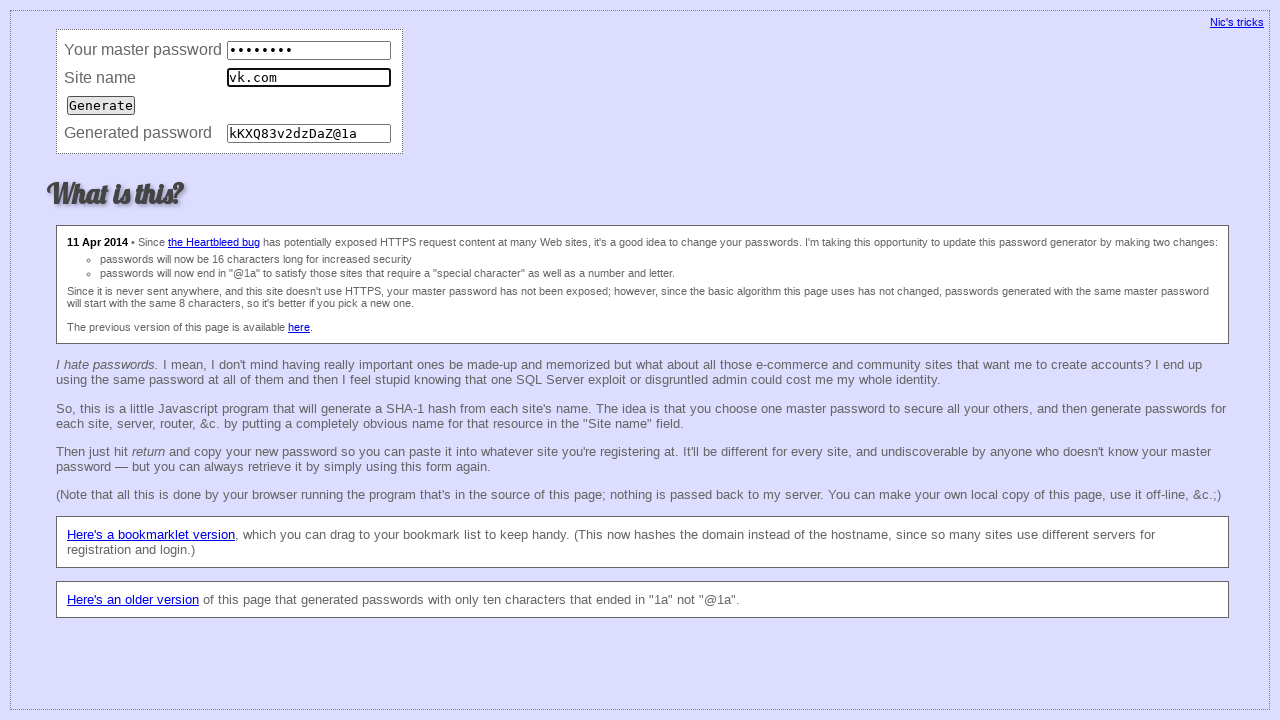

Submitted form for consistency check (iteration 87) at (101, 105) on input[type='submit']
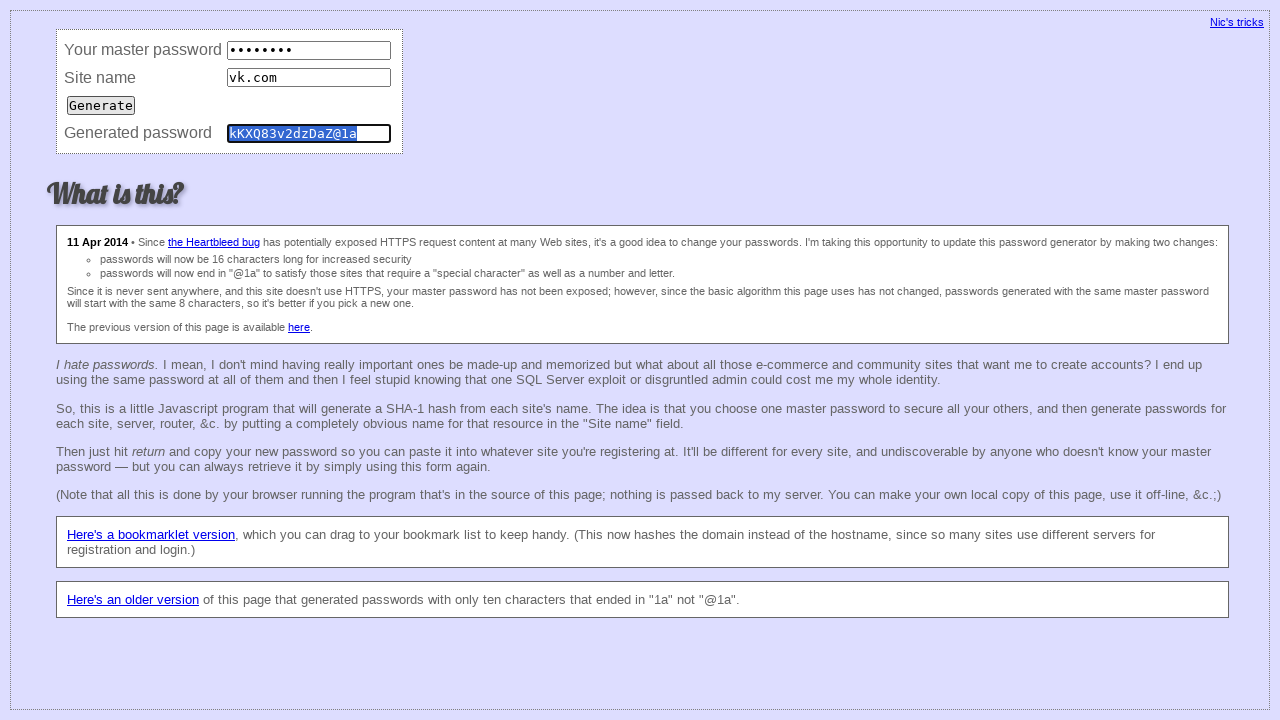

Verified password field exists (consistency iteration 87)
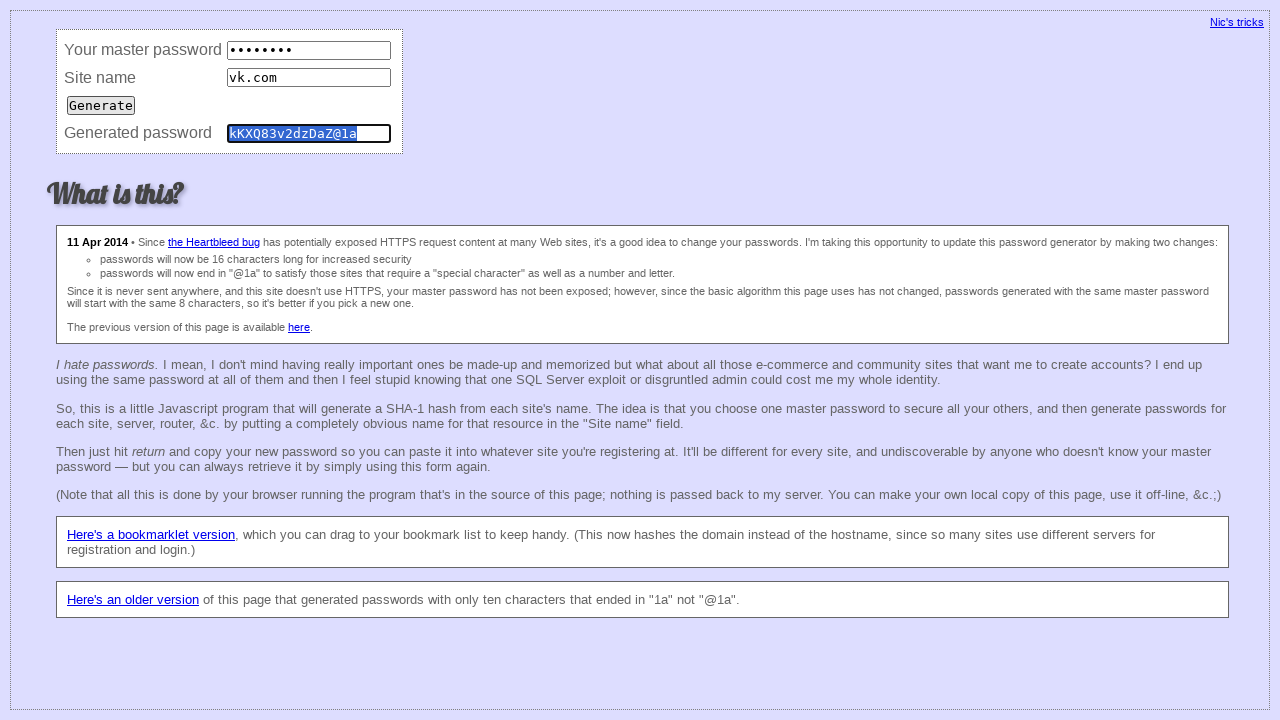

Cleared master password field (consistency iteration 88) on input[name='master']
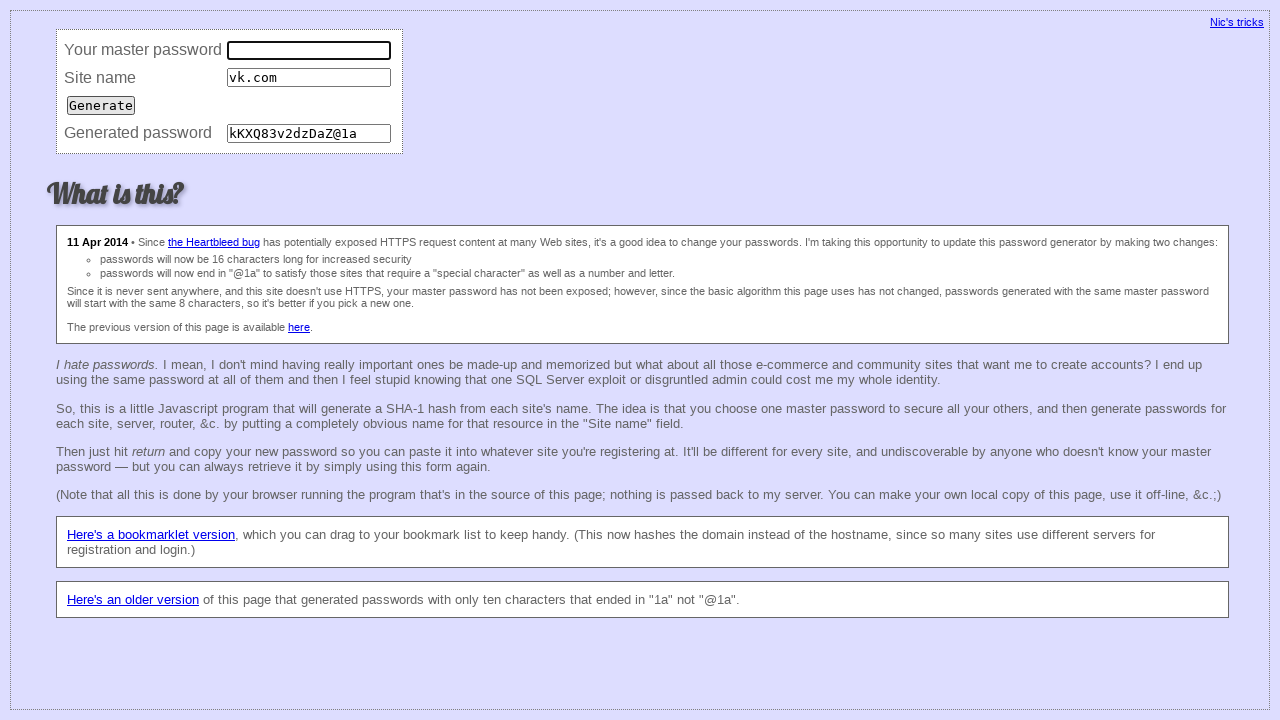

Filled master password field (consistency iteration 88) on input[name='master']
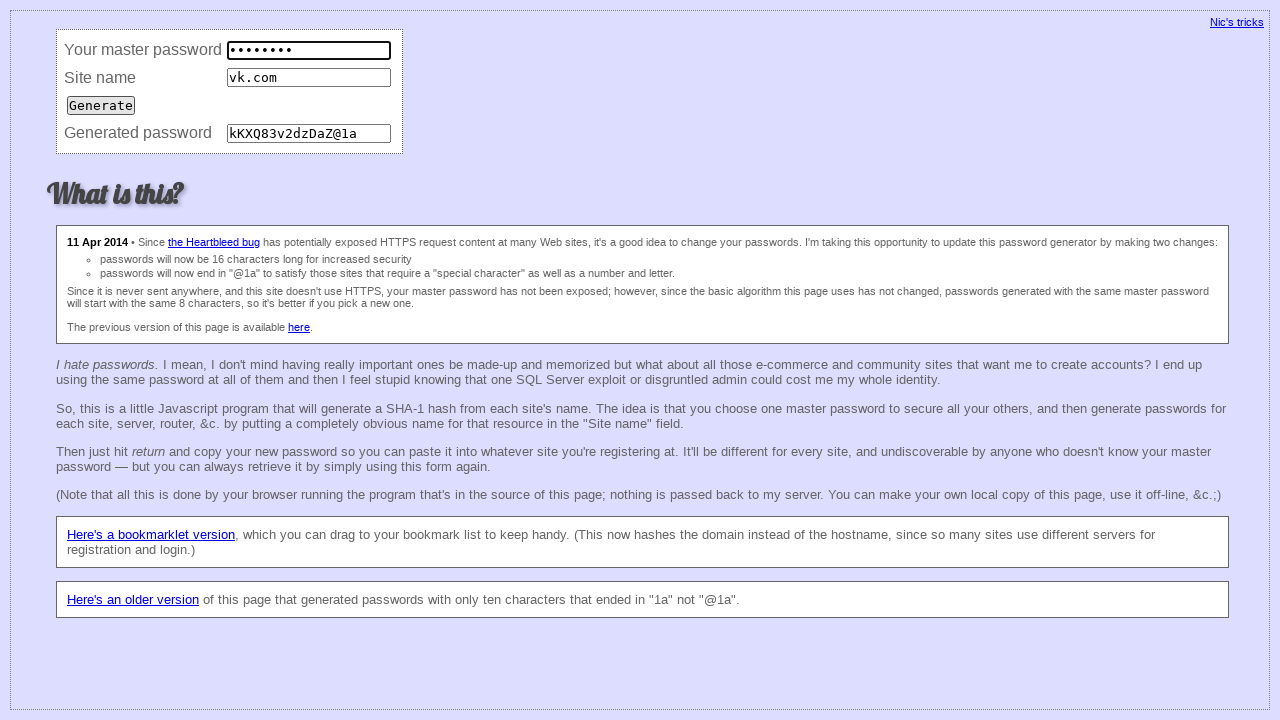

Cleared site field (consistency iteration 88) on input[name='site']
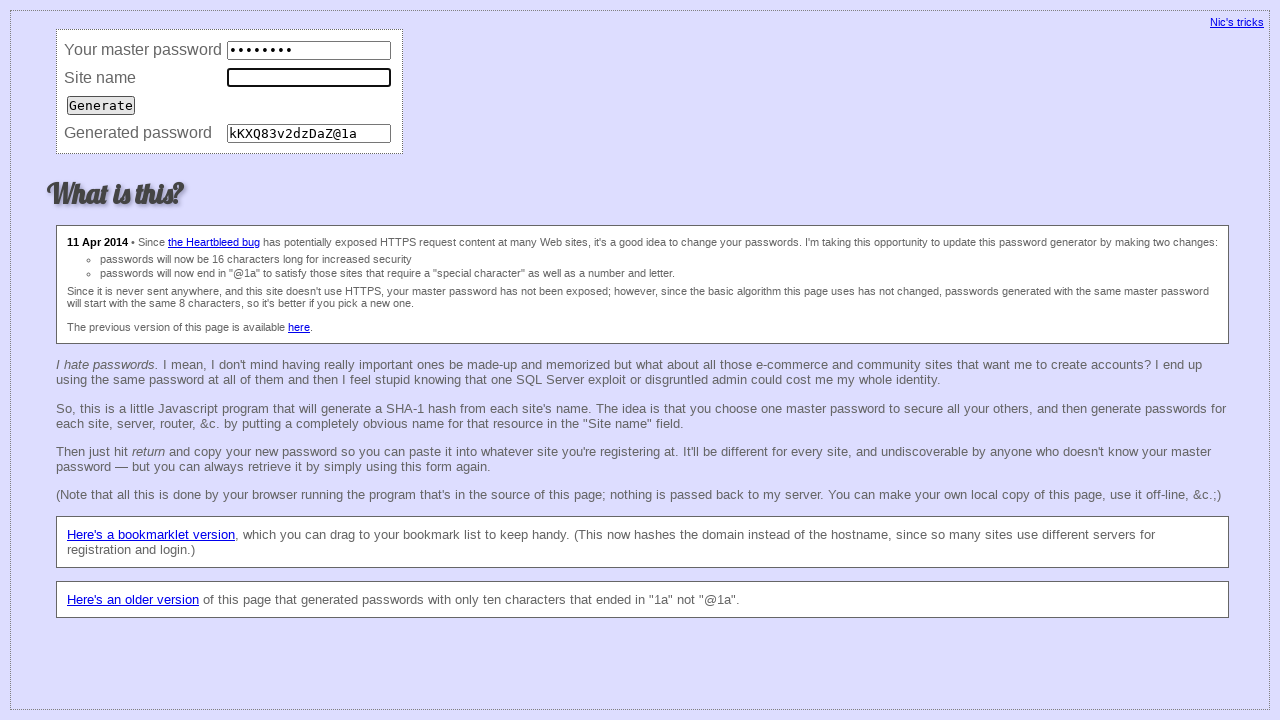

Filled site field with 'vk.com' (consistency iteration 88) on input[name='site']
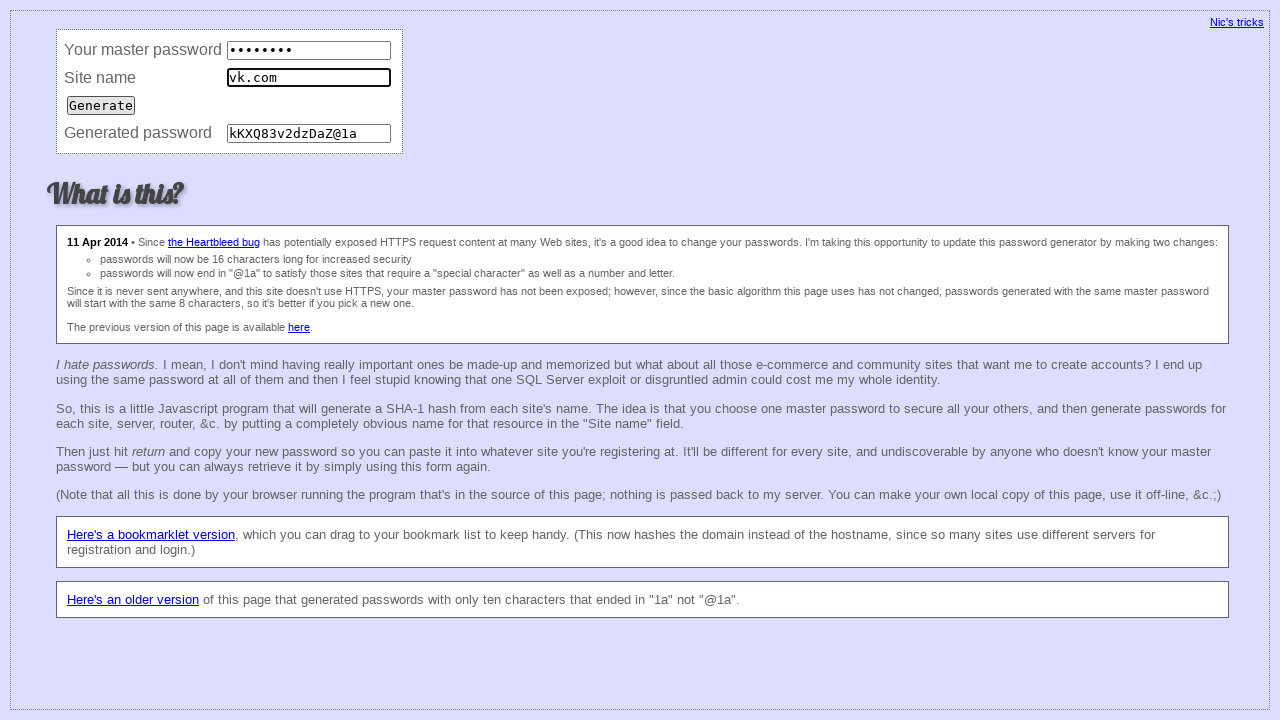

Submitted form for consistency check (iteration 88) at (101, 105) on input[type='submit']
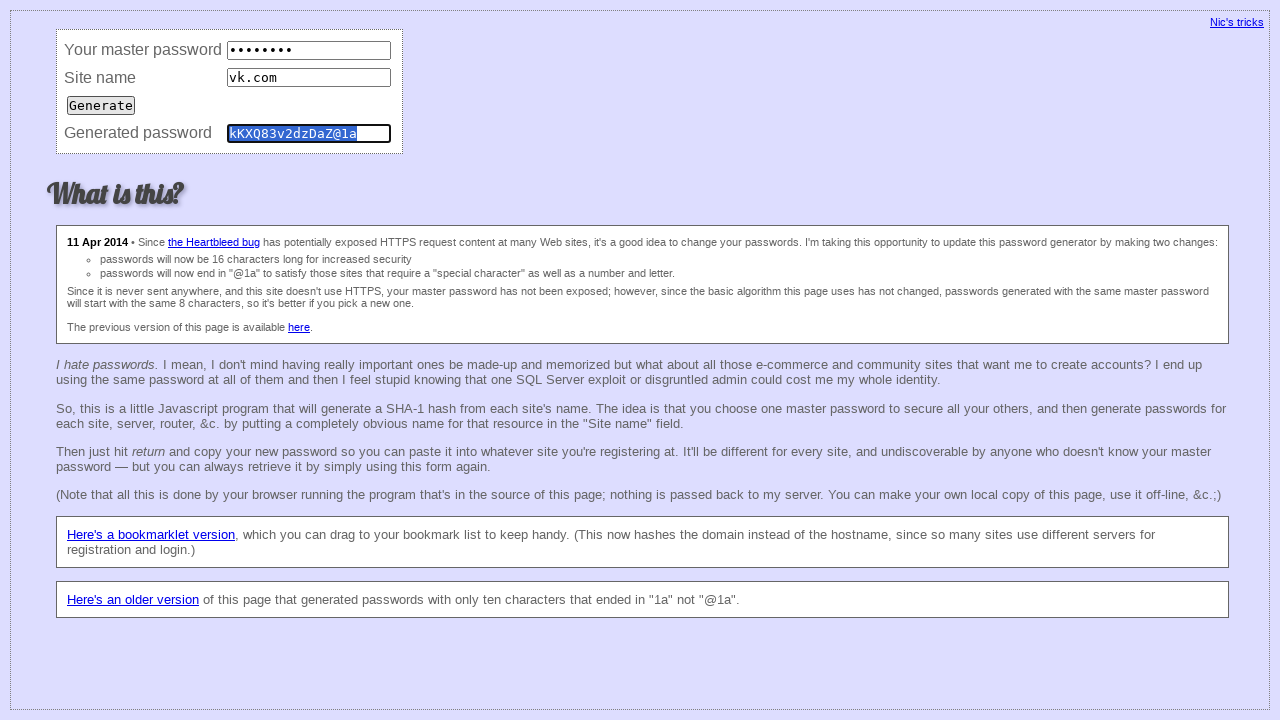

Verified password field exists (consistency iteration 88)
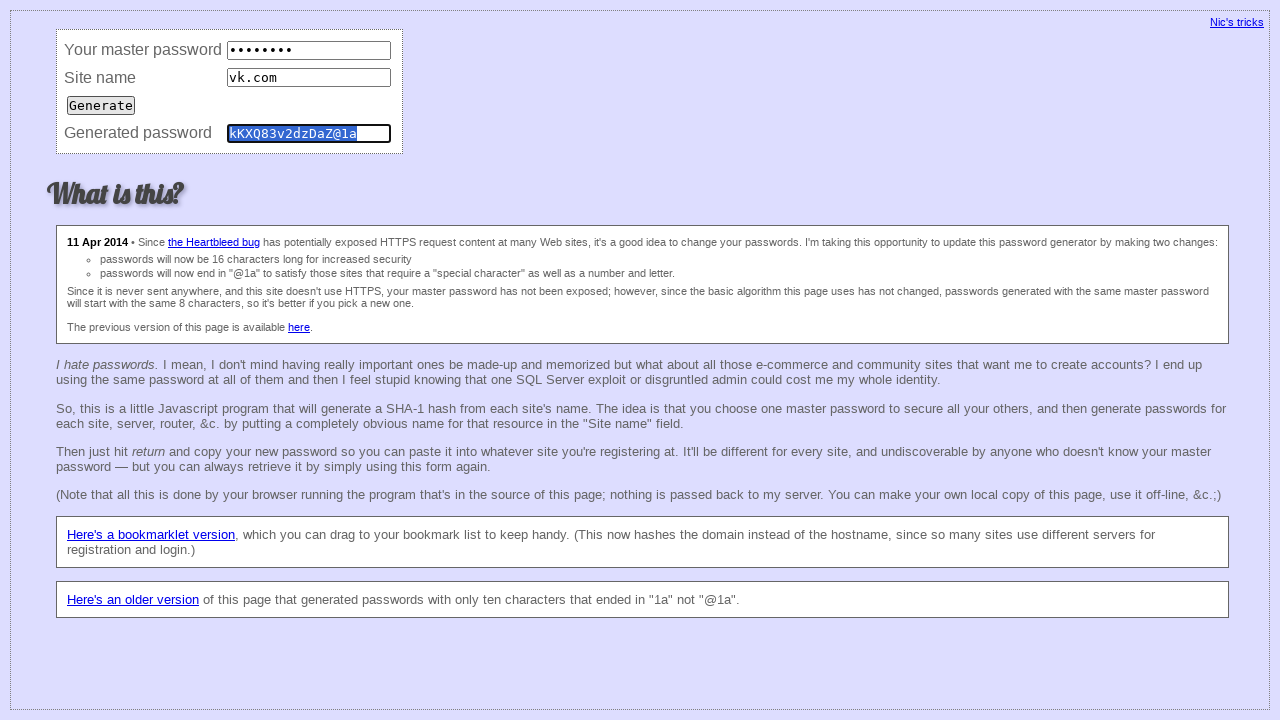

Cleared master password field (consistency iteration 89) on input[name='master']
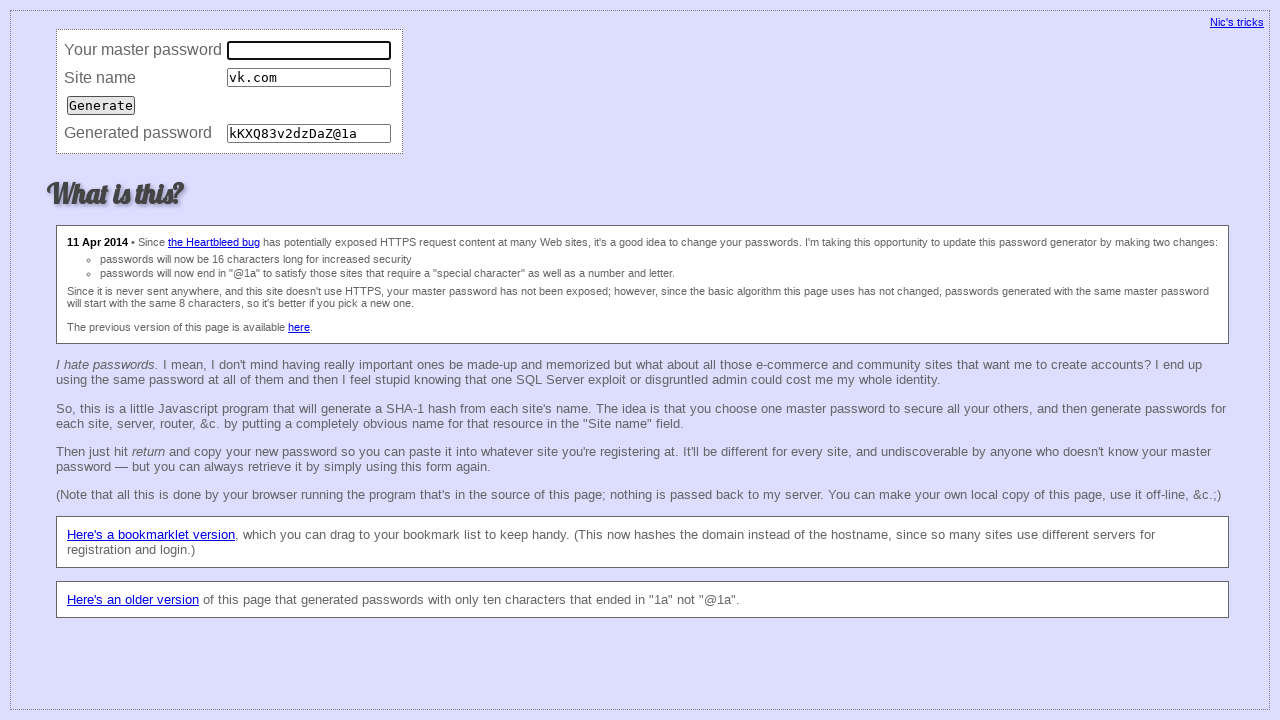

Filled master password field (consistency iteration 89) on input[name='master']
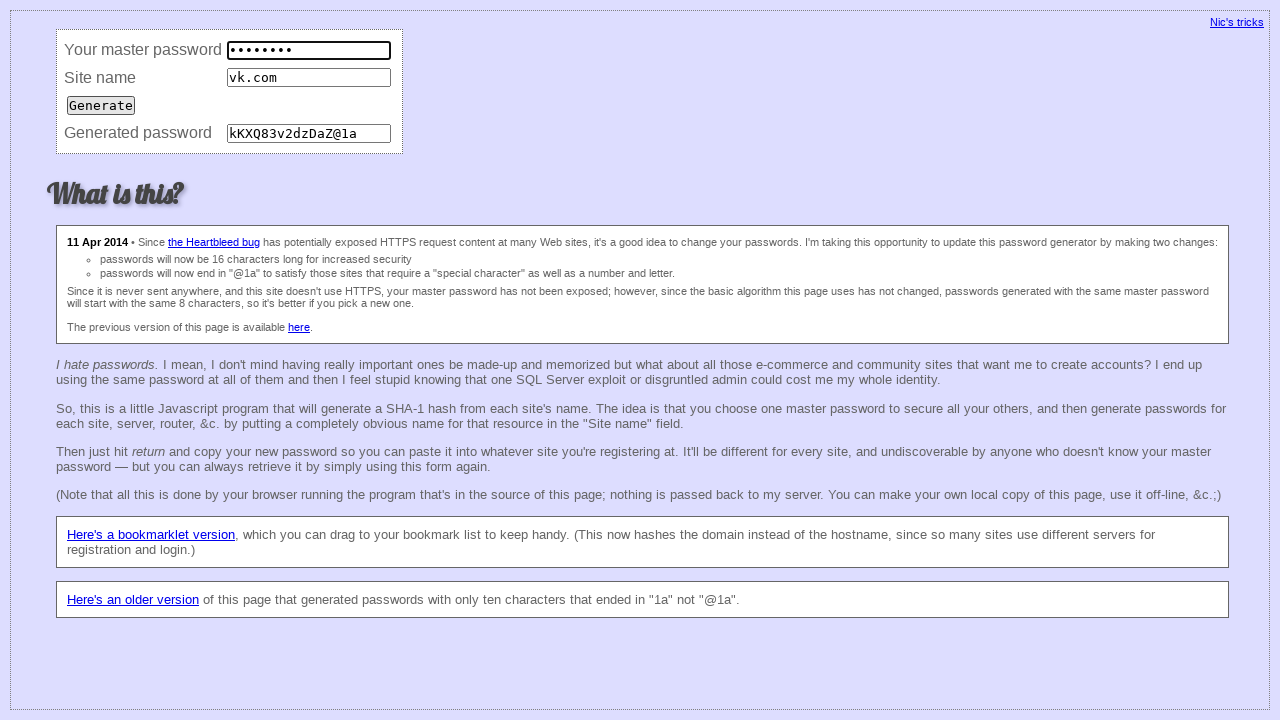

Cleared site field (consistency iteration 89) on input[name='site']
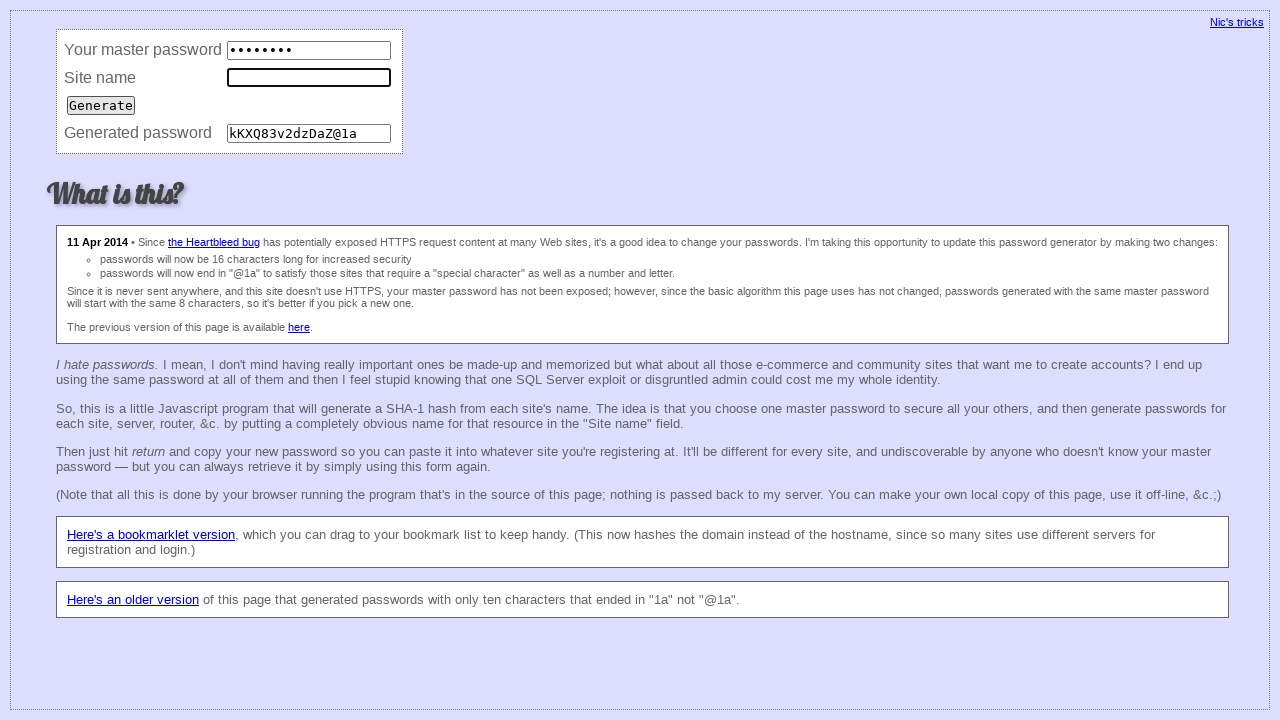

Filled site field with 'vk.com' (consistency iteration 89) on input[name='site']
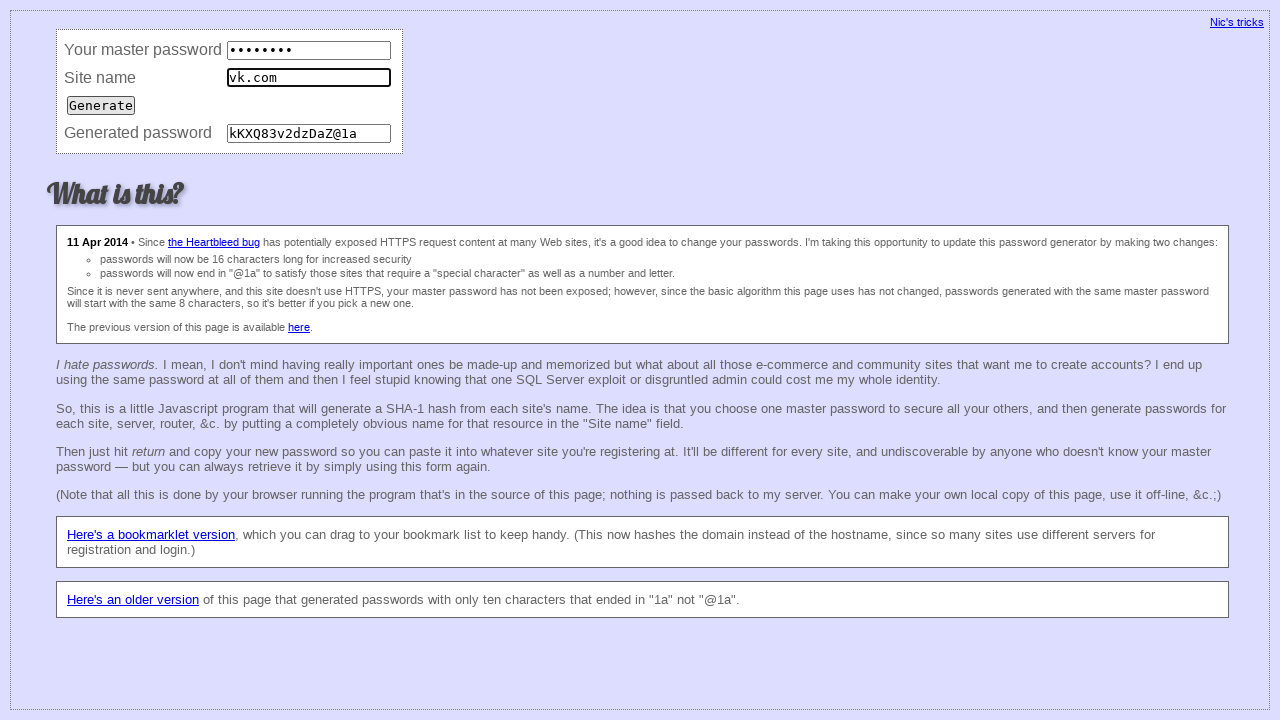

Submitted form for consistency check (iteration 89) at (101, 105) on input[type='submit']
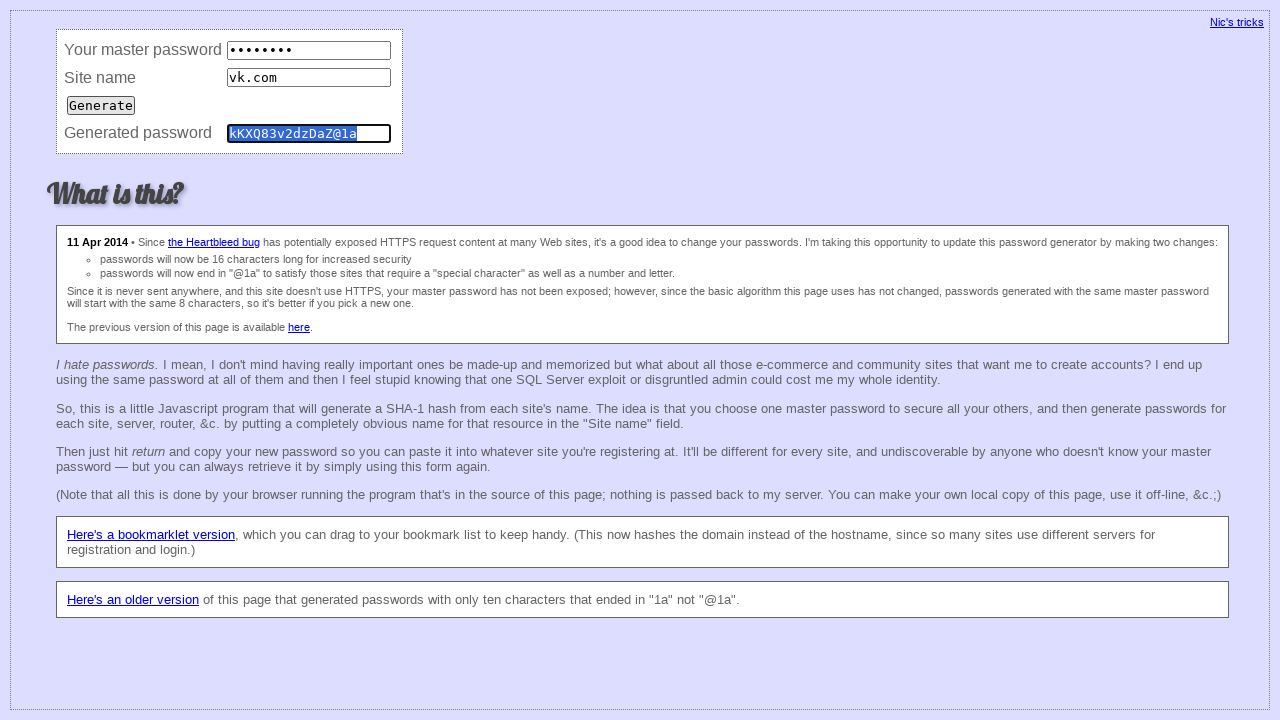

Verified password field exists (consistency iteration 89)
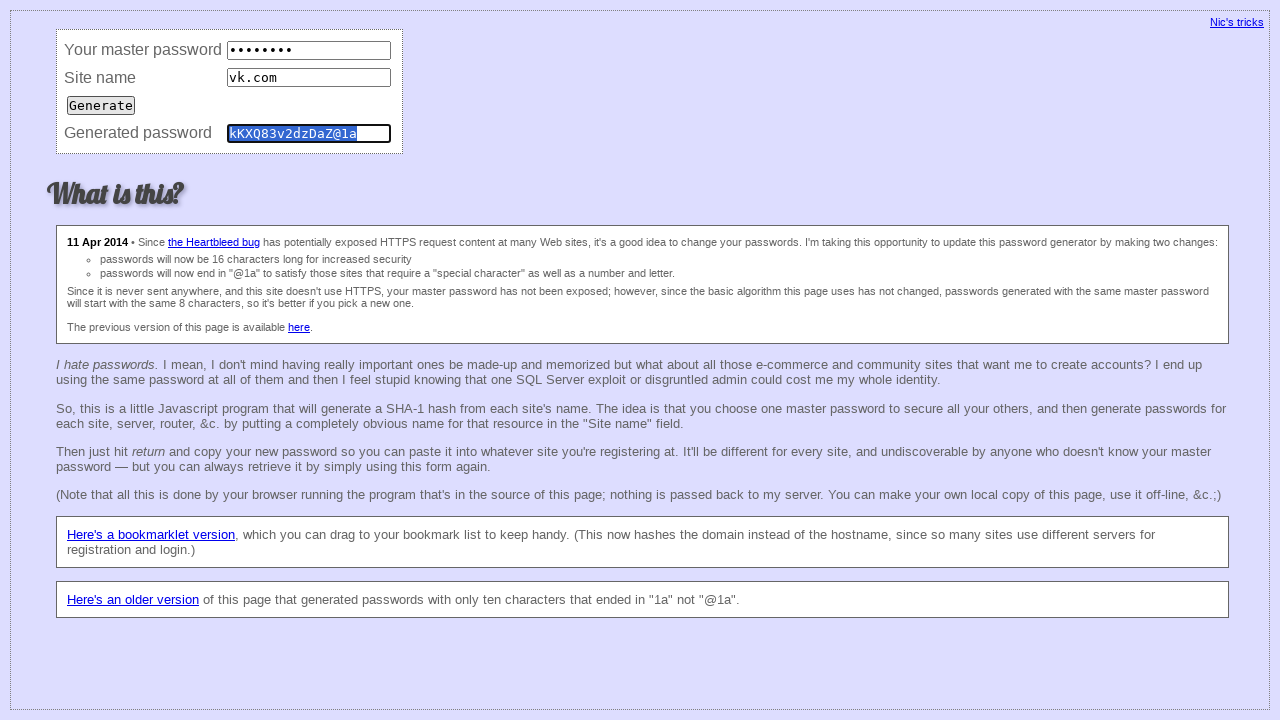

Cleared master password field (consistency iteration 90) on input[name='master']
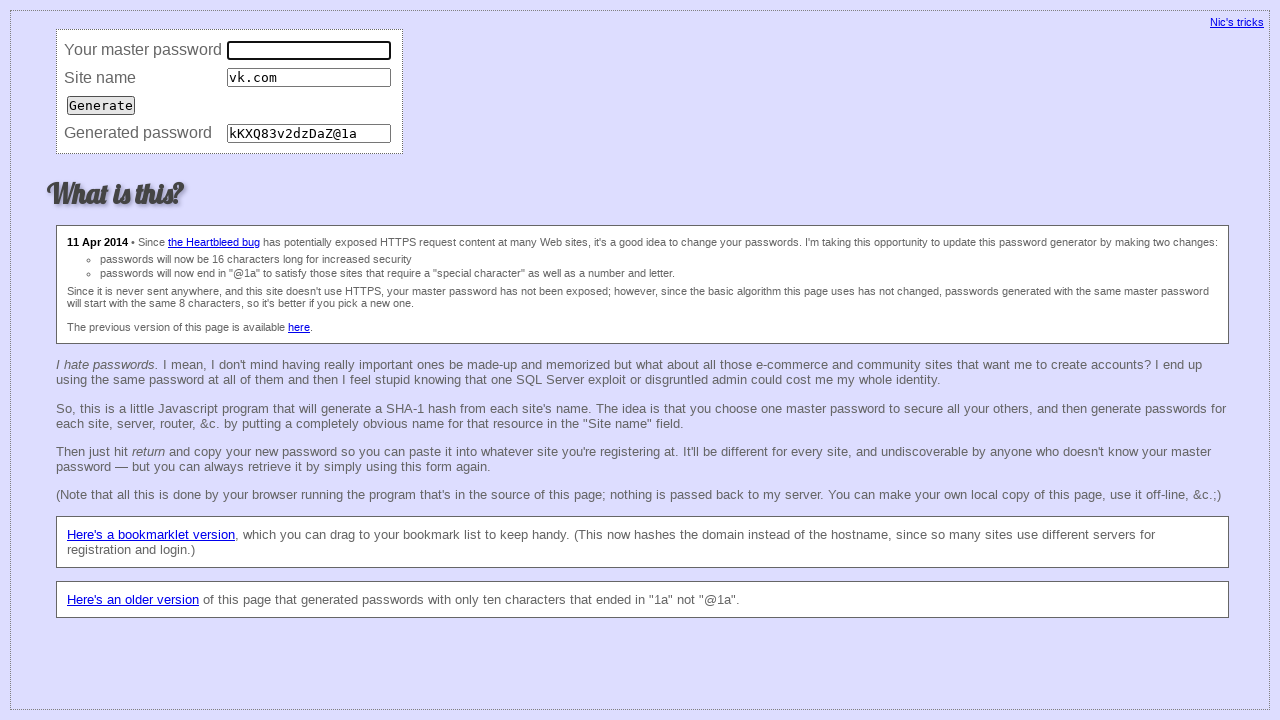

Filled master password field (consistency iteration 90) on input[name='master']
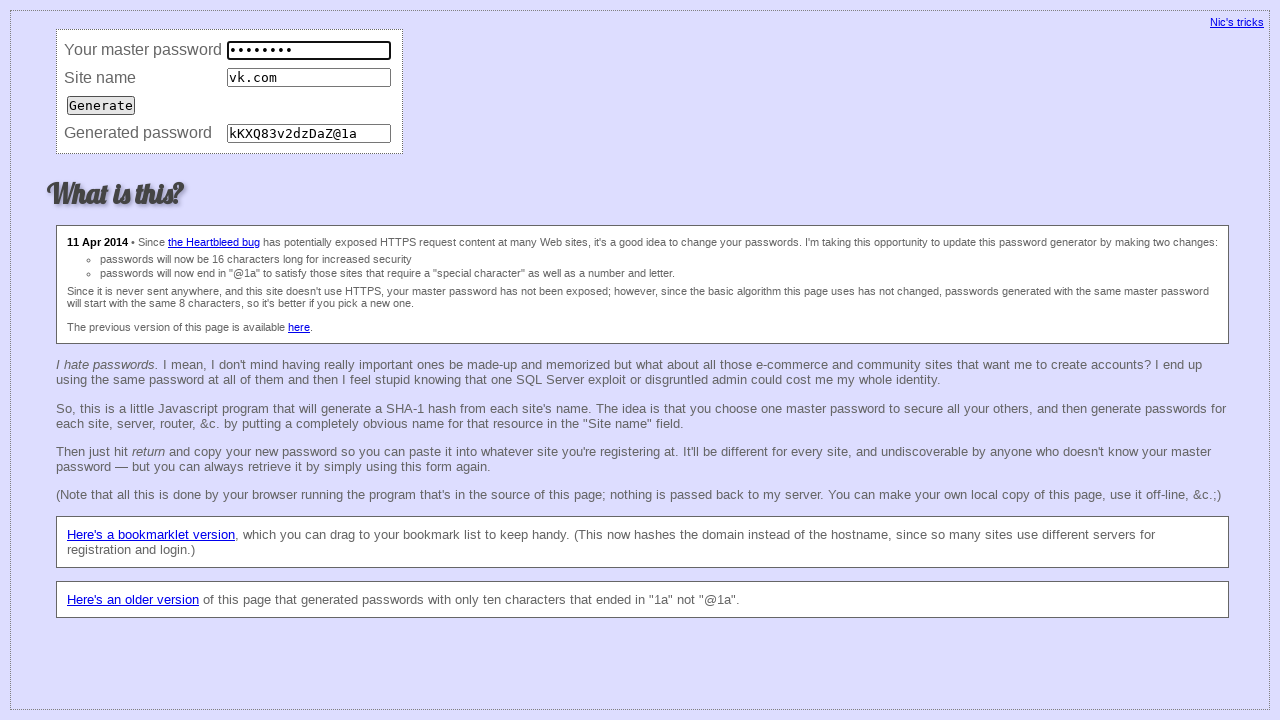

Cleared site field (consistency iteration 90) on input[name='site']
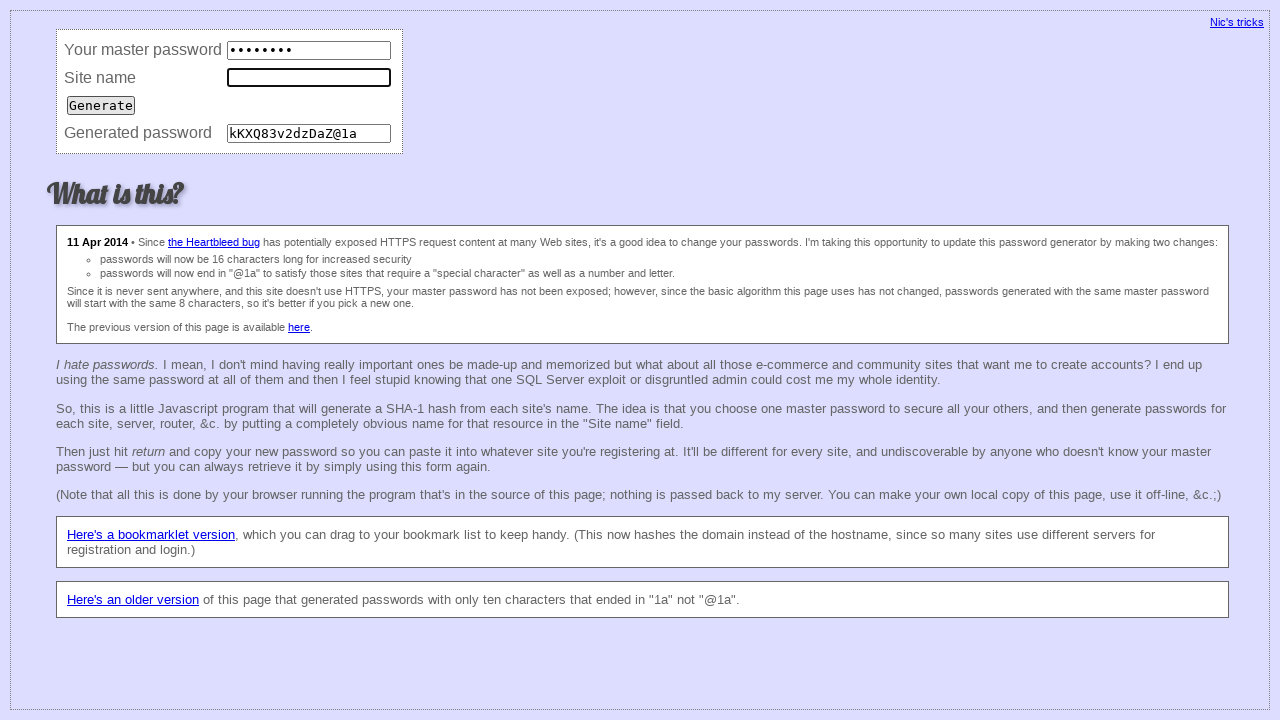

Filled site field with 'vk.com' (consistency iteration 90) on input[name='site']
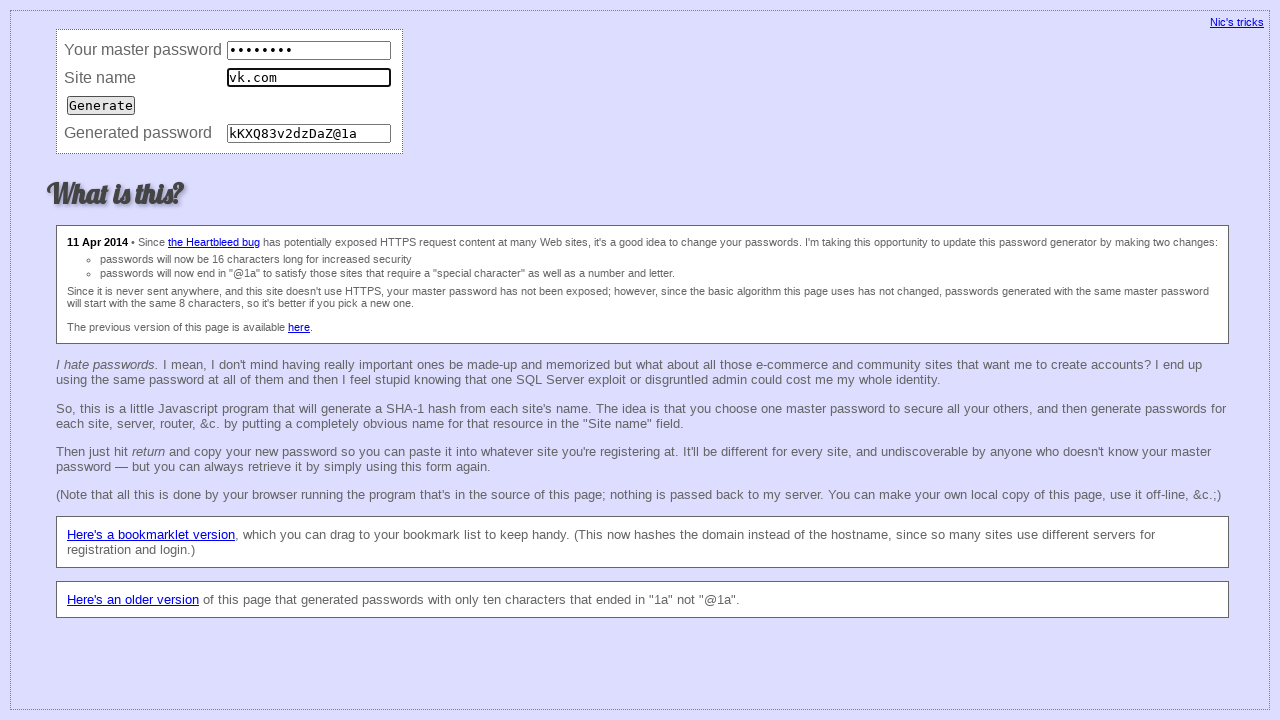

Submitted form for consistency check (iteration 90) at (101, 105) on input[type='submit']
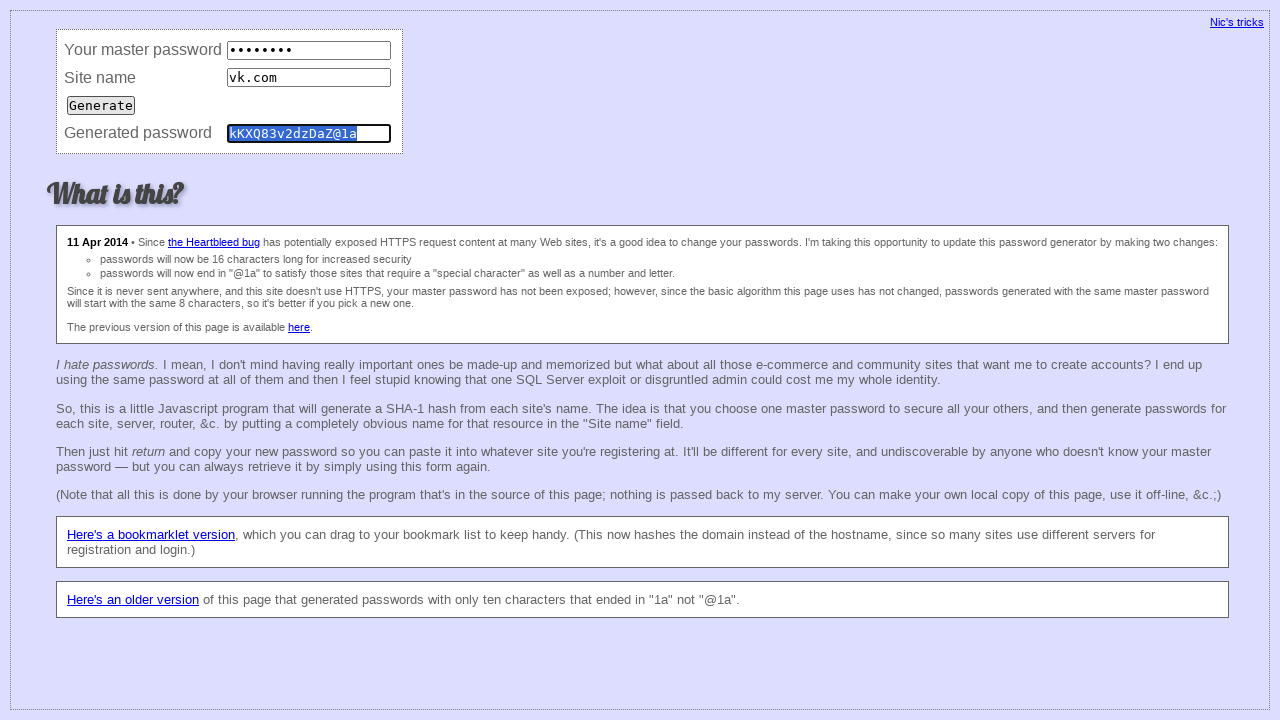

Verified password field exists (consistency iteration 90)
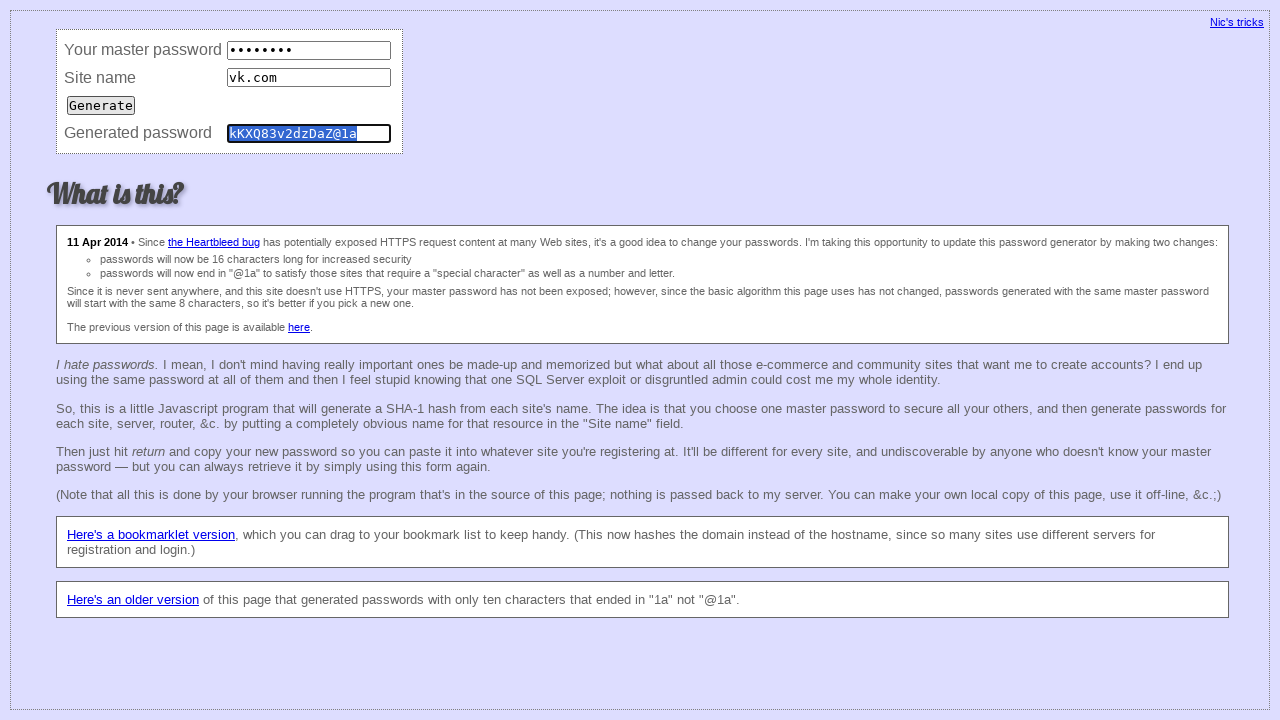

Cleared master password field (consistency iteration 91) on input[name='master']
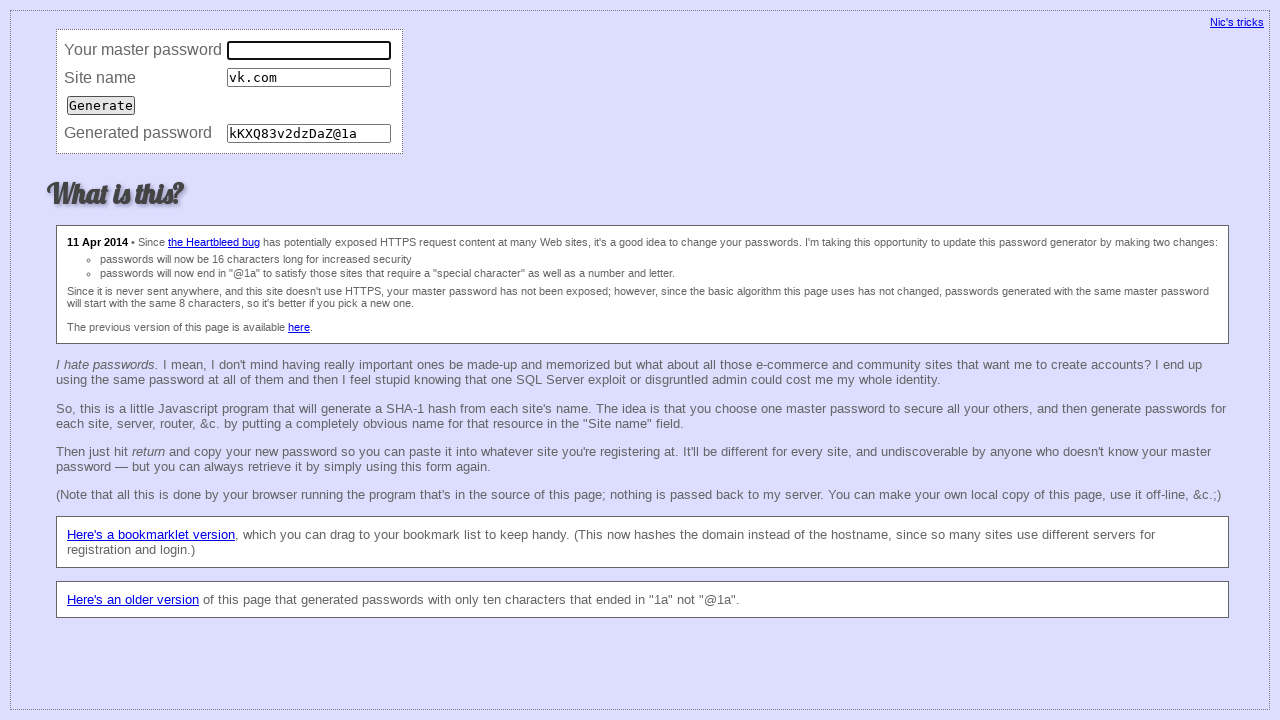

Filled master password field (consistency iteration 91) on input[name='master']
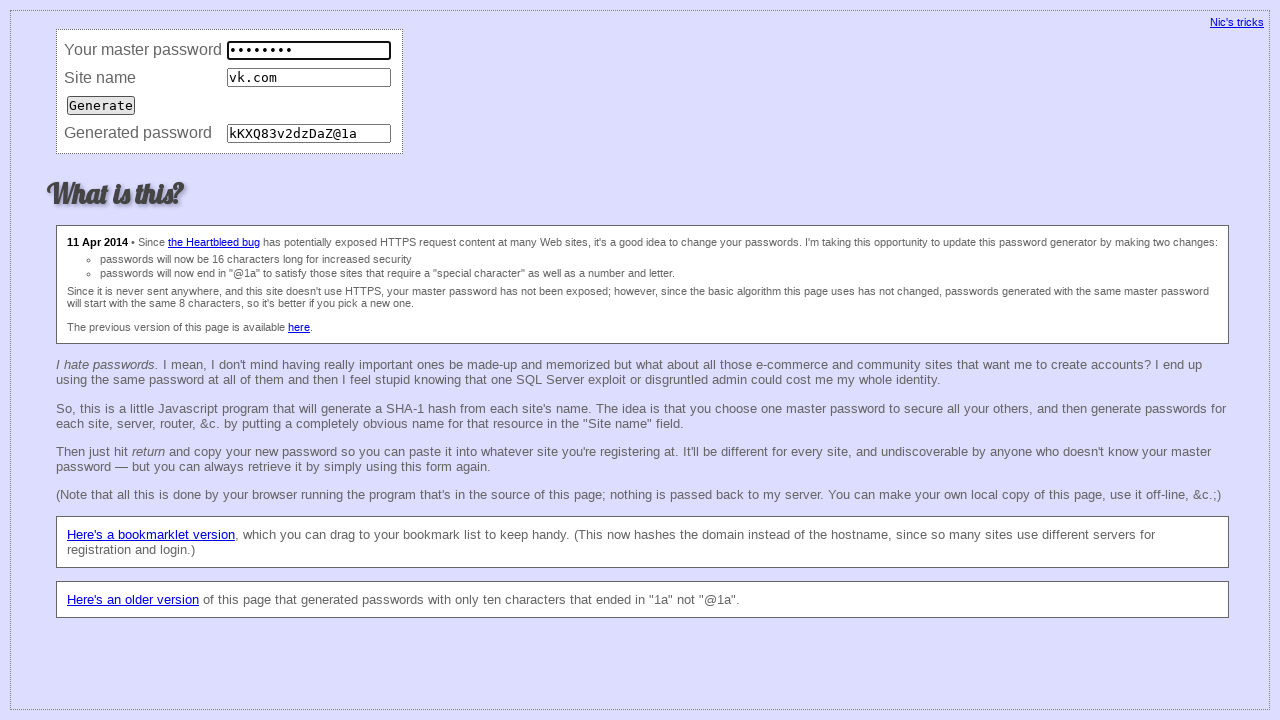

Cleared site field (consistency iteration 91) on input[name='site']
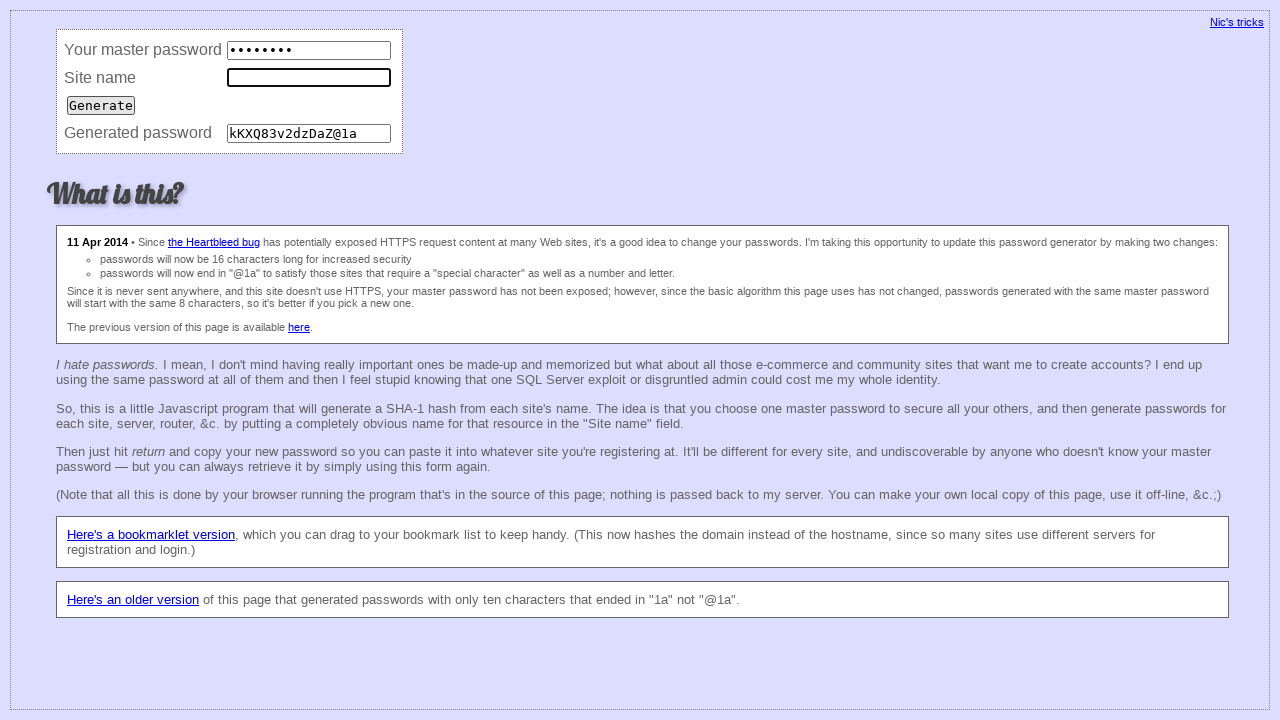

Filled site field with 'vk.com' (consistency iteration 91) on input[name='site']
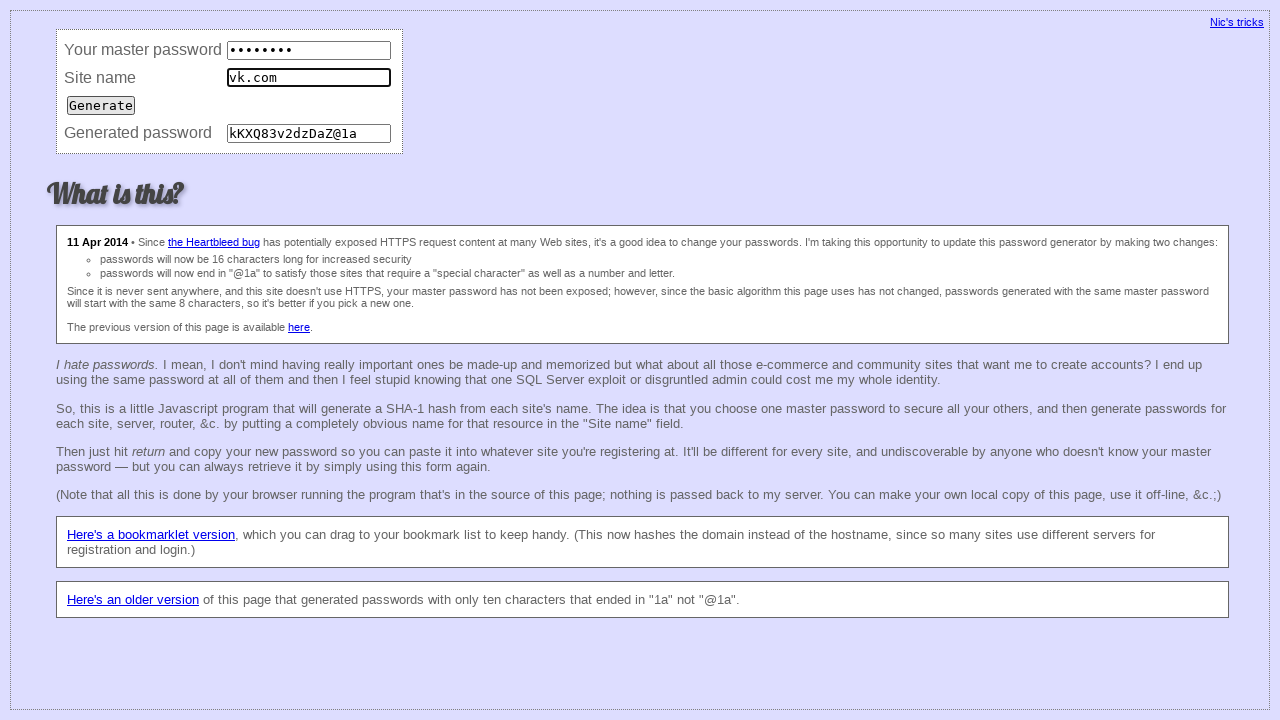

Submitted form for consistency check (iteration 91) at (101, 105) on input[type='submit']
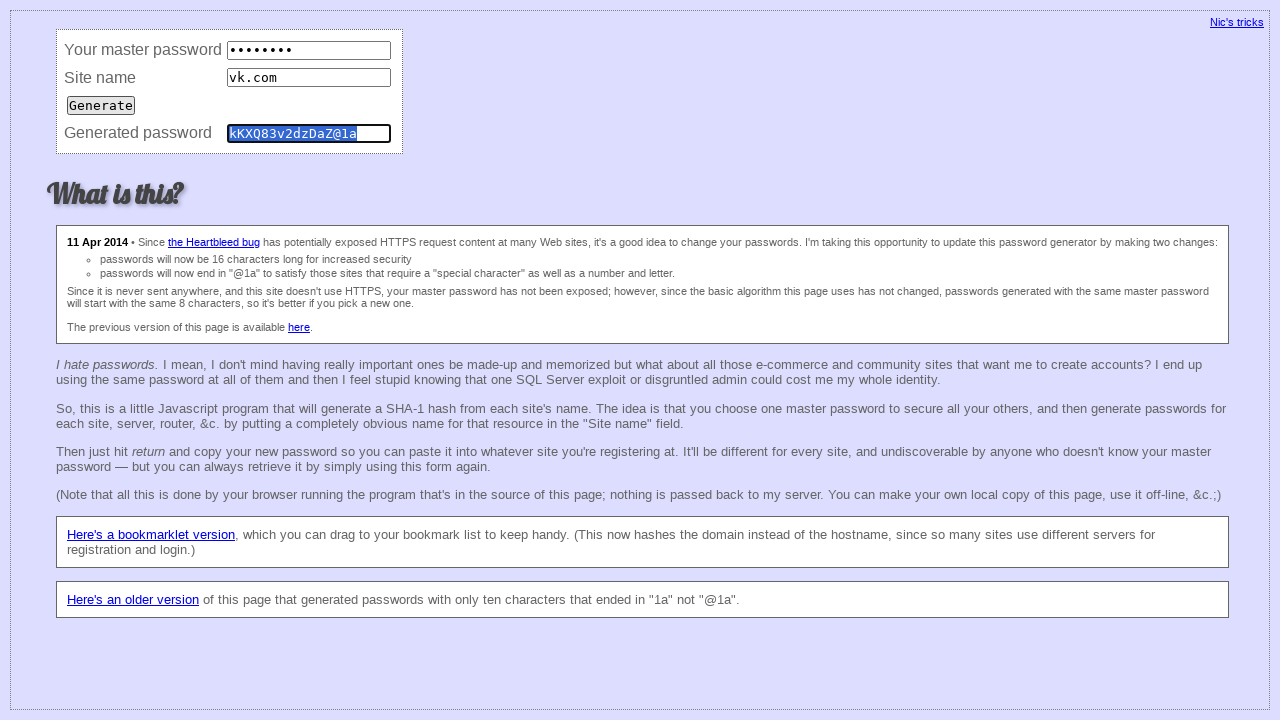

Verified password field exists (consistency iteration 91)
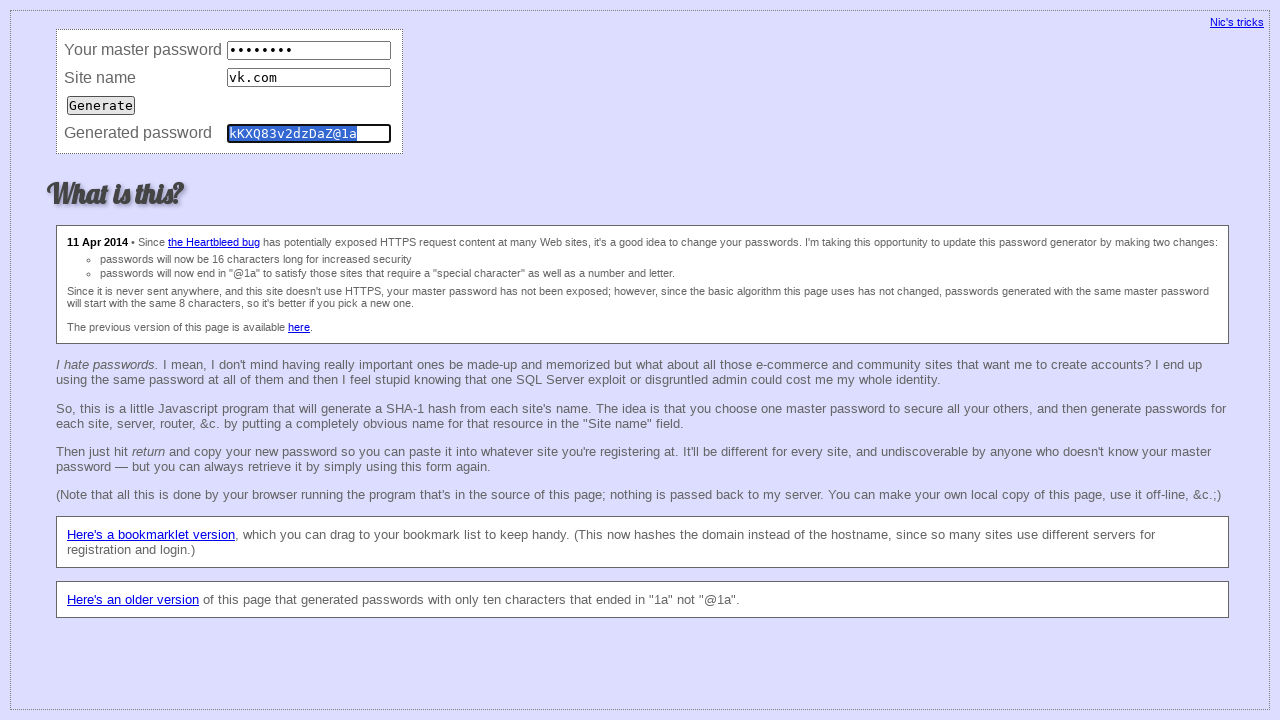

Cleared master password field (consistency iteration 92) on input[name='master']
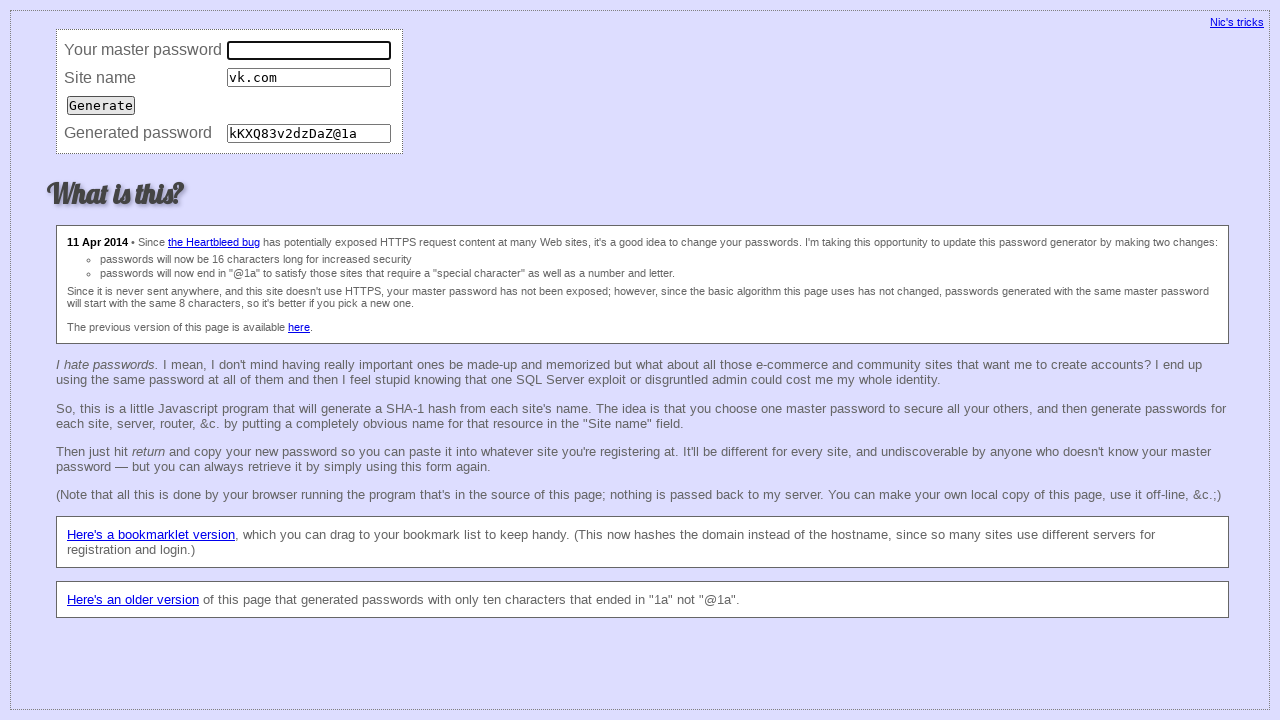

Filled master password field (consistency iteration 92) on input[name='master']
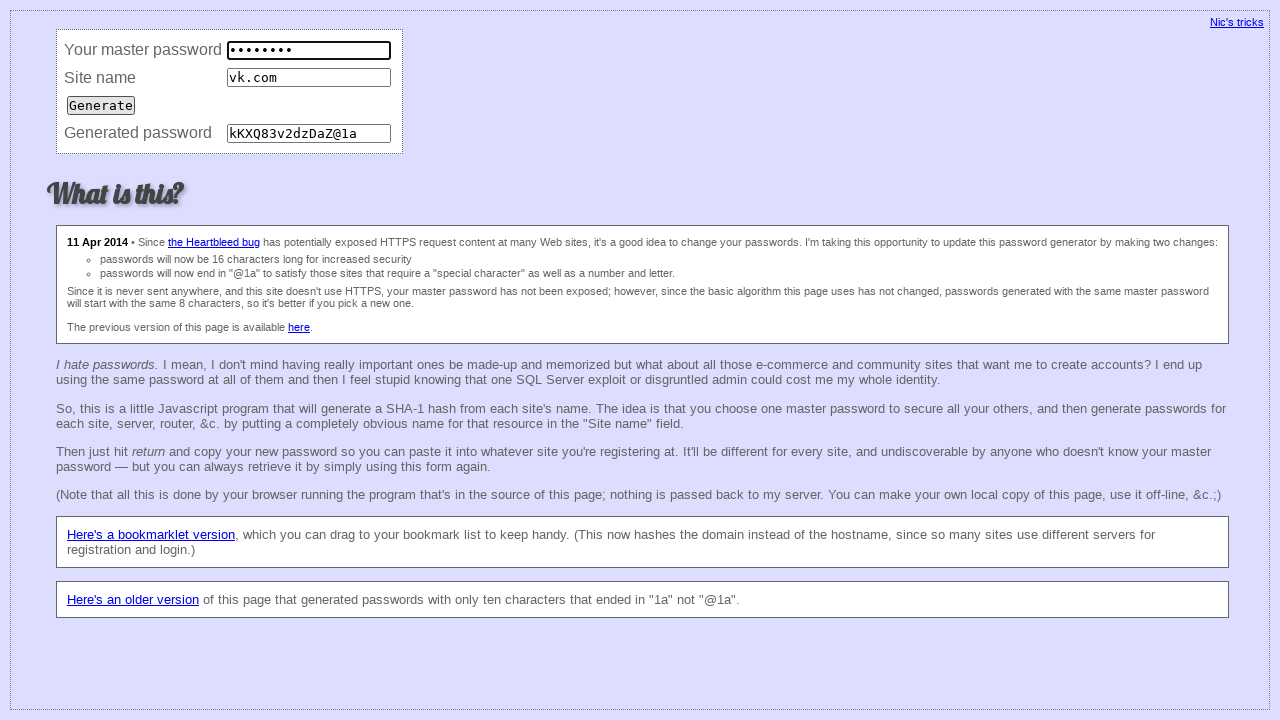

Cleared site field (consistency iteration 92) on input[name='site']
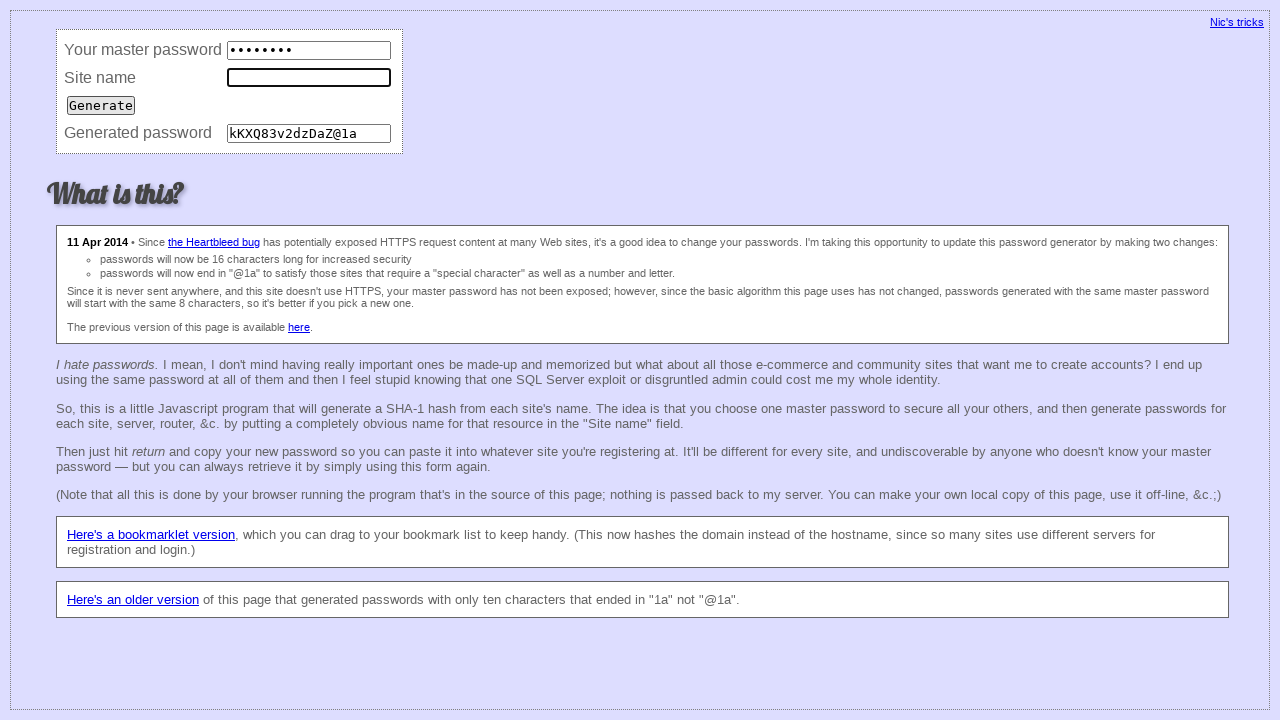

Filled site field with 'vk.com' (consistency iteration 92) on input[name='site']
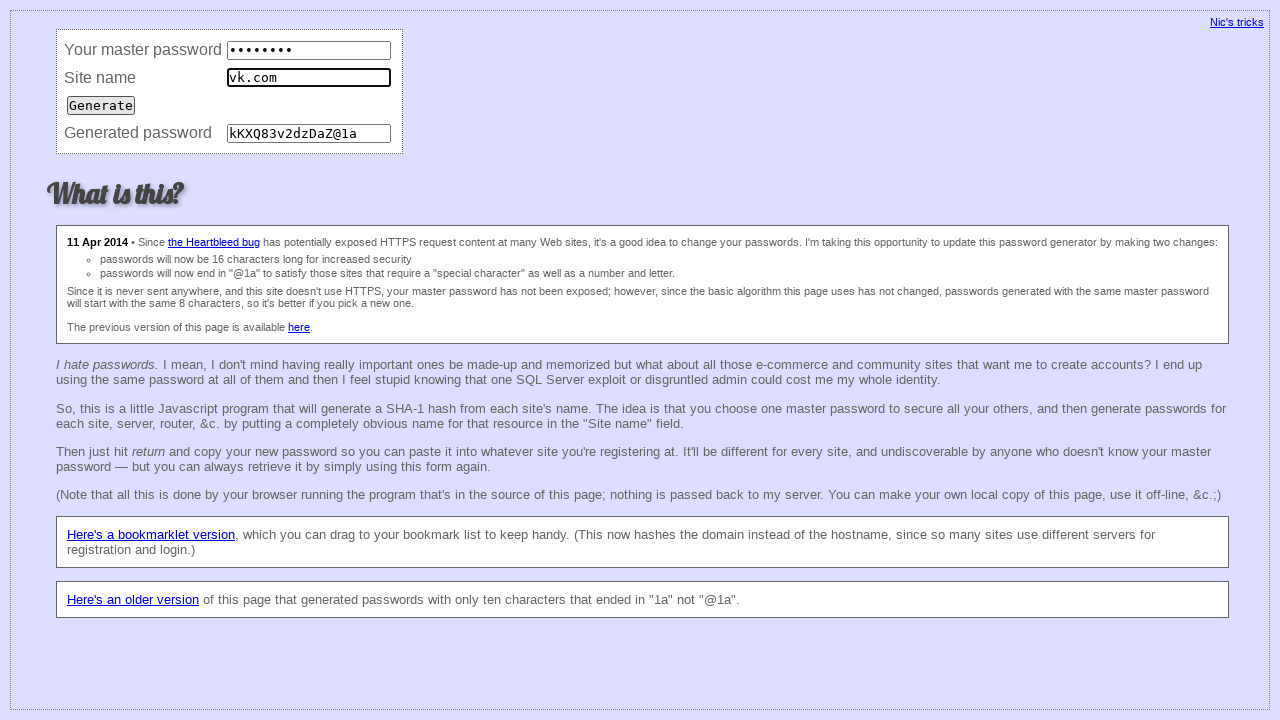

Submitted form for consistency check (iteration 92) at (101, 105) on input[type='submit']
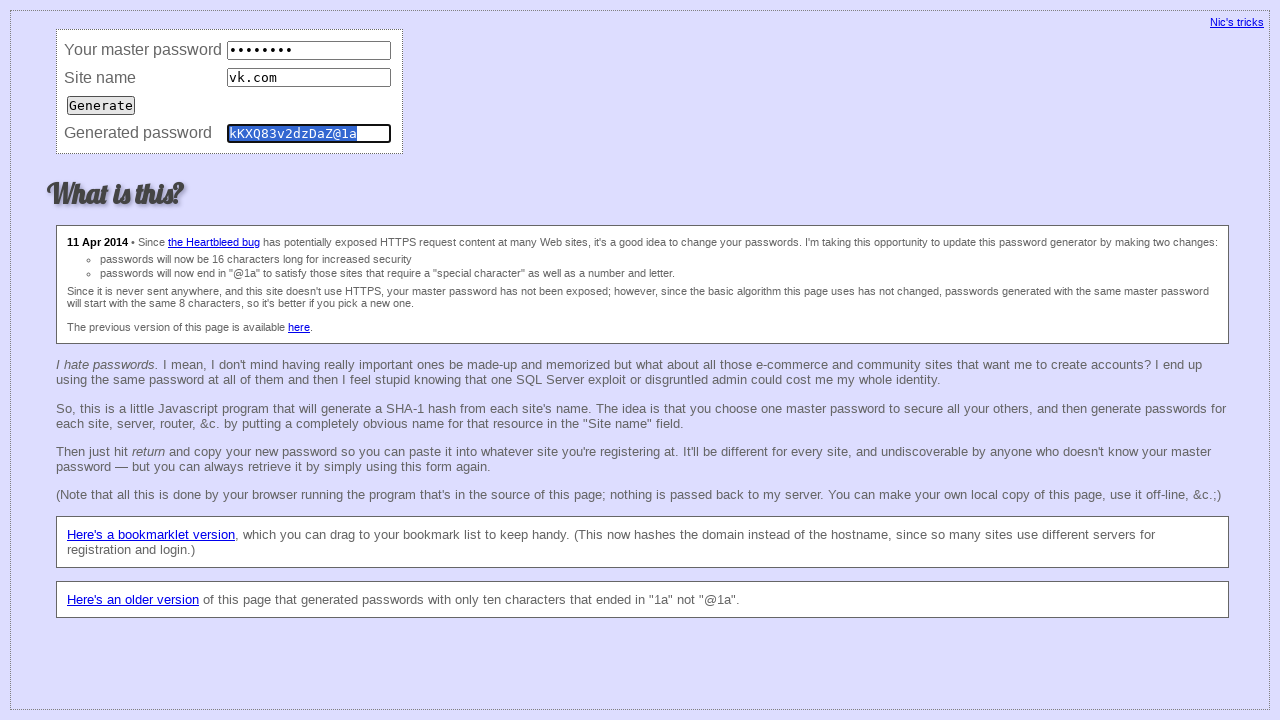

Verified password field exists (consistency iteration 92)
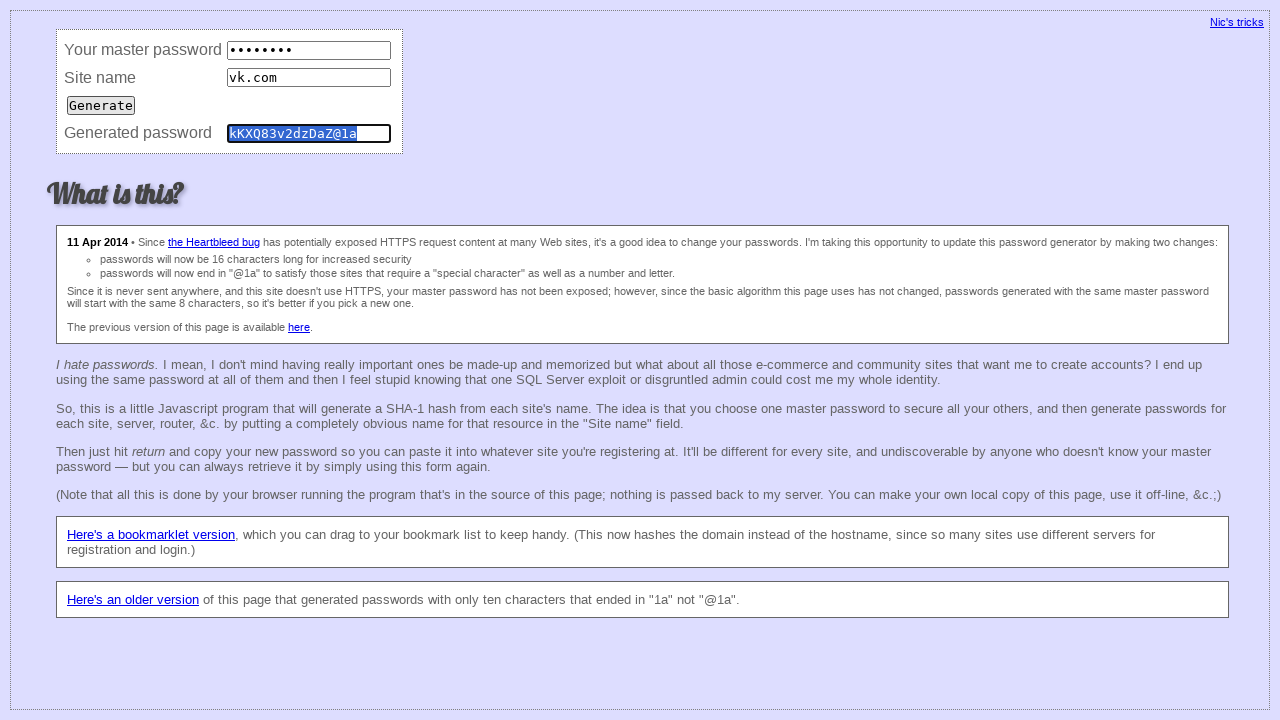

Cleared master password field (consistency iteration 93) on input[name='master']
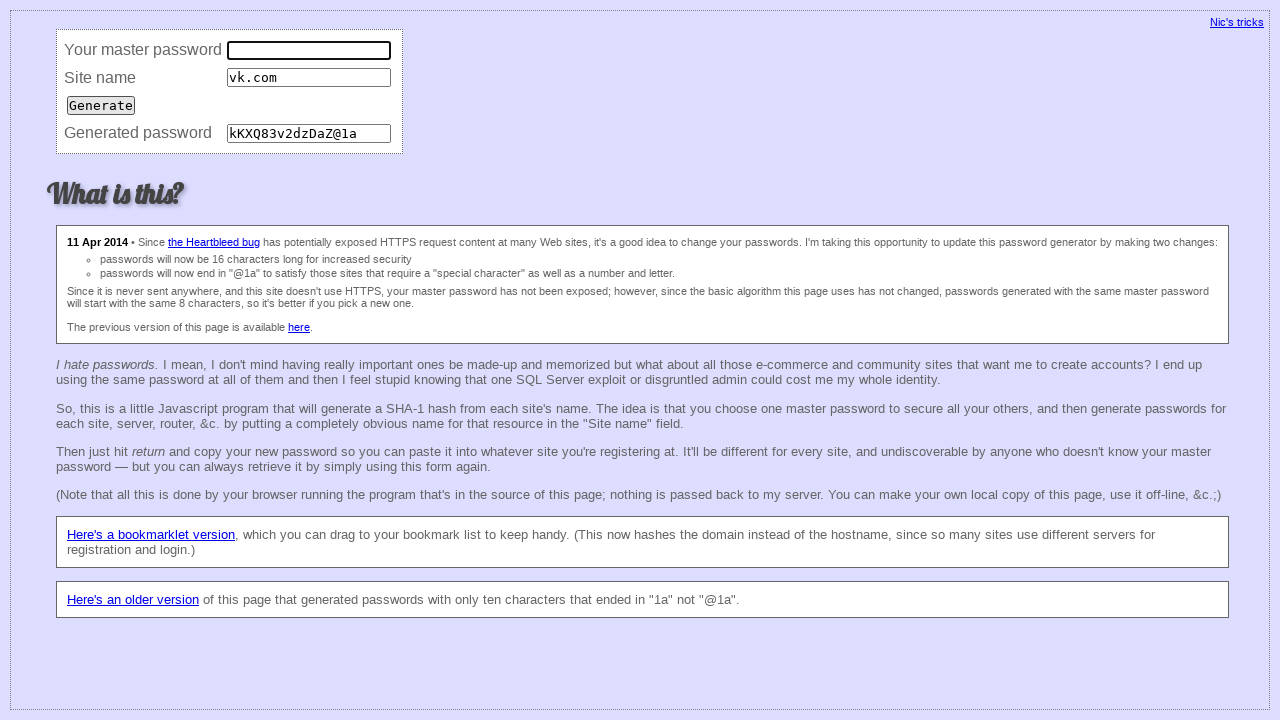

Filled master password field (consistency iteration 93) on input[name='master']
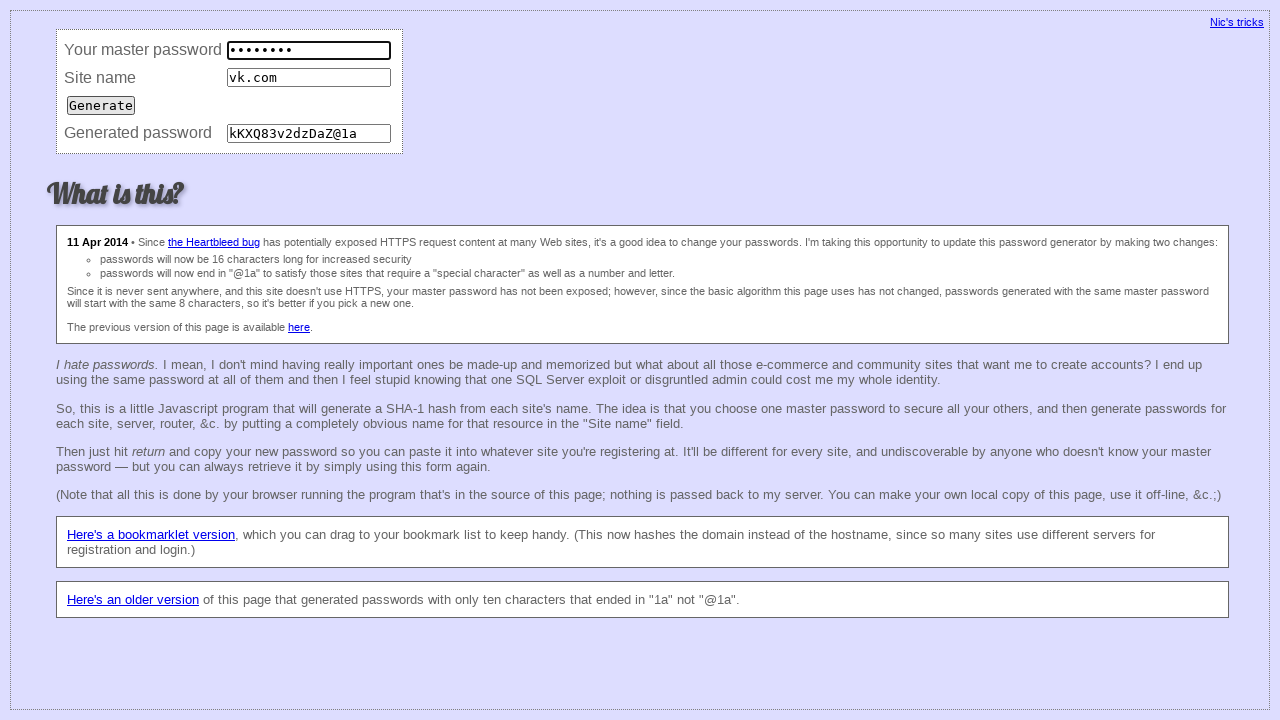

Cleared site field (consistency iteration 93) on input[name='site']
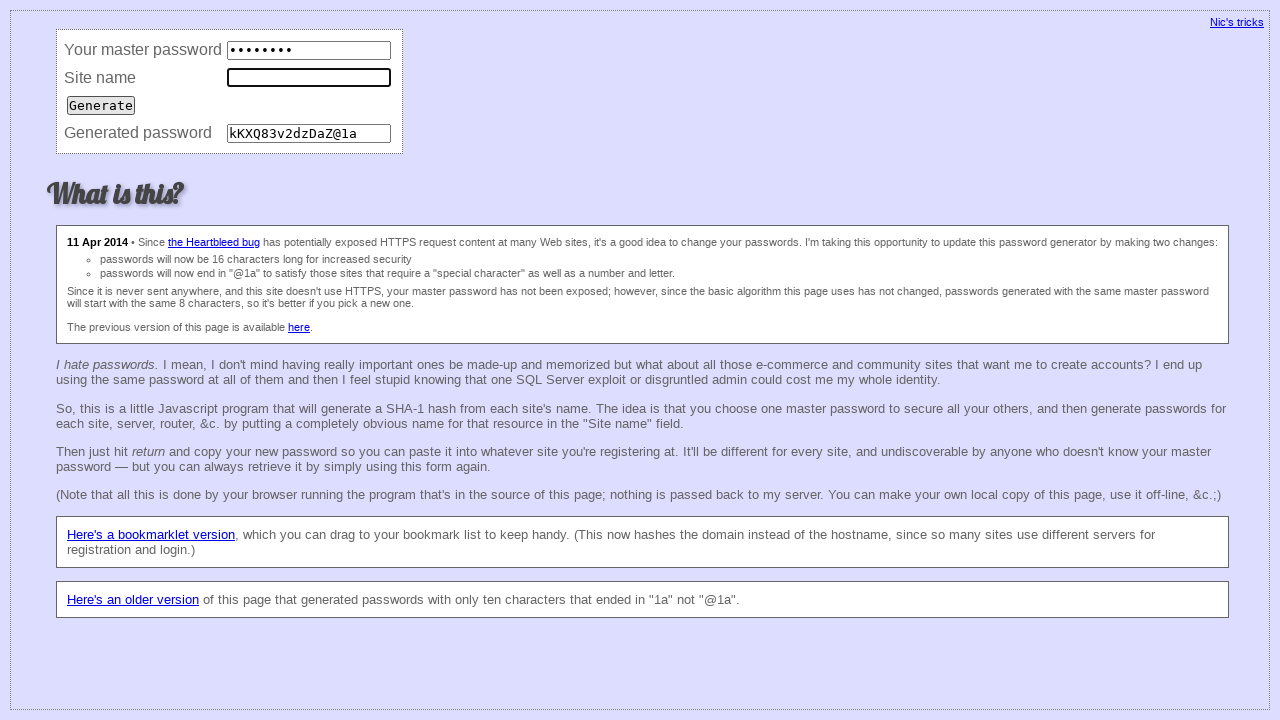

Filled site field with 'vk.com' (consistency iteration 93) on input[name='site']
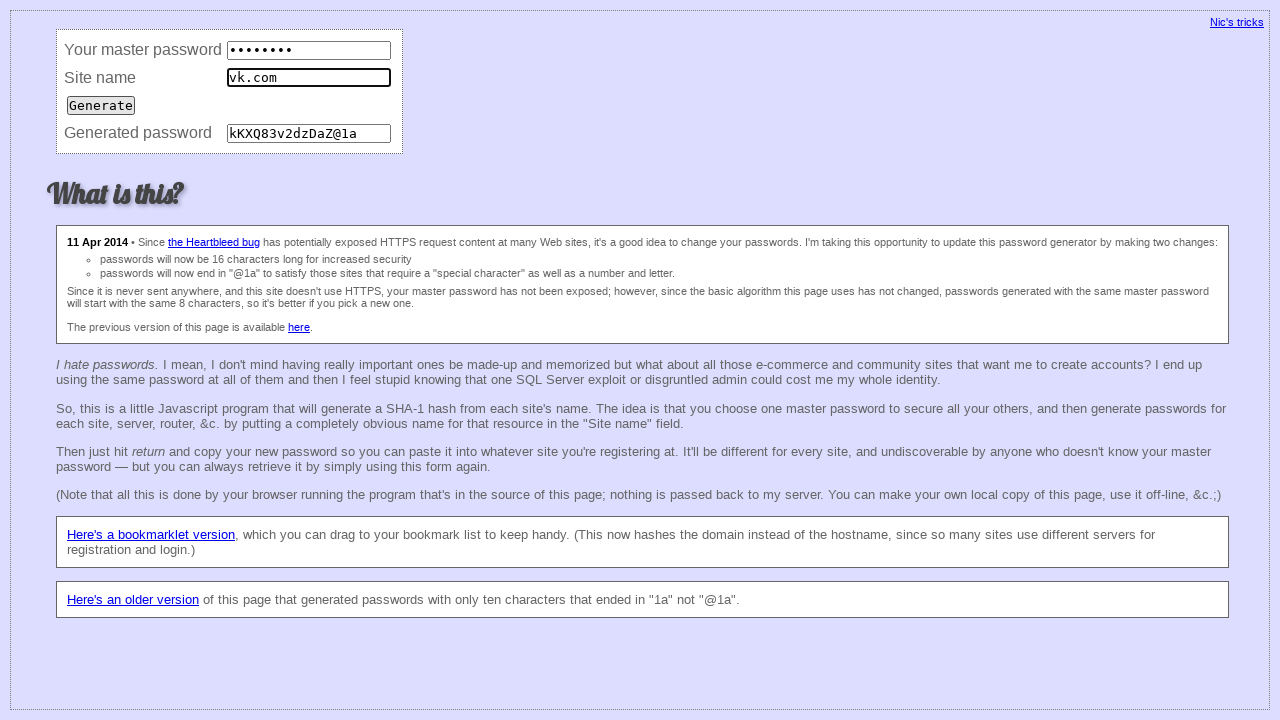

Submitted form for consistency check (iteration 93) at (101, 105) on input[type='submit']
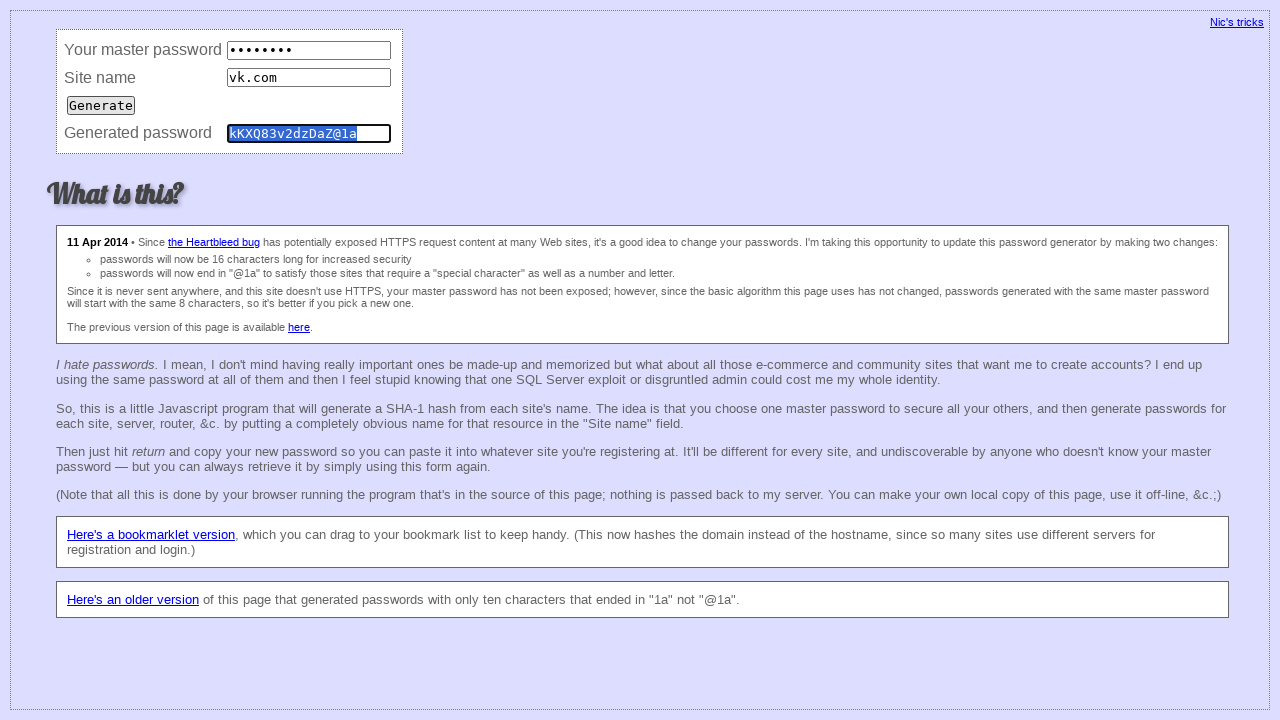

Verified password field exists (consistency iteration 93)
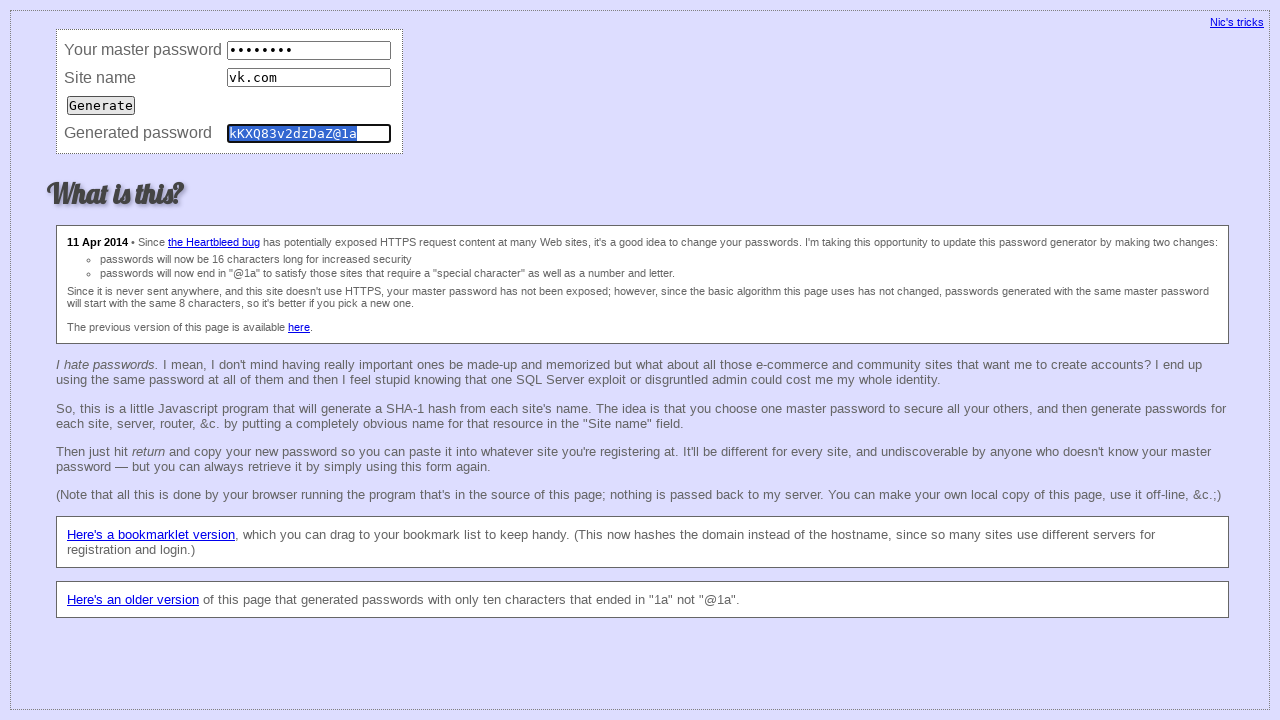

Cleared master password field (consistency iteration 94) on input[name='master']
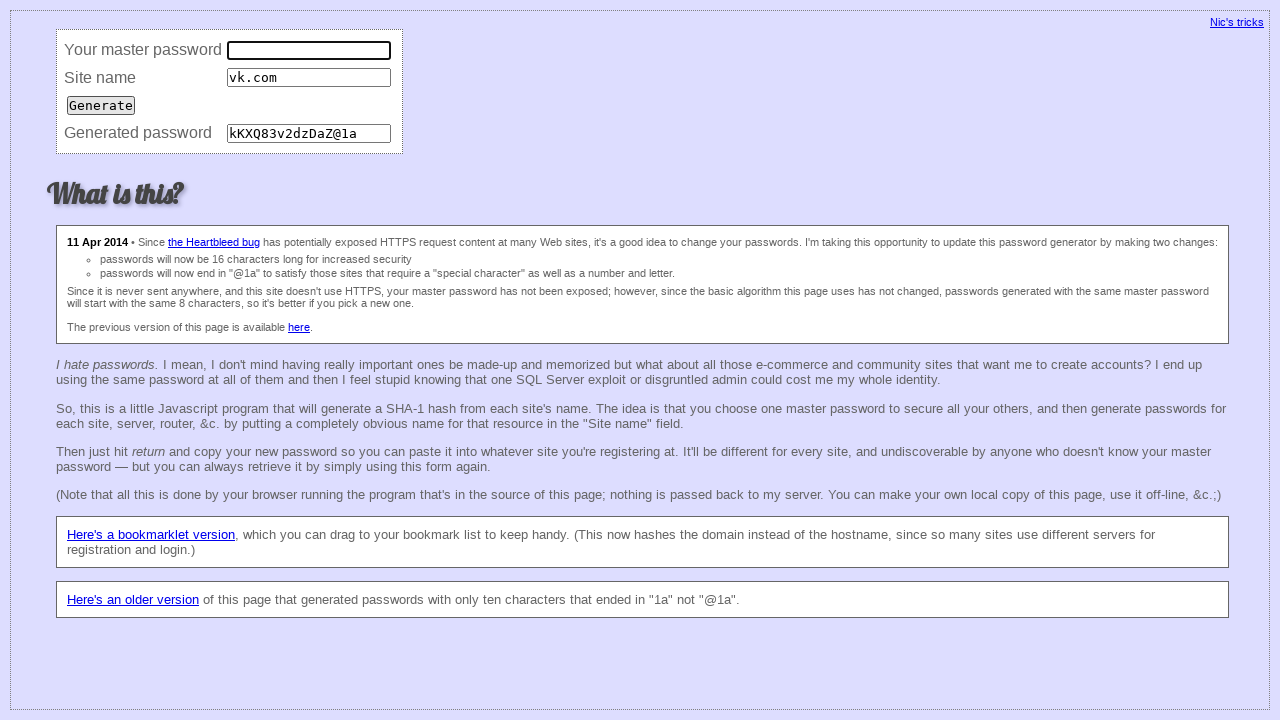

Filled master password field (consistency iteration 94) on input[name='master']
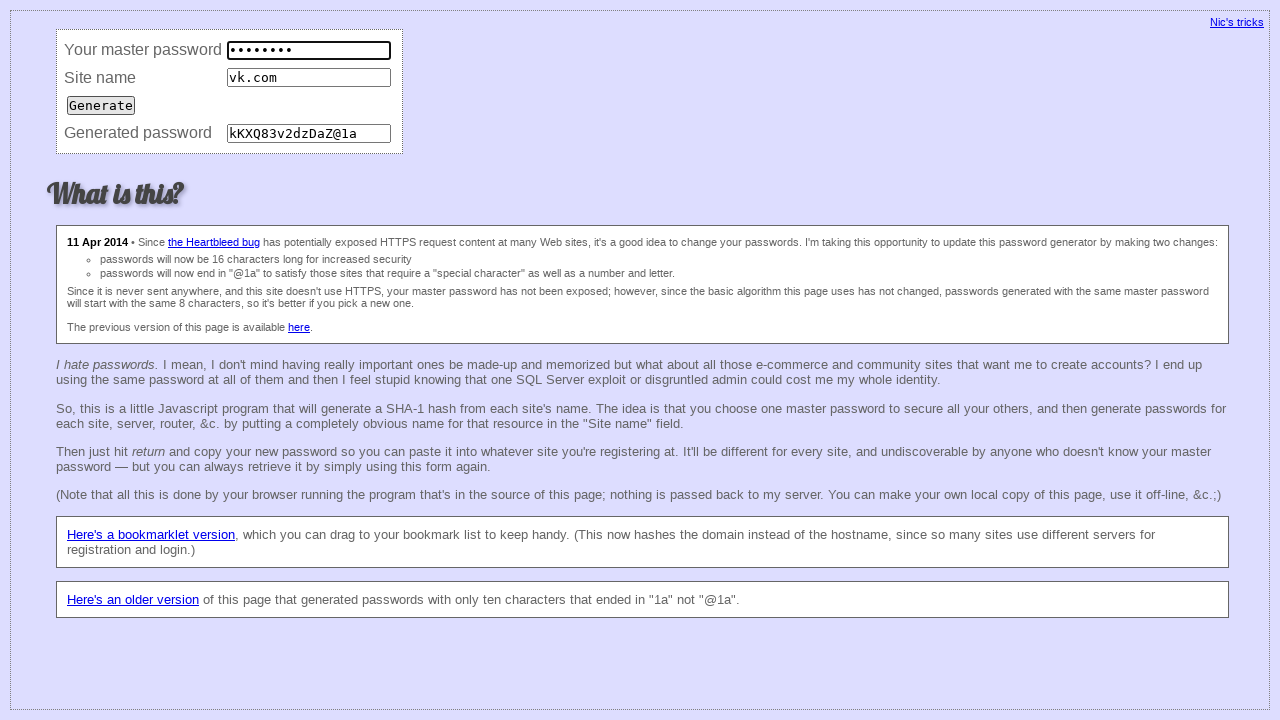

Cleared site field (consistency iteration 94) on input[name='site']
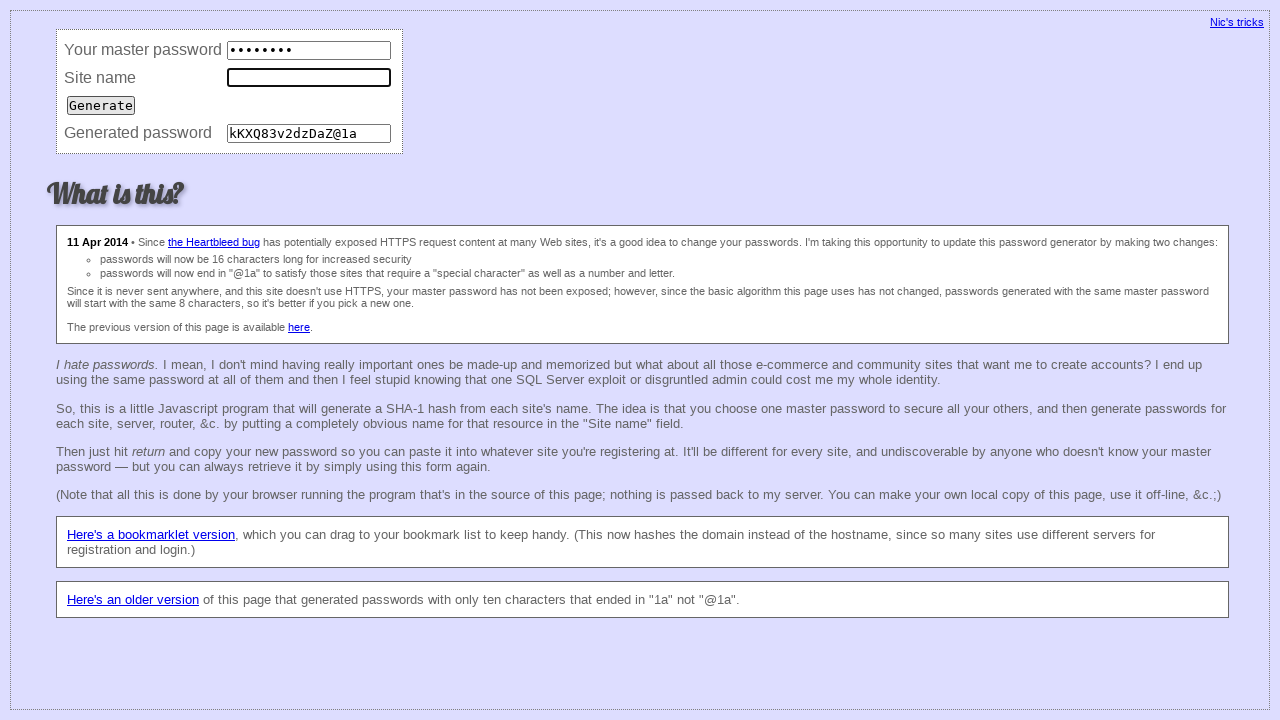

Filled site field with 'vk.com' (consistency iteration 94) on input[name='site']
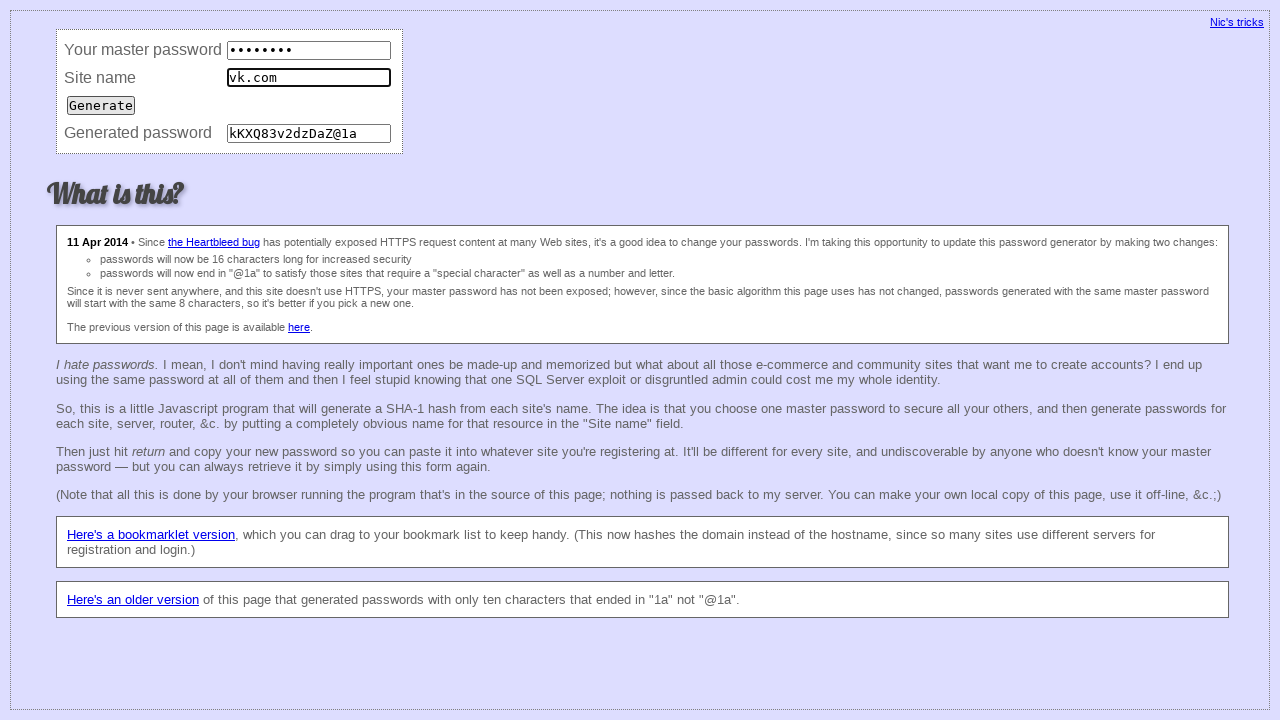

Submitted form for consistency check (iteration 94) at (101, 105) on input[type='submit']
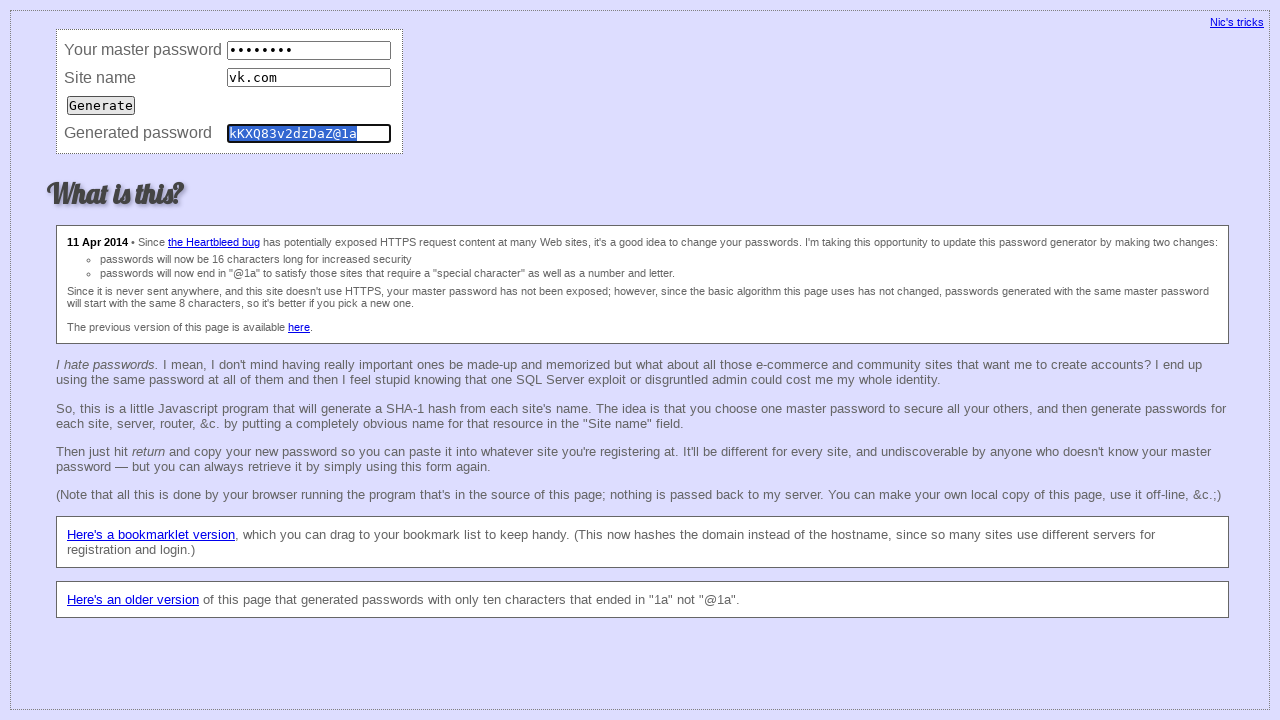

Verified password field exists (consistency iteration 94)
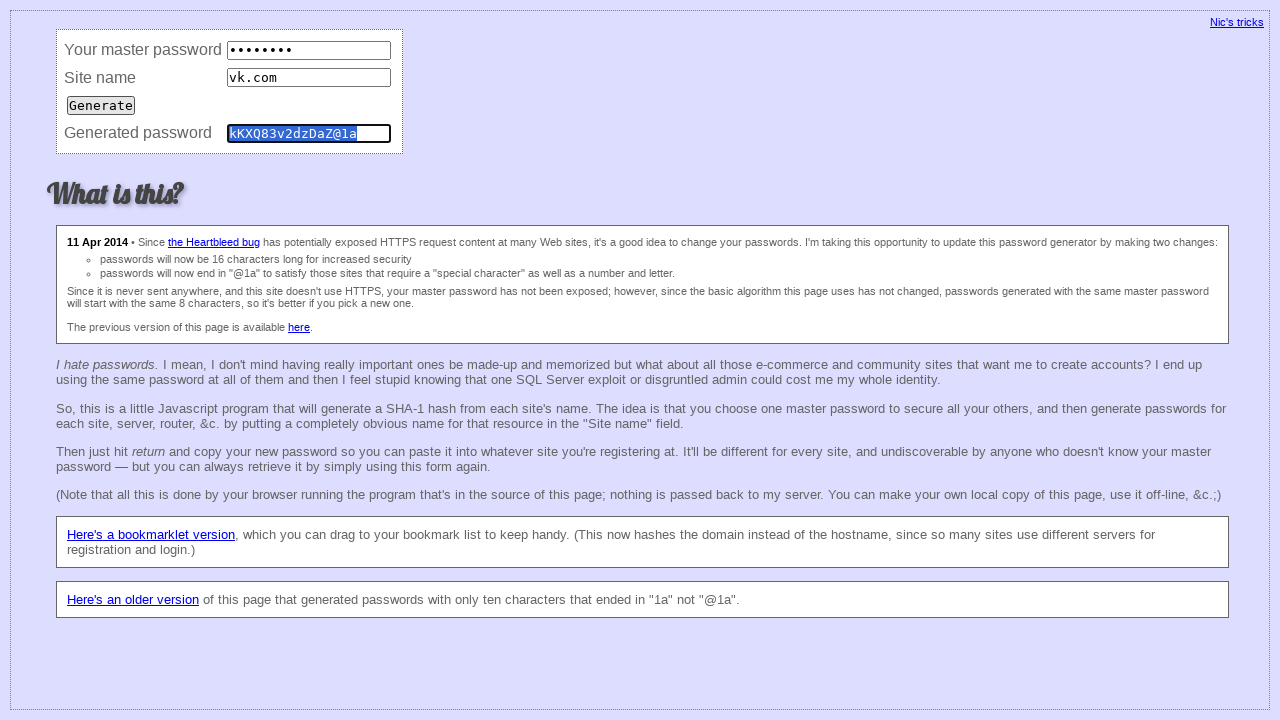

Cleared master password field (consistency iteration 95) on input[name='master']
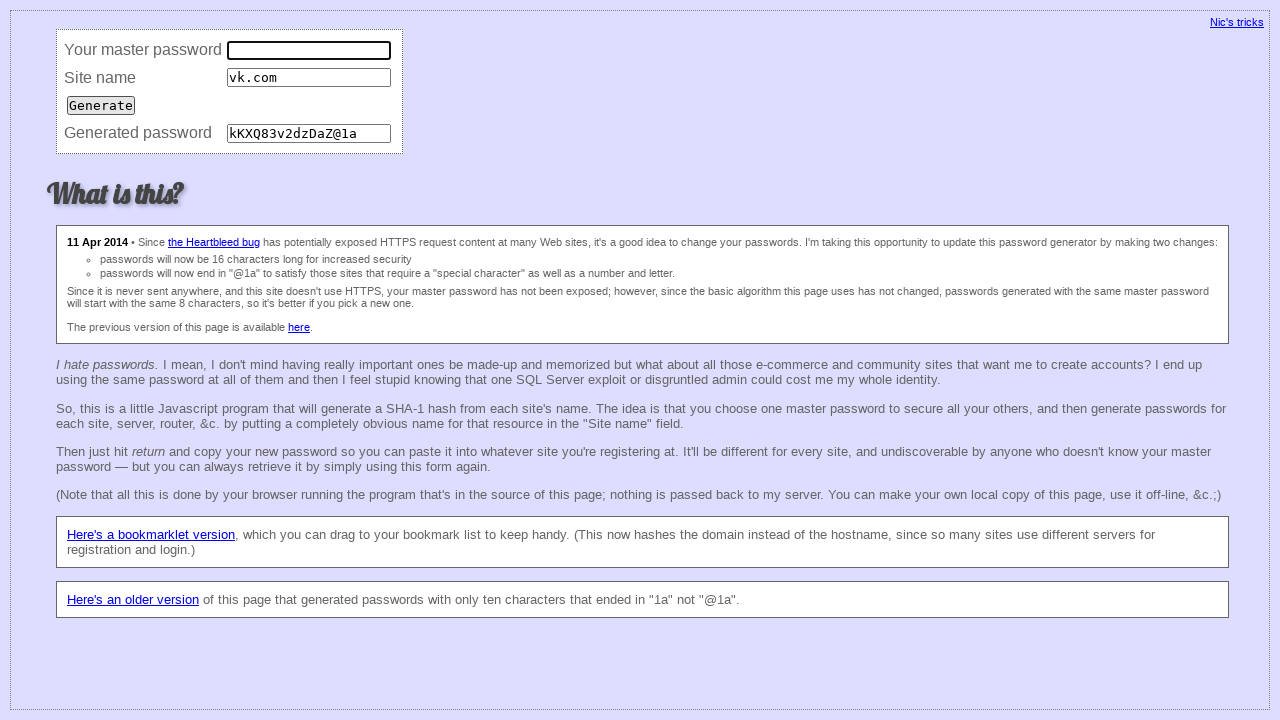

Filled master password field (consistency iteration 95) on input[name='master']
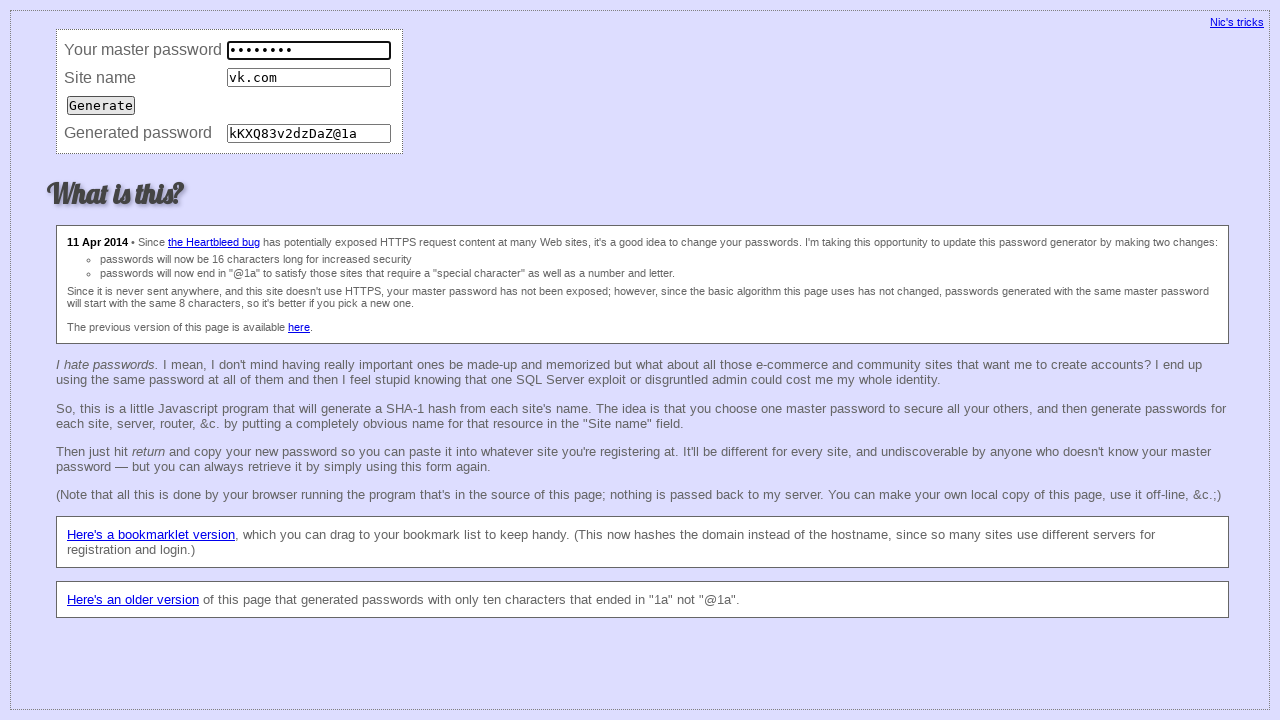

Cleared site field (consistency iteration 95) on input[name='site']
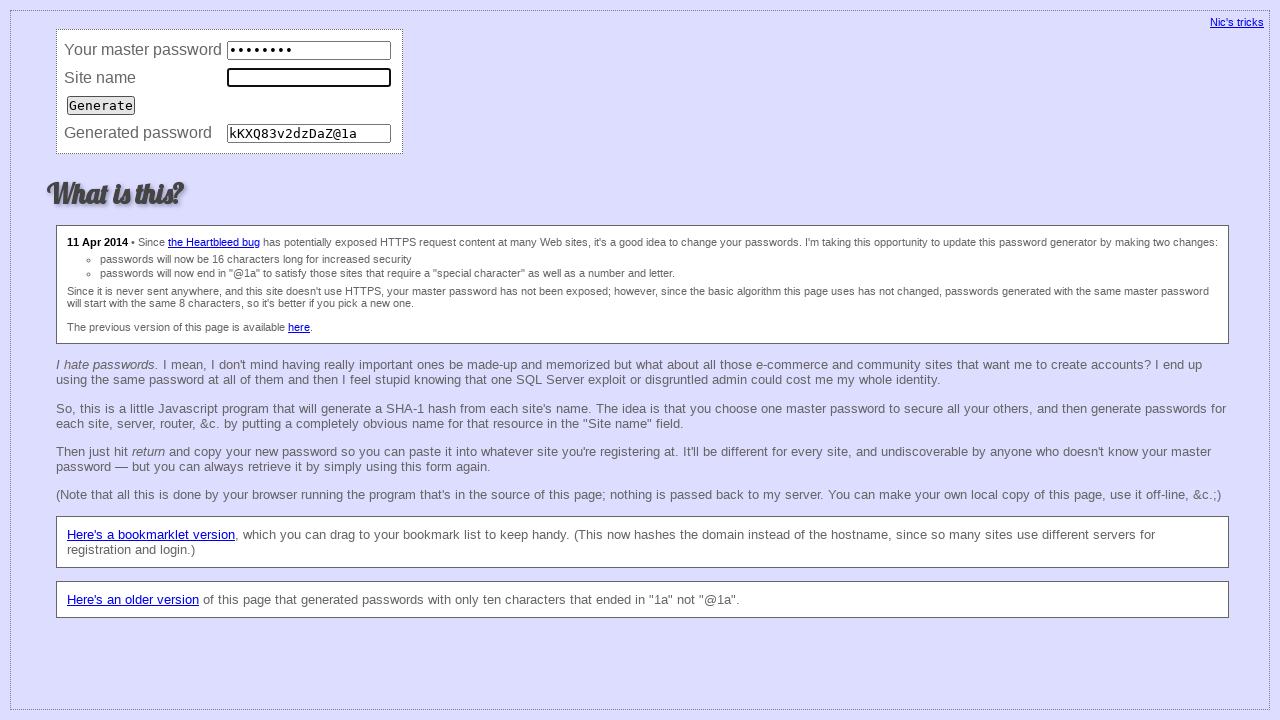

Filled site field with 'vk.com' (consistency iteration 95) on input[name='site']
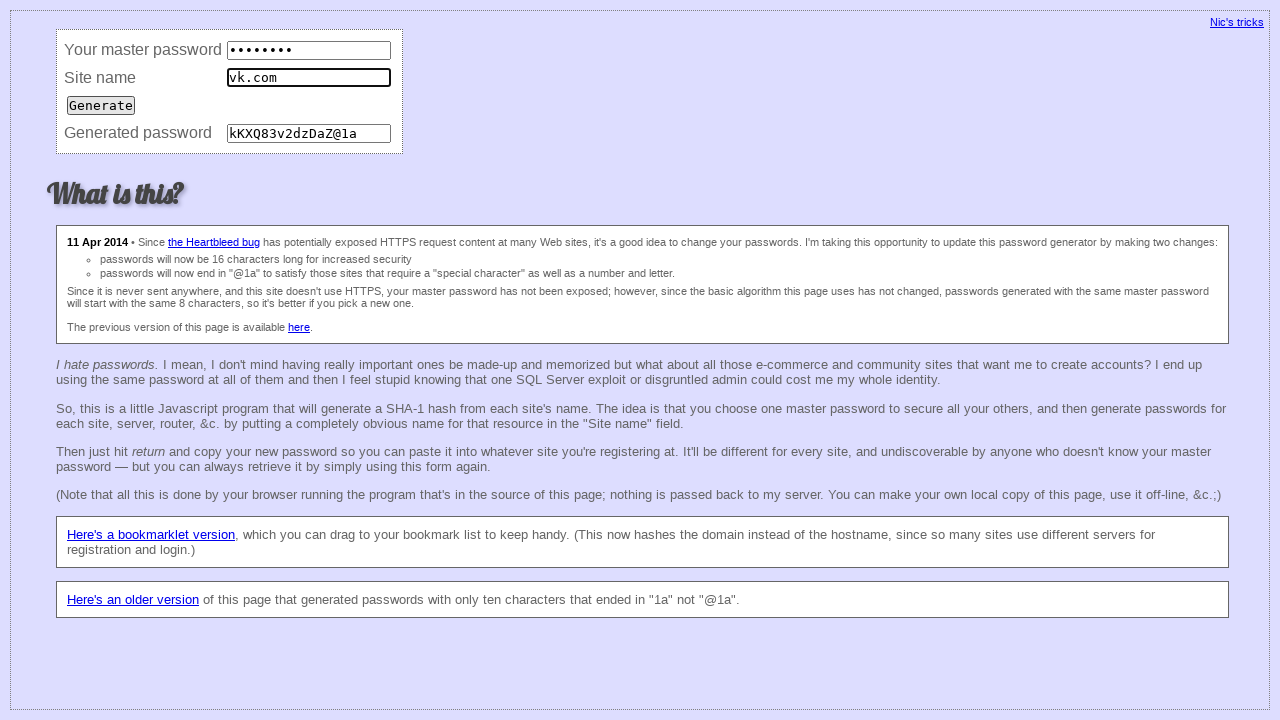

Submitted form for consistency check (iteration 95) at (101, 105) on input[type='submit']
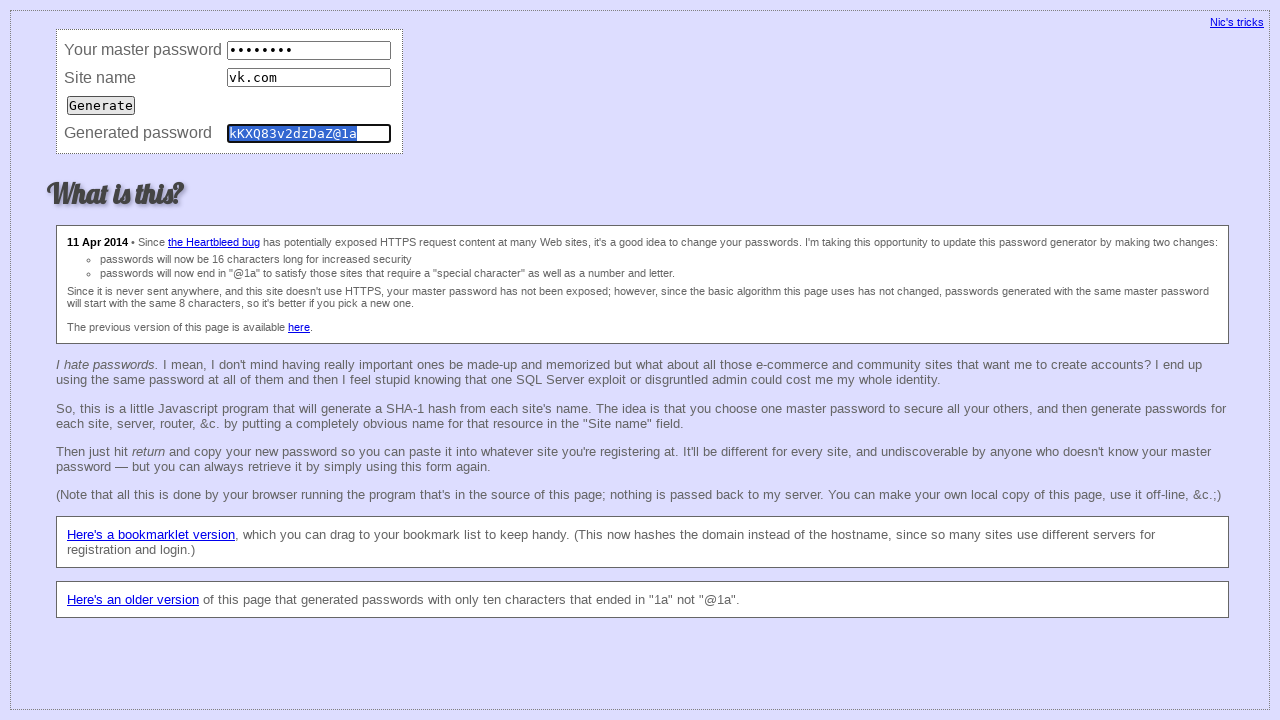

Verified password field exists (consistency iteration 95)
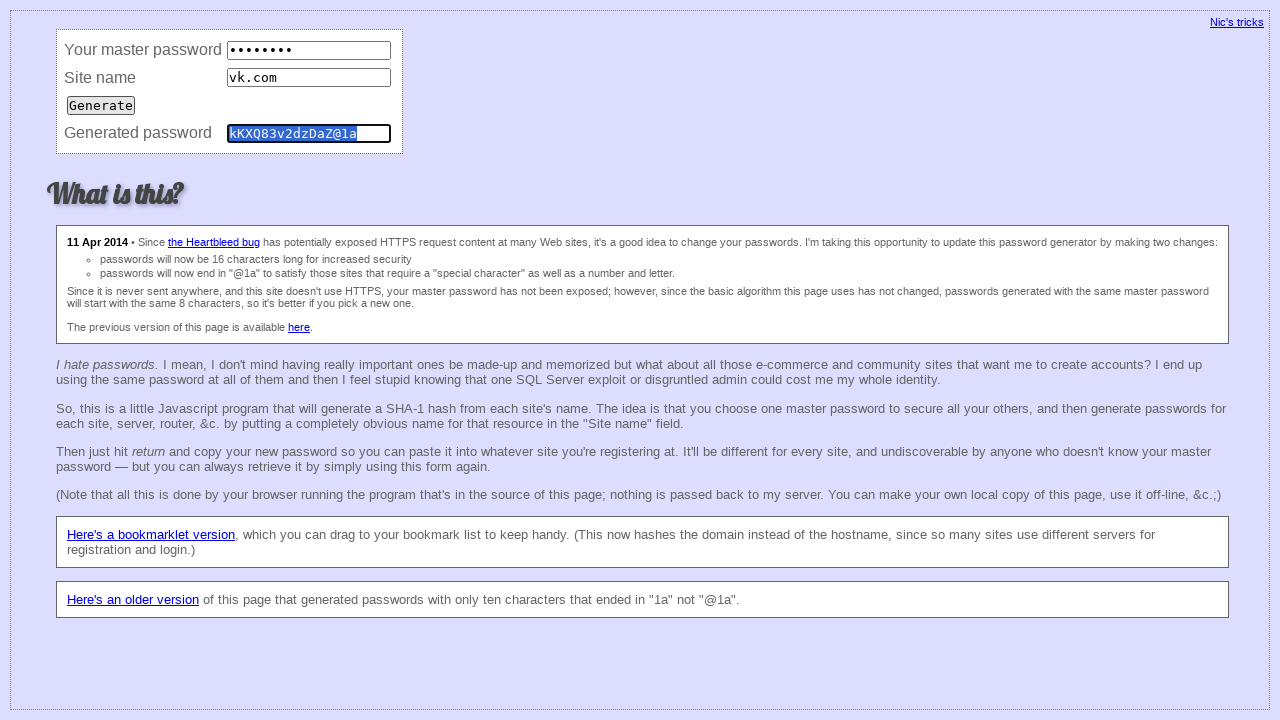

Cleared master password field (consistency iteration 96) on input[name='master']
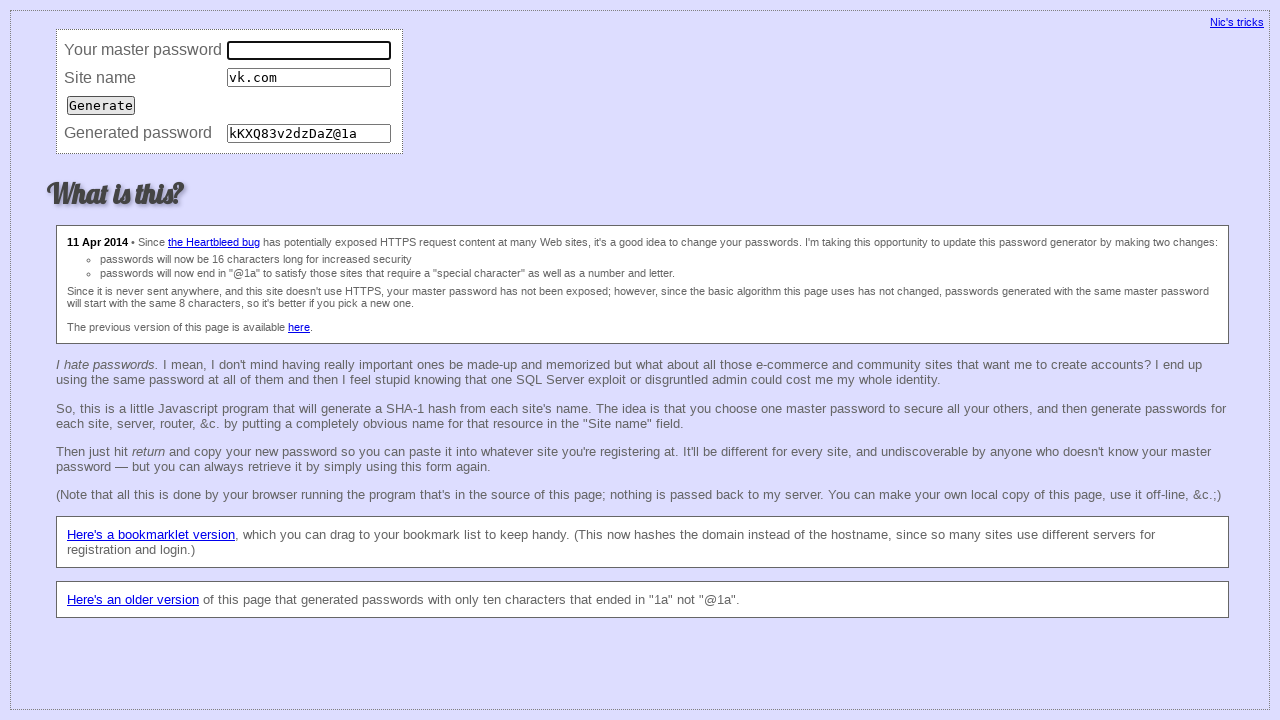

Filled master password field (consistency iteration 96) on input[name='master']
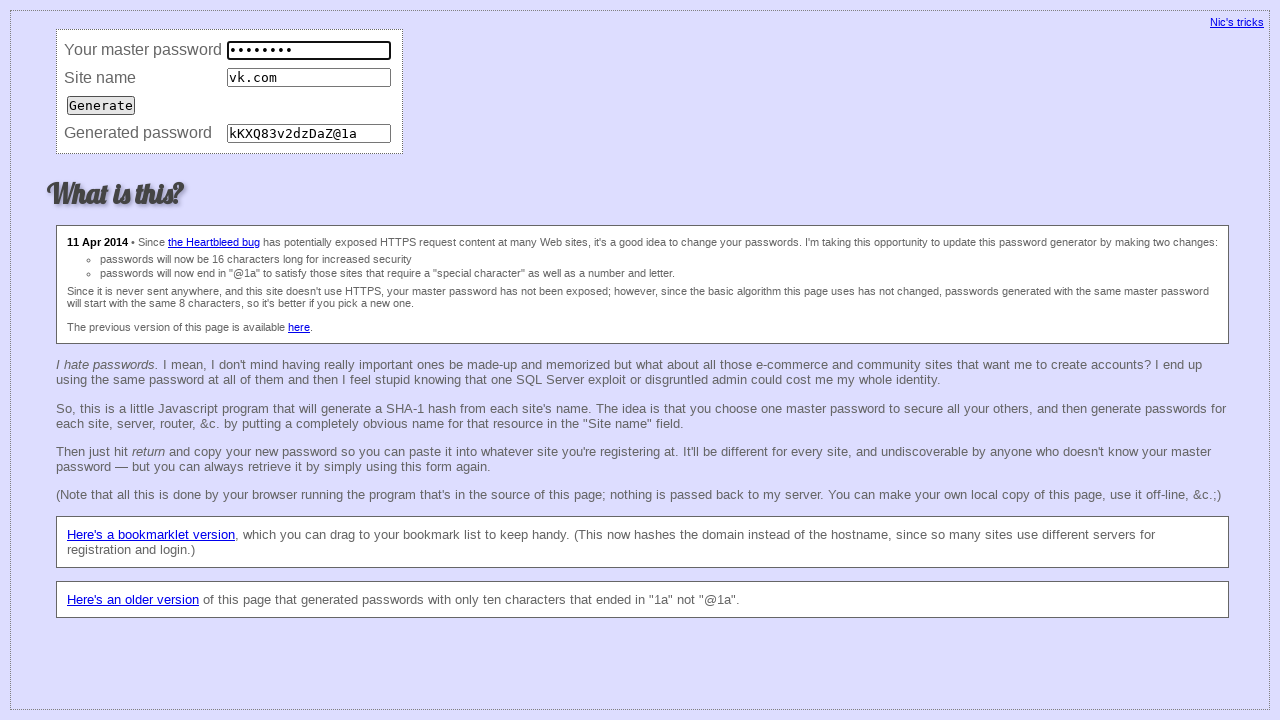

Cleared site field (consistency iteration 96) on input[name='site']
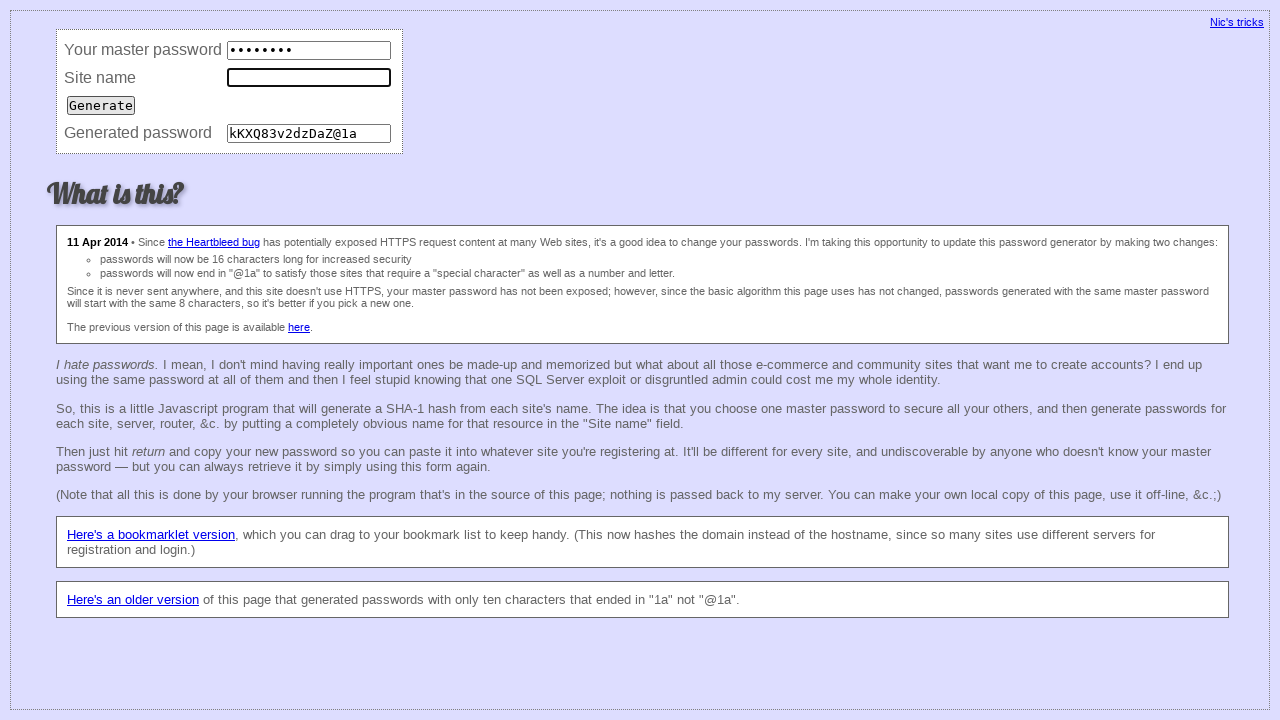

Filled site field with 'vk.com' (consistency iteration 96) on input[name='site']
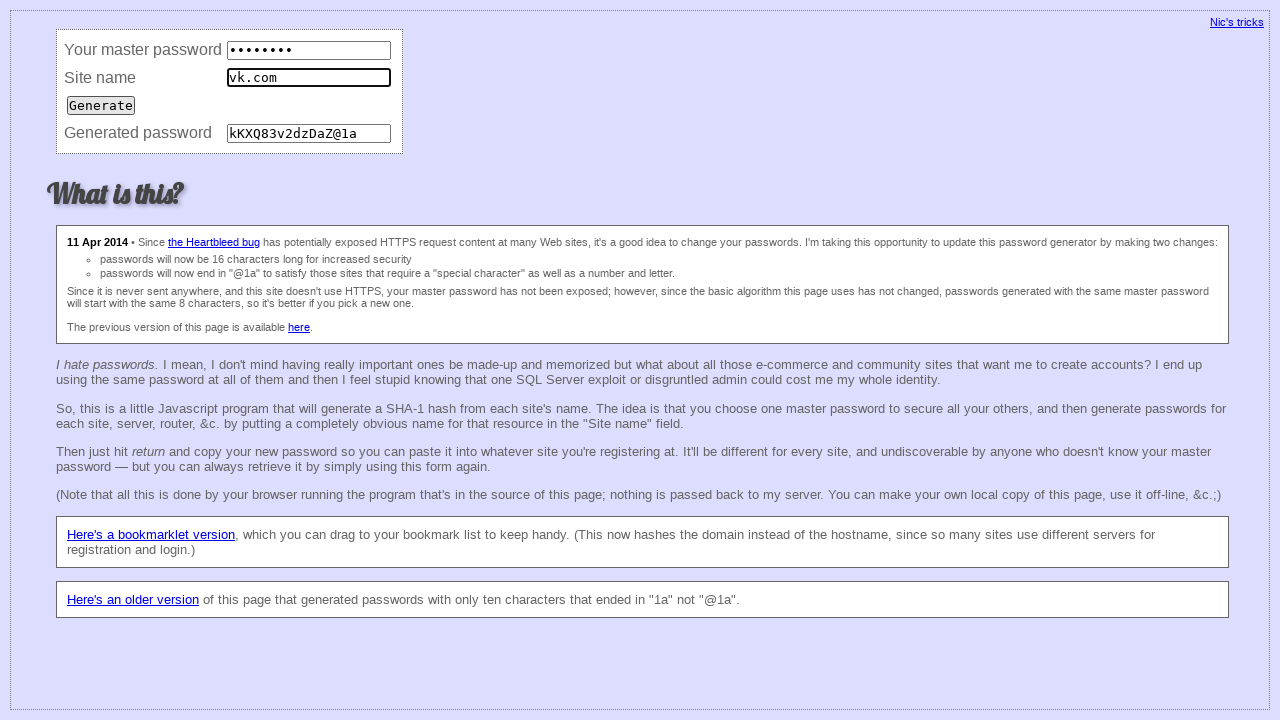

Submitted form for consistency check (iteration 96) at (101, 105) on input[type='submit']
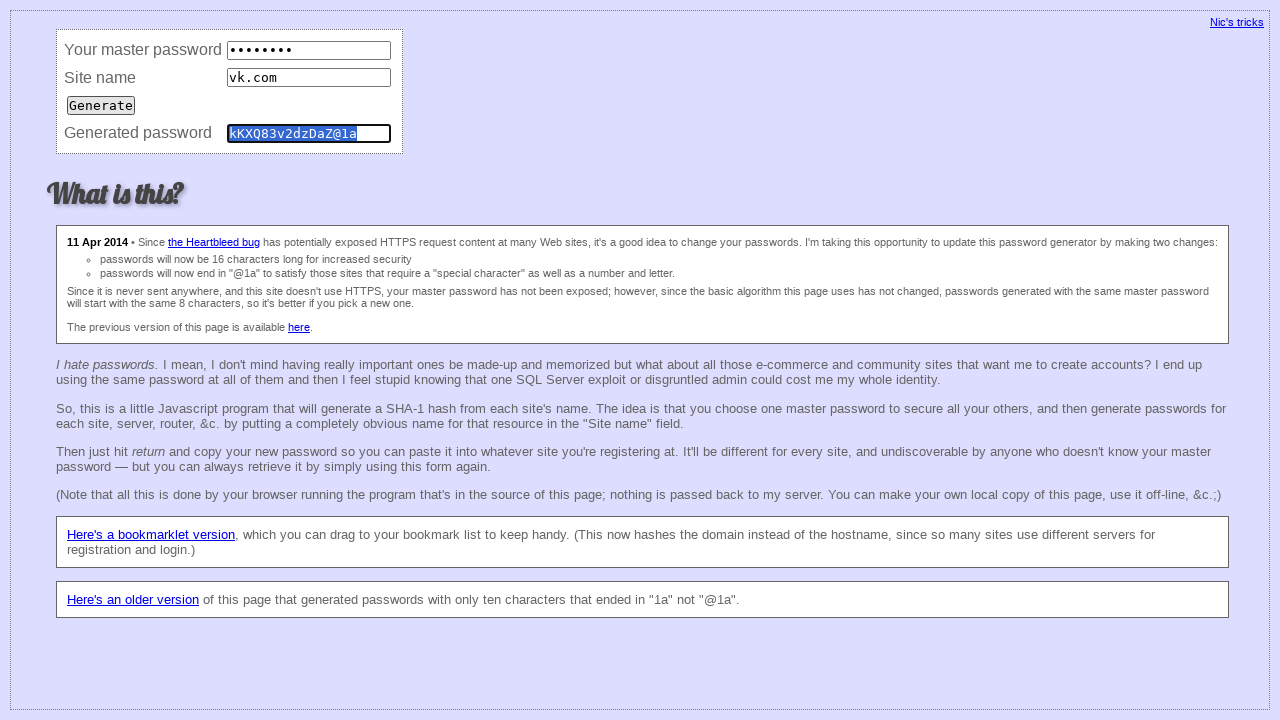

Verified password field exists (consistency iteration 96)
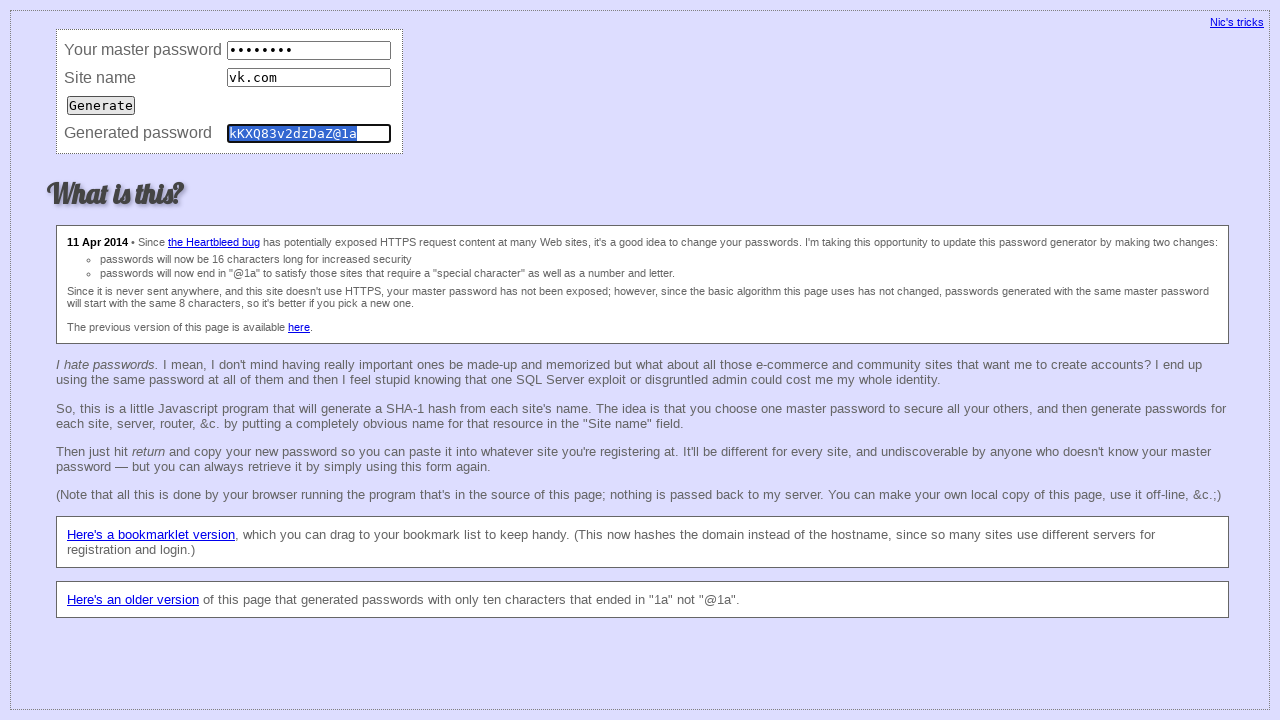

Cleared master password field (consistency iteration 97) on input[name='master']
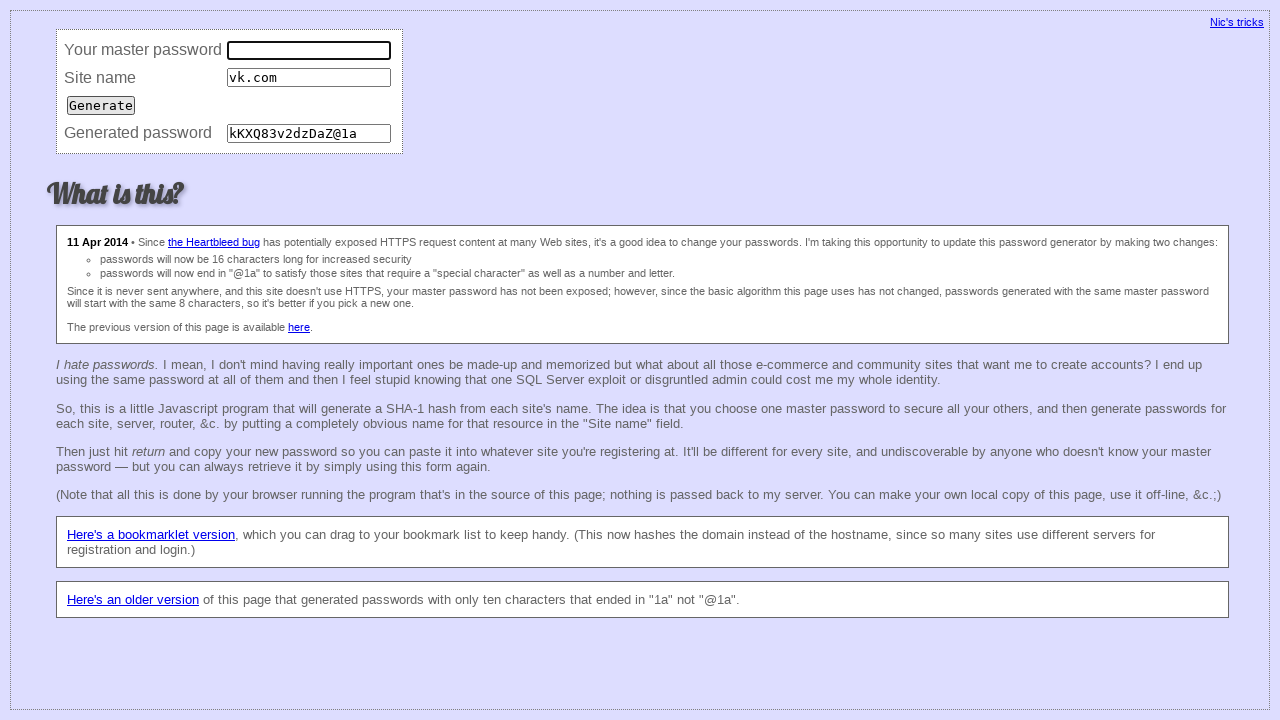

Filled master password field (consistency iteration 97) on input[name='master']
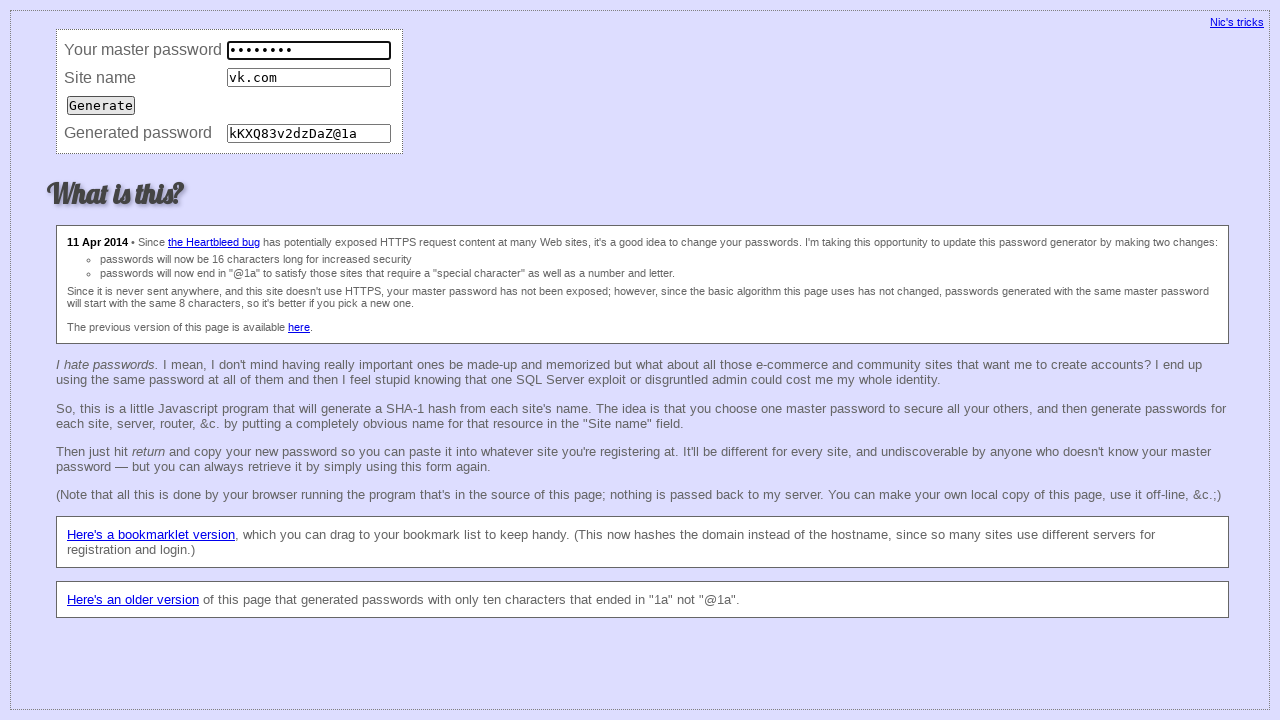

Cleared site field (consistency iteration 97) on input[name='site']
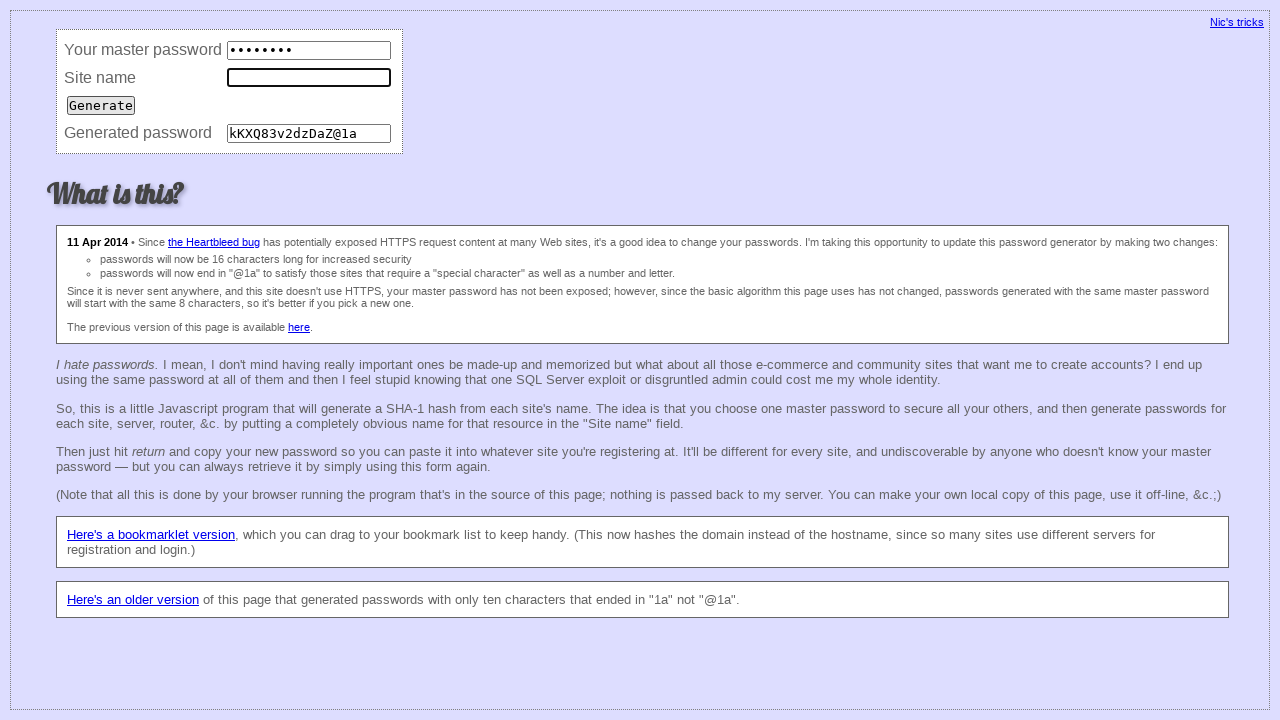

Filled site field with 'vk.com' (consistency iteration 97) on input[name='site']
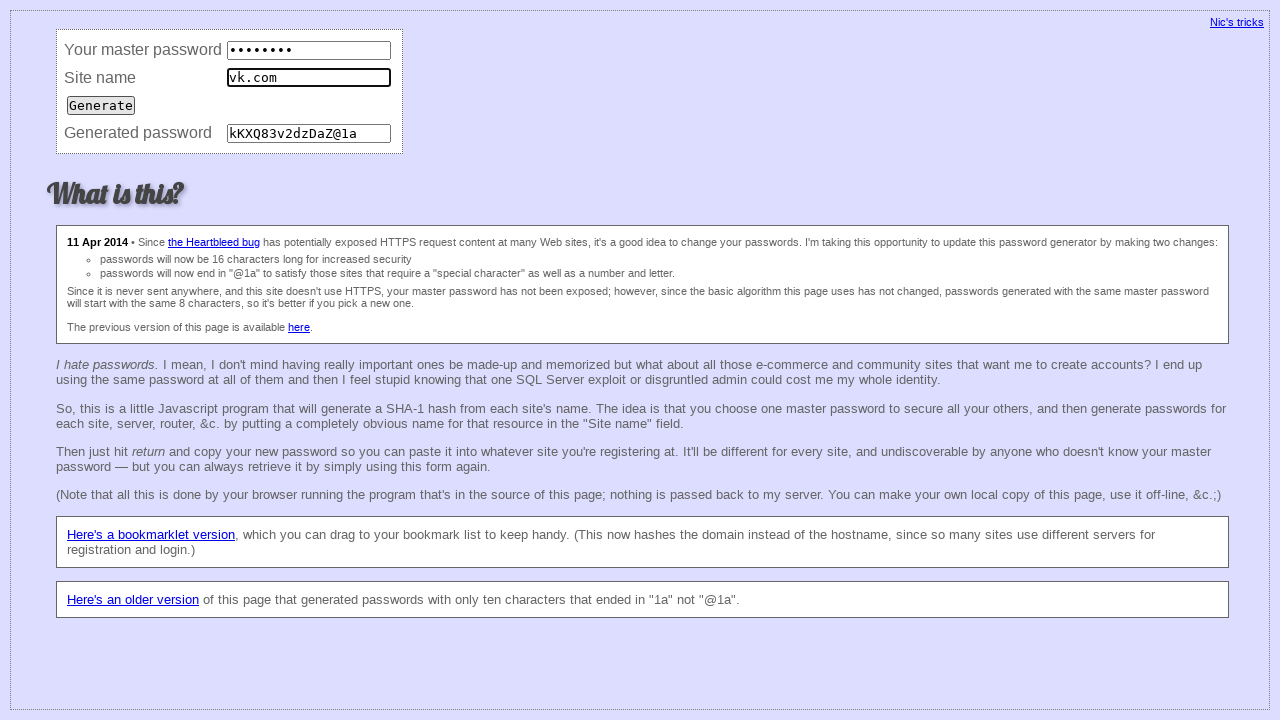

Submitted form for consistency check (iteration 97) at (101, 105) on input[type='submit']
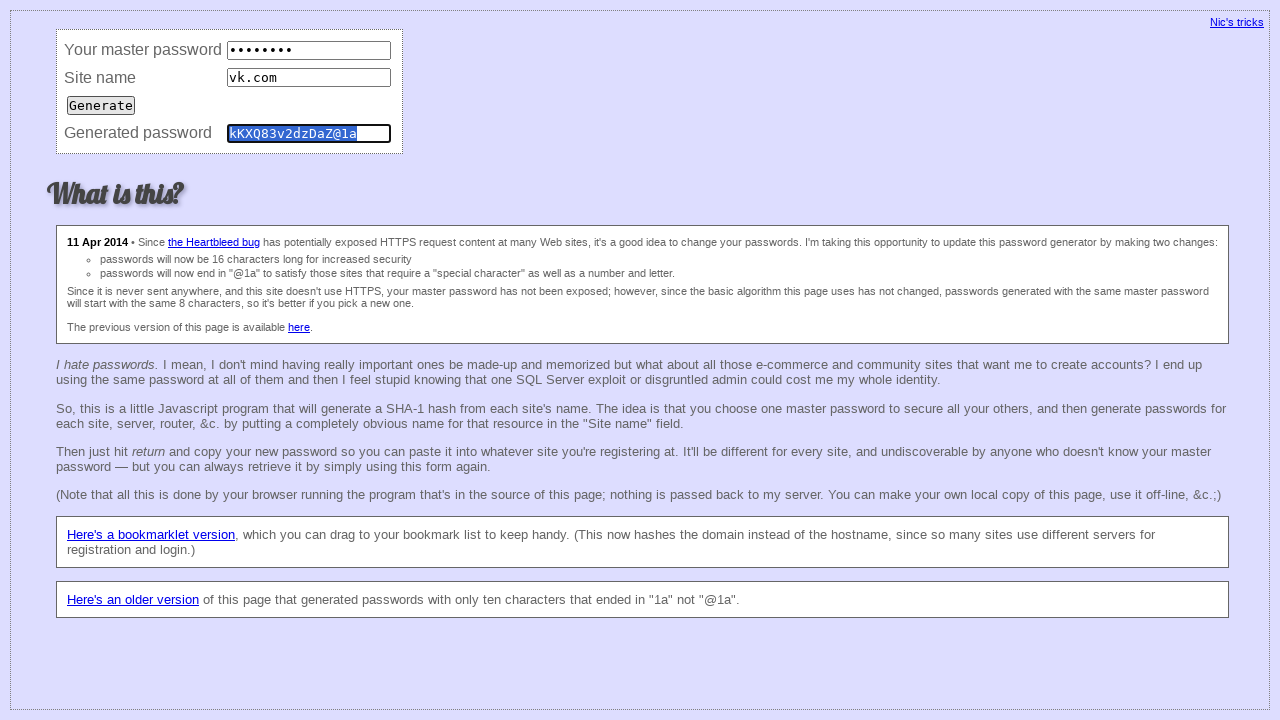

Verified password field exists (consistency iteration 97)
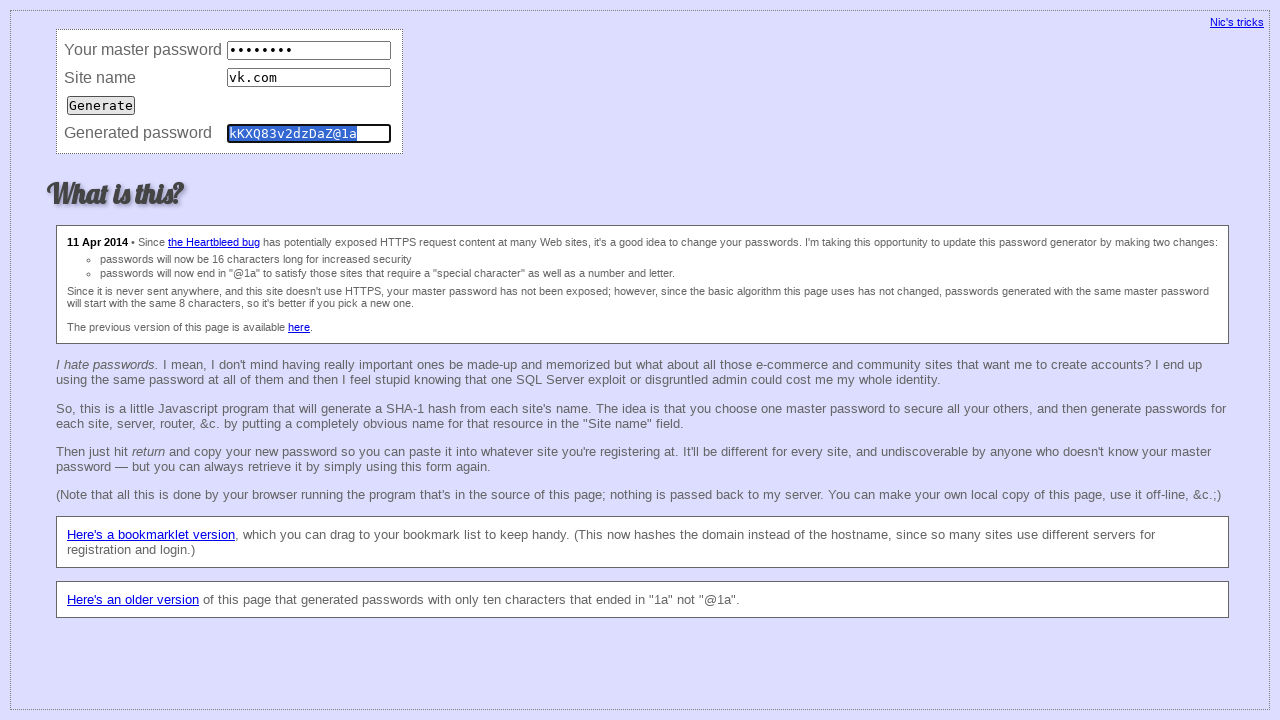

Cleared master password field (consistency iteration 98) on input[name='master']
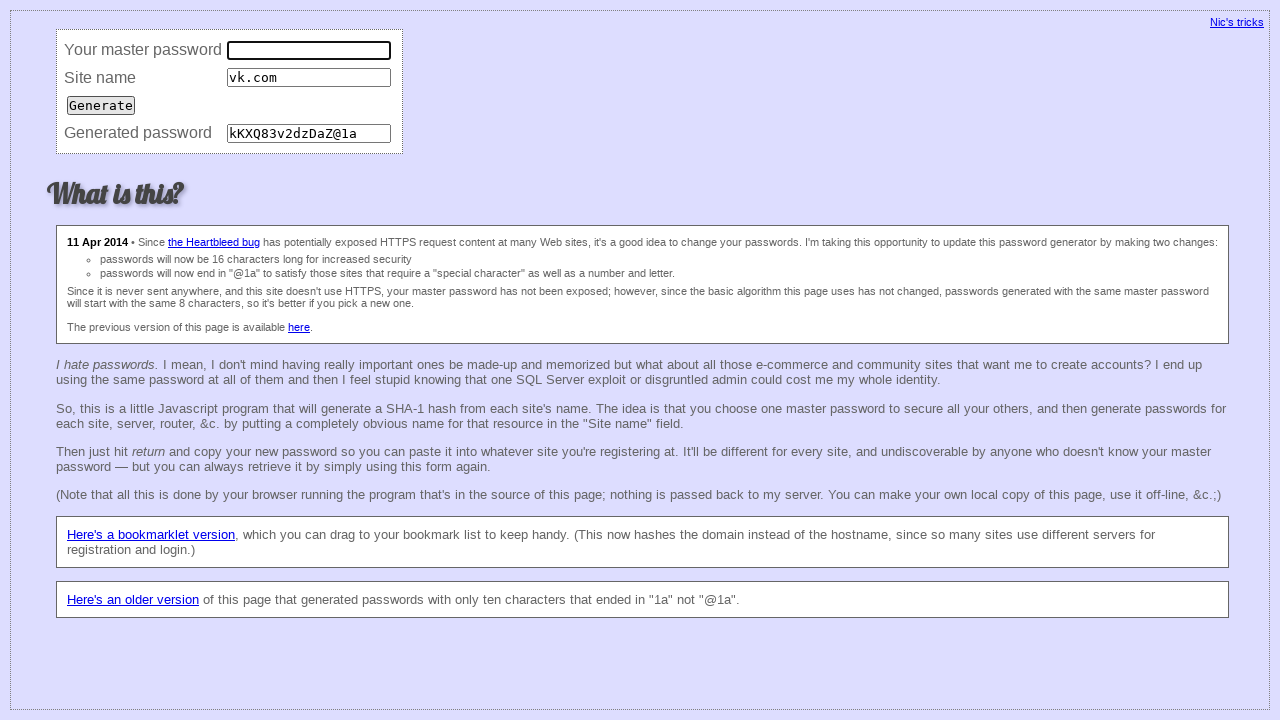

Filled master password field (consistency iteration 98) on input[name='master']
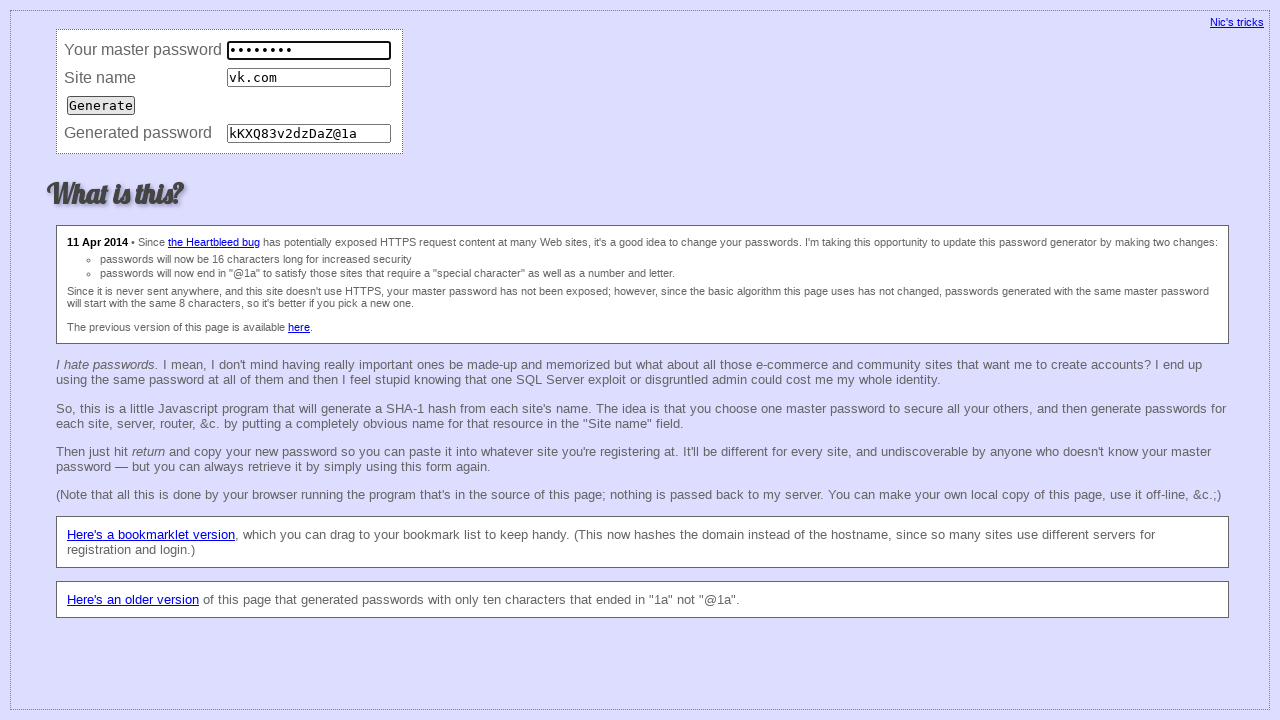

Cleared site field (consistency iteration 98) on input[name='site']
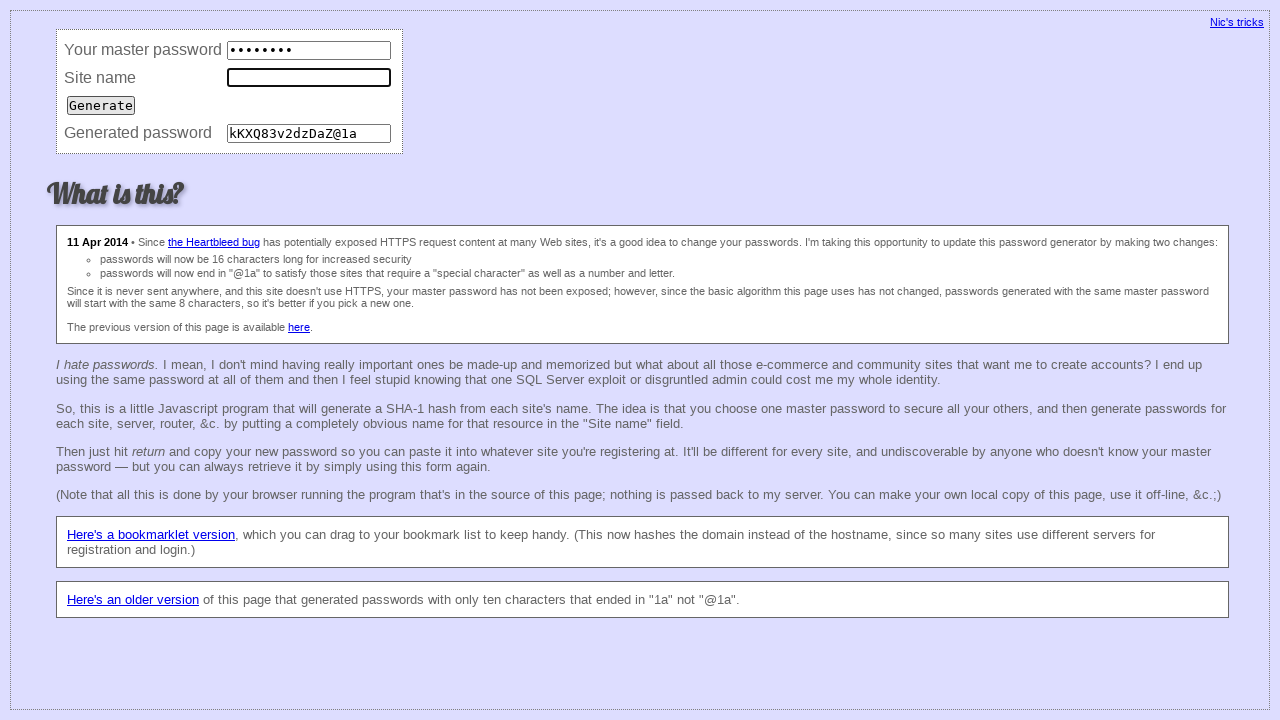

Filled site field with 'vk.com' (consistency iteration 98) on input[name='site']
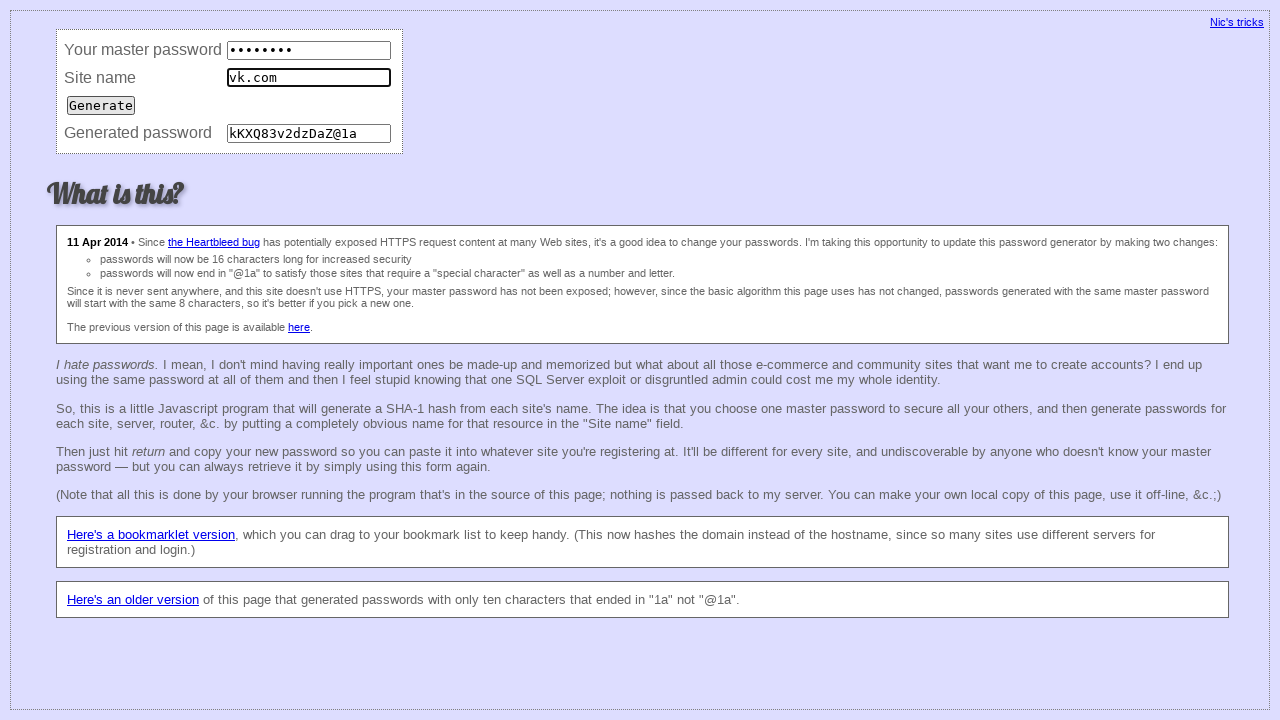

Submitted form for consistency check (iteration 98) at (101, 105) on input[type='submit']
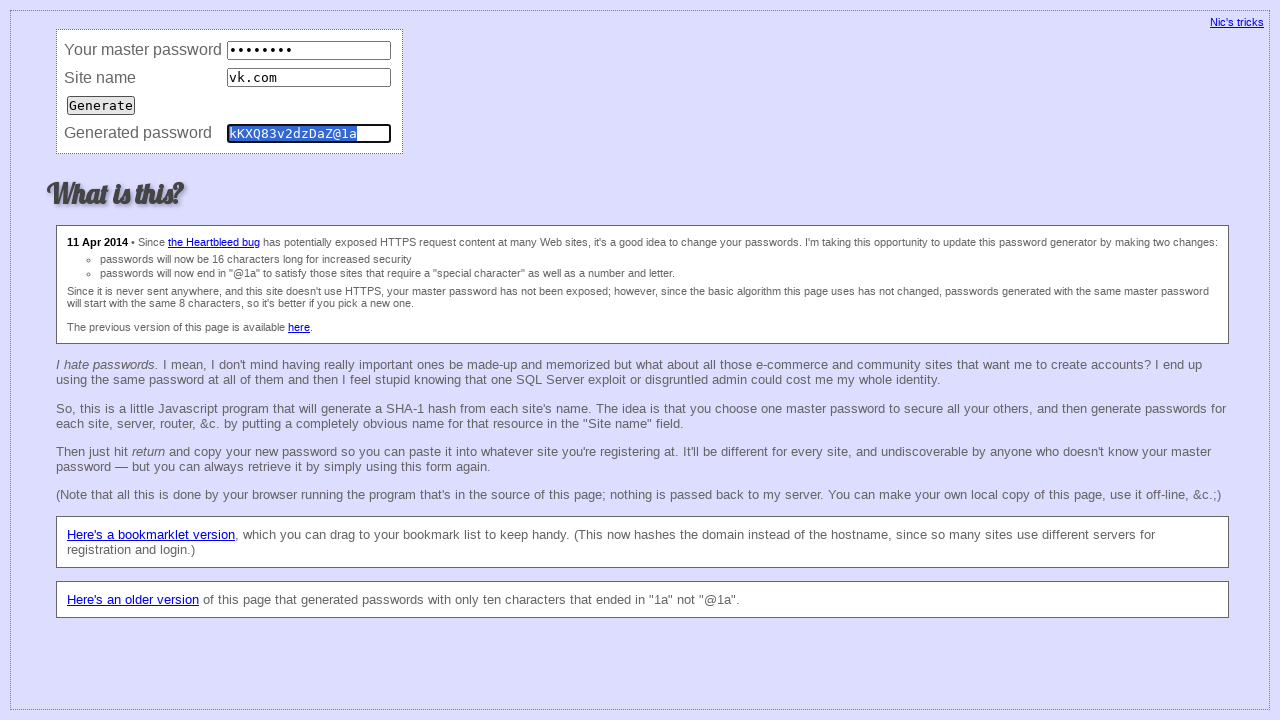

Verified password field exists (consistency iteration 98)
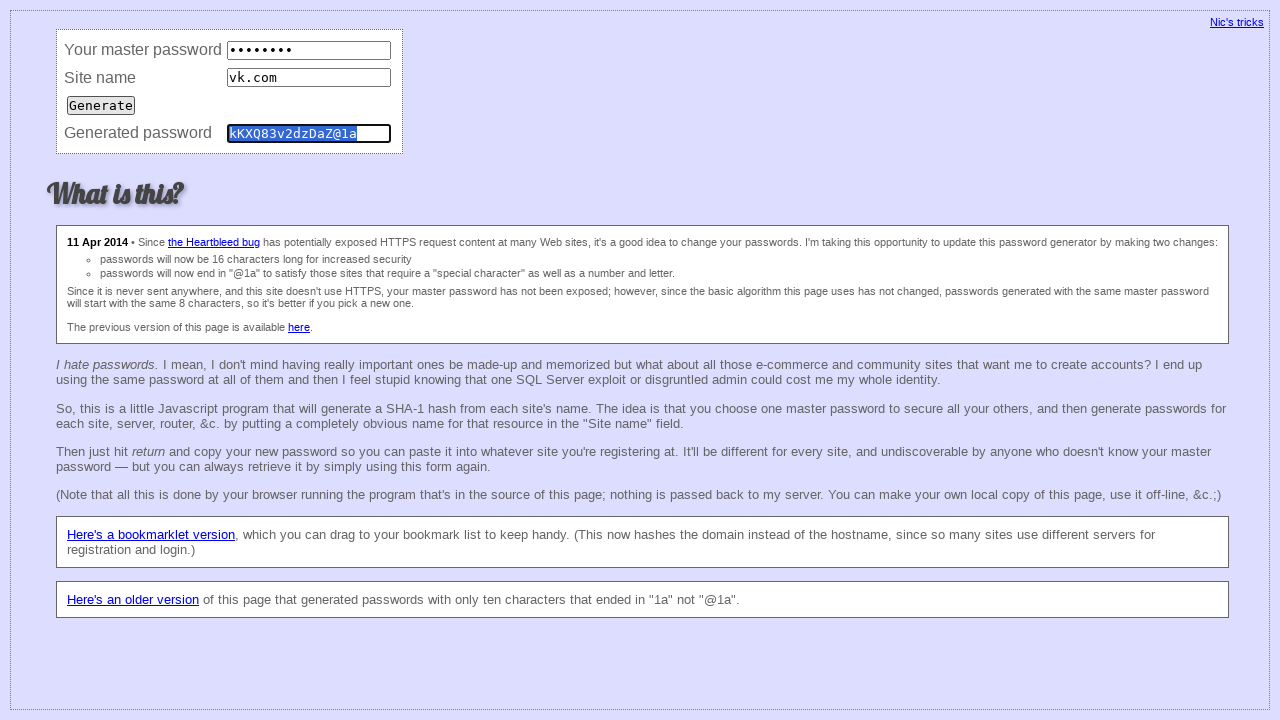

Cleared master password field (consistency iteration 99) on input[name='master']
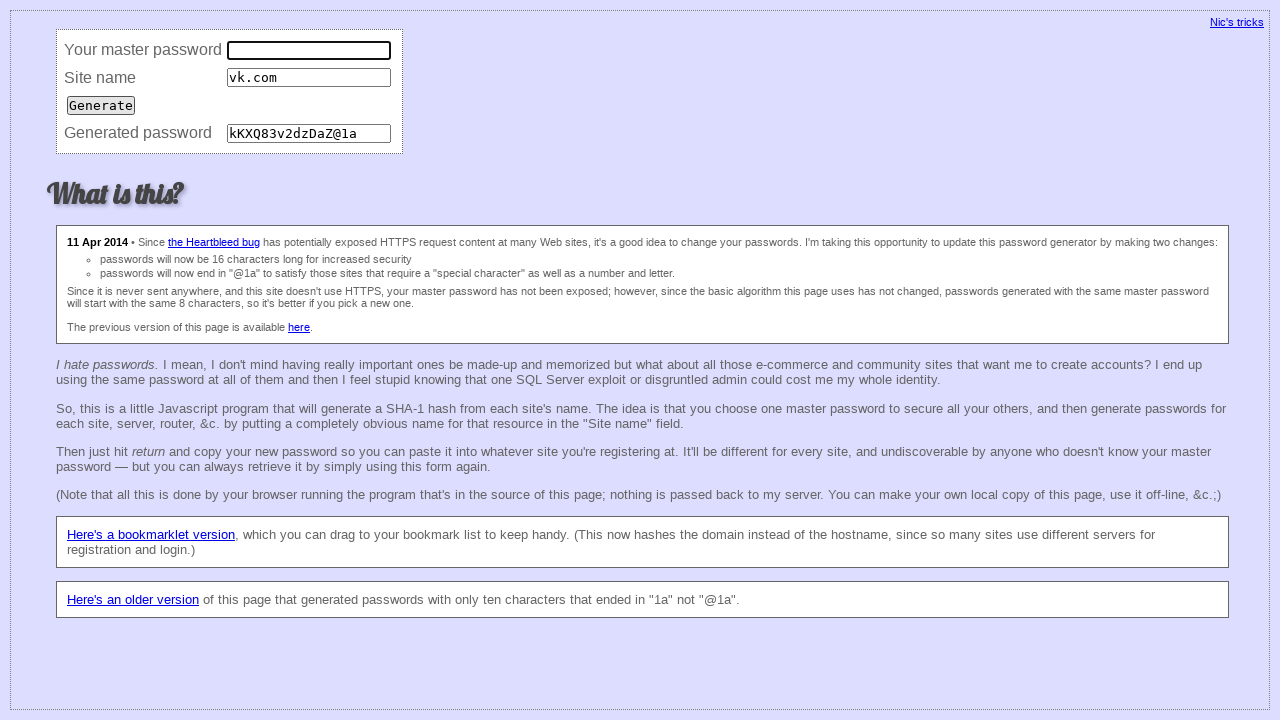

Filled master password field (consistency iteration 99) on input[name='master']
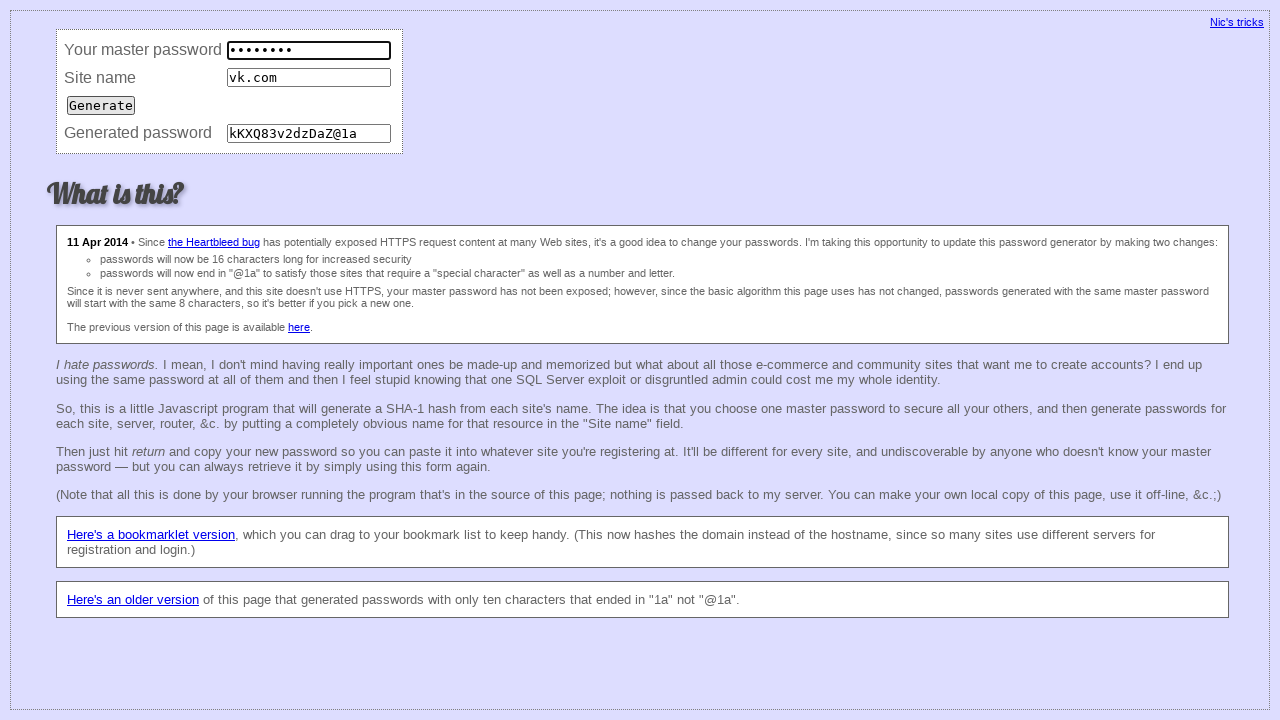

Cleared site field (consistency iteration 99) on input[name='site']
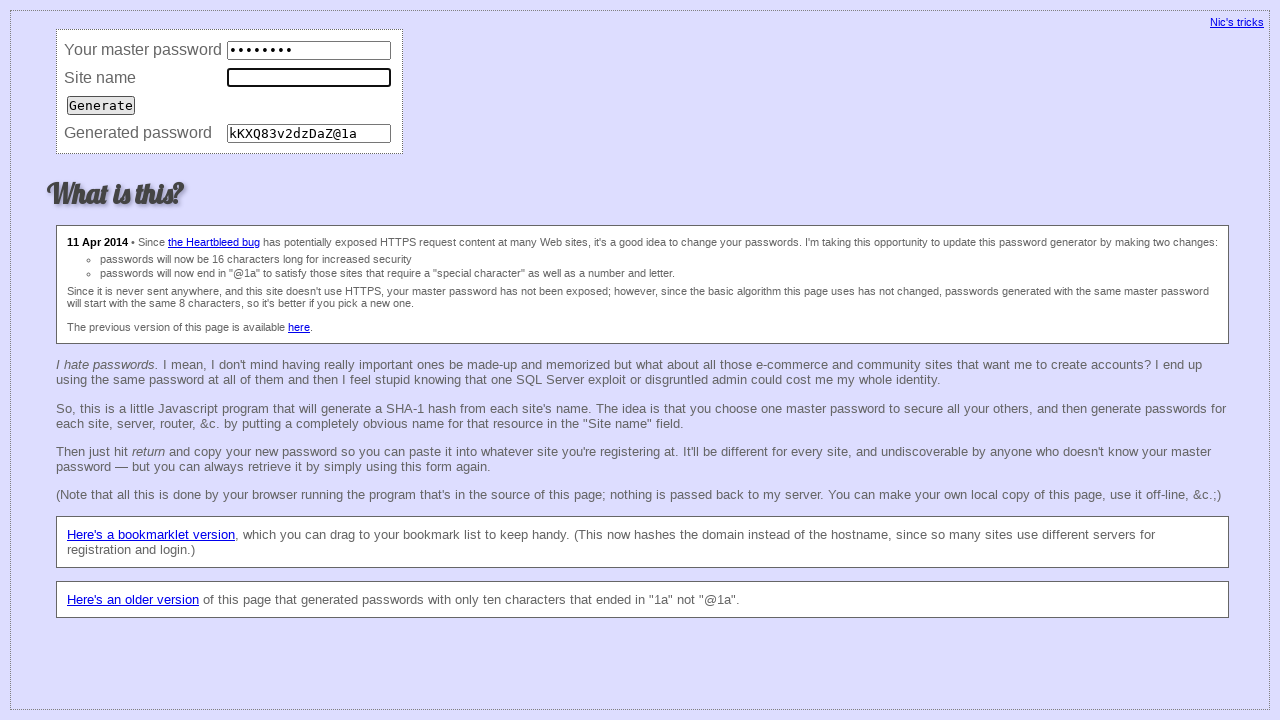

Filled site field with 'vk.com' (consistency iteration 99) on input[name='site']
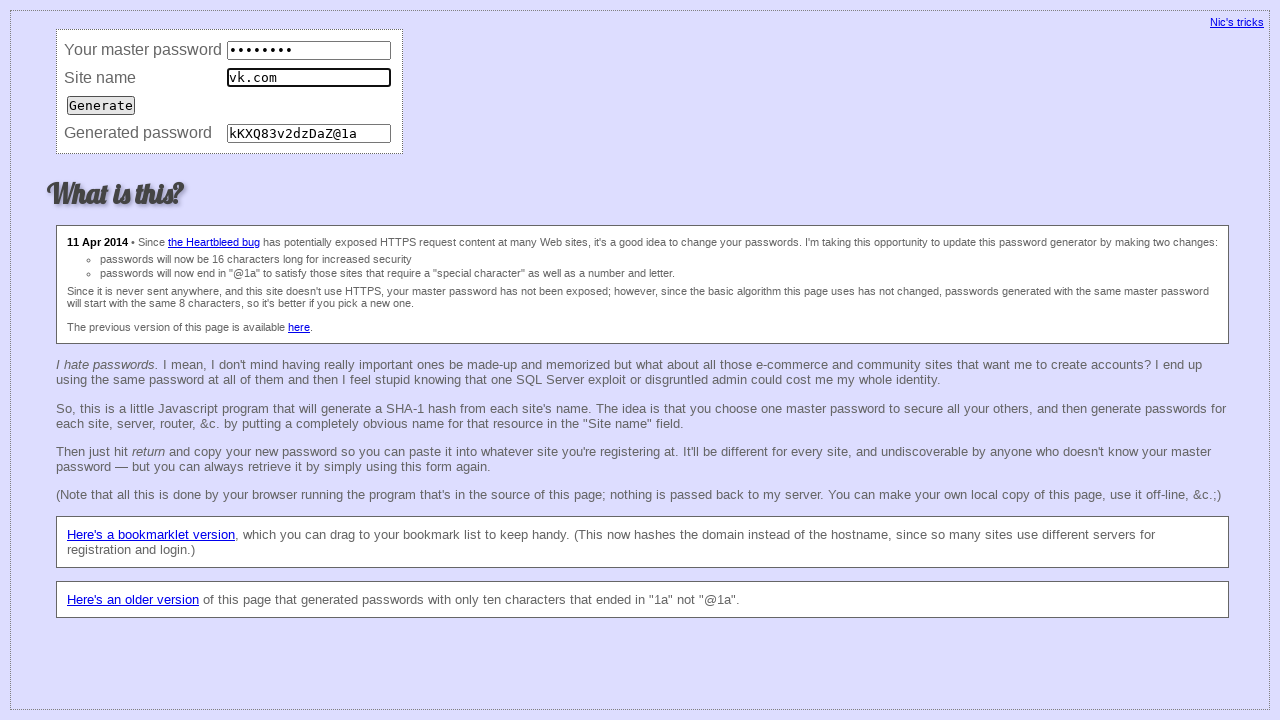

Submitted form for consistency check (iteration 99) at (101, 105) on input[type='submit']
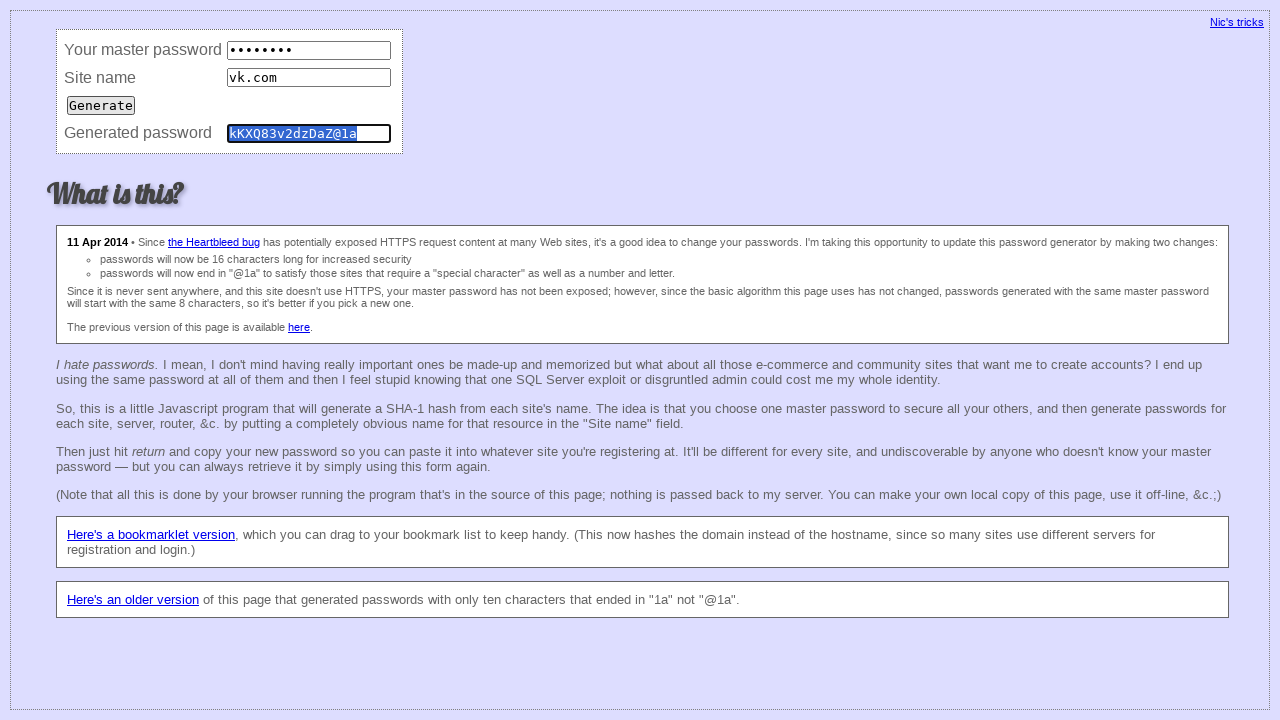

Verified password field exists (consistency iteration 99)
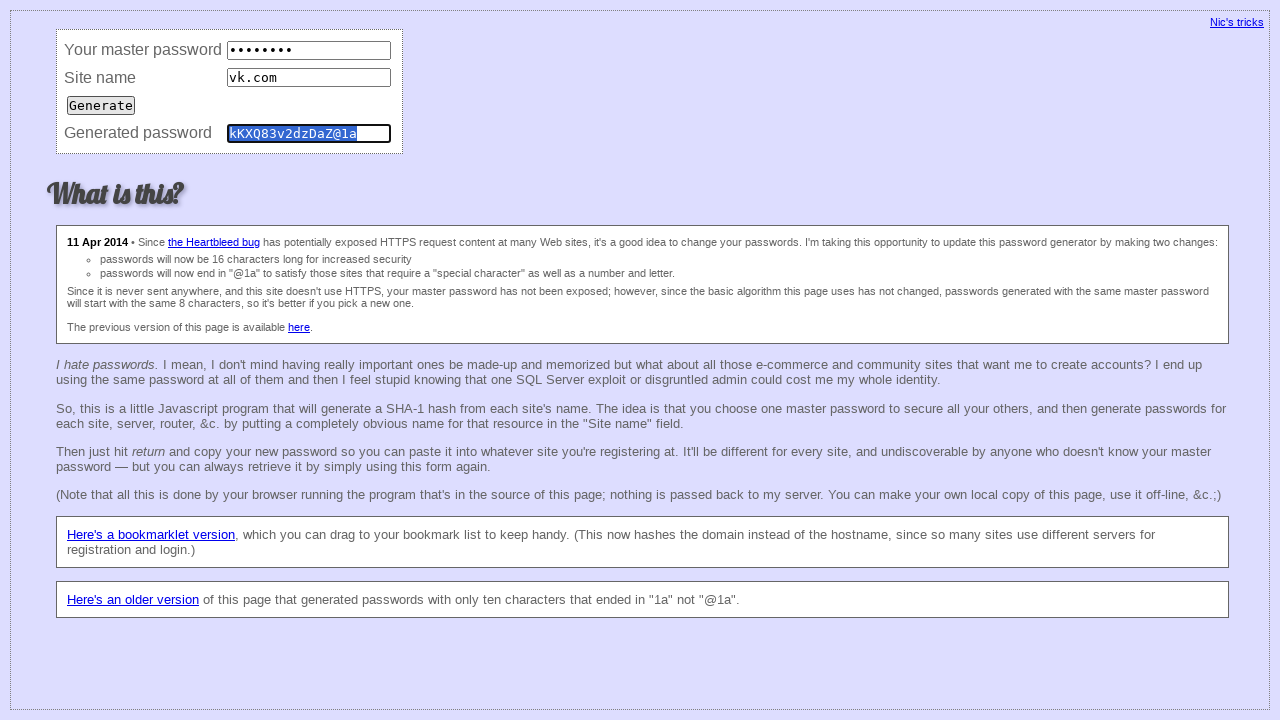

Cleared master password field (consistency iteration 100) on input[name='master']
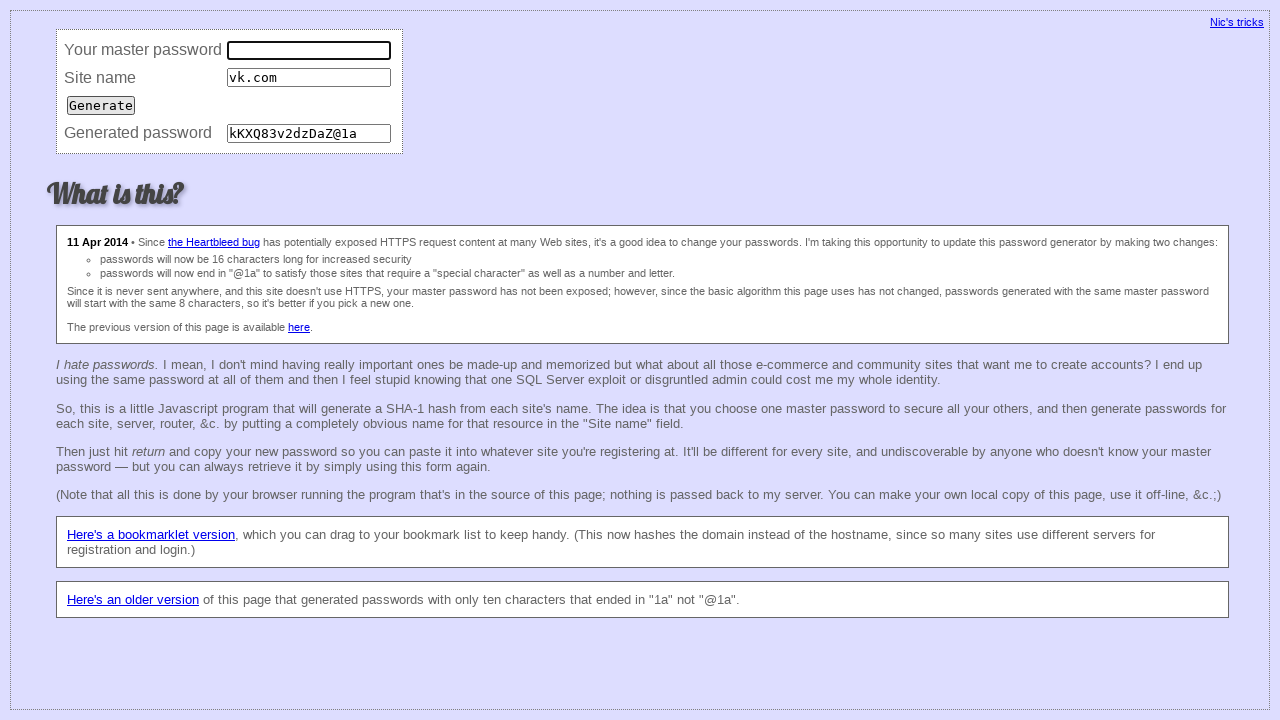

Filled master password field (consistency iteration 100) on input[name='master']
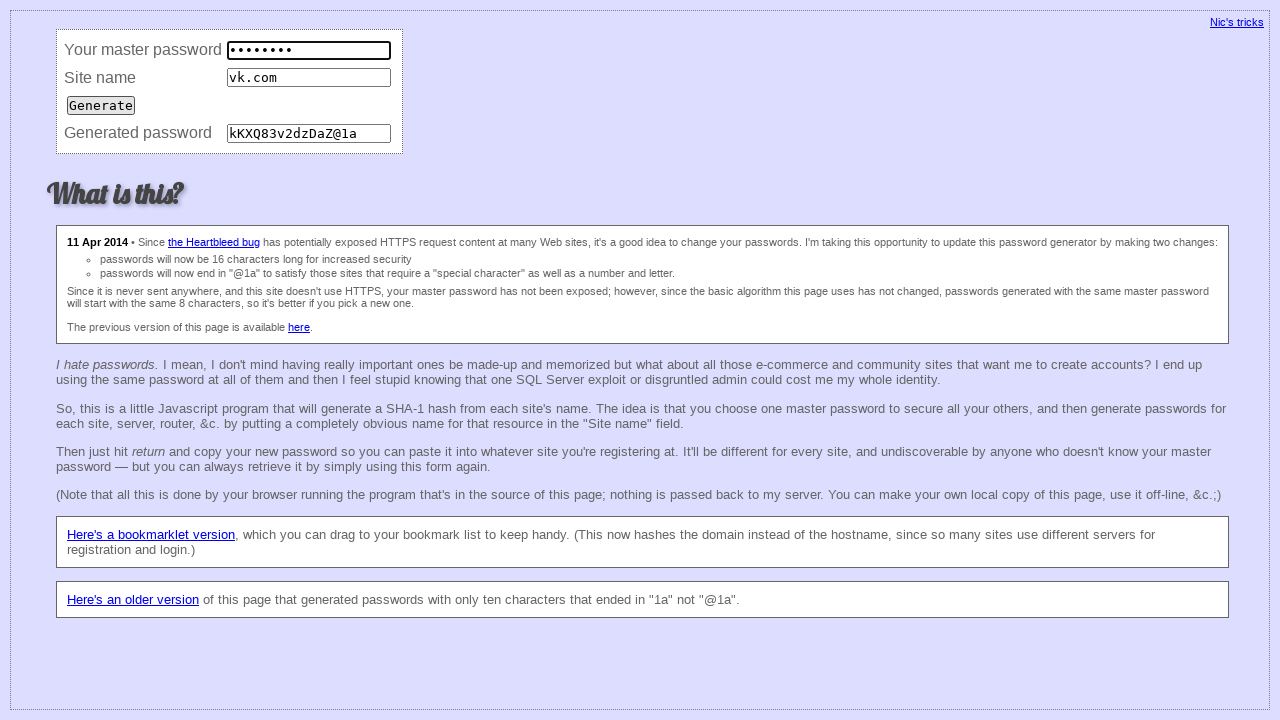

Cleared site field (consistency iteration 100) on input[name='site']
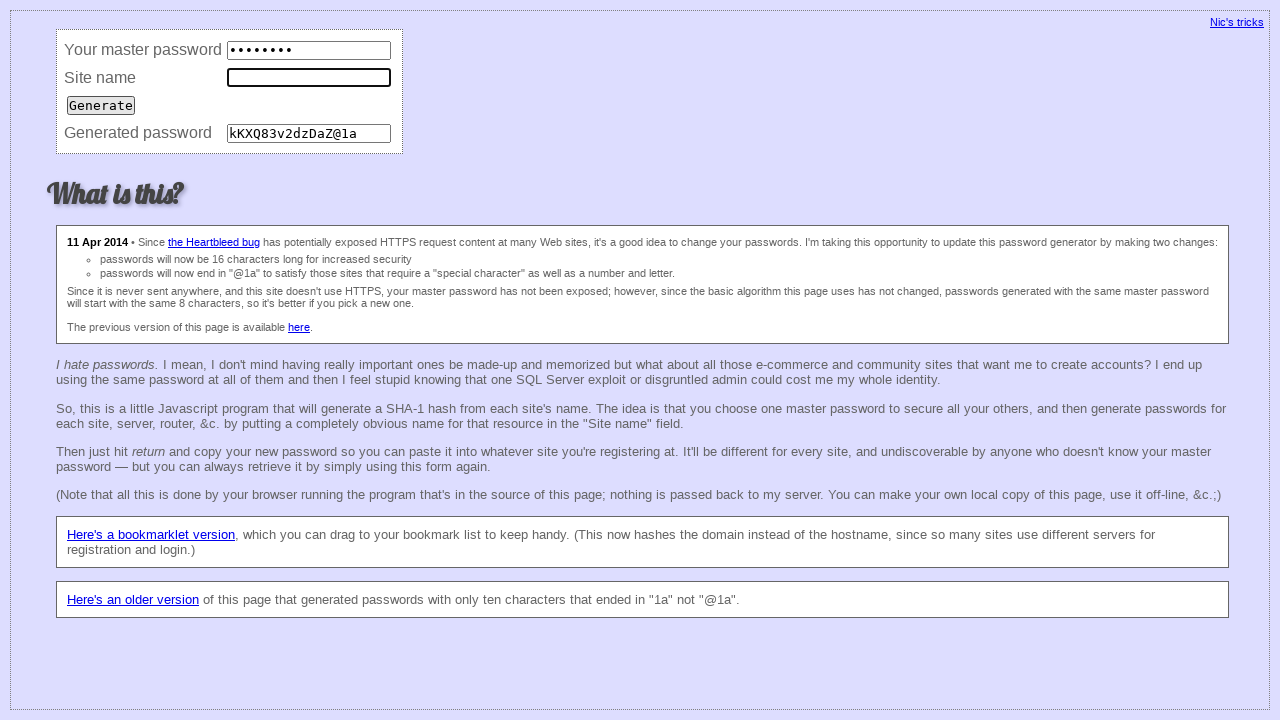

Filled site field with 'vk.com' (consistency iteration 100) on input[name='site']
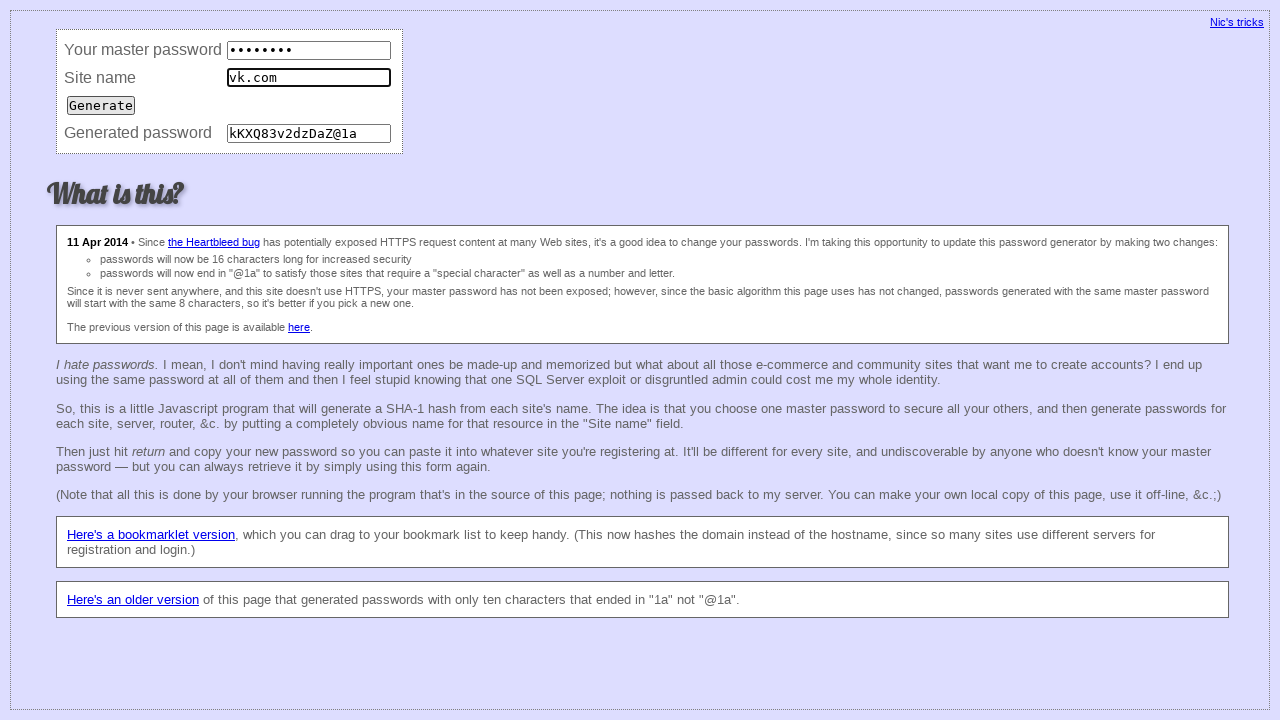

Submitted form for consistency check (iteration 100) at (101, 105) on input[type='submit']
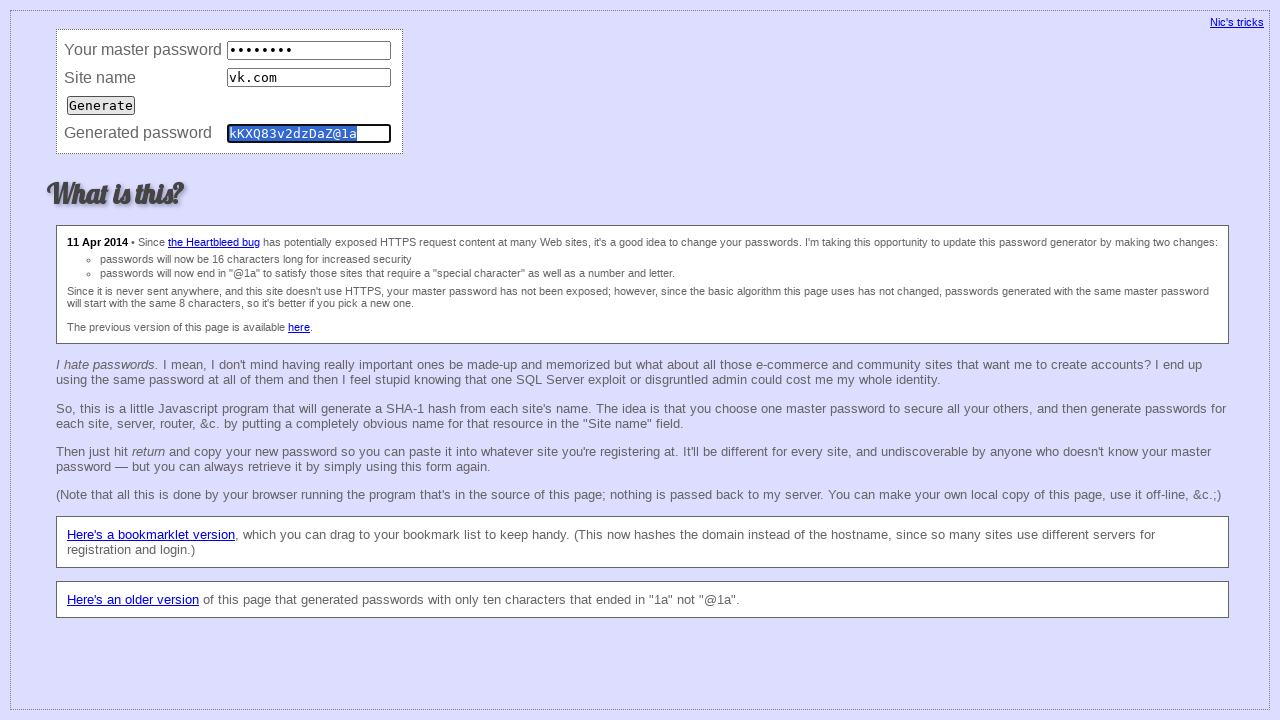

Verified password field exists (consistency iteration 100)
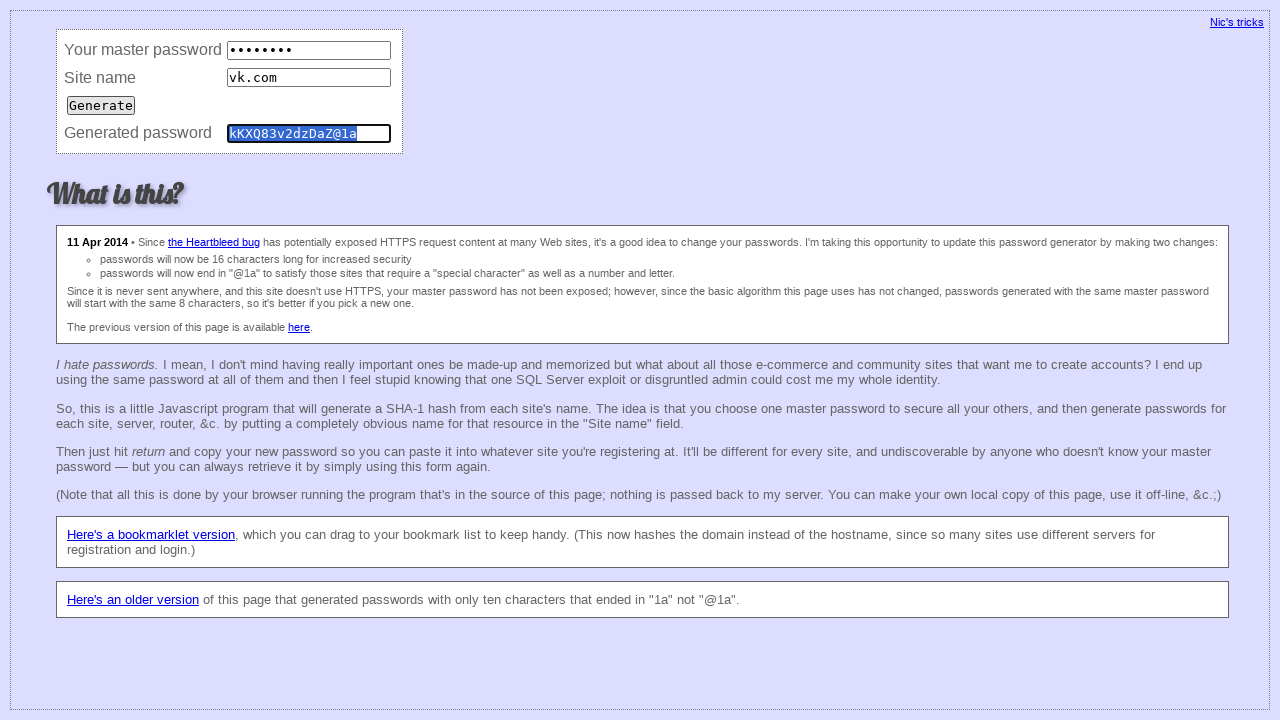

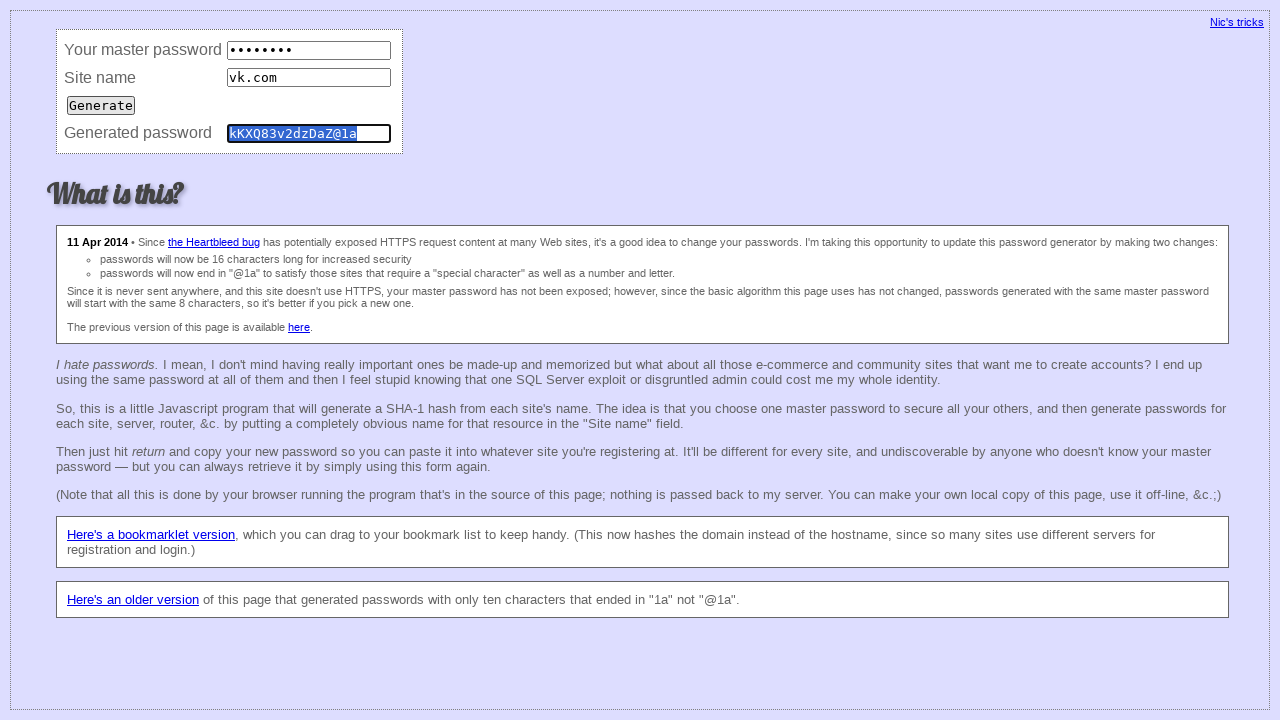